Plays the 2048 game automatically by sending random arrow key presses (up, down, left, right) to move tiles on the game board

Starting URL: https://gabrielecirulli.github.io/2048/

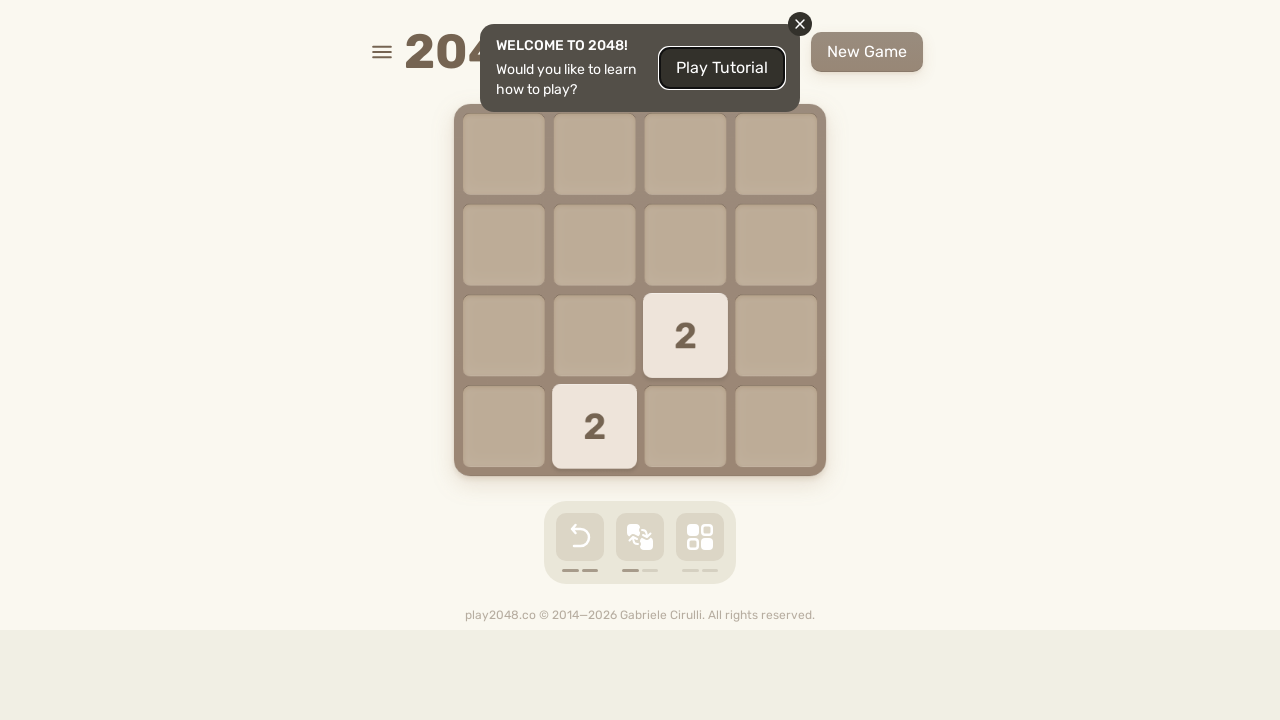

Sent random arrow key press (iteration 1, move 1) on html
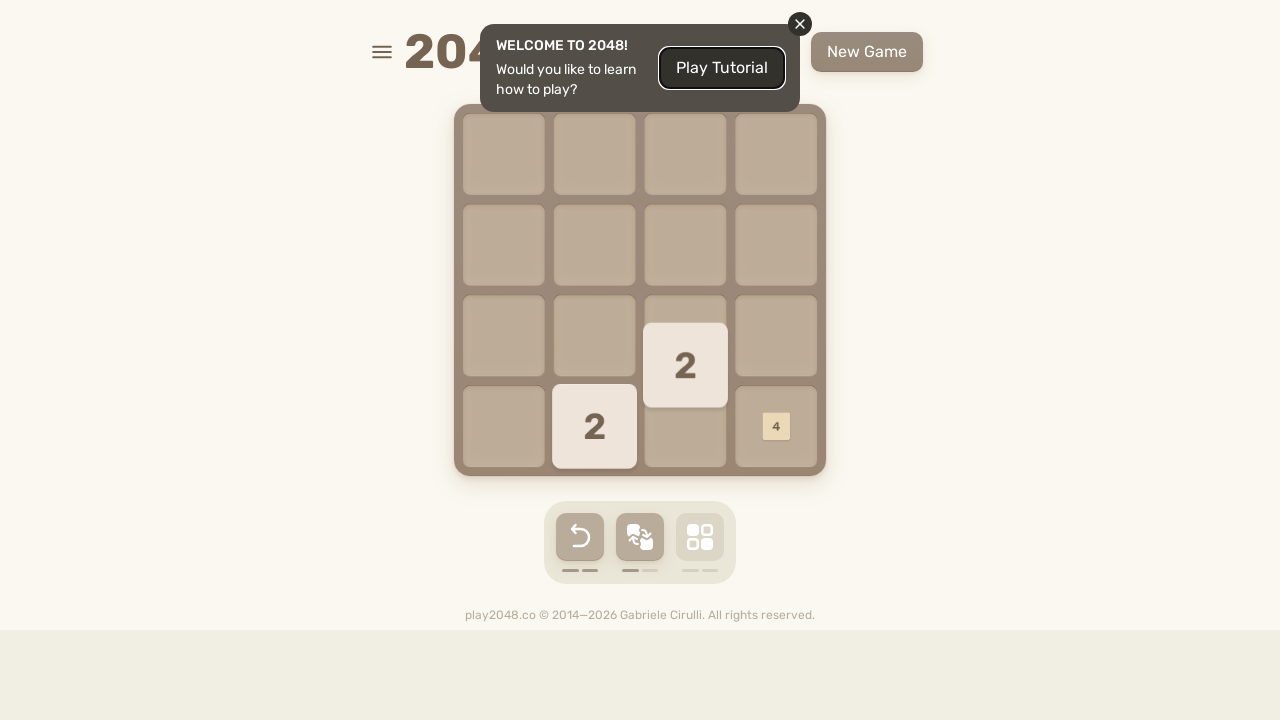

Waited 100ms after arrow key press (iteration 1, move 1)
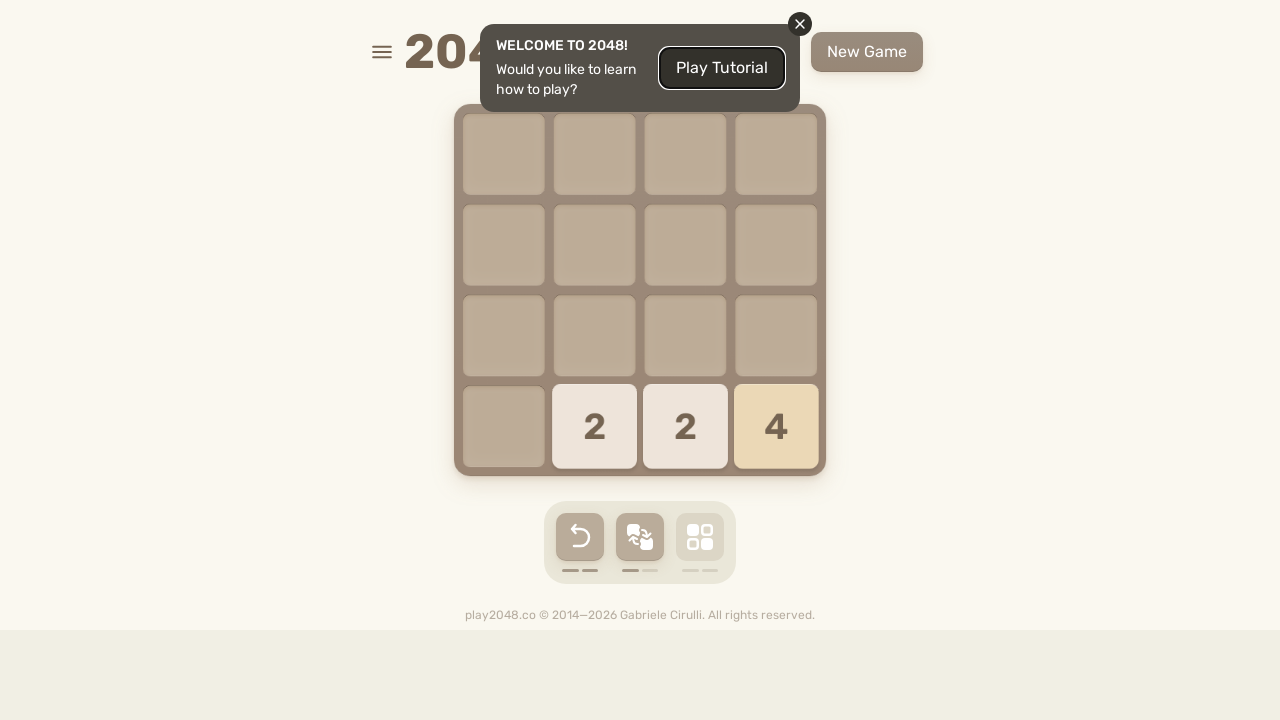

Sent random arrow key press (iteration 1, move 2) on html
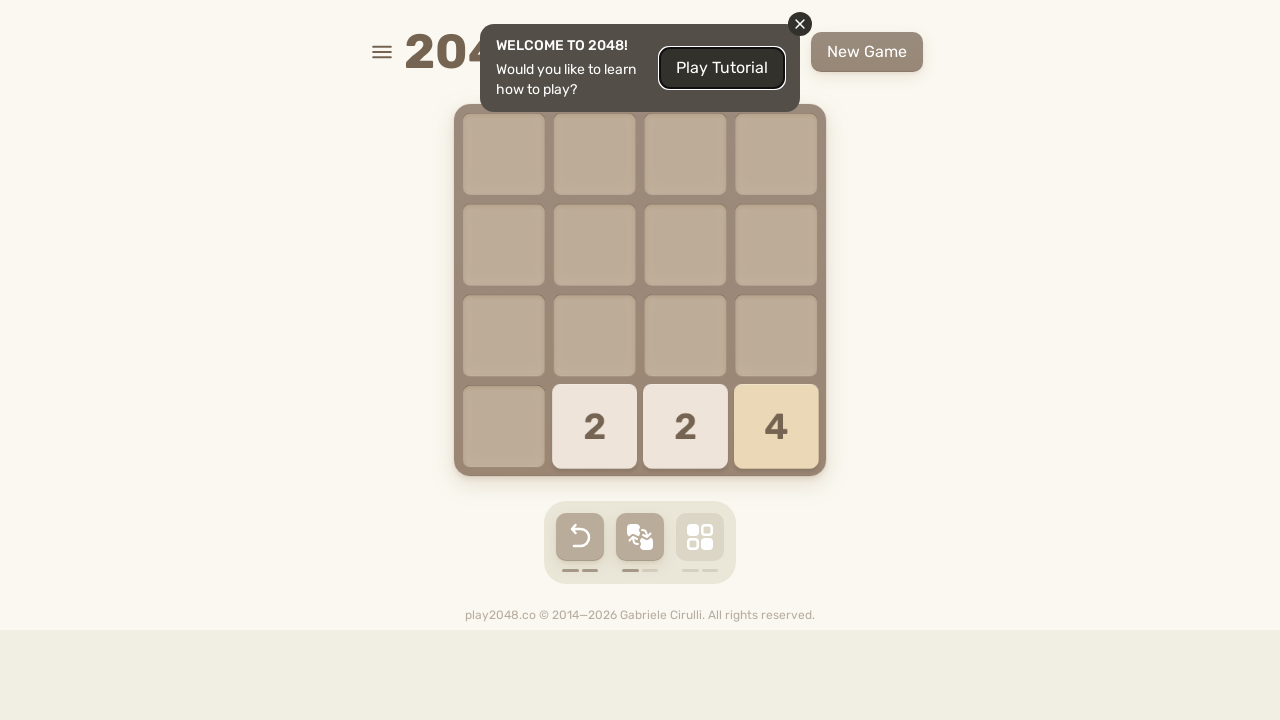

Waited 100ms after arrow key press (iteration 1, move 2)
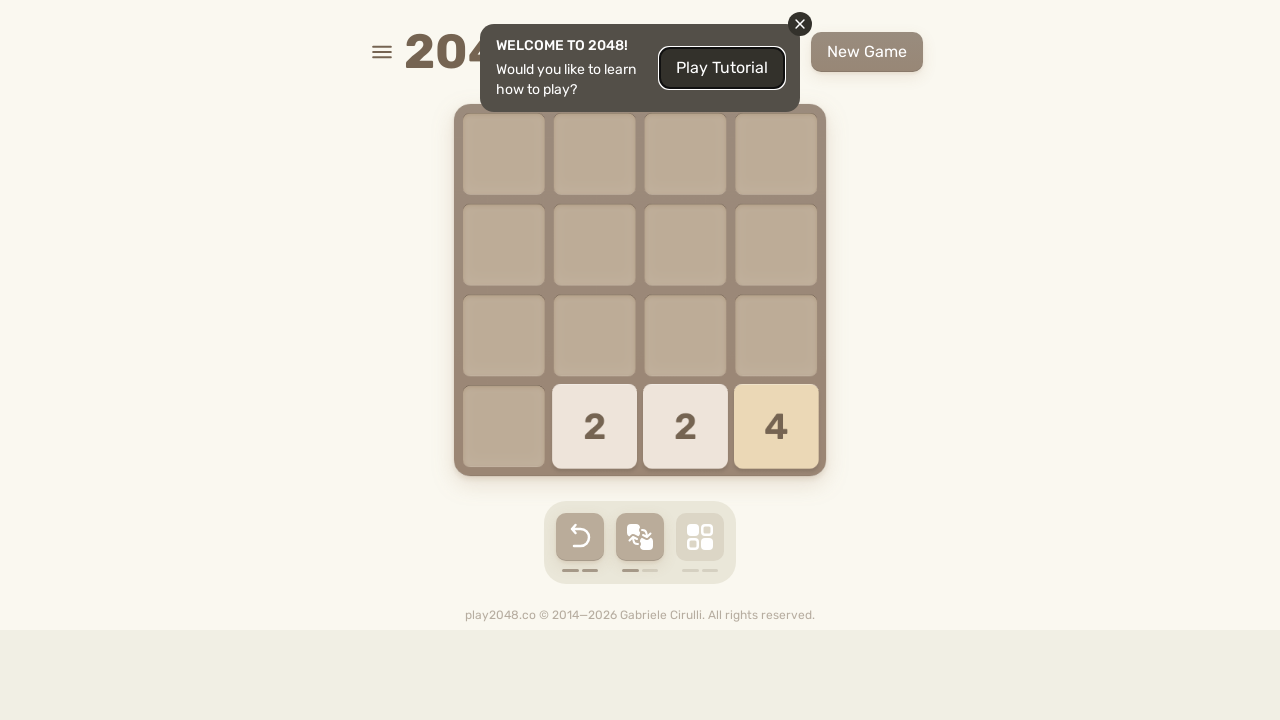

Sent random arrow key press (iteration 1, move 3) on html
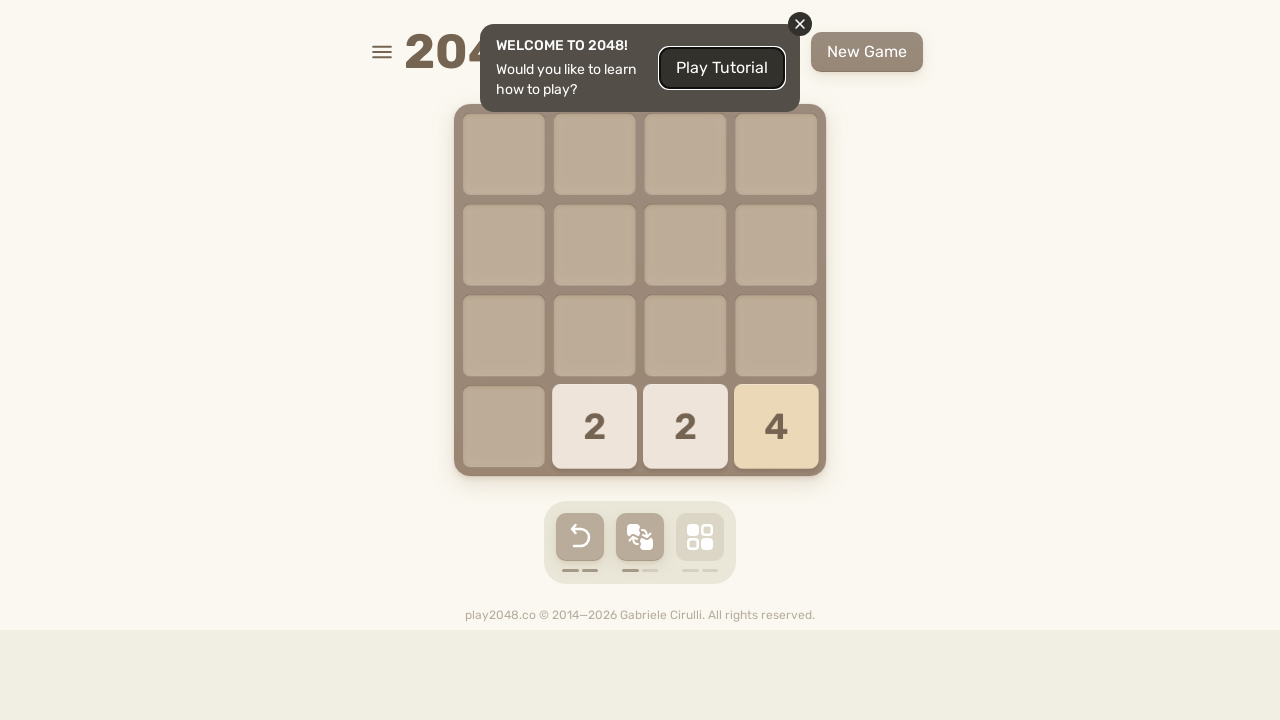

Waited 100ms after arrow key press (iteration 1, move 3)
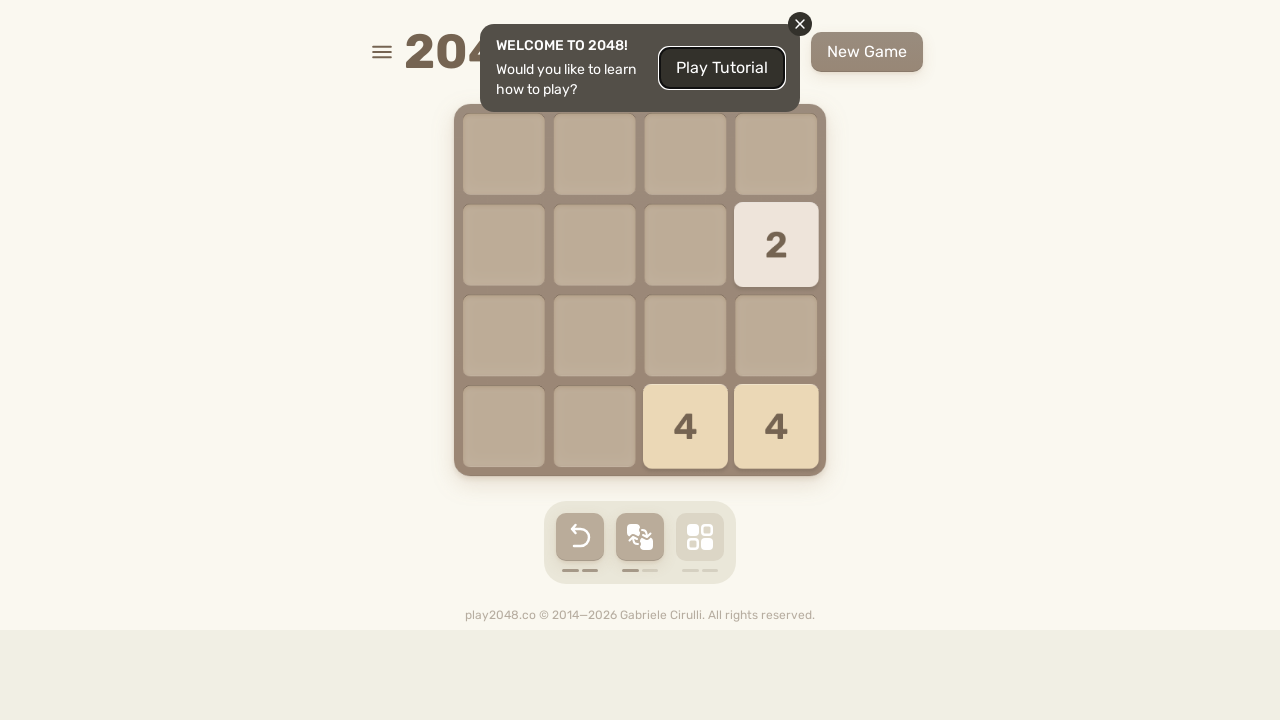

Sent random arrow key press (iteration 1, move 4) on html
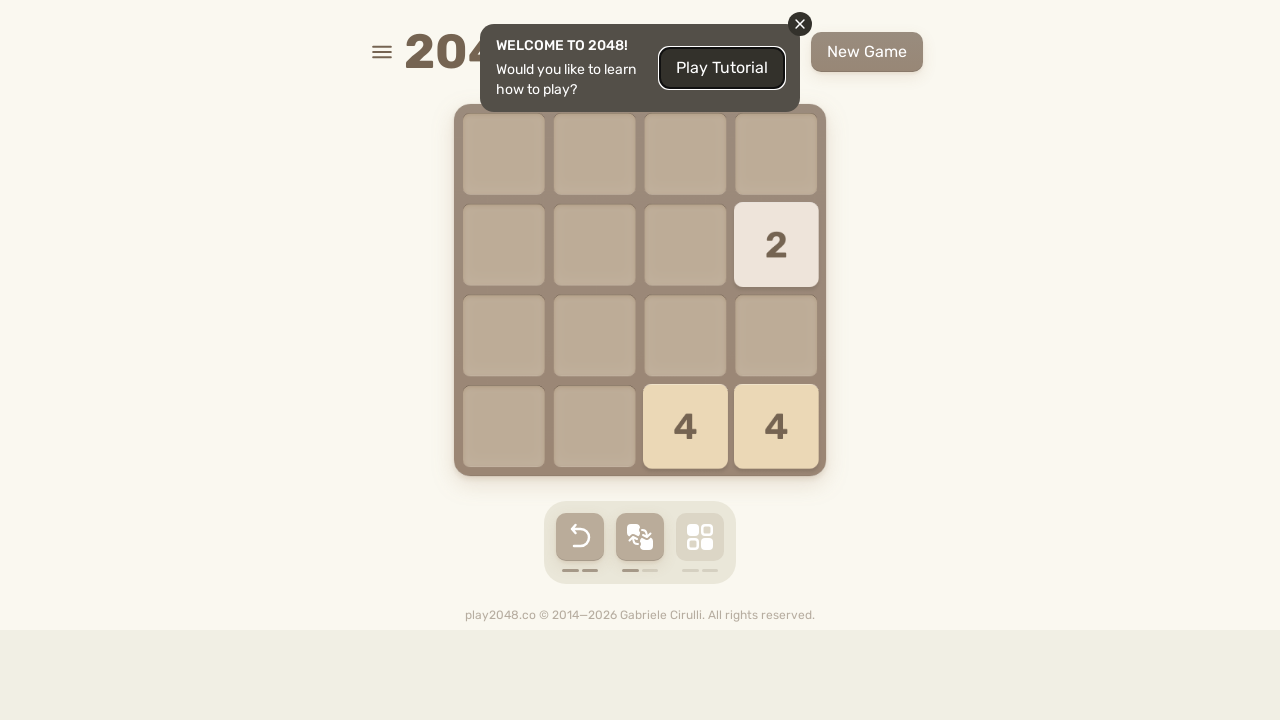

Sent random arrow key press (iteration 2, move 1) on html
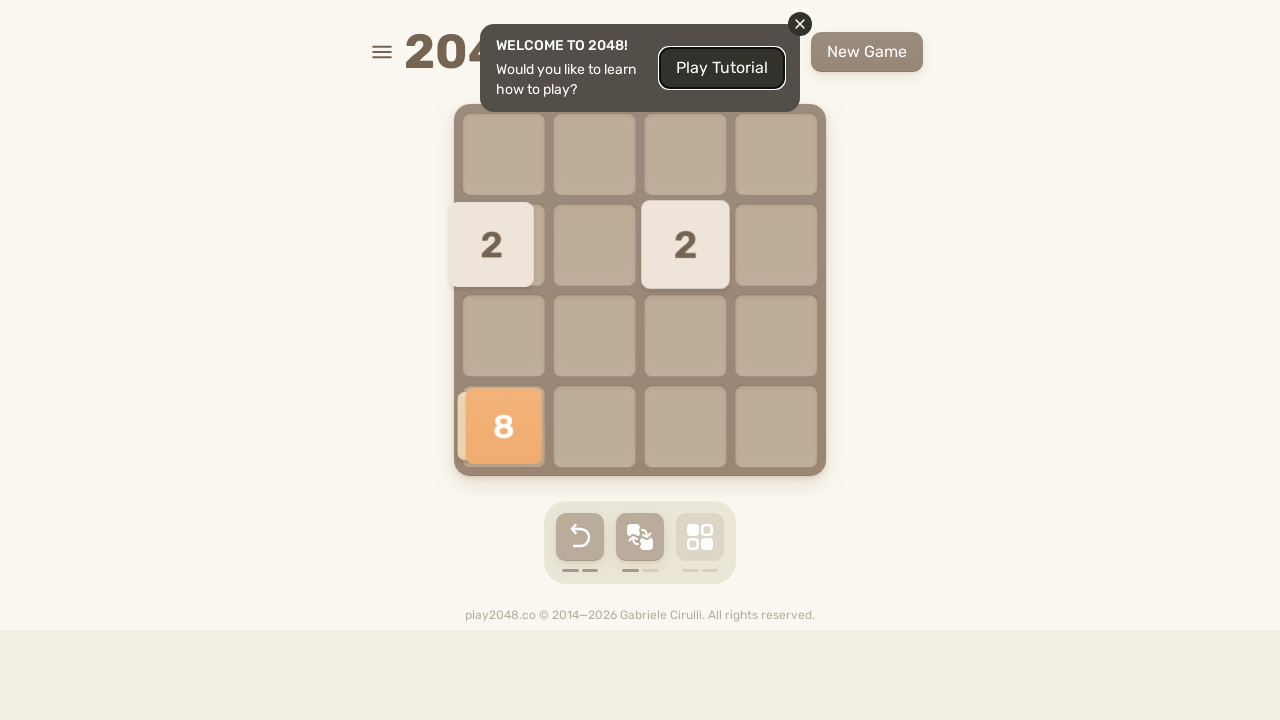

Waited 100ms after arrow key press (iteration 2, move 1)
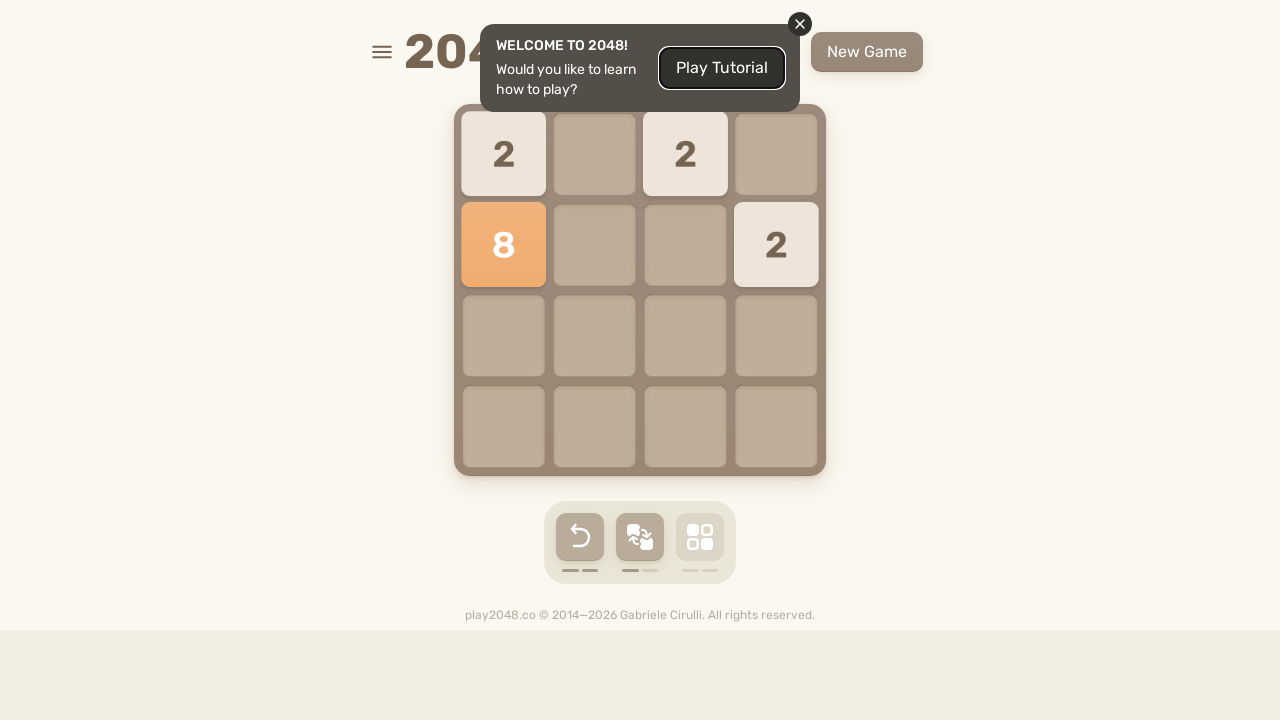

Sent random arrow key press (iteration 2, move 2) on html
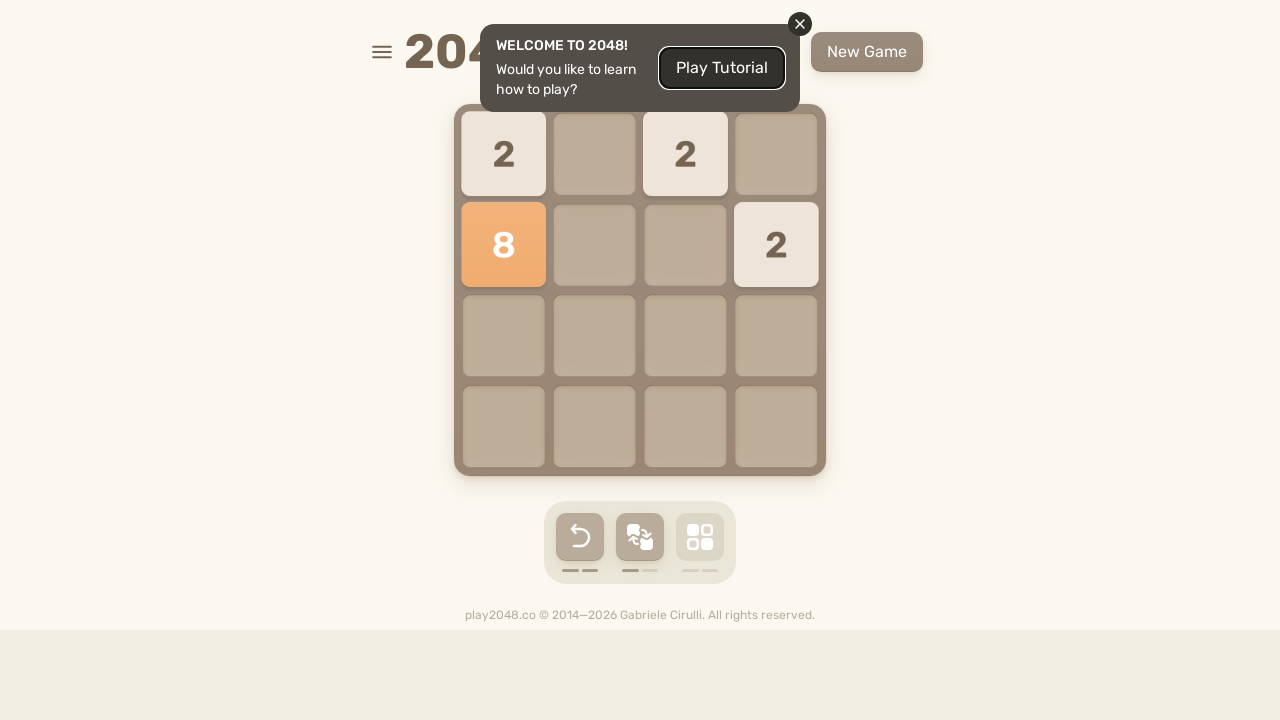

Waited 100ms after arrow key press (iteration 2, move 2)
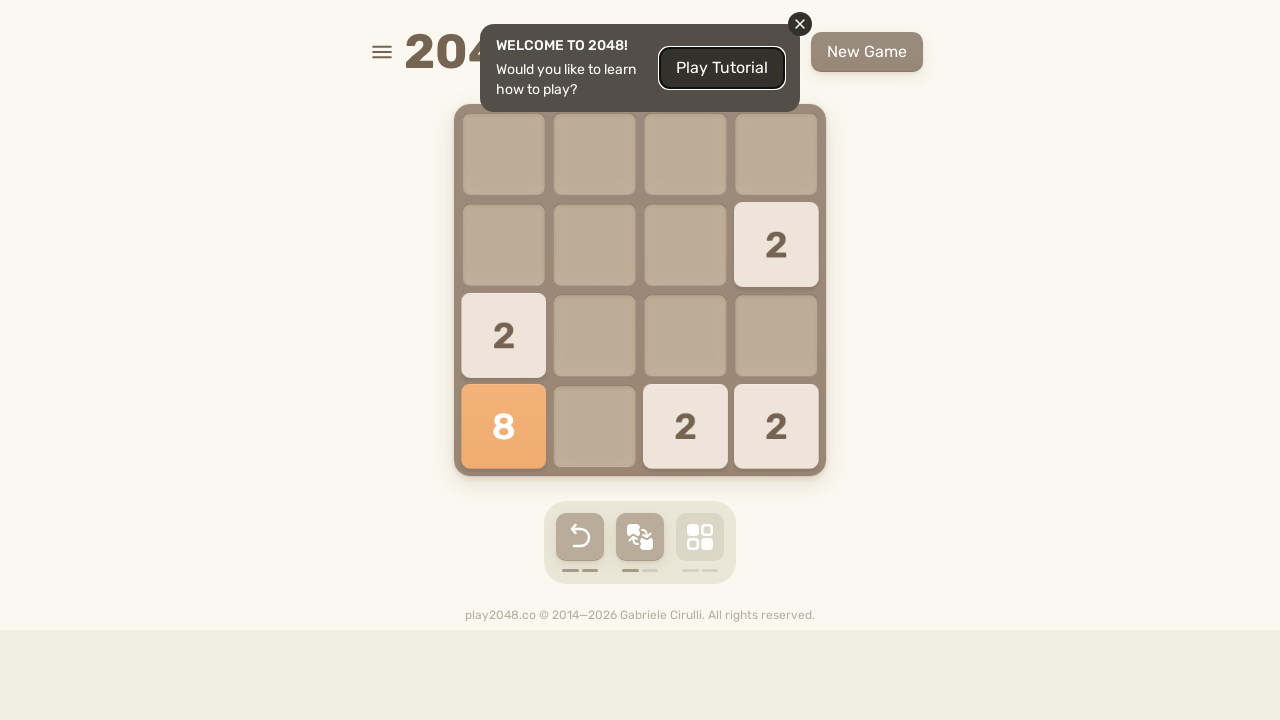

Sent random arrow key press (iteration 2, move 3) on html
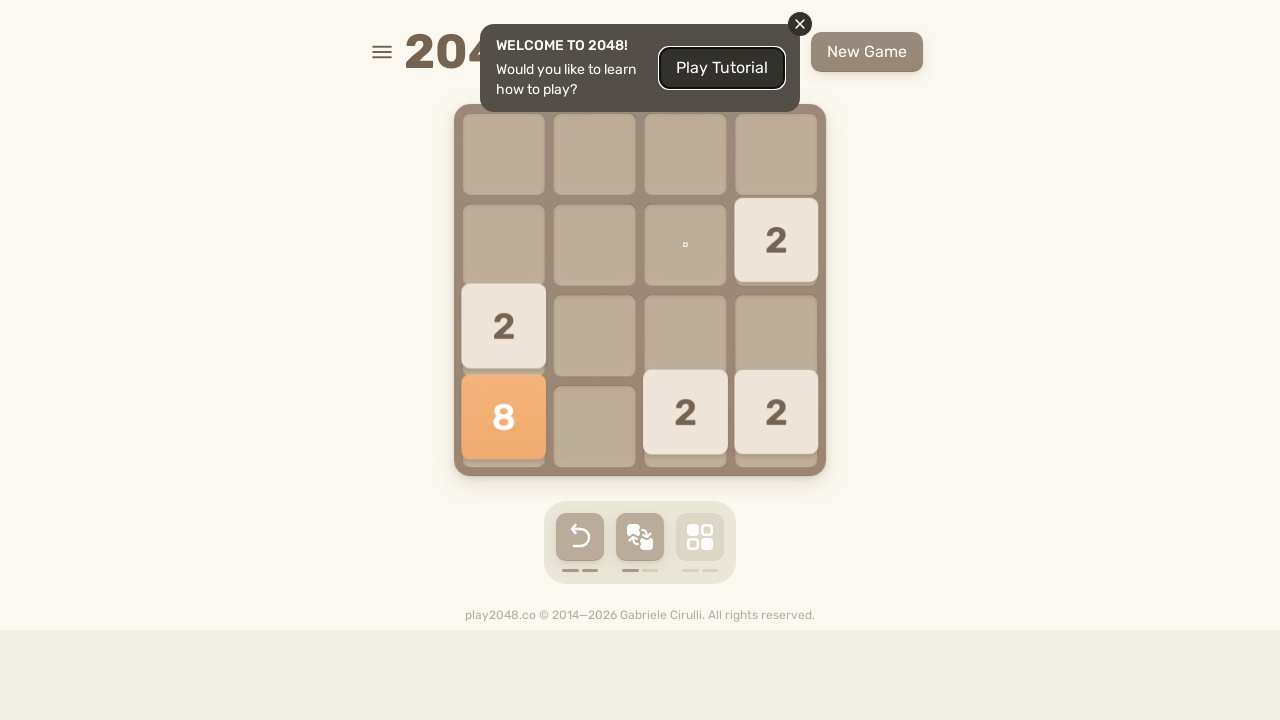

Waited 100ms after arrow key press (iteration 2, move 3)
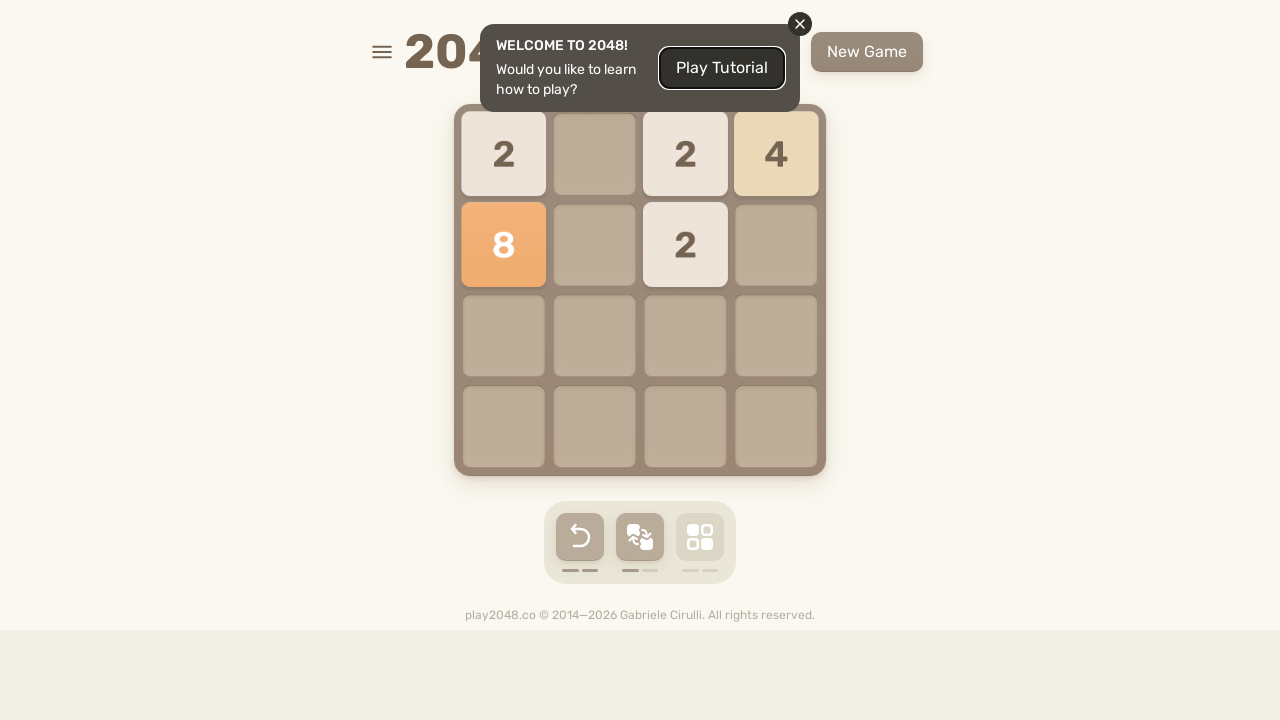

Sent random arrow key press (iteration 2, move 4) on html
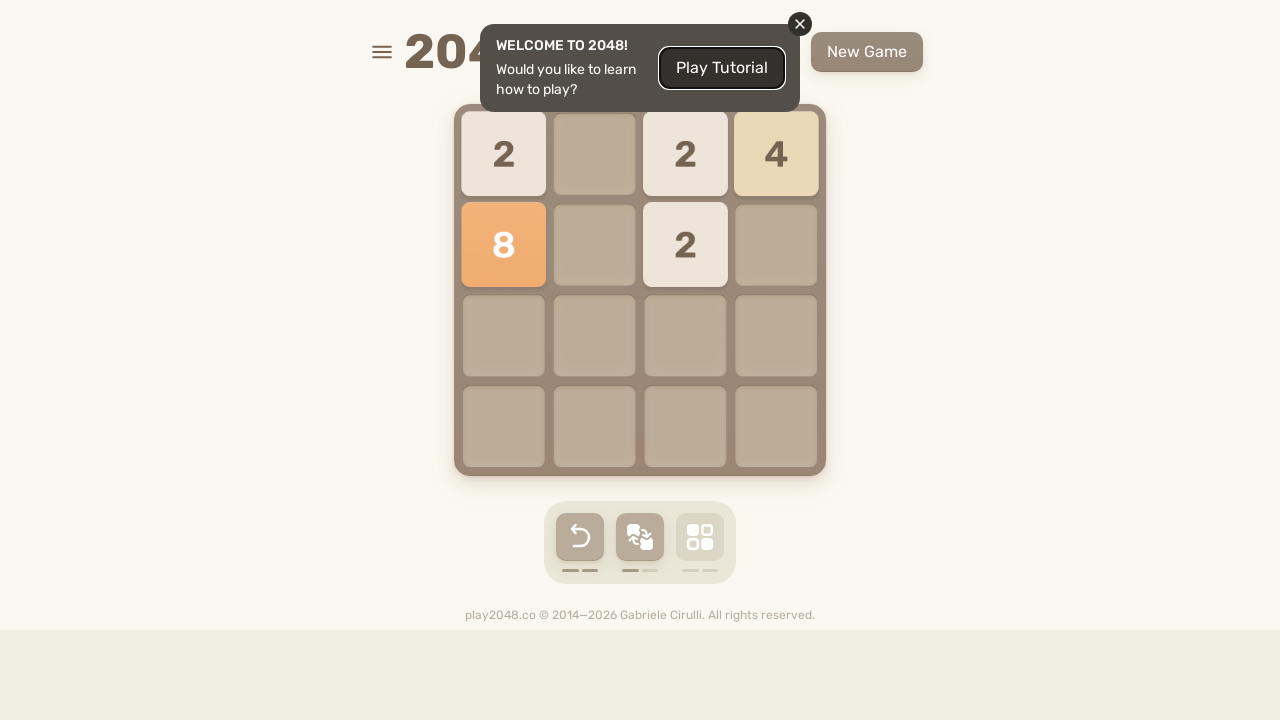

Sent random arrow key press (iteration 3, move 1) on html
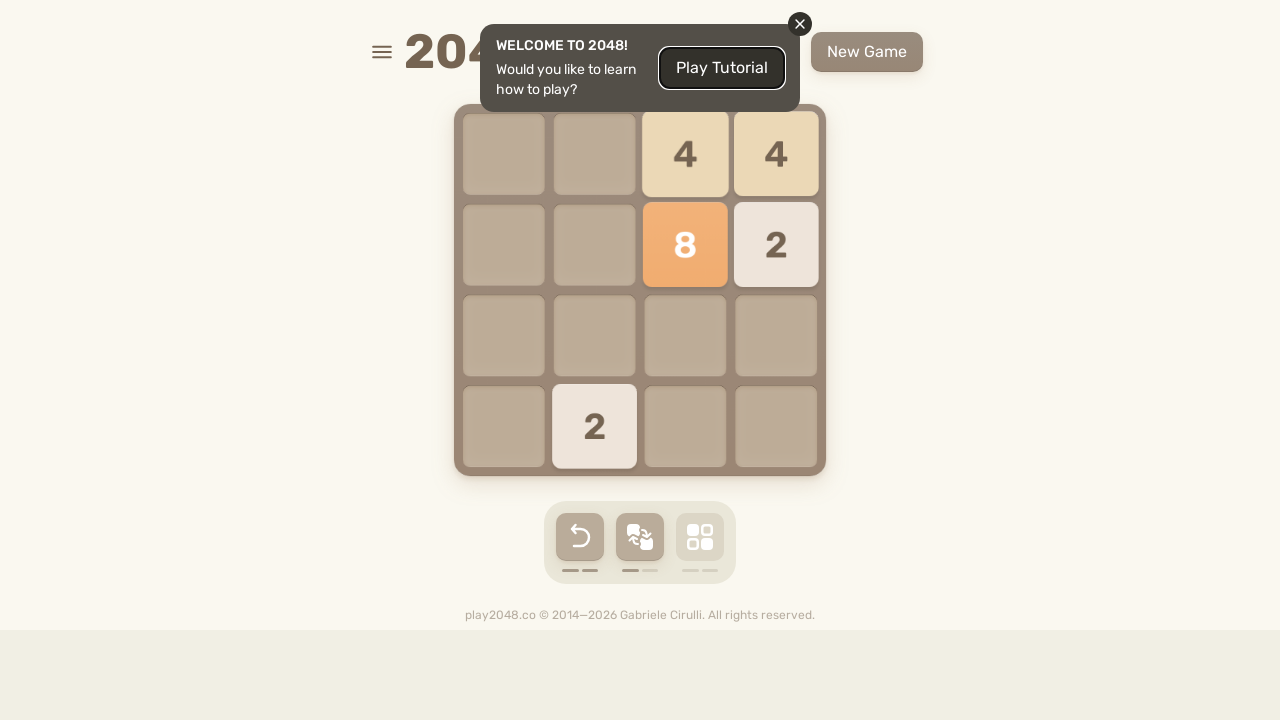

Waited 100ms after arrow key press (iteration 3, move 1)
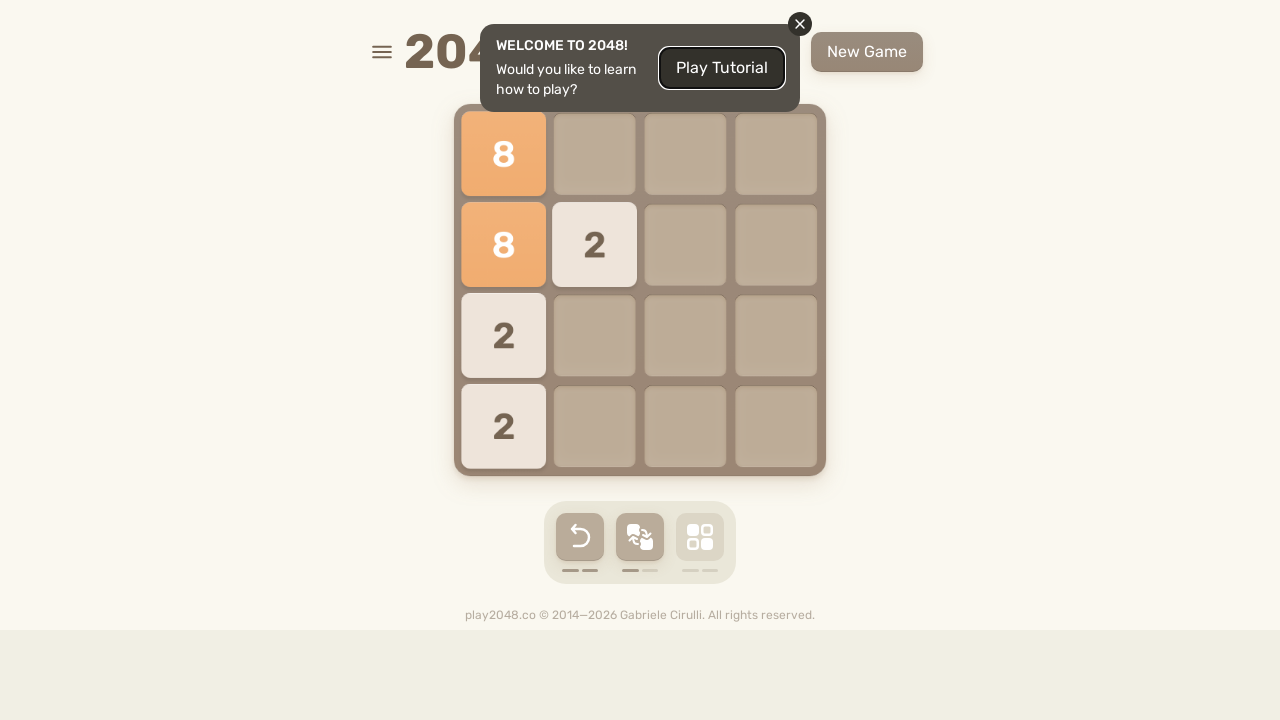

Sent random arrow key press (iteration 3, move 2) on html
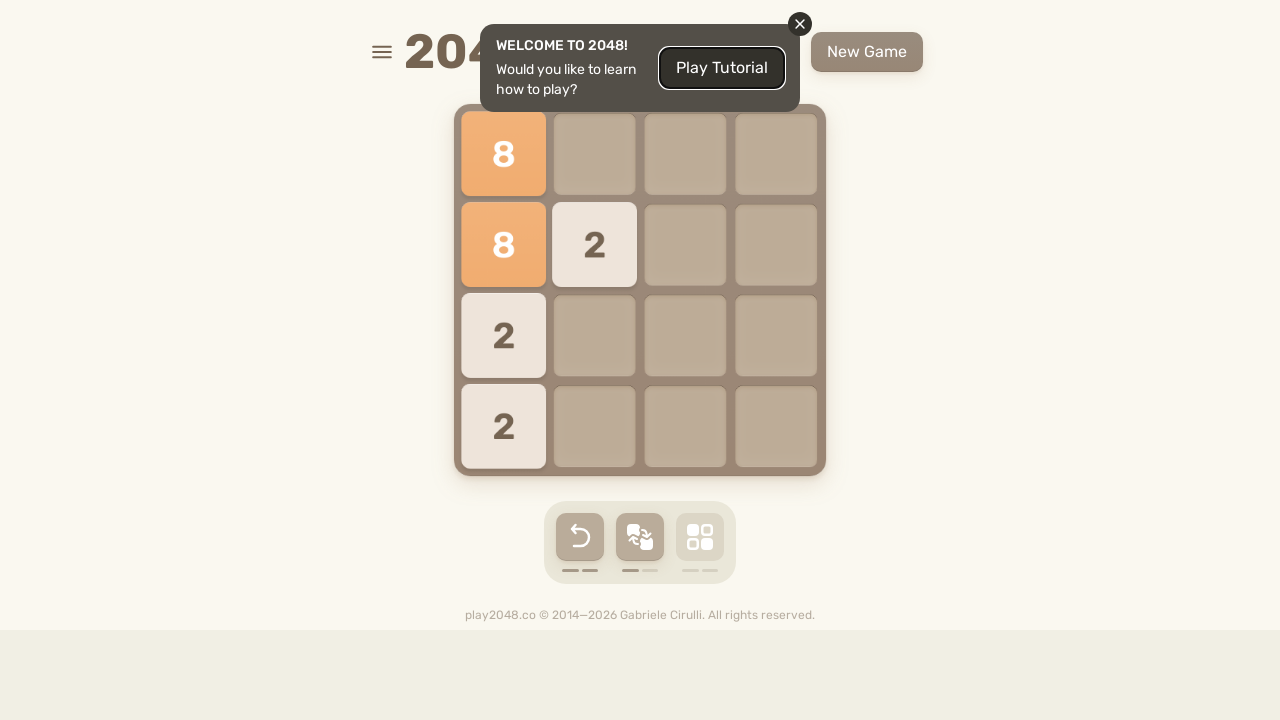

Waited 100ms after arrow key press (iteration 3, move 2)
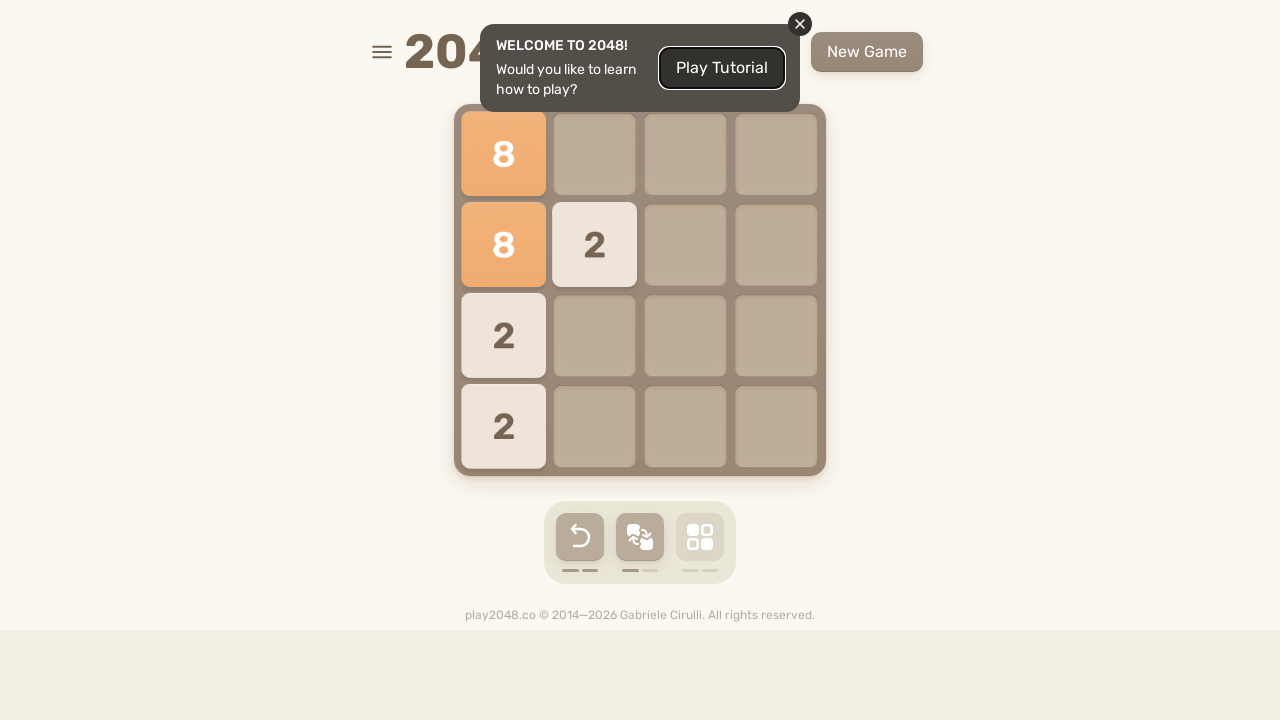

Sent random arrow key press (iteration 3, move 3) on html
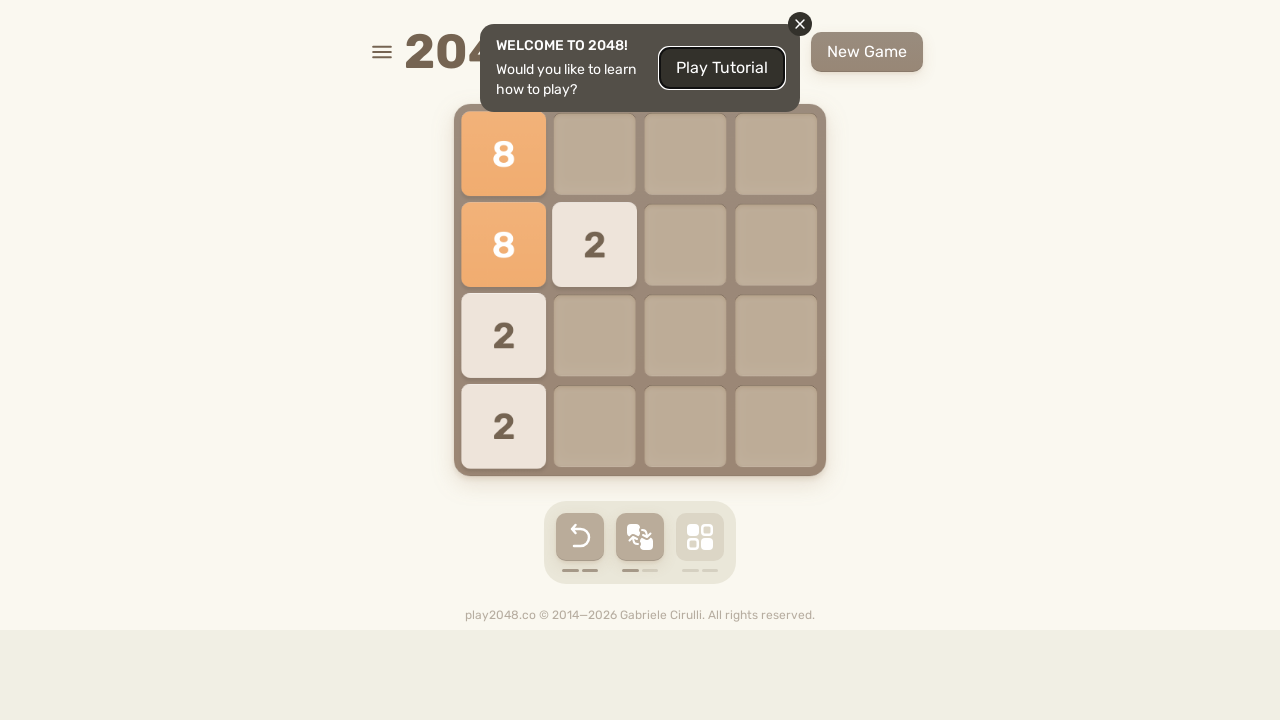

Waited 100ms after arrow key press (iteration 3, move 3)
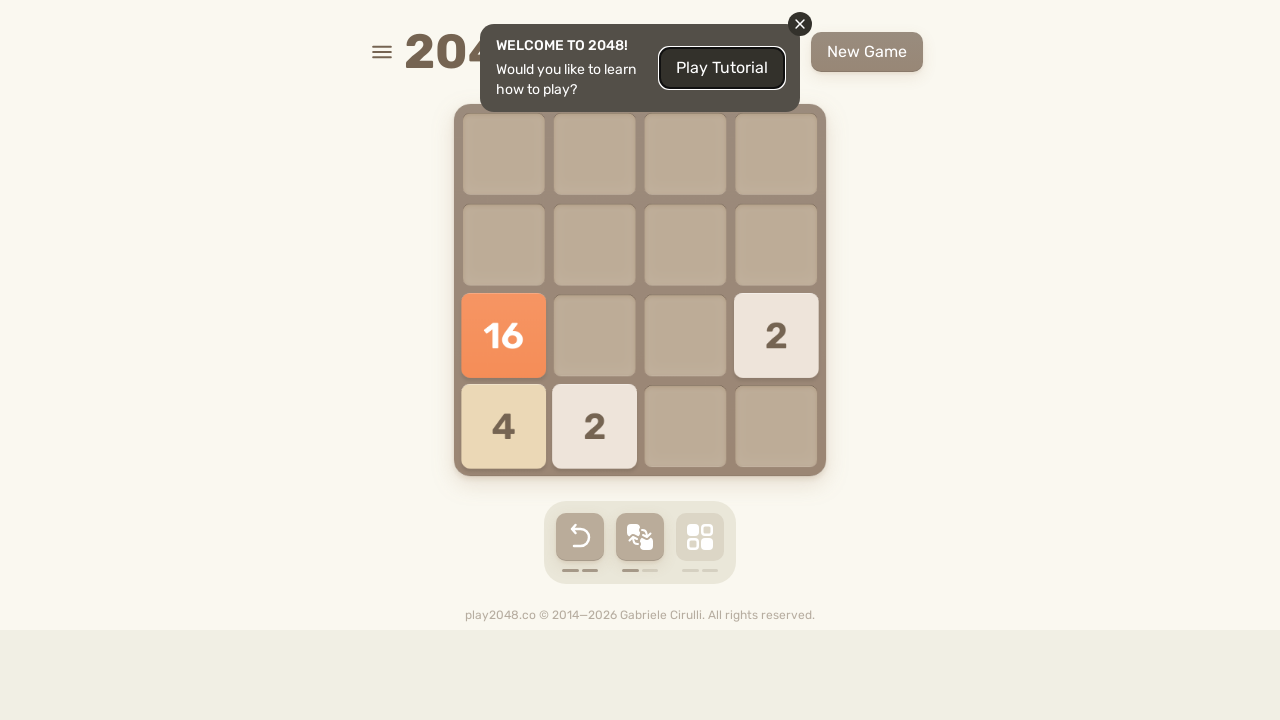

Sent random arrow key press (iteration 3, move 4) on html
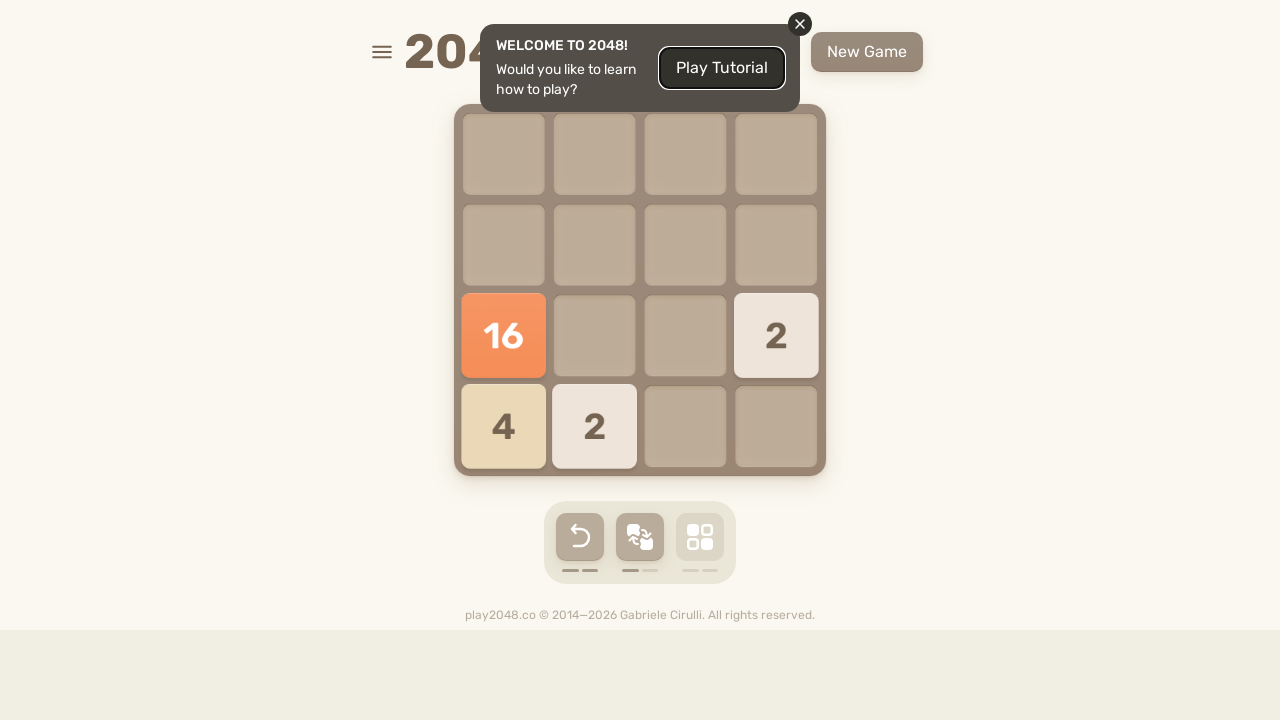

Sent random arrow key press (iteration 4, move 1) on html
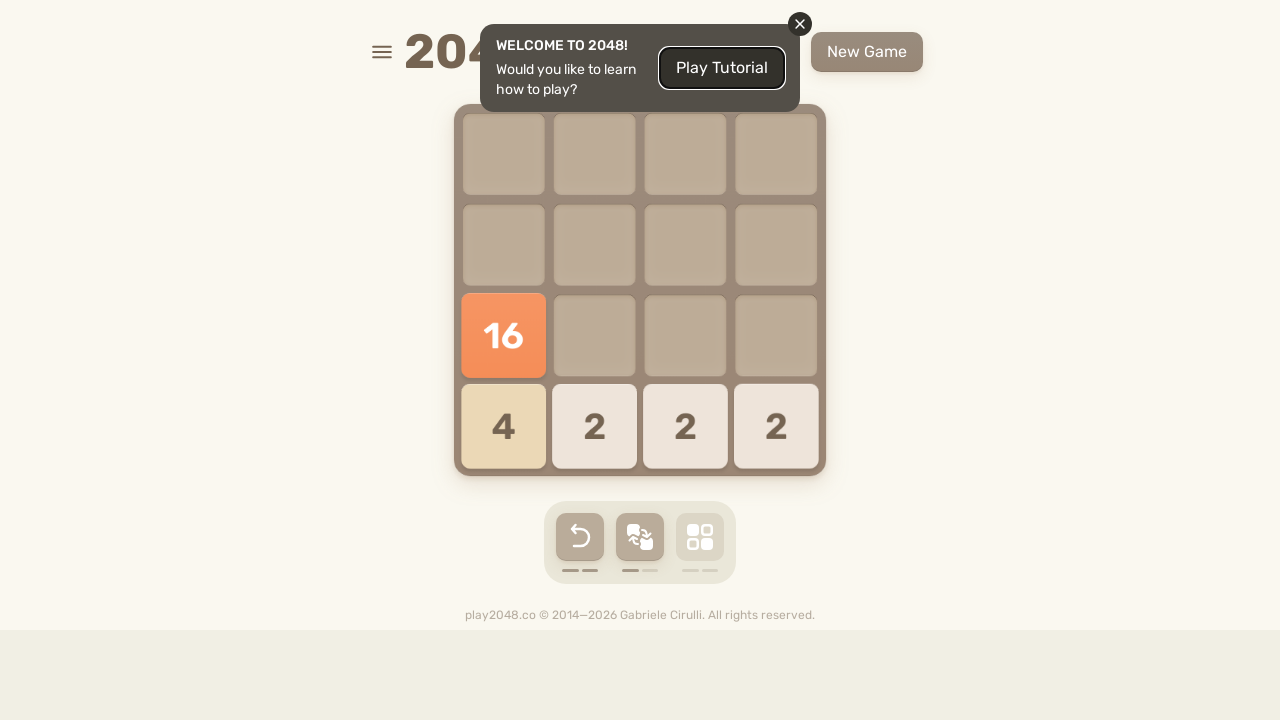

Waited 100ms after arrow key press (iteration 4, move 1)
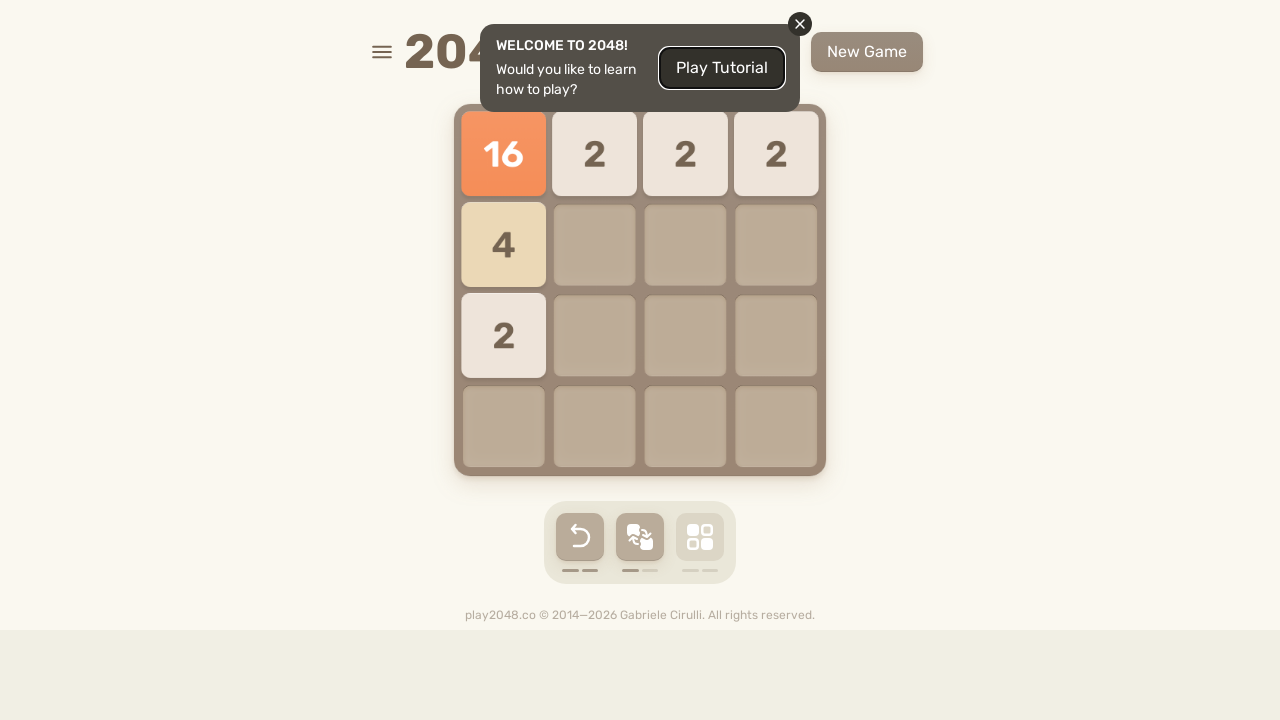

Sent random arrow key press (iteration 4, move 2) on html
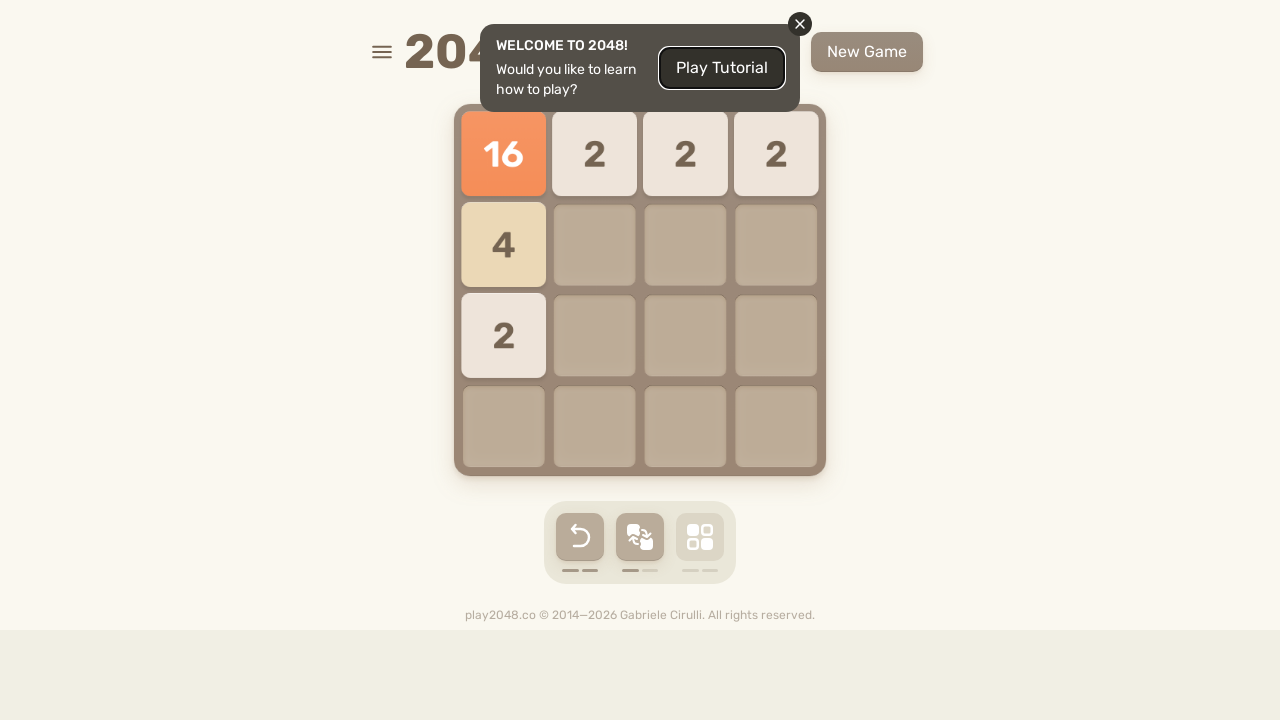

Waited 100ms after arrow key press (iteration 4, move 2)
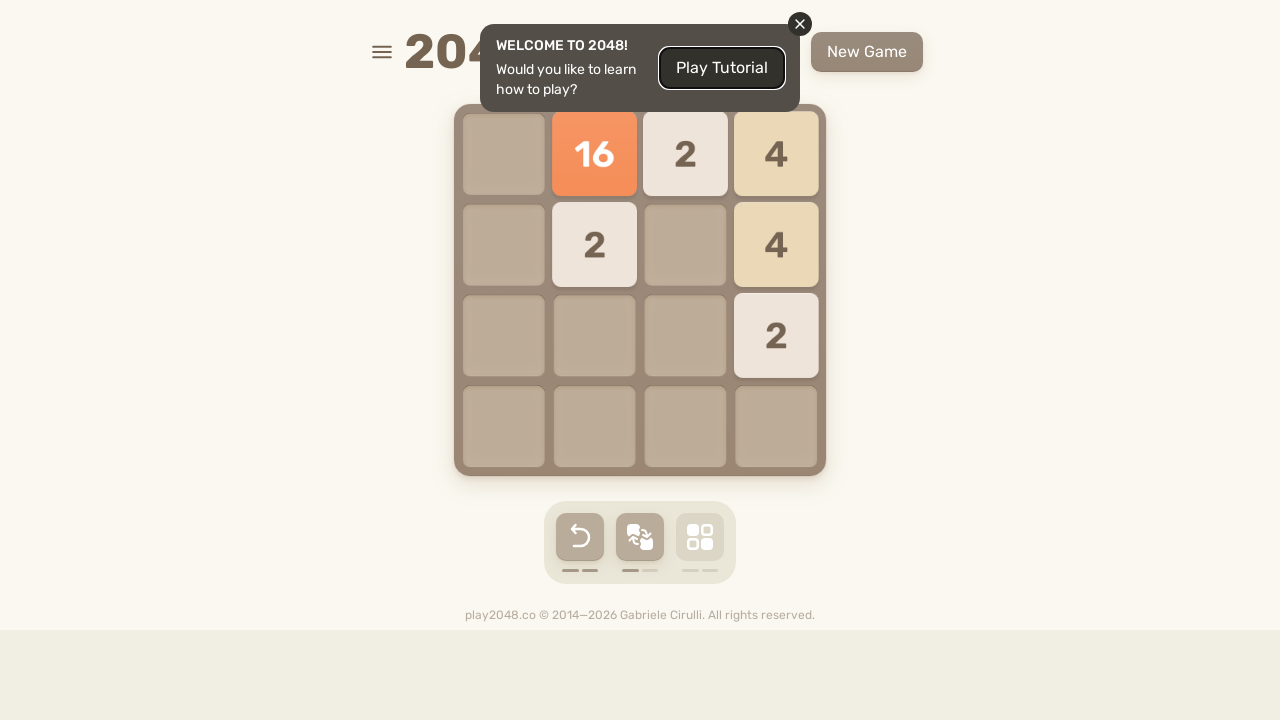

Sent random arrow key press (iteration 4, move 3) on html
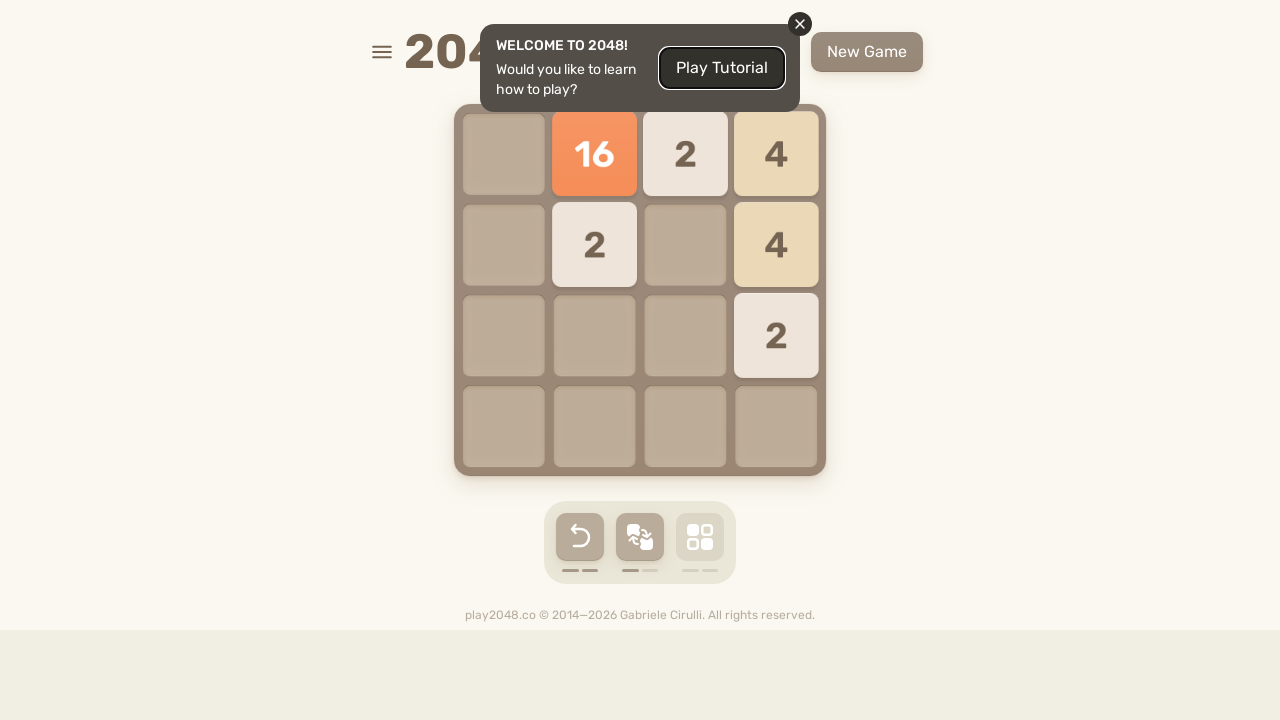

Waited 100ms after arrow key press (iteration 4, move 3)
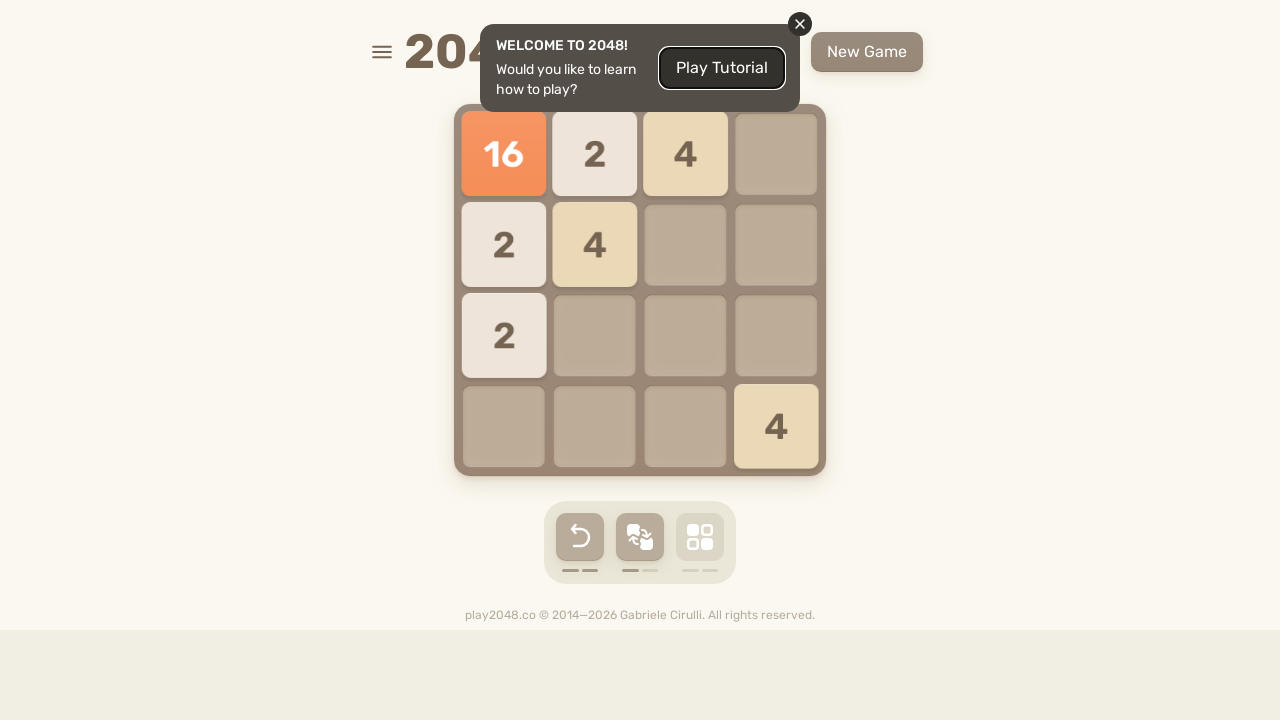

Sent random arrow key press (iteration 4, move 4) on html
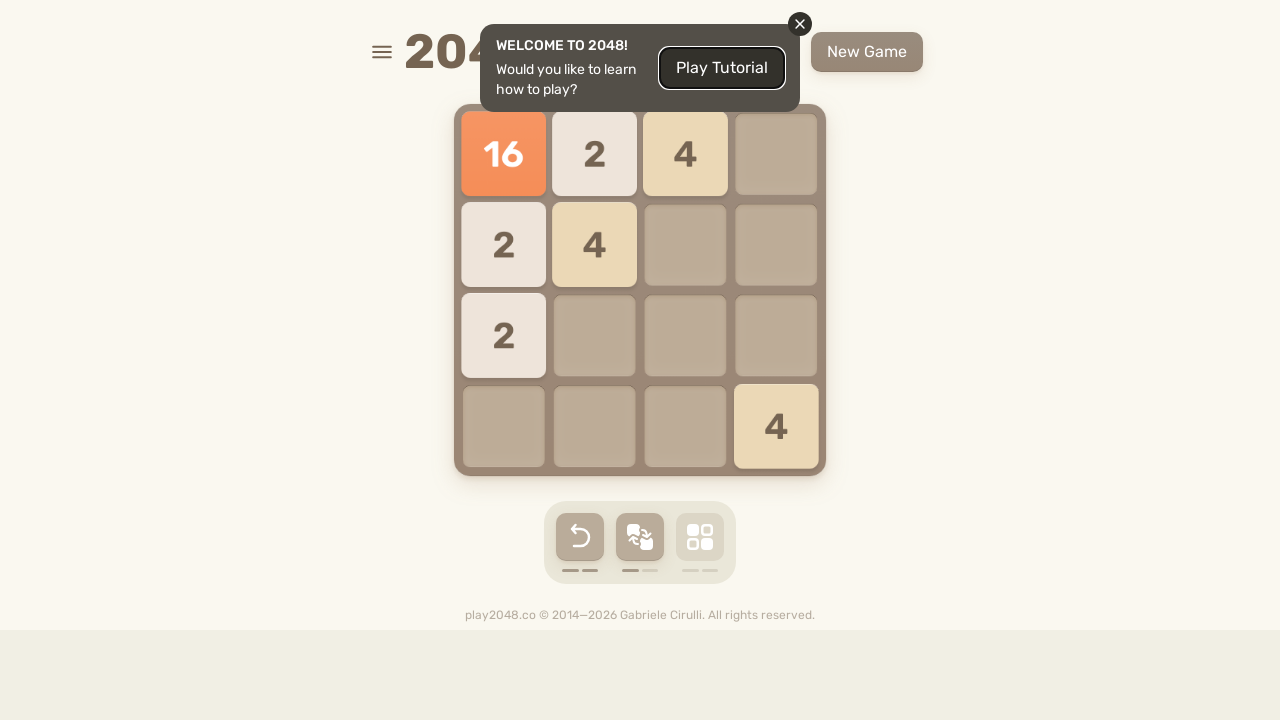

Sent random arrow key press (iteration 5, move 1) on html
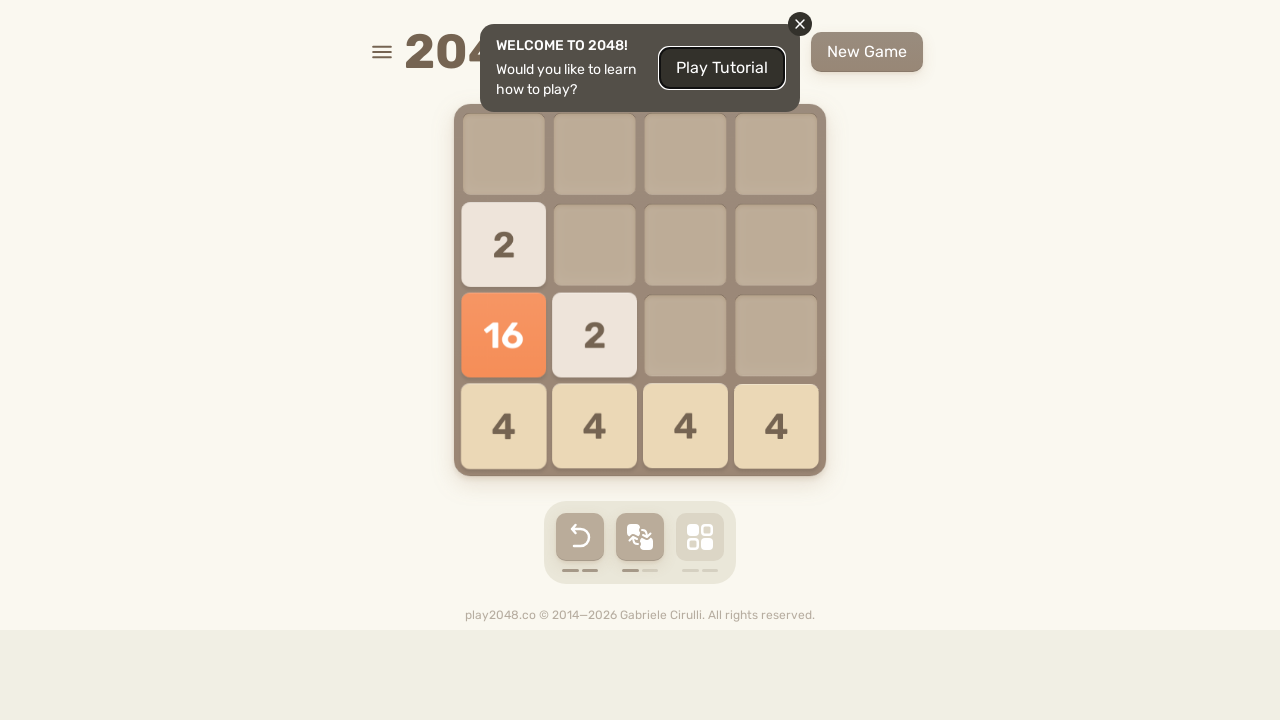

Waited 100ms after arrow key press (iteration 5, move 1)
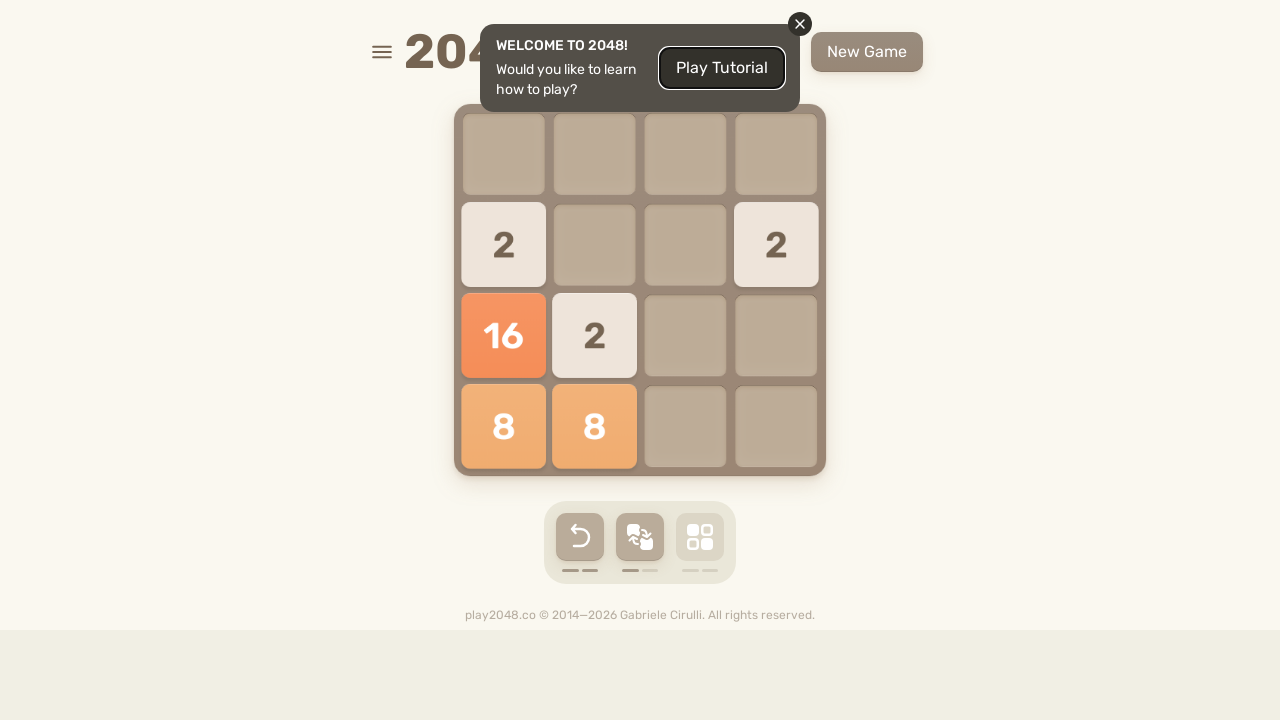

Sent random arrow key press (iteration 5, move 2) on html
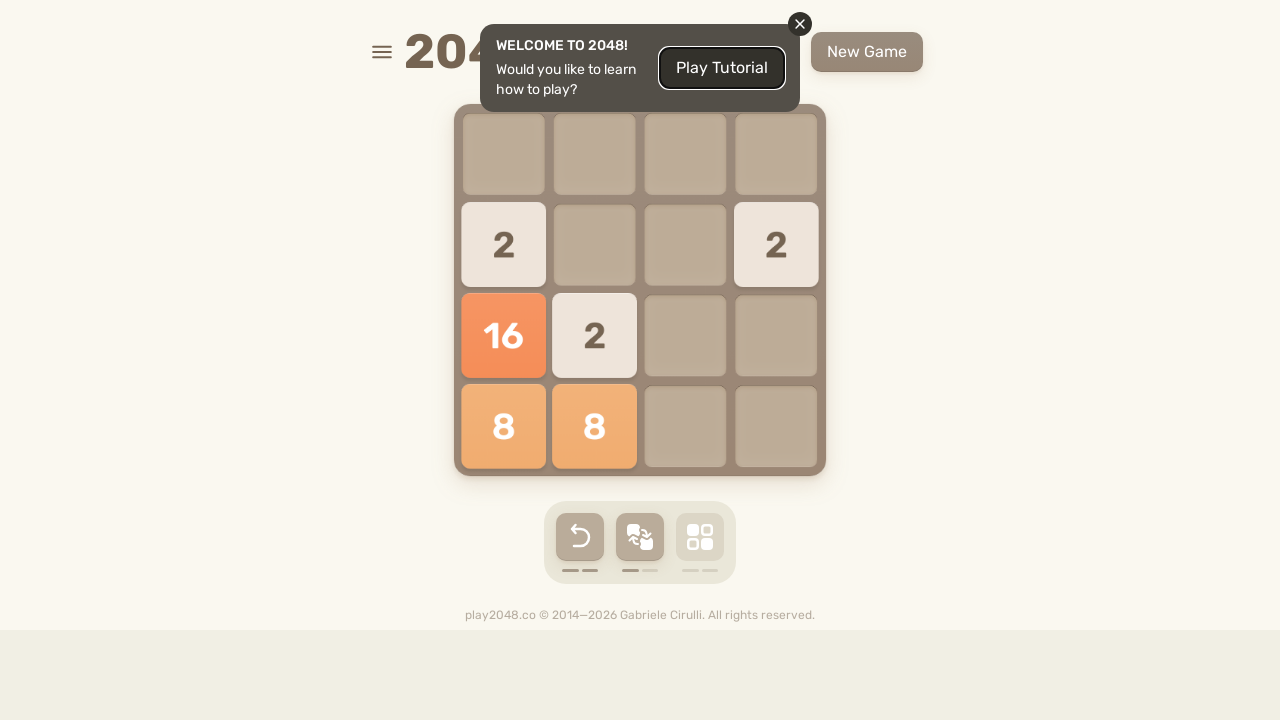

Waited 100ms after arrow key press (iteration 5, move 2)
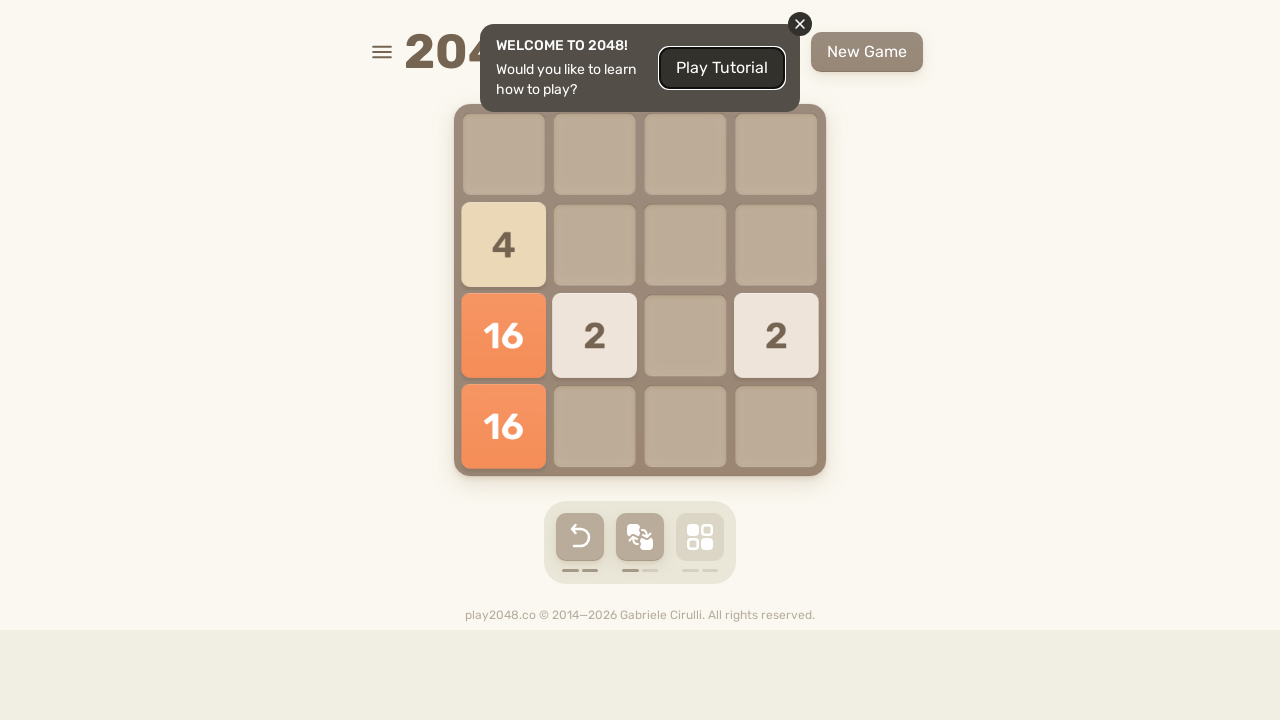

Sent random arrow key press (iteration 5, move 3) on html
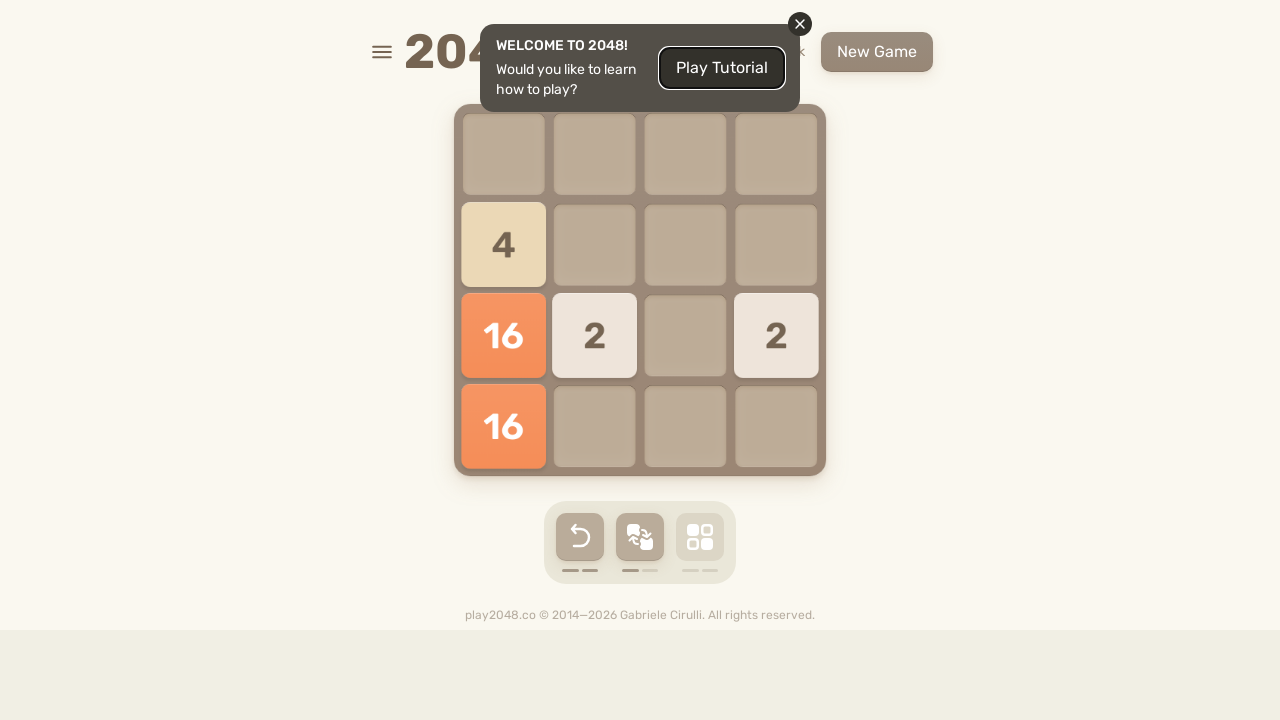

Waited 100ms after arrow key press (iteration 5, move 3)
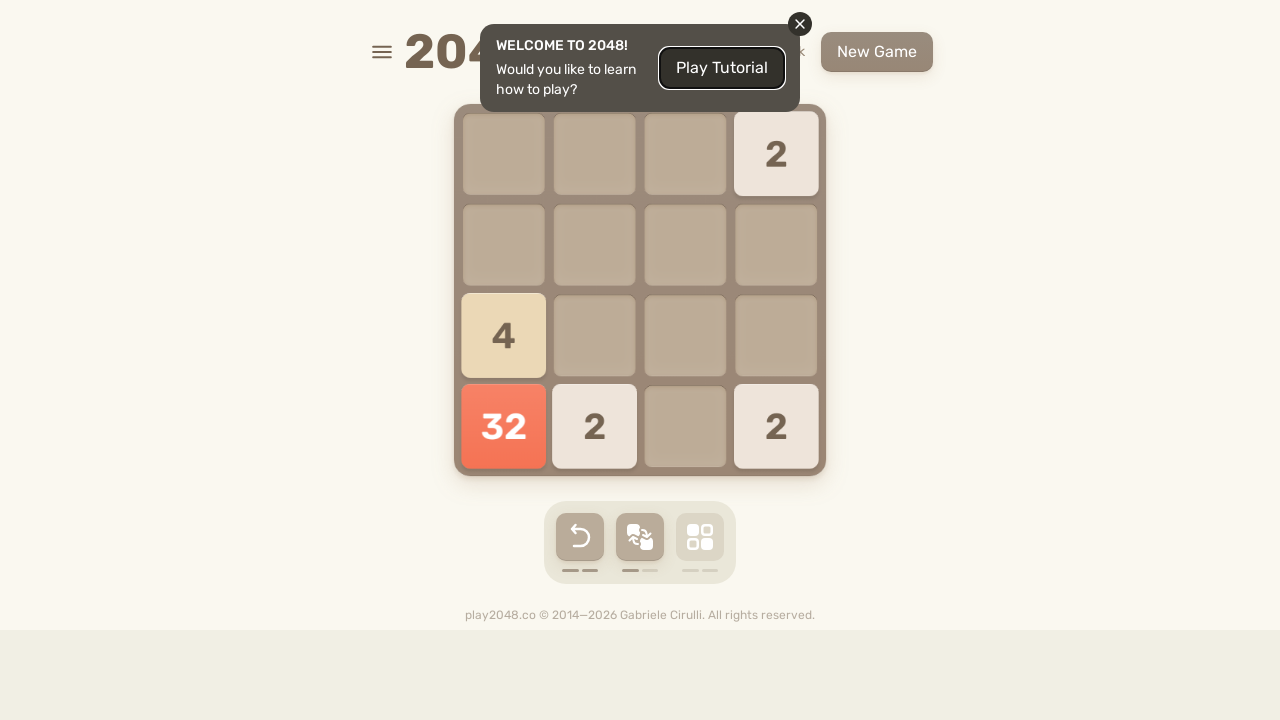

Sent random arrow key press (iteration 5, move 4) on html
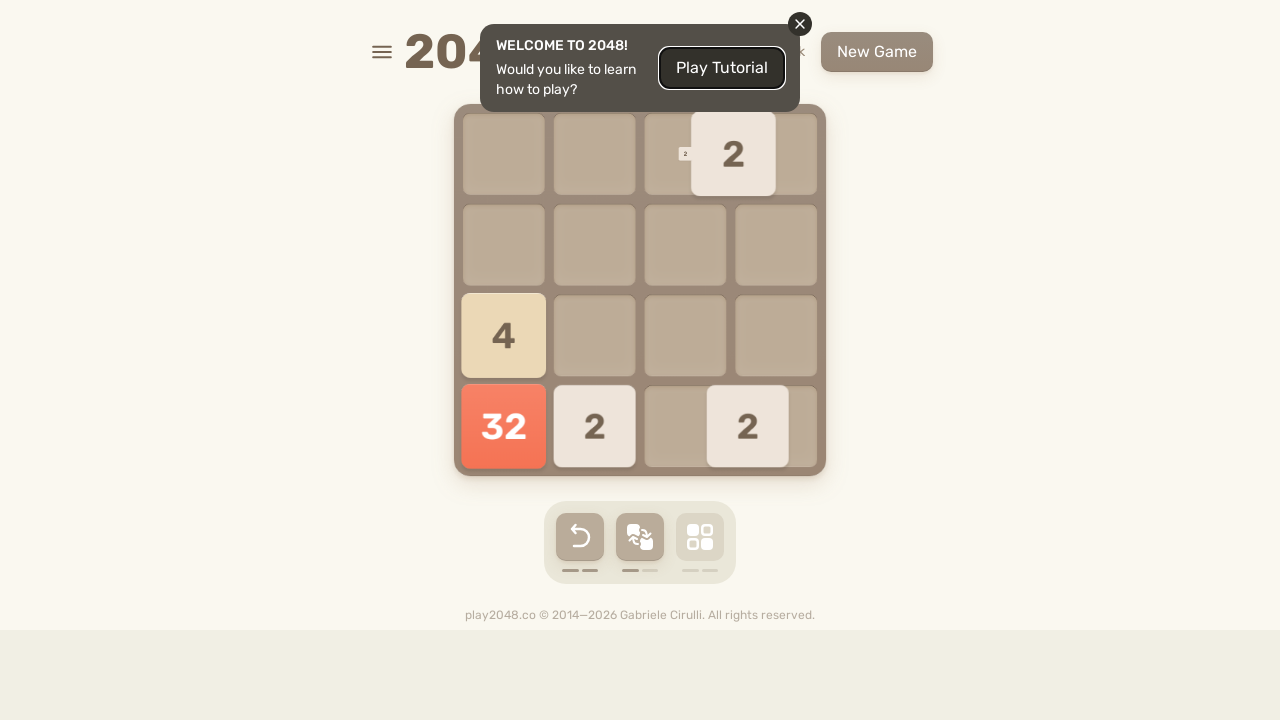

Sent random arrow key press (iteration 6, move 1) on html
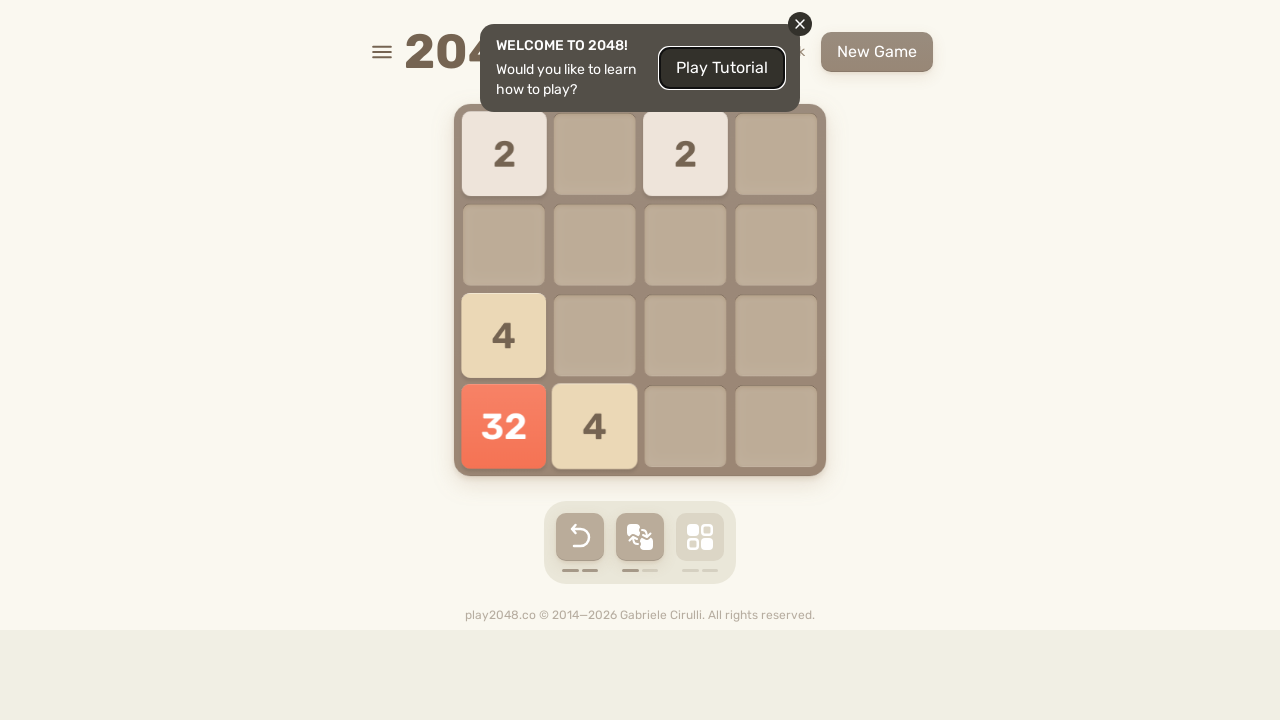

Waited 100ms after arrow key press (iteration 6, move 1)
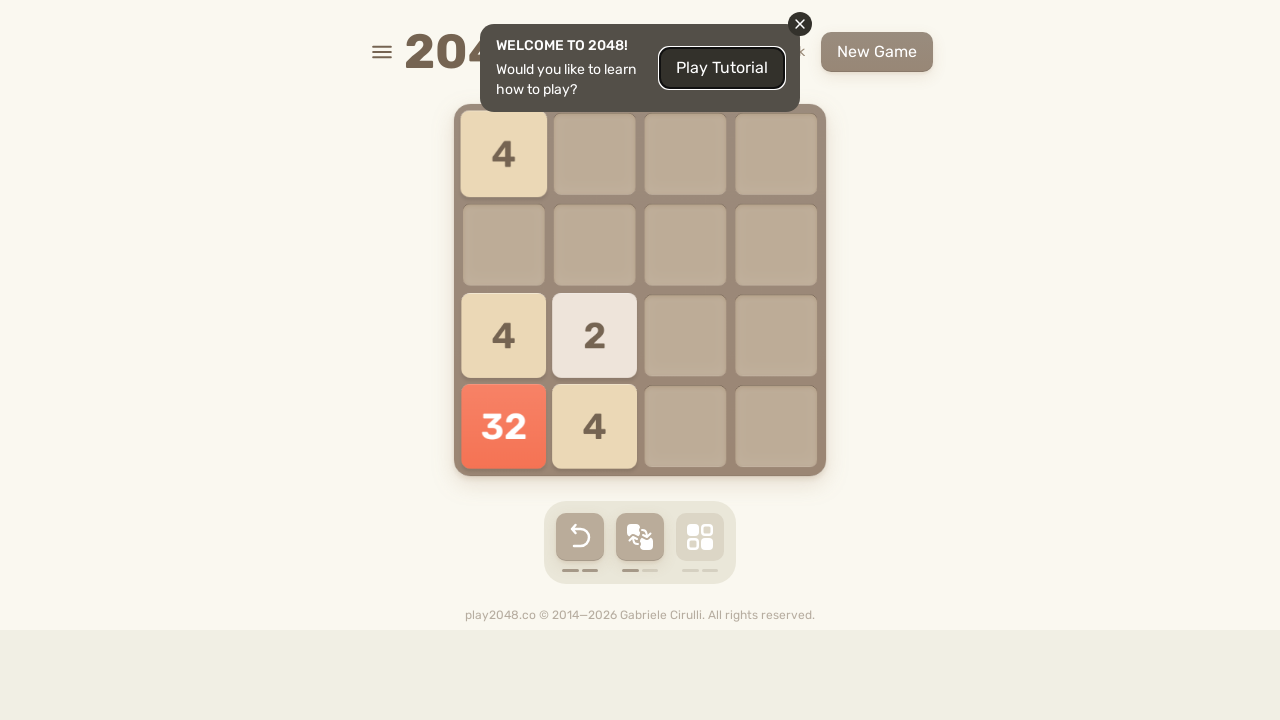

Sent random arrow key press (iteration 6, move 2) on html
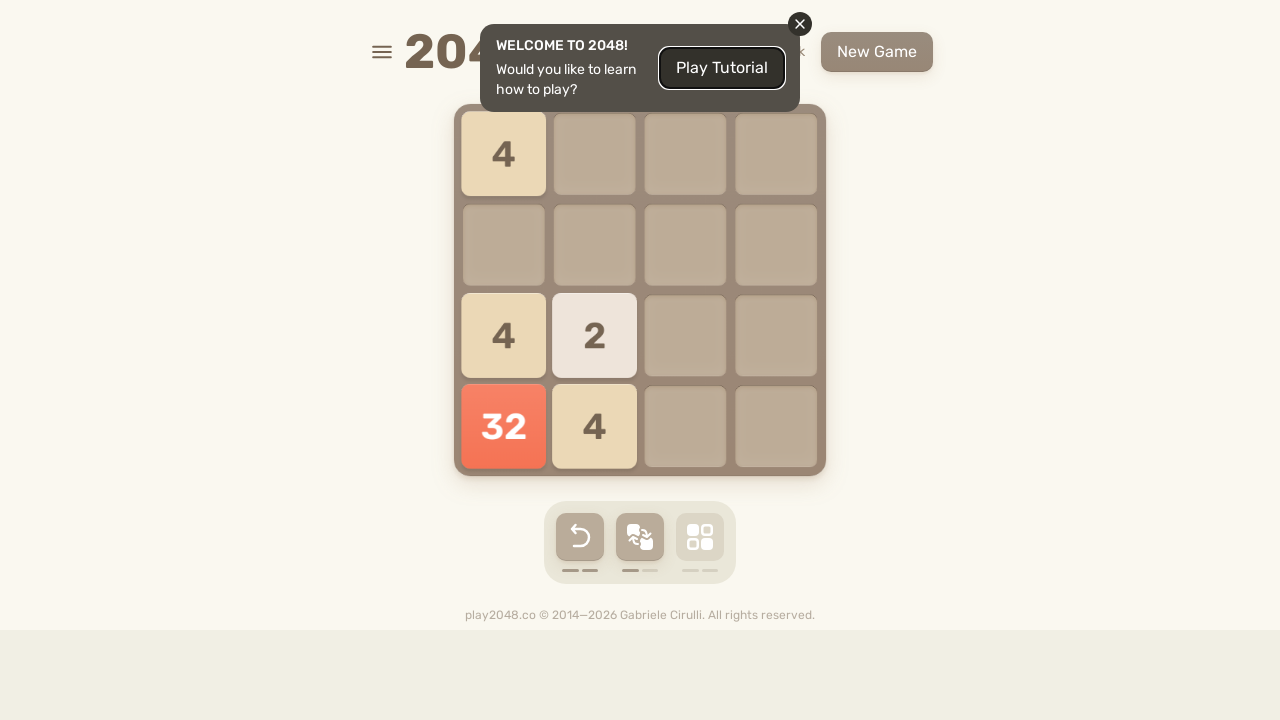

Waited 100ms after arrow key press (iteration 6, move 2)
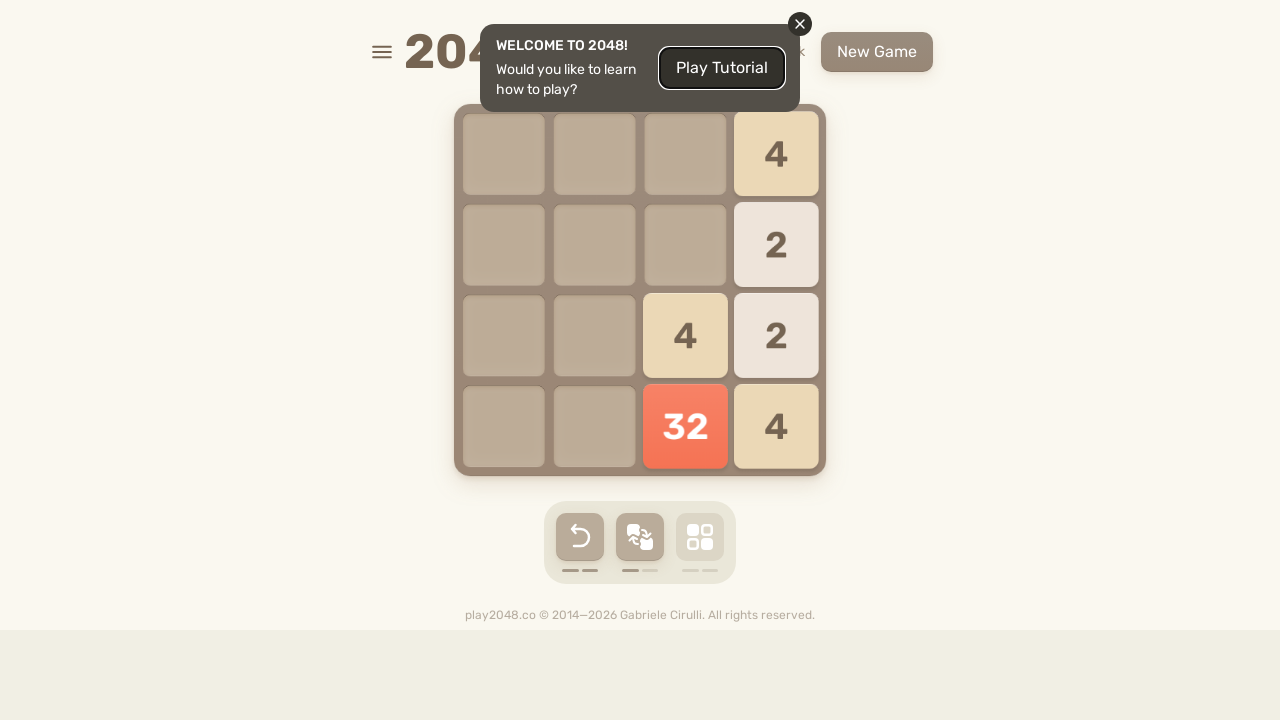

Sent random arrow key press (iteration 6, move 3) on html
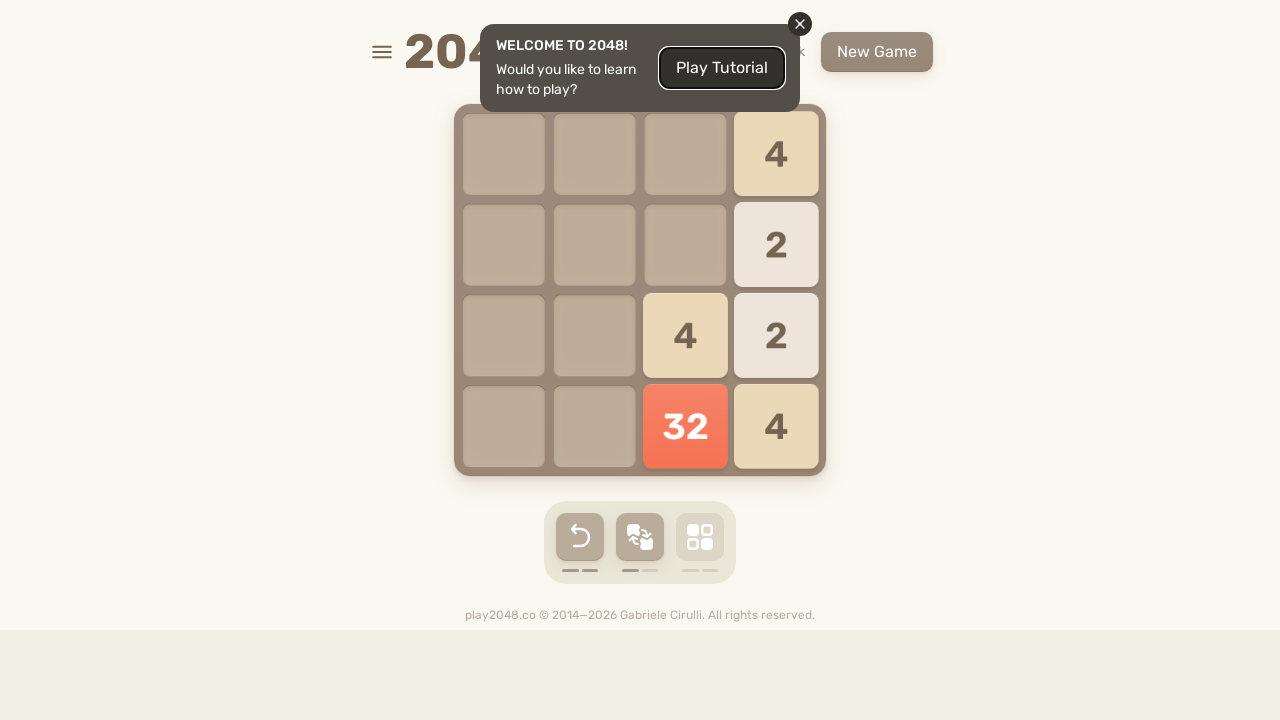

Waited 100ms after arrow key press (iteration 6, move 3)
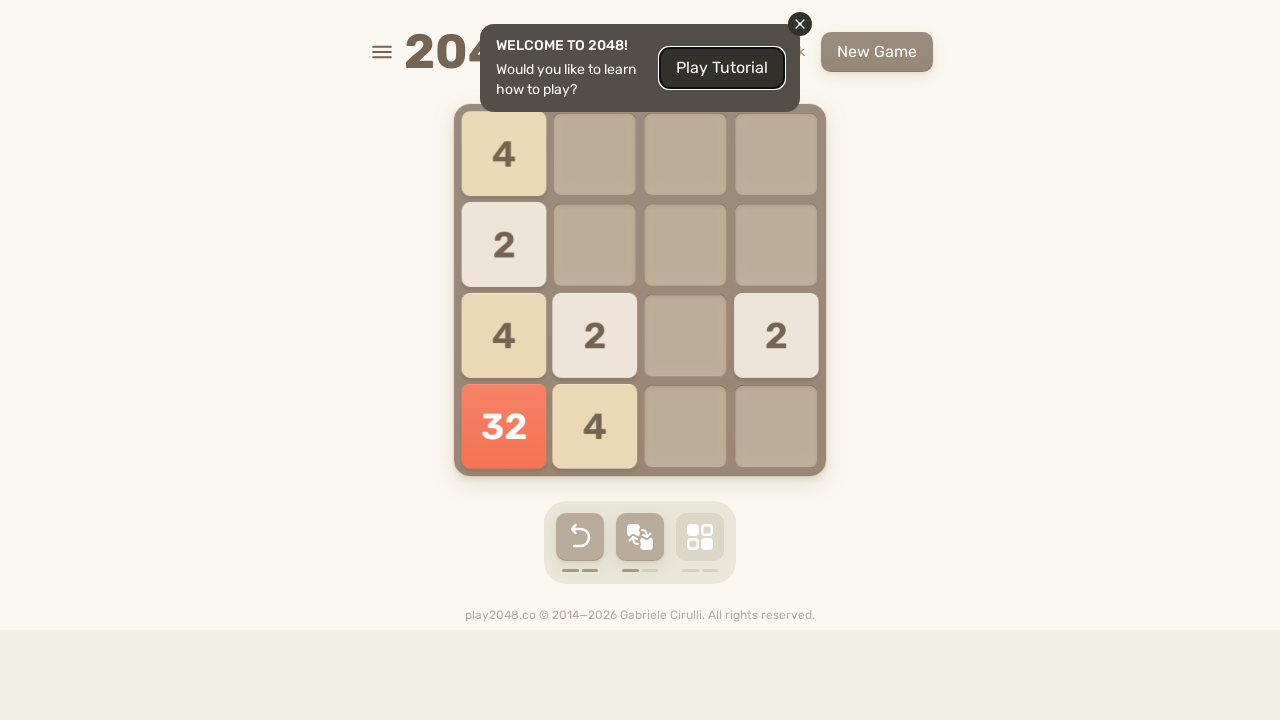

Sent random arrow key press (iteration 6, move 4) on html
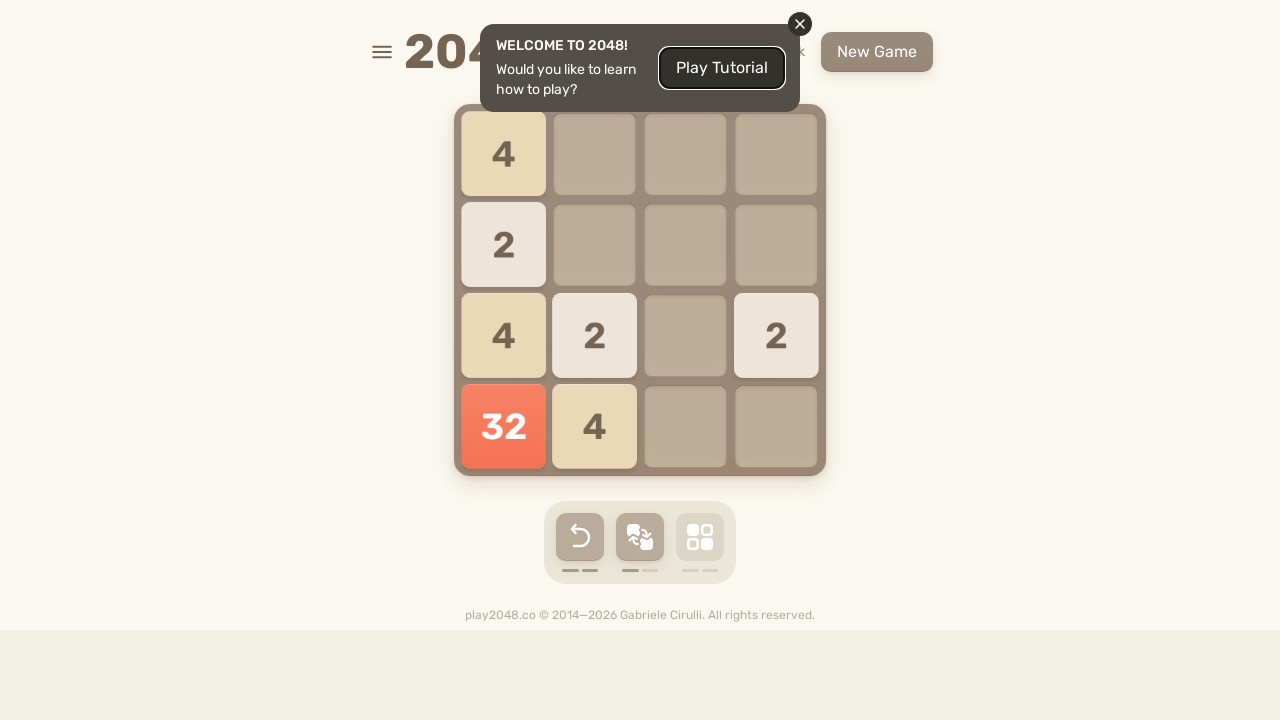

Sent random arrow key press (iteration 7, move 1) on html
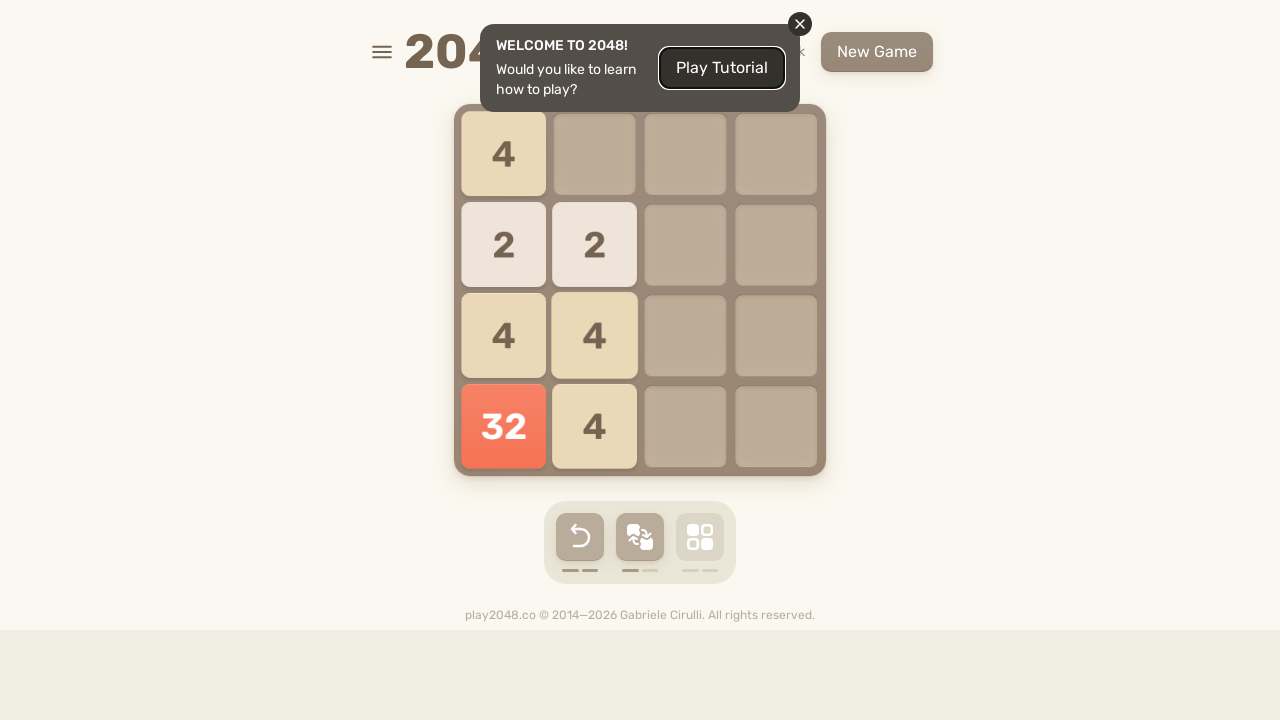

Waited 100ms after arrow key press (iteration 7, move 1)
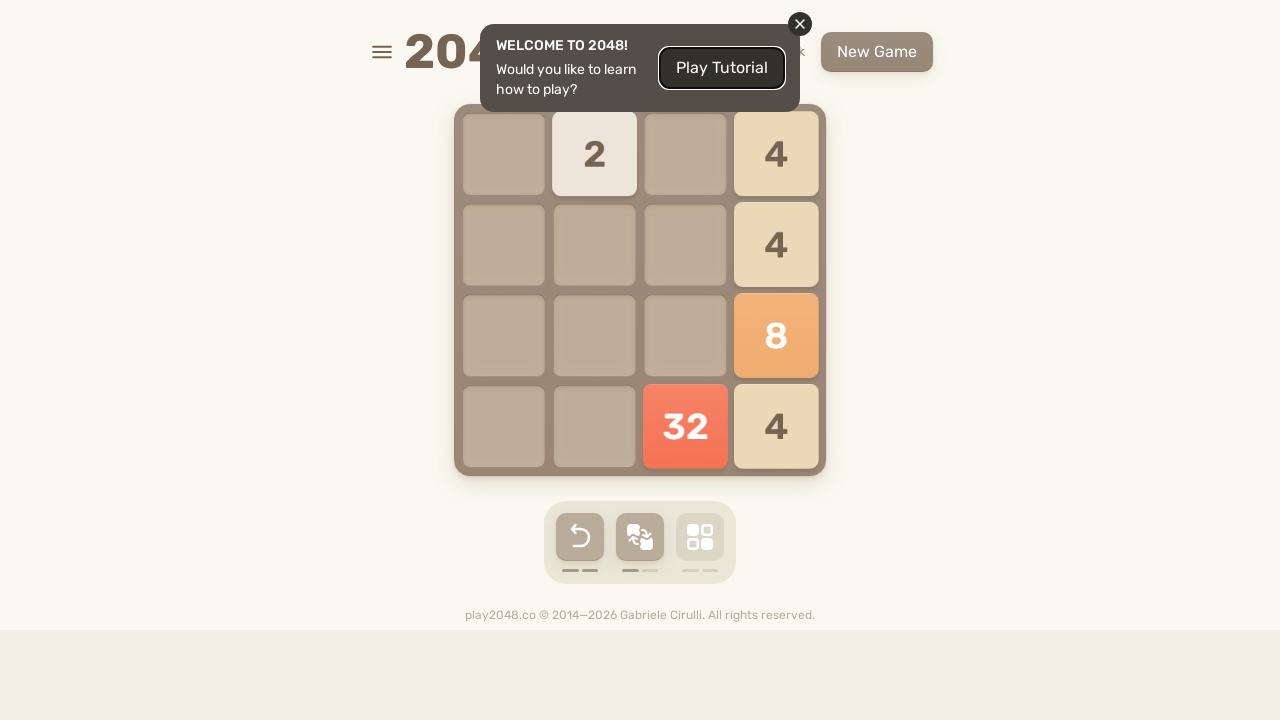

Sent random arrow key press (iteration 7, move 2) on html
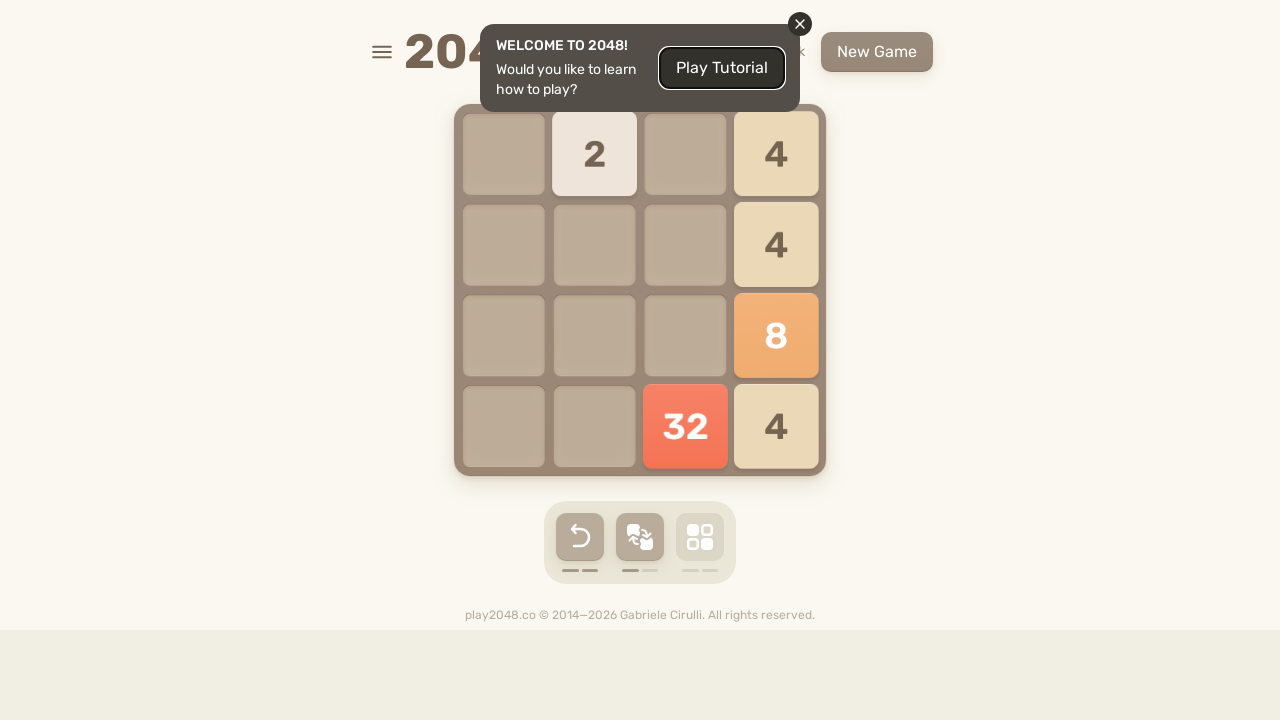

Waited 100ms after arrow key press (iteration 7, move 2)
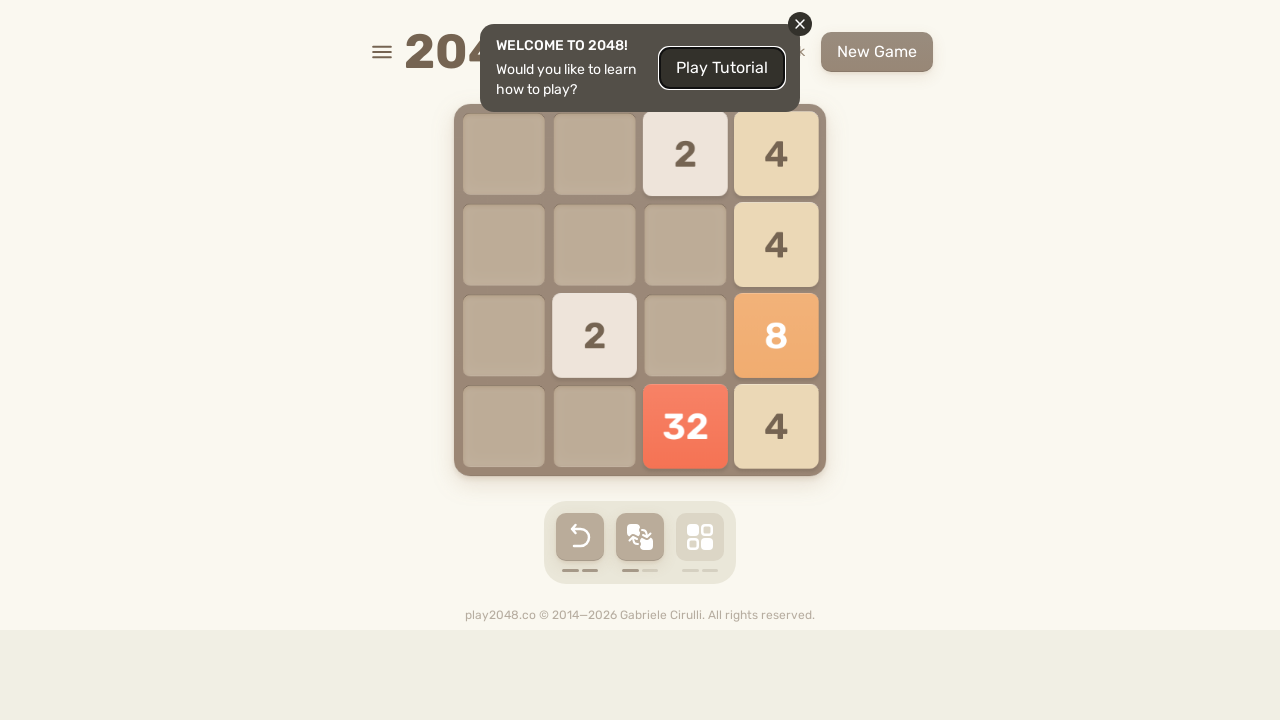

Sent random arrow key press (iteration 7, move 3) on html
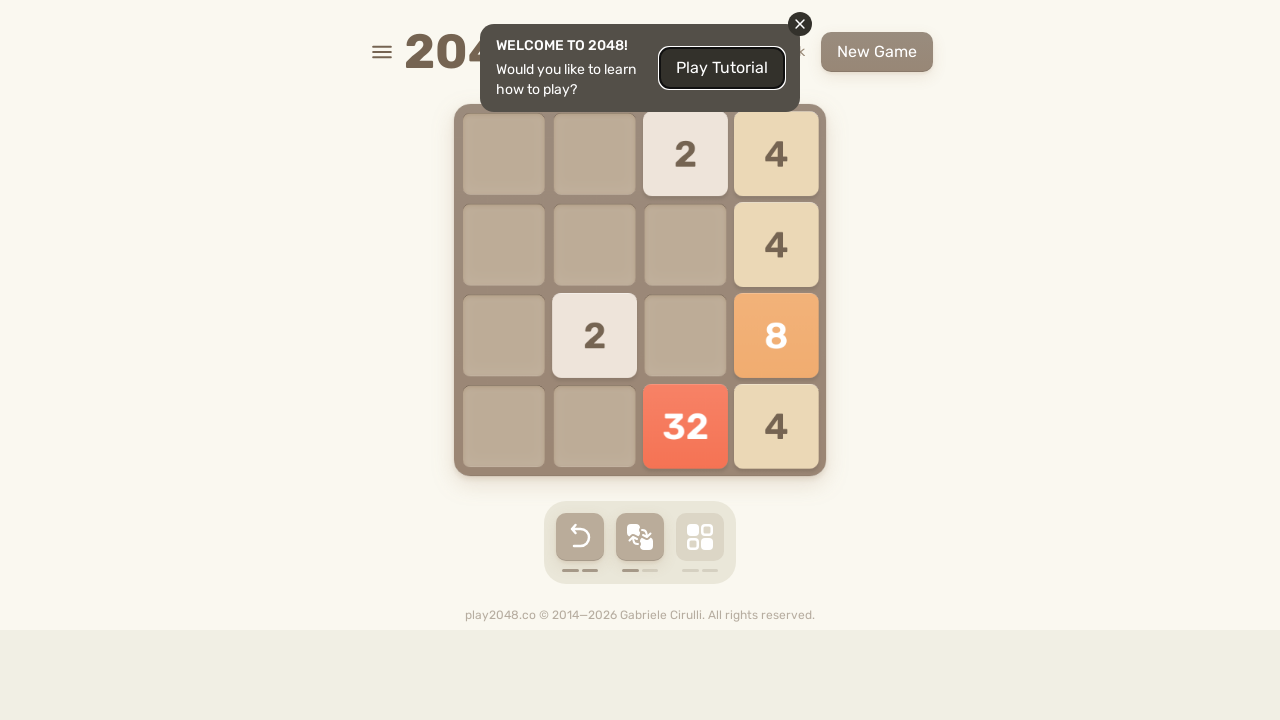

Waited 100ms after arrow key press (iteration 7, move 3)
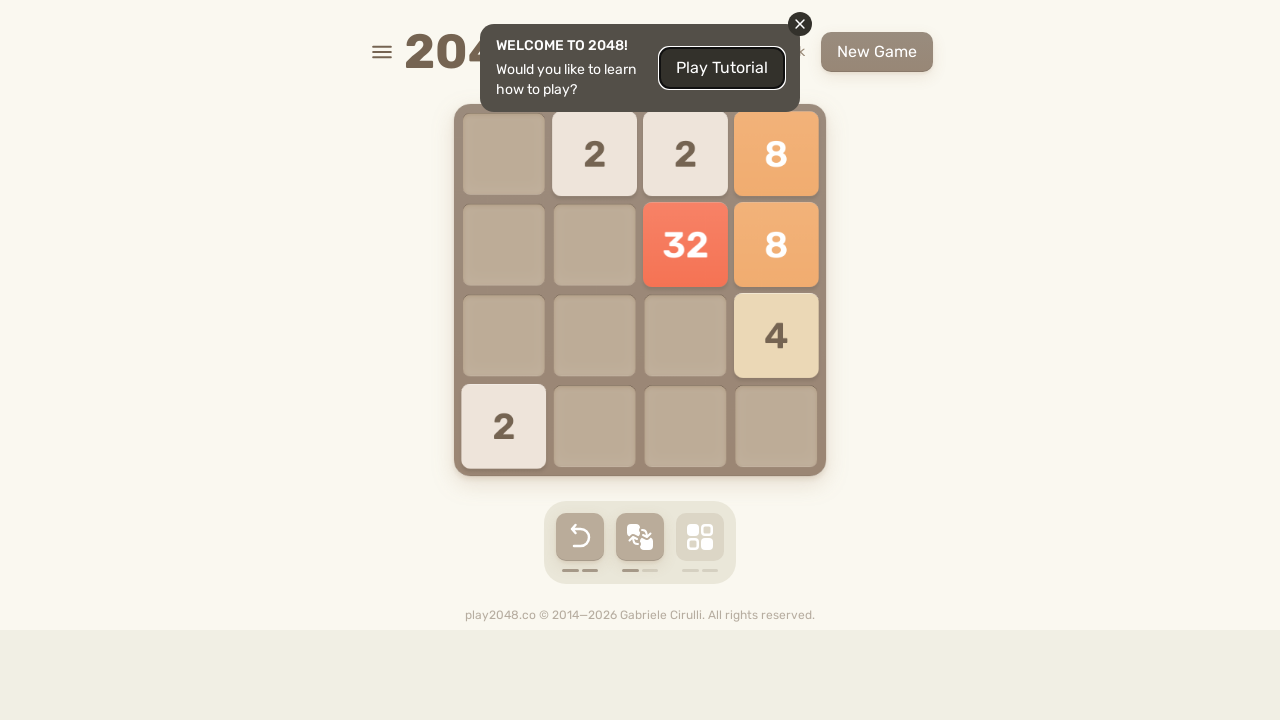

Sent random arrow key press (iteration 7, move 4) on html
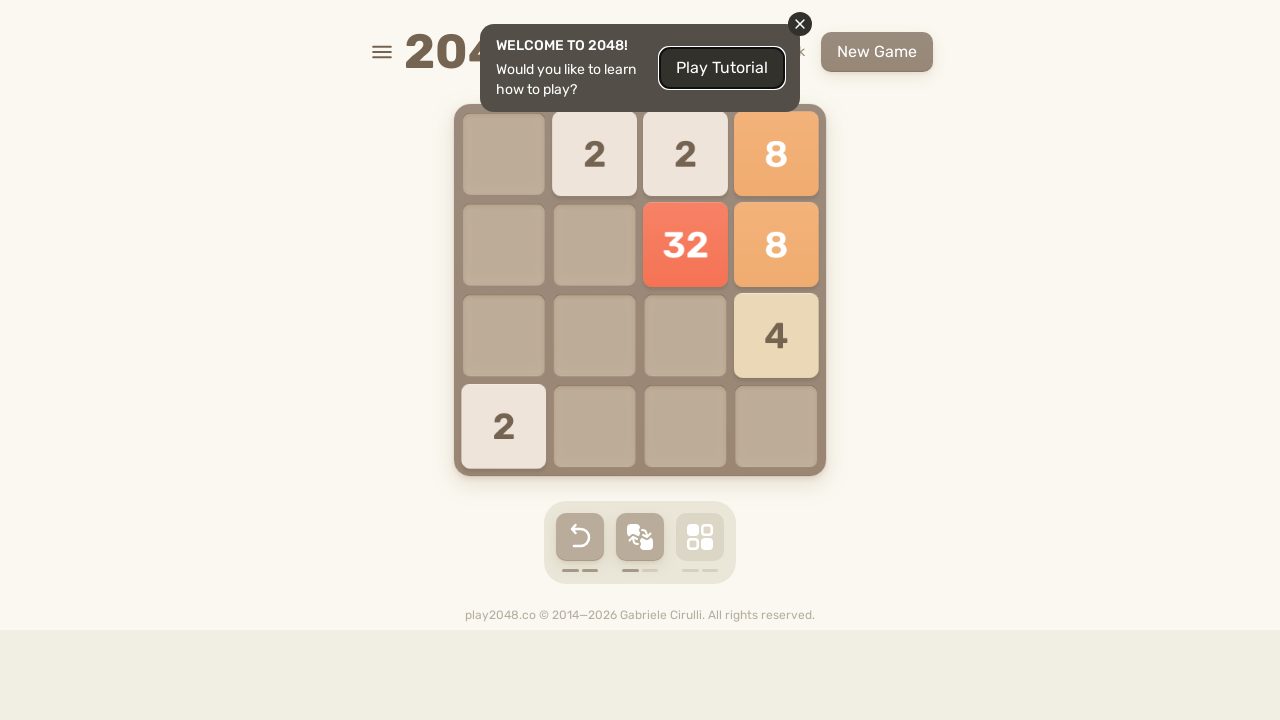

Sent random arrow key press (iteration 8, move 1) on html
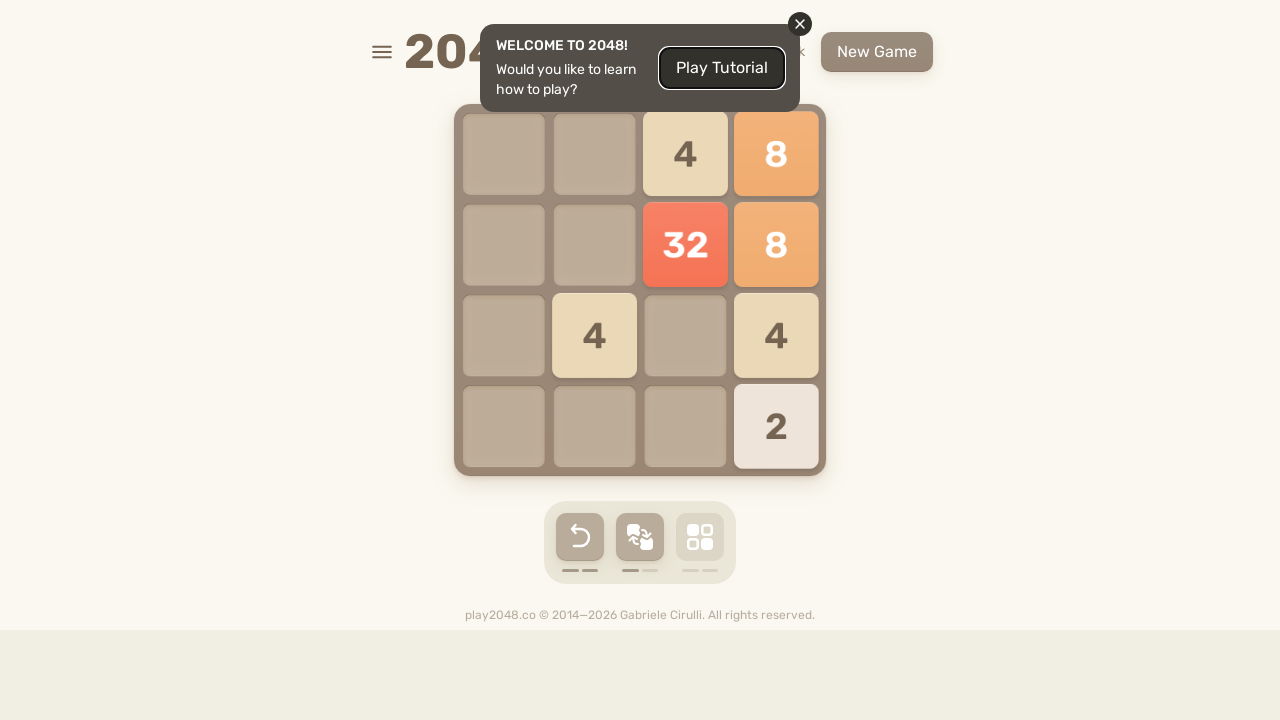

Waited 100ms after arrow key press (iteration 8, move 1)
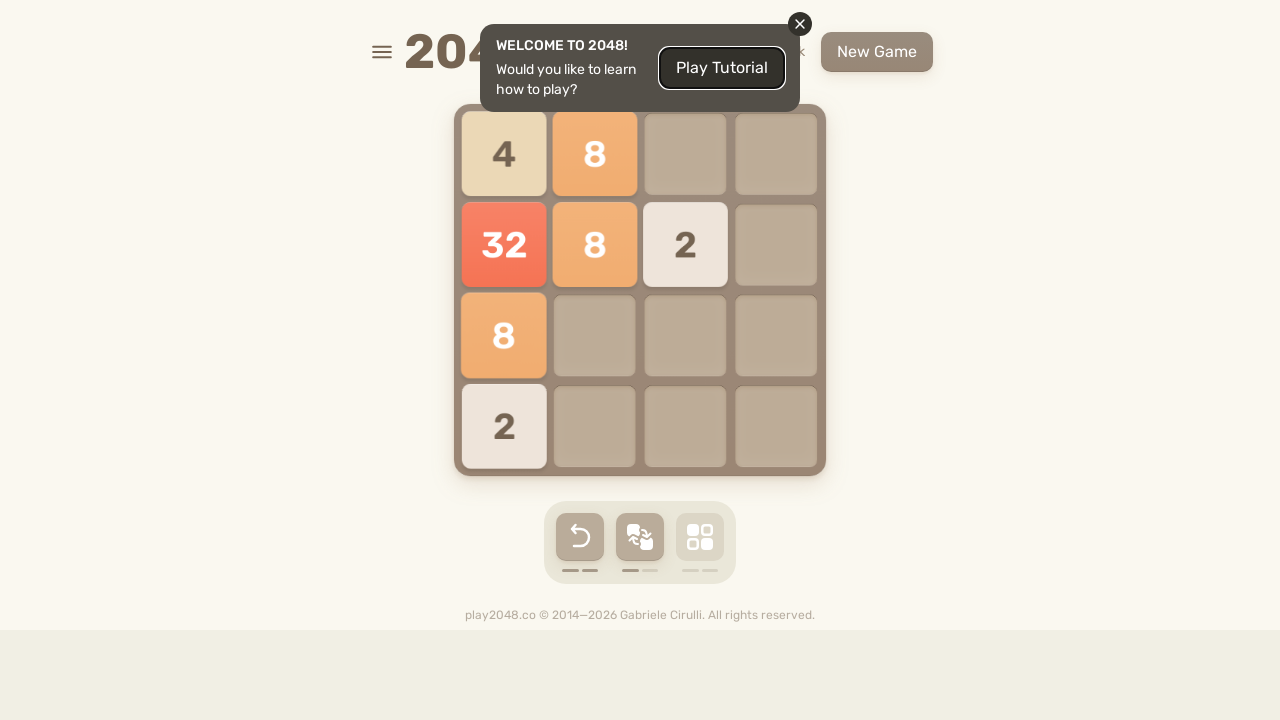

Sent random arrow key press (iteration 8, move 2) on html
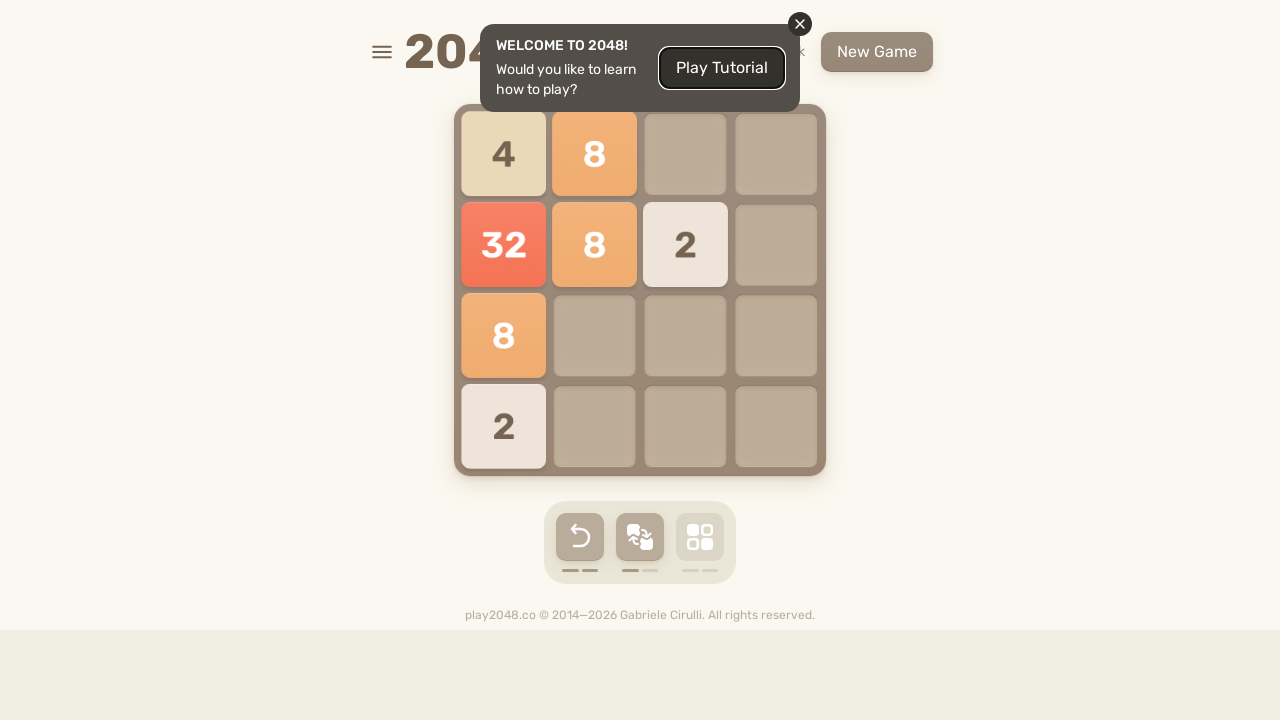

Waited 100ms after arrow key press (iteration 8, move 2)
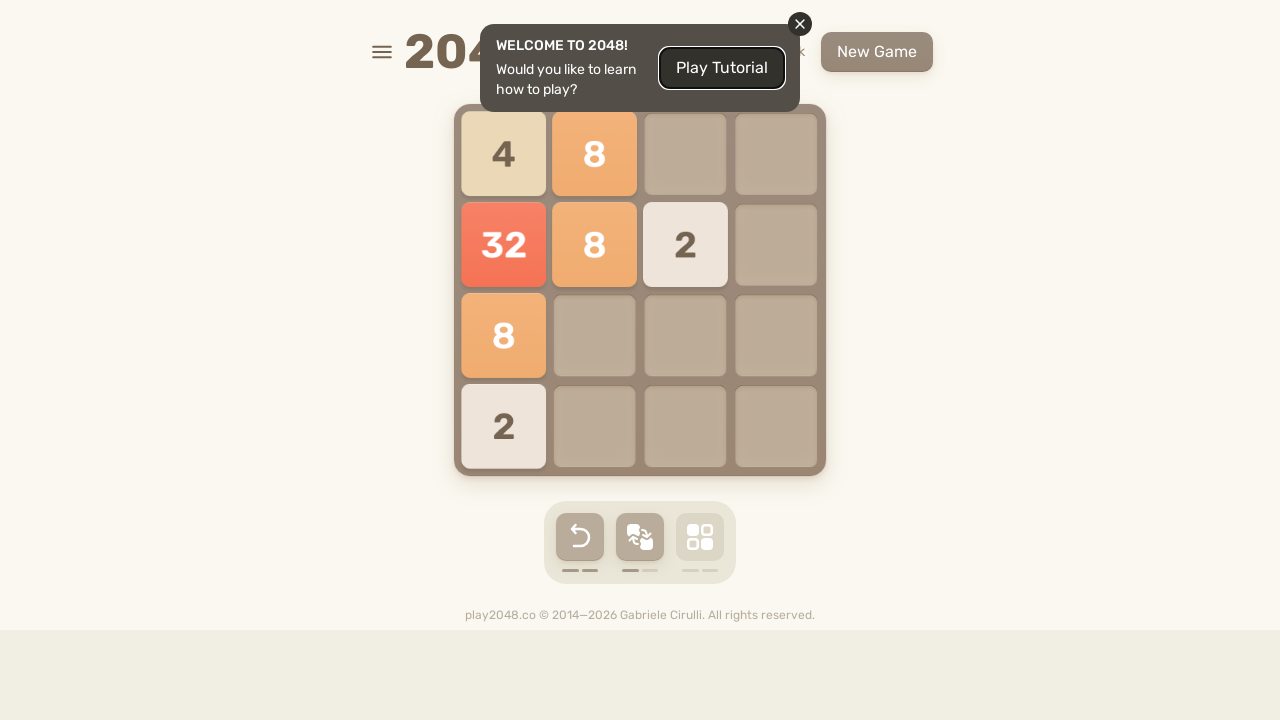

Sent random arrow key press (iteration 8, move 3) on html
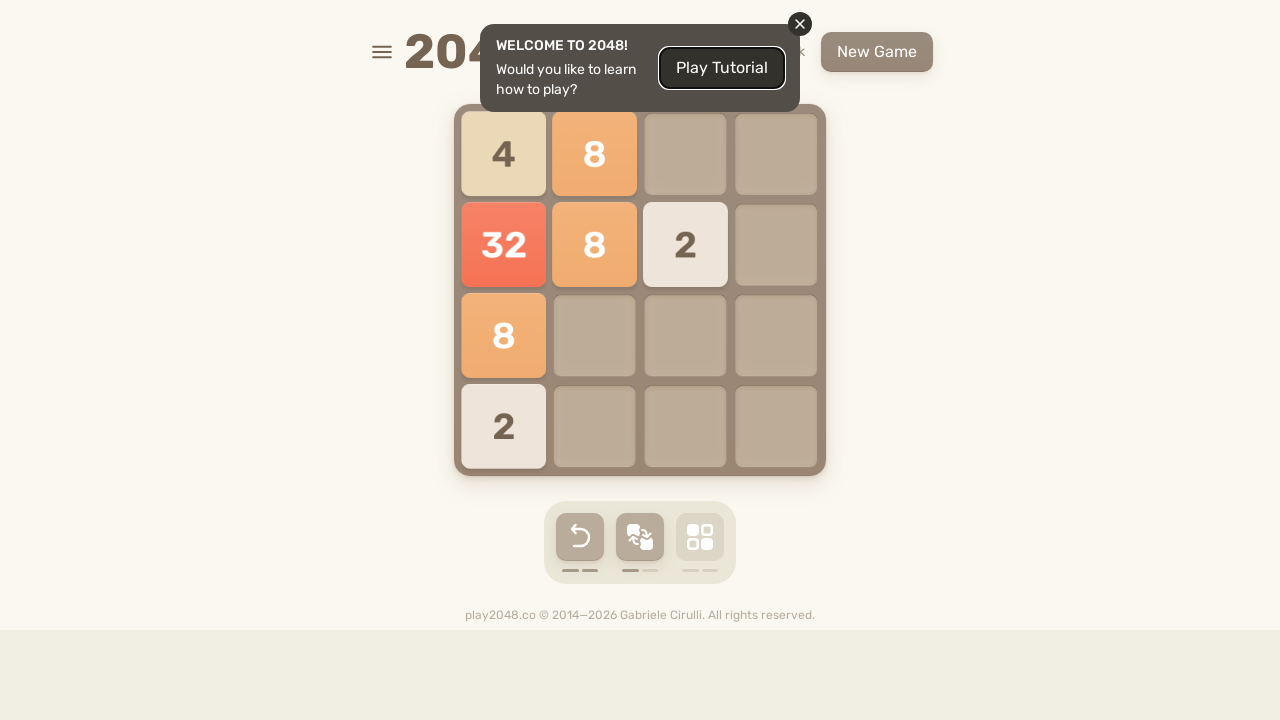

Waited 100ms after arrow key press (iteration 8, move 3)
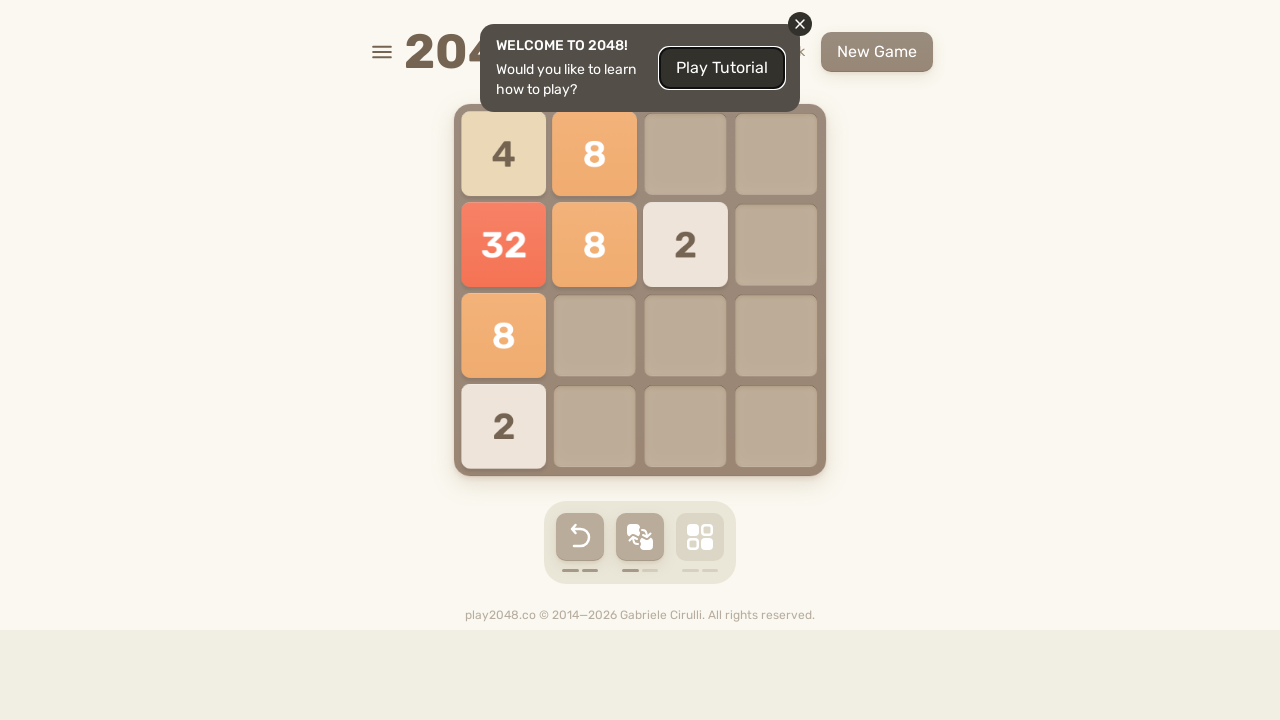

Sent random arrow key press (iteration 8, move 4) on html
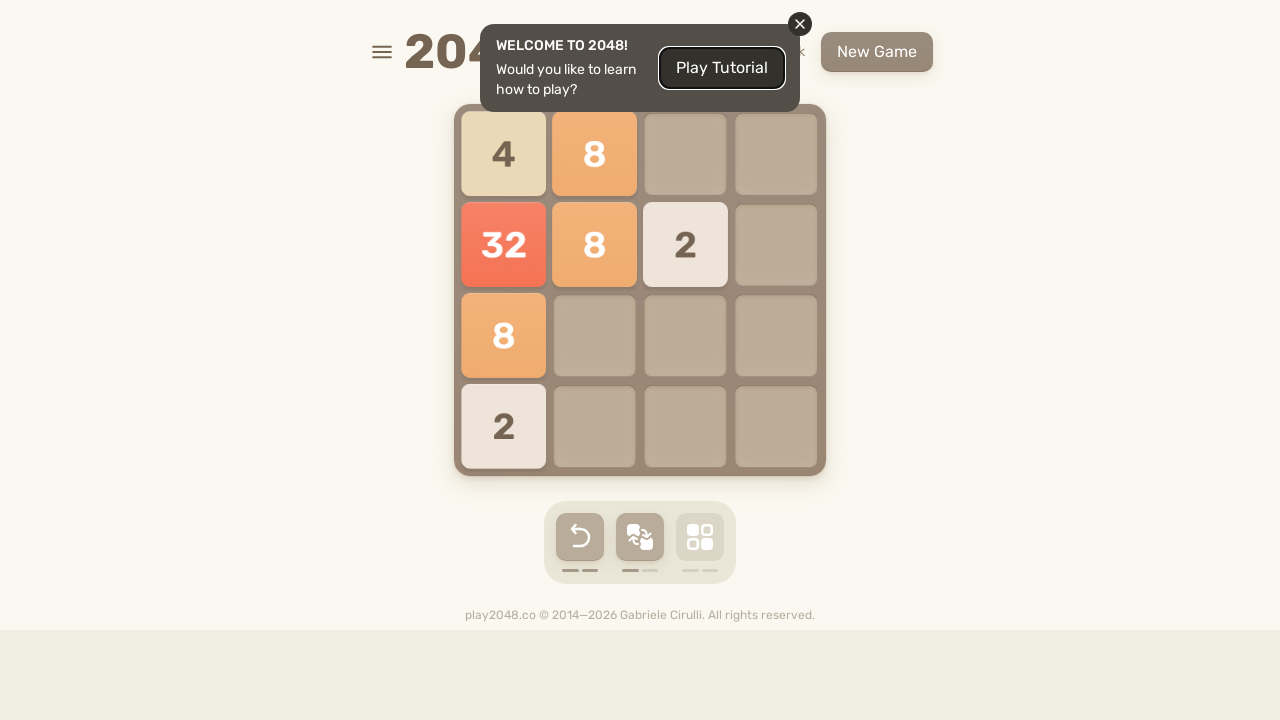

Sent random arrow key press (iteration 9, move 1) on html
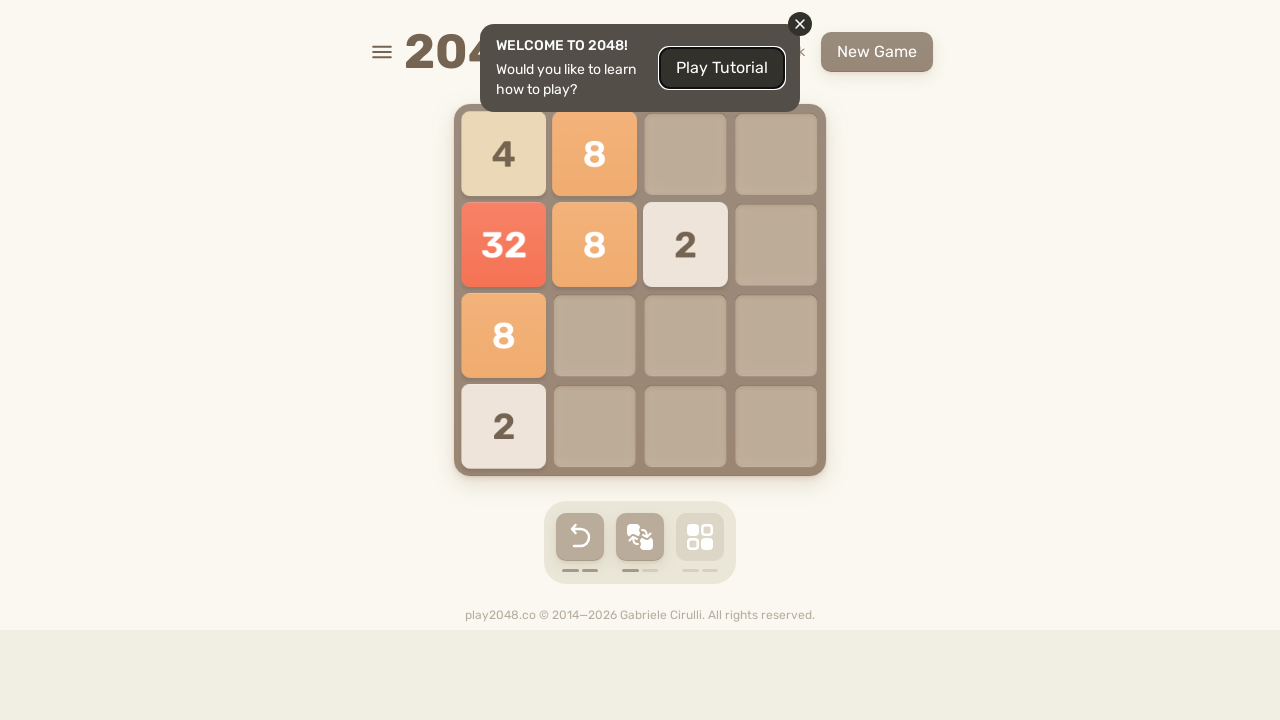

Waited 100ms after arrow key press (iteration 9, move 1)
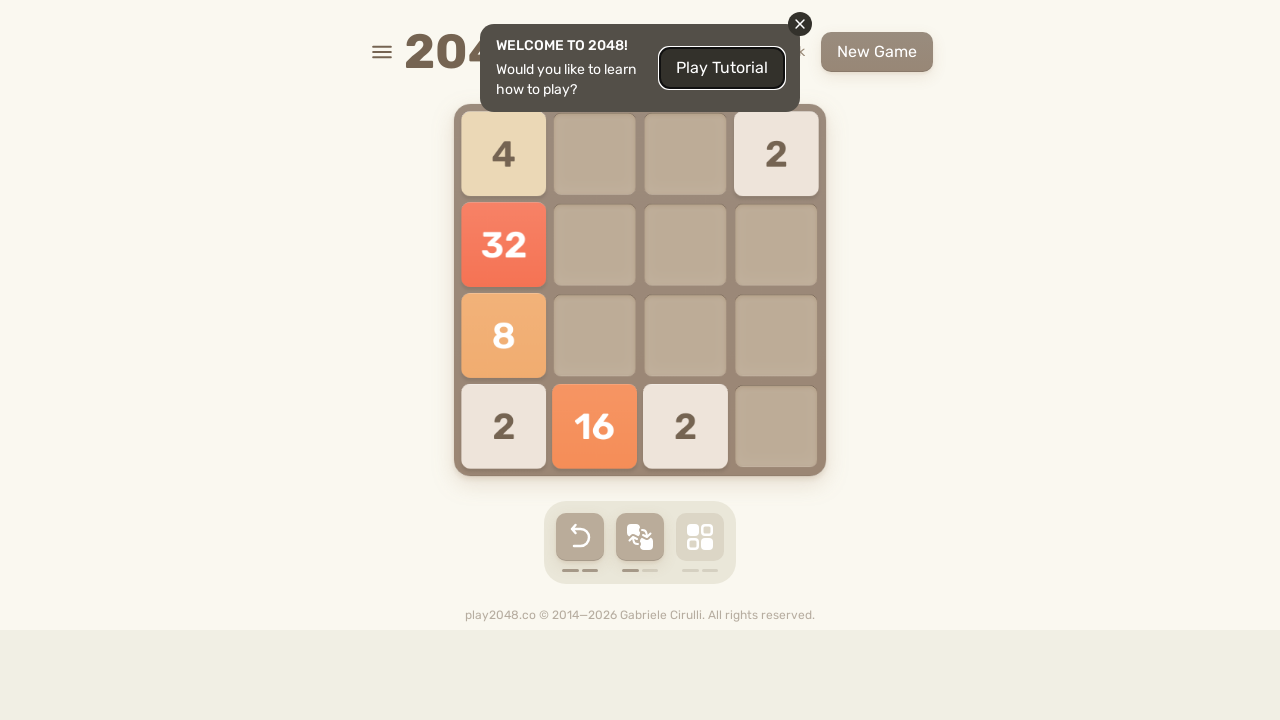

Sent random arrow key press (iteration 9, move 2) on html
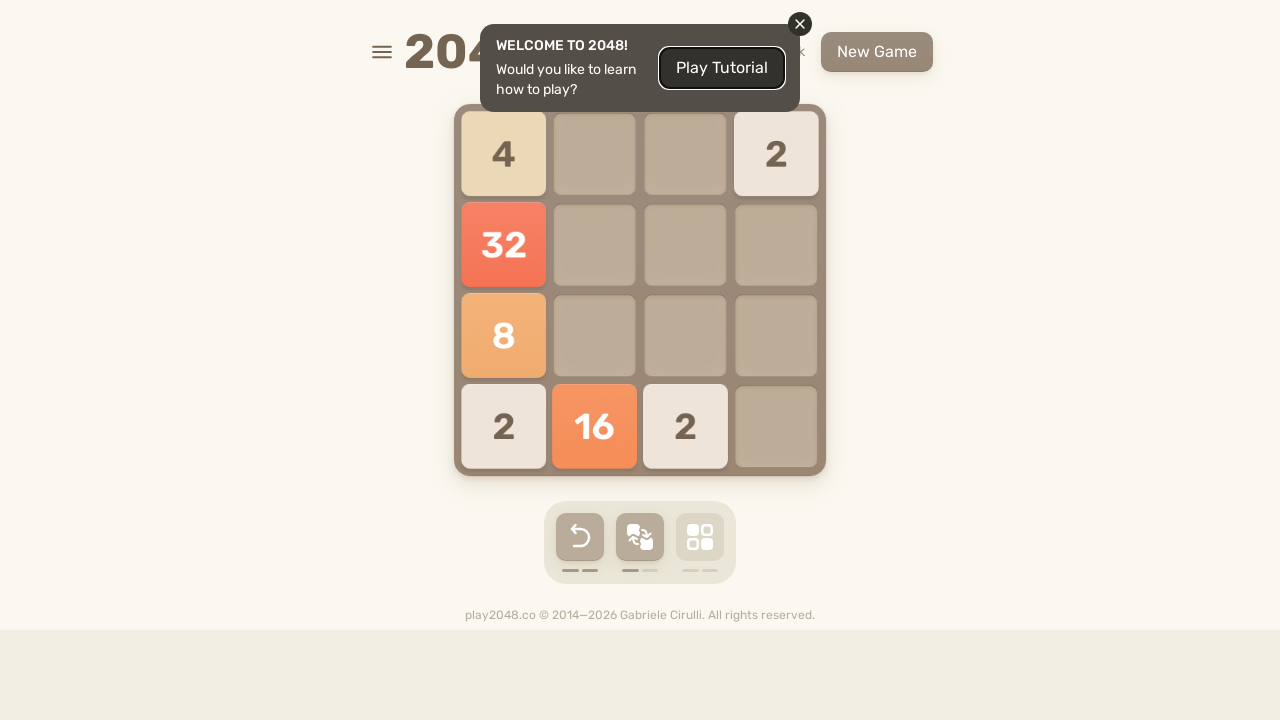

Waited 100ms after arrow key press (iteration 9, move 2)
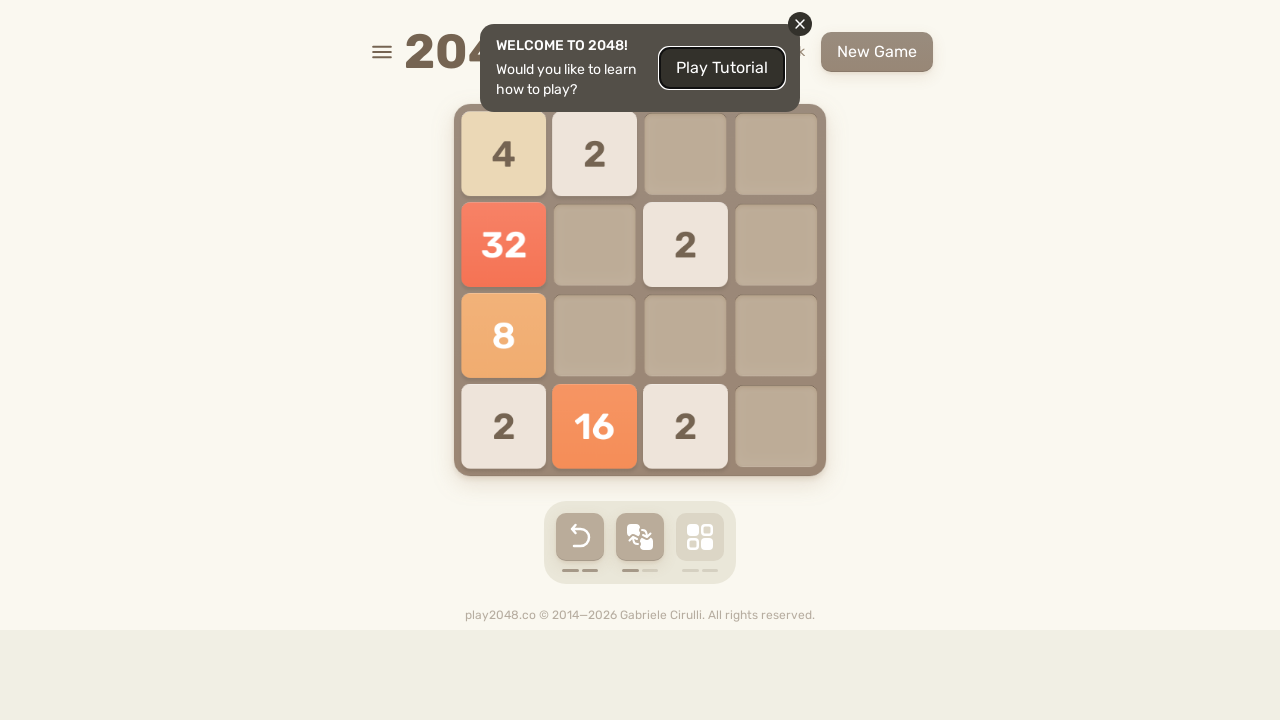

Sent random arrow key press (iteration 9, move 3) on html
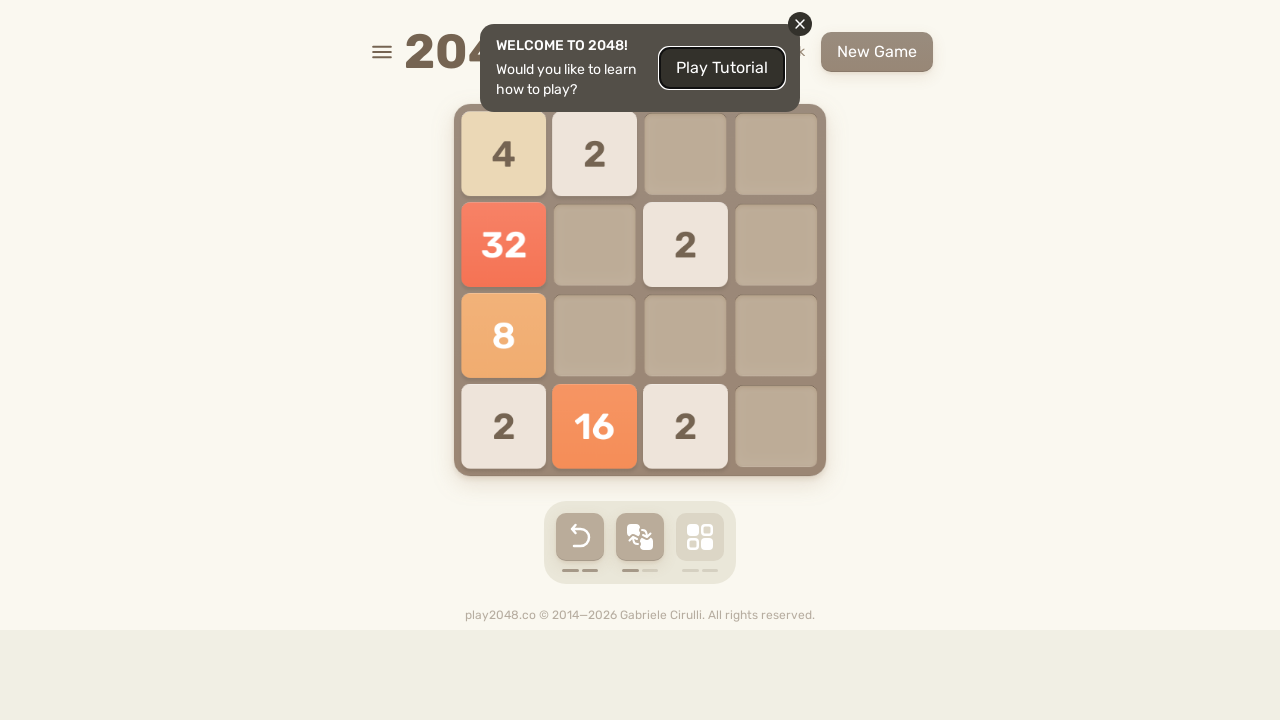

Waited 100ms after arrow key press (iteration 9, move 3)
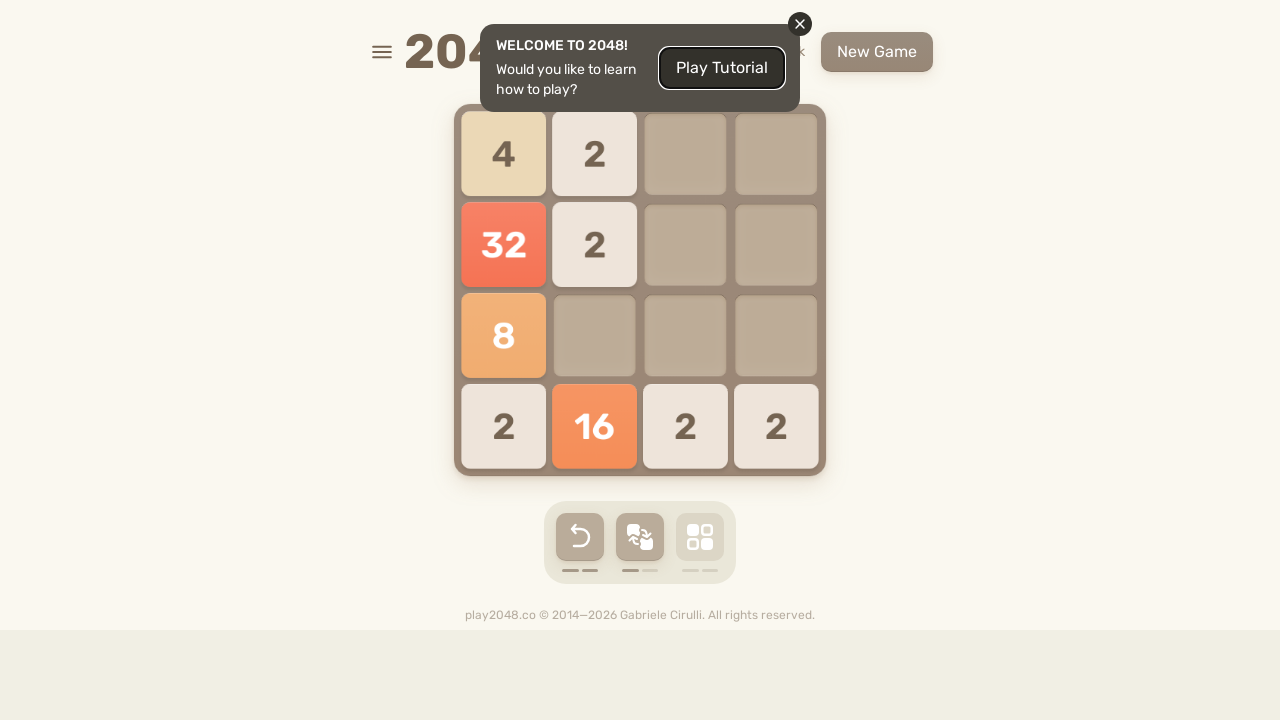

Sent random arrow key press (iteration 9, move 4) on html
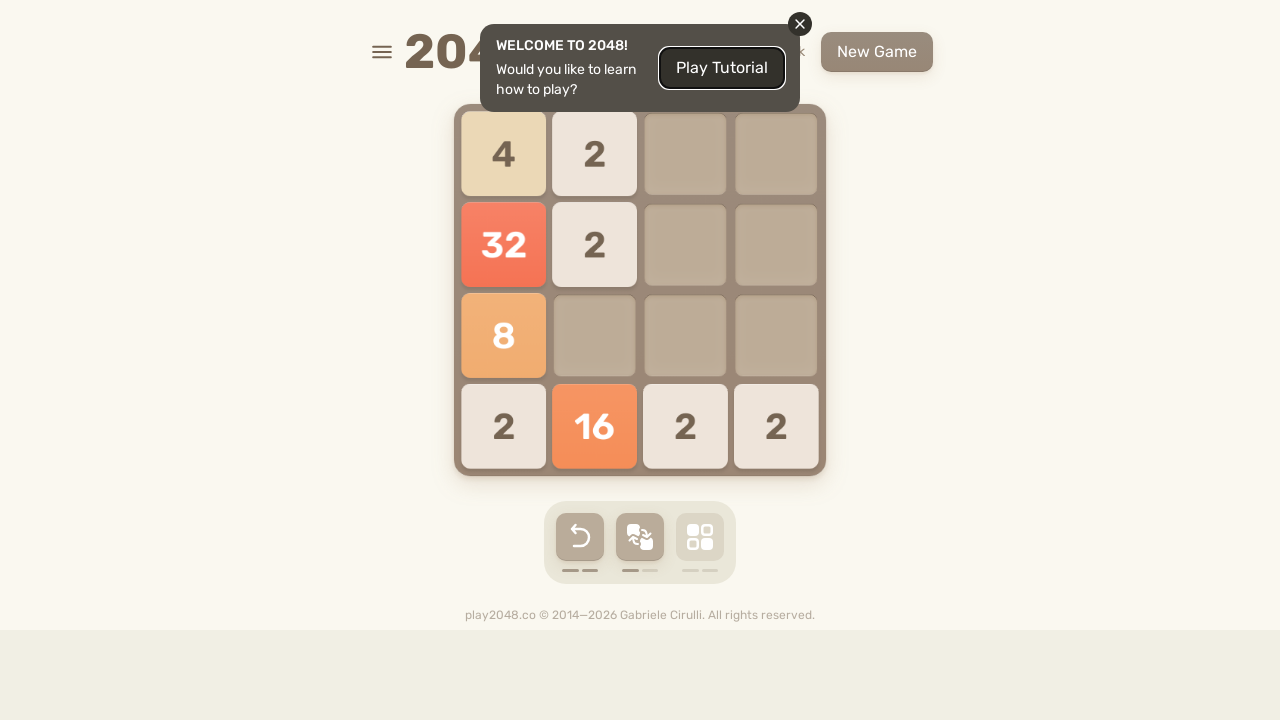

Sent random arrow key press (iteration 10, move 1) on html
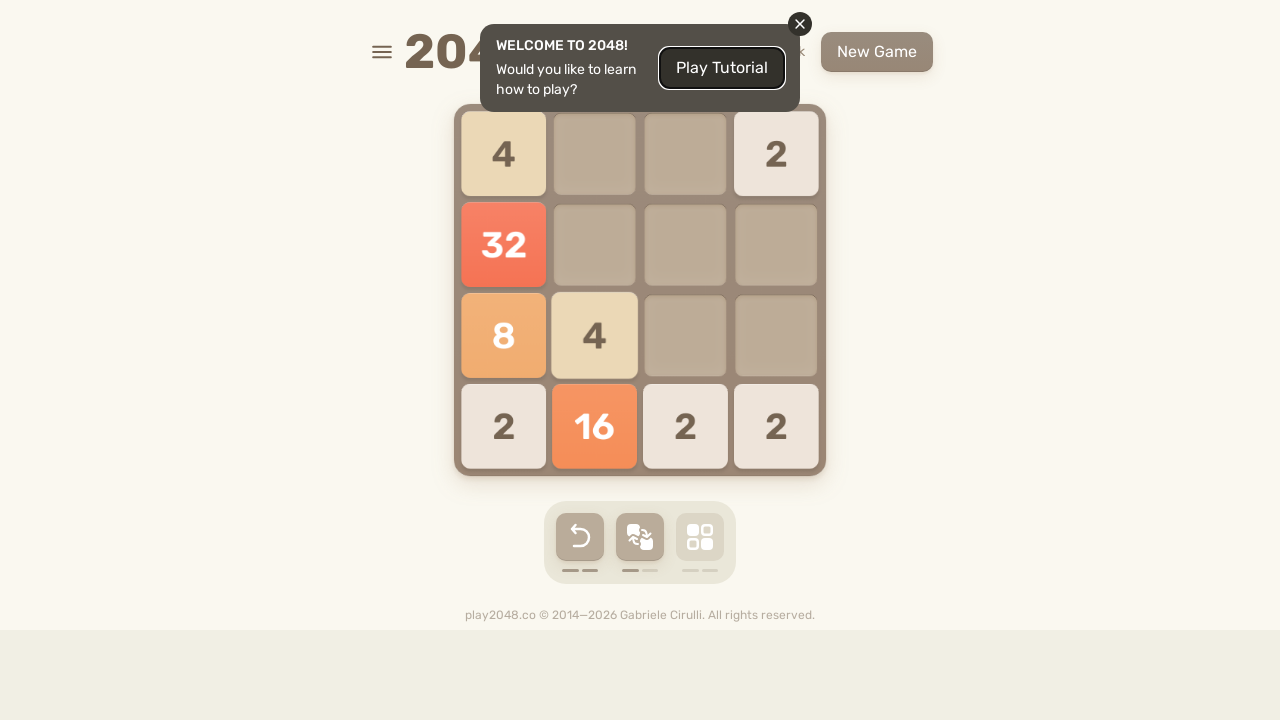

Waited 100ms after arrow key press (iteration 10, move 1)
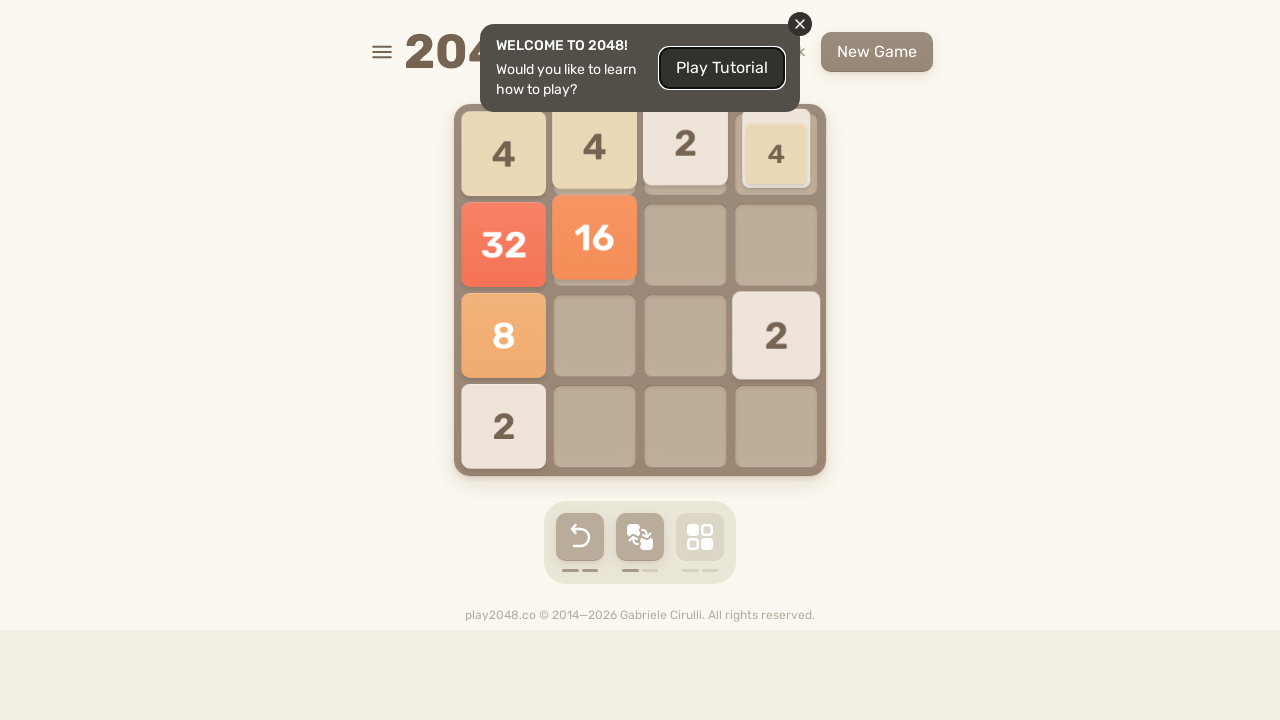

Sent random arrow key press (iteration 10, move 2) on html
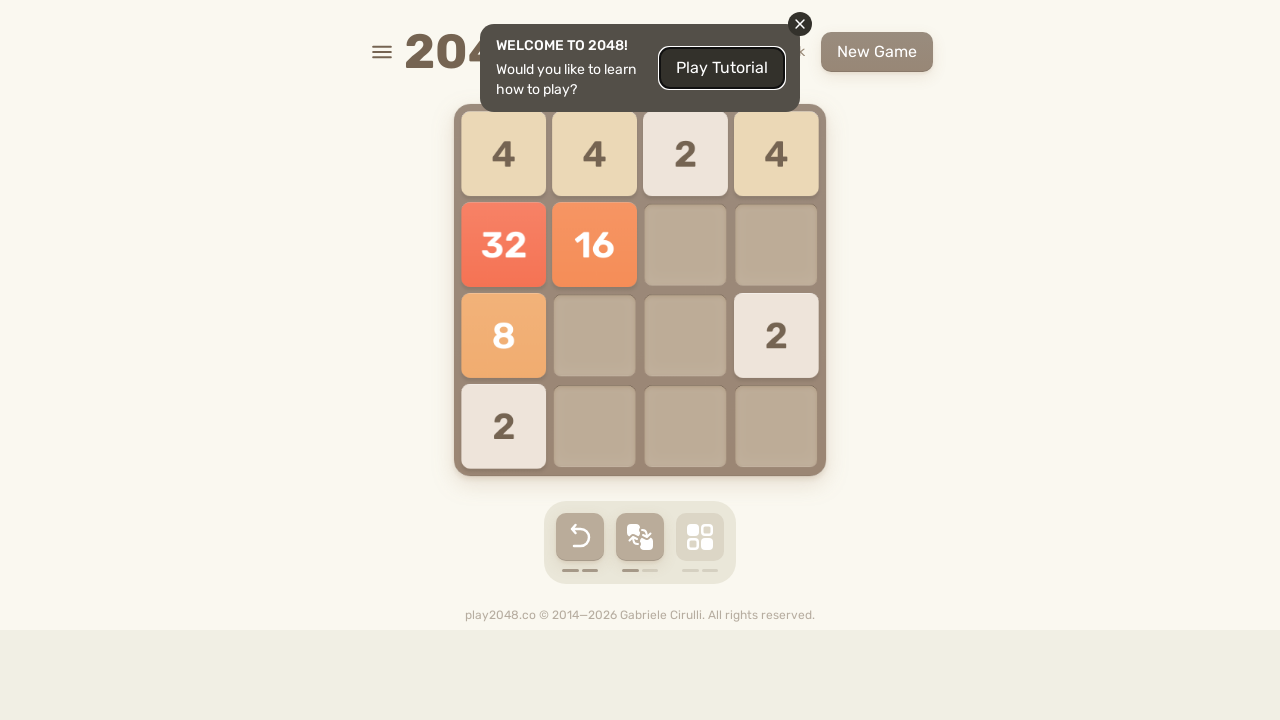

Waited 100ms after arrow key press (iteration 10, move 2)
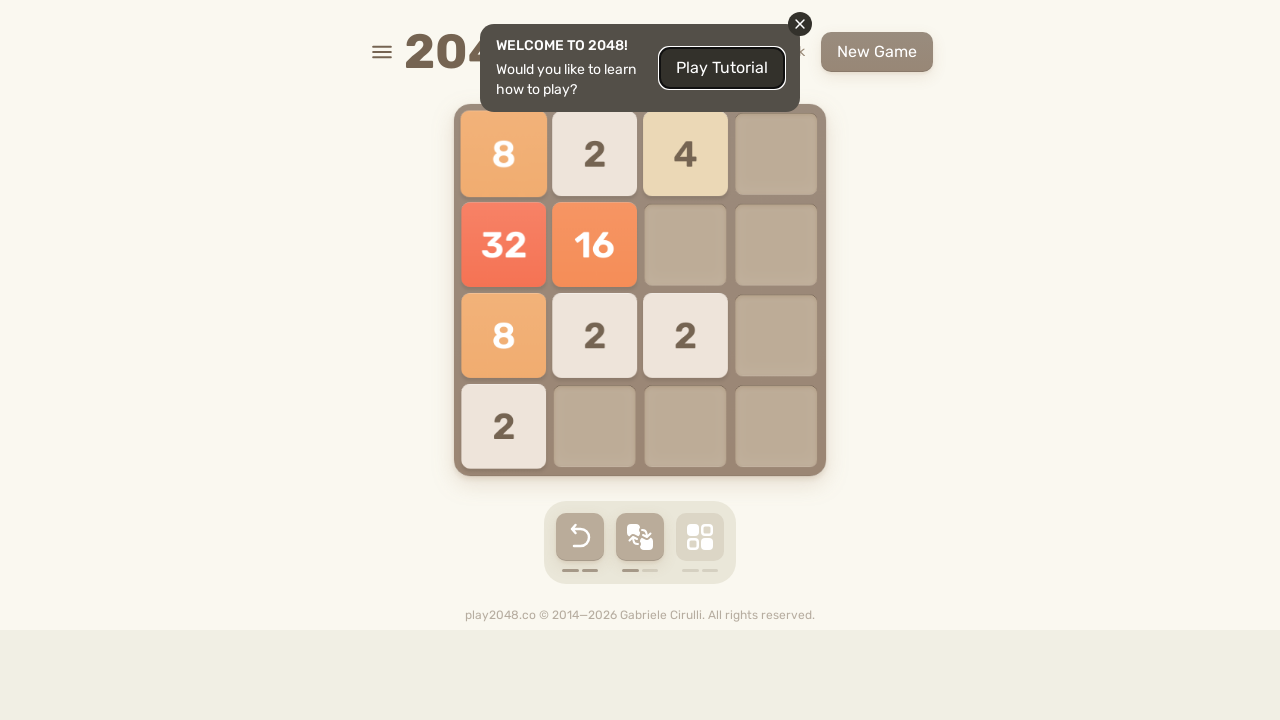

Sent random arrow key press (iteration 10, move 3) on html
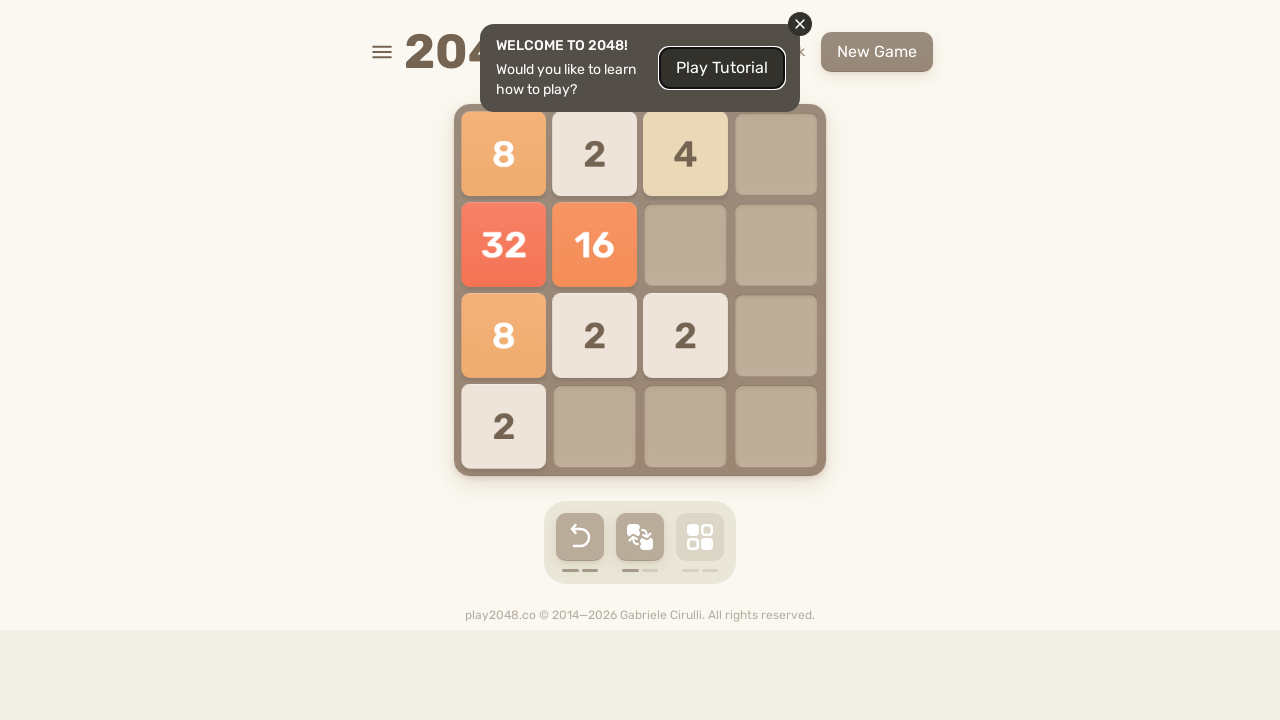

Waited 100ms after arrow key press (iteration 10, move 3)
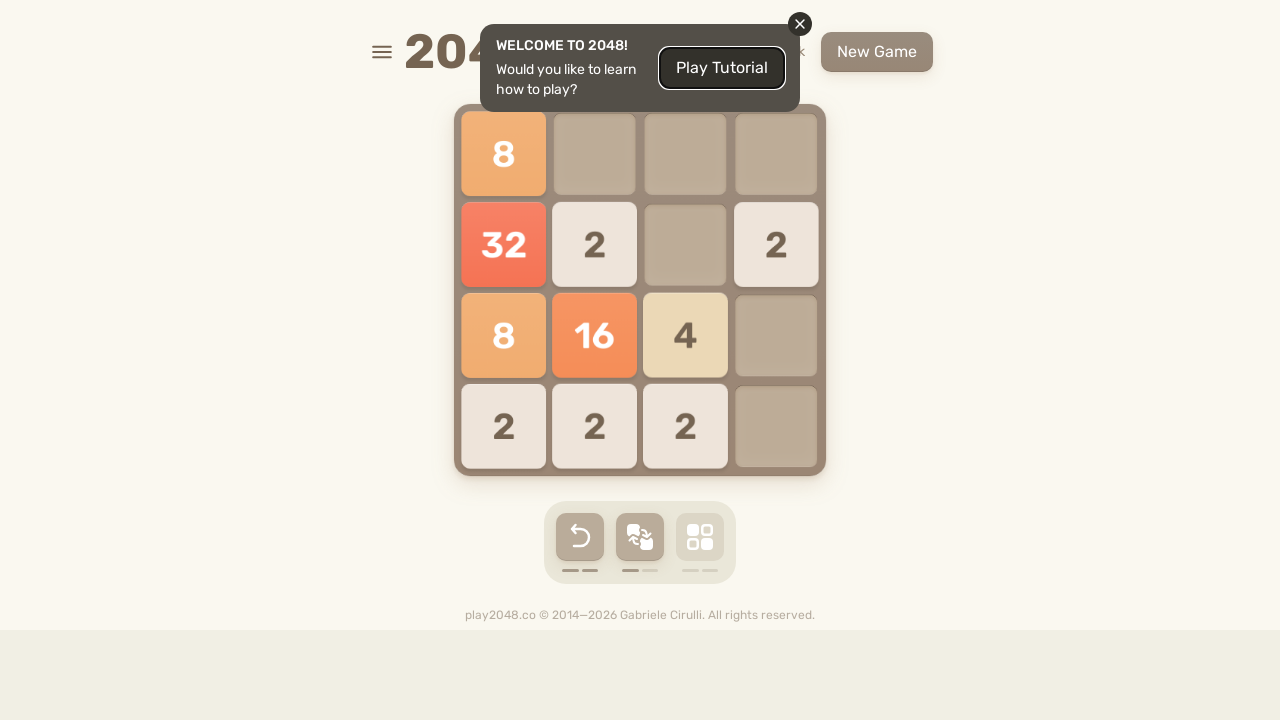

Sent random arrow key press (iteration 10, move 4) on html
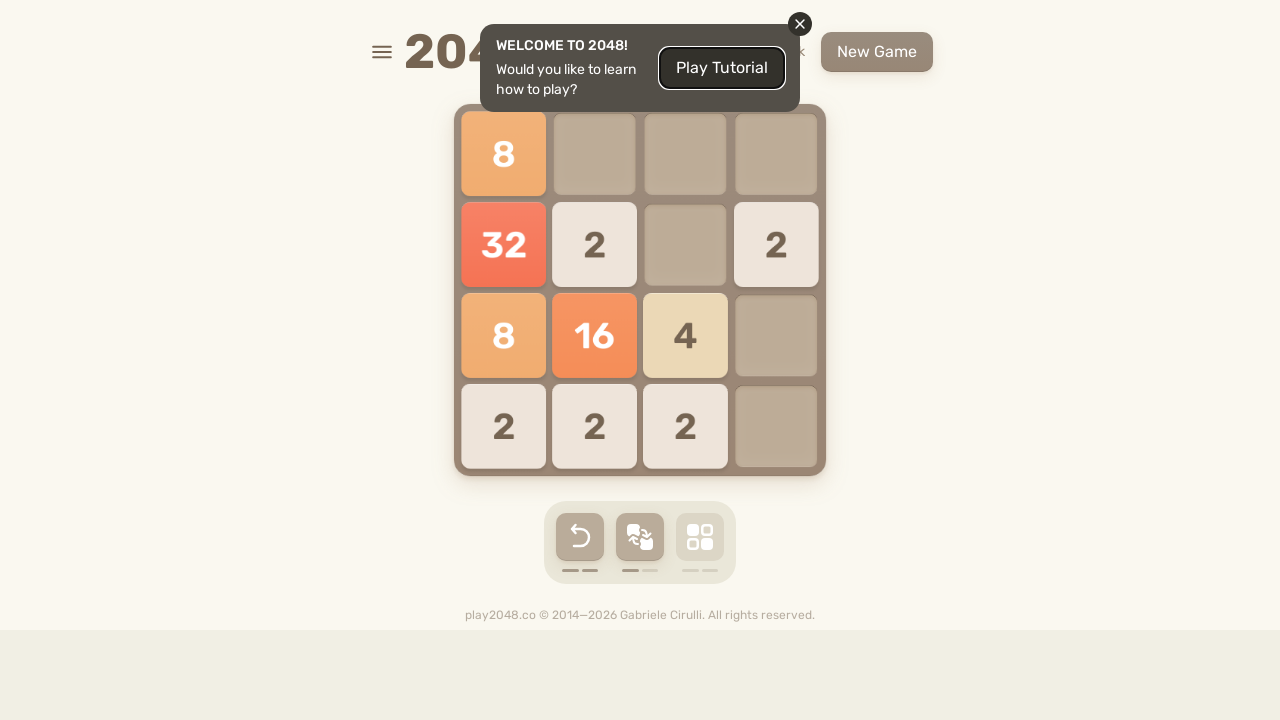

Sent random arrow key press (iteration 11, move 1) on html
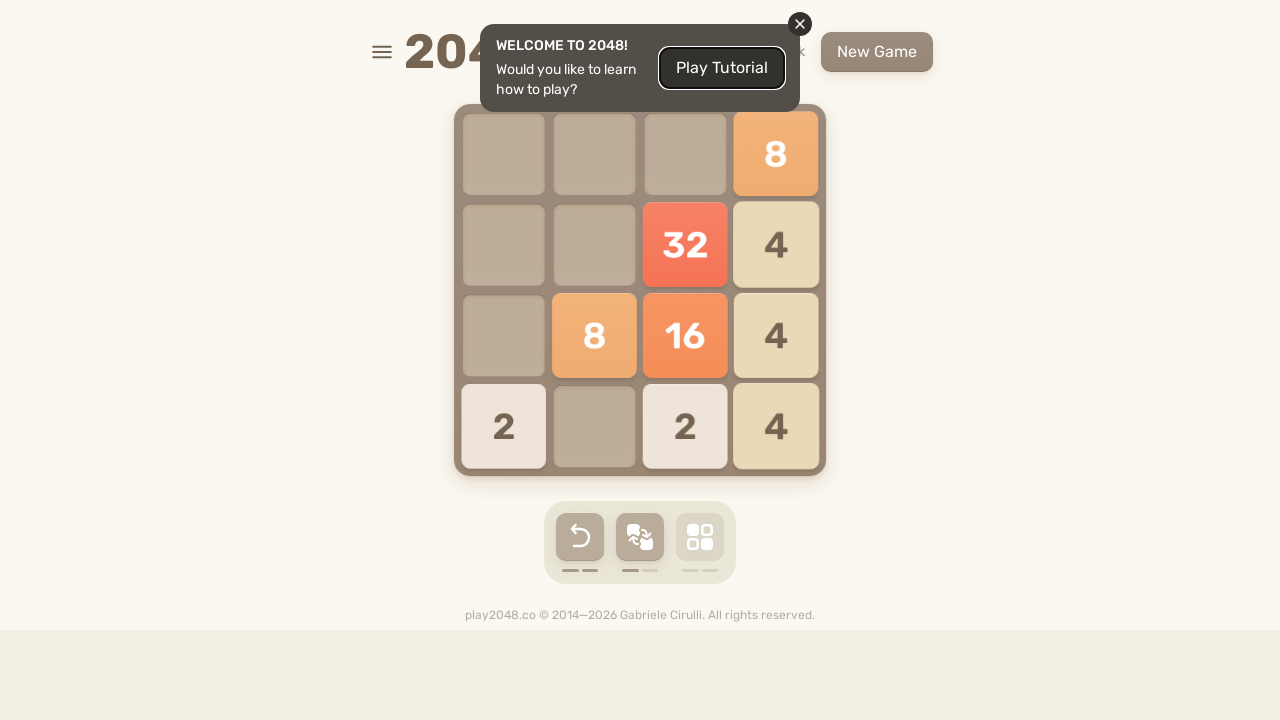

Waited 100ms after arrow key press (iteration 11, move 1)
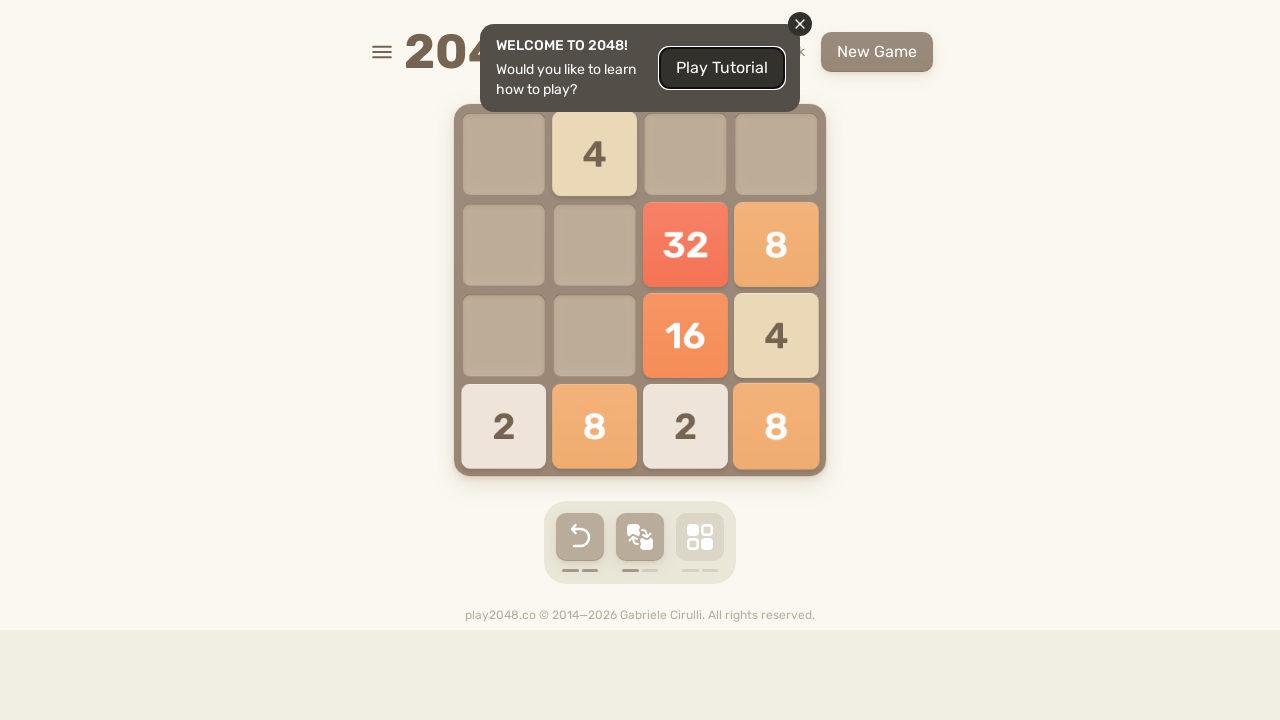

Sent random arrow key press (iteration 11, move 2) on html
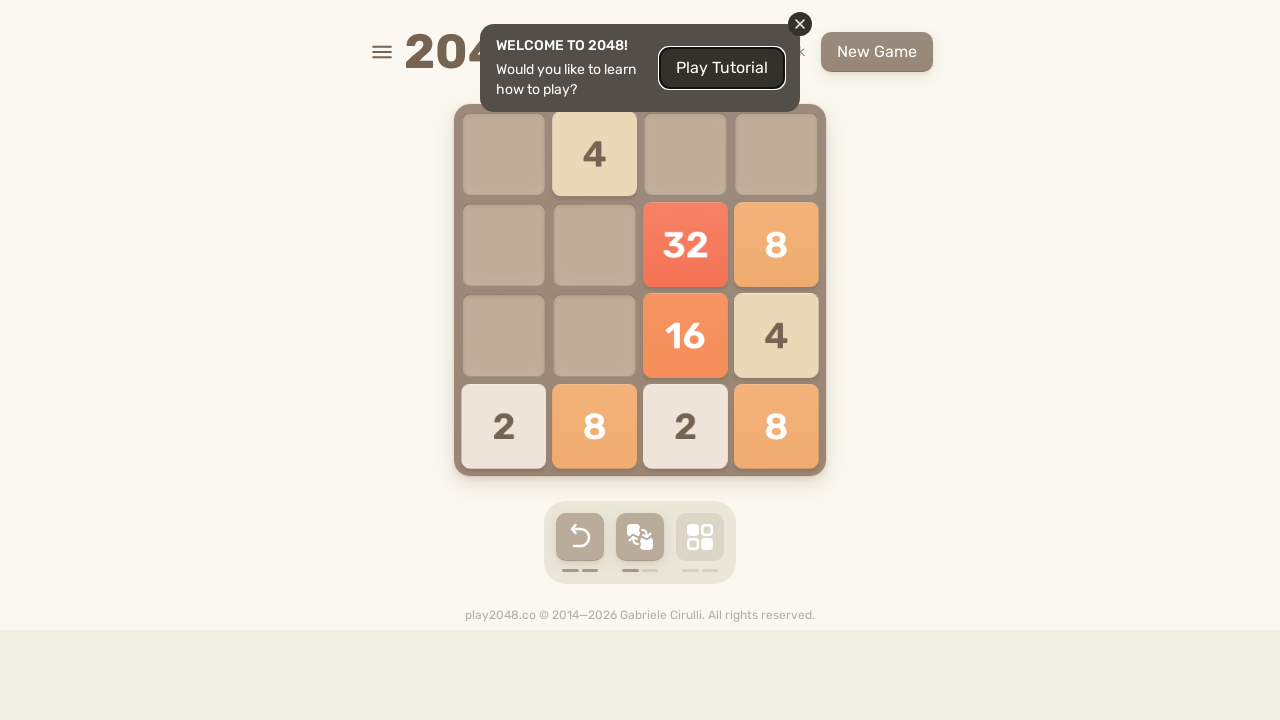

Waited 100ms after arrow key press (iteration 11, move 2)
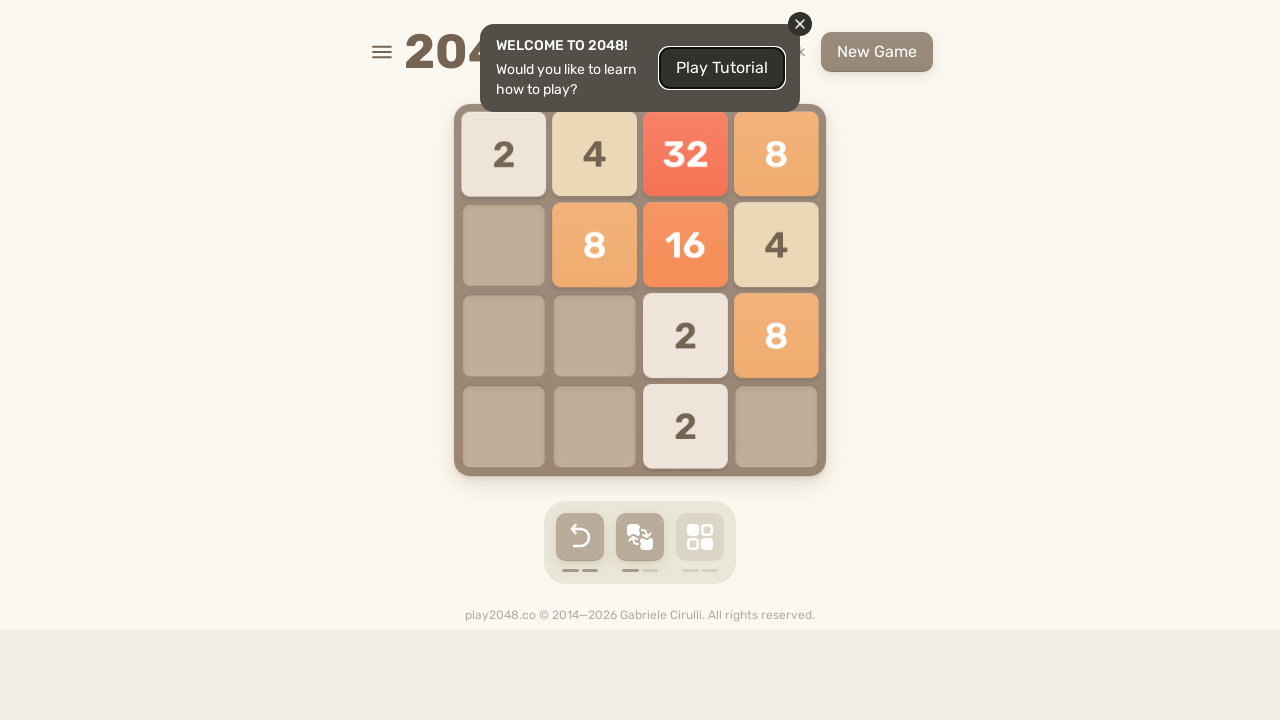

Sent random arrow key press (iteration 11, move 3) on html
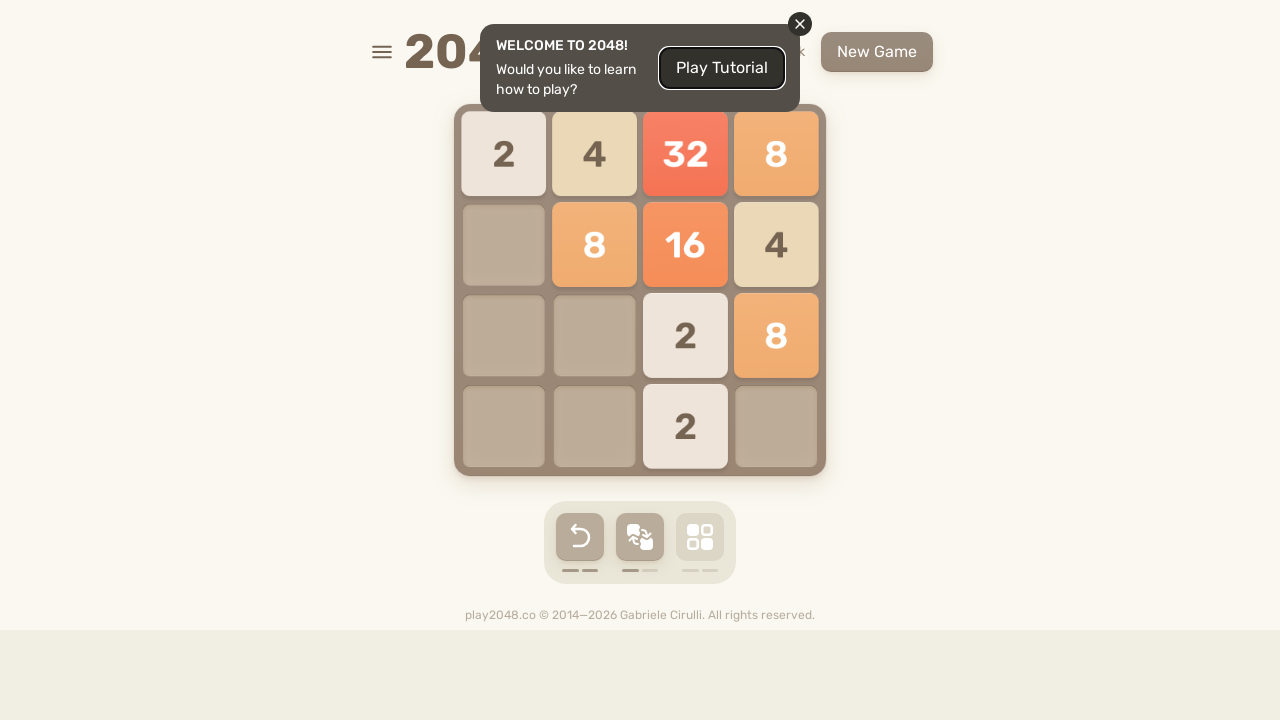

Waited 100ms after arrow key press (iteration 11, move 3)
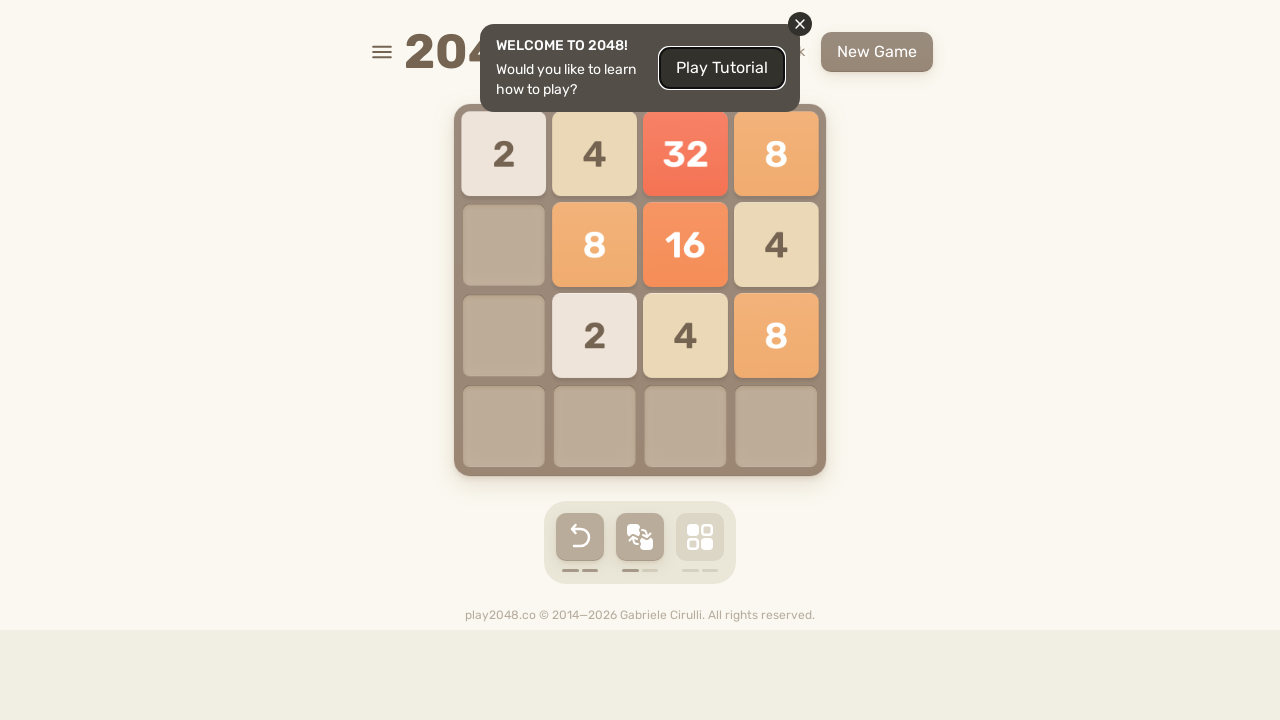

Sent random arrow key press (iteration 11, move 4) on html
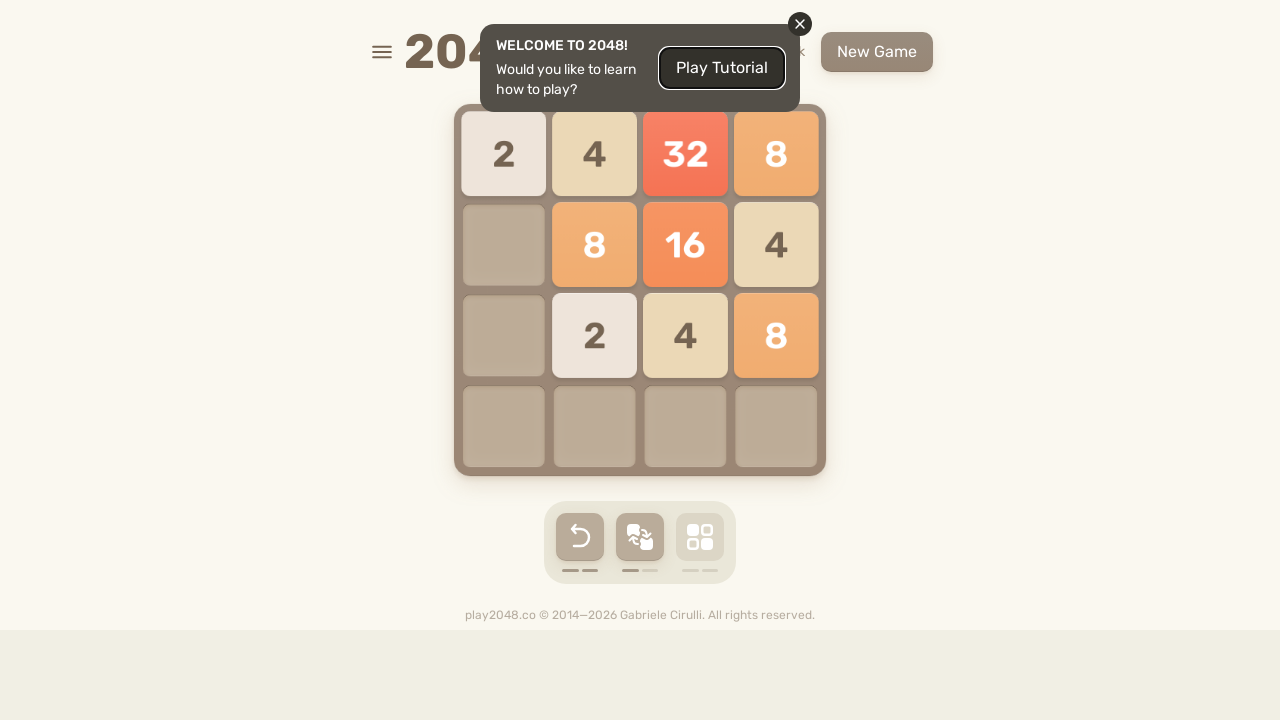

Sent random arrow key press (iteration 12, move 1) on html
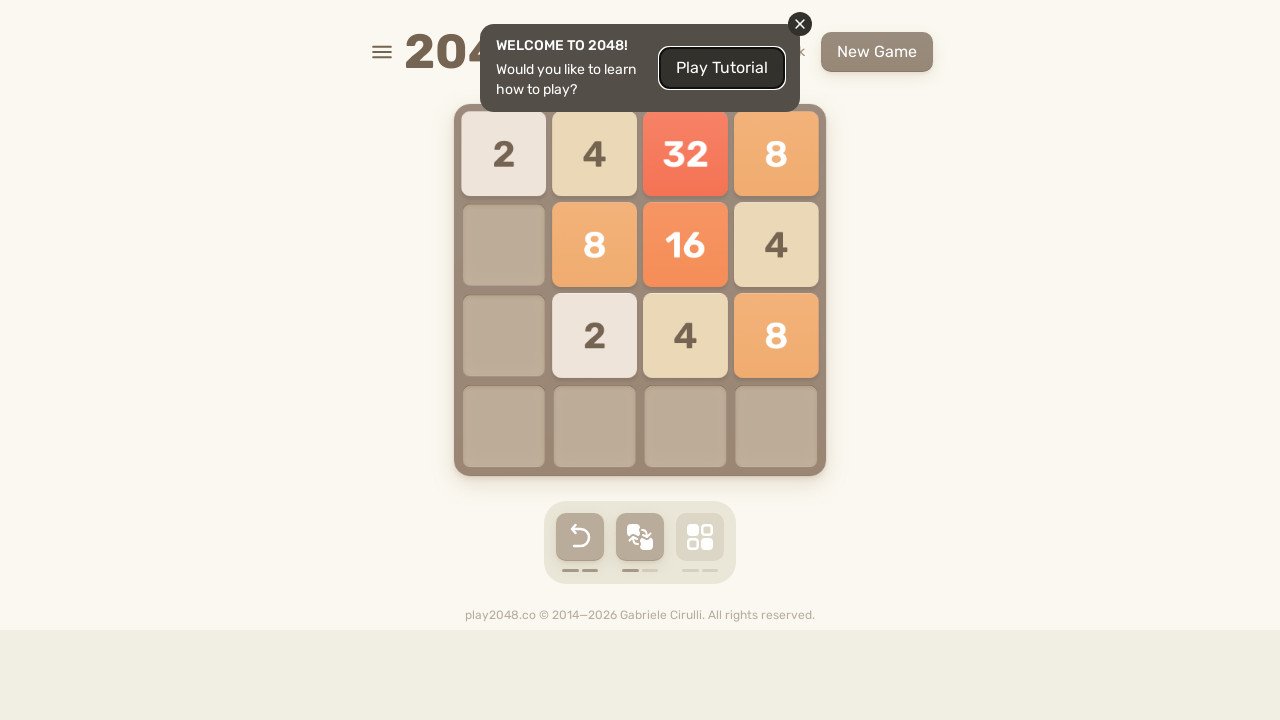

Waited 100ms after arrow key press (iteration 12, move 1)
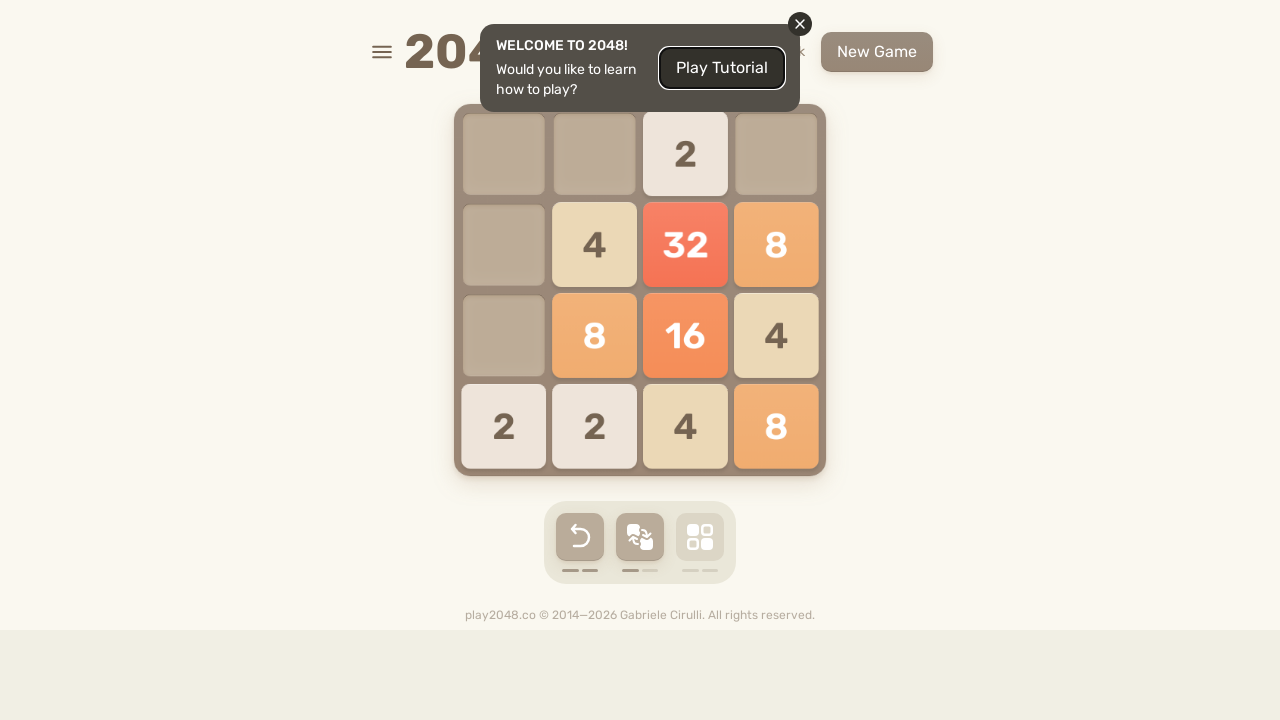

Sent random arrow key press (iteration 12, move 2) on html
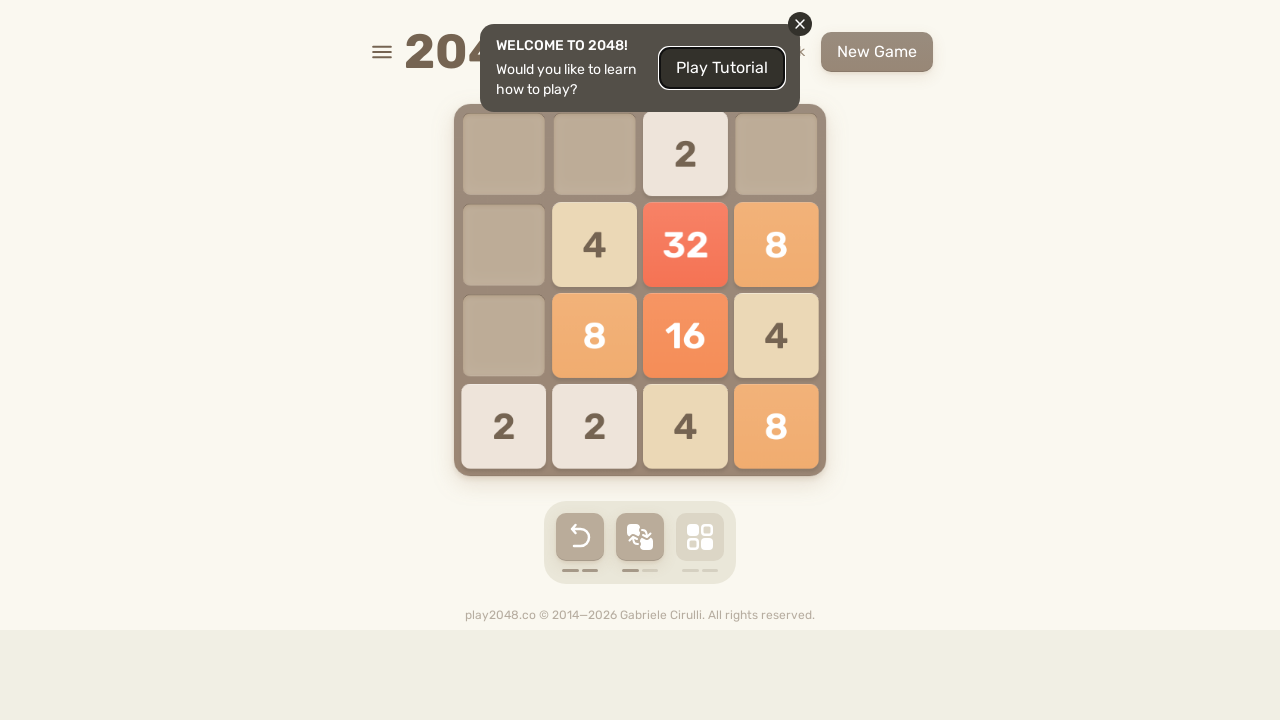

Waited 100ms after arrow key press (iteration 12, move 2)
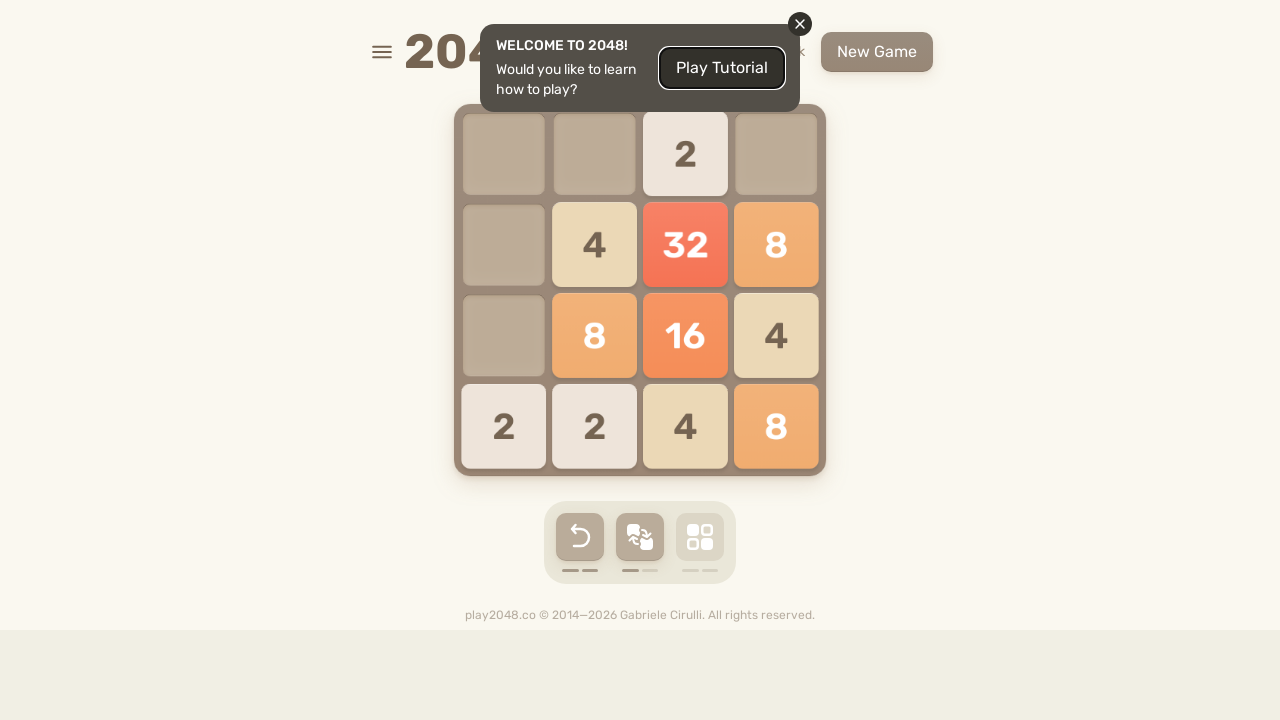

Sent random arrow key press (iteration 12, move 3) on html
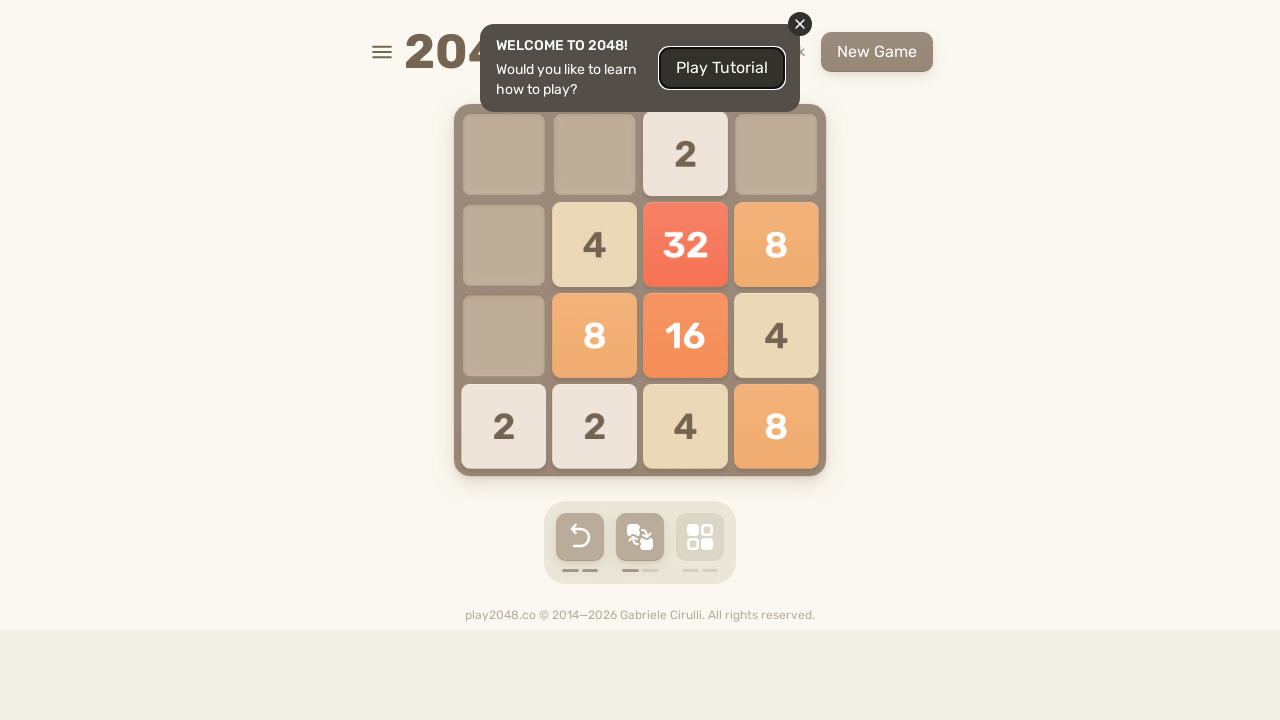

Waited 100ms after arrow key press (iteration 12, move 3)
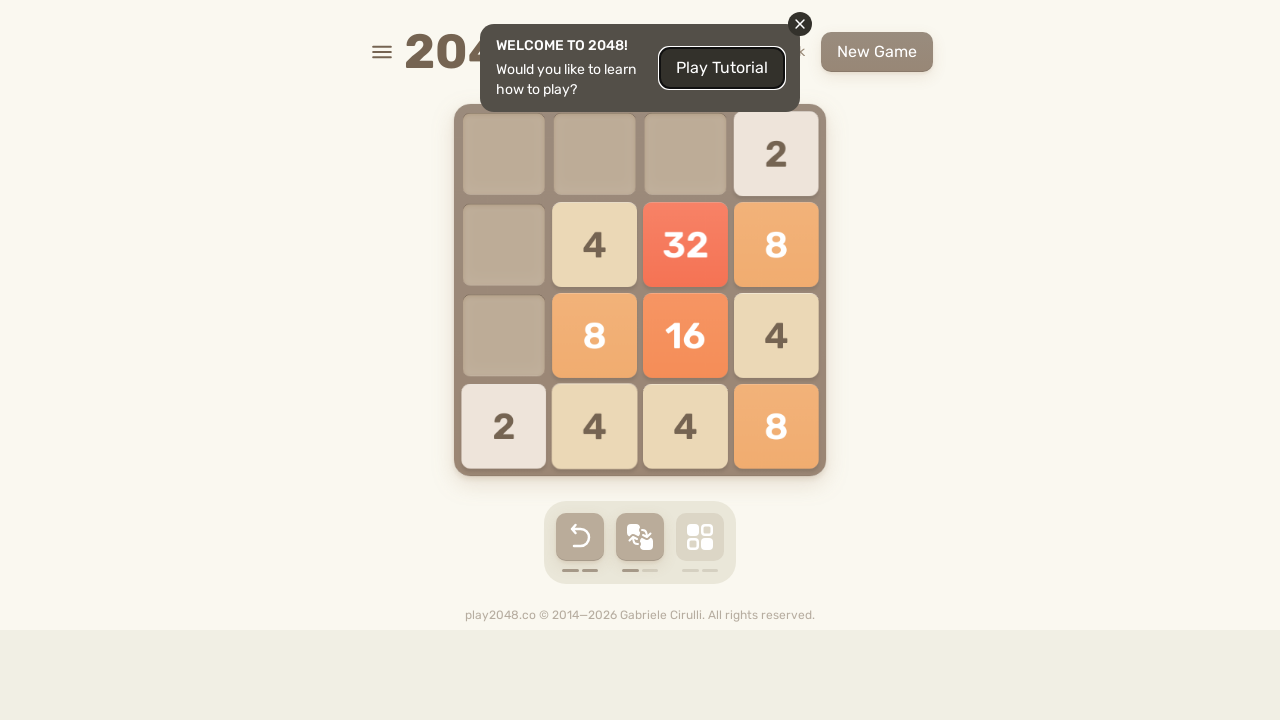

Sent random arrow key press (iteration 12, move 4) on html
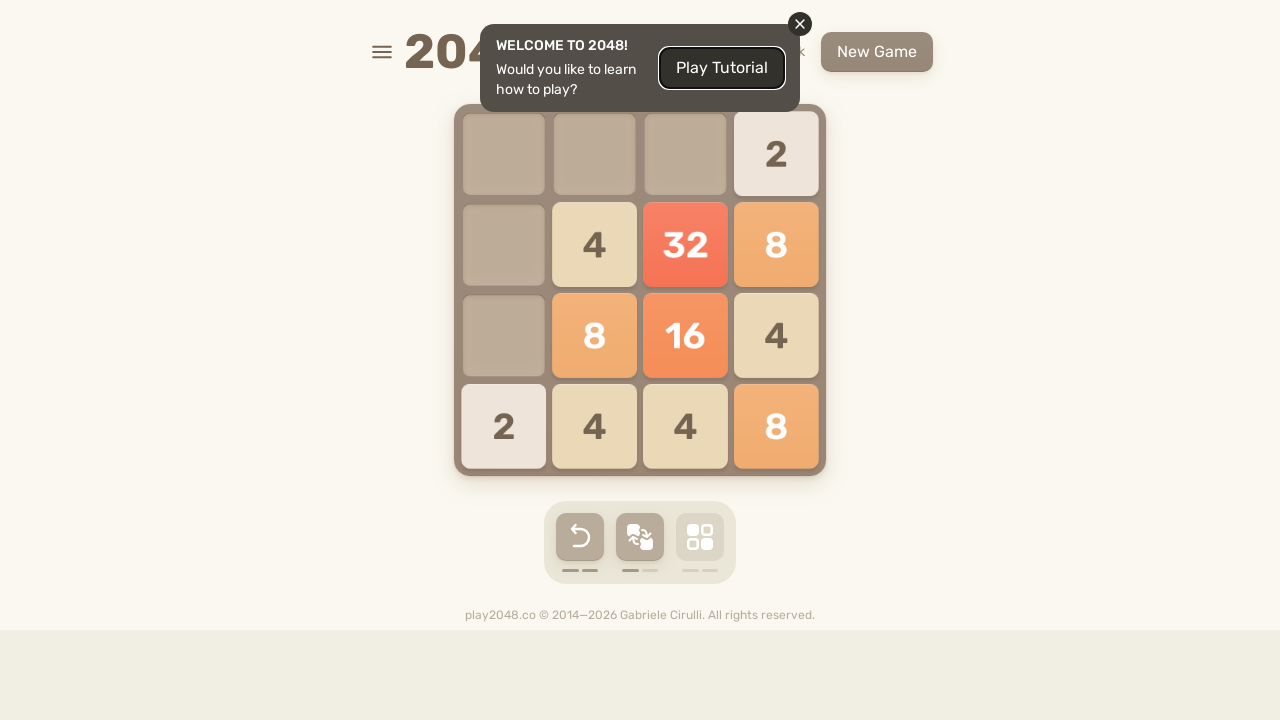

Sent random arrow key press (iteration 13, move 1) on html
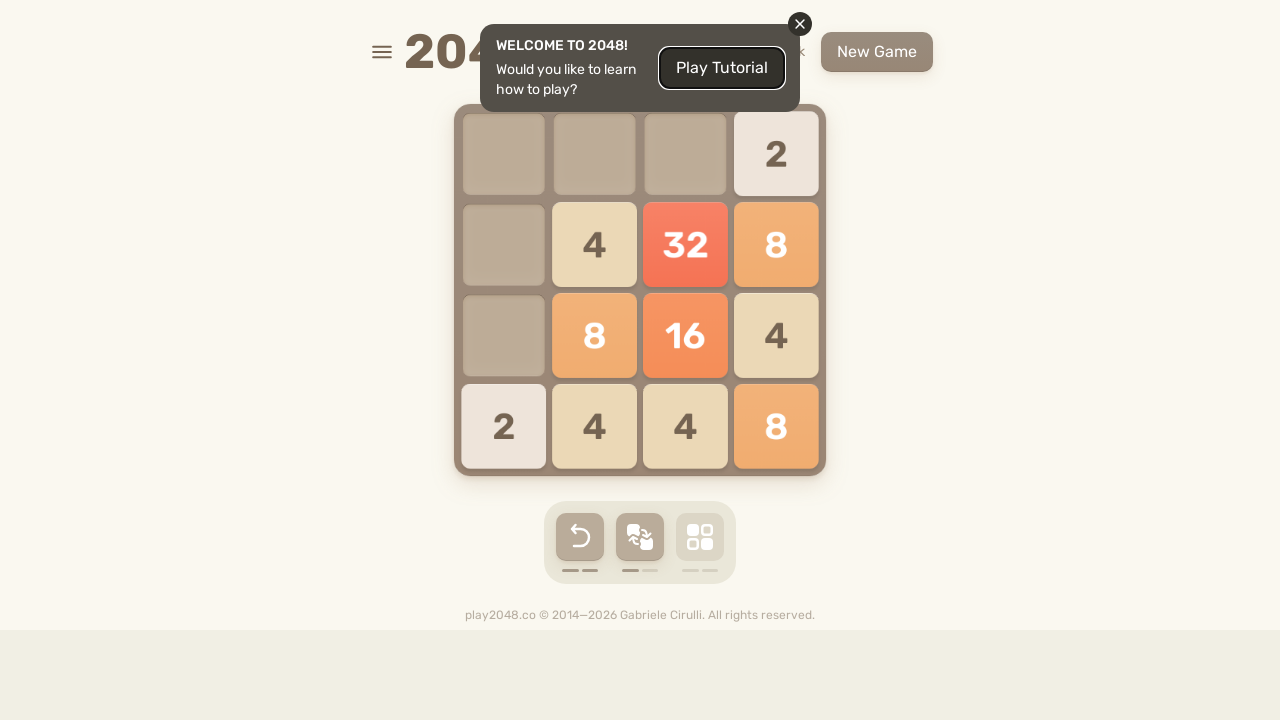

Waited 100ms after arrow key press (iteration 13, move 1)
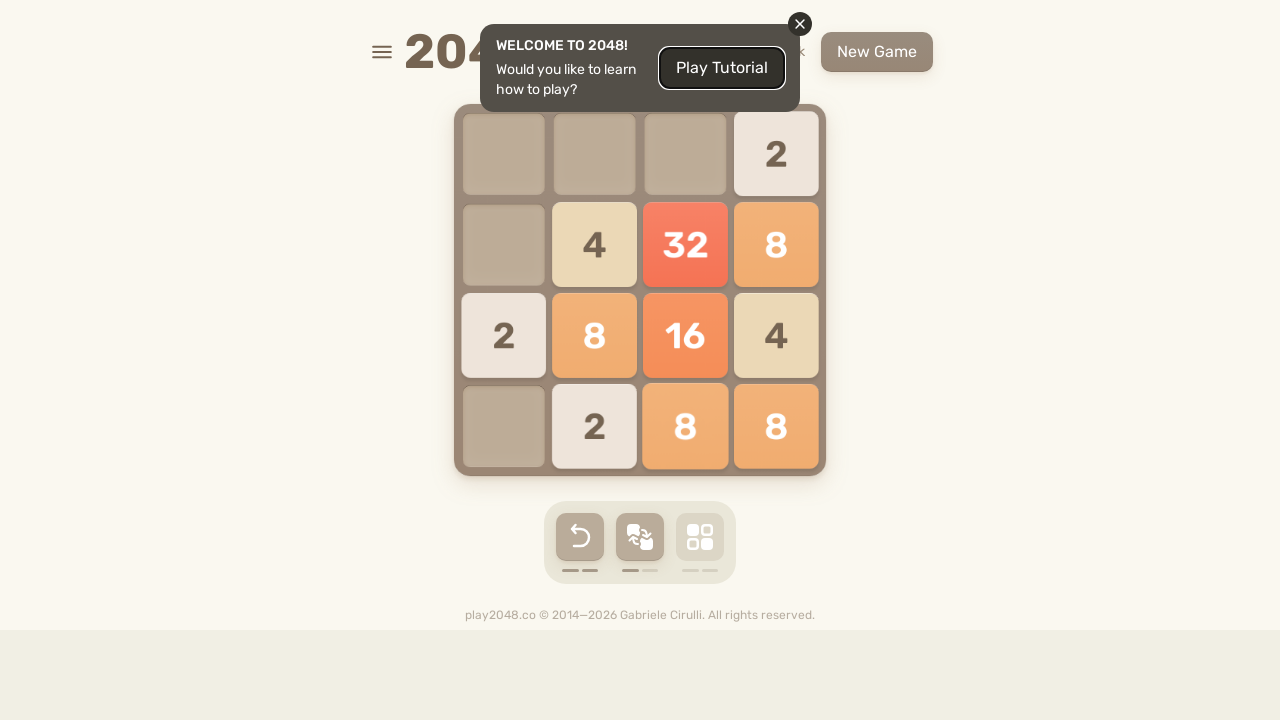

Sent random arrow key press (iteration 13, move 2) on html
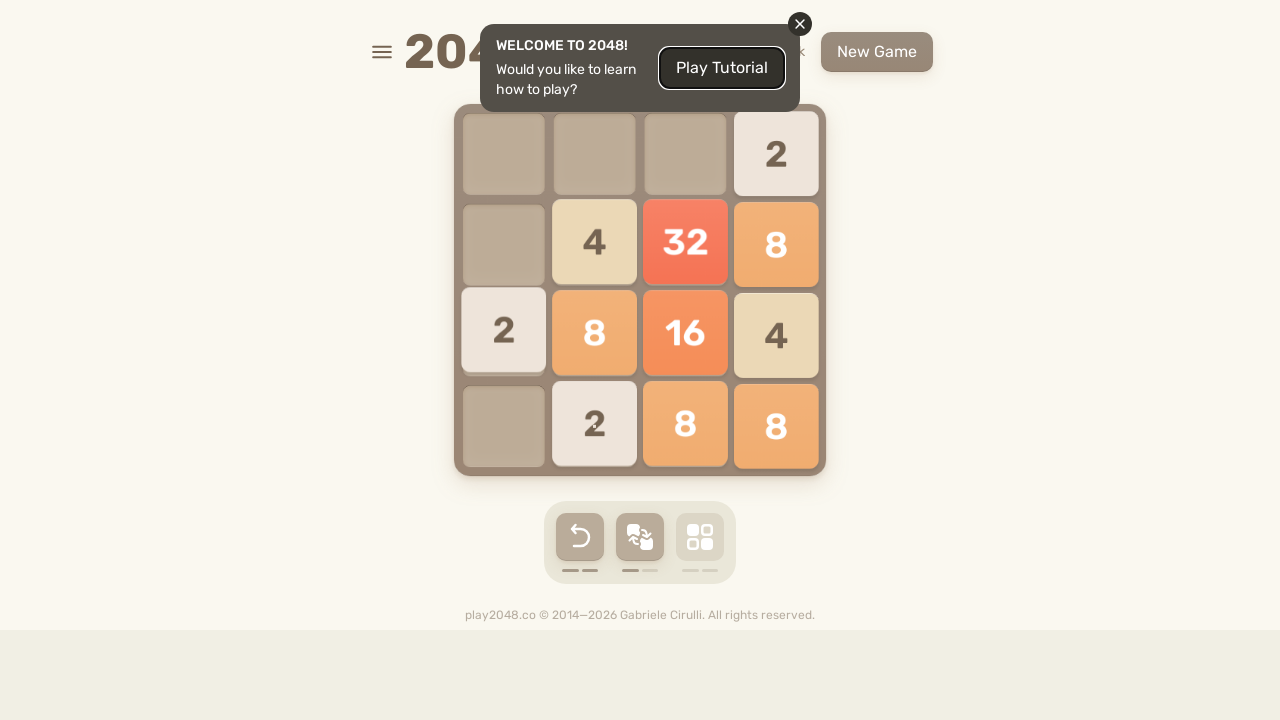

Waited 100ms after arrow key press (iteration 13, move 2)
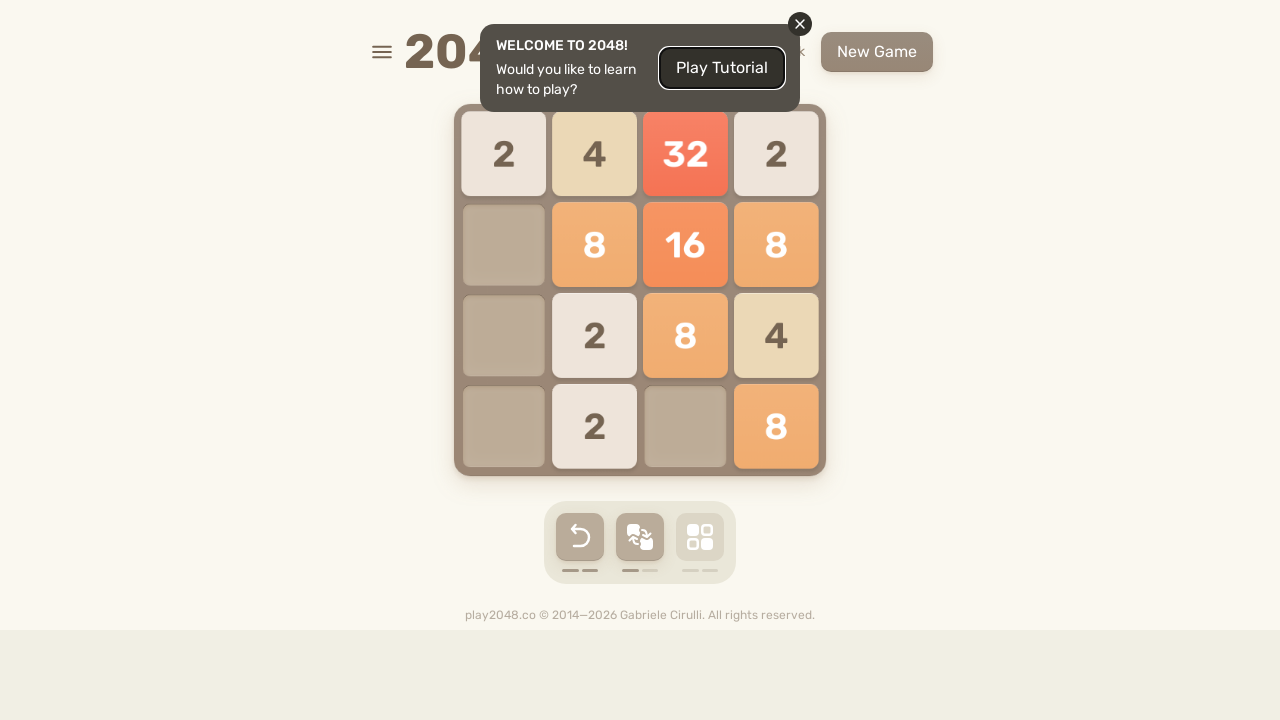

Sent random arrow key press (iteration 13, move 3) on html
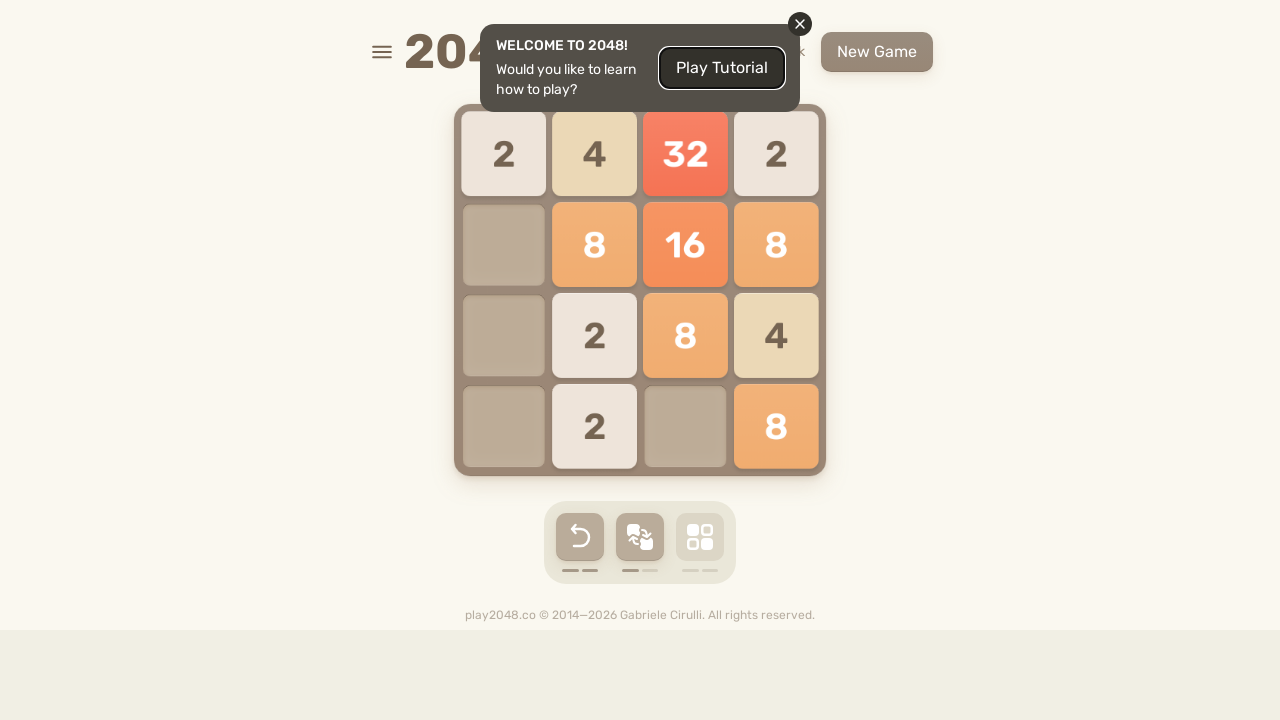

Waited 100ms after arrow key press (iteration 13, move 3)
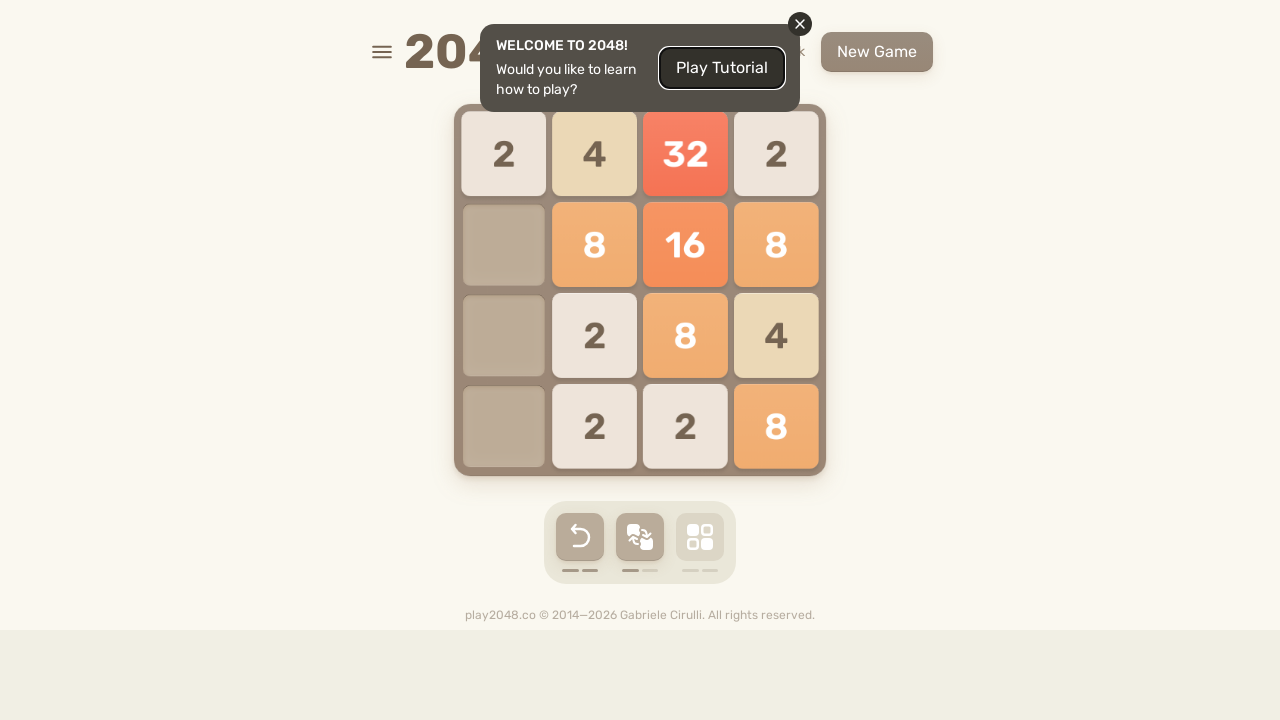

Sent random arrow key press (iteration 13, move 4) on html
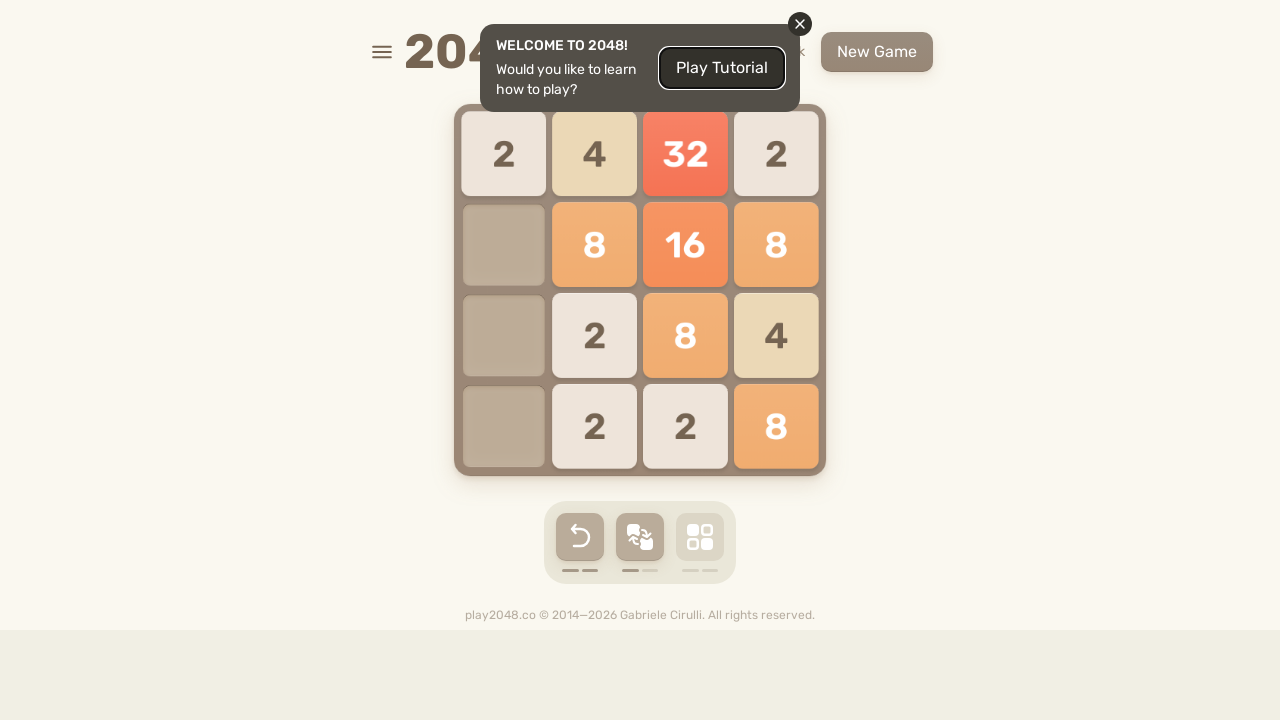

Sent random arrow key press (iteration 14, move 1) on html
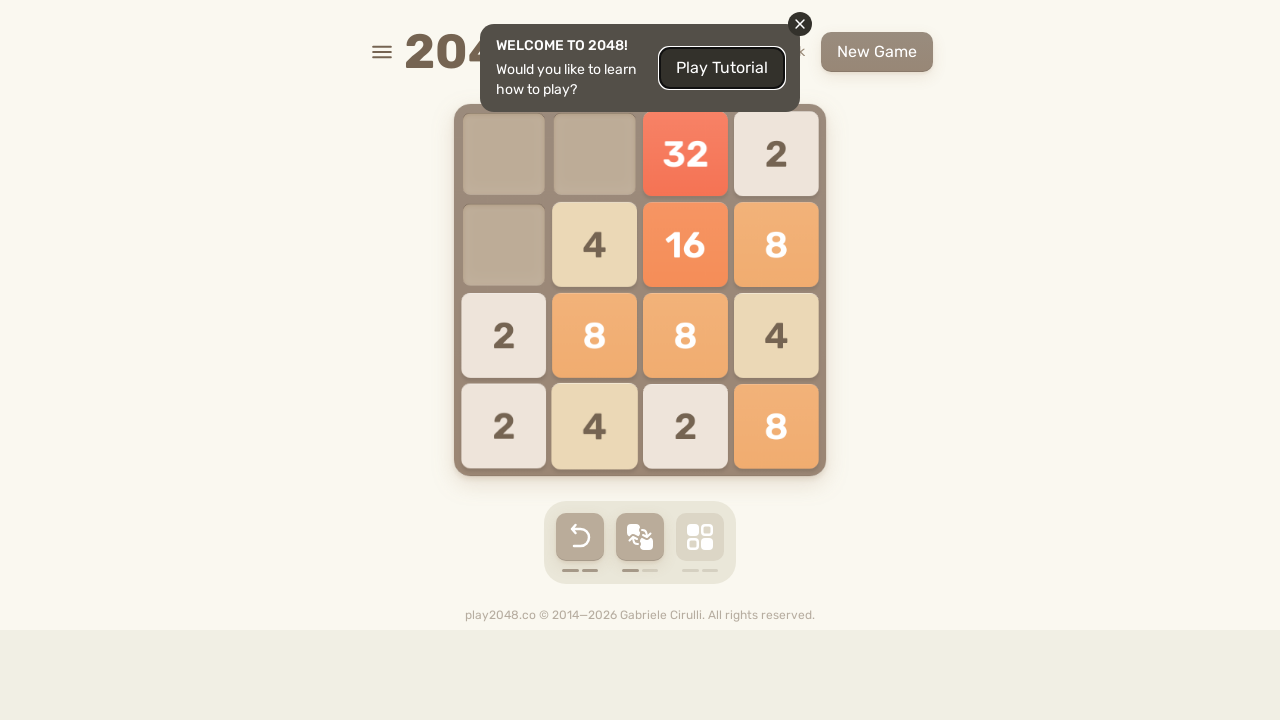

Waited 100ms after arrow key press (iteration 14, move 1)
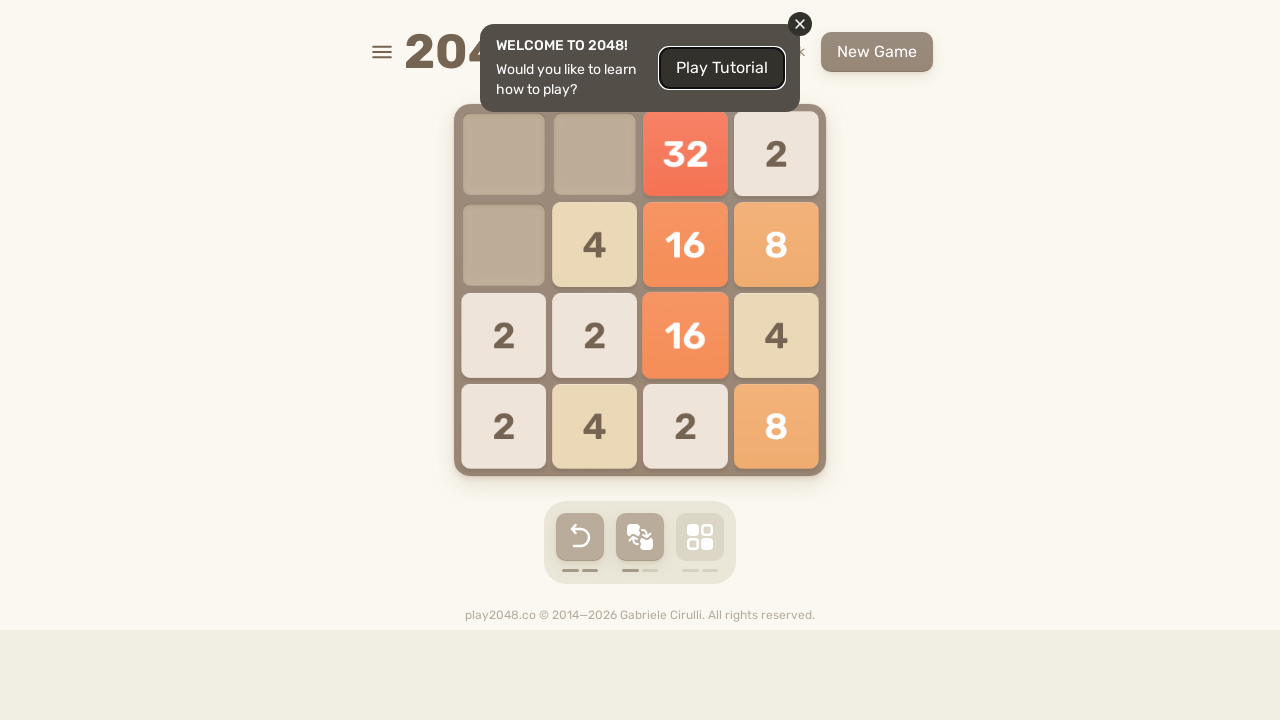

Sent random arrow key press (iteration 14, move 2) on html
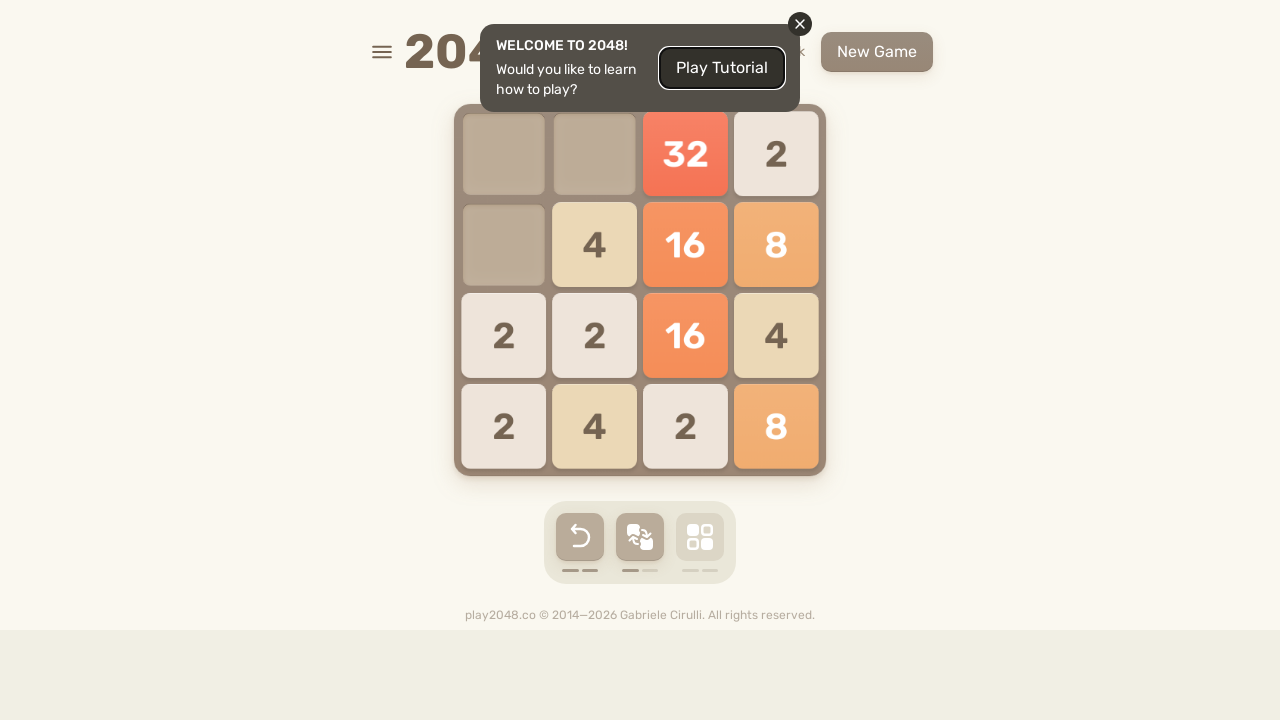

Waited 100ms after arrow key press (iteration 14, move 2)
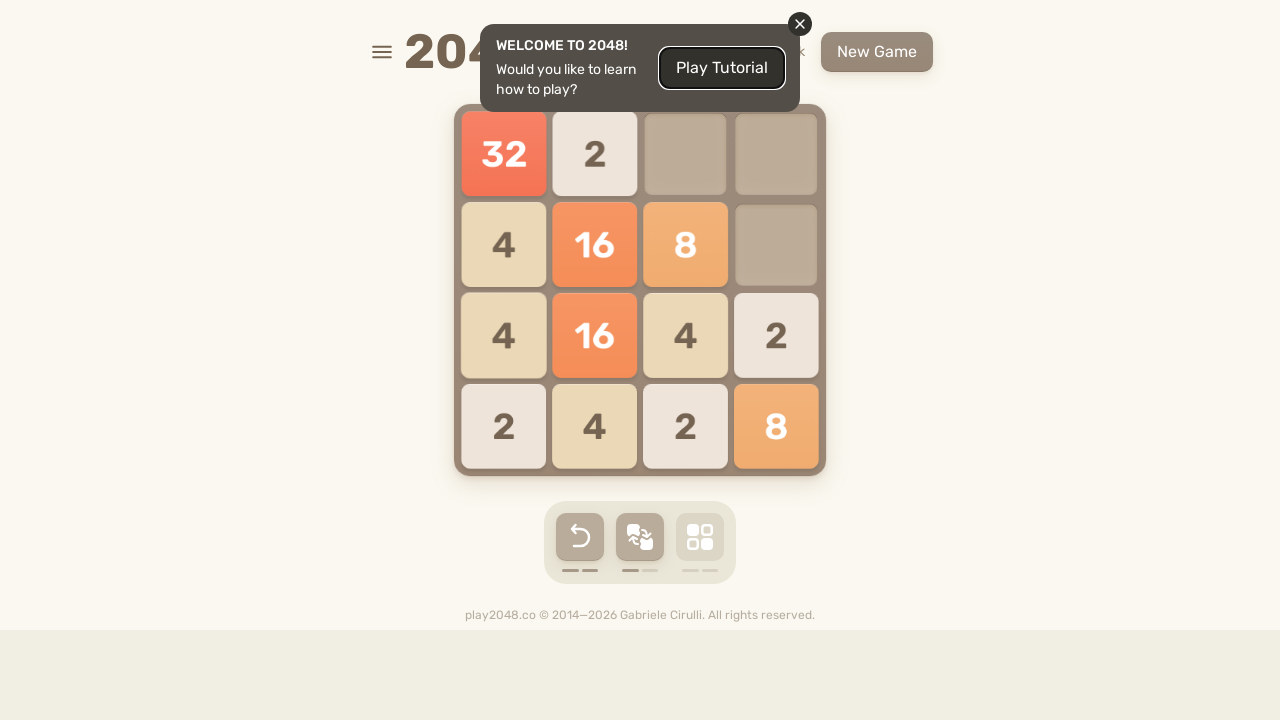

Sent random arrow key press (iteration 14, move 3) on html
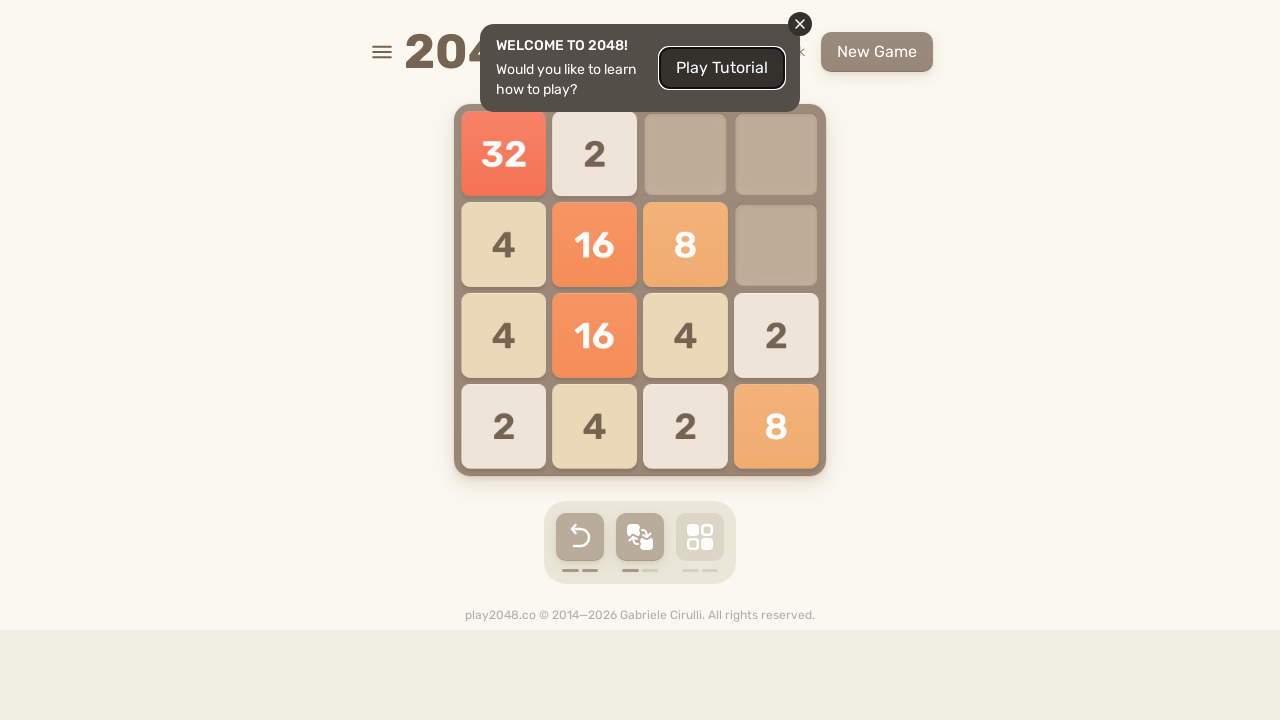

Waited 100ms after arrow key press (iteration 14, move 3)
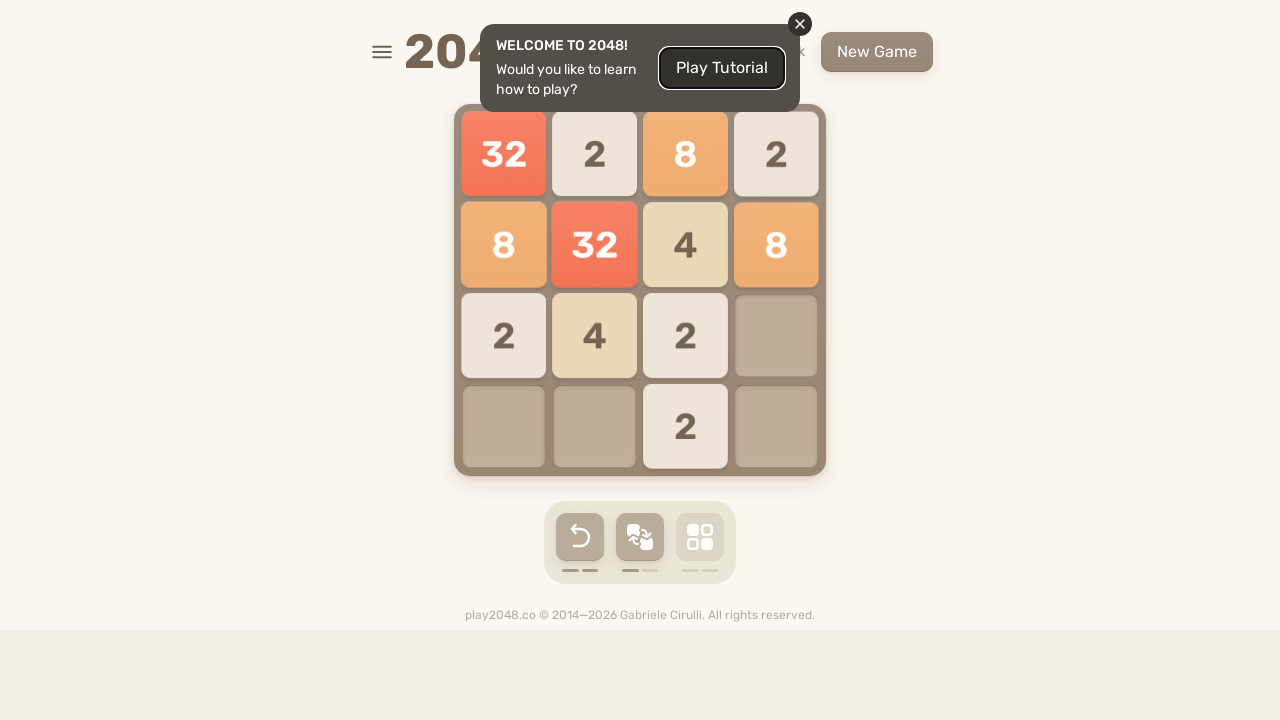

Sent random arrow key press (iteration 14, move 4) on html
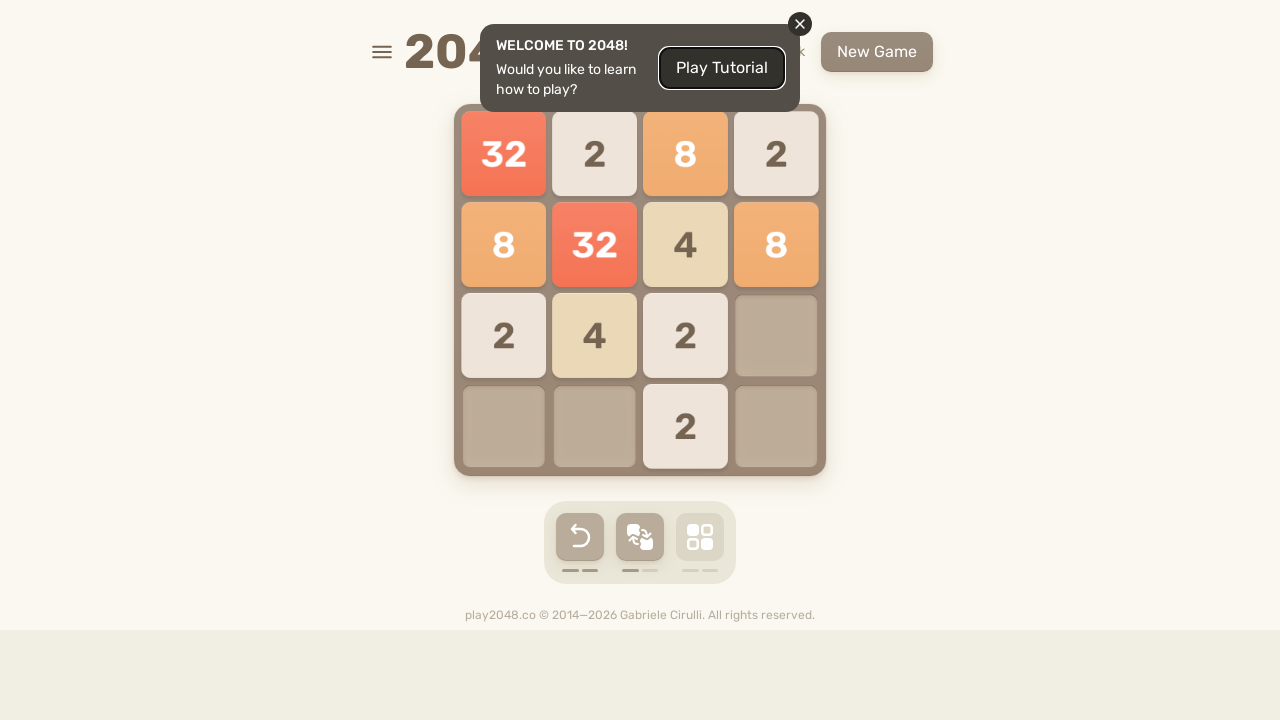

Sent random arrow key press (iteration 15, move 1) on html
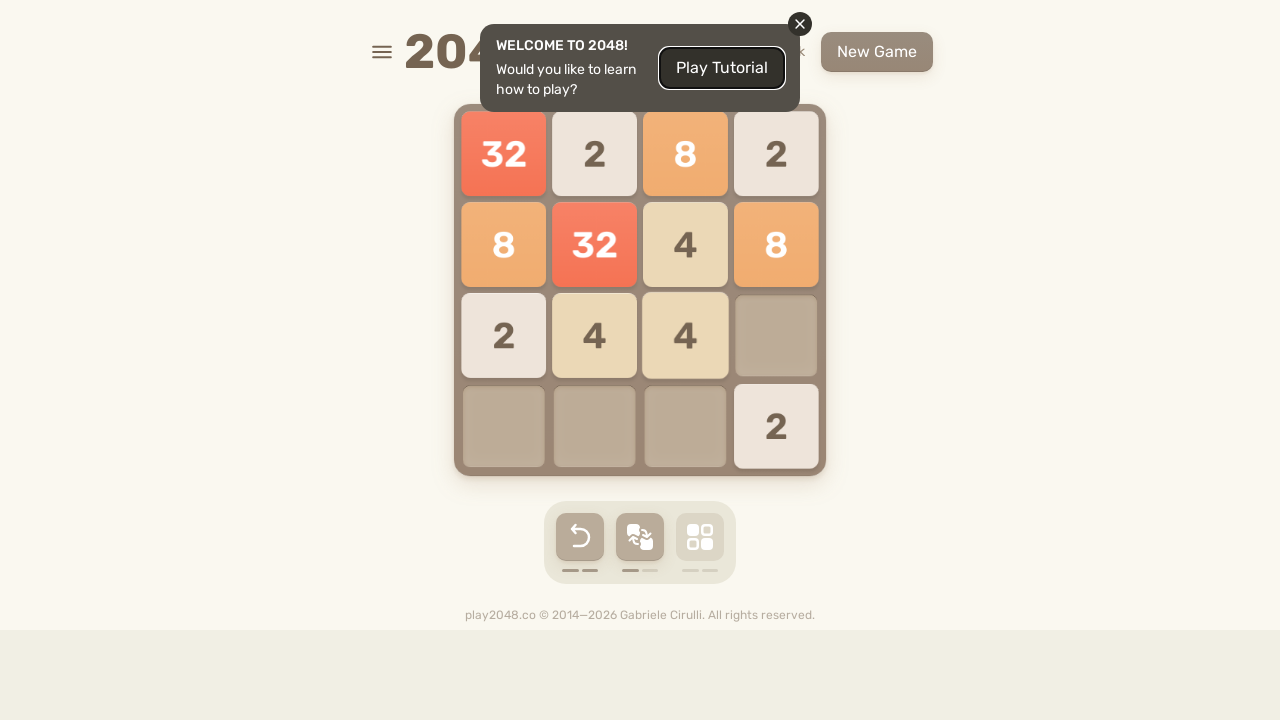

Waited 100ms after arrow key press (iteration 15, move 1)
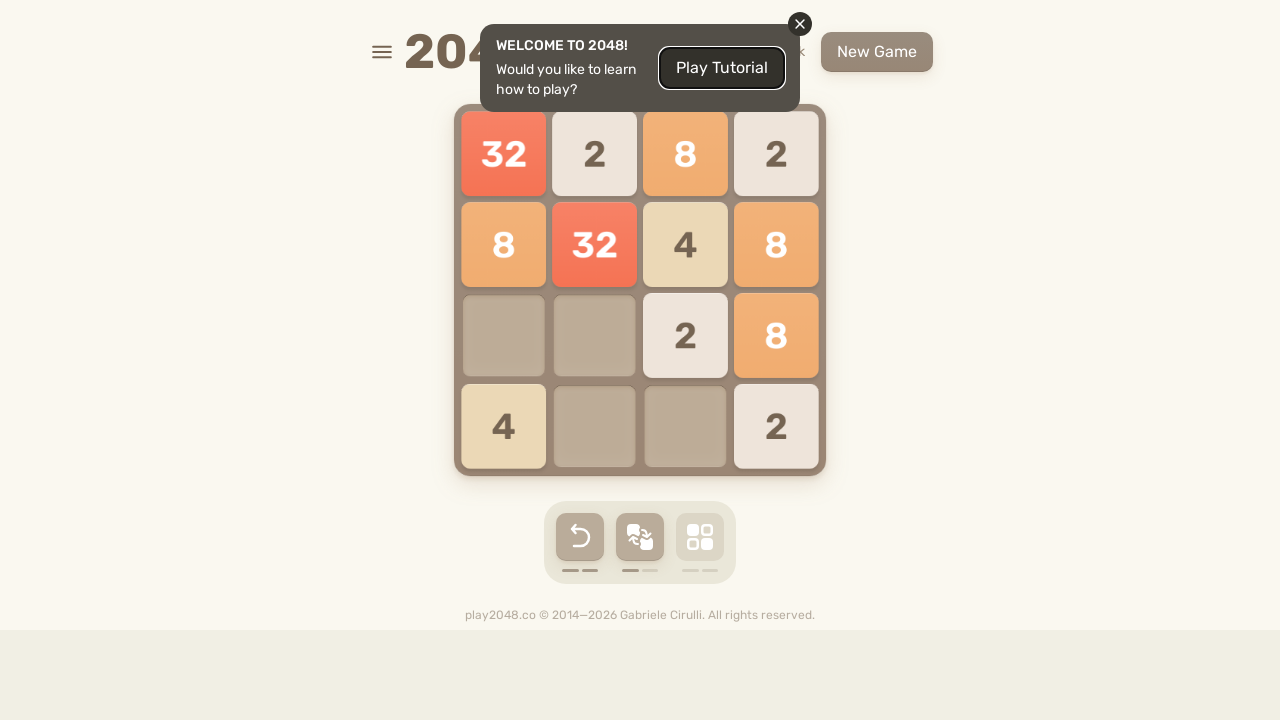

Sent random arrow key press (iteration 15, move 2) on html
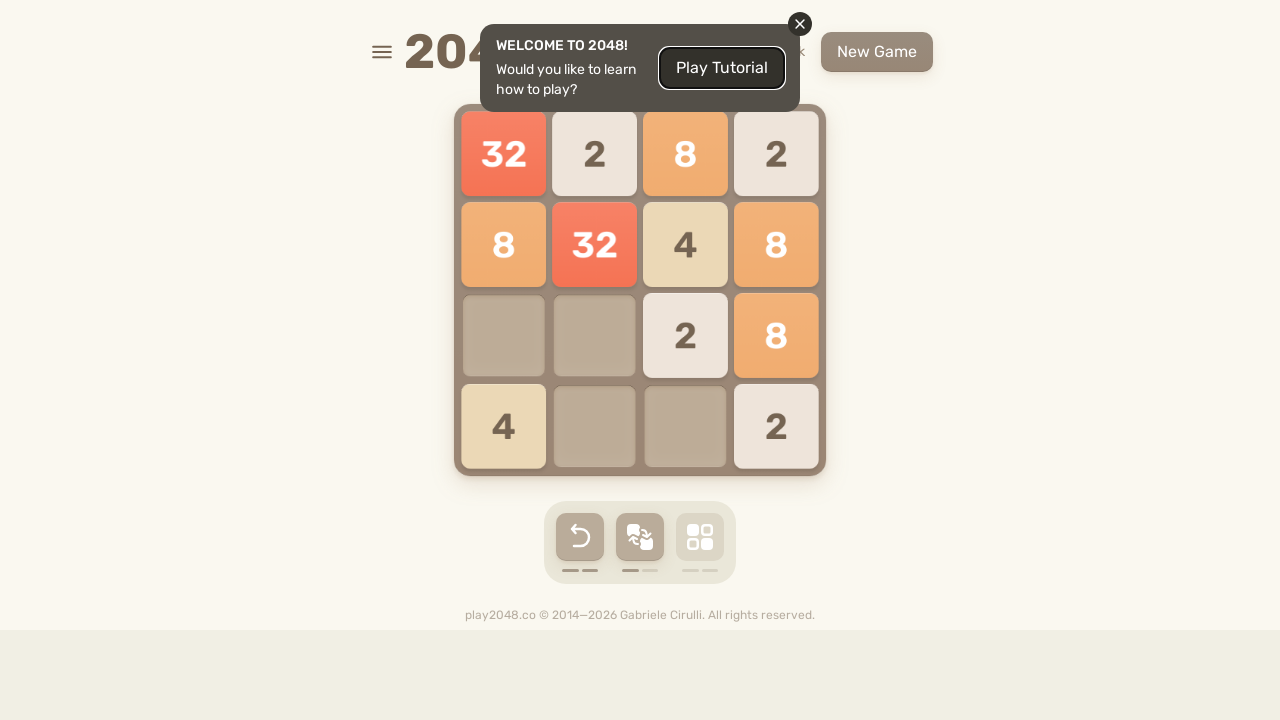

Waited 100ms after arrow key press (iteration 15, move 2)
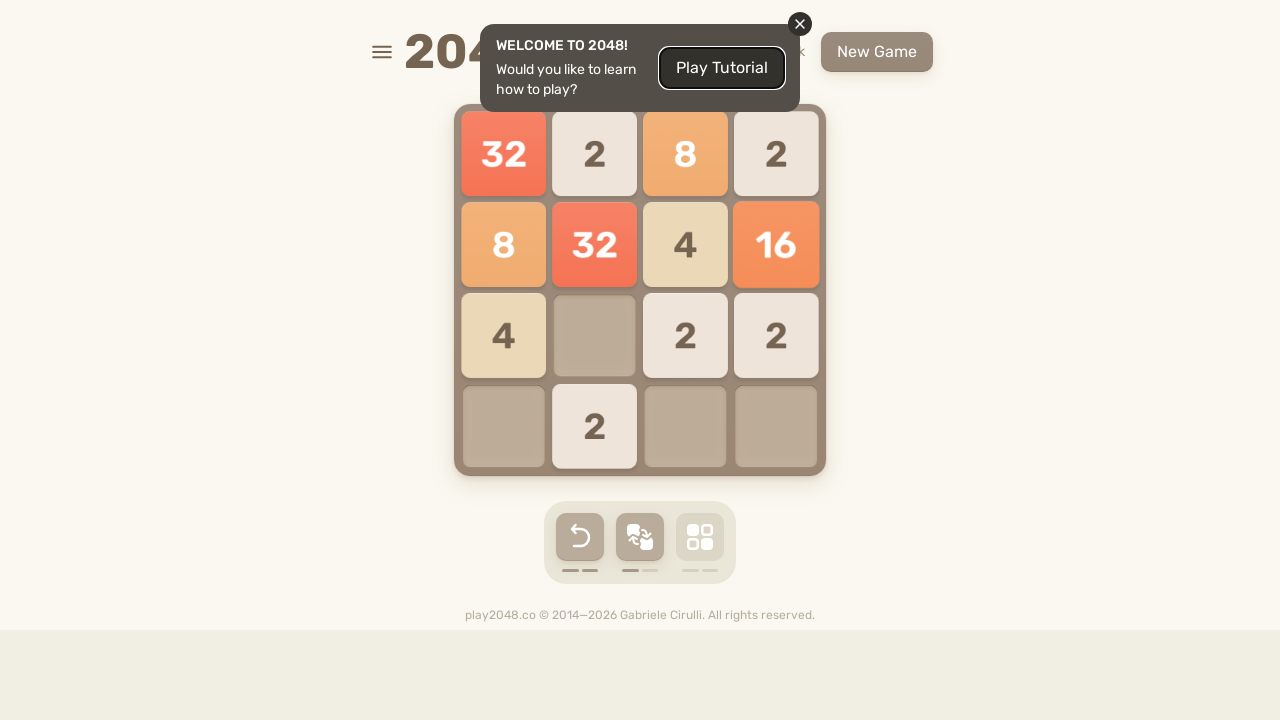

Sent random arrow key press (iteration 15, move 3) on html
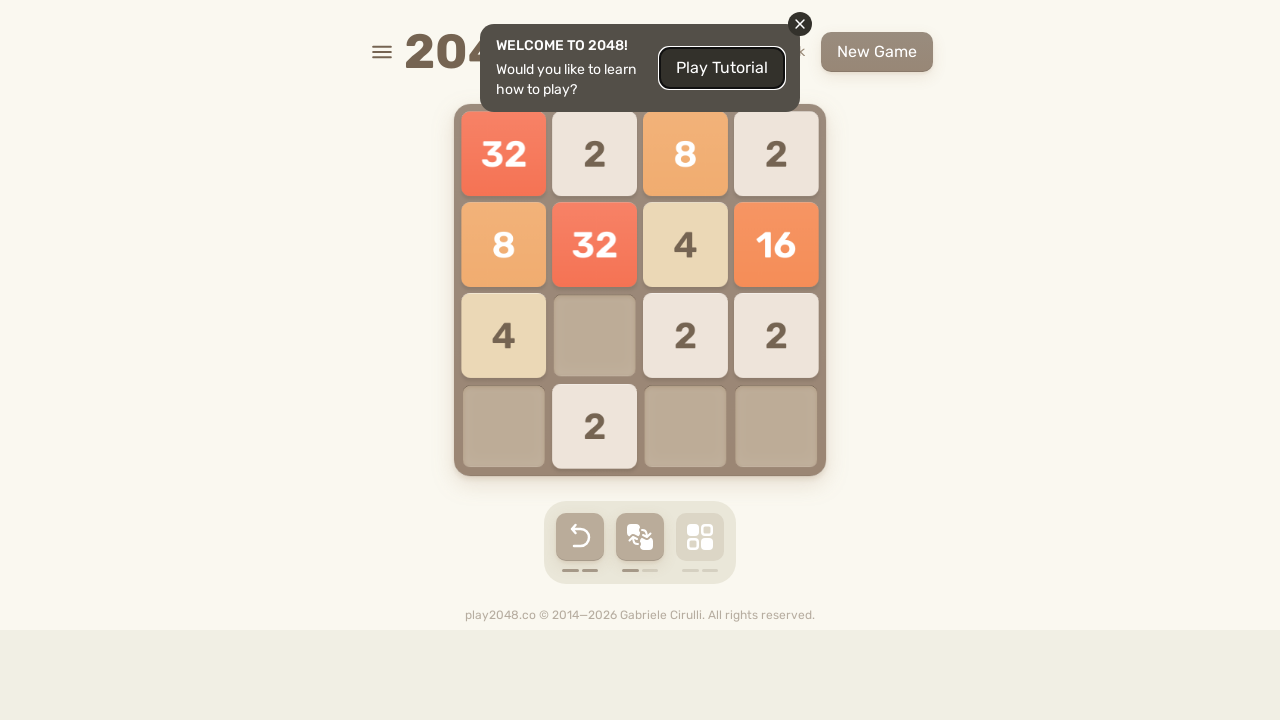

Waited 100ms after arrow key press (iteration 15, move 3)
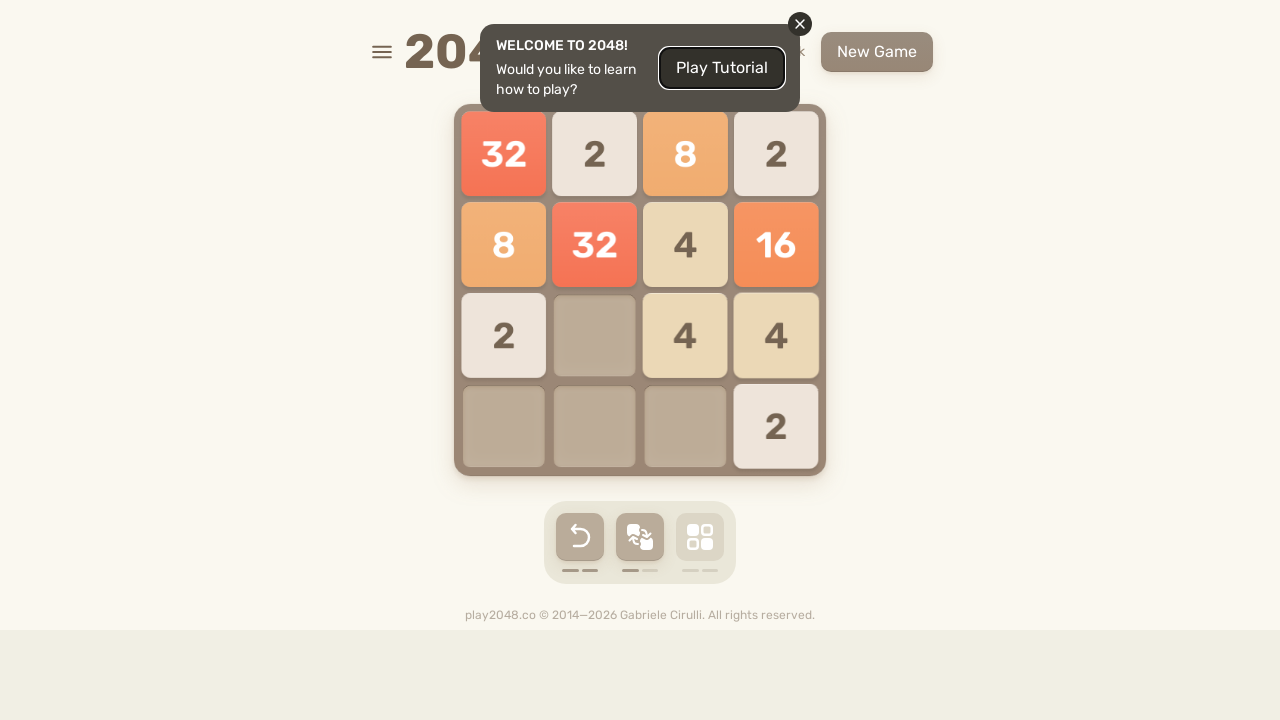

Sent random arrow key press (iteration 15, move 4) on html
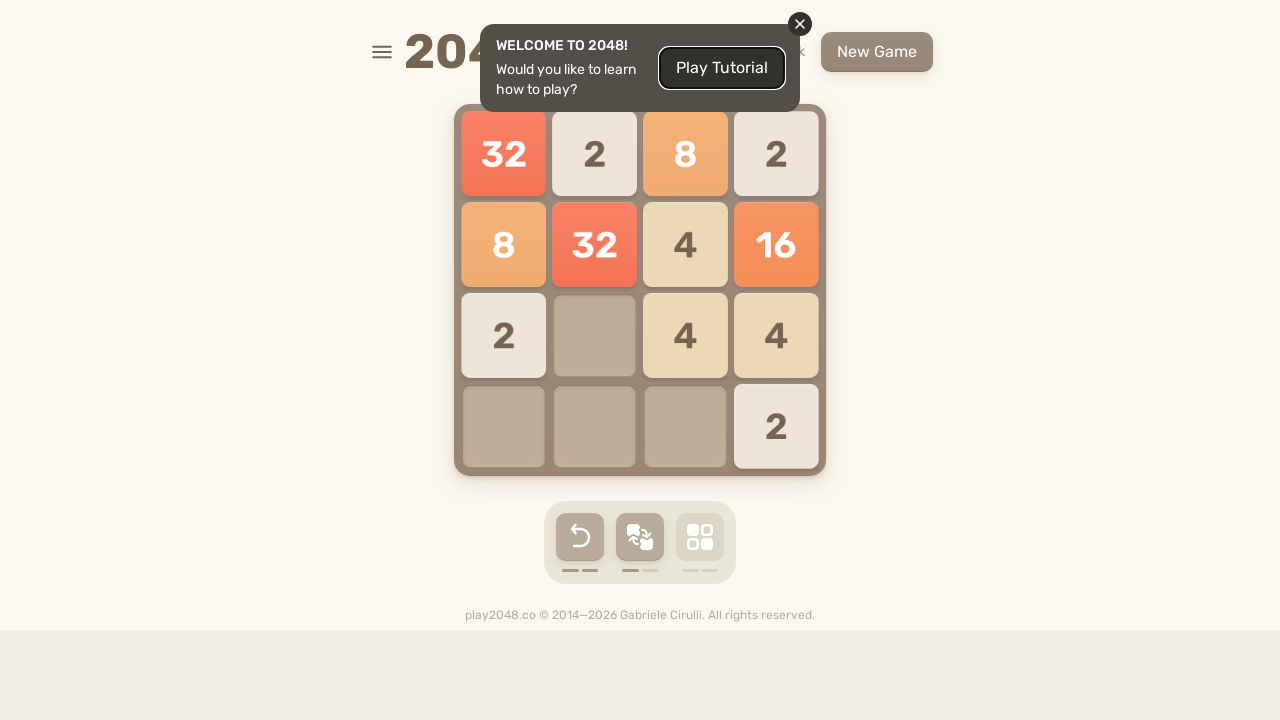

Sent random arrow key press (iteration 16, move 1) on html
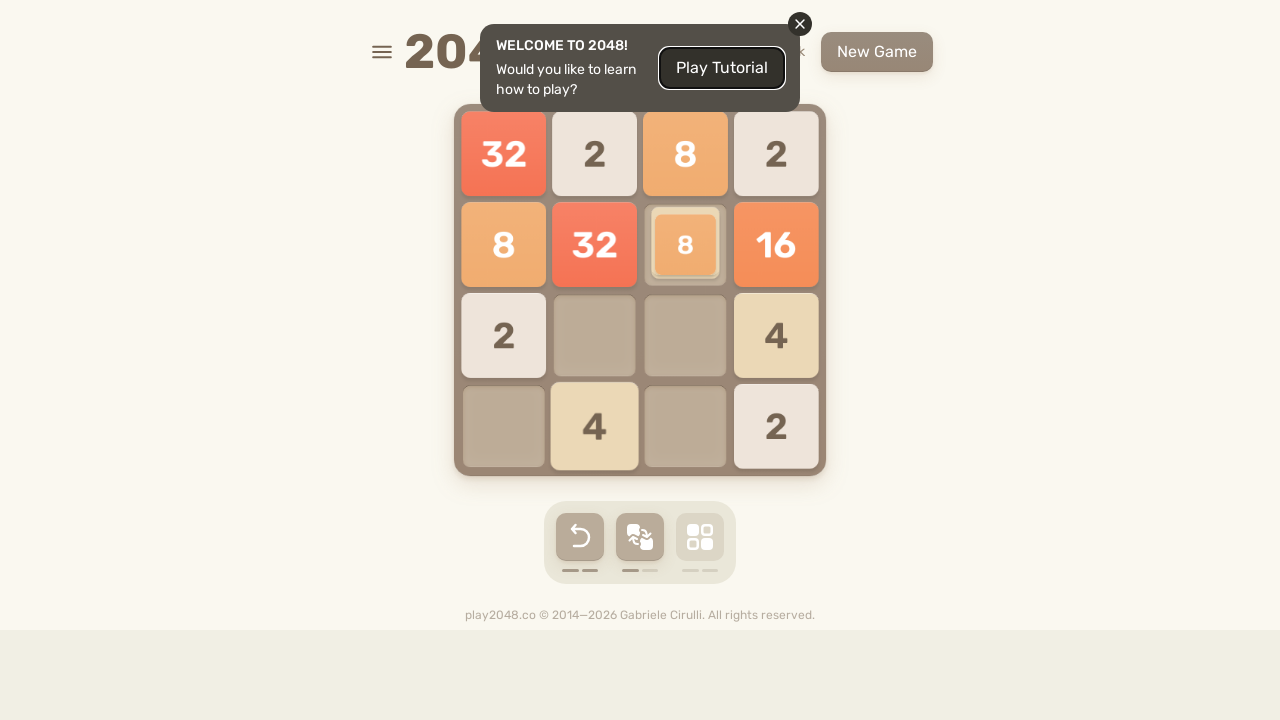

Waited 100ms after arrow key press (iteration 16, move 1)
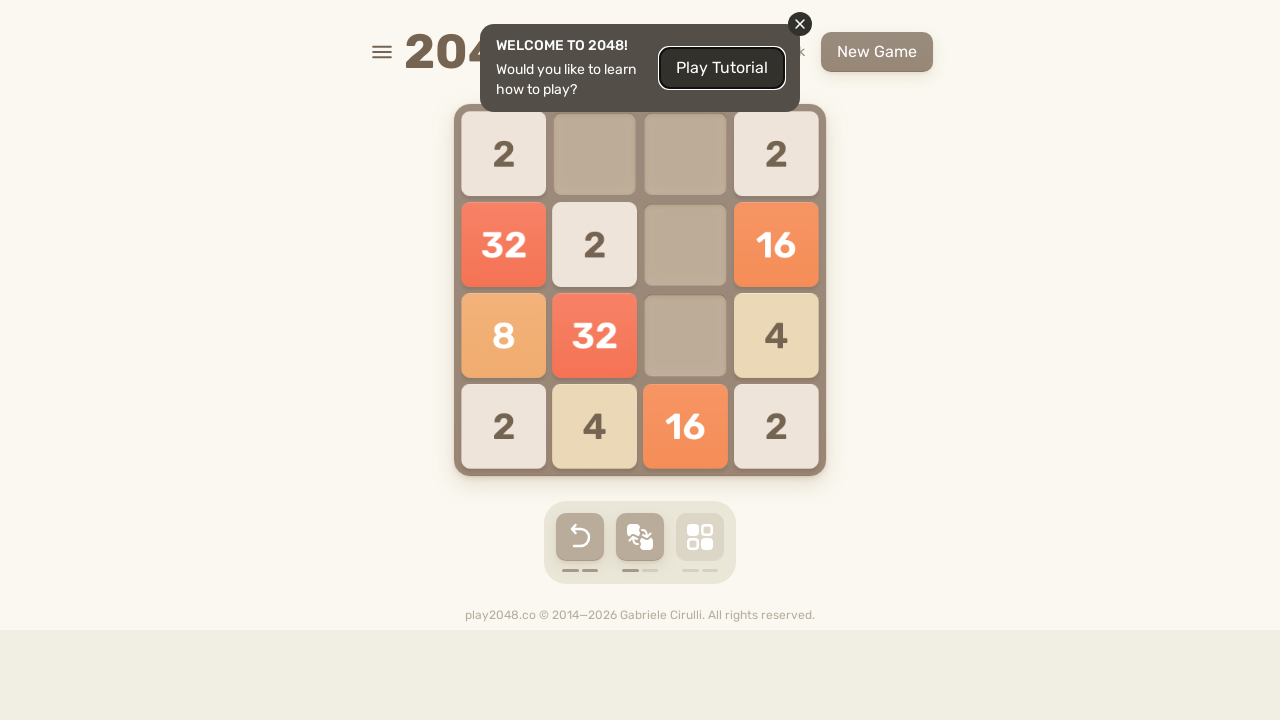

Sent random arrow key press (iteration 16, move 2) on html
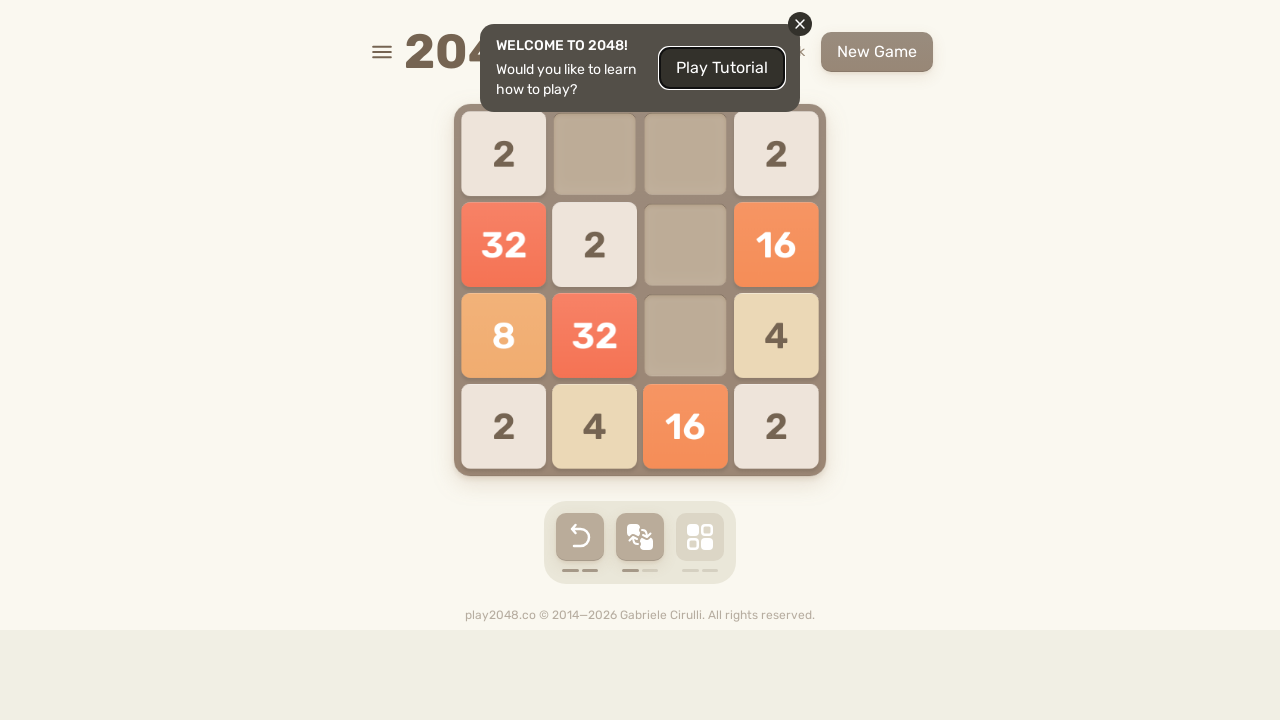

Waited 100ms after arrow key press (iteration 16, move 2)
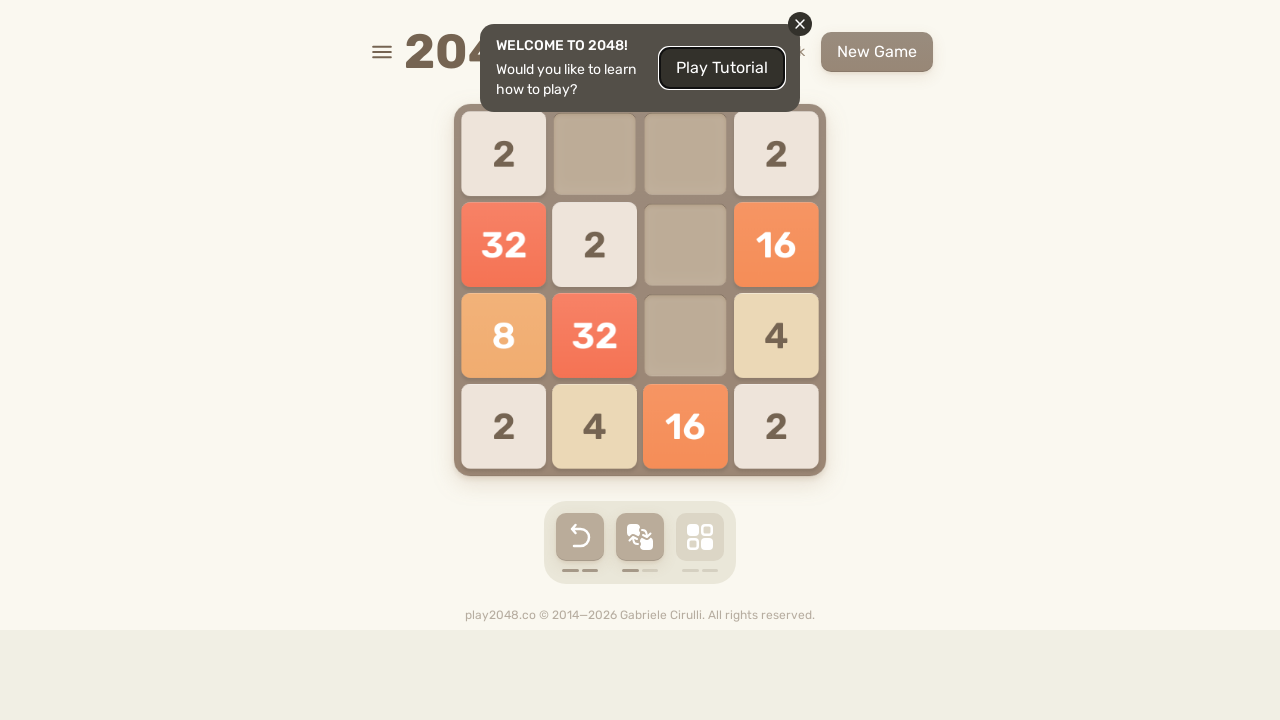

Sent random arrow key press (iteration 16, move 3) on html
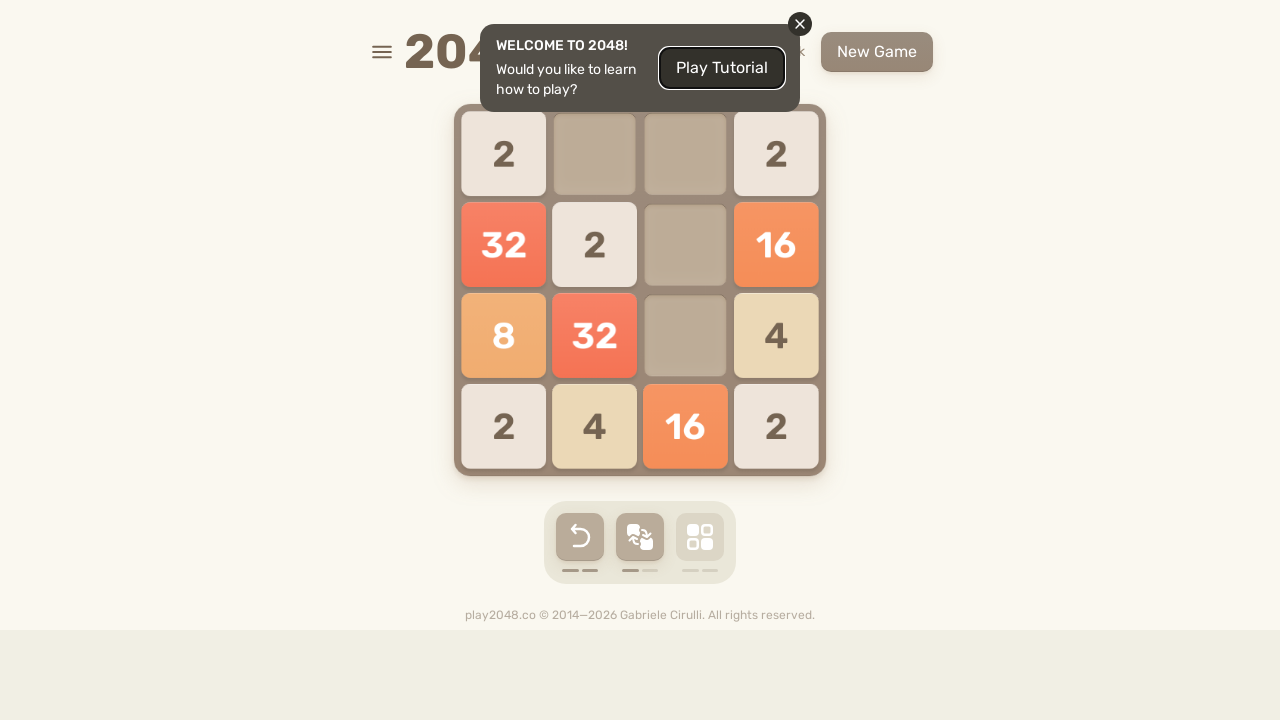

Waited 100ms after arrow key press (iteration 16, move 3)
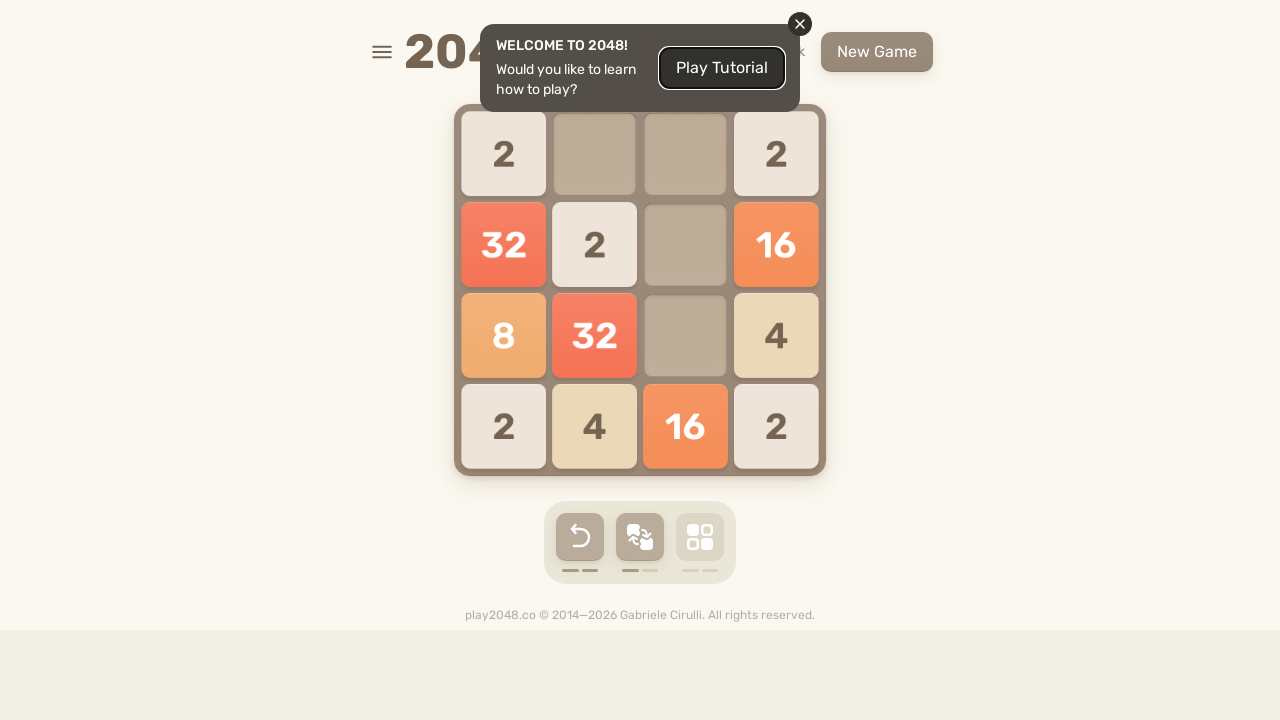

Sent random arrow key press (iteration 16, move 4) on html
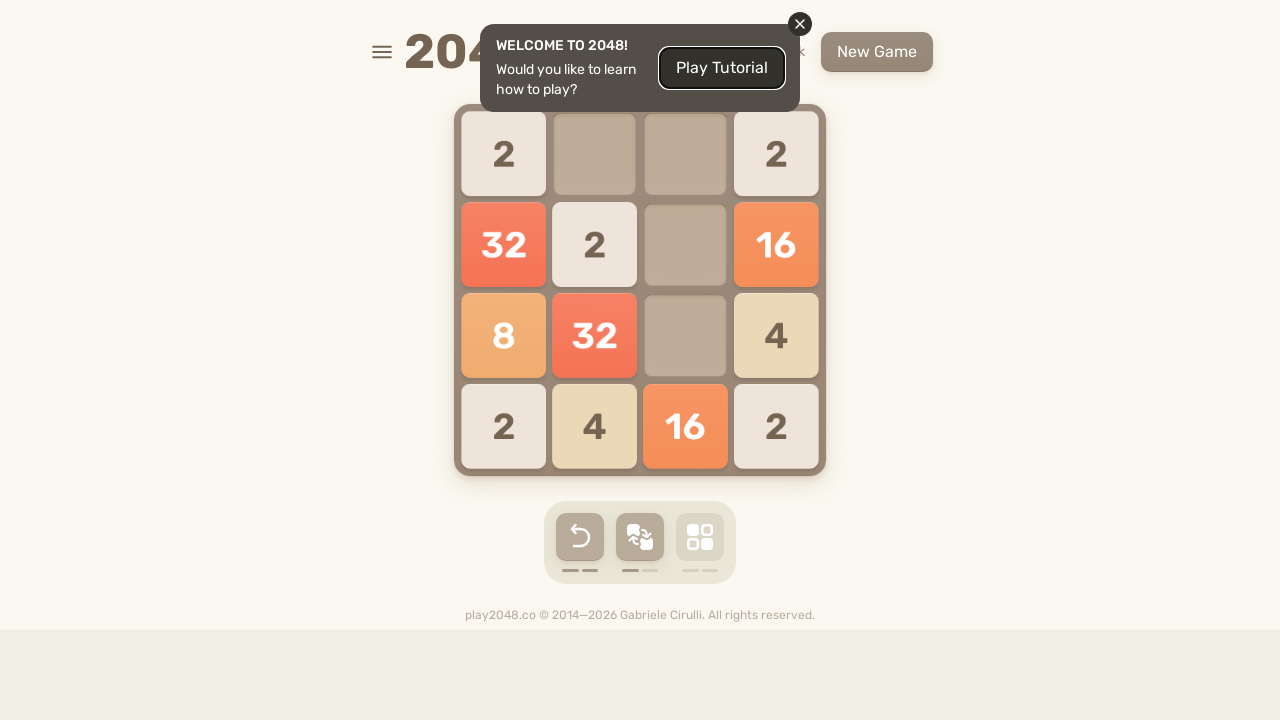

Sent random arrow key press (iteration 17, move 1) on html
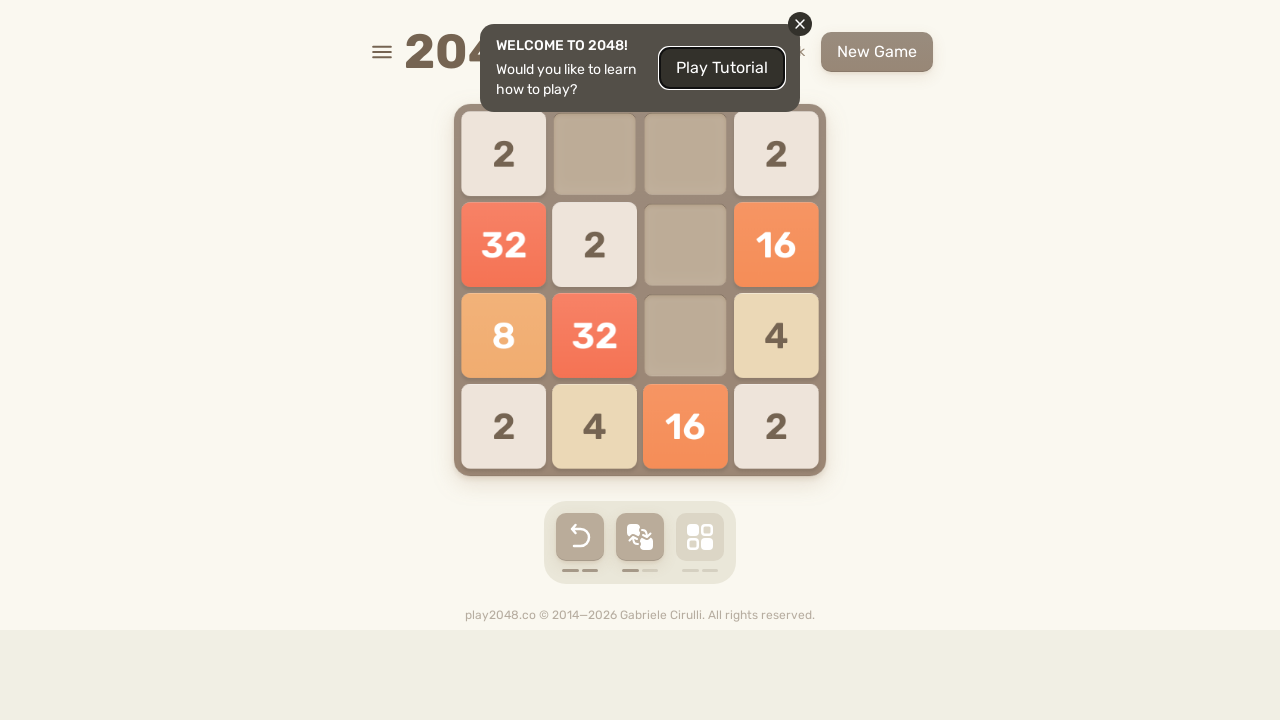

Waited 100ms after arrow key press (iteration 17, move 1)
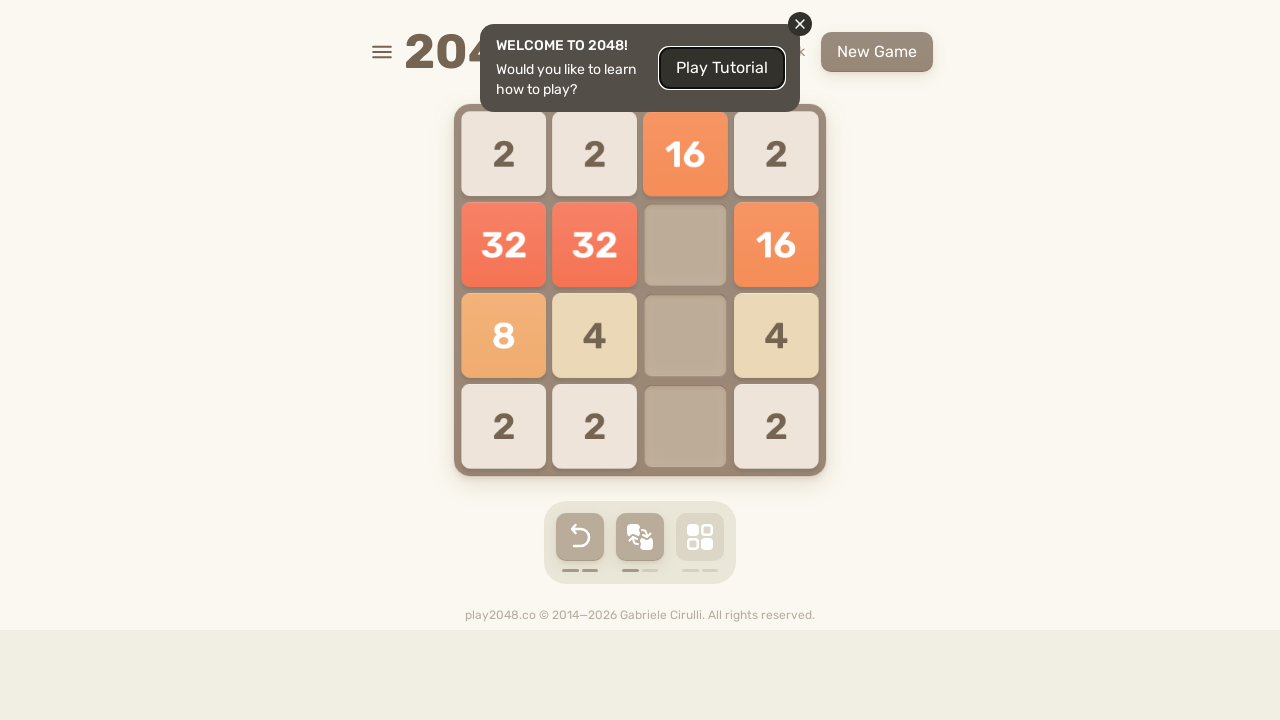

Sent random arrow key press (iteration 17, move 2) on html
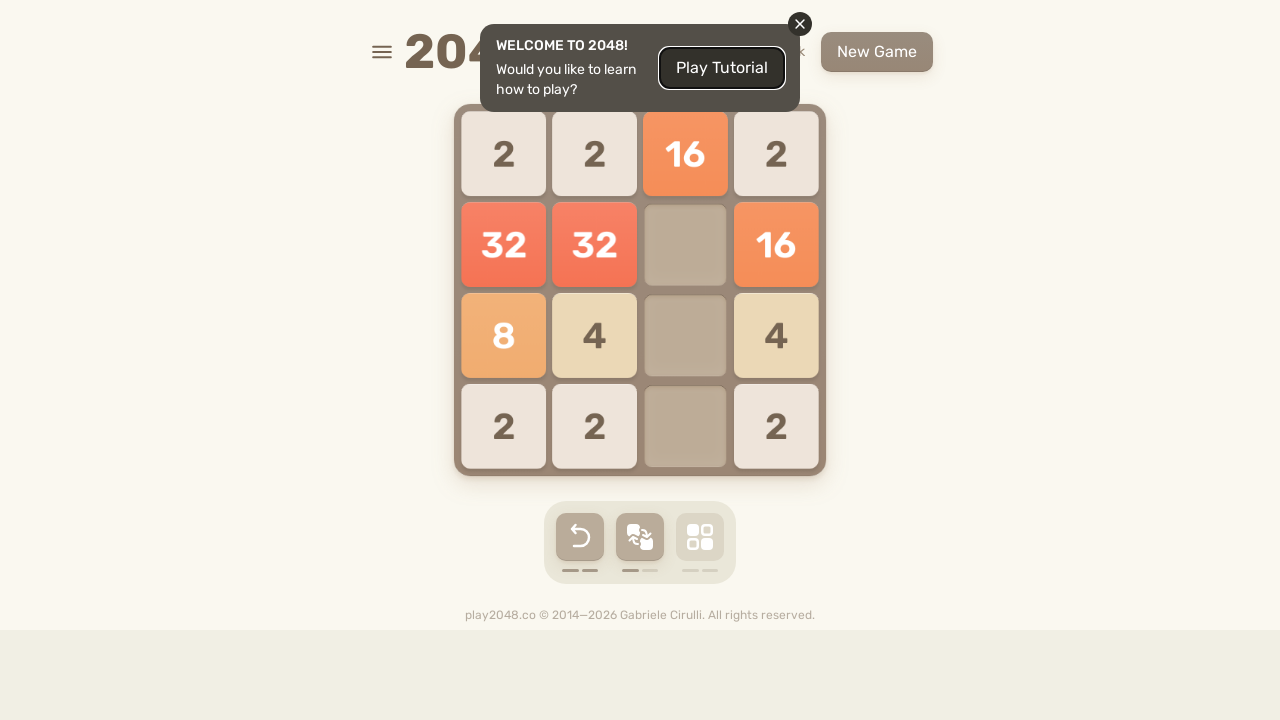

Waited 100ms after arrow key press (iteration 17, move 2)
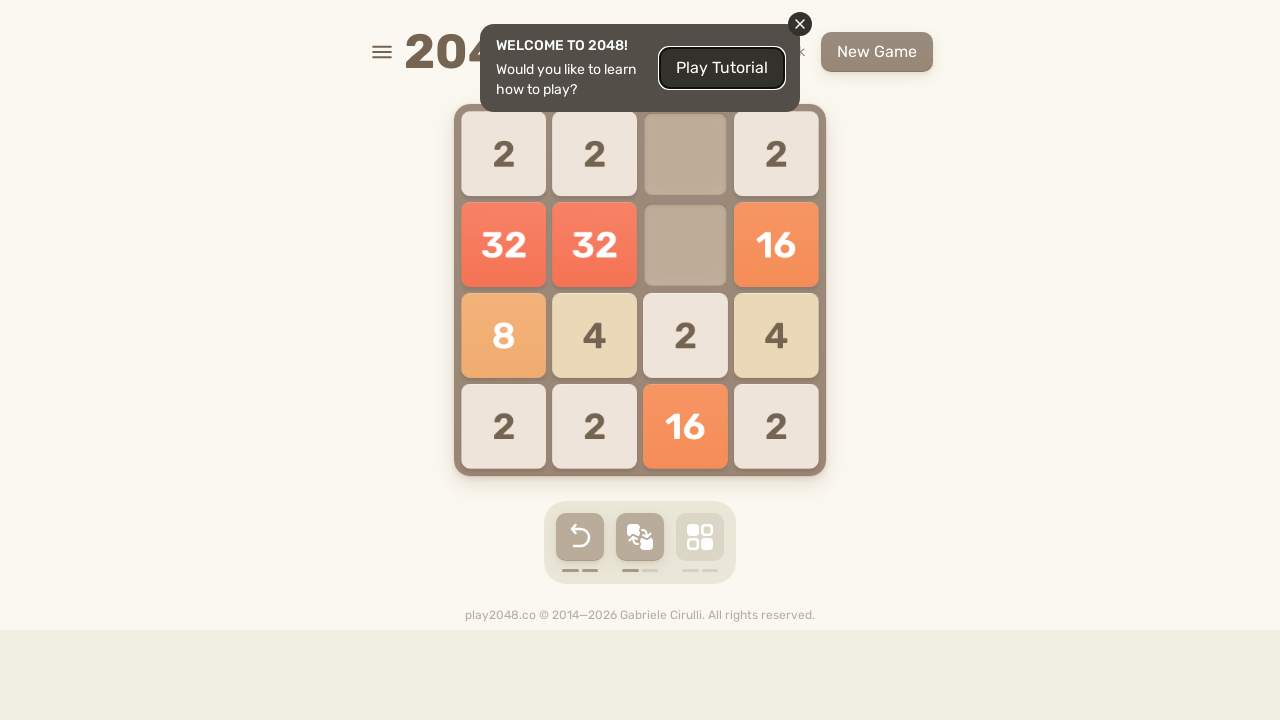

Sent random arrow key press (iteration 17, move 3) on html
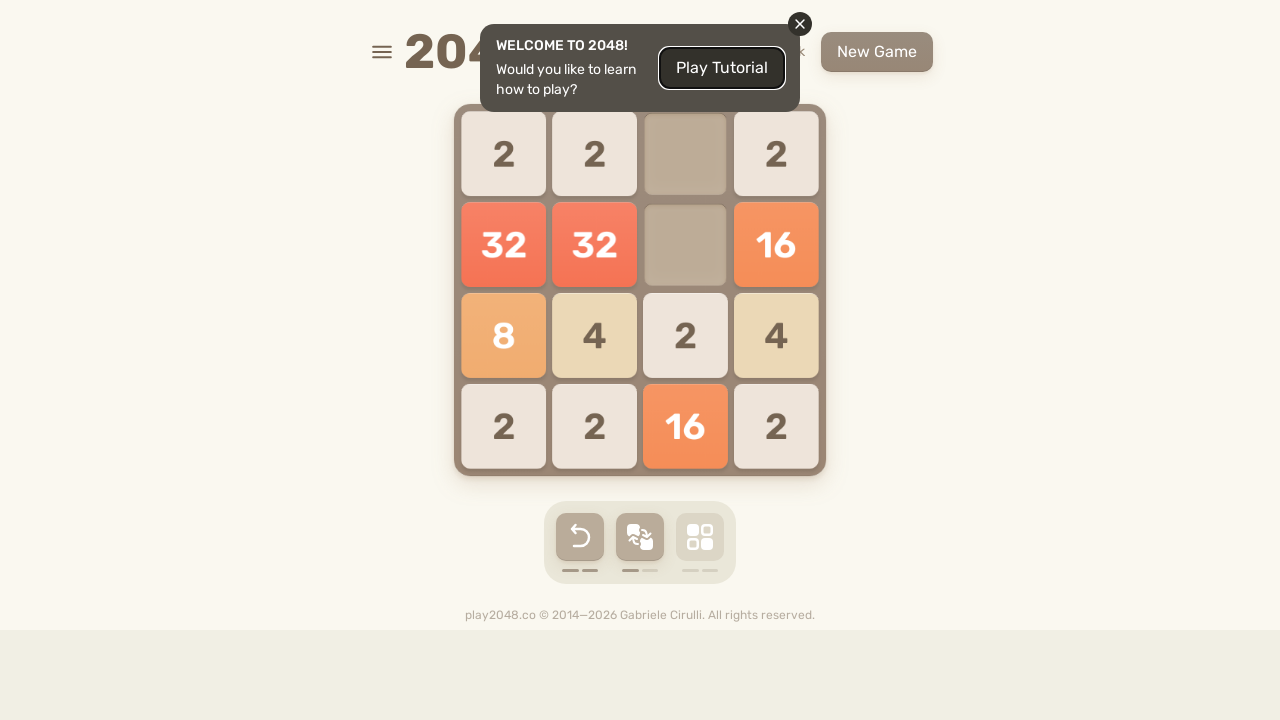

Waited 100ms after arrow key press (iteration 17, move 3)
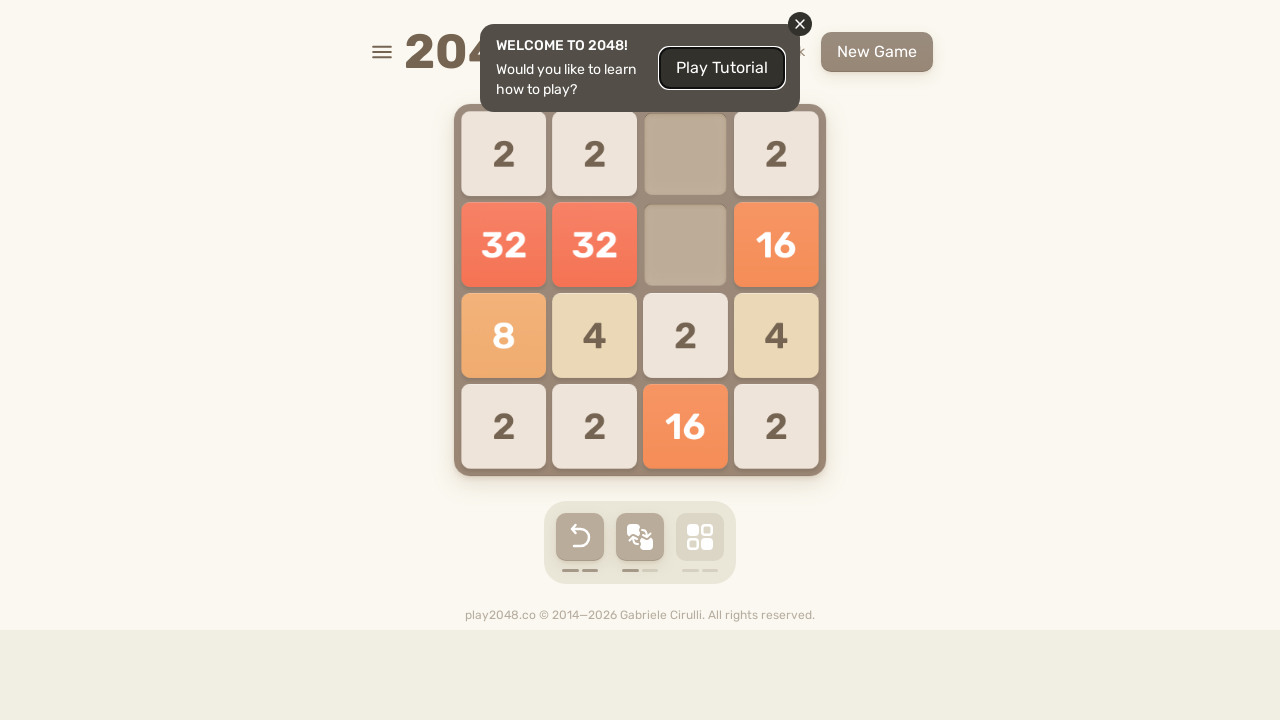

Sent random arrow key press (iteration 17, move 4) on html
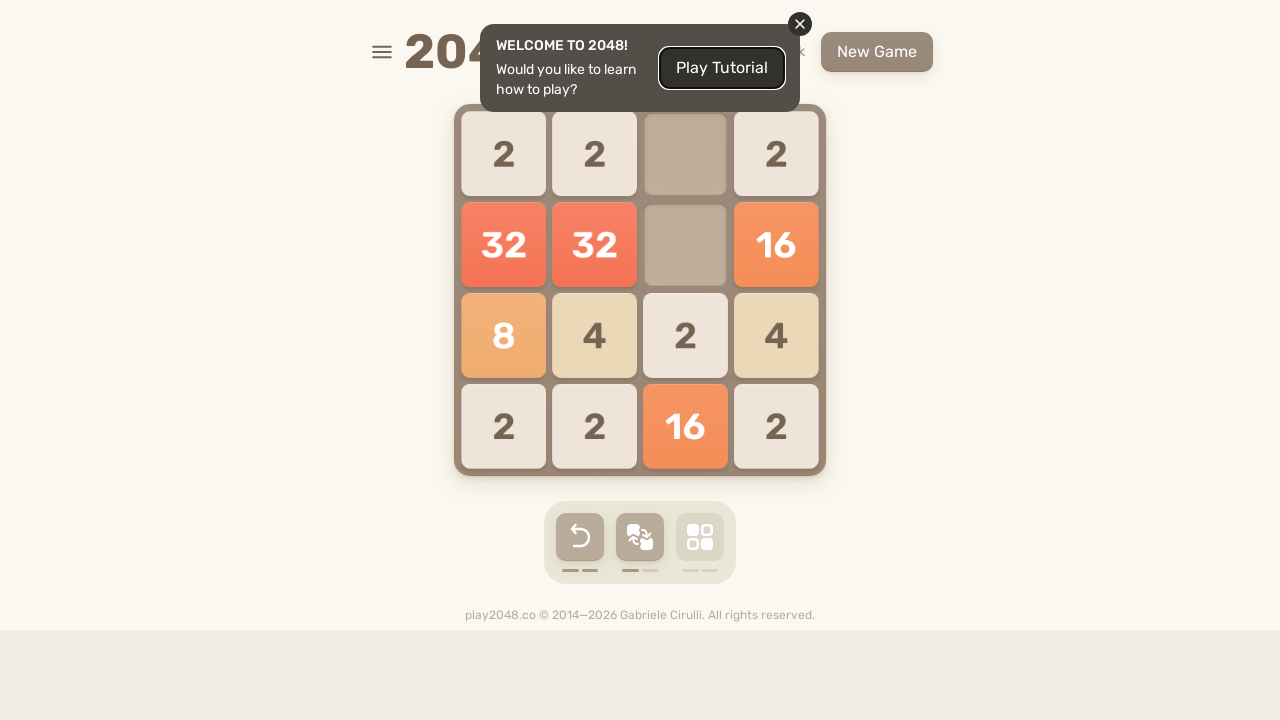

Sent random arrow key press (iteration 18, move 1) on html
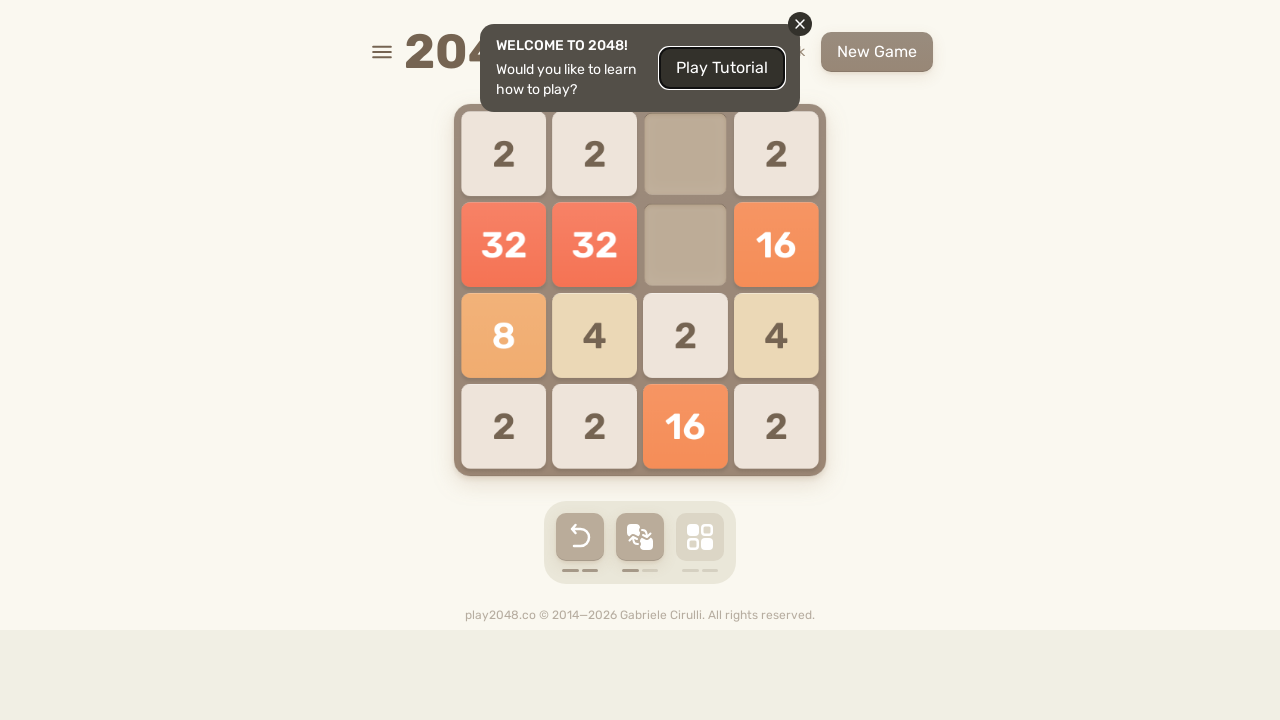

Waited 100ms after arrow key press (iteration 18, move 1)
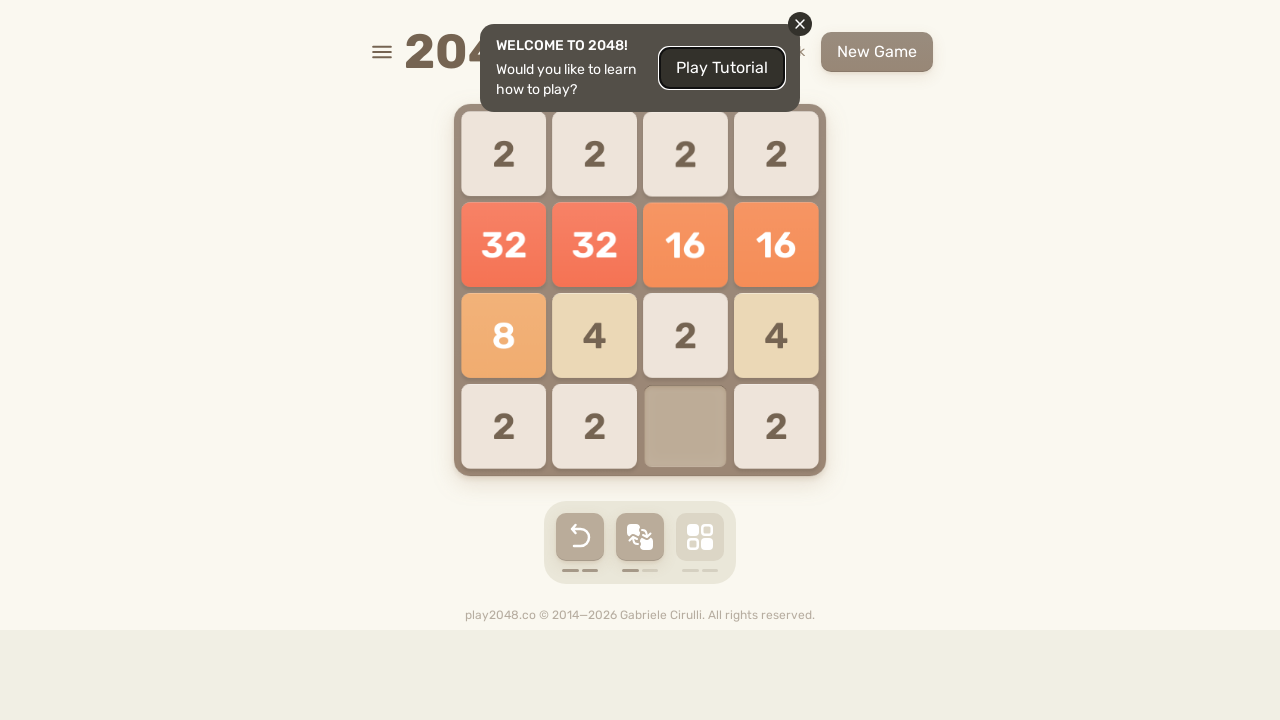

Sent random arrow key press (iteration 18, move 2) on html
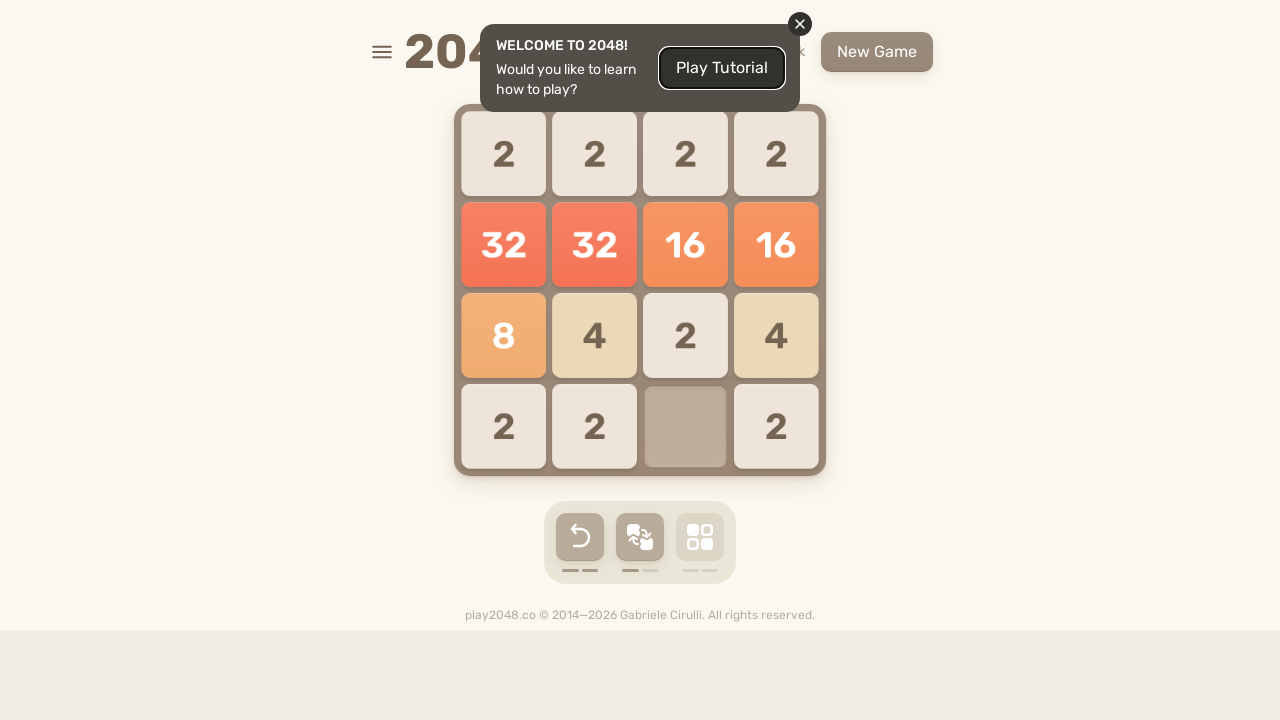

Waited 100ms after arrow key press (iteration 18, move 2)
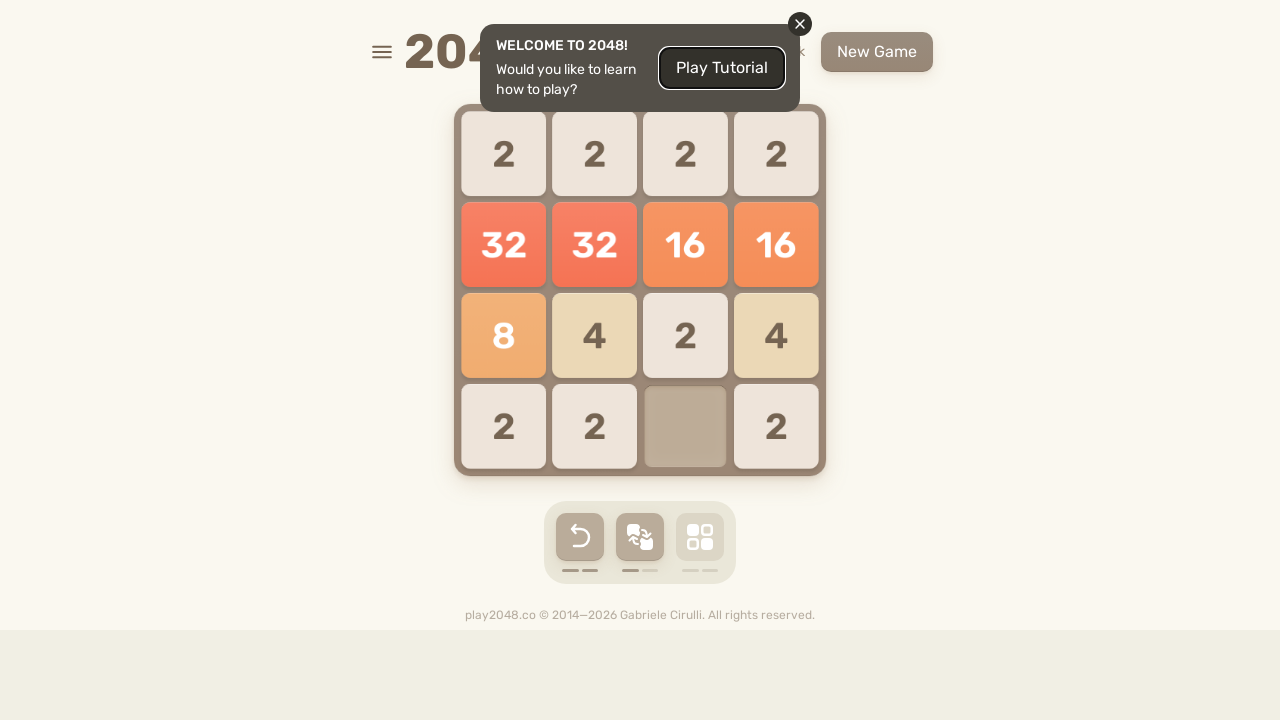

Sent random arrow key press (iteration 18, move 3) on html
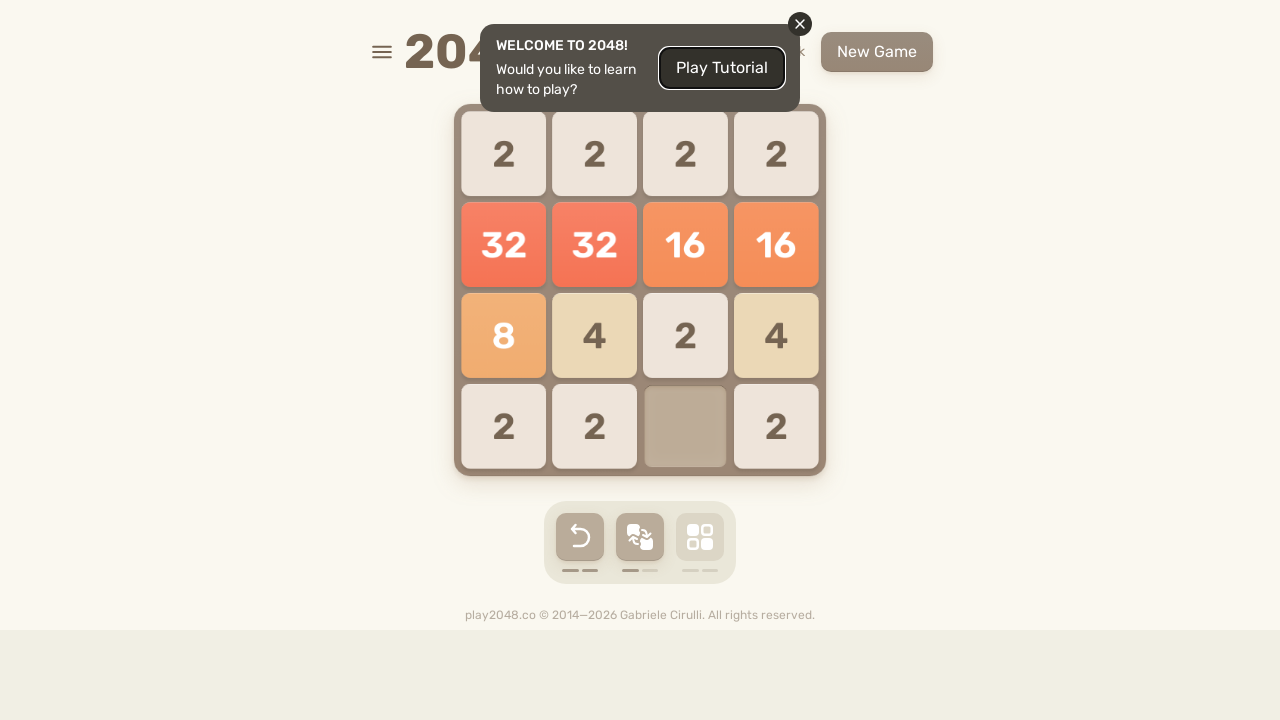

Waited 100ms after arrow key press (iteration 18, move 3)
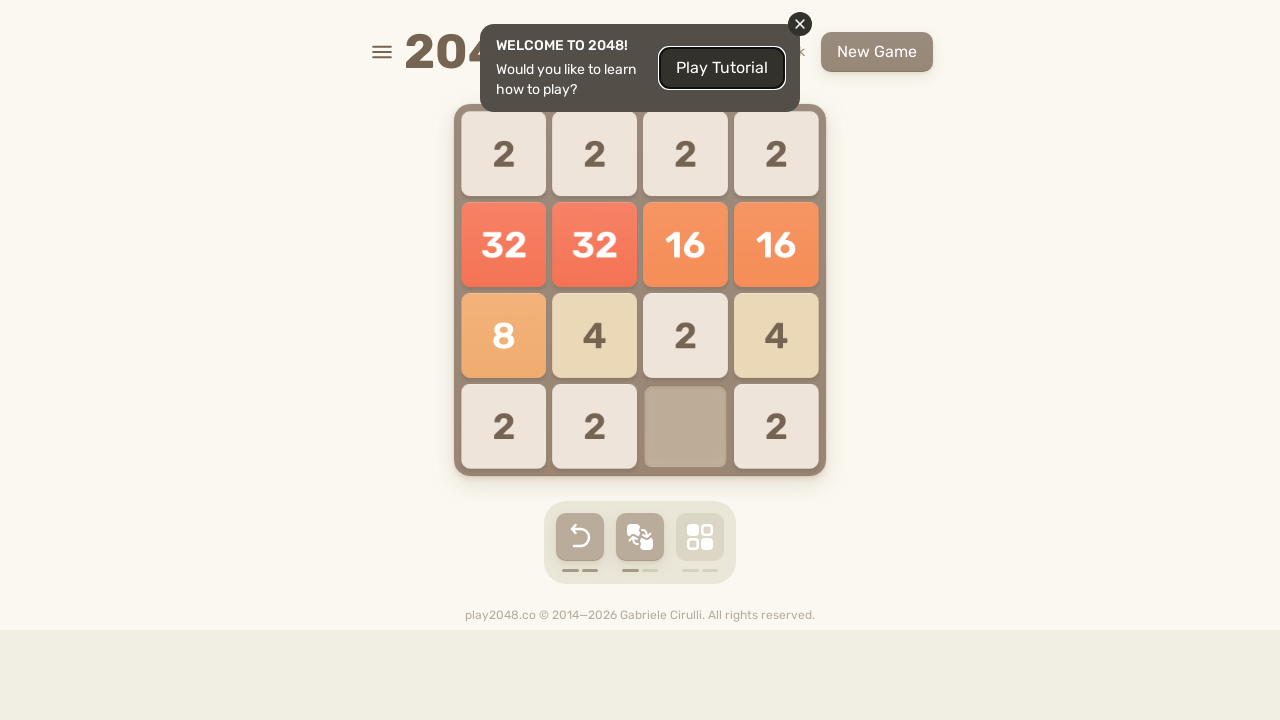

Sent random arrow key press (iteration 18, move 4) on html
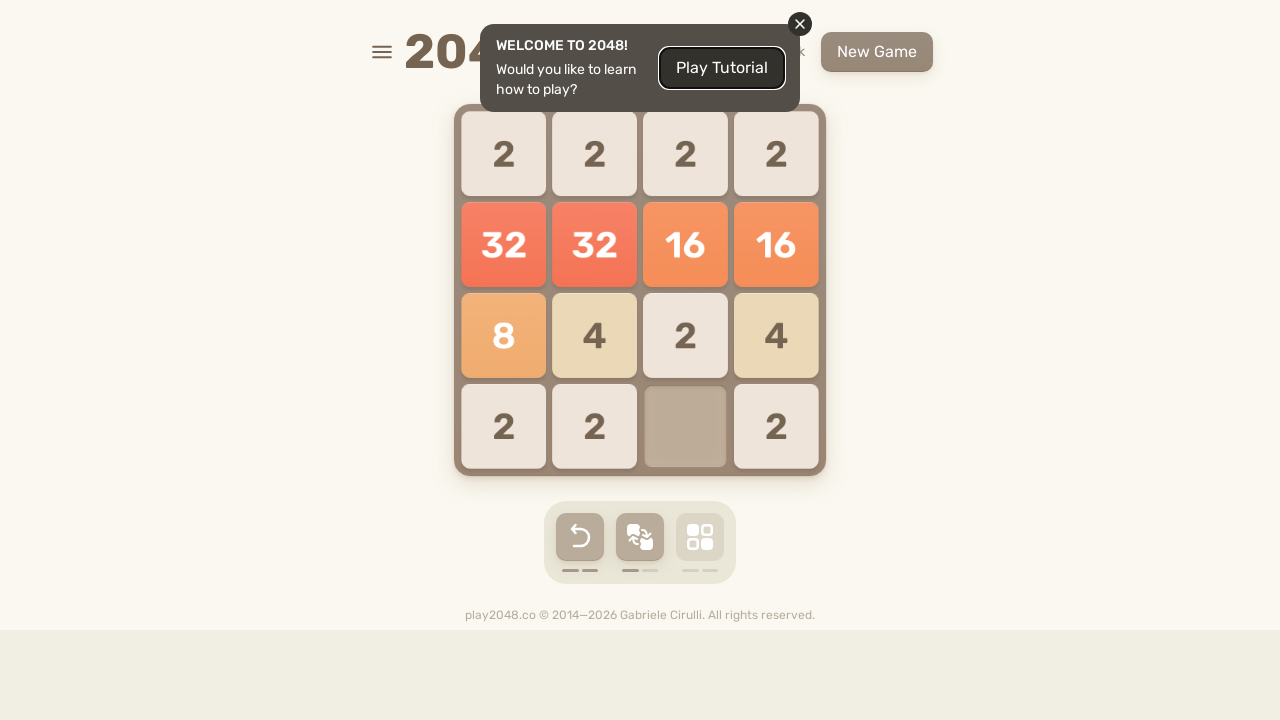

Sent random arrow key press (iteration 19, move 1) on html
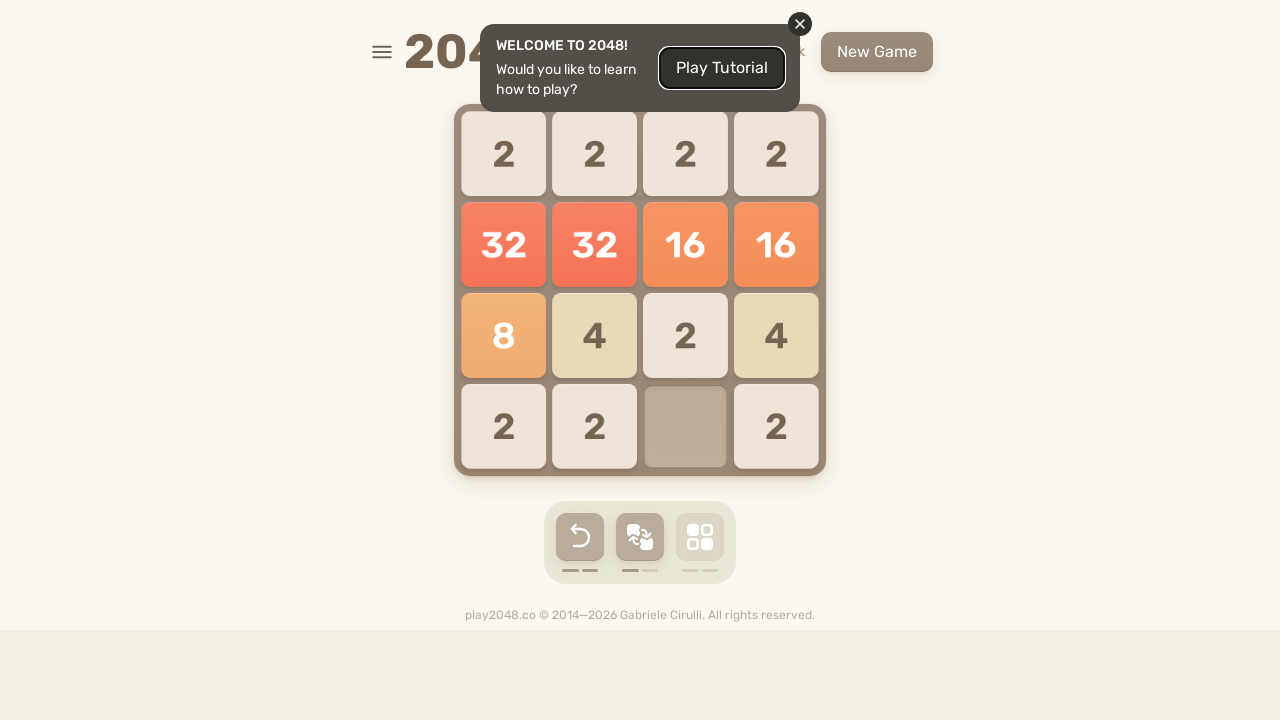

Waited 100ms after arrow key press (iteration 19, move 1)
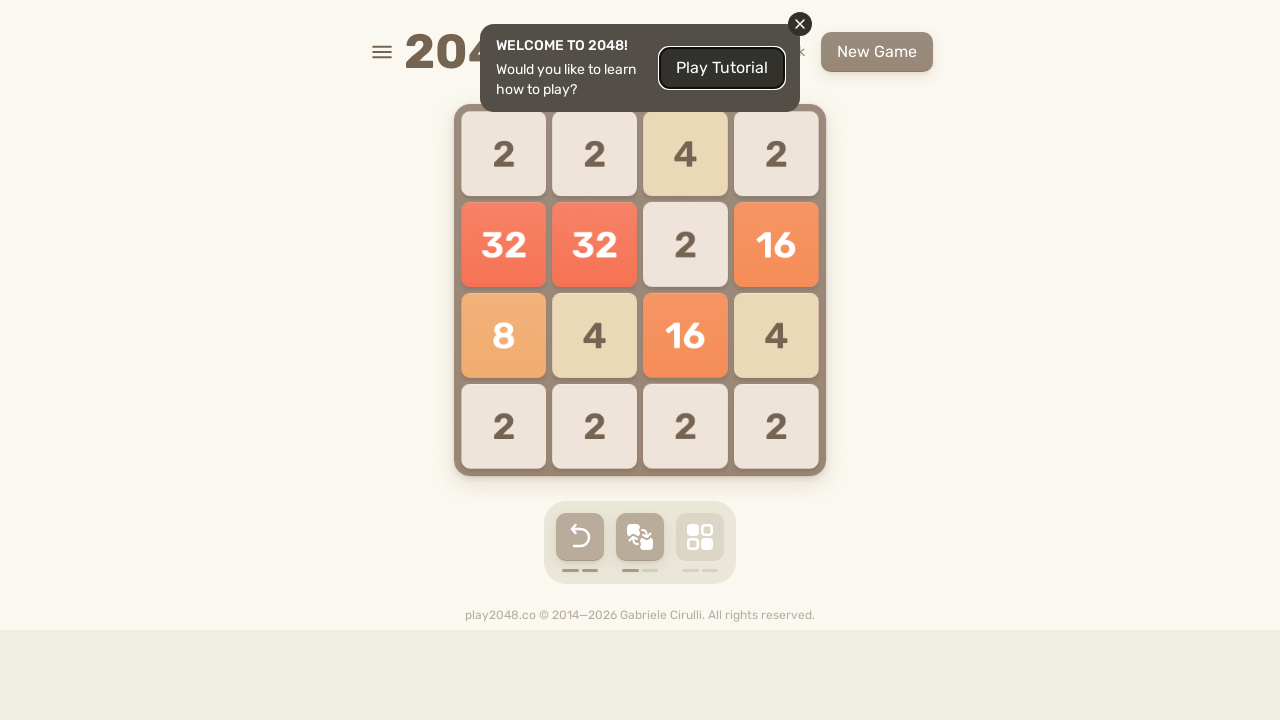

Sent random arrow key press (iteration 19, move 2) on html
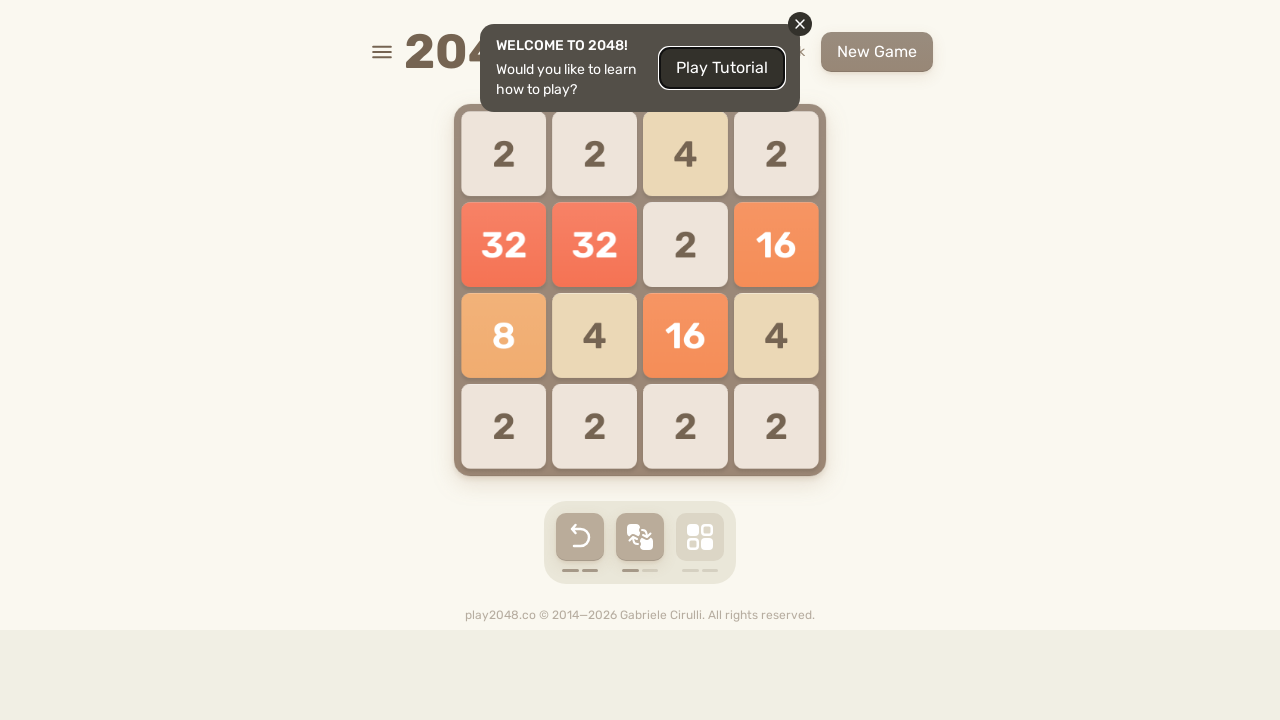

Waited 100ms after arrow key press (iteration 19, move 2)
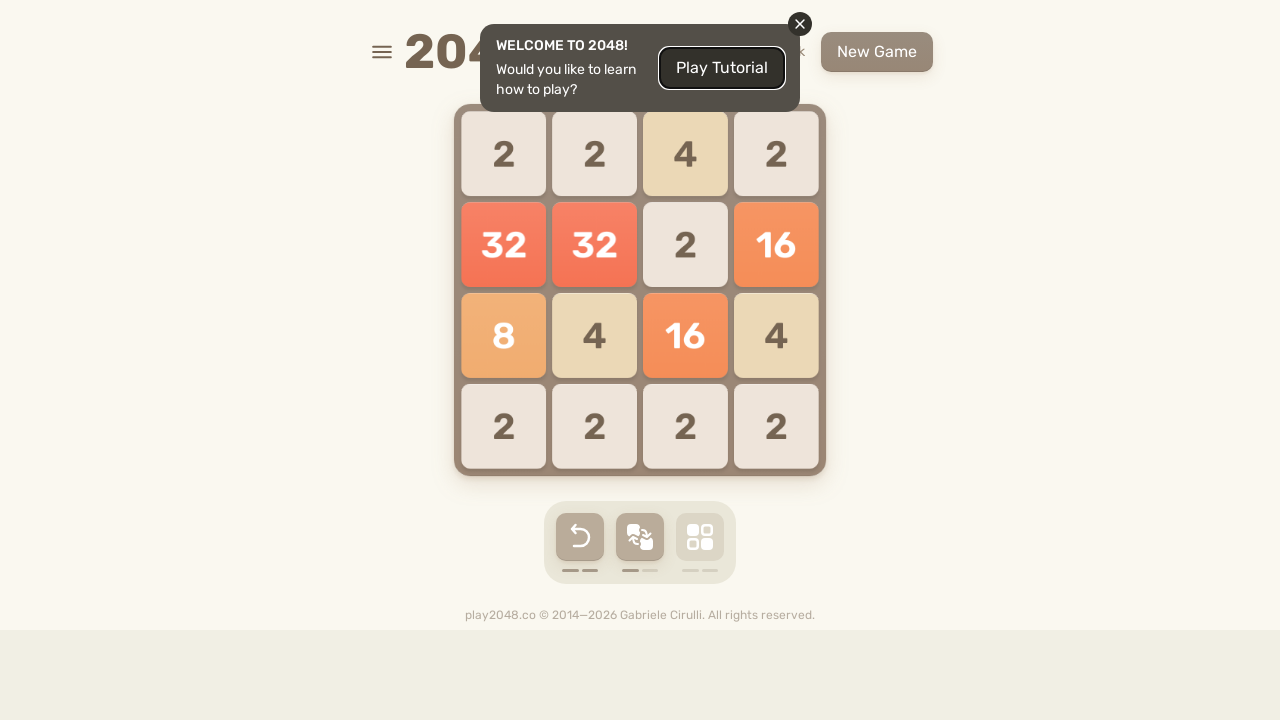

Sent random arrow key press (iteration 19, move 3) on html
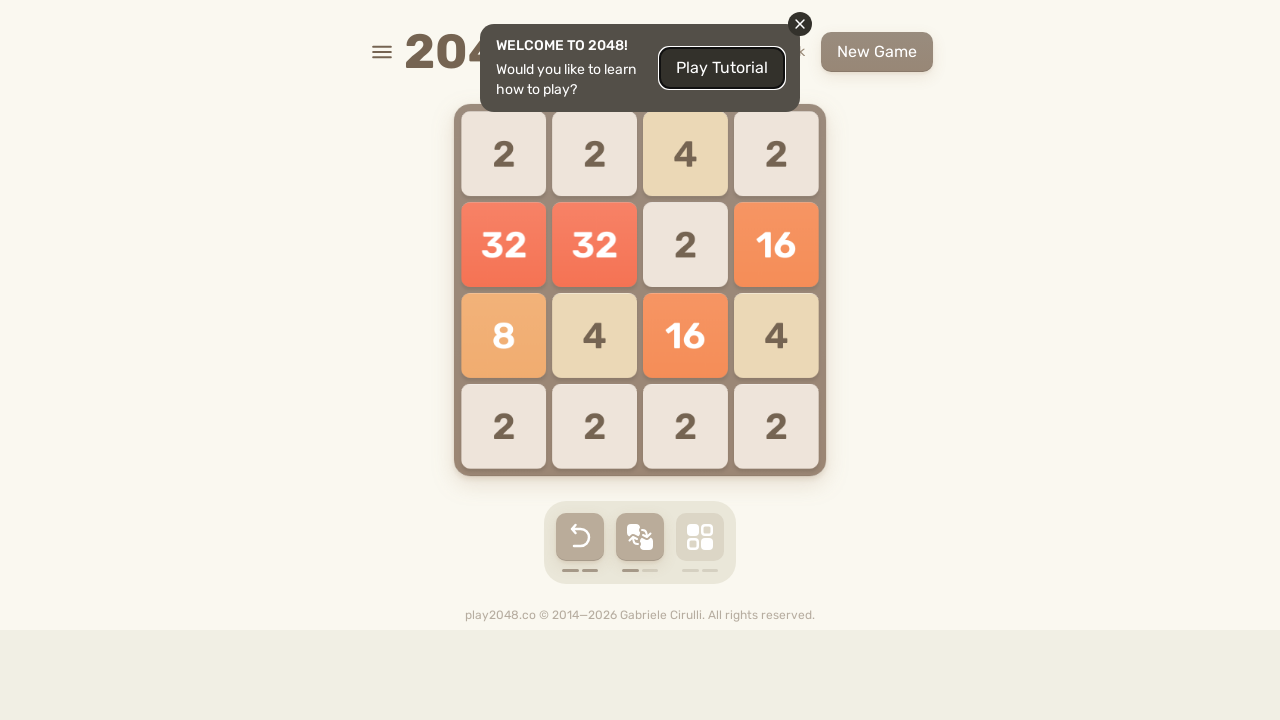

Waited 100ms after arrow key press (iteration 19, move 3)
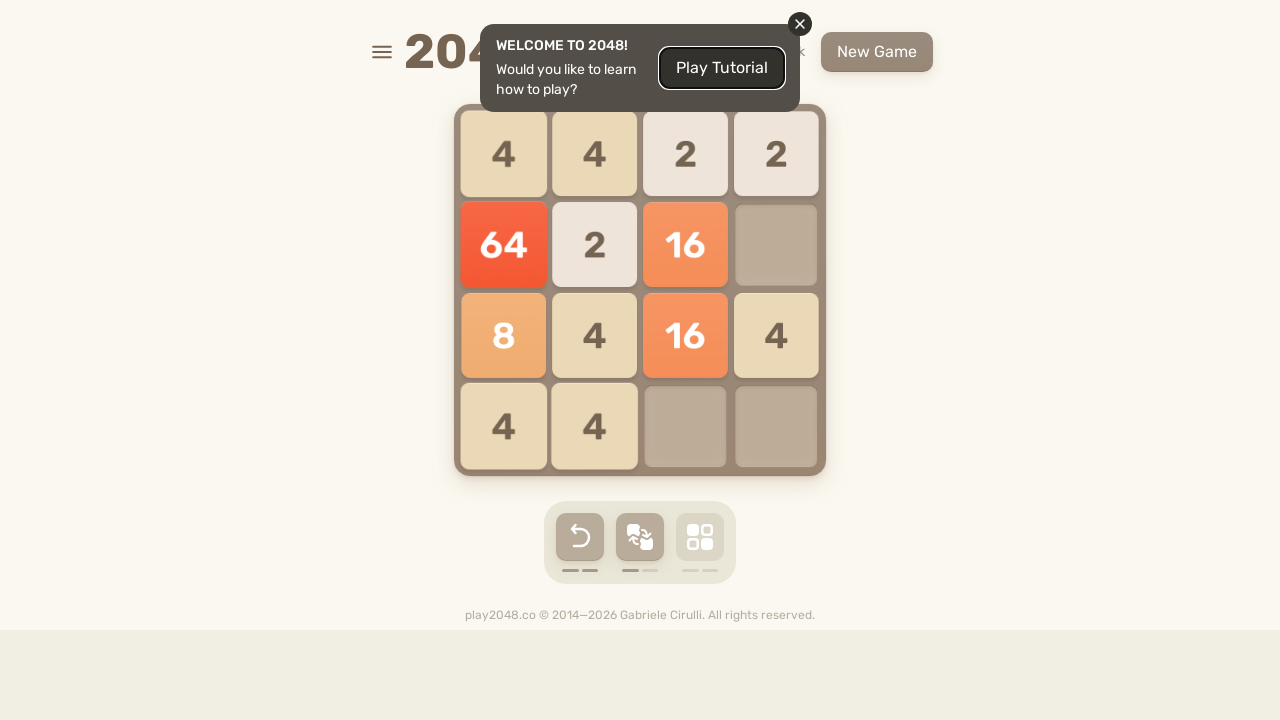

Sent random arrow key press (iteration 19, move 4) on html
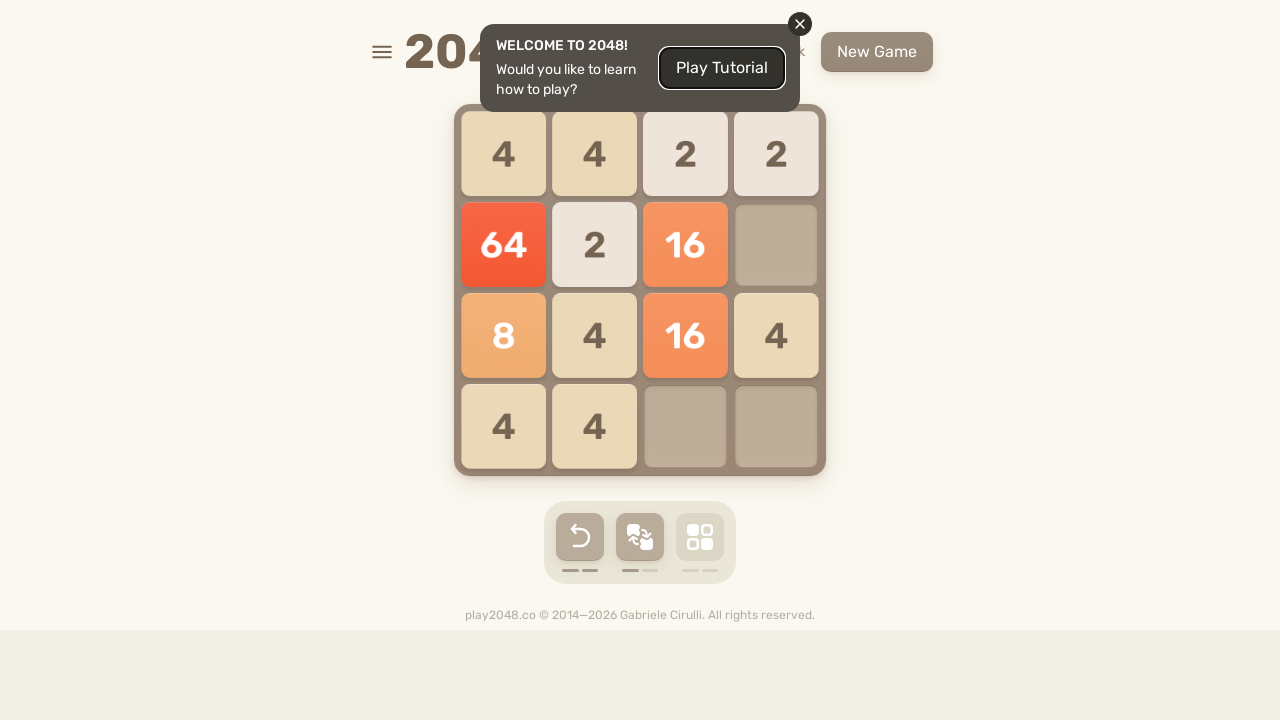

Sent random arrow key press (iteration 20, move 1) on html
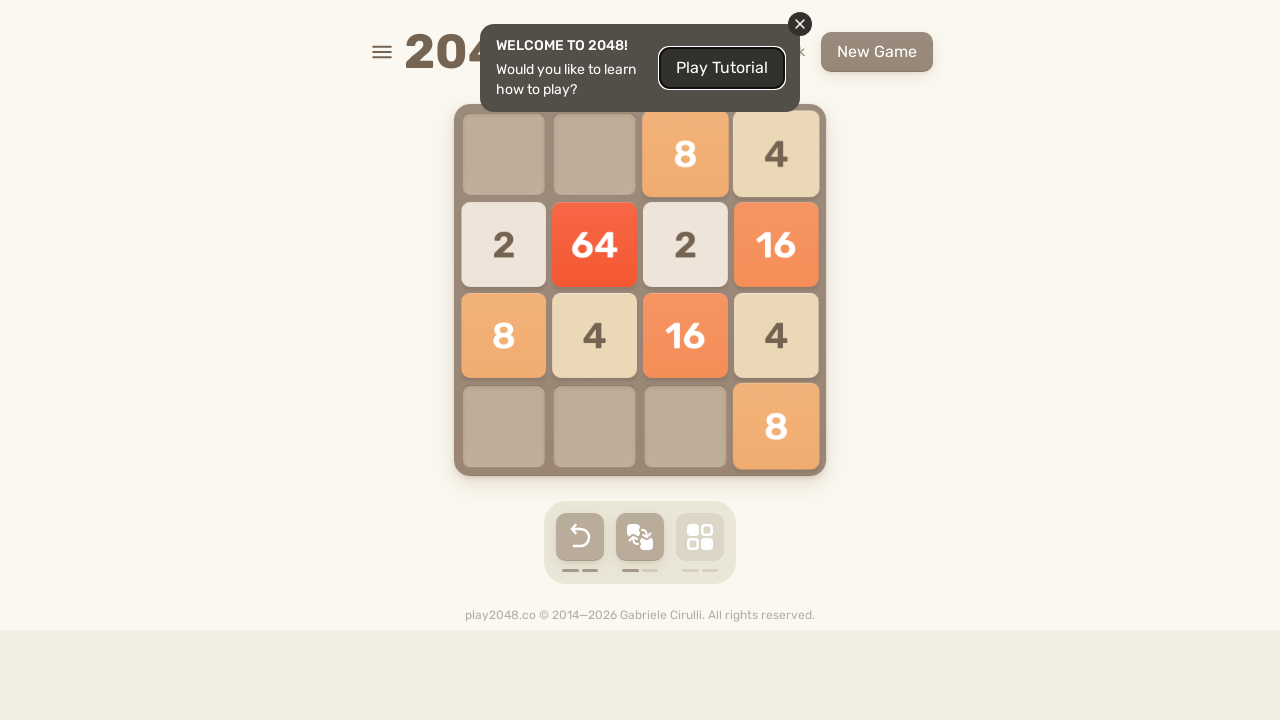

Waited 100ms after arrow key press (iteration 20, move 1)
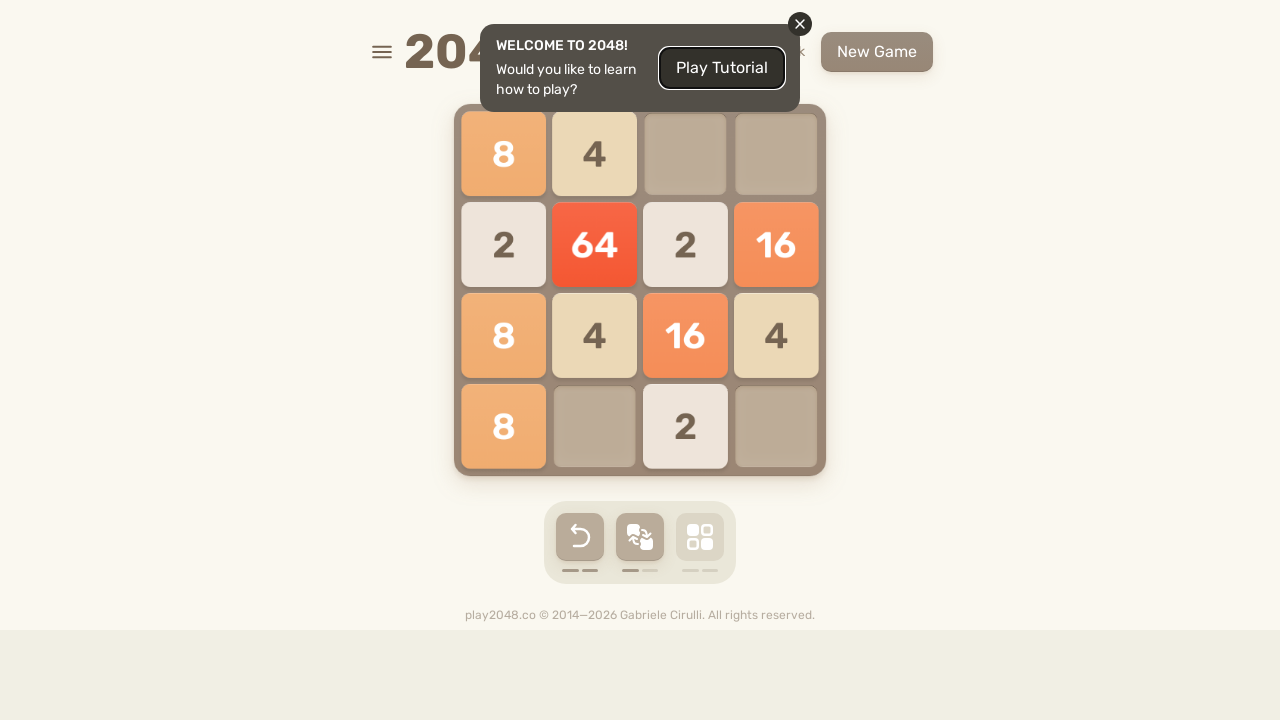

Sent random arrow key press (iteration 20, move 2) on html
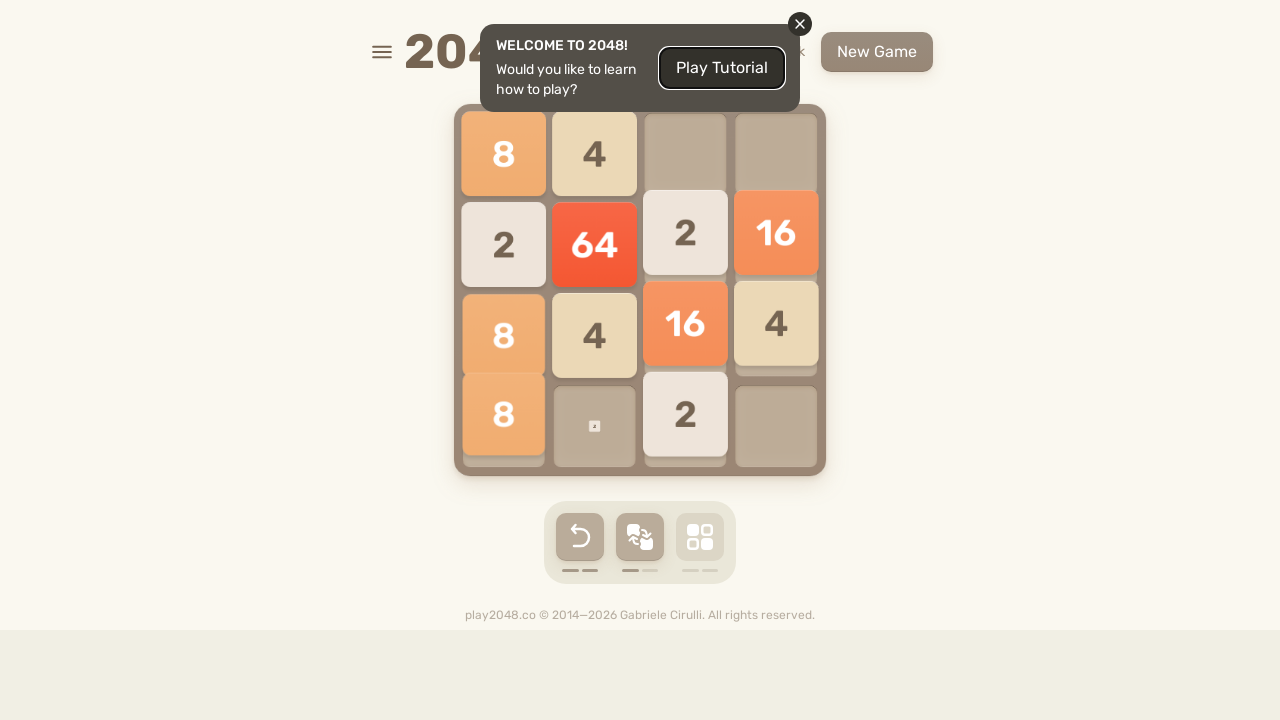

Waited 100ms after arrow key press (iteration 20, move 2)
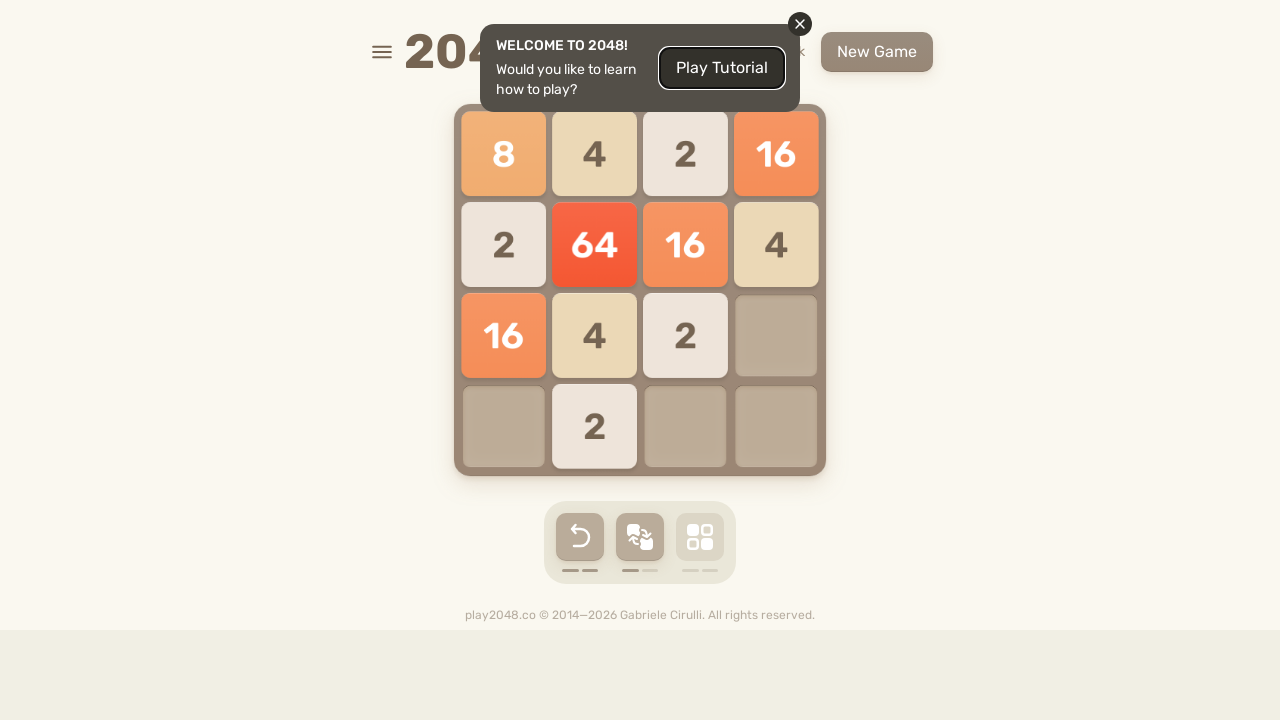

Sent random arrow key press (iteration 20, move 3) on html
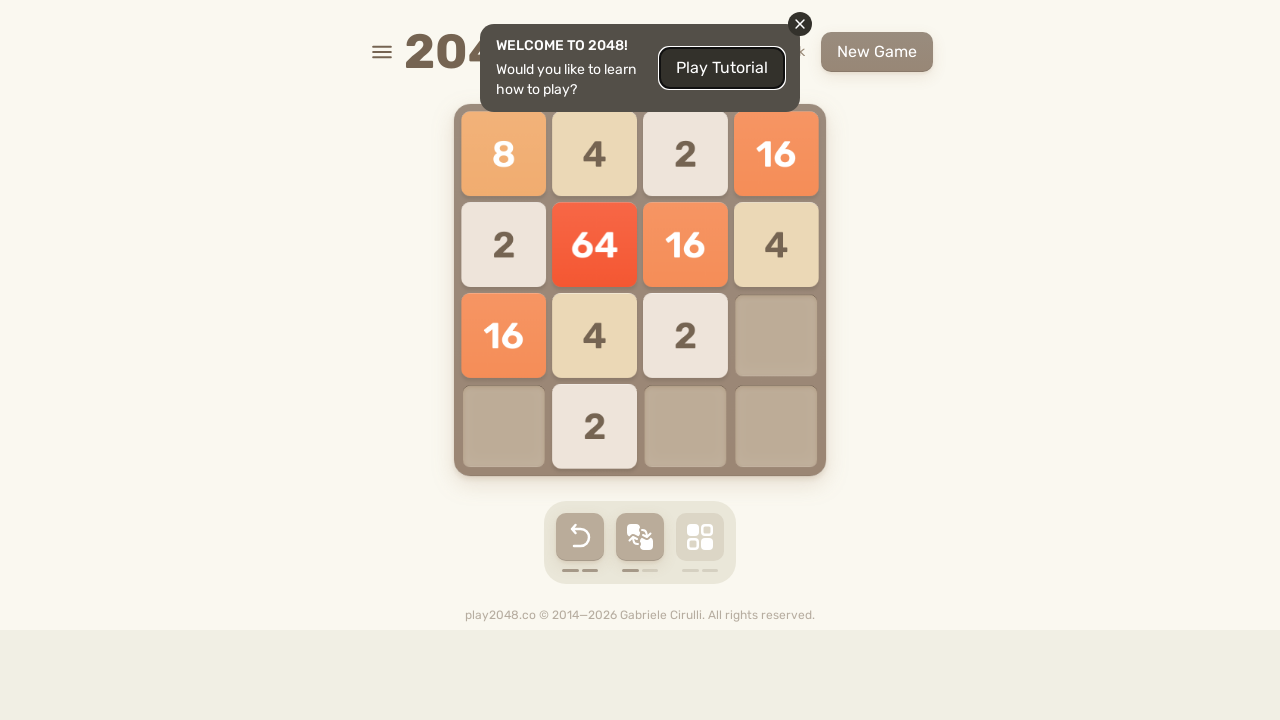

Waited 100ms after arrow key press (iteration 20, move 3)
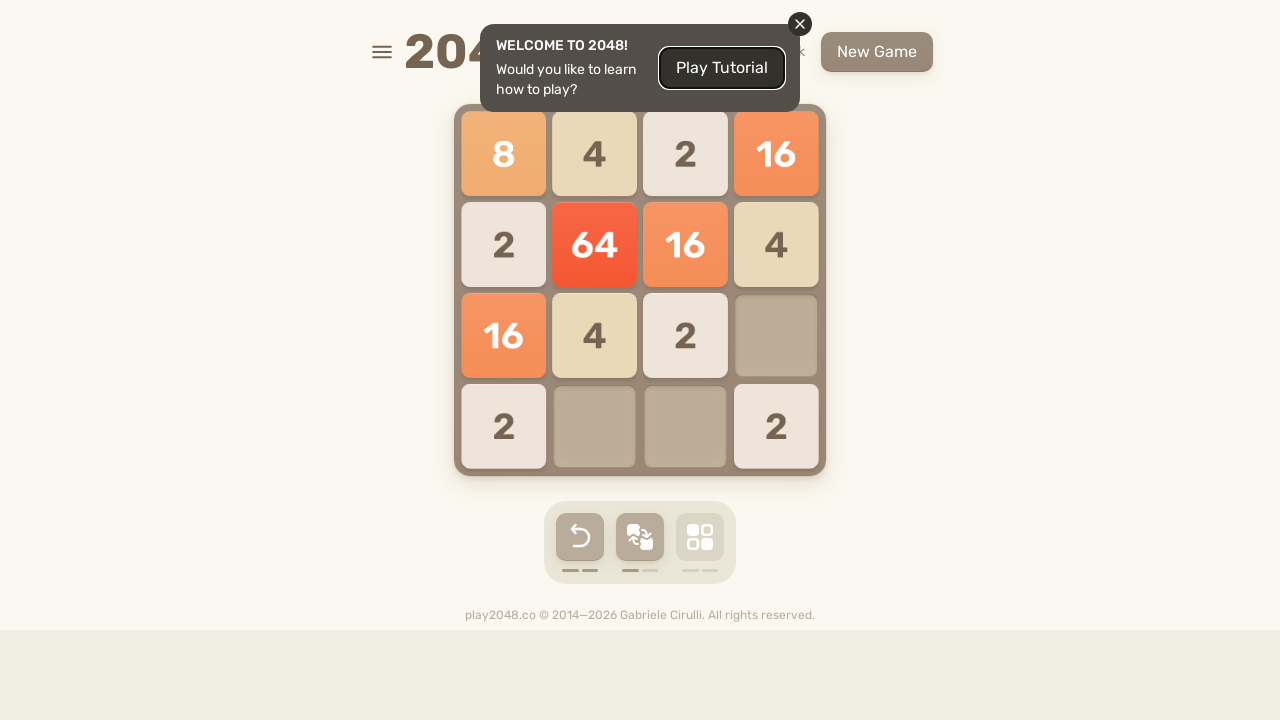

Sent random arrow key press (iteration 20, move 4) on html
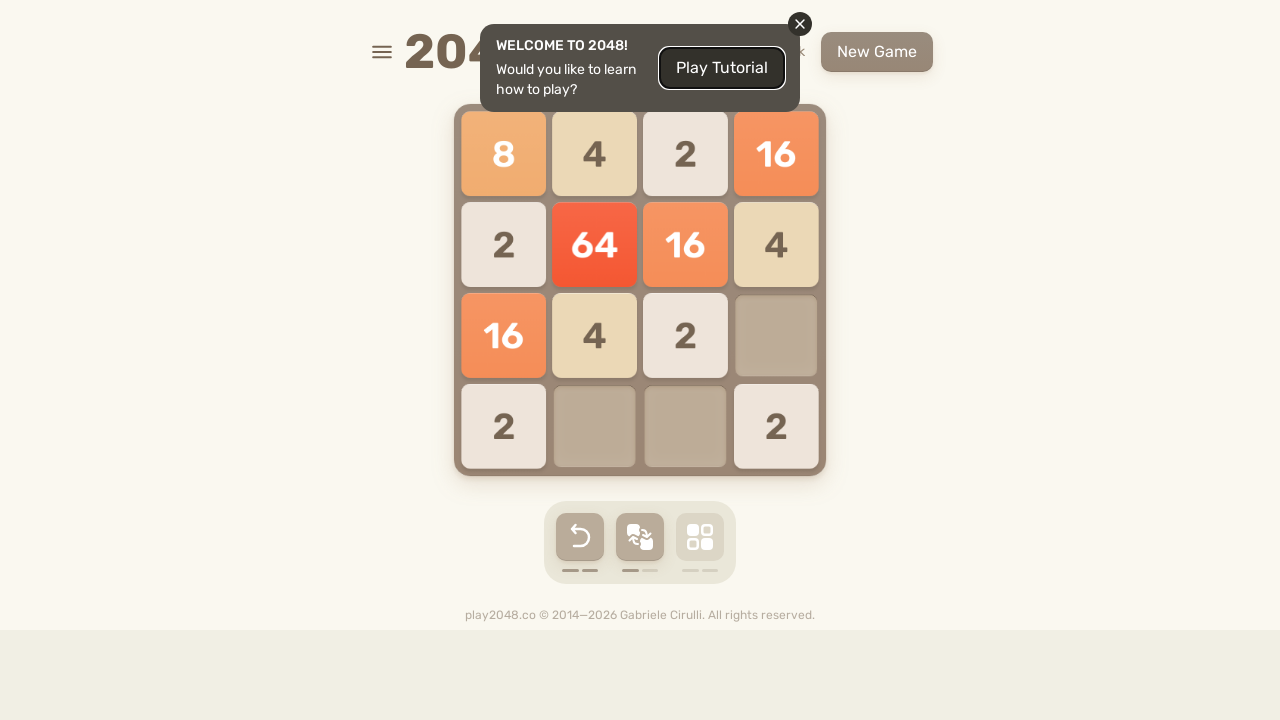

Sent random arrow key press (iteration 21, move 1) on html
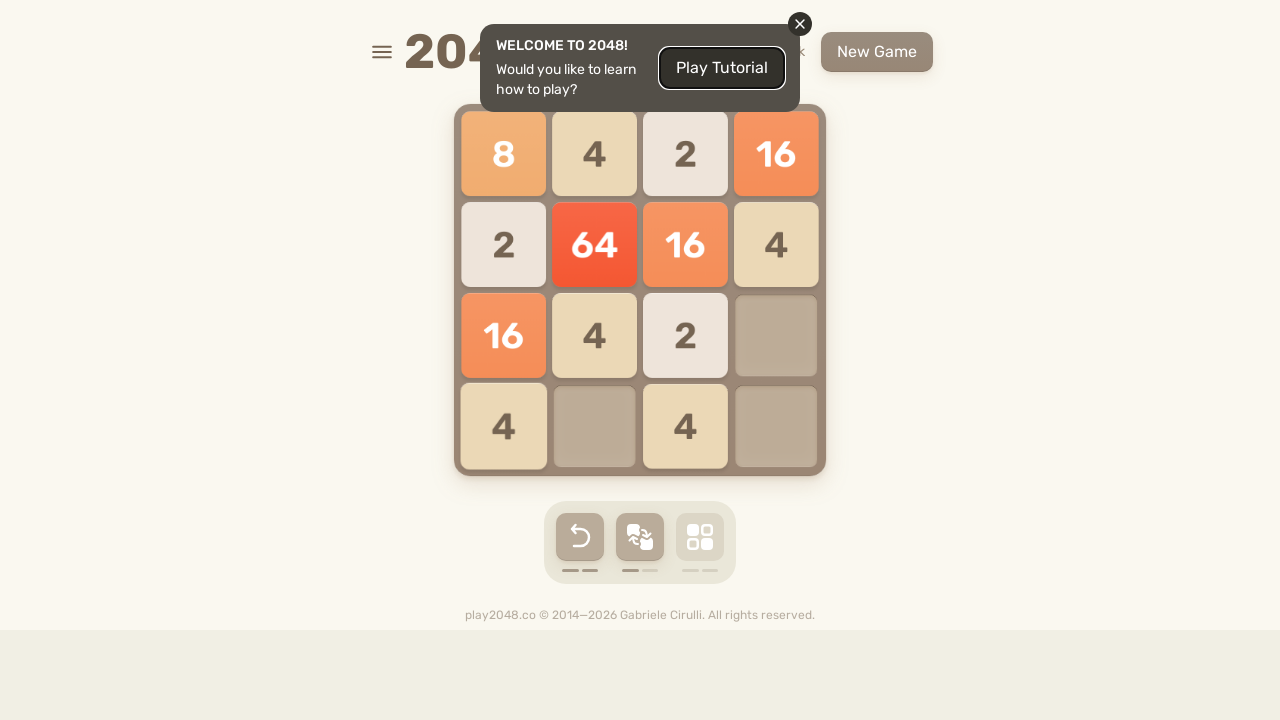

Waited 100ms after arrow key press (iteration 21, move 1)
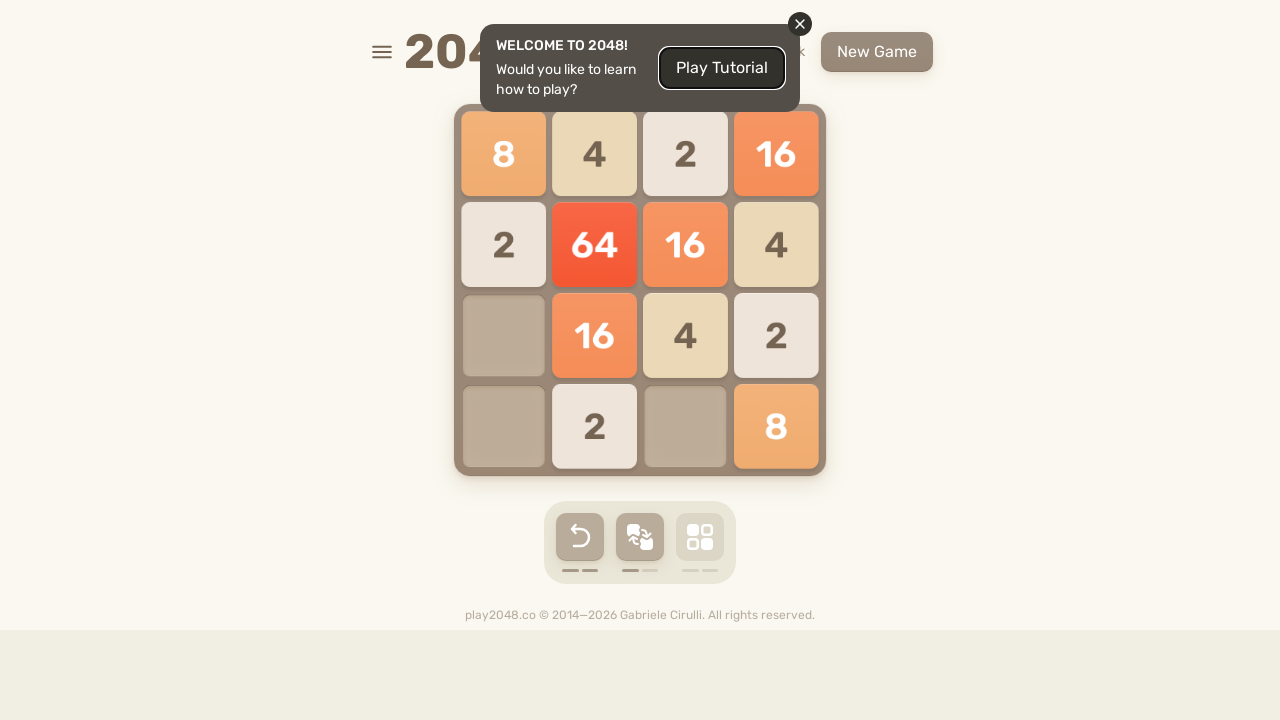

Sent random arrow key press (iteration 21, move 2) on html
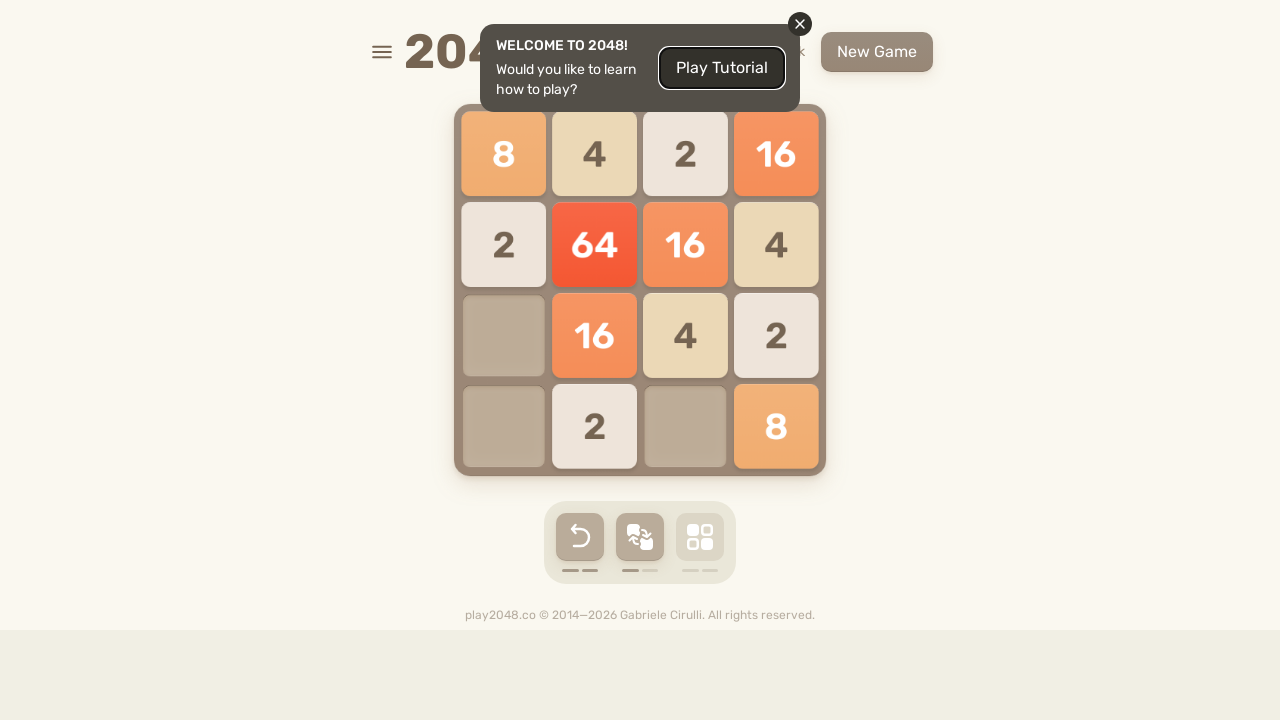

Waited 100ms after arrow key press (iteration 21, move 2)
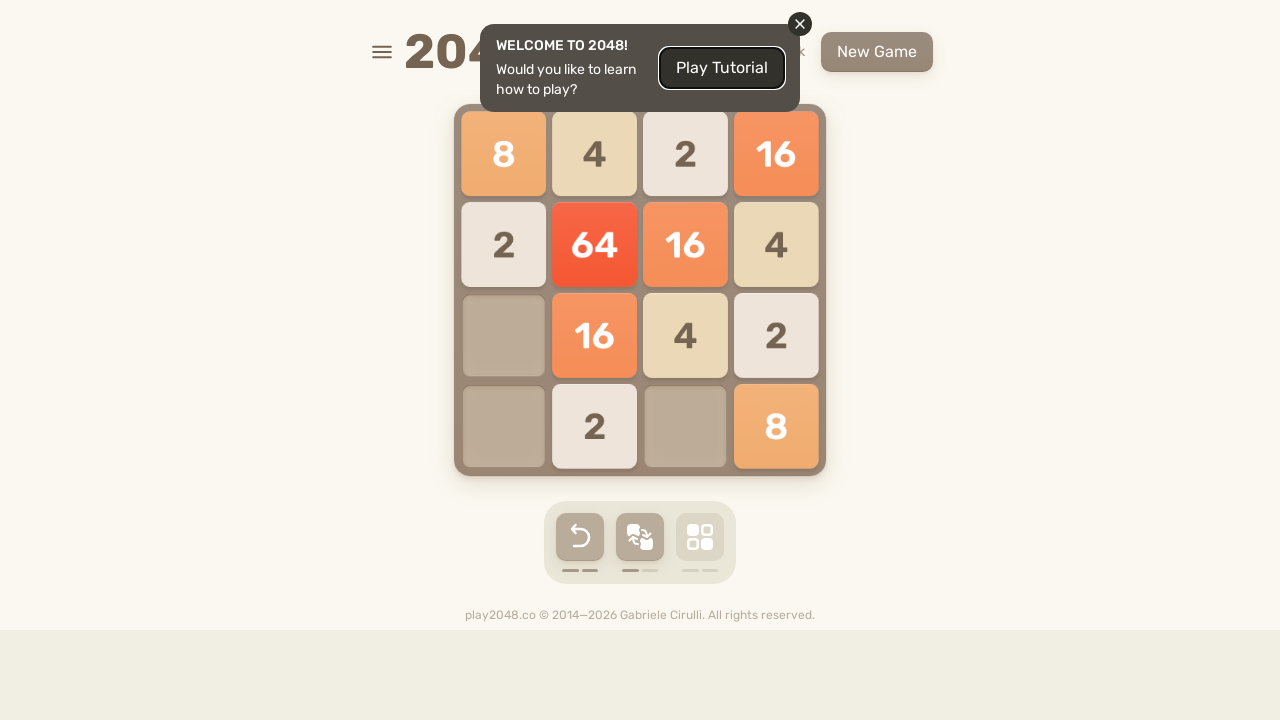

Sent random arrow key press (iteration 21, move 3) on html
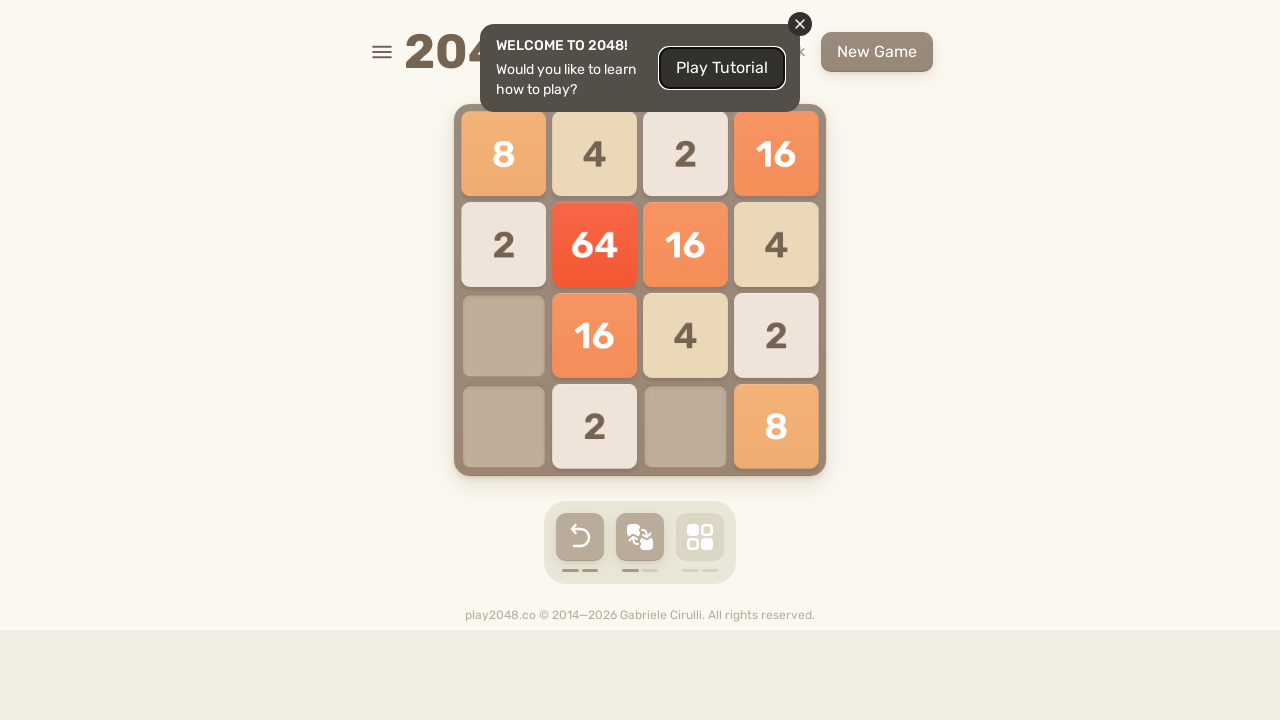

Waited 100ms after arrow key press (iteration 21, move 3)
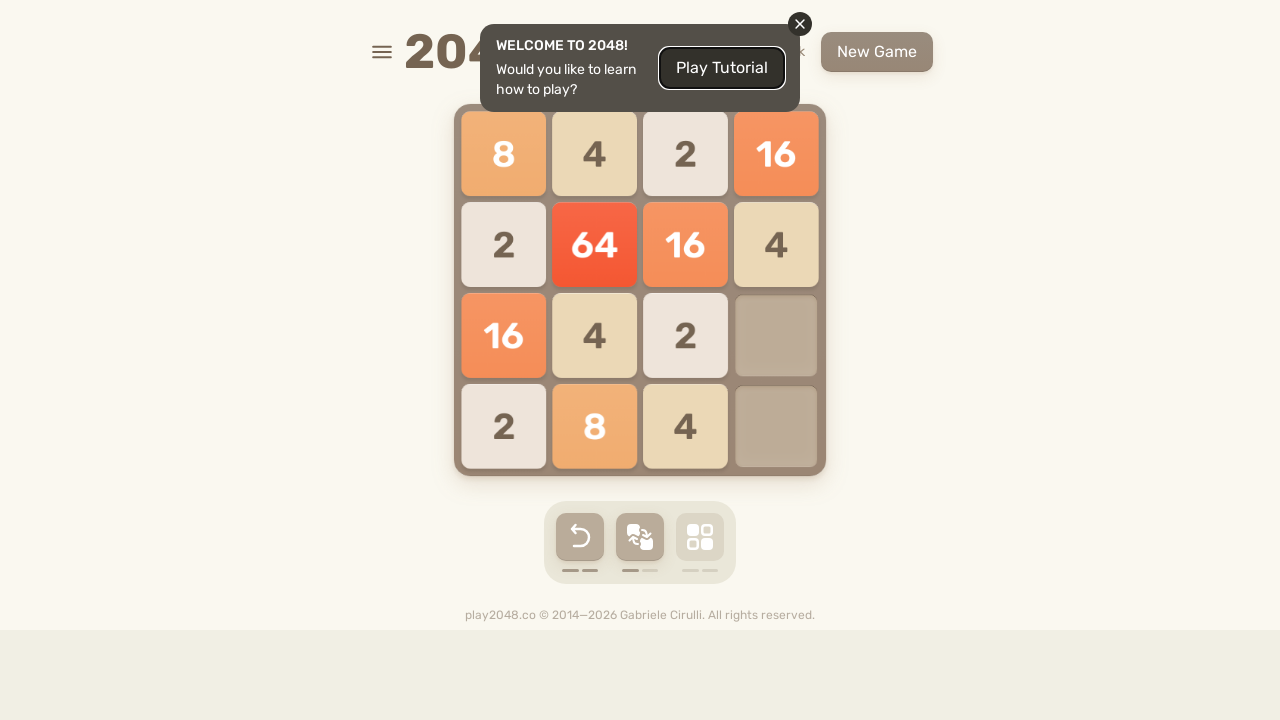

Sent random arrow key press (iteration 21, move 4) on html
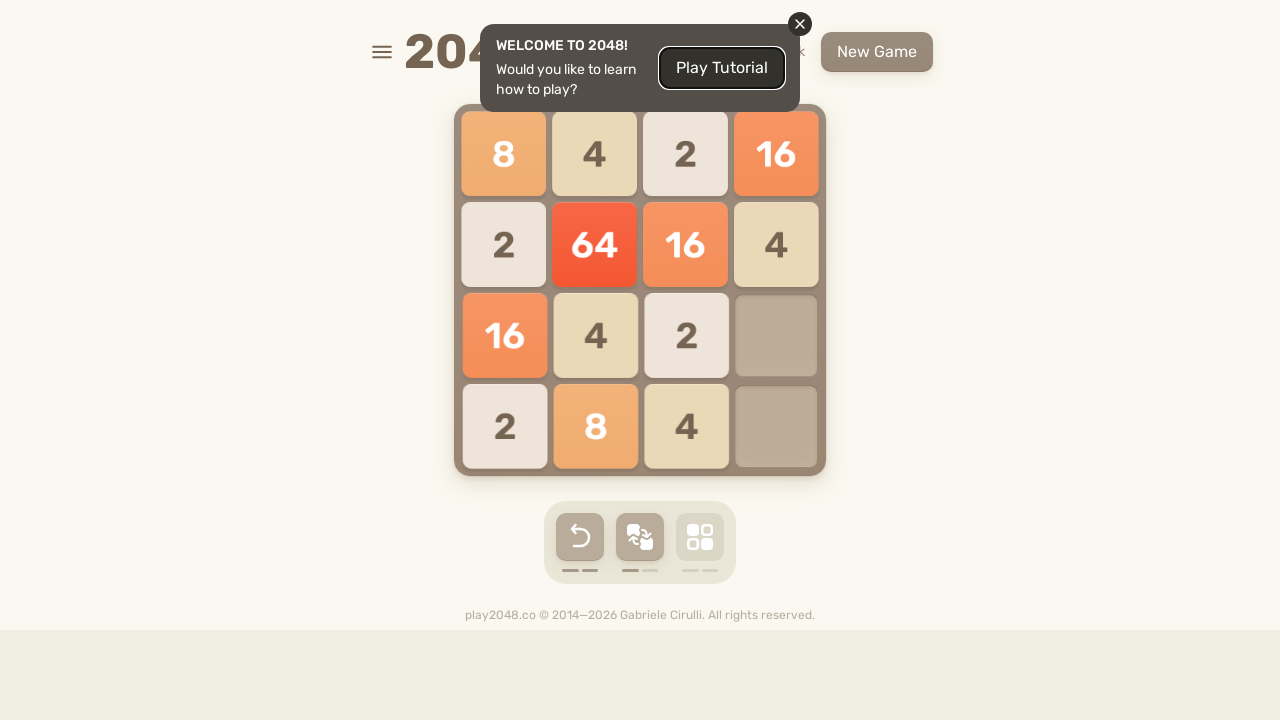

Sent random arrow key press (iteration 22, move 1) on html
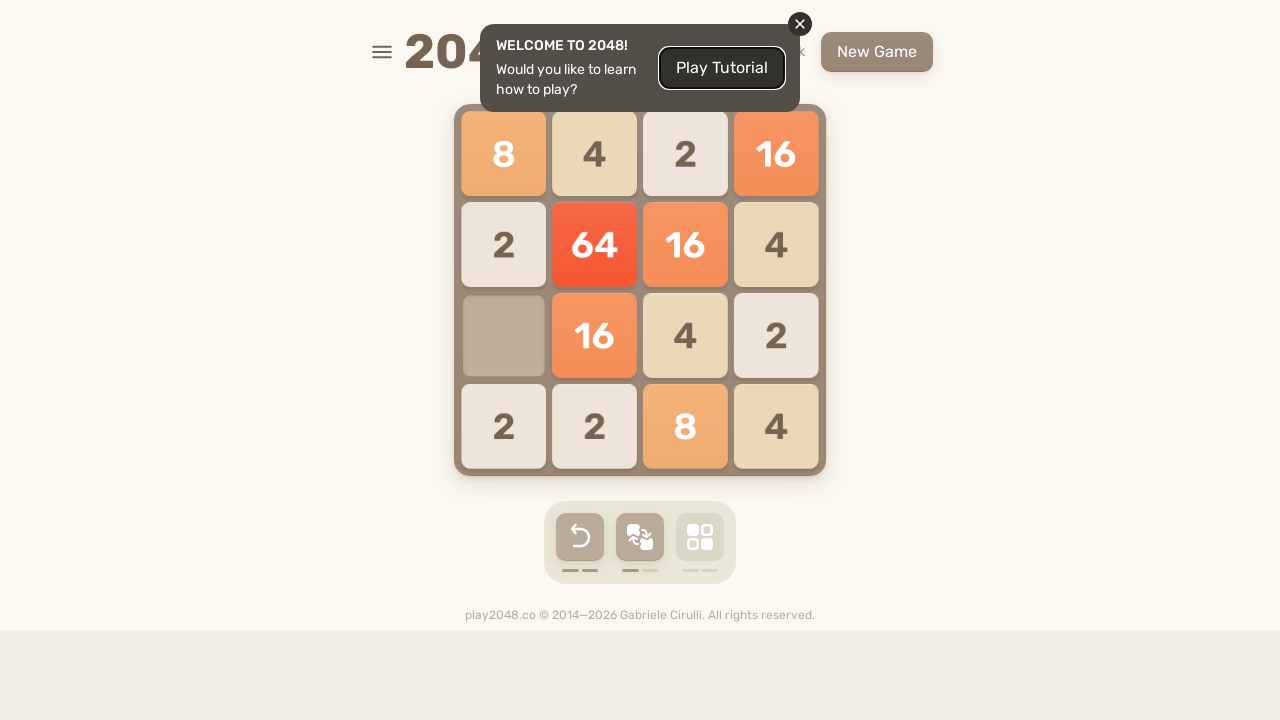

Waited 100ms after arrow key press (iteration 22, move 1)
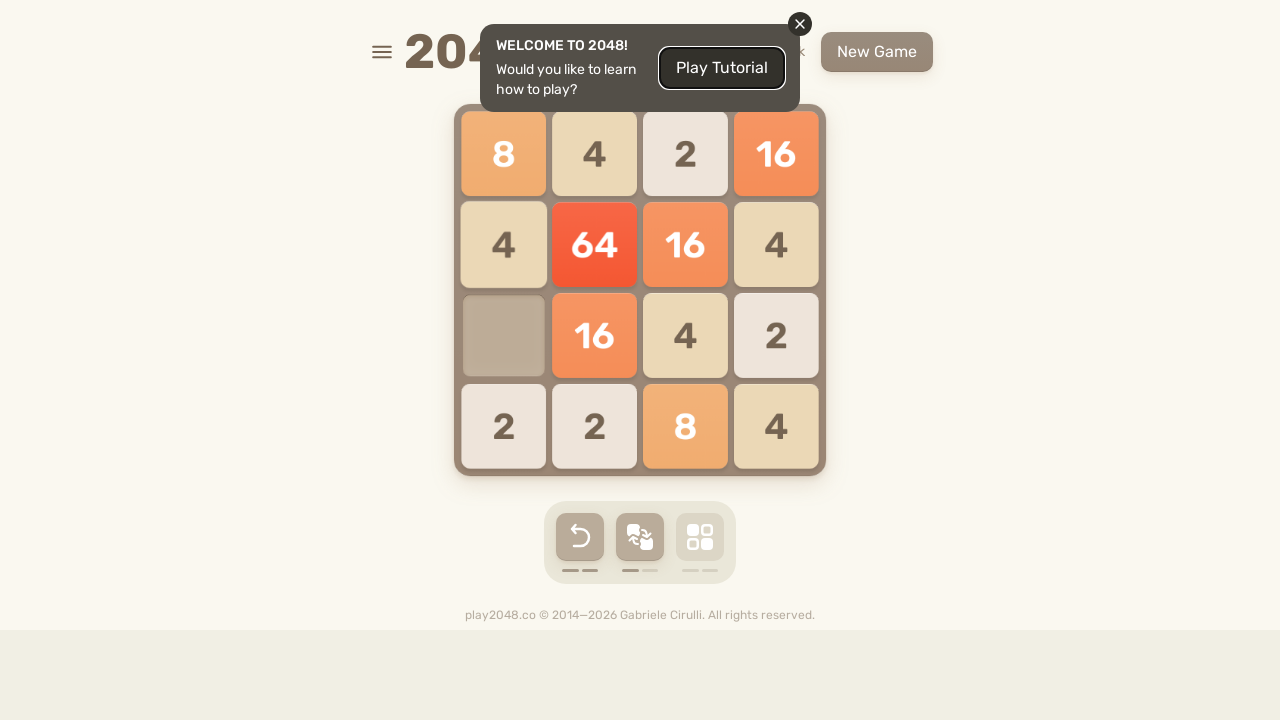

Sent random arrow key press (iteration 22, move 2) on html
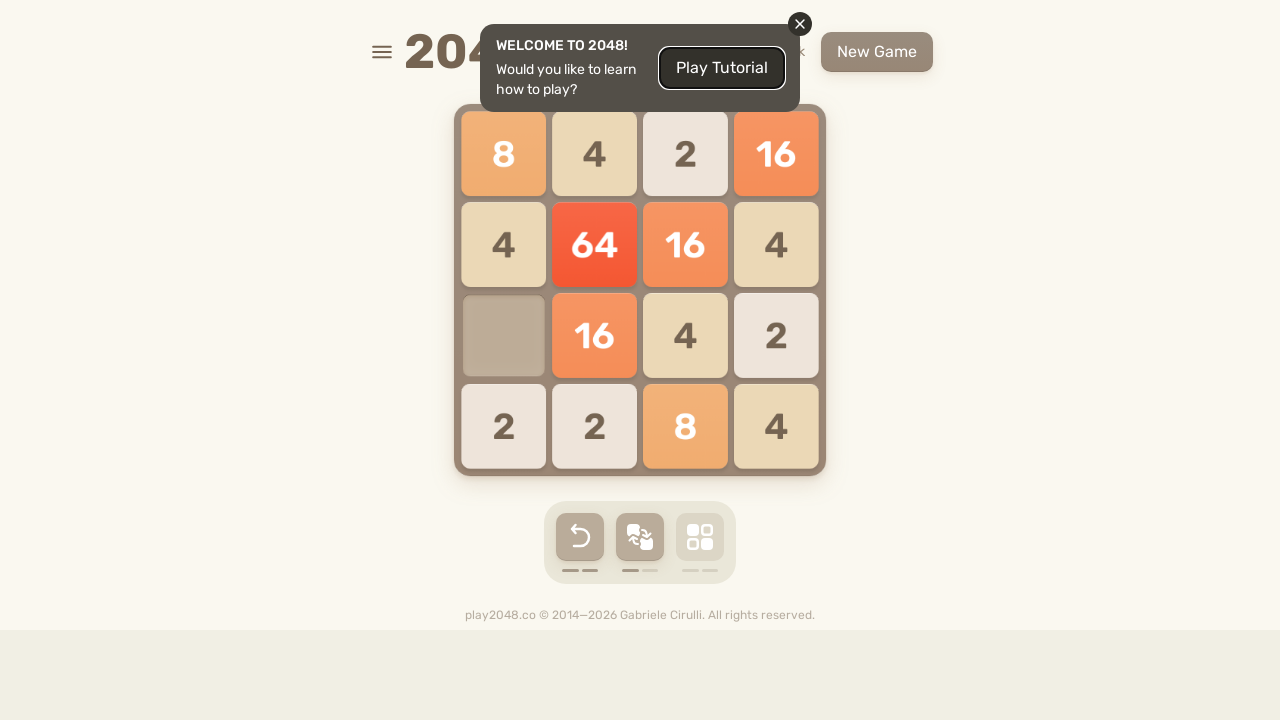

Waited 100ms after arrow key press (iteration 22, move 2)
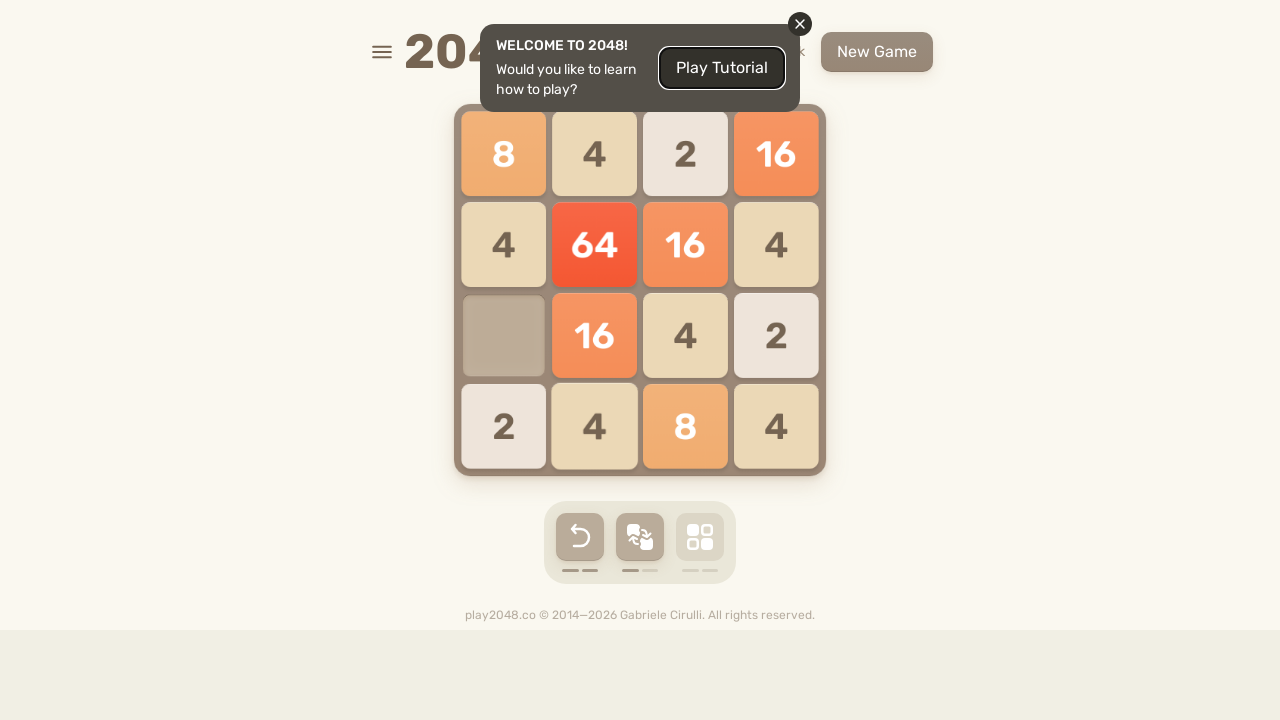

Sent random arrow key press (iteration 22, move 3) on html
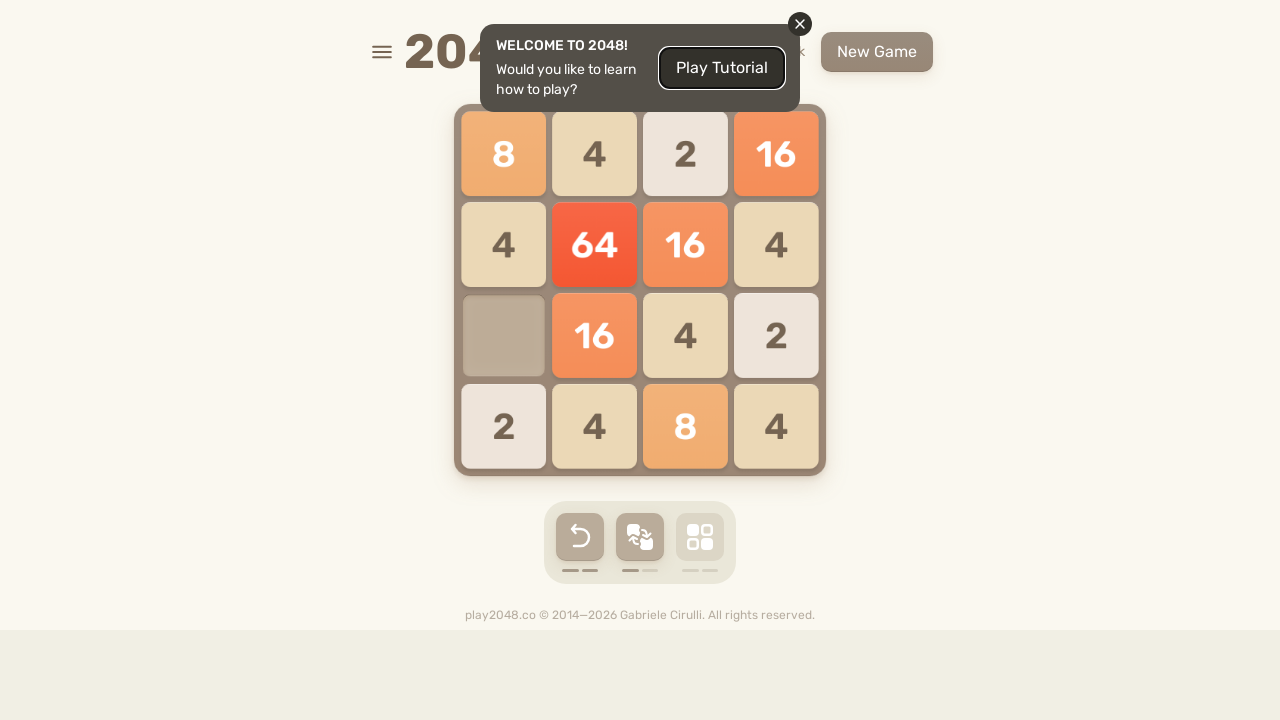

Waited 100ms after arrow key press (iteration 22, move 3)
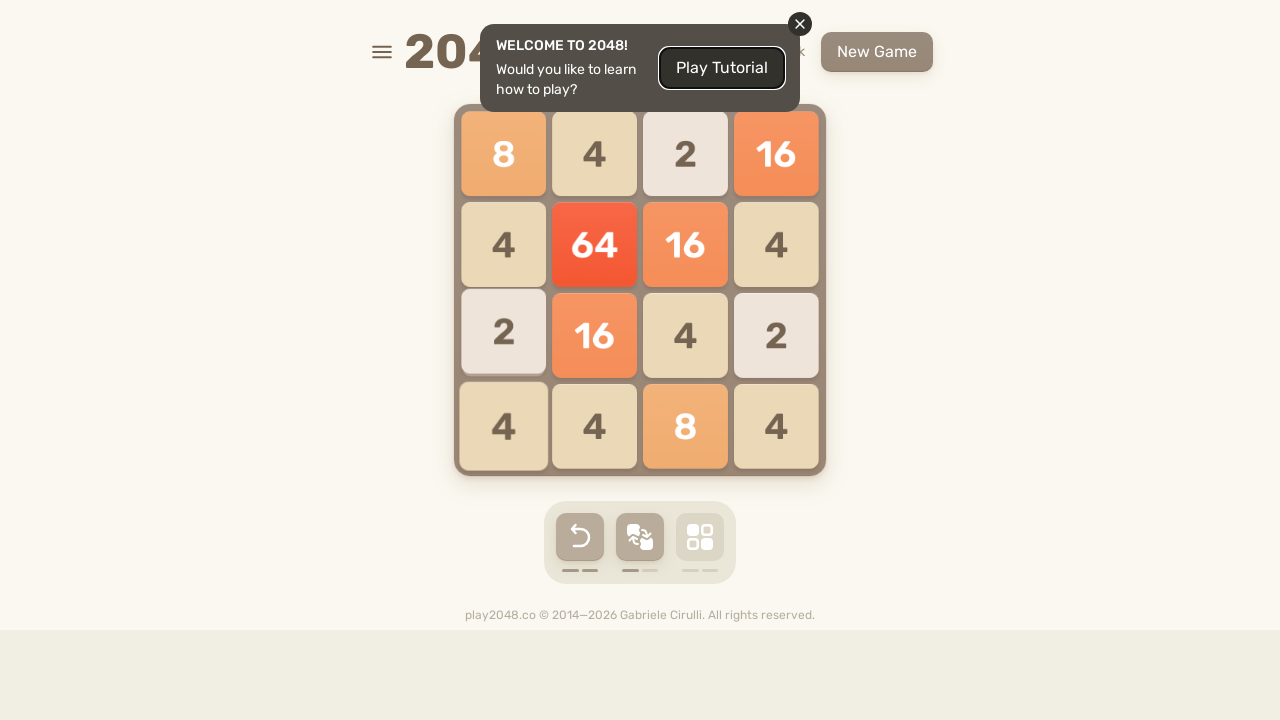

Sent random arrow key press (iteration 22, move 4) on html
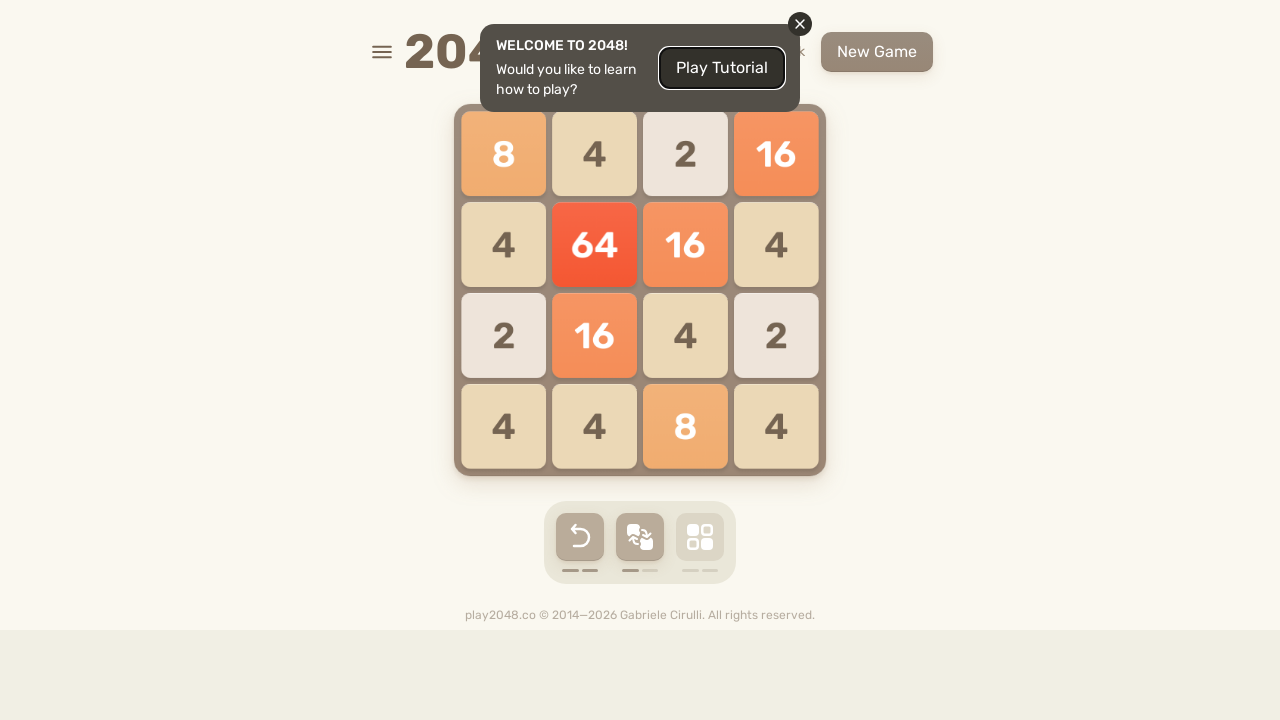

Sent random arrow key press (iteration 23, move 1) on html
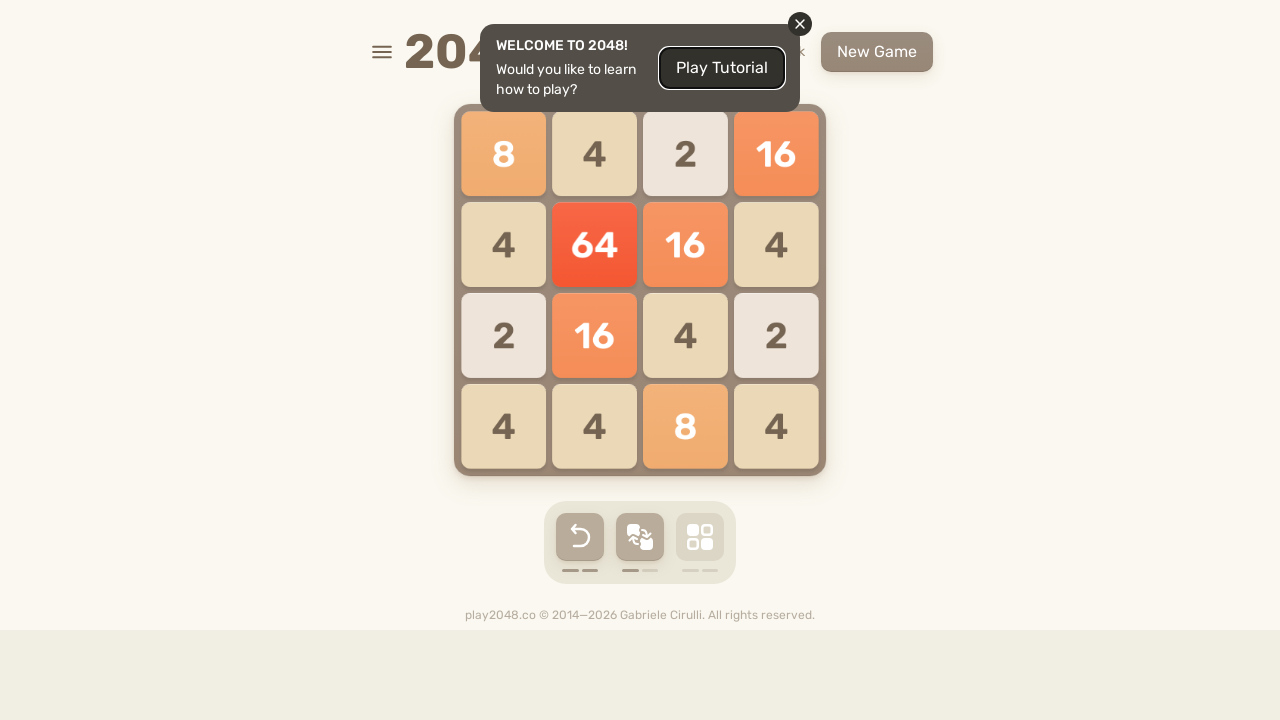

Waited 100ms after arrow key press (iteration 23, move 1)
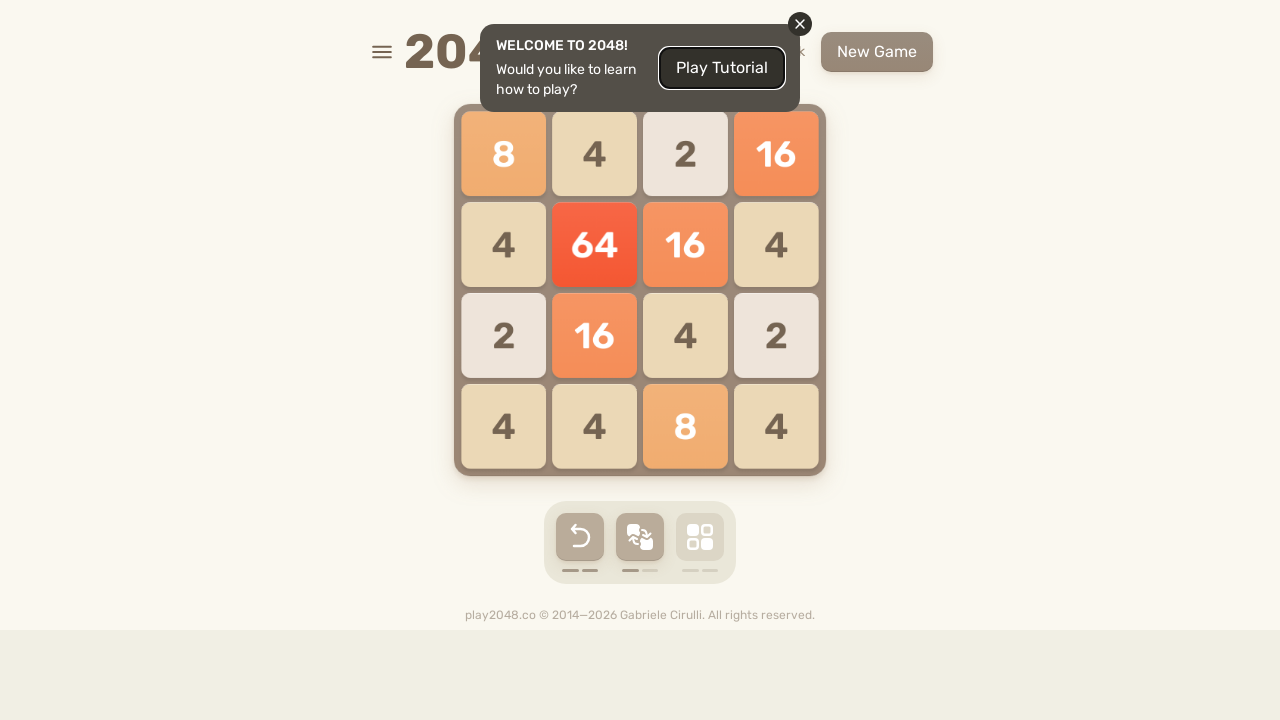

Sent random arrow key press (iteration 23, move 2) on html
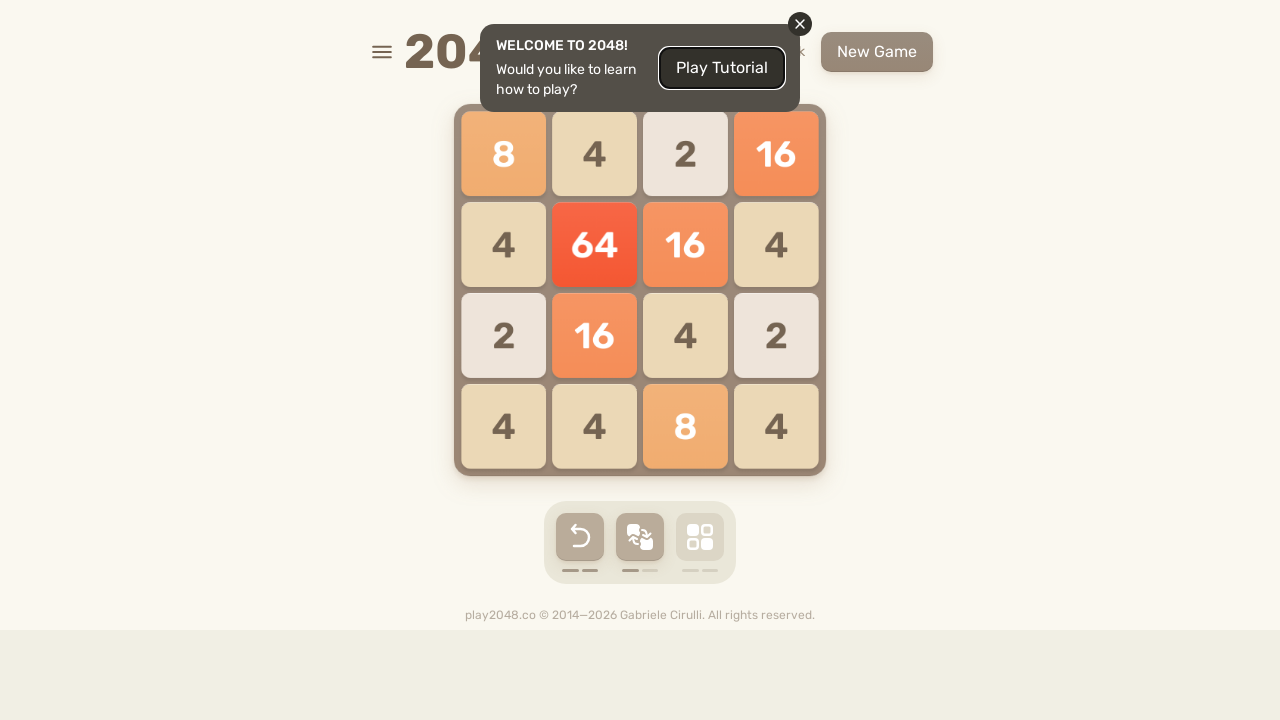

Waited 100ms after arrow key press (iteration 23, move 2)
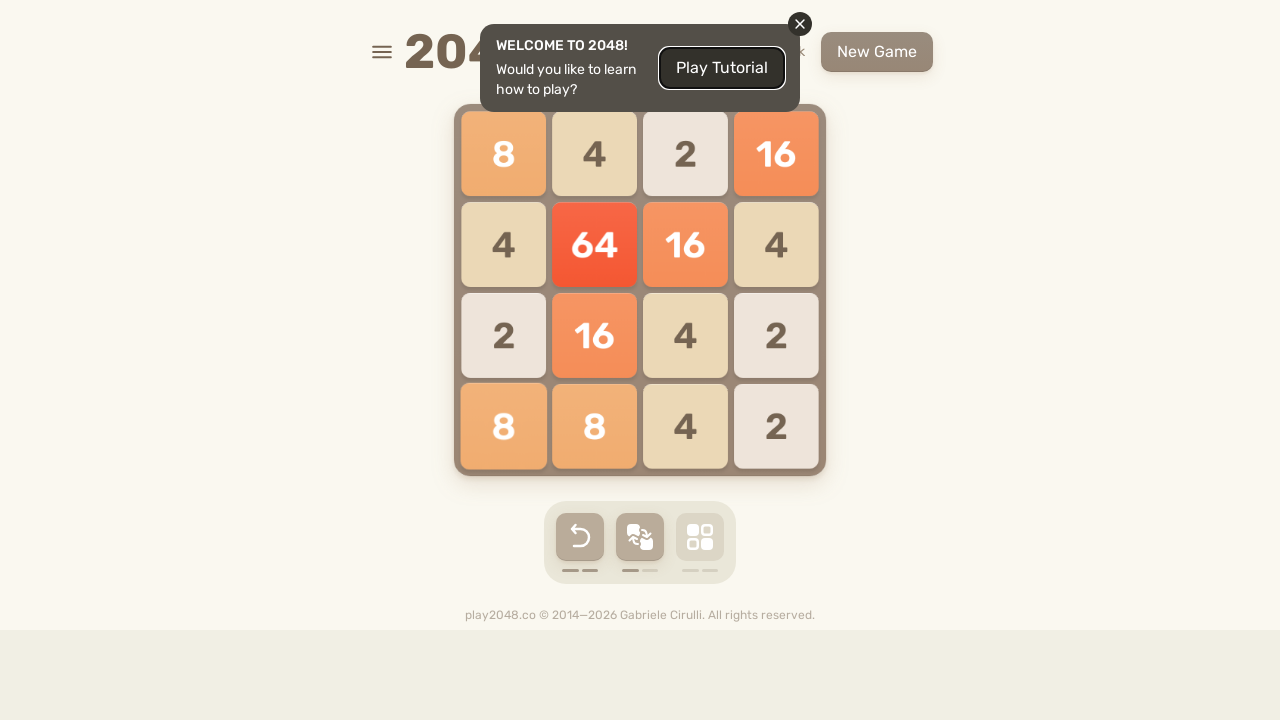

Sent random arrow key press (iteration 23, move 3) on html
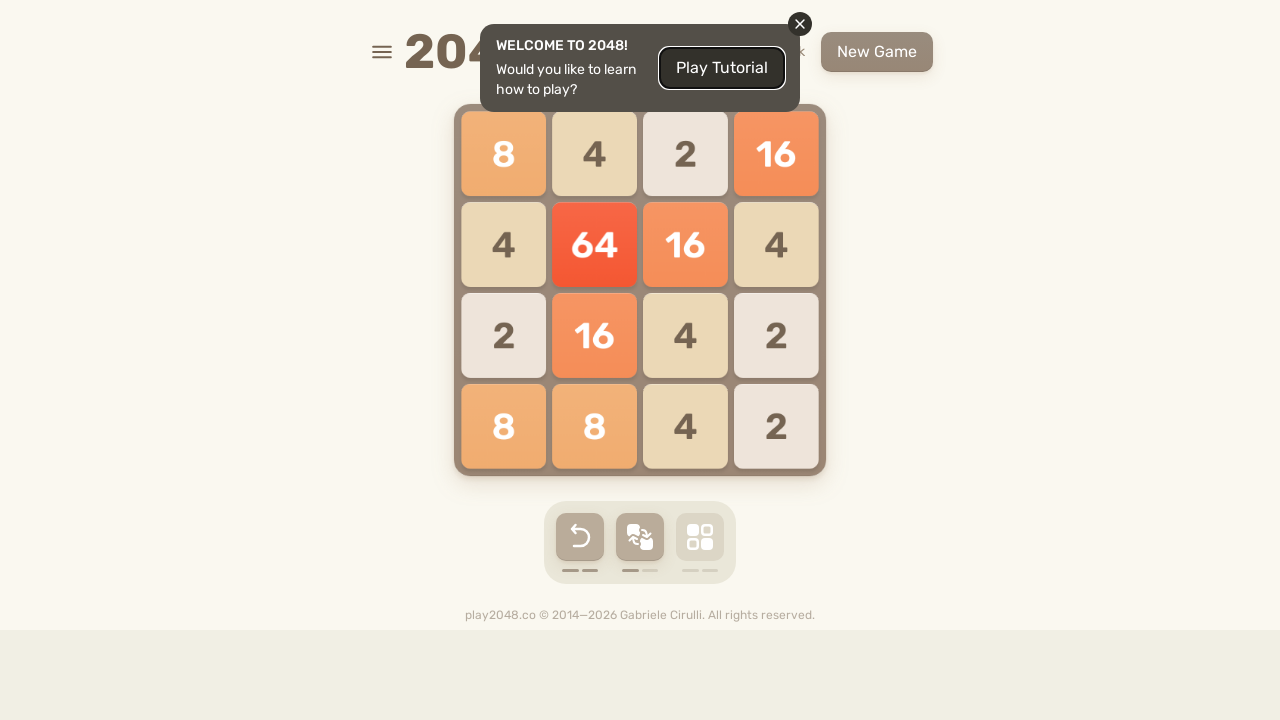

Waited 100ms after arrow key press (iteration 23, move 3)
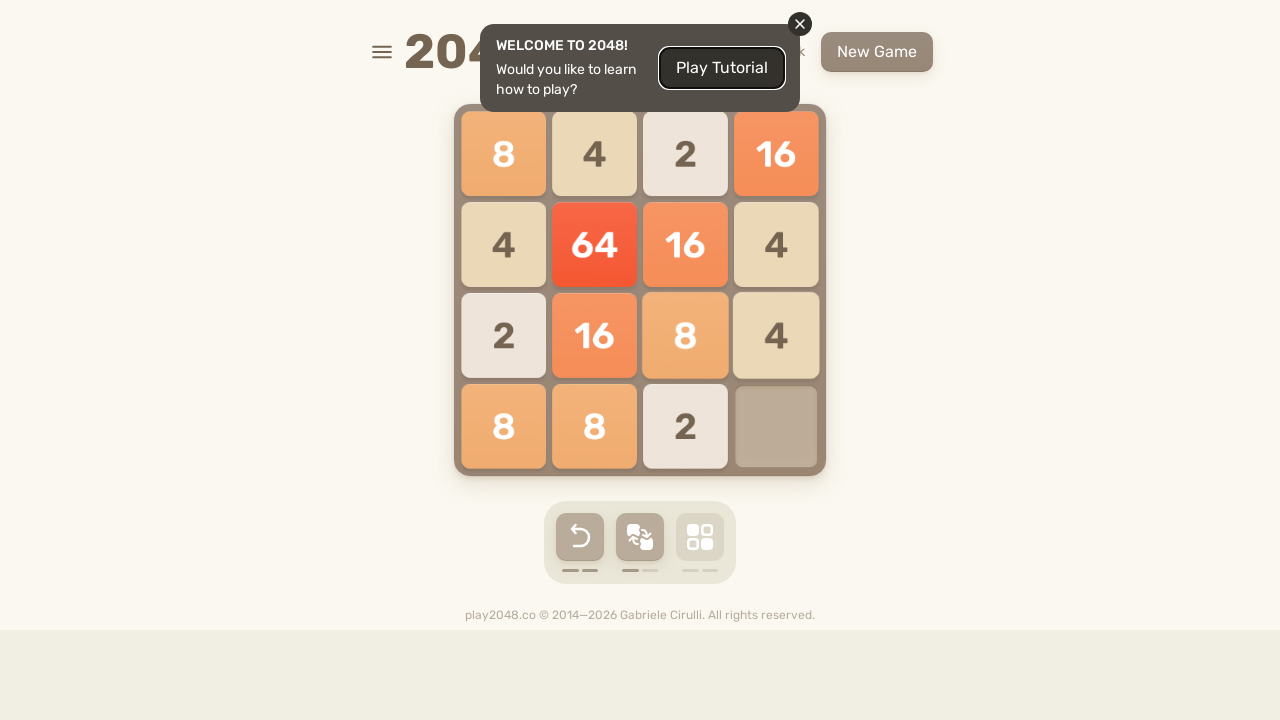

Sent random arrow key press (iteration 23, move 4) on html
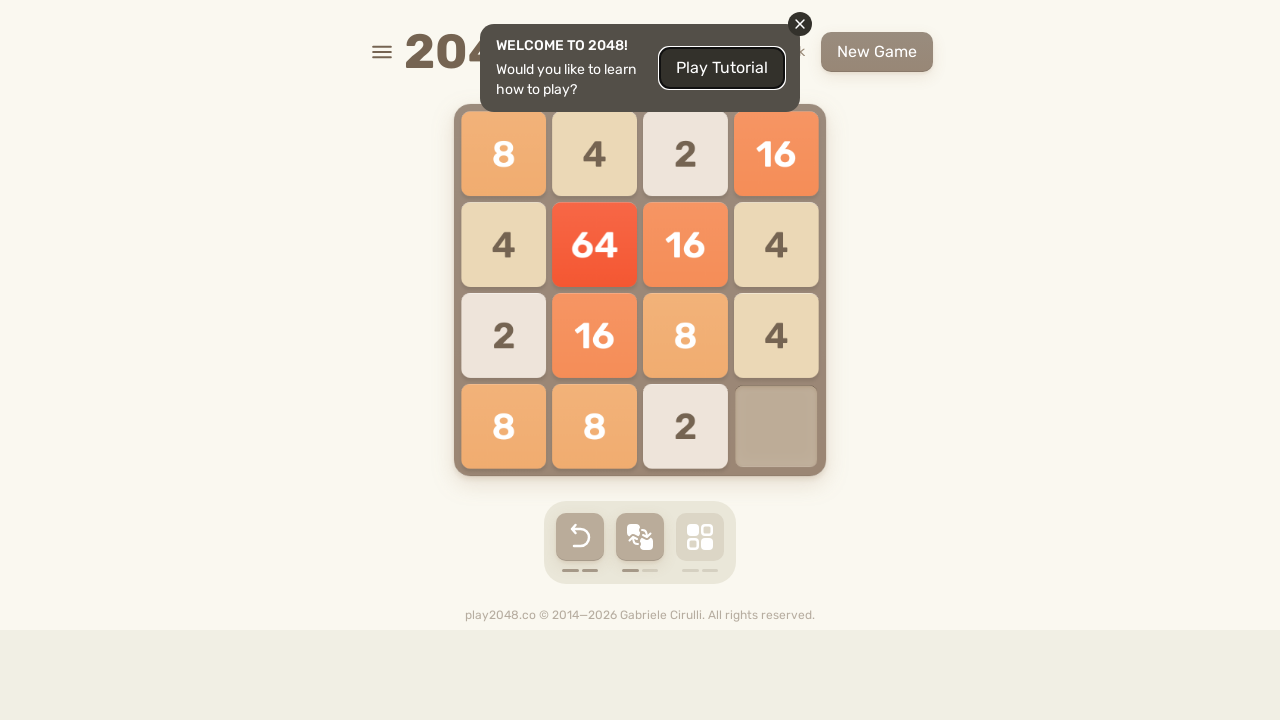

Sent random arrow key press (iteration 24, move 1) on html
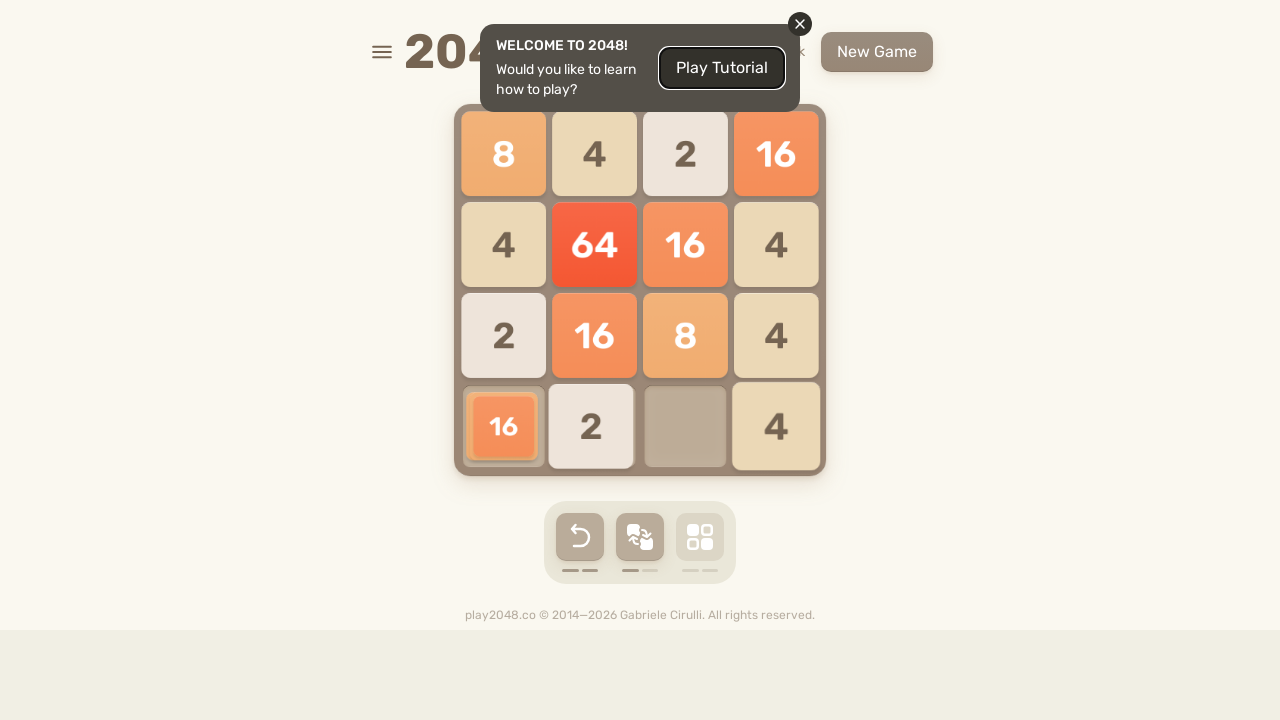

Waited 100ms after arrow key press (iteration 24, move 1)
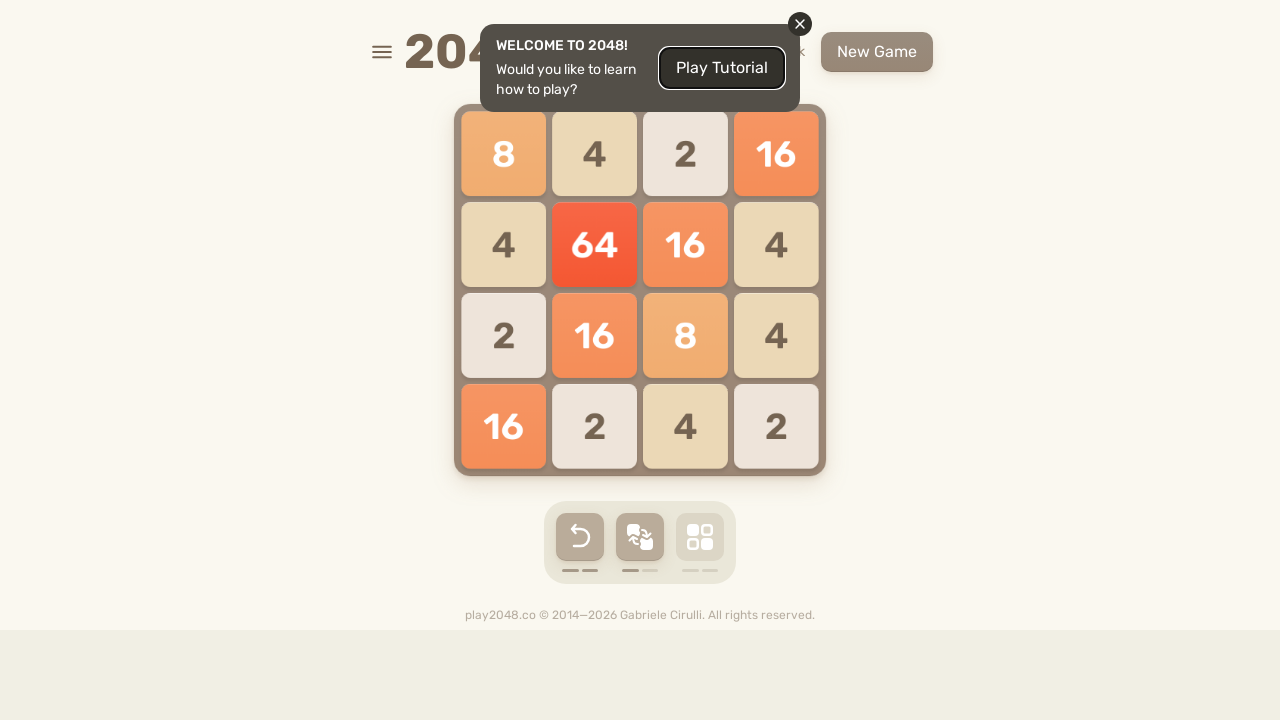

Sent random arrow key press (iteration 24, move 2) on html
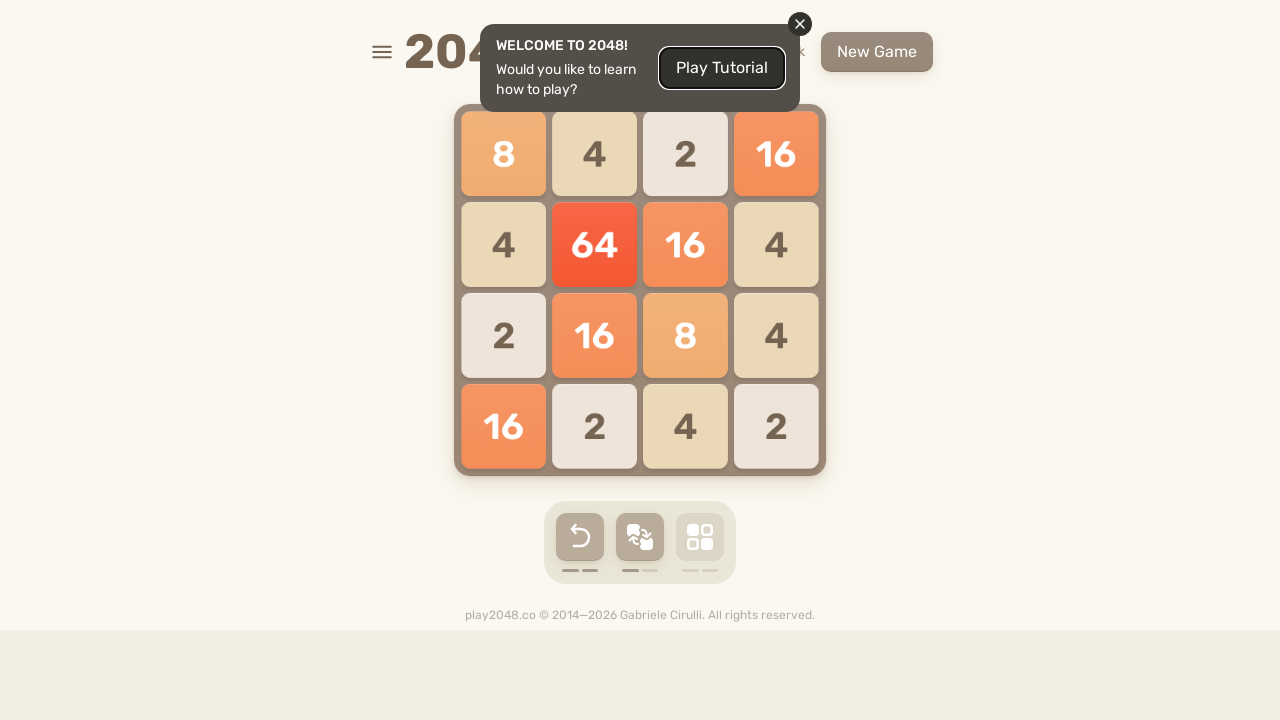

Waited 100ms after arrow key press (iteration 24, move 2)
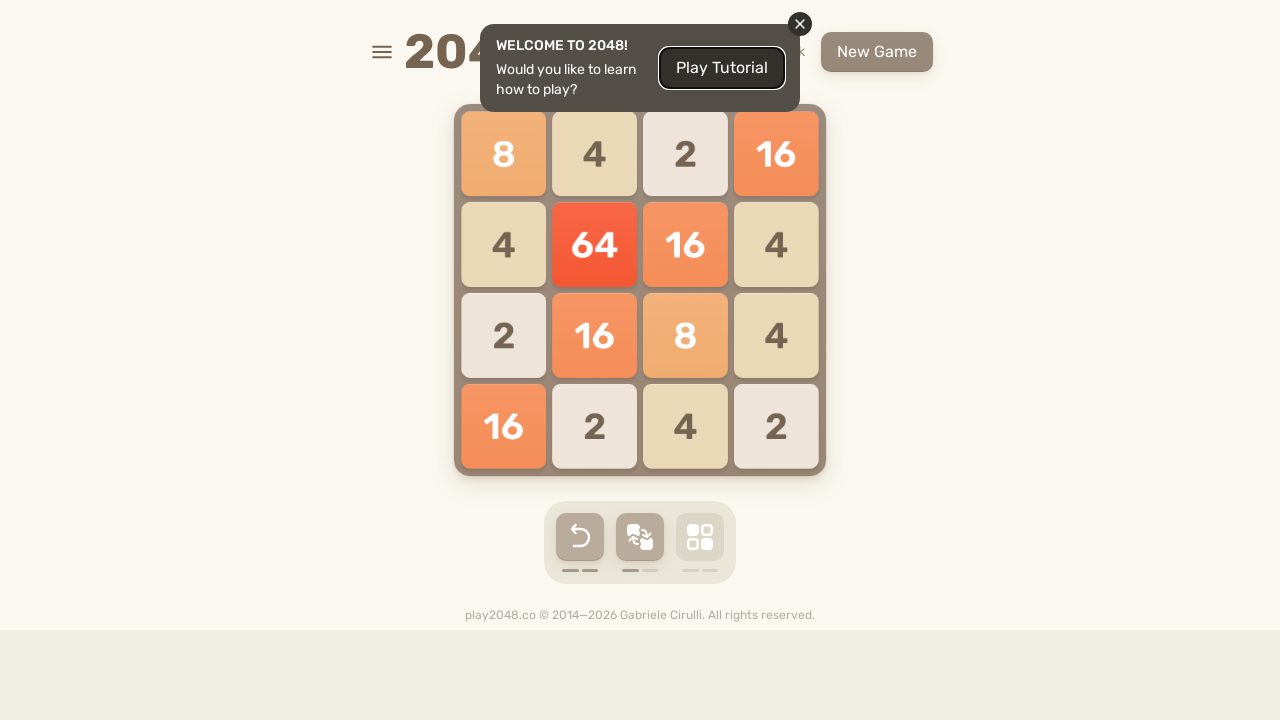

Sent random arrow key press (iteration 24, move 3) on html
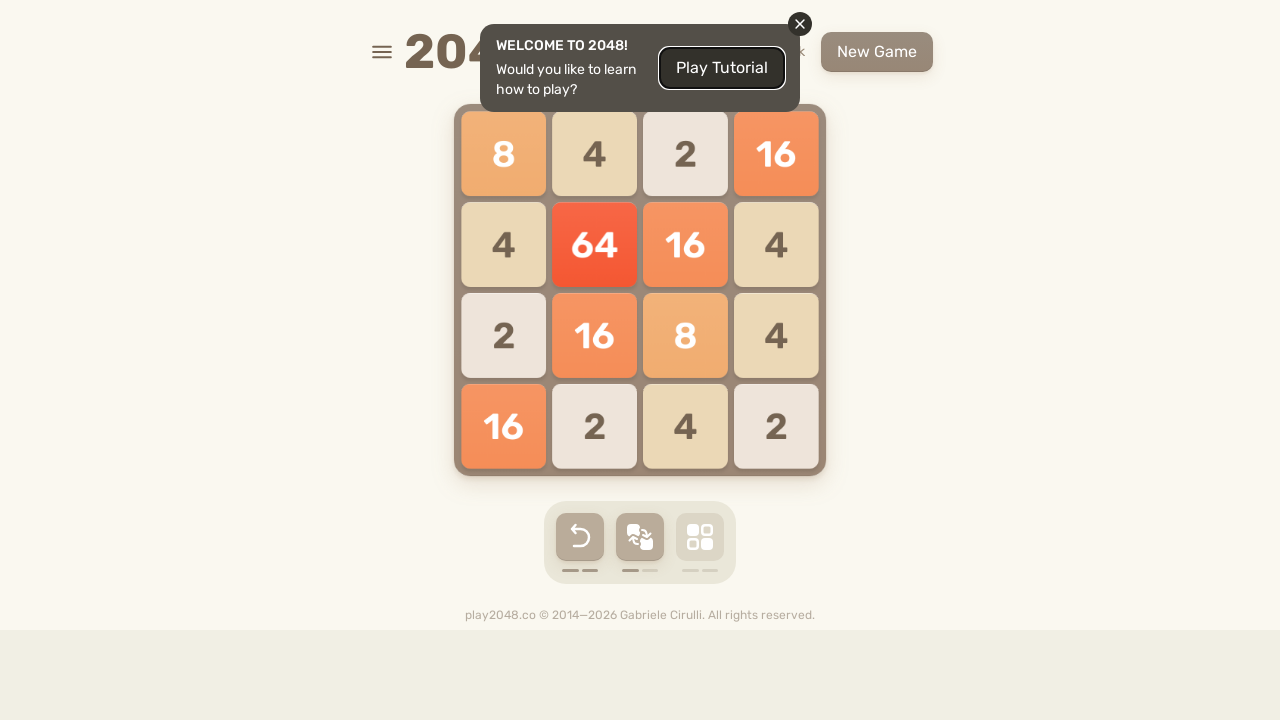

Waited 100ms after arrow key press (iteration 24, move 3)
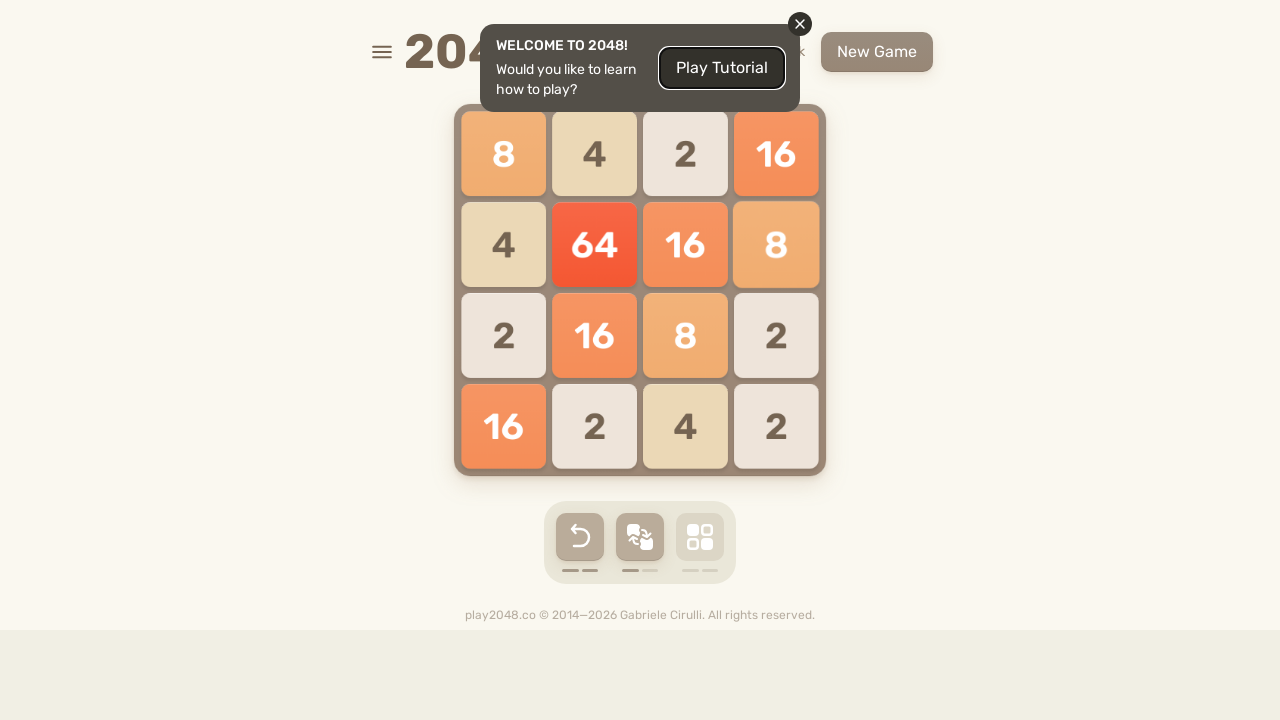

Sent random arrow key press (iteration 24, move 4) on html
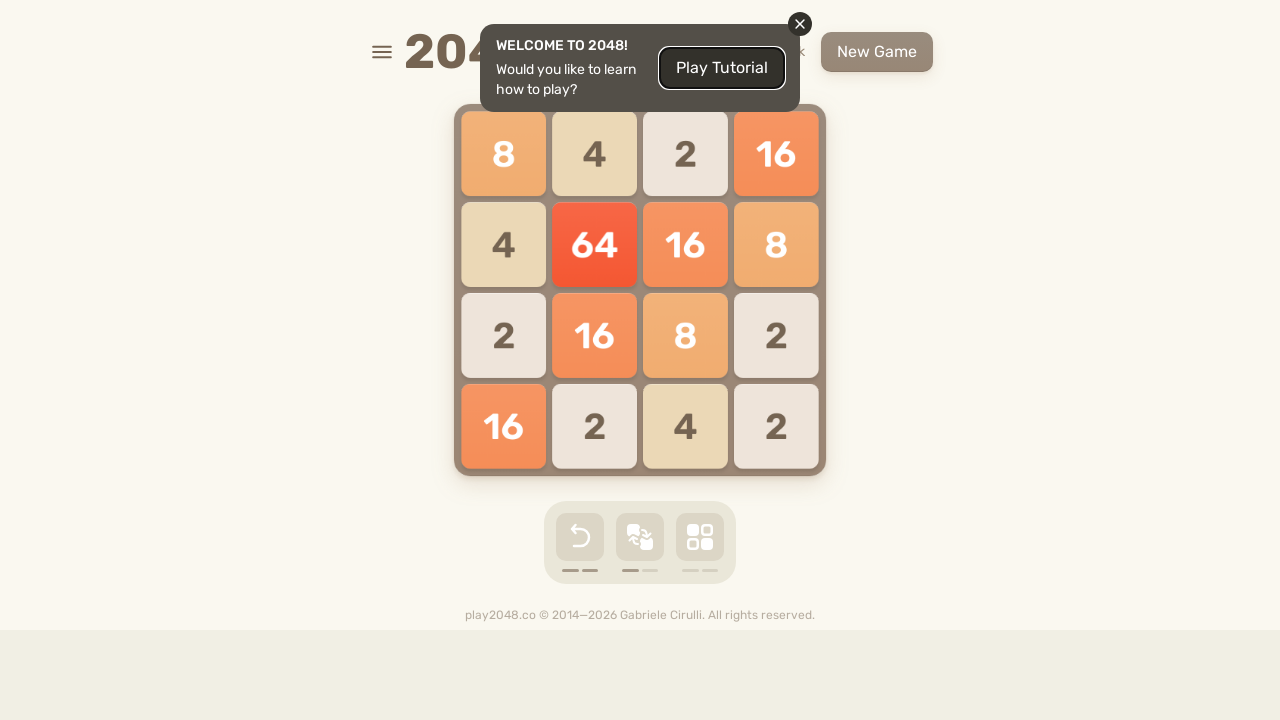

Sent random arrow key press (iteration 25, move 1) on html
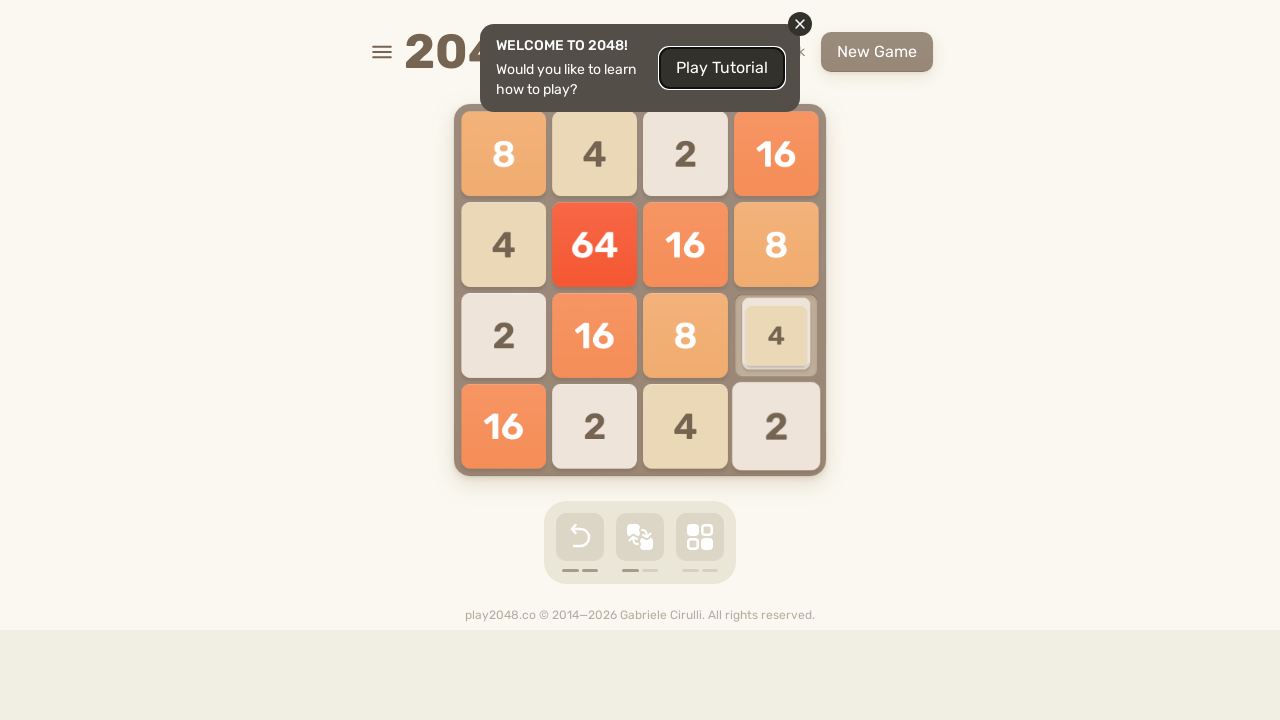

Waited 100ms after arrow key press (iteration 25, move 1)
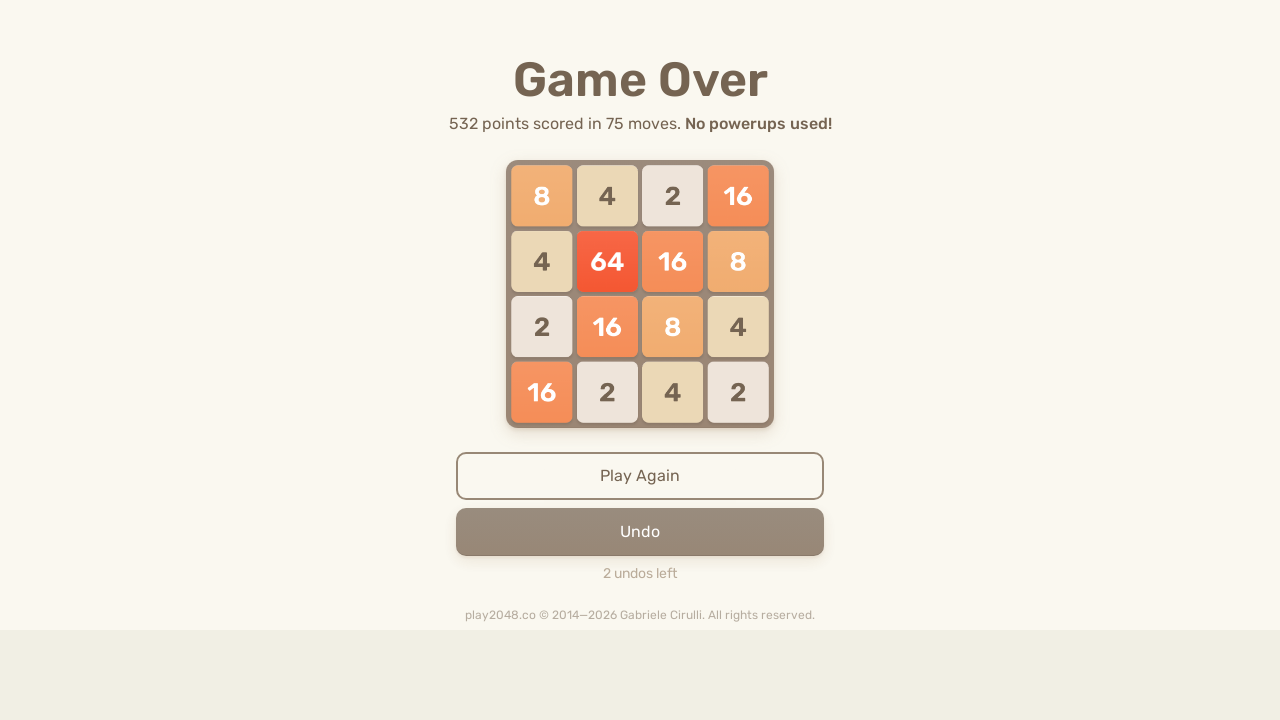

Sent random arrow key press (iteration 25, move 2) on html
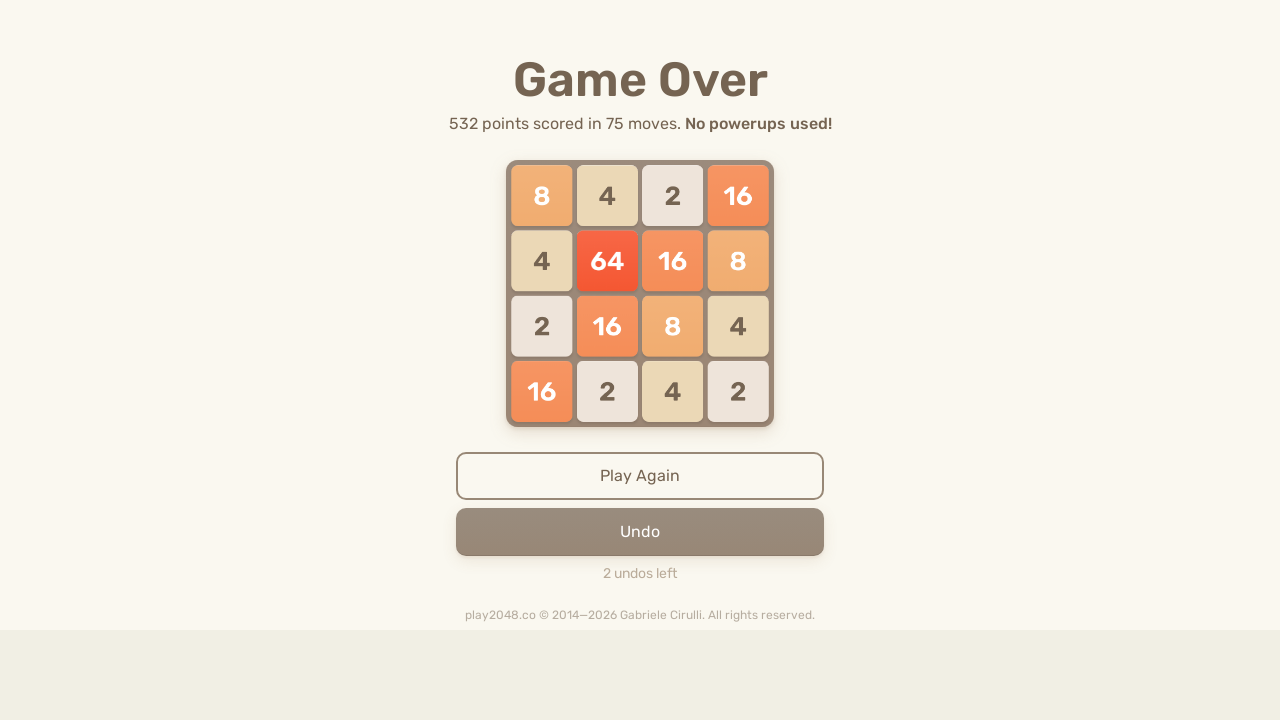

Waited 100ms after arrow key press (iteration 25, move 2)
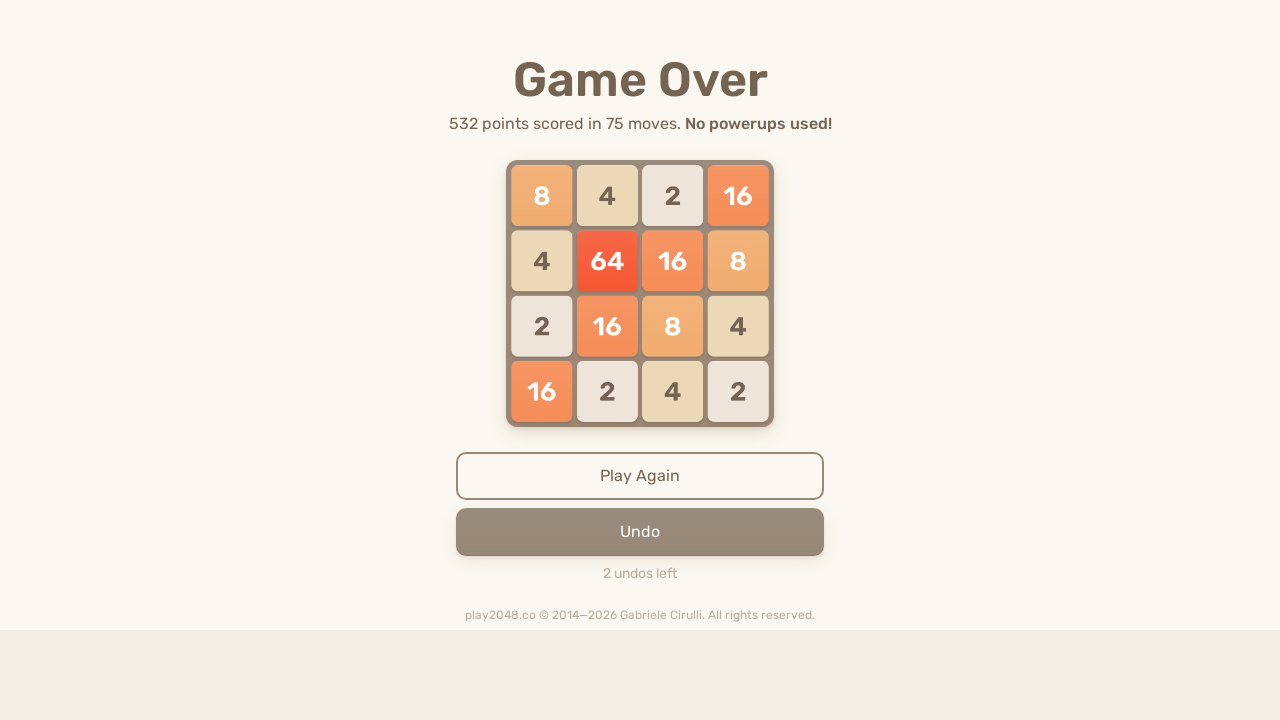

Sent random arrow key press (iteration 25, move 3) on html
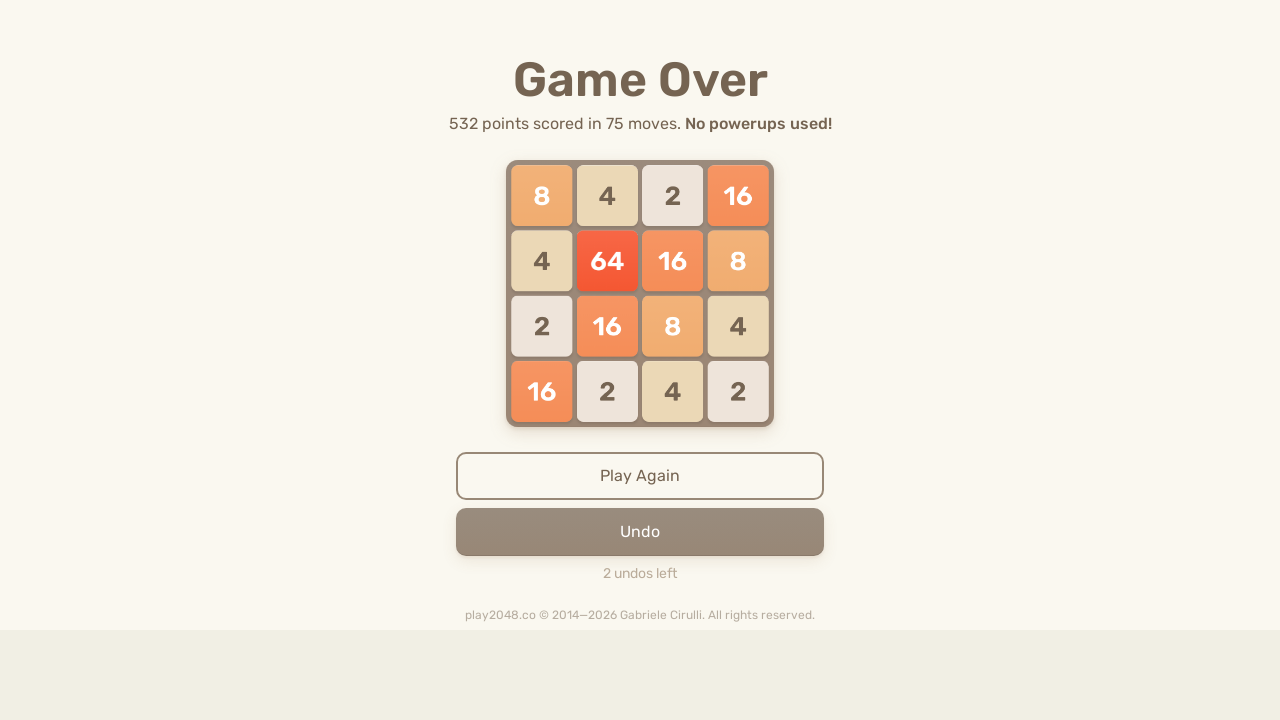

Waited 100ms after arrow key press (iteration 25, move 3)
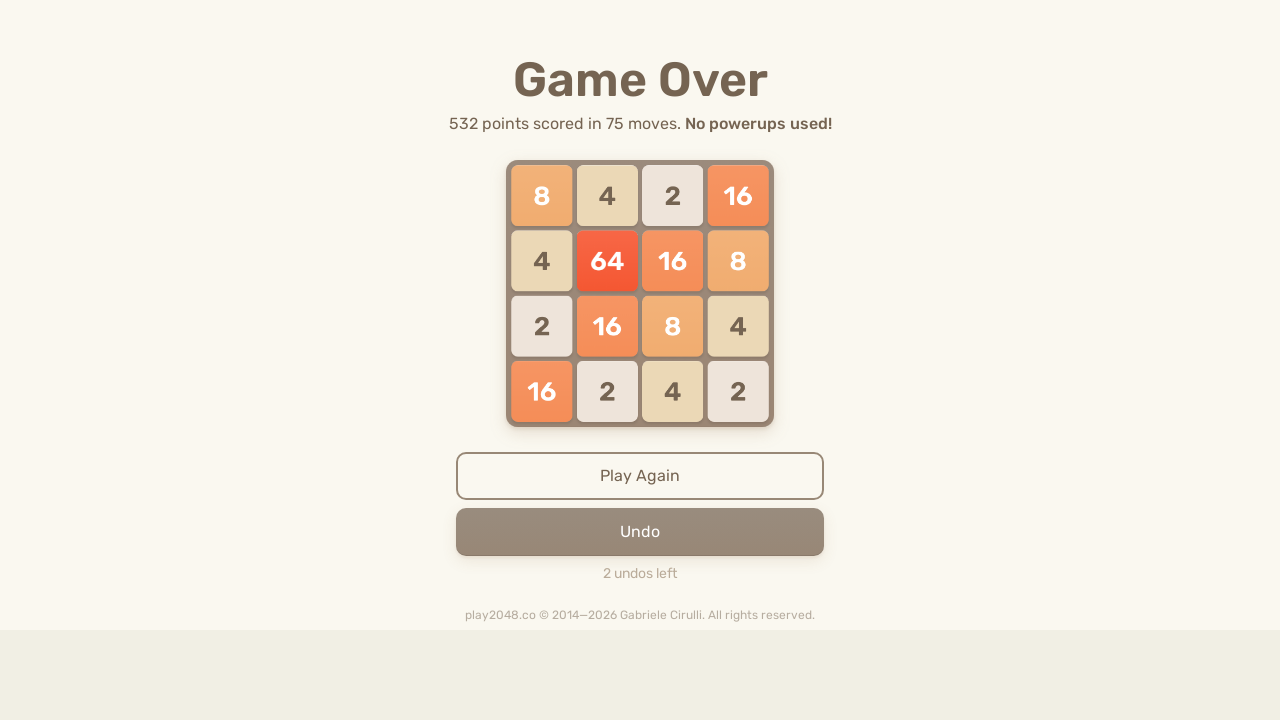

Sent random arrow key press (iteration 25, move 4) on html
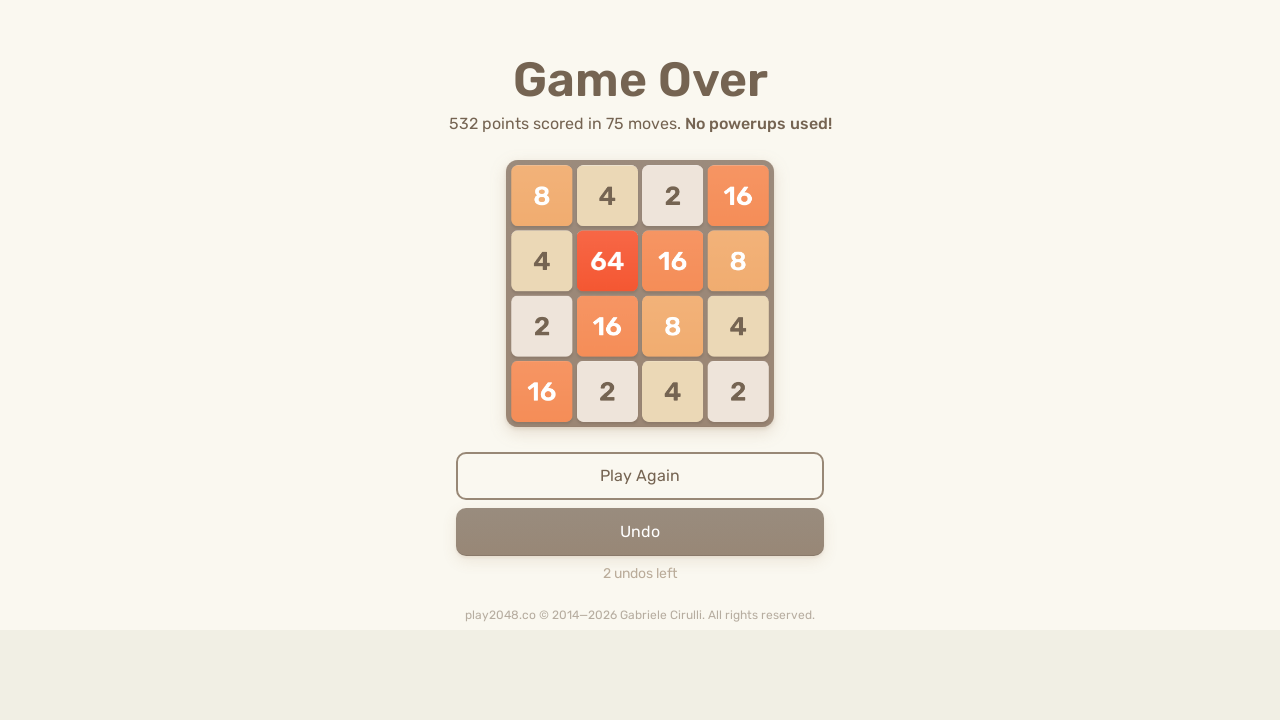

Sent random arrow key press (iteration 26, move 1) on html
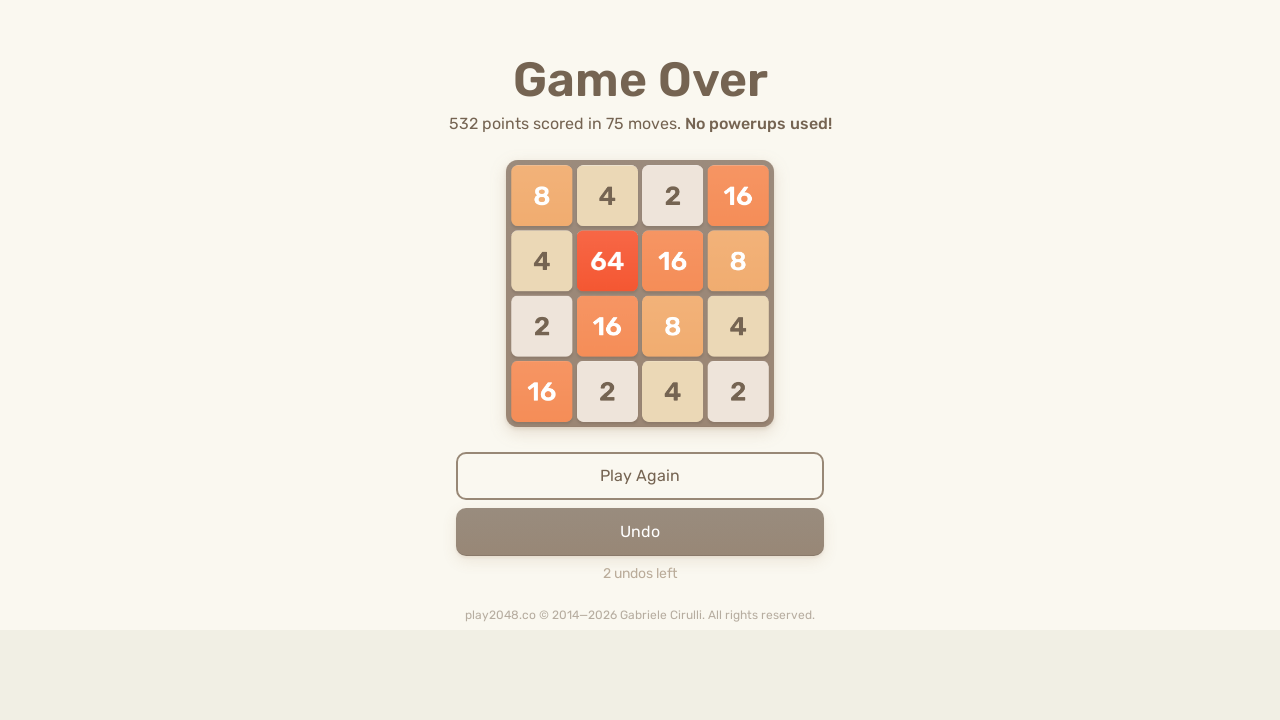

Waited 100ms after arrow key press (iteration 26, move 1)
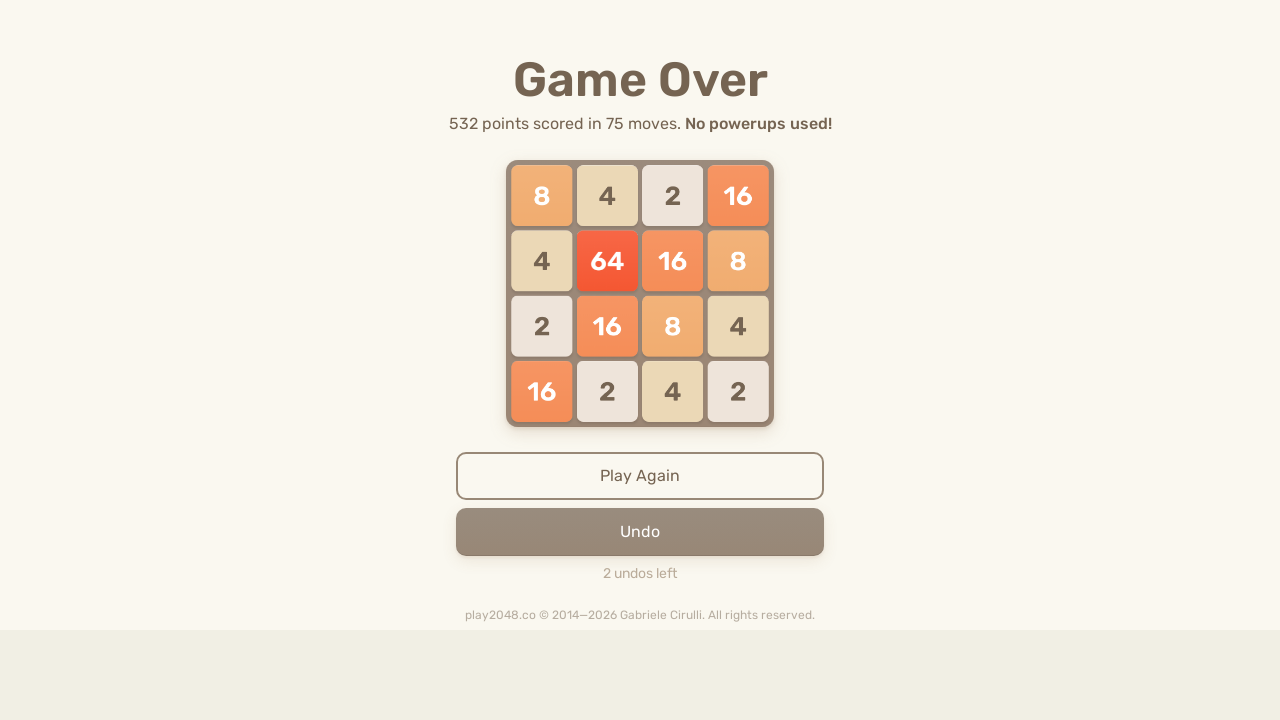

Sent random arrow key press (iteration 26, move 2) on html
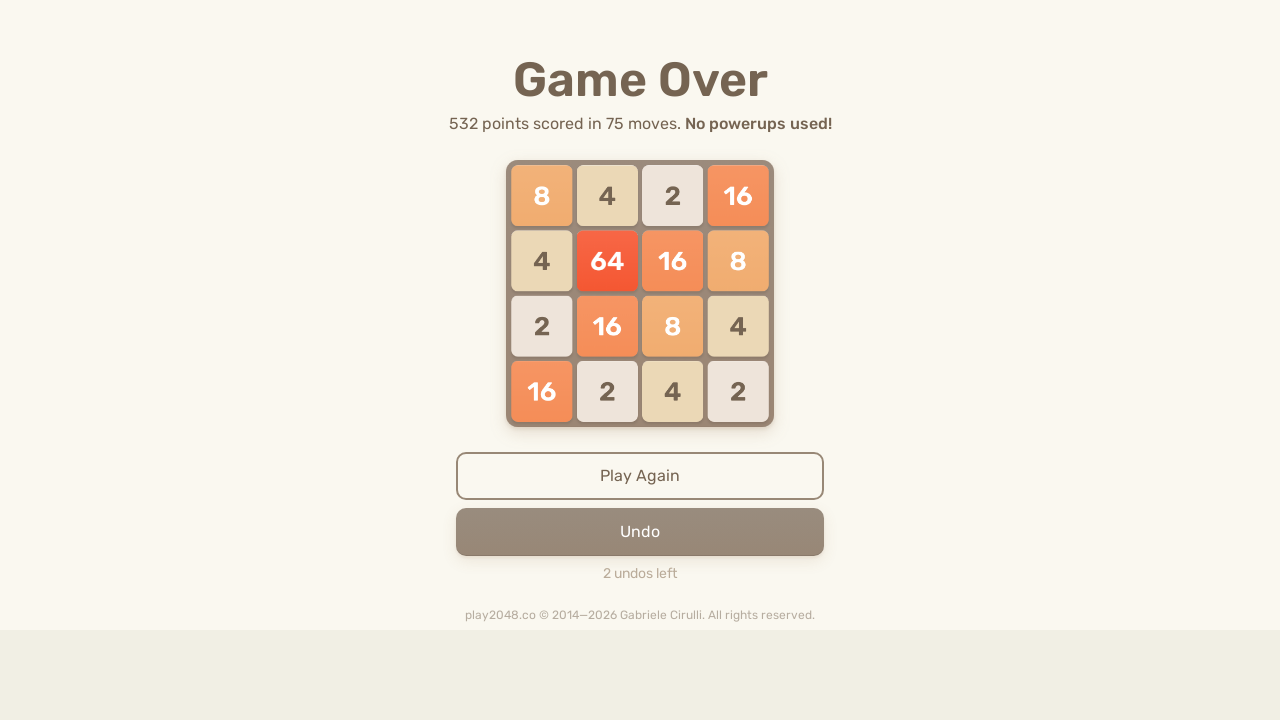

Waited 100ms after arrow key press (iteration 26, move 2)
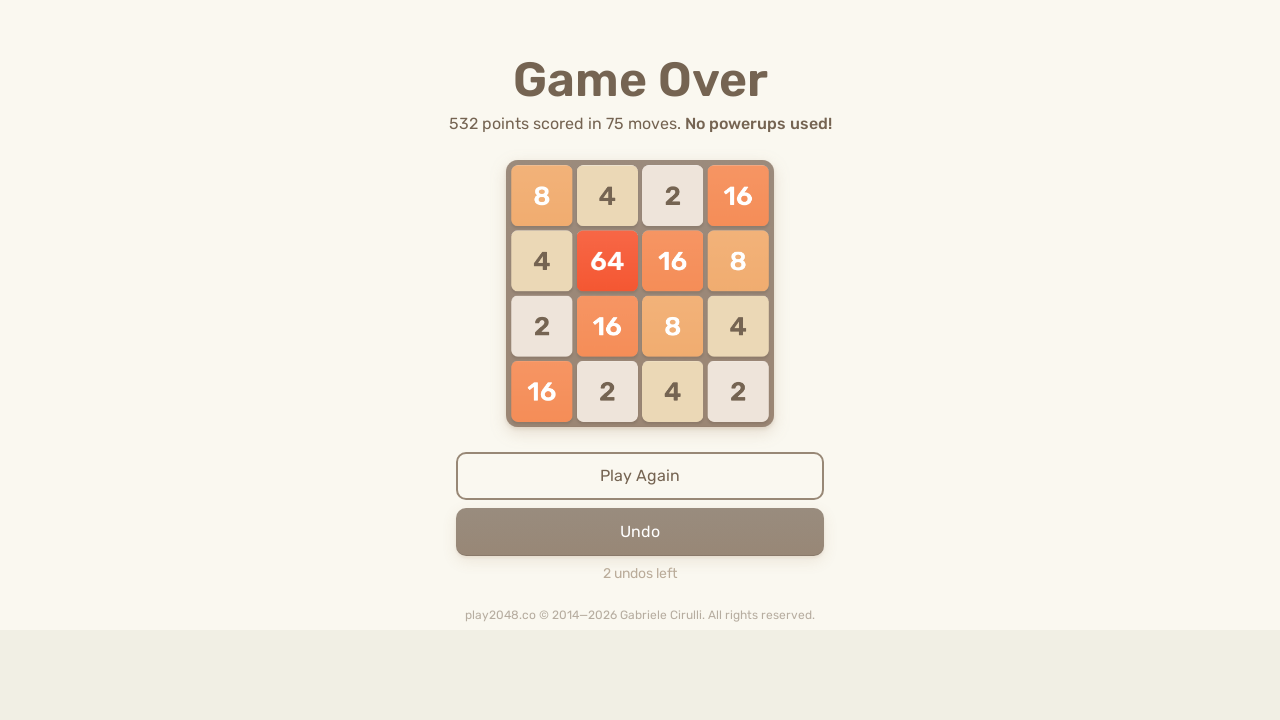

Sent random arrow key press (iteration 26, move 3) on html
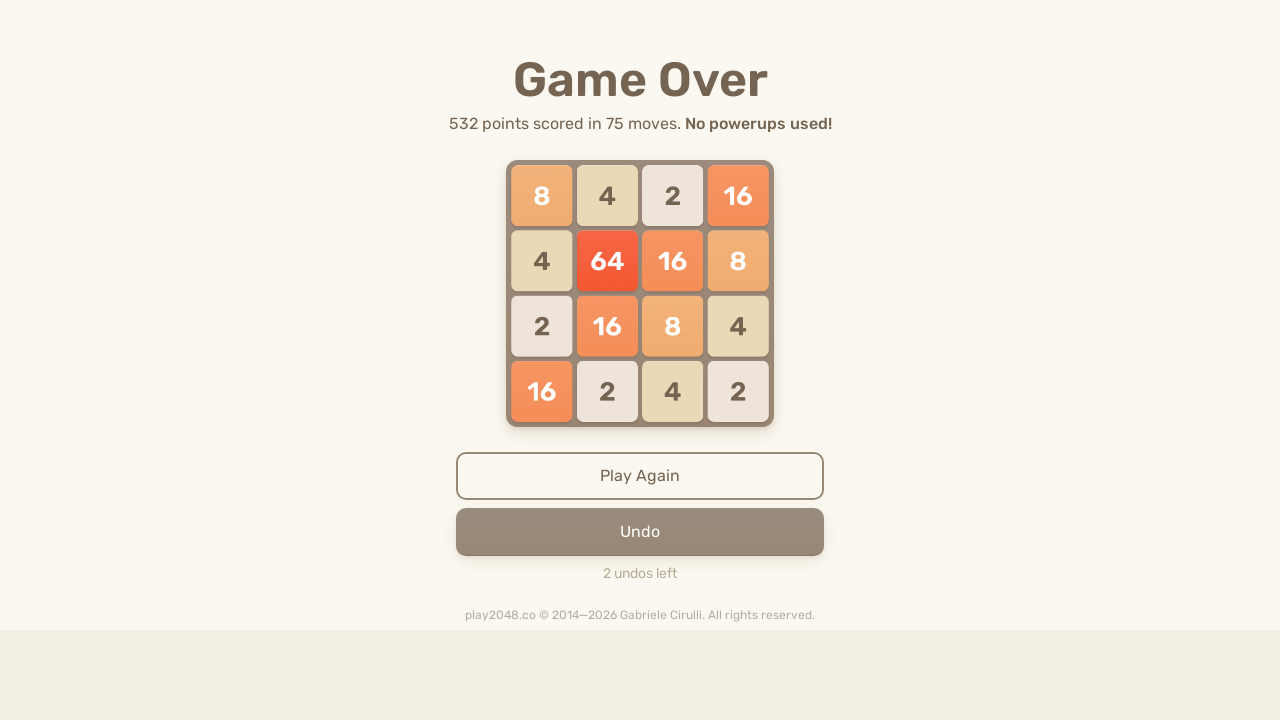

Waited 100ms after arrow key press (iteration 26, move 3)
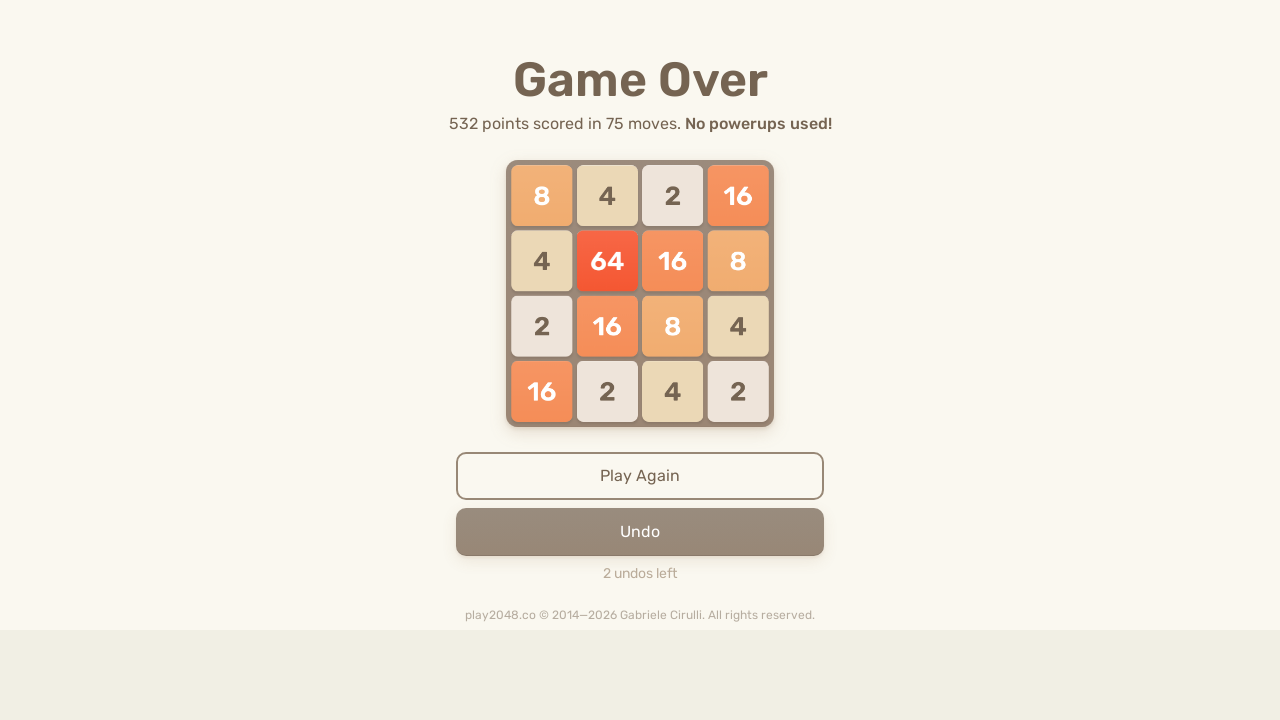

Sent random arrow key press (iteration 26, move 4) on html
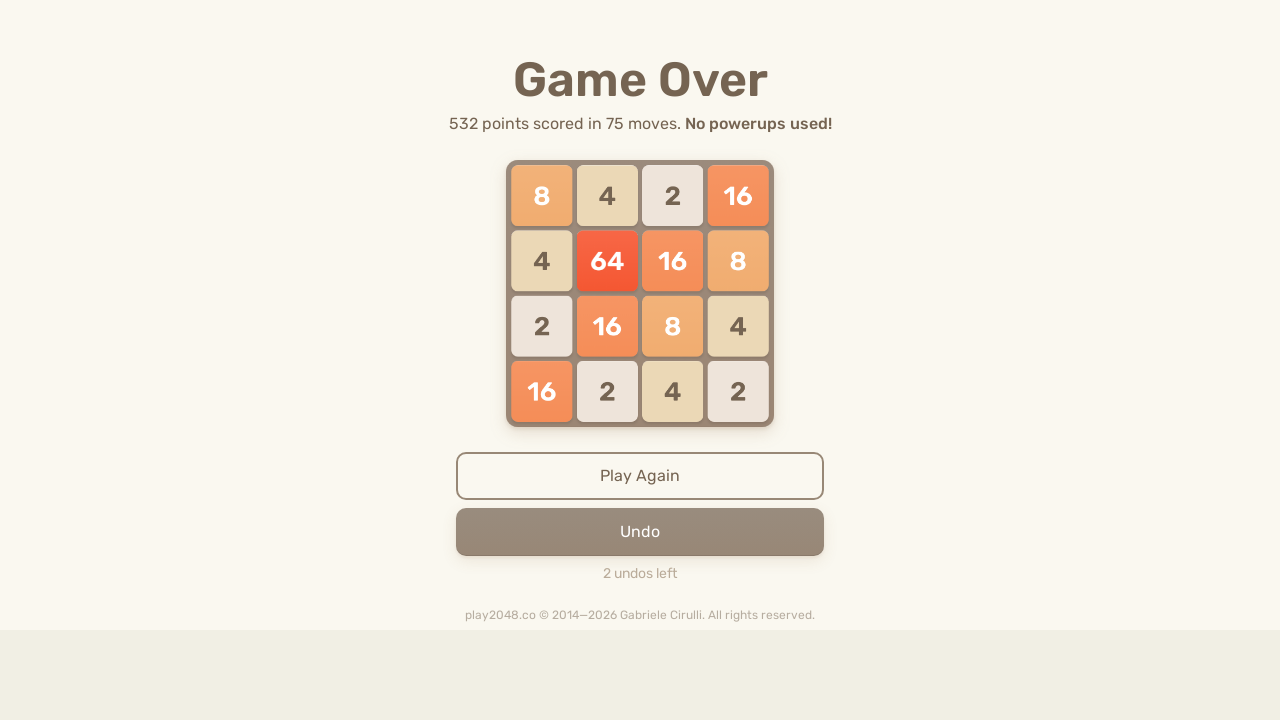

Sent random arrow key press (iteration 27, move 1) on html
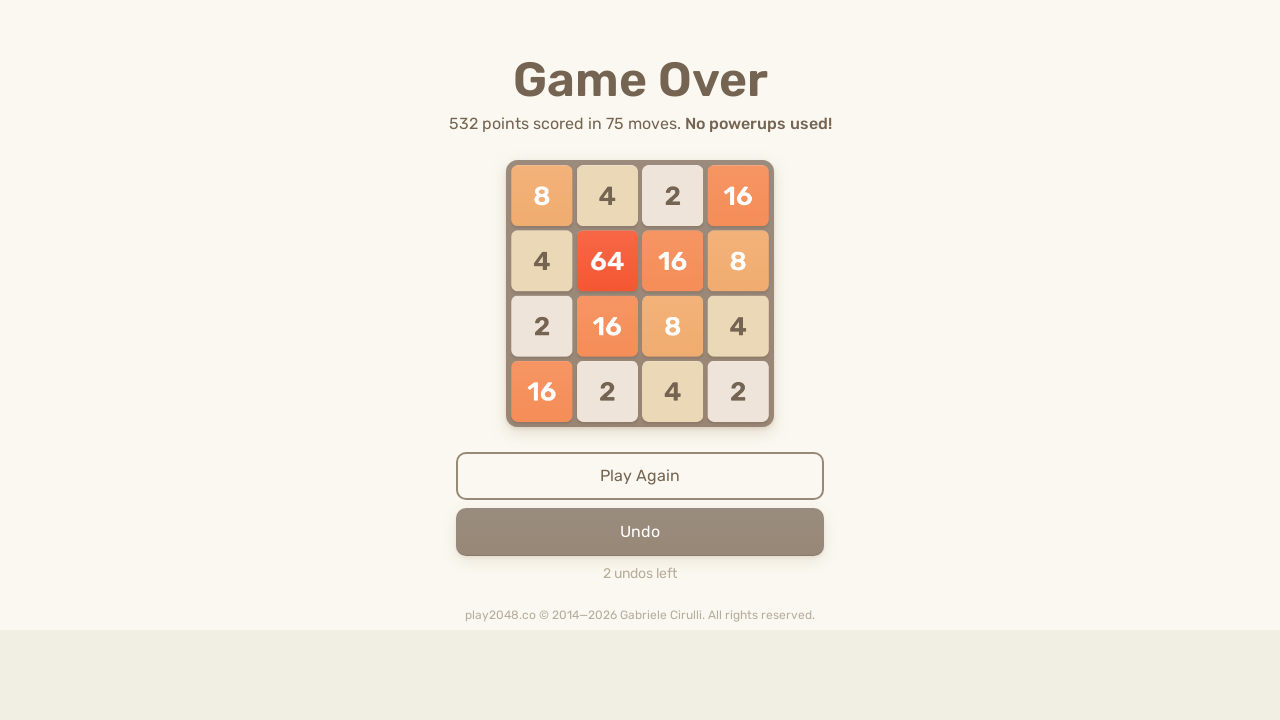

Waited 100ms after arrow key press (iteration 27, move 1)
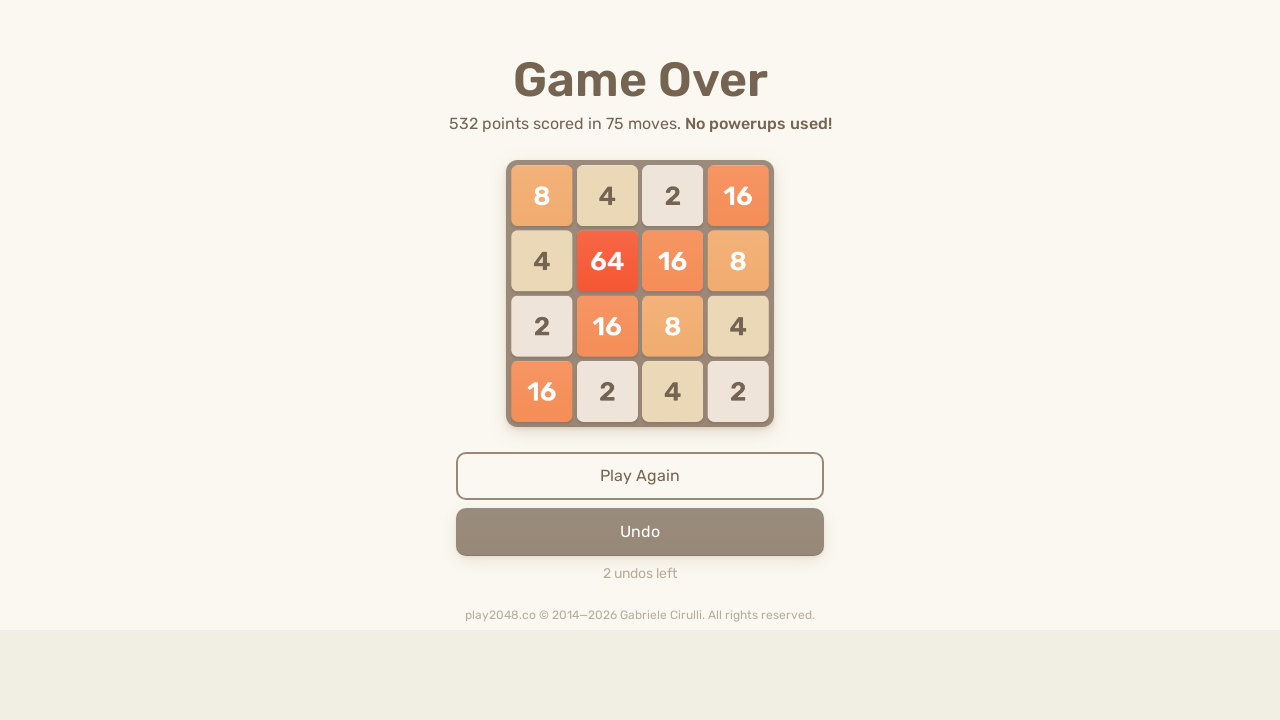

Sent random arrow key press (iteration 27, move 2) on html
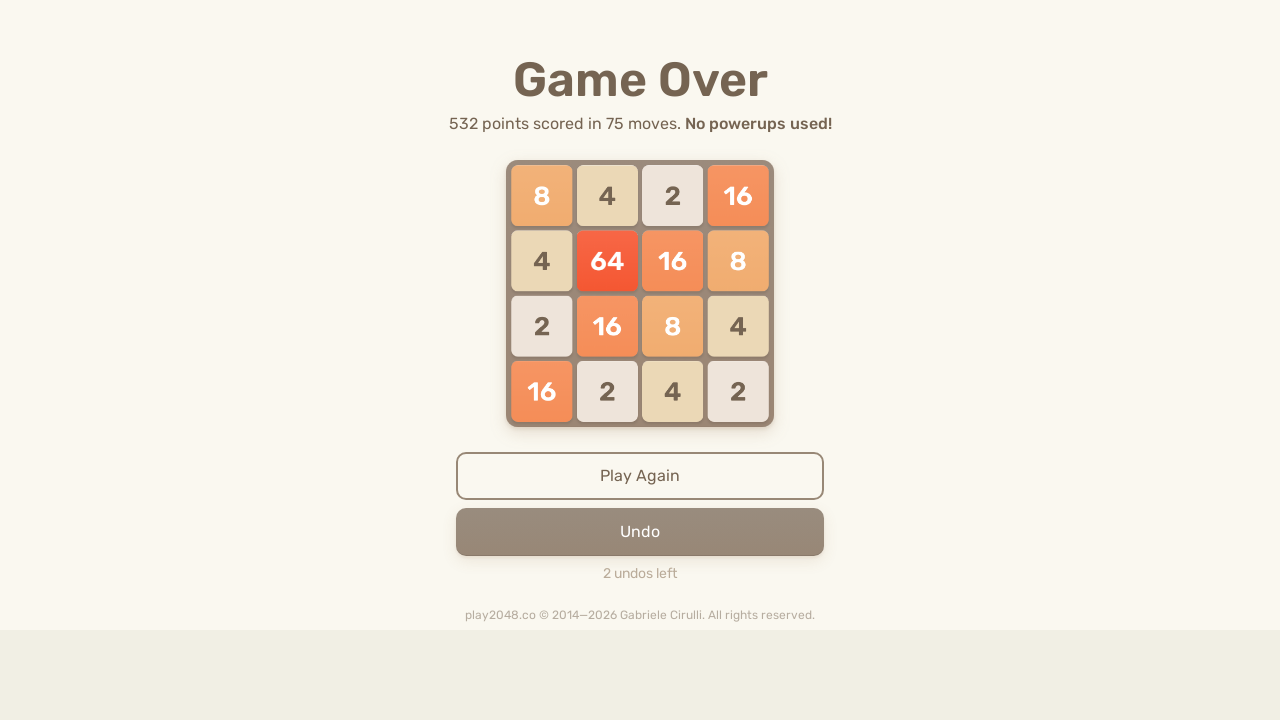

Waited 100ms after arrow key press (iteration 27, move 2)
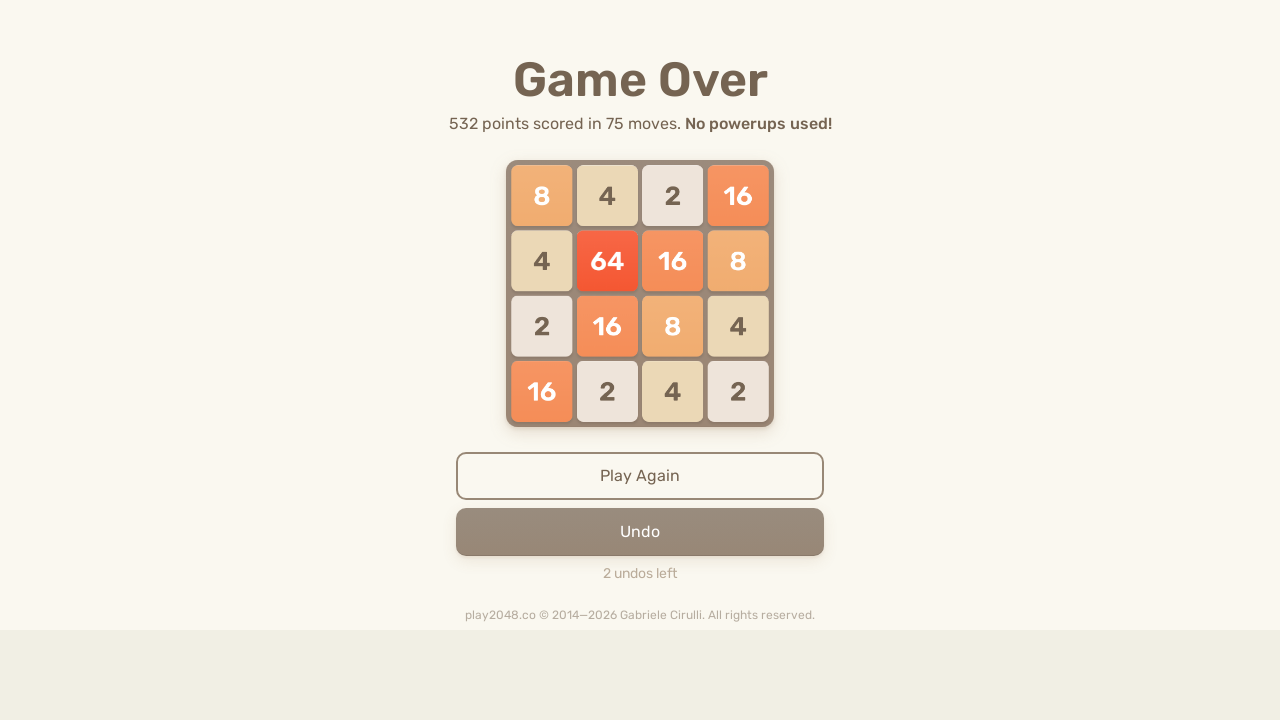

Sent random arrow key press (iteration 27, move 3) on html
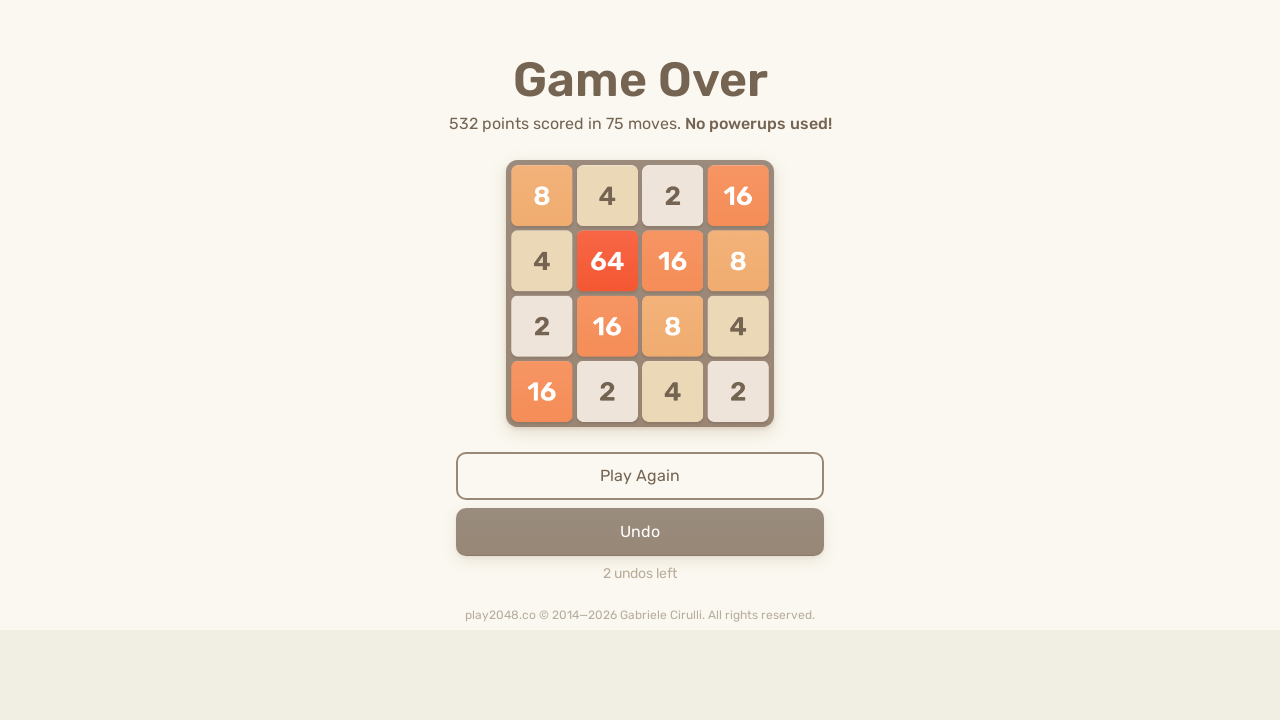

Waited 100ms after arrow key press (iteration 27, move 3)
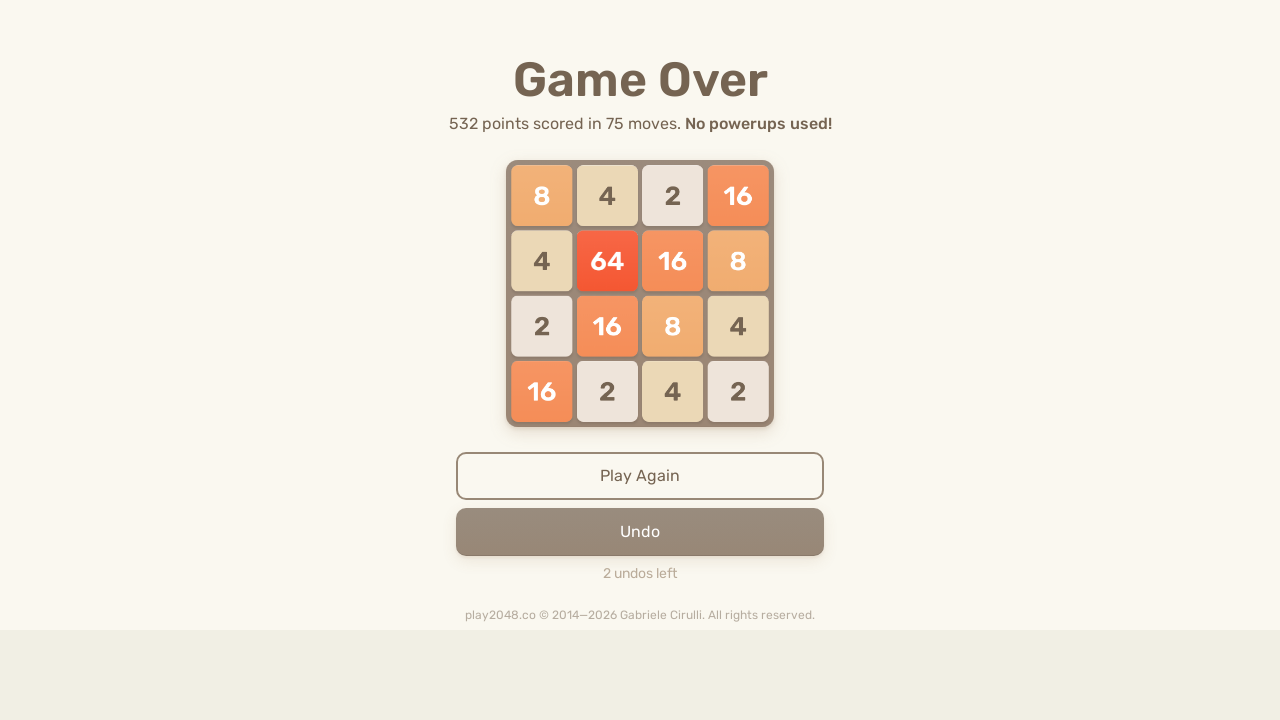

Sent random arrow key press (iteration 27, move 4) on html
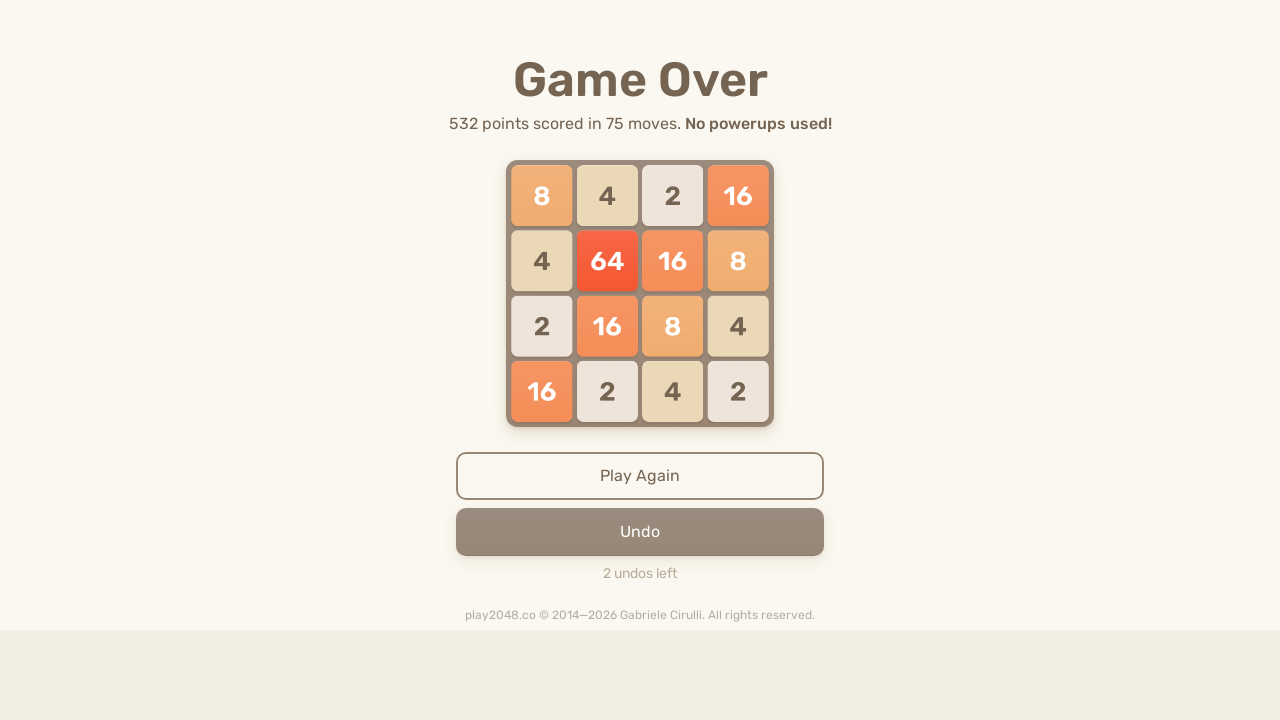

Sent random arrow key press (iteration 28, move 1) on html
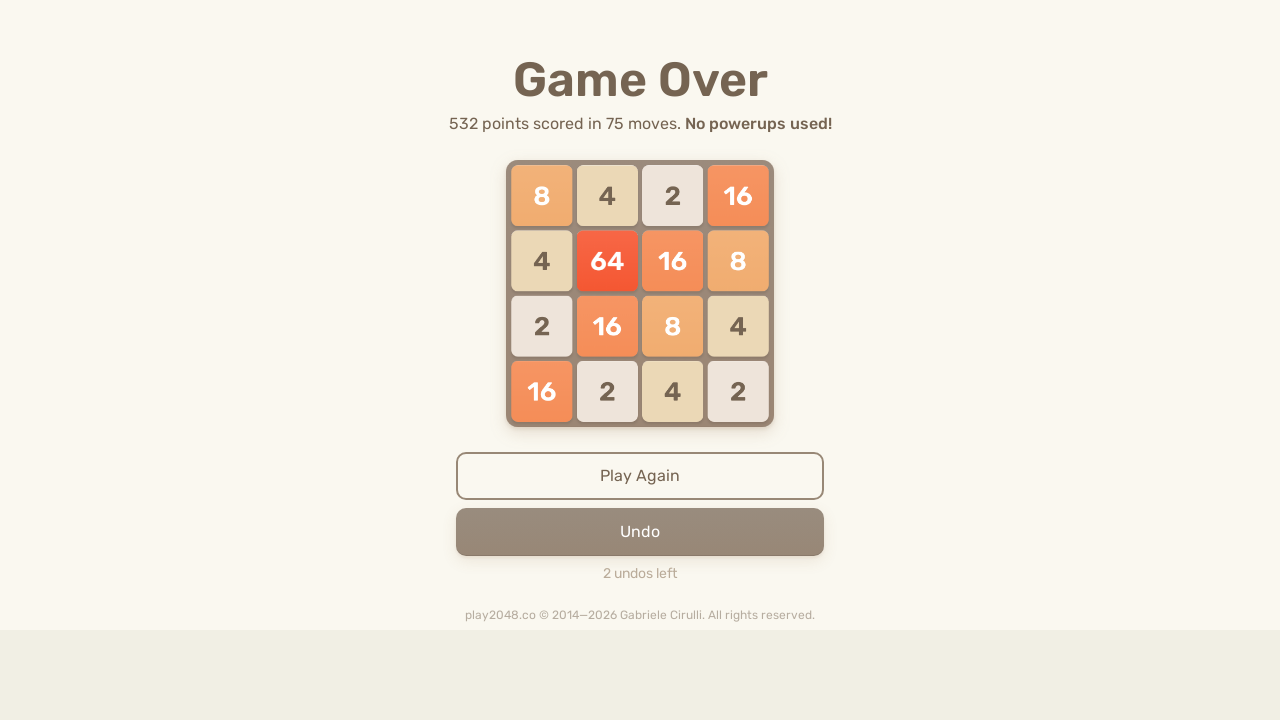

Waited 100ms after arrow key press (iteration 28, move 1)
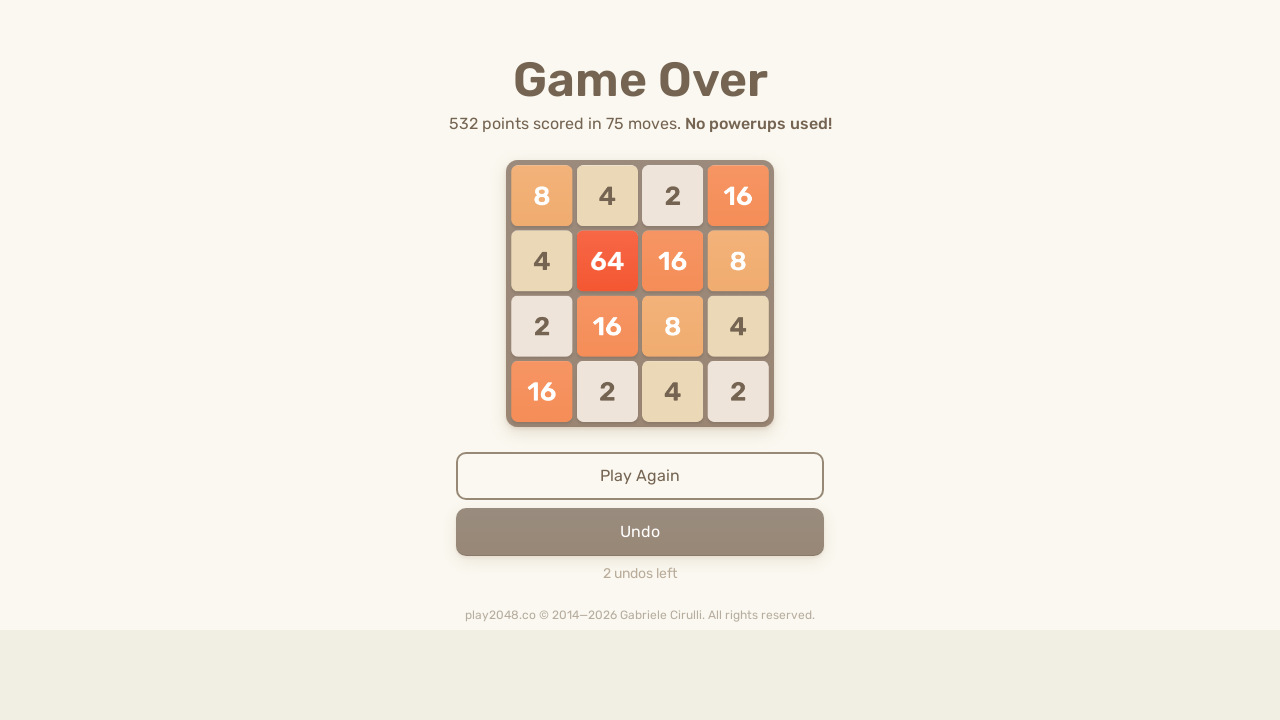

Sent random arrow key press (iteration 28, move 2) on html
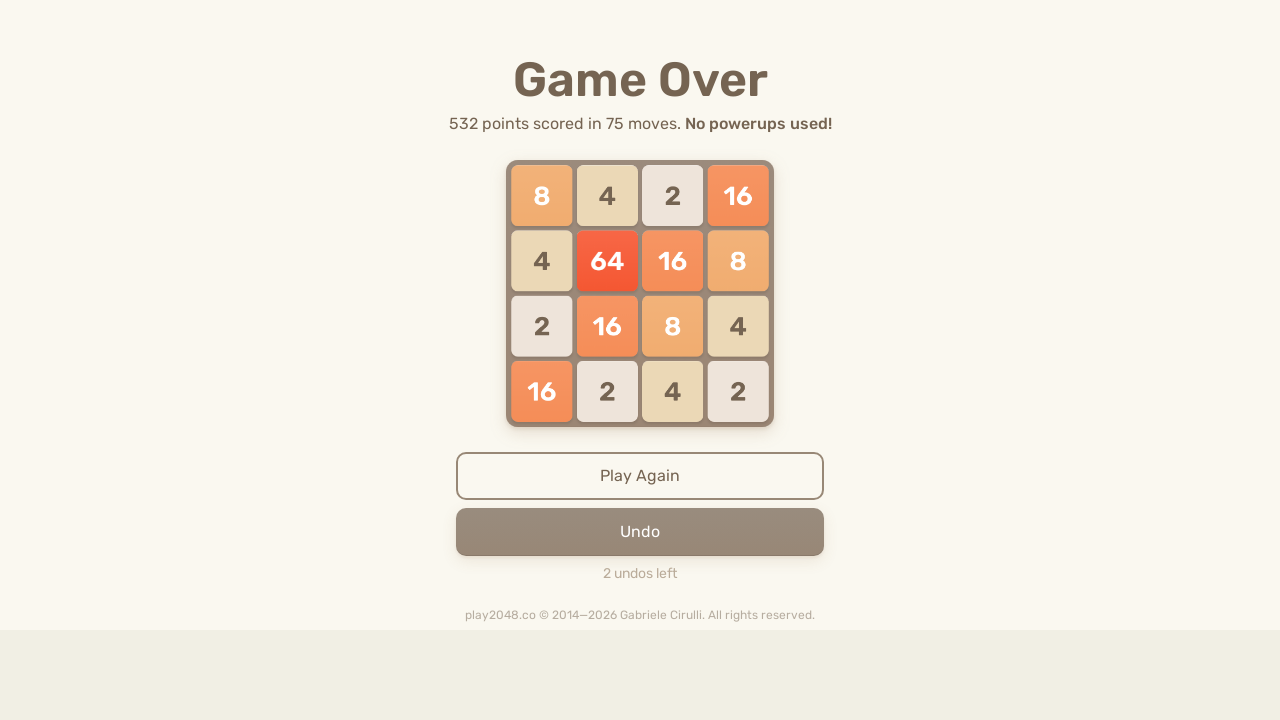

Waited 100ms after arrow key press (iteration 28, move 2)
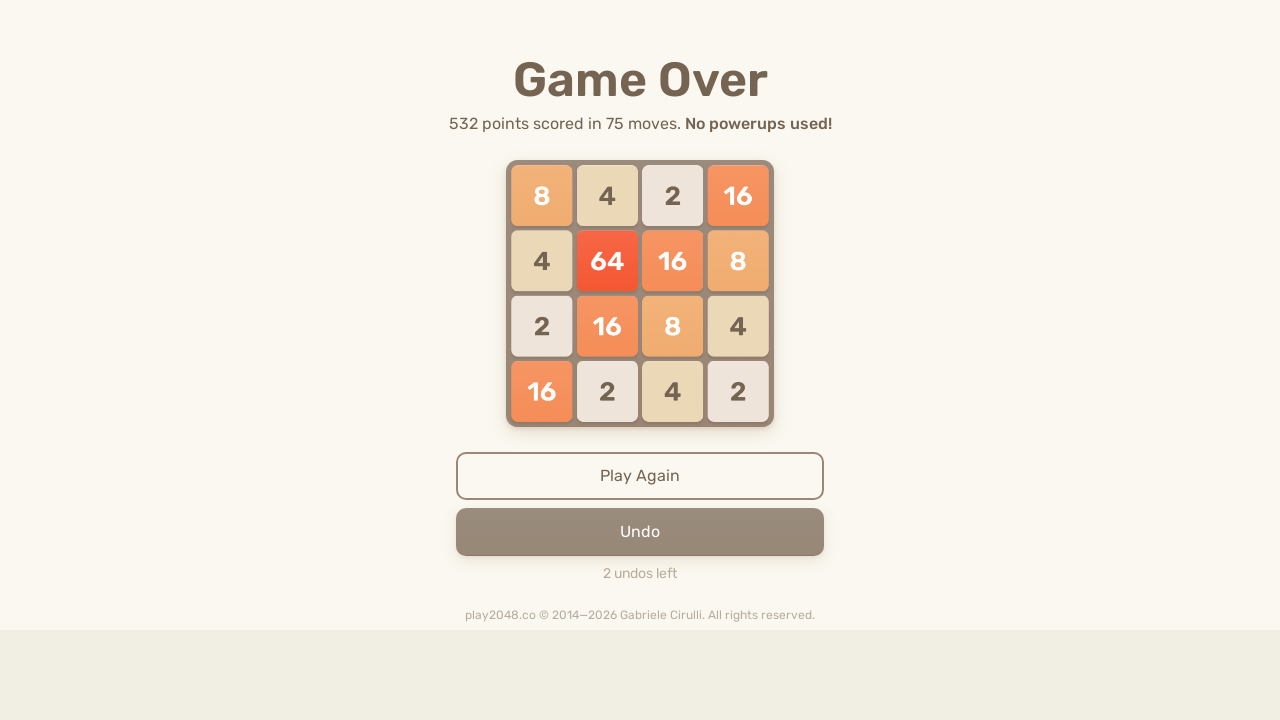

Sent random arrow key press (iteration 28, move 3) on html
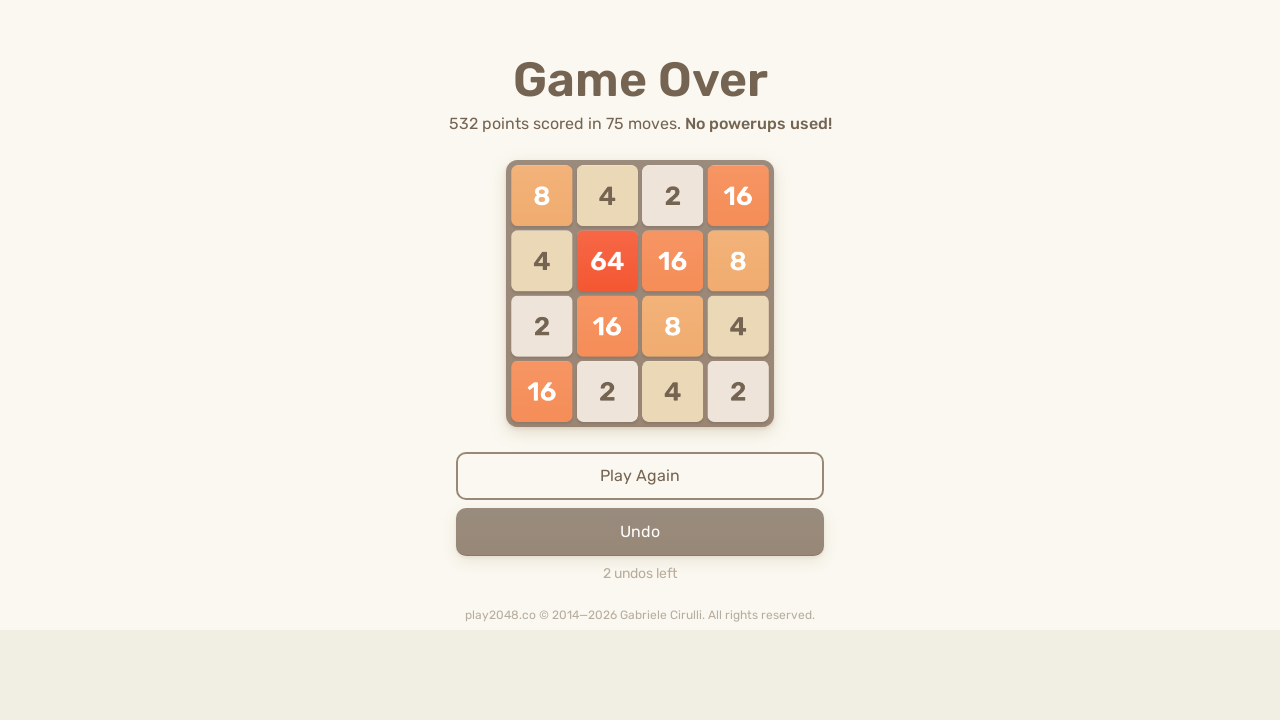

Waited 100ms after arrow key press (iteration 28, move 3)
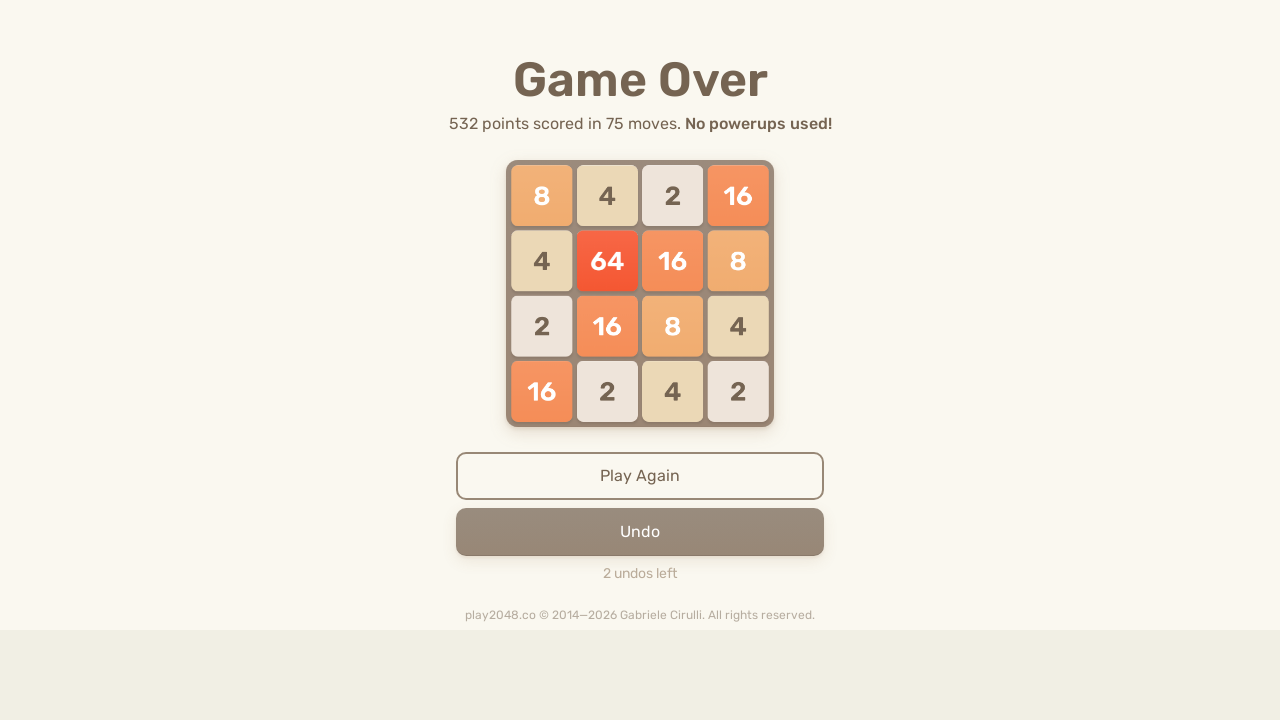

Sent random arrow key press (iteration 28, move 4) on html
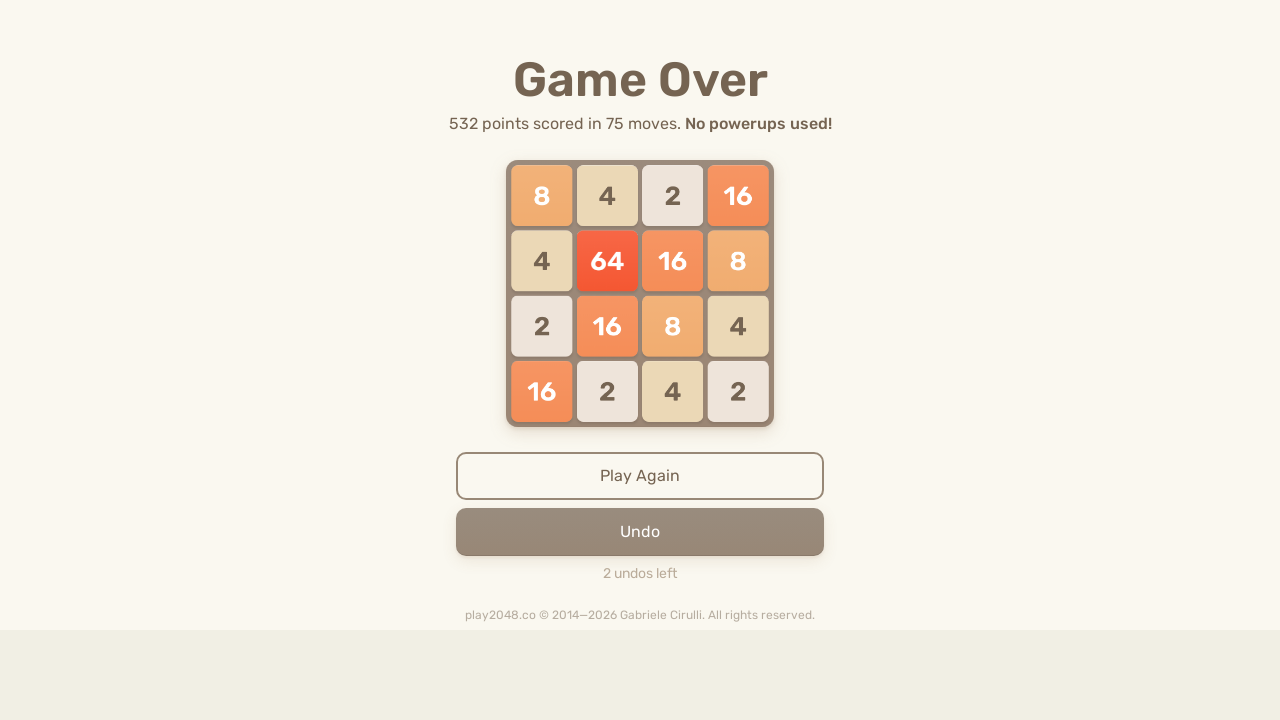

Sent random arrow key press (iteration 29, move 1) on html
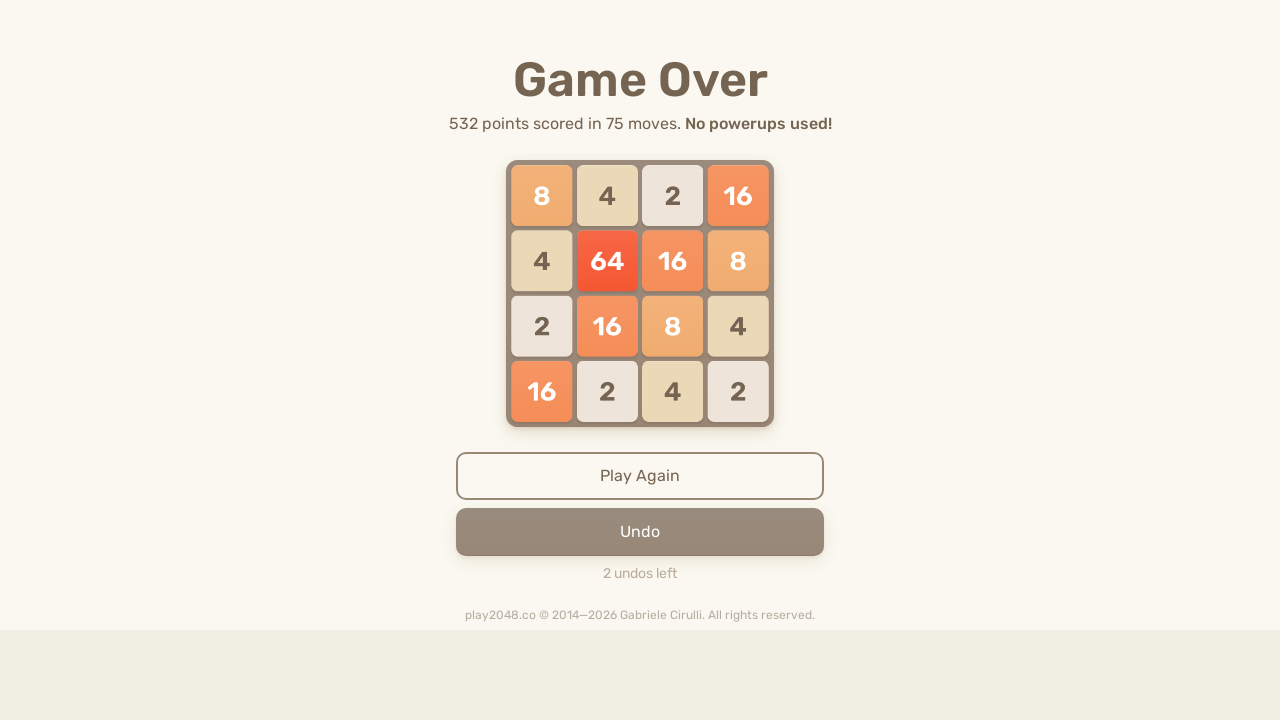

Waited 100ms after arrow key press (iteration 29, move 1)
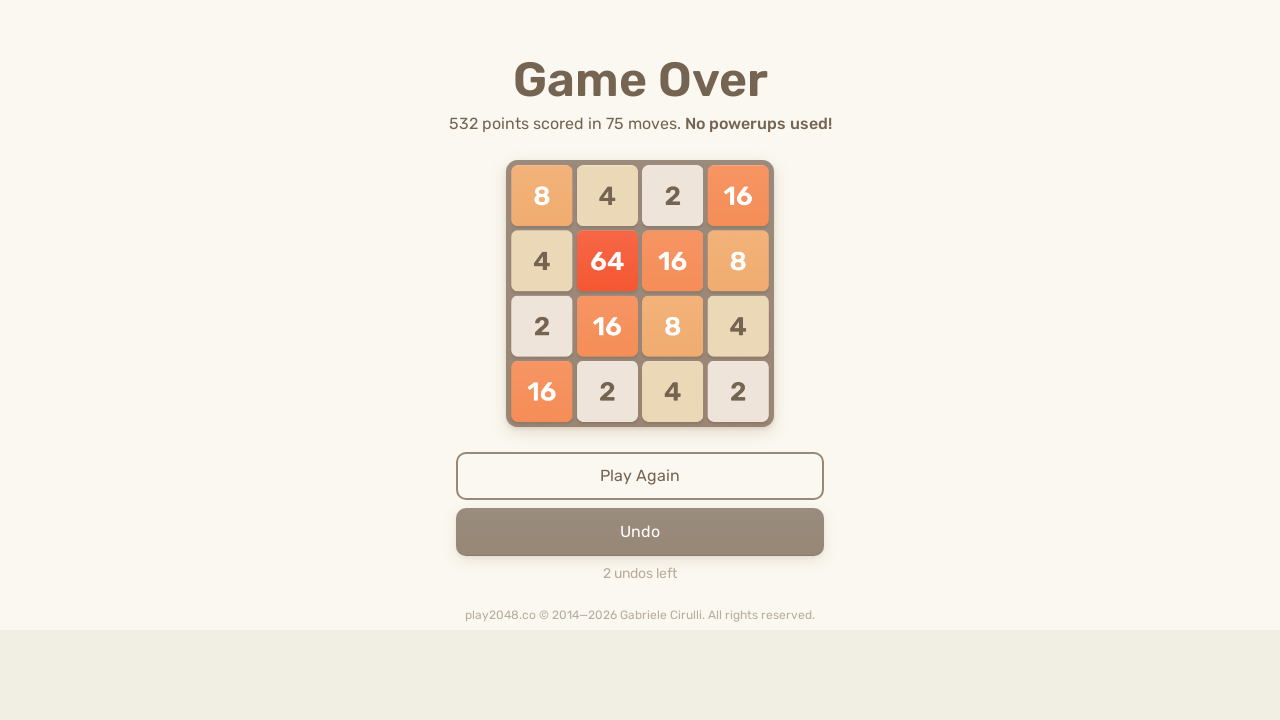

Sent random arrow key press (iteration 29, move 2) on html
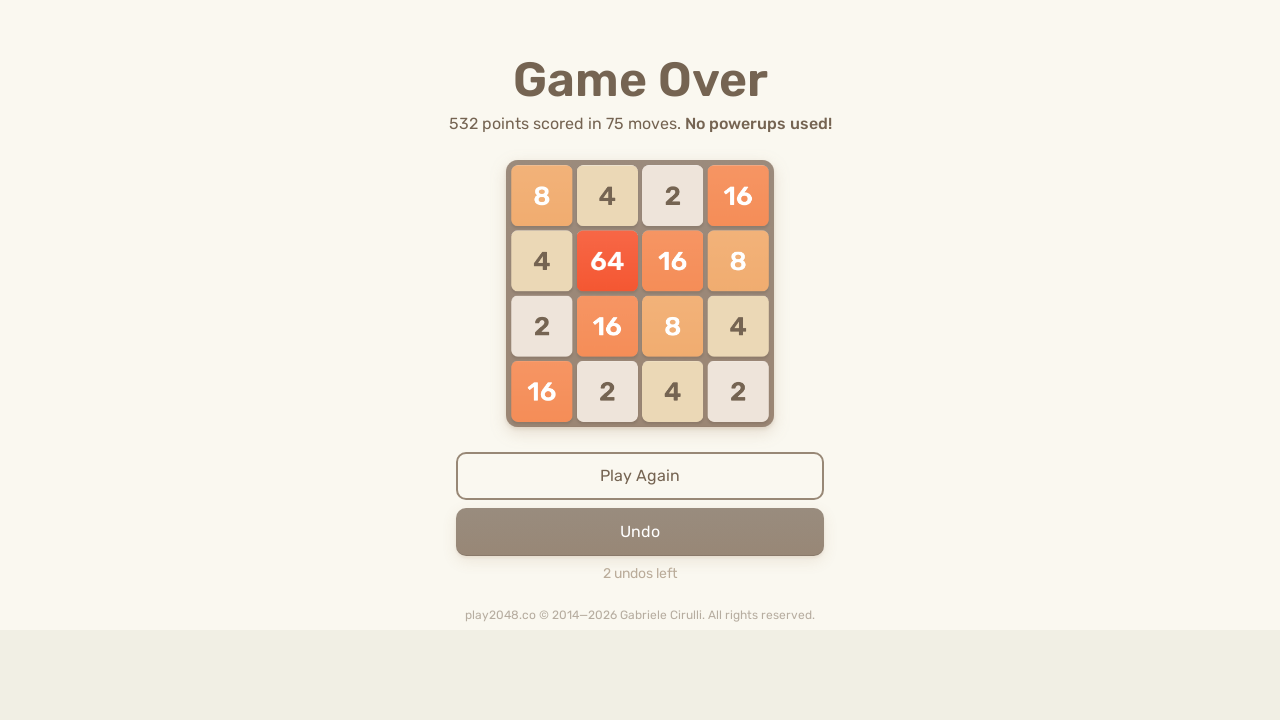

Waited 100ms after arrow key press (iteration 29, move 2)
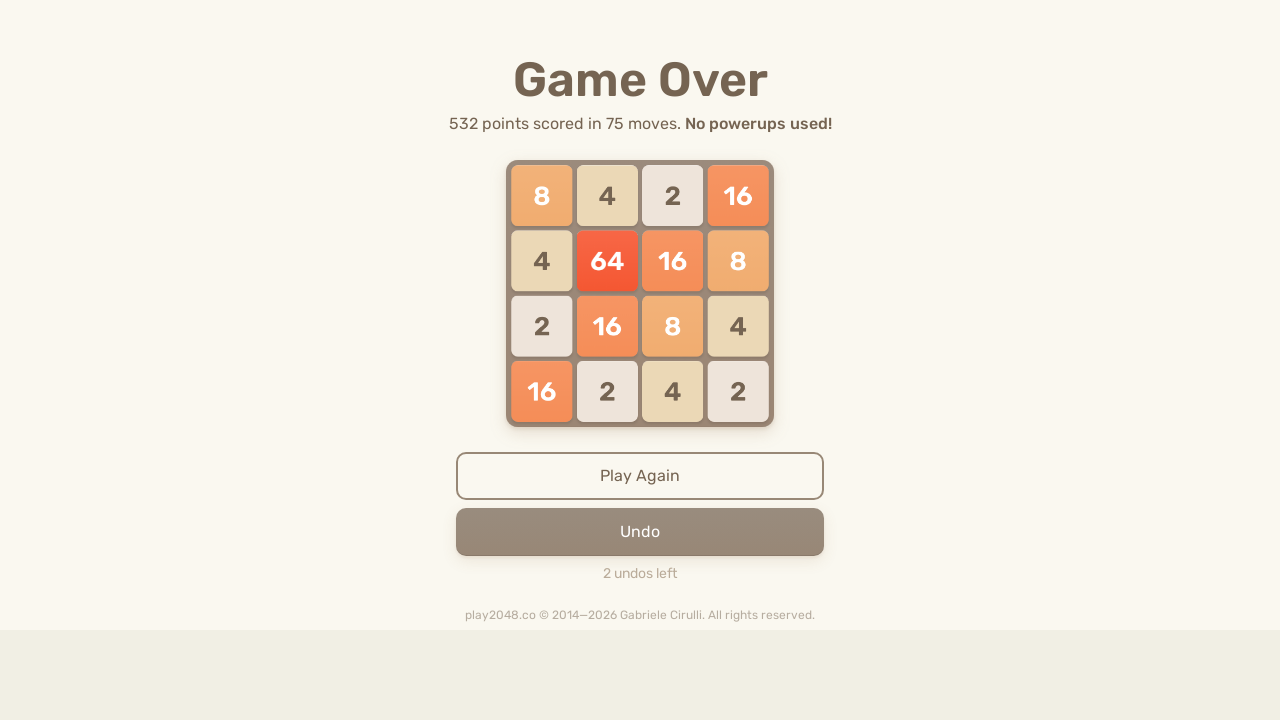

Sent random arrow key press (iteration 29, move 3) on html
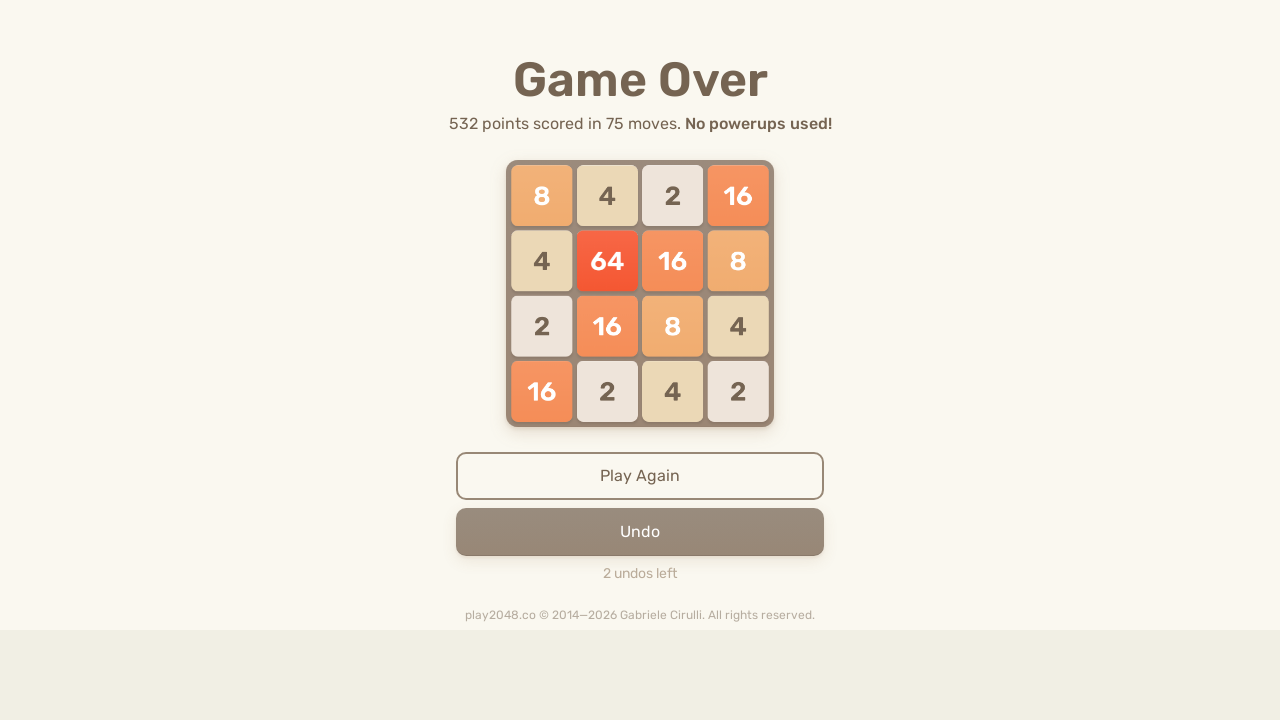

Waited 100ms after arrow key press (iteration 29, move 3)
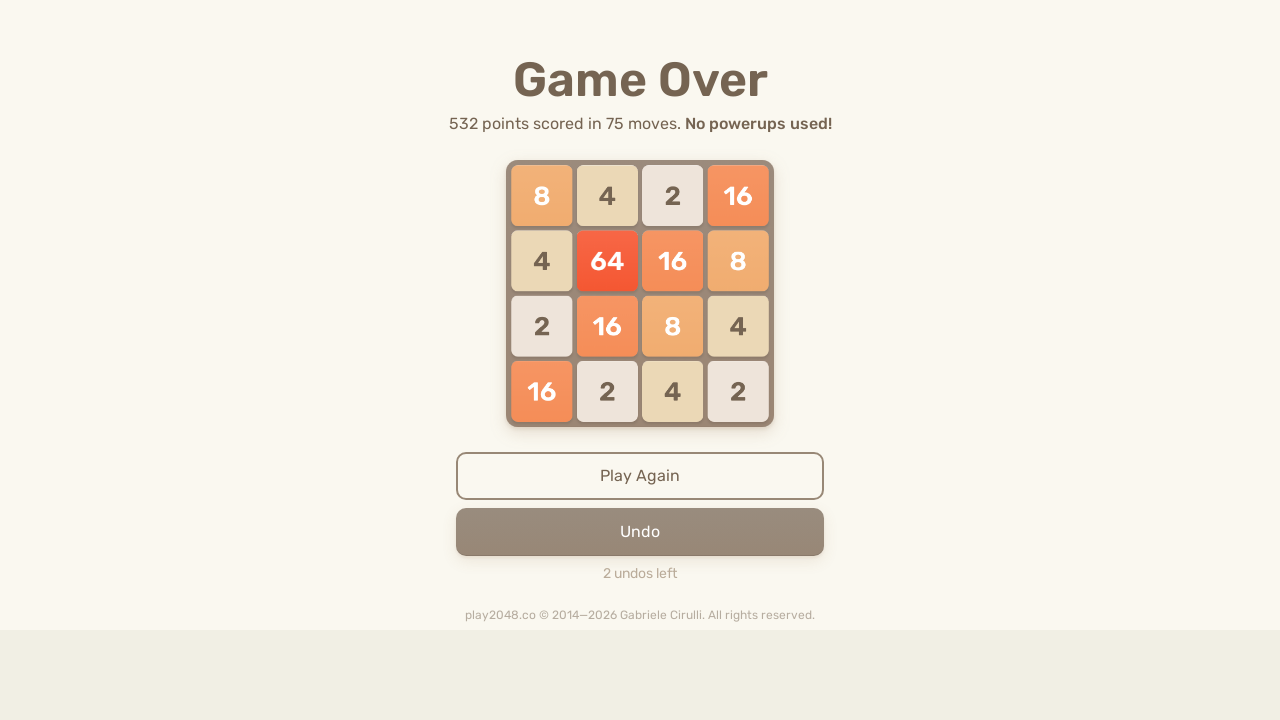

Sent random arrow key press (iteration 29, move 4) on html
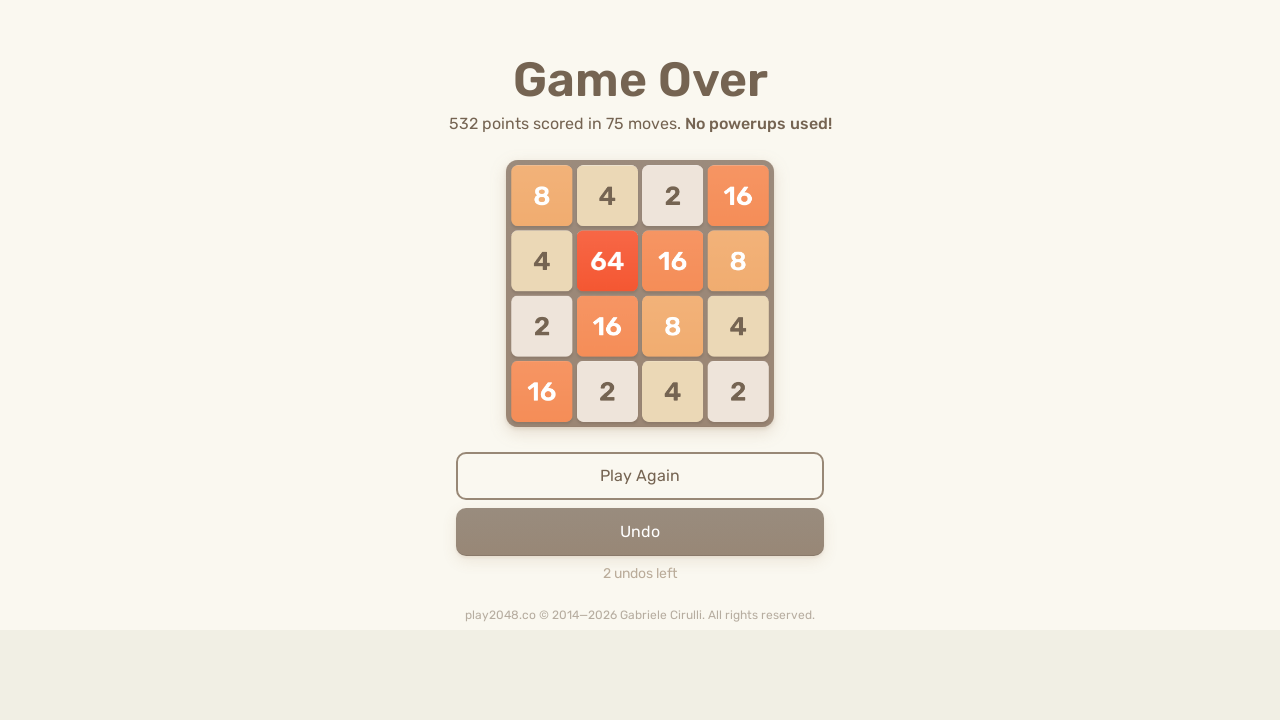

Sent random arrow key press (iteration 30, move 1) on html
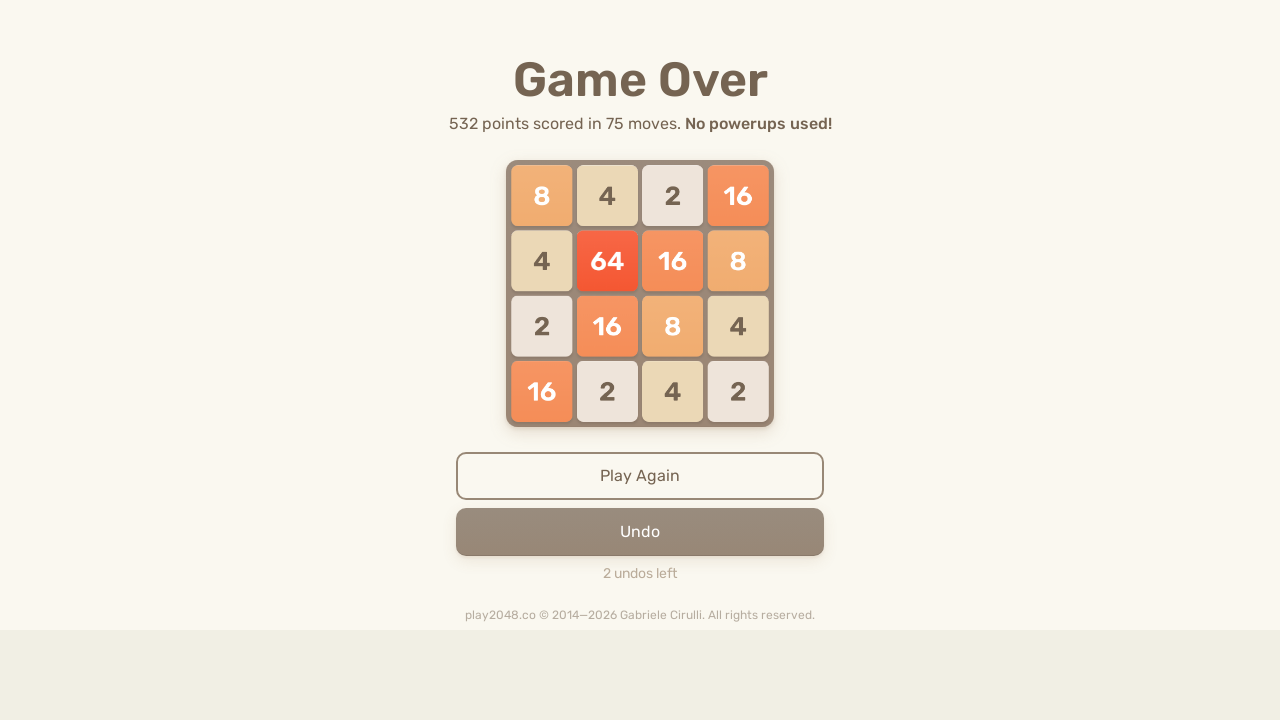

Waited 100ms after arrow key press (iteration 30, move 1)
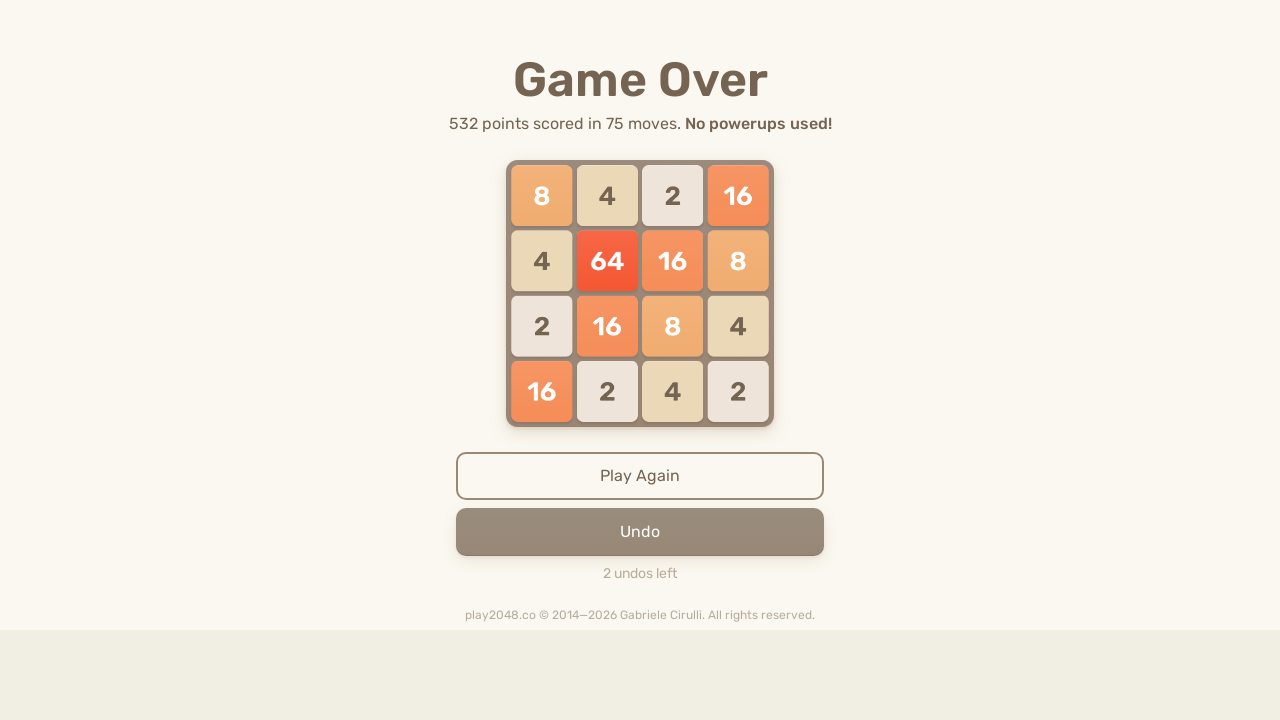

Sent random arrow key press (iteration 30, move 2) on html
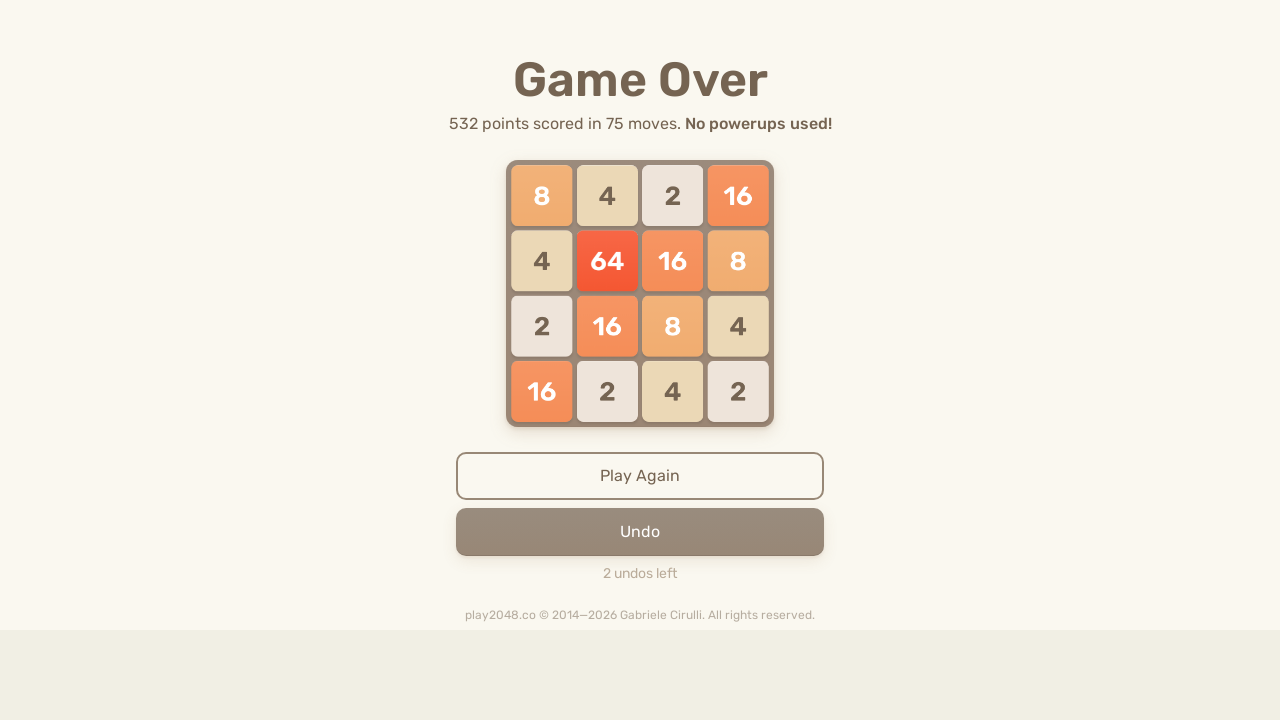

Waited 100ms after arrow key press (iteration 30, move 2)
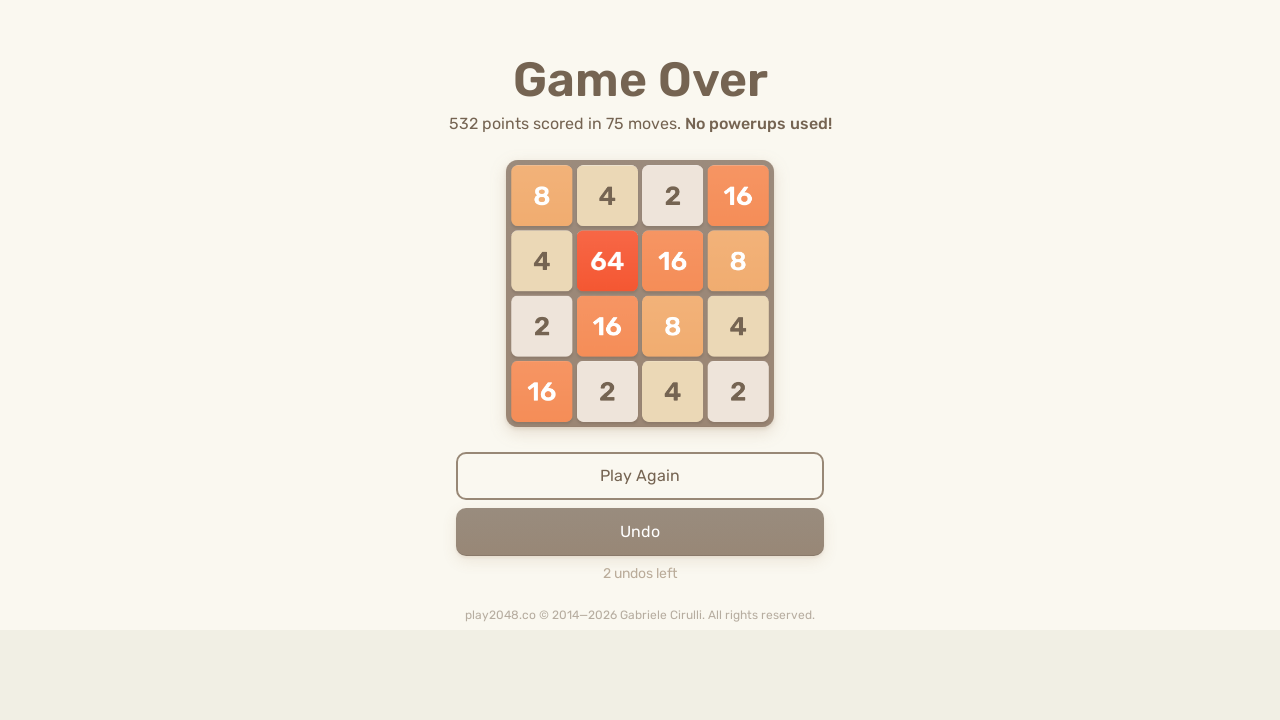

Sent random arrow key press (iteration 30, move 3) on html
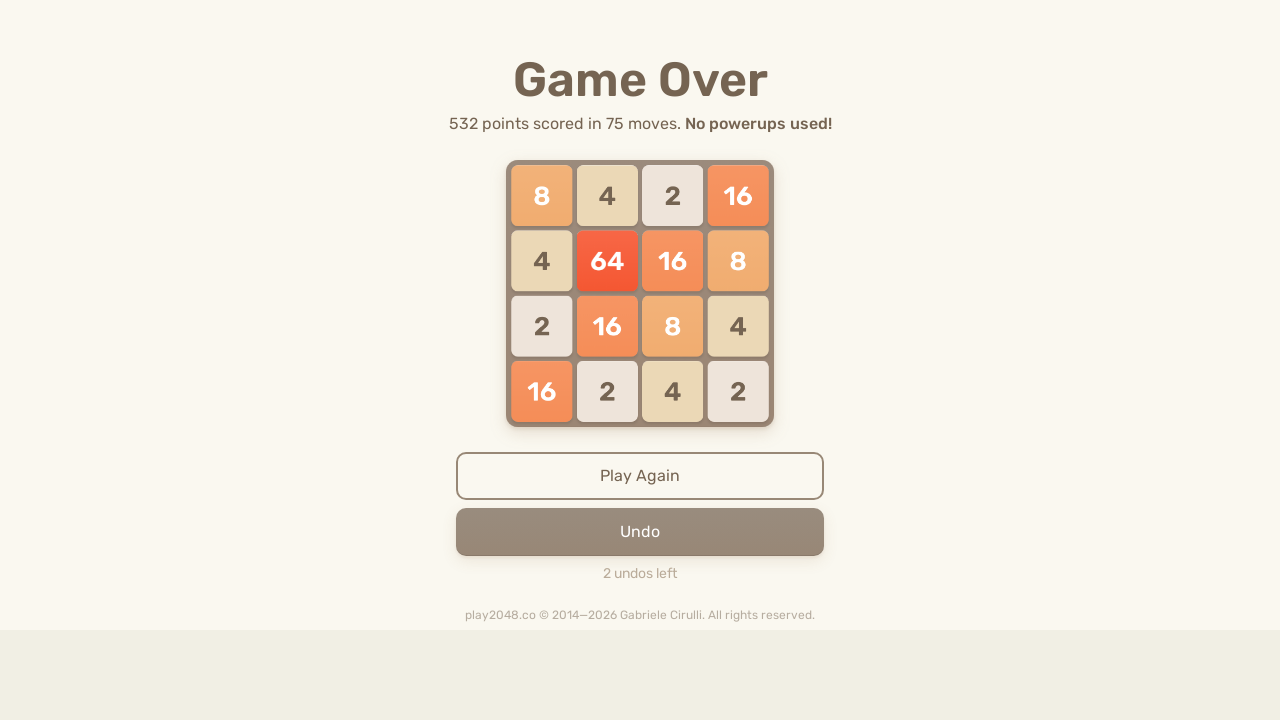

Waited 100ms after arrow key press (iteration 30, move 3)
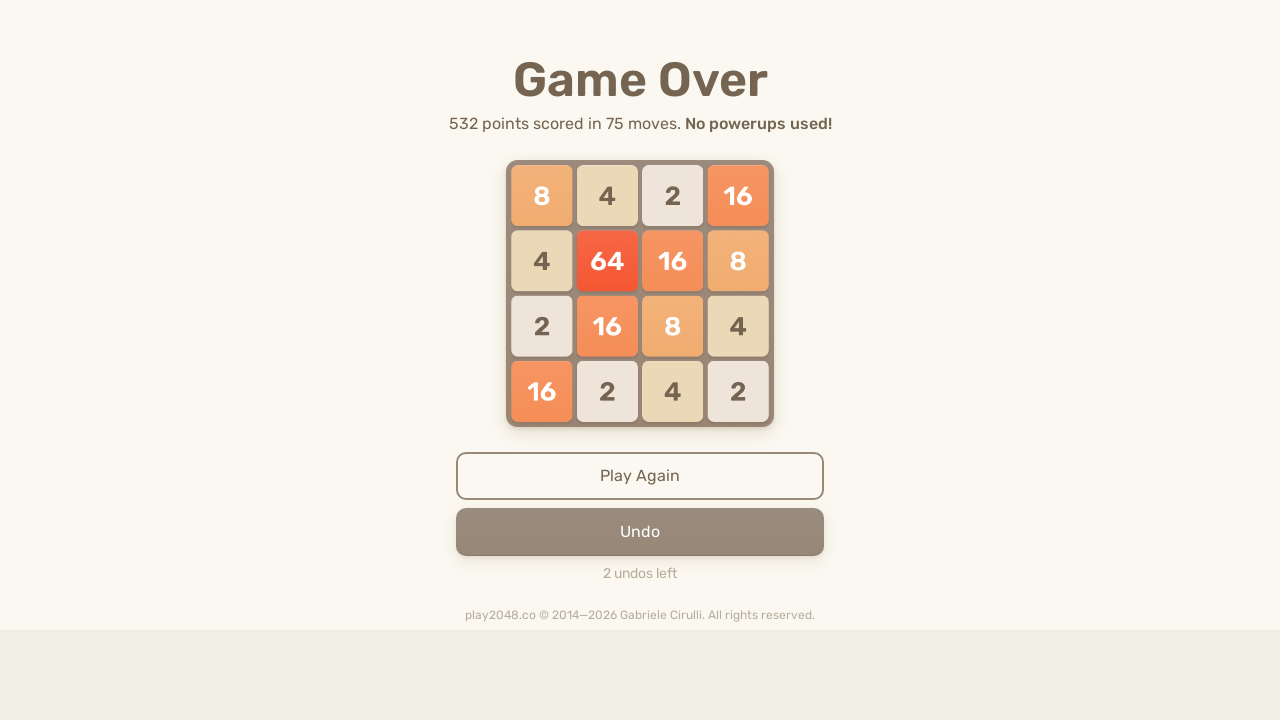

Sent random arrow key press (iteration 30, move 4) on html
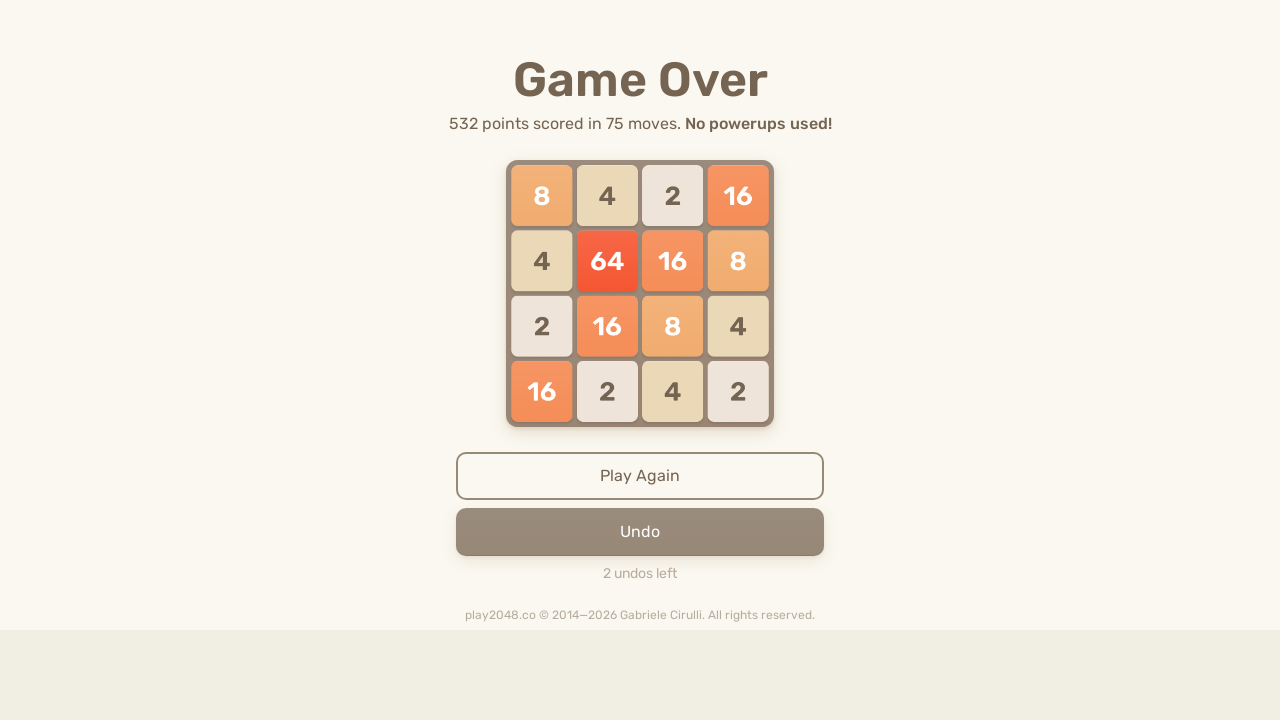

Sent random arrow key press (iteration 31, move 1) on html
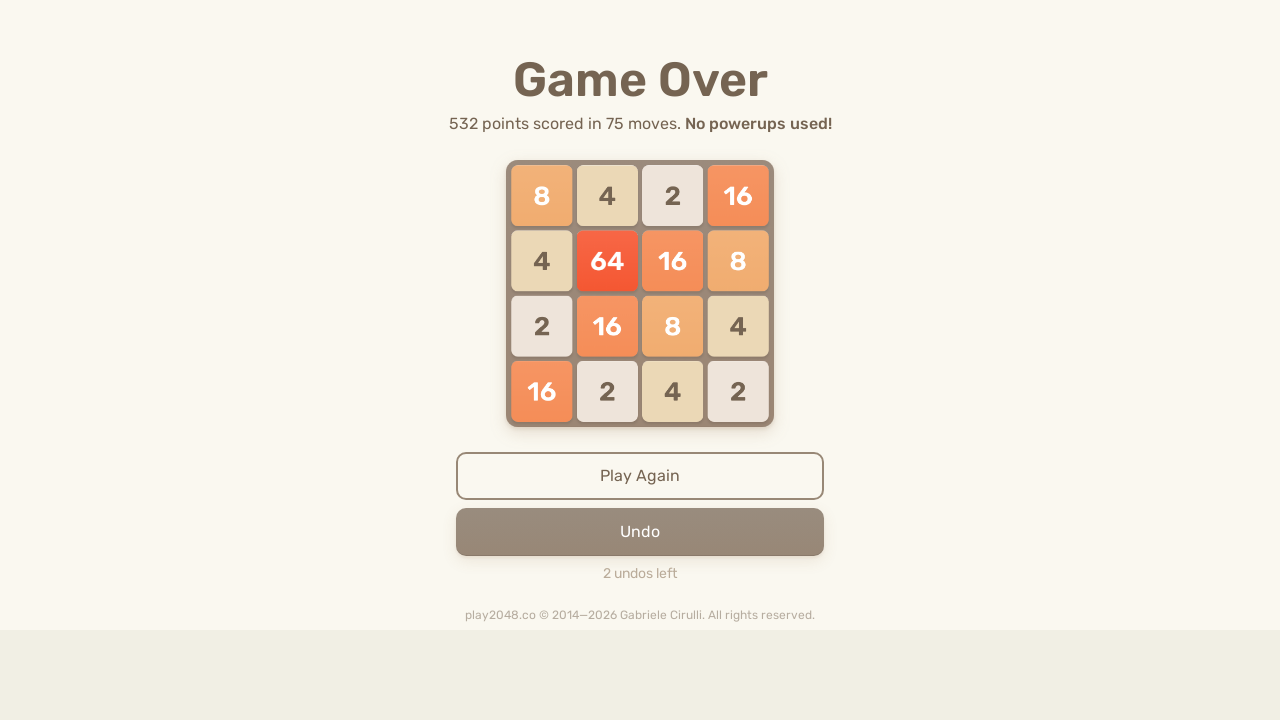

Waited 100ms after arrow key press (iteration 31, move 1)
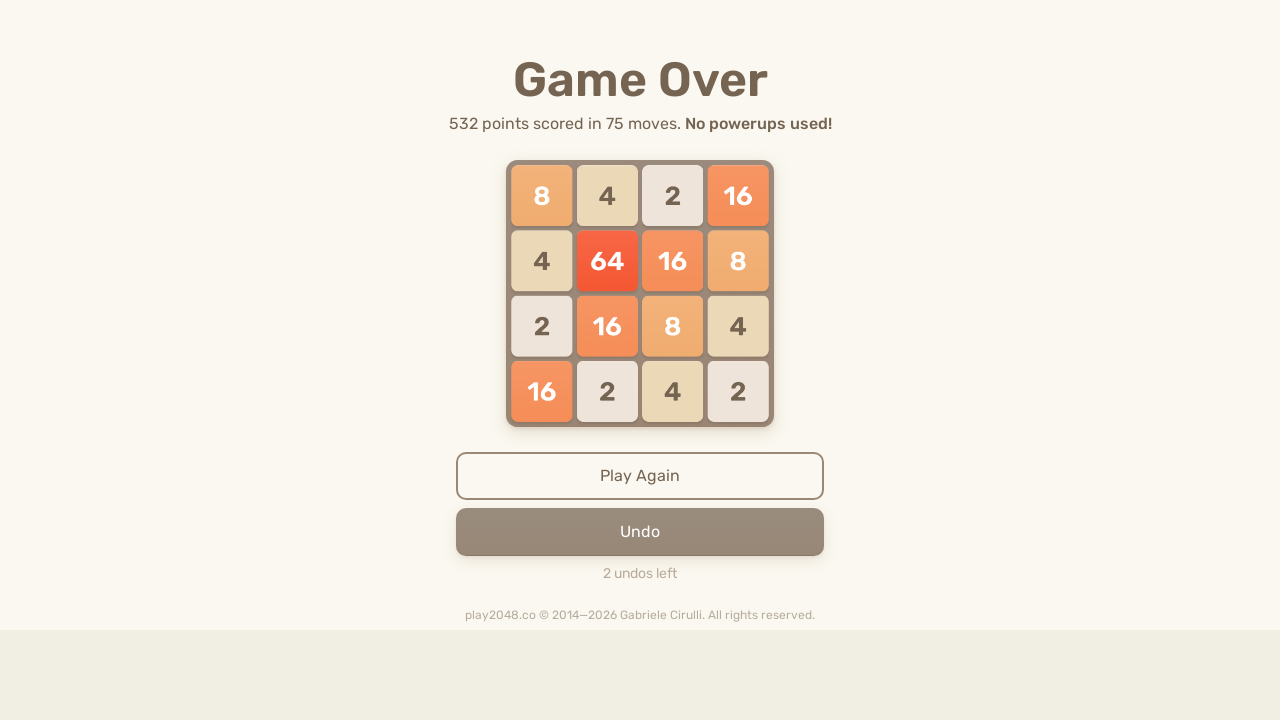

Sent random arrow key press (iteration 31, move 2) on html
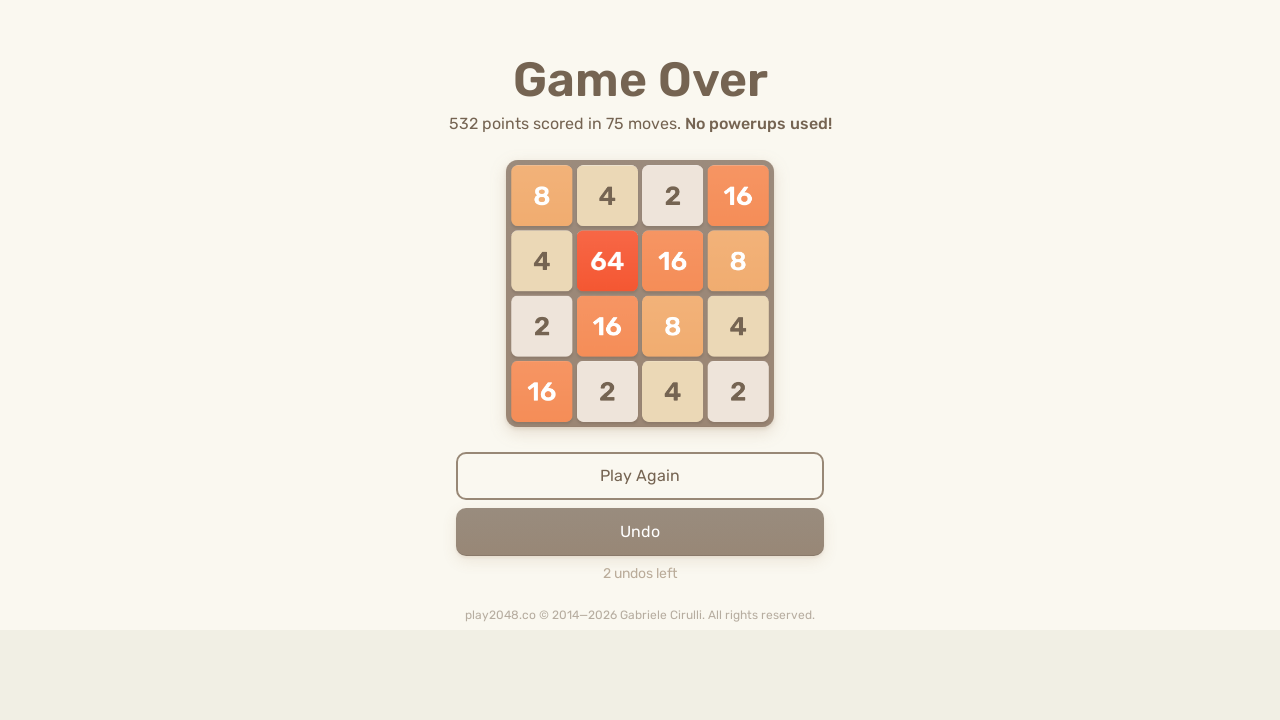

Waited 100ms after arrow key press (iteration 31, move 2)
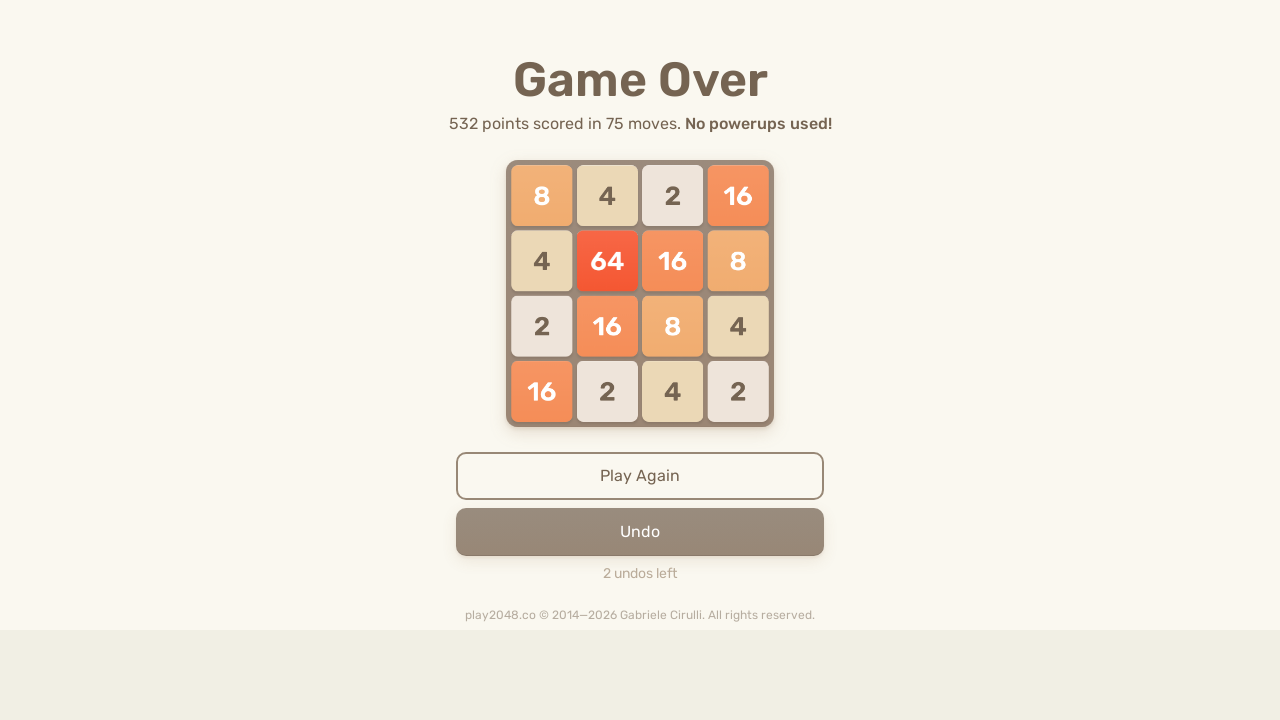

Sent random arrow key press (iteration 31, move 3) on html
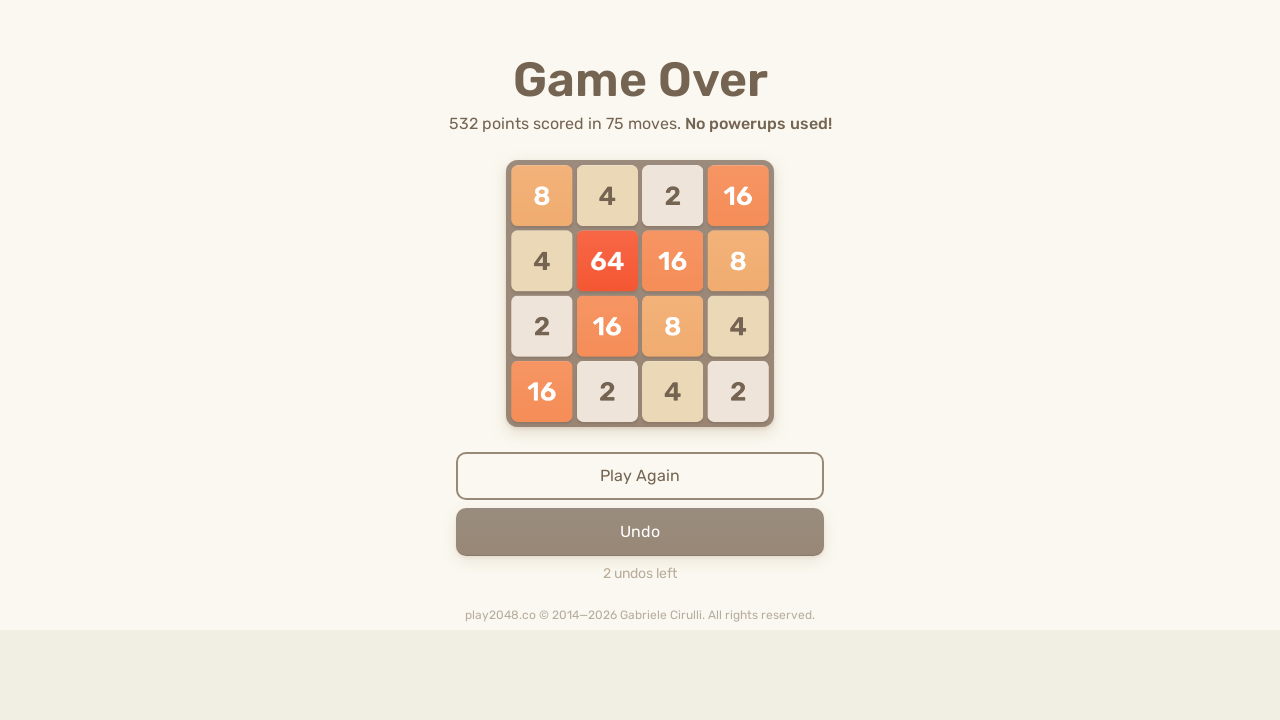

Waited 100ms after arrow key press (iteration 31, move 3)
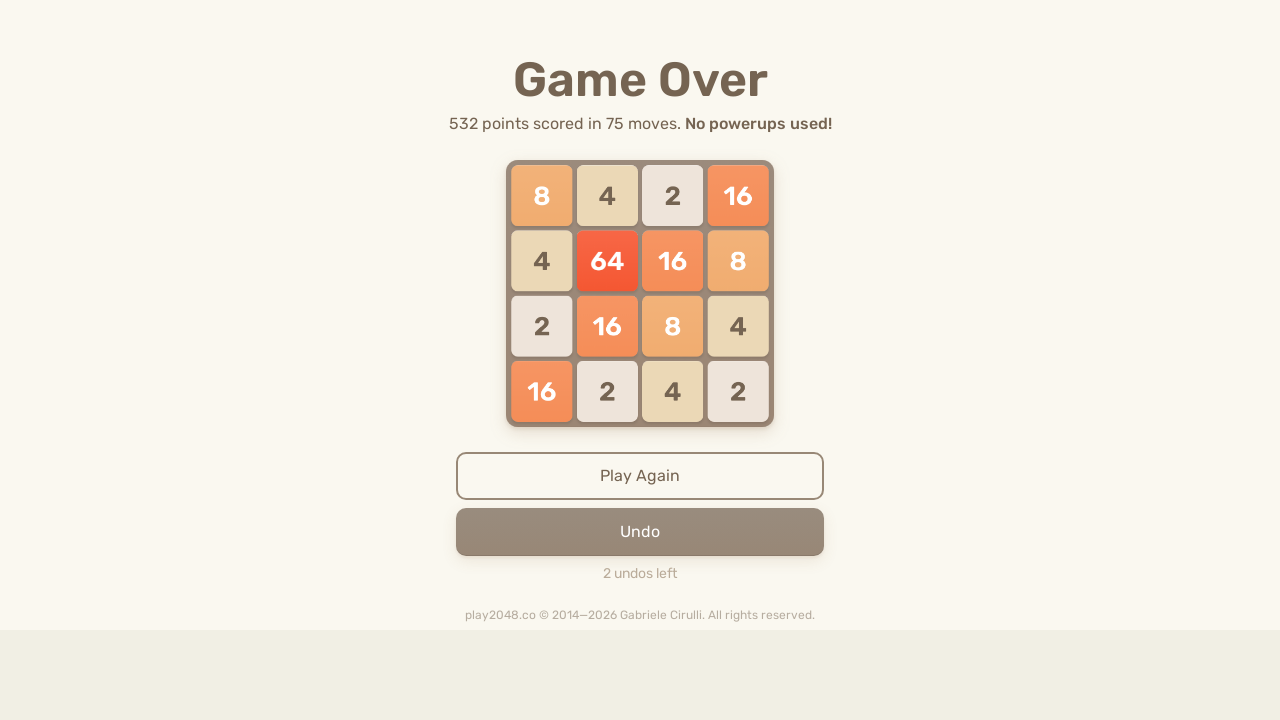

Sent random arrow key press (iteration 31, move 4) on html
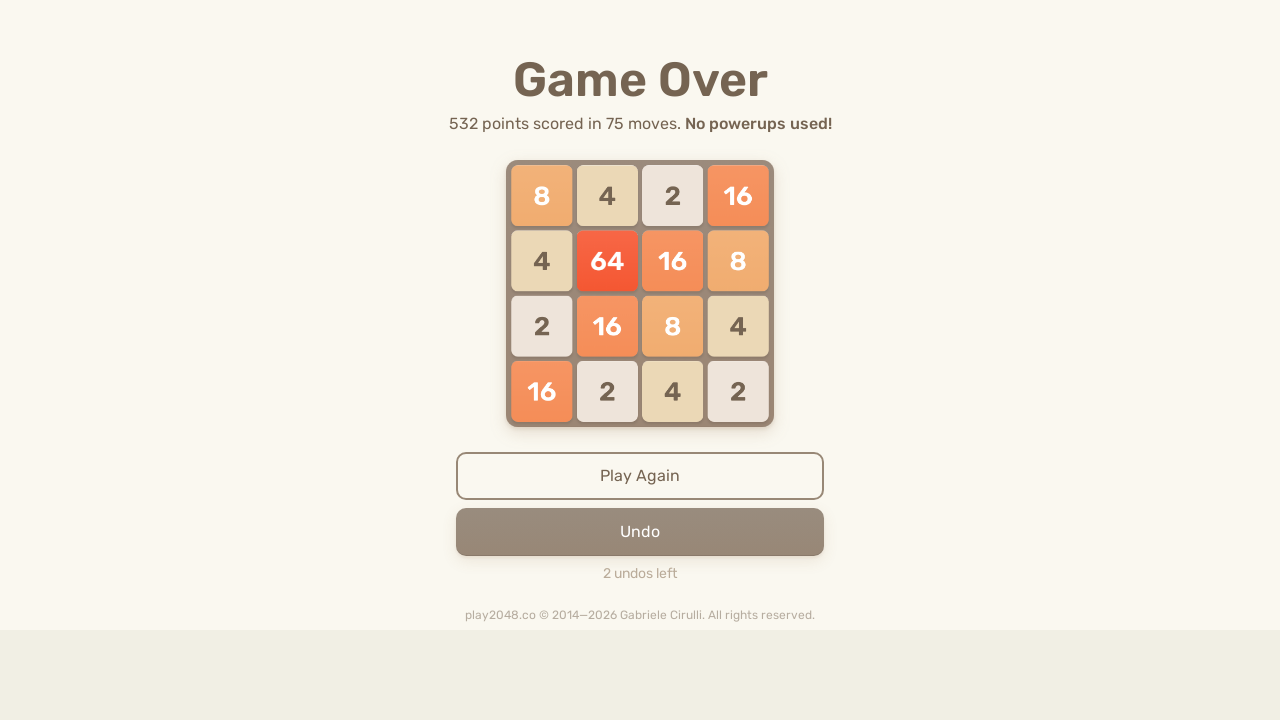

Sent random arrow key press (iteration 32, move 1) on html
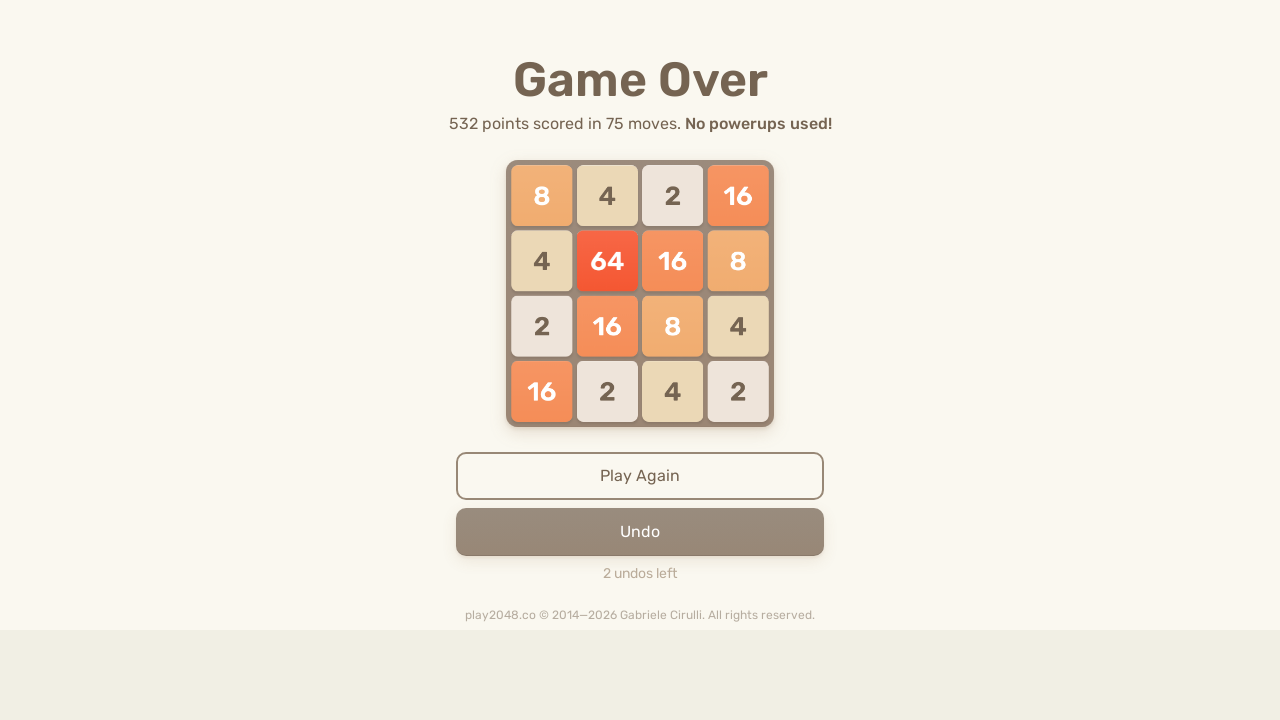

Waited 100ms after arrow key press (iteration 32, move 1)
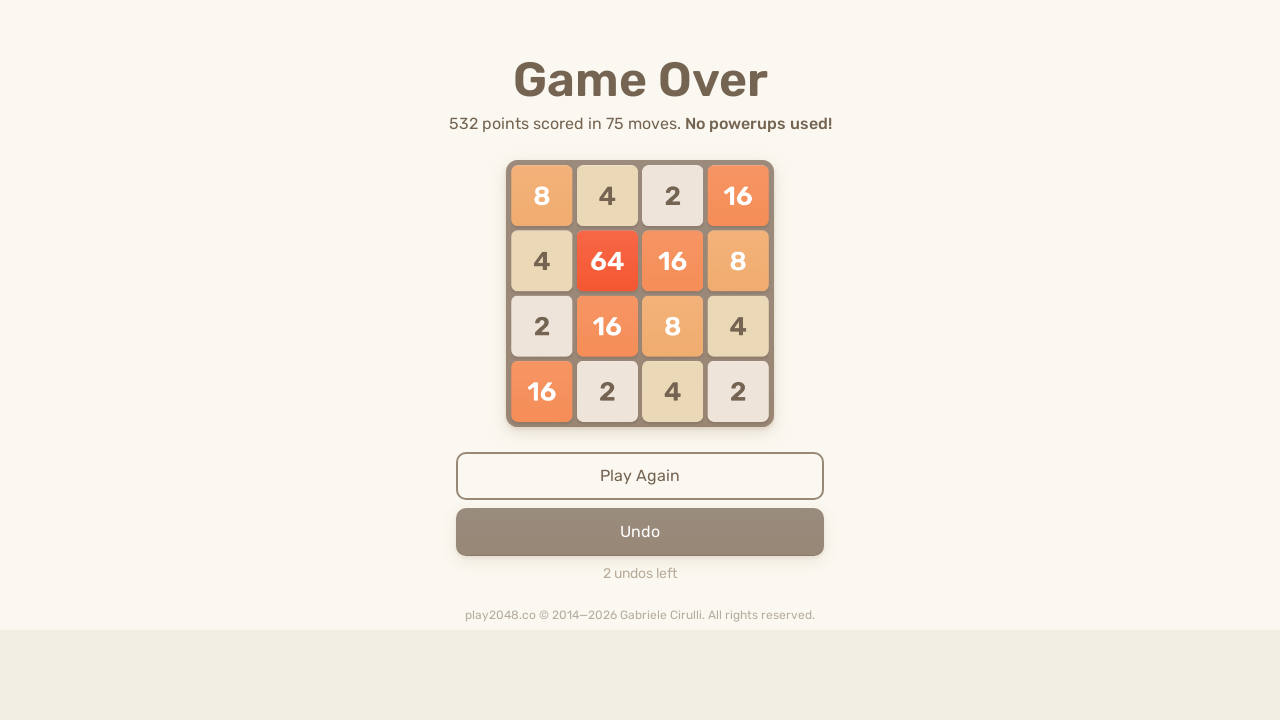

Sent random arrow key press (iteration 32, move 2) on html
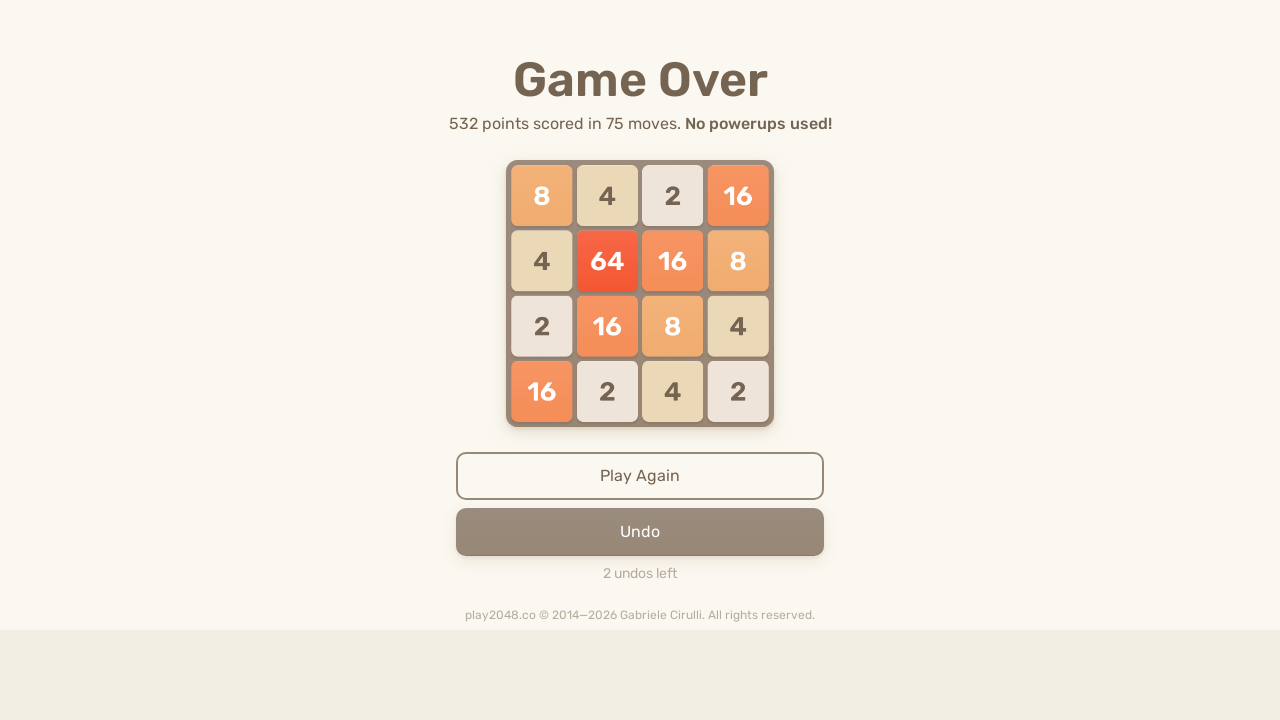

Waited 100ms after arrow key press (iteration 32, move 2)
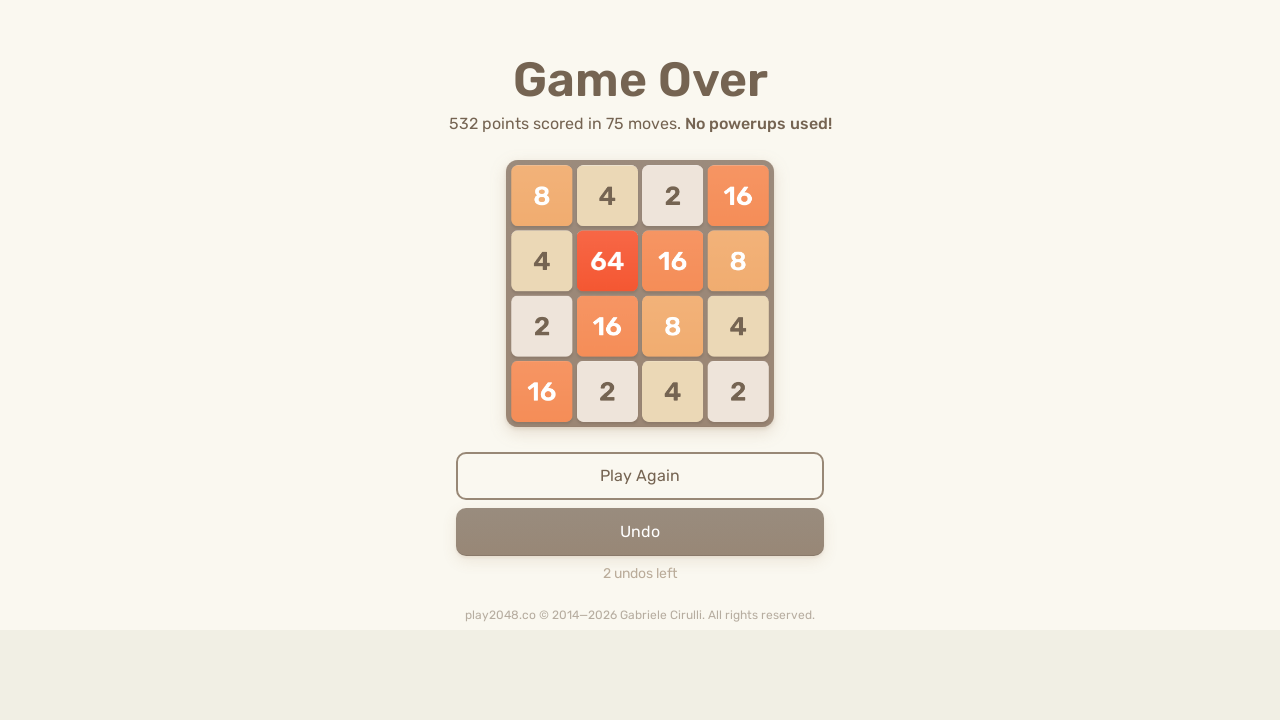

Sent random arrow key press (iteration 32, move 3) on html
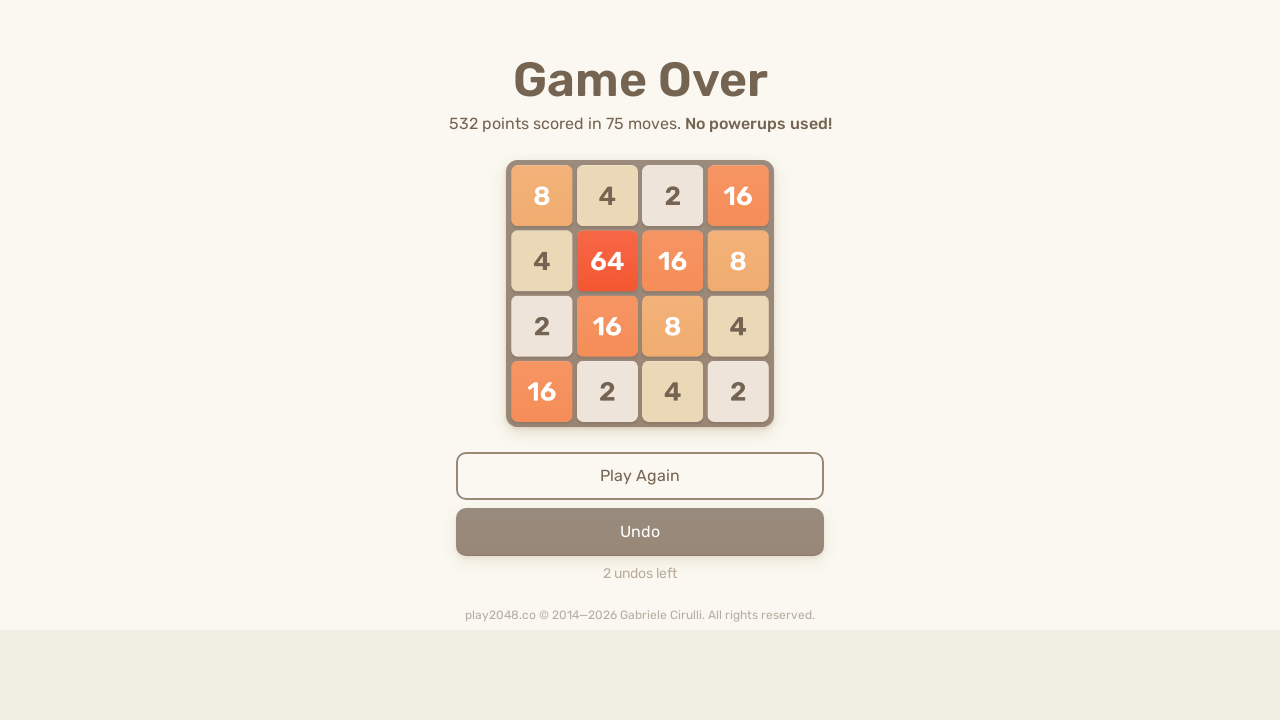

Waited 100ms after arrow key press (iteration 32, move 3)
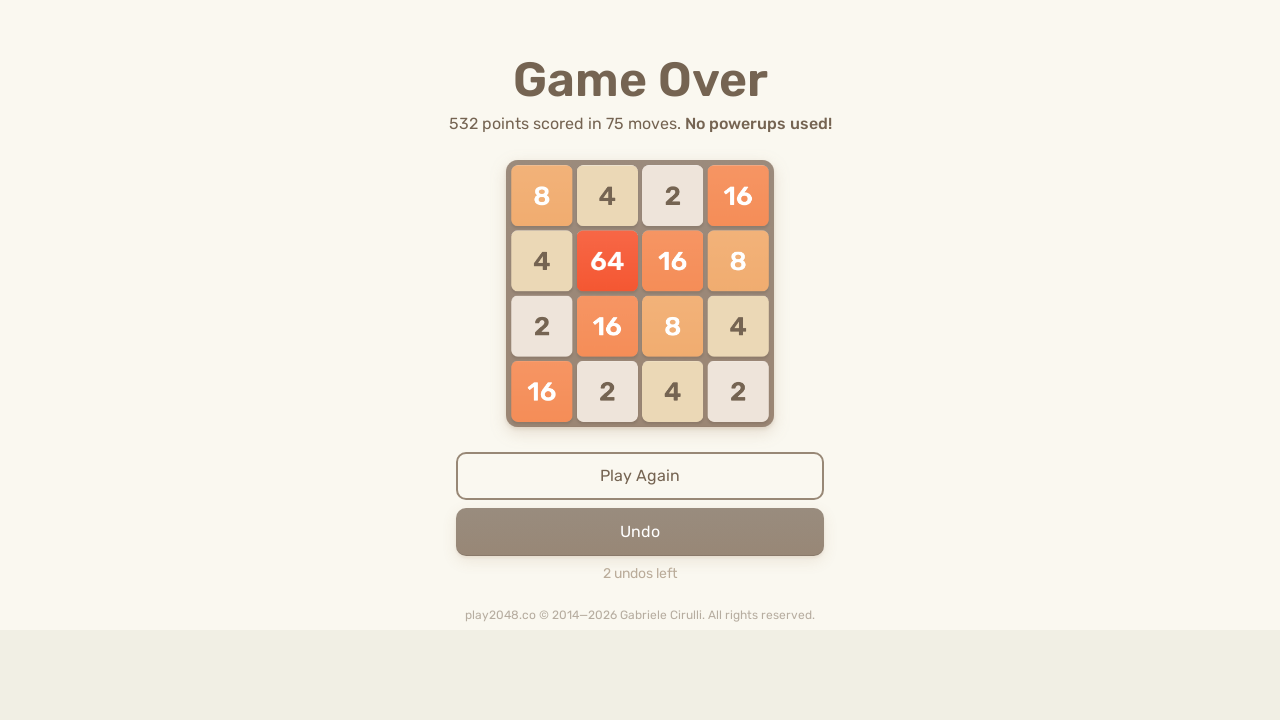

Sent random arrow key press (iteration 32, move 4) on html
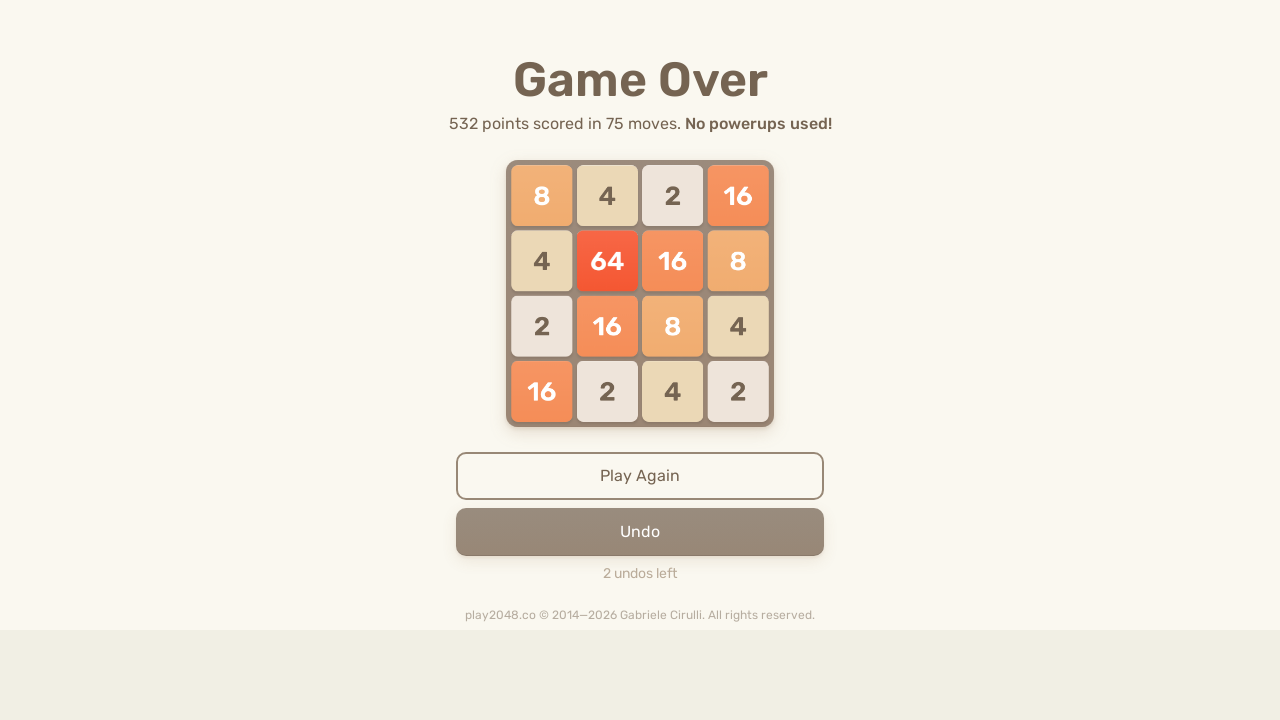

Sent random arrow key press (iteration 33, move 1) on html
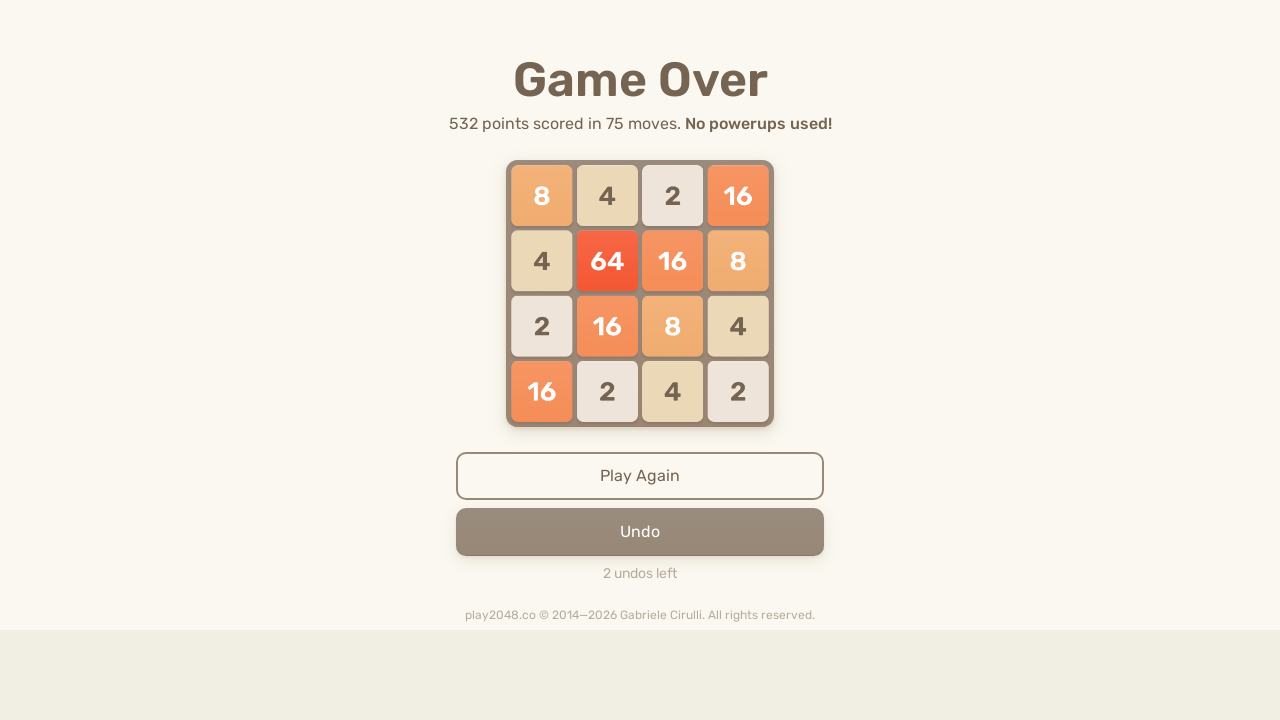

Waited 100ms after arrow key press (iteration 33, move 1)
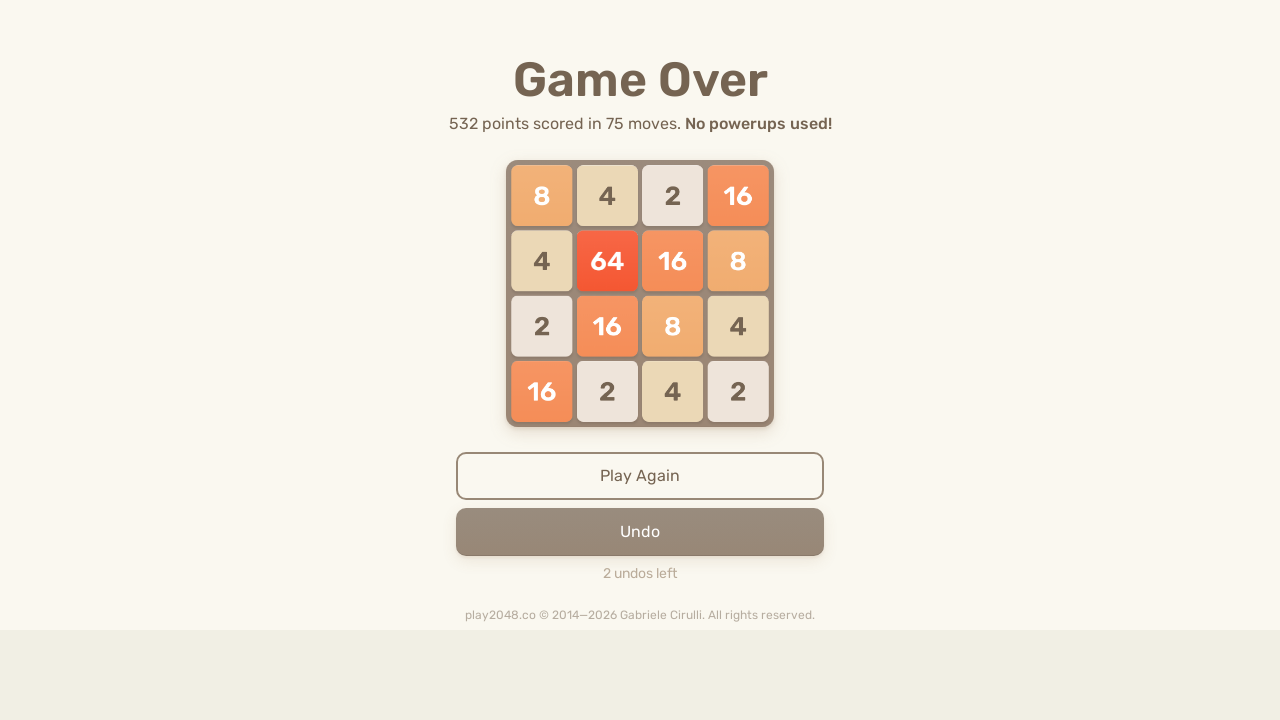

Sent random arrow key press (iteration 33, move 2) on html
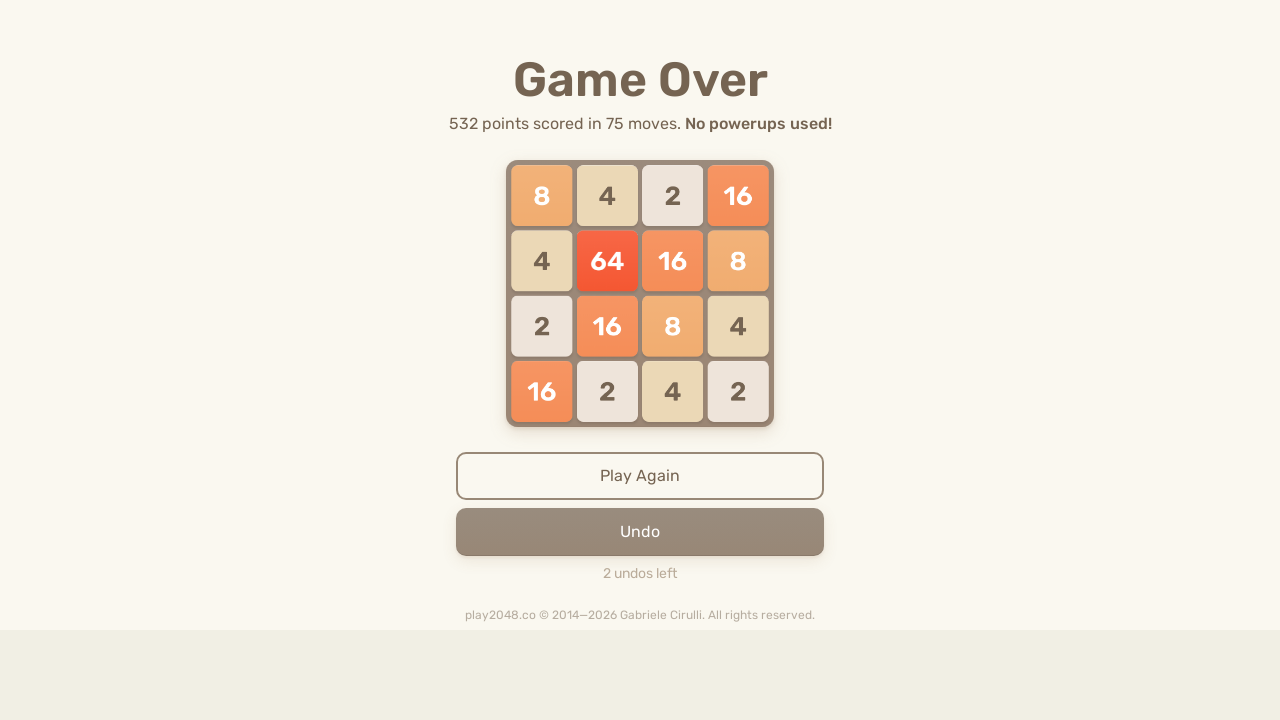

Waited 100ms after arrow key press (iteration 33, move 2)
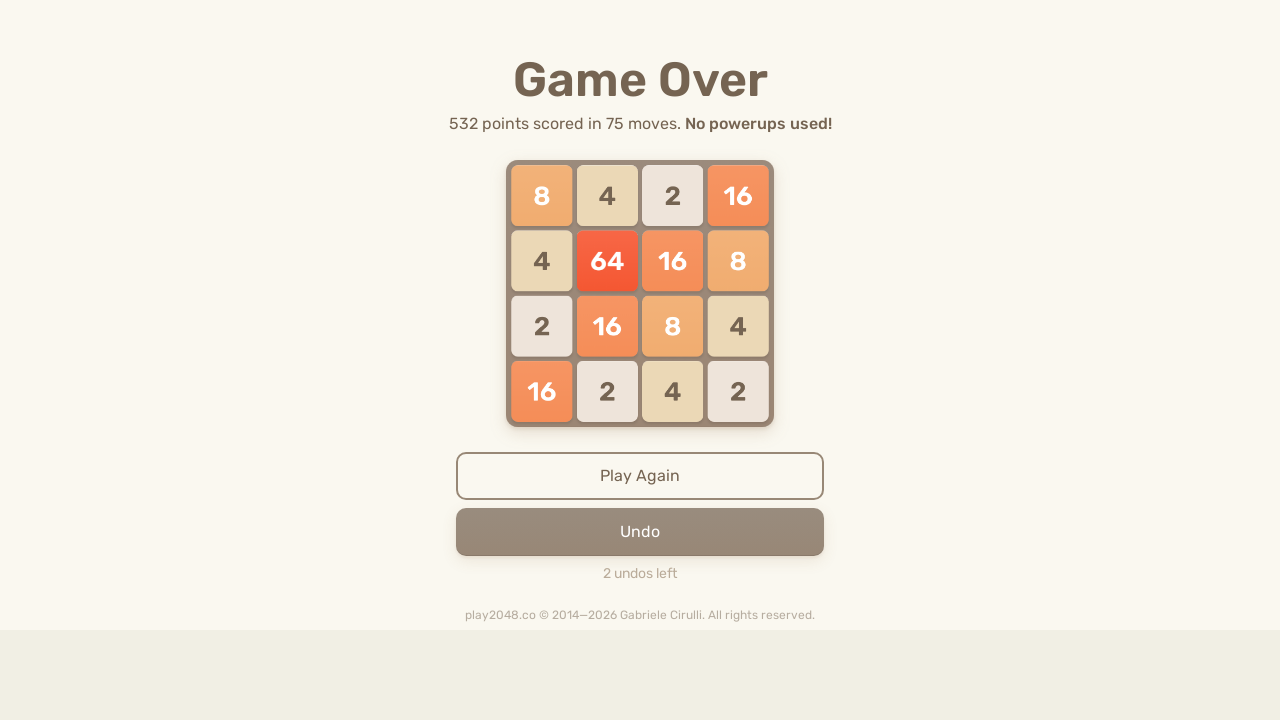

Sent random arrow key press (iteration 33, move 3) on html
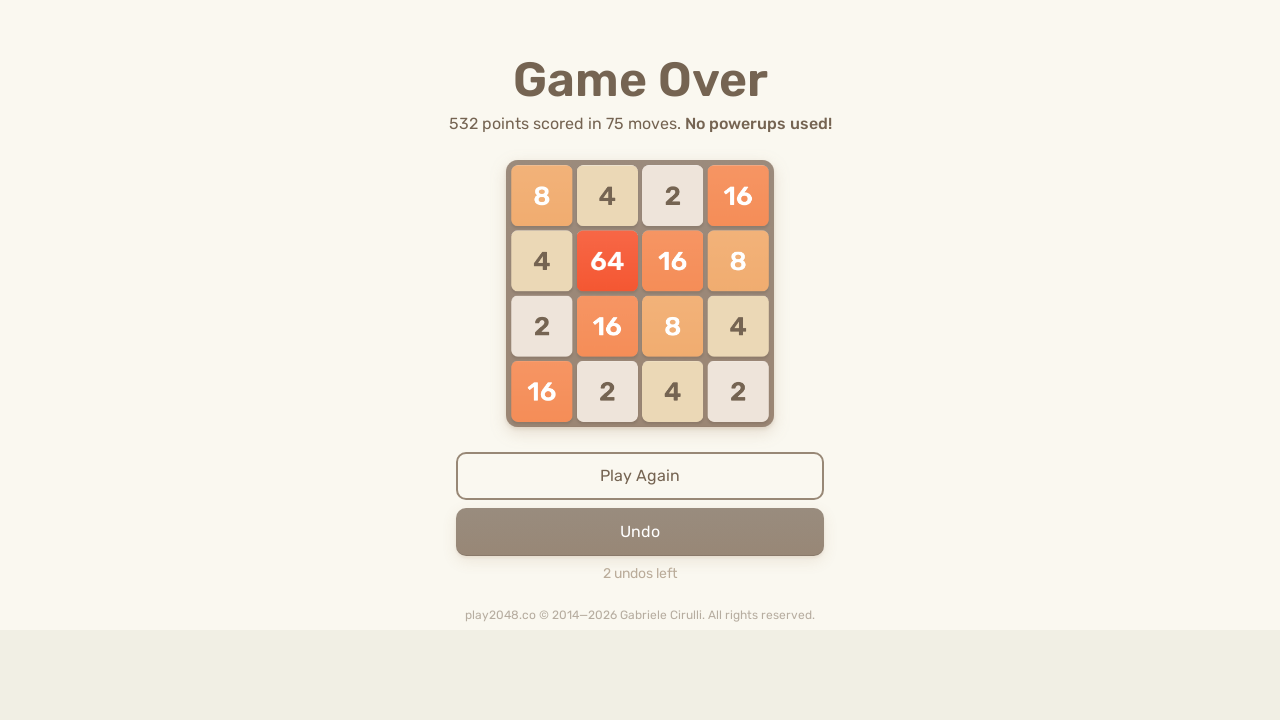

Waited 100ms after arrow key press (iteration 33, move 3)
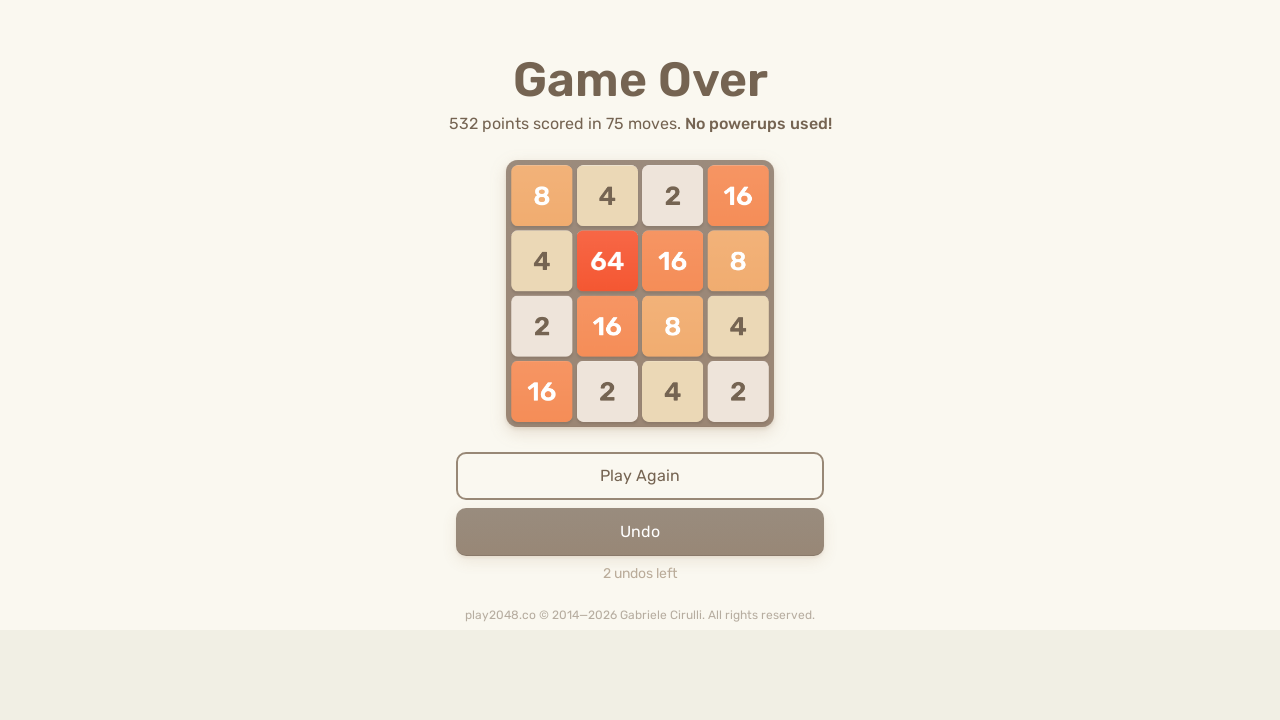

Sent random arrow key press (iteration 33, move 4) on html
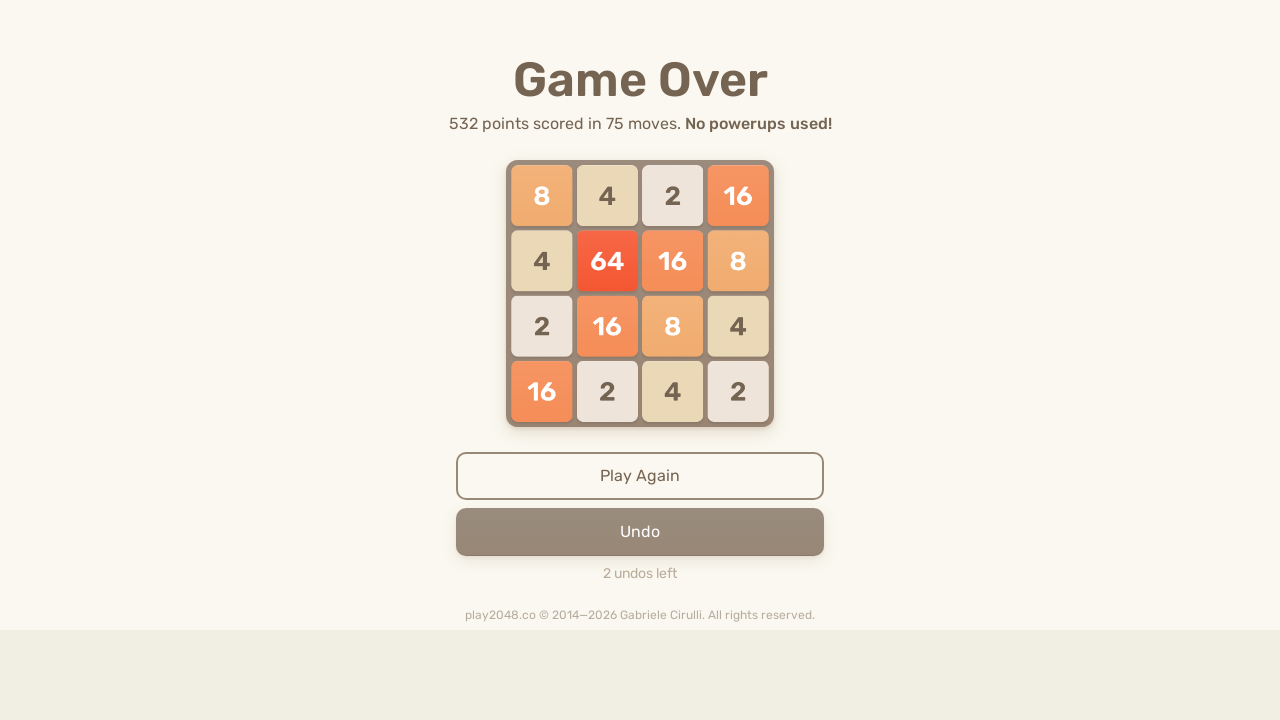

Sent random arrow key press (iteration 34, move 1) on html
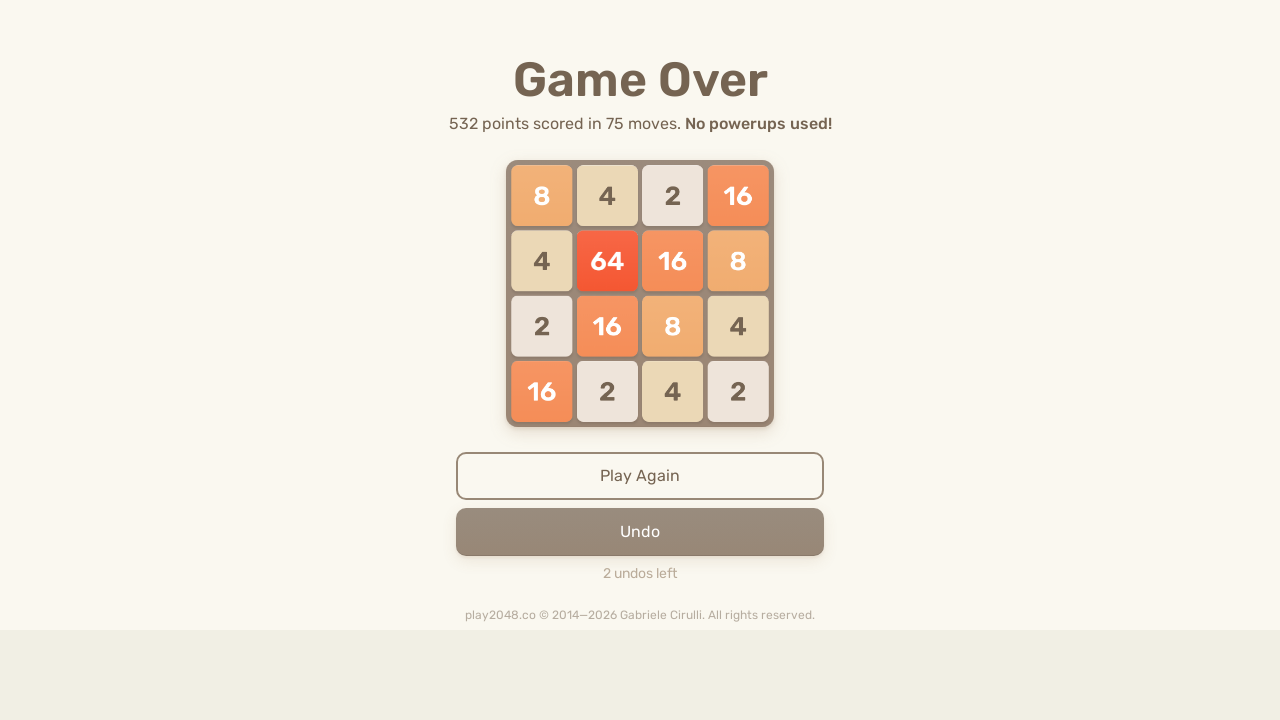

Waited 100ms after arrow key press (iteration 34, move 1)
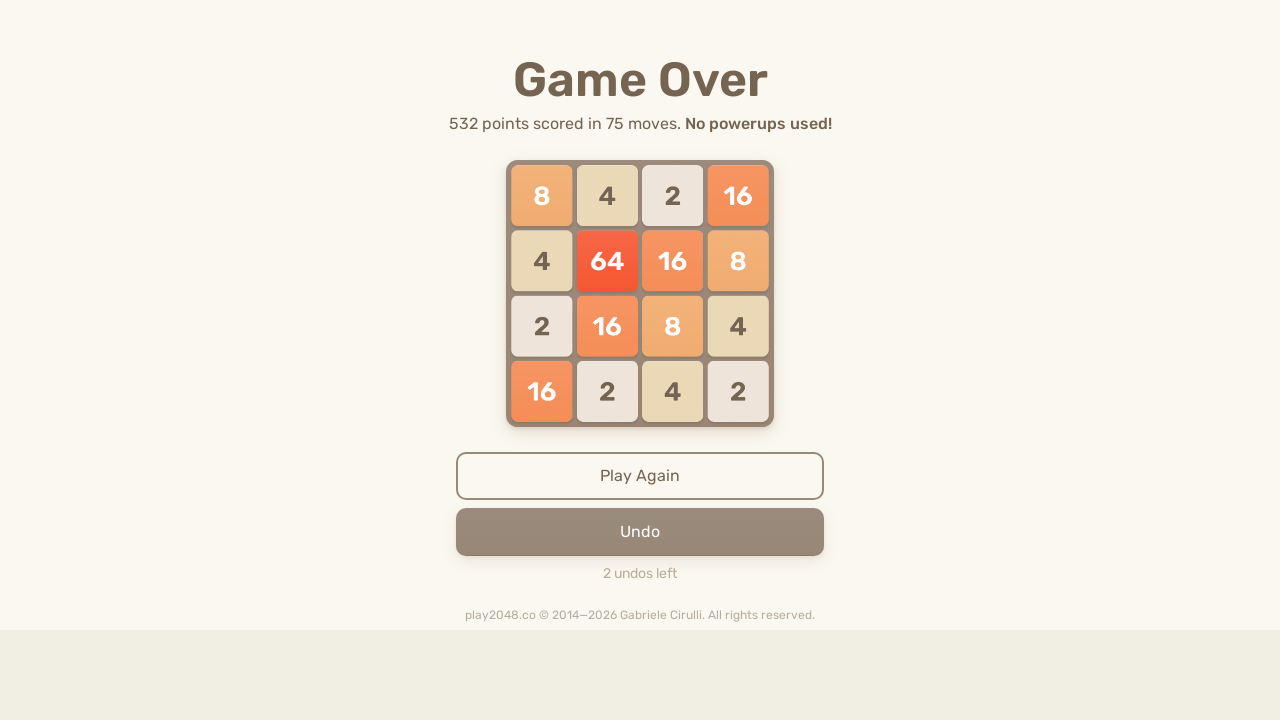

Sent random arrow key press (iteration 34, move 2) on html
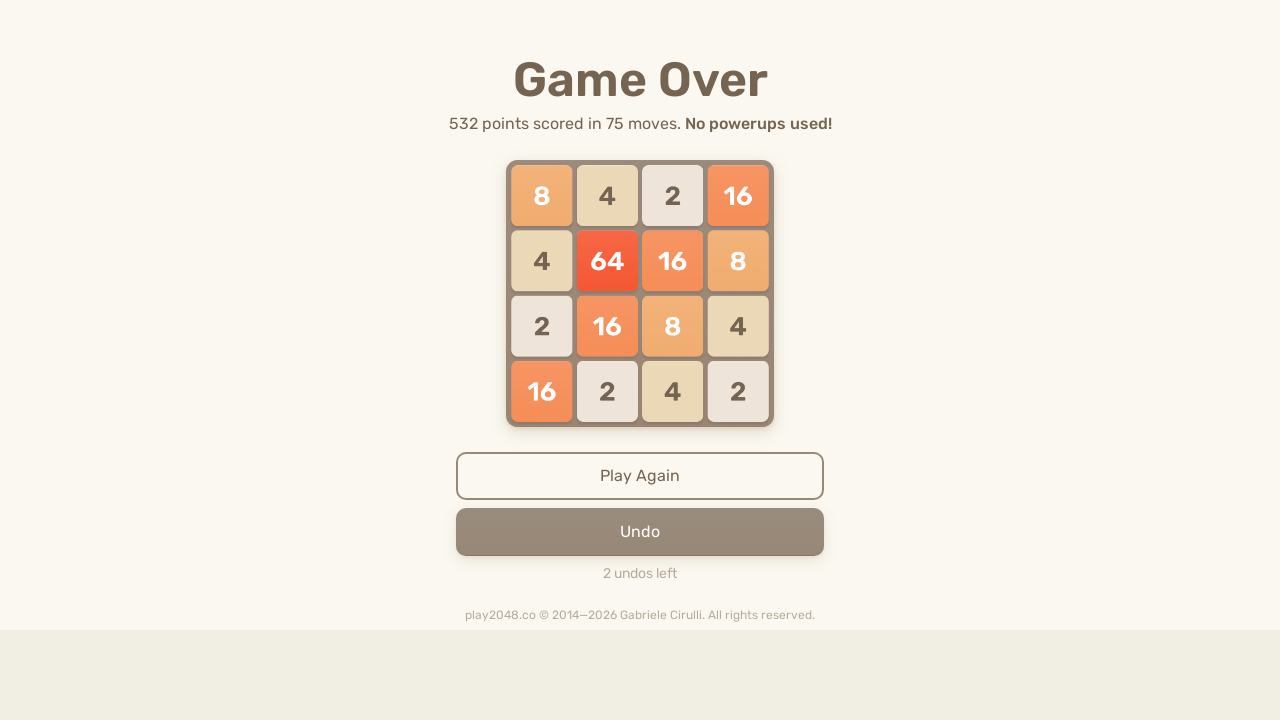

Waited 100ms after arrow key press (iteration 34, move 2)
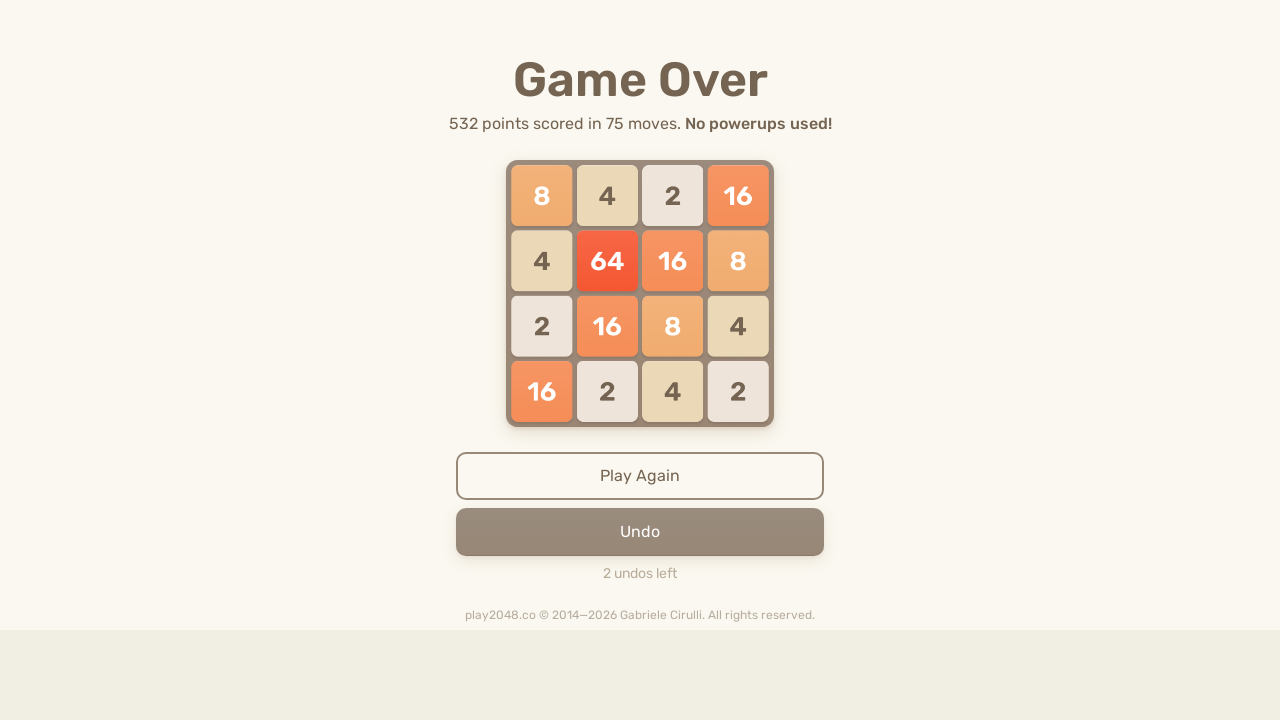

Sent random arrow key press (iteration 34, move 3) on html
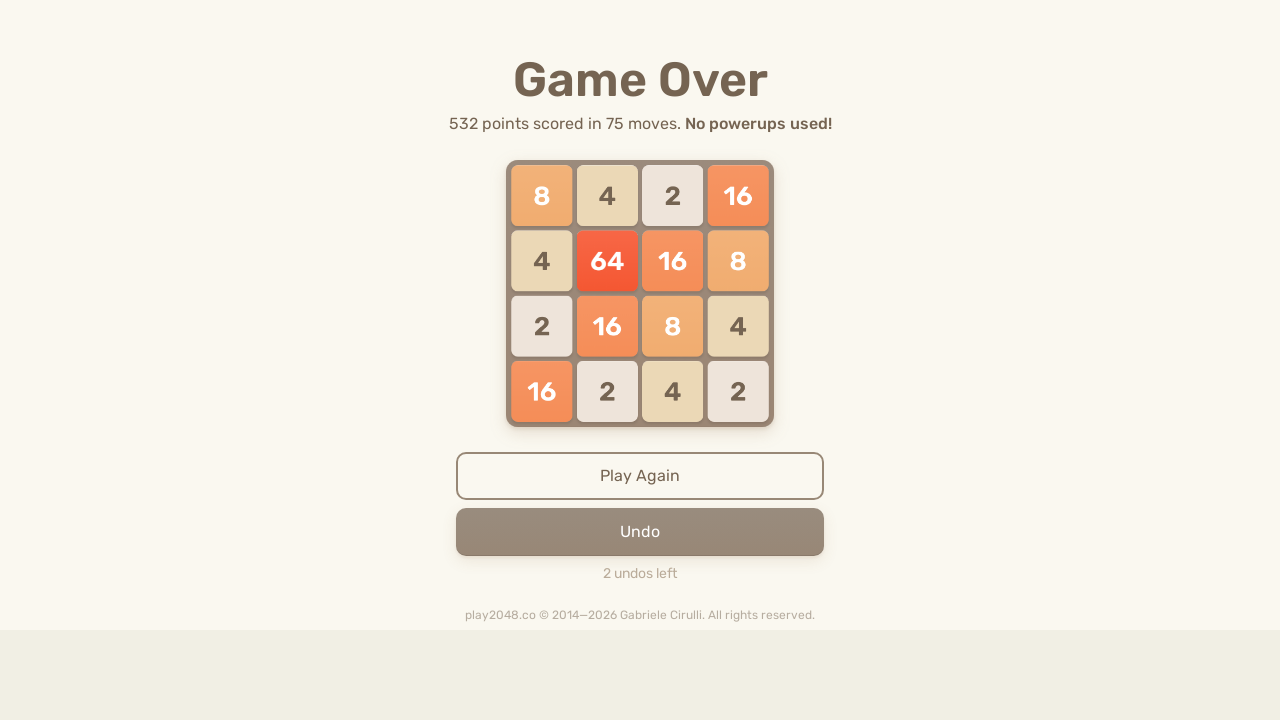

Waited 100ms after arrow key press (iteration 34, move 3)
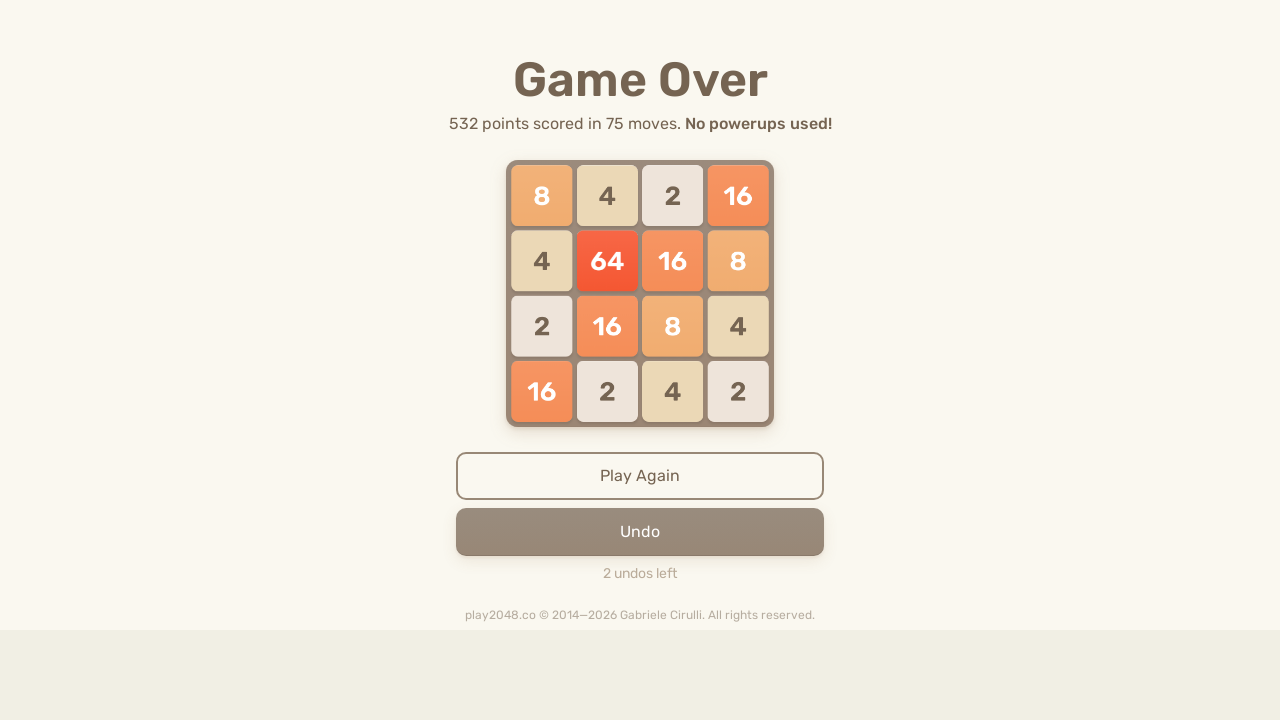

Sent random arrow key press (iteration 34, move 4) on html
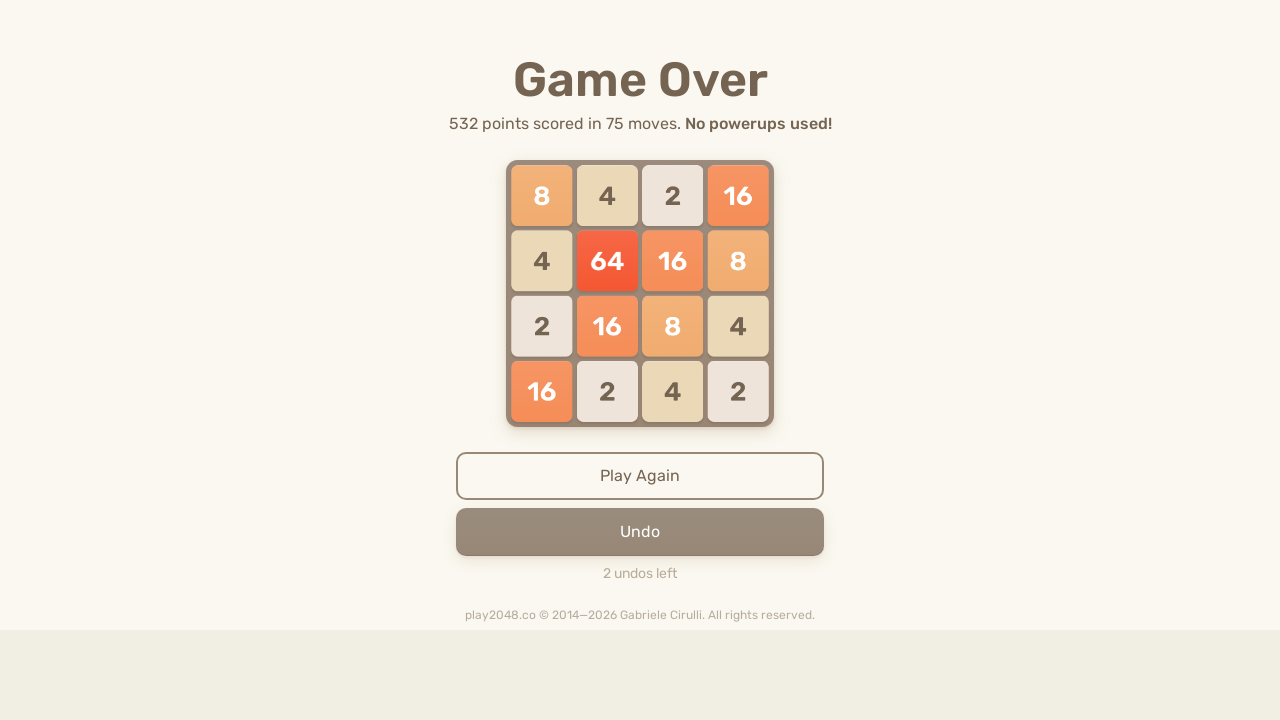

Sent random arrow key press (iteration 35, move 1) on html
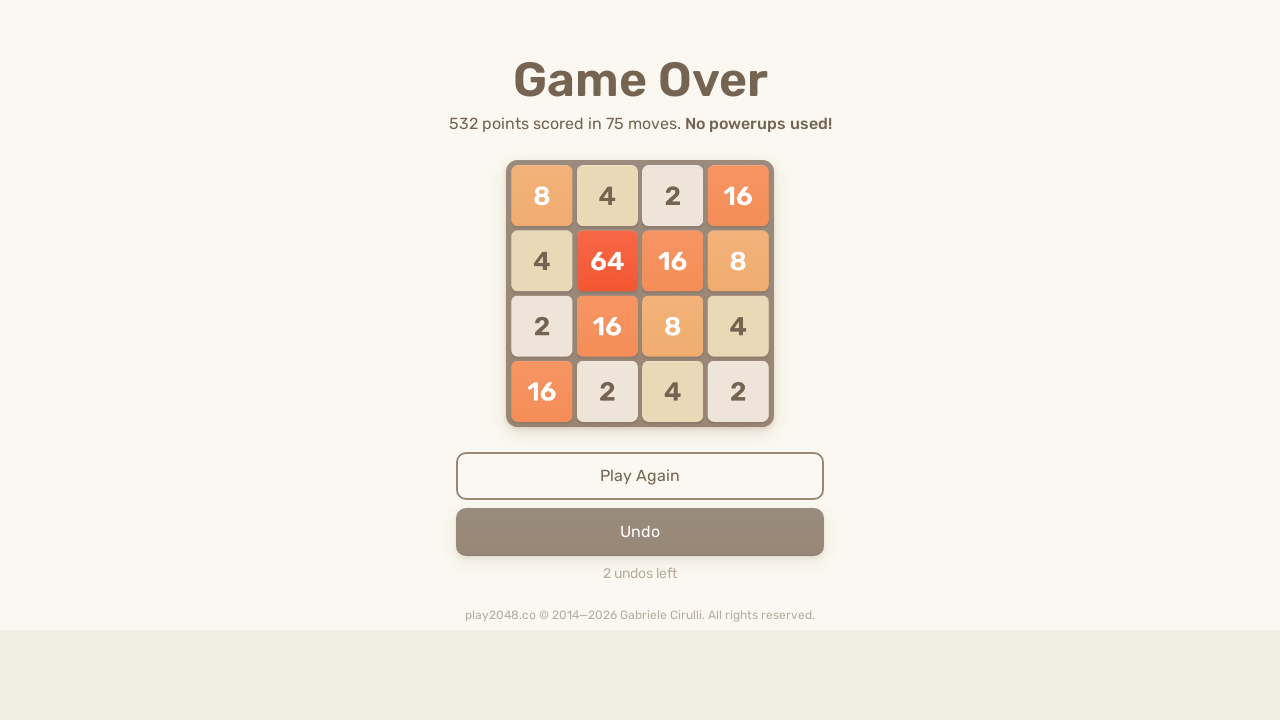

Waited 100ms after arrow key press (iteration 35, move 1)
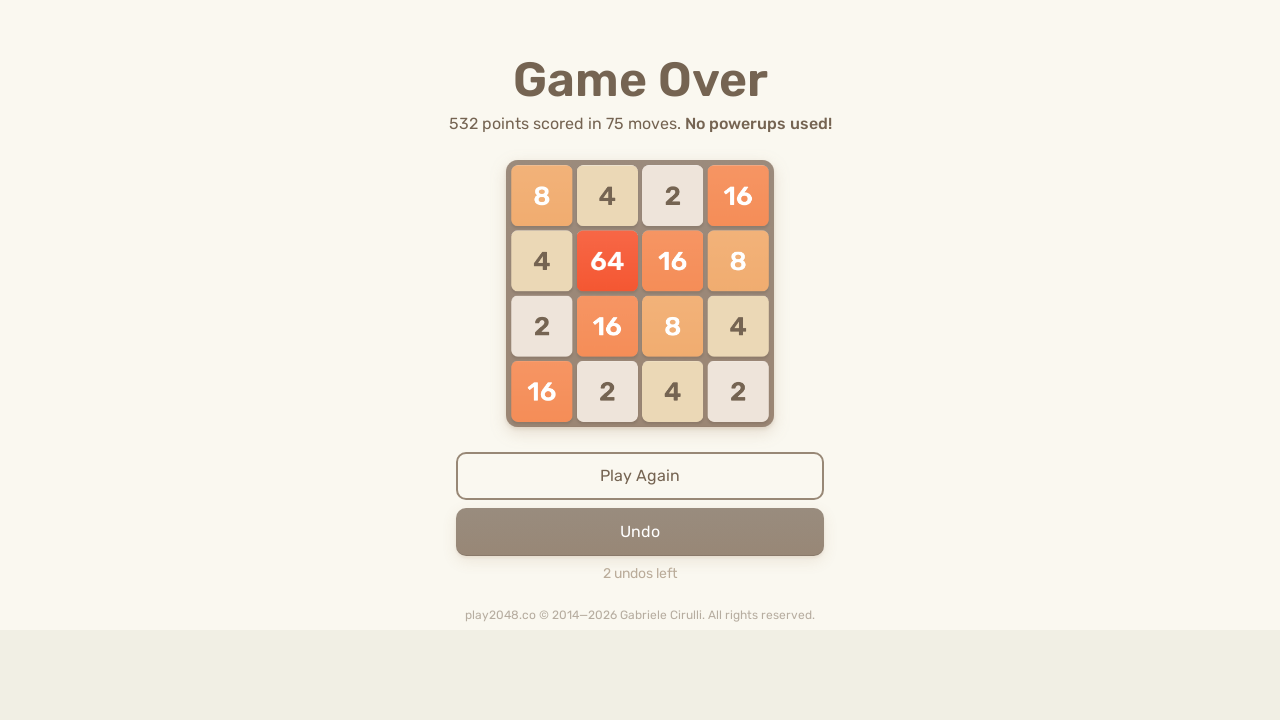

Sent random arrow key press (iteration 35, move 2) on html
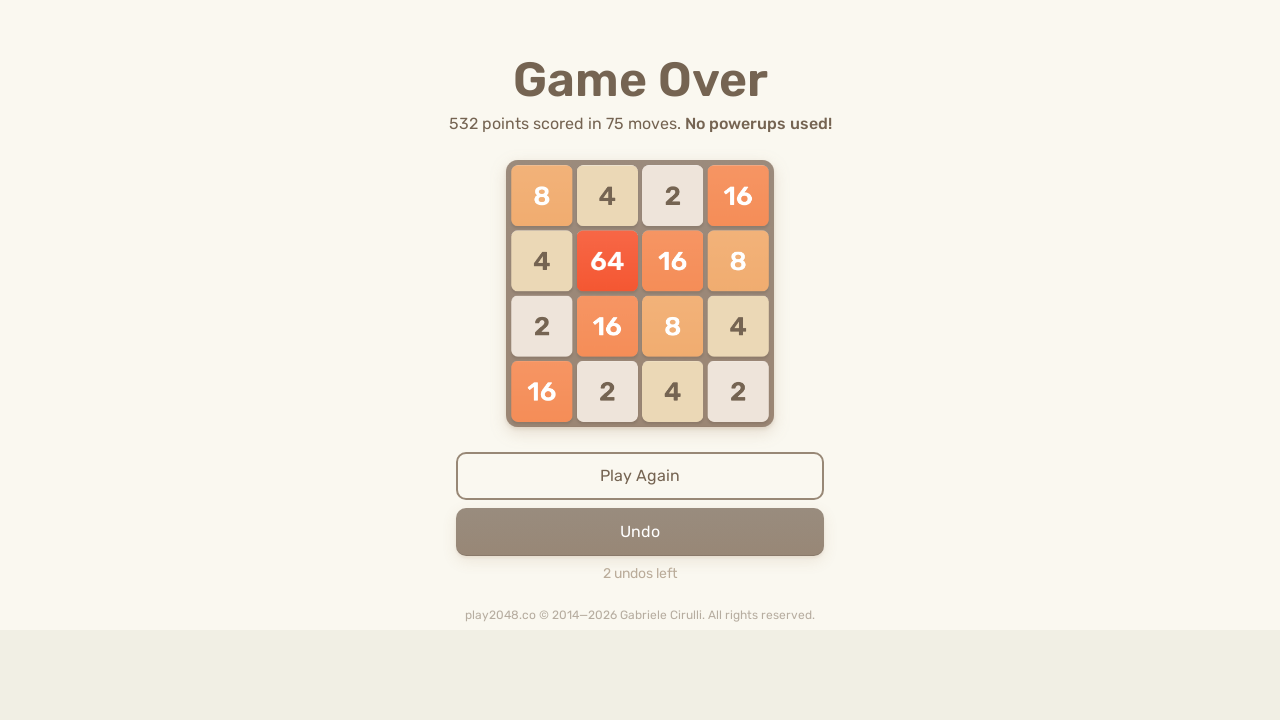

Waited 100ms after arrow key press (iteration 35, move 2)
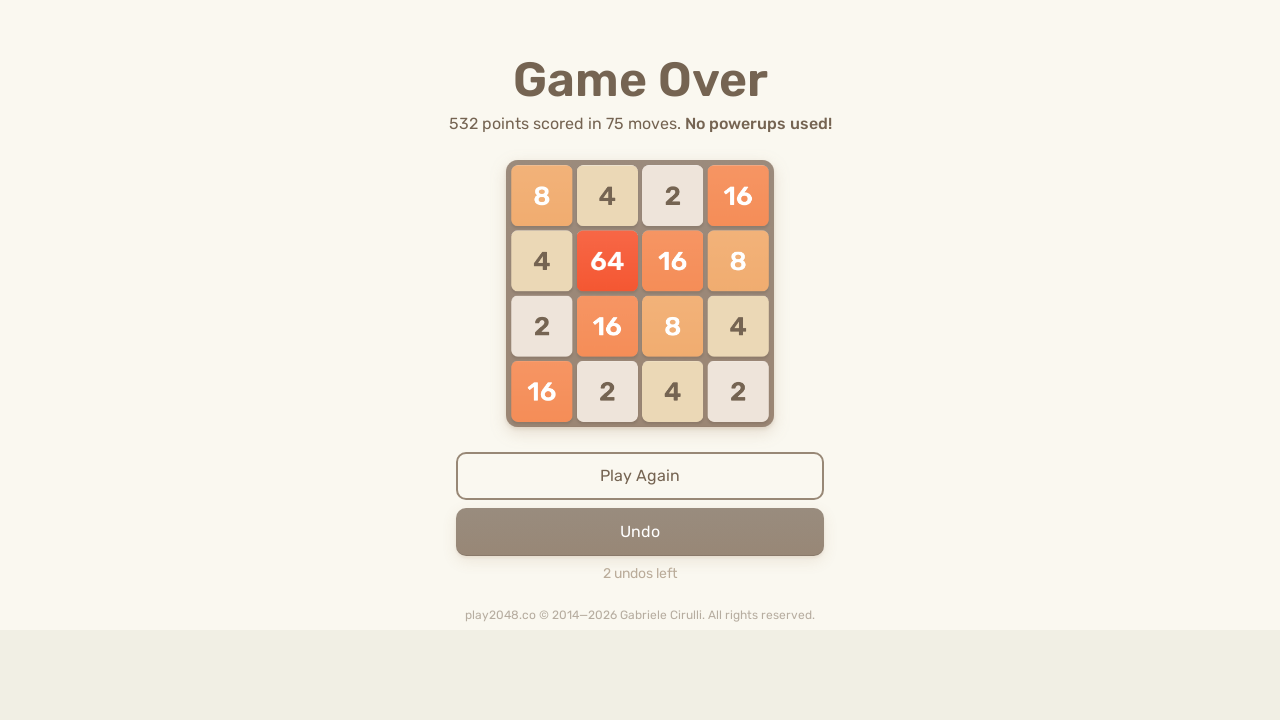

Sent random arrow key press (iteration 35, move 3) on html
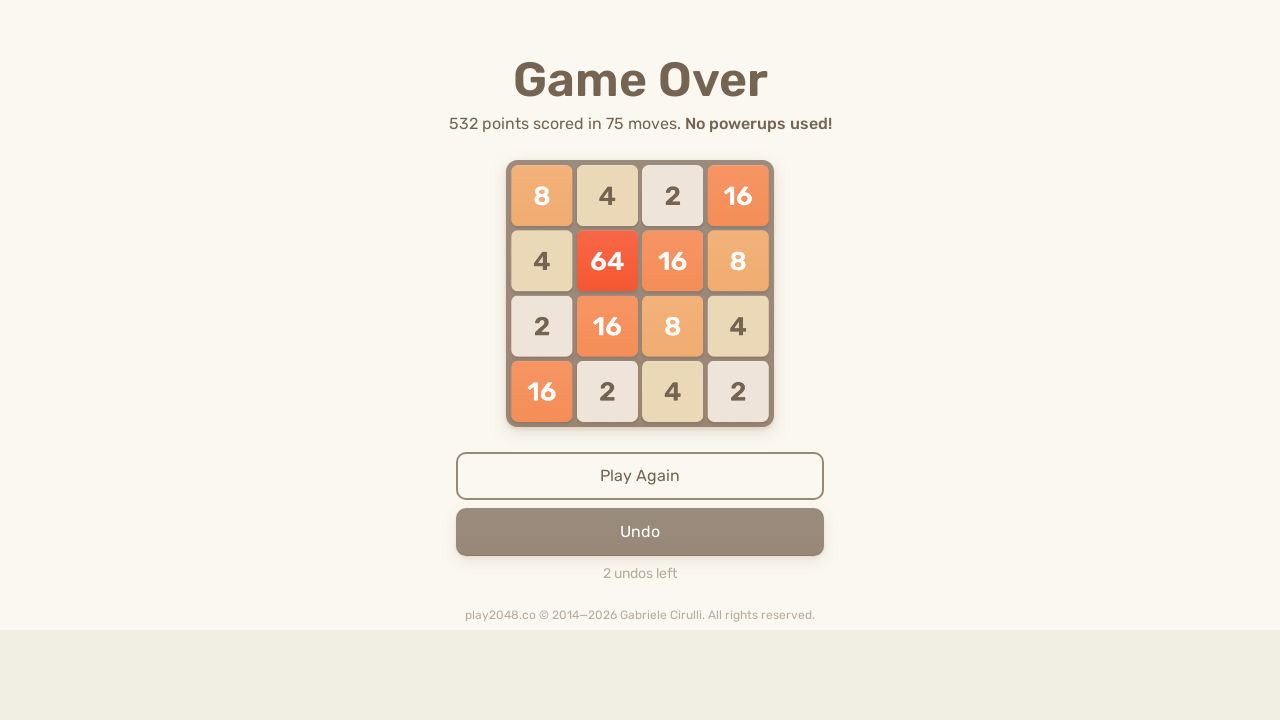

Waited 100ms after arrow key press (iteration 35, move 3)
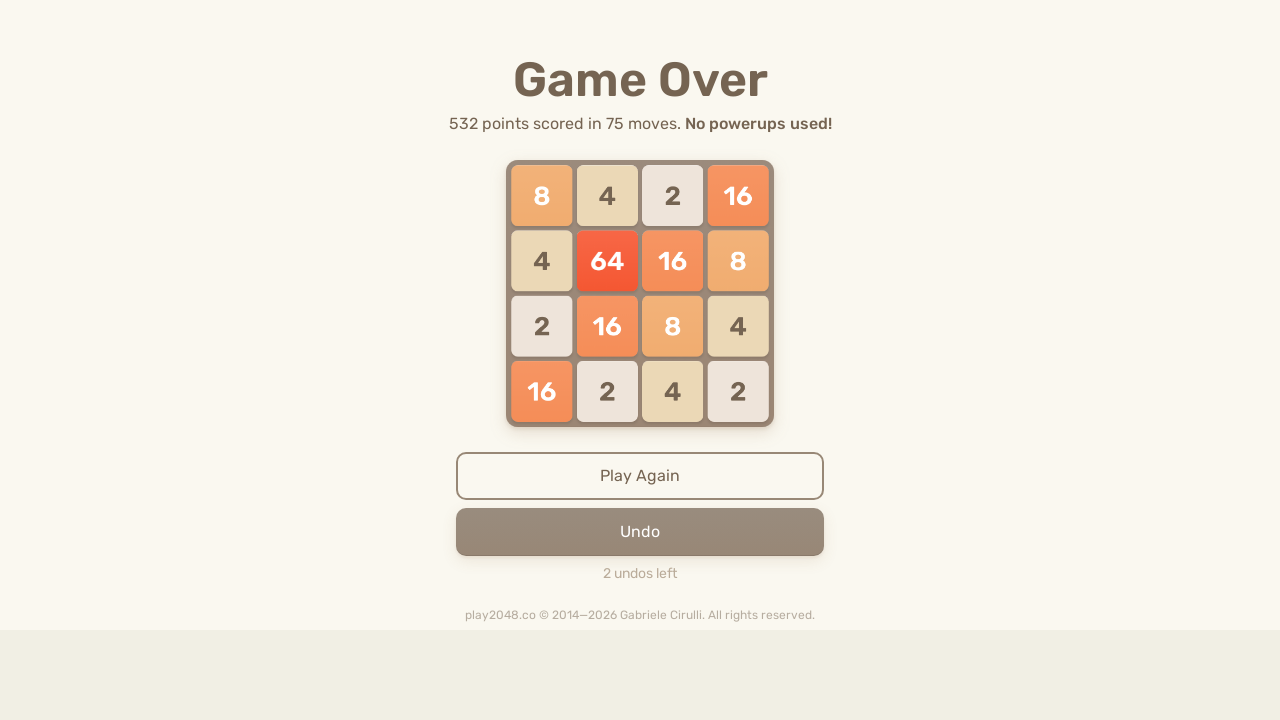

Sent random arrow key press (iteration 35, move 4) on html
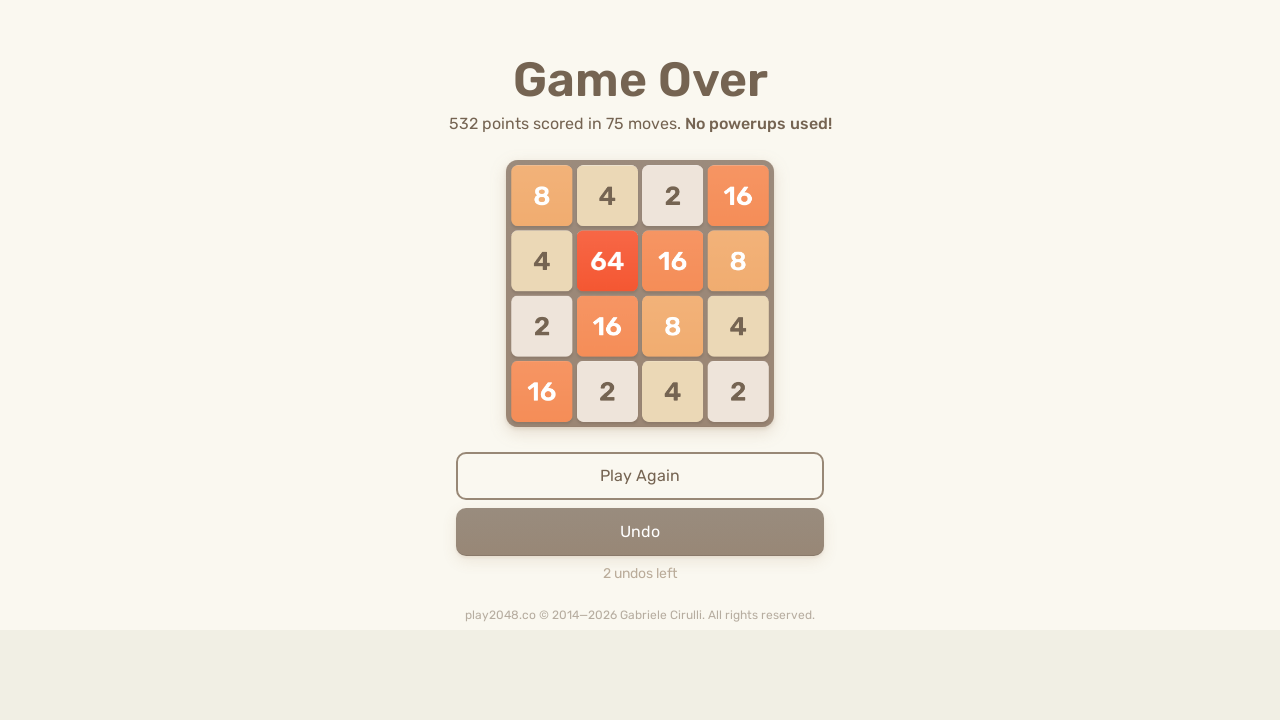

Sent random arrow key press (iteration 36, move 1) on html
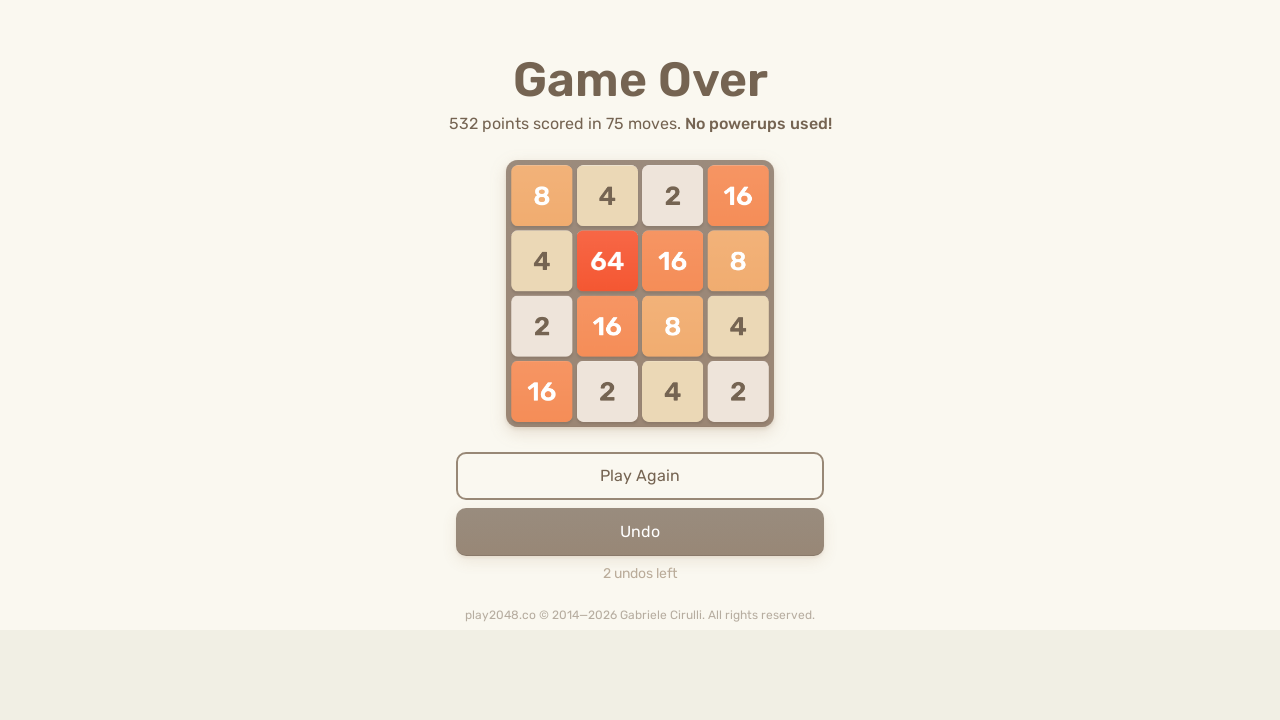

Waited 100ms after arrow key press (iteration 36, move 1)
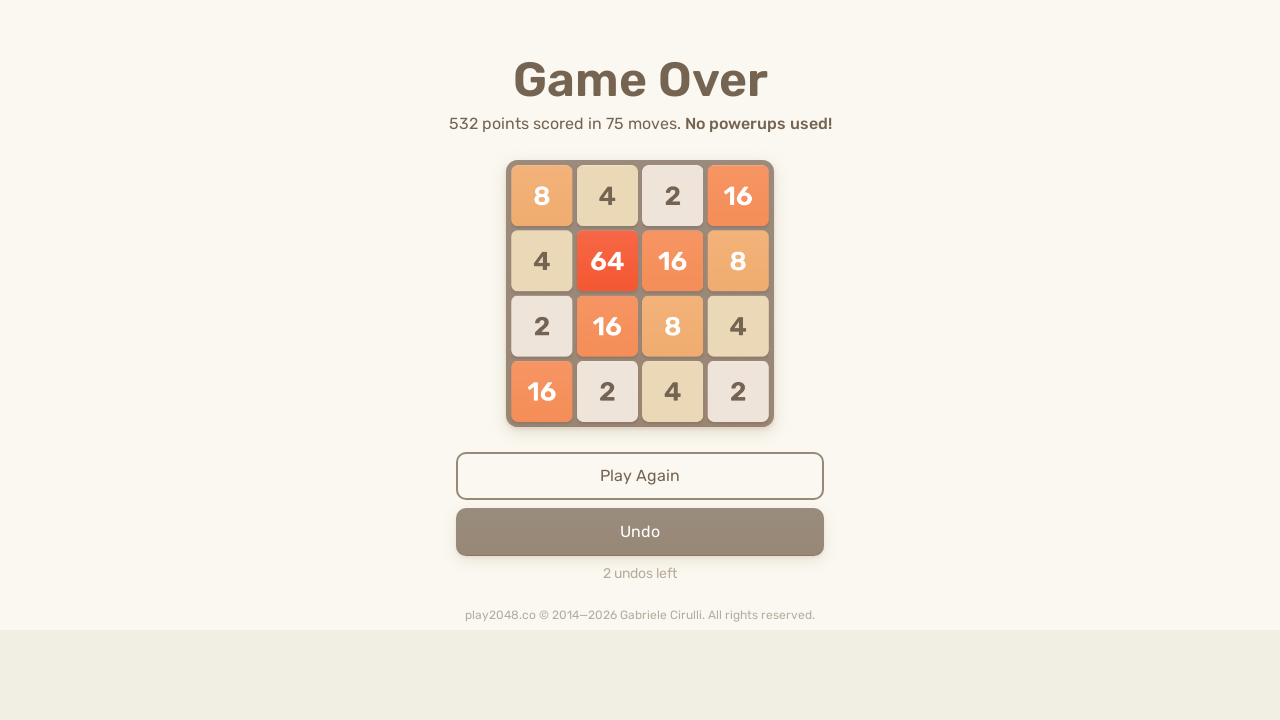

Sent random arrow key press (iteration 36, move 2) on html
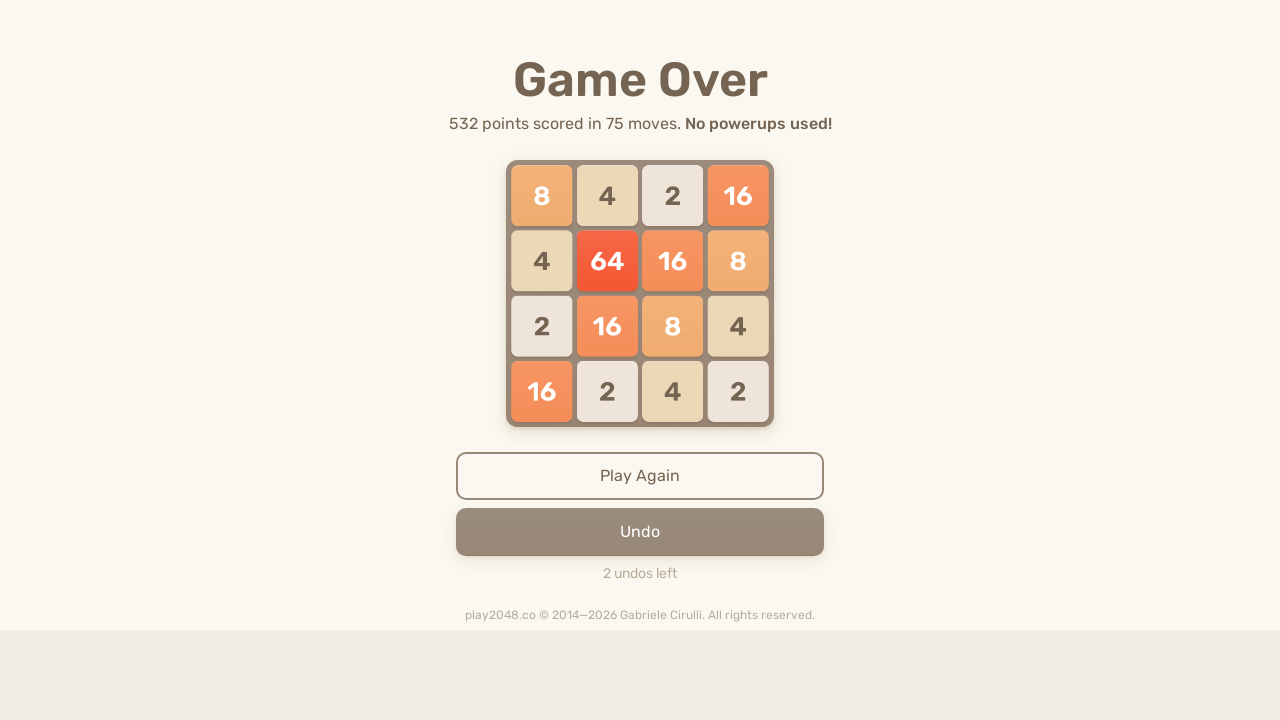

Waited 100ms after arrow key press (iteration 36, move 2)
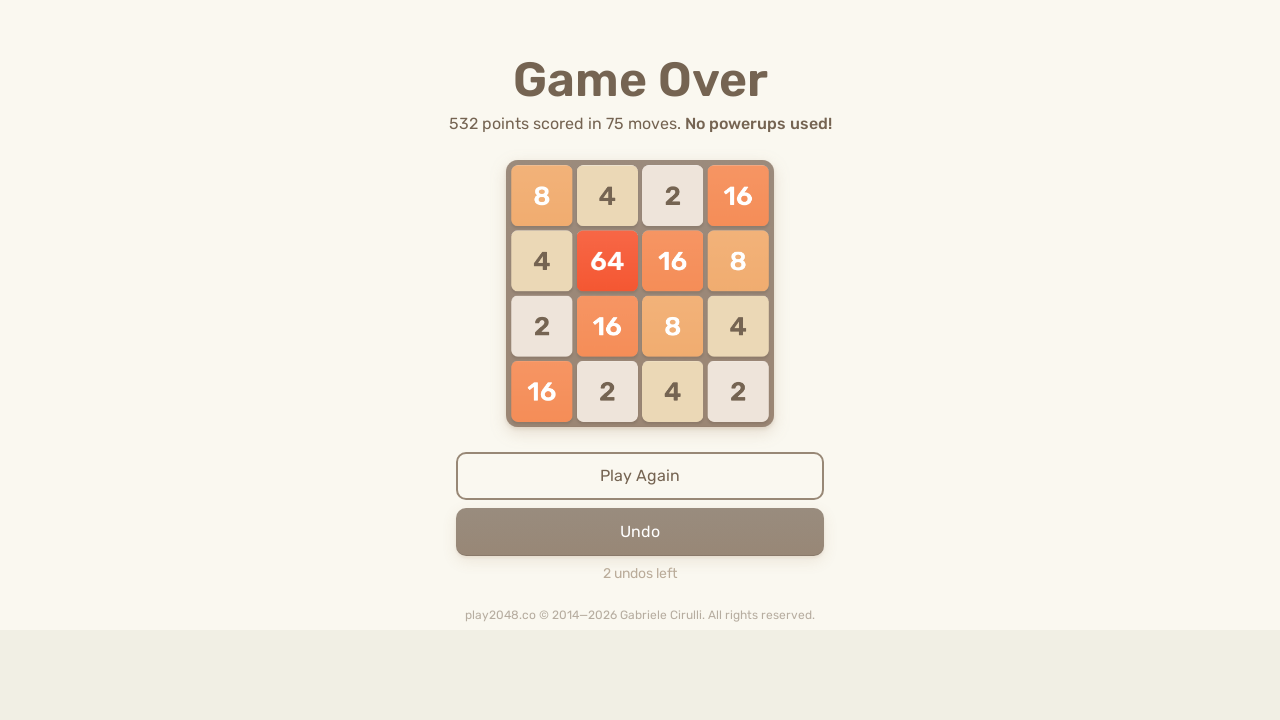

Sent random arrow key press (iteration 36, move 3) on html
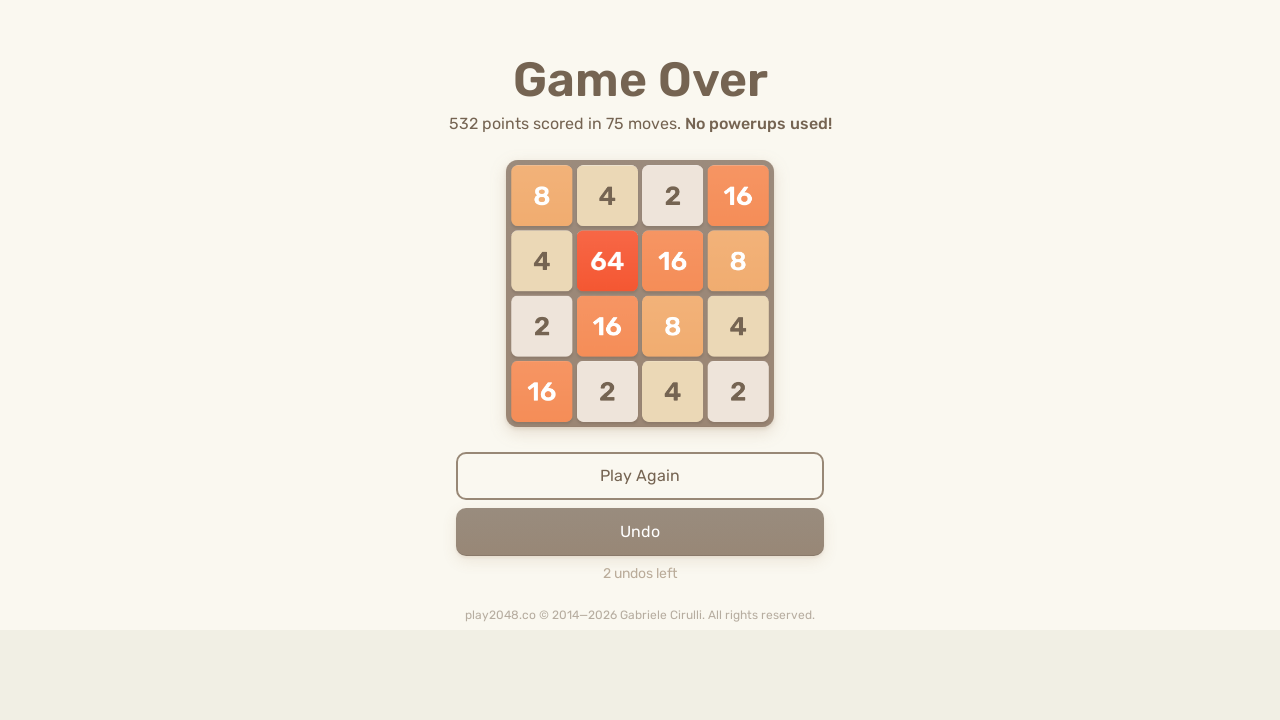

Waited 100ms after arrow key press (iteration 36, move 3)
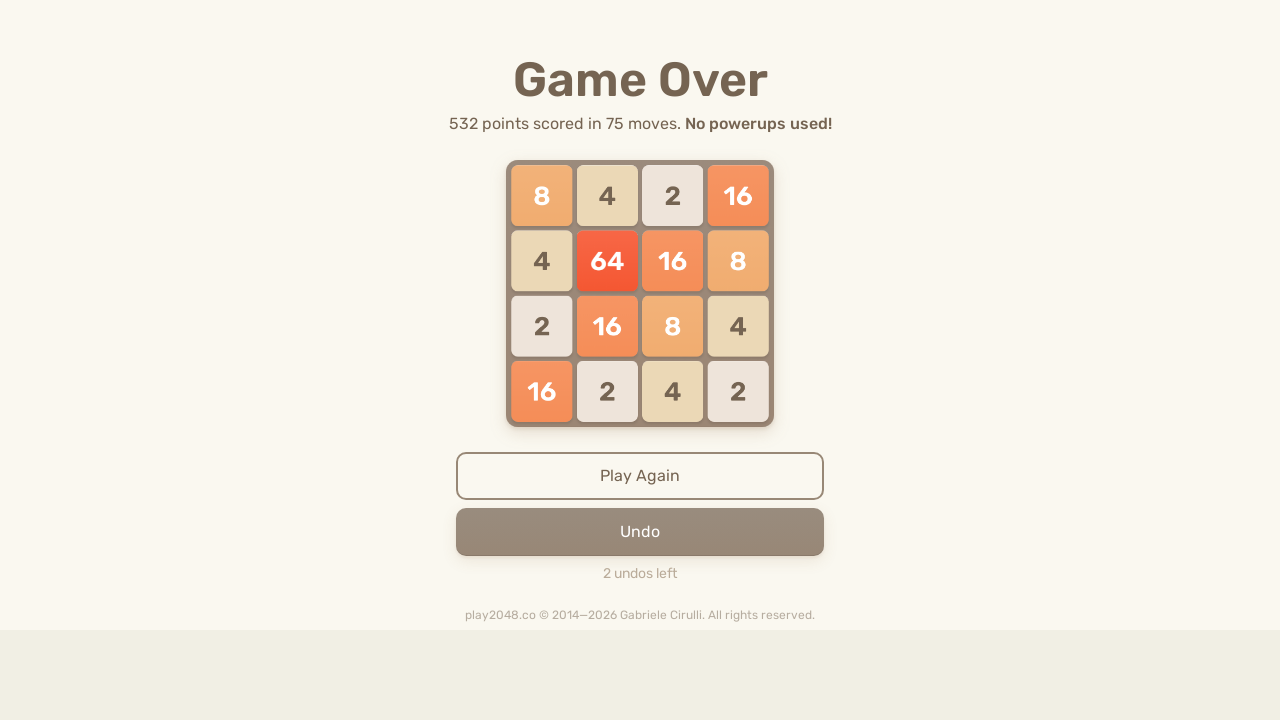

Sent random arrow key press (iteration 36, move 4) on html
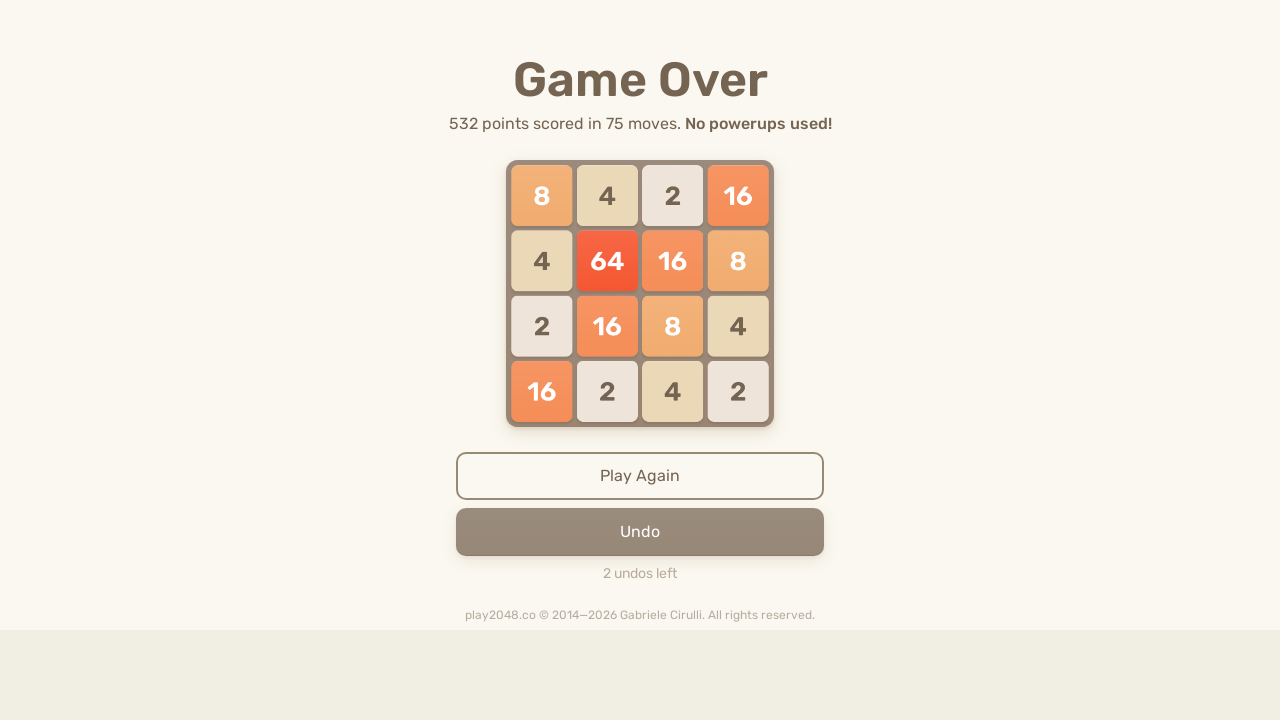

Sent random arrow key press (iteration 37, move 1) on html
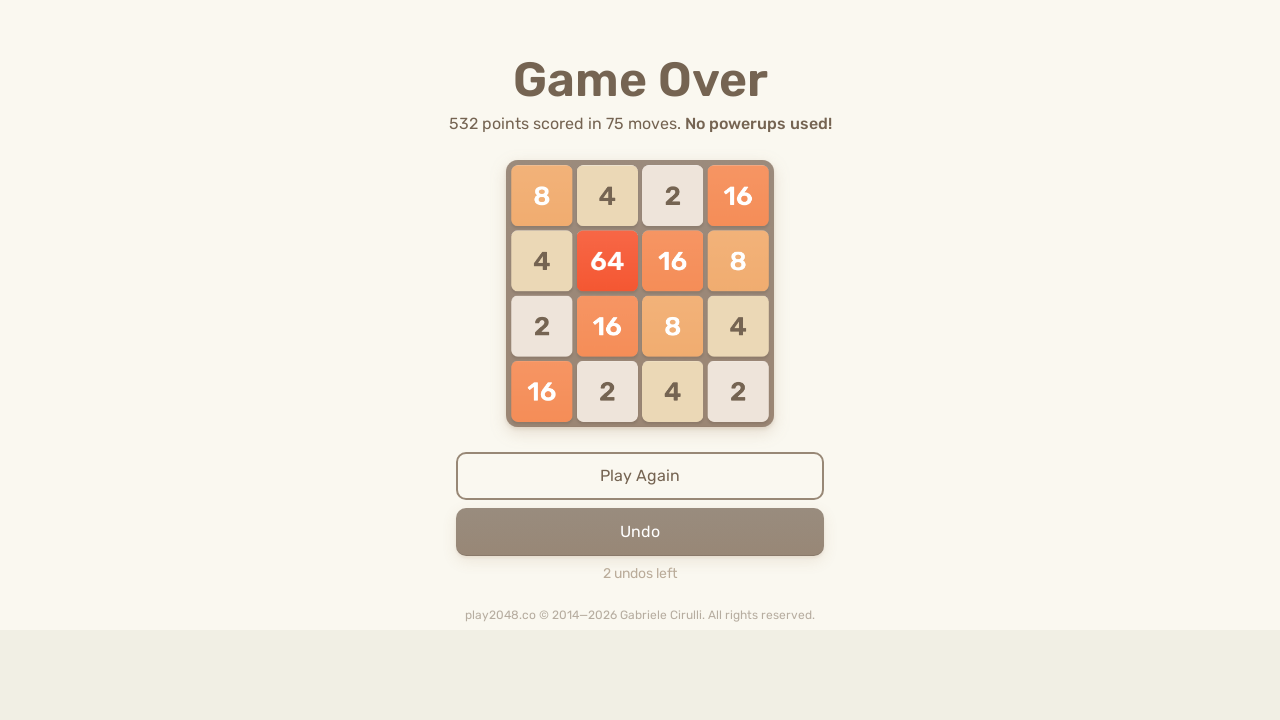

Waited 100ms after arrow key press (iteration 37, move 1)
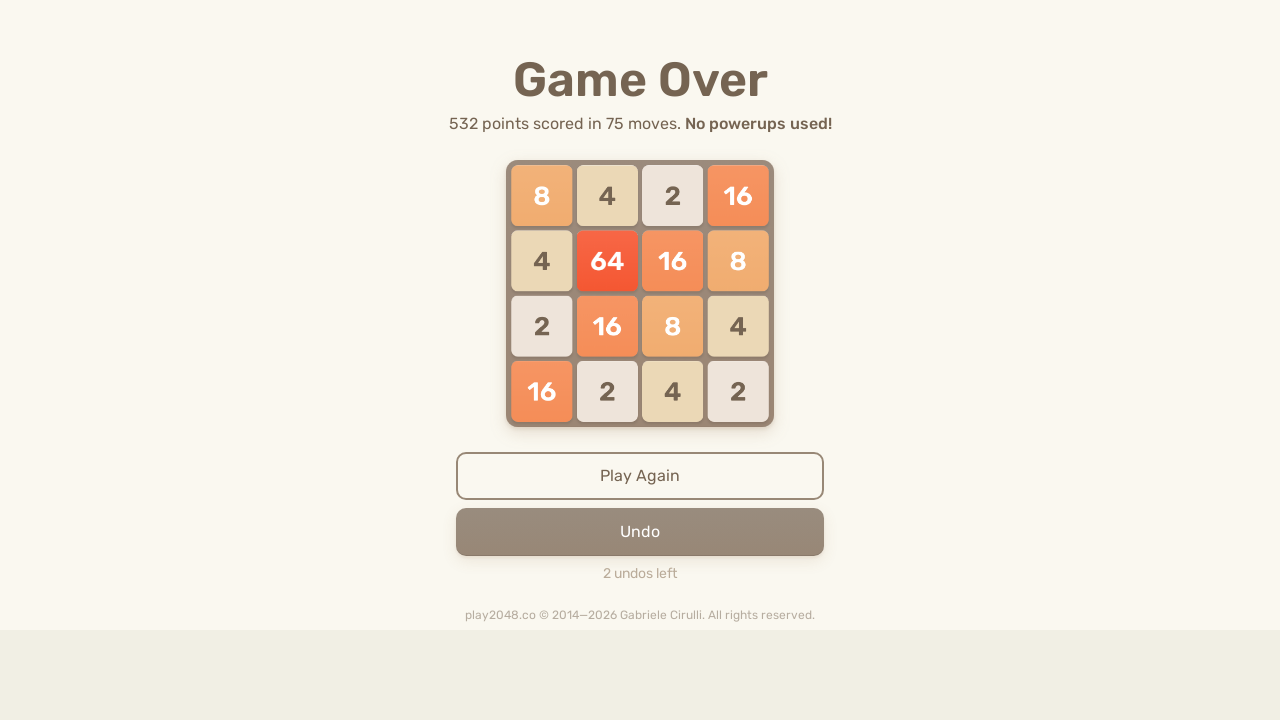

Sent random arrow key press (iteration 37, move 2) on html
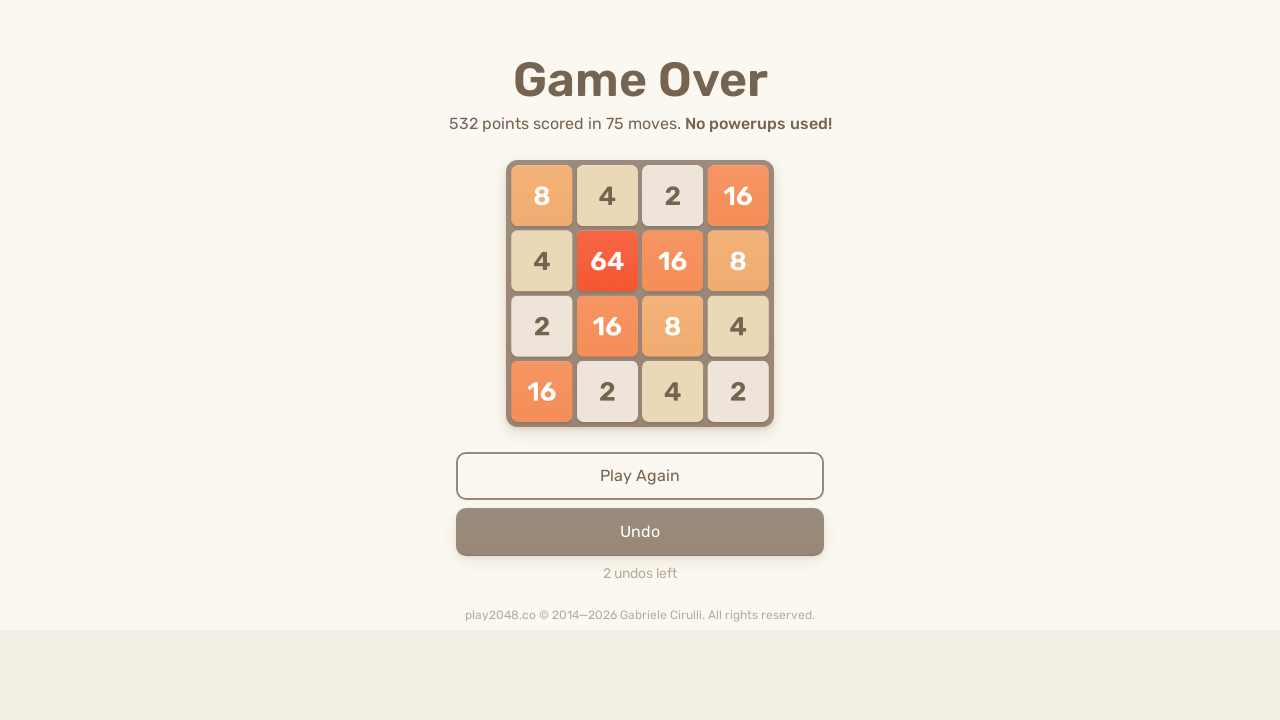

Waited 100ms after arrow key press (iteration 37, move 2)
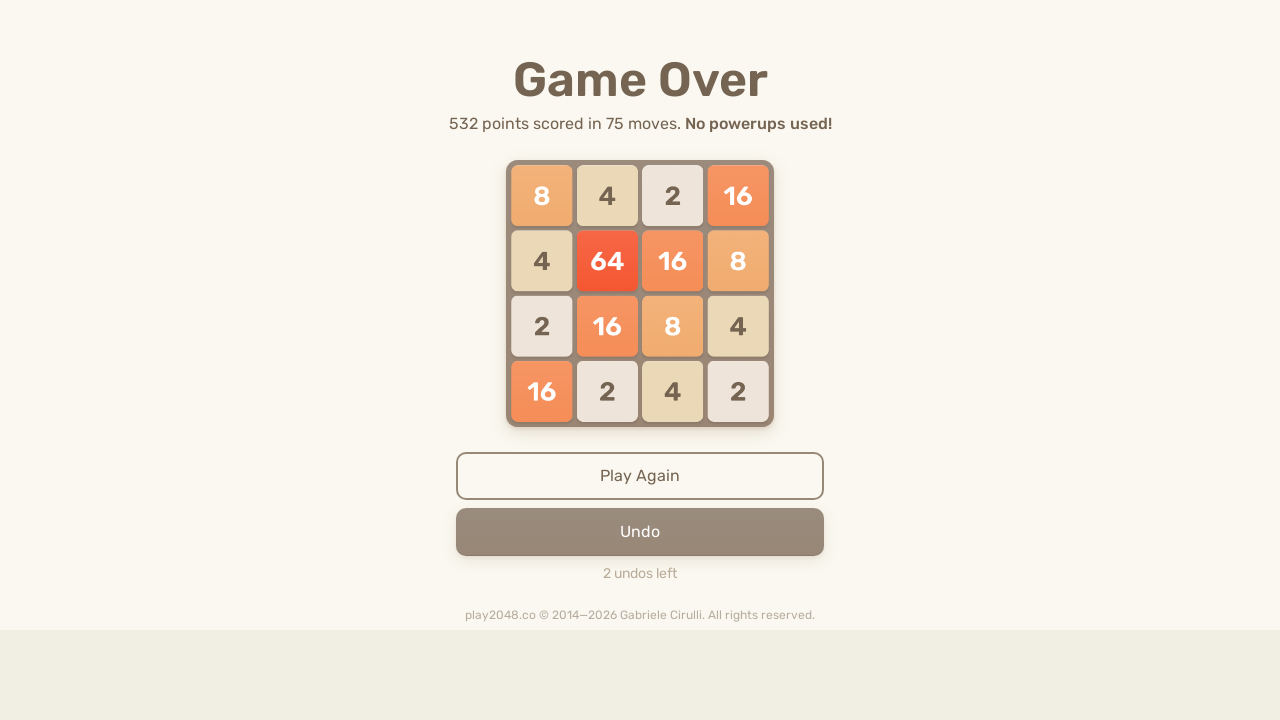

Sent random arrow key press (iteration 37, move 3) on html
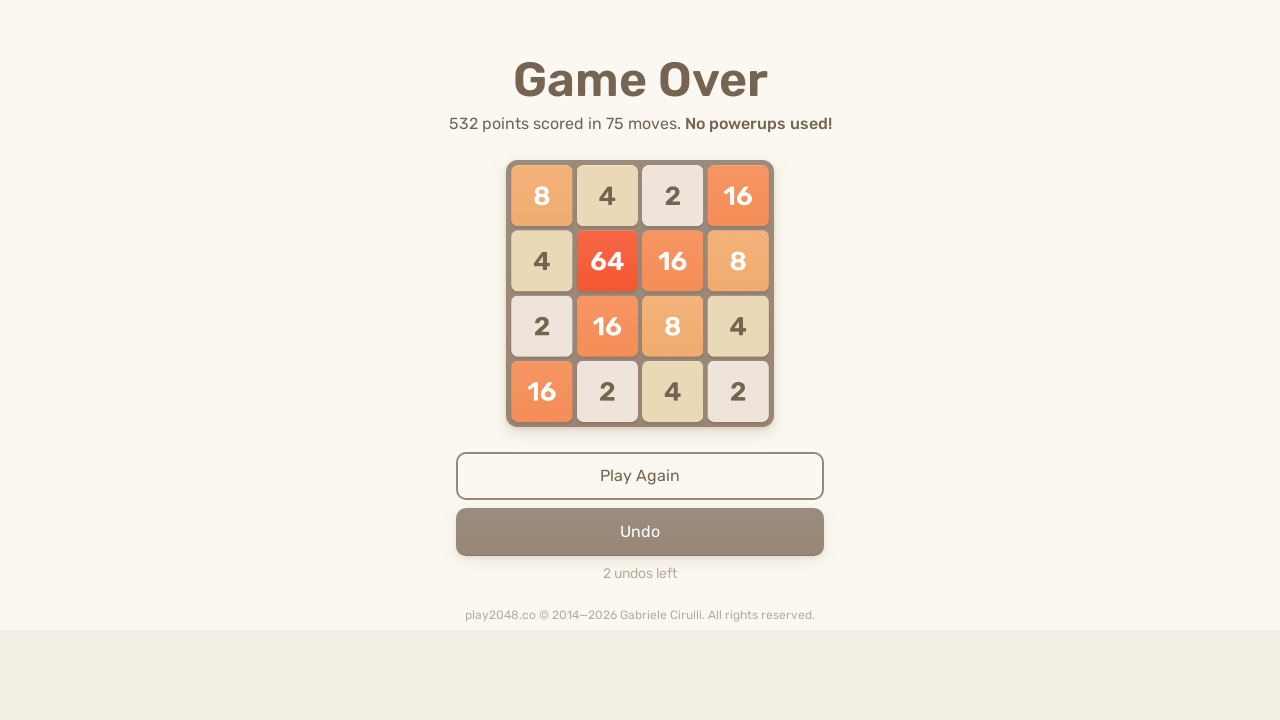

Waited 100ms after arrow key press (iteration 37, move 3)
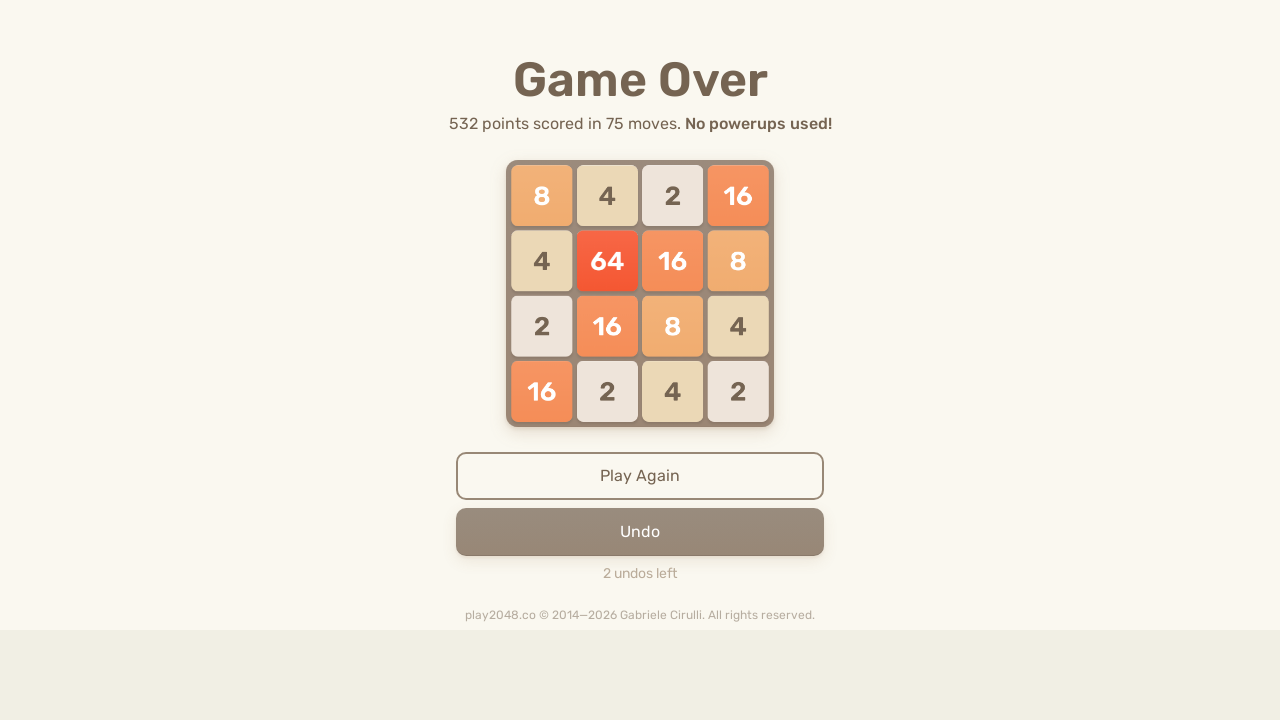

Sent random arrow key press (iteration 37, move 4) on html
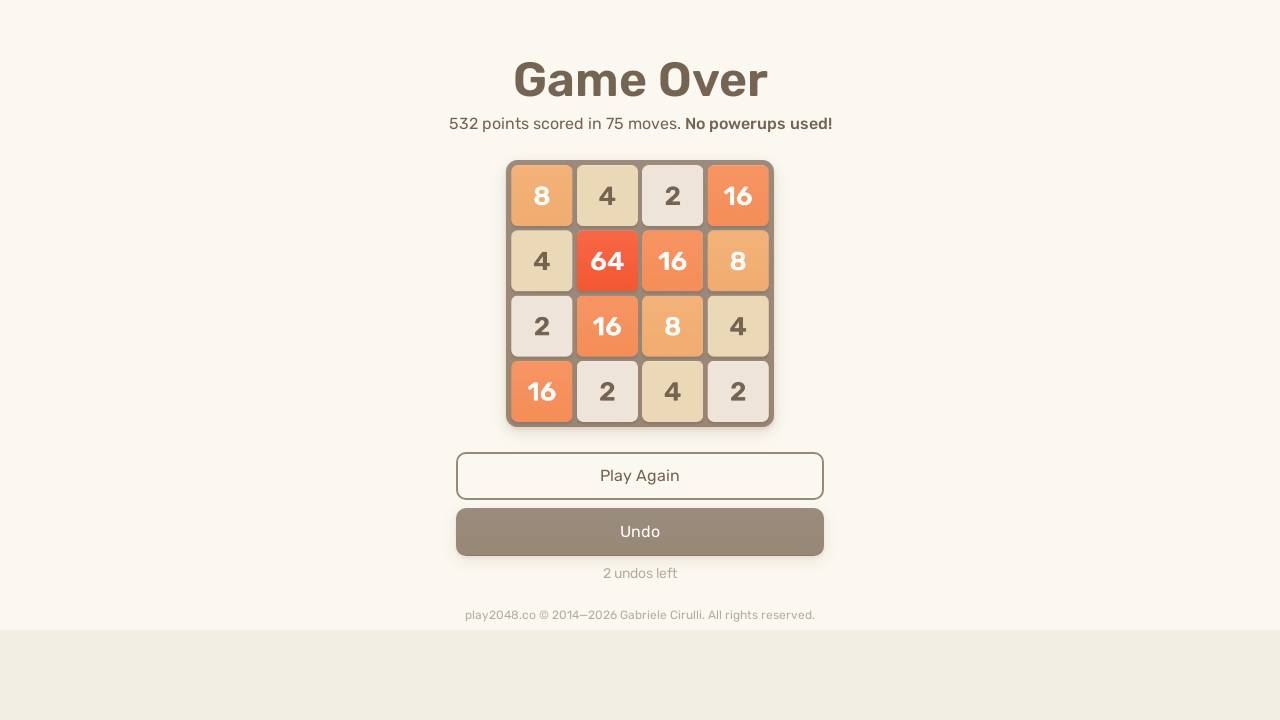

Sent random arrow key press (iteration 38, move 1) on html
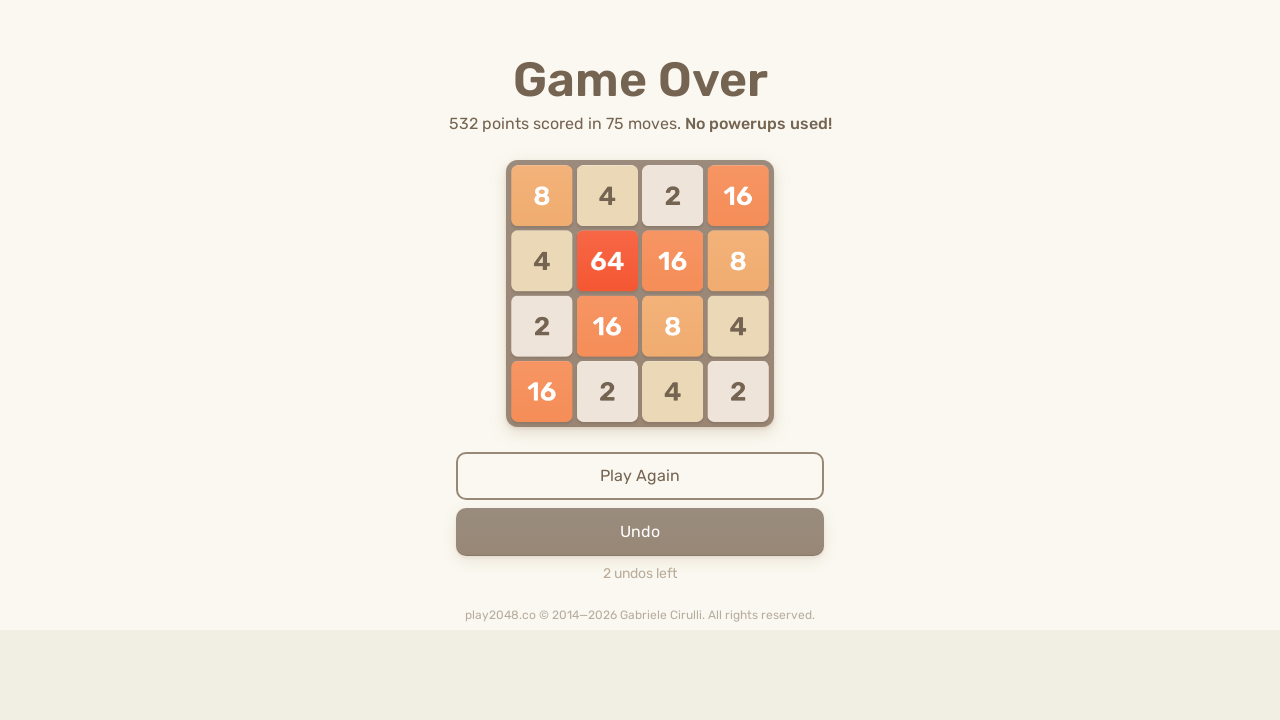

Waited 100ms after arrow key press (iteration 38, move 1)
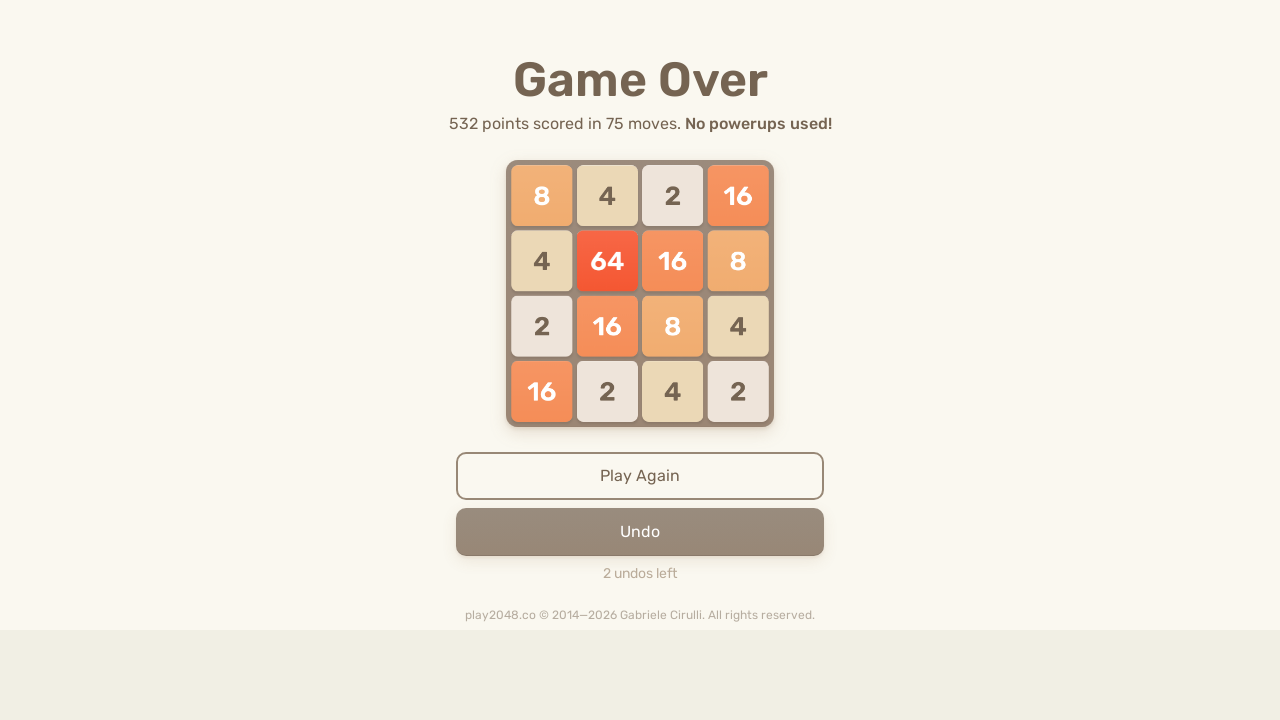

Sent random arrow key press (iteration 38, move 2) on html
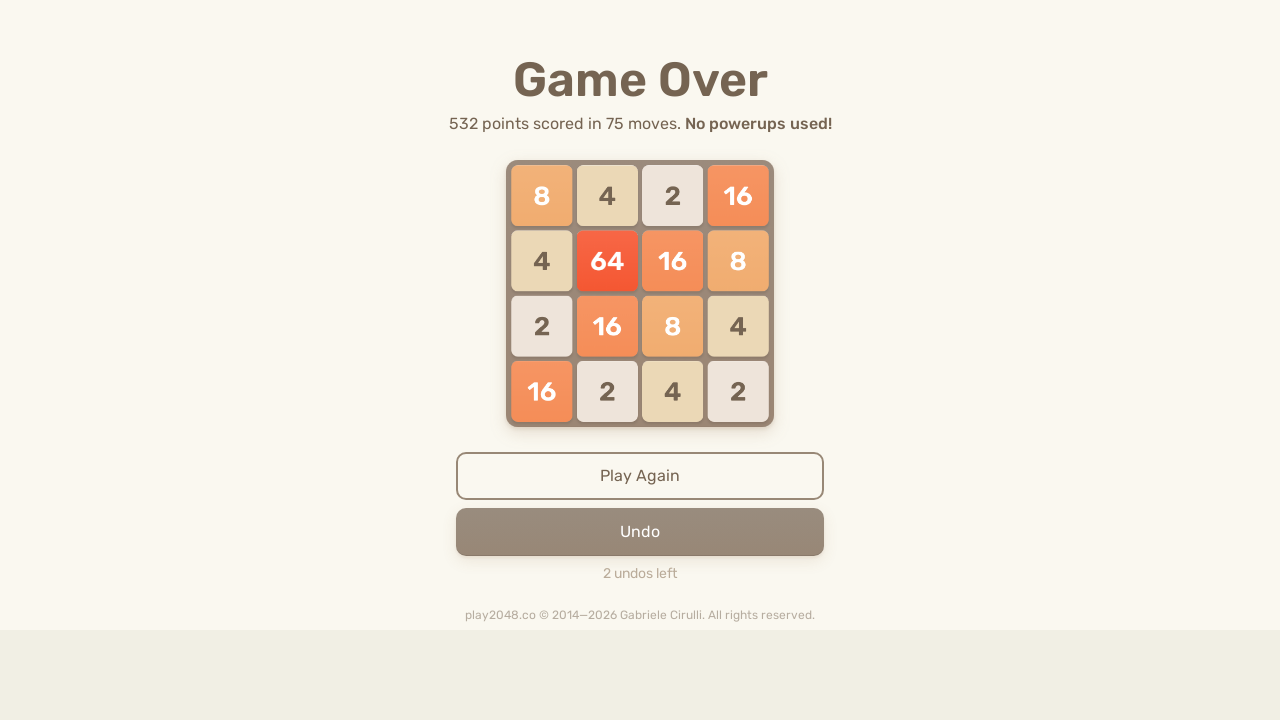

Waited 100ms after arrow key press (iteration 38, move 2)
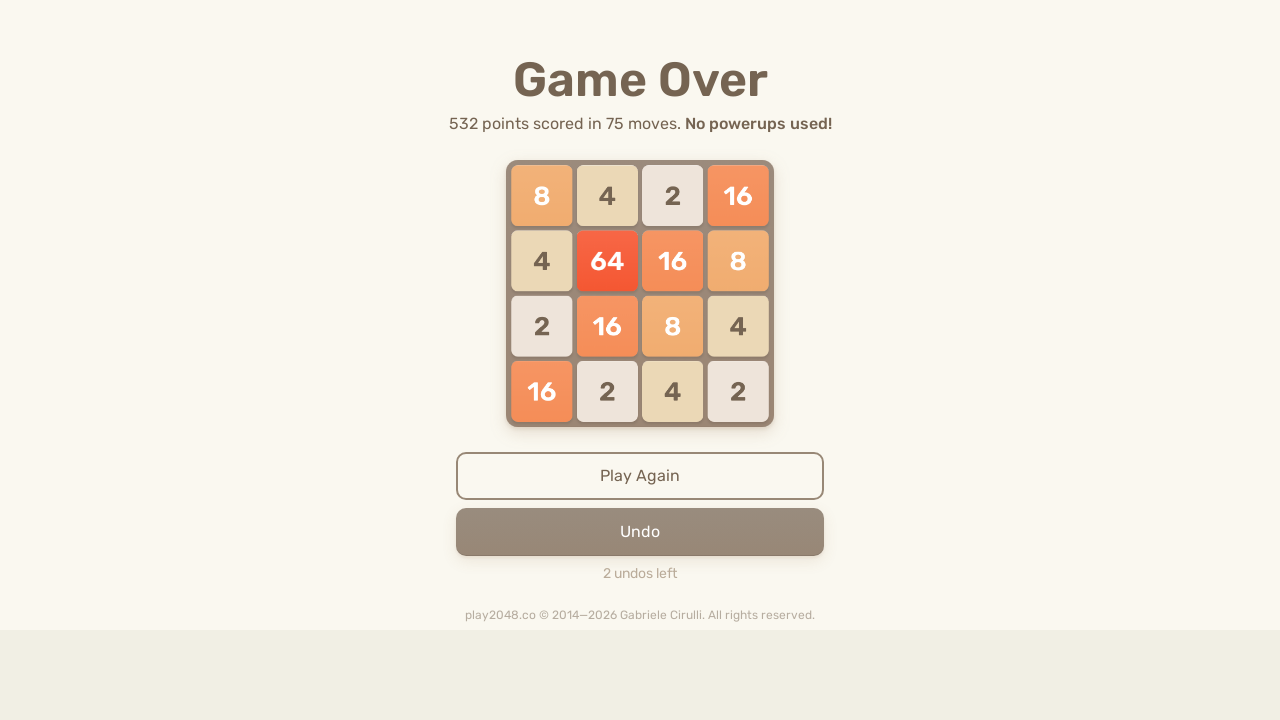

Sent random arrow key press (iteration 38, move 3) on html
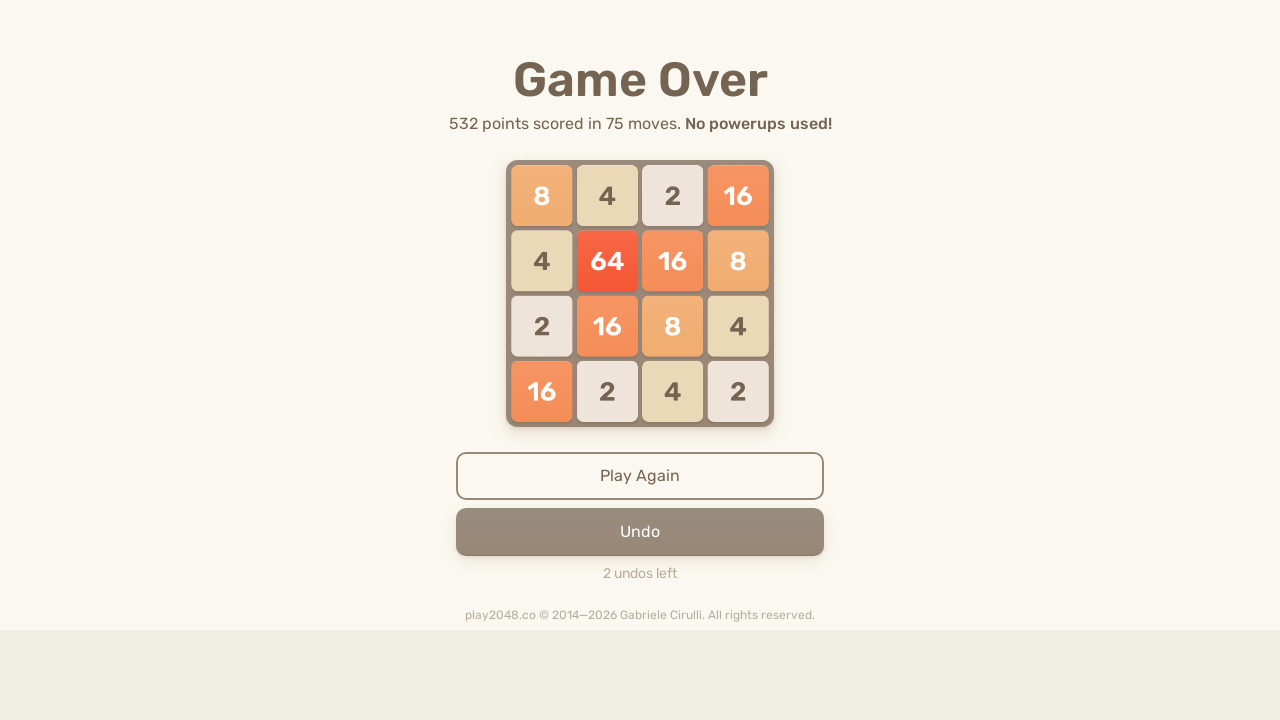

Waited 100ms after arrow key press (iteration 38, move 3)
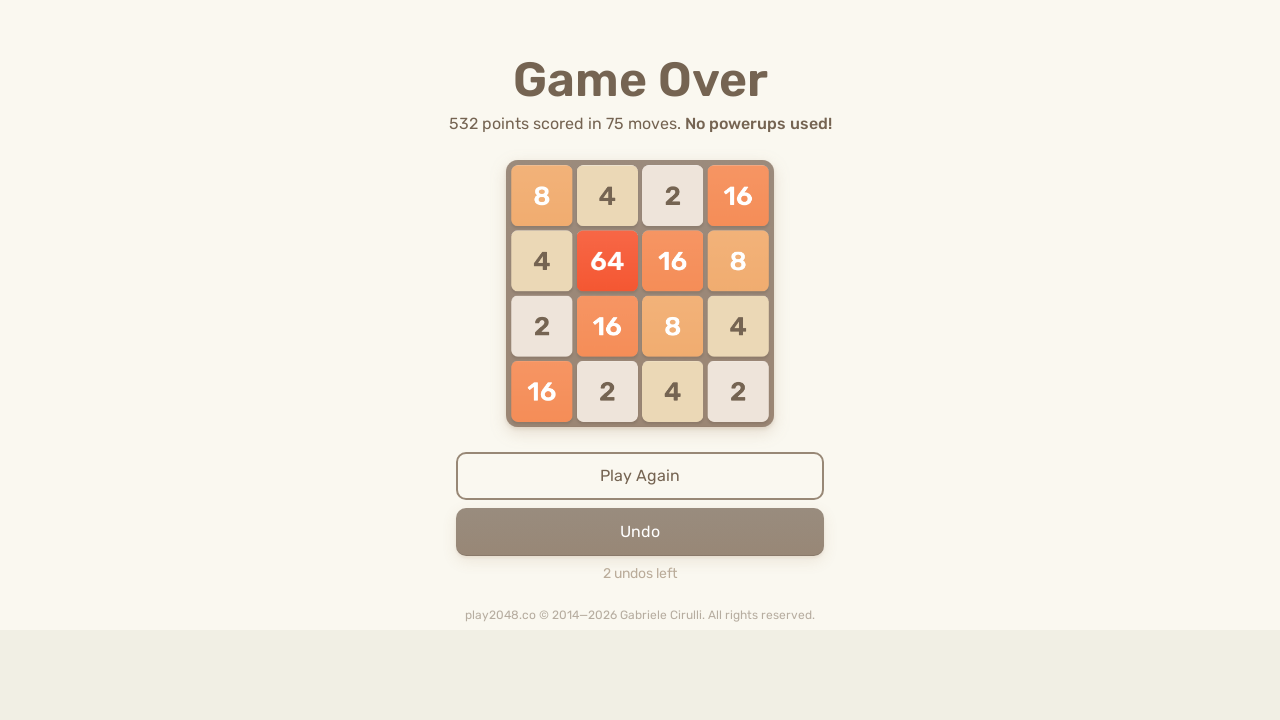

Sent random arrow key press (iteration 38, move 4) on html
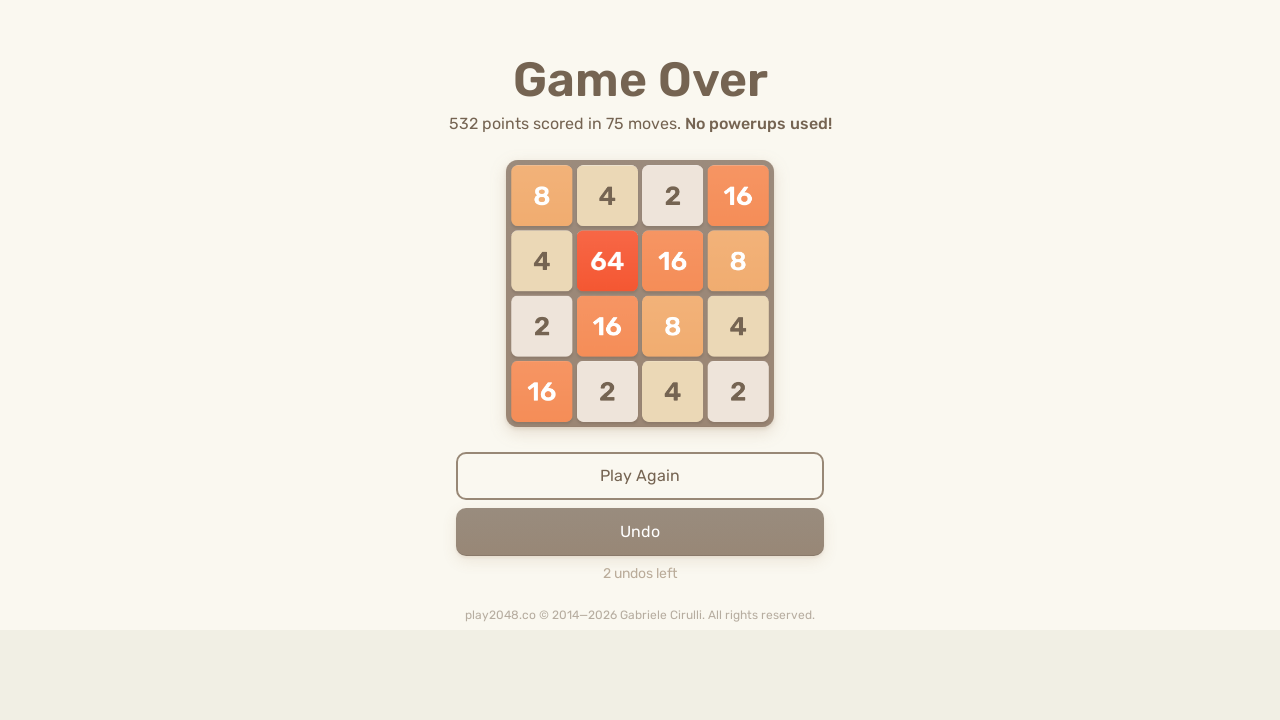

Sent random arrow key press (iteration 39, move 1) on html
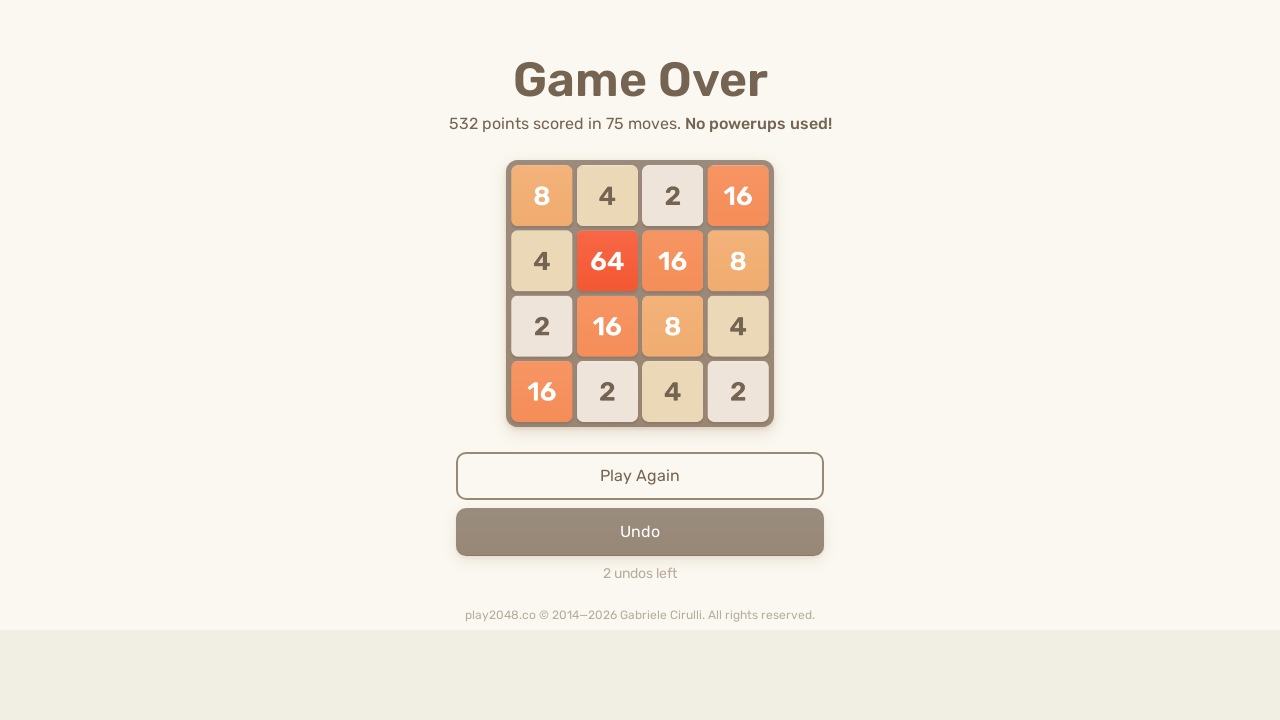

Waited 100ms after arrow key press (iteration 39, move 1)
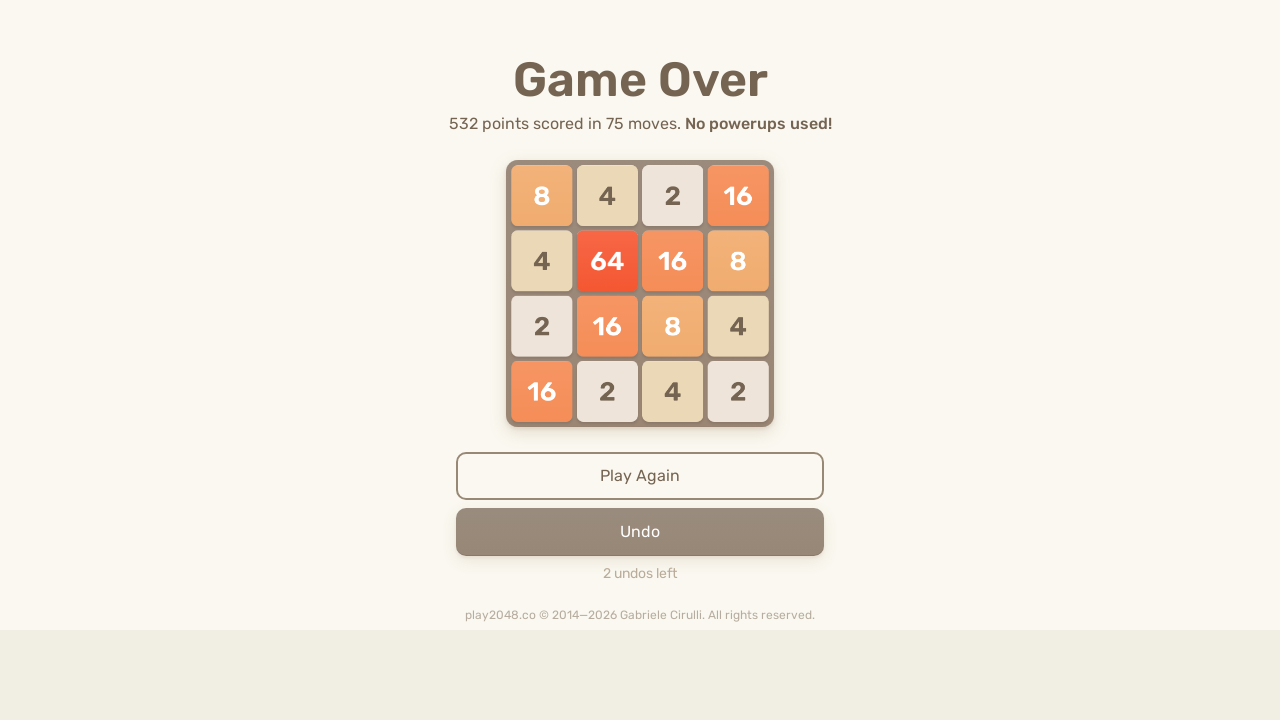

Sent random arrow key press (iteration 39, move 2) on html
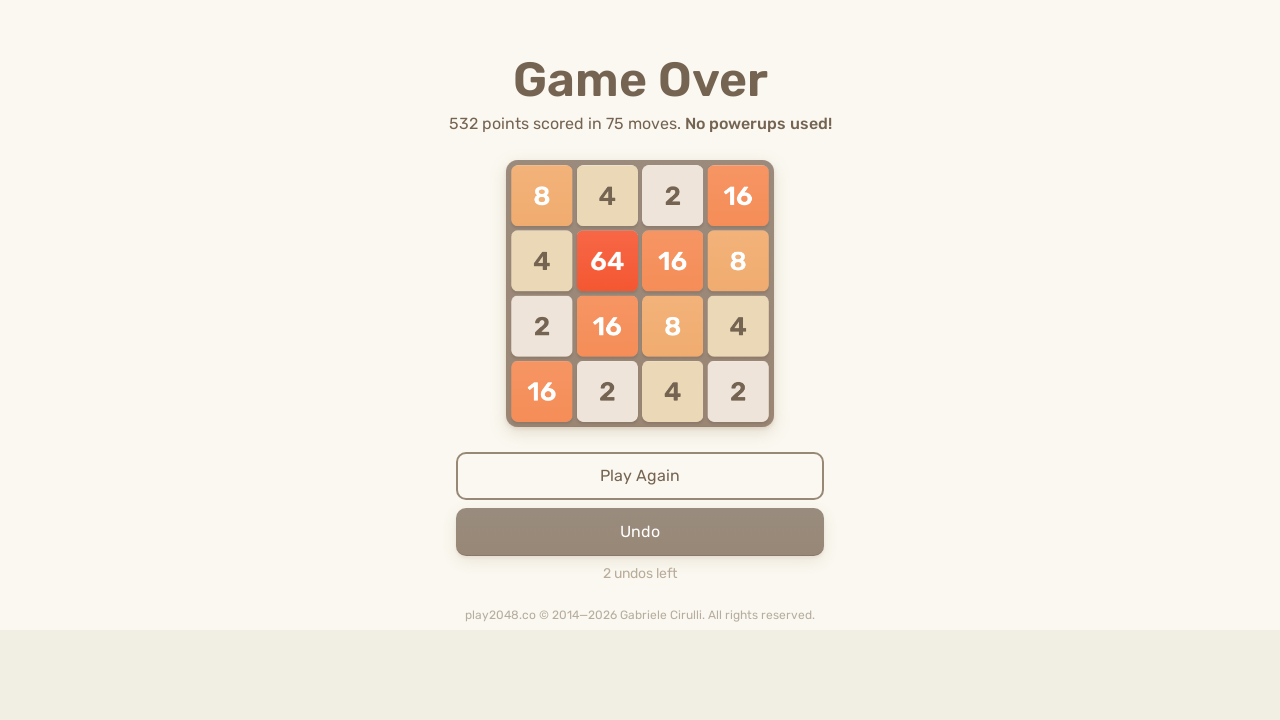

Waited 100ms after arrow key press (iteration 39, move 2)
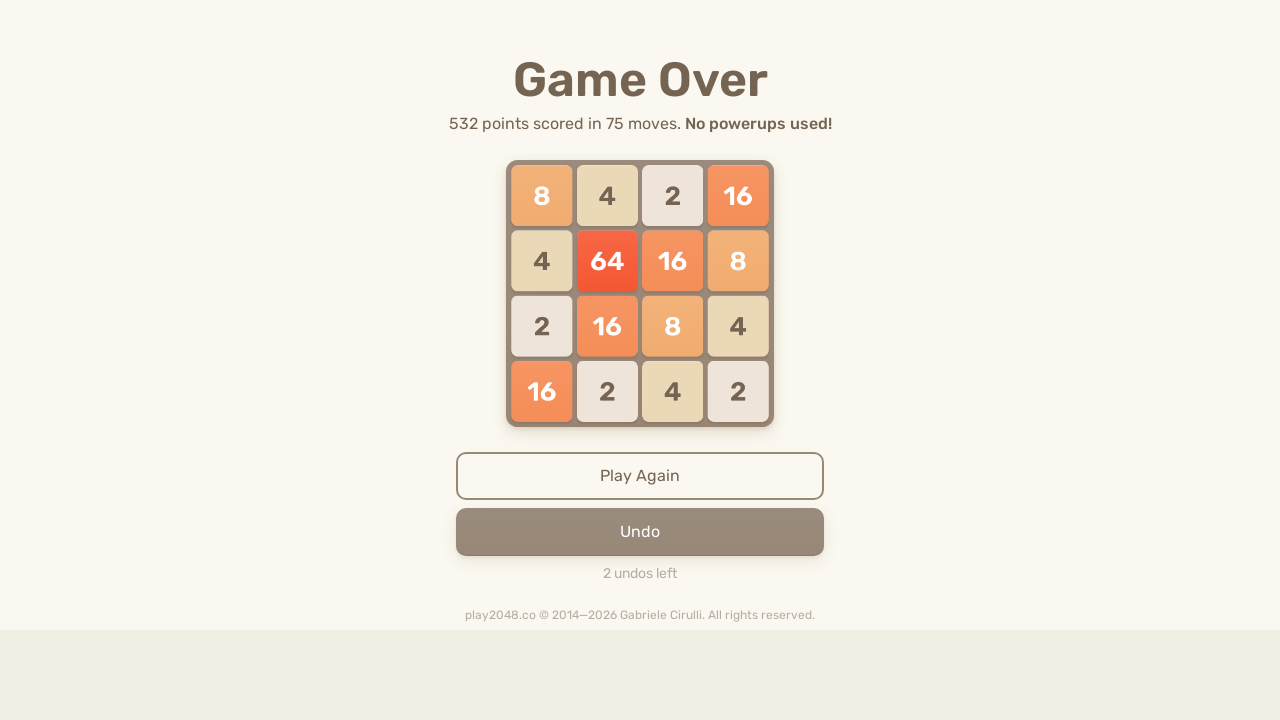

Sent random arrow key press (iteration 39, move 3) on html
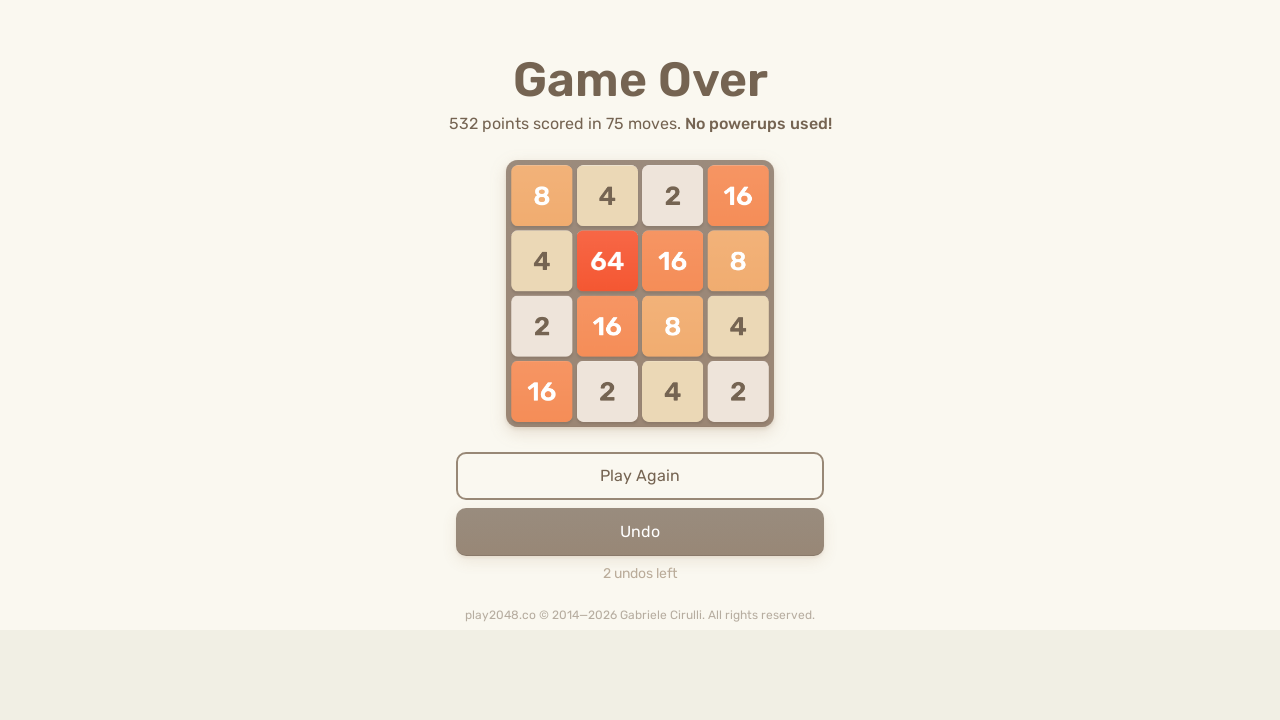

Waited 100ms after arrow key press (iteration 39, move 3)
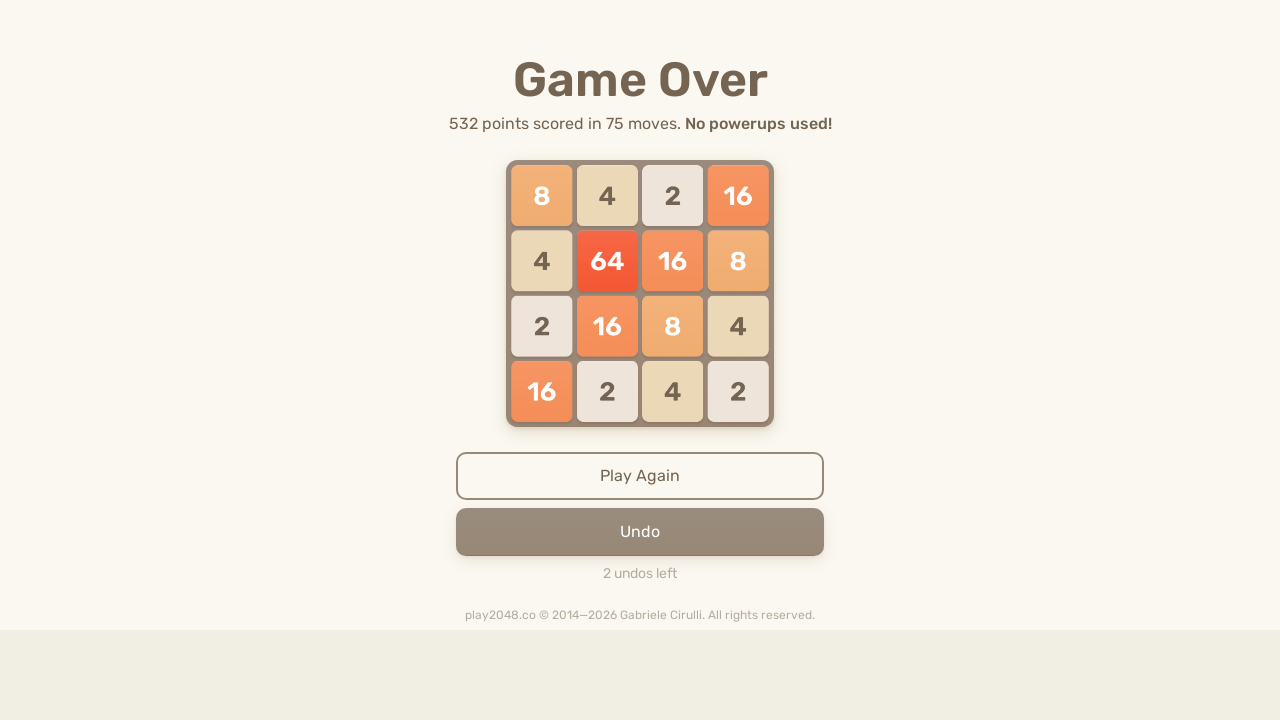

Sent random arrow key press (iteration 39, move 4) on html
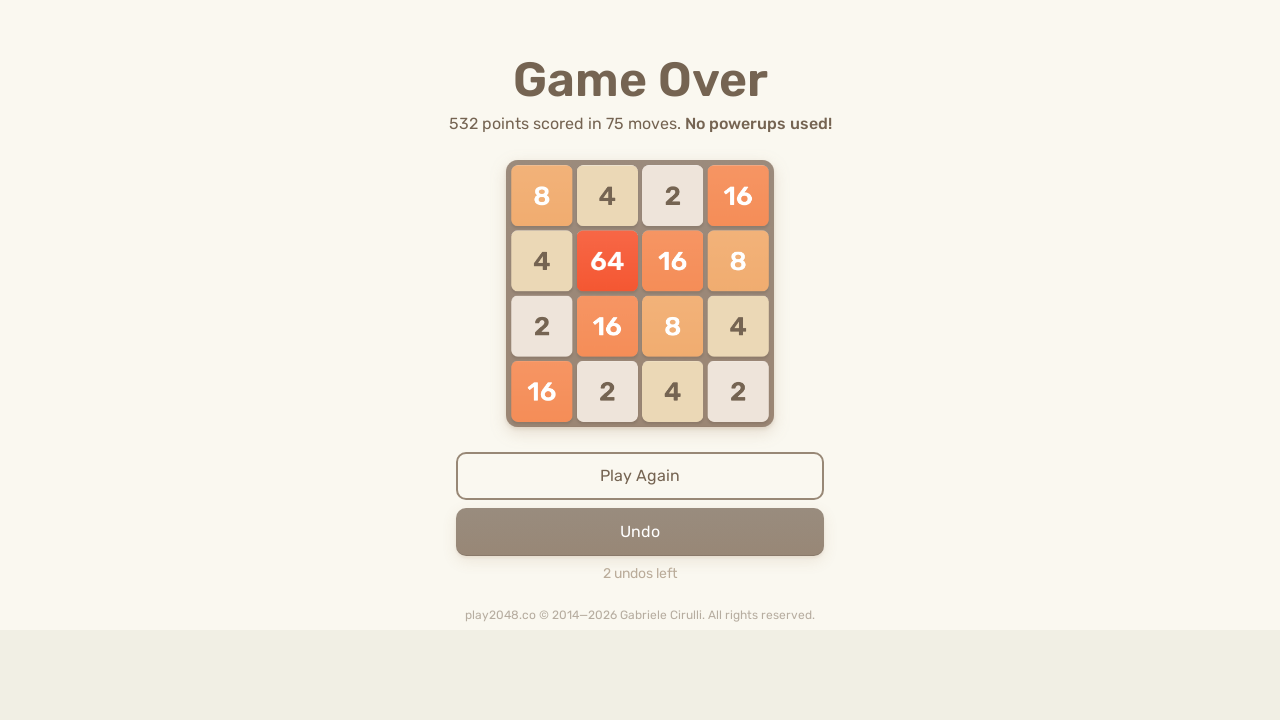

Sent random arrow key press (iteration 40, move 1) on html
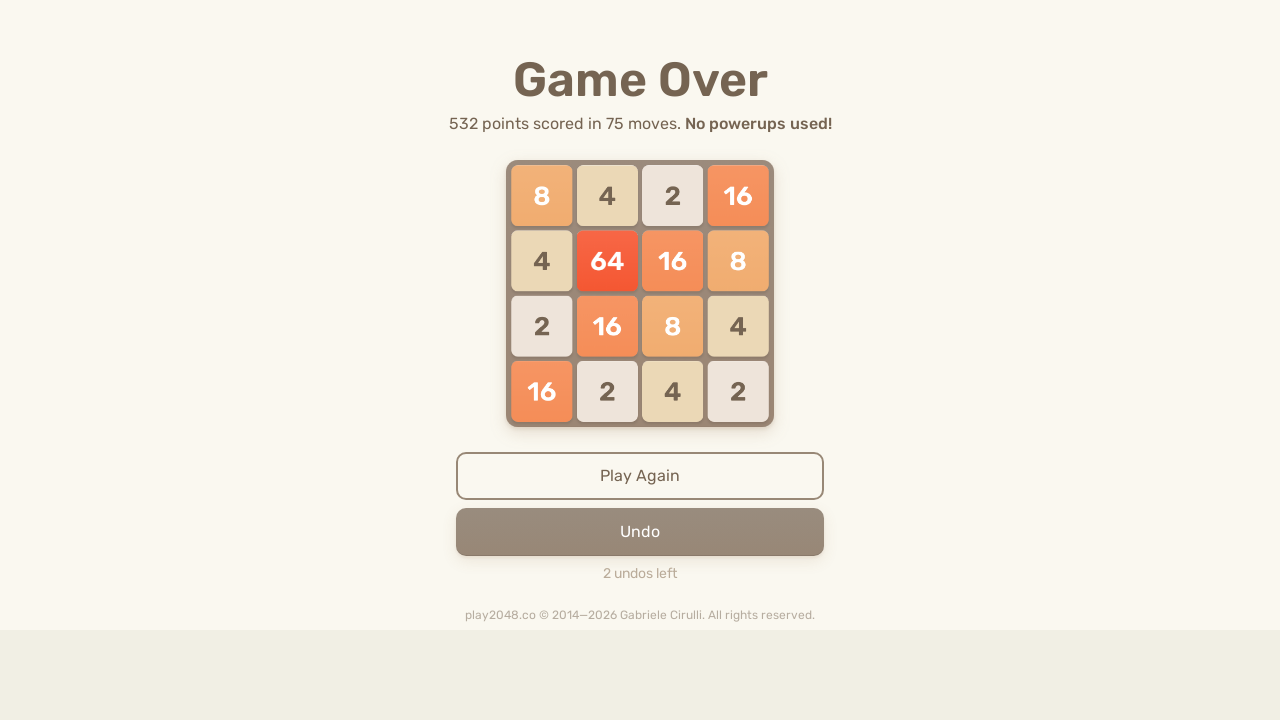

Waited 100ms after arrow key press (iteration 40, move 1)
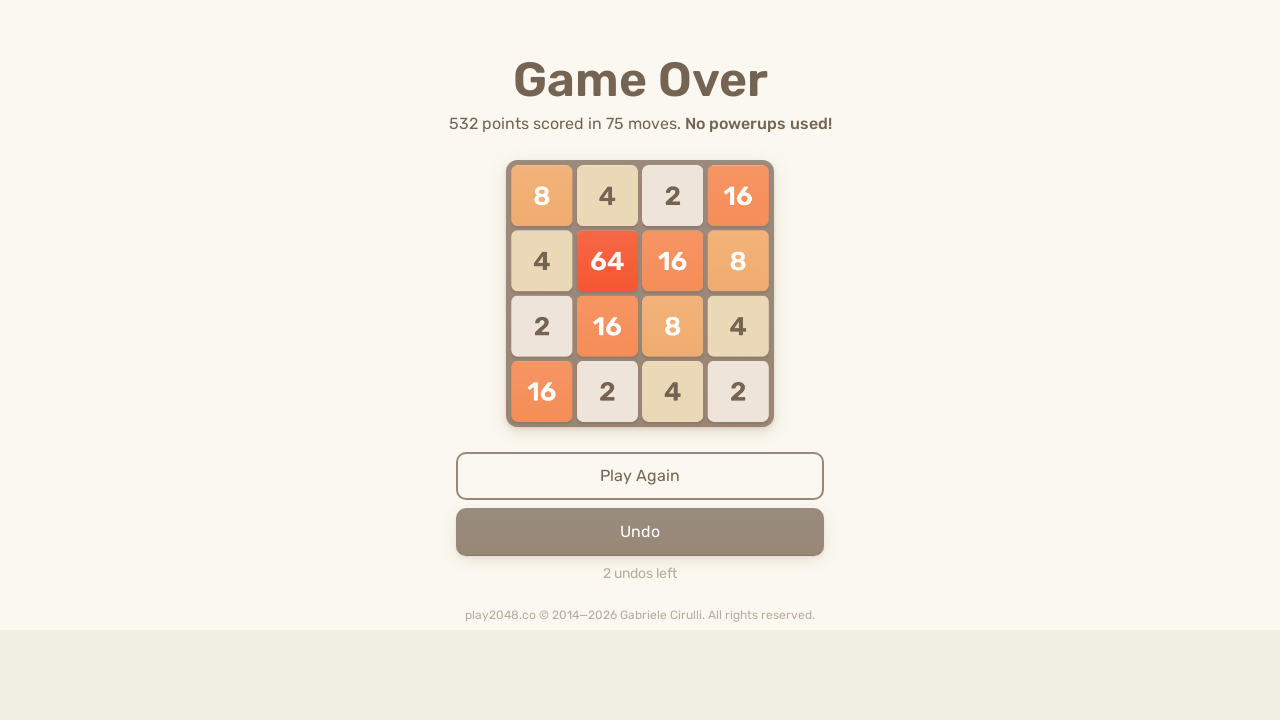

Sent random arrow key press (iteration 40, move 2) on html
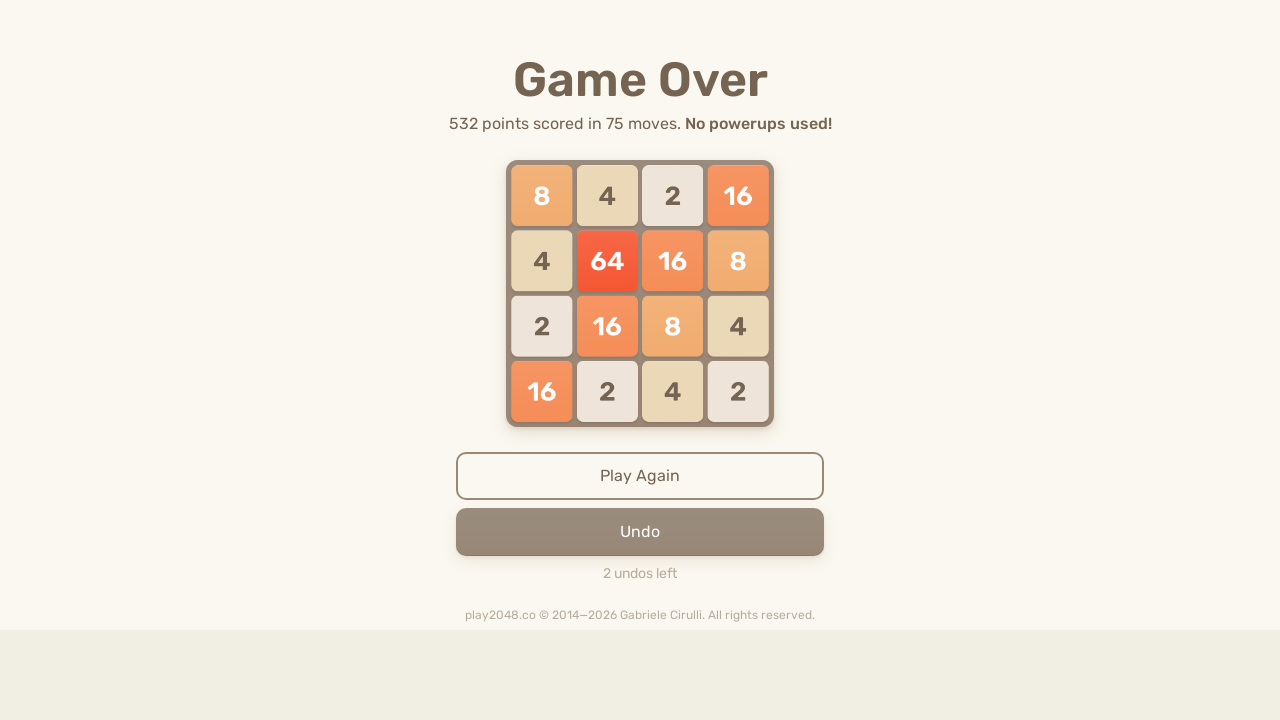

Waited 100ms after arrow key press (iteration 40, move 2)
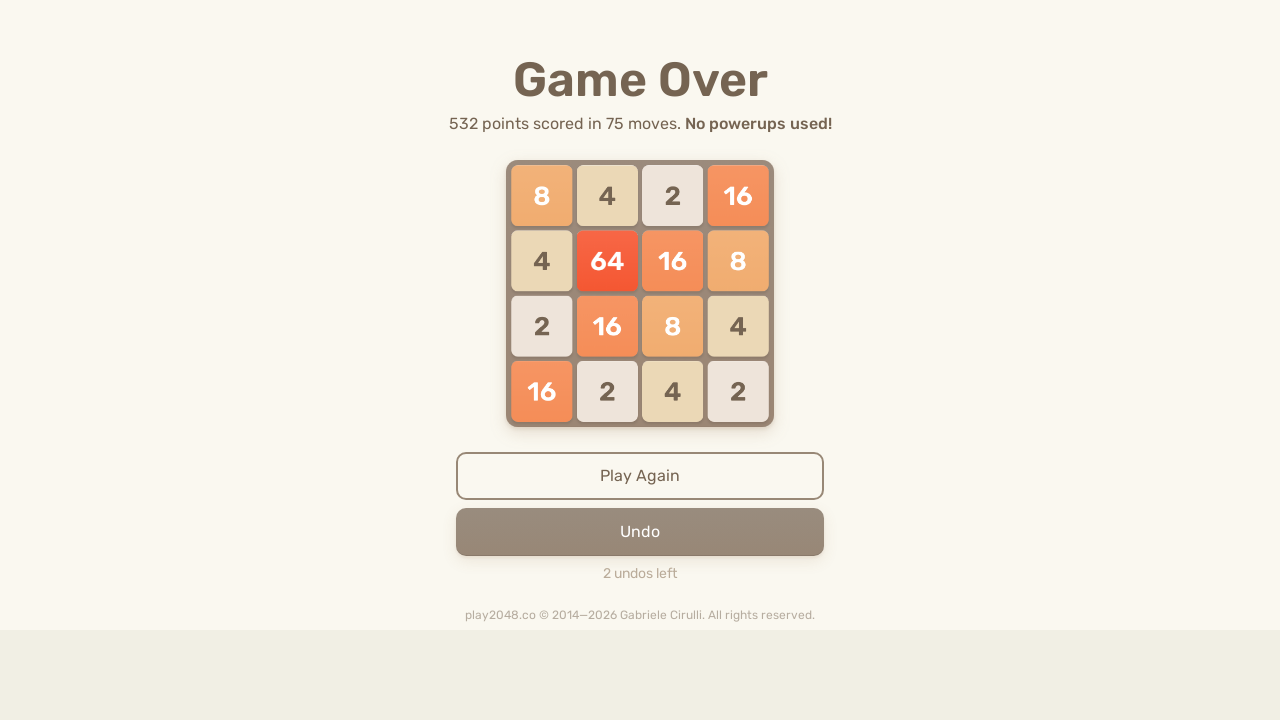

Sent random arrow key press (iteration 40, move 3) on html
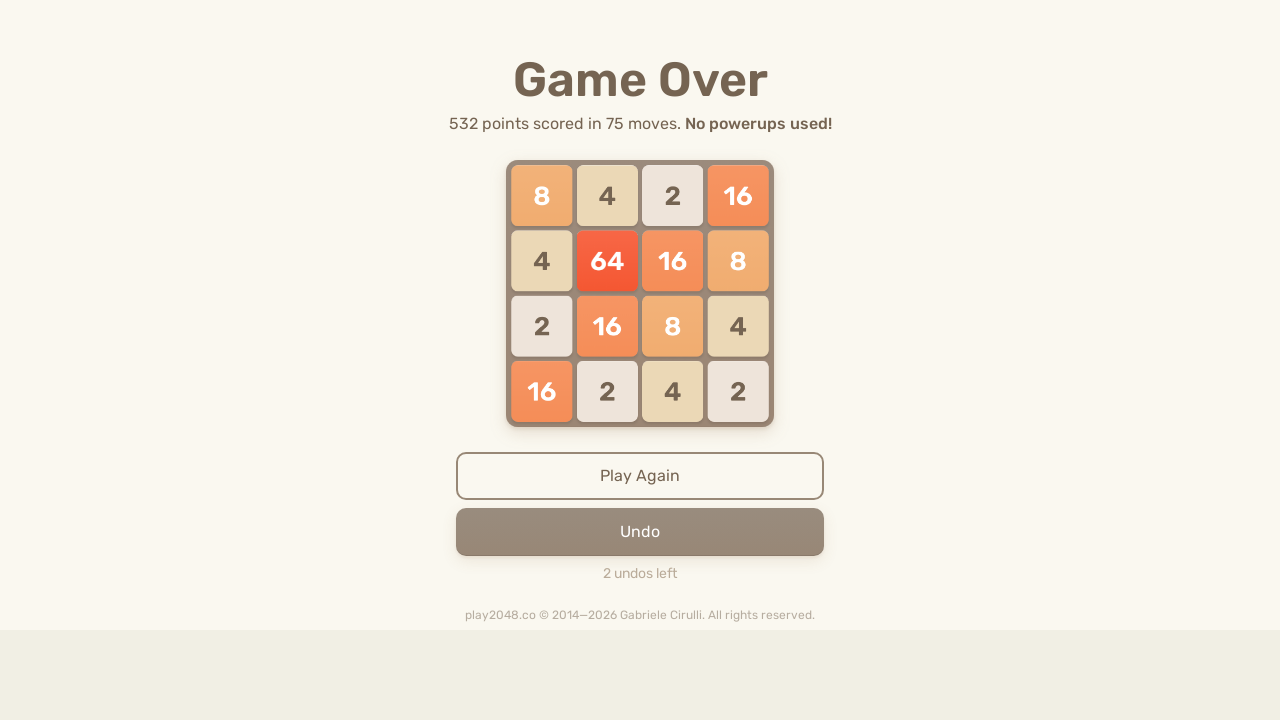

Waited 100ms after arrow key press (iteration 40, move 3)
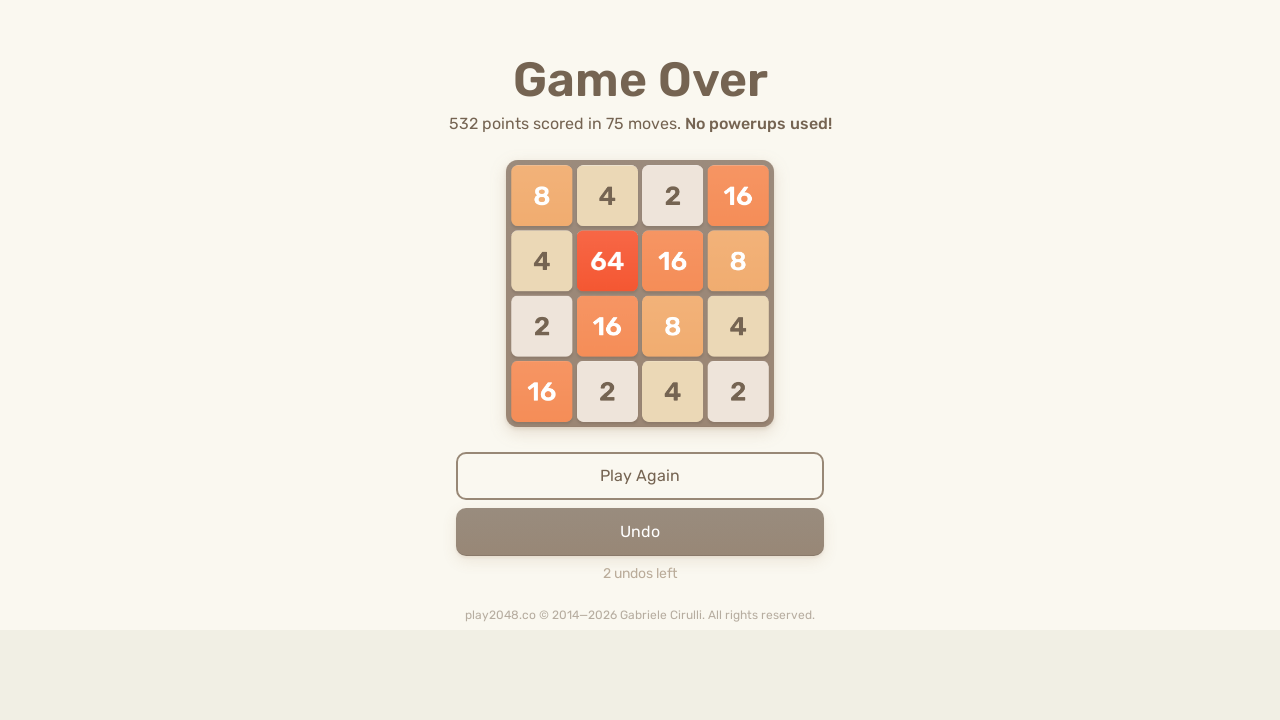

Sent random arrow key press (iteration 40, move 4) on html
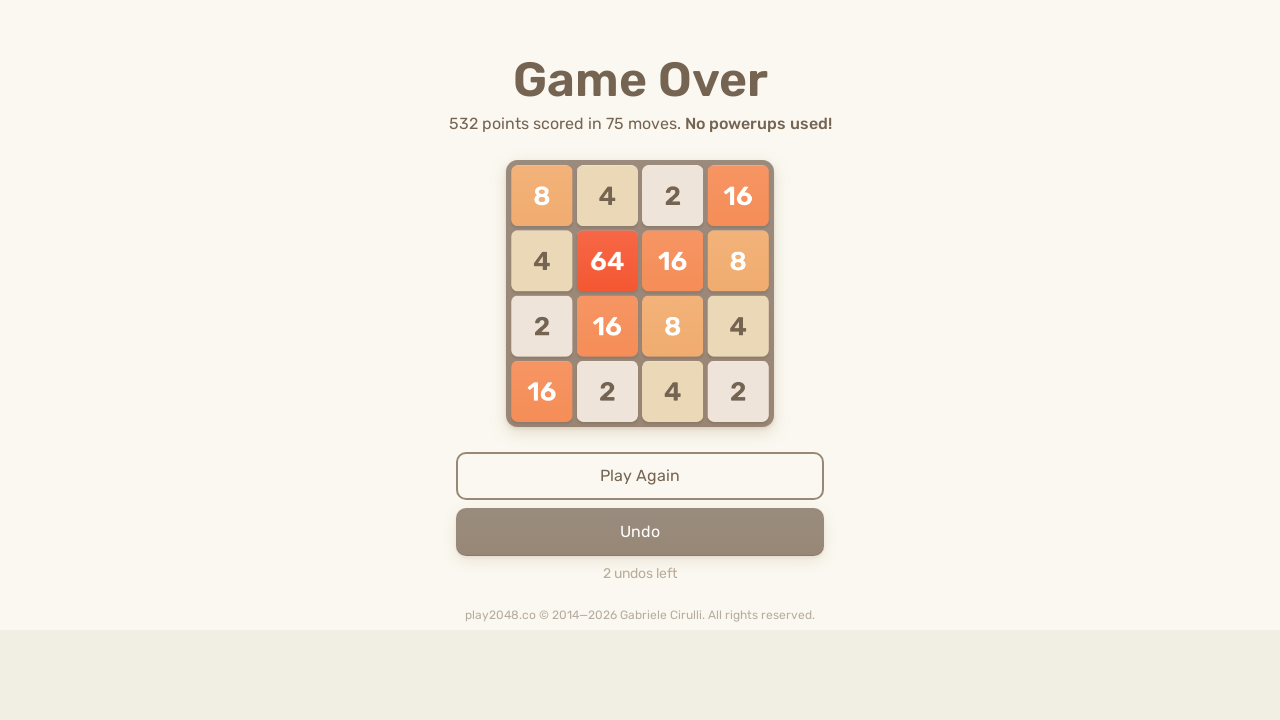

Sent random arrow key press (iteration 41, move 1) on html
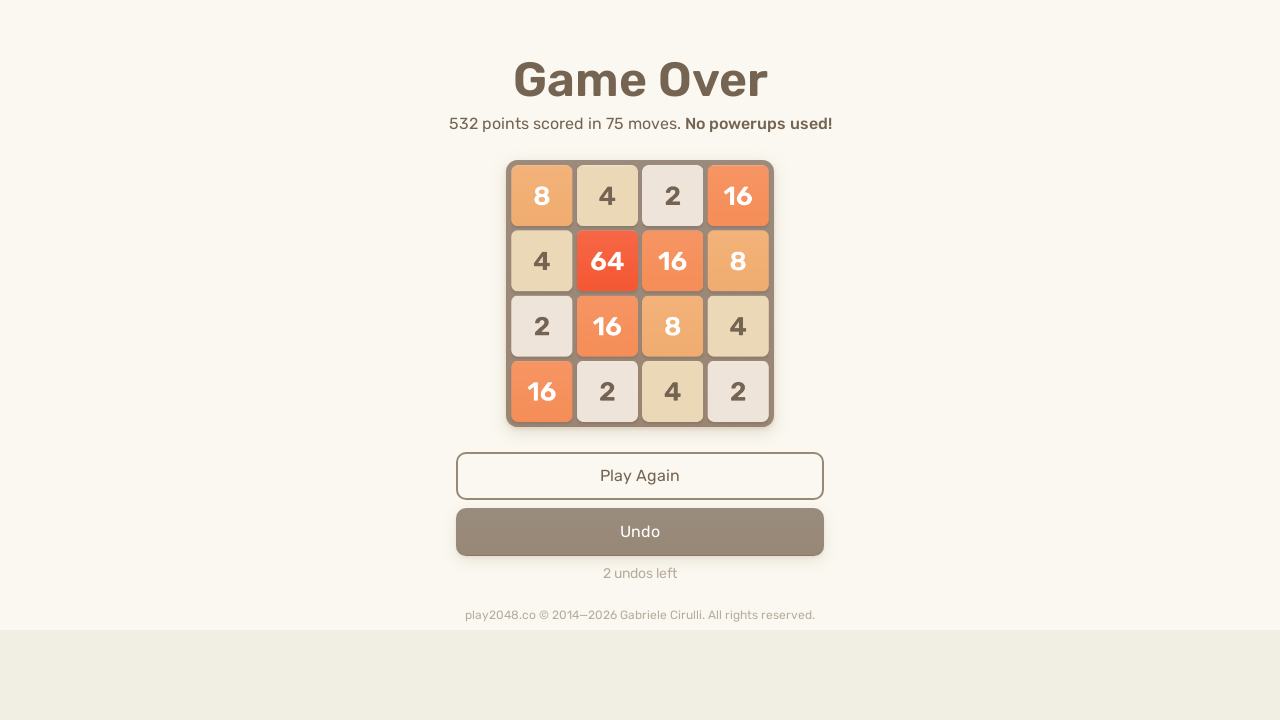

Waited 100ms after arrow key press (iteration 41, move 1)
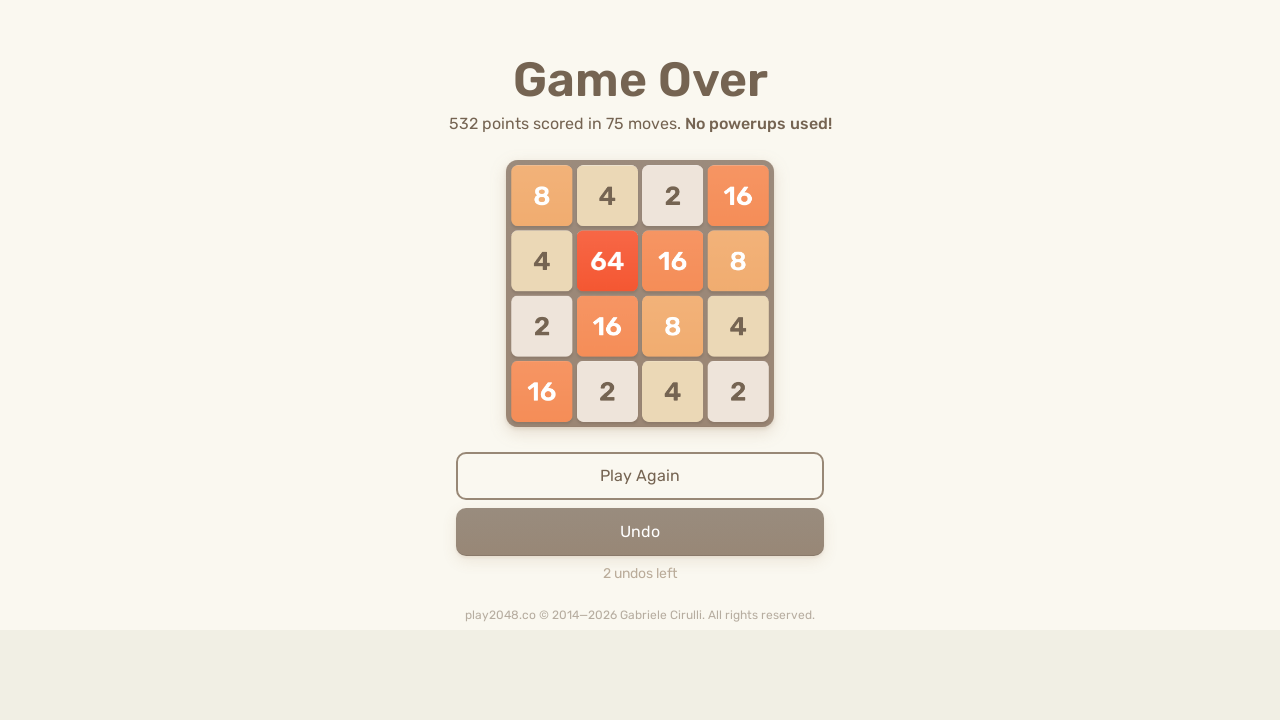

Sent random arrow key press (iteration 41, move 2) on html
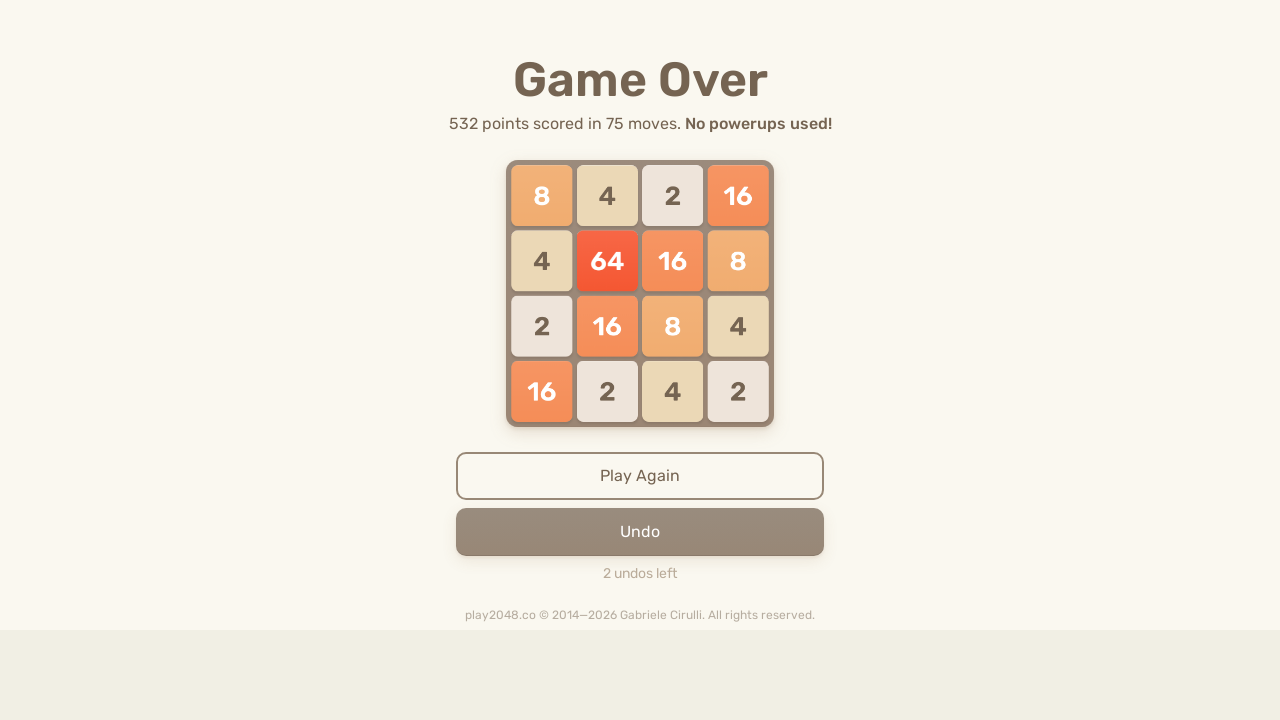

Waited 100ms after arrow key press (iteration 41, move 2)
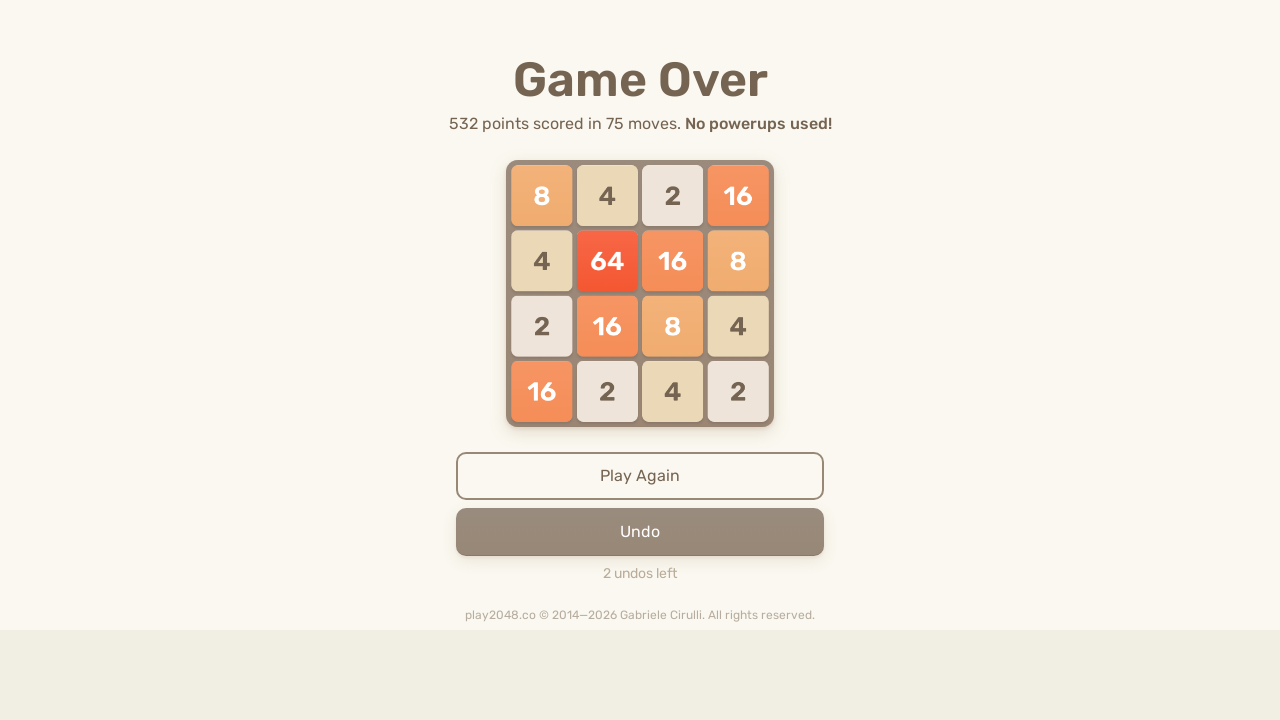

Sent random arrow key press (iteration 41, move 3) on html
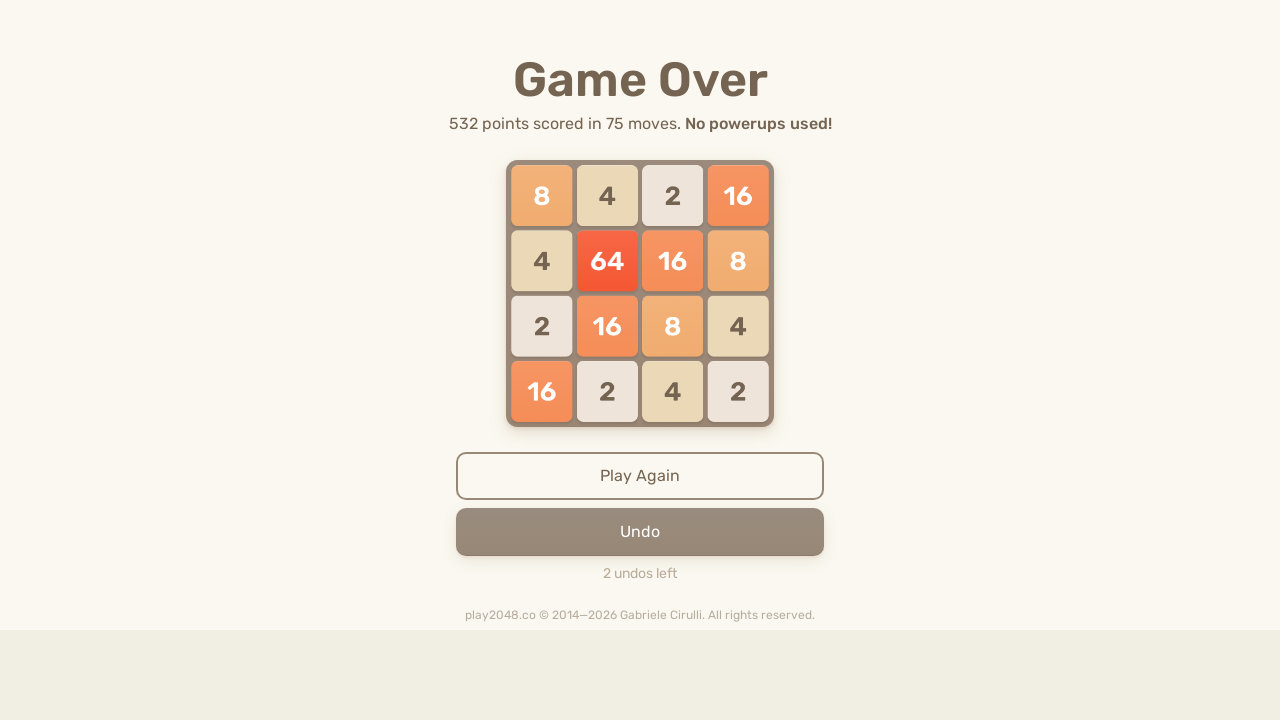

Waited 100ms after arrow key press (iteration 41, move 3)
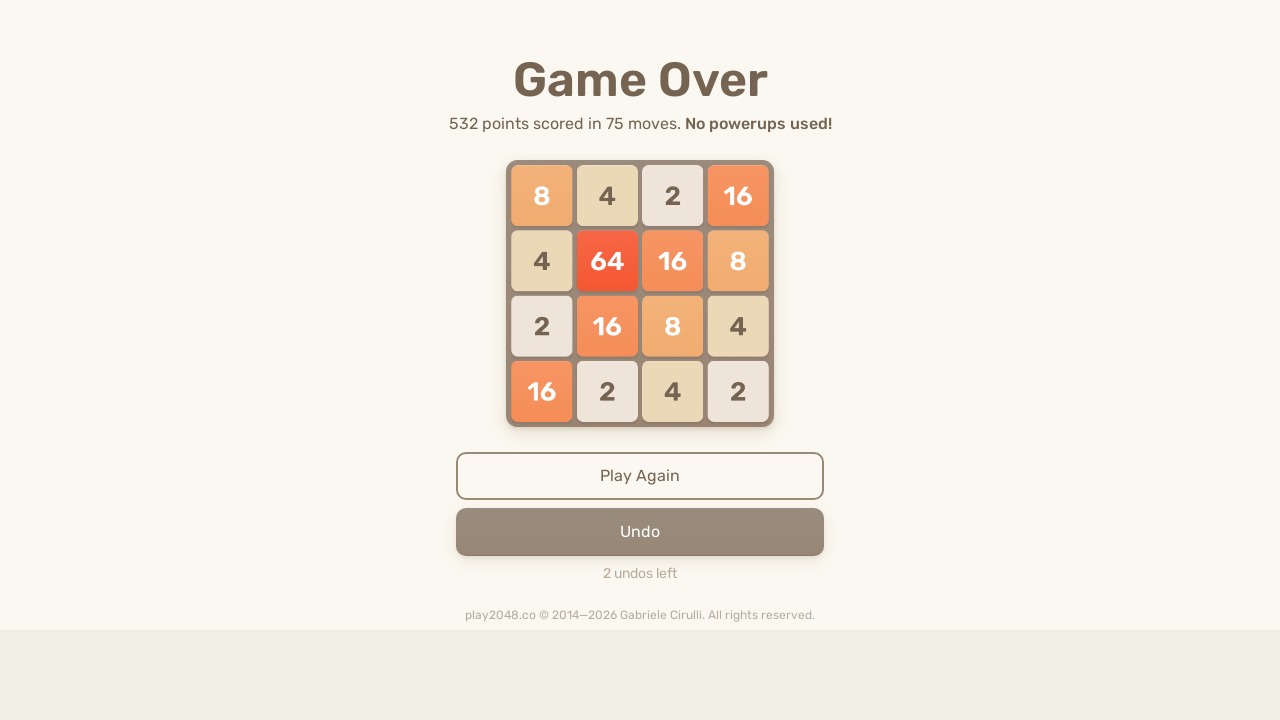

Sent random arrow key press (iteration 41, move 4) on html
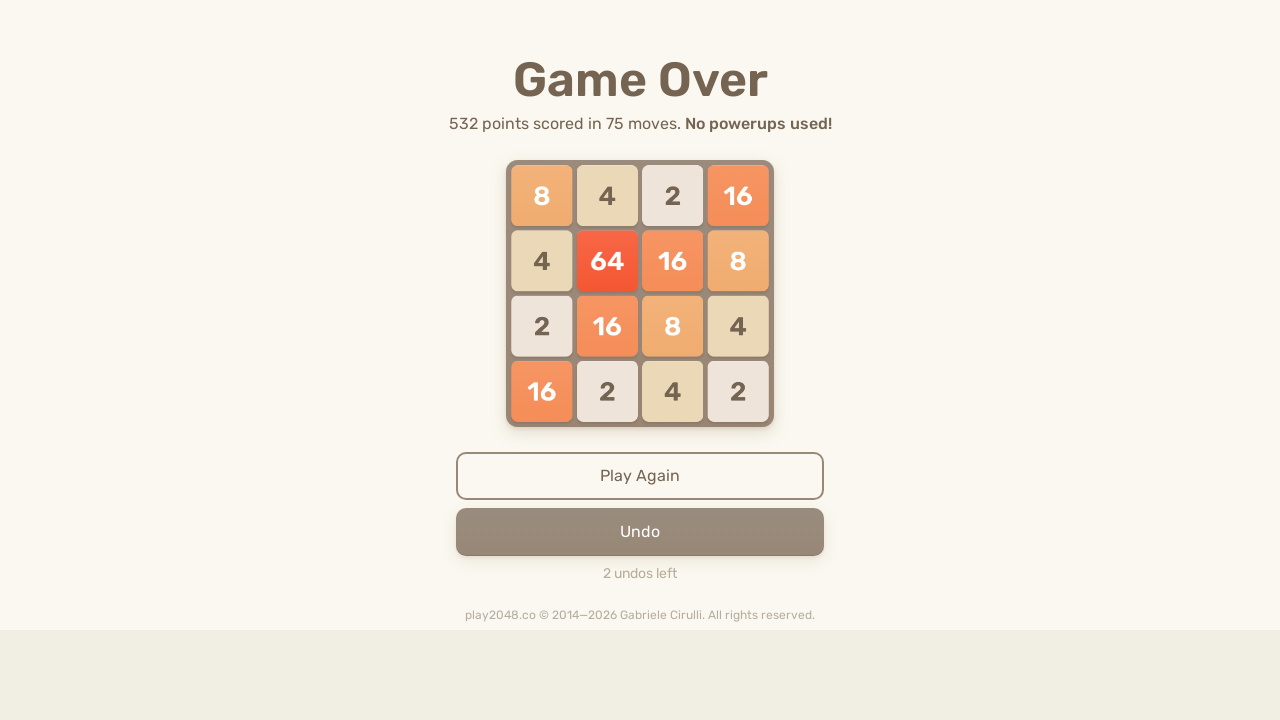

Sent random arrow key press (iteration 42, move 1) on html
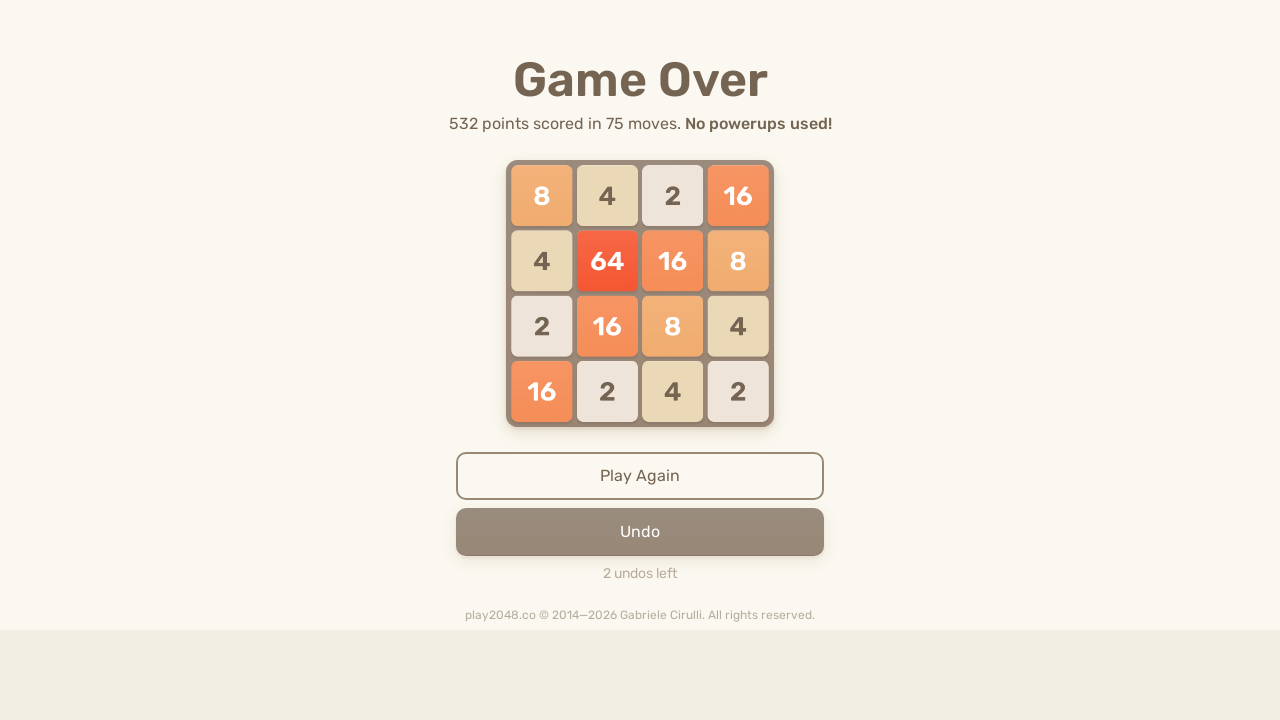

Waited 100ms after arrow key press (iteration 42, move 1)
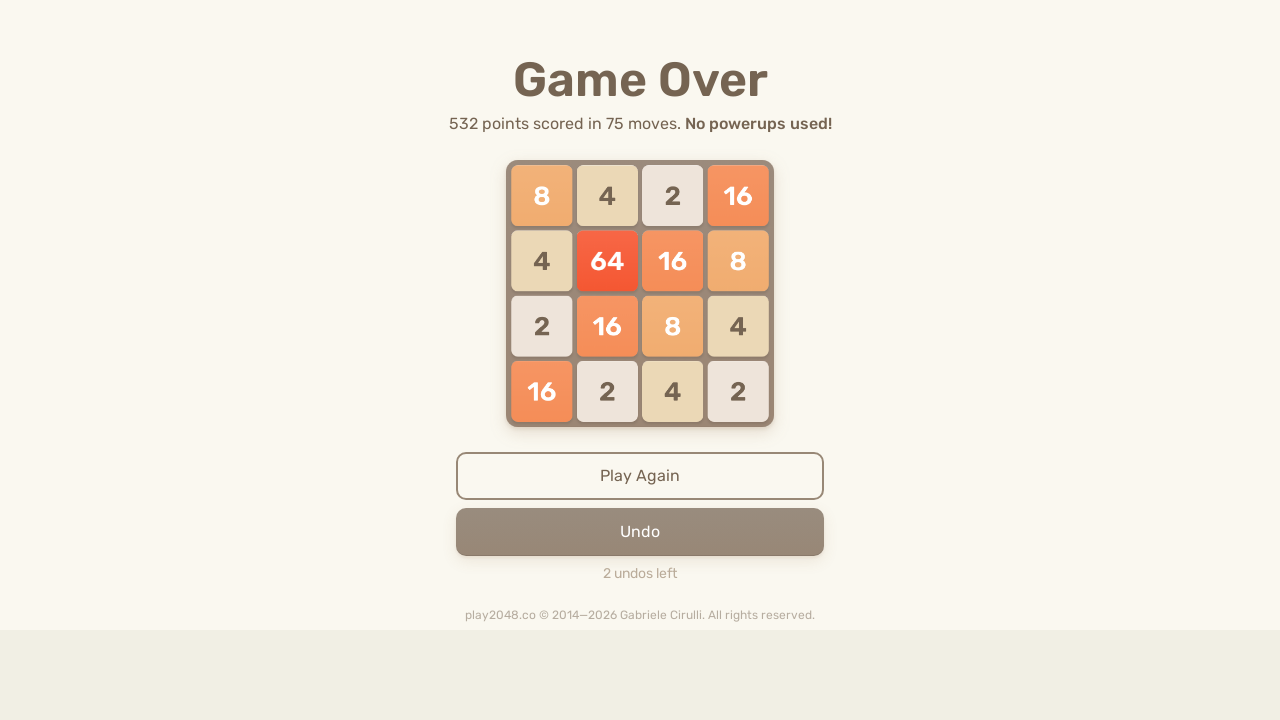

Sent random arrow key press (iteration 42, move 2) on html
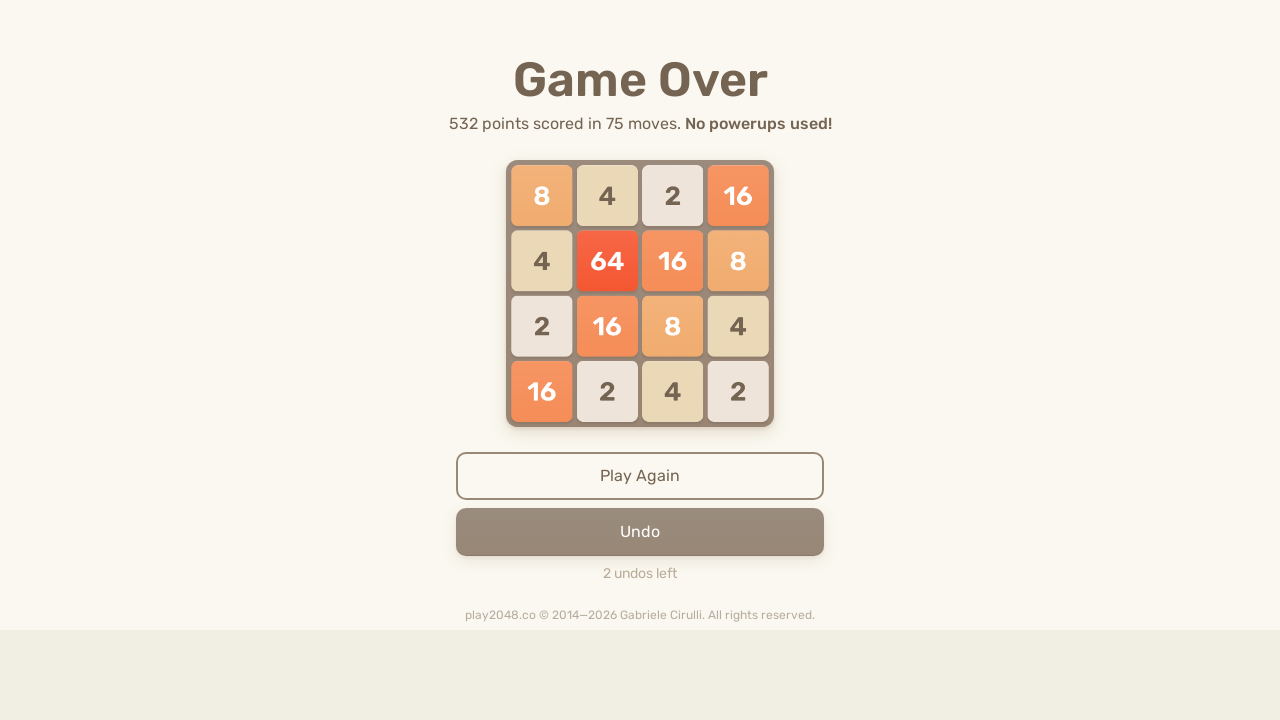

Waited 100ms after arrow key press (iteration 42, move 2)
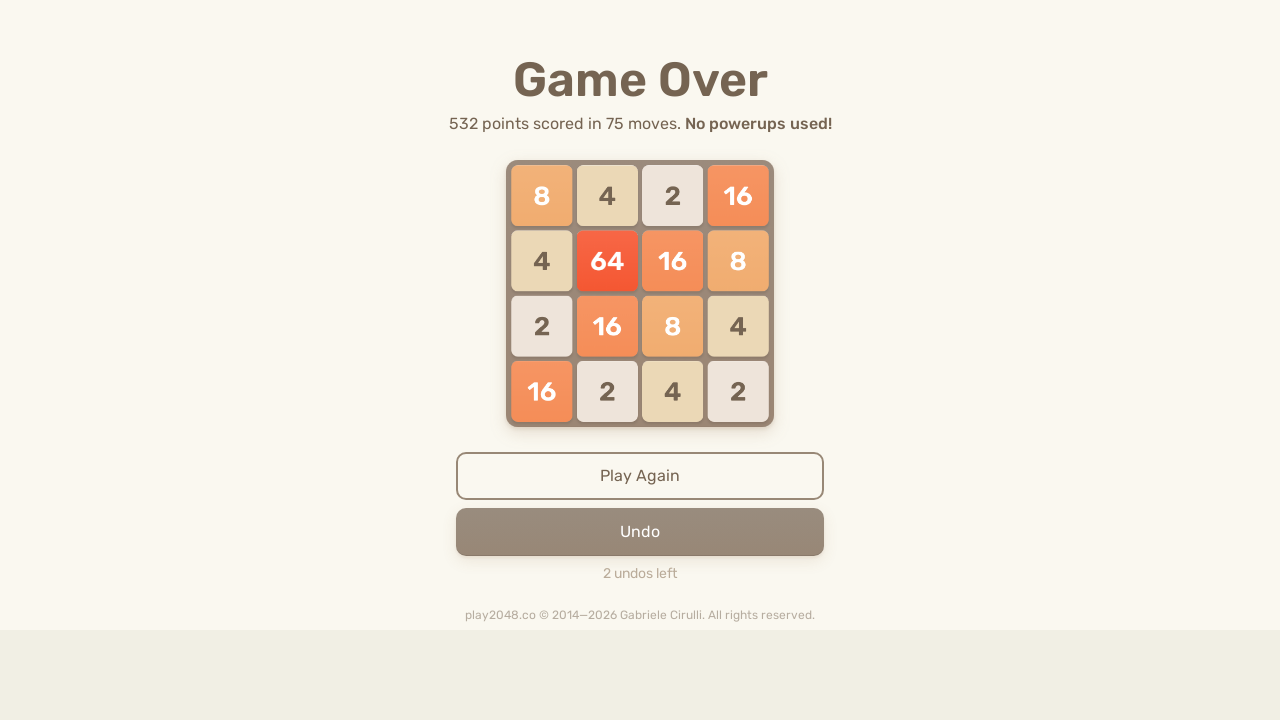

Sent random arrow key press (iteration 42, move 3) on html
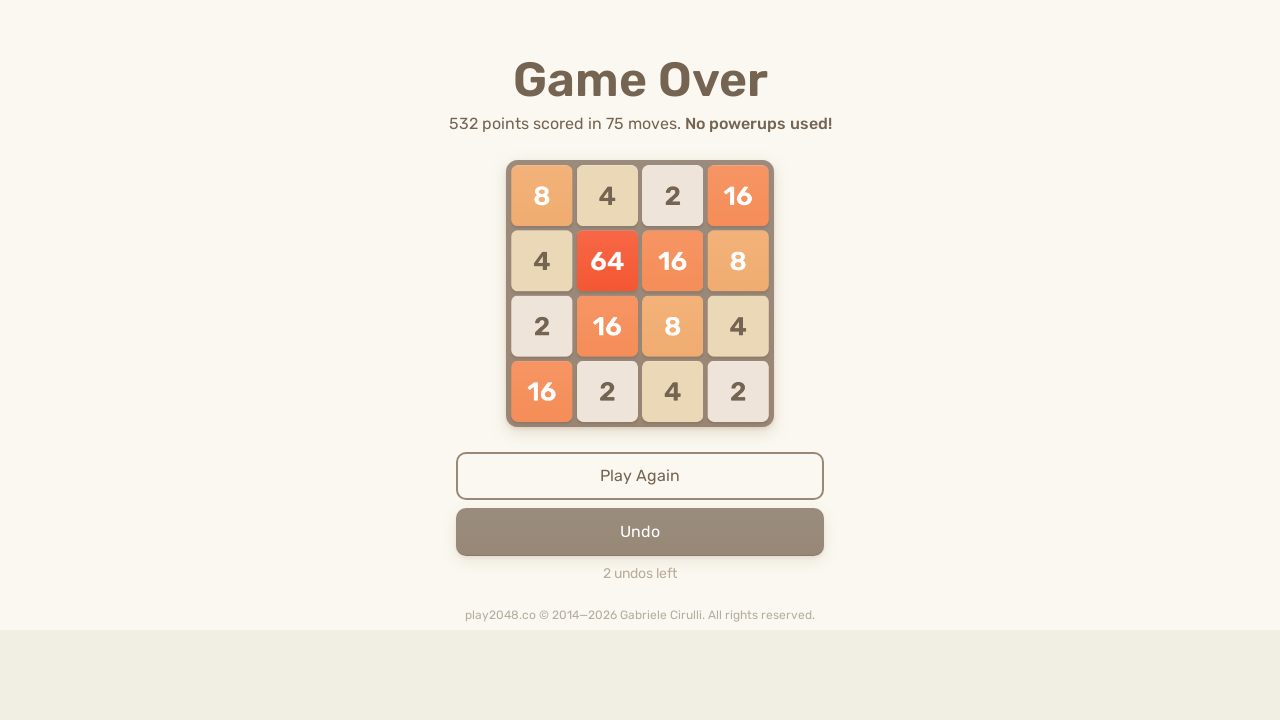

Waited 100ms after arrow key press (iteration 42, move 3)
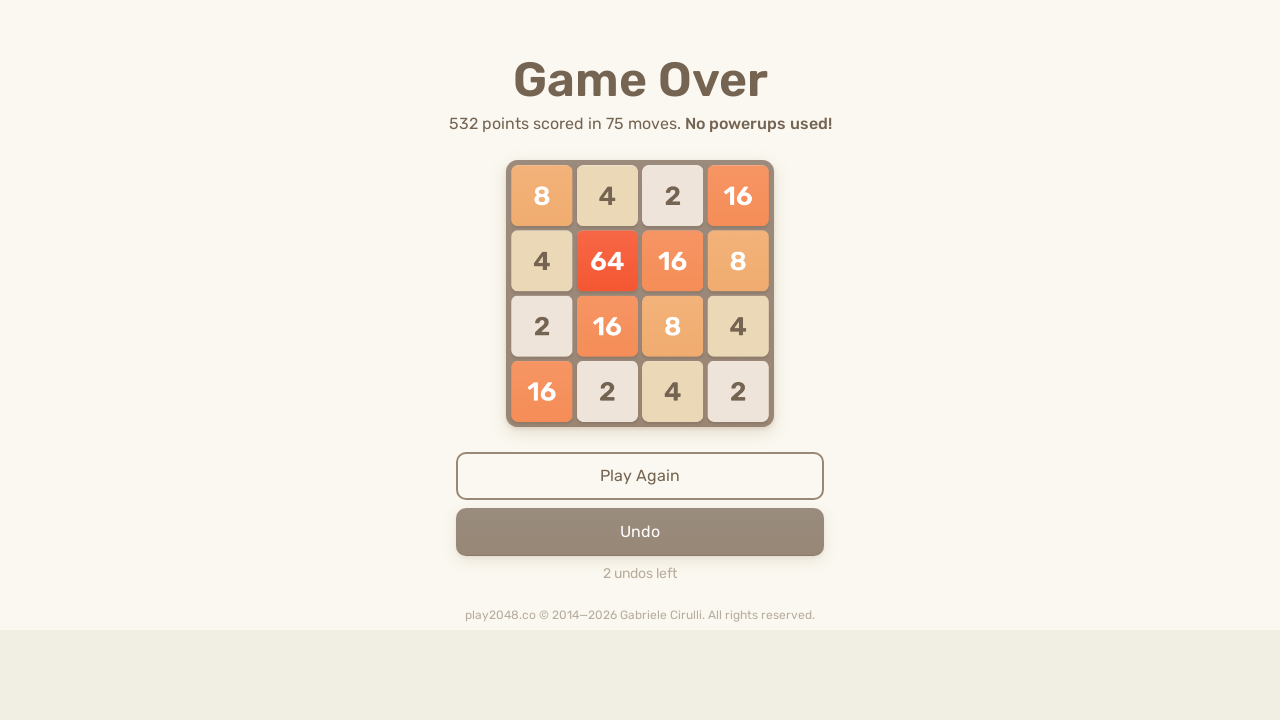

Sent random arrow key press (iteration 42, move 4) on html
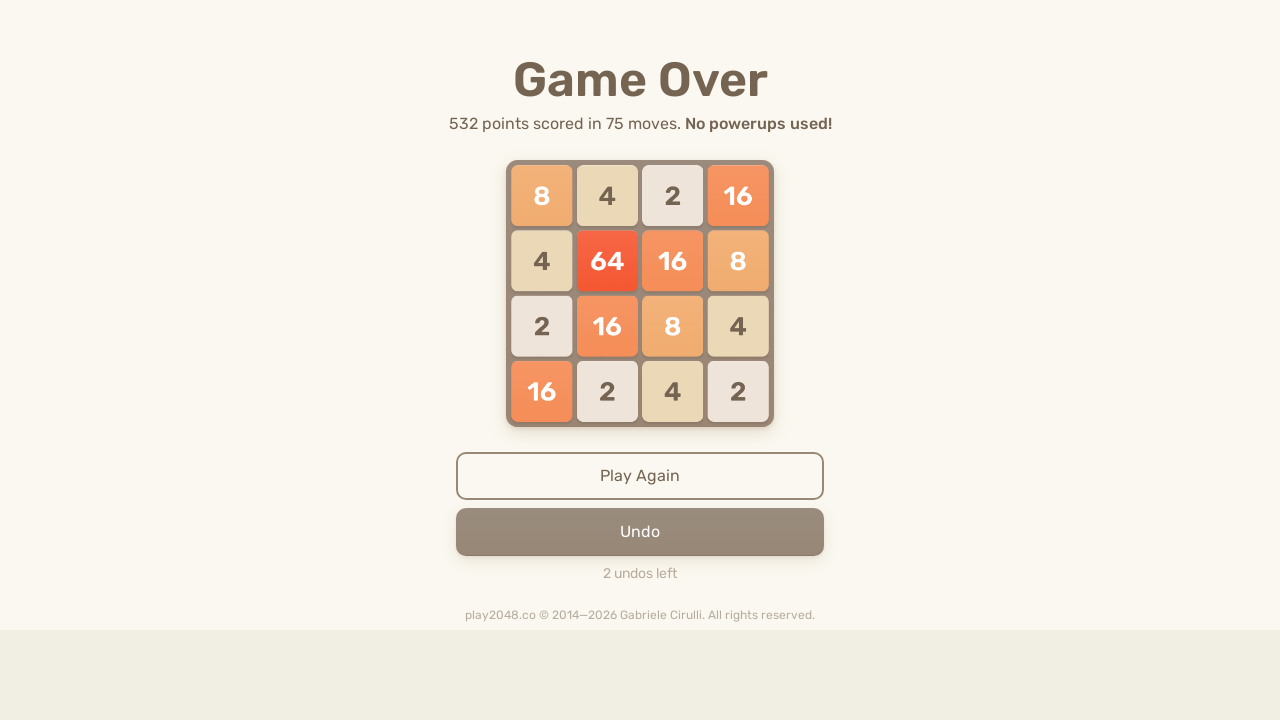

Sent random arrow key press (iteration 43, move 1) on html
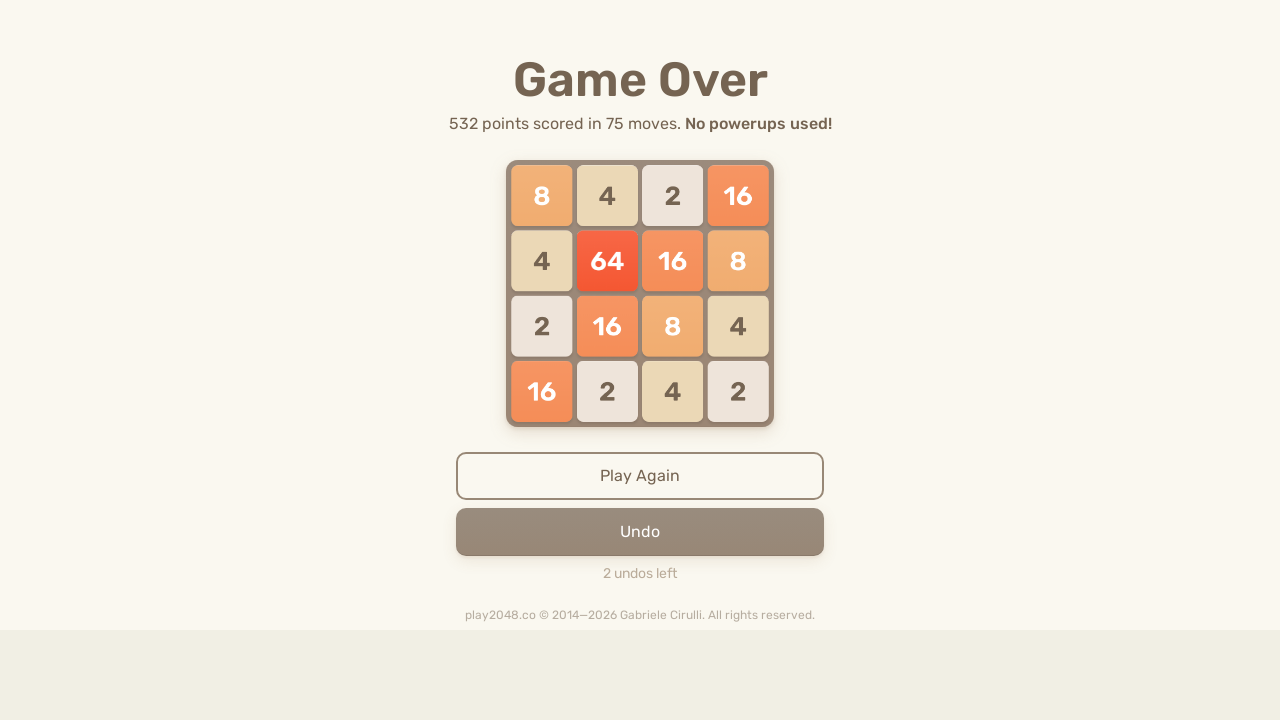

Waited 100ms after arrow key press (iteration 43, move 1)
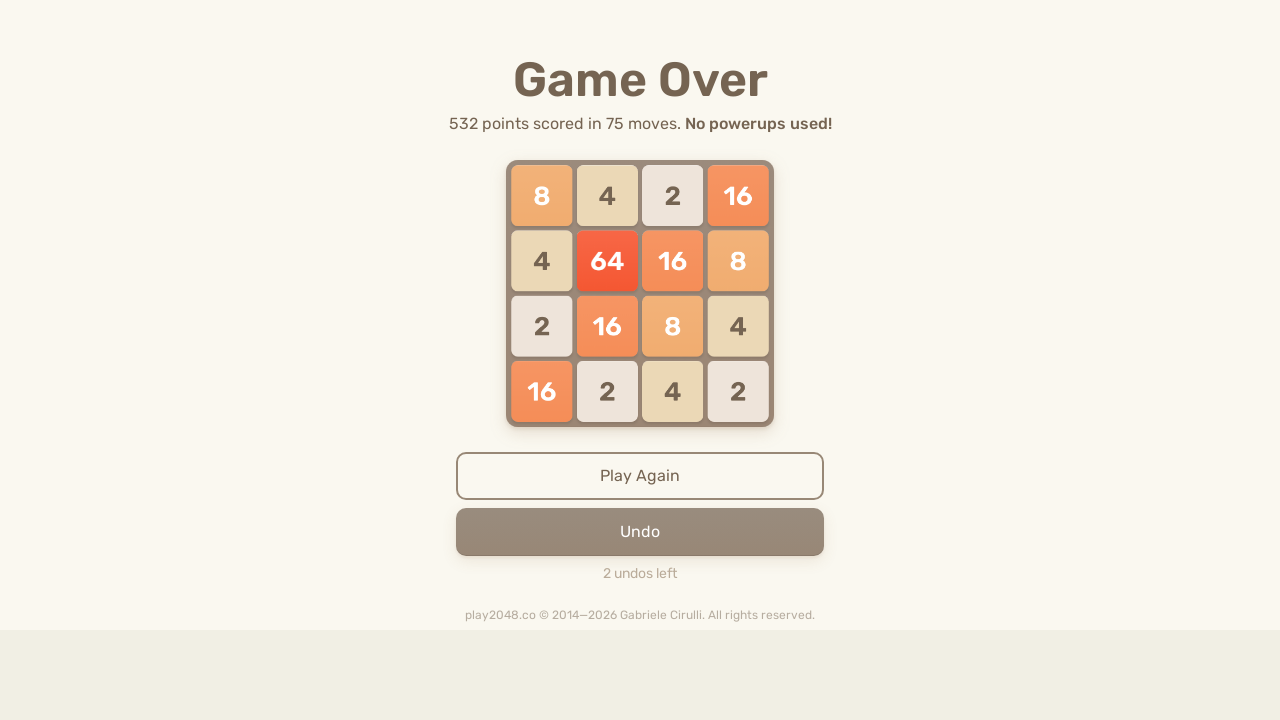

Sent random arrow key press (iteration 43, move 2) on html
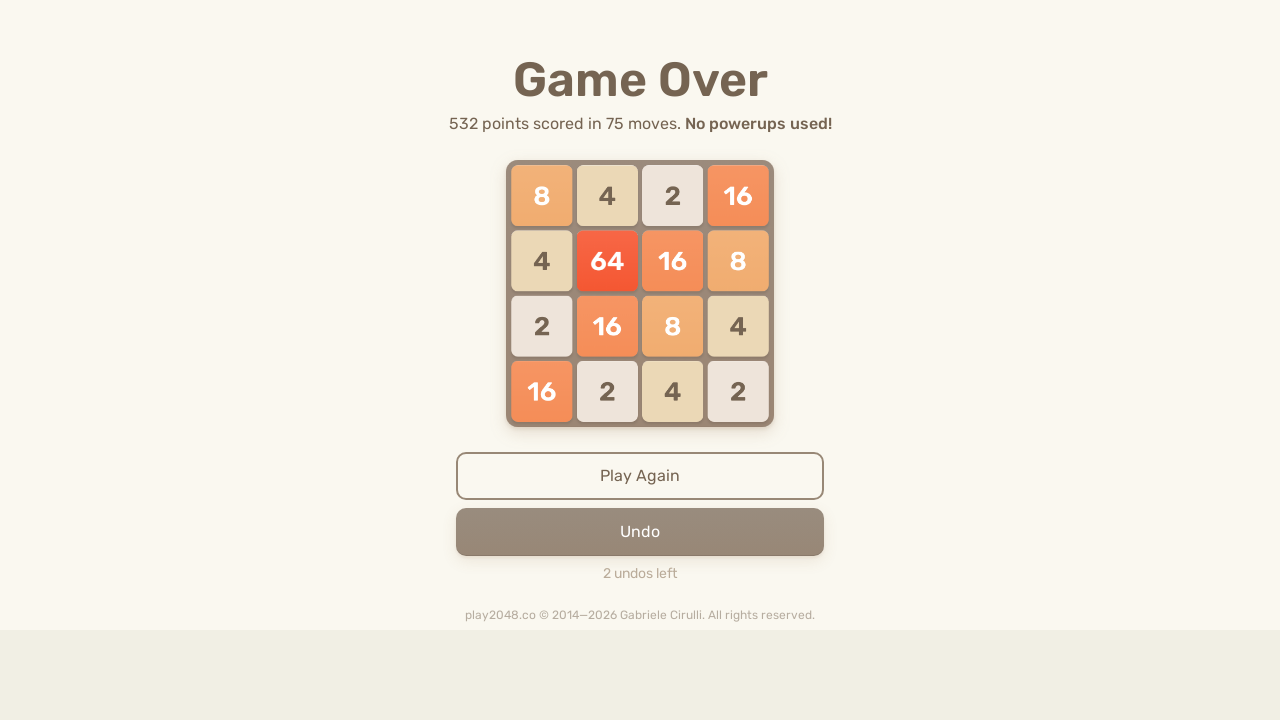

Waited 100ms after arrow key press (iteration 43, move 2)
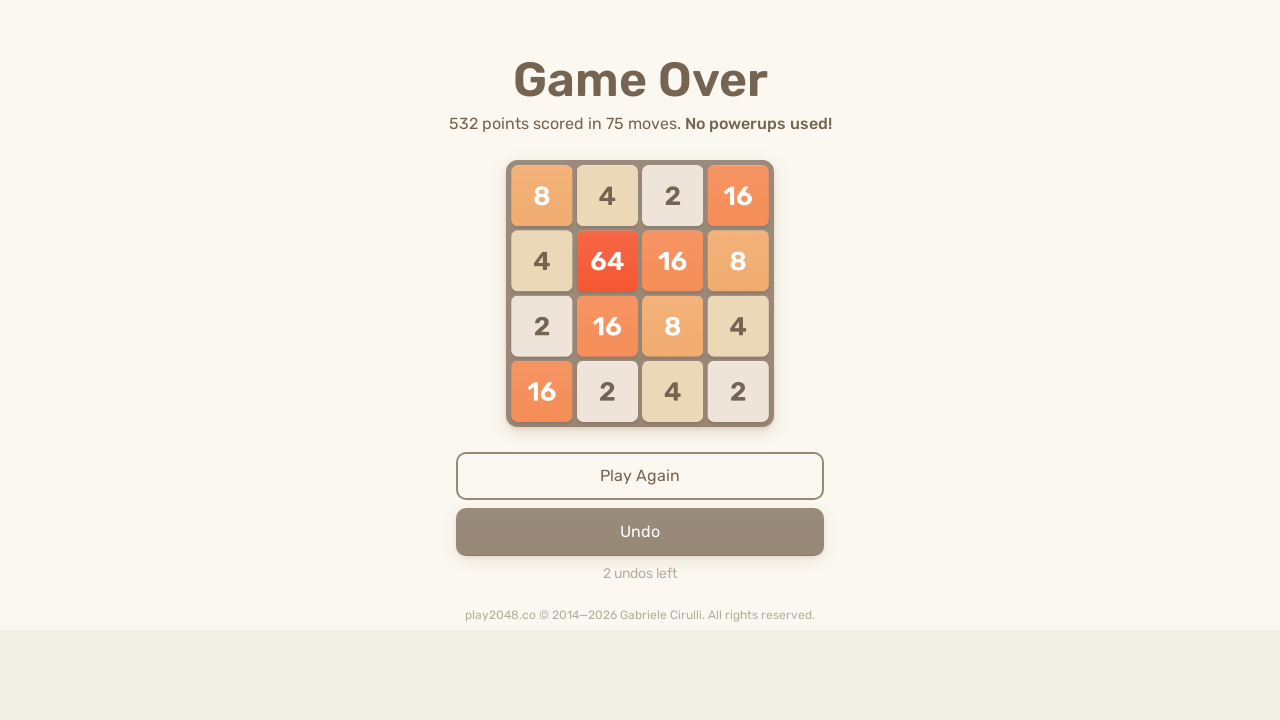

Sent random arrow key press (iteration 43, move 3) on html
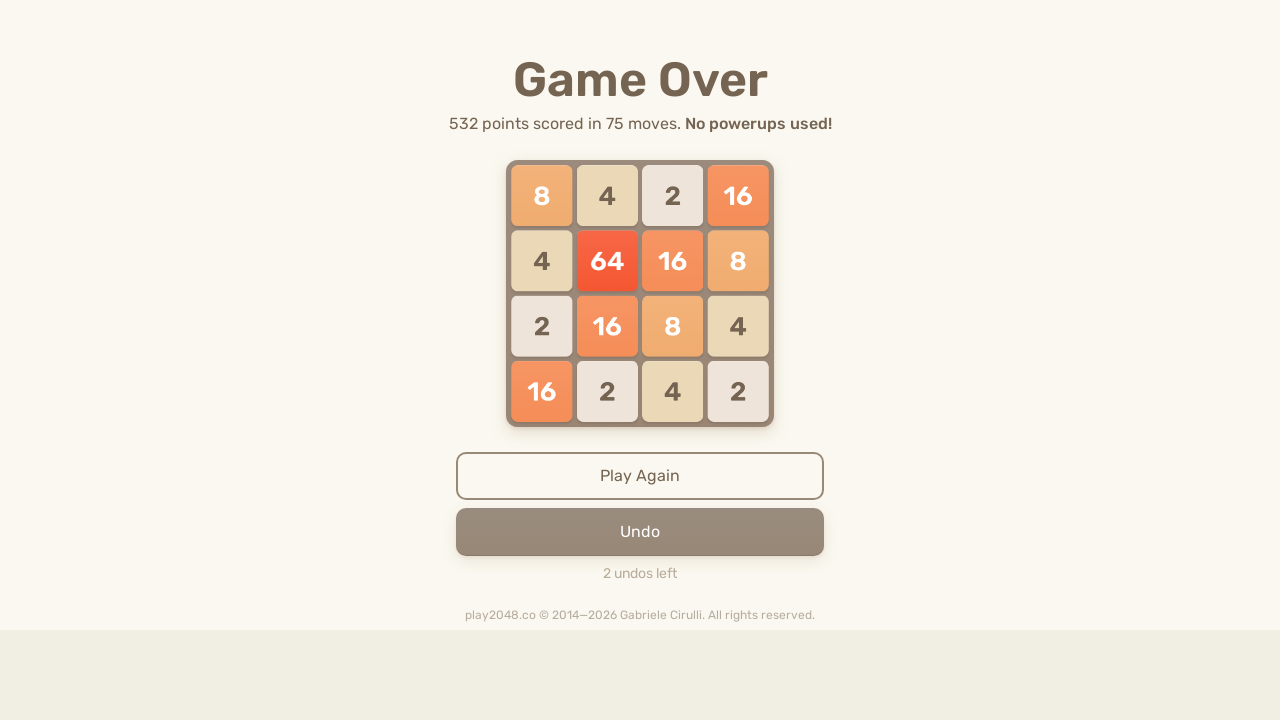

Waited 100ms after arrow key press (iteration 43, move 3)
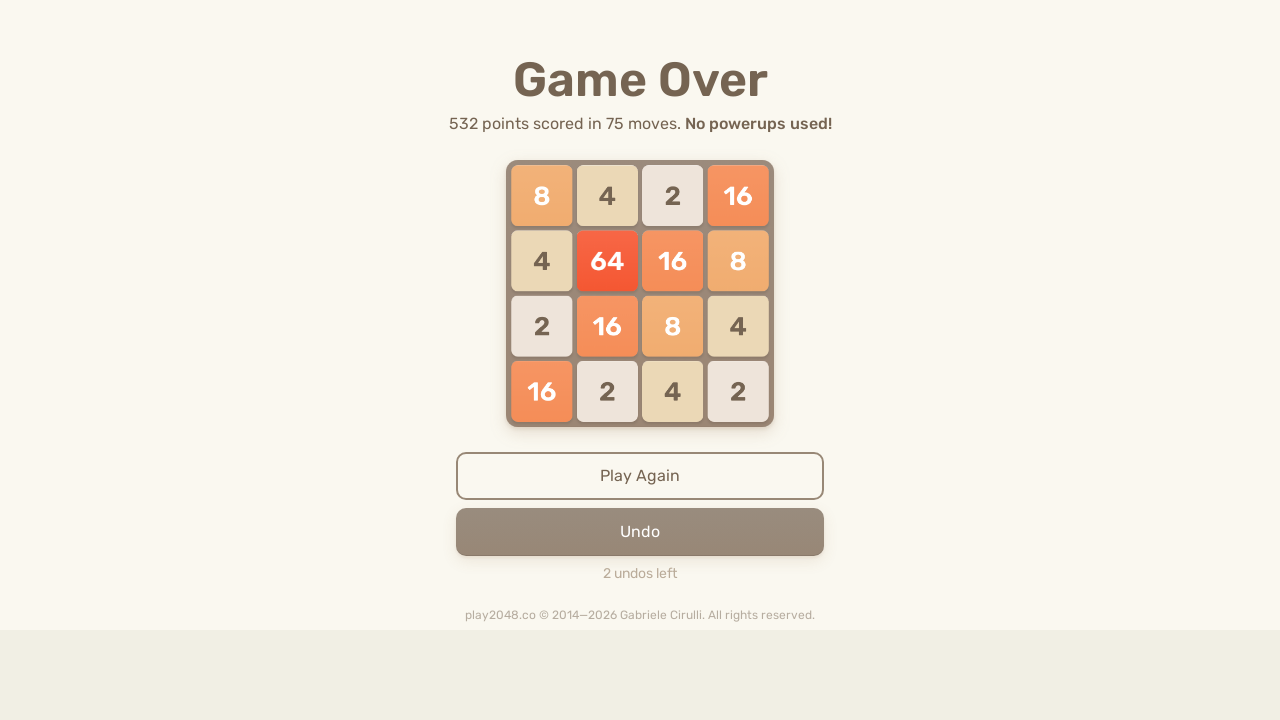

Sent random arrow key press (iteration 43, move 4) on html
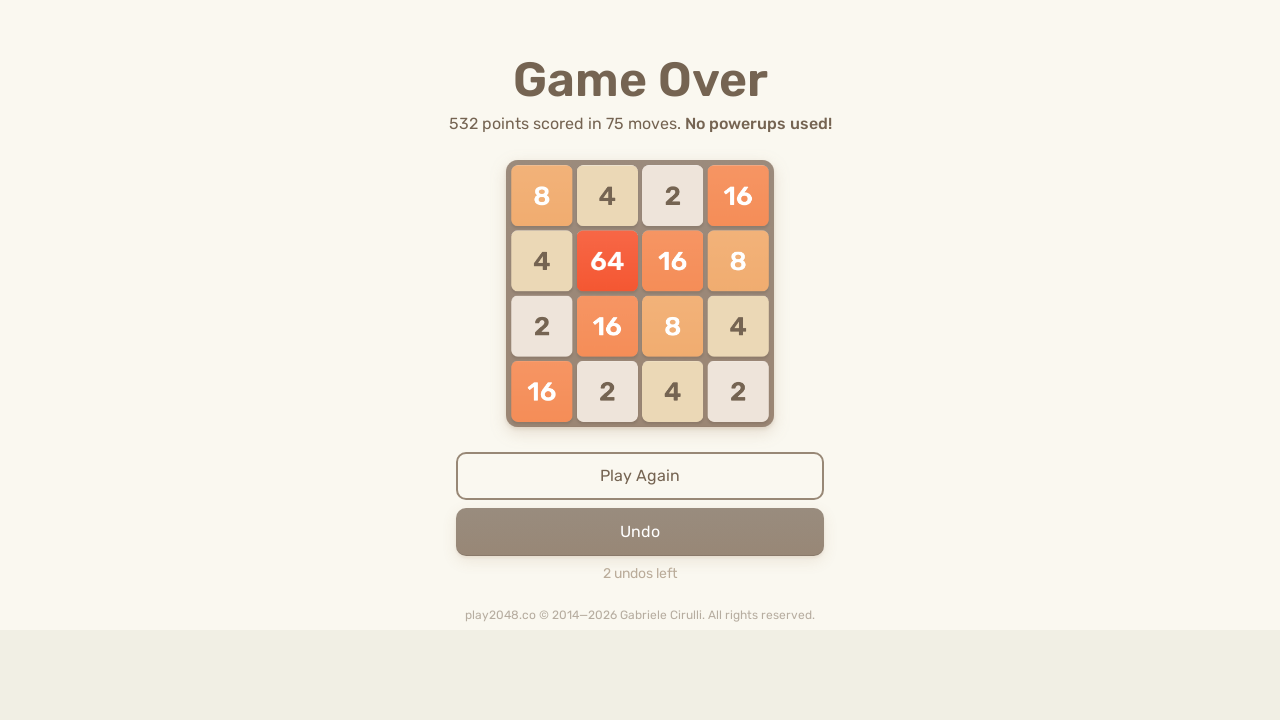

Sent random arrow key press (iteration 44, move 1) on html
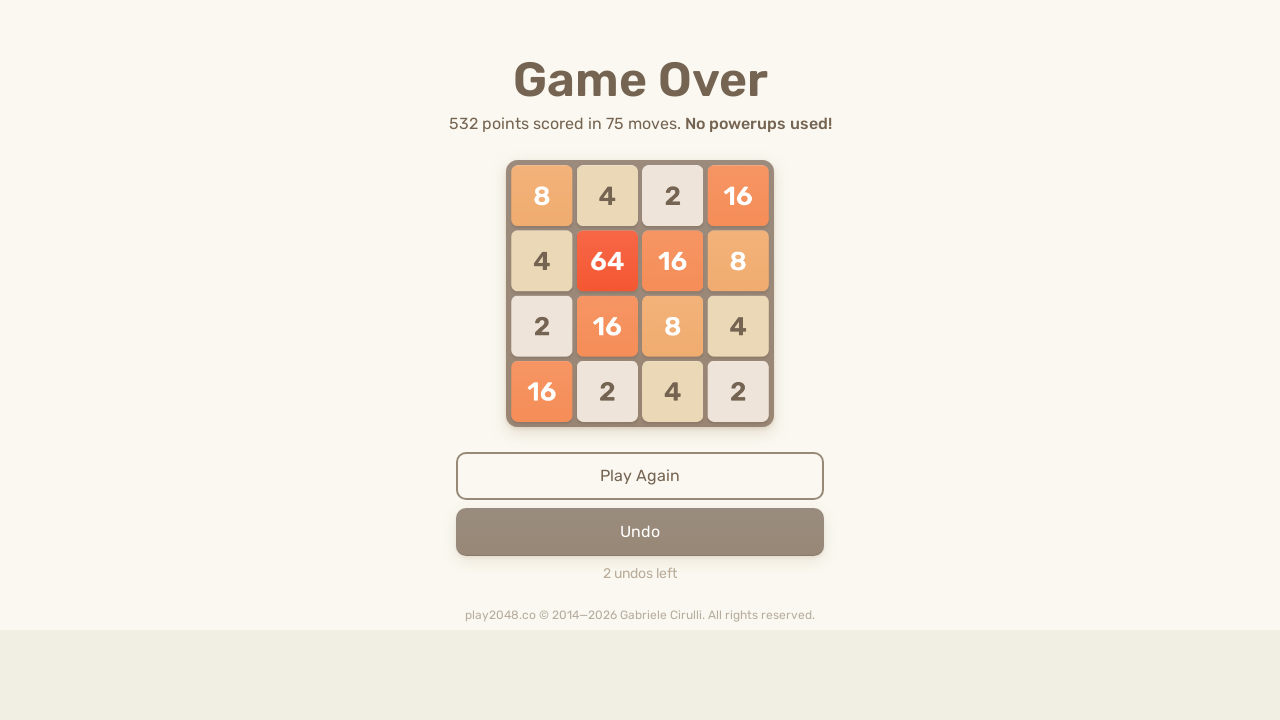

Waited 100ms after arrow key press (iteration 44, move 1)
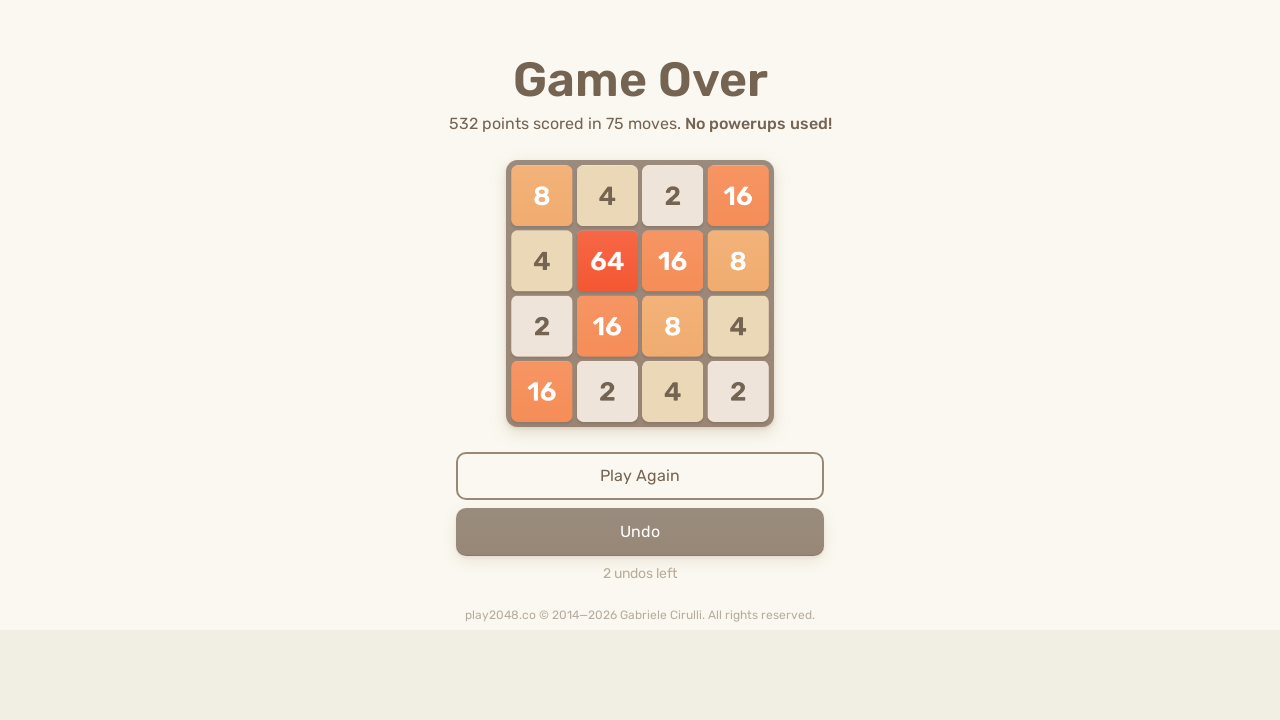

Sent random arrow key press (iteration 44, move 2) on html
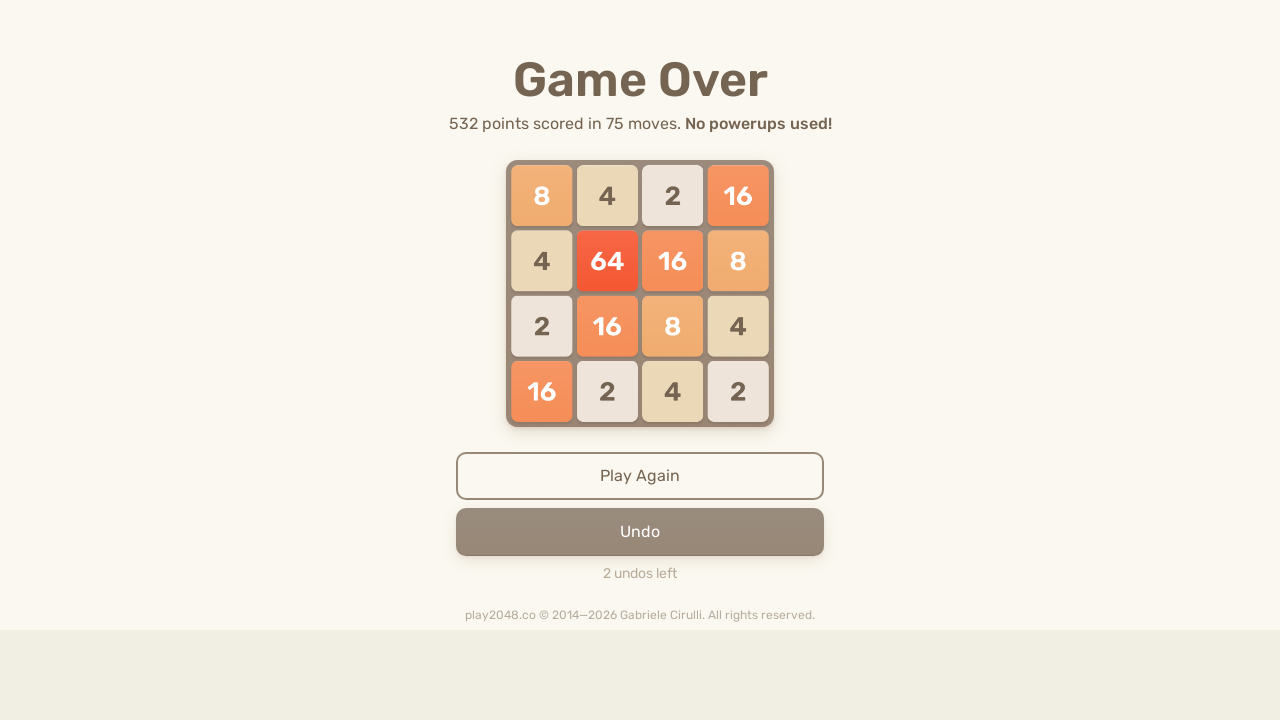

Waited 100ms after arrow key press (iteration 44, move 2)
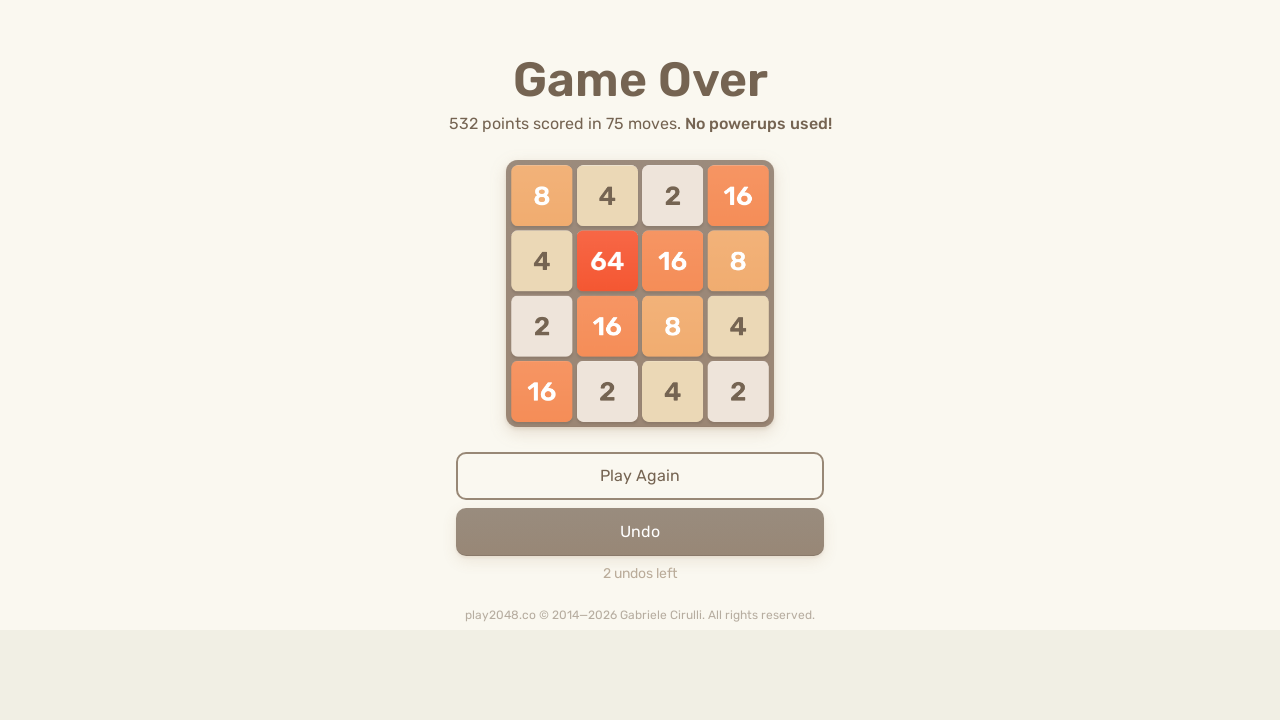

Sent random arrow key press (iteration 44, move 3) on html
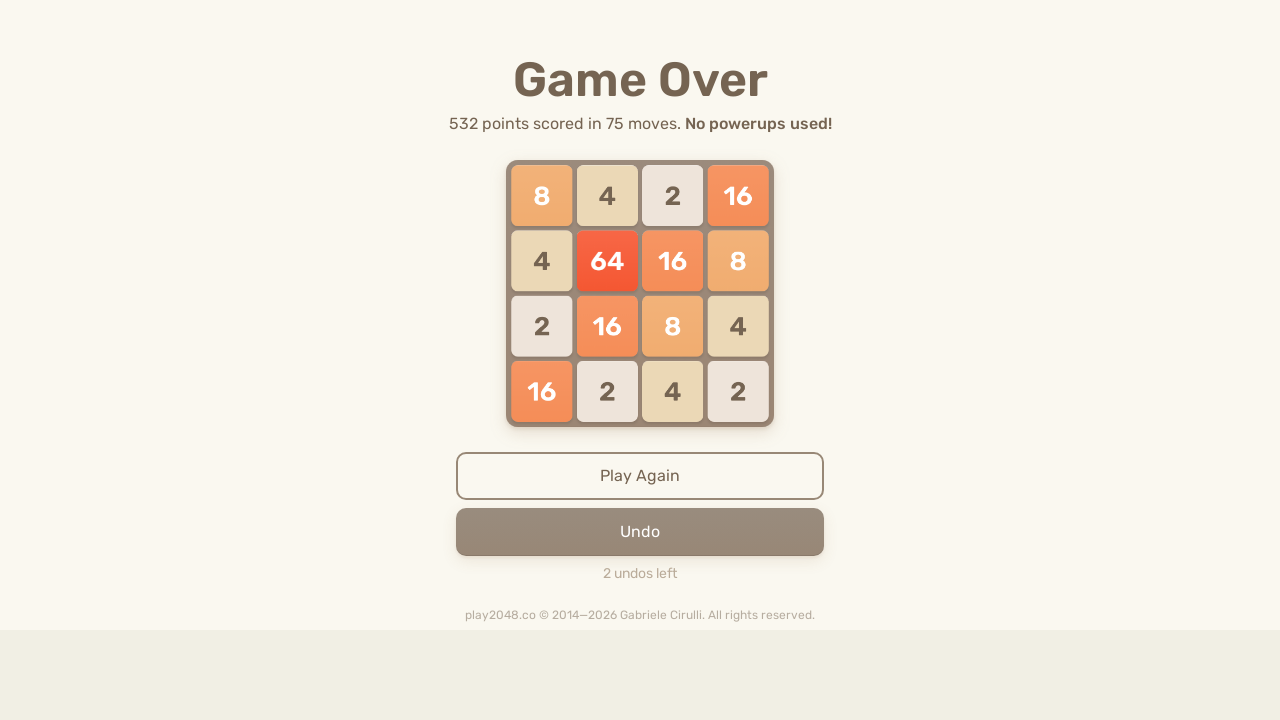

Waited 100ms after arrow key press (iteration 44, move 3)
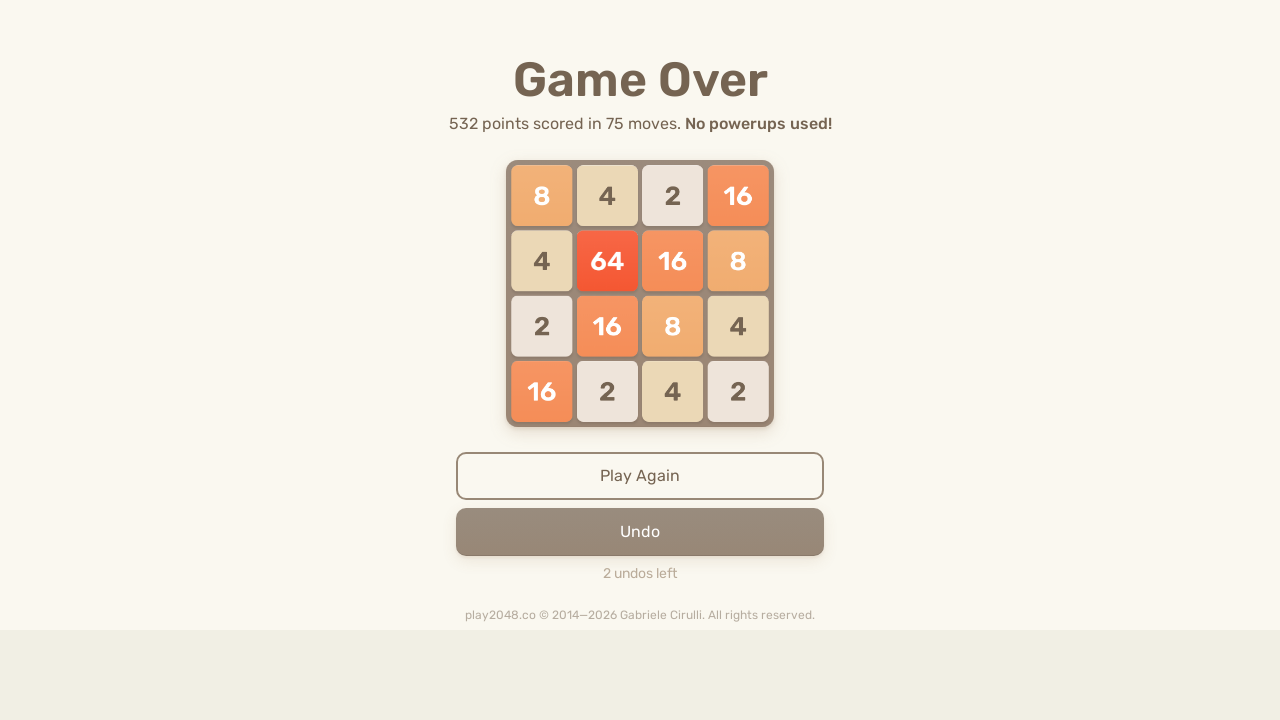

Sent random arrow key press (iteration 44, move 4) on html
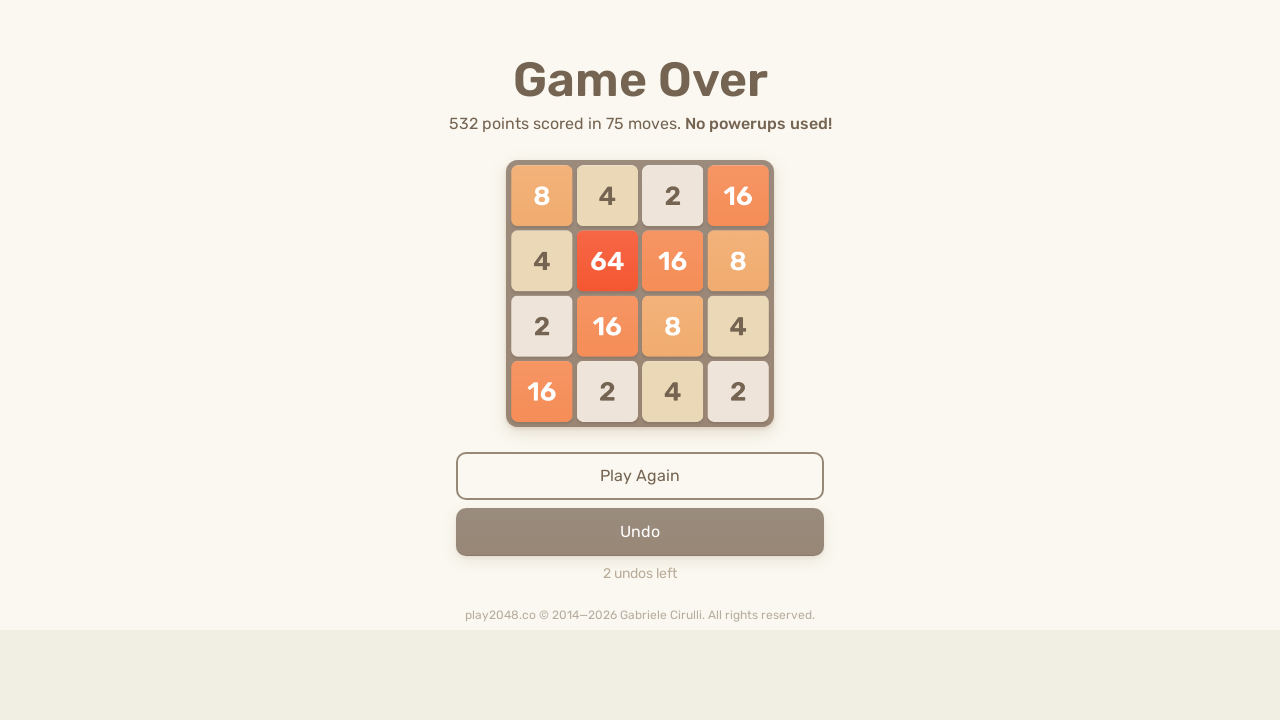

Sent random arrow key press (iteration 45, move 1) on html
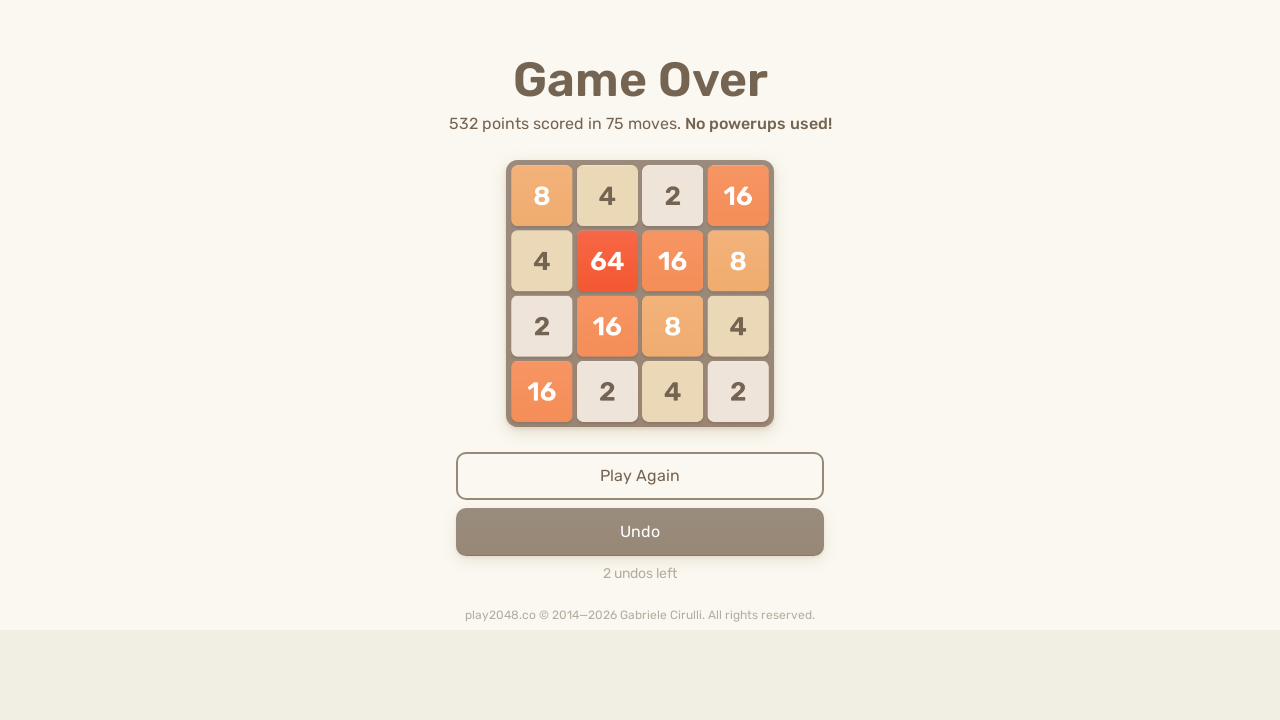

Waited 100ms after arrow key press (iteration 45, move 1)
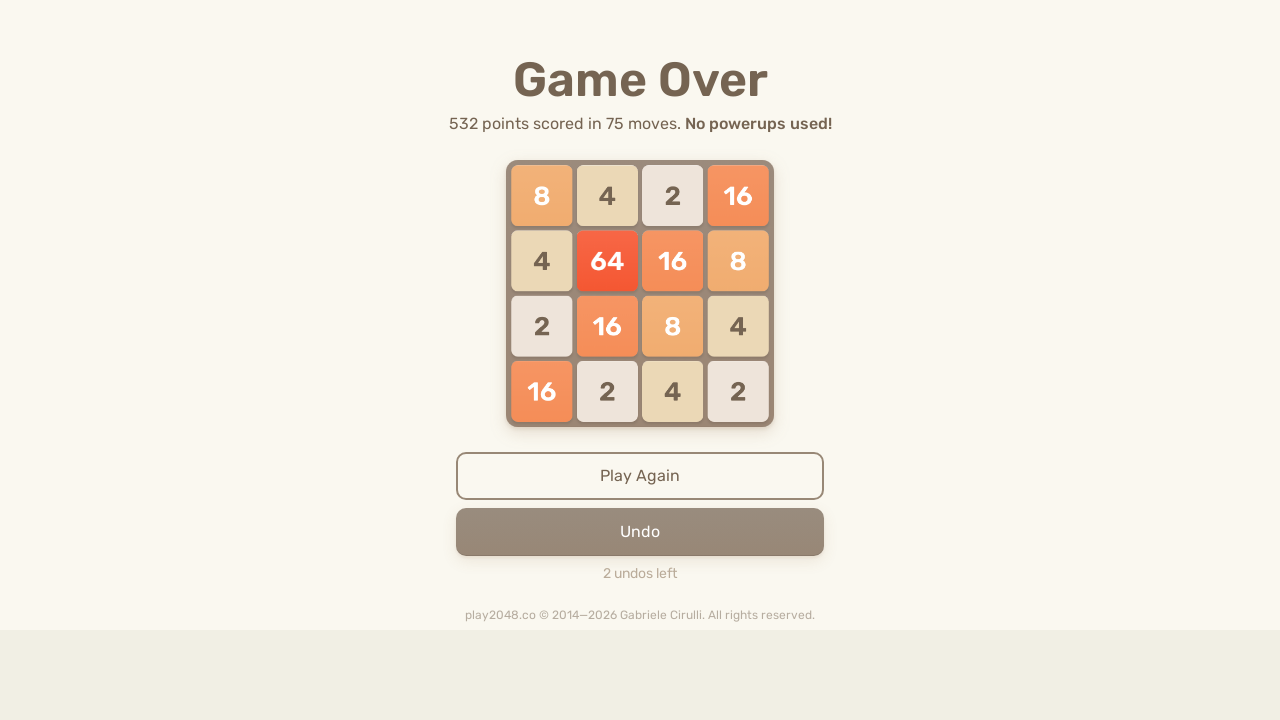

Sent random arrow key press (iteration 45, move 2) on html
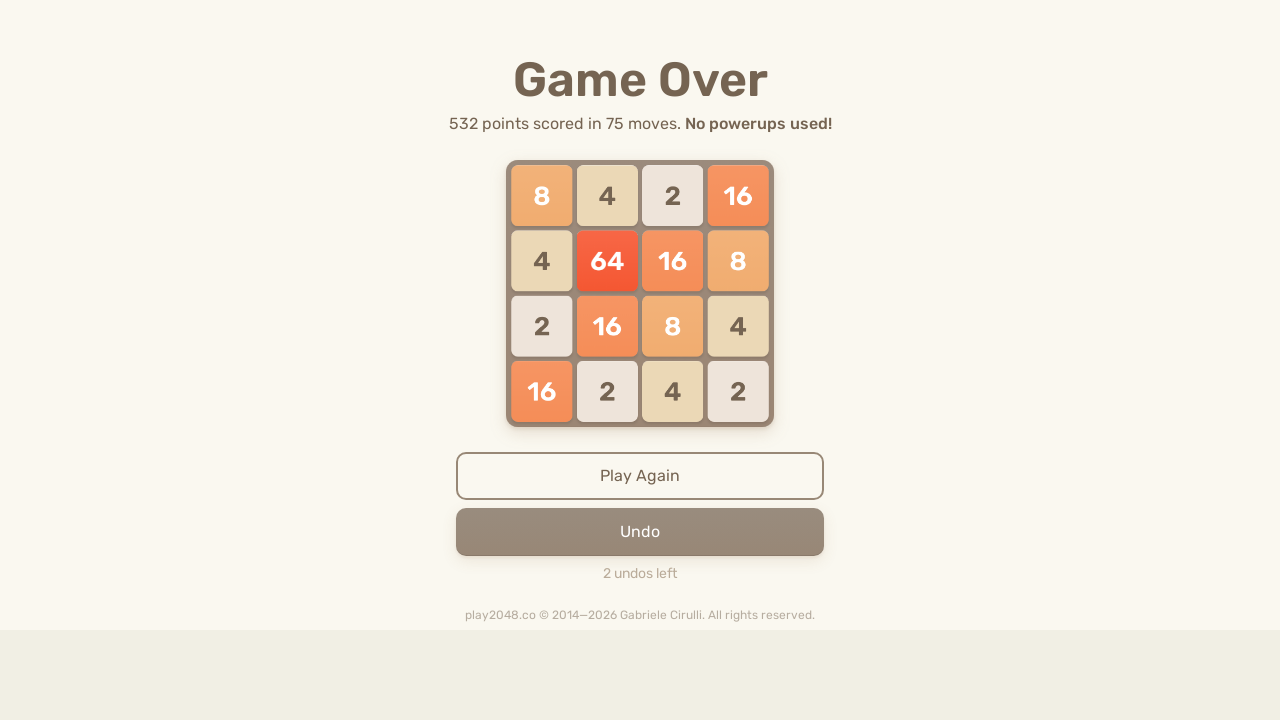

Waited 100ms after arrow key press (iteration 45, move 2)
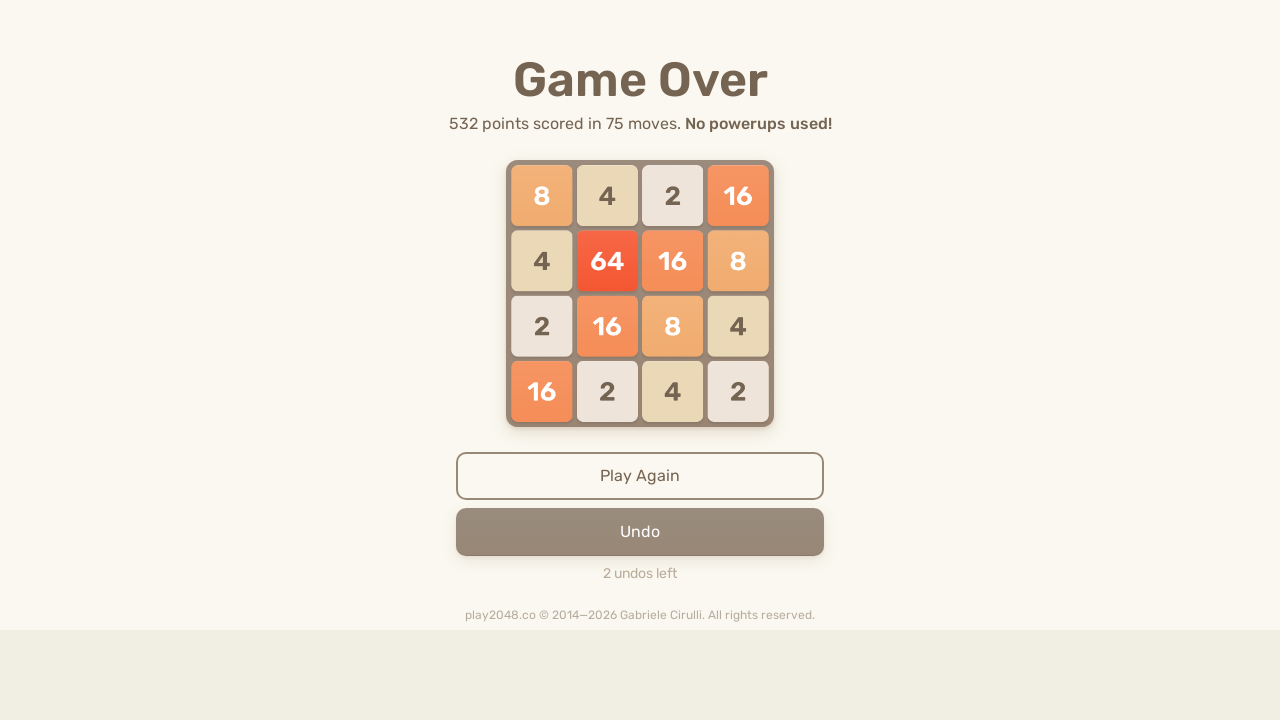

Sent random arrow key press (iteration 45, move 3) on html
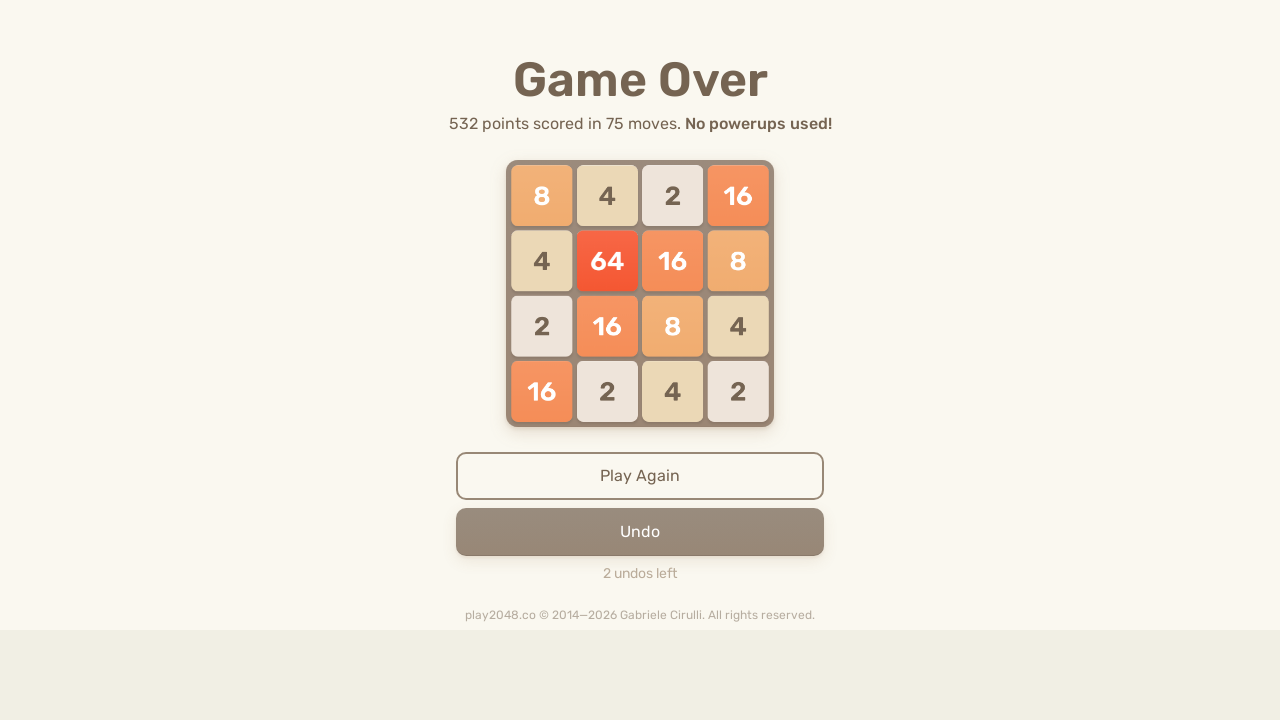

Waited 100ms after arrow key press (iteration 45, move 3)
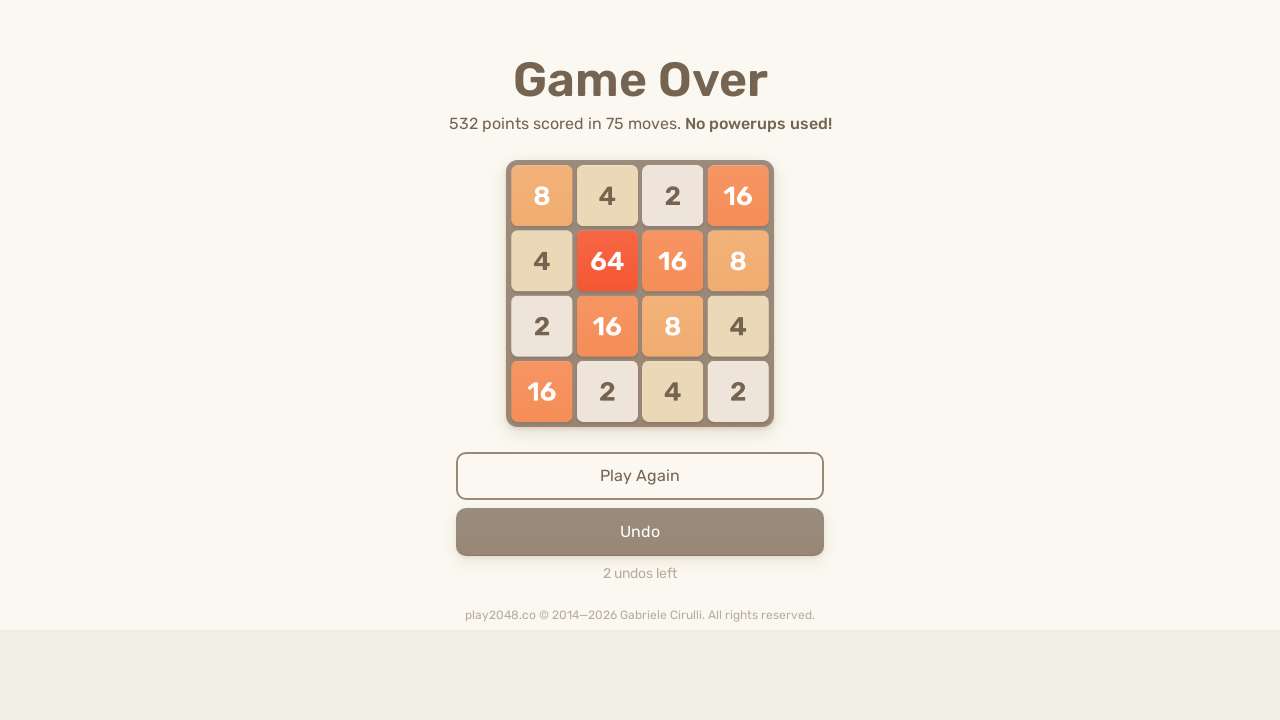

Sent random arrow key press (iteration 45, move 4) on html
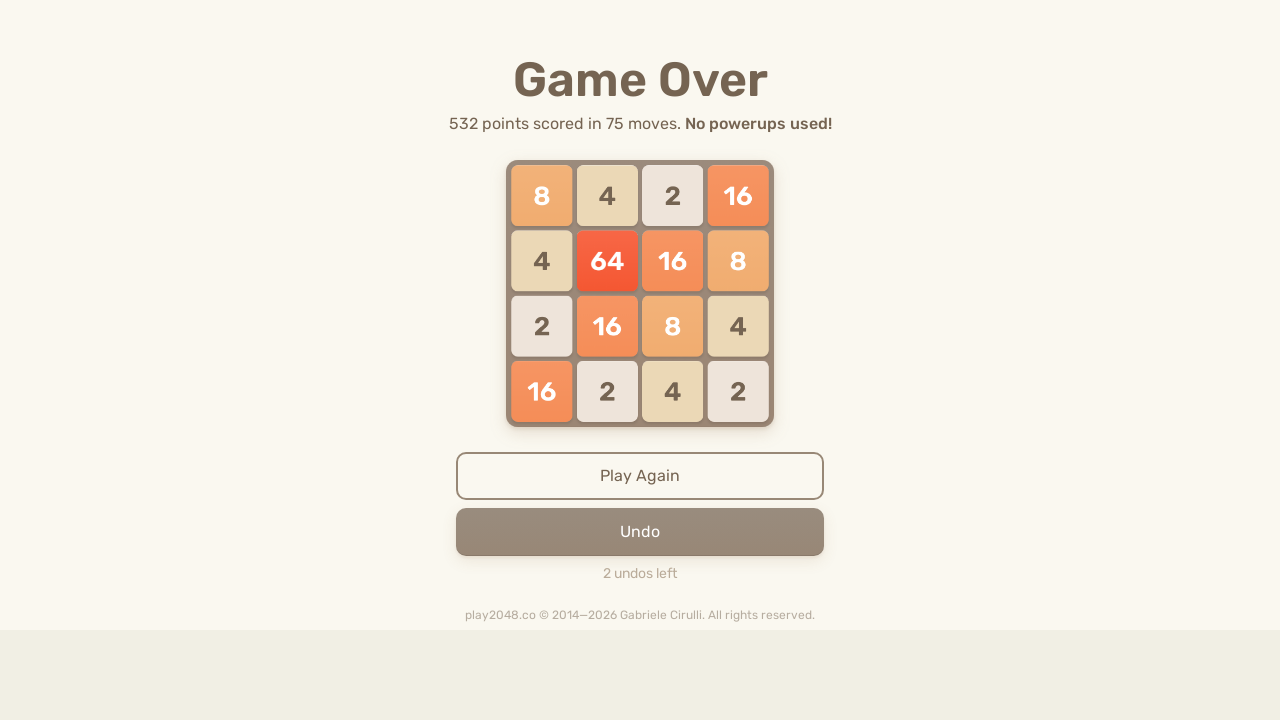

Sent random arrow key press (iteration 46, move 1) on html
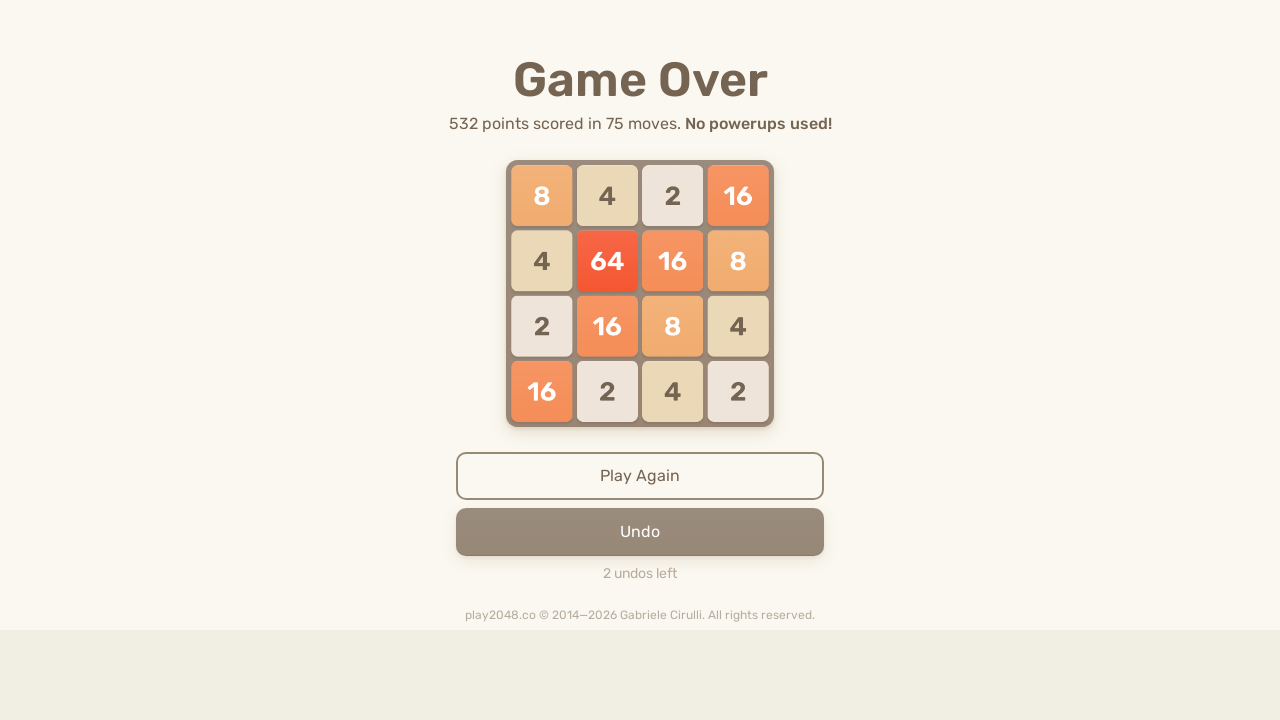

Waited 100ms after arrow key press (iteration 46, move 1)
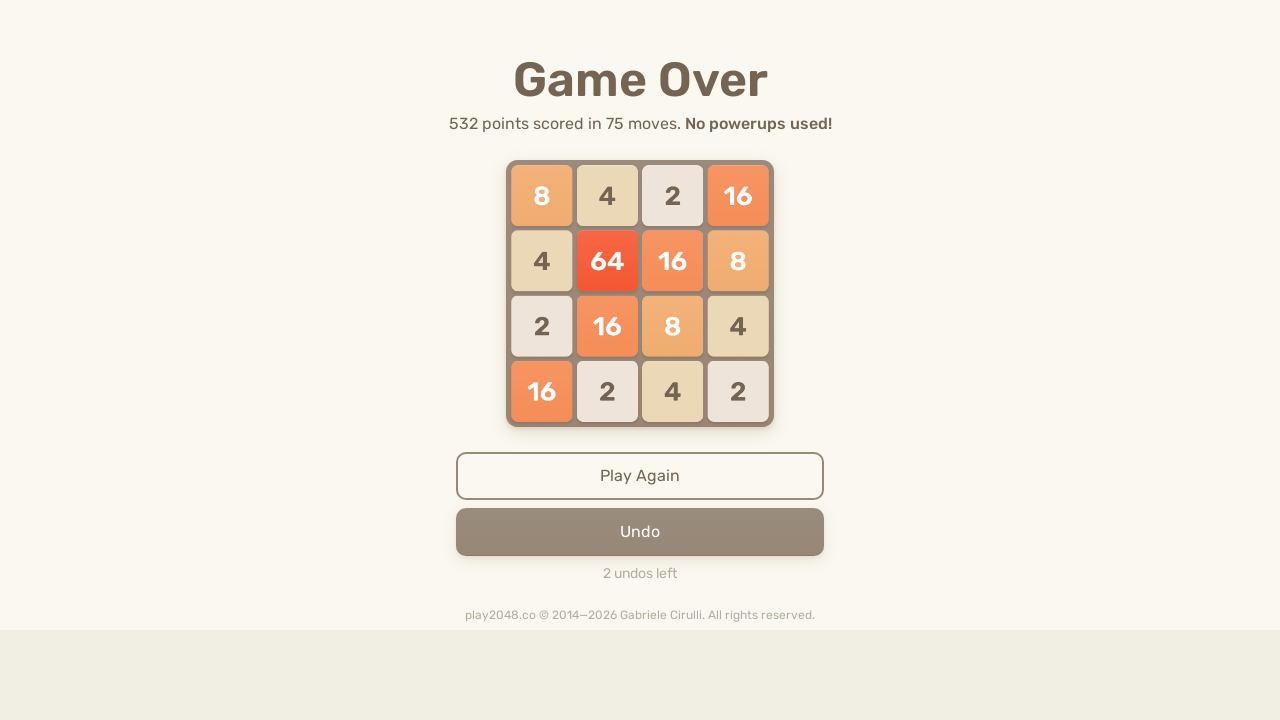

Sent random arrow key press (iteration 46, move 2) on html
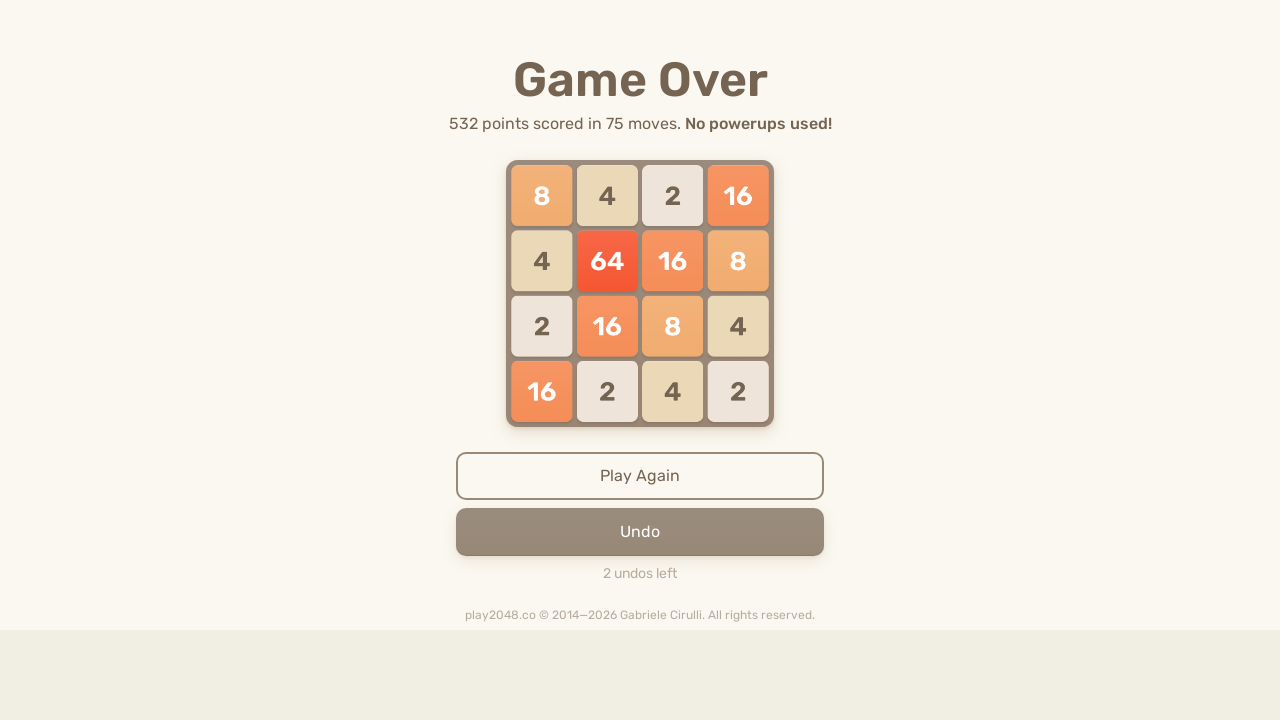

Waited 100ms after arrow key press (iteration 46, move 2)
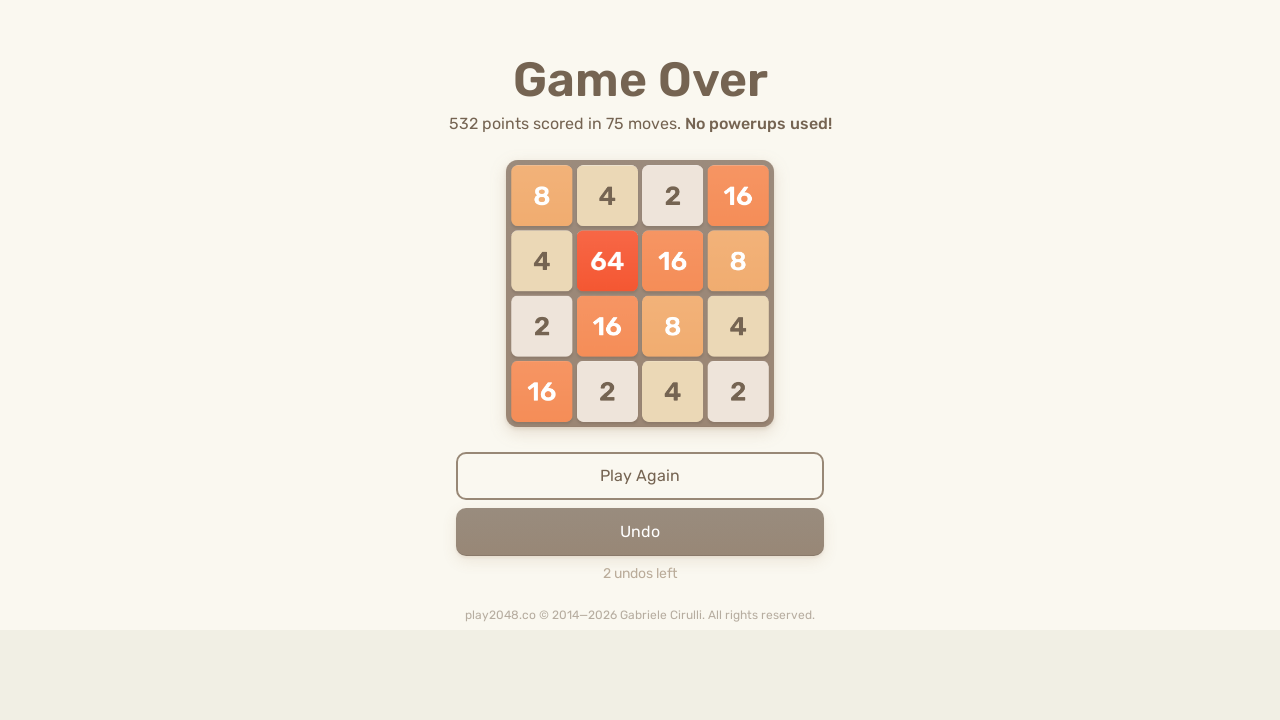

Sent random arrow key press (iteration 46, move 3) on html
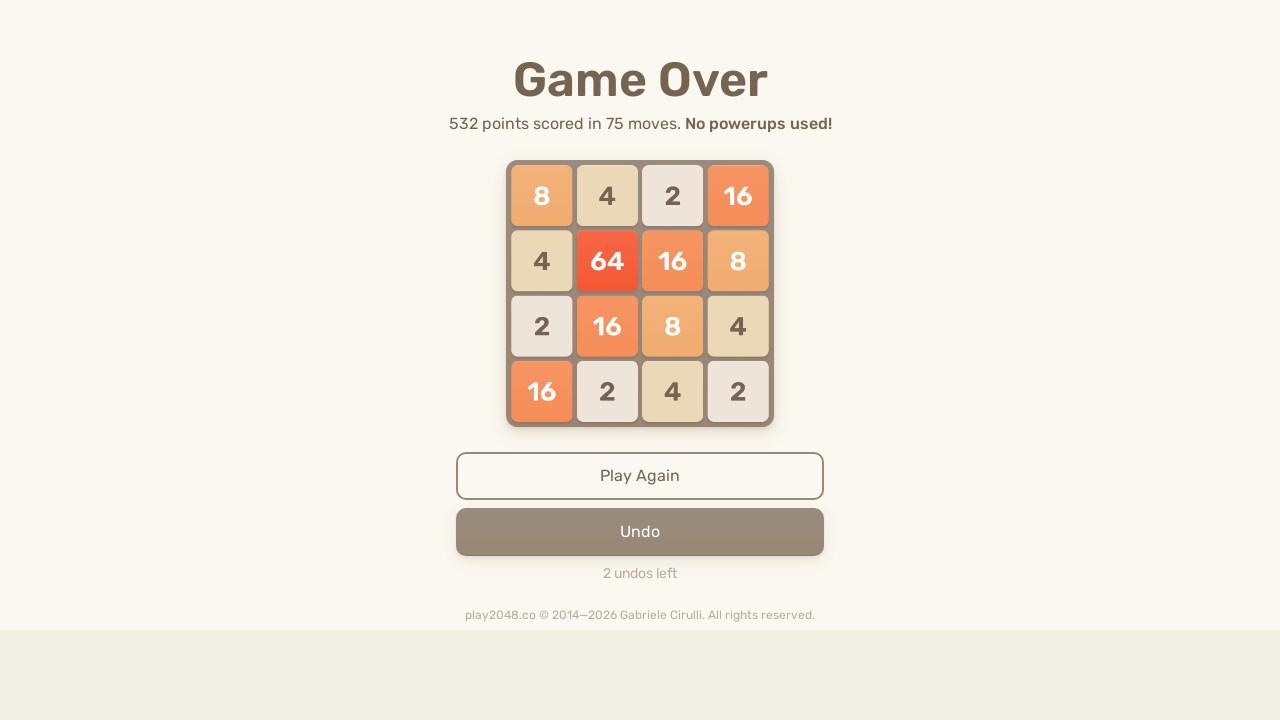

Waited 100ms after arrow key press (iteration 46, move 3)
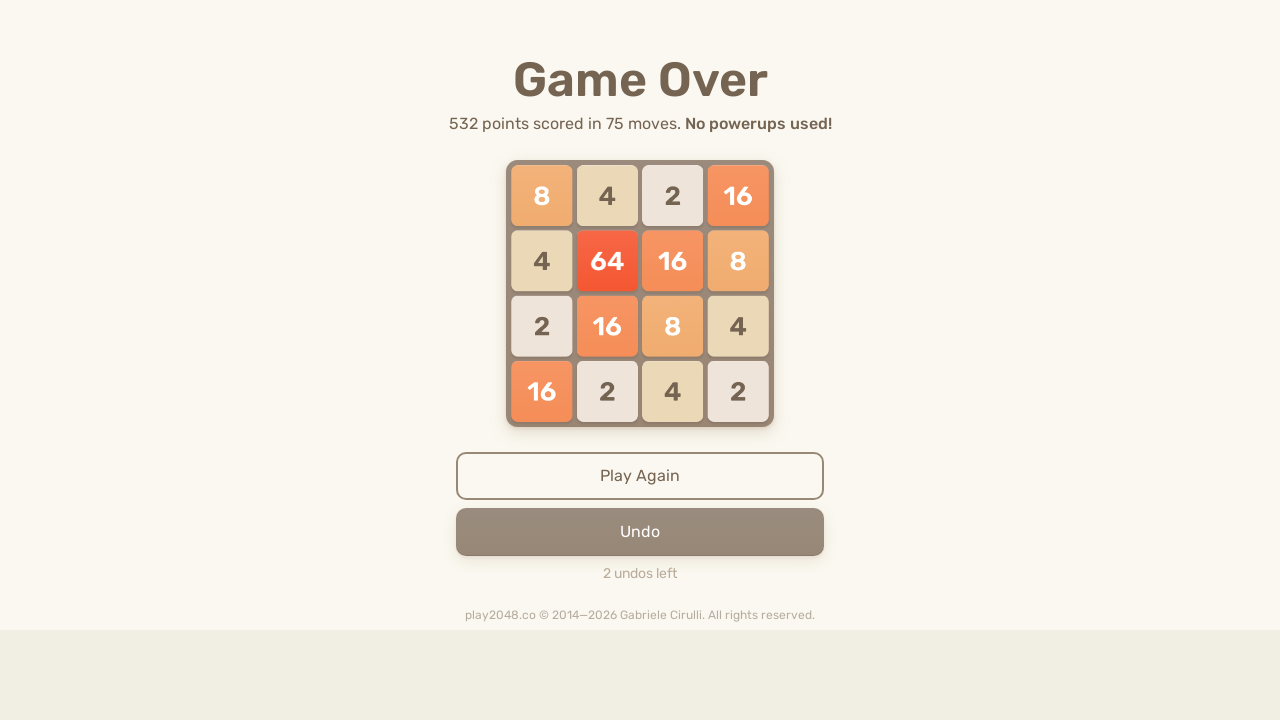

Sent random arrow key press (iteration 46, move 4) on html
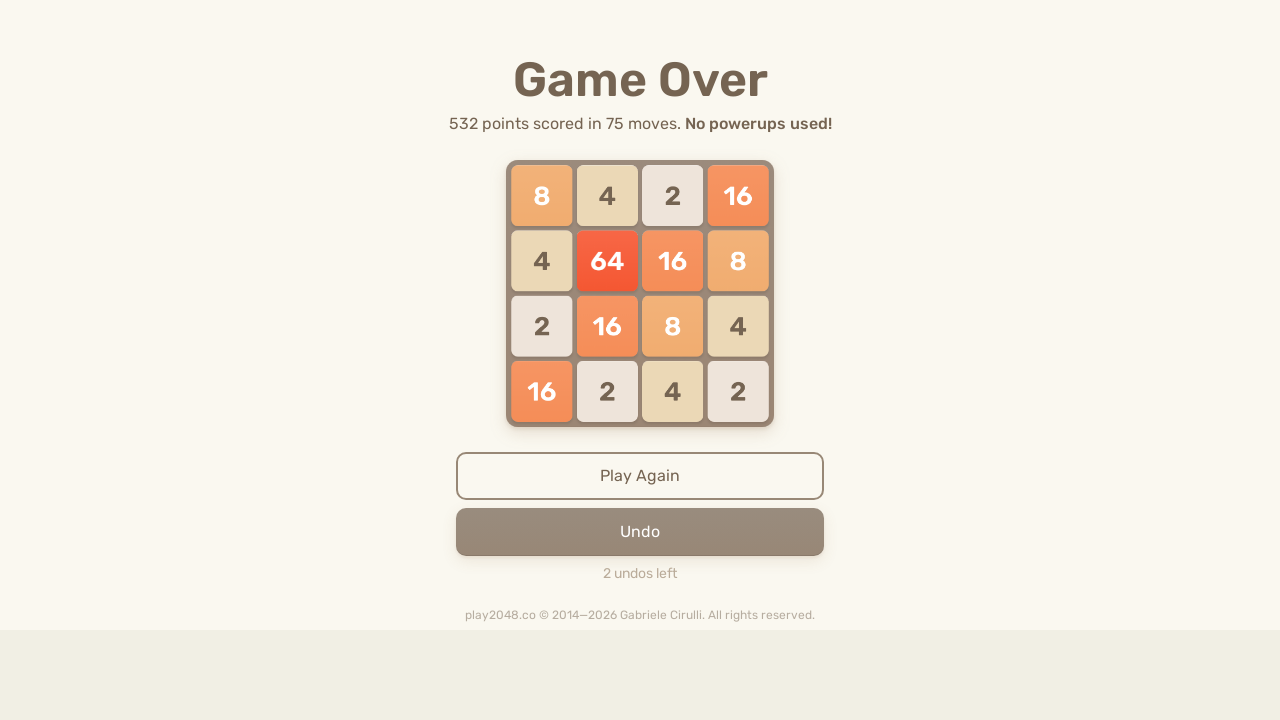

Sent random arrow key press (iteration 47, move 1) on html
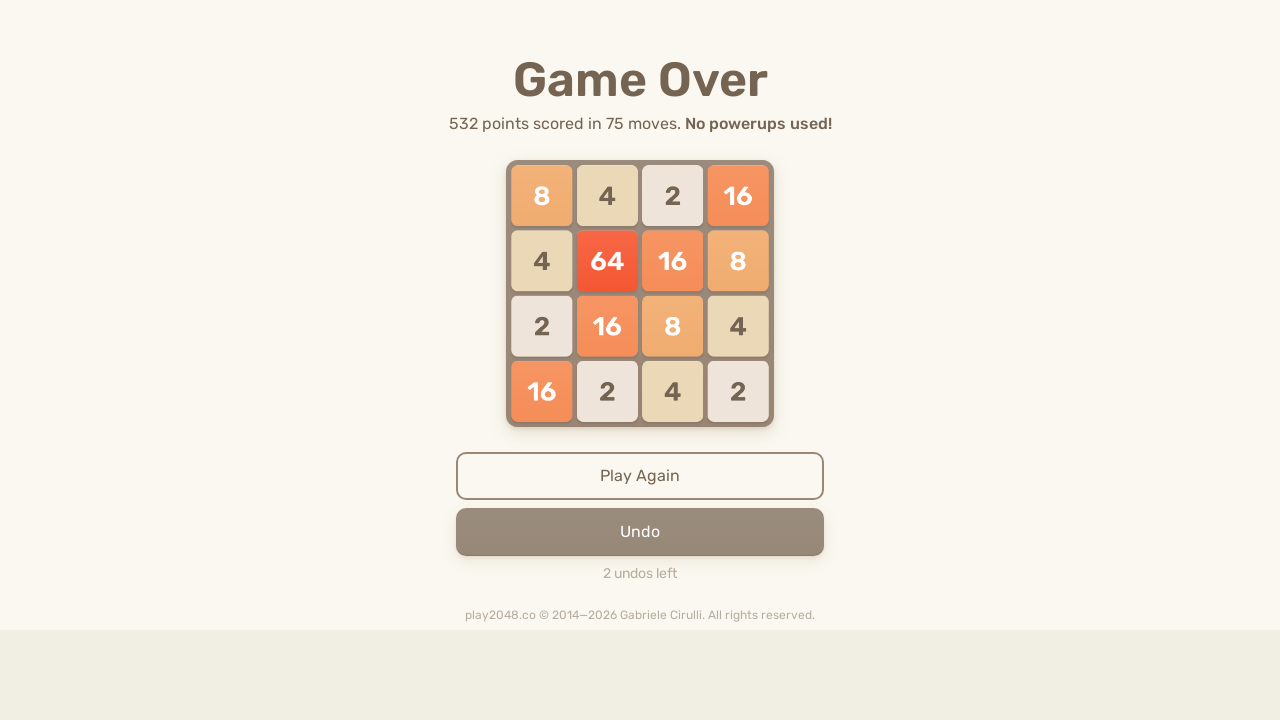

Waited 100ms after arrow key press (iteration 47, move 1)
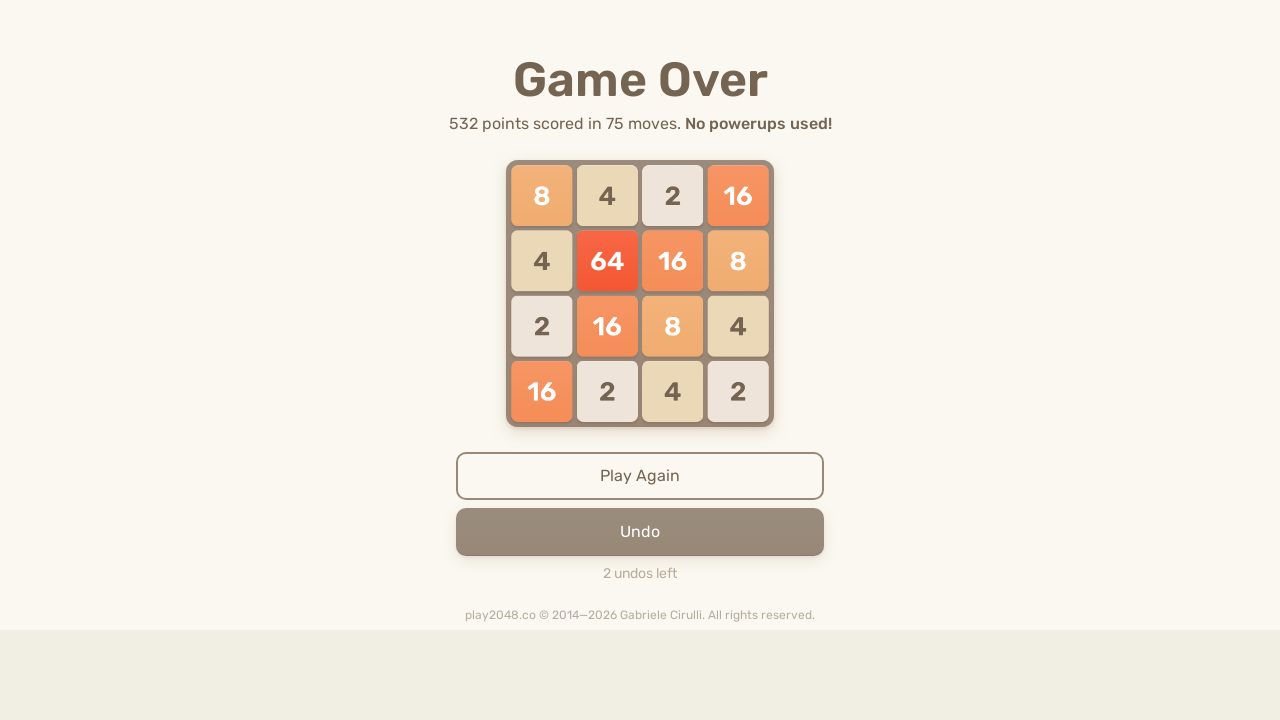

Sent random arrow key press (iteration 47, move 2) on html
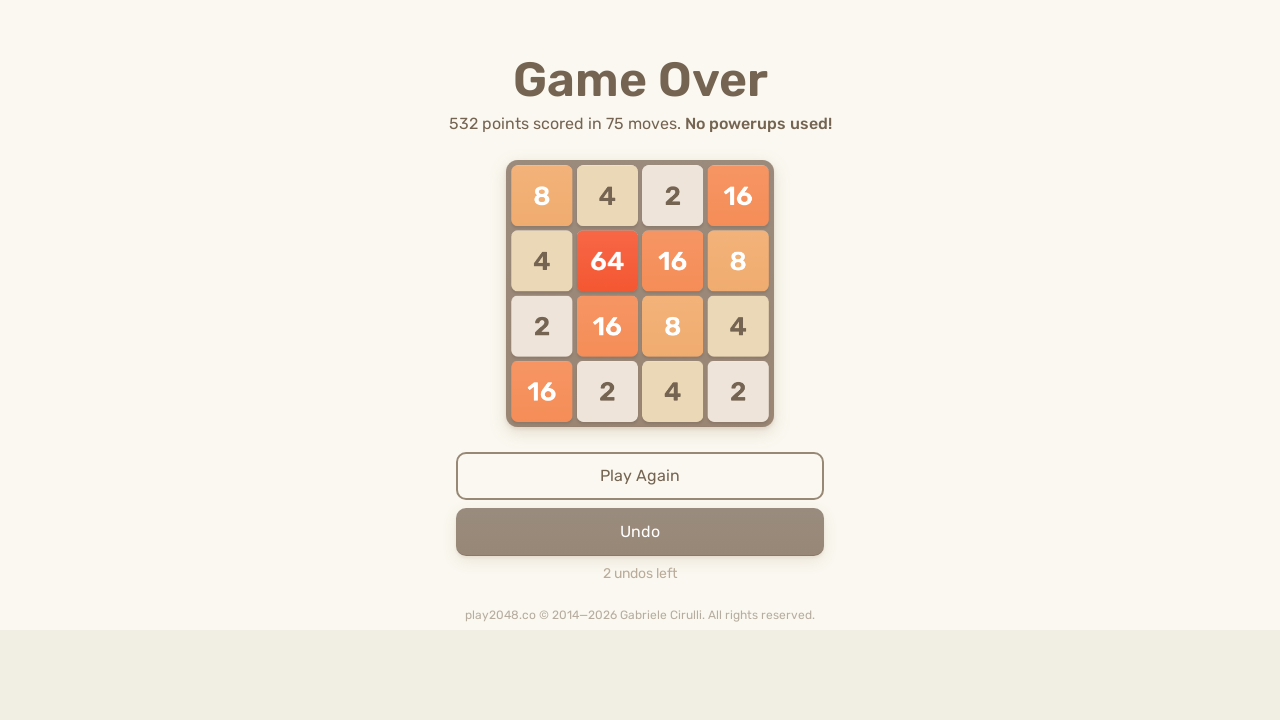

Waited 100ms after arrow key press (iteration 47, move 2)
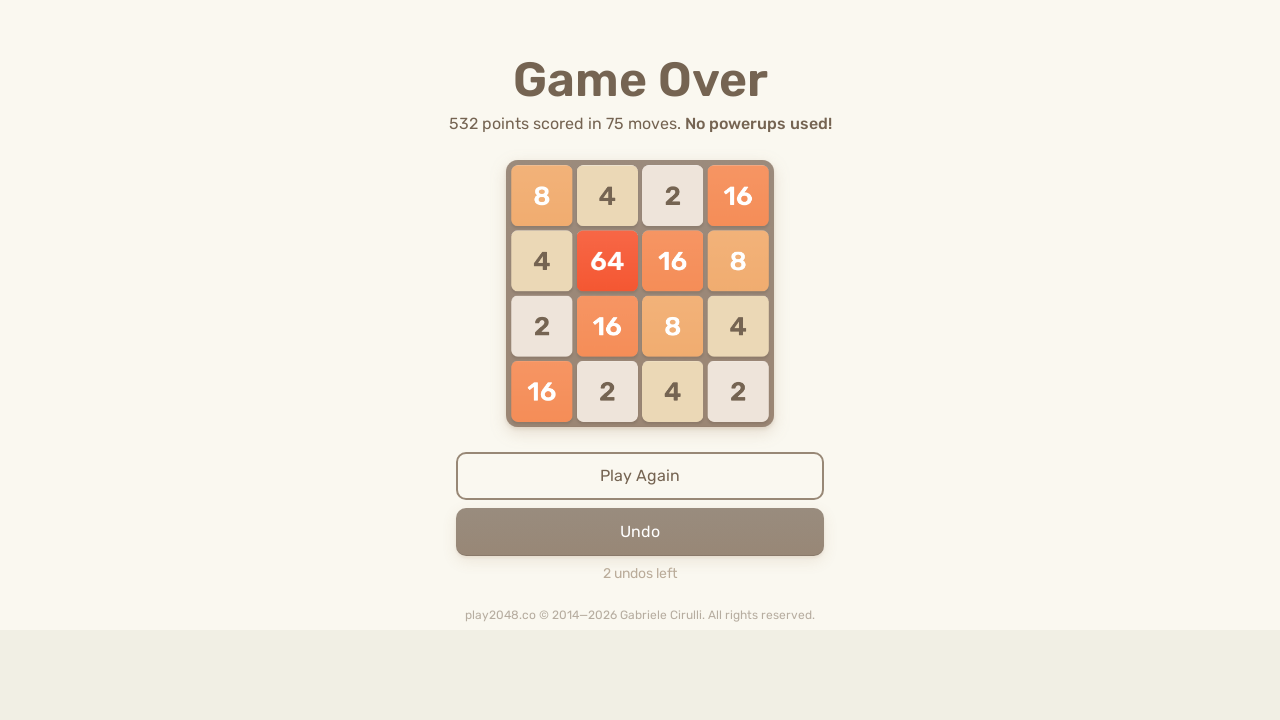

Sent random arrow key press (iteration 47, move 3) on html
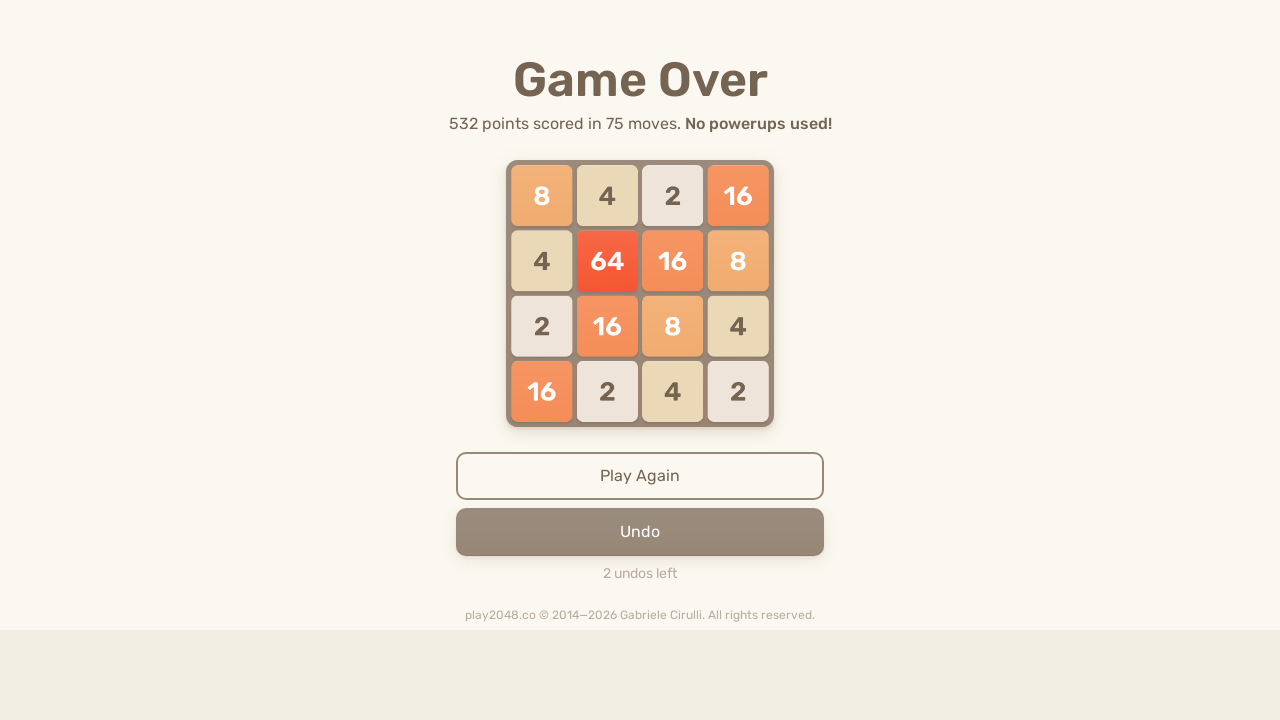

Waited 100ms after arrow key press (iteration 47, move 3)
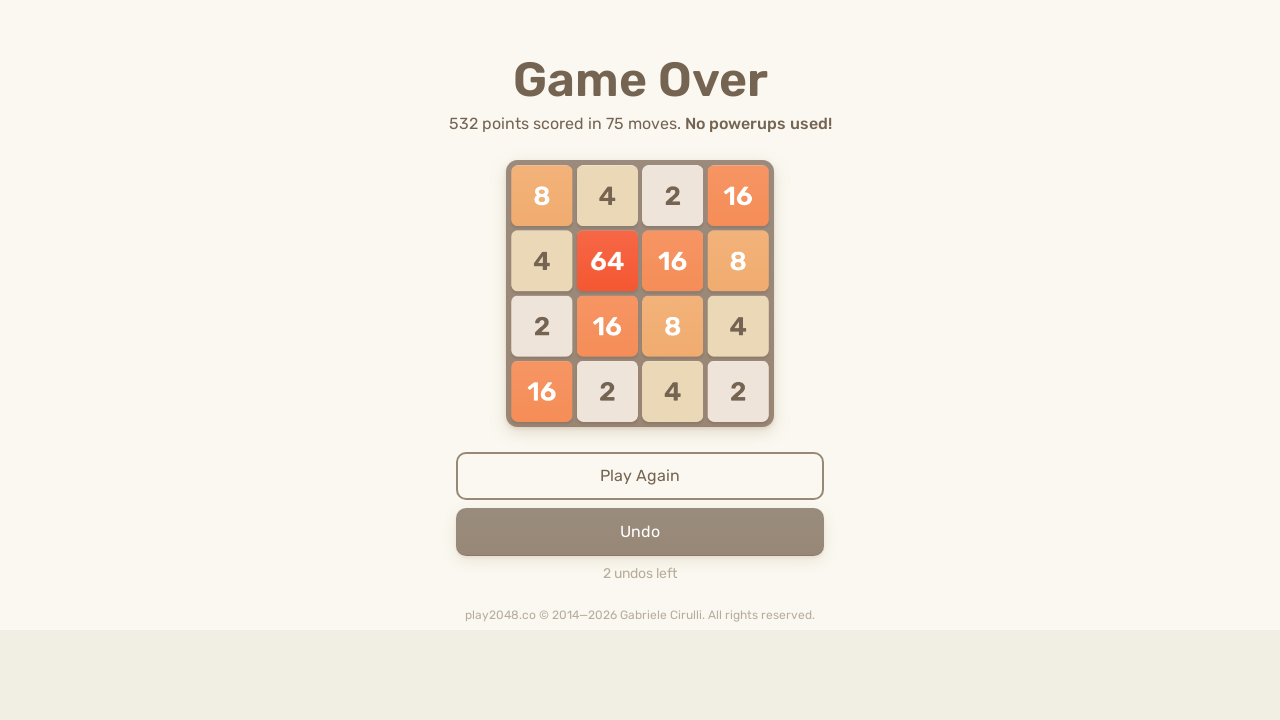

Sent random arrow key press (iteration 47, move 4) on html
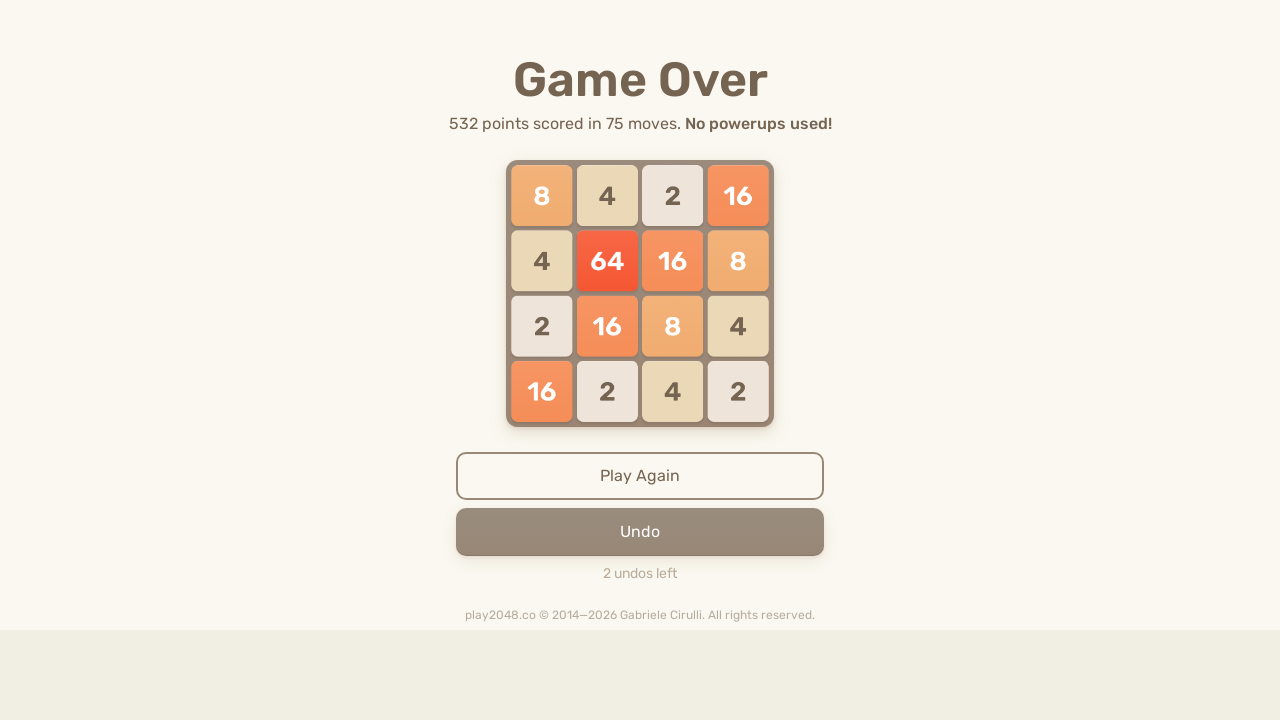

Sent random arrow key press (iteration 48, move 1) on html
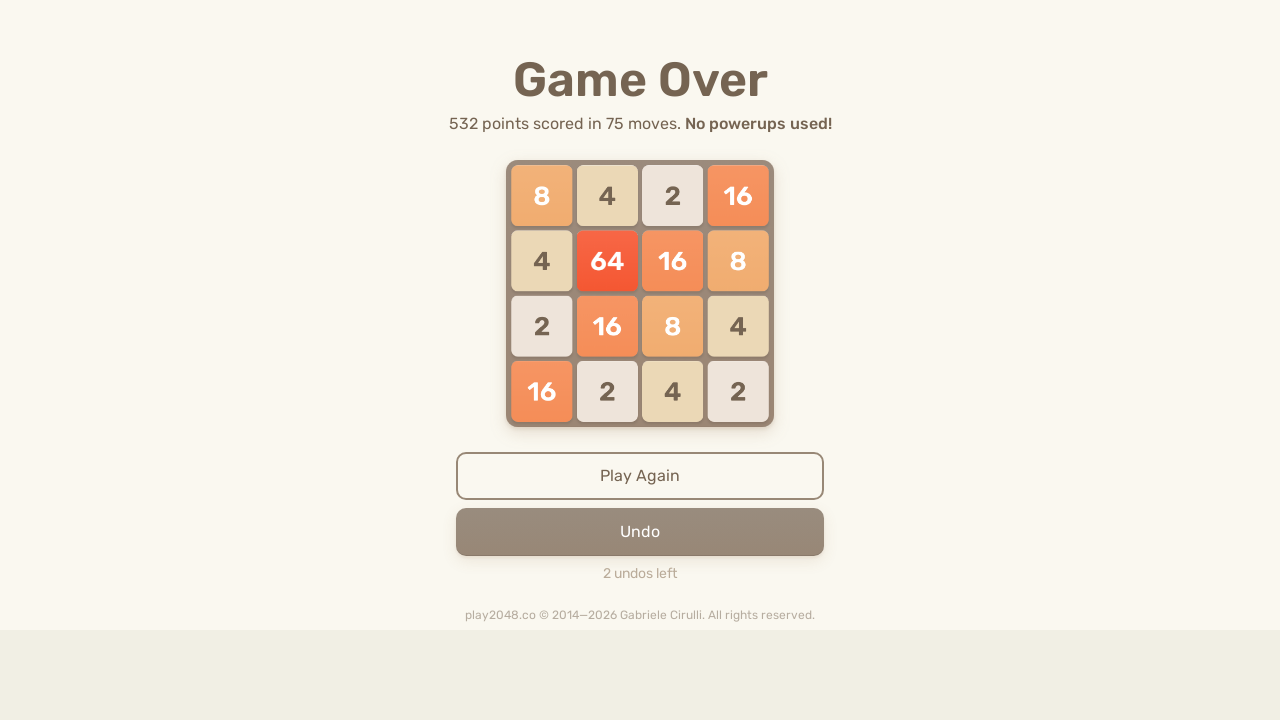

Waited 100ms after arrow key press (iteration 48, move 1)
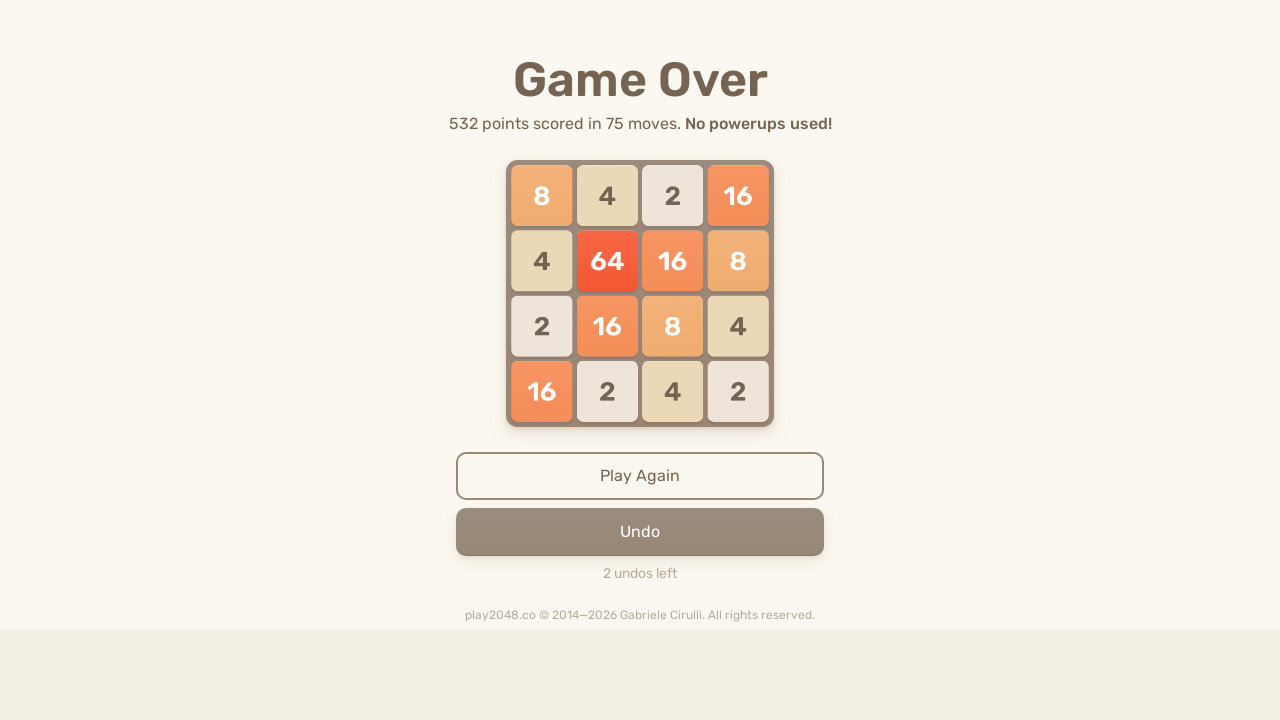

Sent random arrow key press (iteration 48, move 2) on html
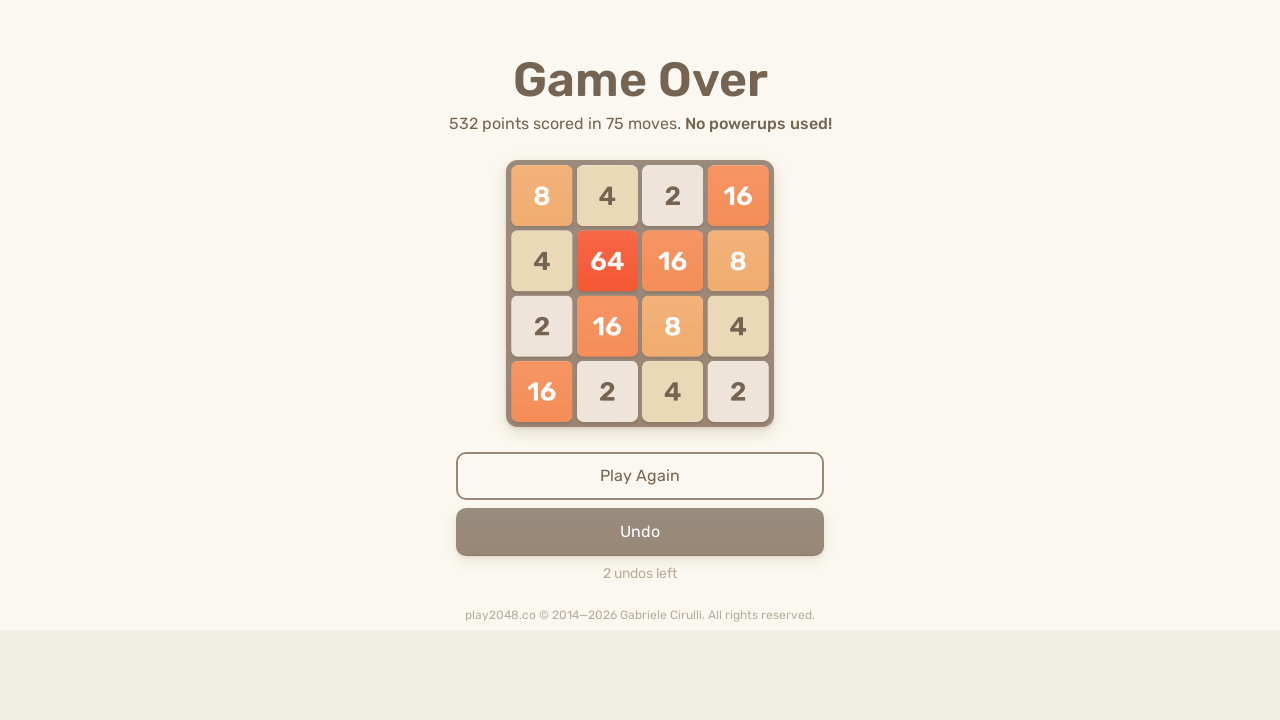

Waited 100ms after arrow key press (iteration 48, move 2)
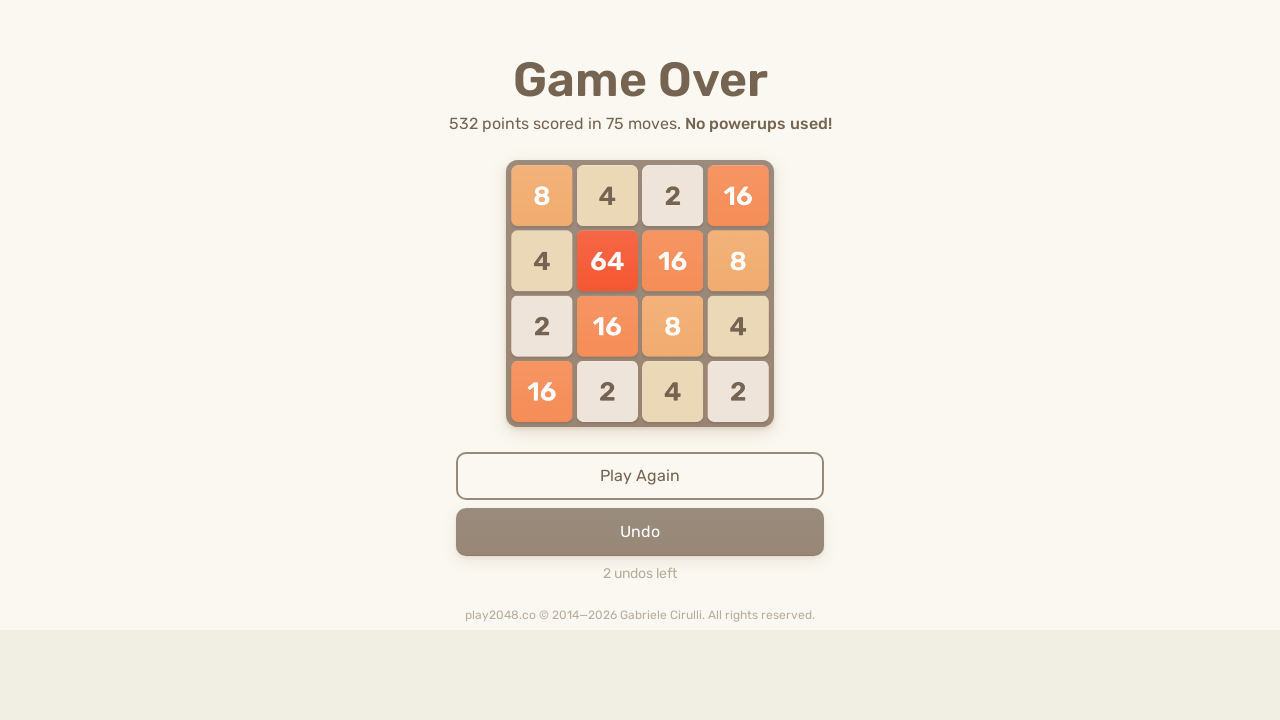

Sent random arrow key press (iteration 48, move 3) on html
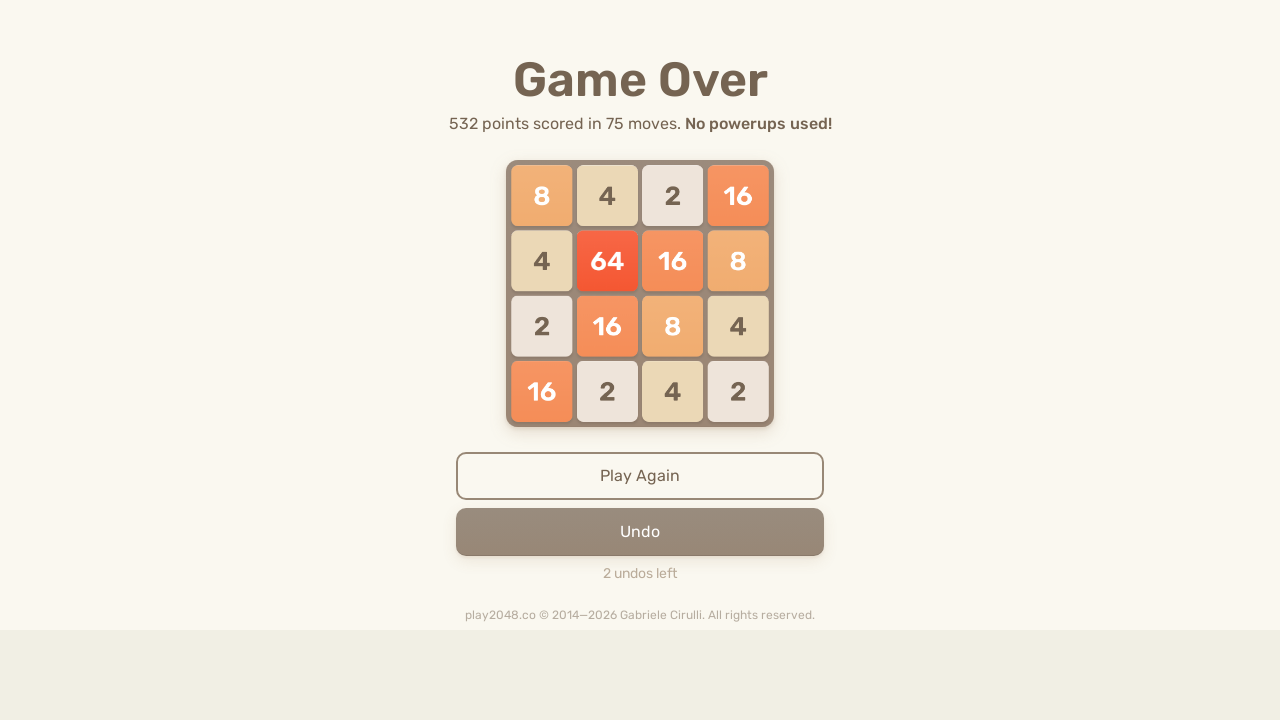

Waited 100ms after arrow key press (iteration 48, move 3)
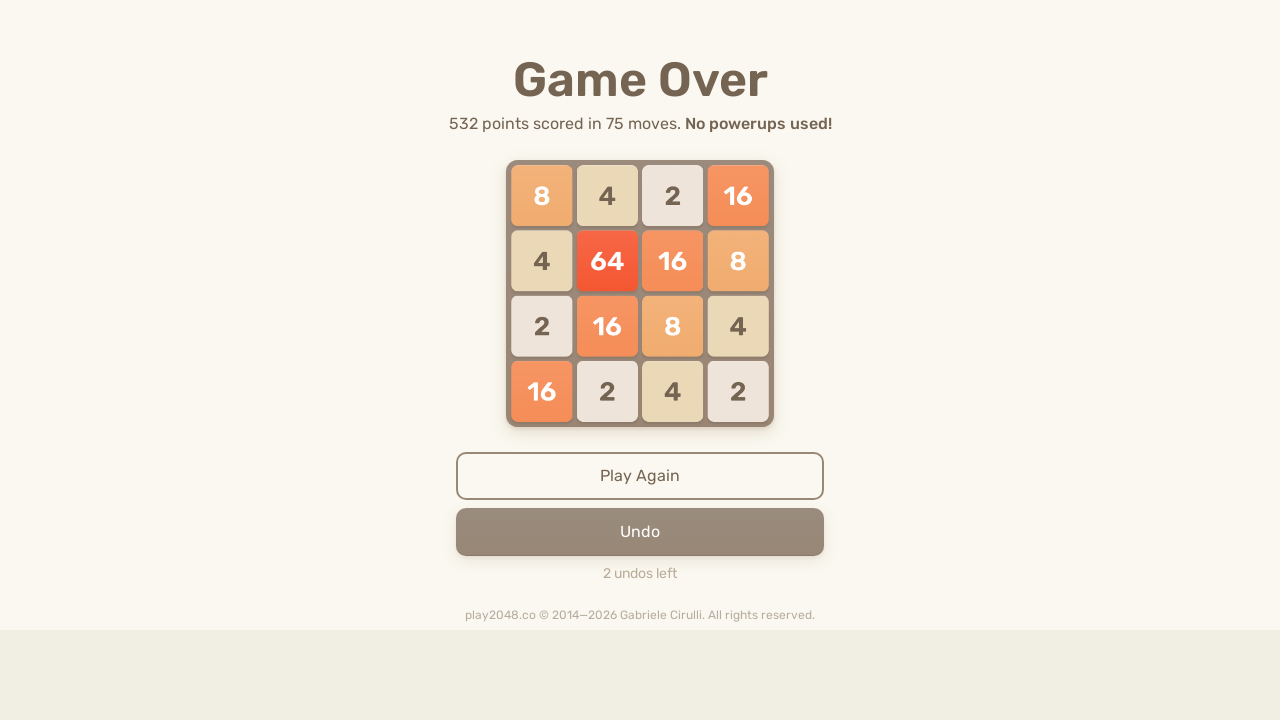

Sent random arrow key press (iteration 48, move 4) on html
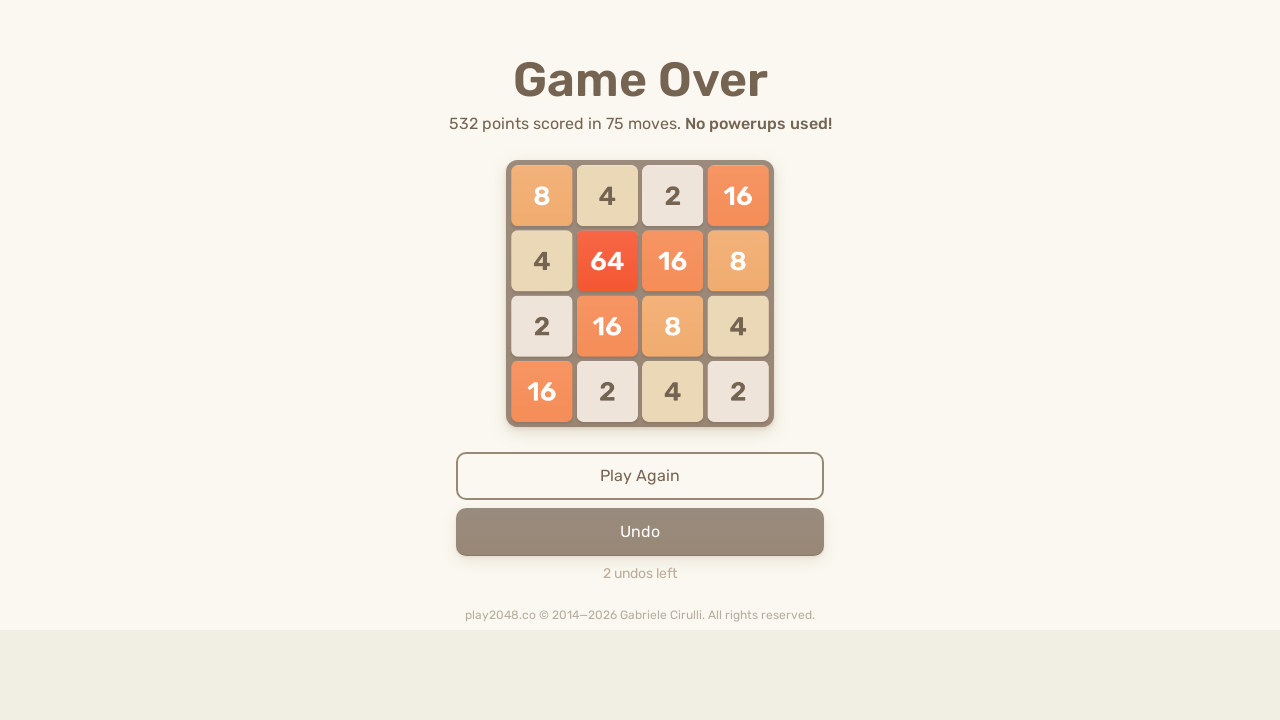

Sent random arrow key press (iteration 49, move 1) on html
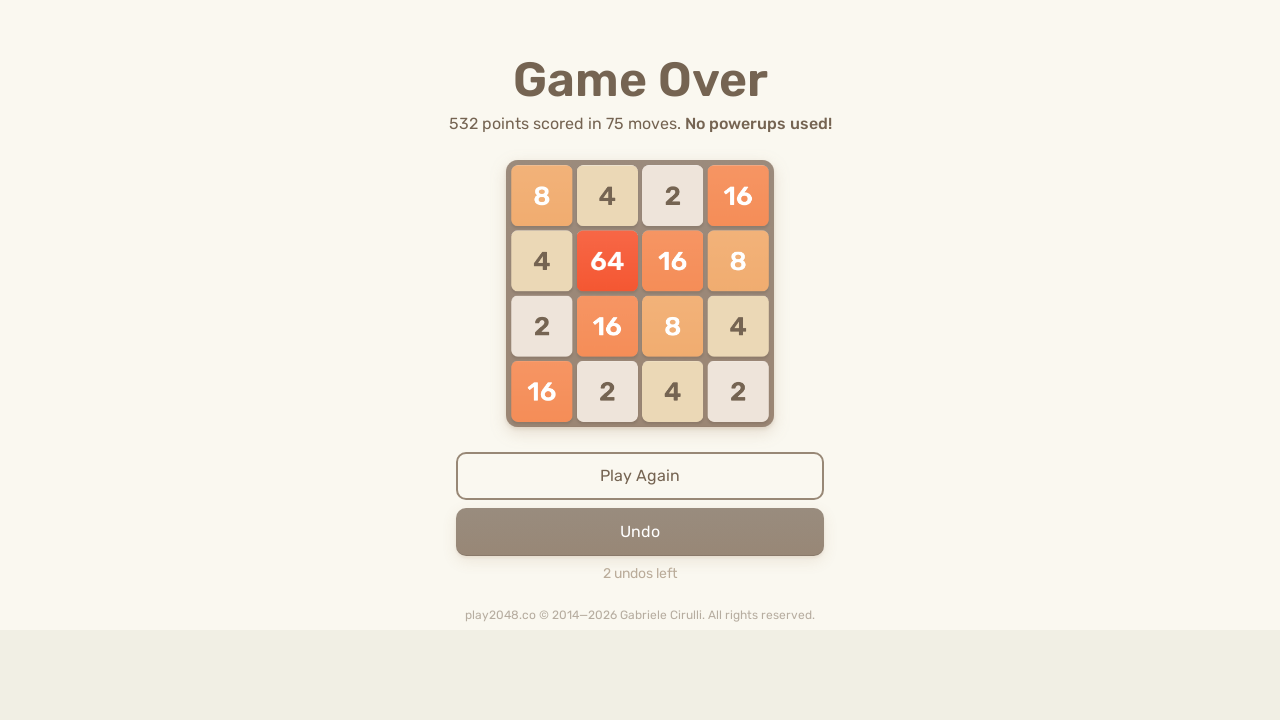

Waited 100ms after arrow key press (iteration 49, move 1)
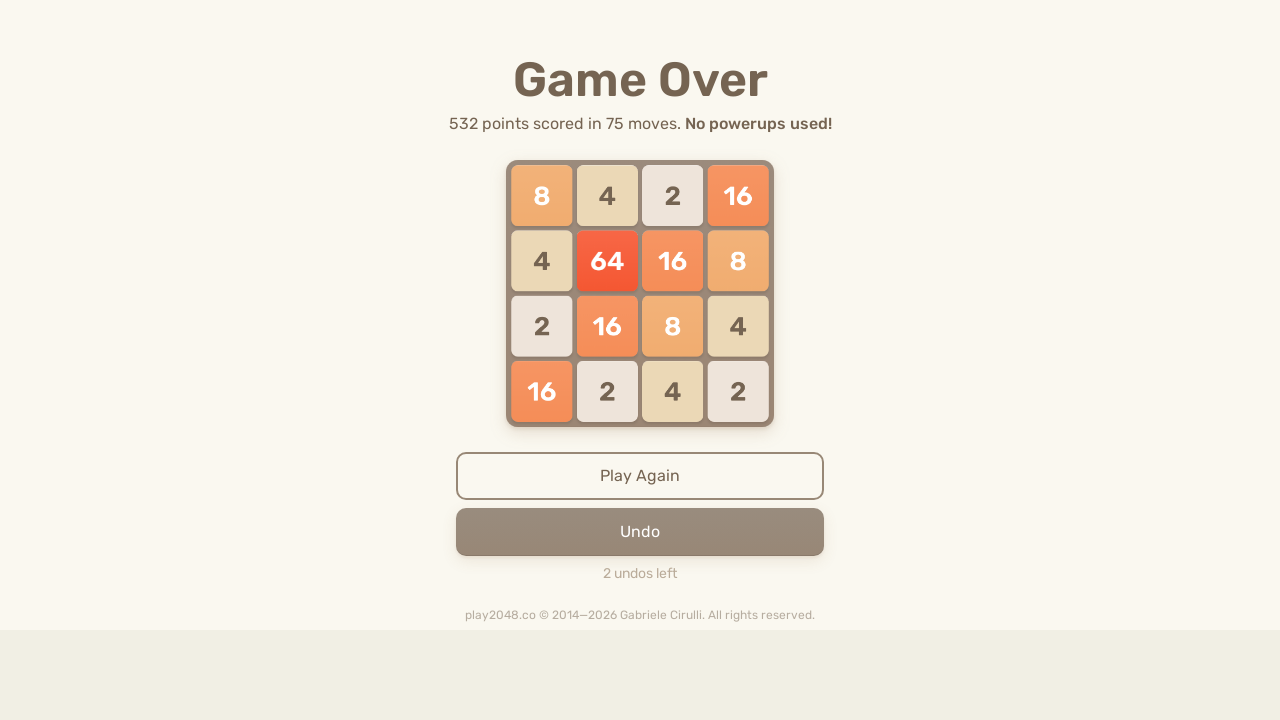

Sent random arrow key press (iteration 49, move 2) on html
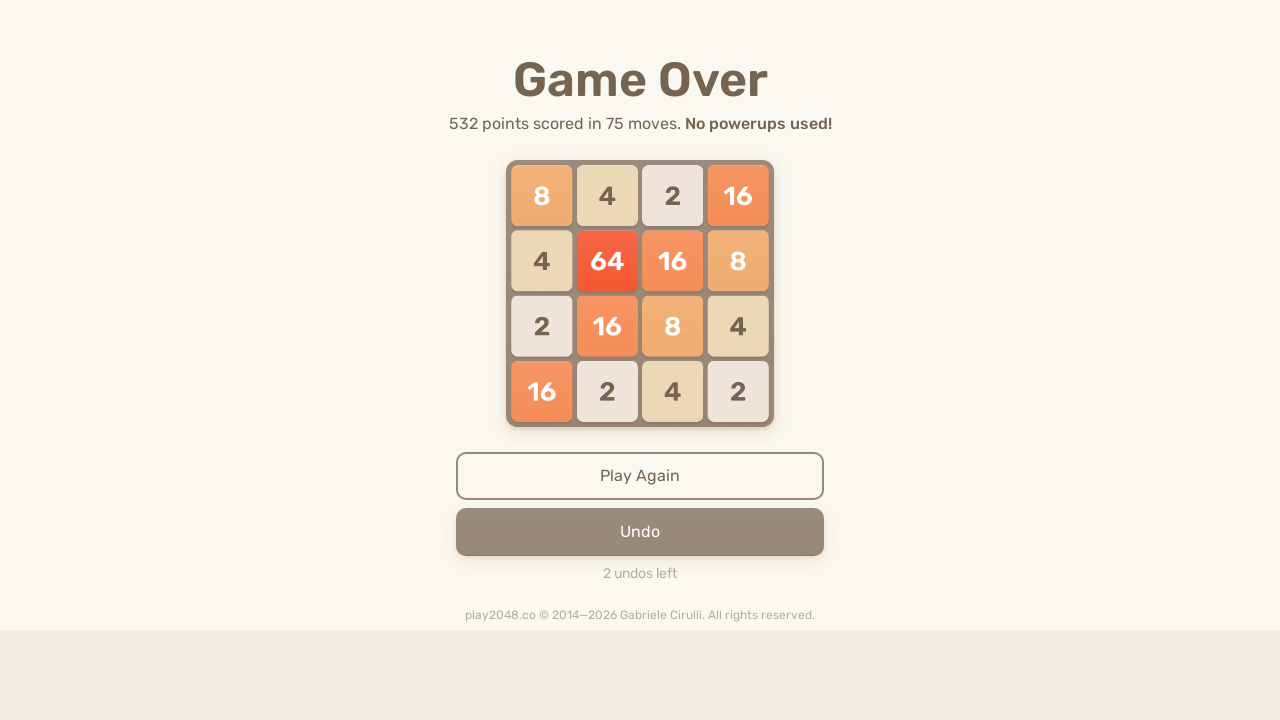

Waited 100ms after arrow key press (iteration 49, move 2)
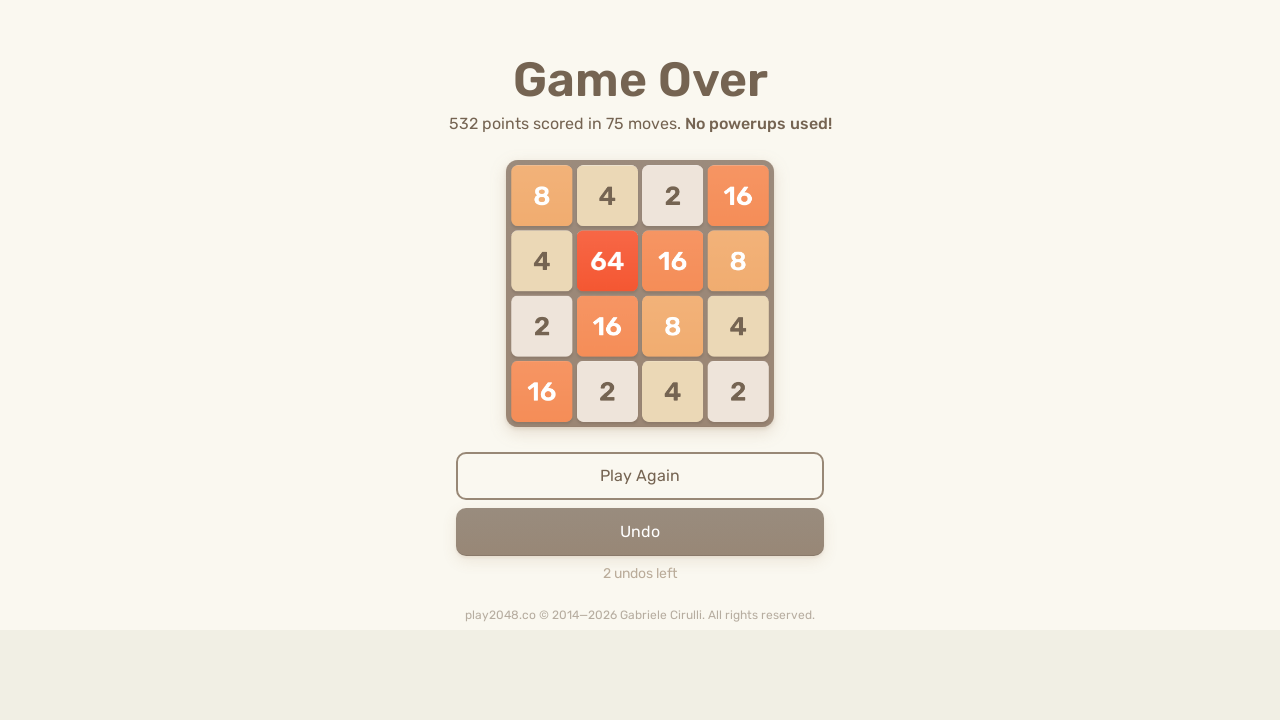

Sent random arrow key press (iteration 49, move 3) on html
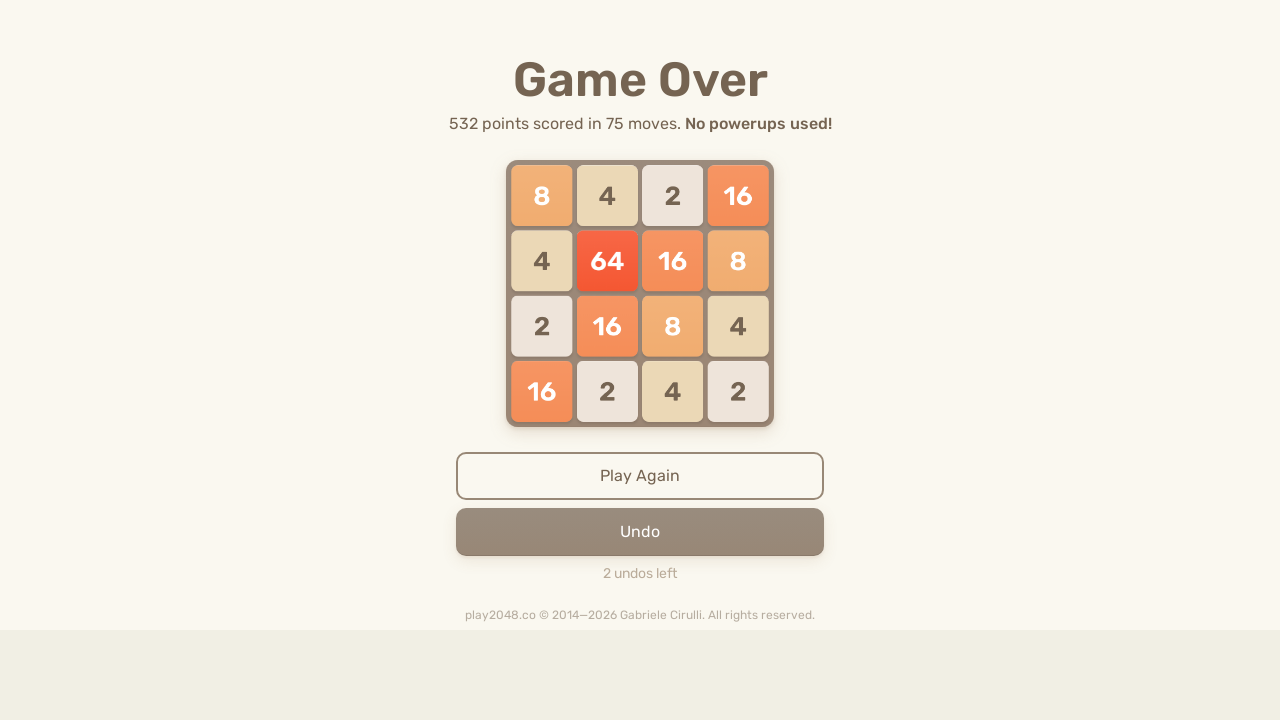

Waited 100ms after arrow key press (iteration 49, move 3)
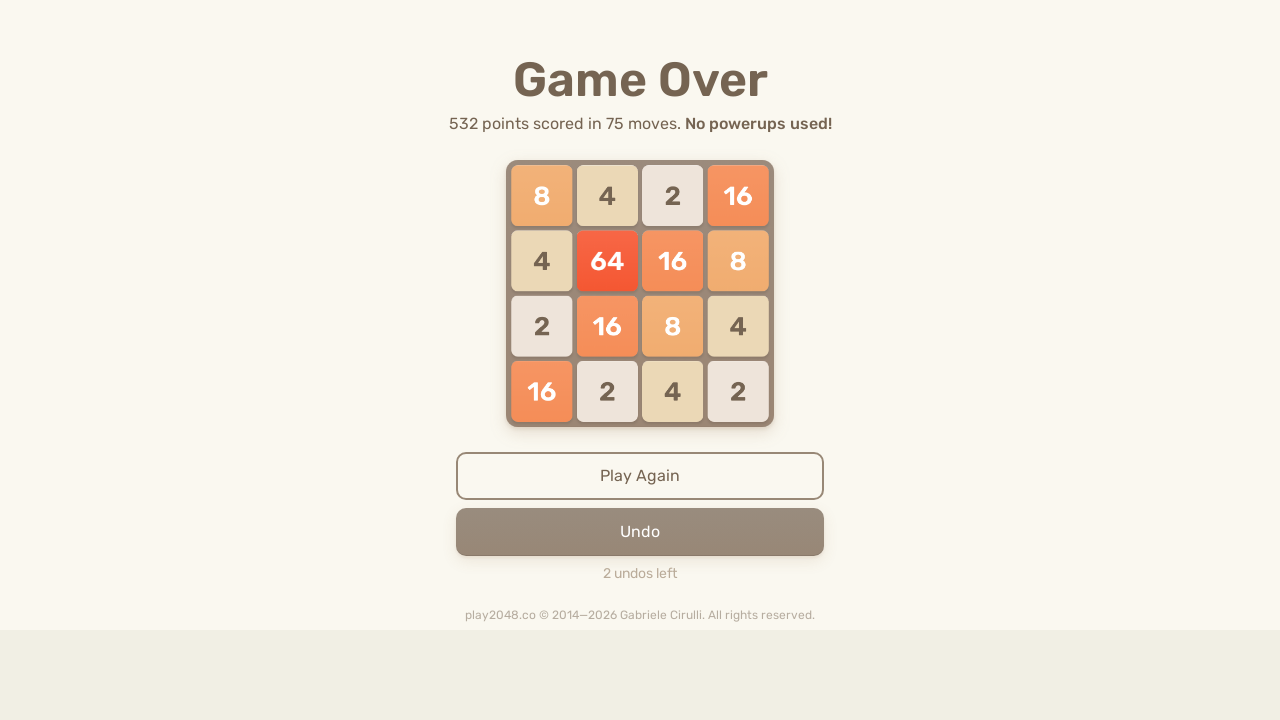

Sent random arrow key press (iteration 49, move 4) on html
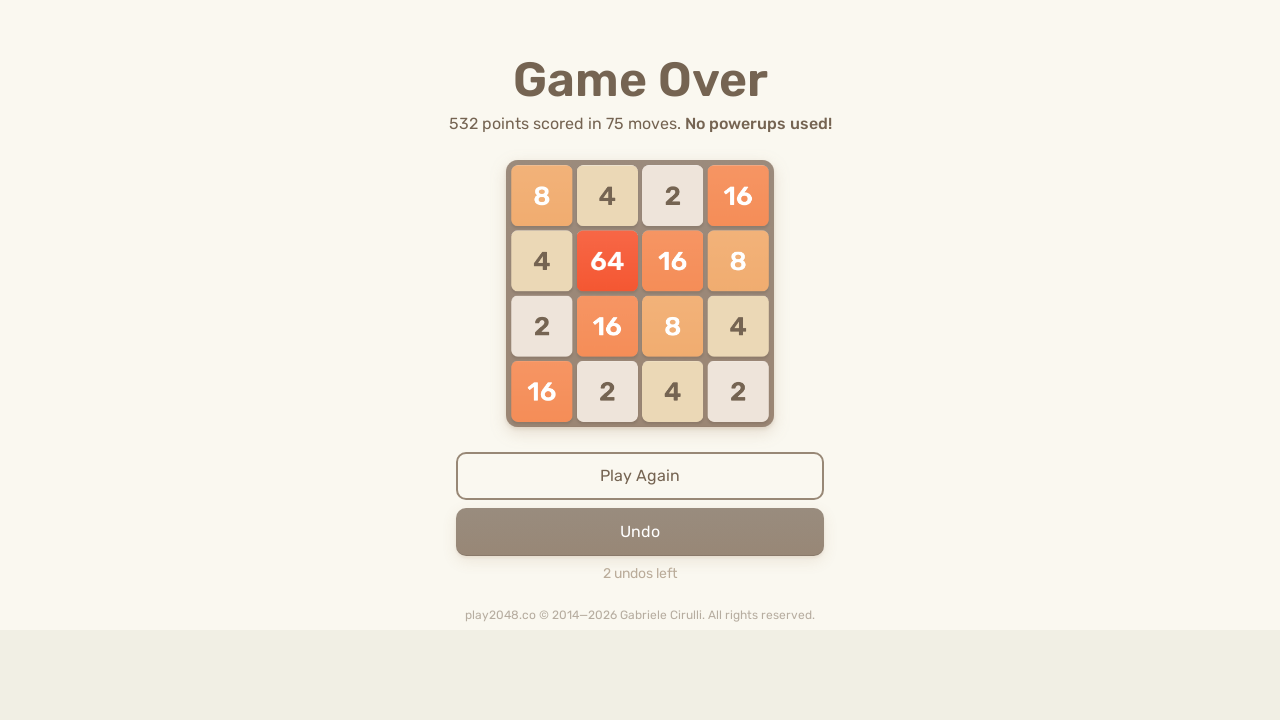

Sent random arrow key press (iteration 50, move 1) on html
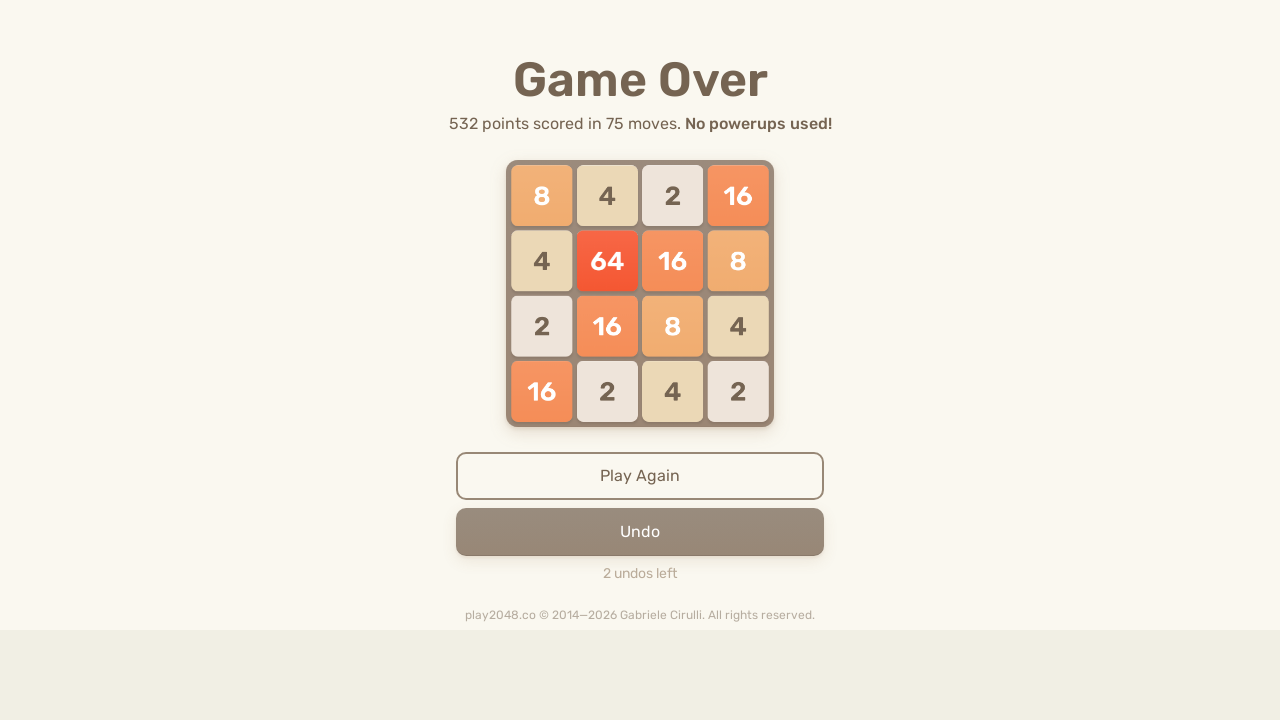

Waited 100ms after arrow key press (iteration 50, move 1)
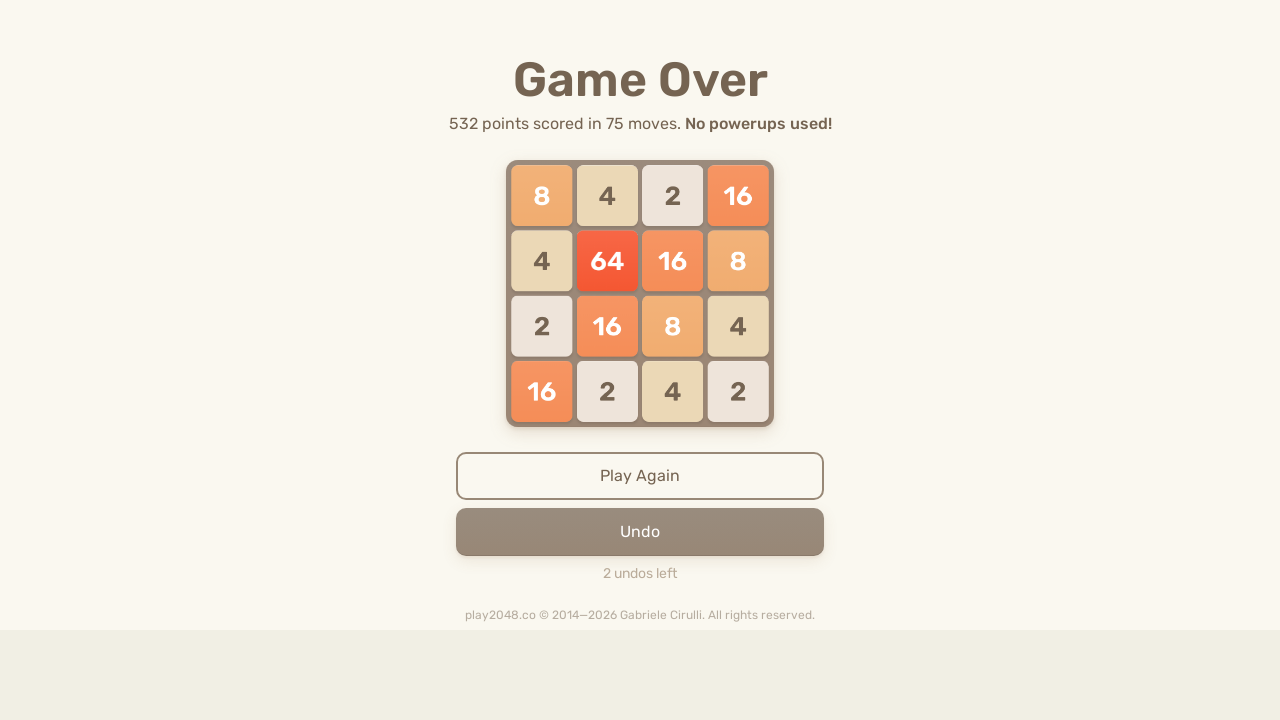

Sent random arrow key press (iteration 50, move 2) on html
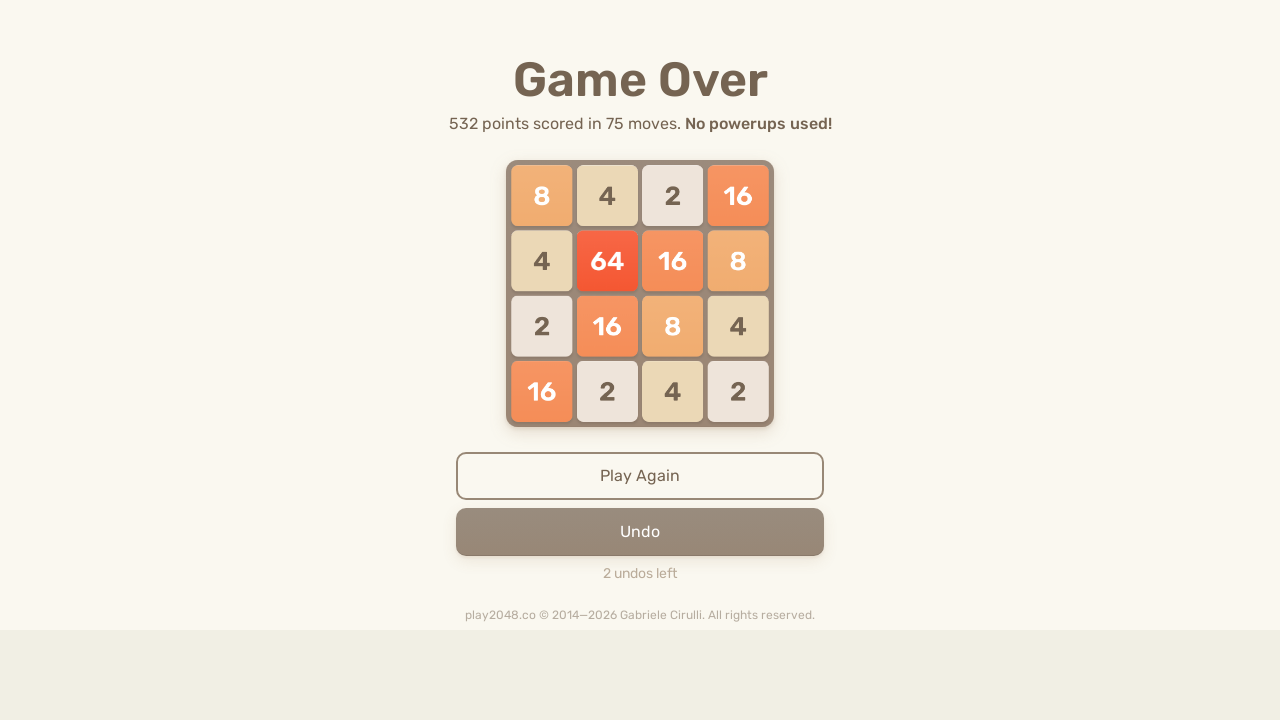

Waited 100ms after arrow key press (iteration 50, move 2)
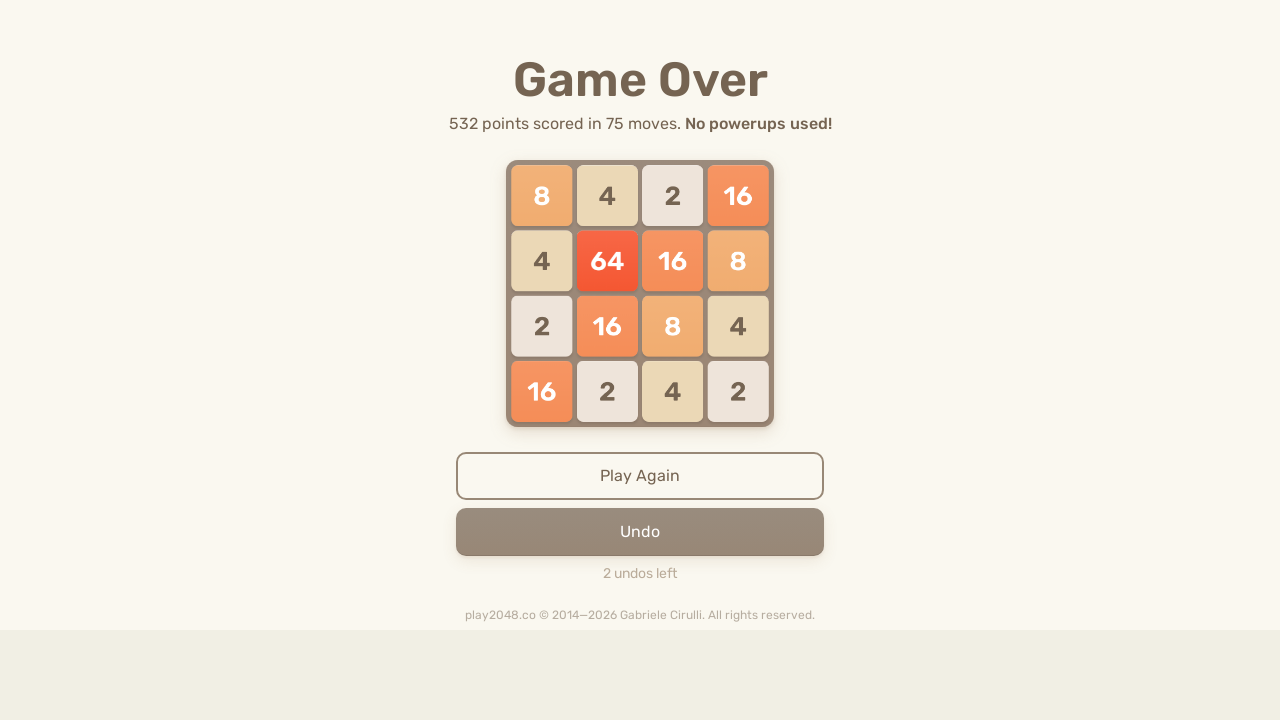

Sent random arrow key press (iteration 50, move 3) on html
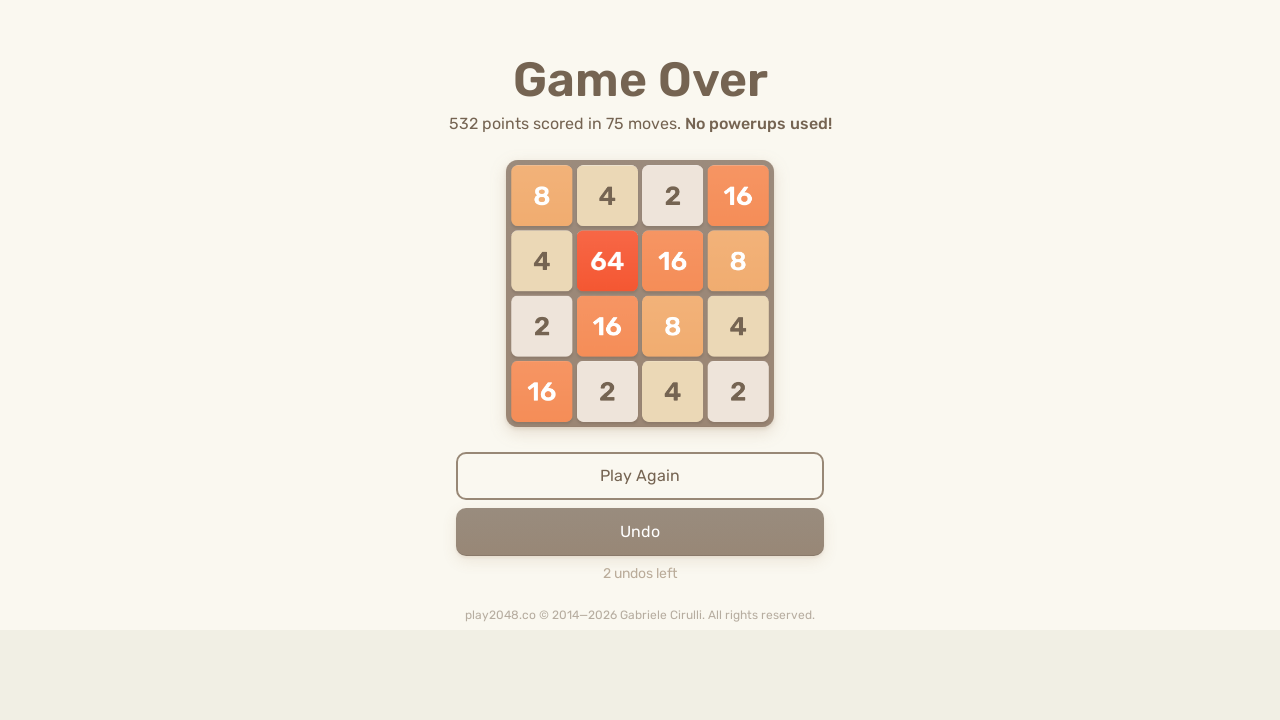

Waited 100ms after arrow key press (iteration 50, move 3)
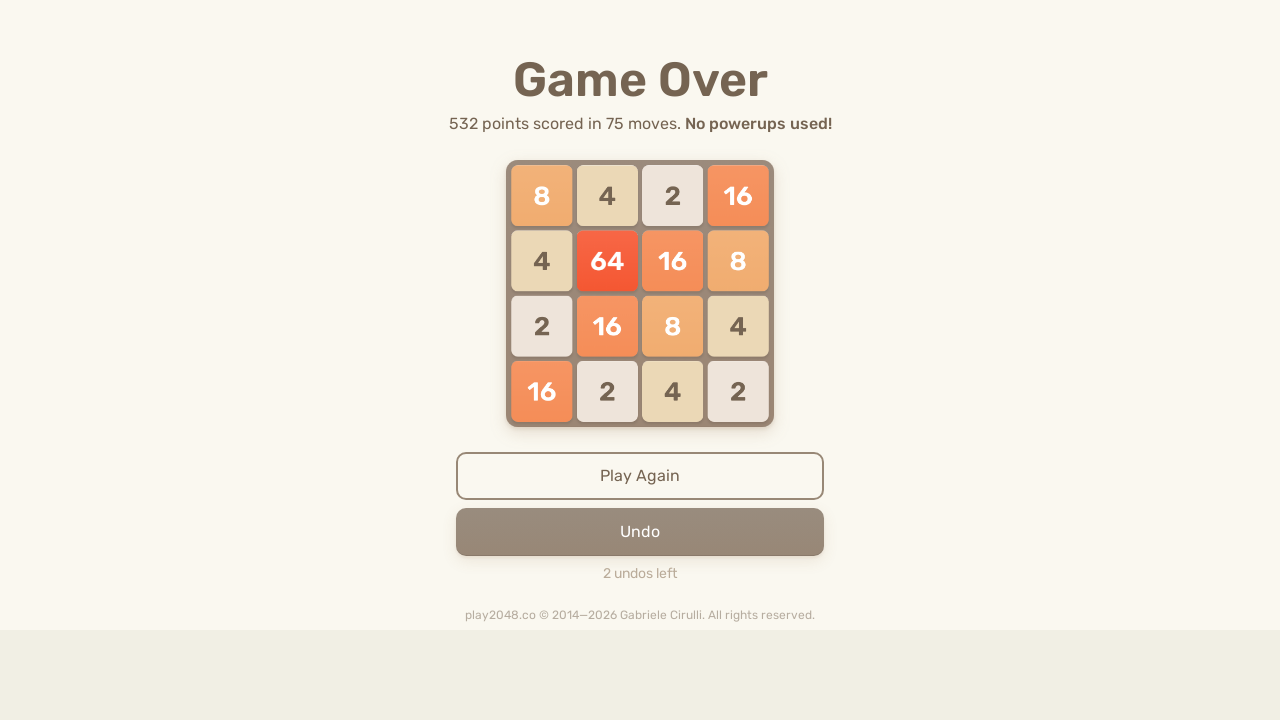

Sent random arrow key press (iteration 50, move 4) on html
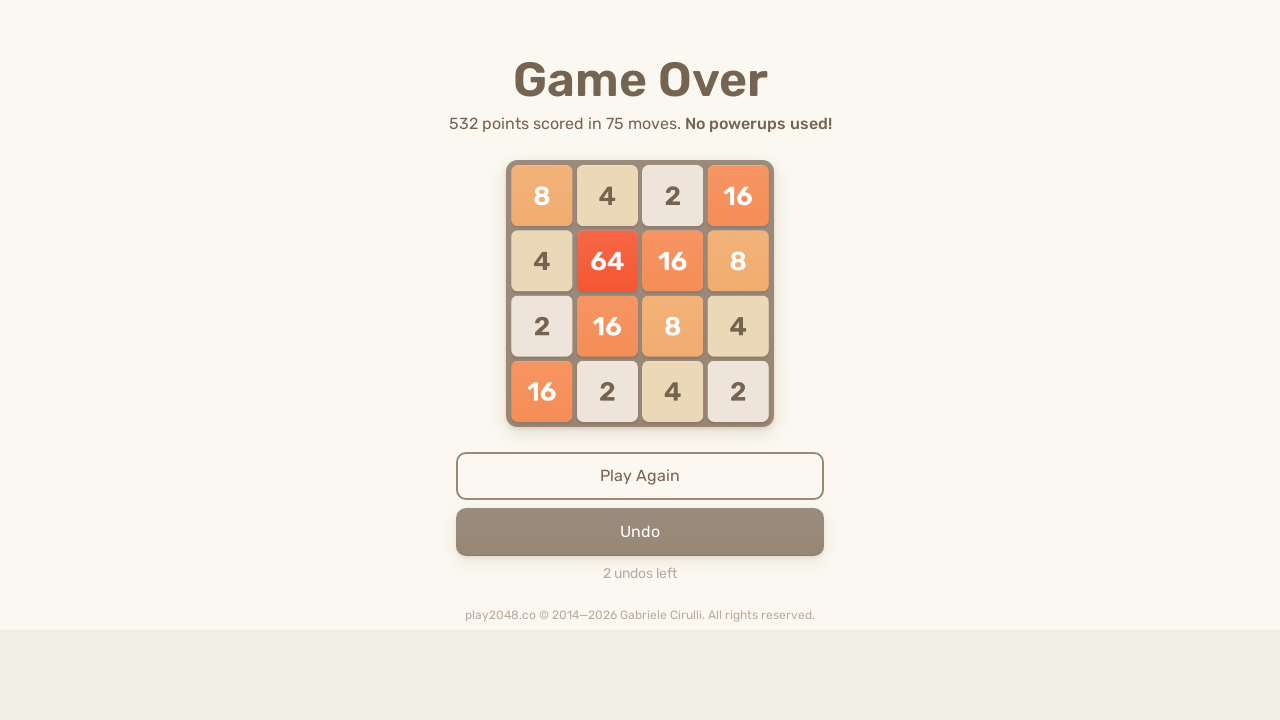

Sent random arrow key press (iteration 51, move 1) on html
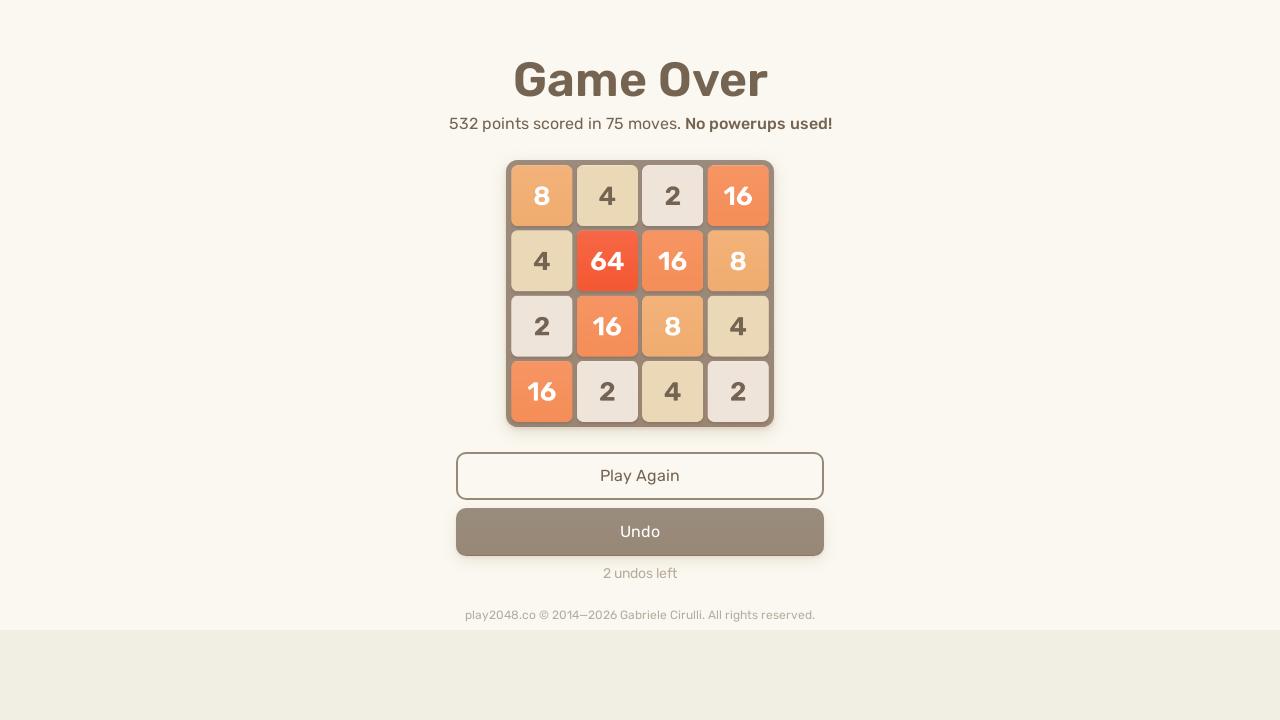

Waited 100ms after arrow key press (iteration 51, move 1)
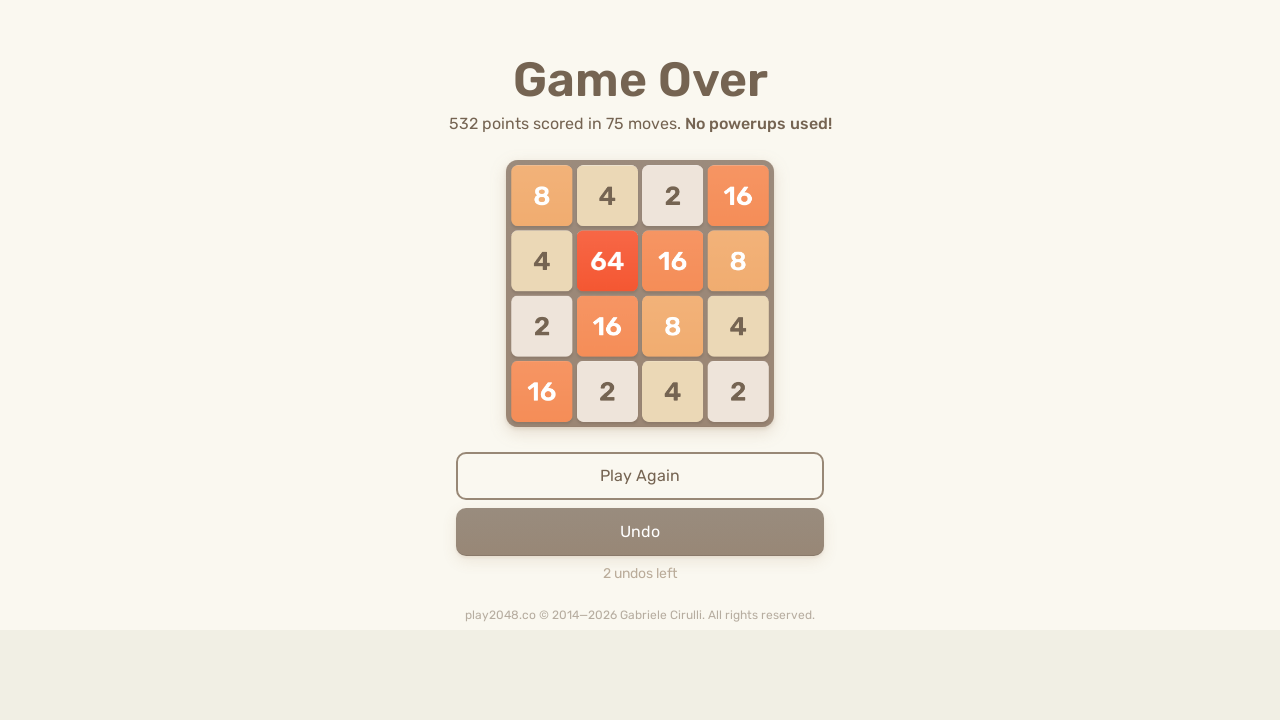

Sent random arrow key press (iteration 51, move 2) on html
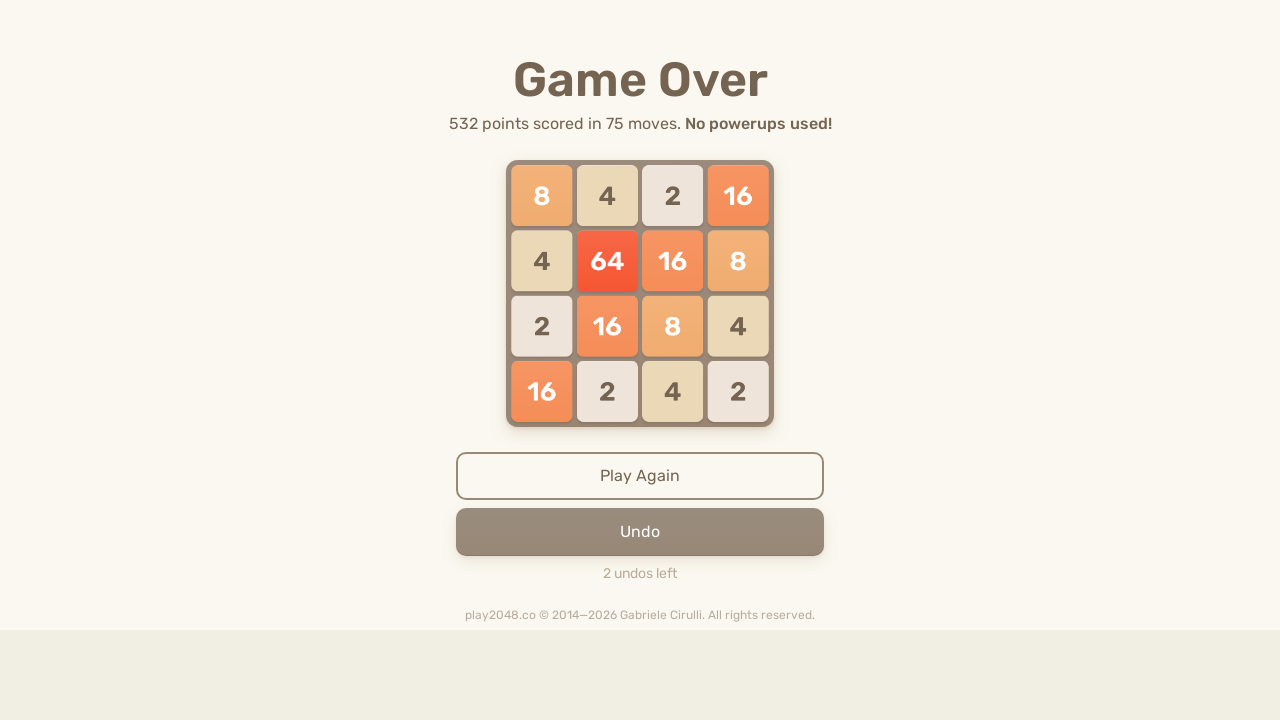

Waited 100ms after arrow key press (iteration 51, move 2)
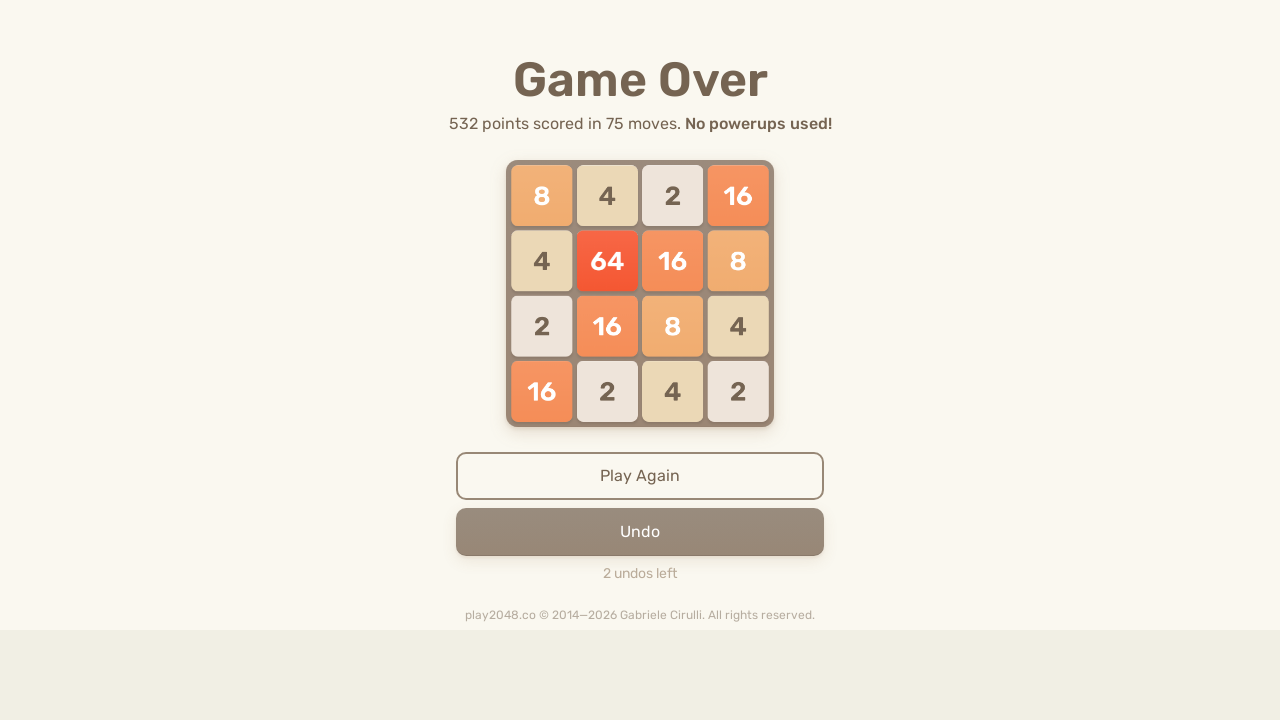

Sent random arrow key press (iteration 51, move 3) on html
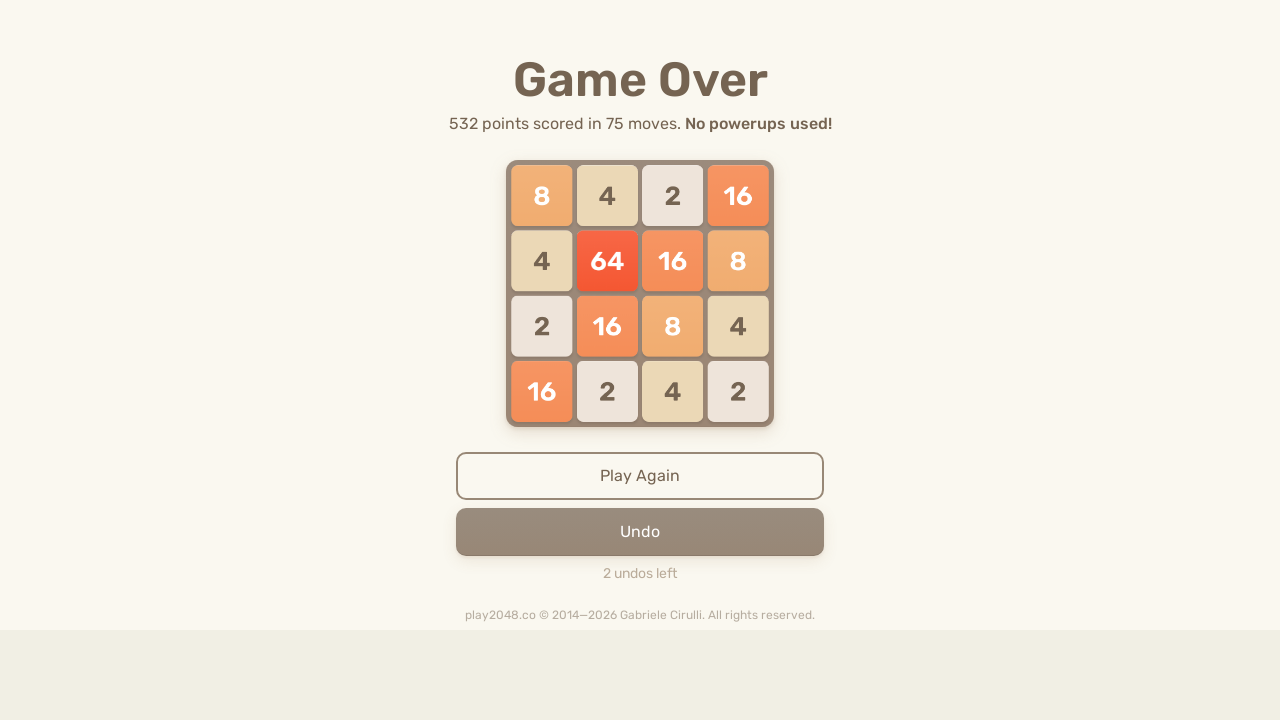

Waited 100ms after arrow key press (iteration 51, move 3)
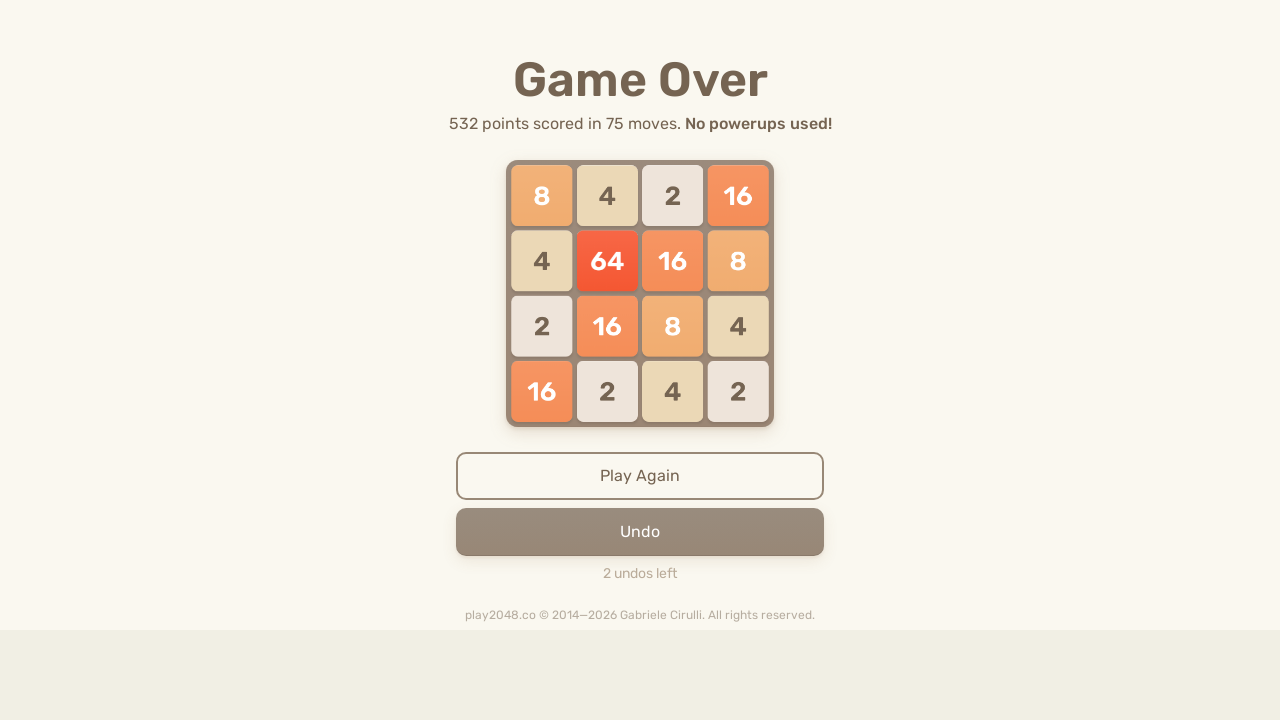

Sent random arrow key press (iteration 51, move 4) on html
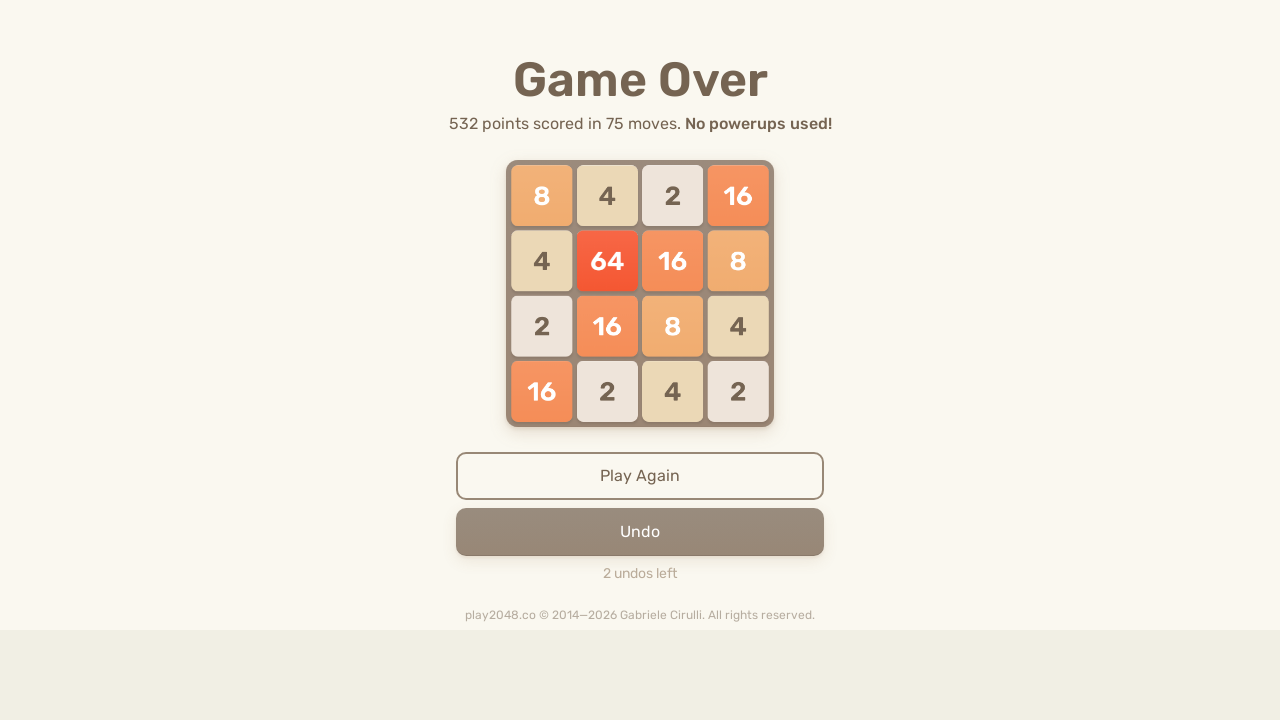

Sent random arrow key press (iteration 52, move 1) on html
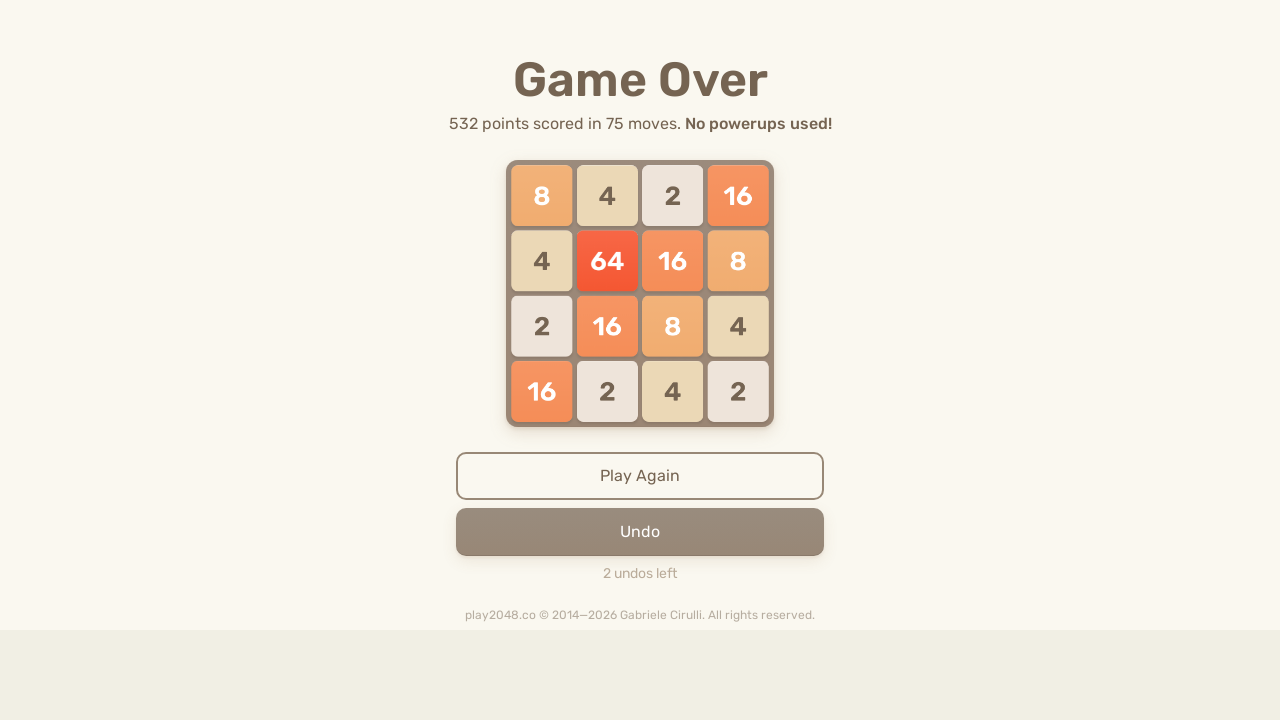

Waited 100ms after arrow key press (iteration 52, move 1)
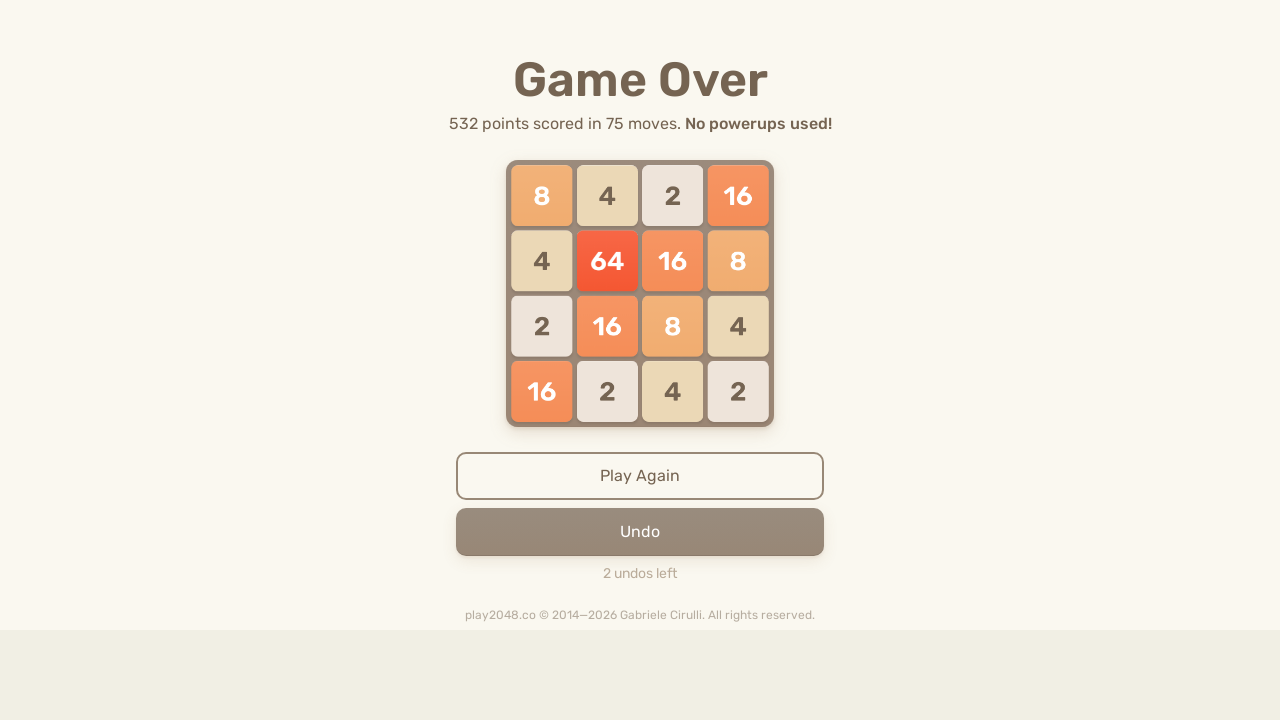

Sent random arrow key press (iteration 52, move 2) on html
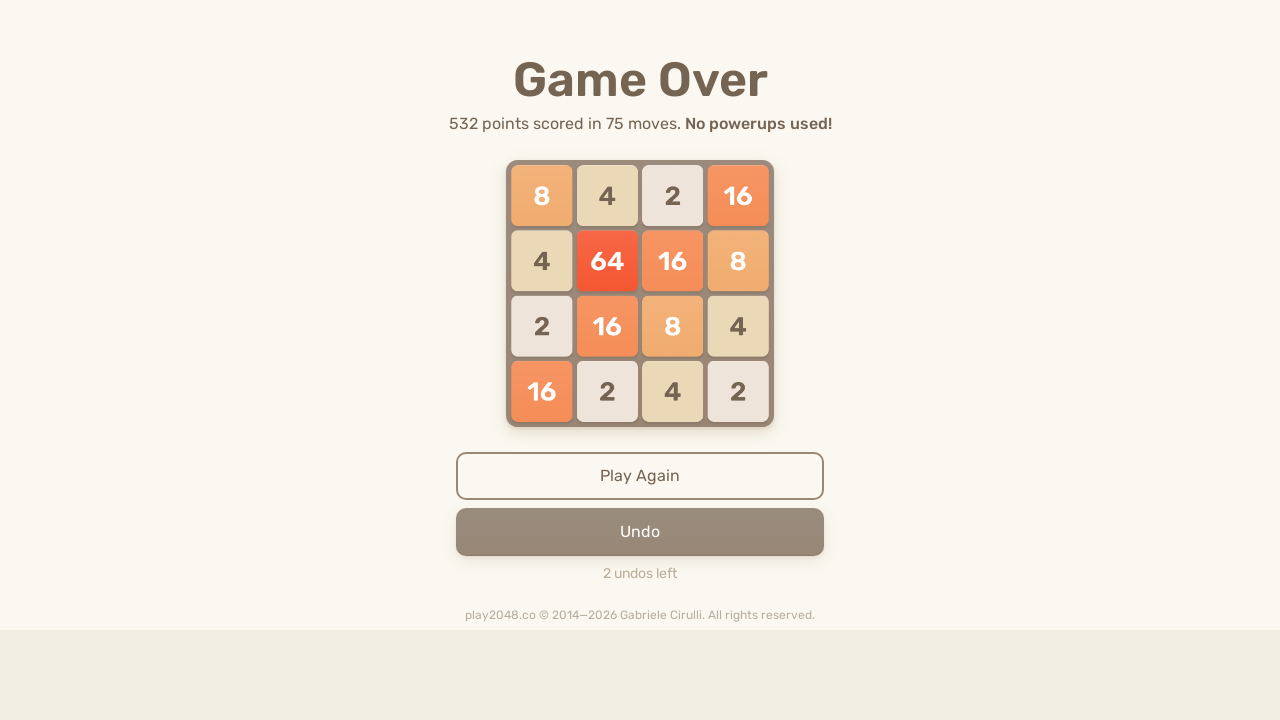

Waited 100ms after arrow key press (iteration 52, move 2)
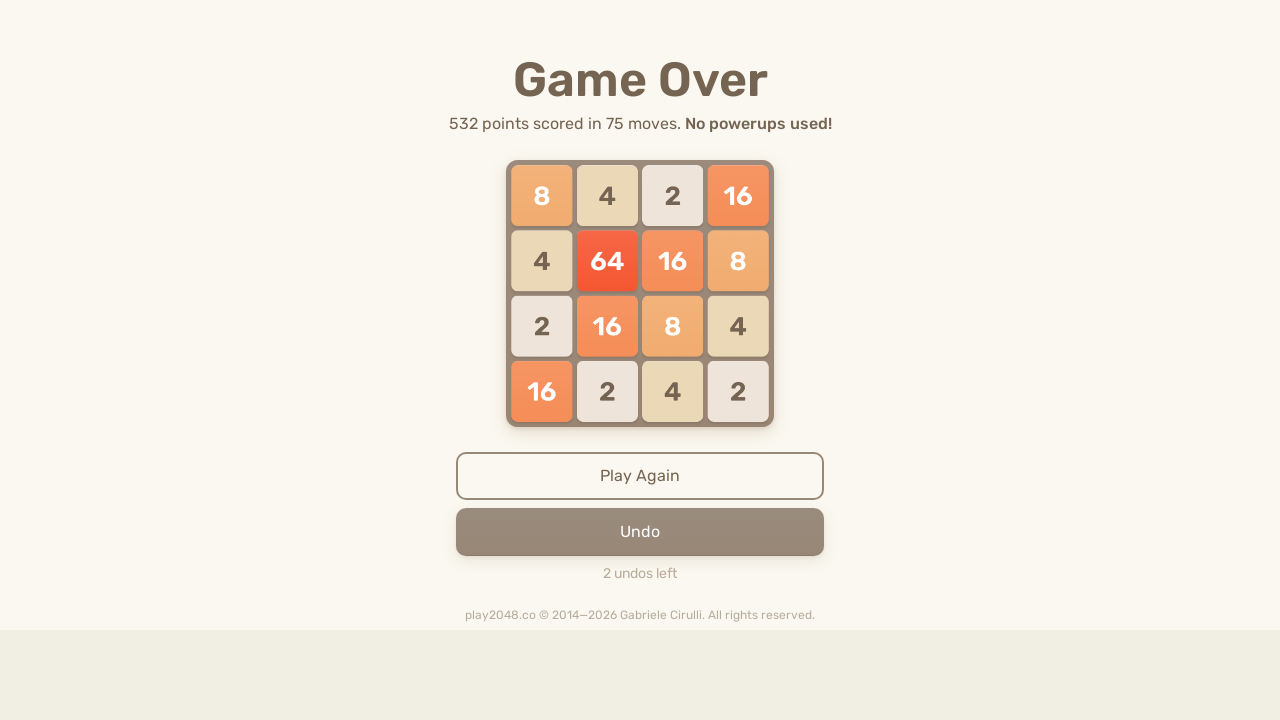

Sent random arrow key press (iteration 52, move 3) on html
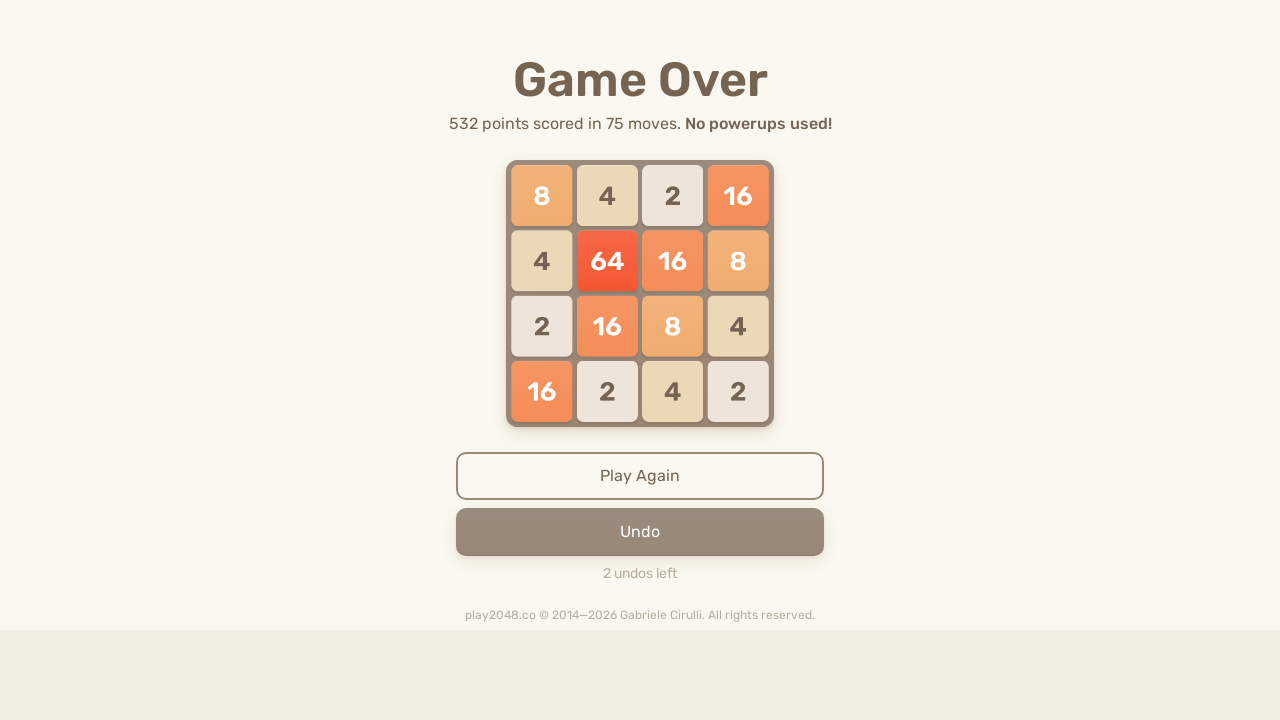

Waited 100ms after arrow key press (iteration 52, move 3)
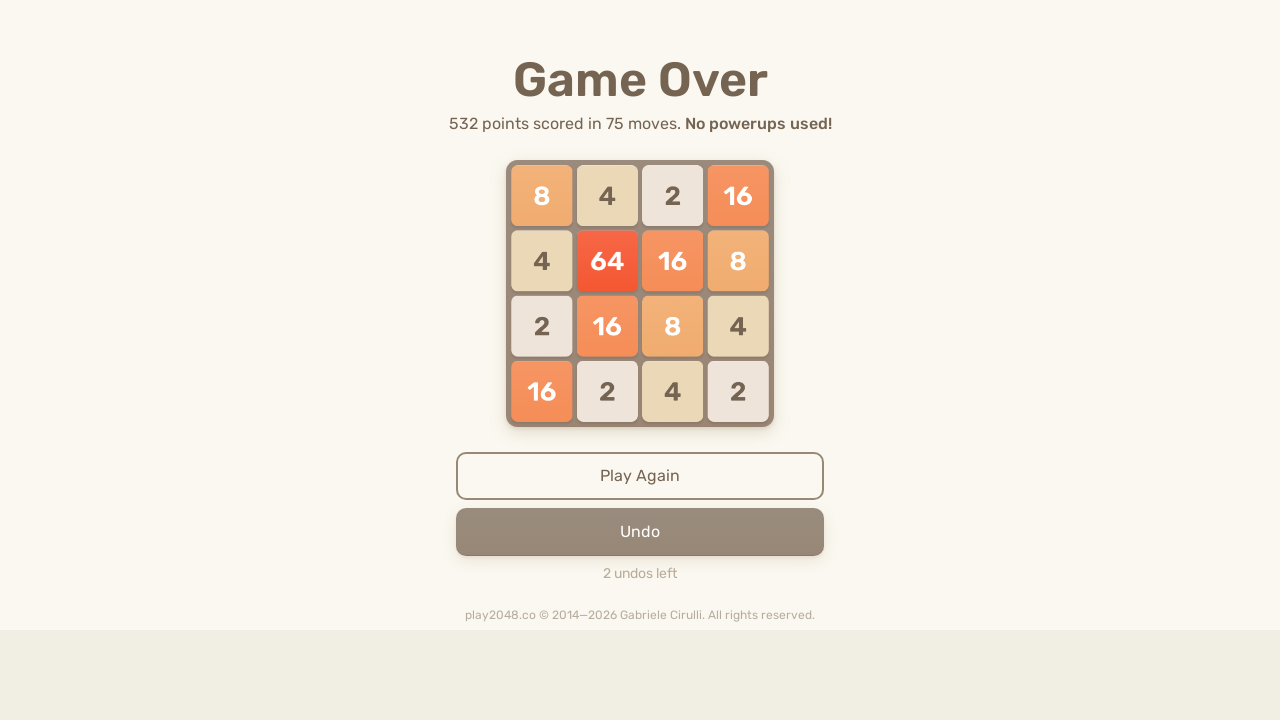

Sent random arrow key press (iteration 52, move 4) on html
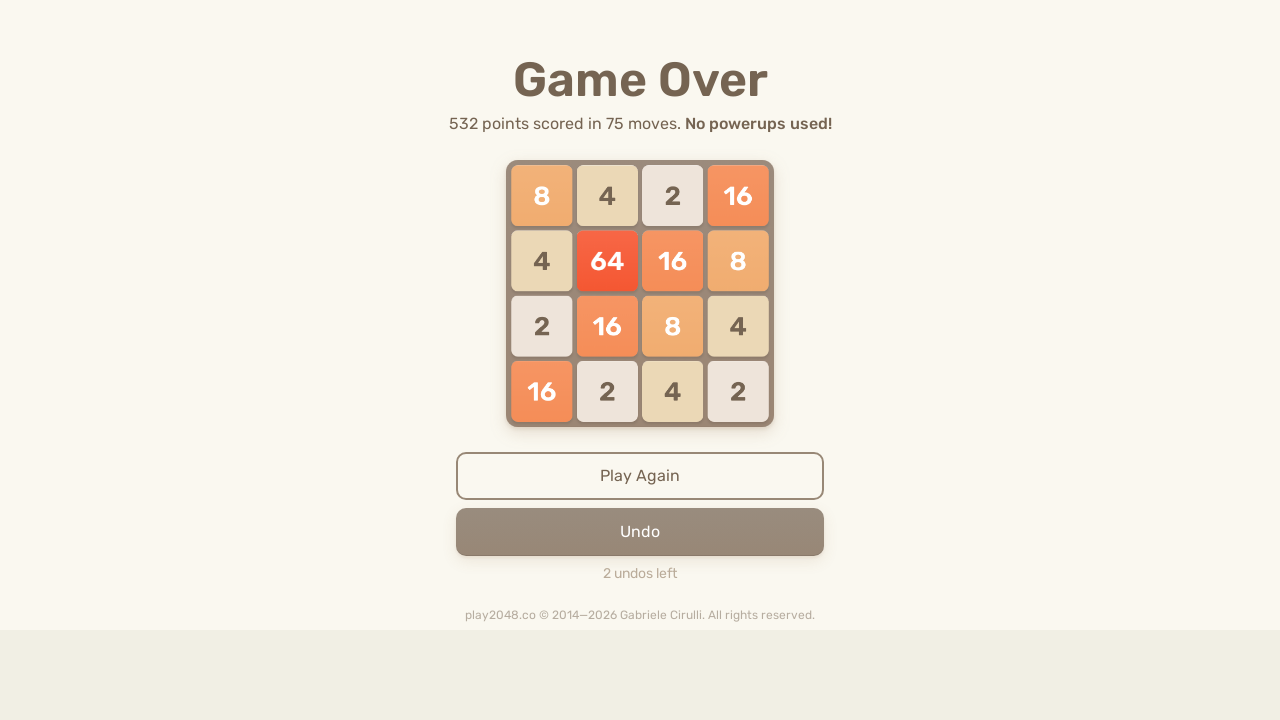

Sent random arrow key press (iteration 53, move 1) on html
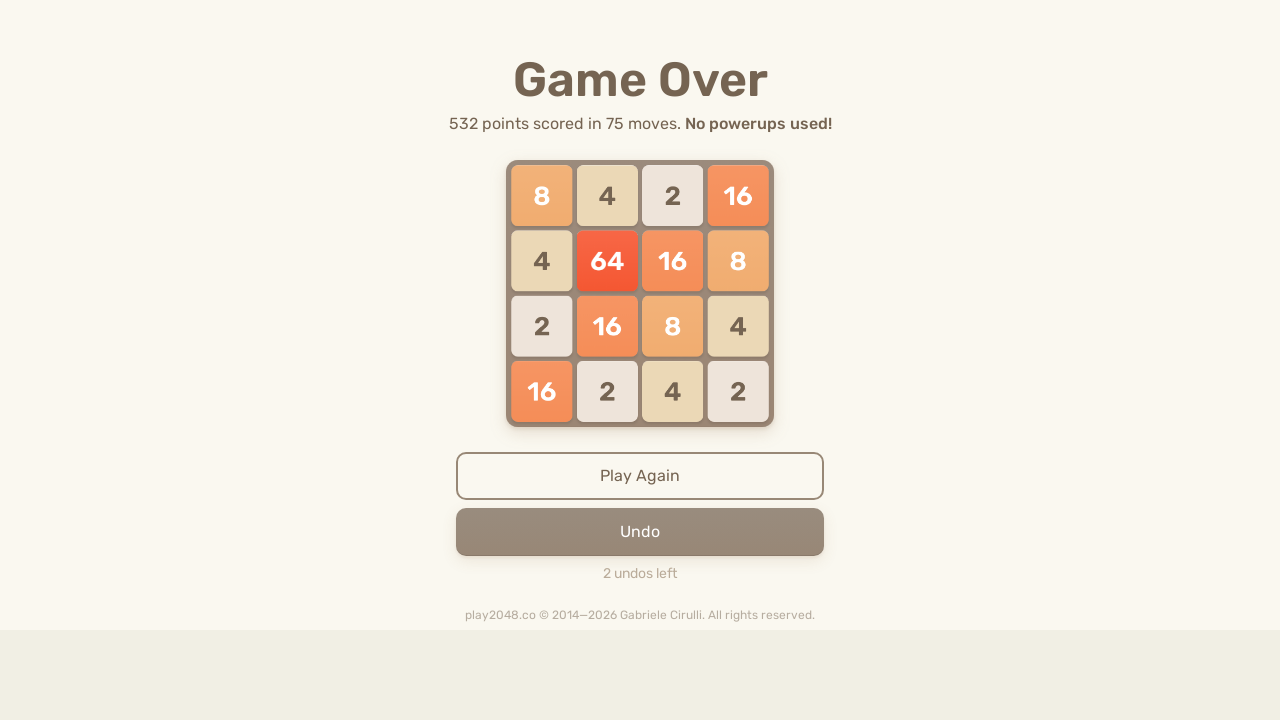

Waited 100ms after arrow key press (iteration 53, move 1)
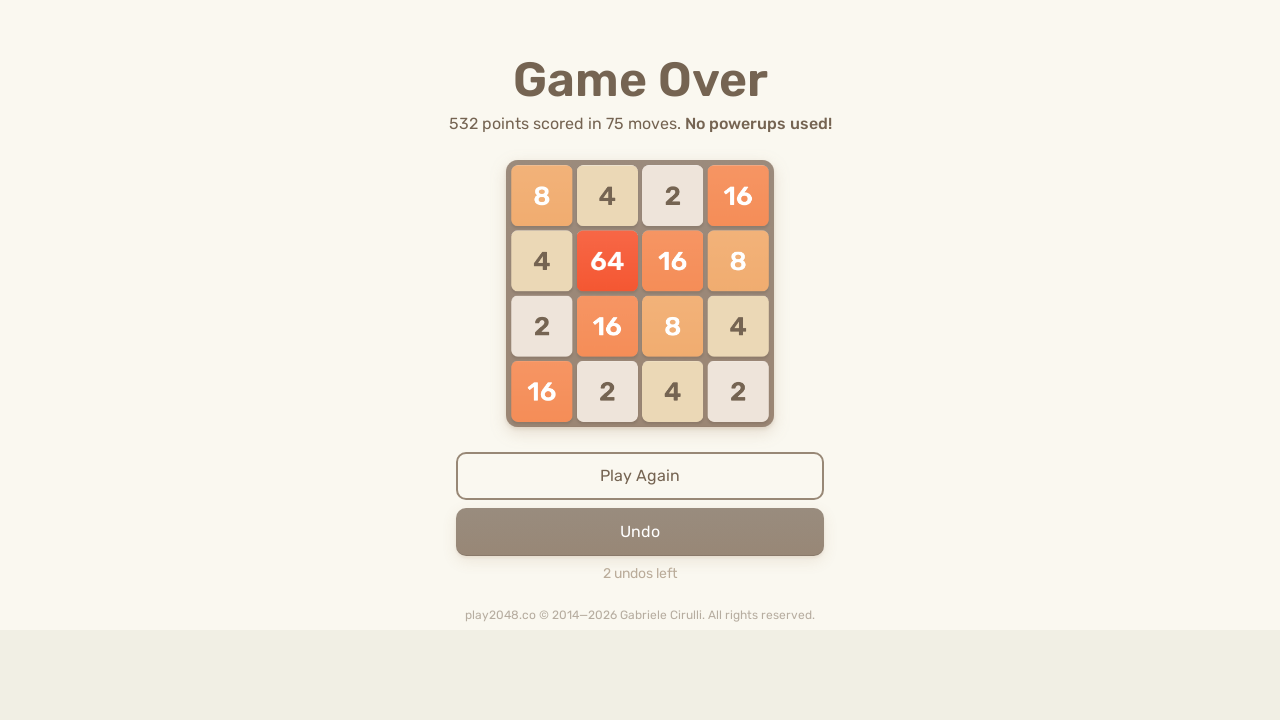

Sent random arrow key press (iteration 53, move 2) on html
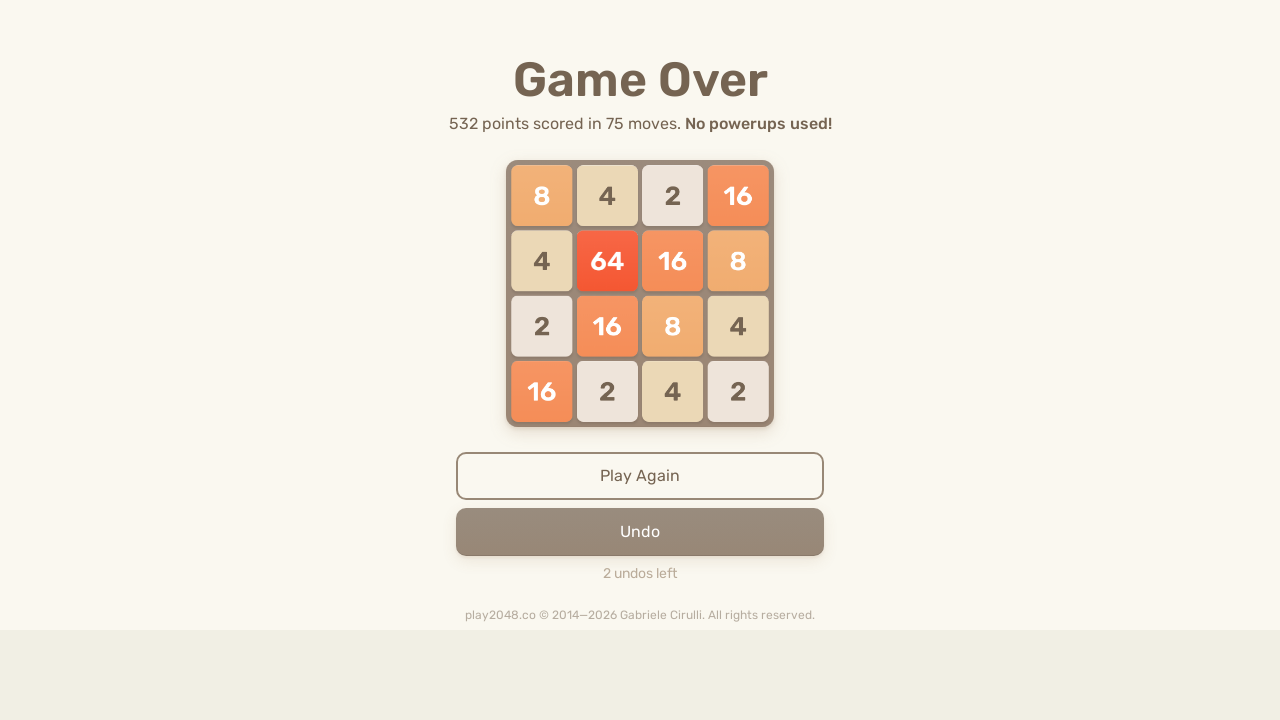

Waited 100ms after arrow key press (iteration 53, move 2)
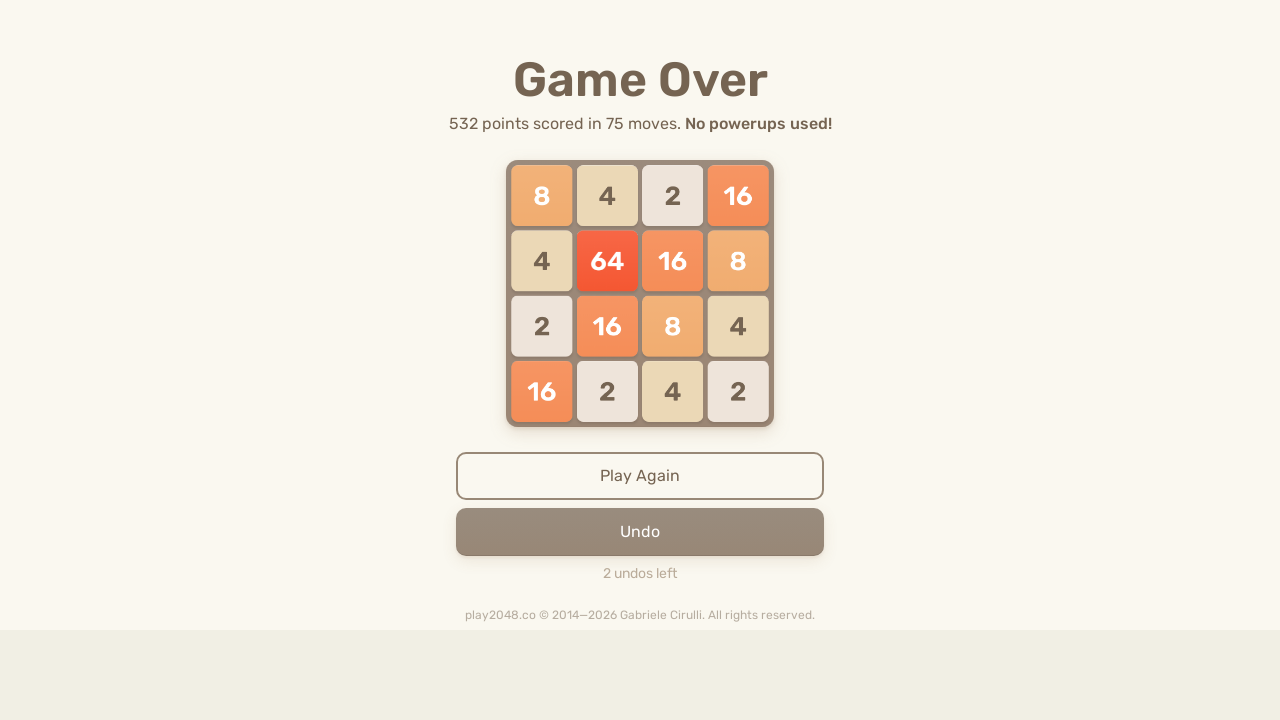

Sent random arrow key press (iteration 53, move 3) on html
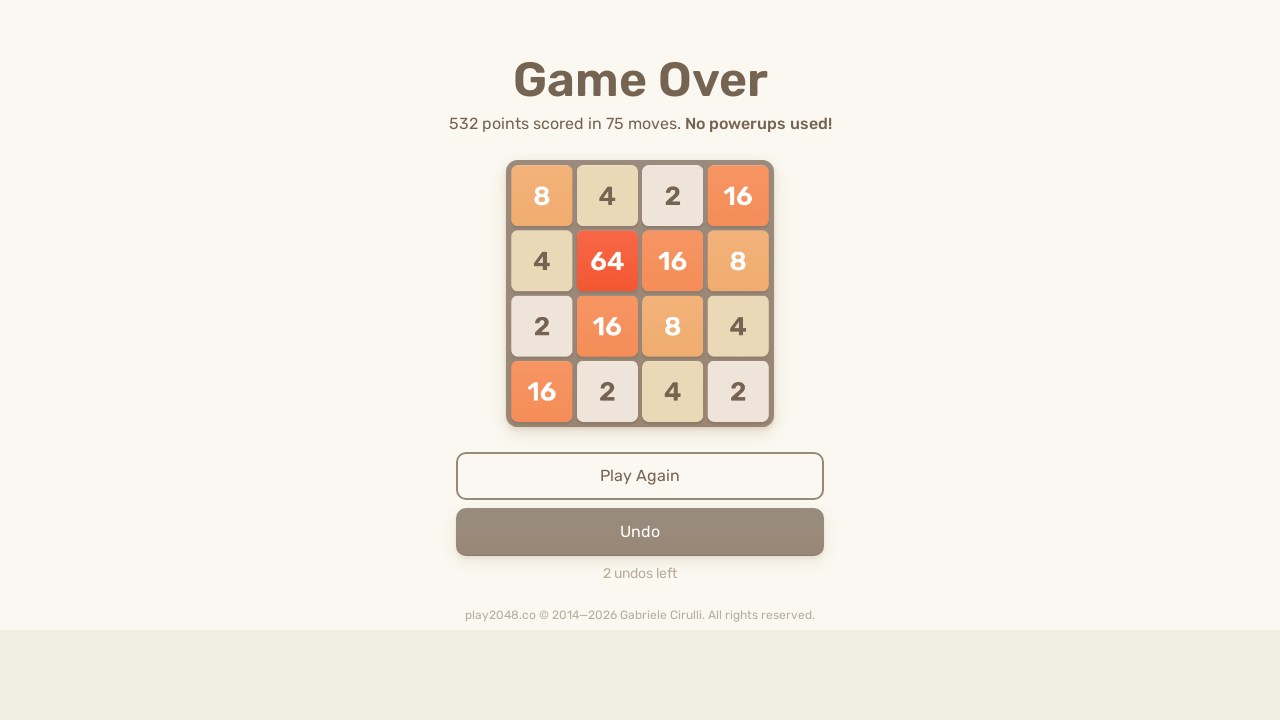

Waited 100ms after arrow key press (iteration 53, move 3)
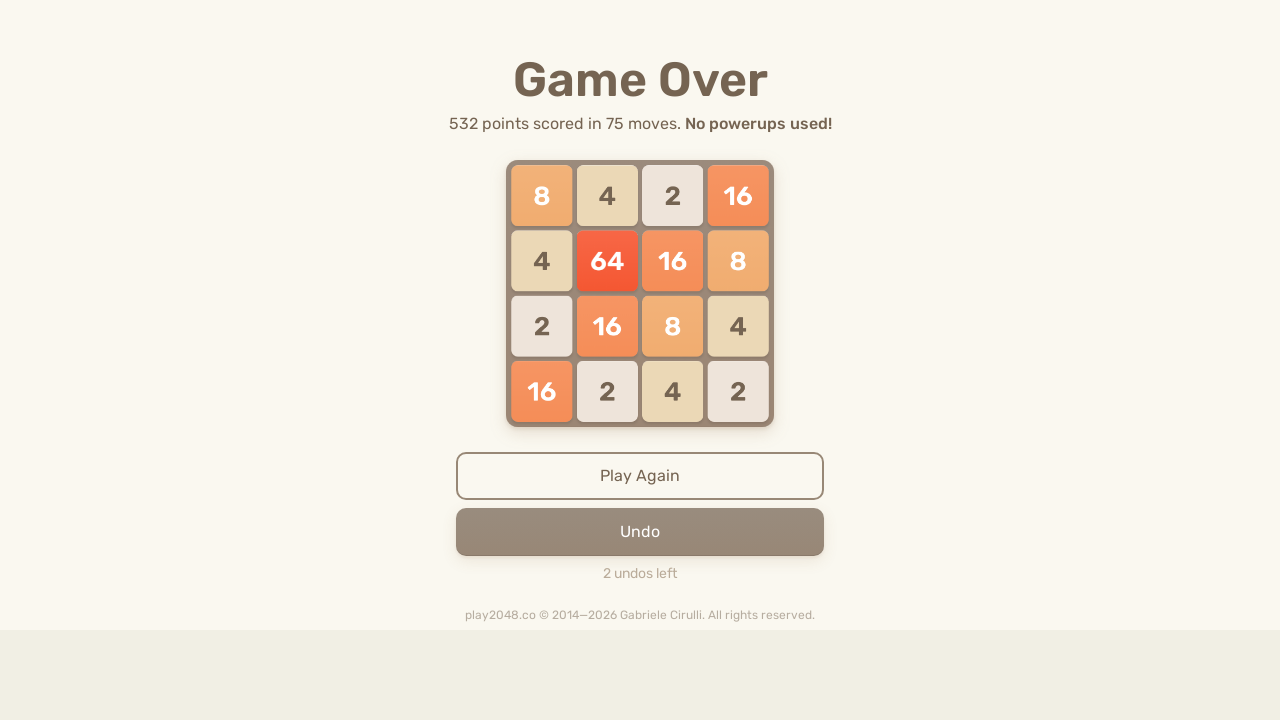

Sent random arrow key press (iteration 53, move 4) on html
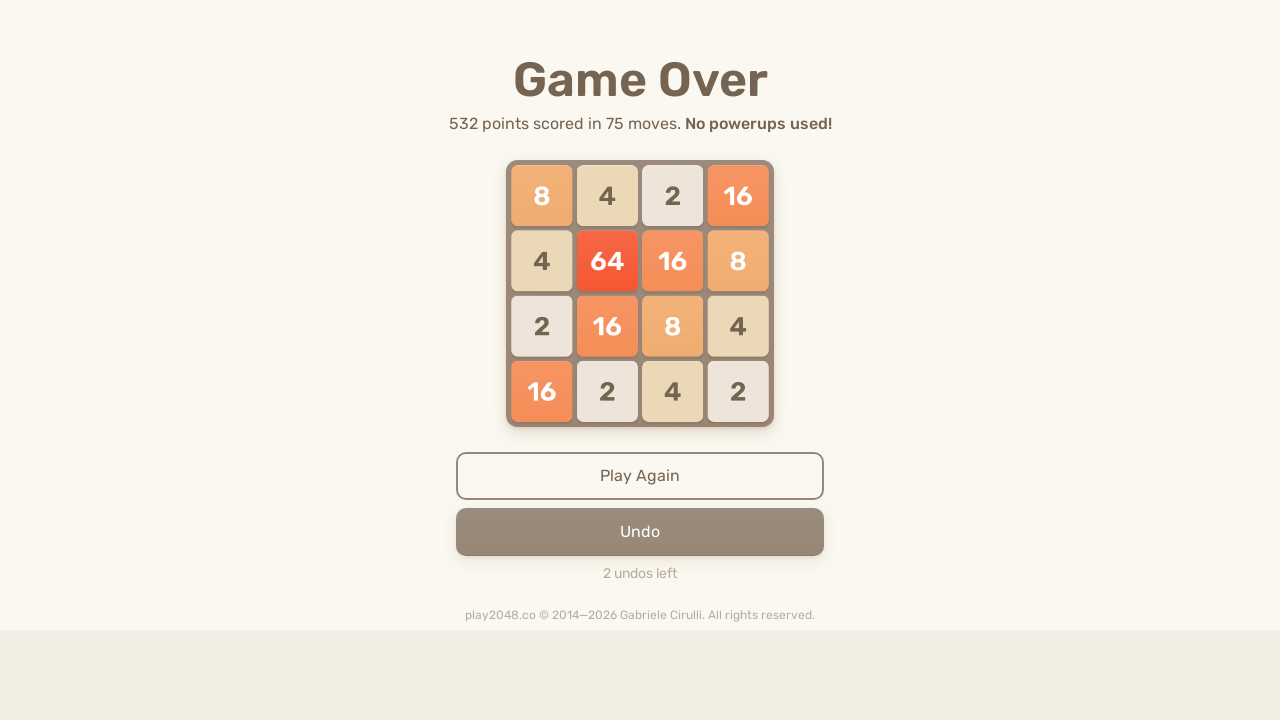

Sent random arrow key press (iteration 54, move 1) on html
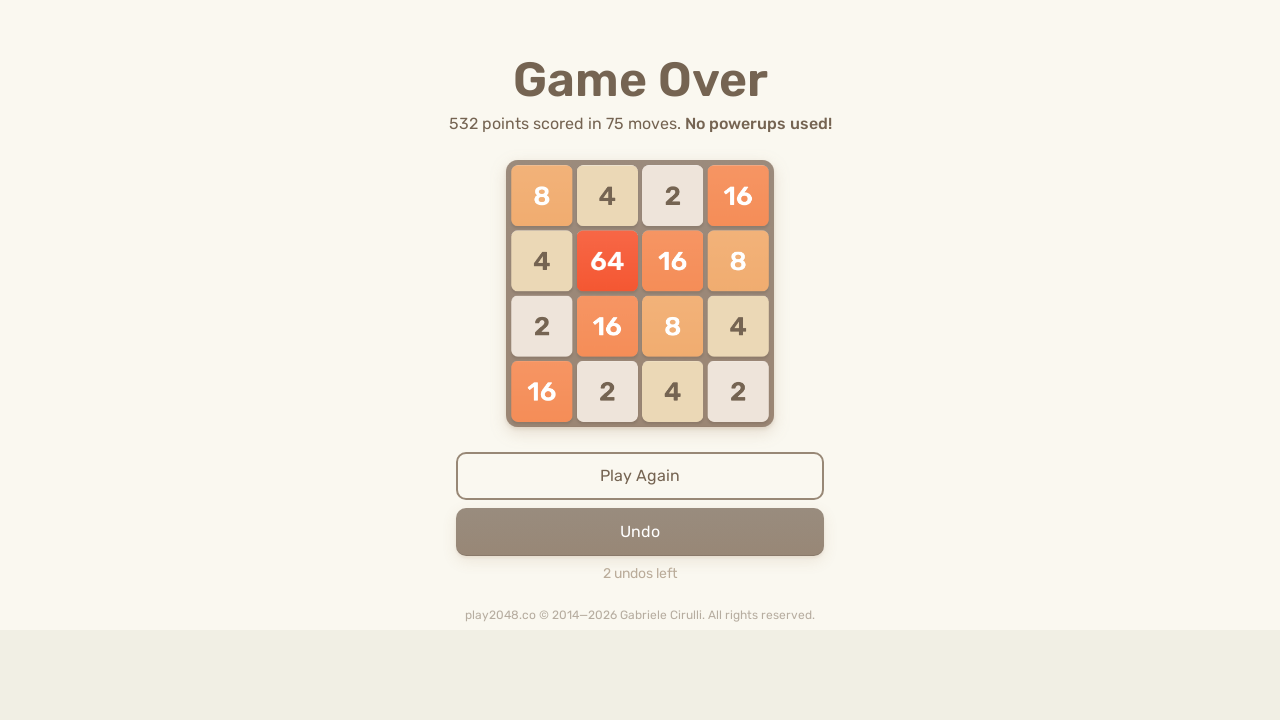

Waited 100ms after arrow key press (iteration 54, move 1)
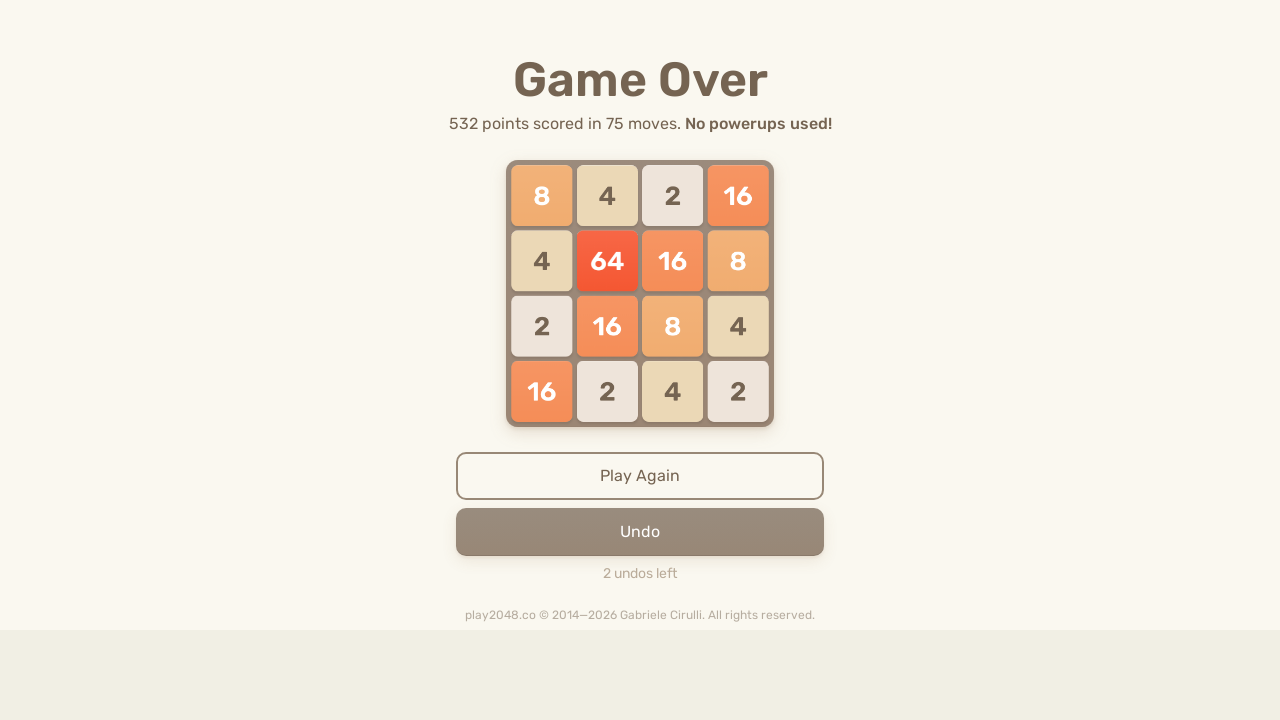

Sent random arrow key press (iteration 54, move 2) on html
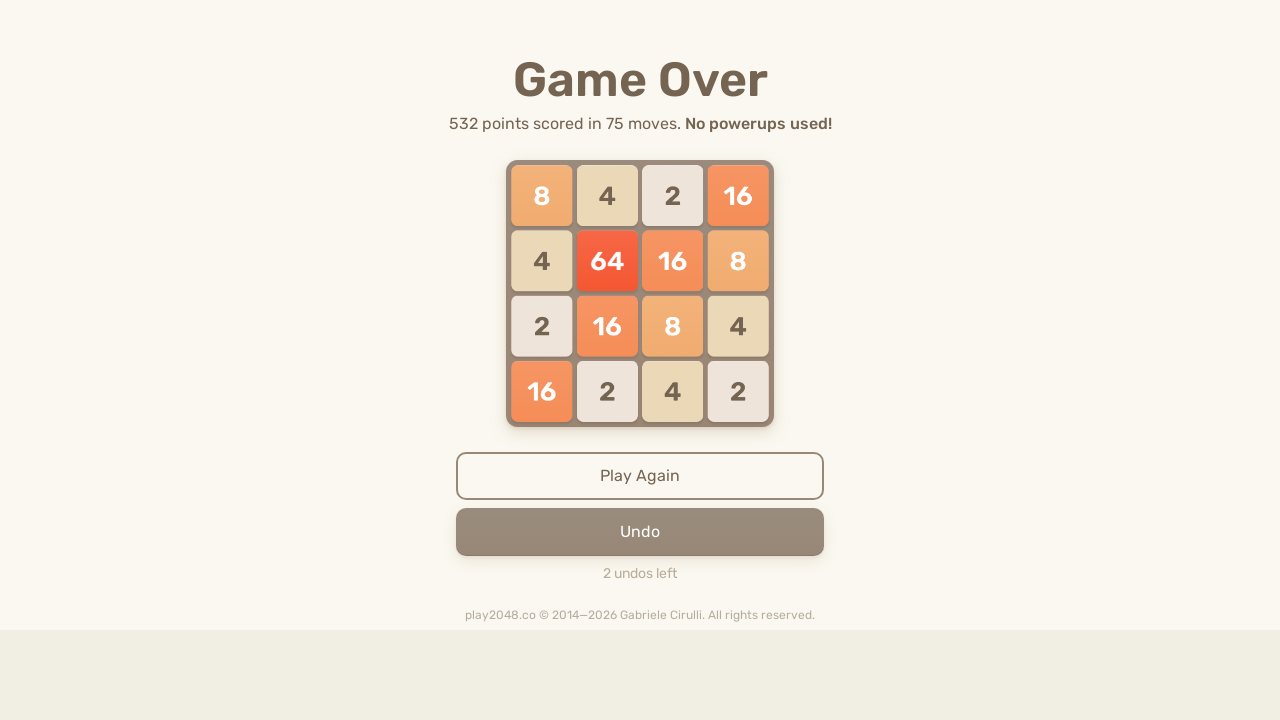

Waited 100ms after arrow key press (iteration 54, move 2)
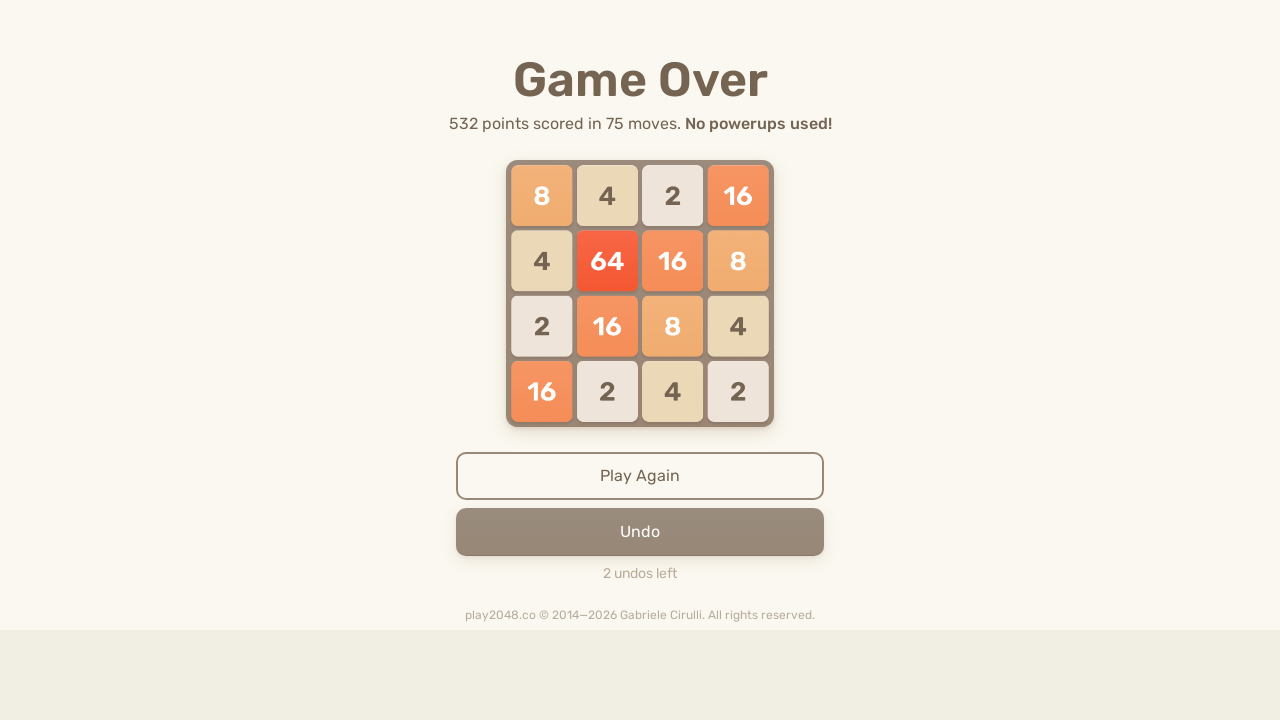

Sent random arrow key press (iteration 54, move 3) on html
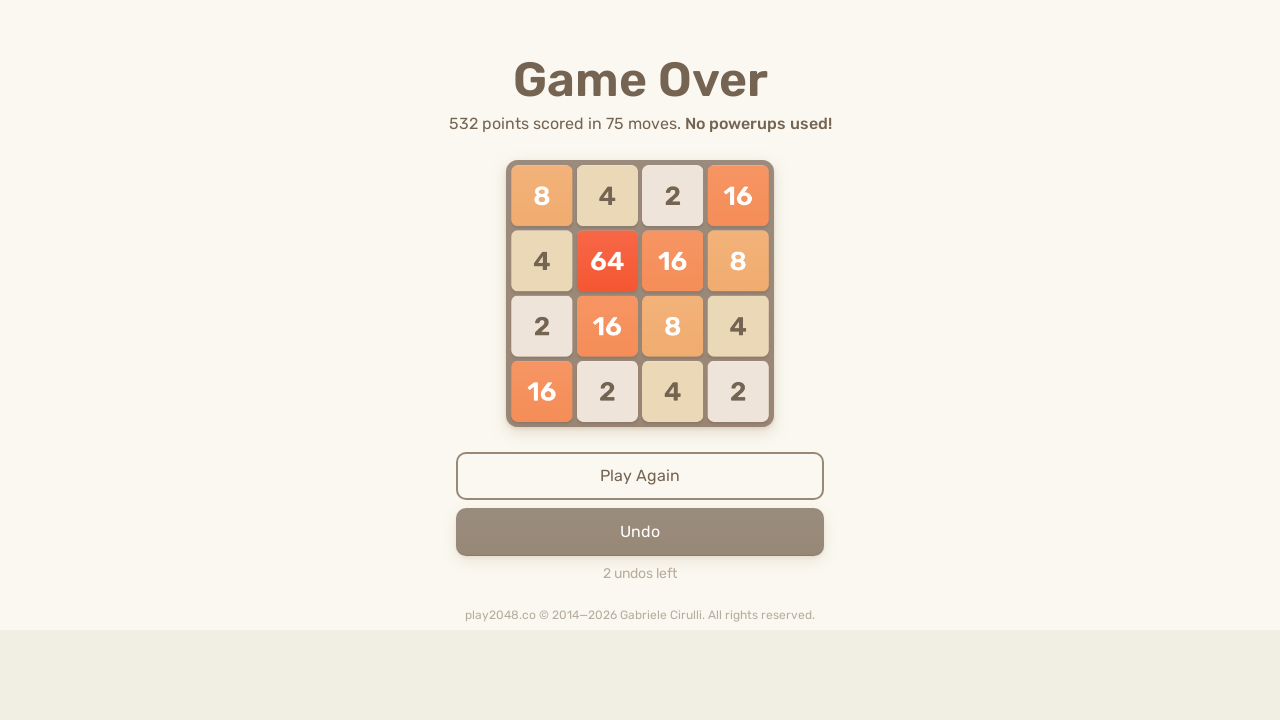

Waited 100ms after arrow key press (iteration 54, move 3)
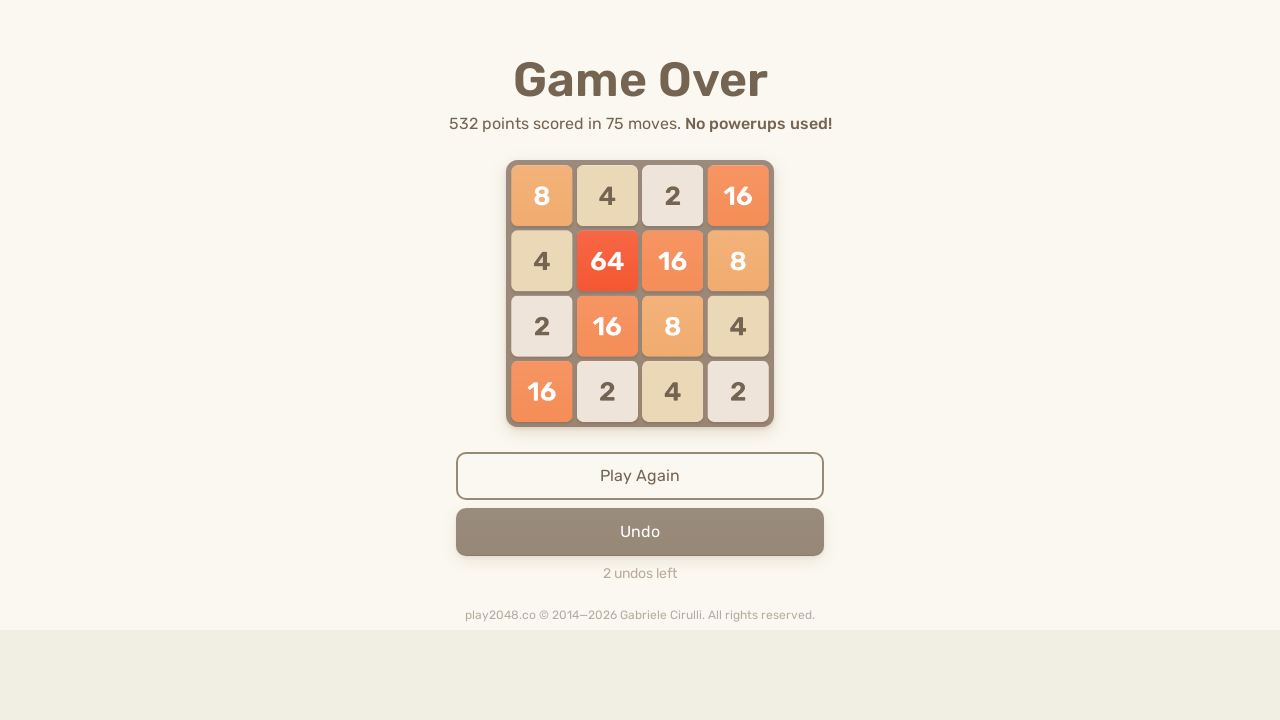

Sent random arrow key press (iteration 54, move 4) on html
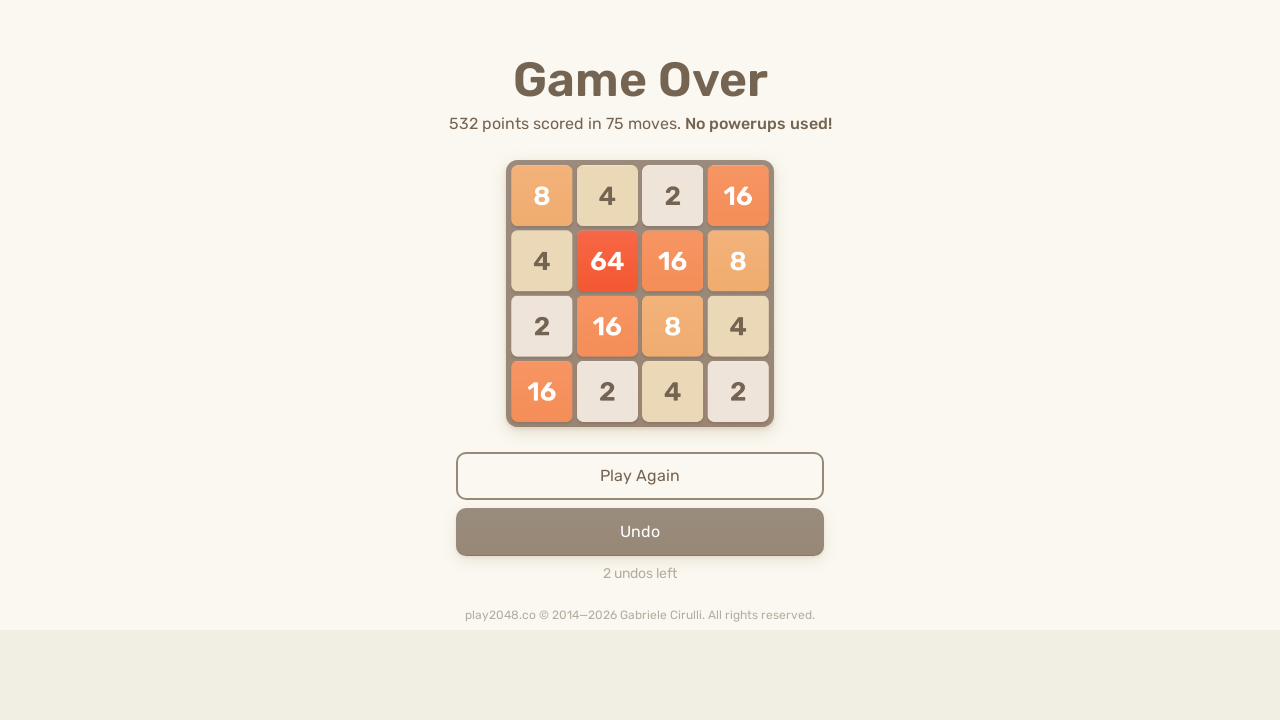

Sent random arrow key press (iteration 55, move 1) on html
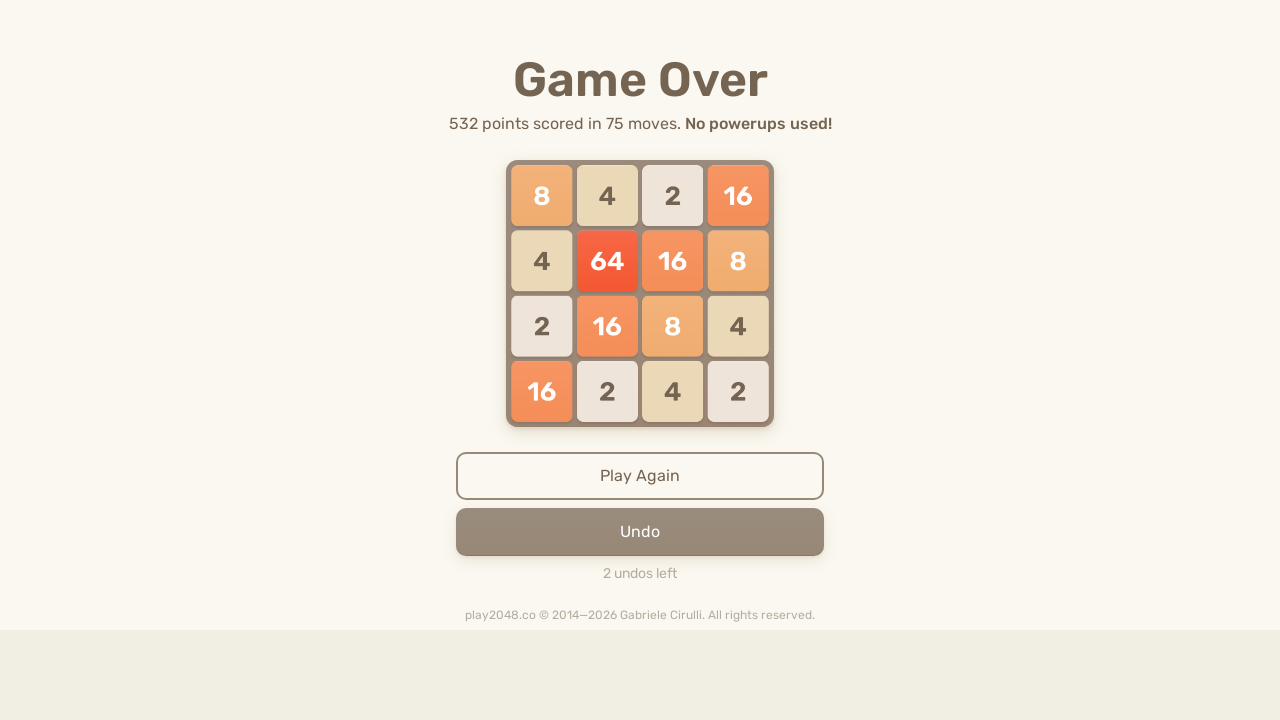

Waited 100ms after arrow key press (iteration 55, move 1)
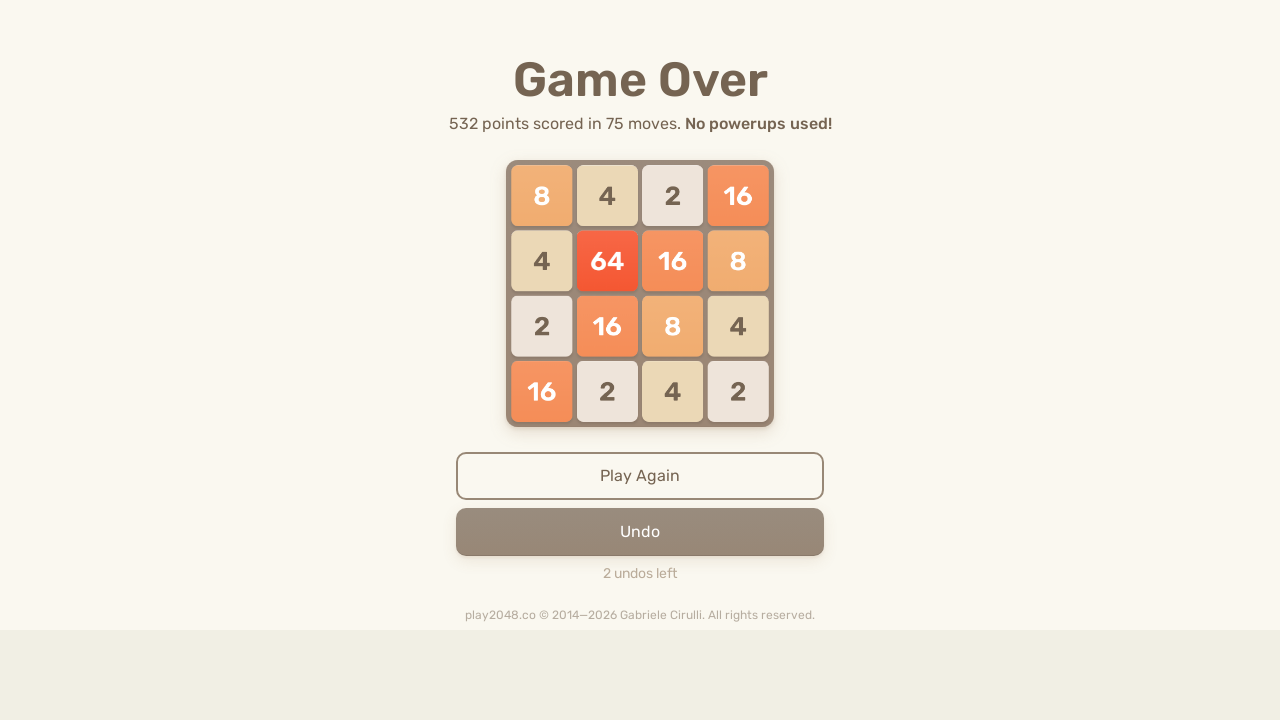

Sent random arrow key press (iteration 55, move 2) on html
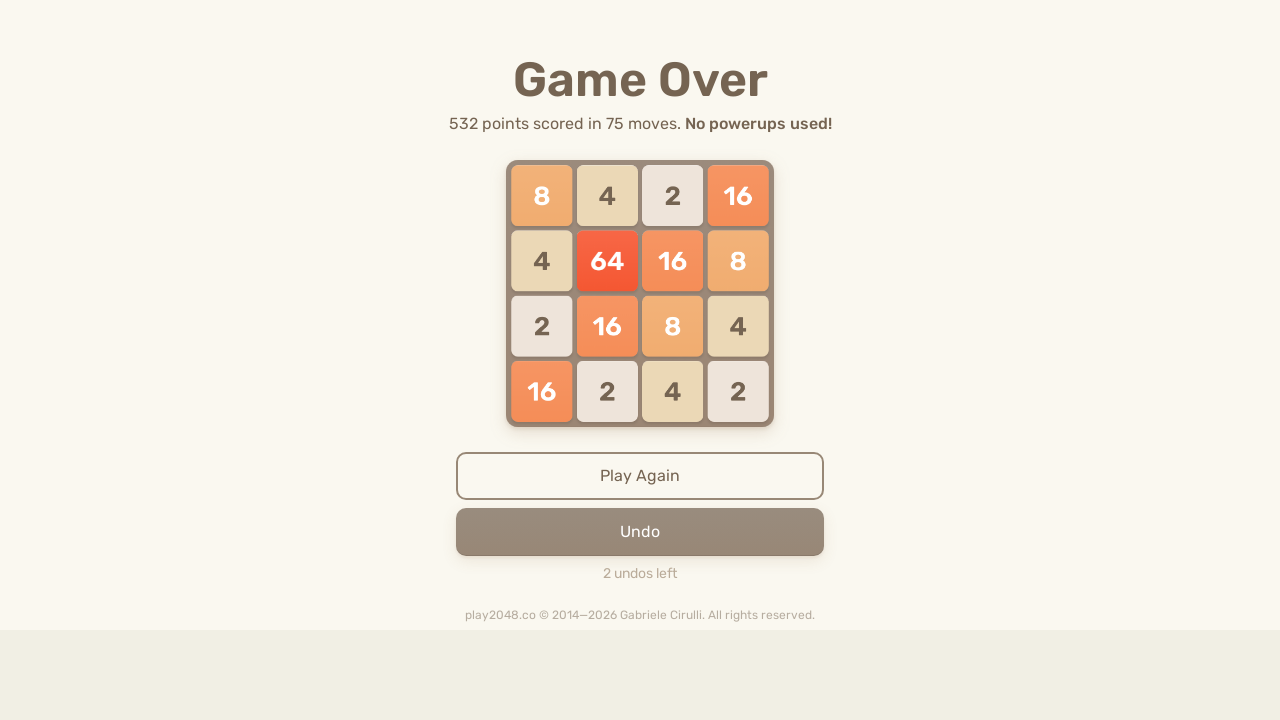

Waited 100ms after arrow key press (iteration 55, move 2)
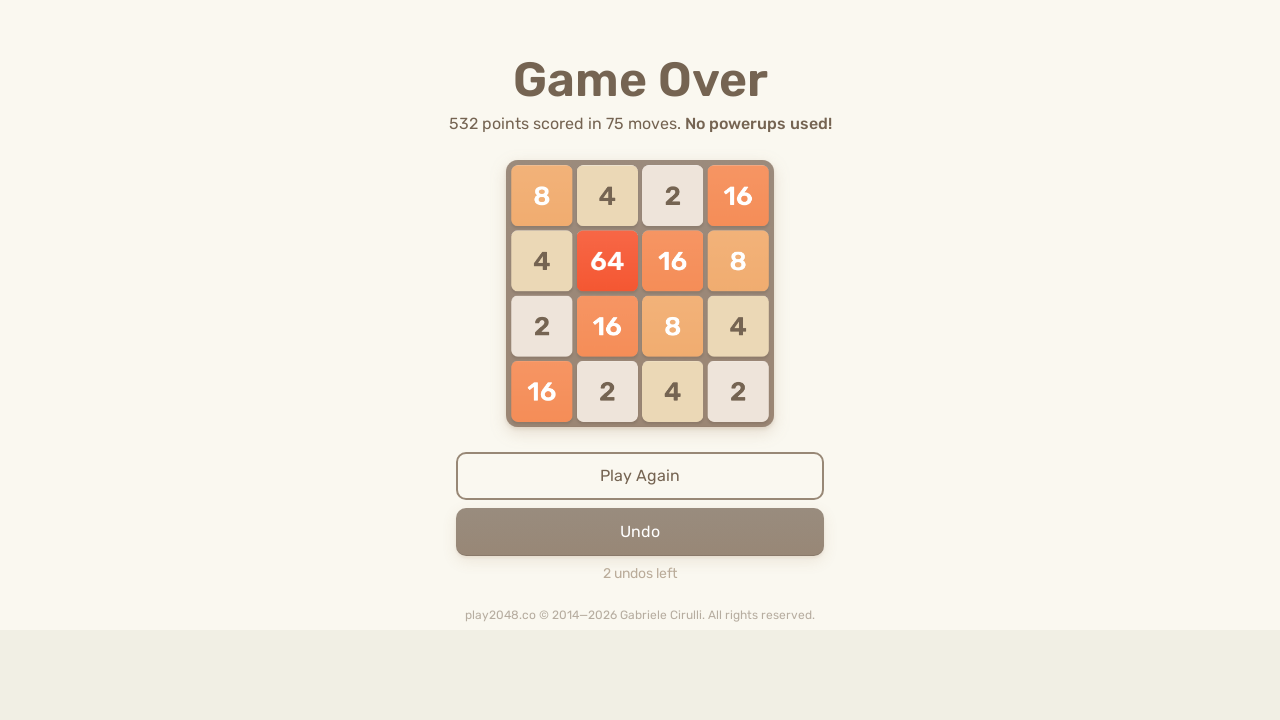

Sent random arrow key press (iteration 55, move 3) on html
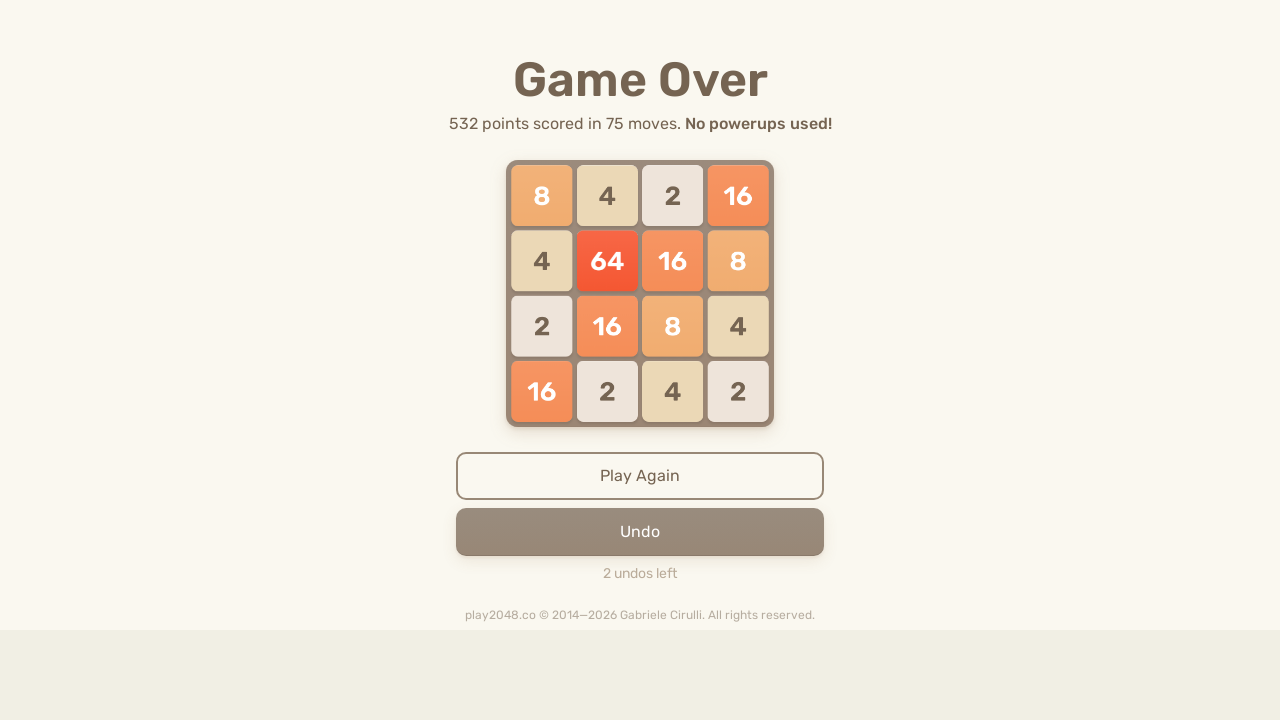

Waited 100ms after arrow key press (iteration 55, move 3)
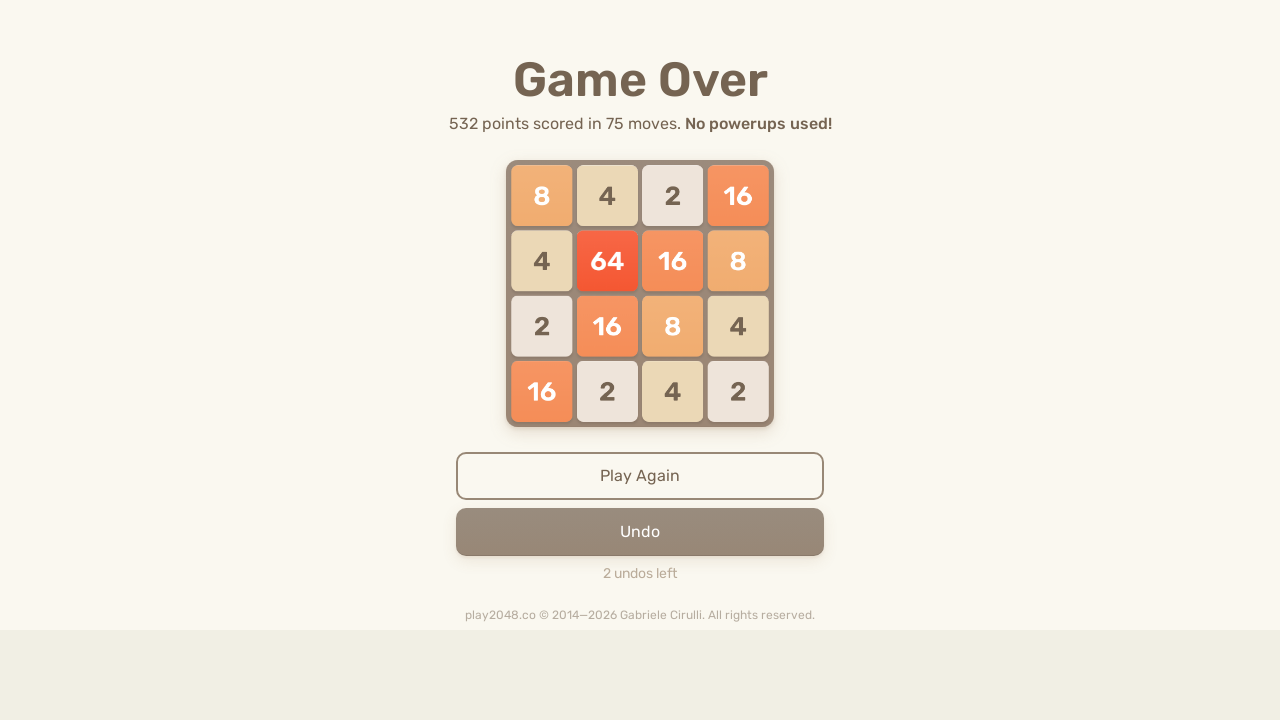

Sent random arrow key press (iteration 55, move 4) on html
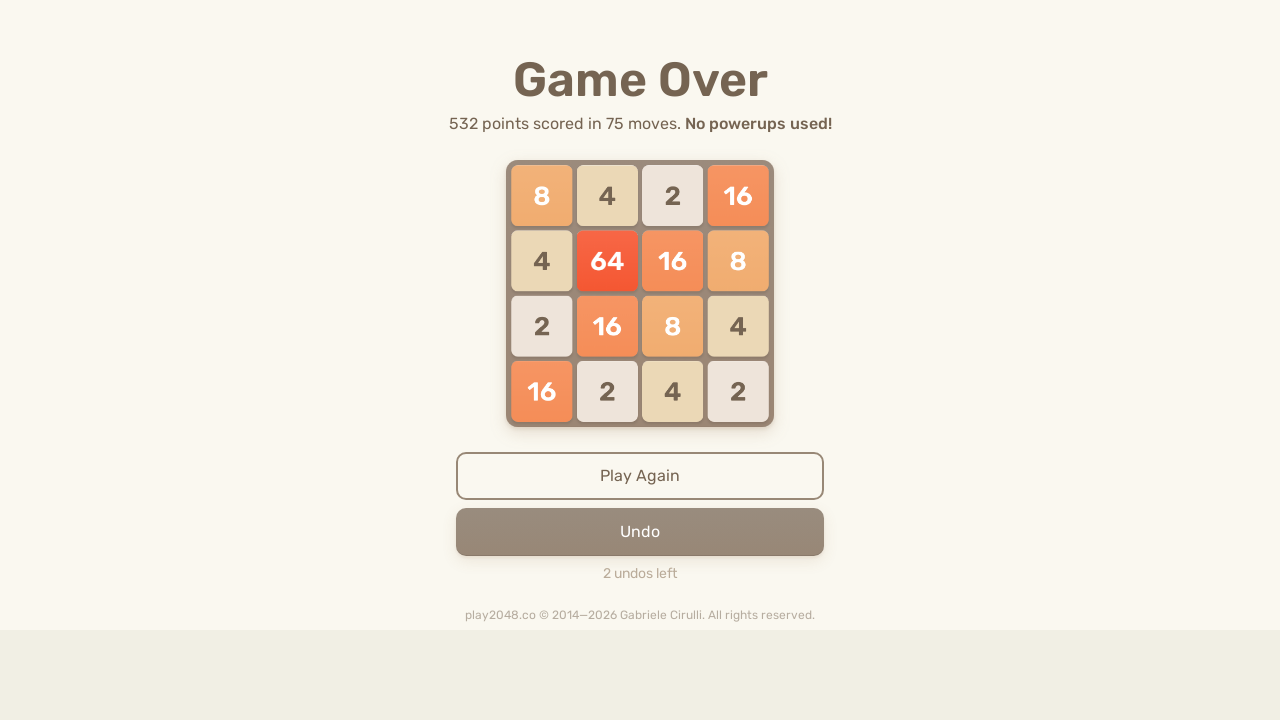

Sent random arrow key press (iteration 56, move 1) on html
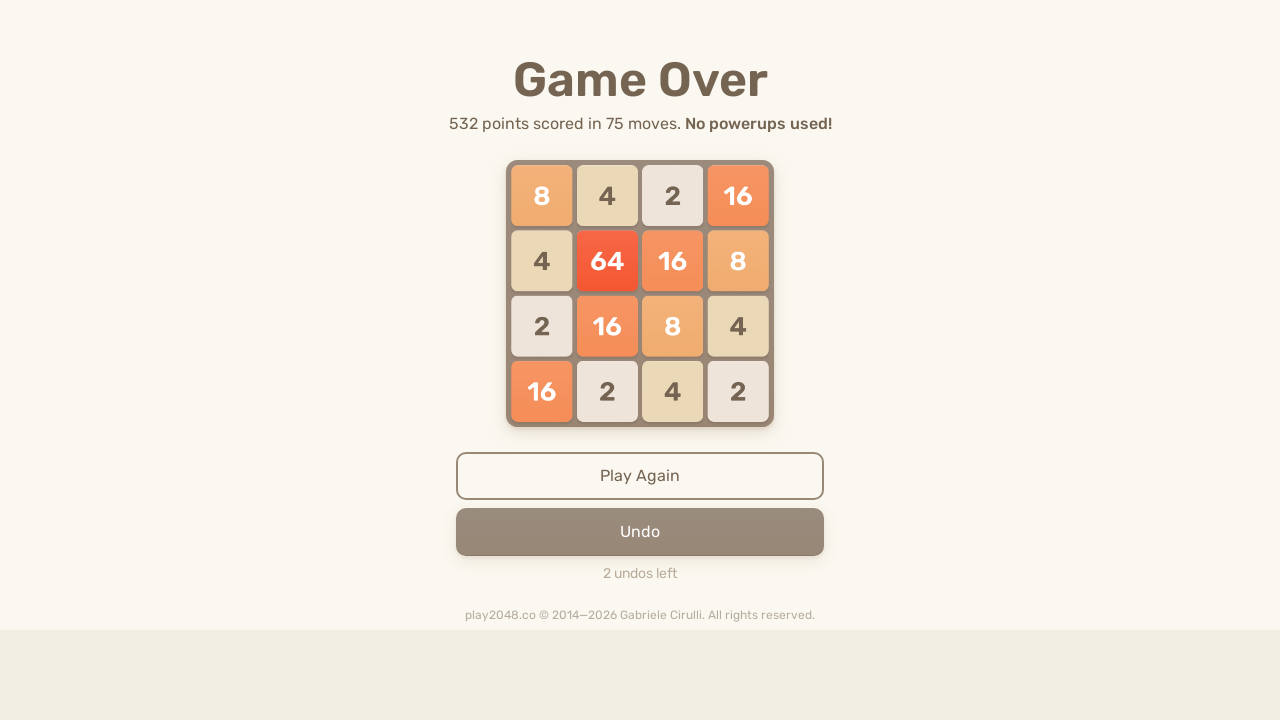

Waited 100ms after arrow key press (iteration 56, move 1)
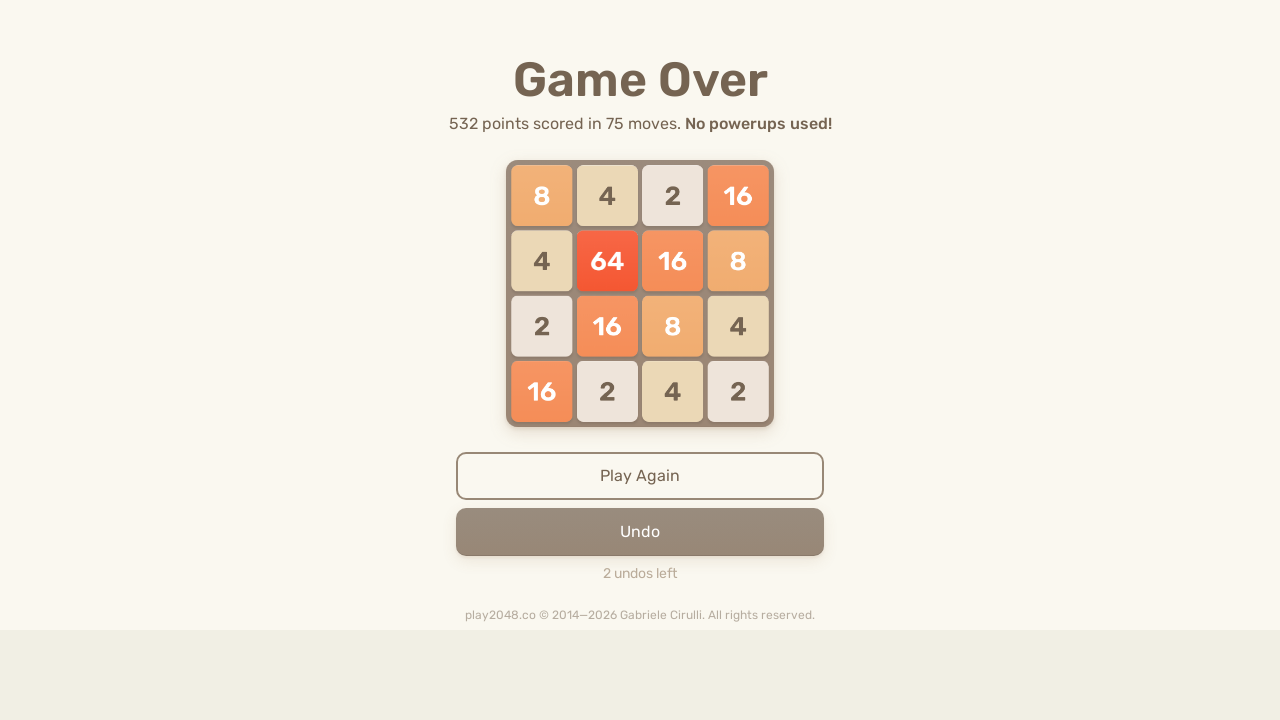

Sent random arrow key press (iteration 56, move 2) on html
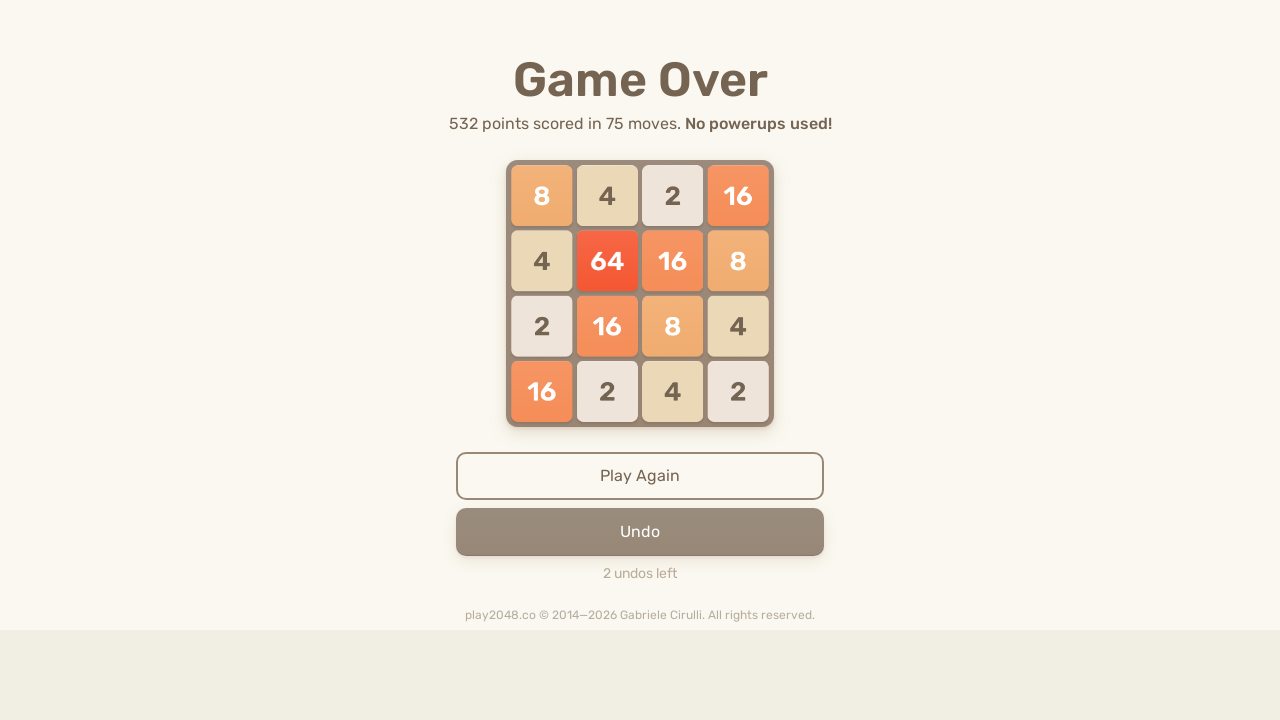

Waited 100ms after arrow key press (iteration 56, move 2)
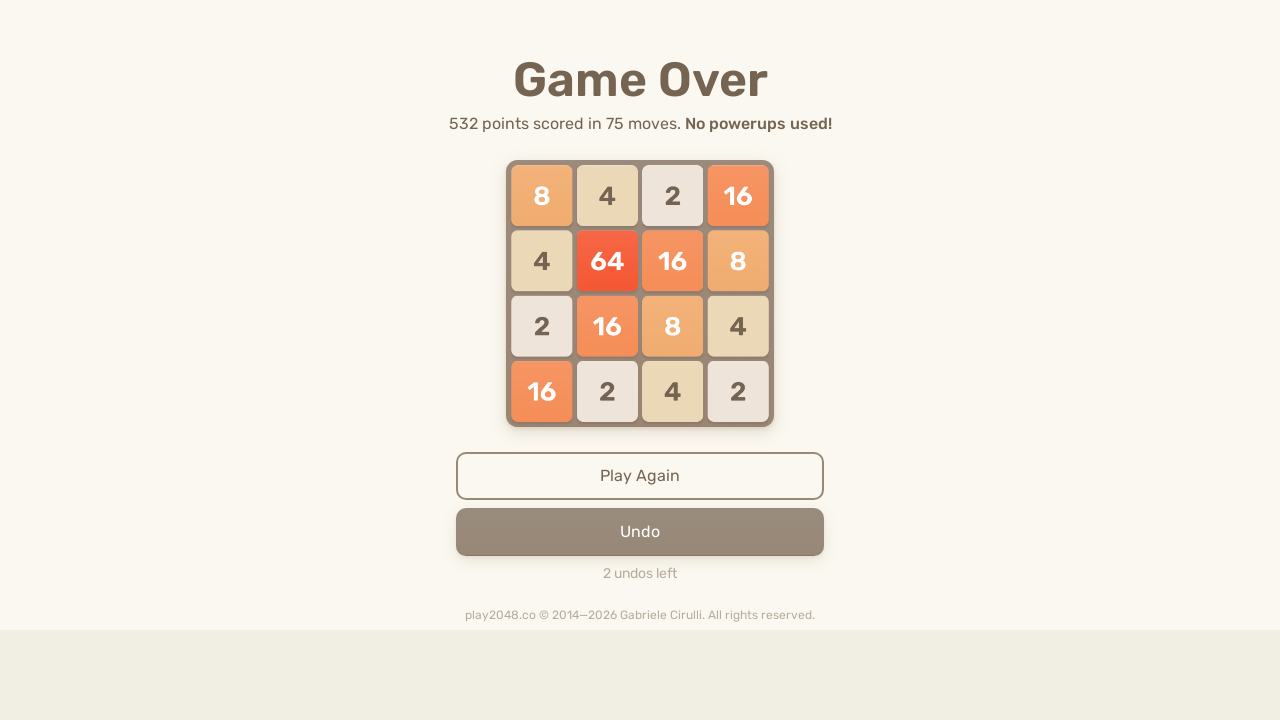

Sent random arrow key press (iteration 56, move 3) on html
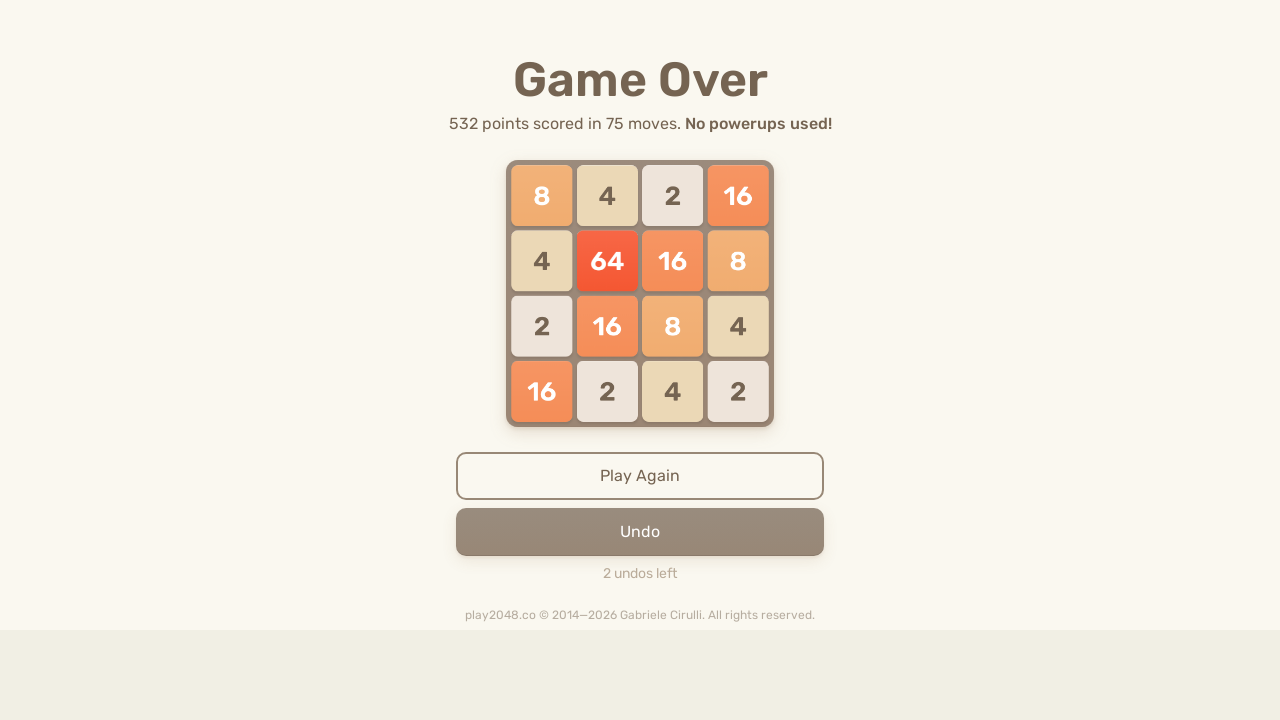

Waited 100ms after arrow key press (iteration 56, move 3)
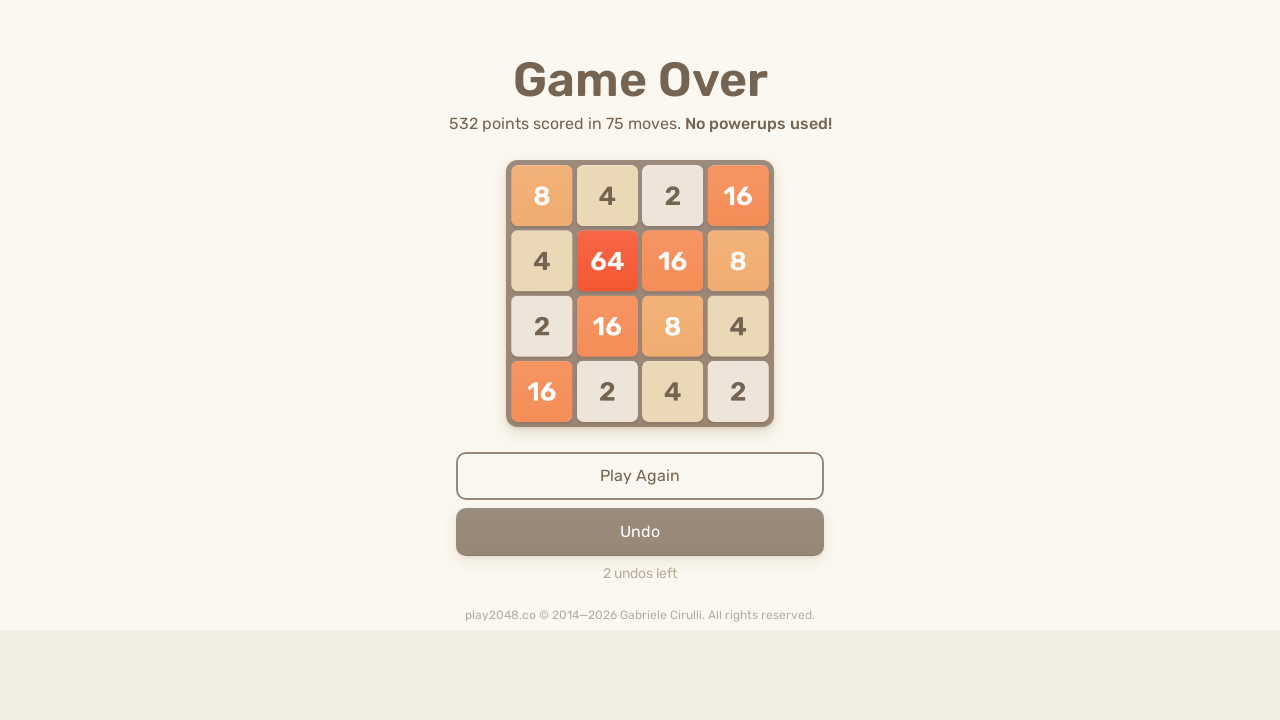

Sent random arrow key press (iteration 56, move 4) on html
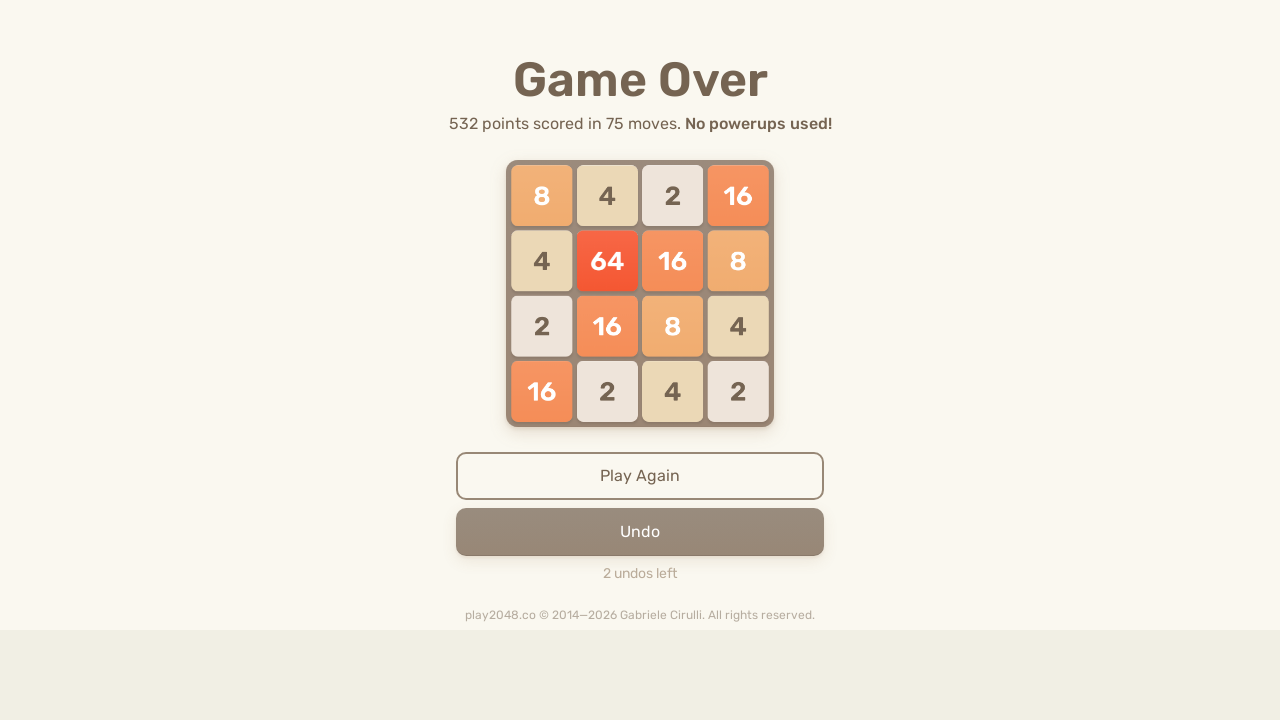

Sent random arrow key press (iteration 57, move 1) on html
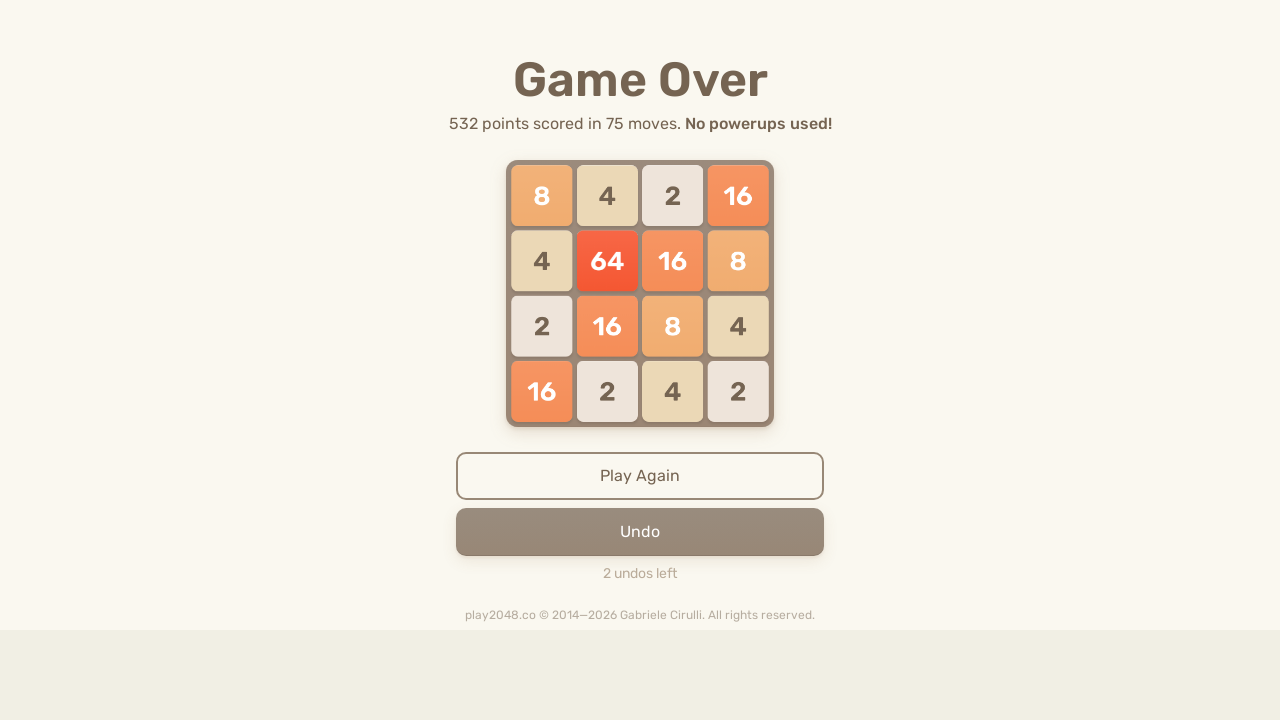

Waited 100ms after arrow key press (iteration 57, move 1)
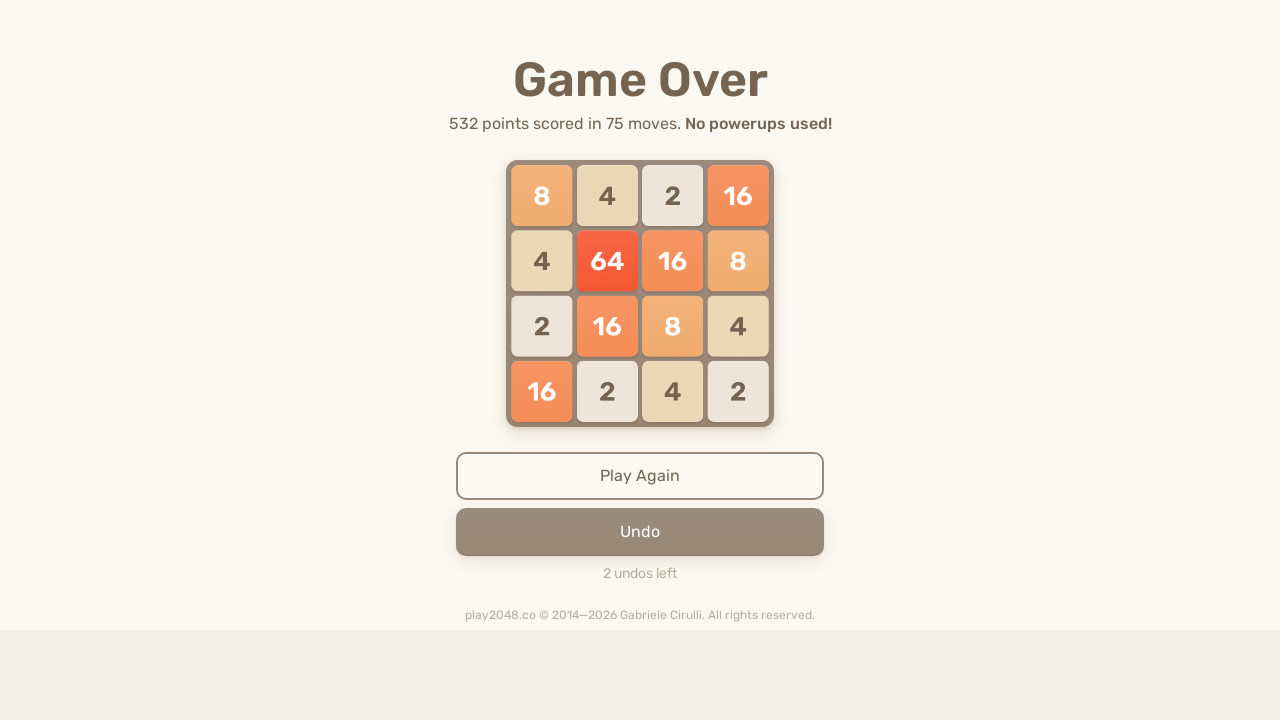

Sent random arrow key press (iteration 57, move 2) on html
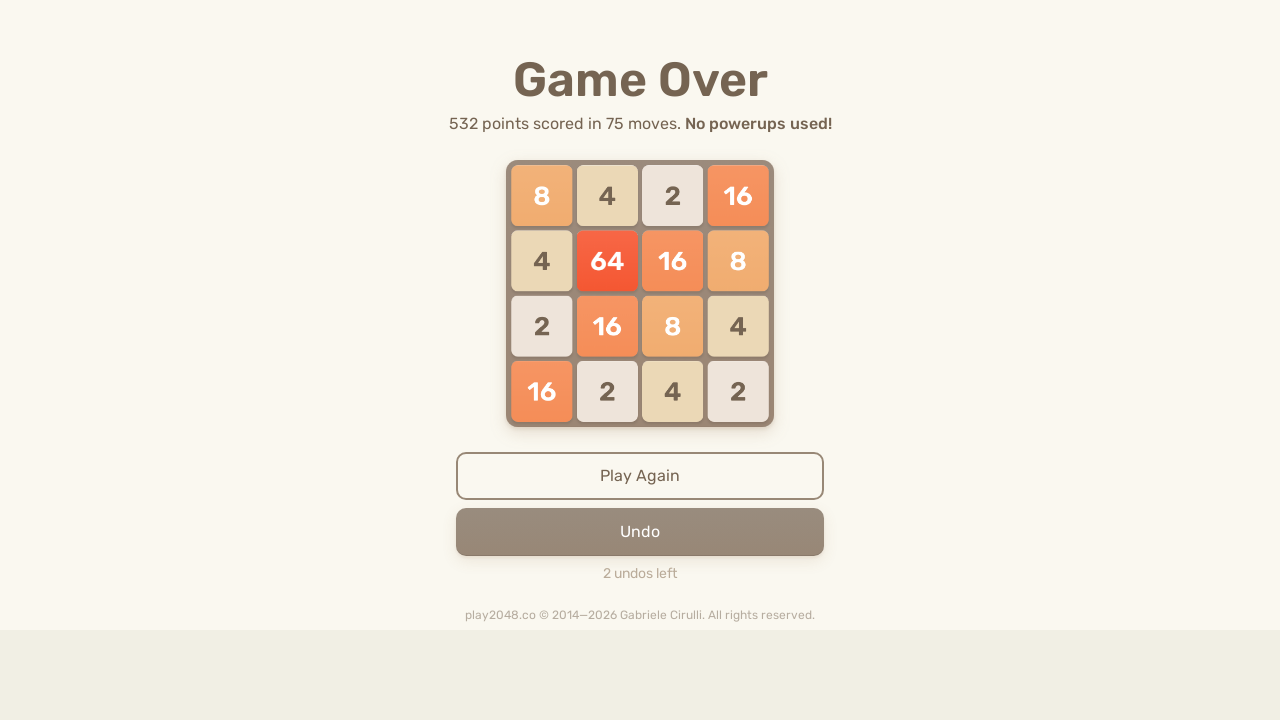

Waited 100ms after arrow key press (iteration 57, move 2)
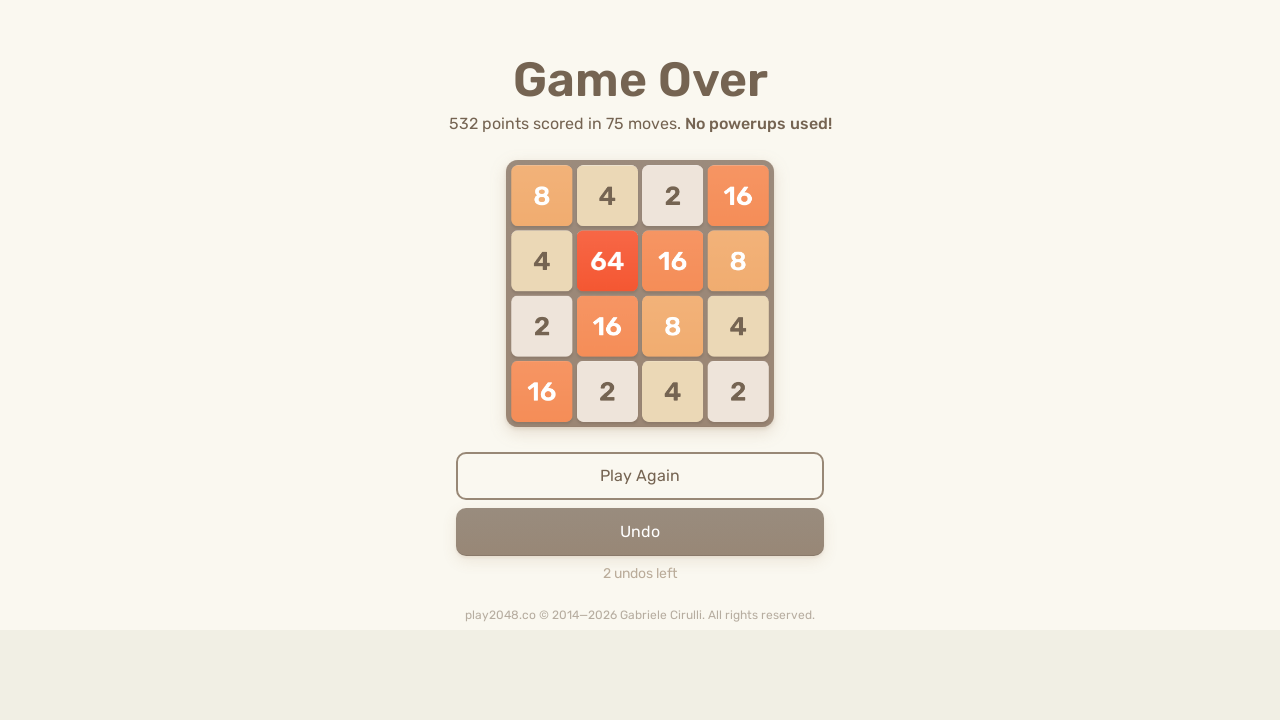

Sent random arrow key press (iteration 57, move 3) on html
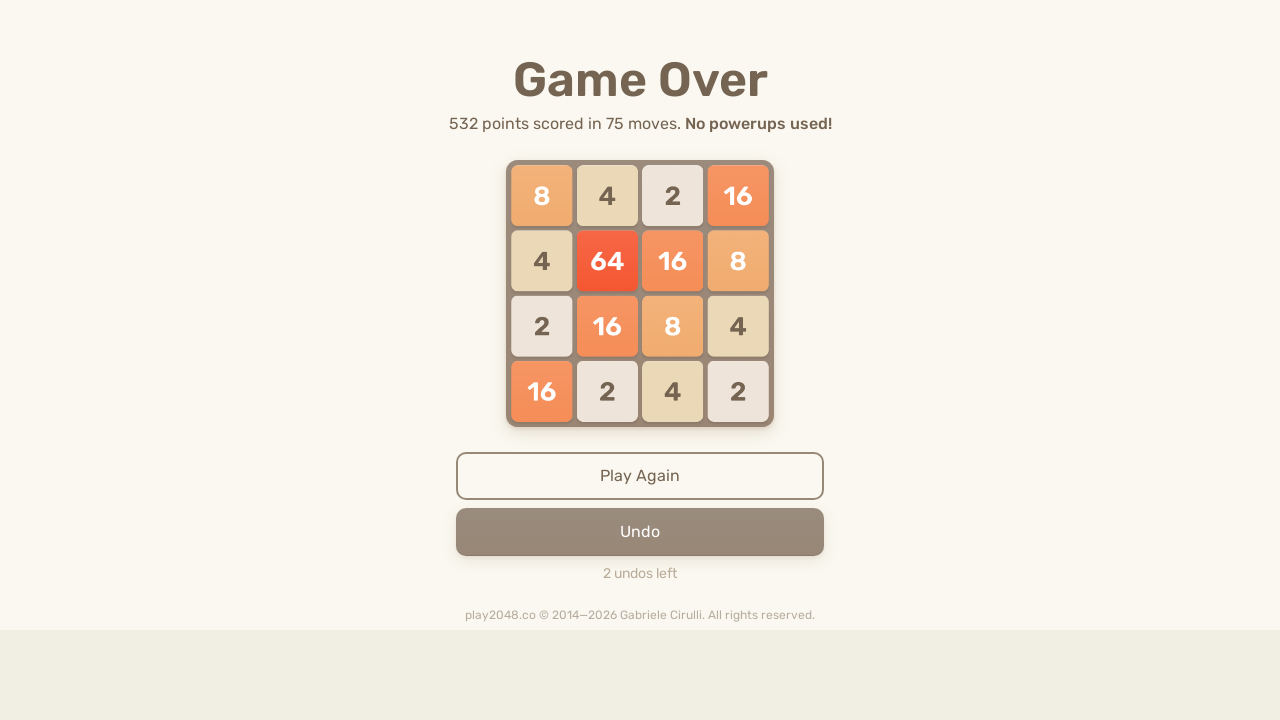

Waited 100ms after arrow key press (iteration 57, move 3)
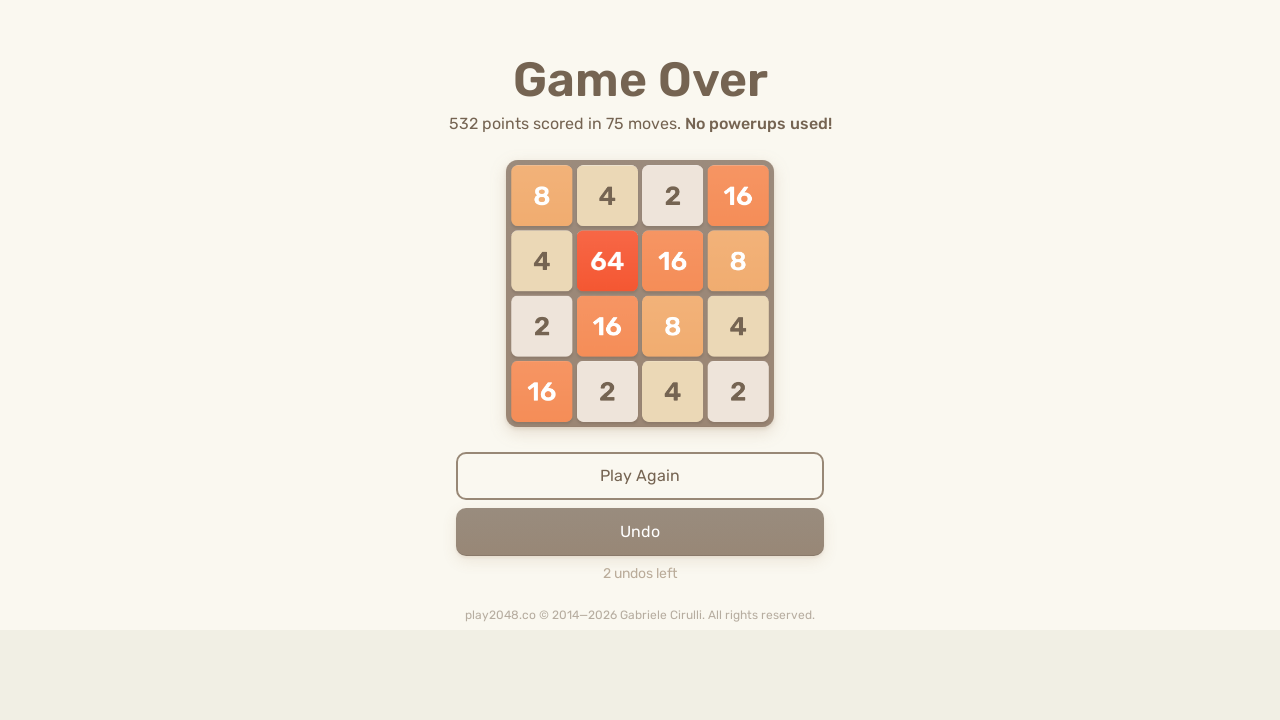

Sent random arrow key press (iteration 57, move 4) on html
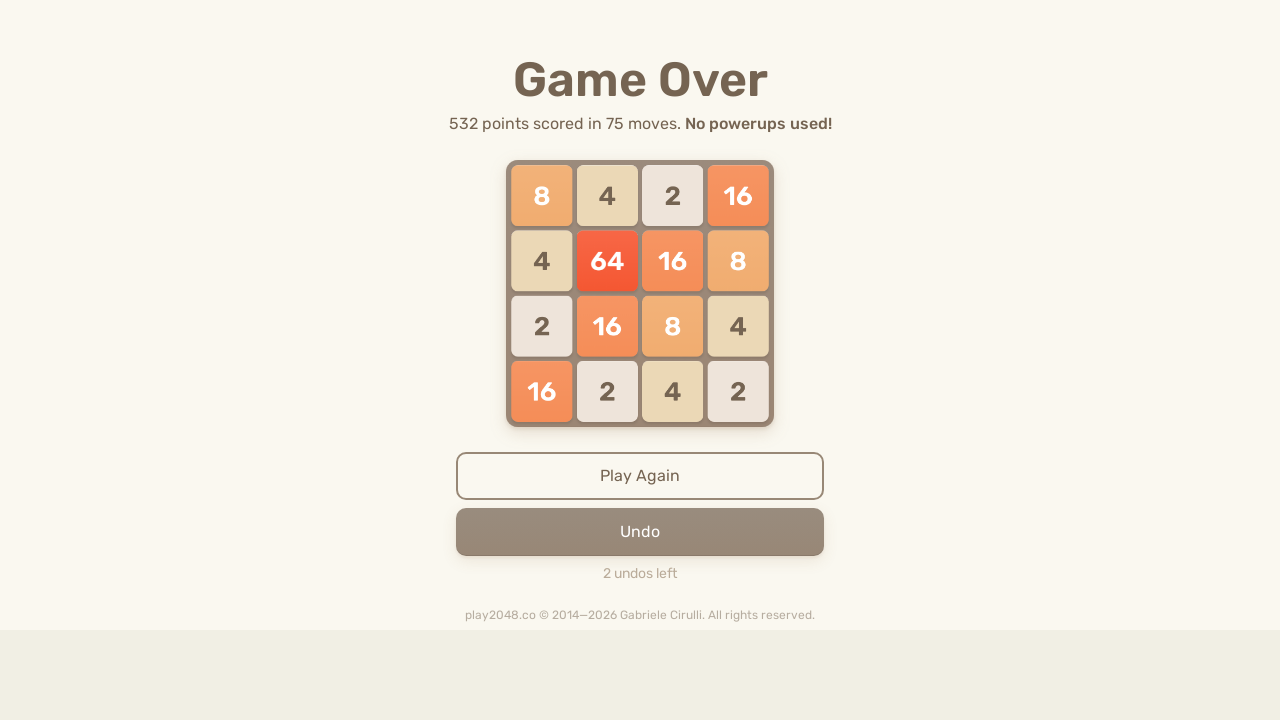

Sent random arrow key press (iteration 58, move 1) on html
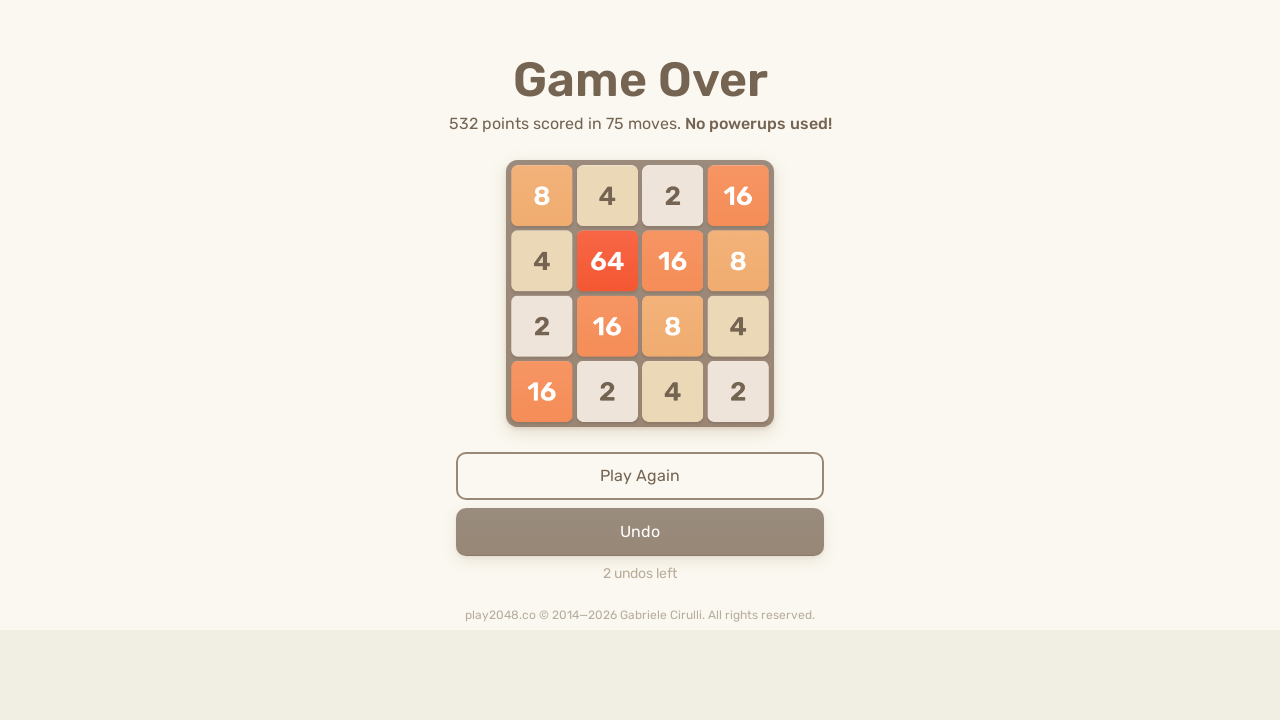

Waited 100ms after arrow key press (iteration 58, move 1)
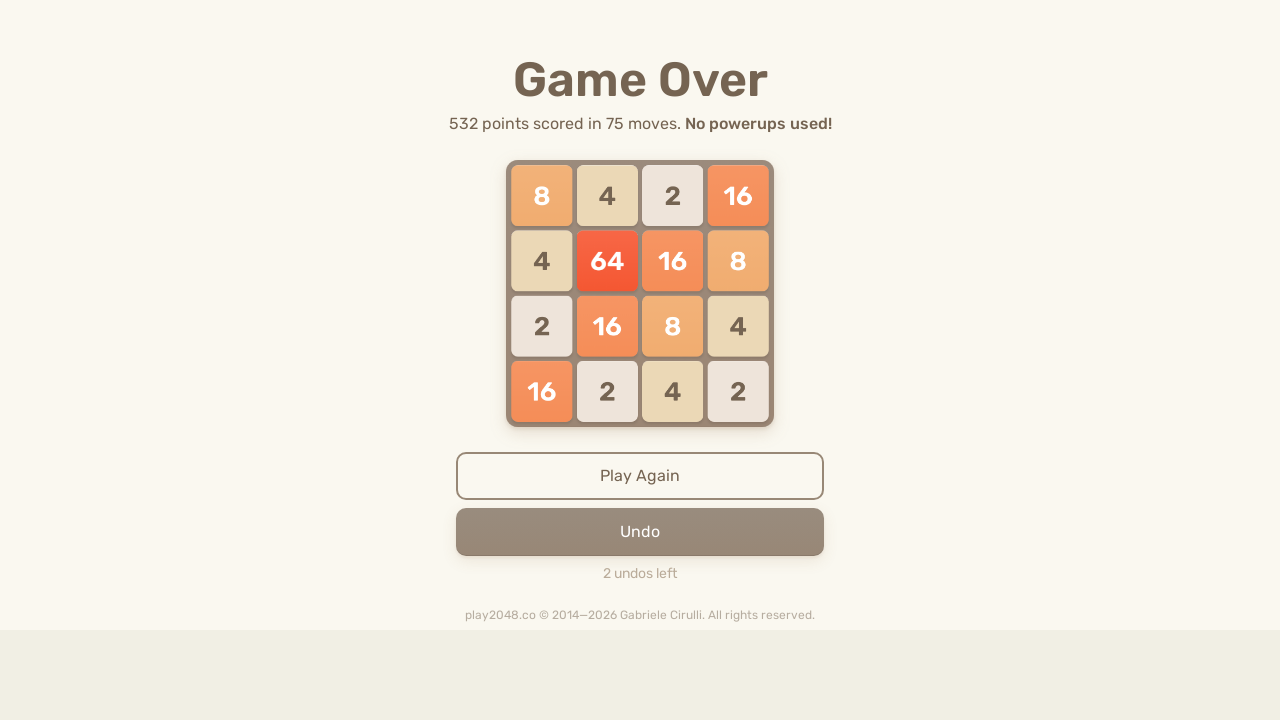

Sent random arrow key press (iteration 58, move 2) on html
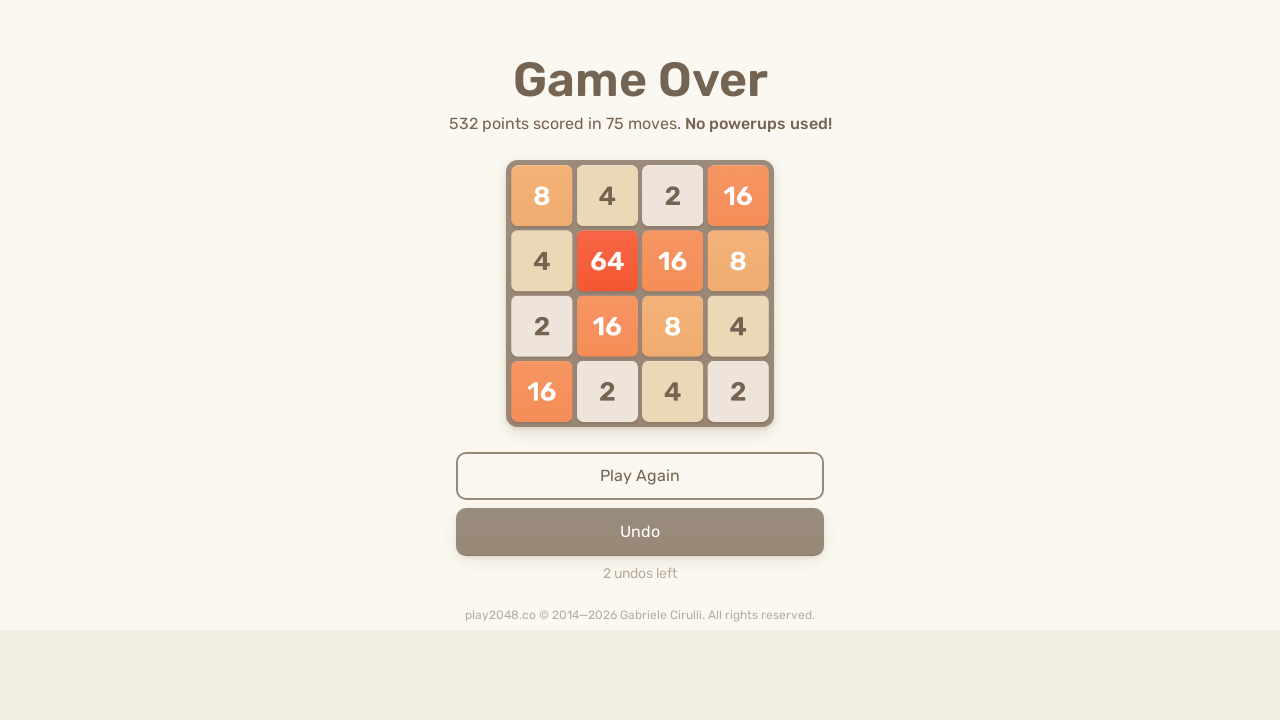

Waited 100ms after arrow key press (iteration 58, move 2)
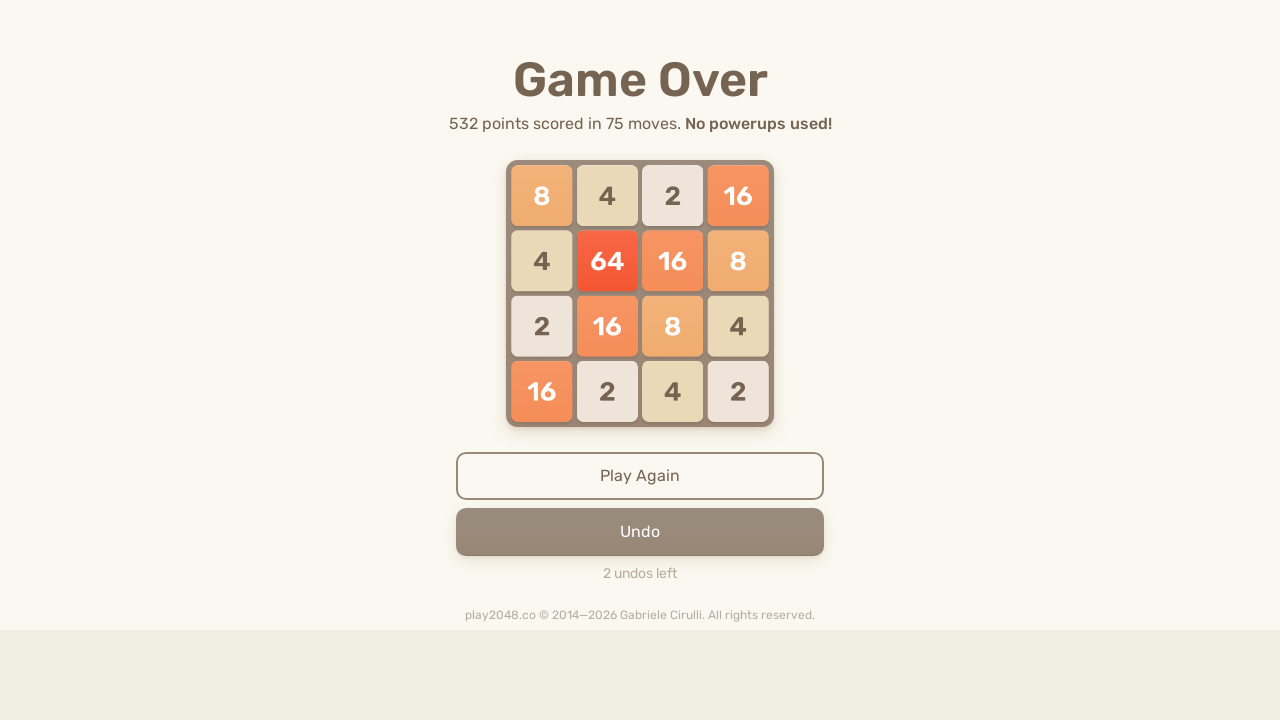

Sent random arrow key press (iteration 58, move 3) on html
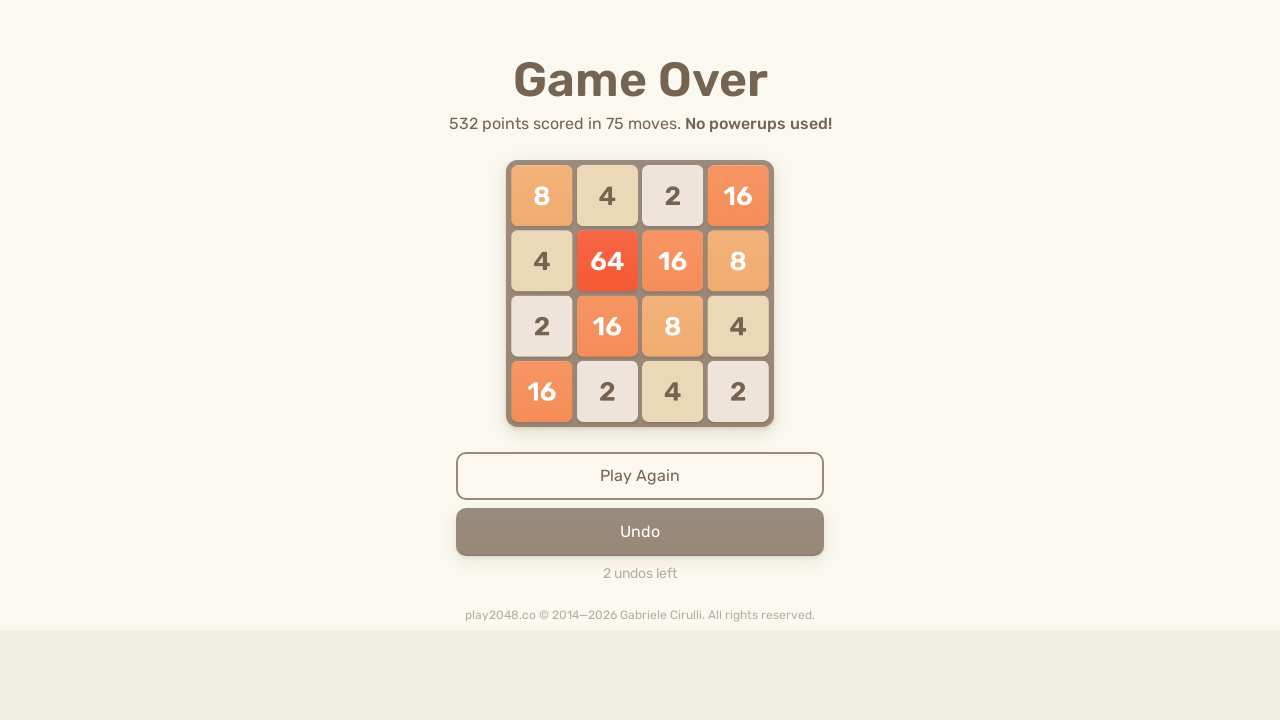

Waited 100ms after arrow key press (iteration 58, move 3)
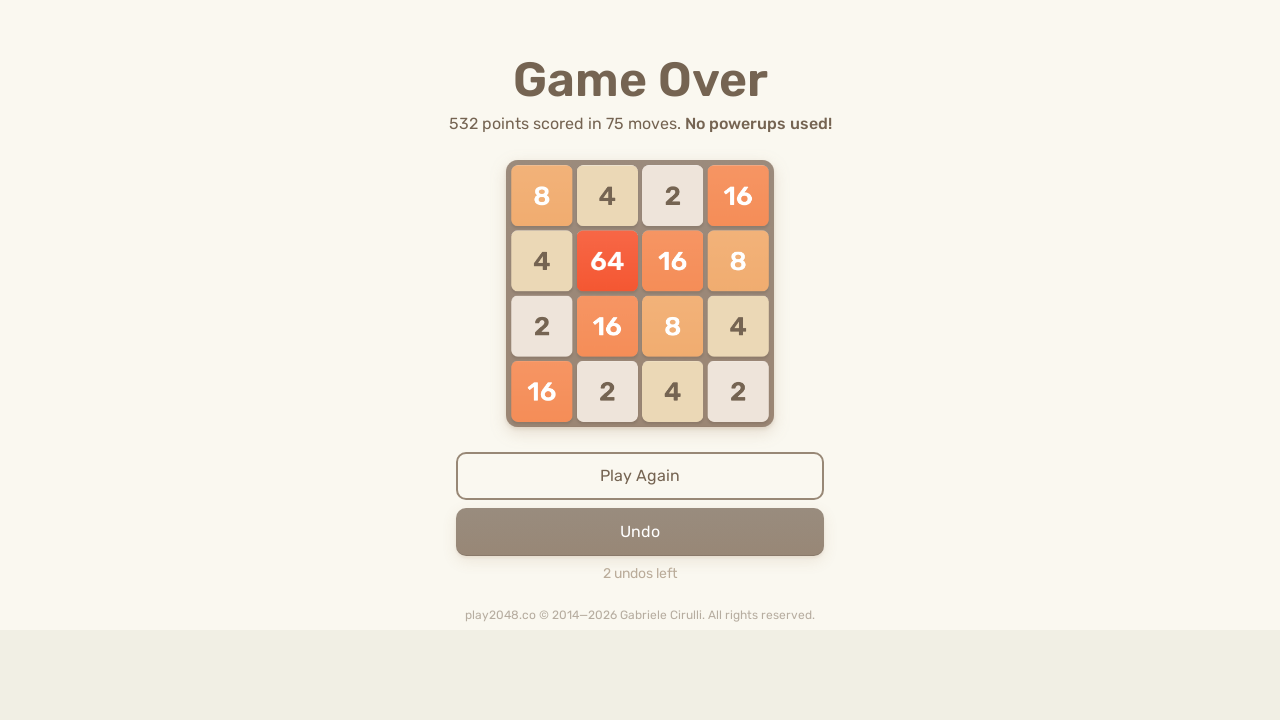

Sent random arrow key press (iteration 58, move 4) on html
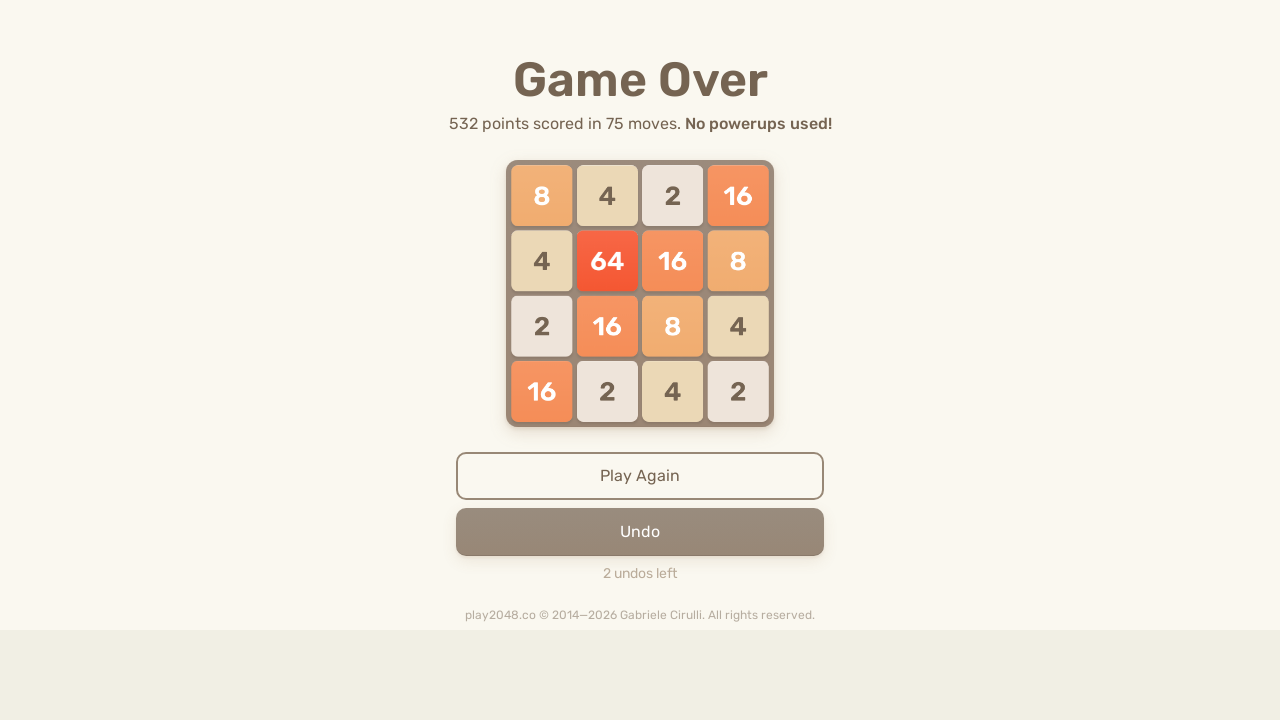

Sent random arrow key press (iteration 59, move 1) on html
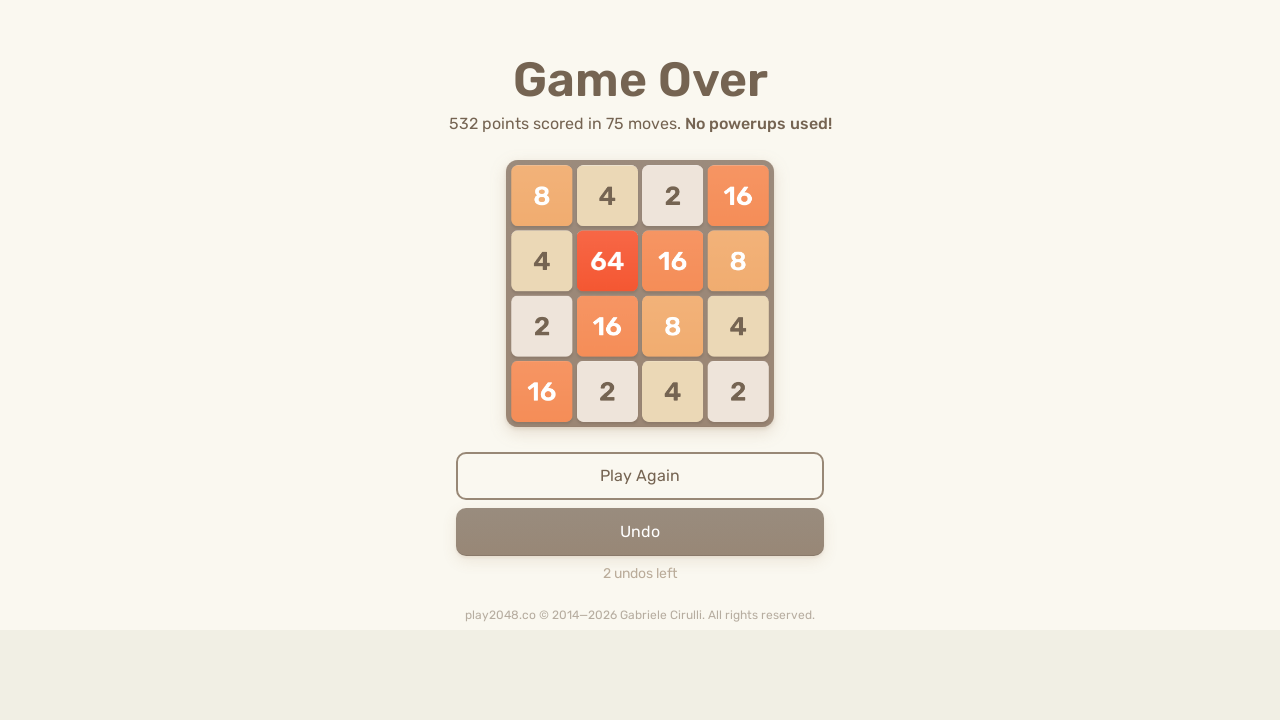

Waited 100ms after arrow key press (iteration 59, move 1)
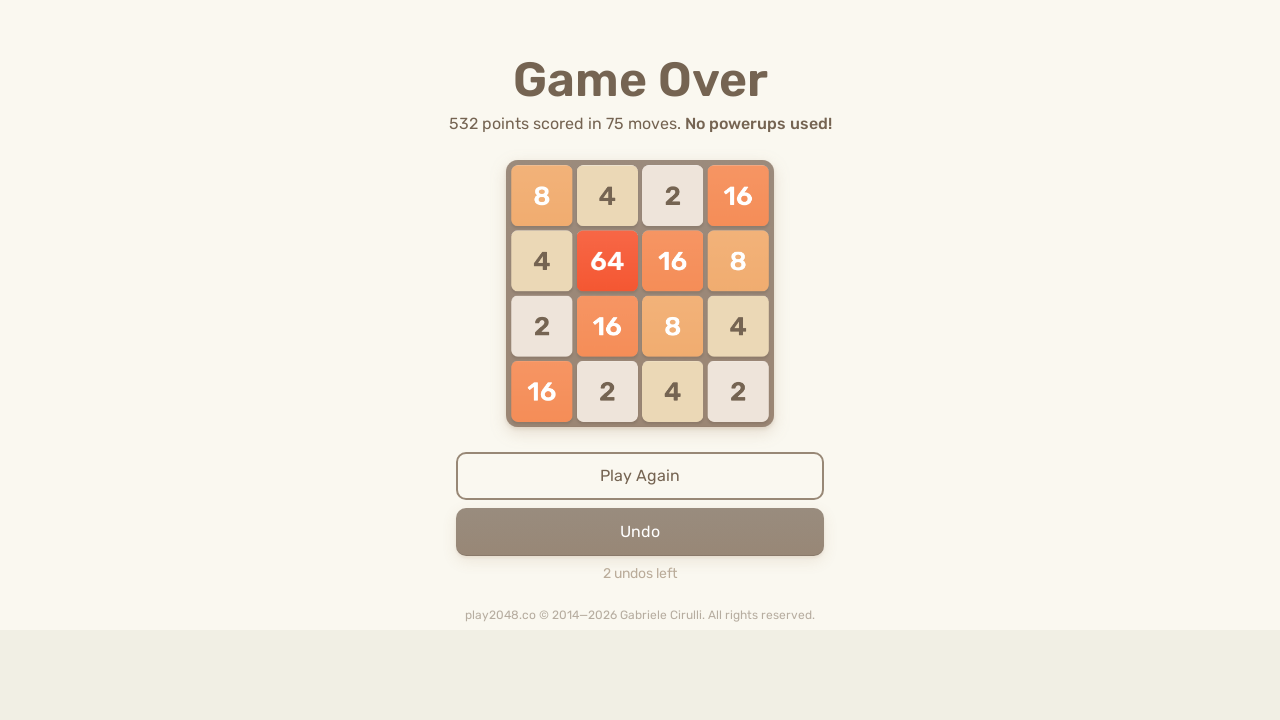

Sent random arrow key press (iteration 59, move 2) on html
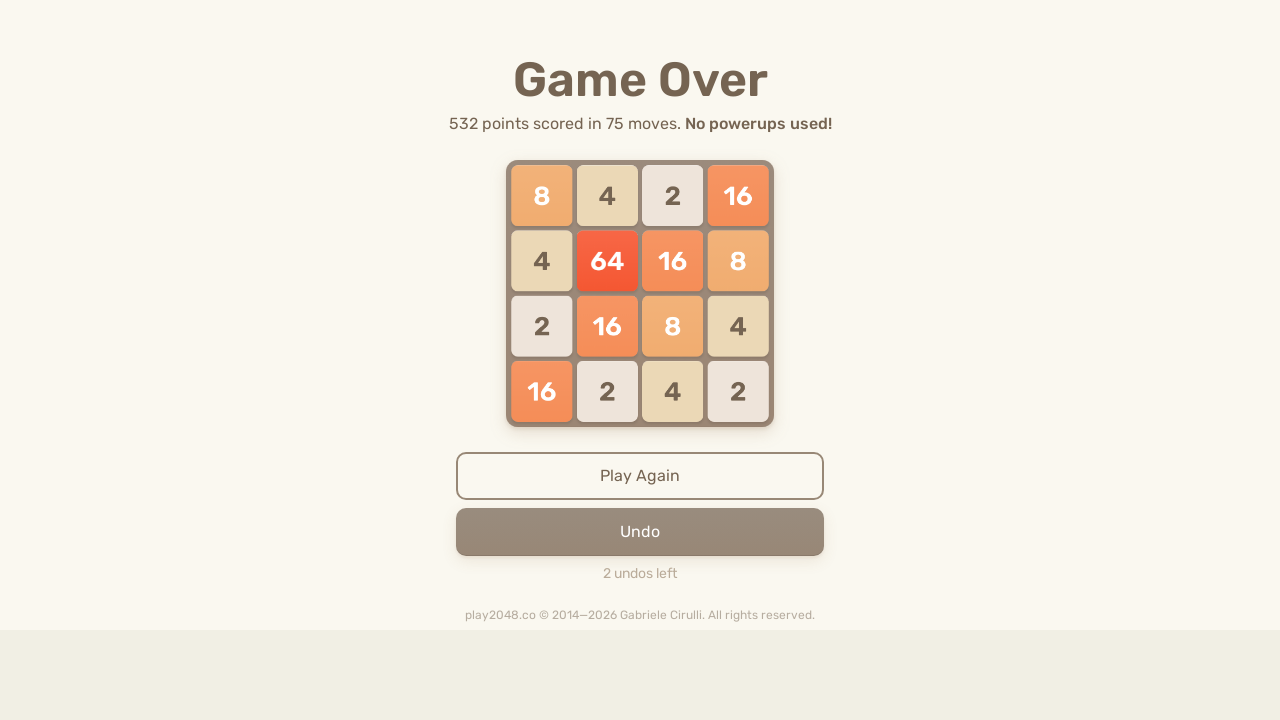

Waited 100ms after arrow key press (iteration 59, move 2)
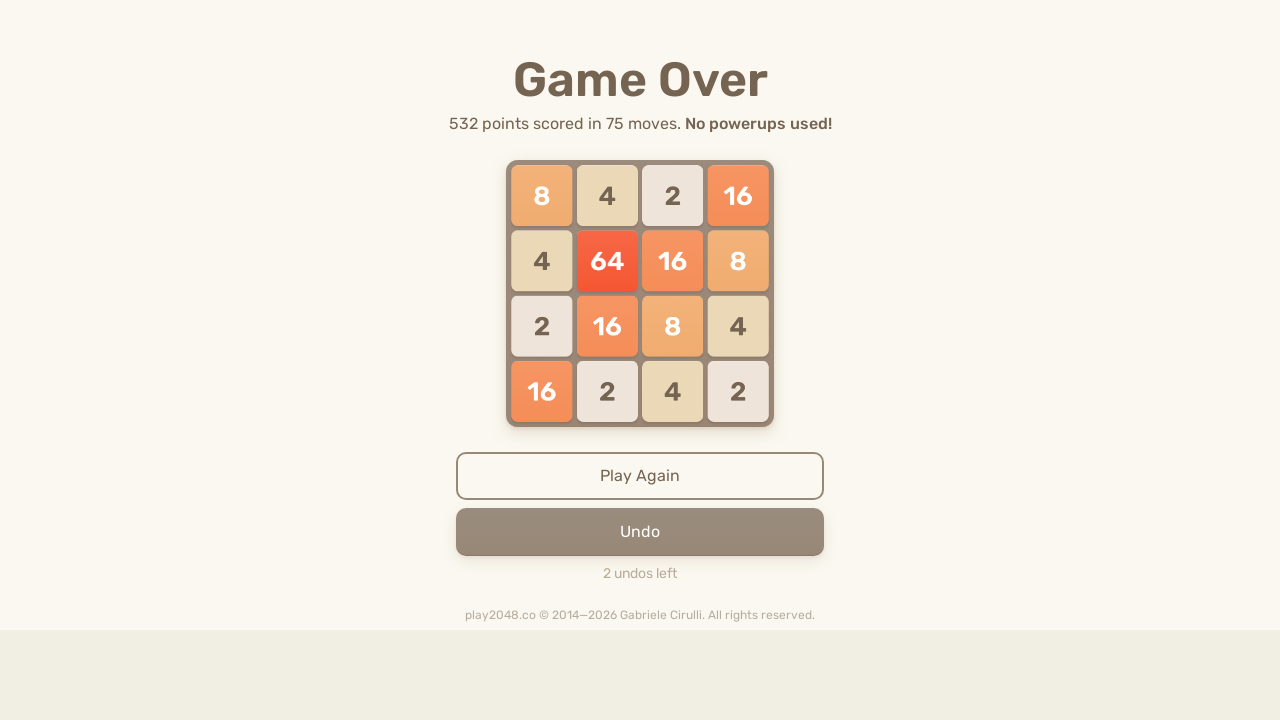

Sent random arrow key press (iteration 59, move 3) on html
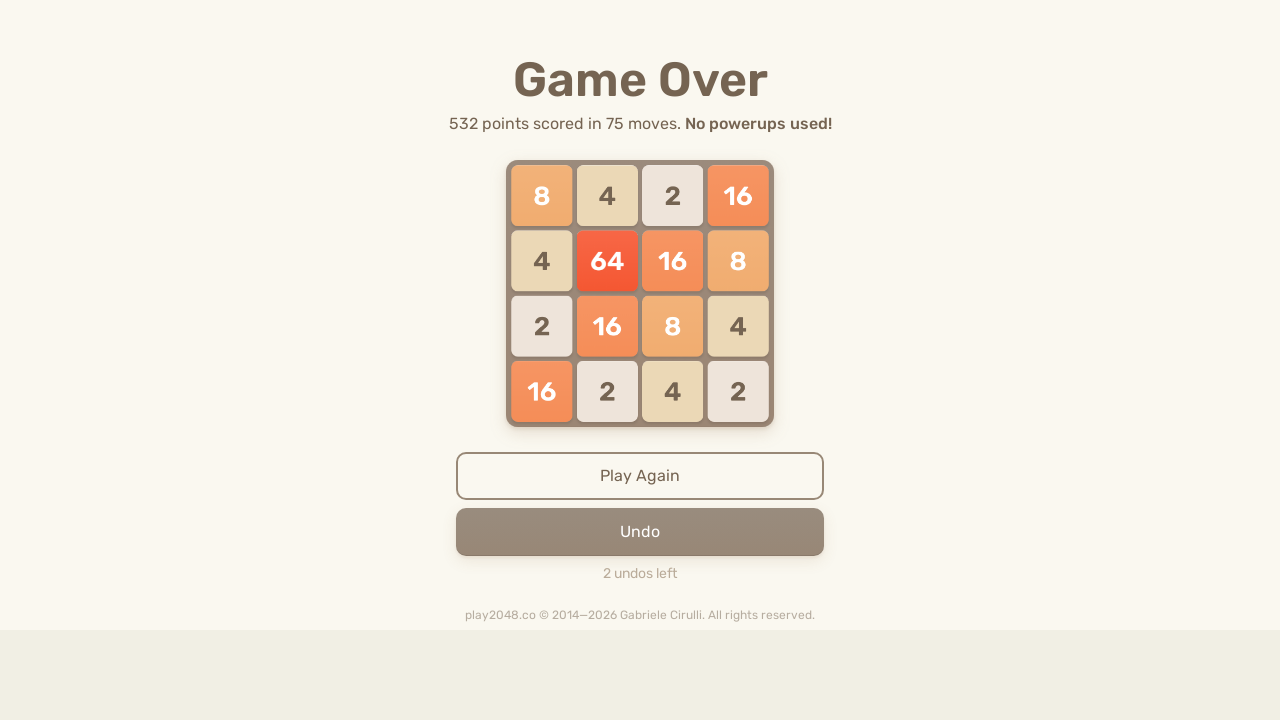

Waited 100ms after arrow key press (iteration 59, move 3)
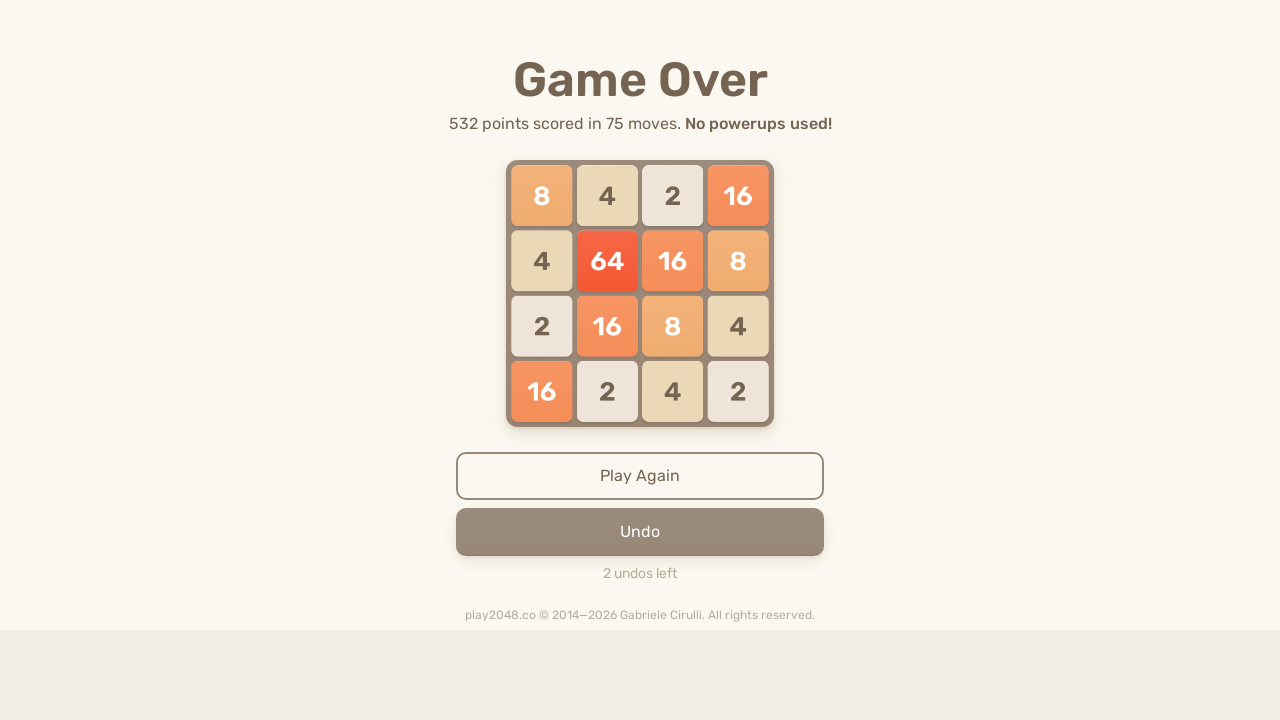

Sent random arrow key press (iteration 59, move 4) on html
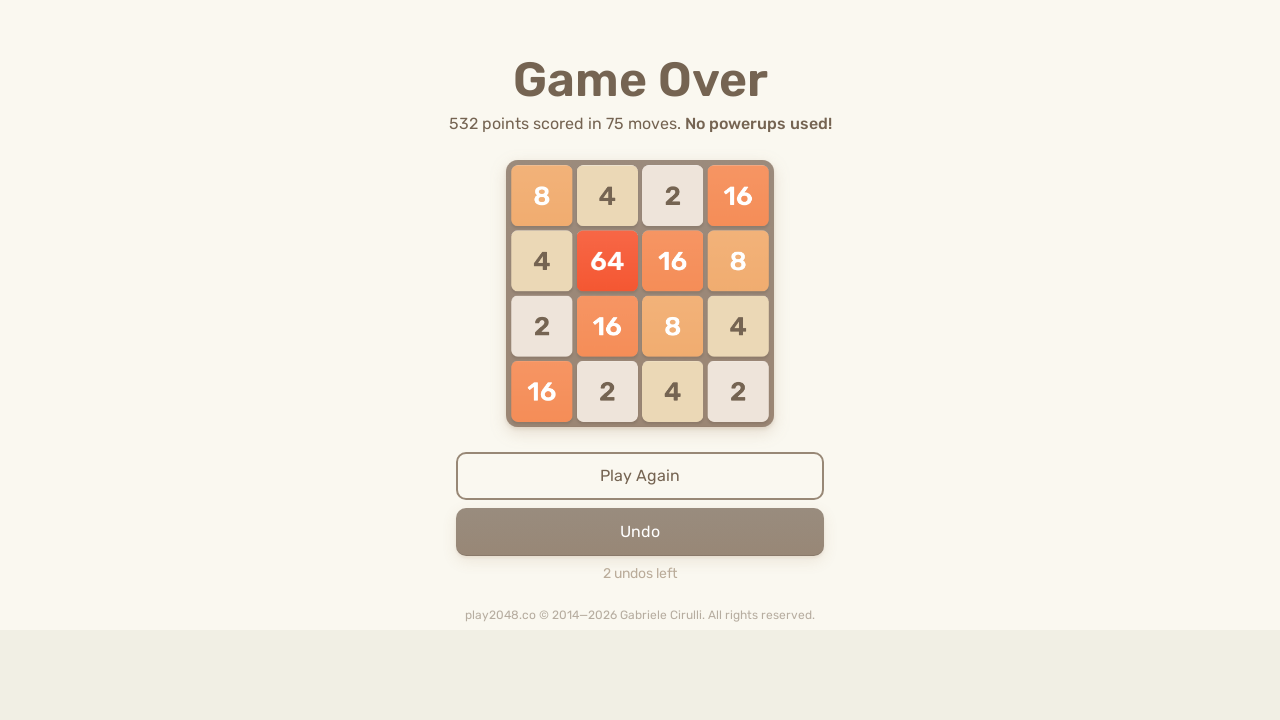

Sent random arrow key press (iteration 60, move 1) on html
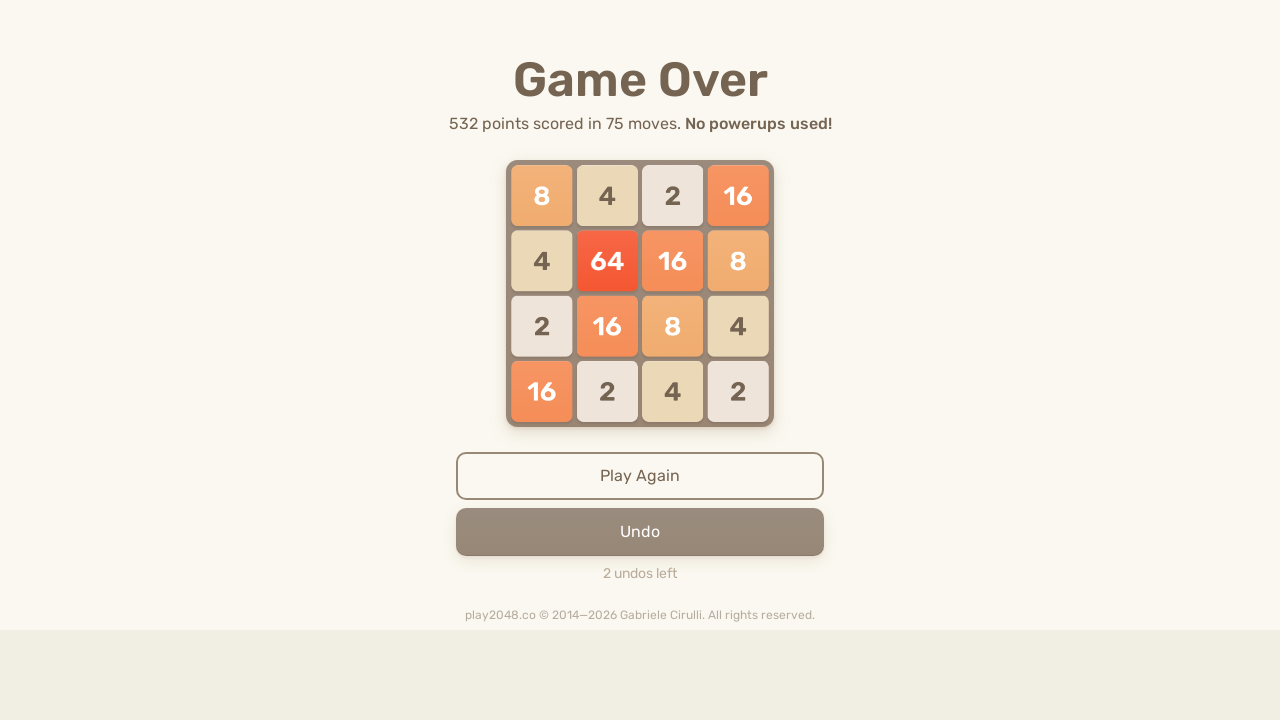

Waited 100ms after arrow key press (iteration 60, move 1)
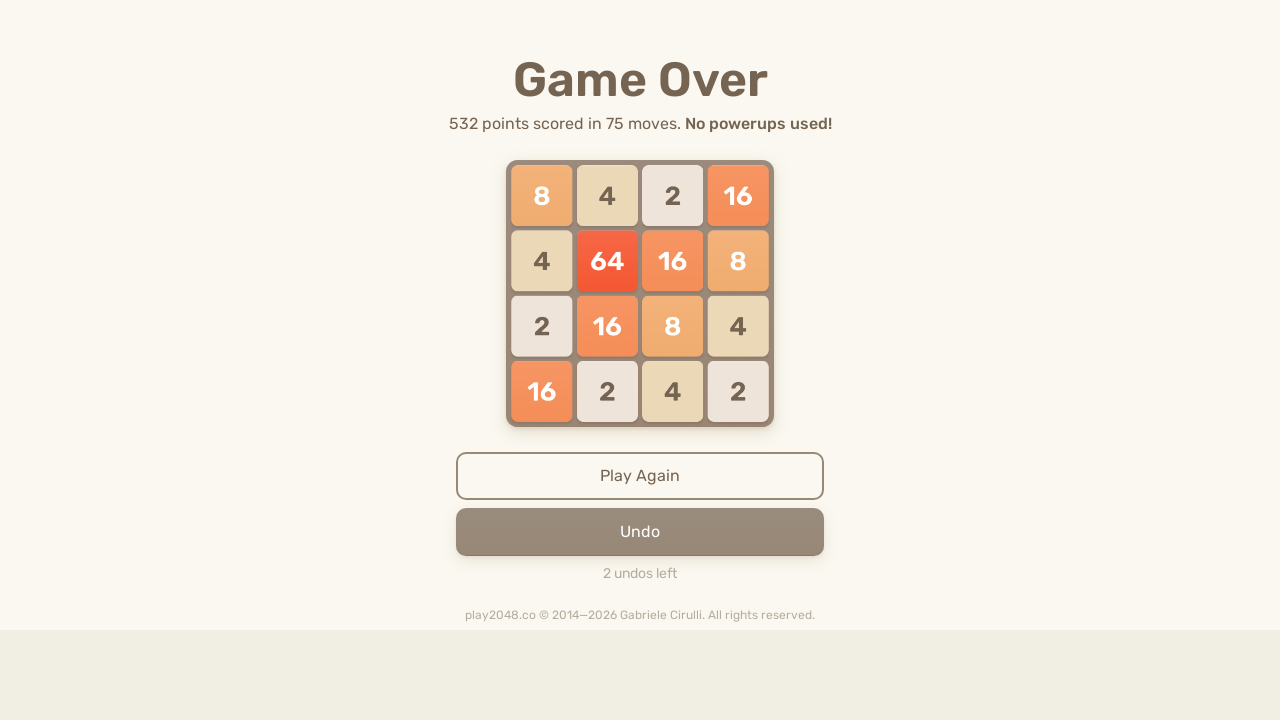

Sent random arrow key press (iteration 60, move 2) on html
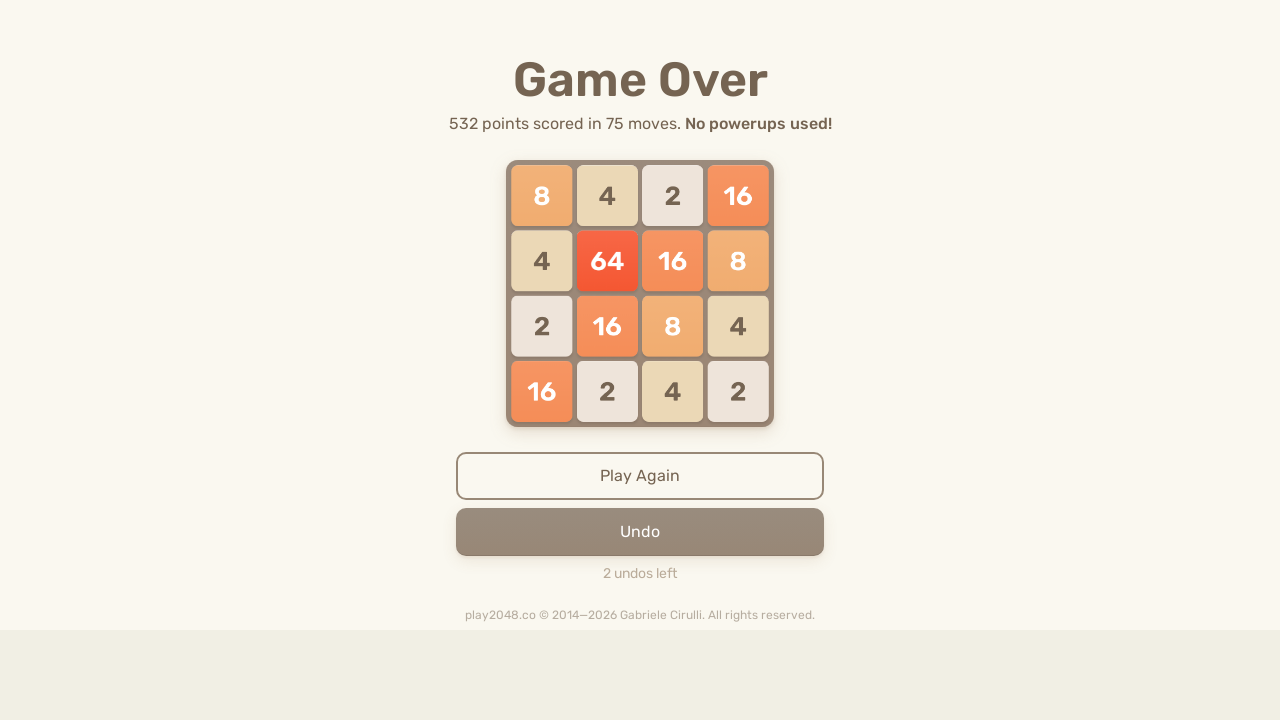

Waited 100ms after arrow key press (iteration 60, move 2)
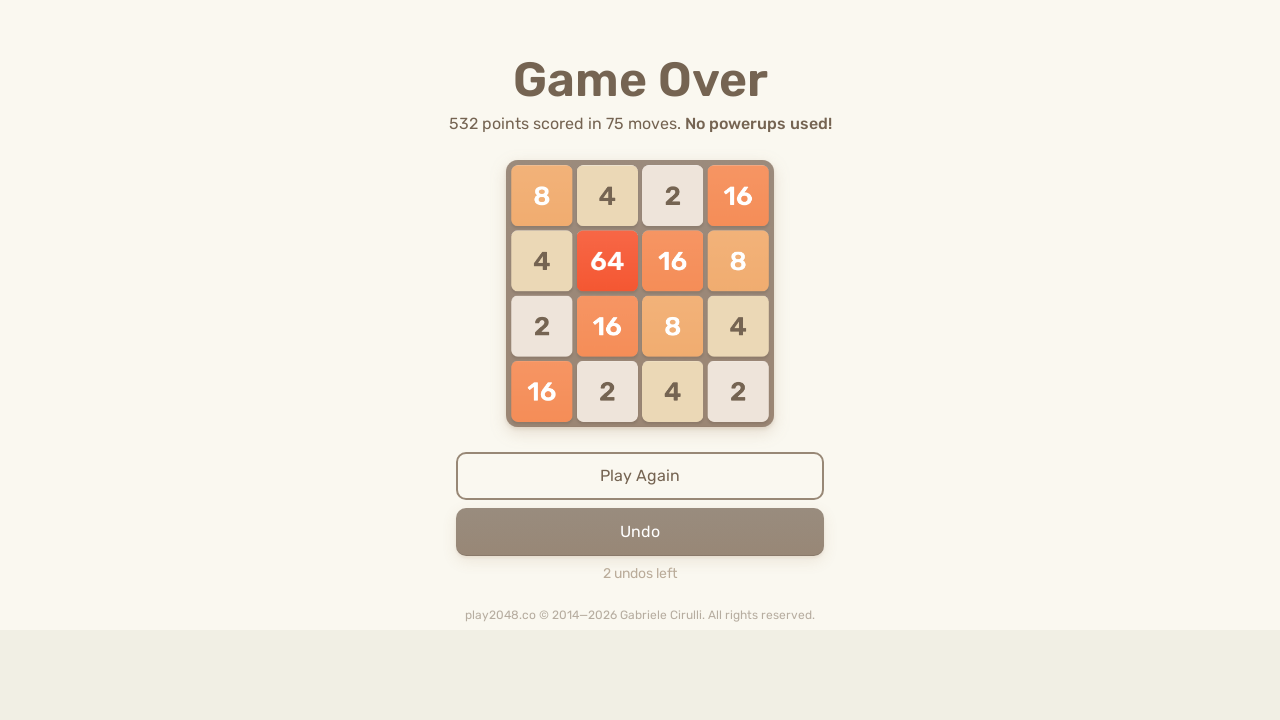

Sent random arrow key press (iteration 60, move 3) on html
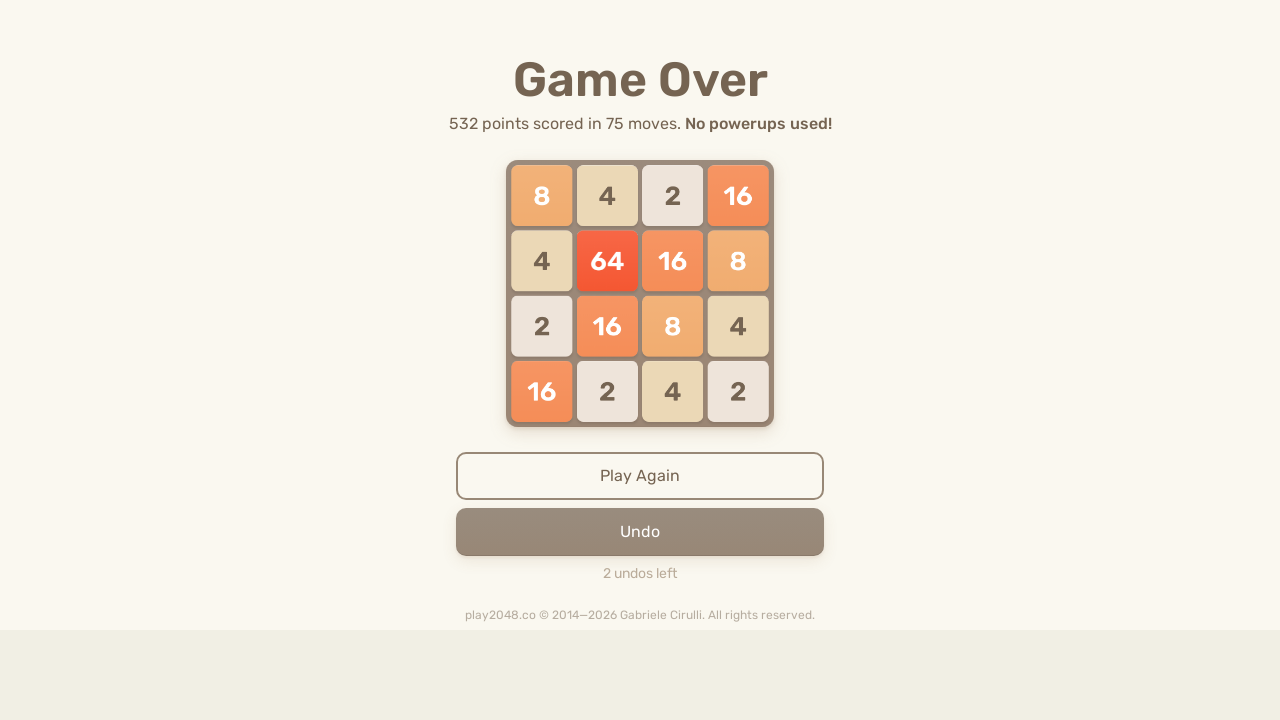

Waited 100ms after arrow key press (iteration 60, move 3)
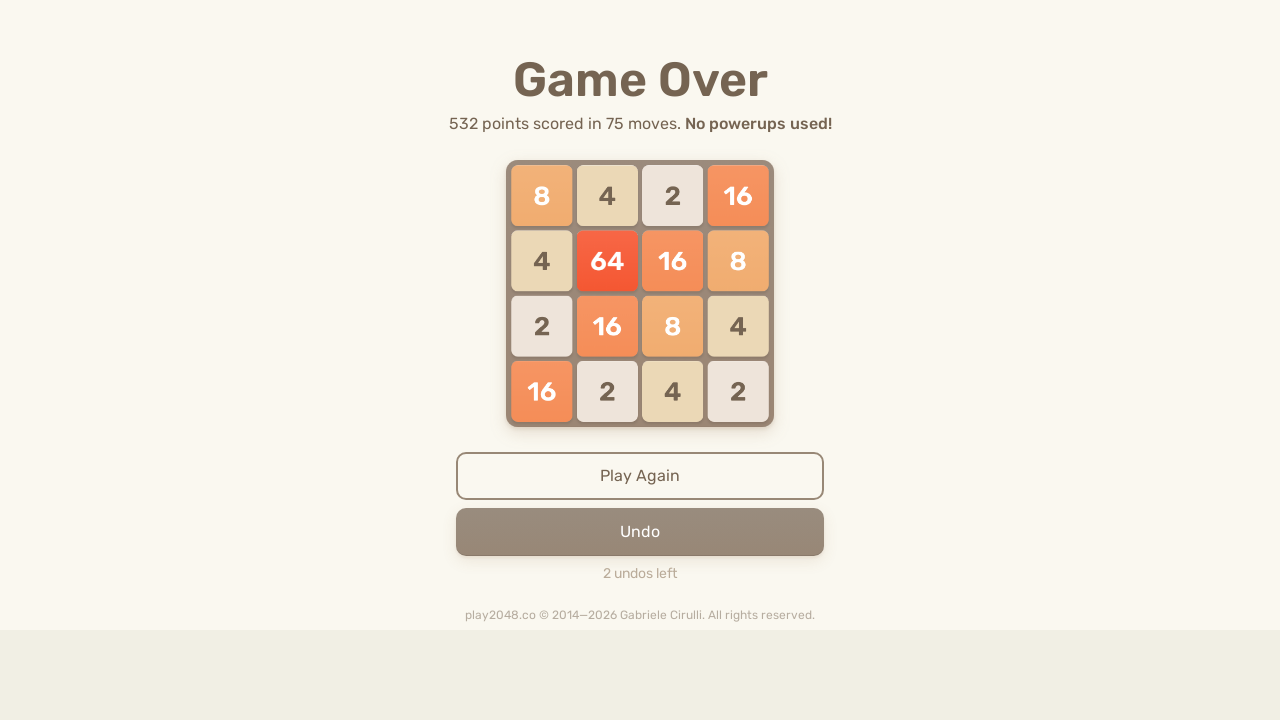

Sent random arrow key press (iteration 60, move 4) on html
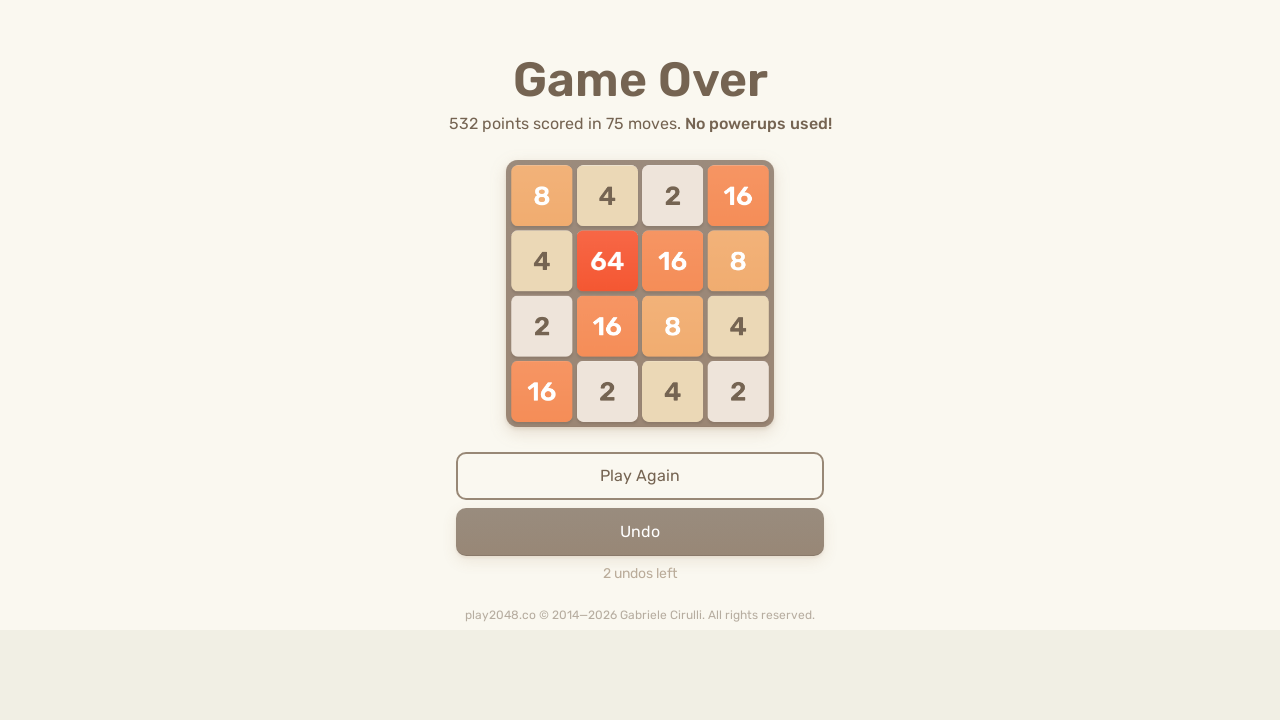

Sent random arrow key press (iteration 61, move 1) on html
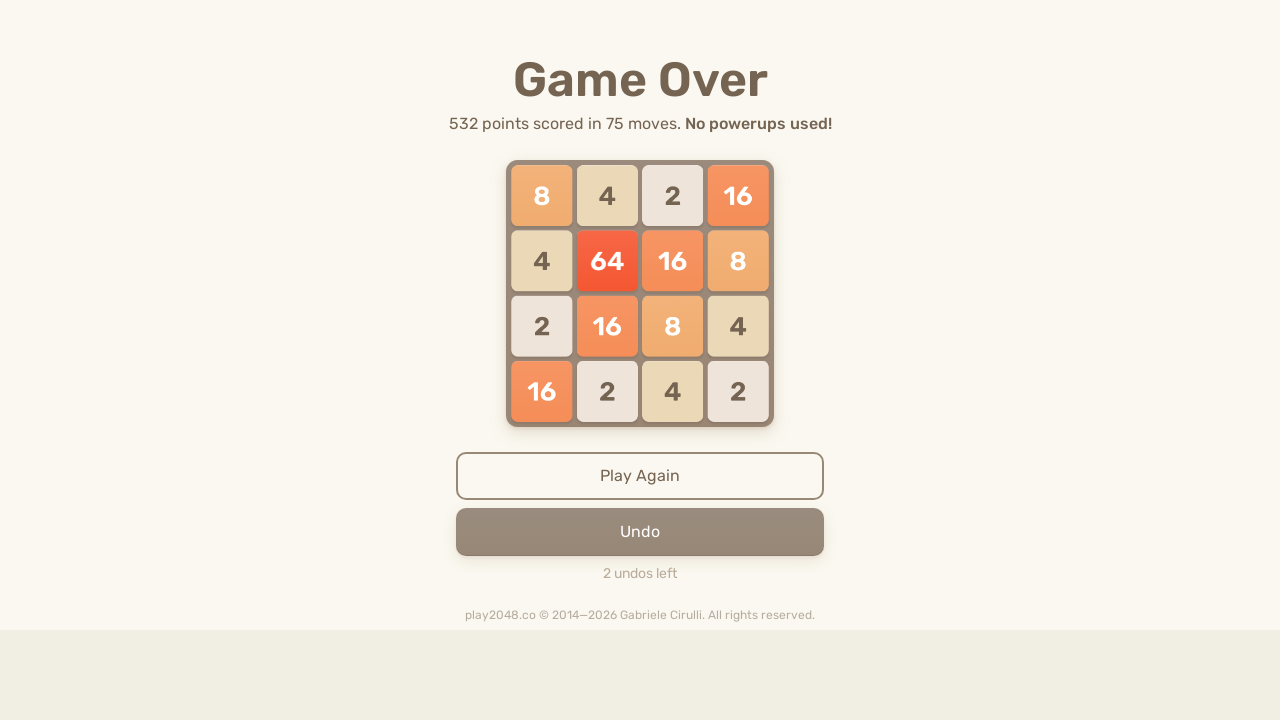

Waited 100ms after arrow key press (iteration 61, move 1)
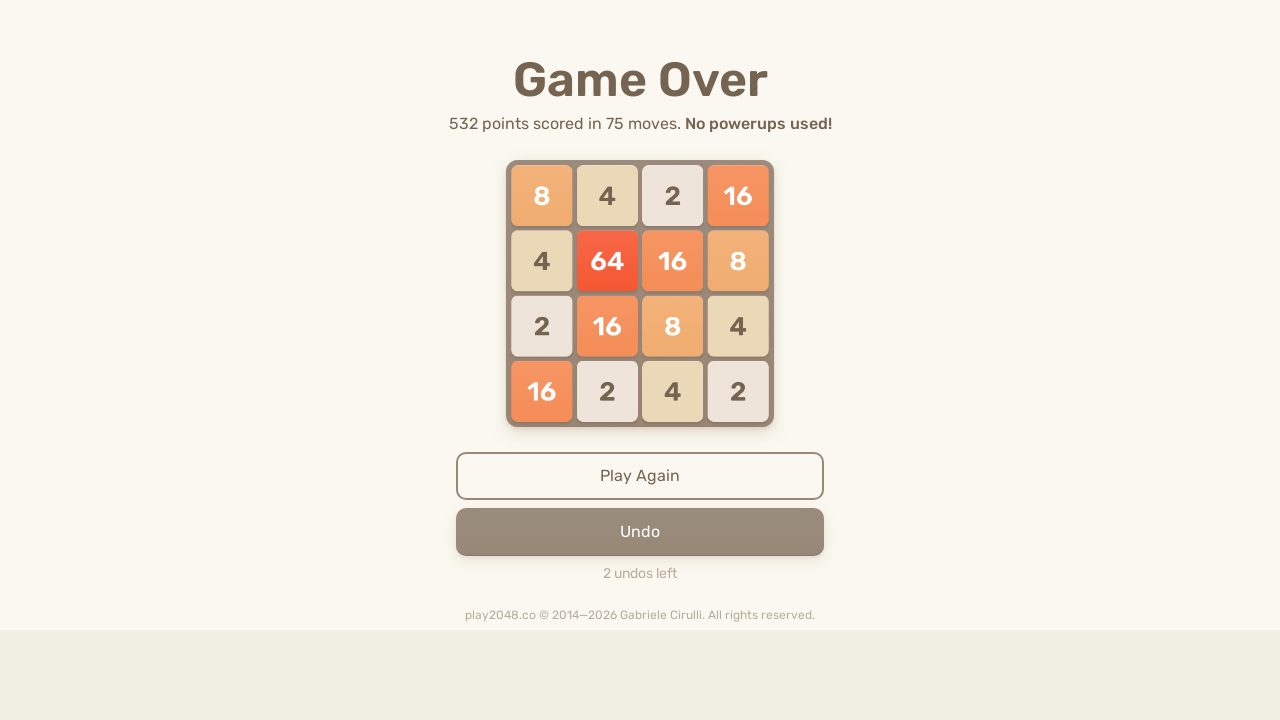

Sent random arrow key press (iteration 61, move 2) on html
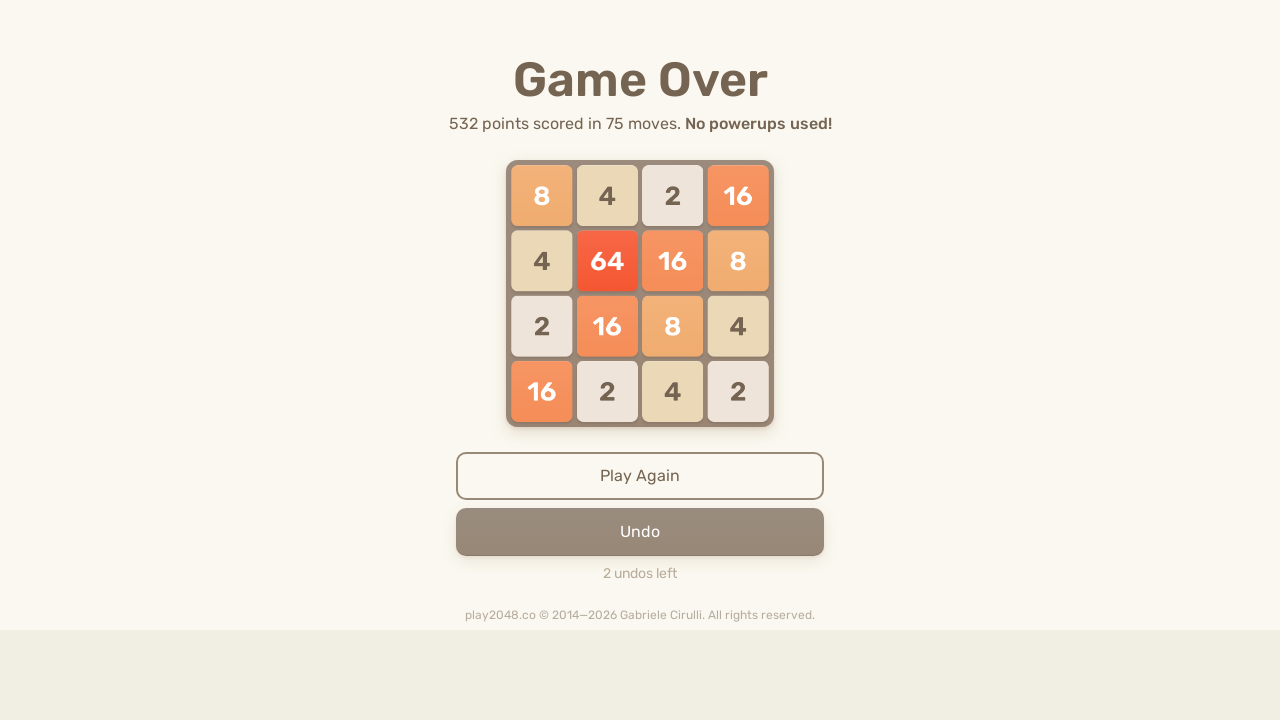

Waited 100ms after arrow key press (iteration 61, move 2)
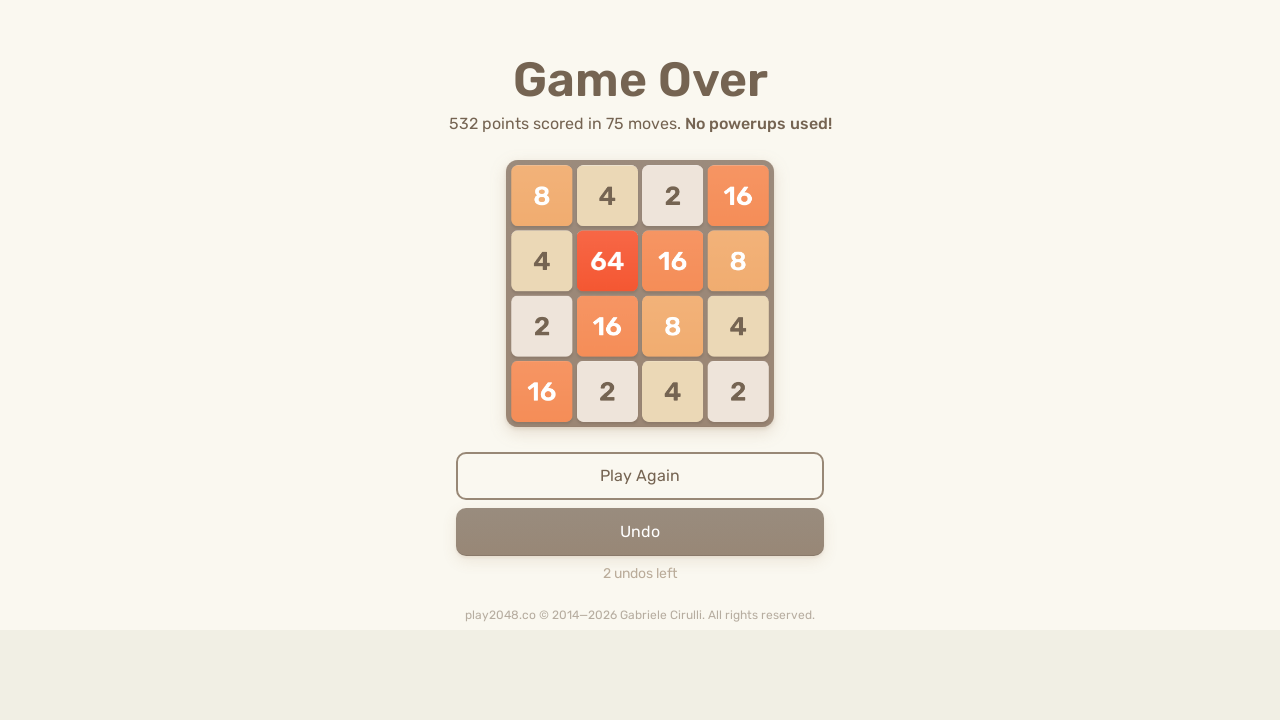

Sent random arrow key press (iteration 61, move 3) on html
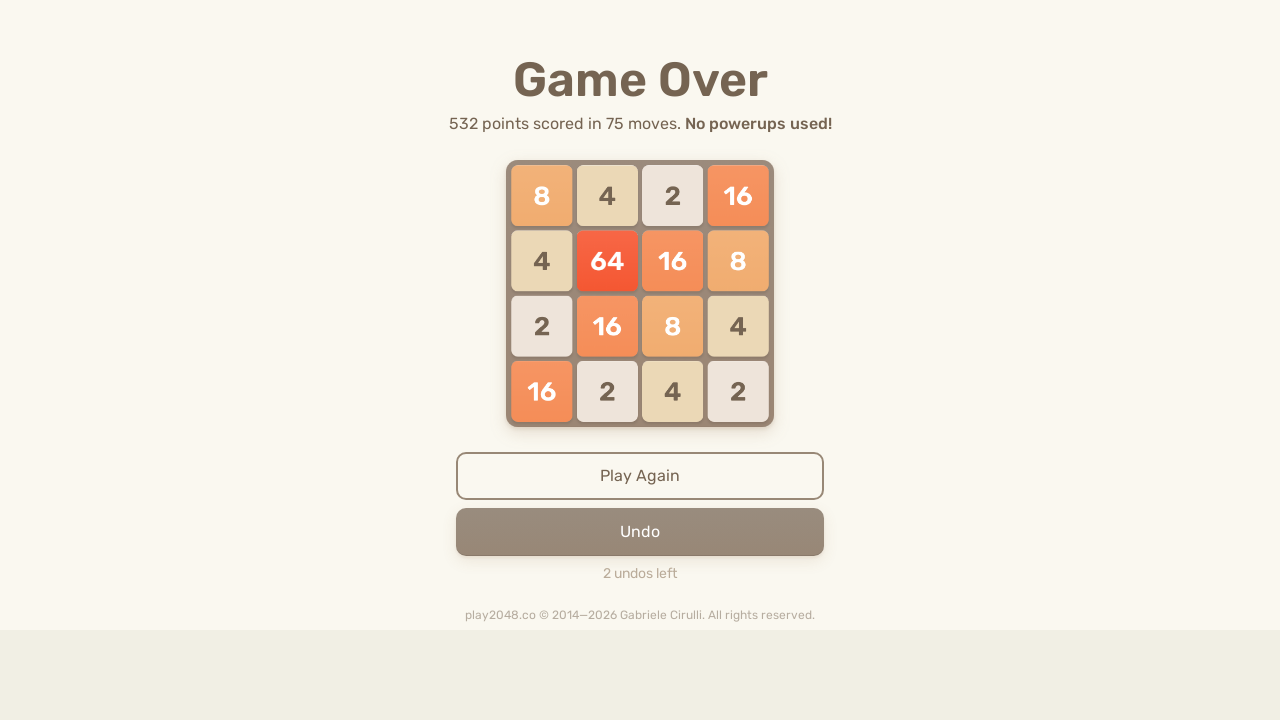

Waited 100ms after arrow key press (iteration 61, move 3)
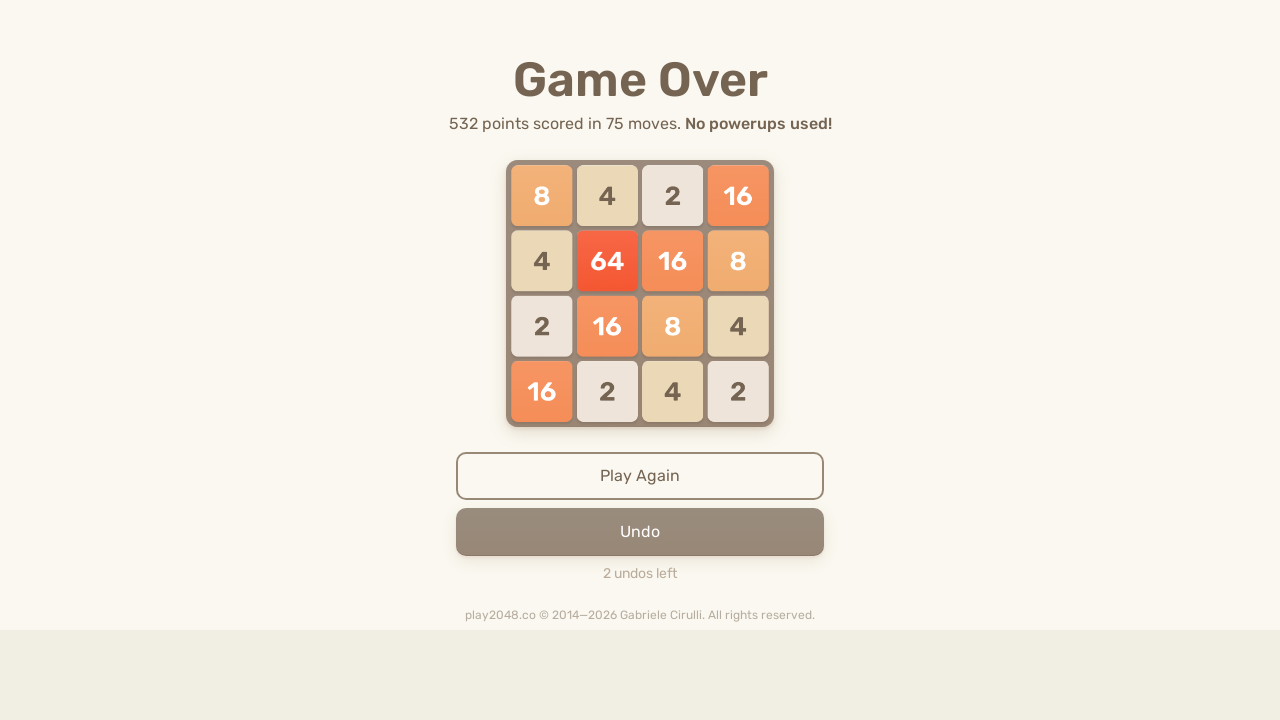

Sent random arrow key press (iteration 61, move 4) on html
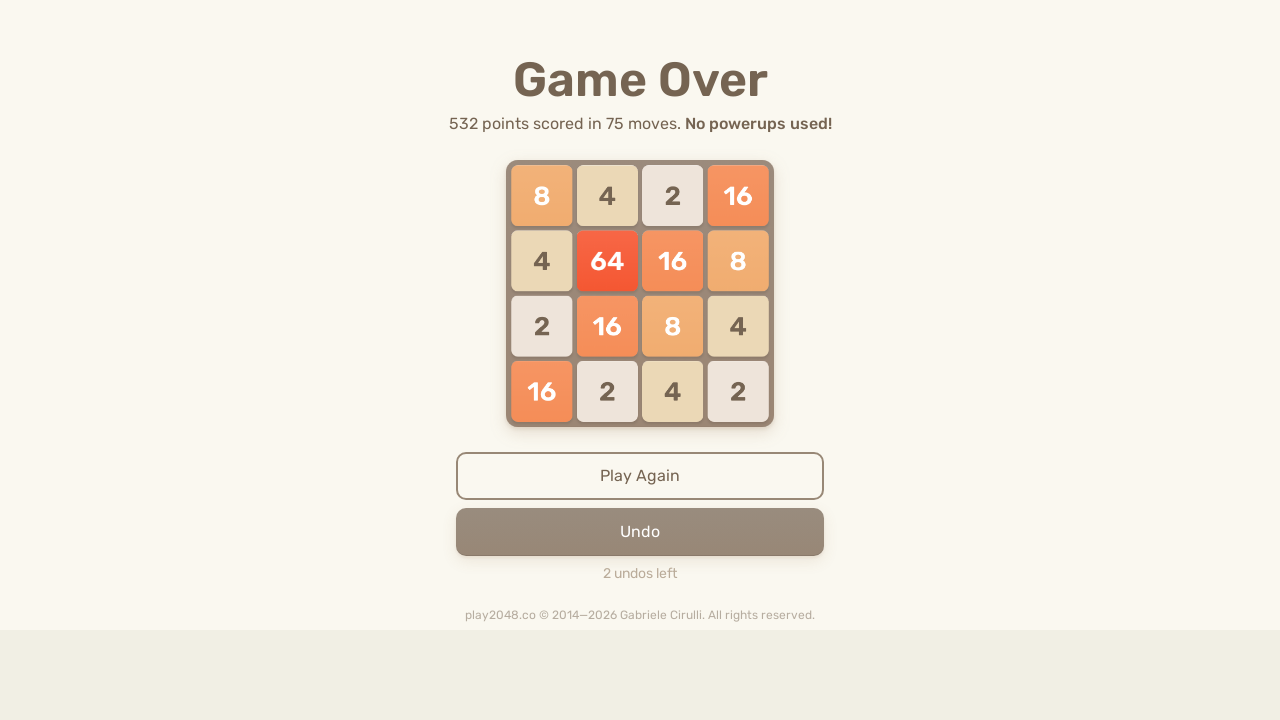

Sent random arrow key press (iteration 62, move 1) on html
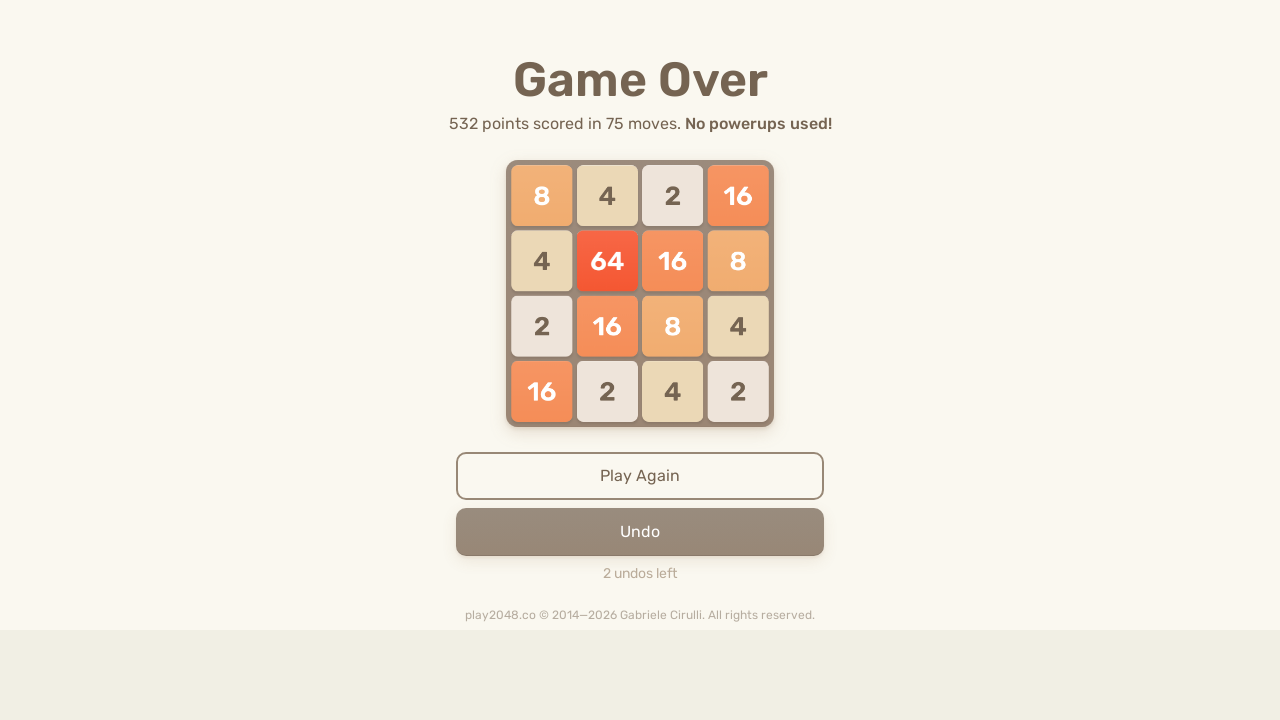

Waited 100ms after arrow key press (iteration 62, move 1)
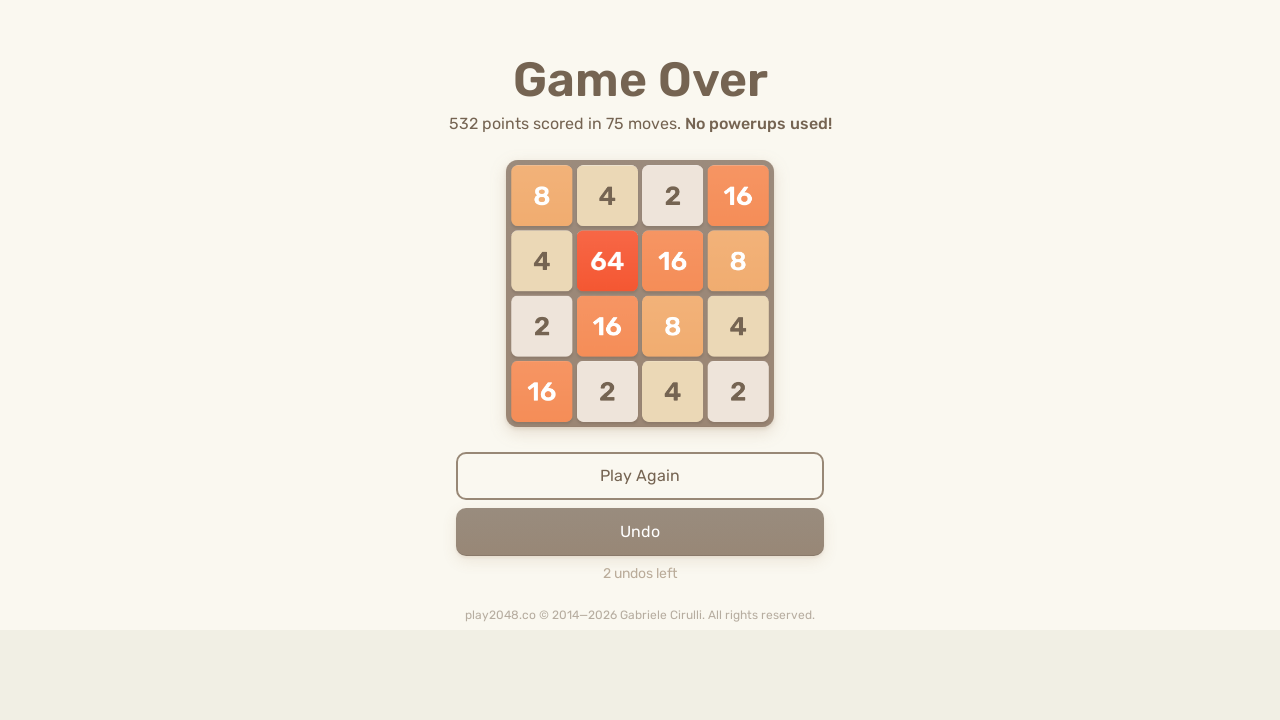

Sent random arrow key press (iteration 62, move 2) on html
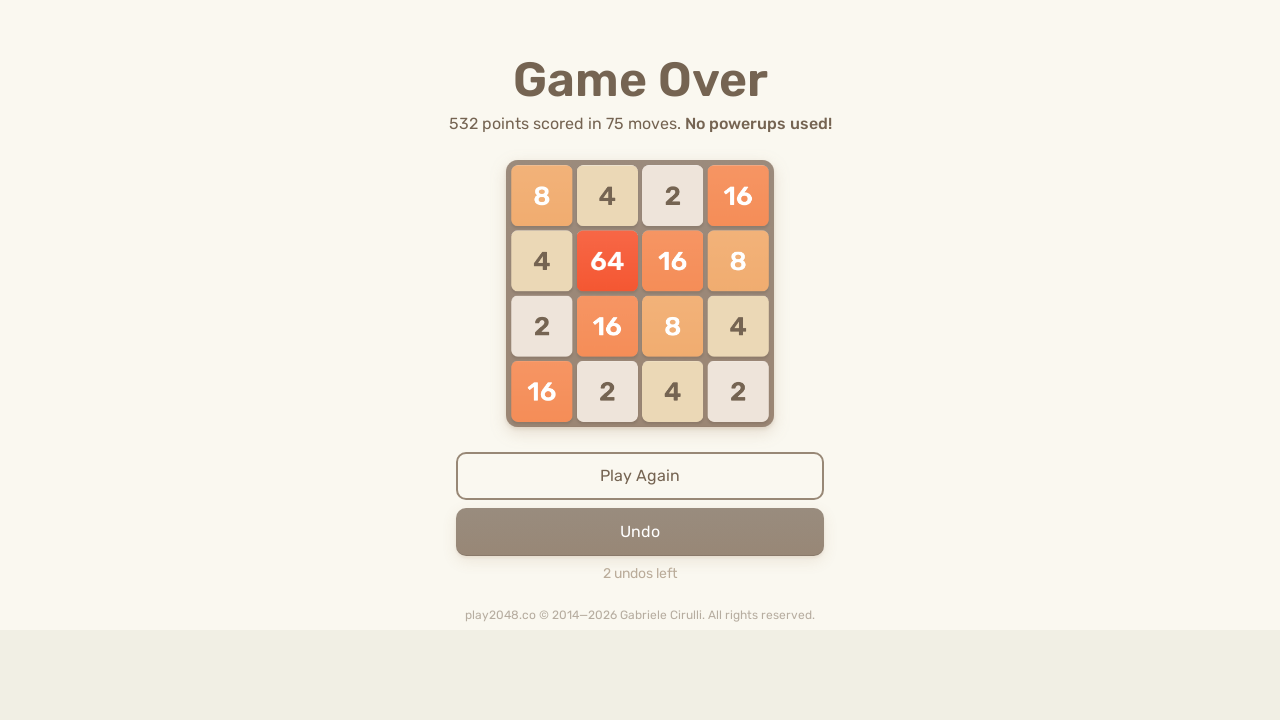

Waited 100ms after arrow key press (iteration 62, move 2)
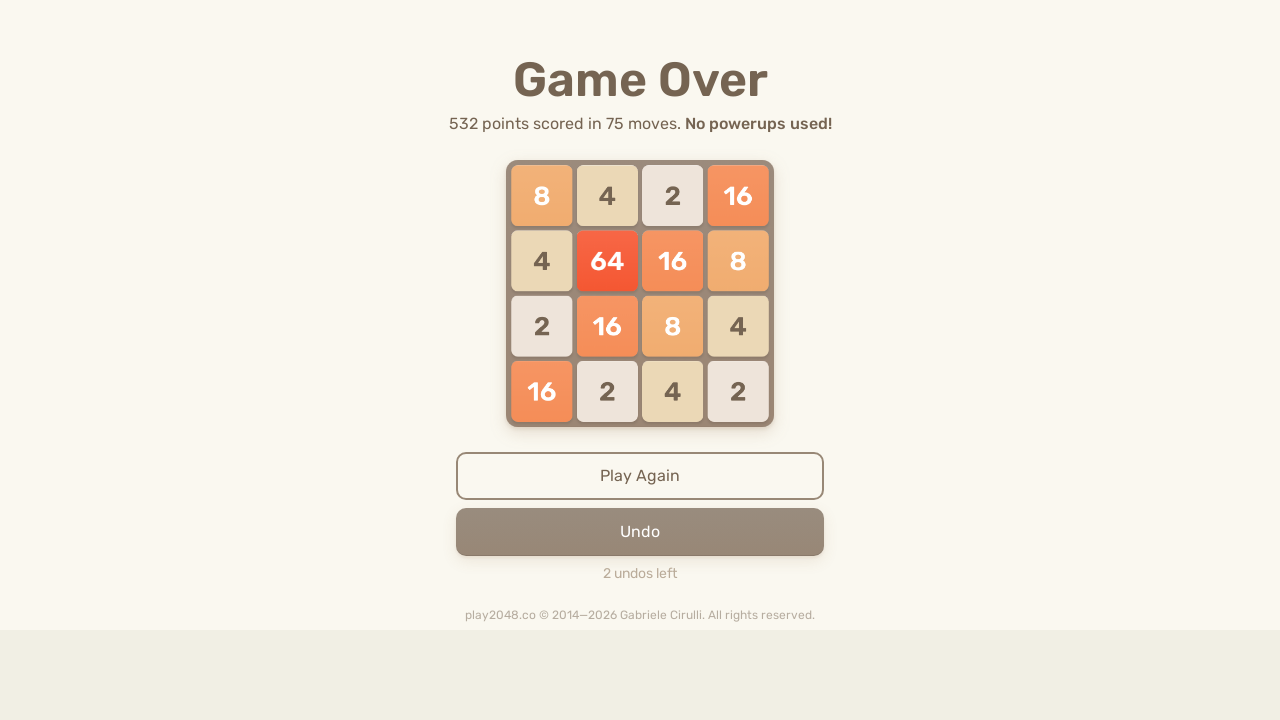

Sent random arrow key press (iteration 62, move 3) on html
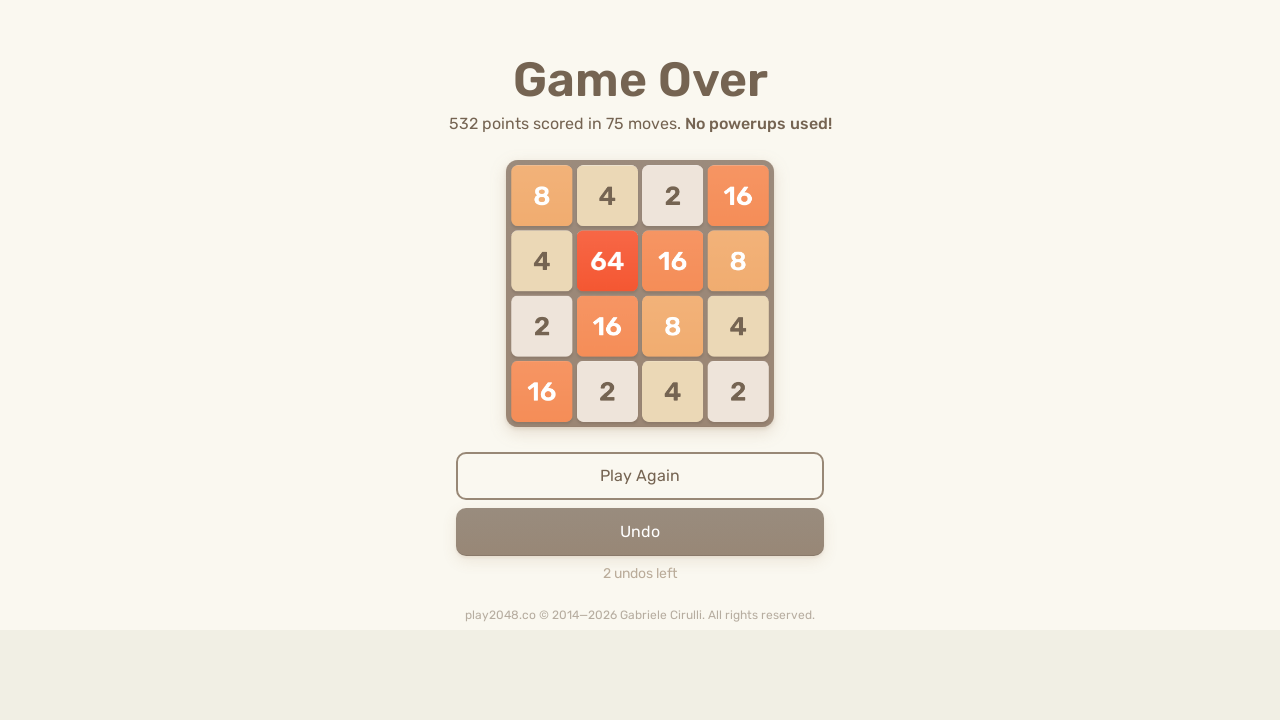

Waited 100ms after arrow key press (iteration 62, move 3)
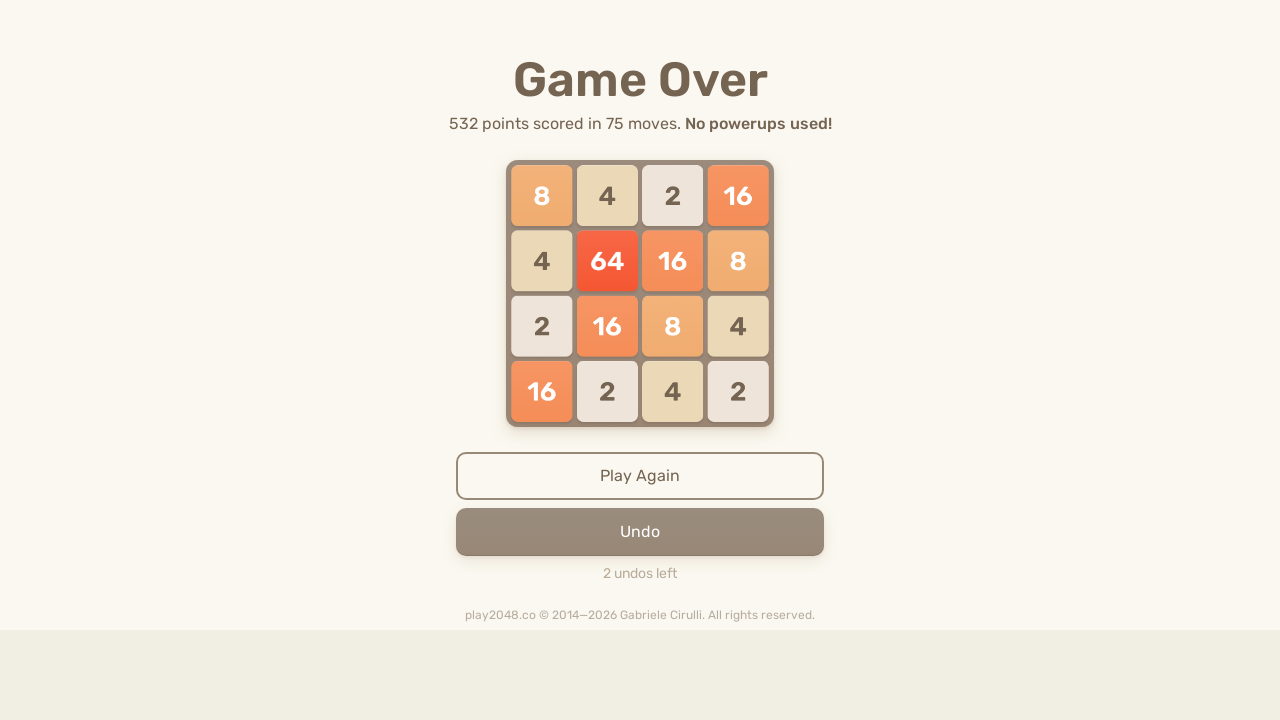

Sent random arrow key press (iteration 62, move 4) on html
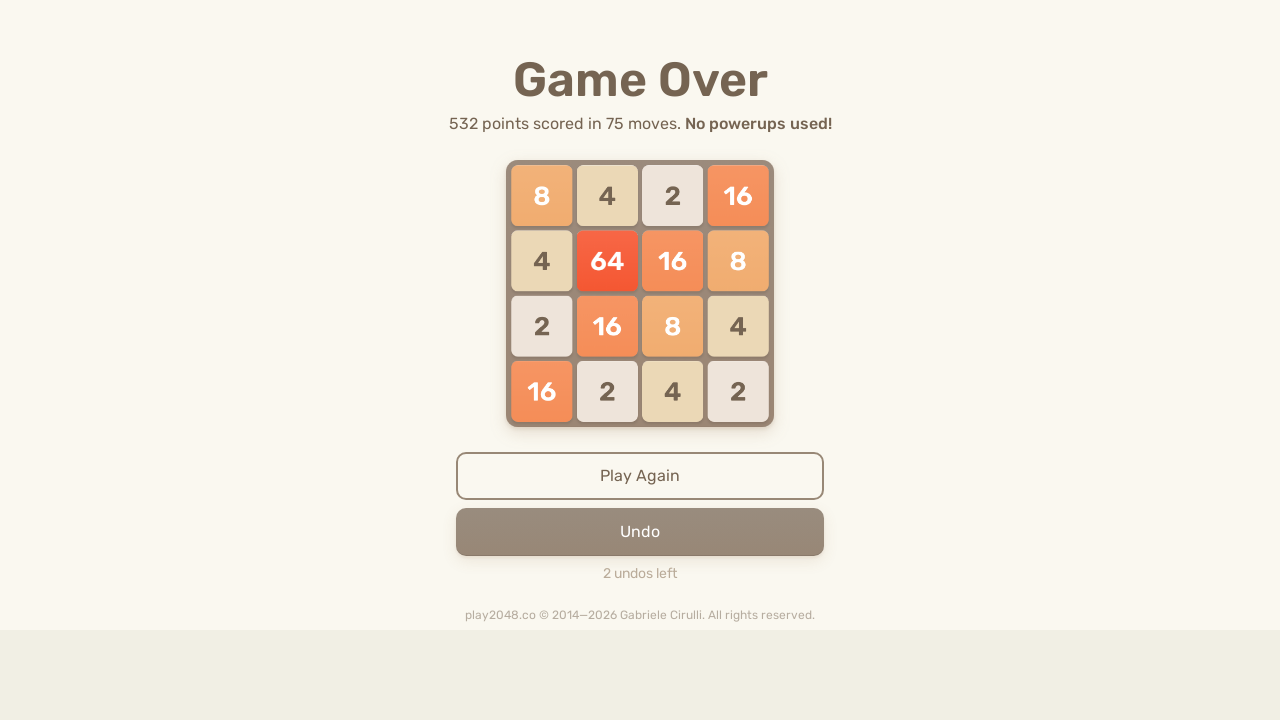

Sent random arrow key press (iteration 63, move 1) on html
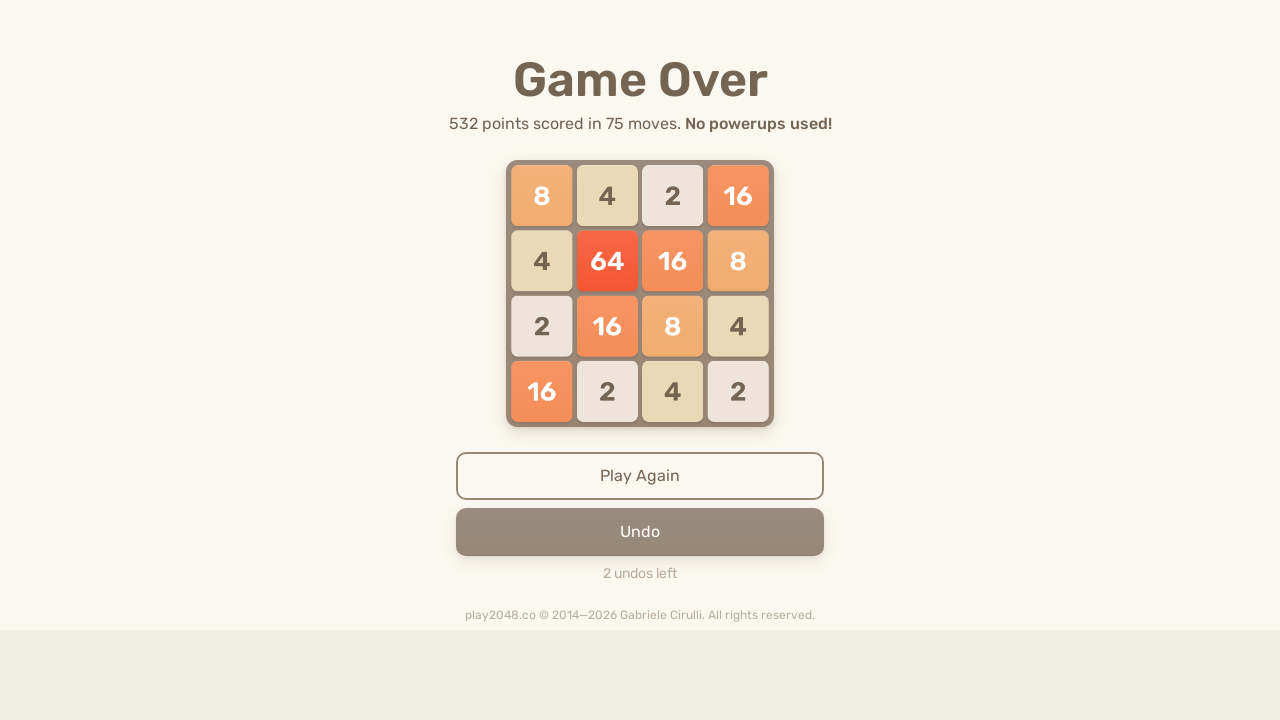

Waited 100ms after arrow key press (iteration 63, move 1)
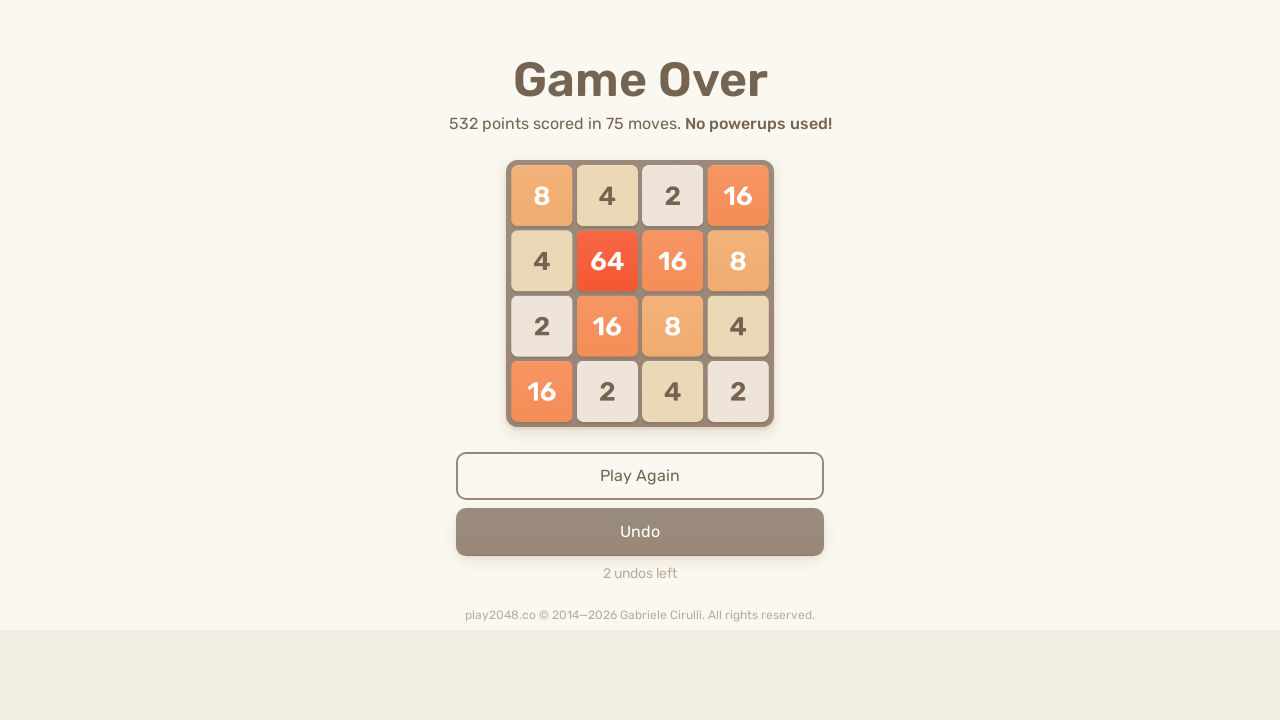

Sent random arrow key press (iteration 63, move 2) on html
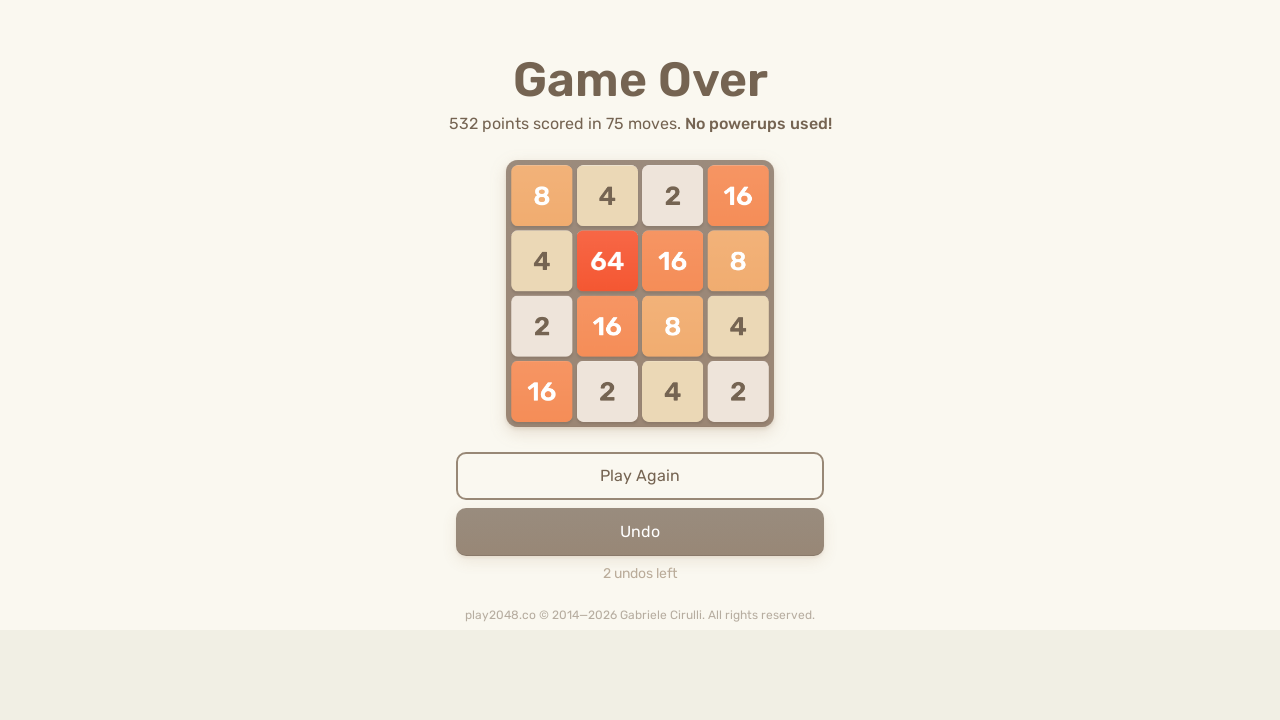

Waited 100ms after arrow key press (iteration 63, move 2)
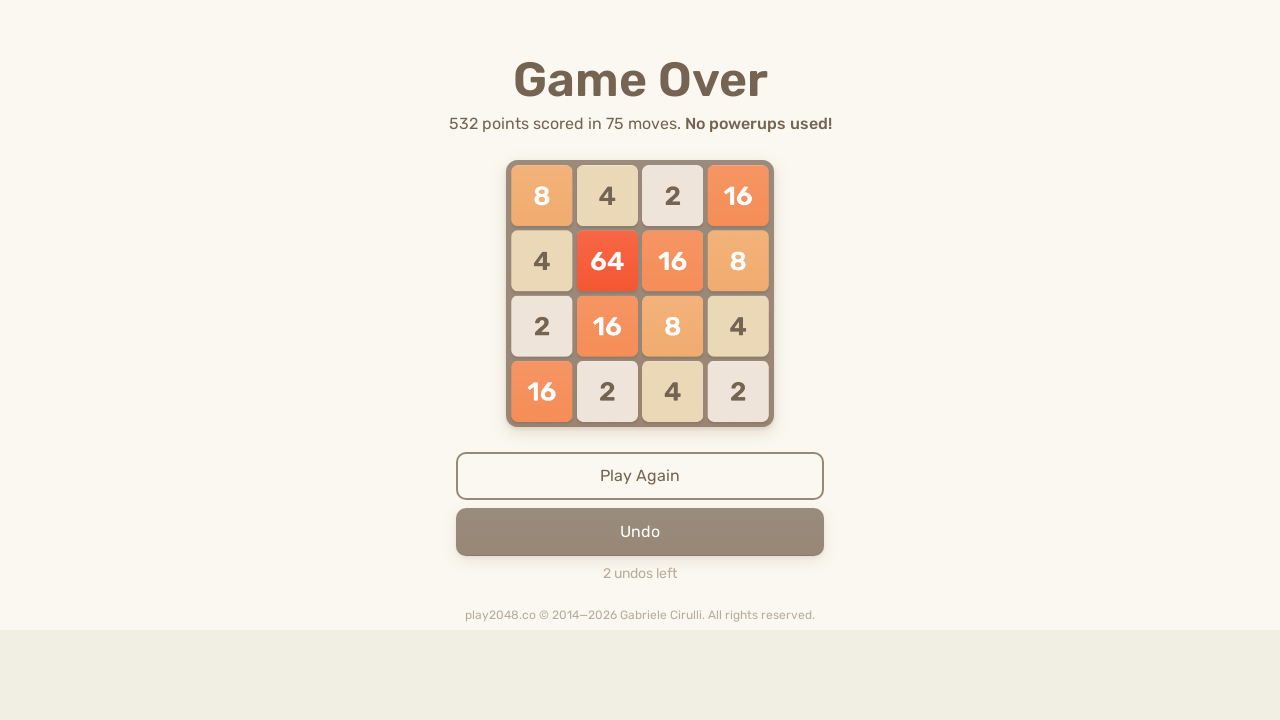

Sent random arrow key press (iteration 63, move 3) on html
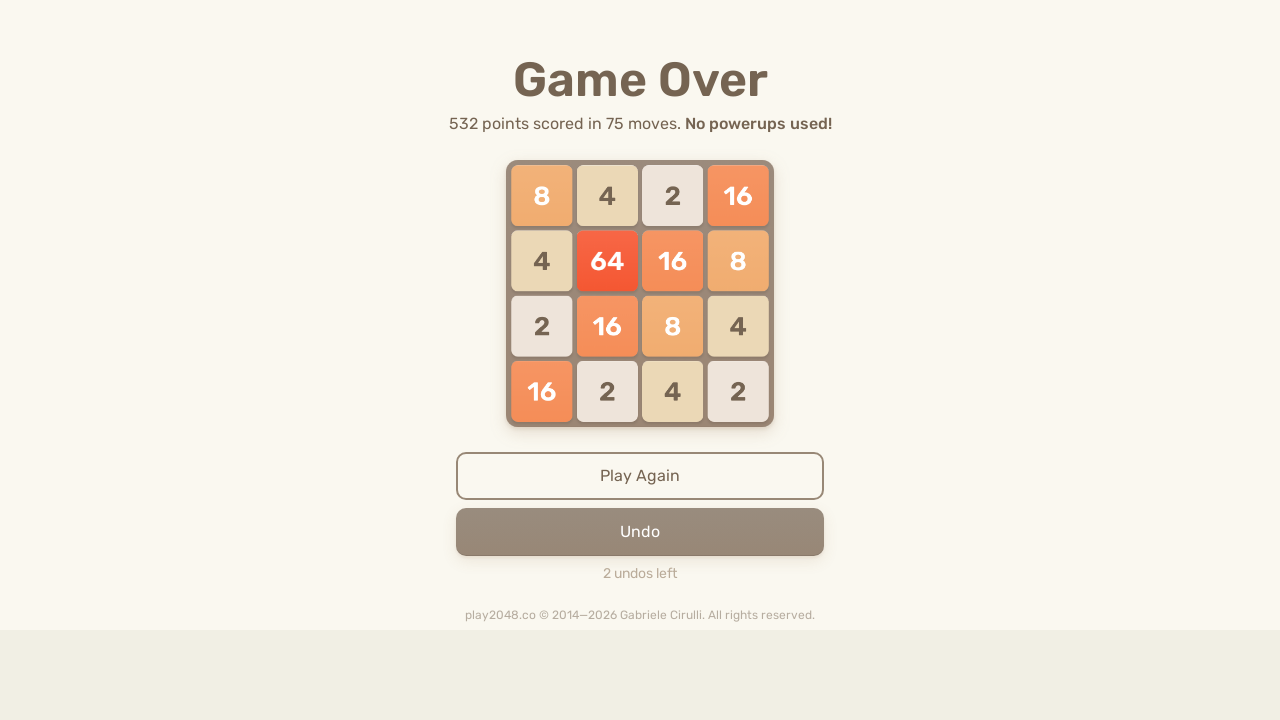

Waited 100ms after arrow key press (iteration 63, move 3)
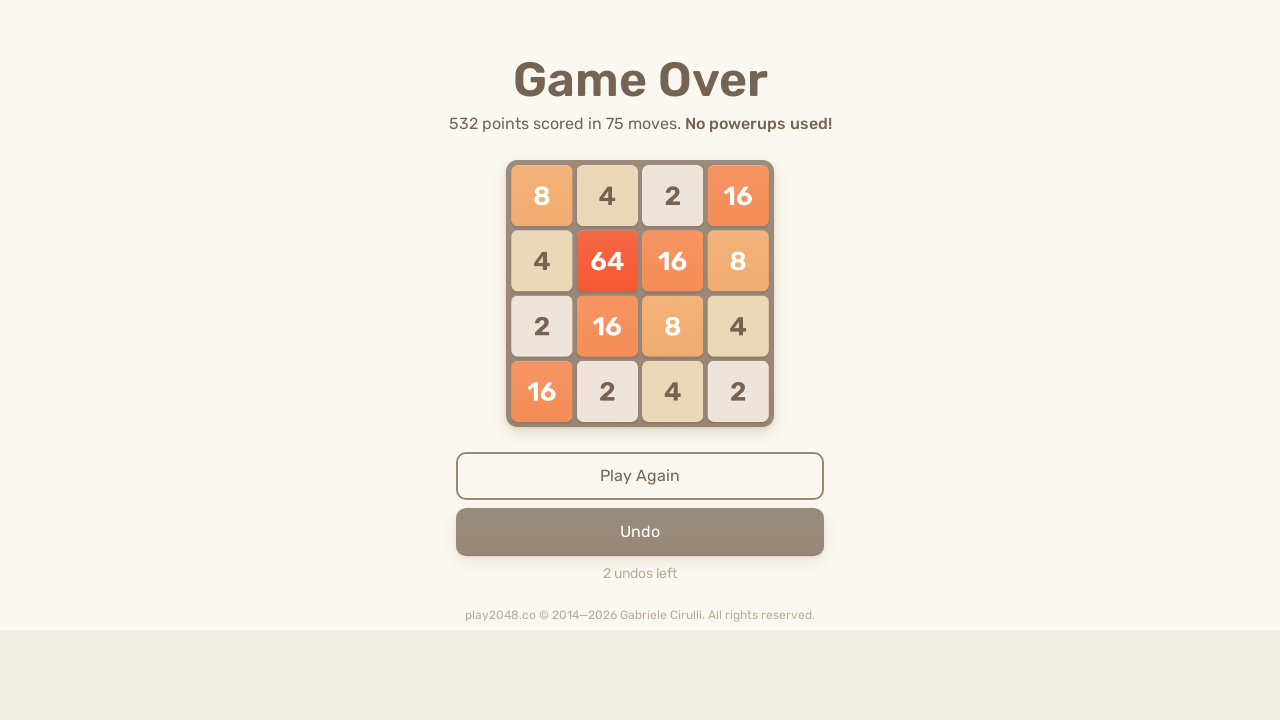

Sent random arrow key press (iteration 63, move 4) on html
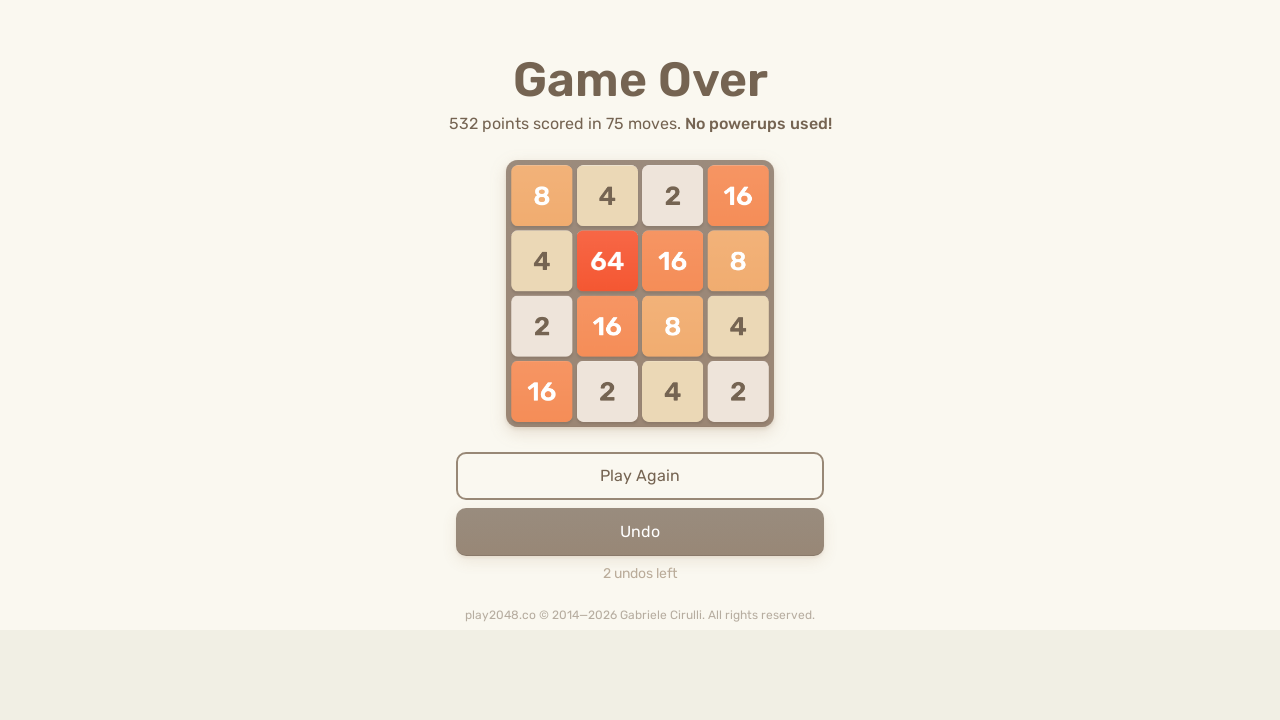

Sent random arrow key press (iteration 64, move 1) on html
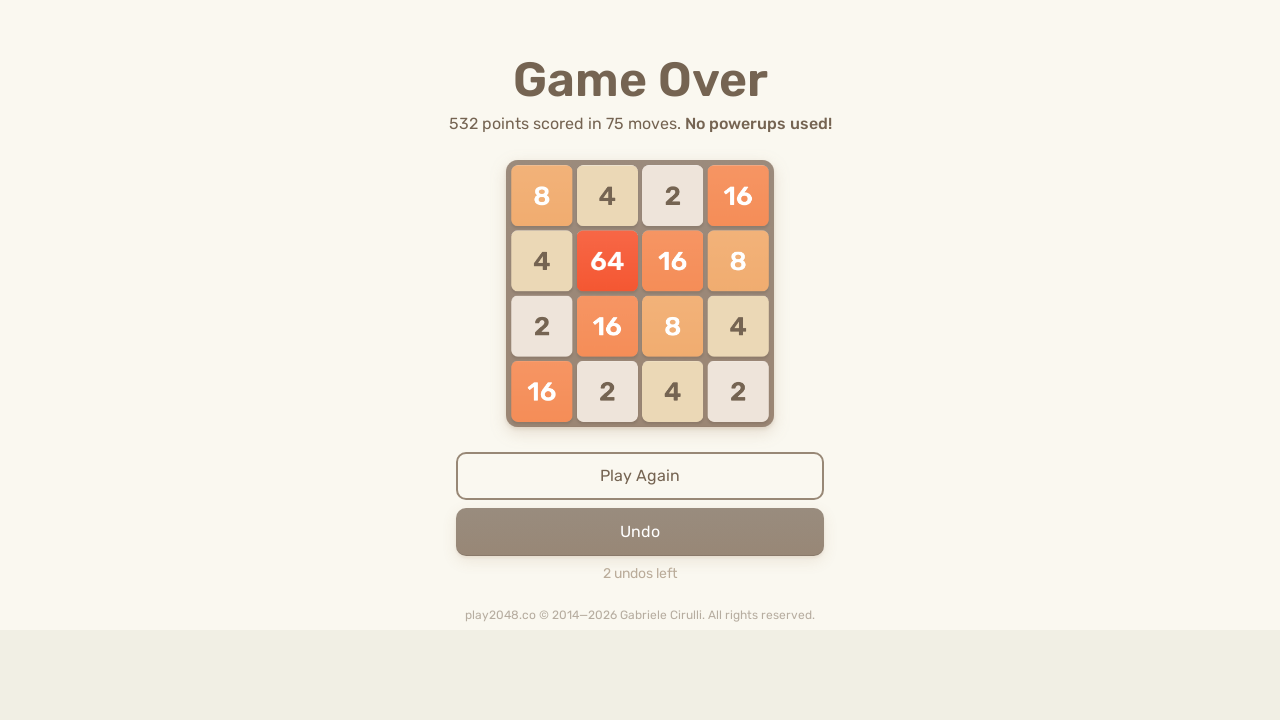

Waited 100ms after arrow key press (iteration 64, move 1)
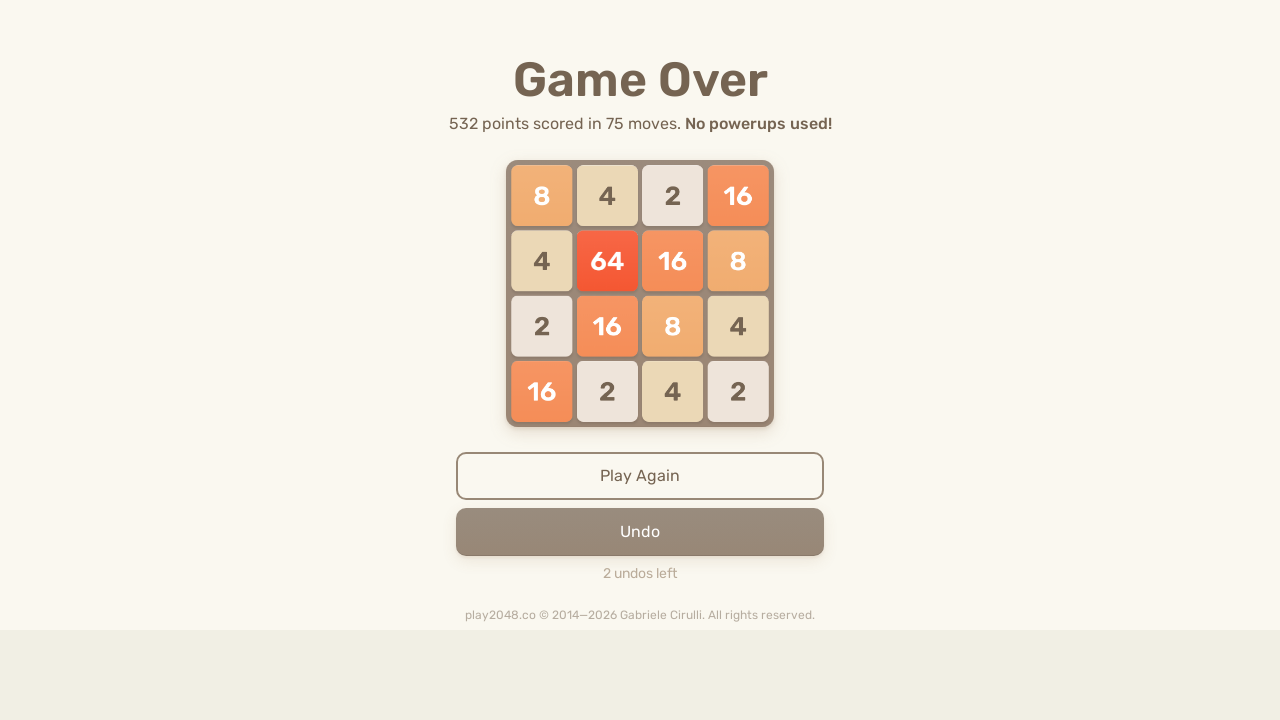

Sent random arrow key press (iteration 64, move 2) on html
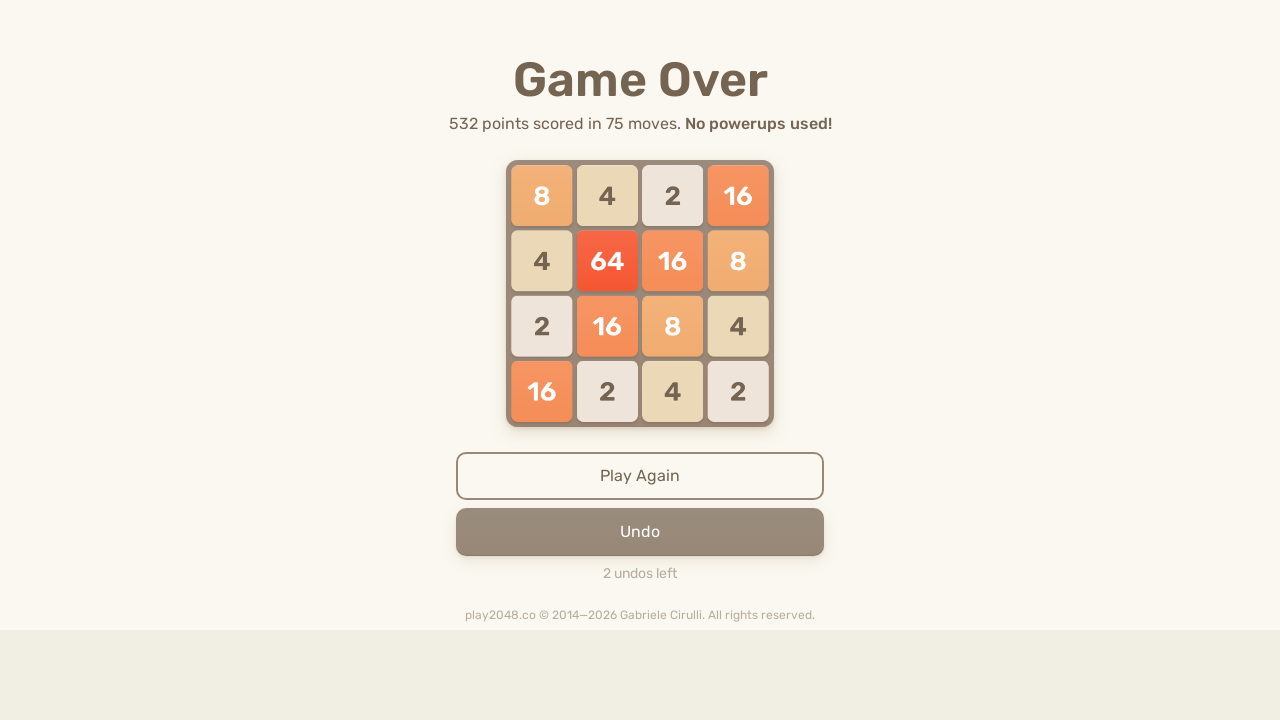

Waited 100ms after arrow key press (iteration 64, move 2)
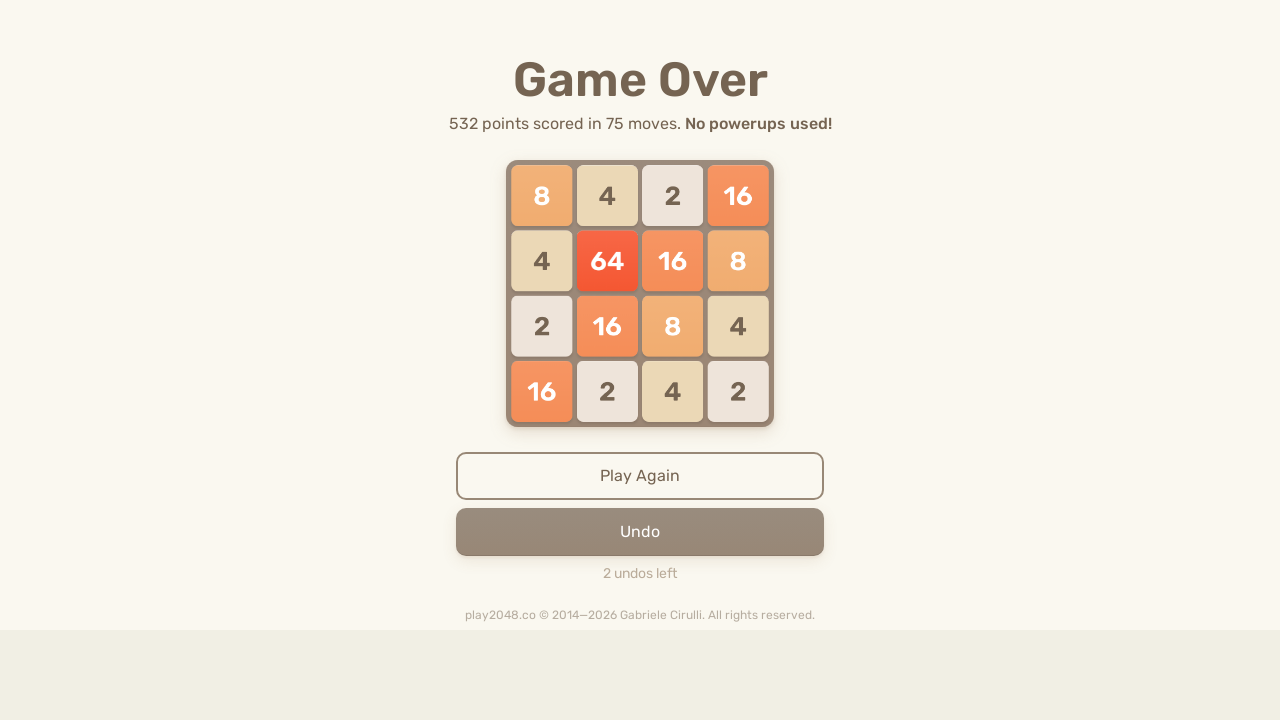

Sent random arrow key press (iteration 64, move 3) on html
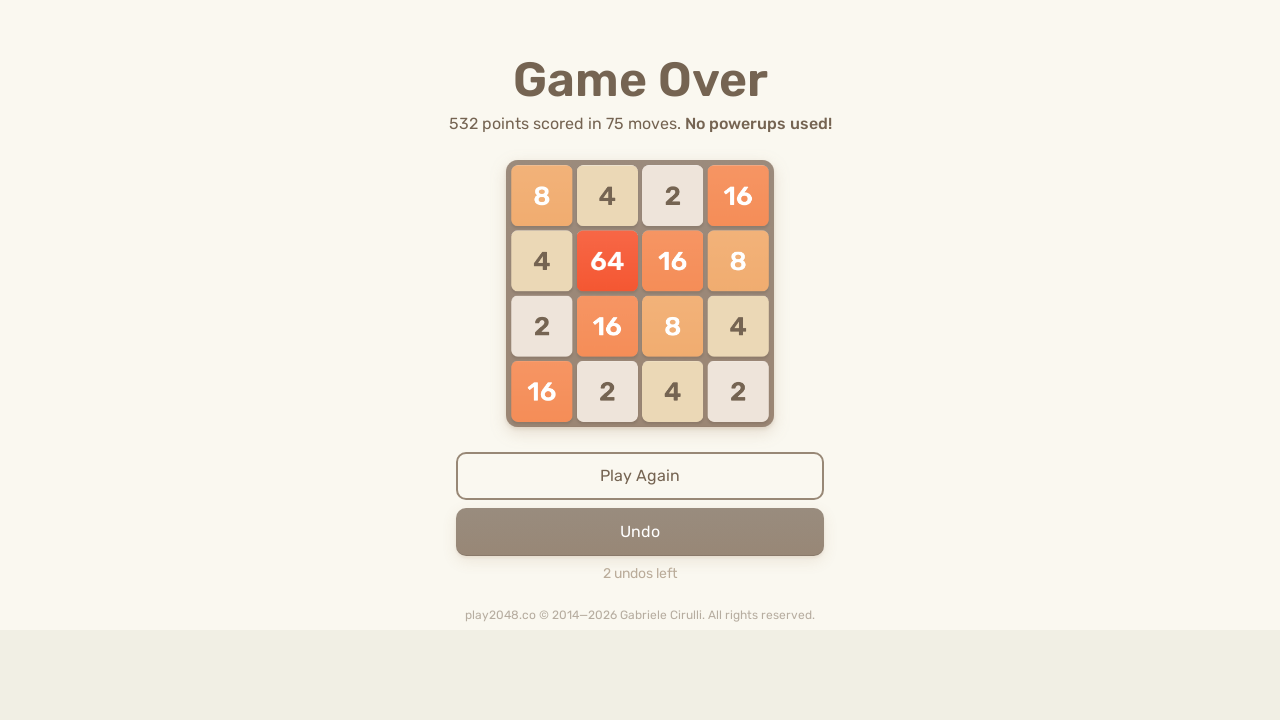

Waited 100ms after arrow key press (iteration 64, move 3)
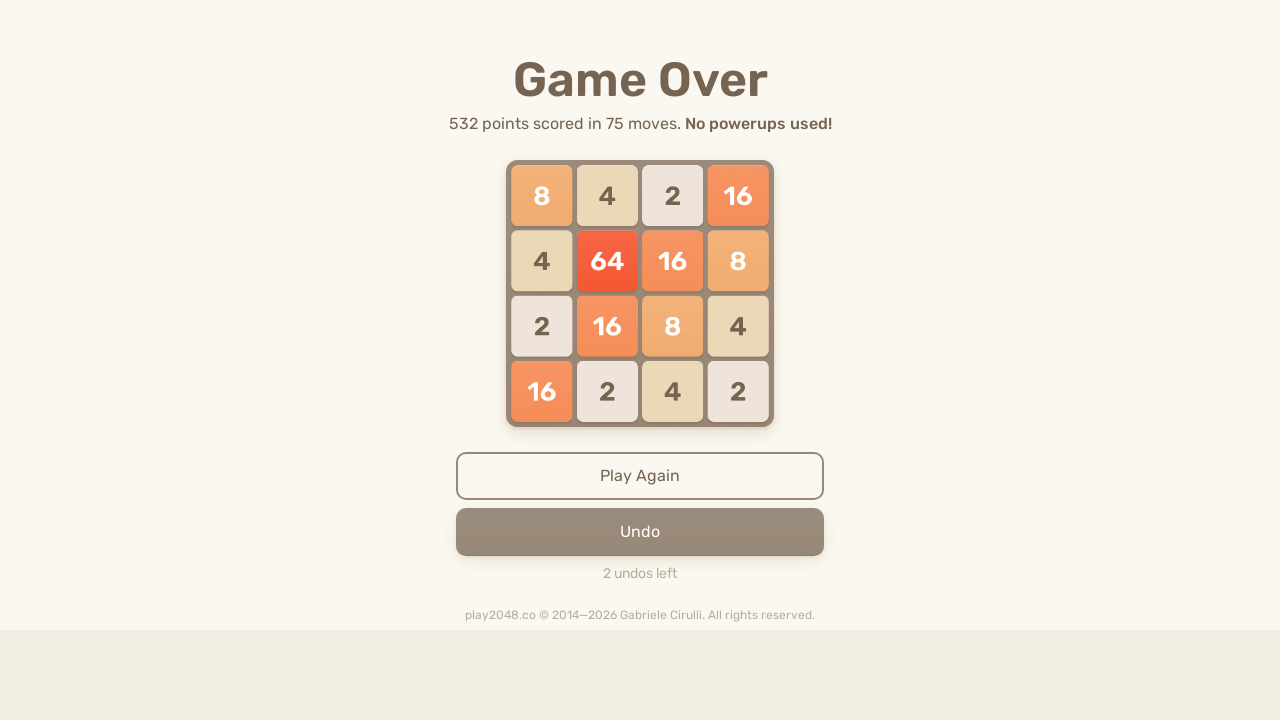

Sent random arrow key press (iteration 64, move 4) on html
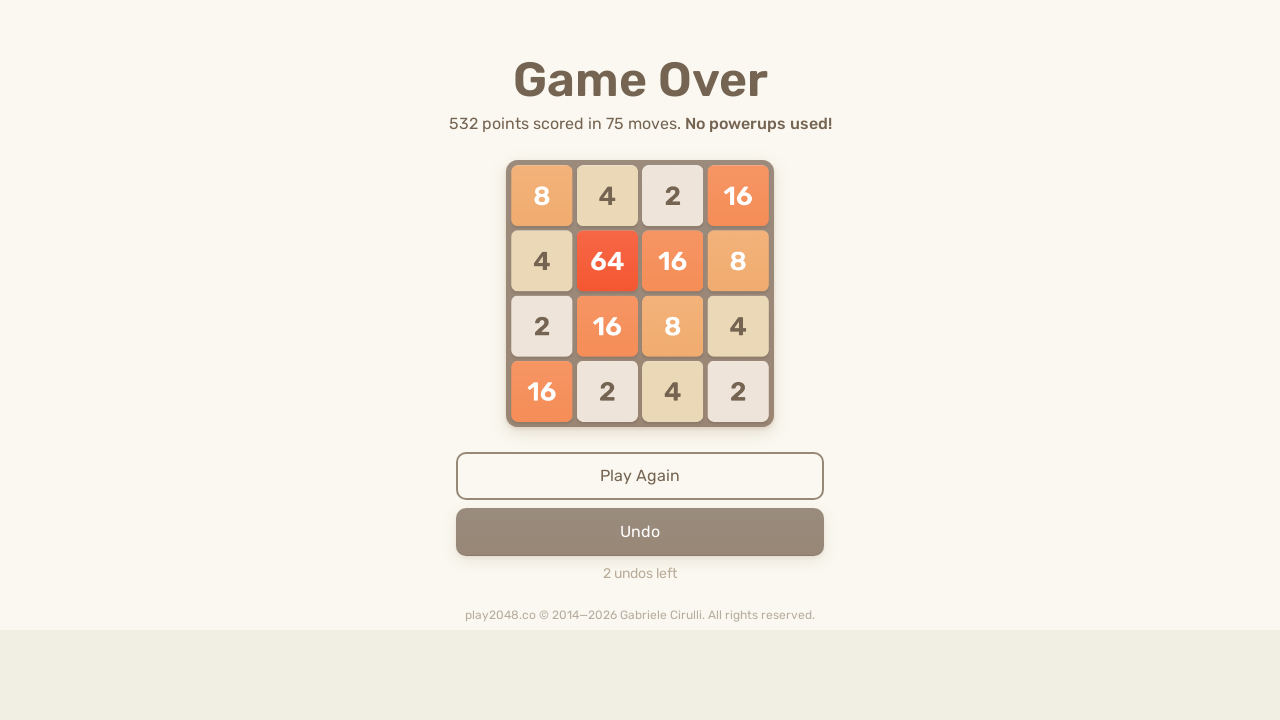

Sent random arrow key press (iteration 65, move 1) on html
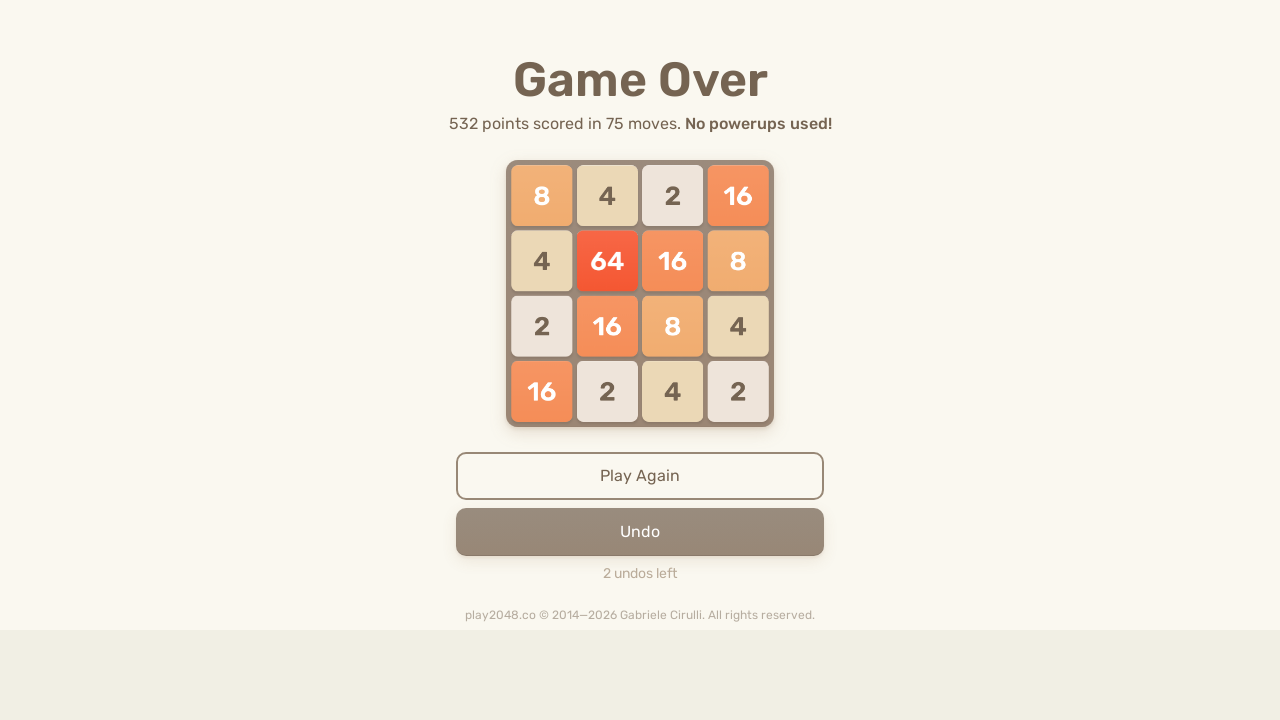

Waited 100ms after arrow key press (iteration 65, move 1)
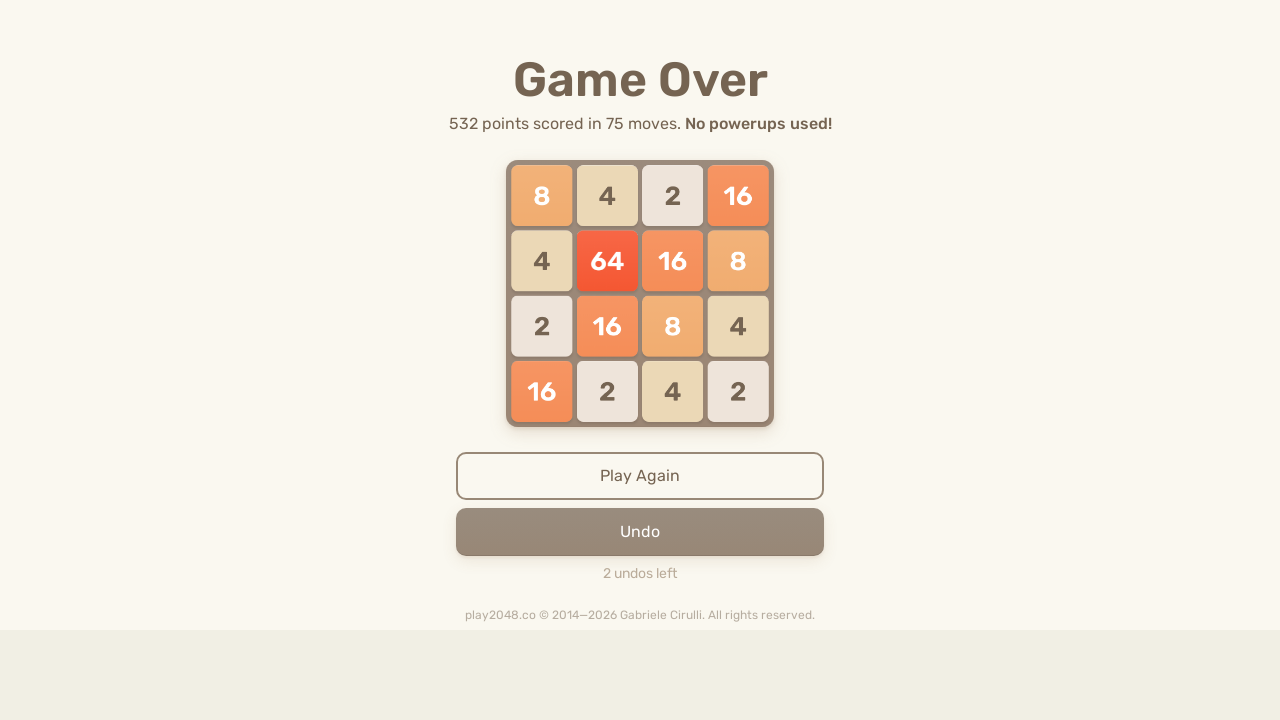

Sent random arrow key press (iteration 65, move 2) on html
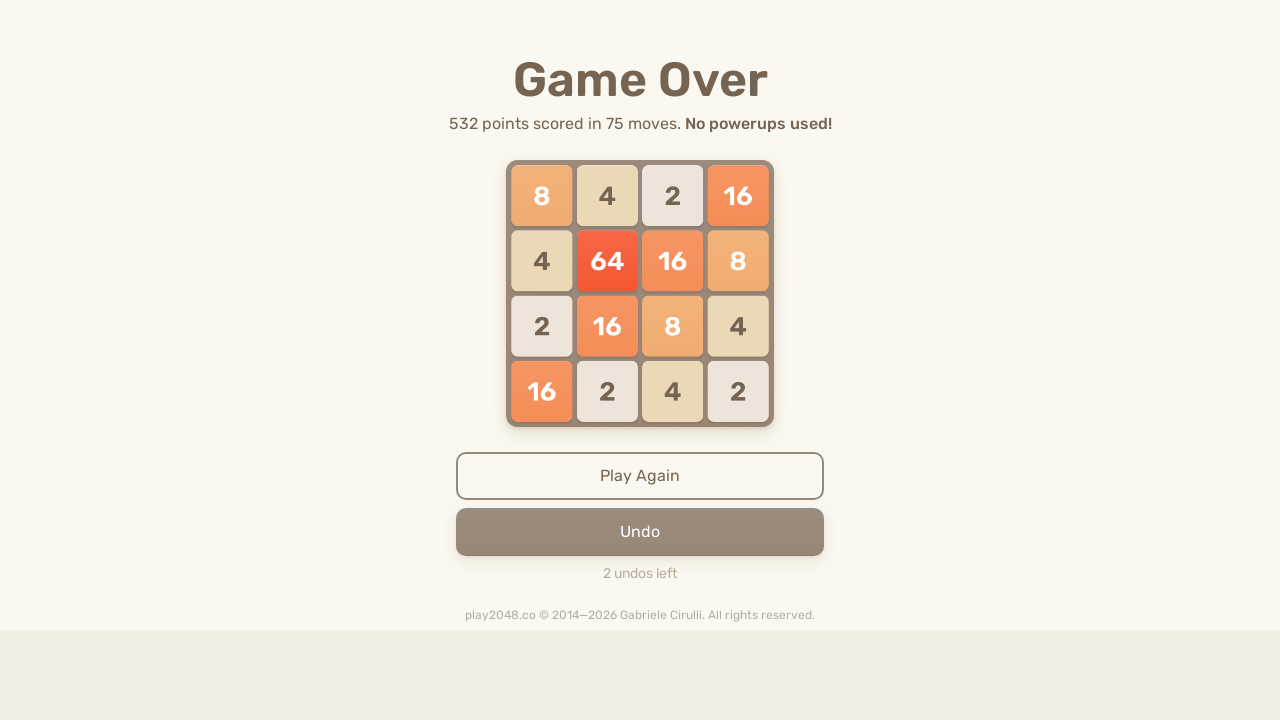

Waited 100ms after arrow key press (iteration 65, move 2)
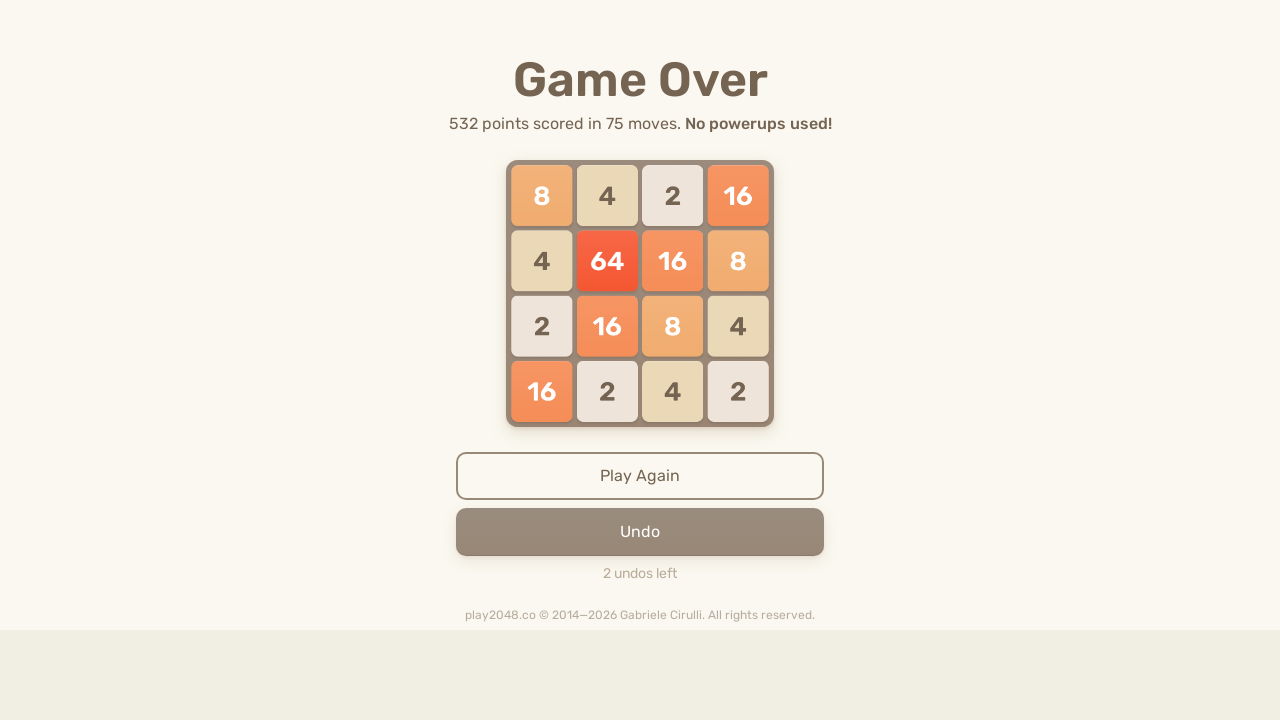

Sent random arrow key press (iteration 65, move 3) on html
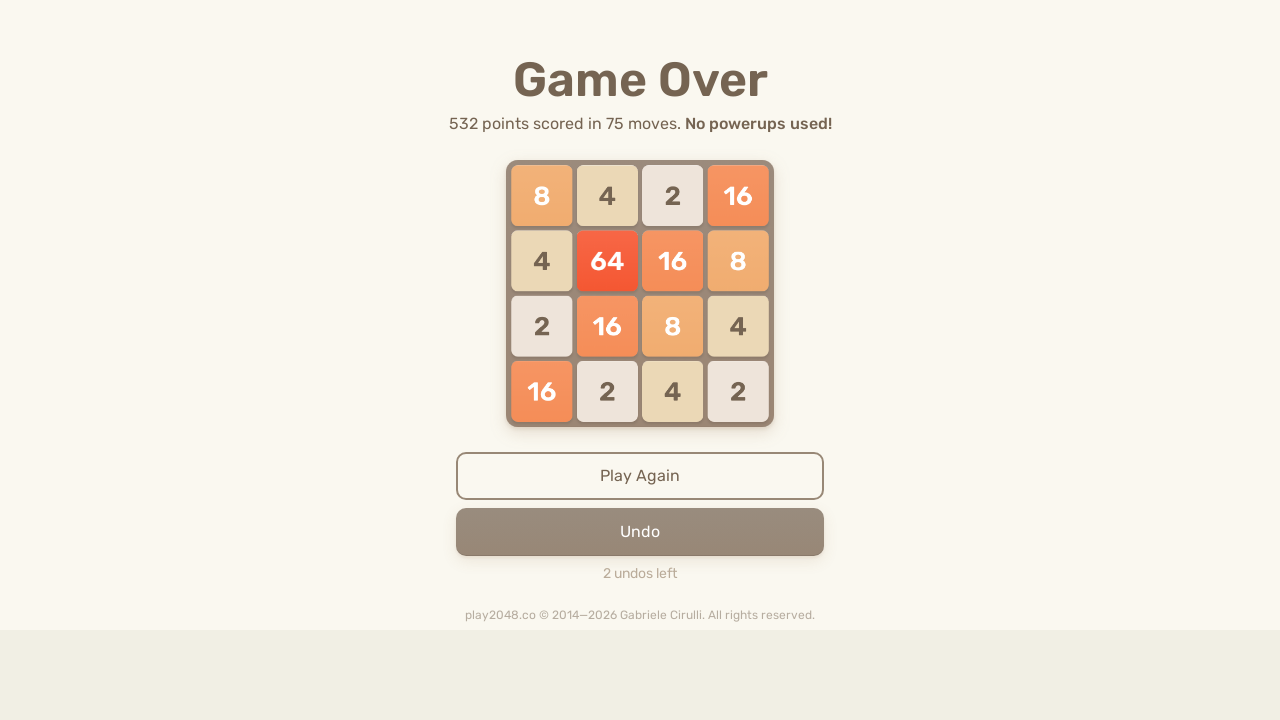

Waited 100ms after arrow key press (iteration 65, move 3)
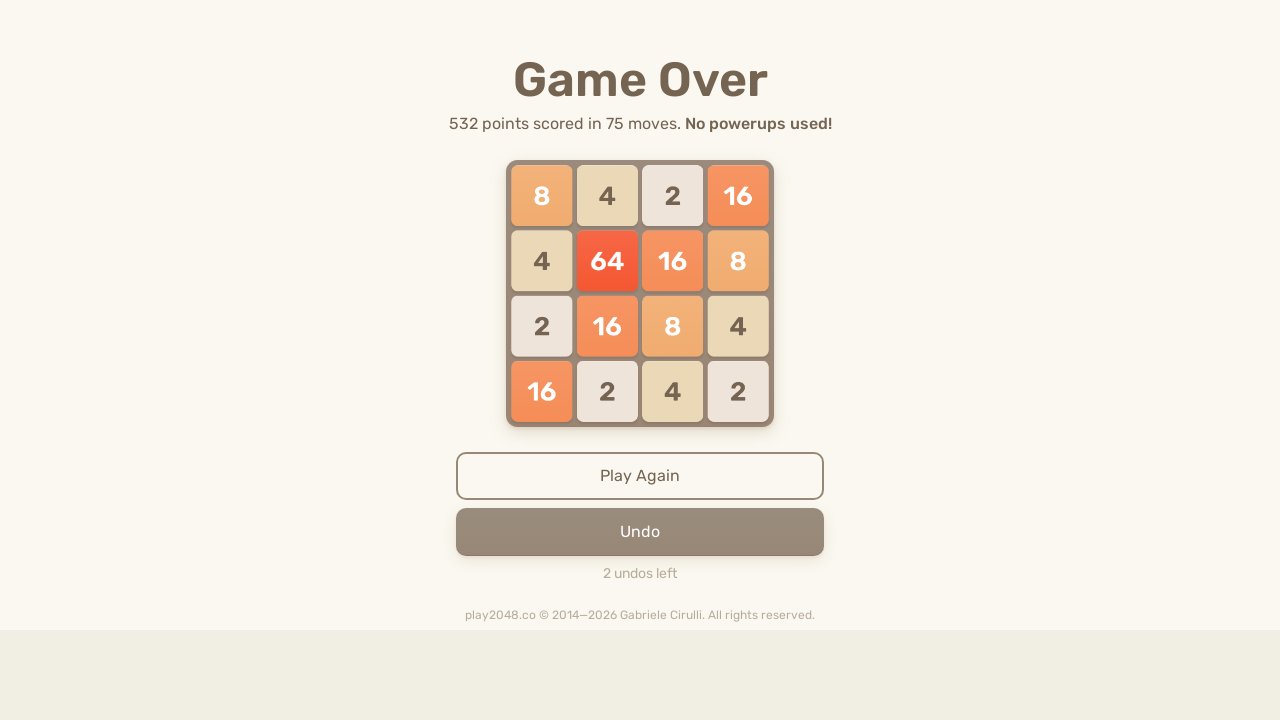

Sent random arrow key press (iteration 65, move 4) on html
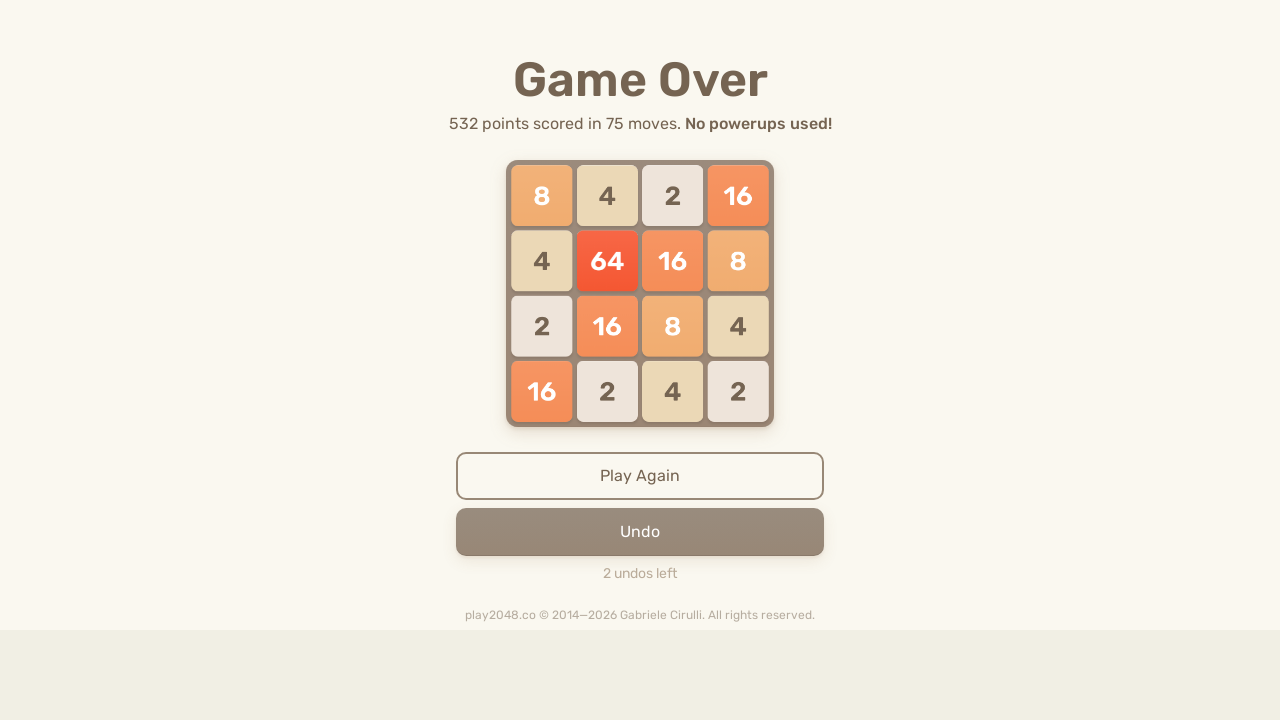

Sent random arrow key press (iteration 66, move 1) on html
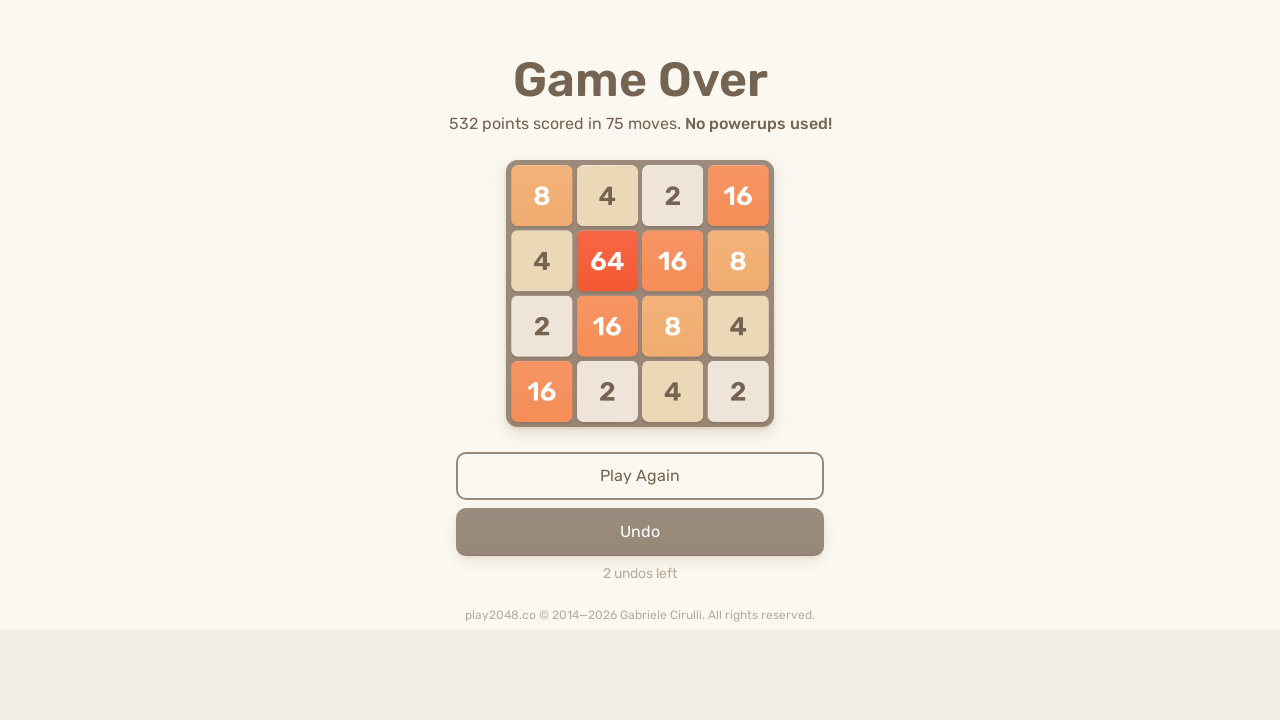

Waited 100ms after arrow key press (iteration 66, move 1)
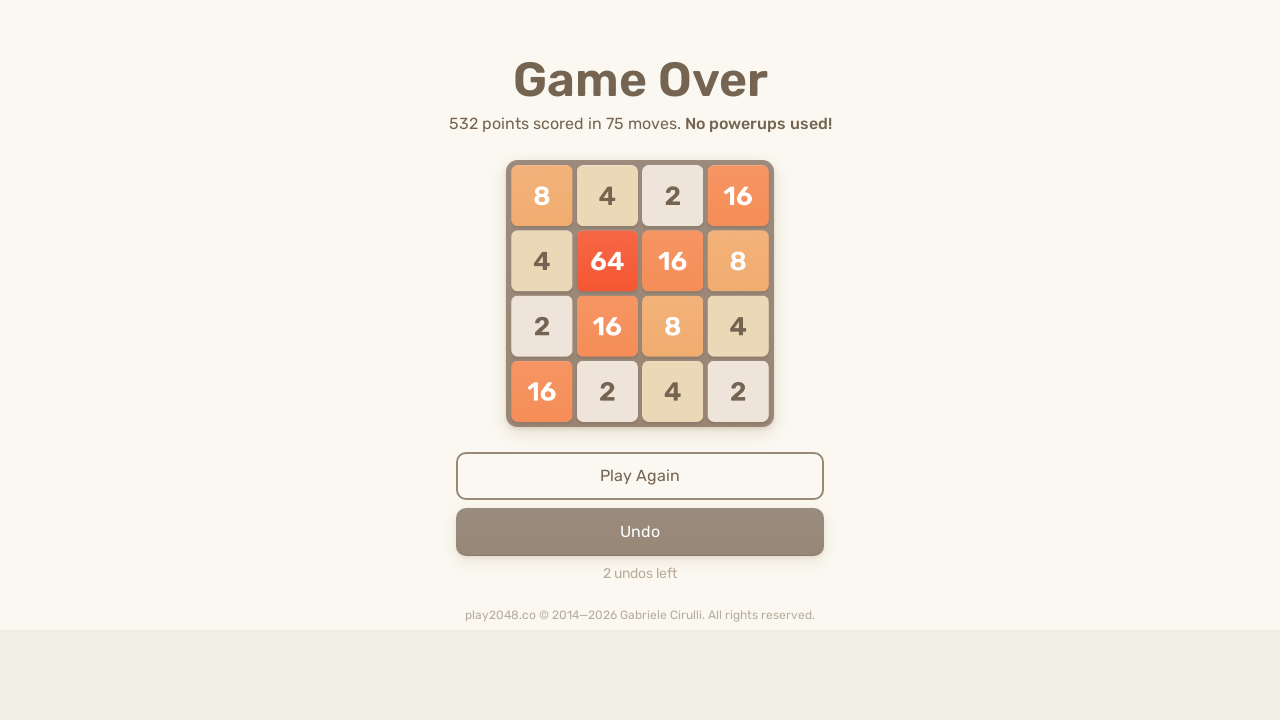

Sent random arrow key press (iteration 66, move 2) on html
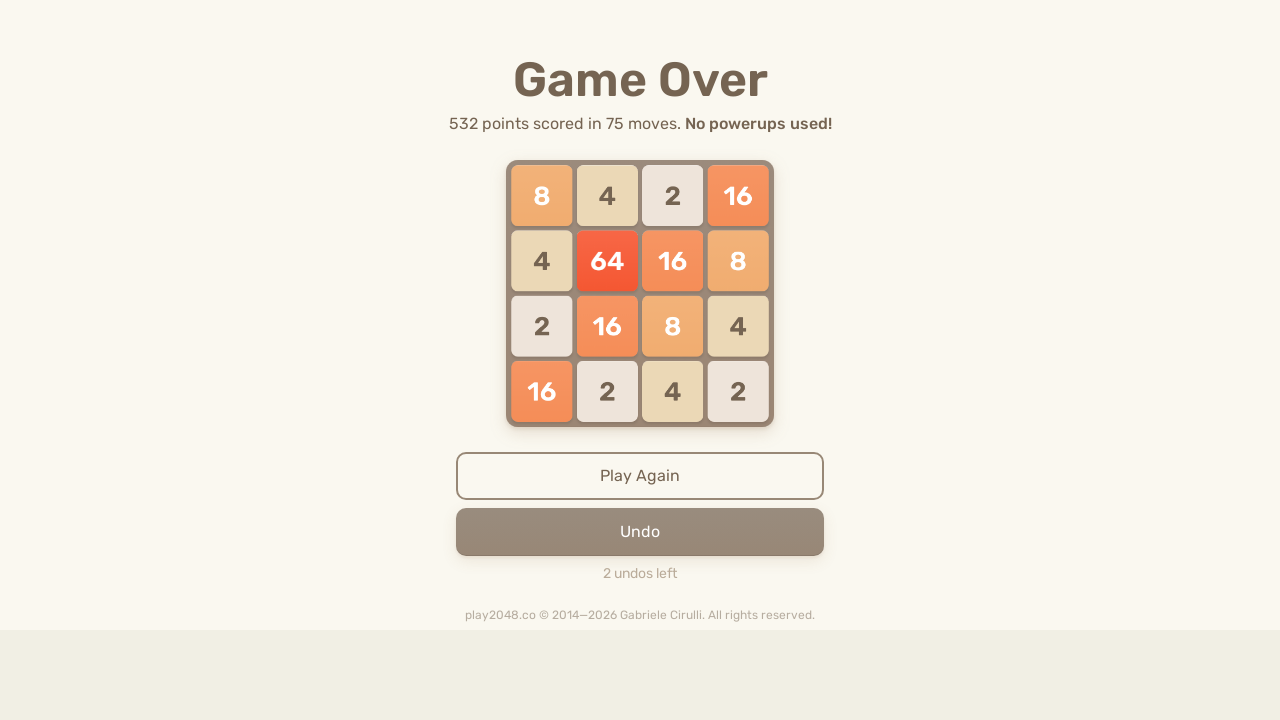

Waited 100ms after arrow key press (iteration 66, move 2)
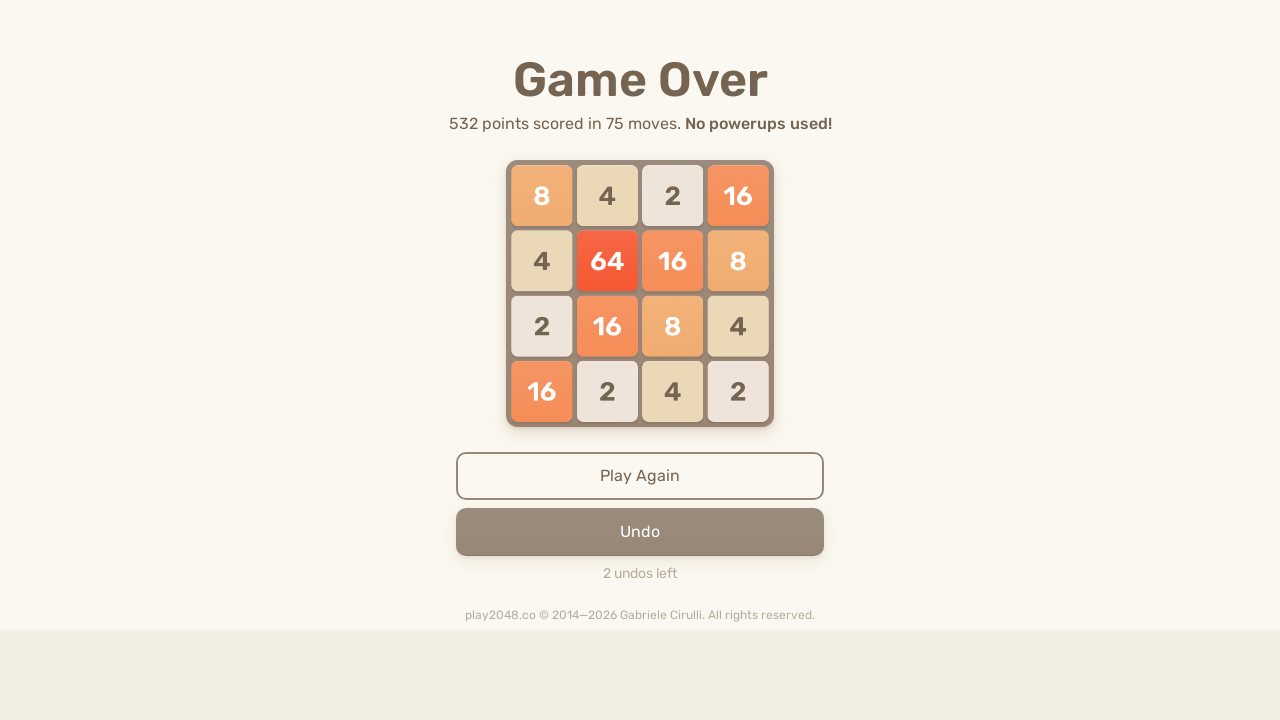

Sent random arrow key press (iteration 66, move 3) on html
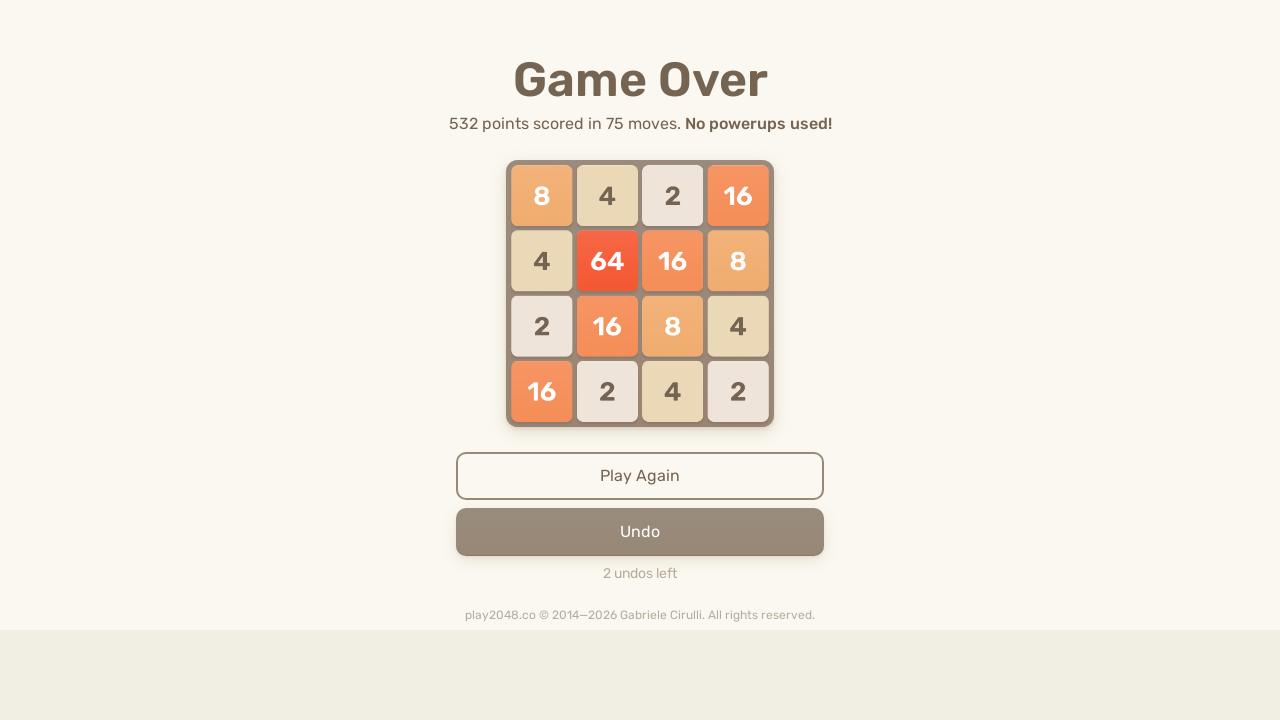

Waited 100ms after arrow key press (iteration 66, move 3)
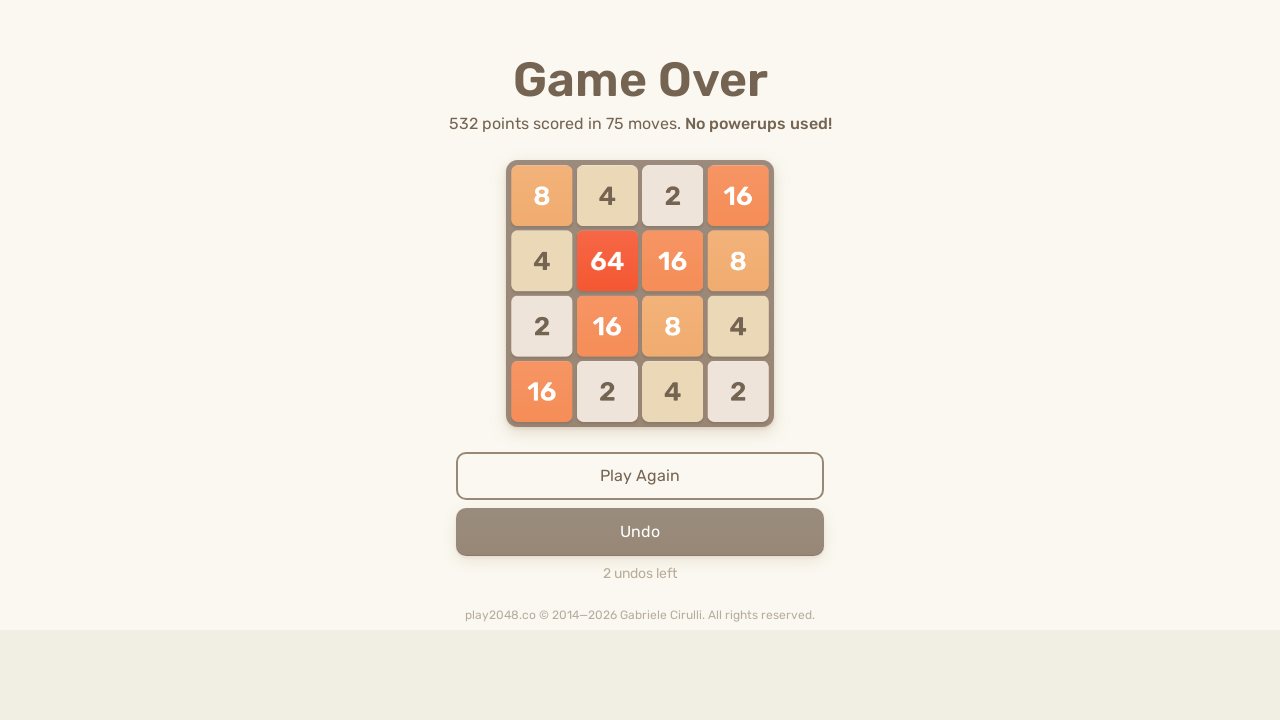

Sent random arrow key press (iteration 66, move 4) on html
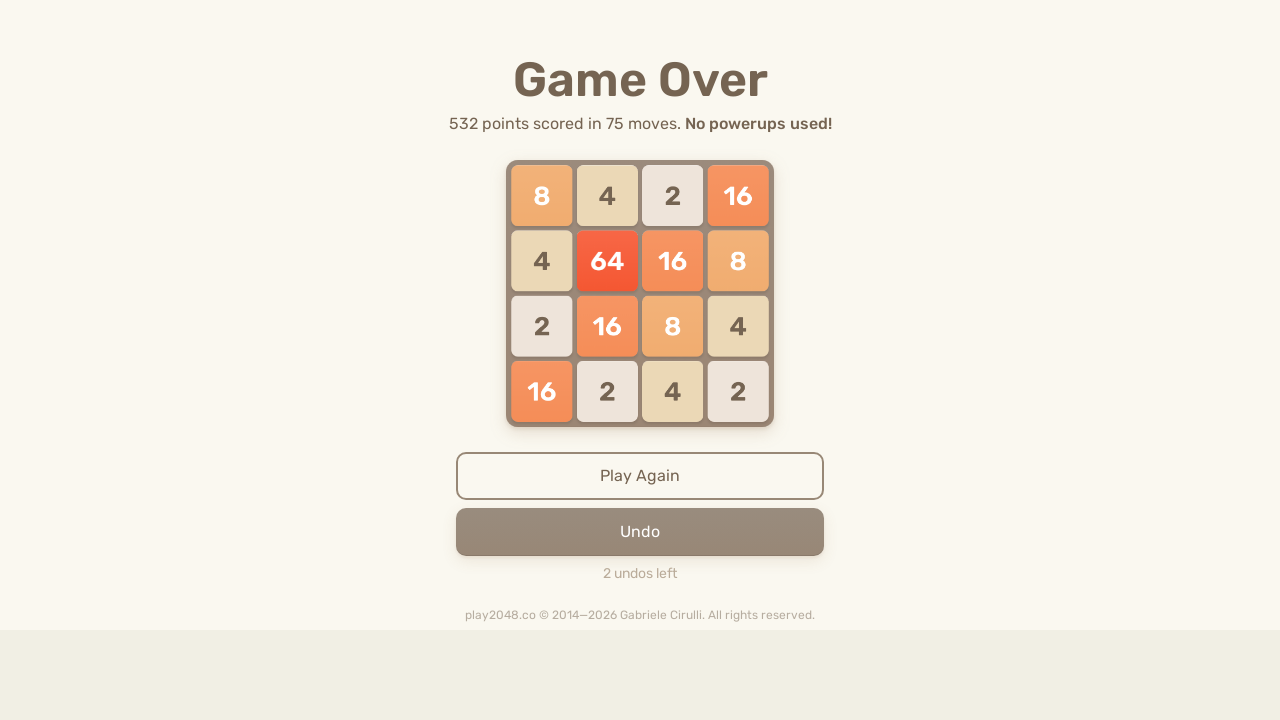

Sent random arrow key press (iteration 67, move 1) on html
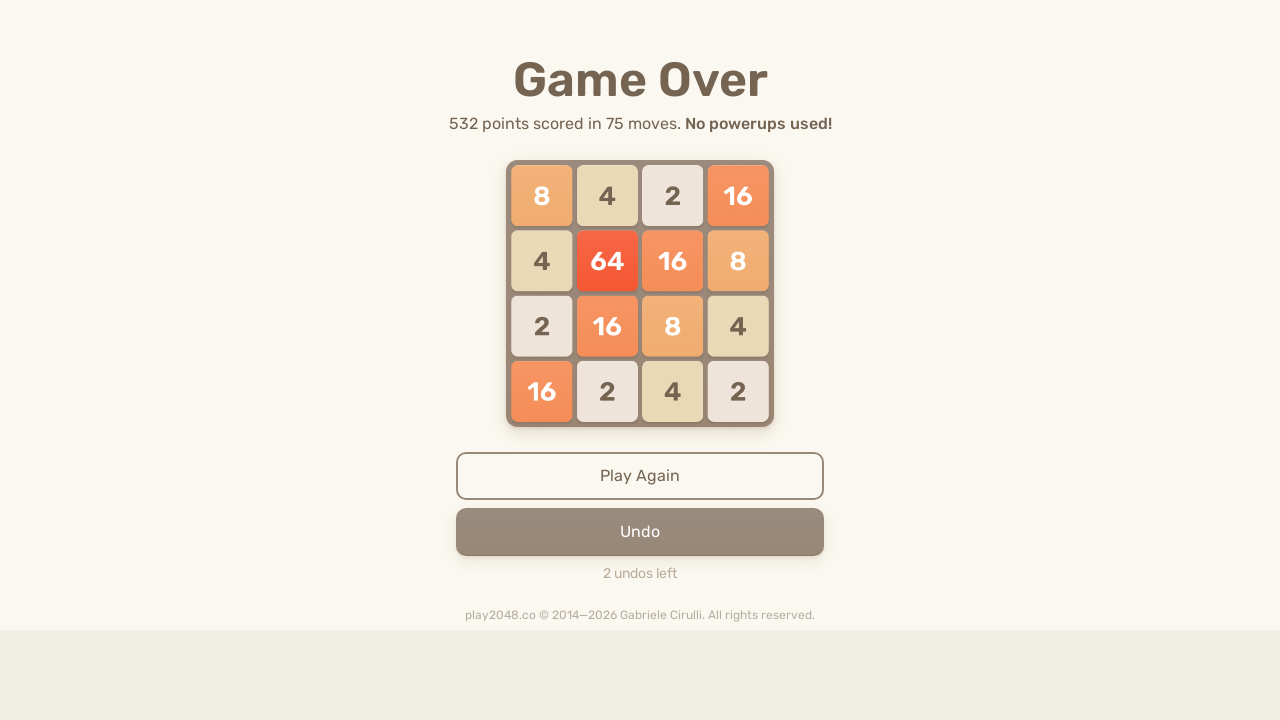

Waited 100ms after arrow key press (iteration 67, move 1)
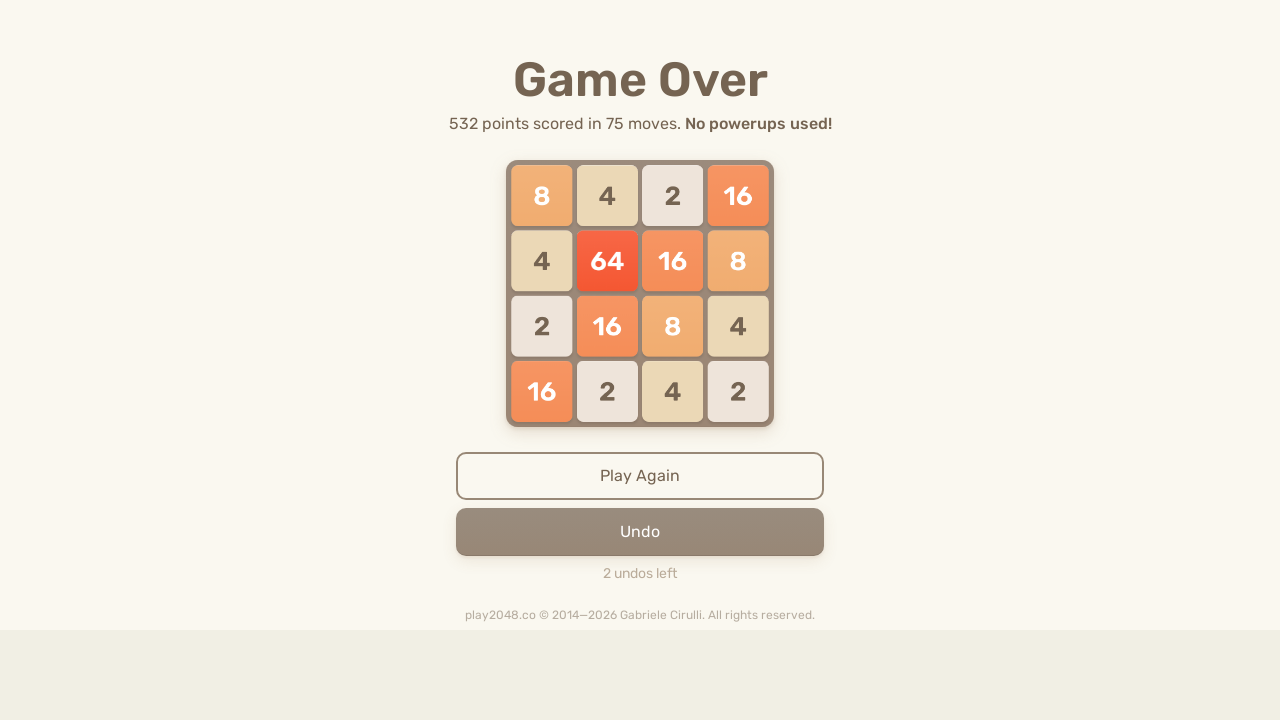

Sent random arrow key press (iteration 67, move 2) on html
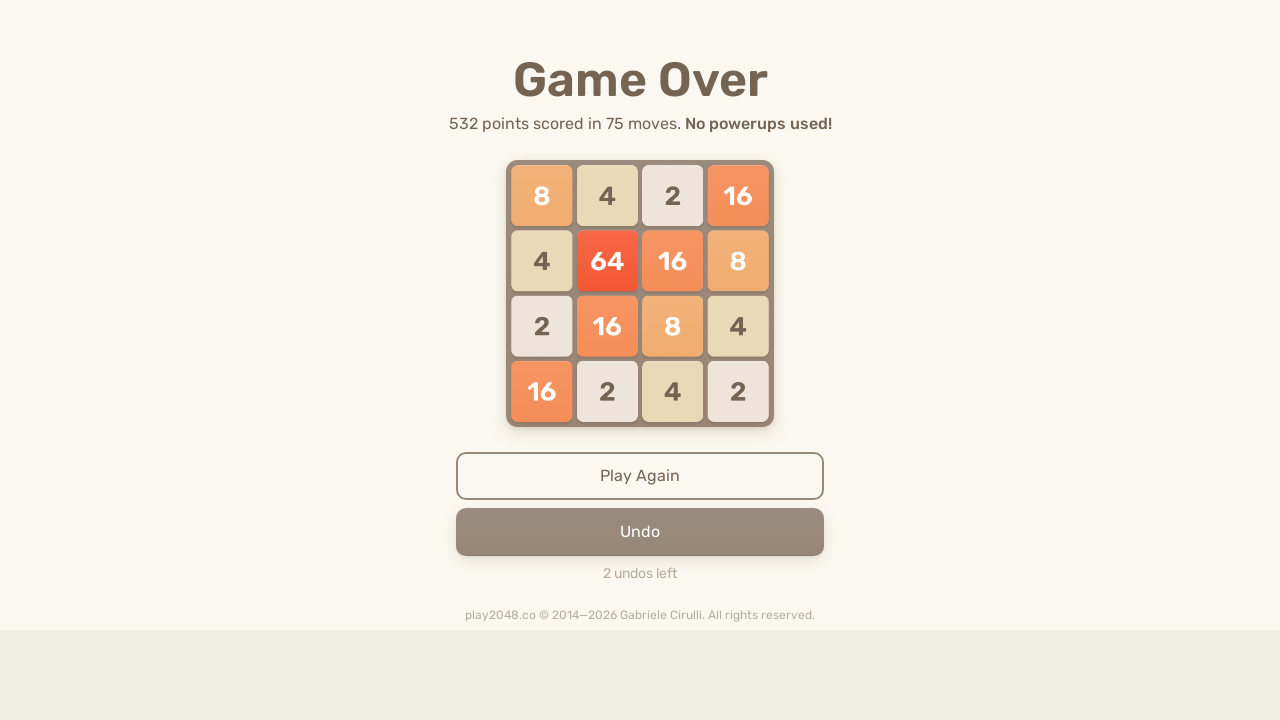

Waited 100ms after arrow key press (iteration 67, move 2)
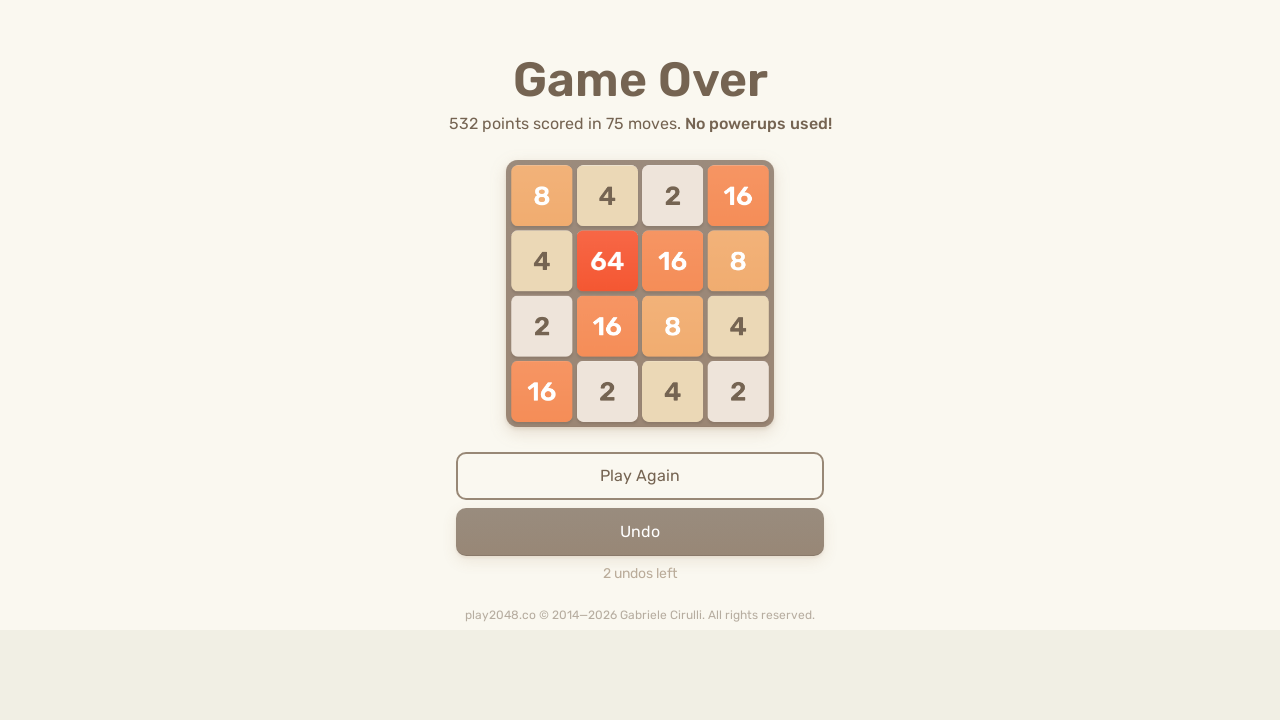

Sent random arrow key press (iteration 67, move 3) on html
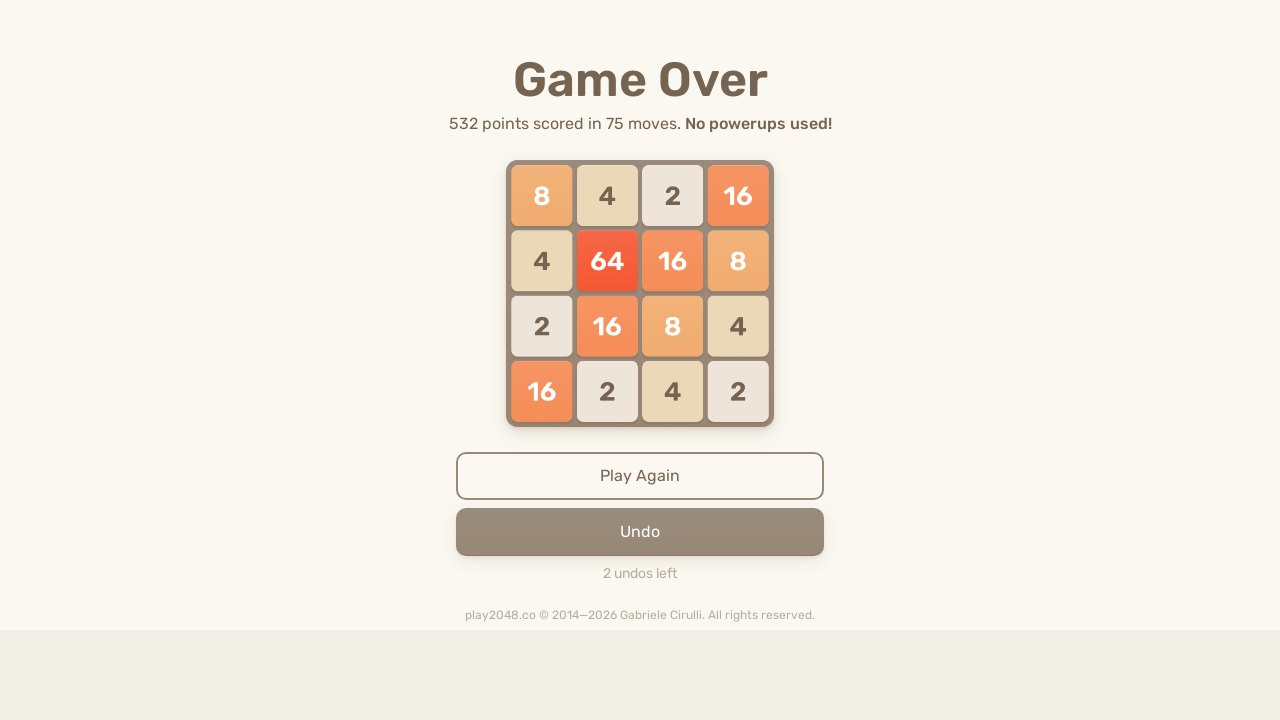

Waited 100ms after arrow key press (iteration 67, move 3)
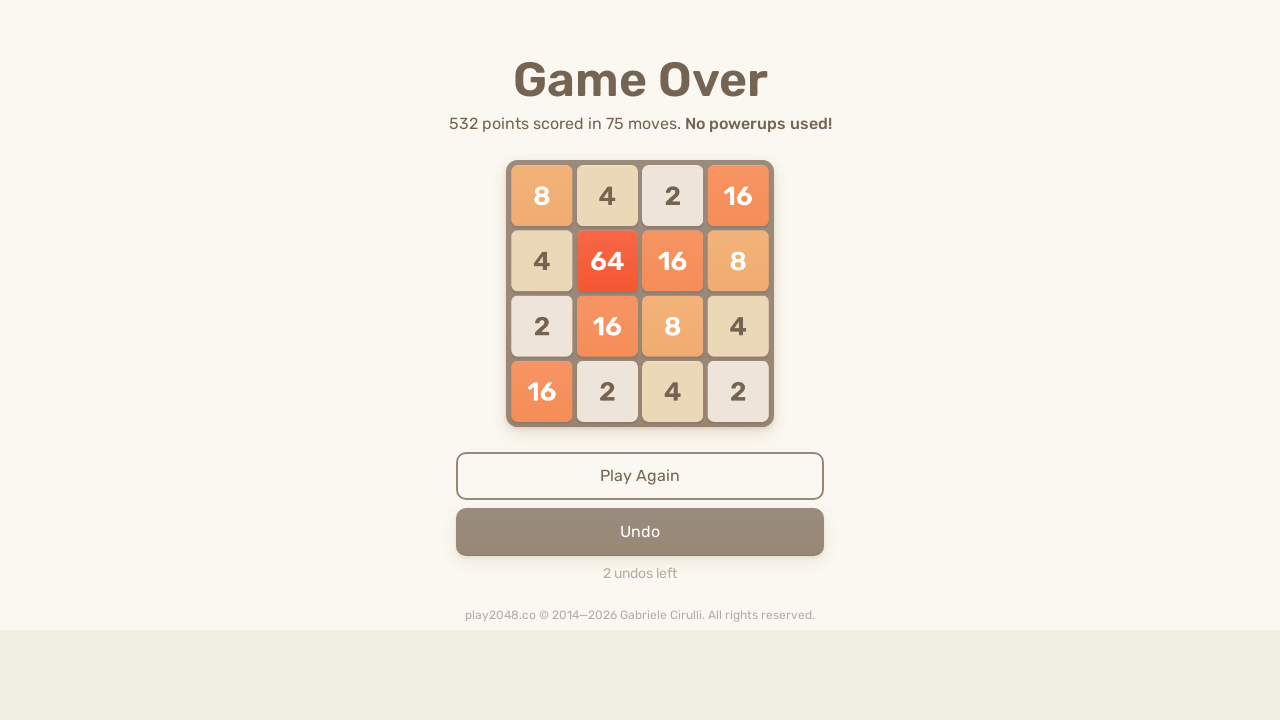

Sent random arrow key press (iteration 67, move 4) on html
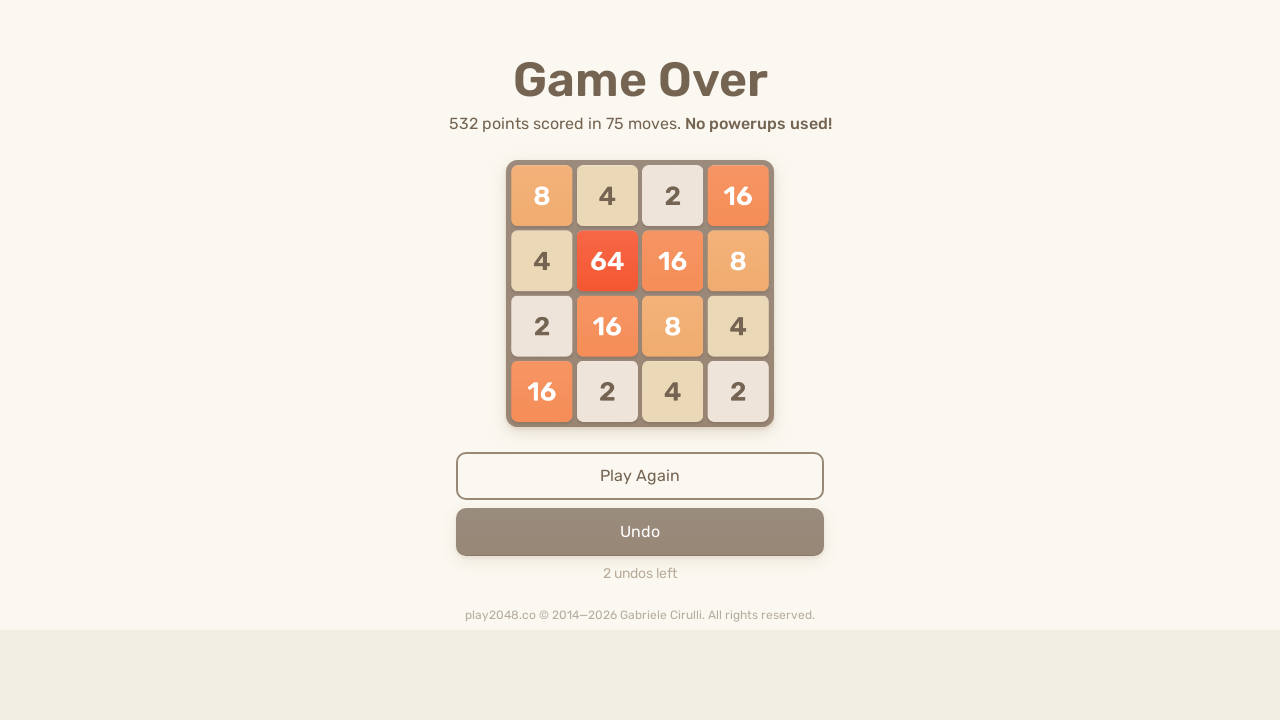

Sent random arrow key press (iteration 68, move 1) on html
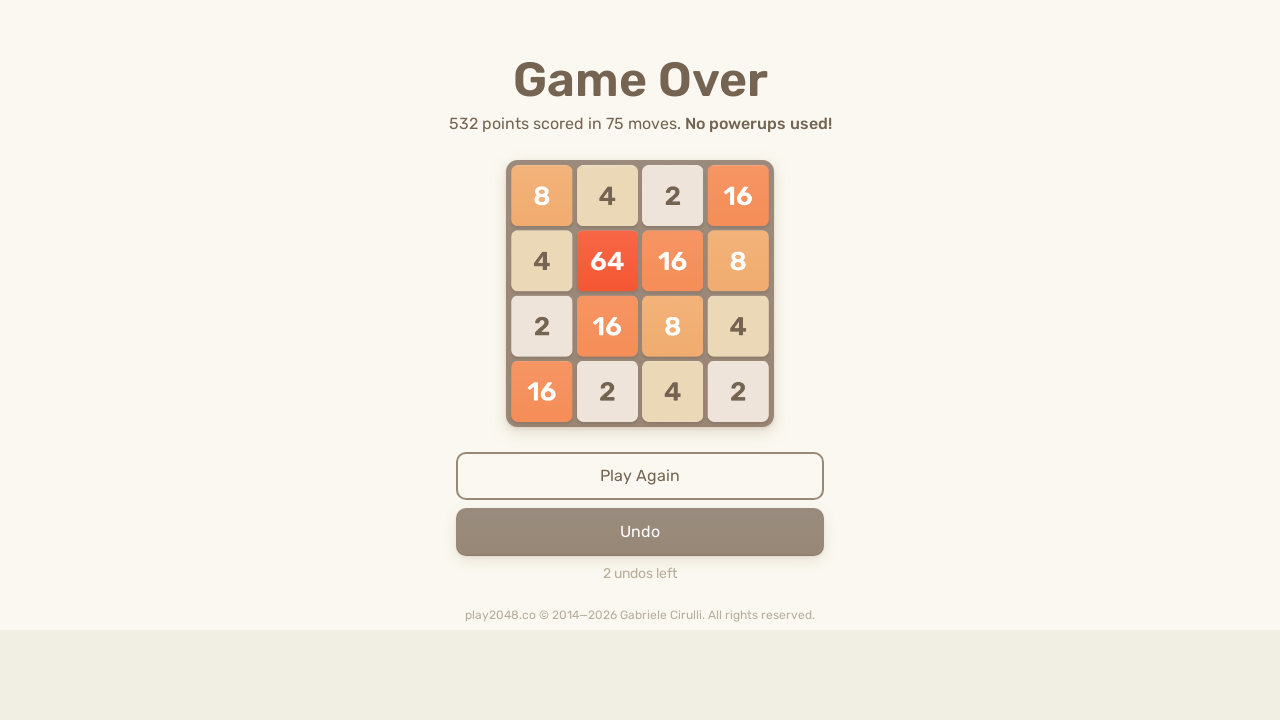

Waited 100ms after arrow key press (iteration 68, move 1)
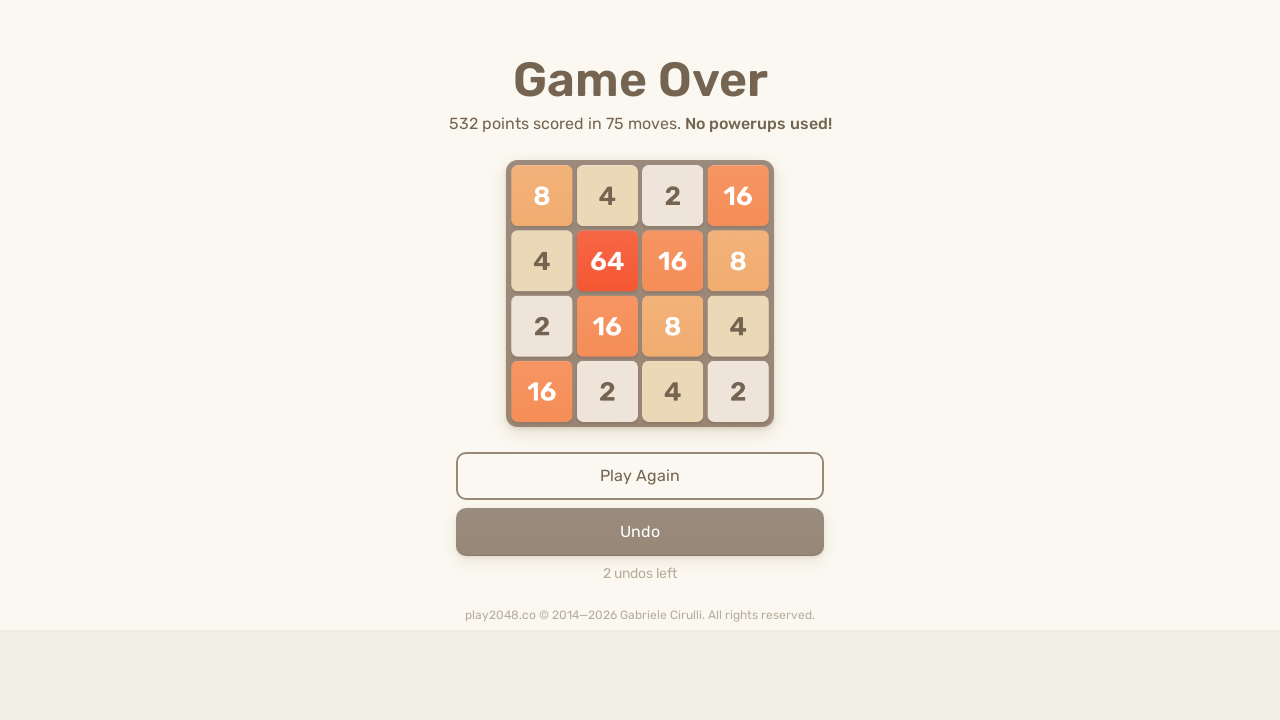

Sent random arrow key press (iteration 68, move 2) on html
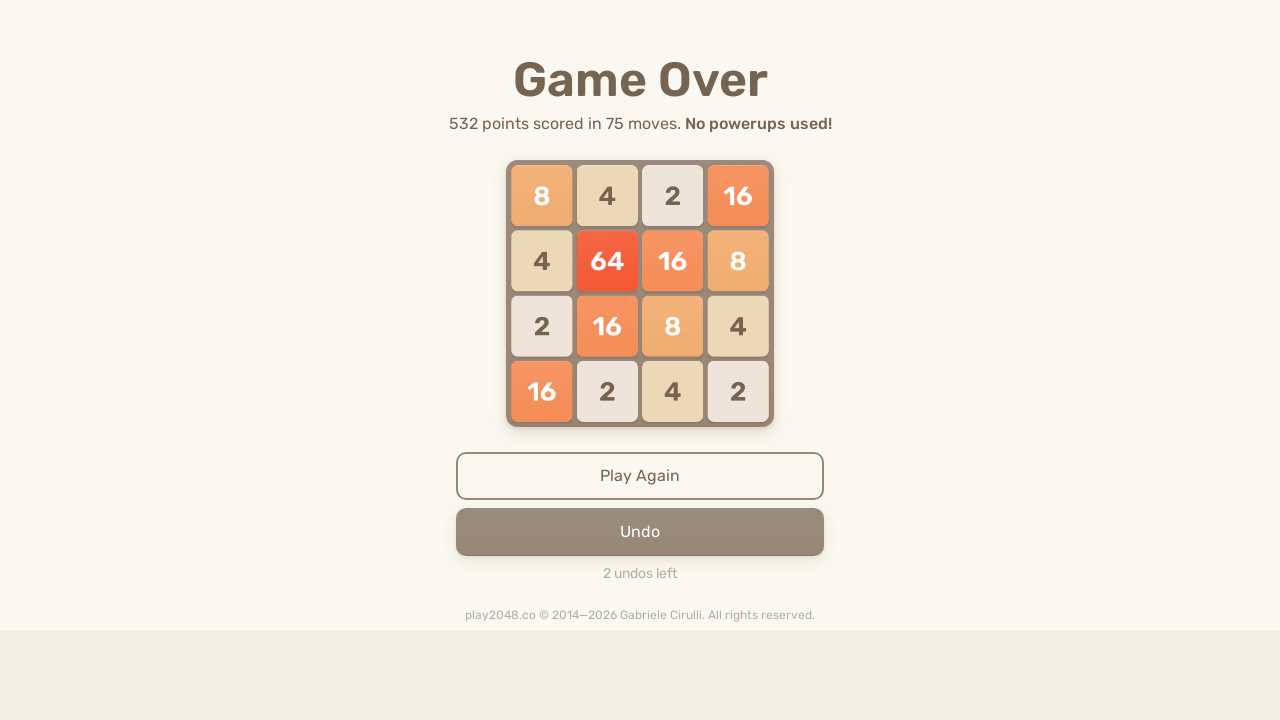

Waited 100ms after arrow key press (iteration 68, move 2)
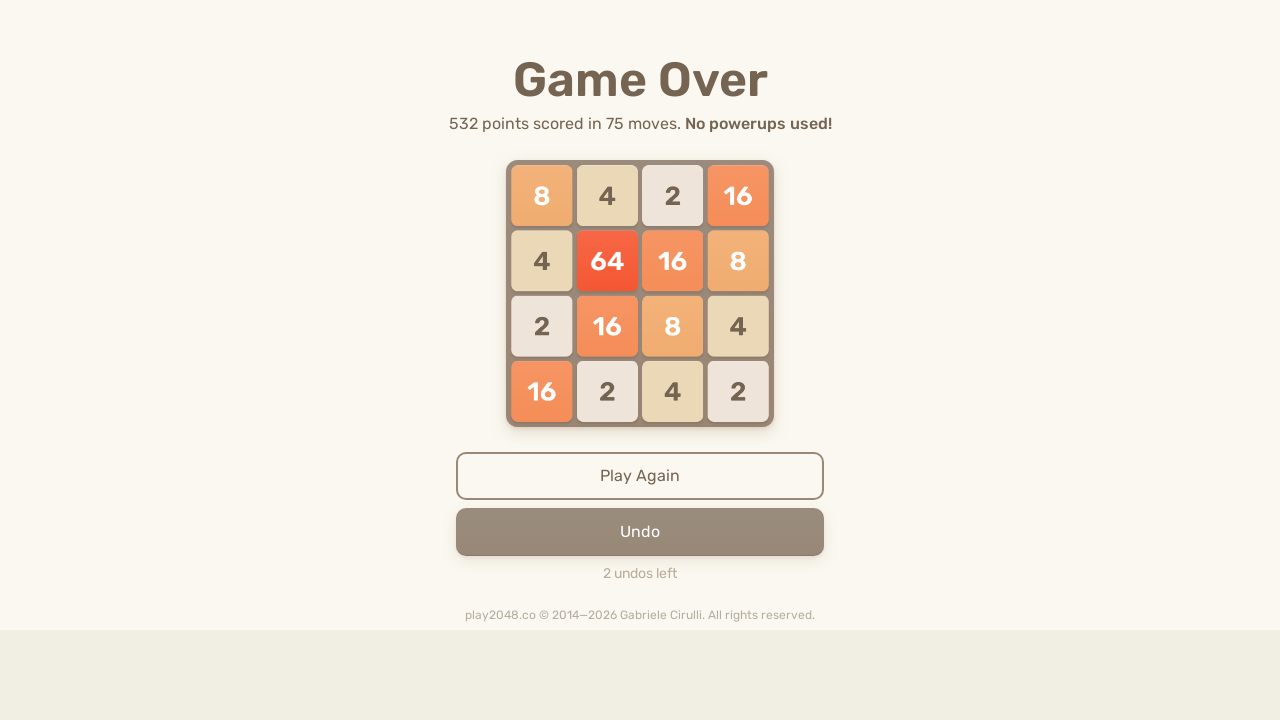

Sent random arrow key press (iteration 68, move 3) on html
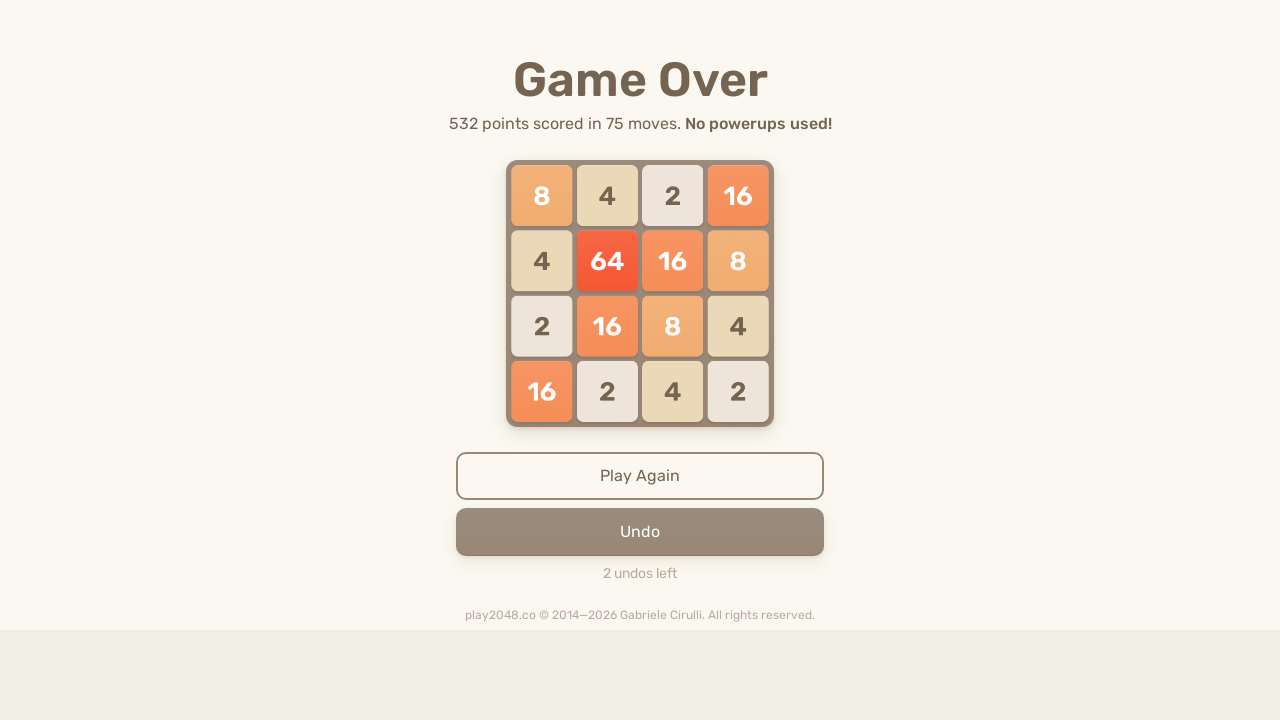

Waited 100ms after arrow key press (iteration 68, move 3)
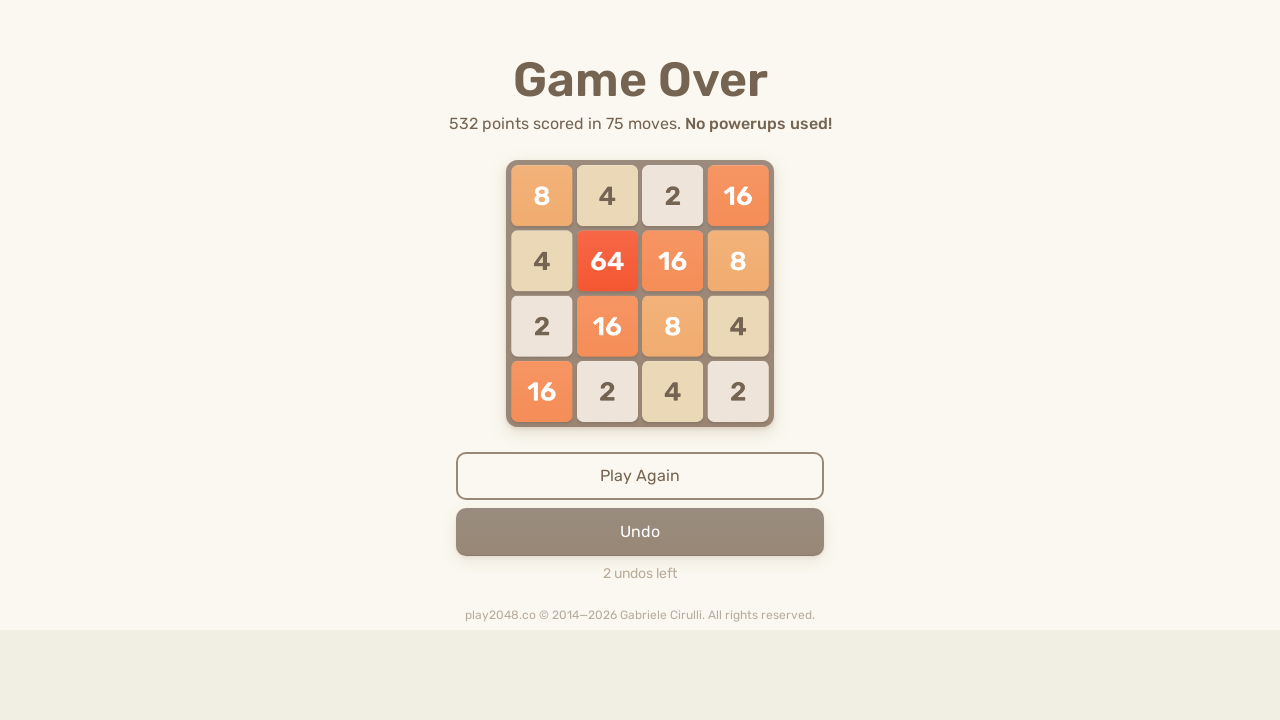

Sent random arrow key press (iteration 68, move 4) on html
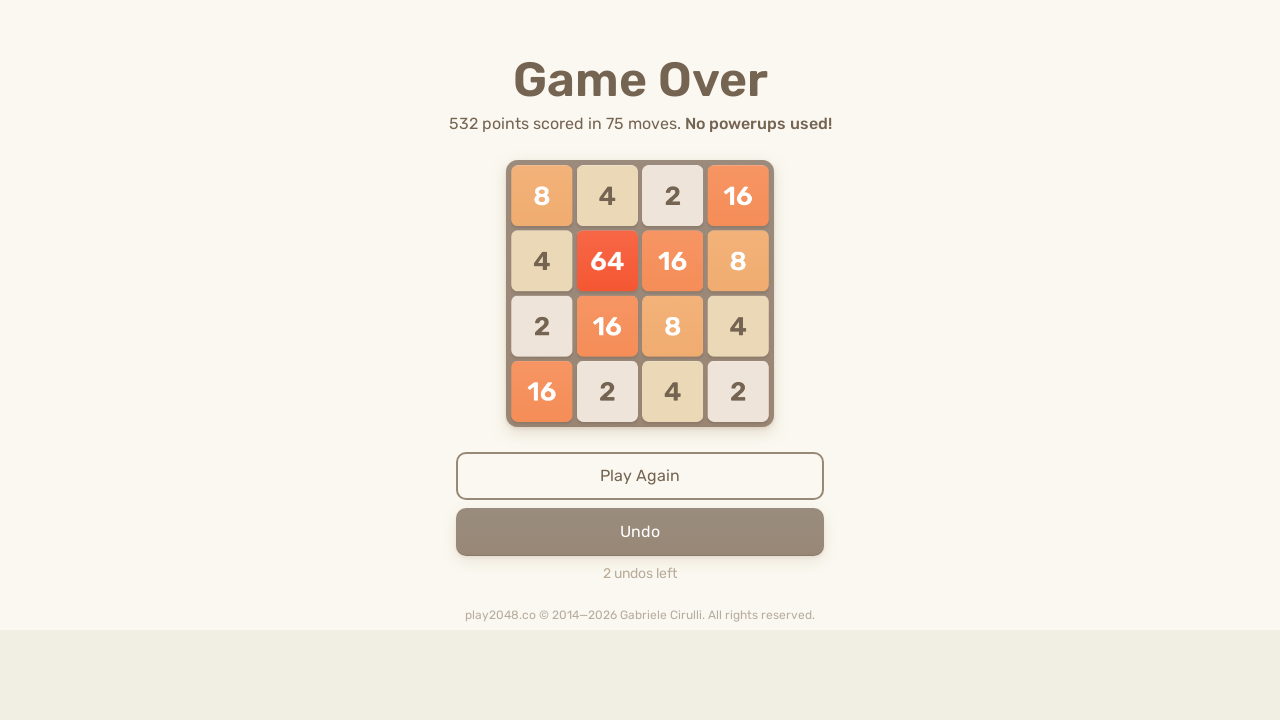

Sent random arrow key press (iteration 69, move 1) on html
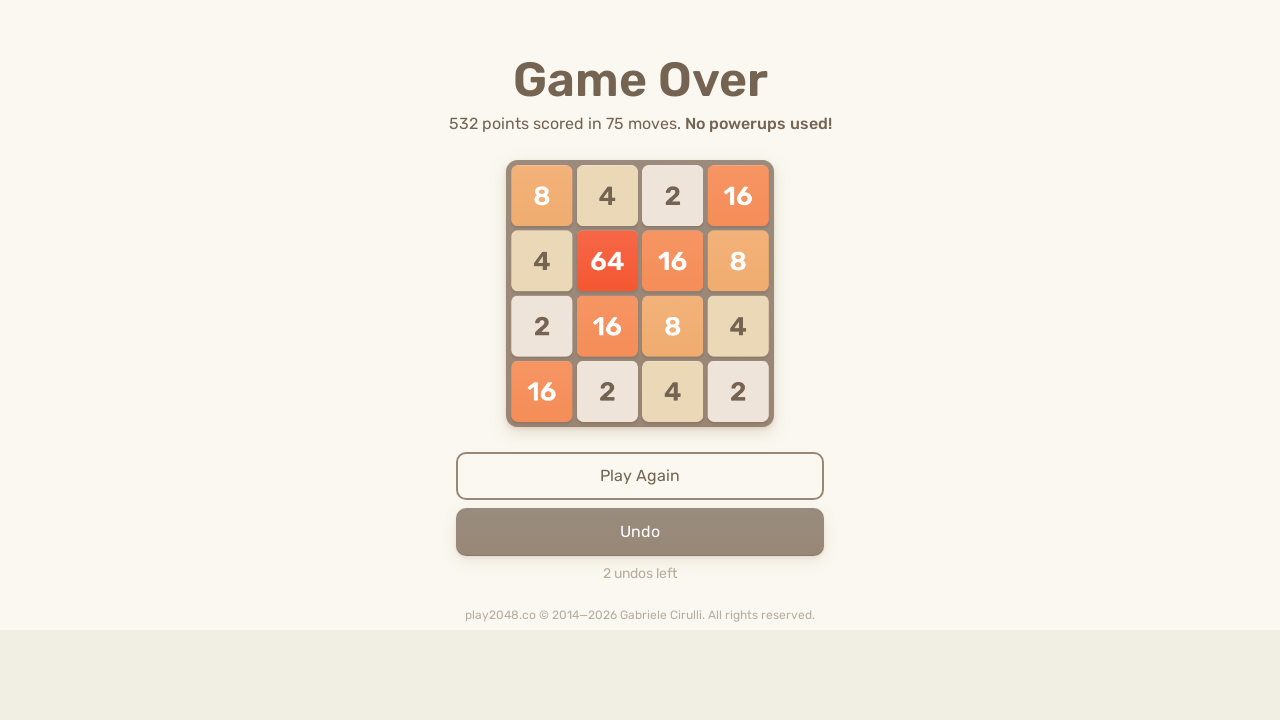

Waited 100ms after arrow key press (iteration 69, move 1)
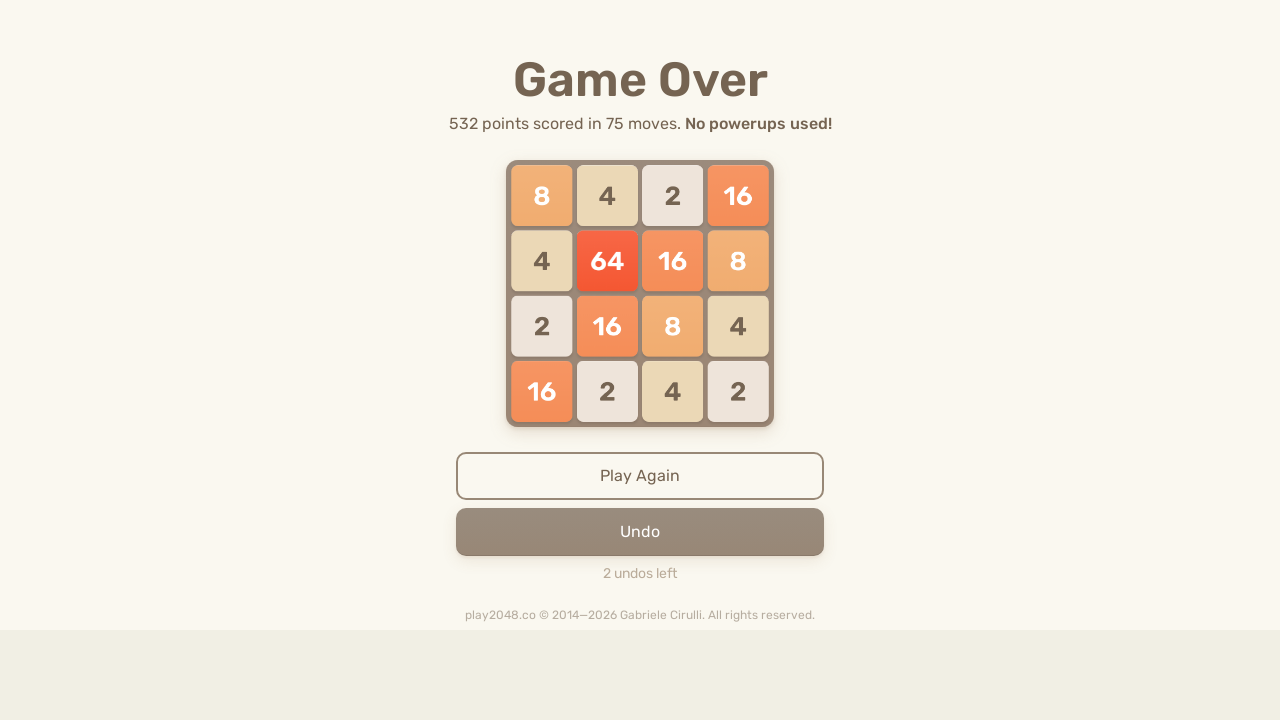

Sent random arrow key press (iteration 69, move 2) on html
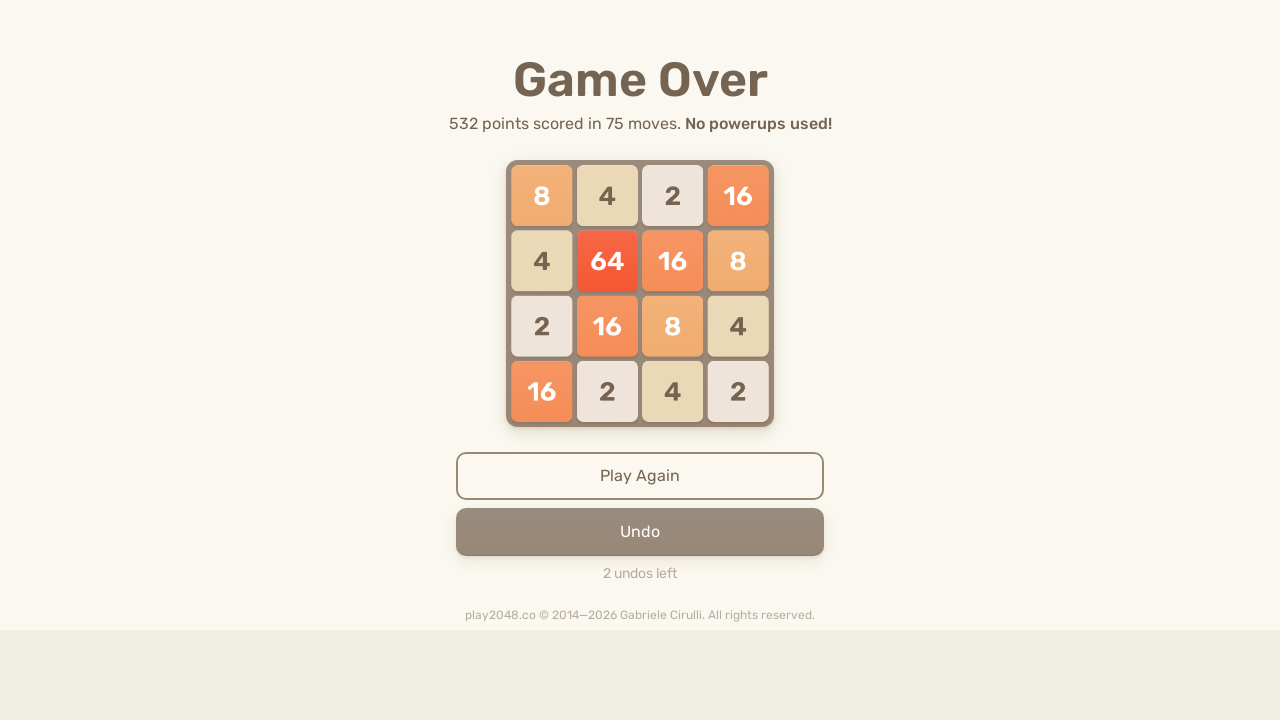

Waited 100ms after arrow key press (iteration 69, move 2)
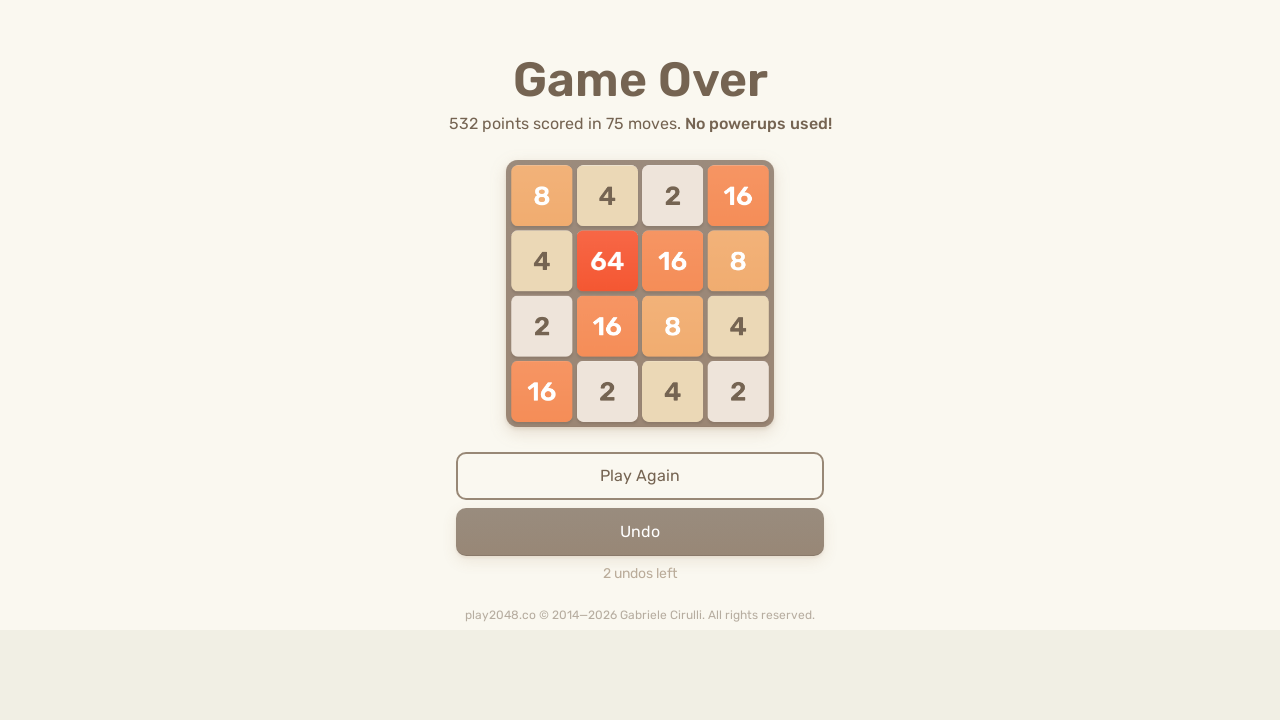

Sent random arrow key press (iteration 69, move 3) on html
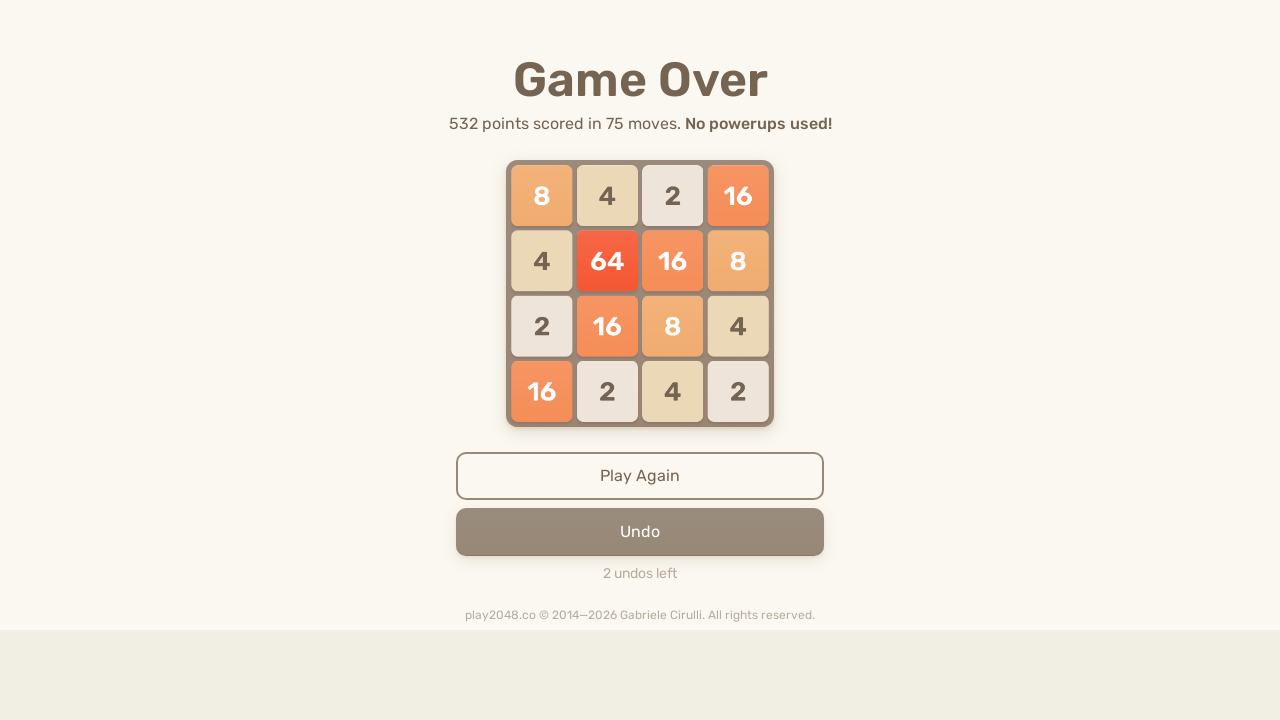

Waited 100ms after arrow key press (iteration 69, move 3)
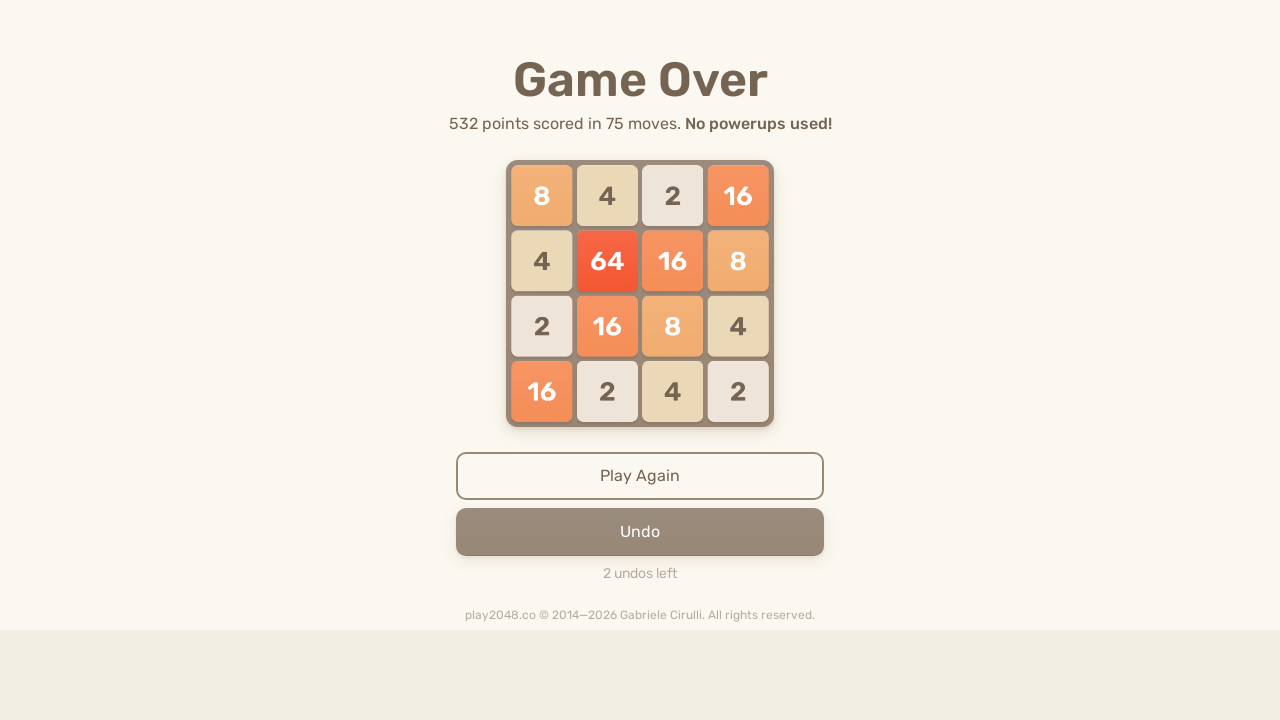

Sent random arrow key press (iteration 69, move 4) on html
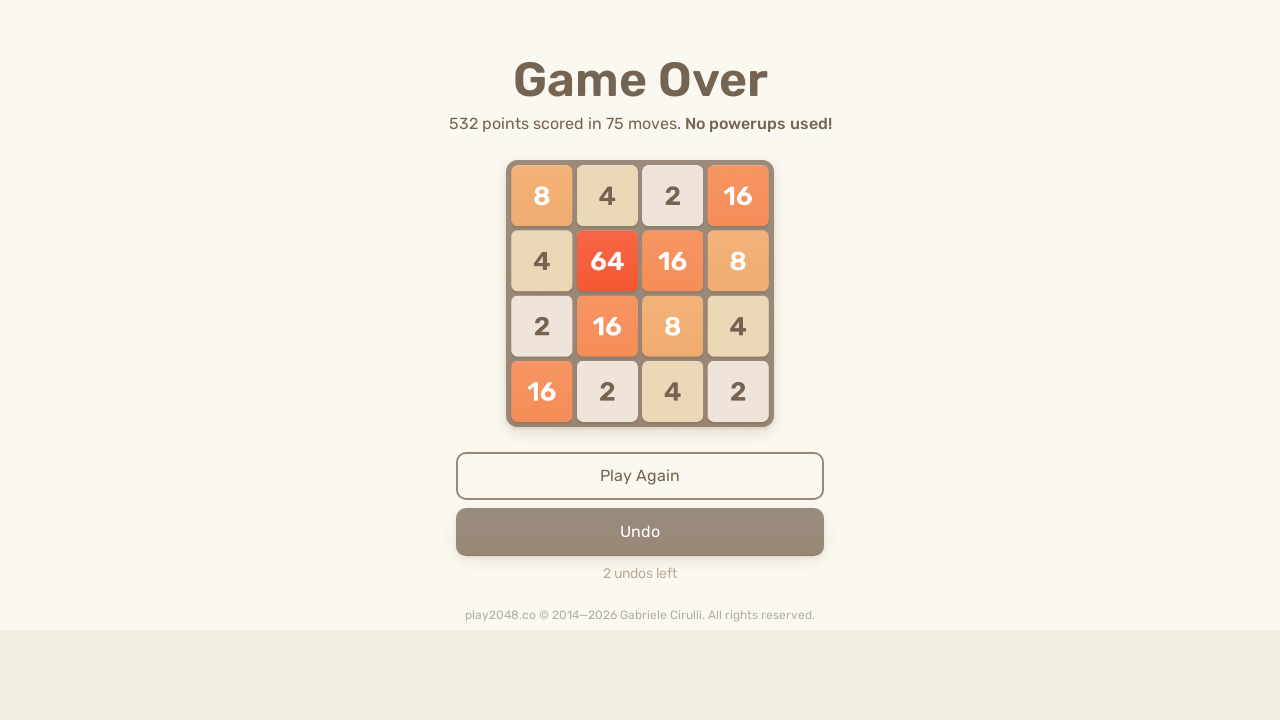

Sent random arrow key press (iteration 70, move 1) on html
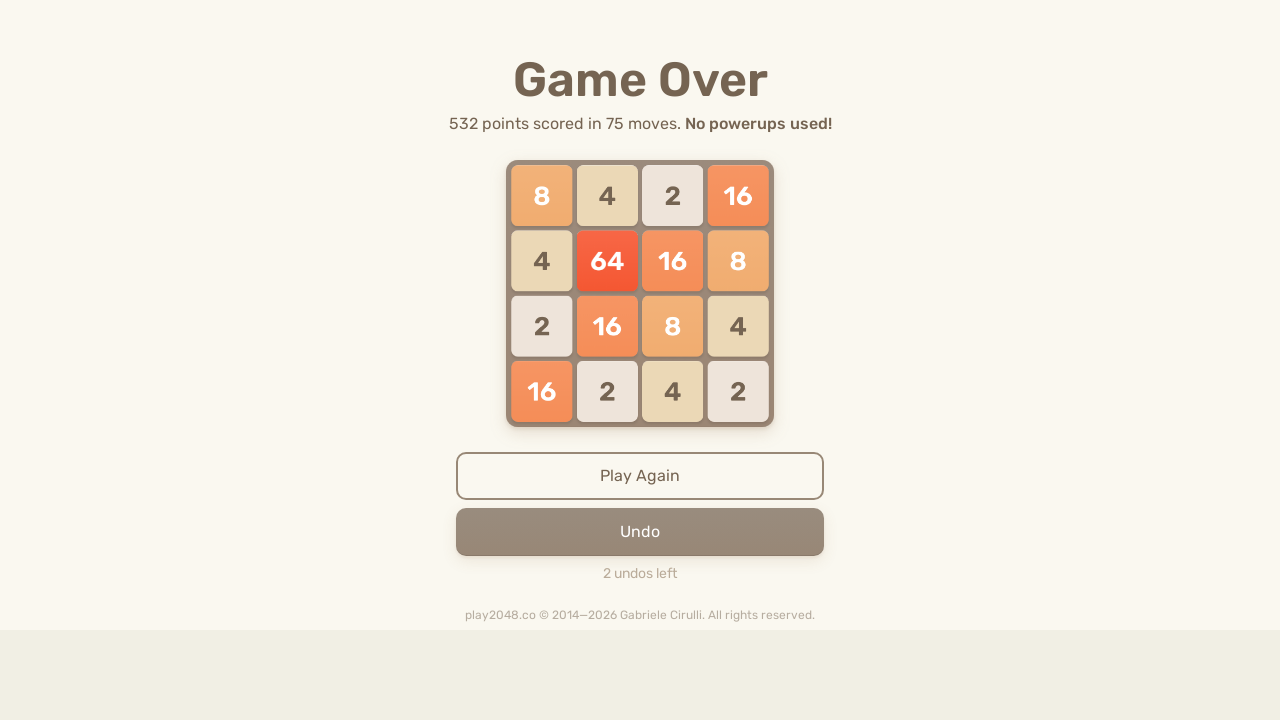

Waited 100ms after arrow key press (iteration 70, move 1)
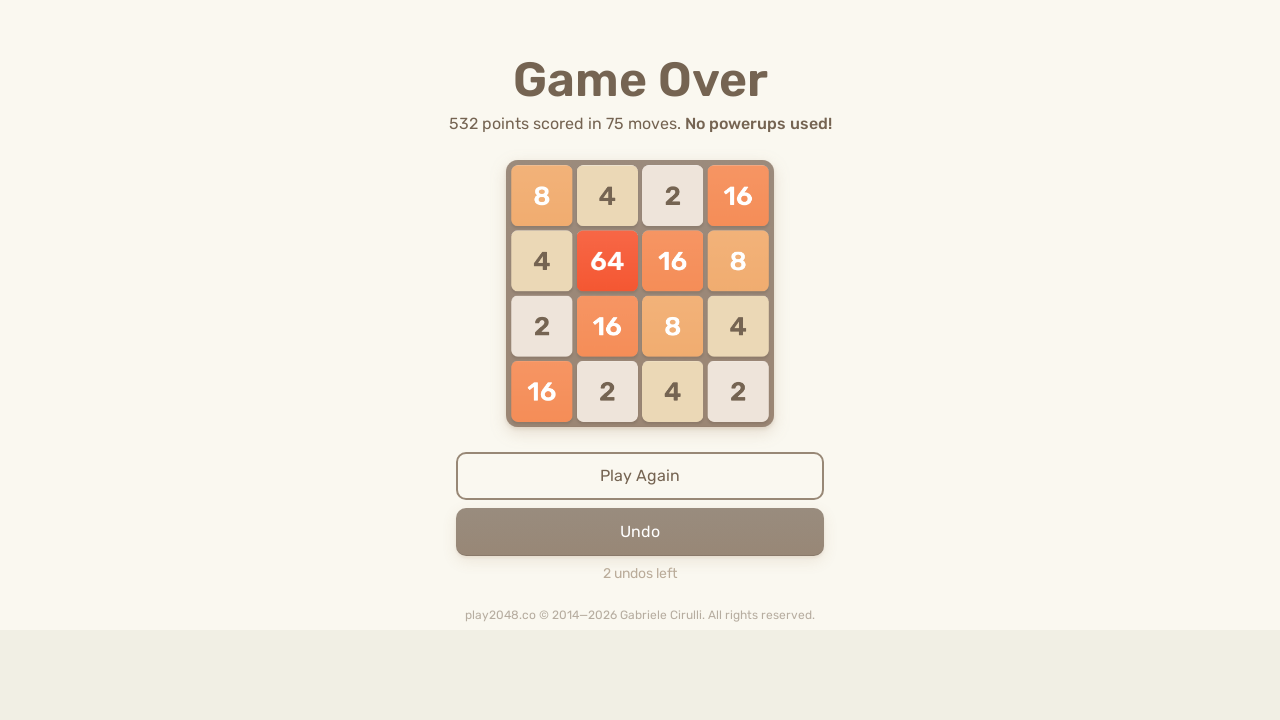

Sent random arrow key press (iteration 70, move 2) on html
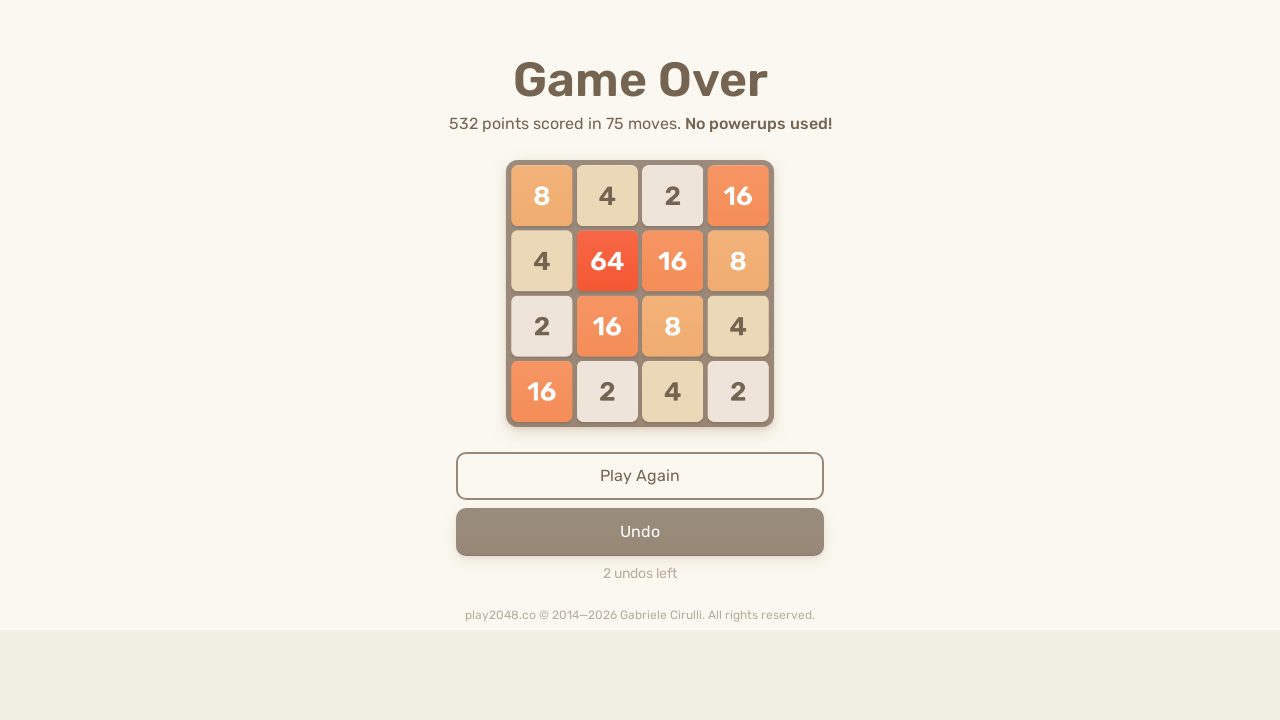

Waited 100ms after arrow key press (iteration 70, move 2)
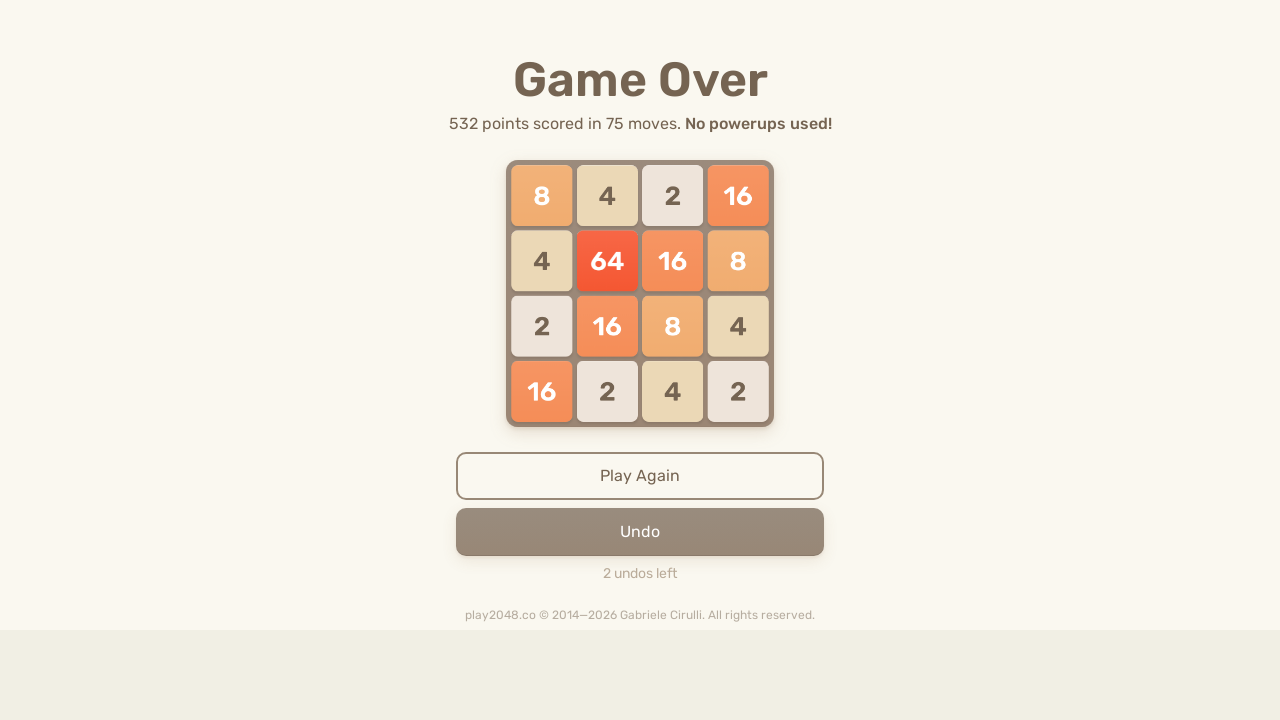

Sent random arrow key press (iteration 70, move 3) on html
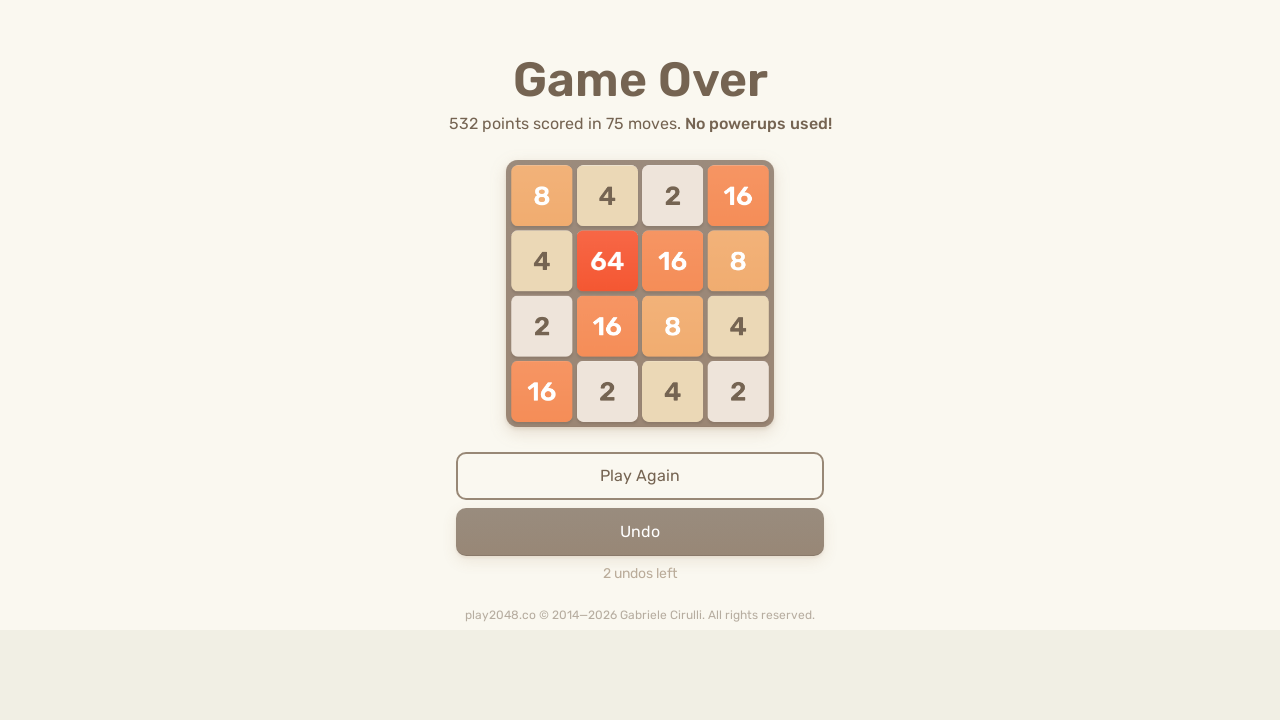

Waited 100ms after arrow key press (iteration 70, move 3)
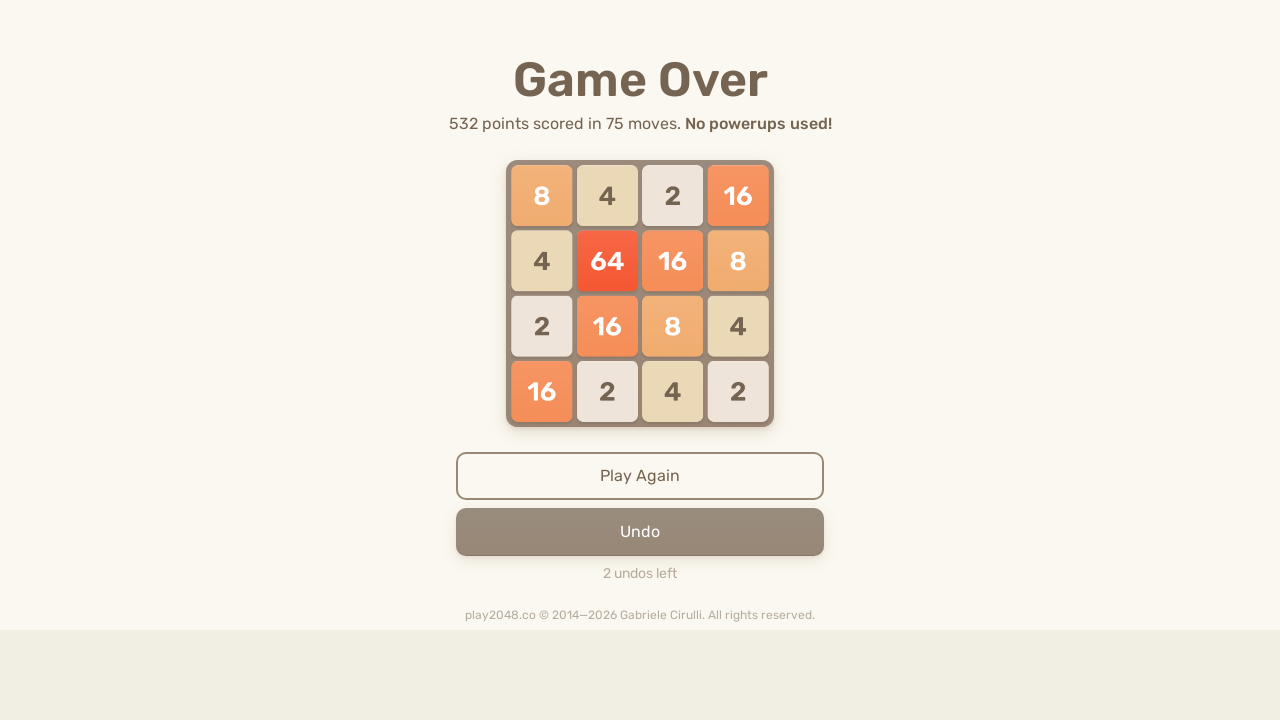

Sent random arrow key press (iteration 70, move 4) on html
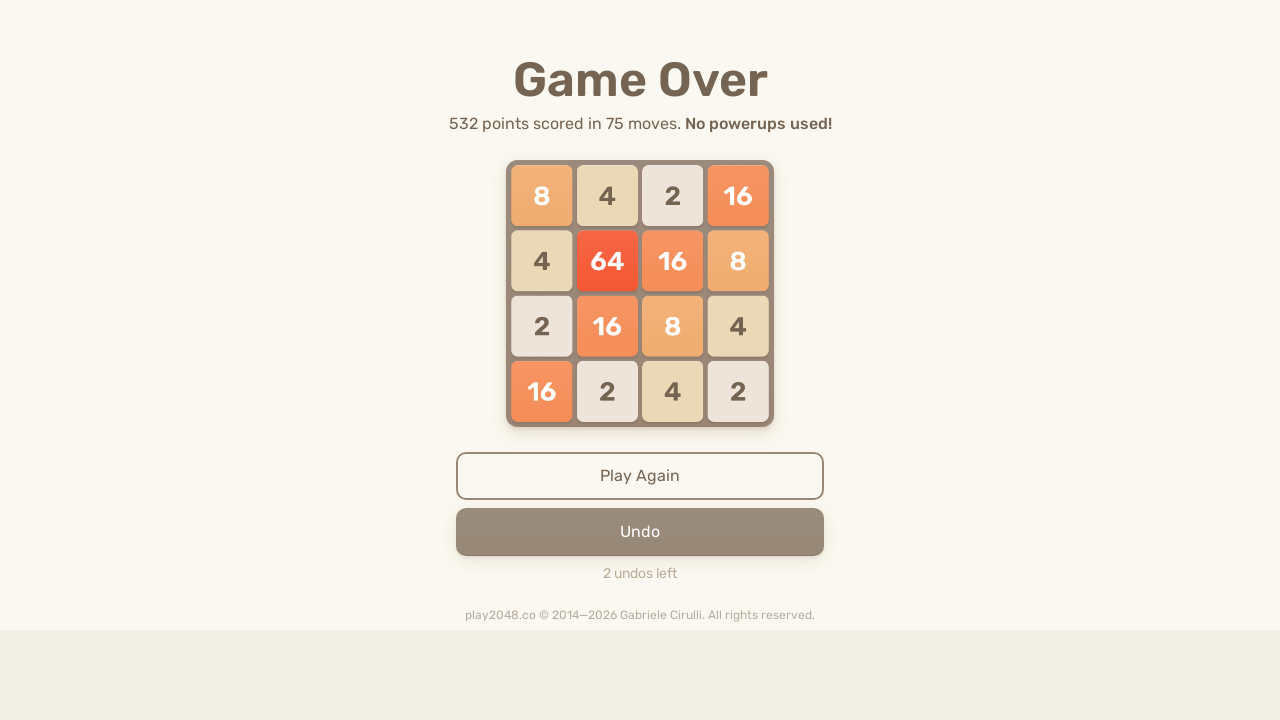

Sent random arrow key press (iteration 71, move 1) on html
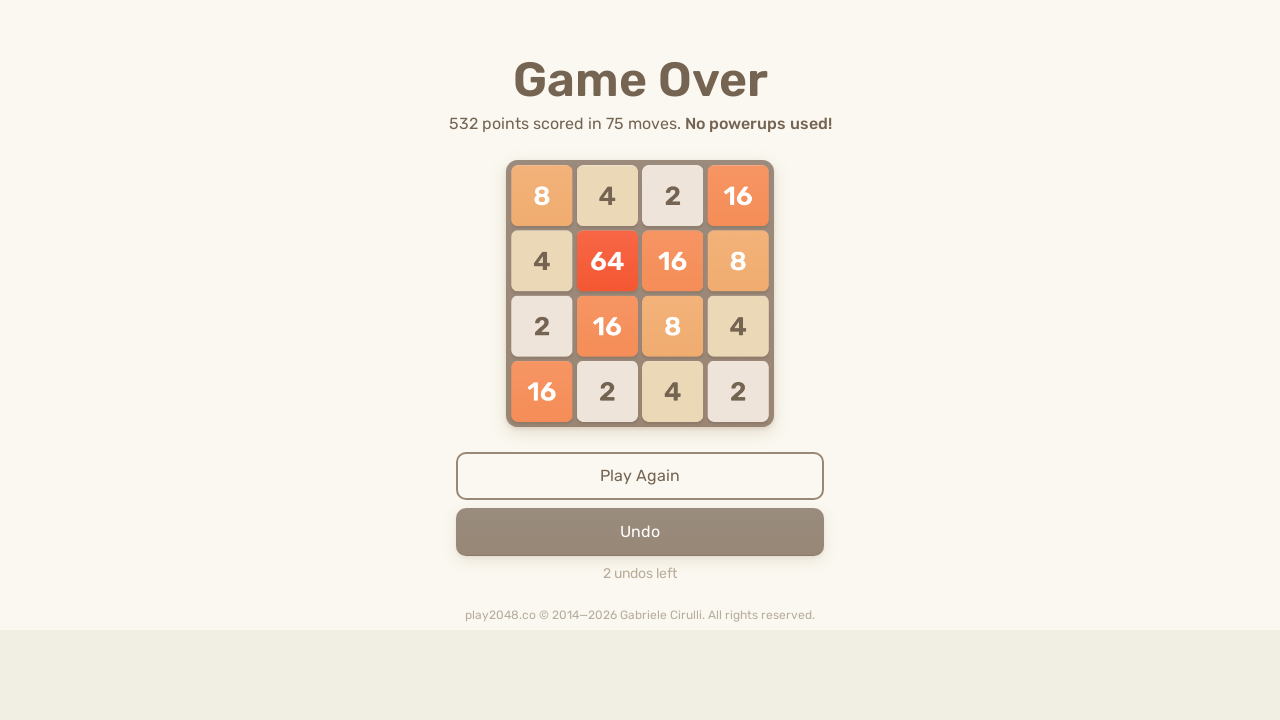

Waited 100ms after arrow key press (iteration 71, move 1)
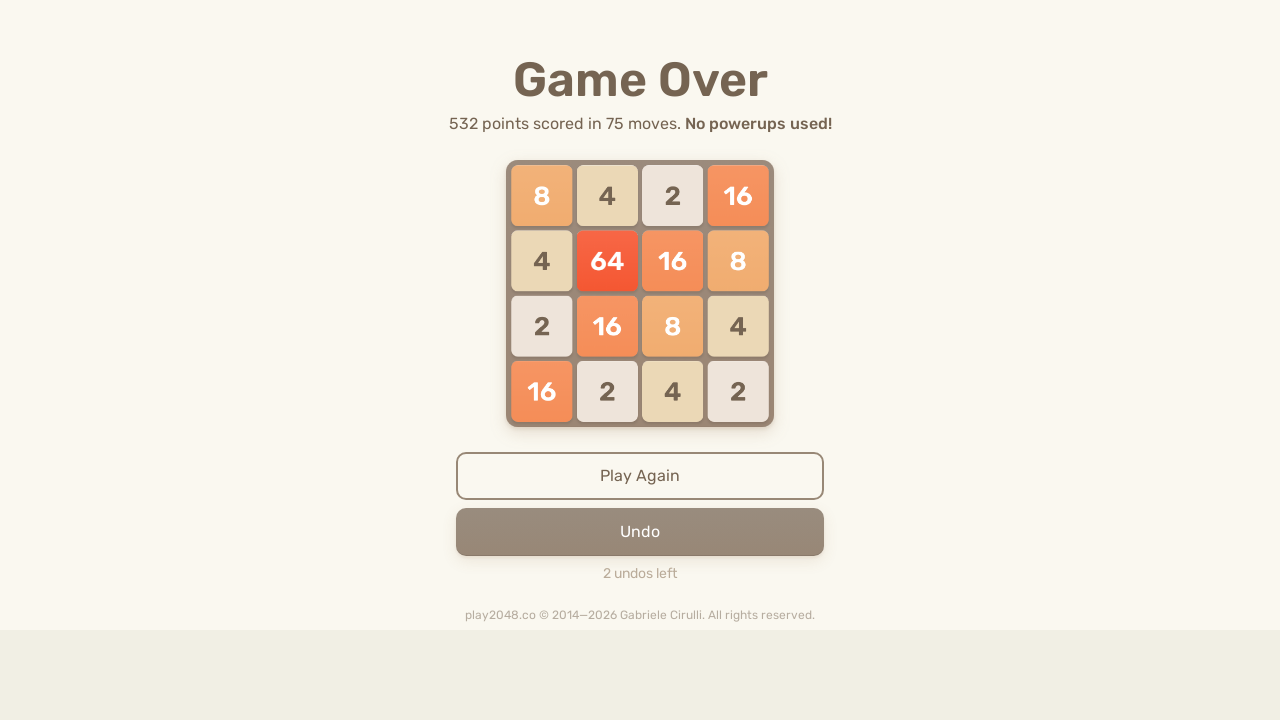

Sent random arrow key press (iteration 71, move 2) on html
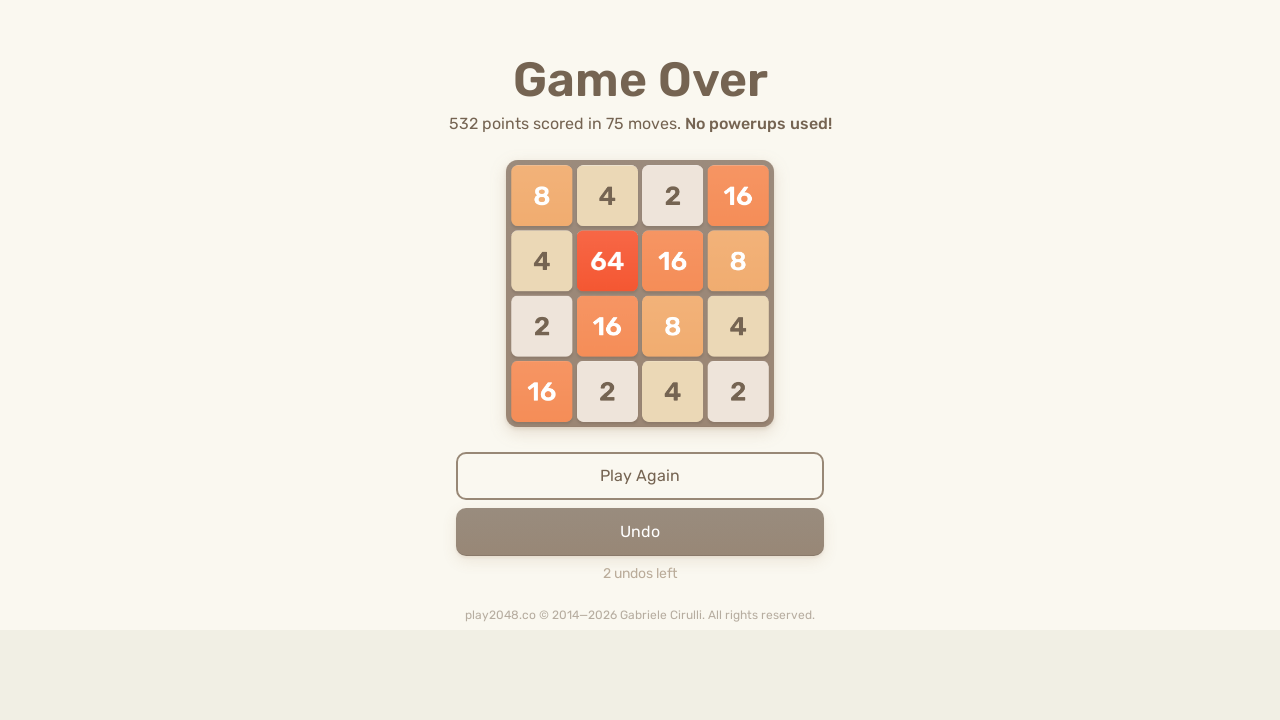

Waited 100ms after arrow key press (iteration 71, move 2)
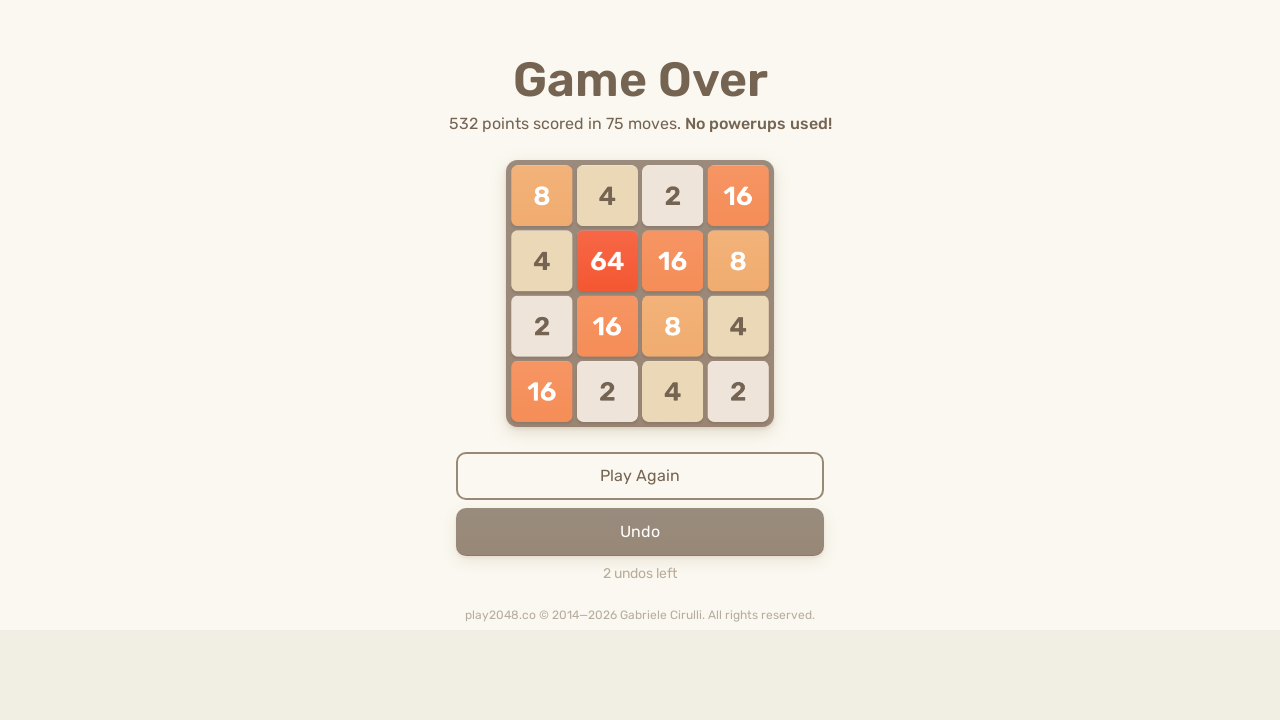

Sent random arrow key press (iteration 71, move 3) on html
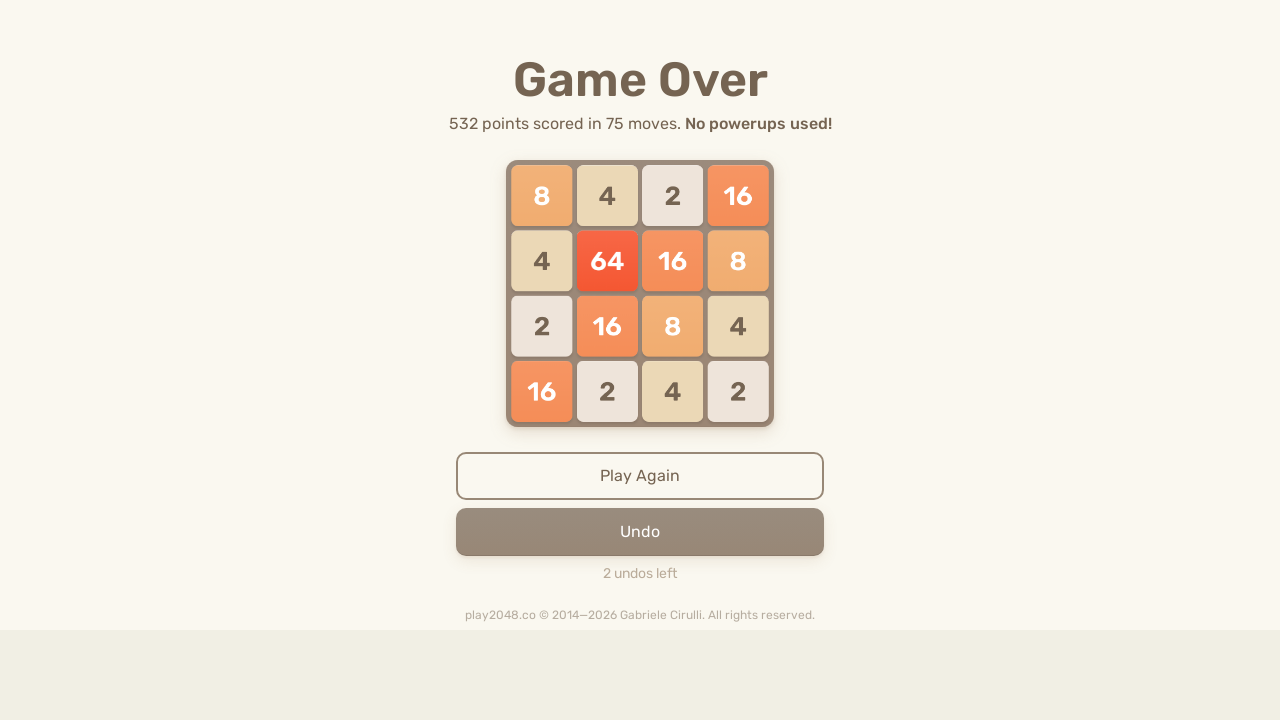

Waited 100ms after arrow key press (iteration 71, move 3)
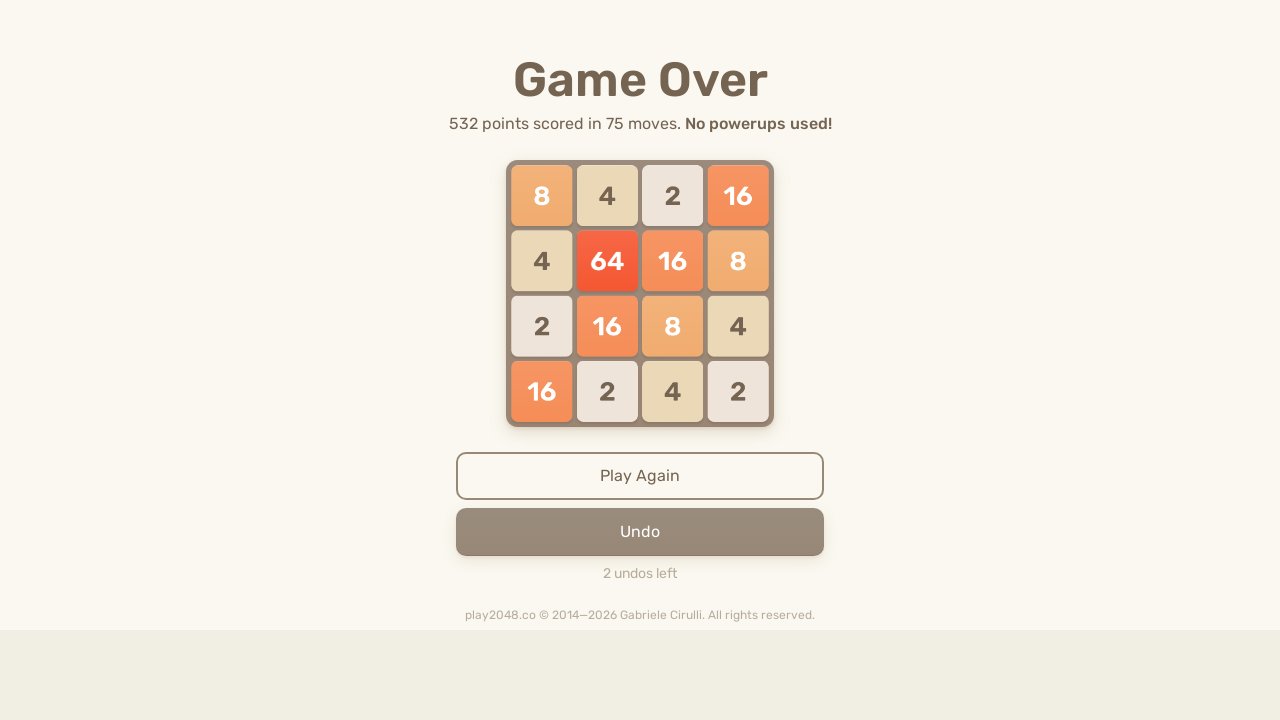

Sent random arrow key press (iteration 71, move 4) on html
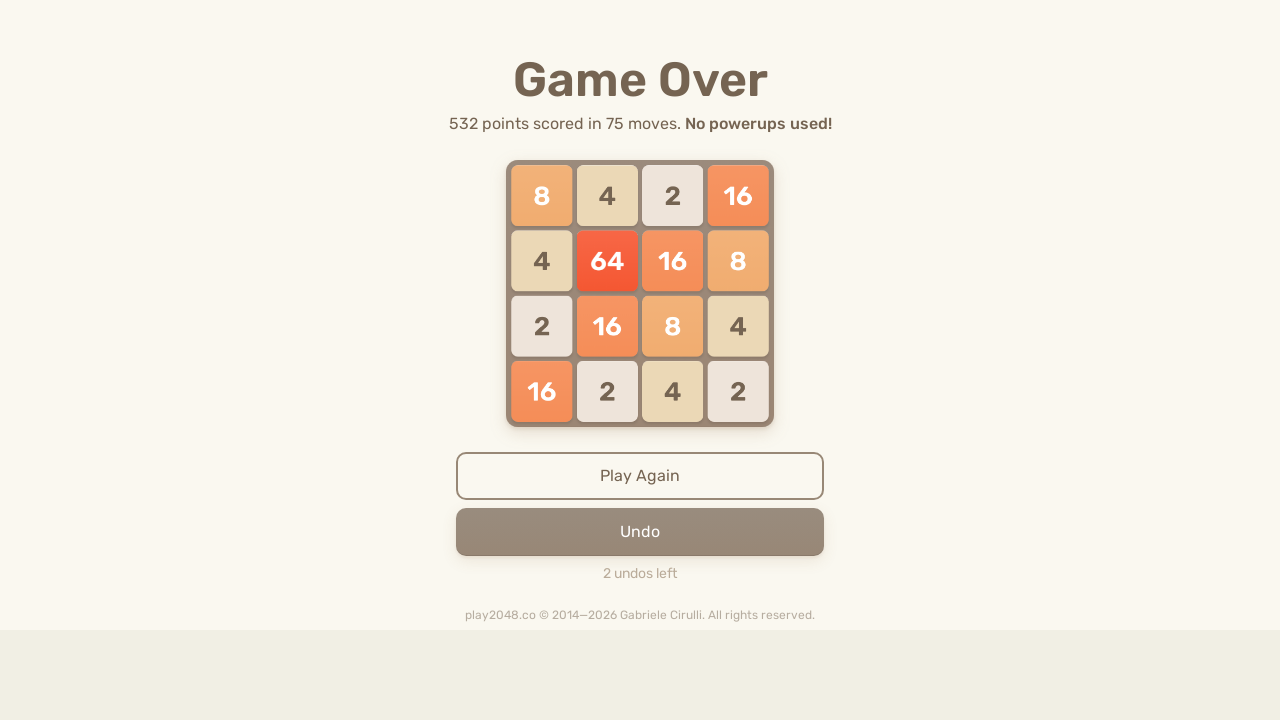

Sent random arrow key press (iteration 72, move 1) on html
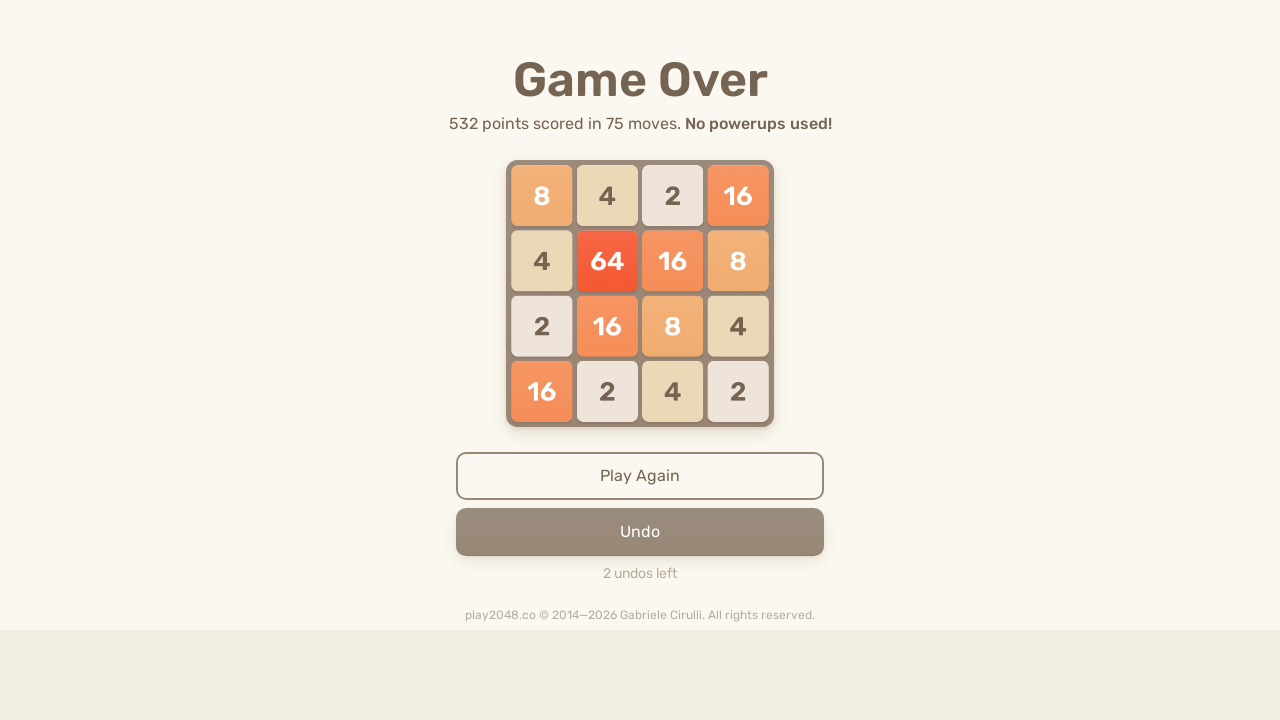

Waited 100ms after arrow key press (iteration 72, move 1)
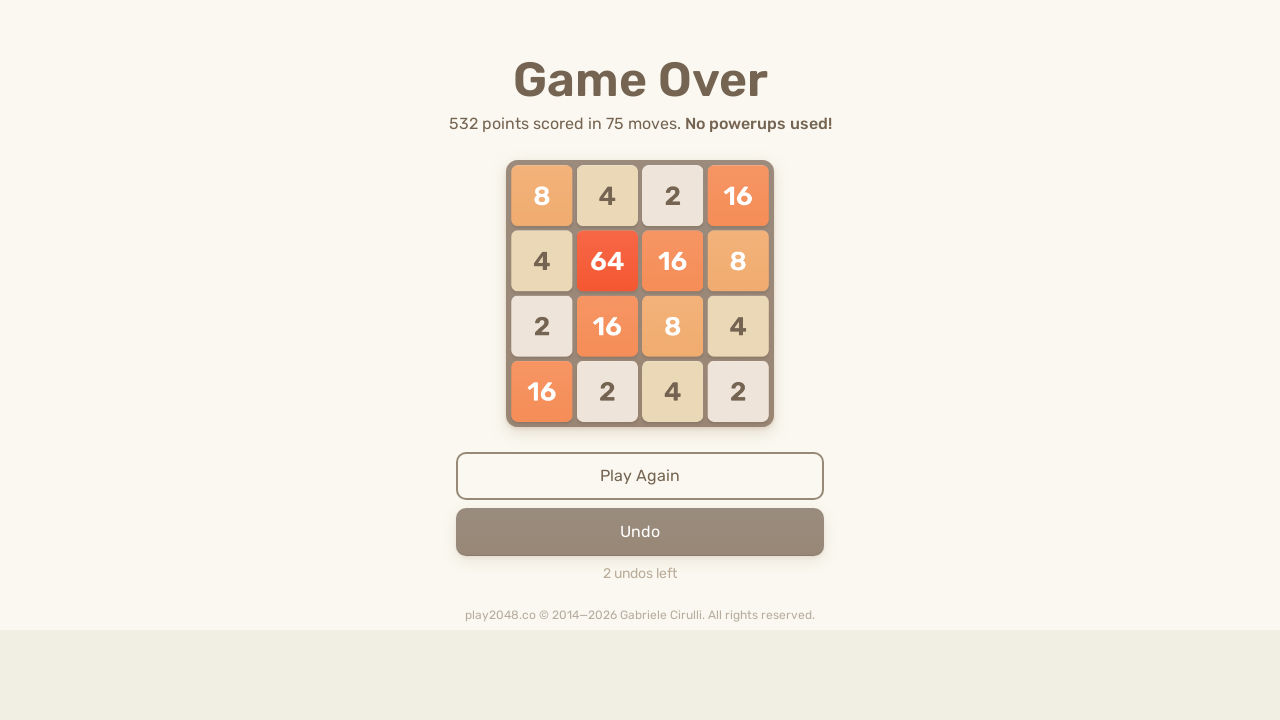

Sent random arrow key press (iteration 72, move 2) on html
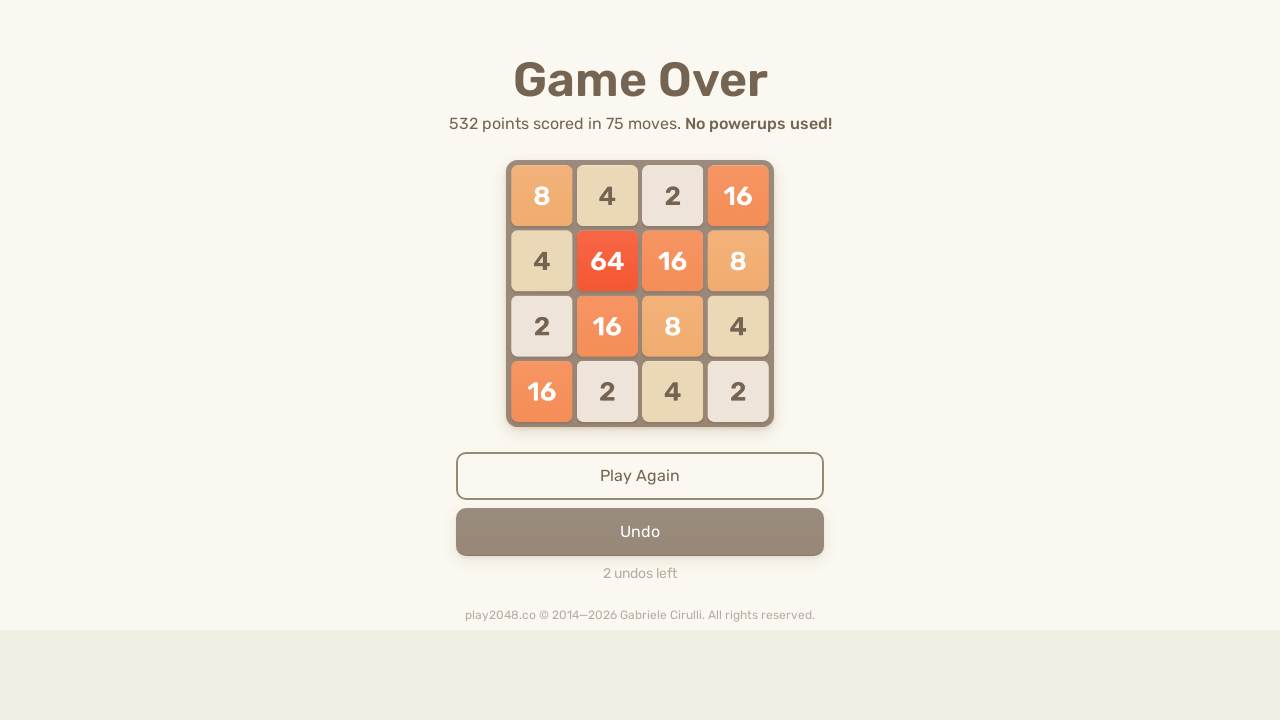

Waited 100ms after arrow key press (iteration 72, move 2)
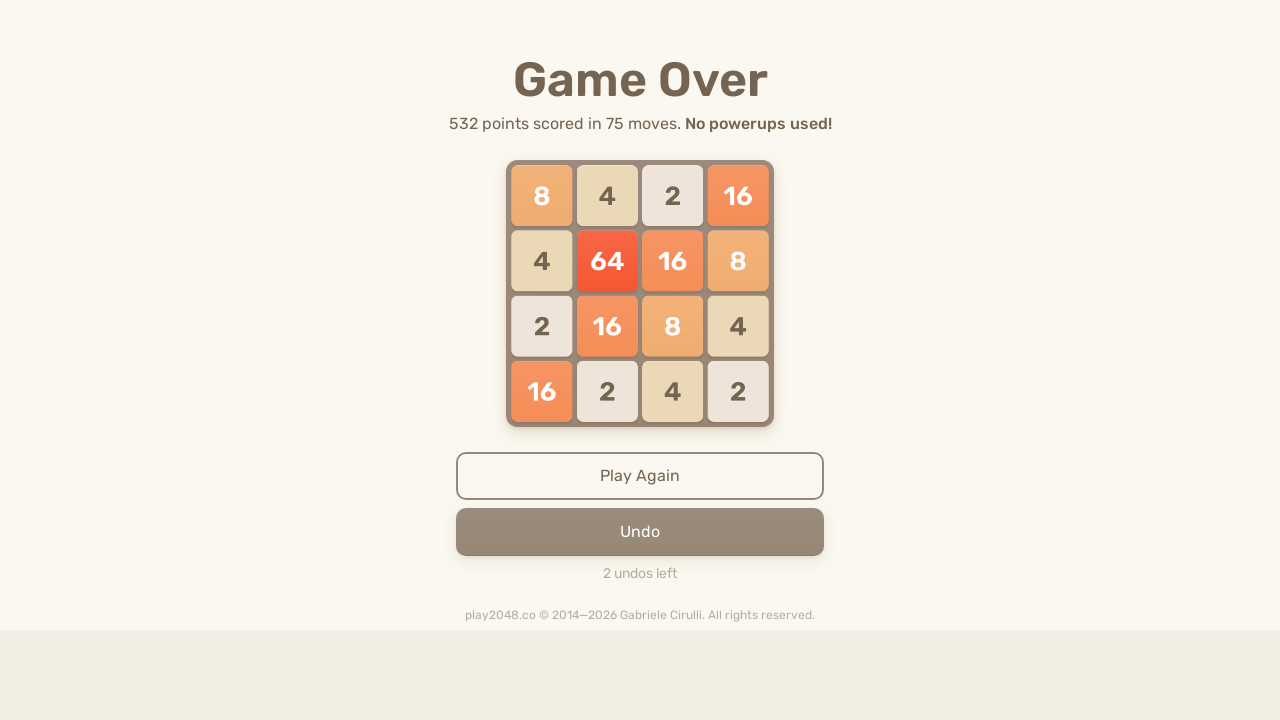

Sent random arrow key press (iteration 72, move 3) on html
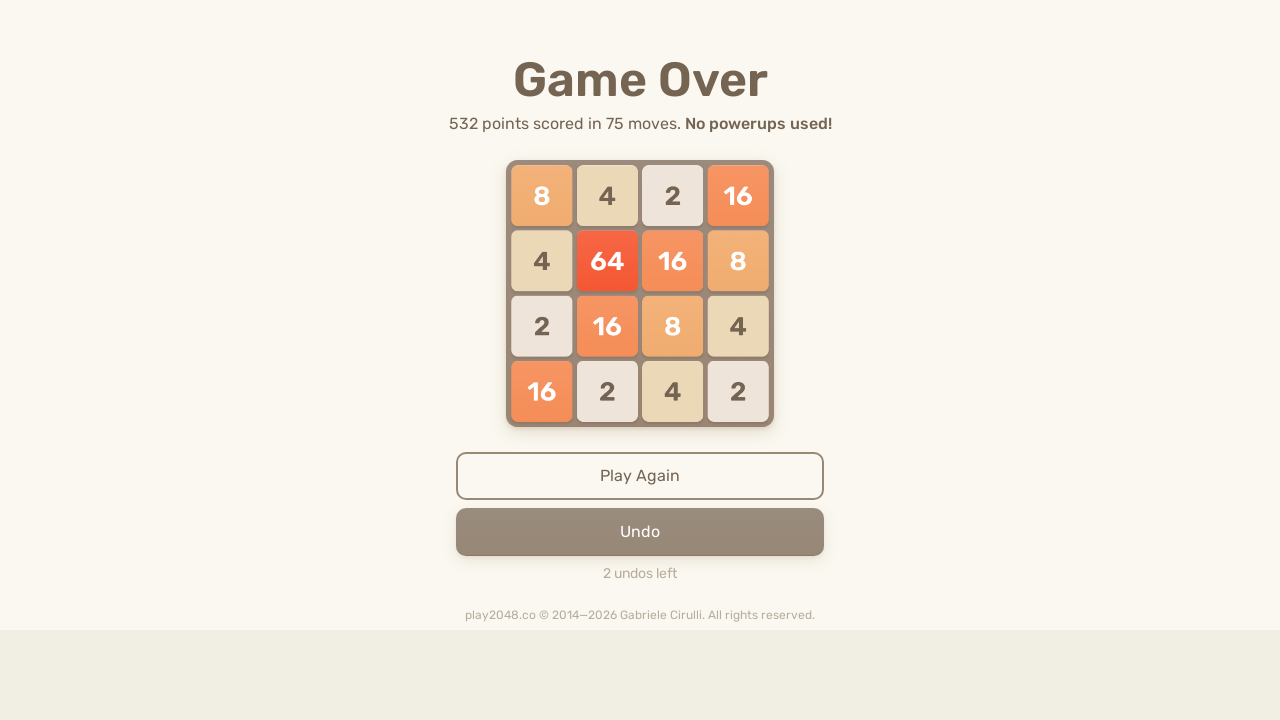

Waited 100ms after arrow key press (iteration 72, move 3)
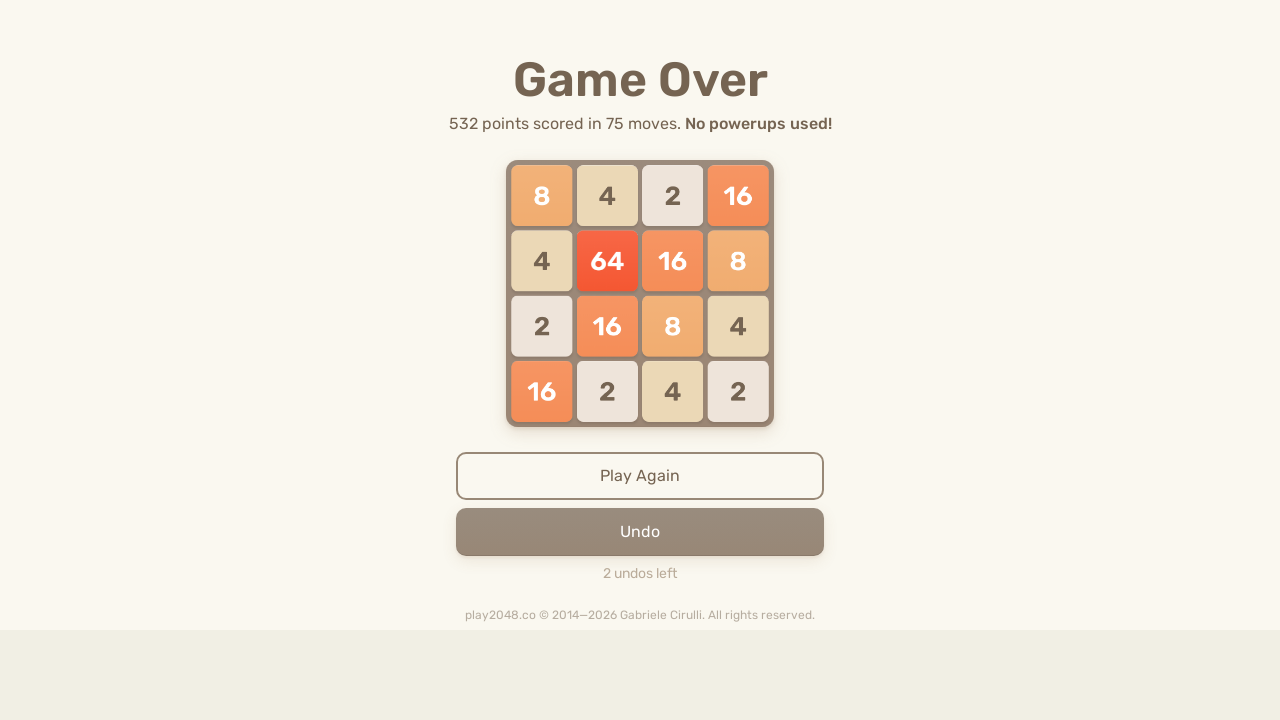

Sent random arrow key press (iteration 72, move 4) on html
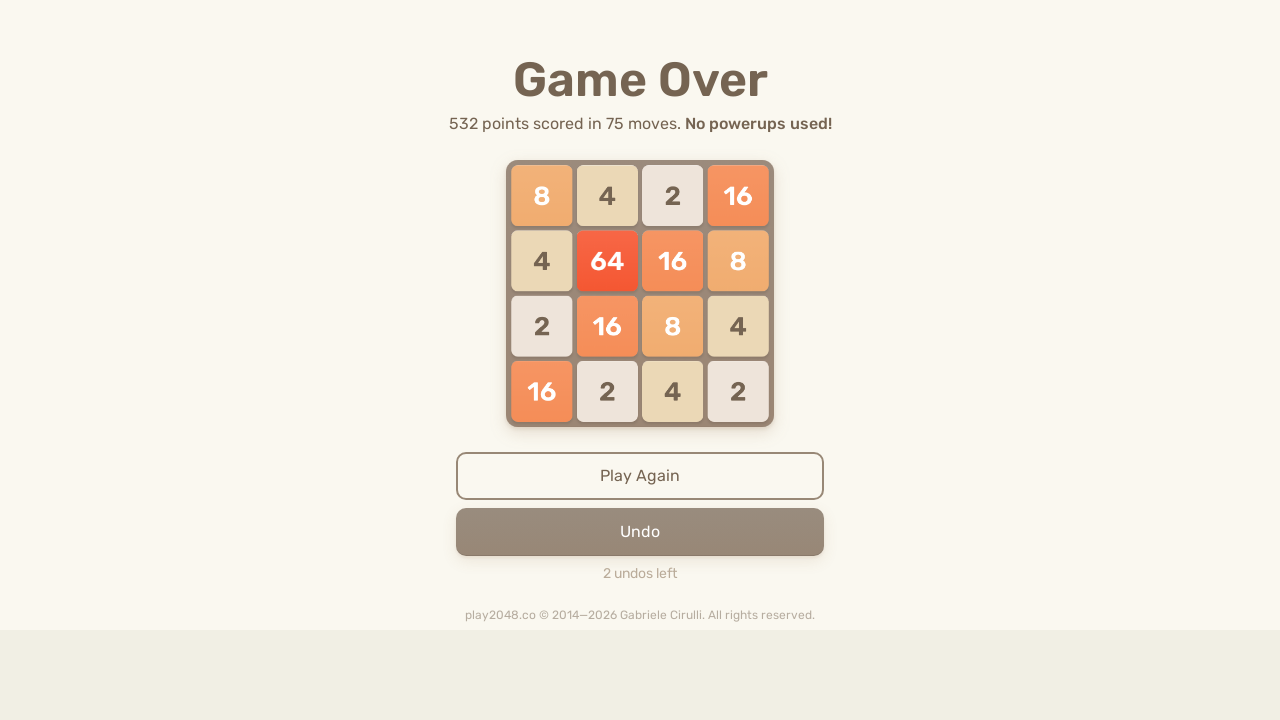

Sent random arrow key press (iteration 73, move 1) on html
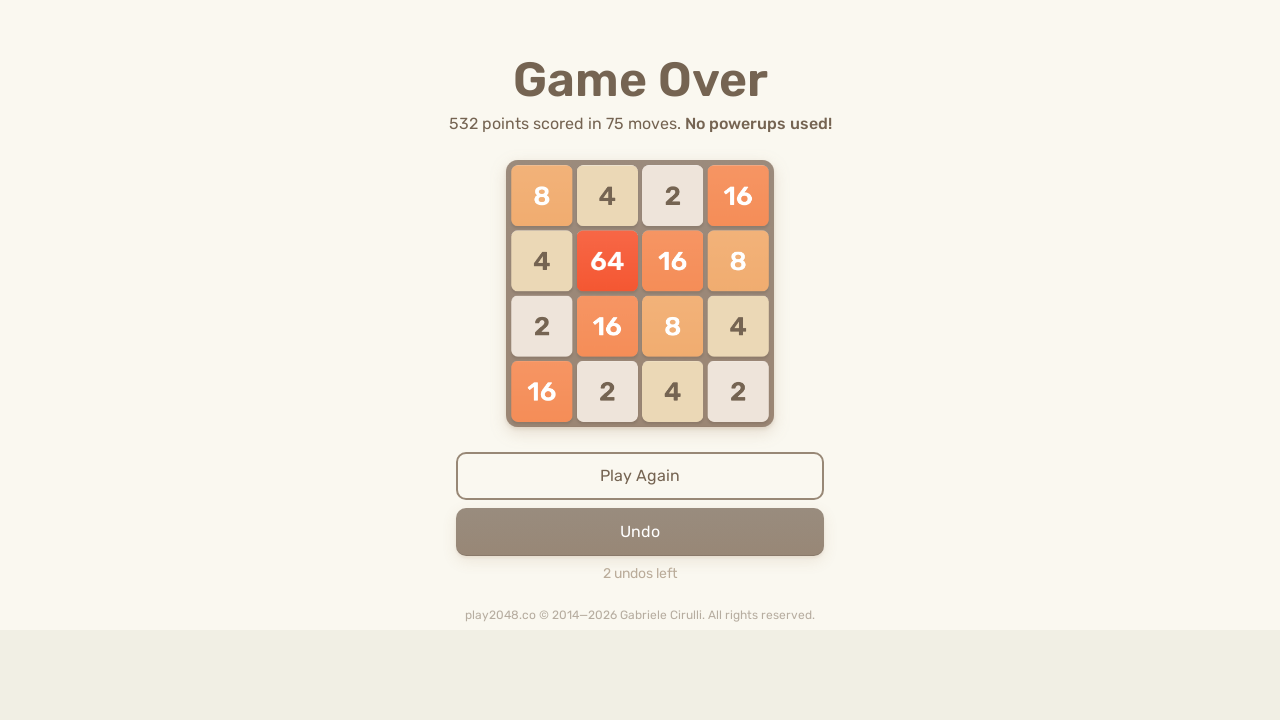

Waited 100ms after arrow key press (iteration 73, move 1)
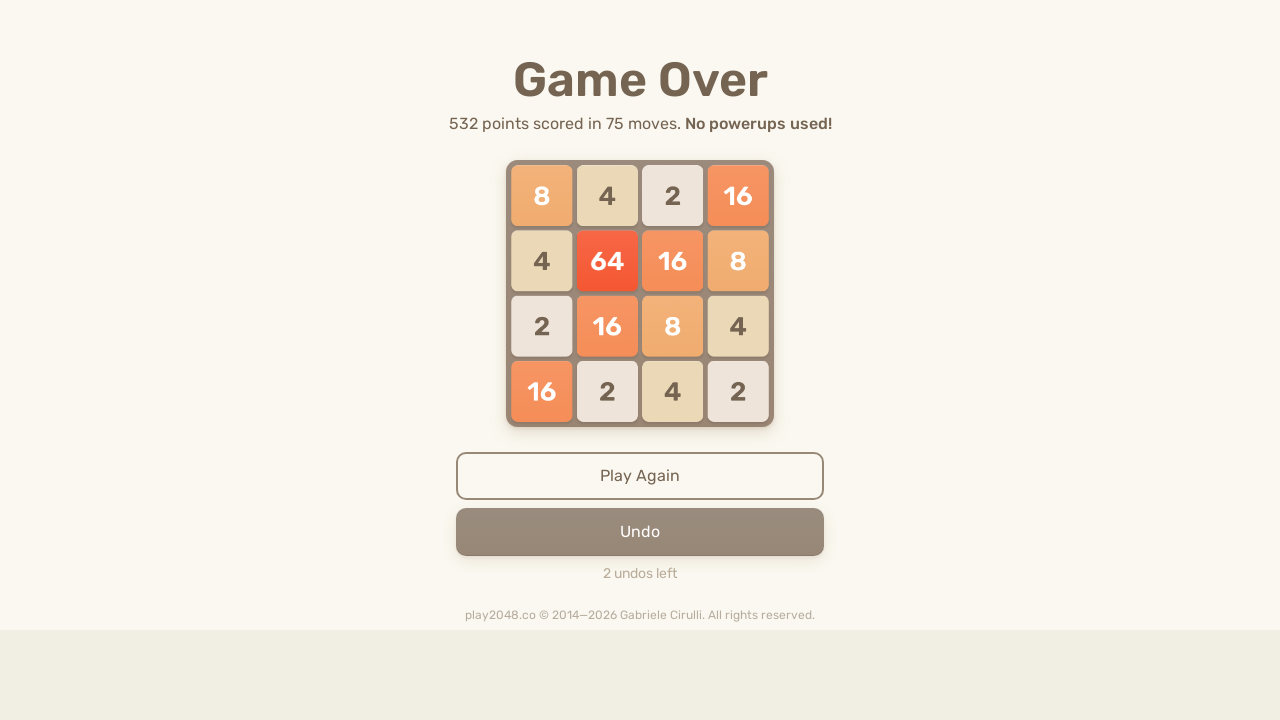

Sent random arrow key press (iteration 73, move 2) on html
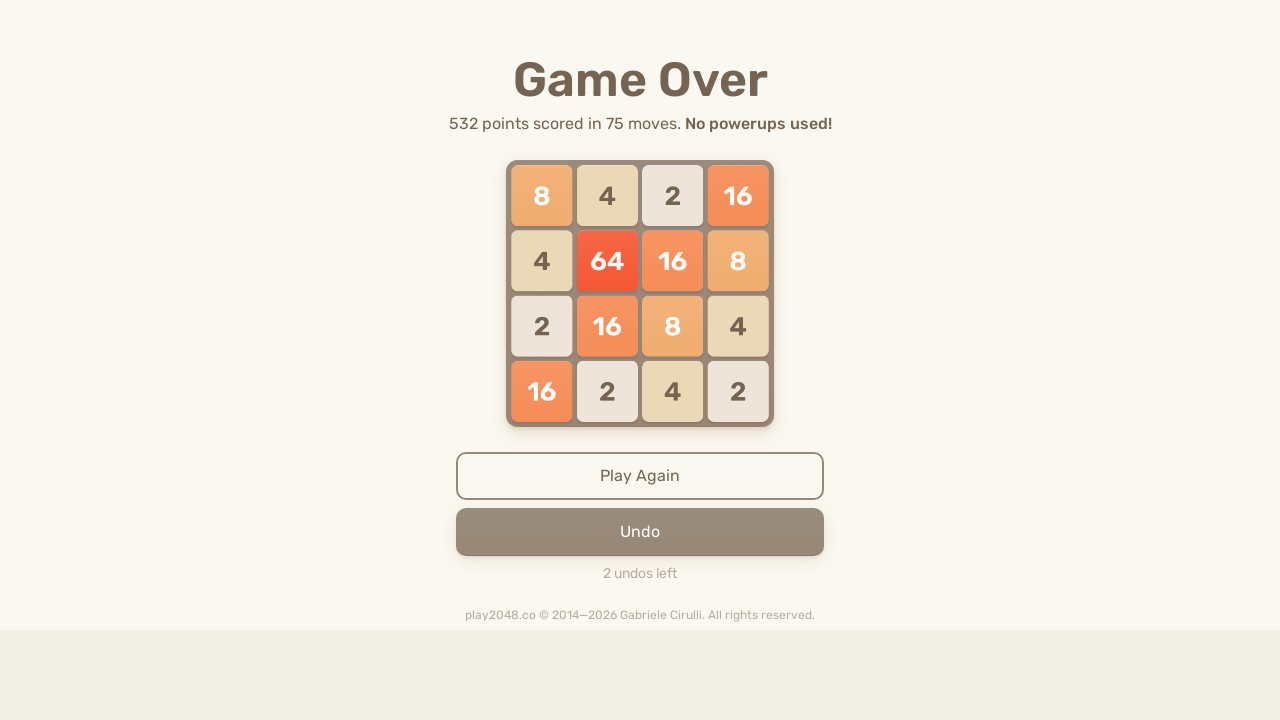

Waited 100ms after arrow key press (iteration 73, move 2)
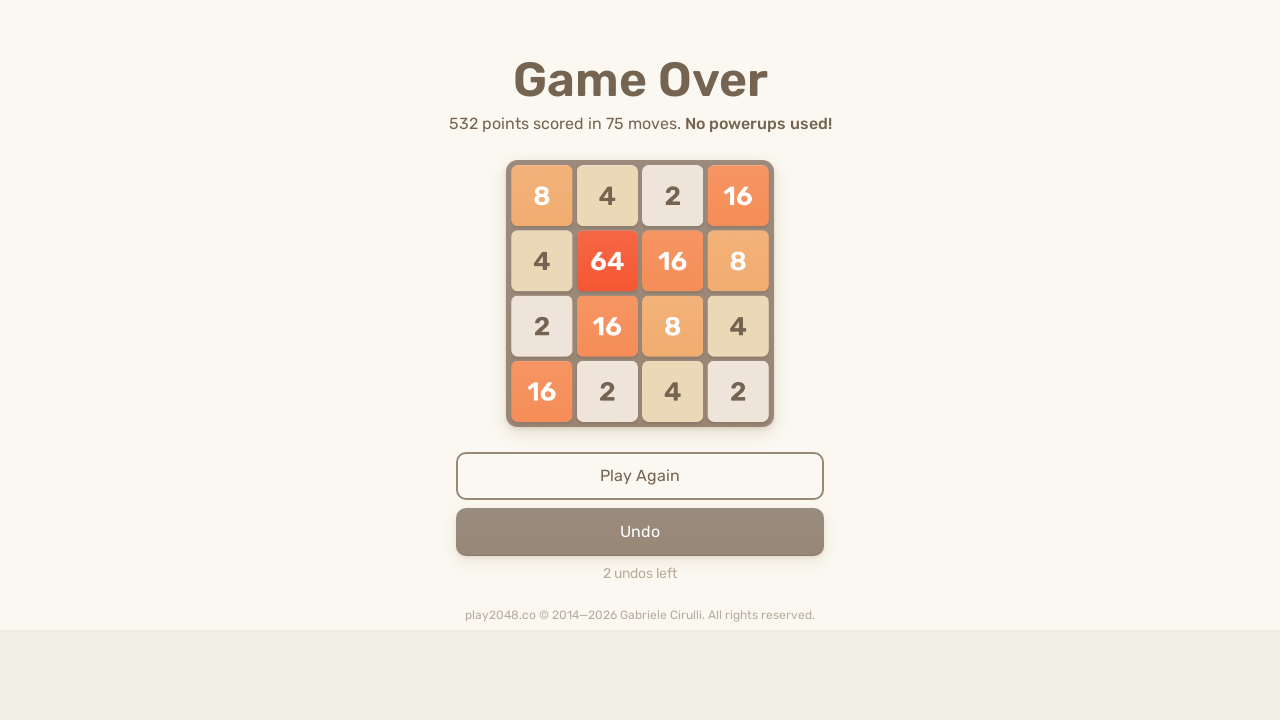

Sent random arrow key press (iteration 73, move 3) on html
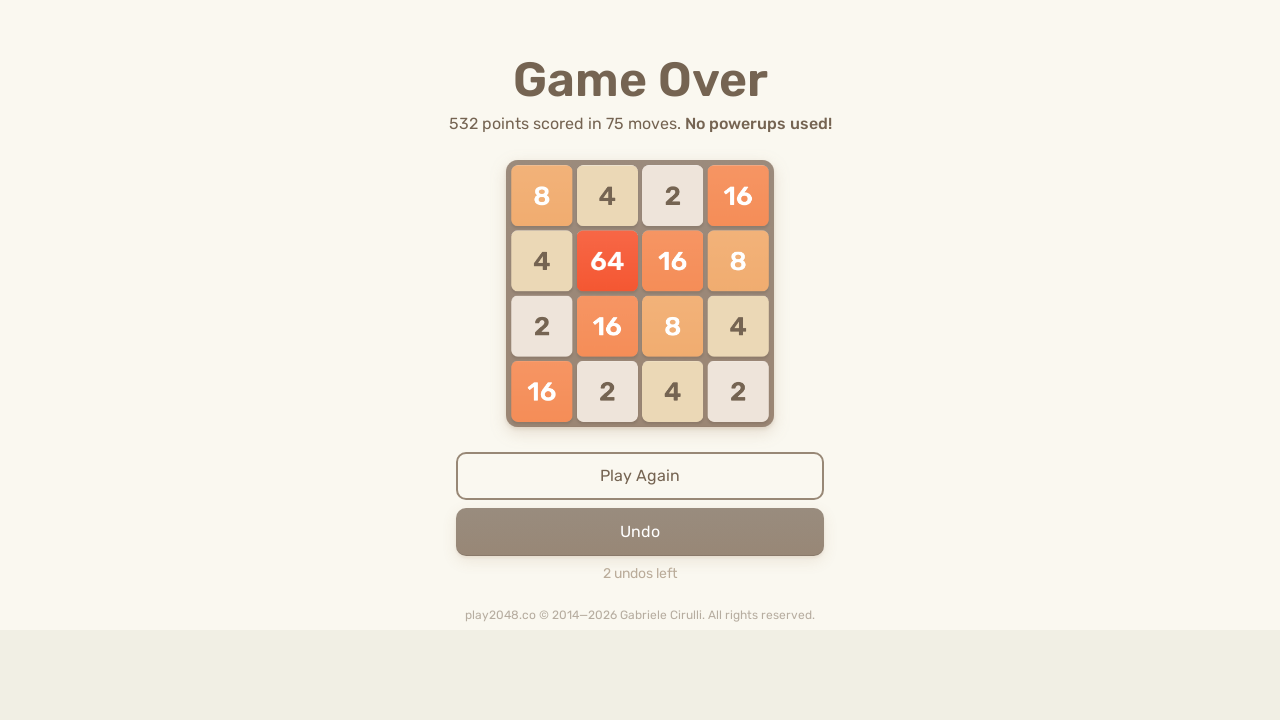

Waited 100ms after arrow key press (iteration 73, move 3)
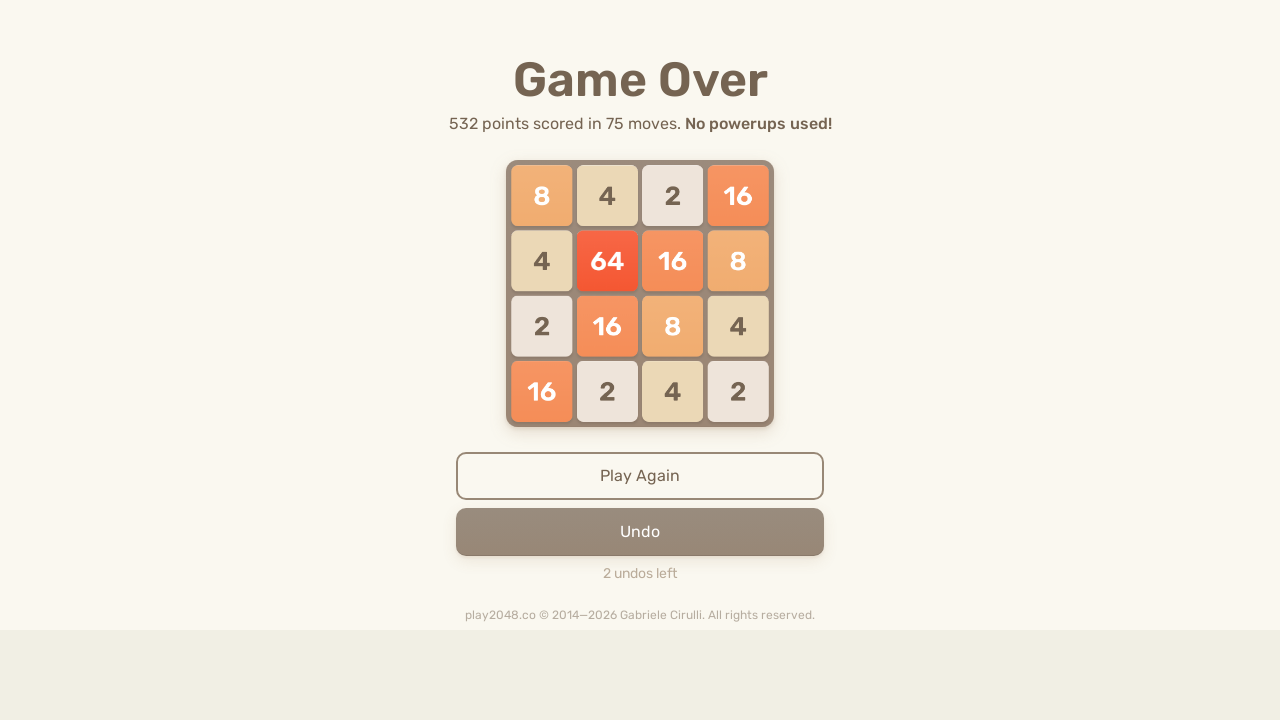

Sent random arrow key press (iteration 73, move 4) on html
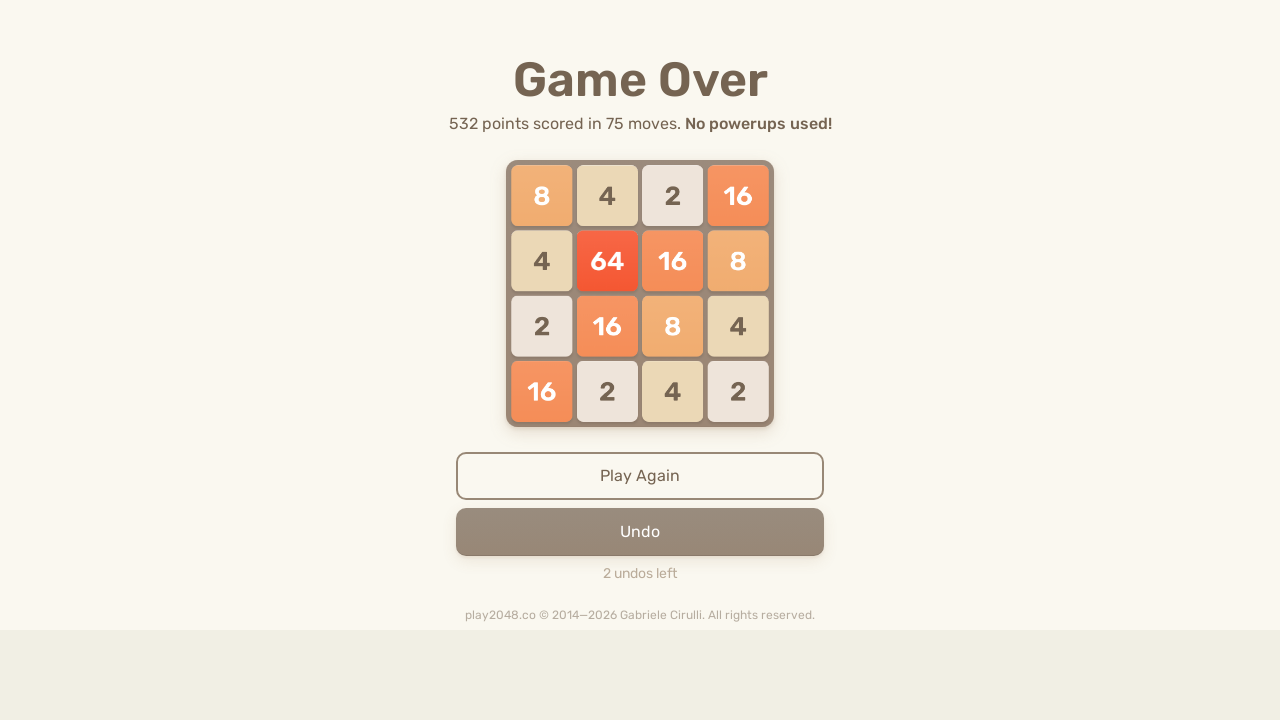

Sent random arrow key press (iteration 74, move 1) on html
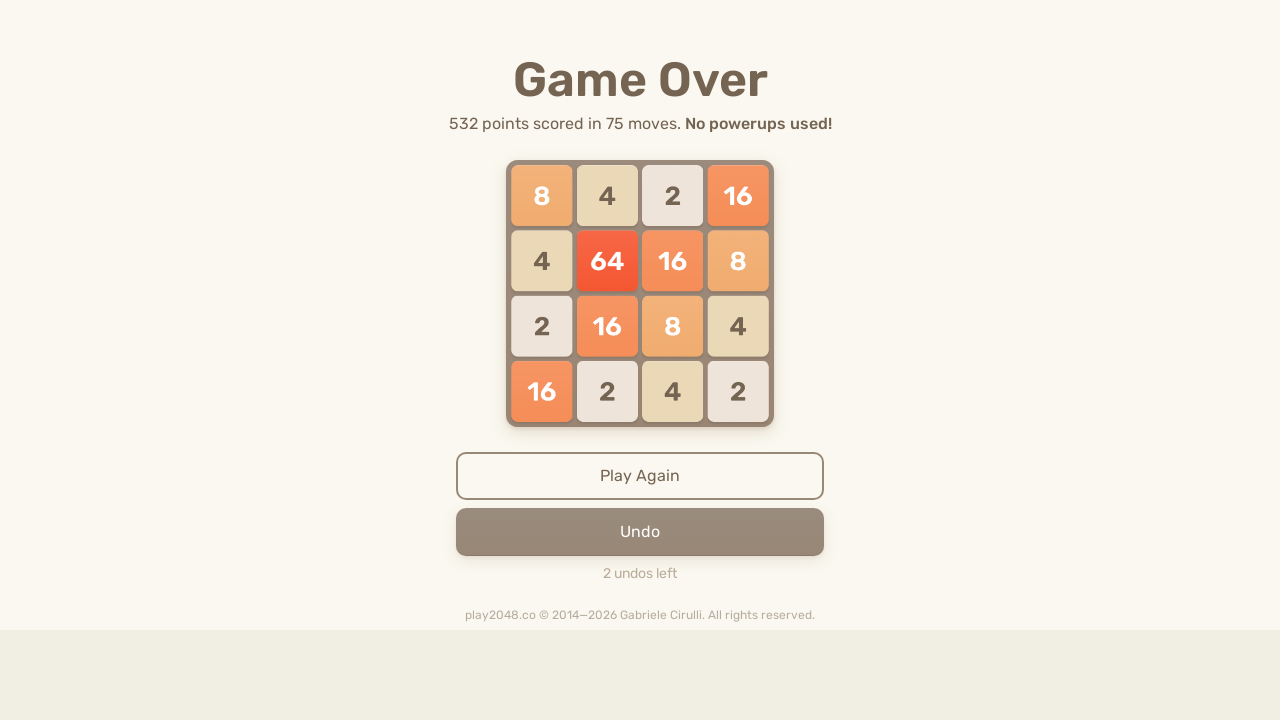

Waited 100ms after arrow key press (iteration 74, move 1)
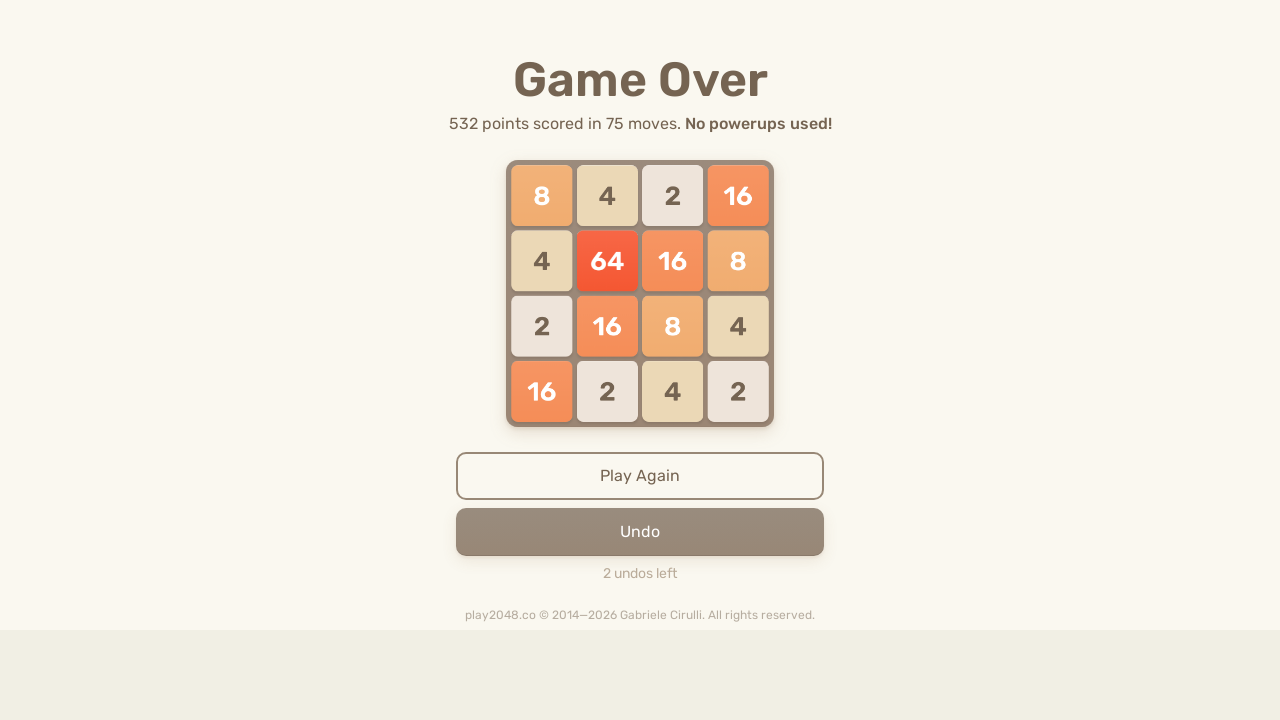

Sent random arrow key press (iteration 74, move 2) on html
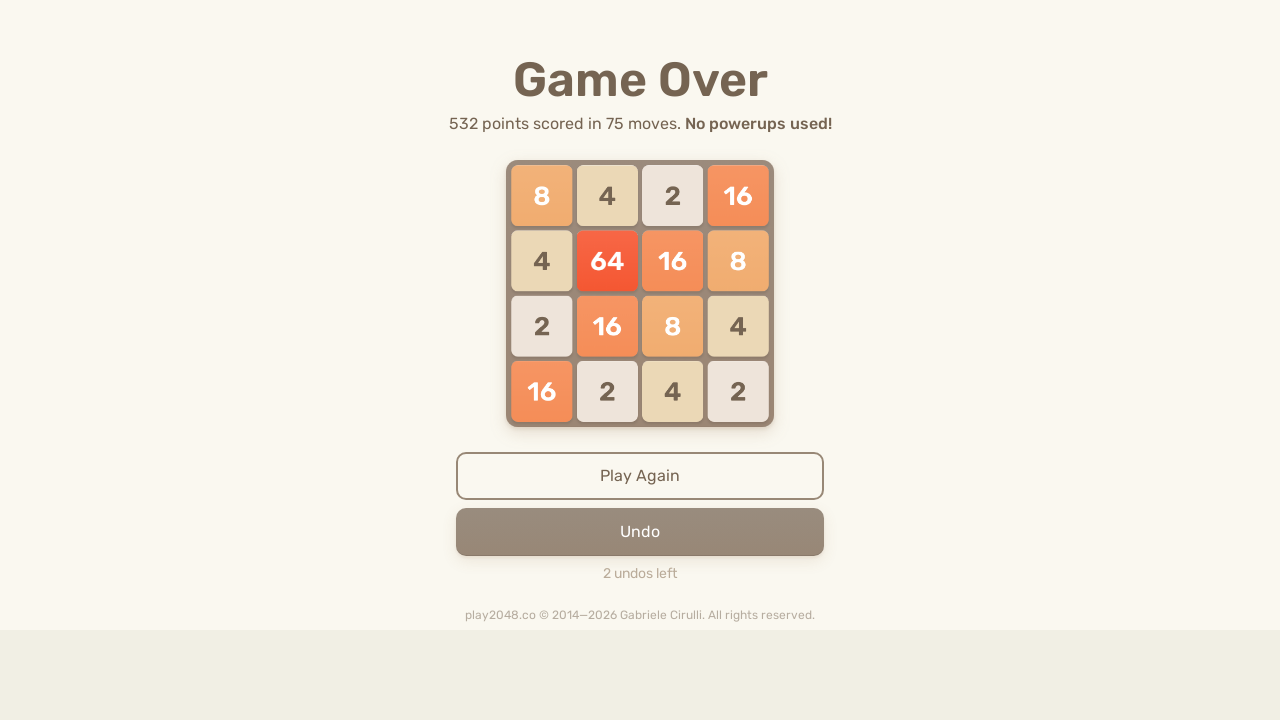

Waited 100ms after arrow key press (iteration 74, move 2)
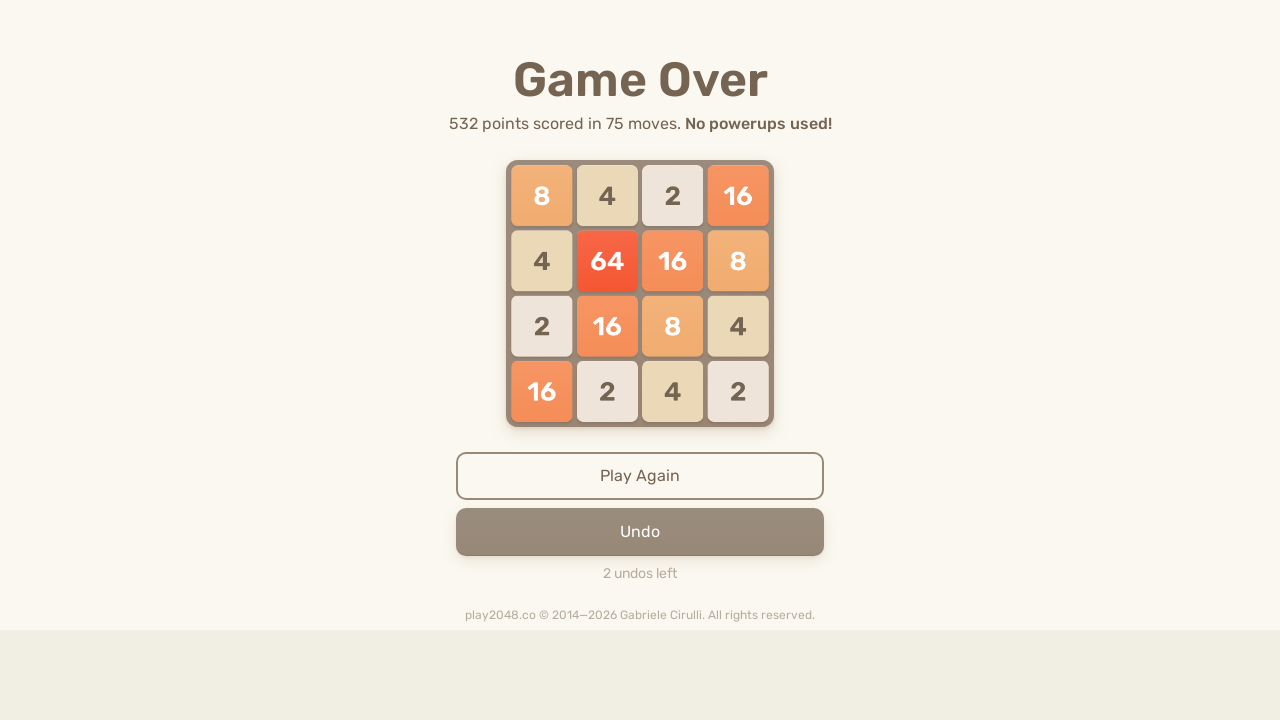

Sent random arrow key press (iteration 74, move 3) on html
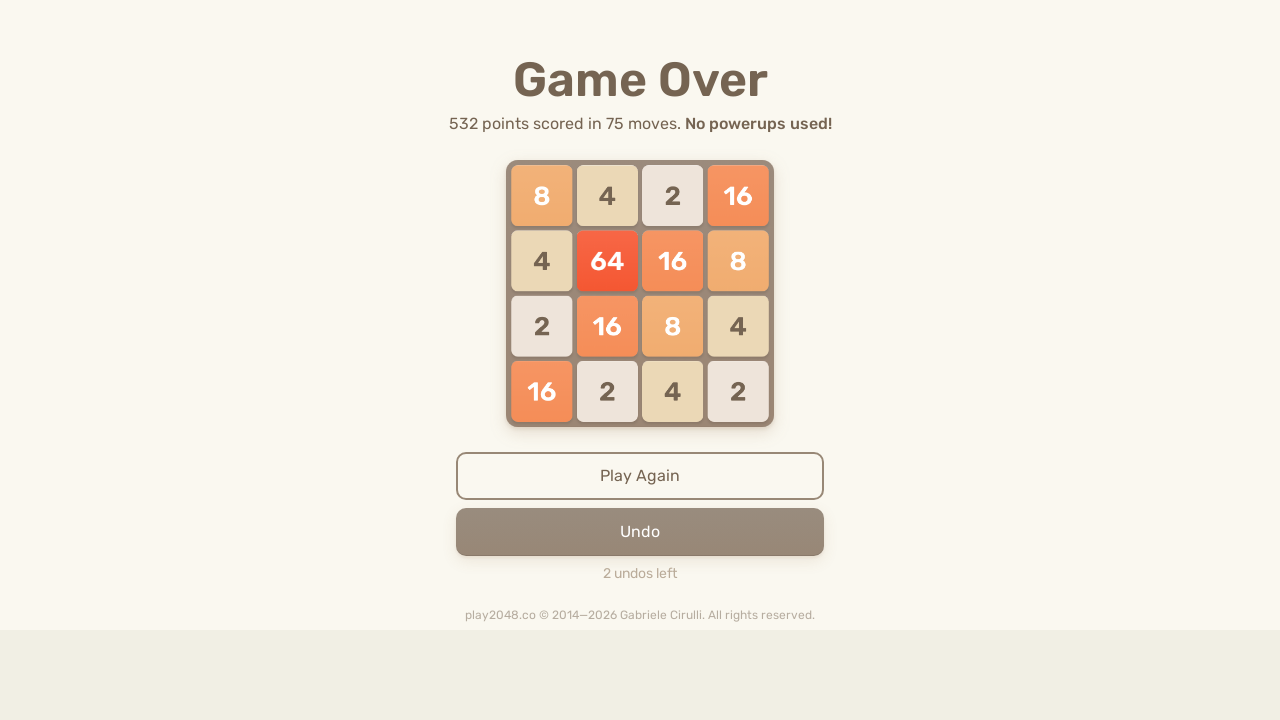

Waited 100ms after arrow key press (iteration 74, move 3)
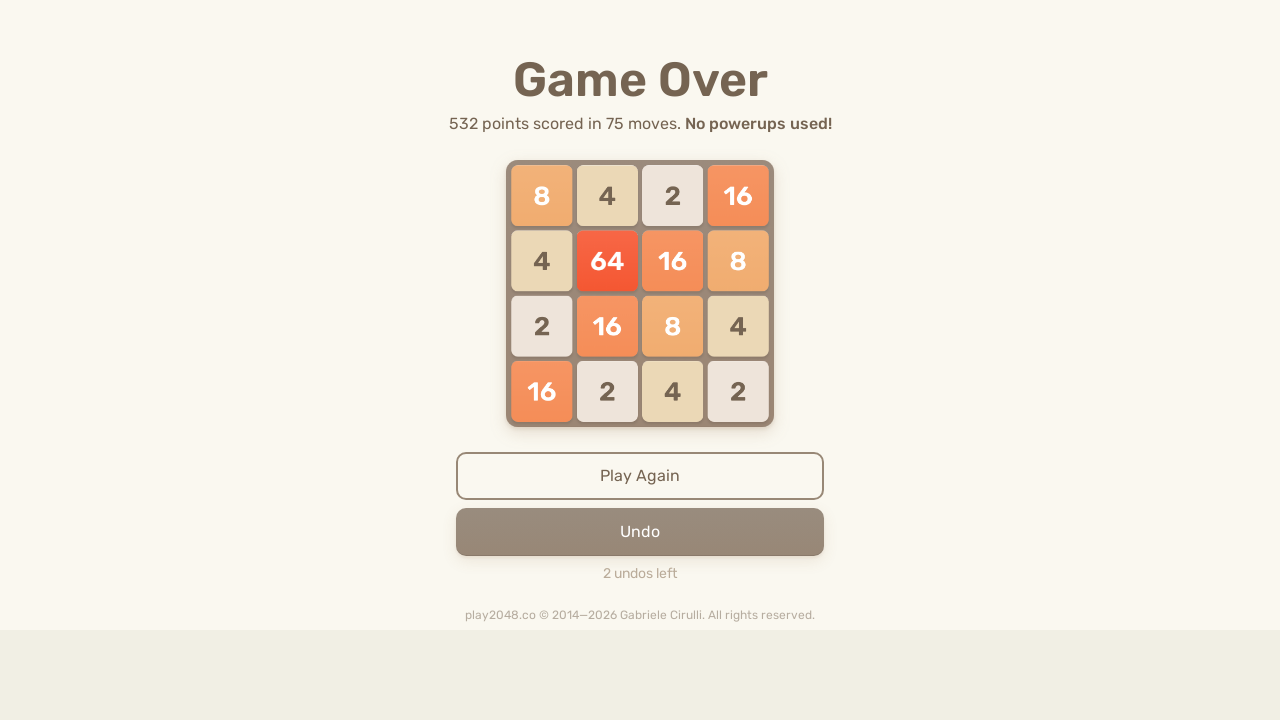

Sent random arrow key press (iteration 74, move 4) on html
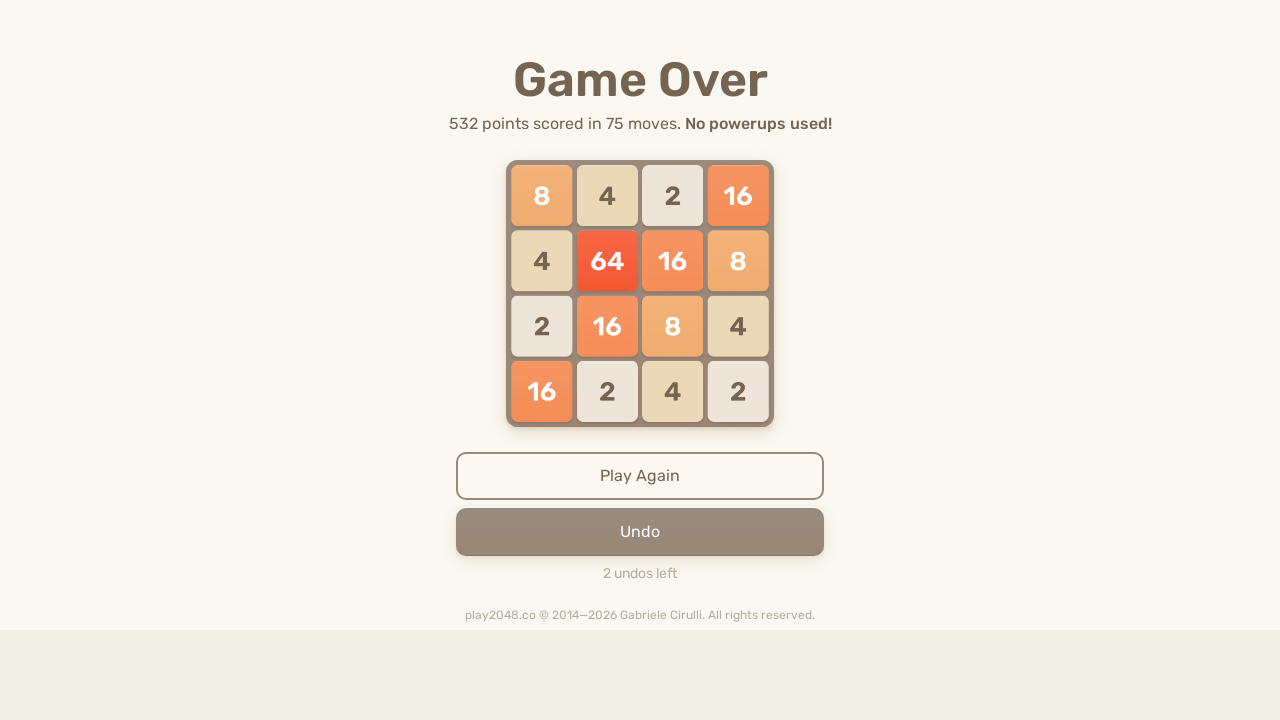

Sent random arrow key press (iteration 75, move 1) on html
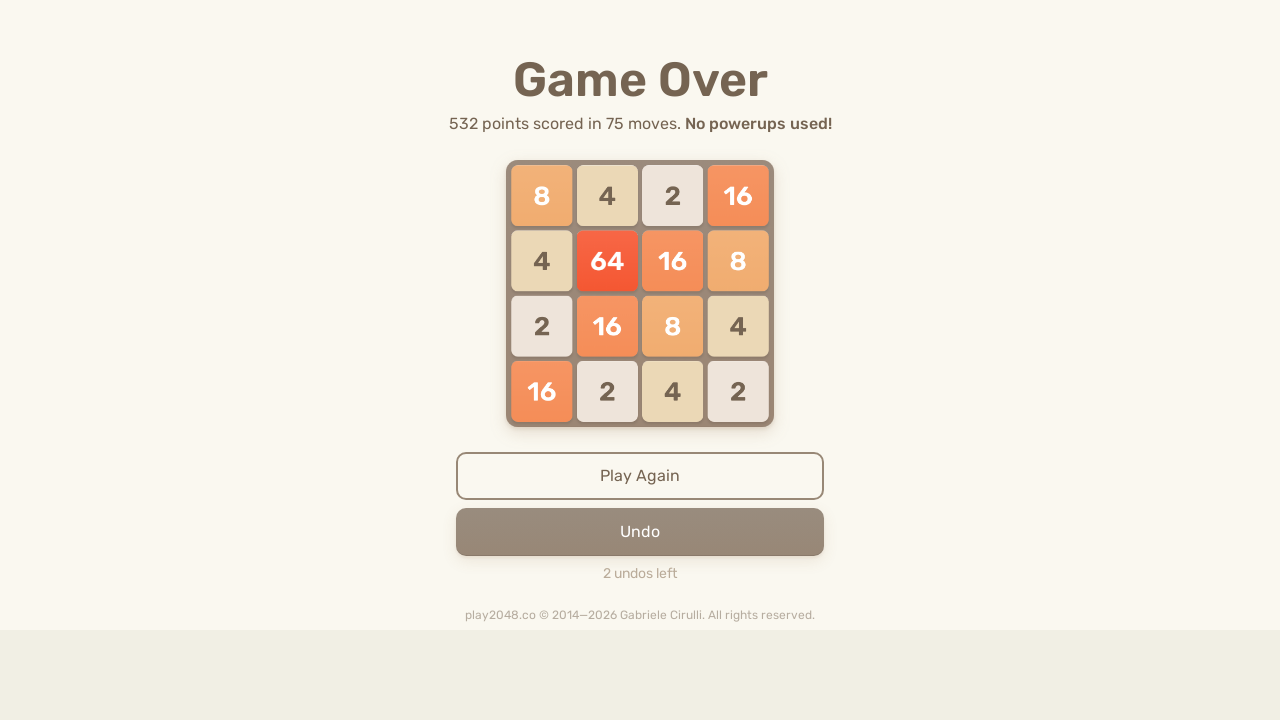

Waited 100ms after arrow key press (iteration 75, move 1)
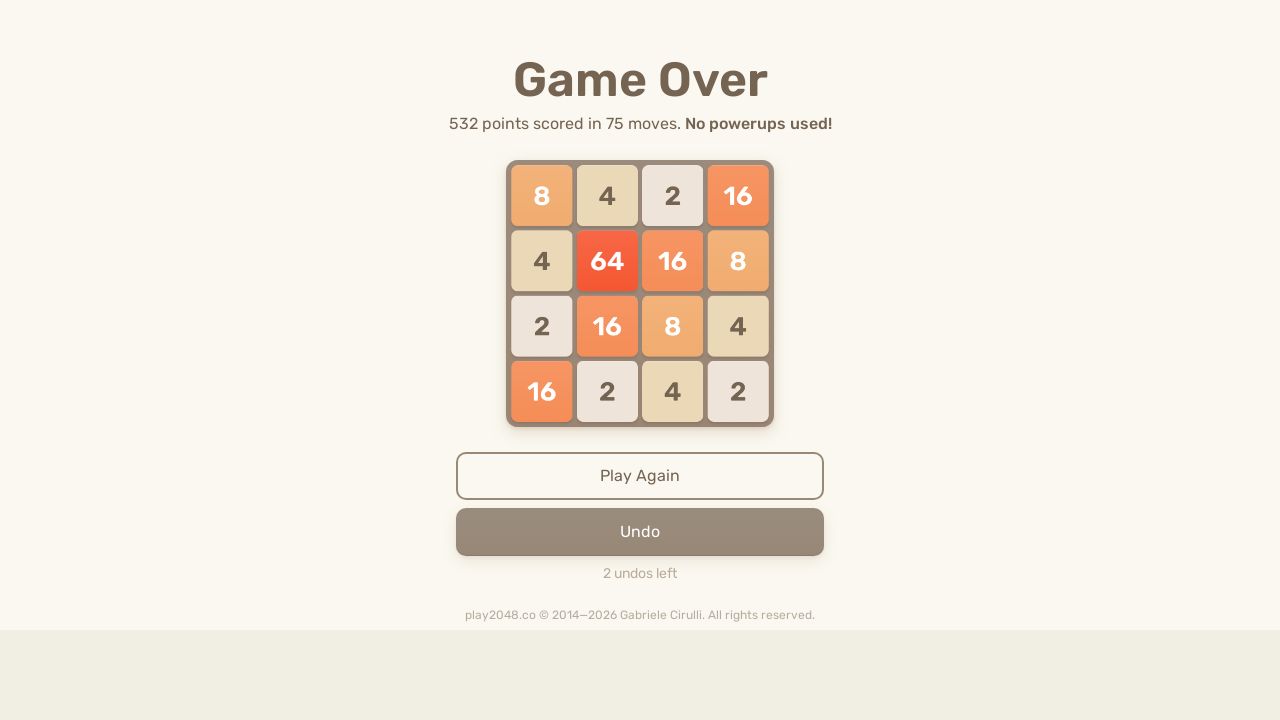

Sent random arrow key press (iteration 75, move 2) on html
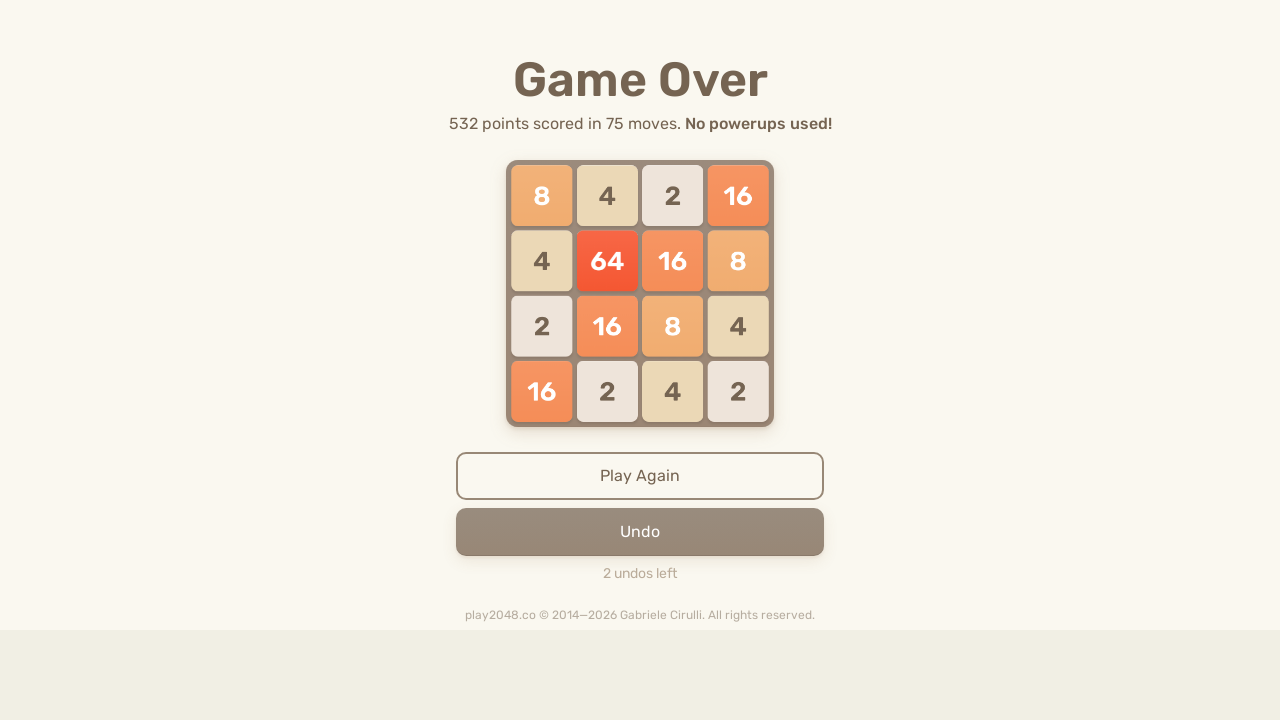

Waited 100ms after arrow key press (iteration 75, move 2)
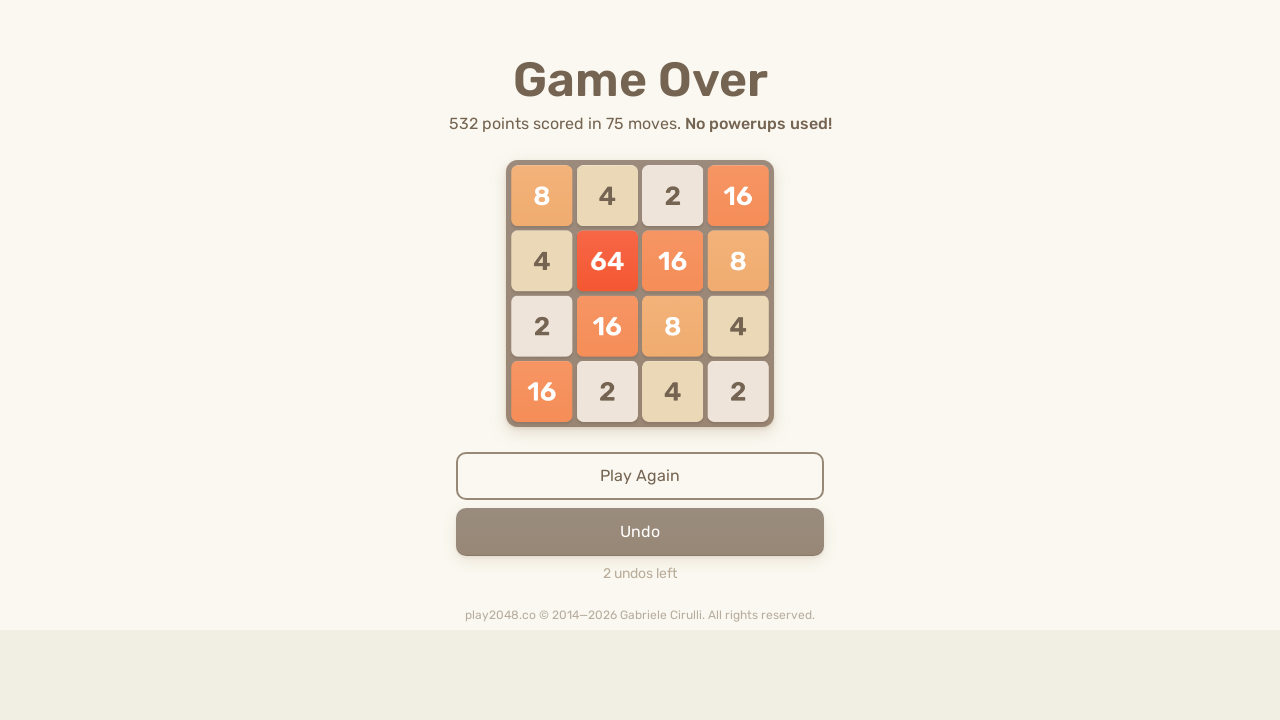

Sent random arrow key press (iteration 75, move 3) on html
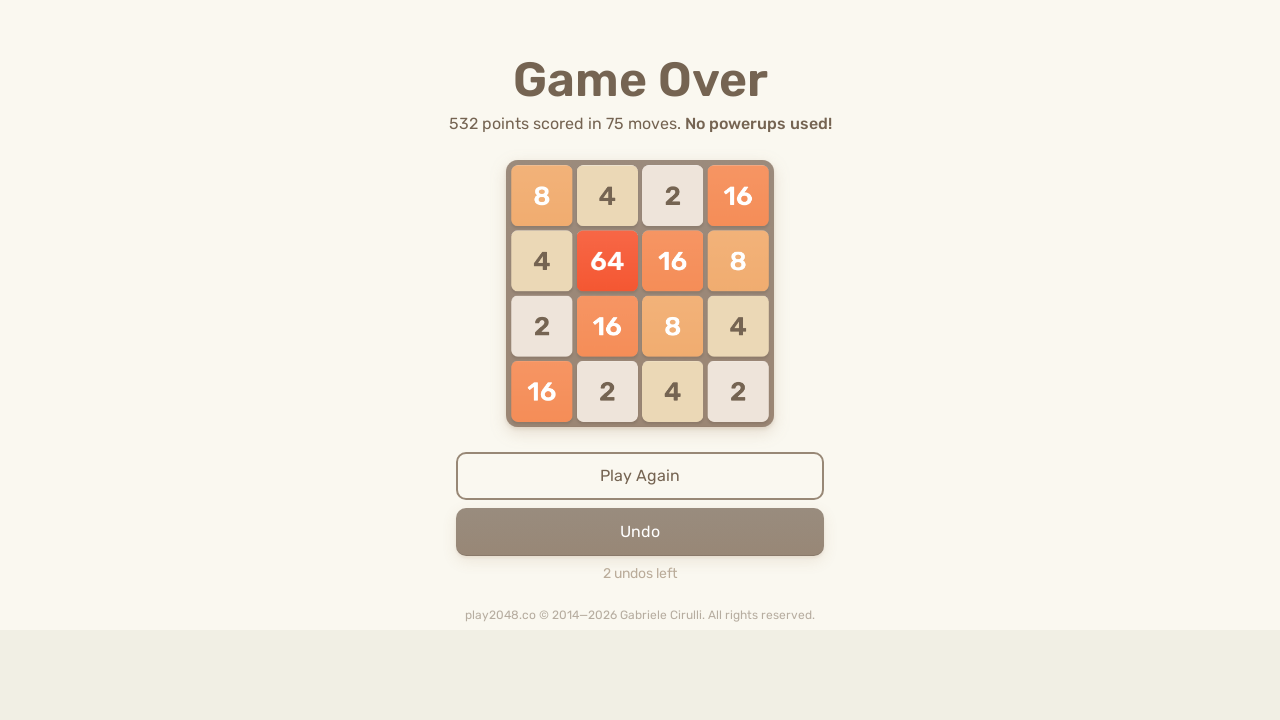

Waited 100ms after arrow key press (iteration 75, move 3)
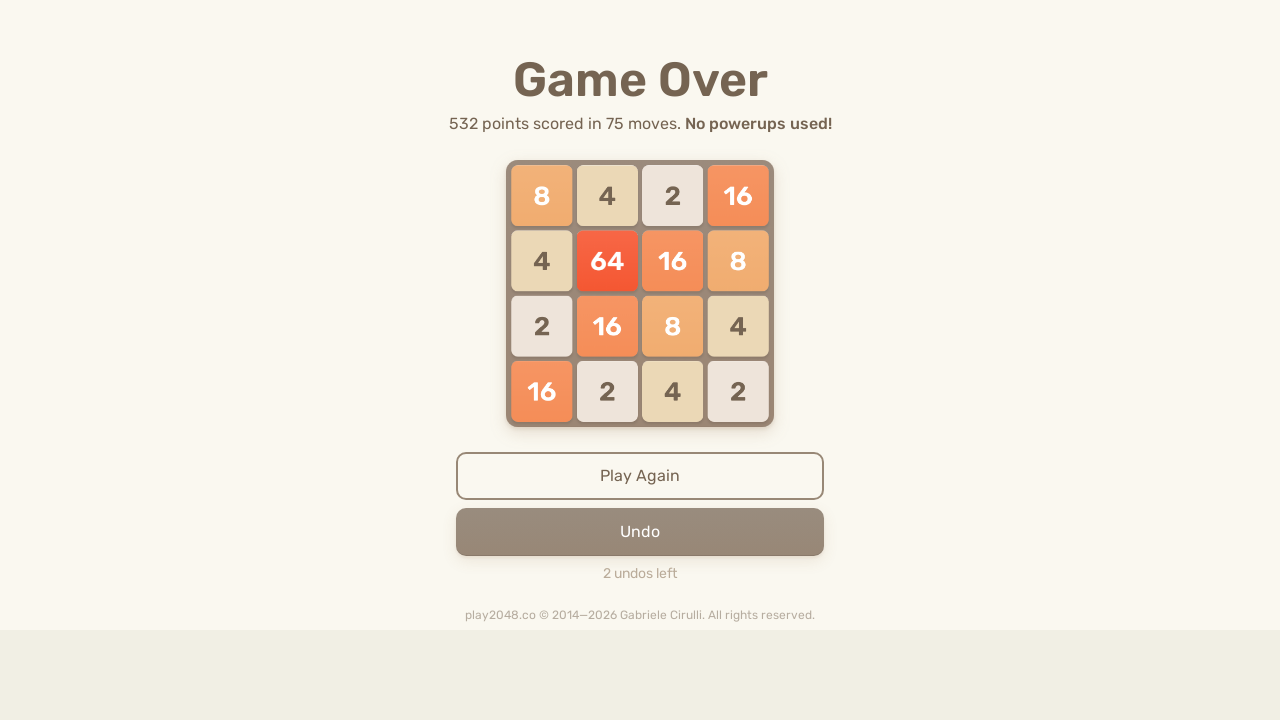

Sent random arrow key press (iteration 75, move 4) on html
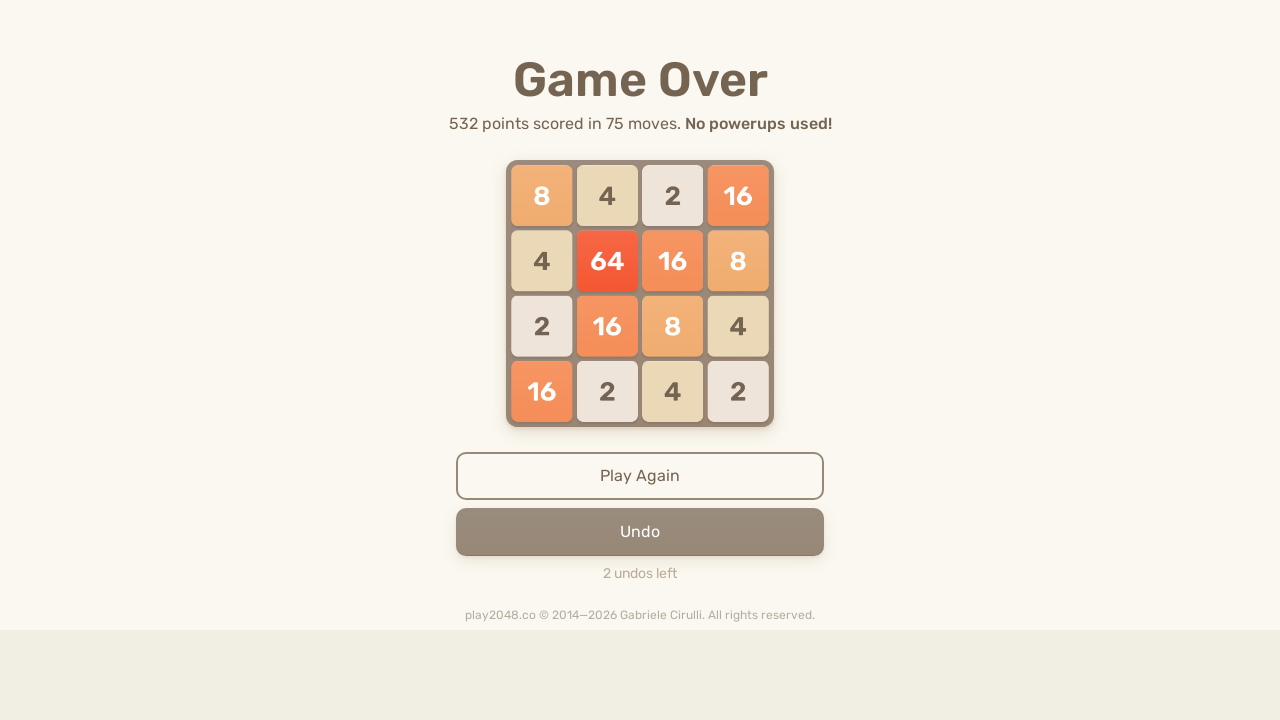

Sent random arrow key press (iteration 76, move 1) on html
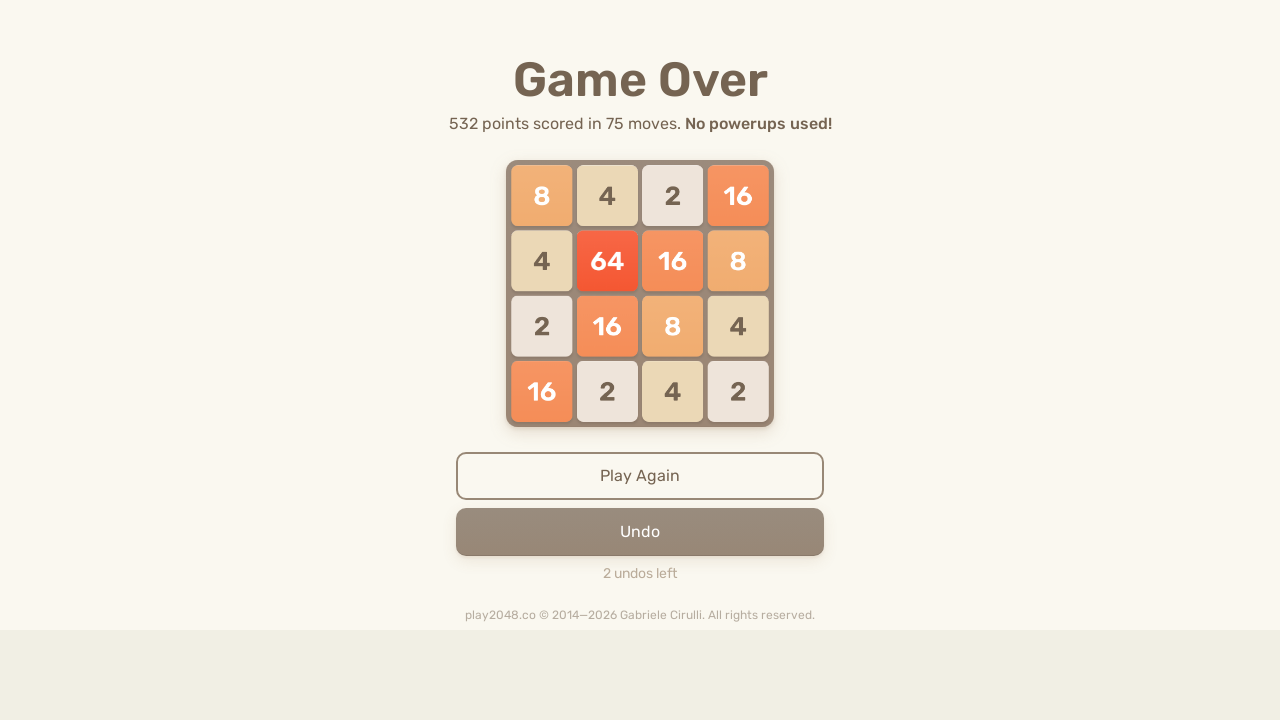

Waited 100ms after arrow key press (iteration 76, move 1)
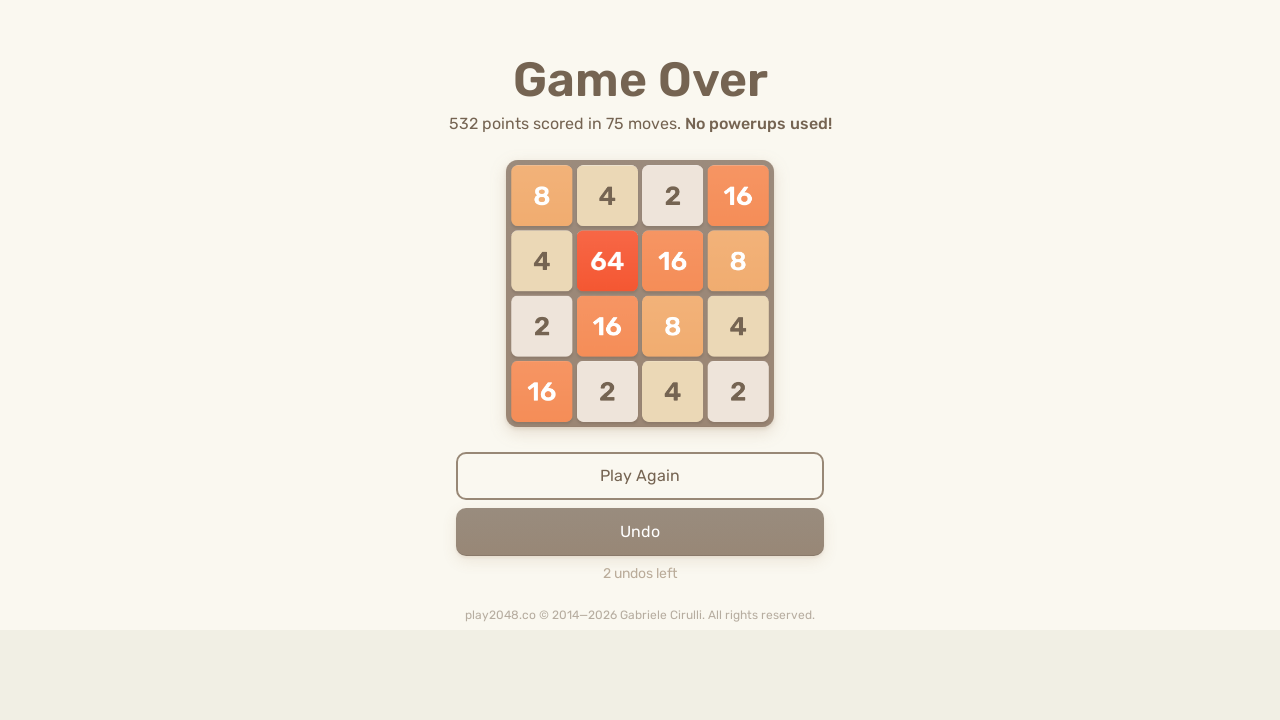

Sent random arrow key press (iteration 76, move 2) on html
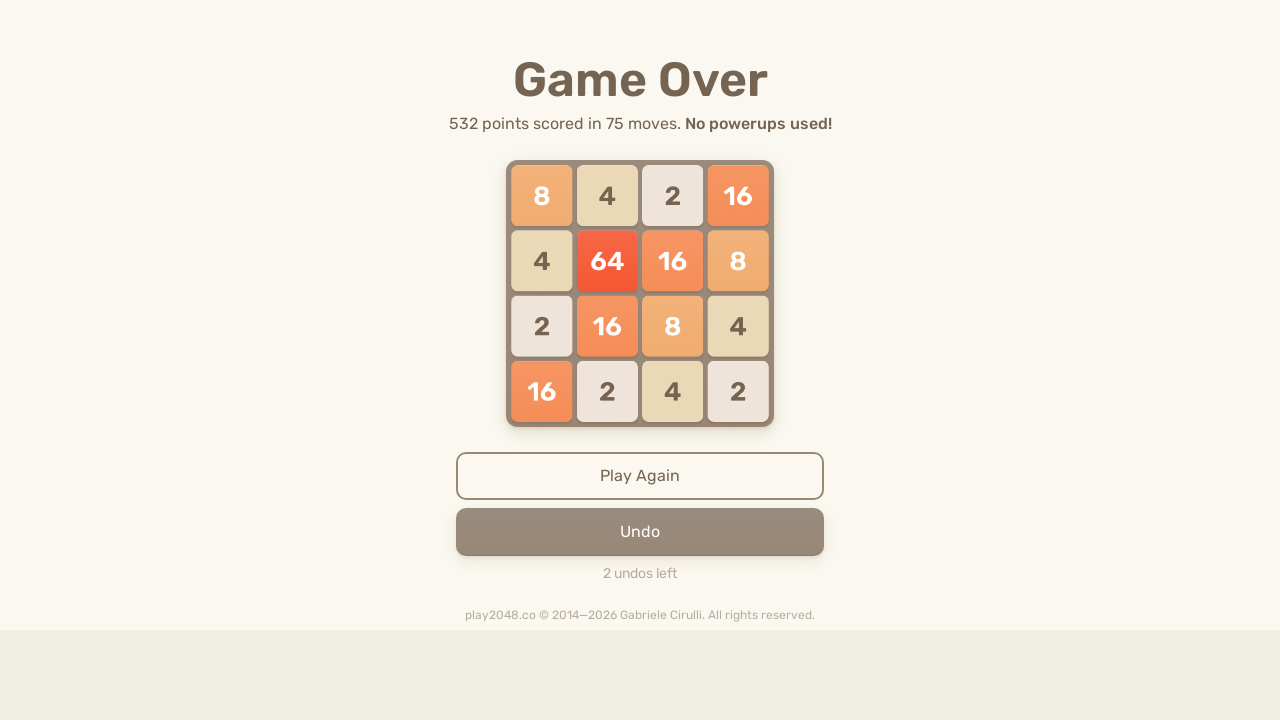

Waited 100ms after arrow key press (iteration 76, move 2)
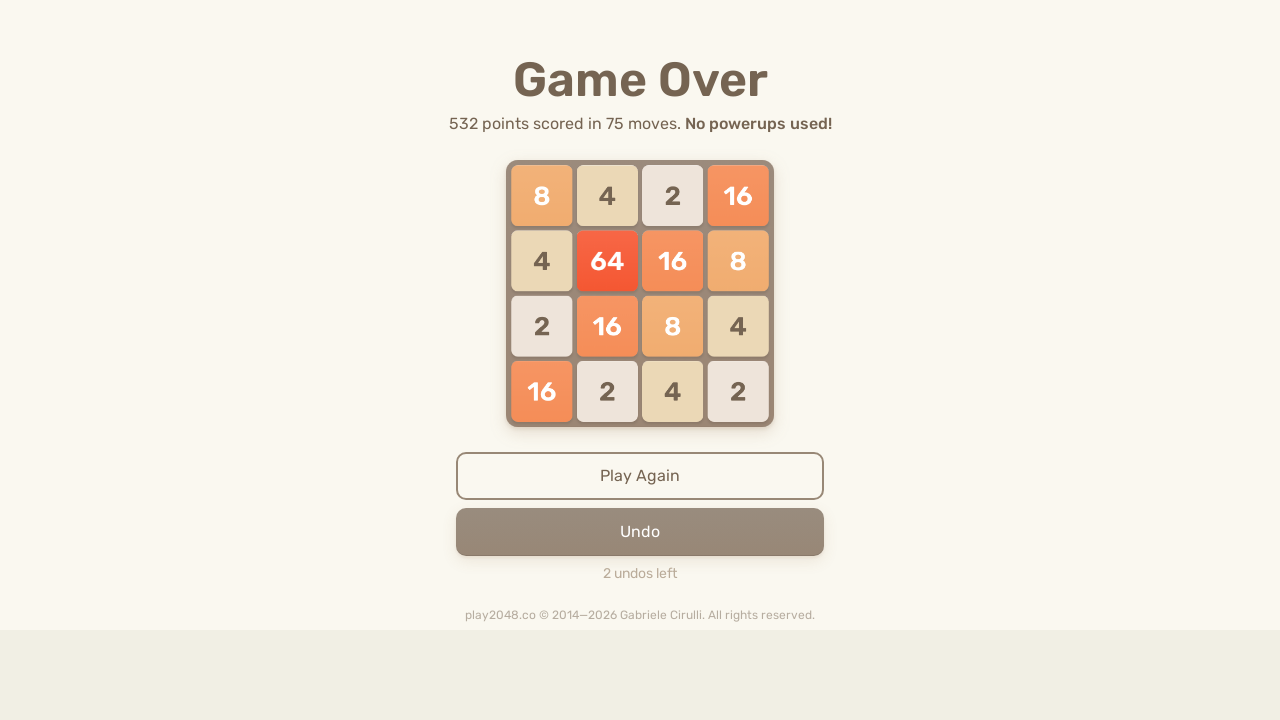

Sent random arrow key press (iteration 76, move 3) on html
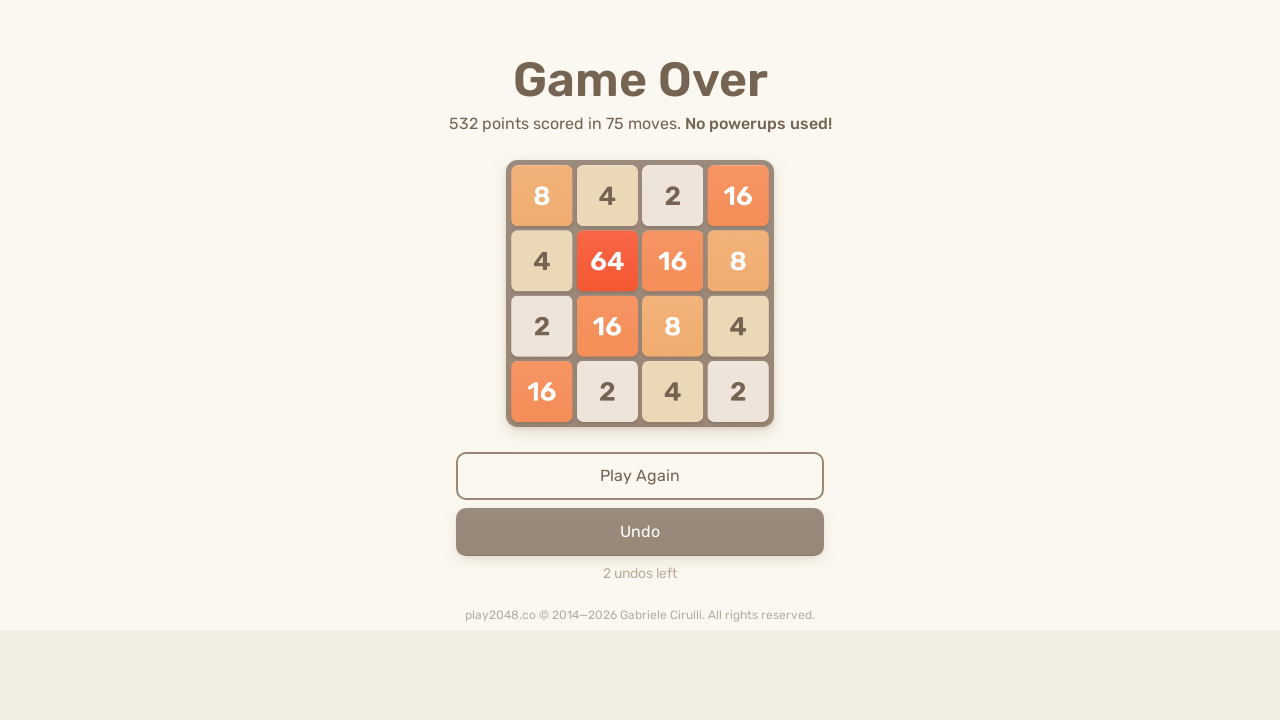

Waited 100ms after arrow key press (iteration 76, move 3)
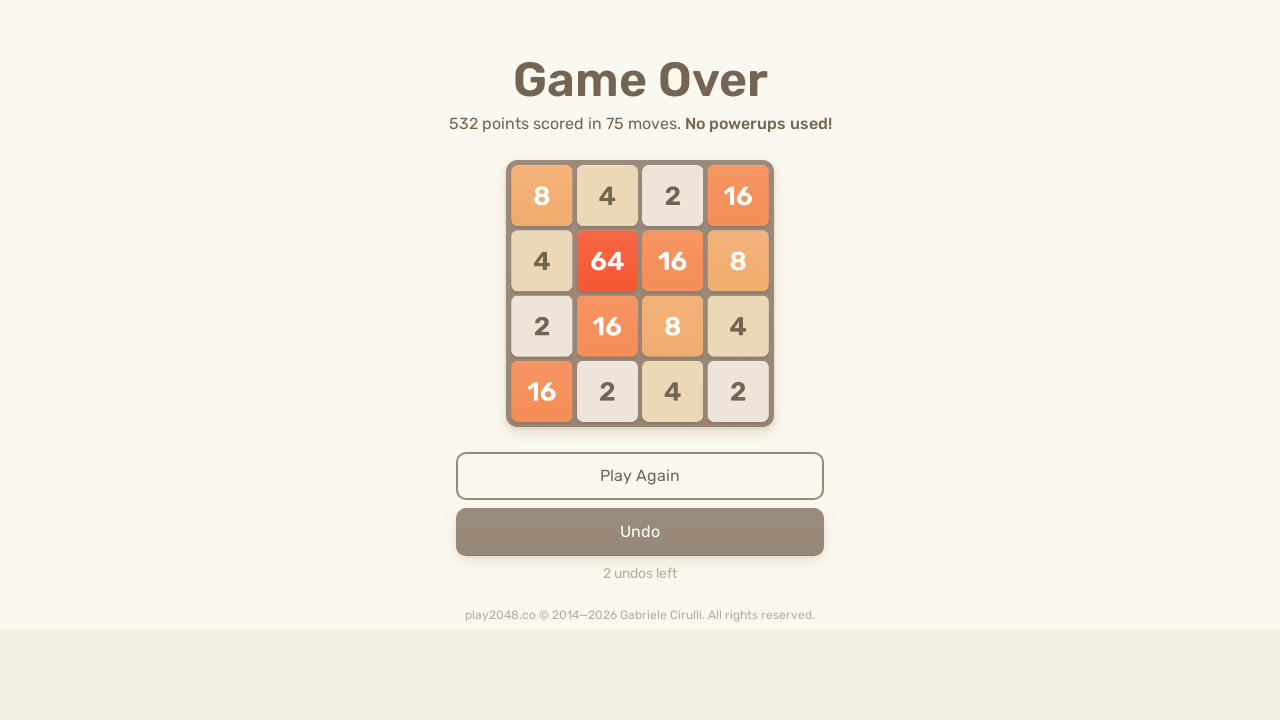

Sent random arrow key press (iteration 76, move 4) on html
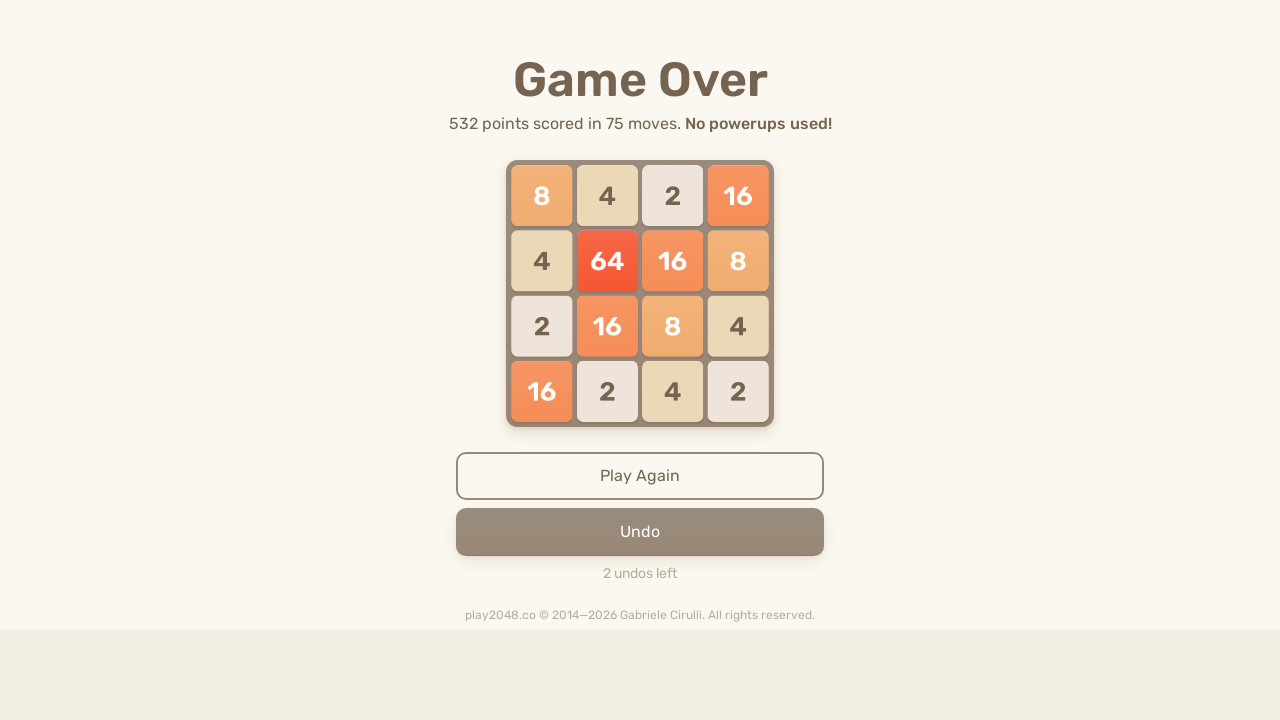

Sent random arrow key press (iteration 77, move 1) on html
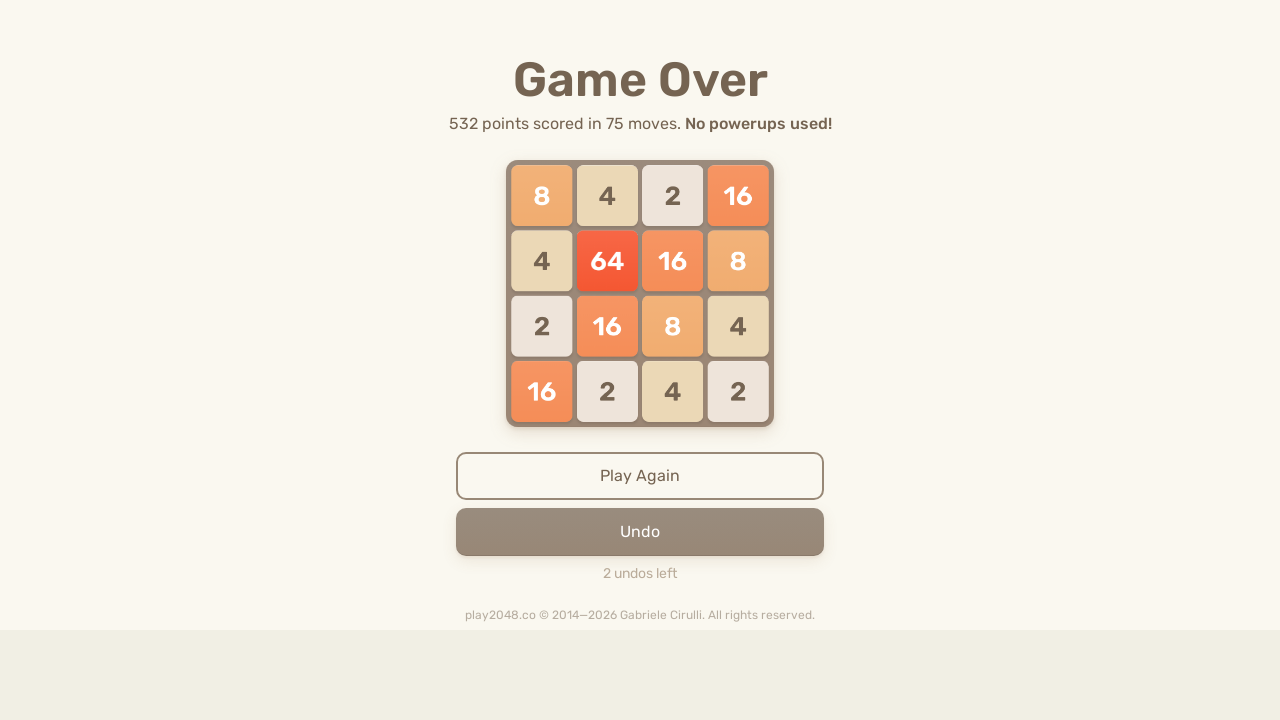

Waited 100ms after arrow key press (iteration 77, move 1)
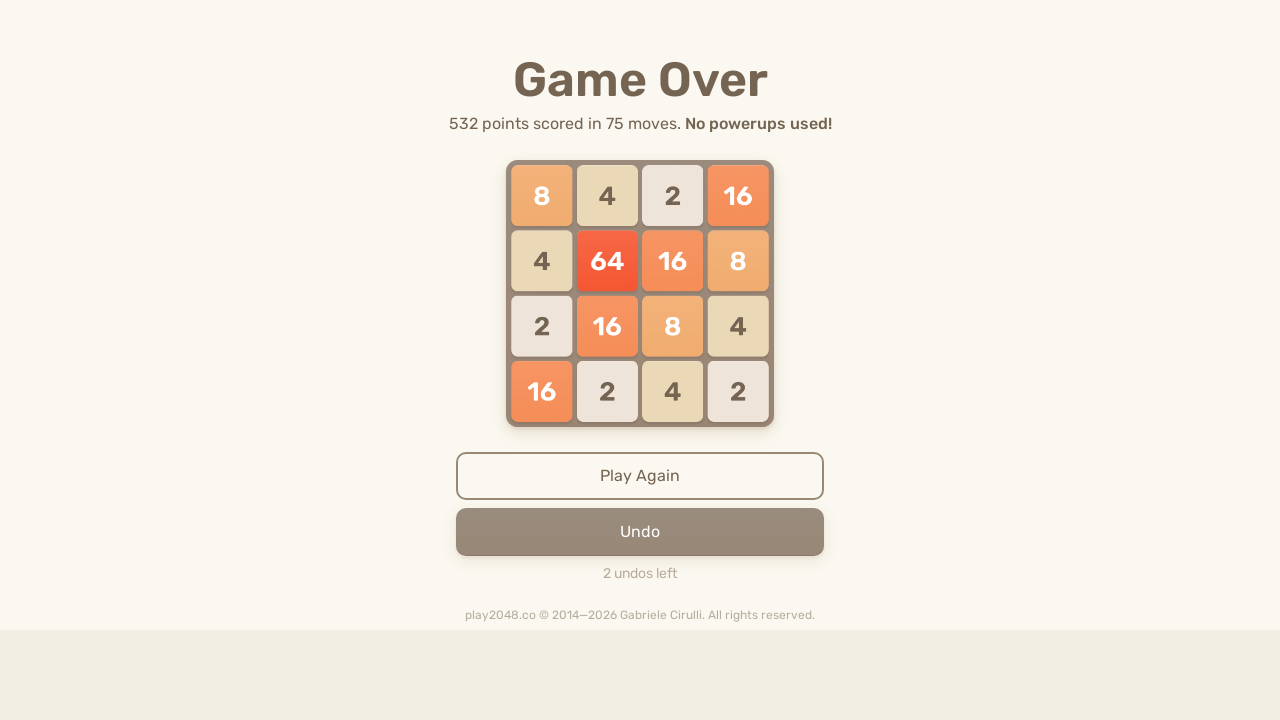

Sent random arrow key press (iteration 77, move 2) on html
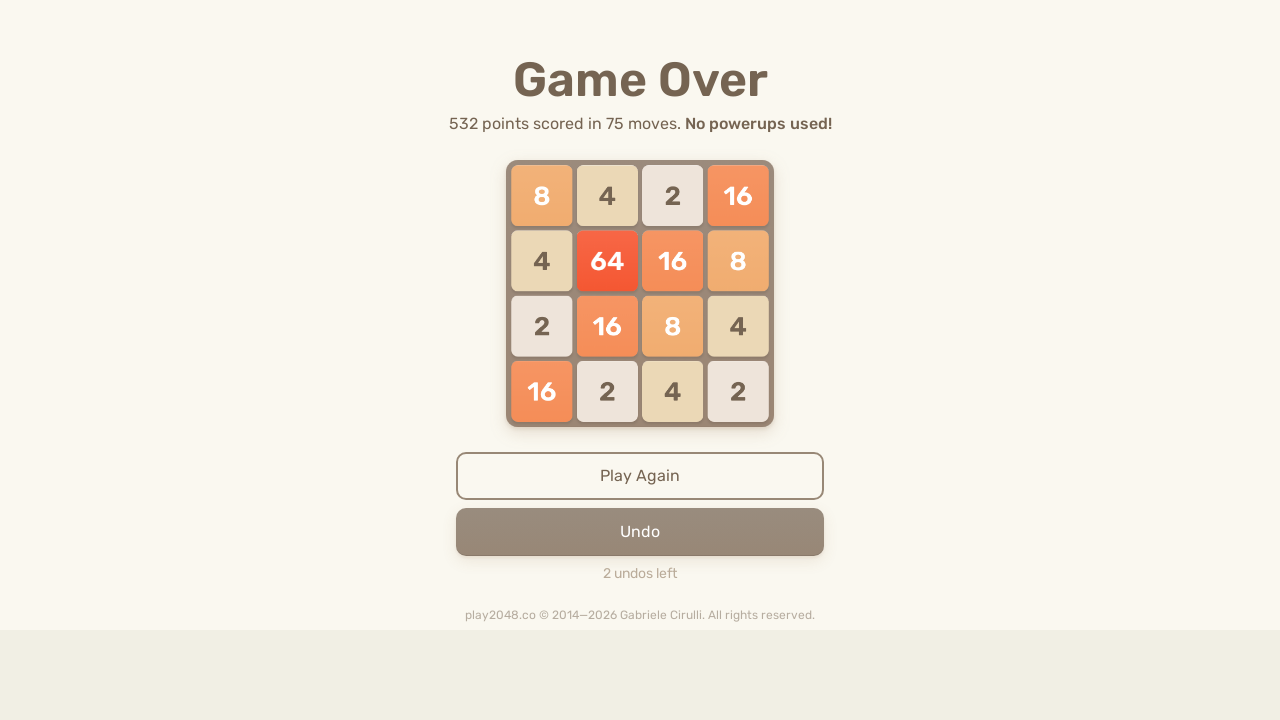

Waited 100ms after arrow key press (iteration 77, move 2)
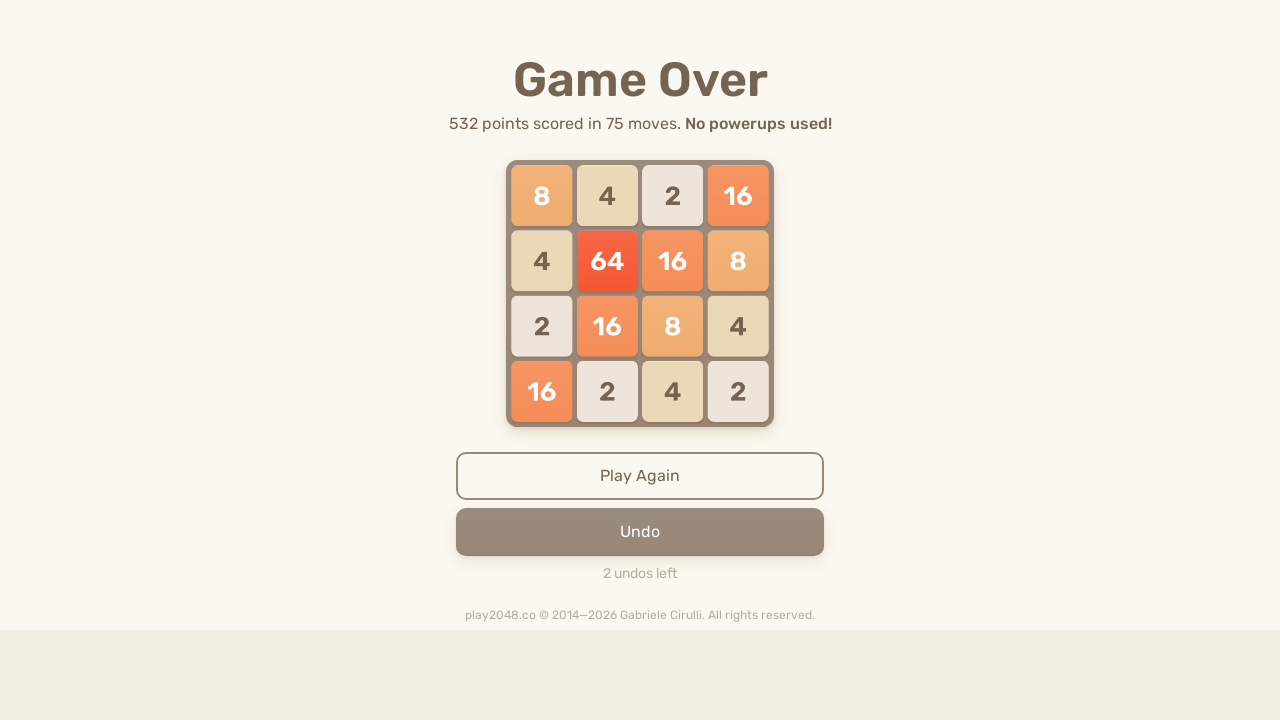

Sent random arrow key press (iteration 77, move 3) on html
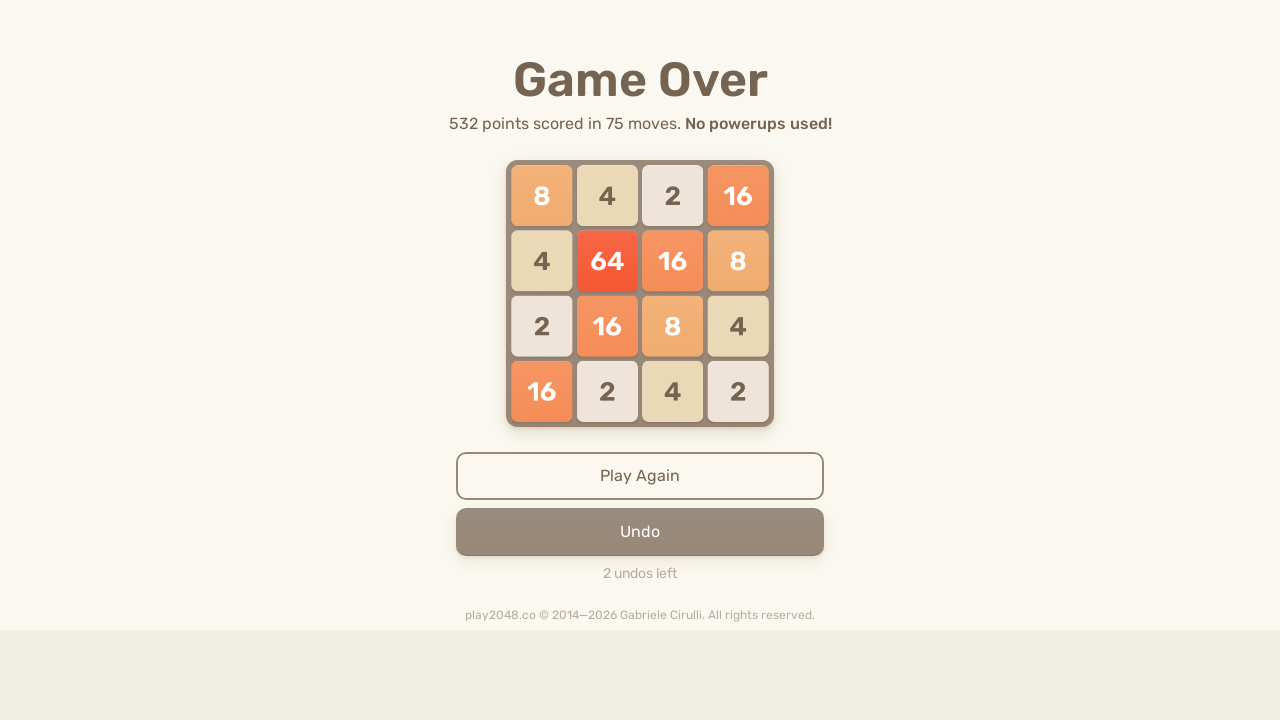

Waited 100ms after arrow key press (iteration 77, move 3)
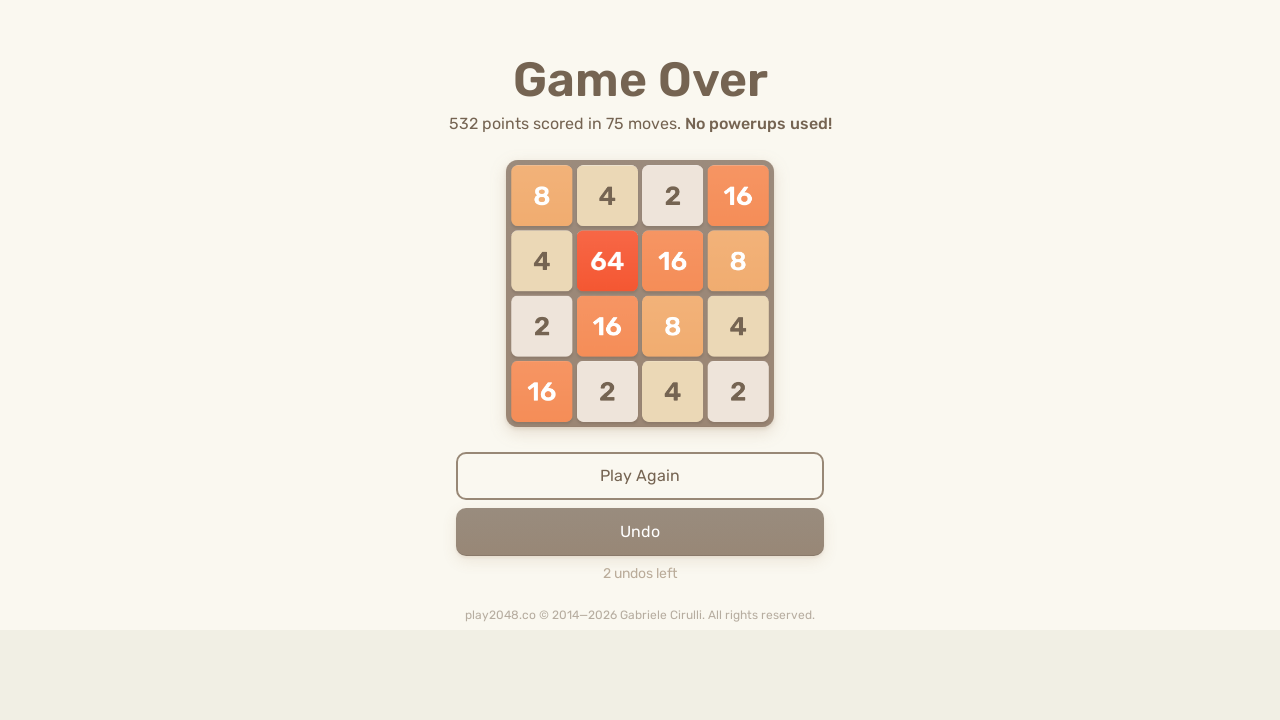

Sent random arrow key press (iteration 77, move 4) on html
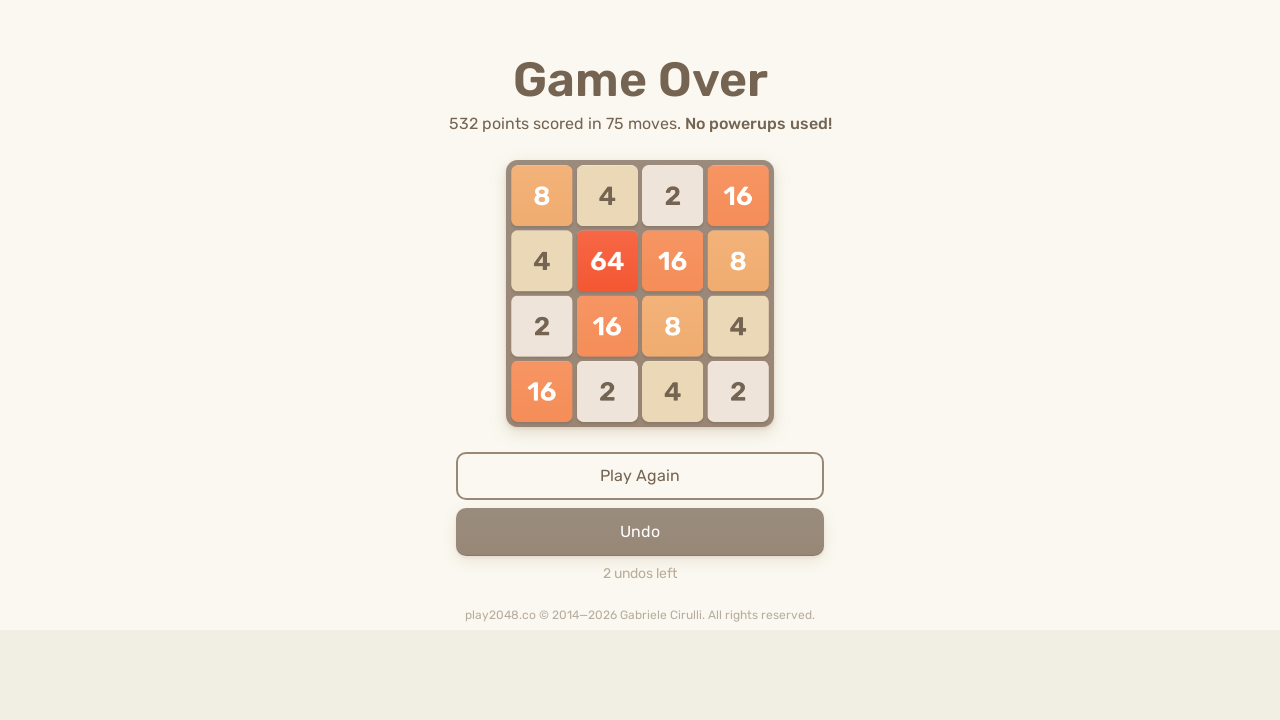

Sent random arrow key press (iteration 78, move 1) on html
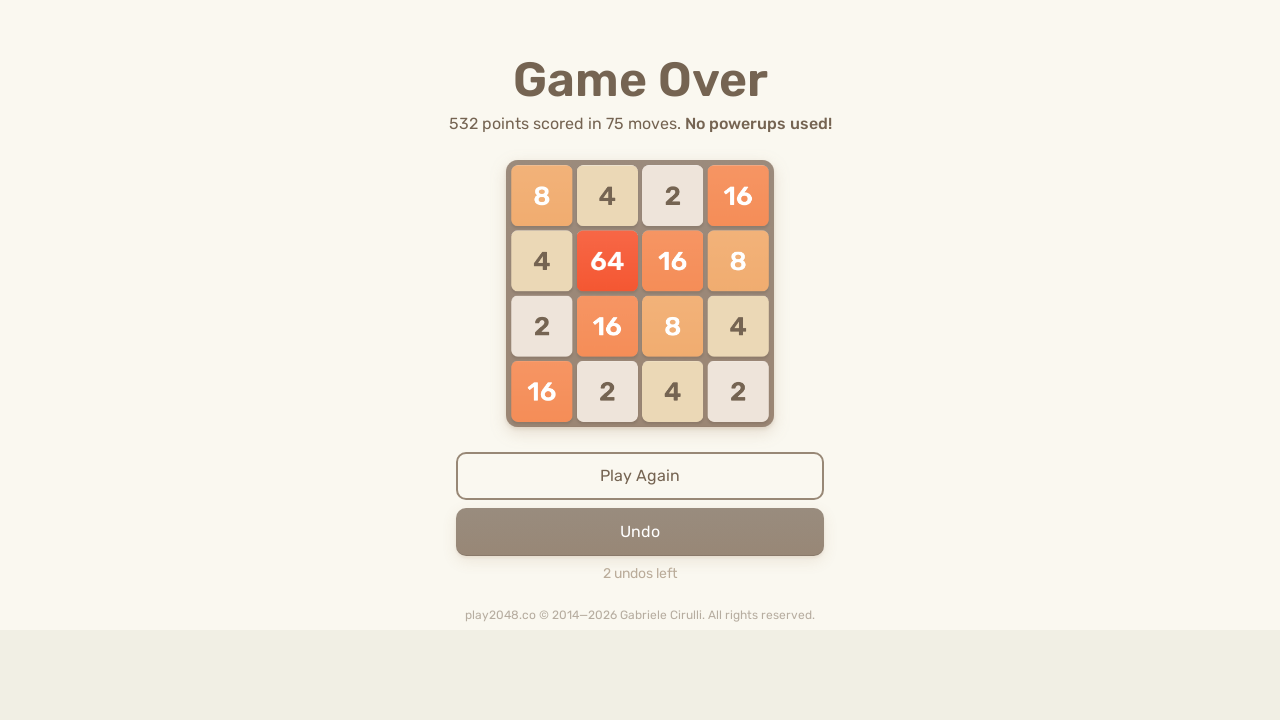

Waited 100ms after arrow key press (iteration 78, move 1)
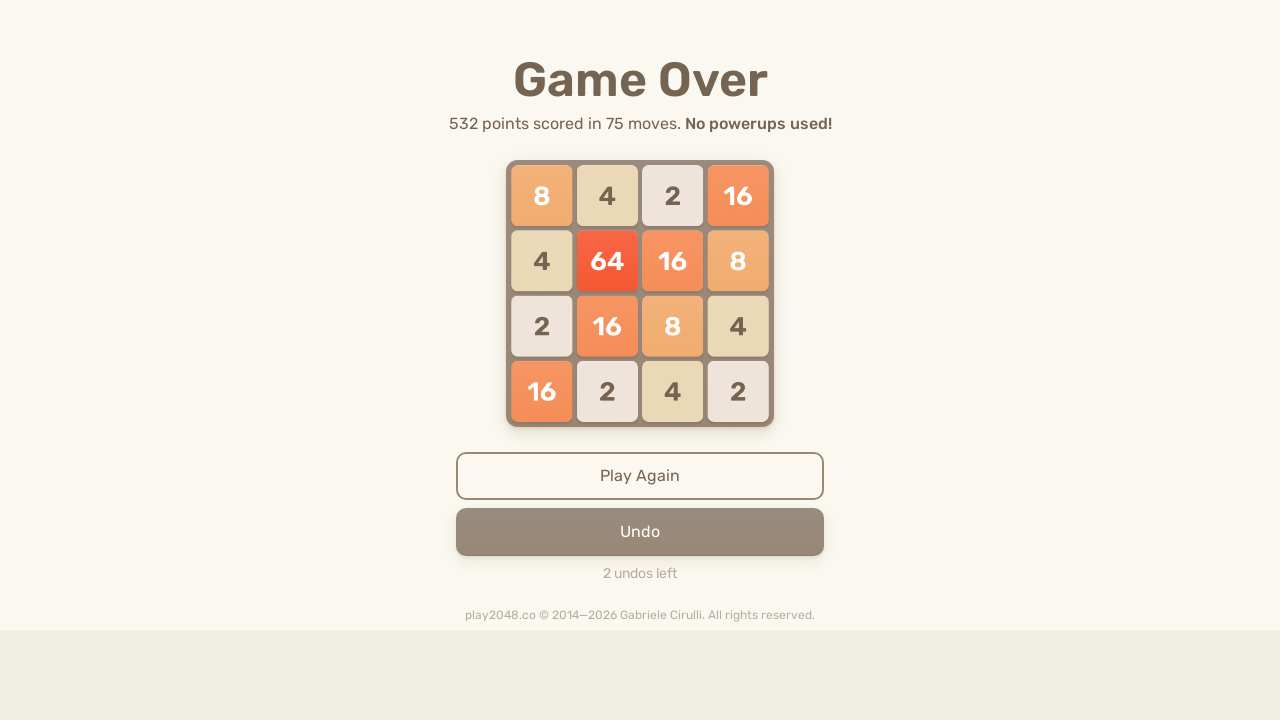

Sent random arrow key press (iteration 78, move 2) on html
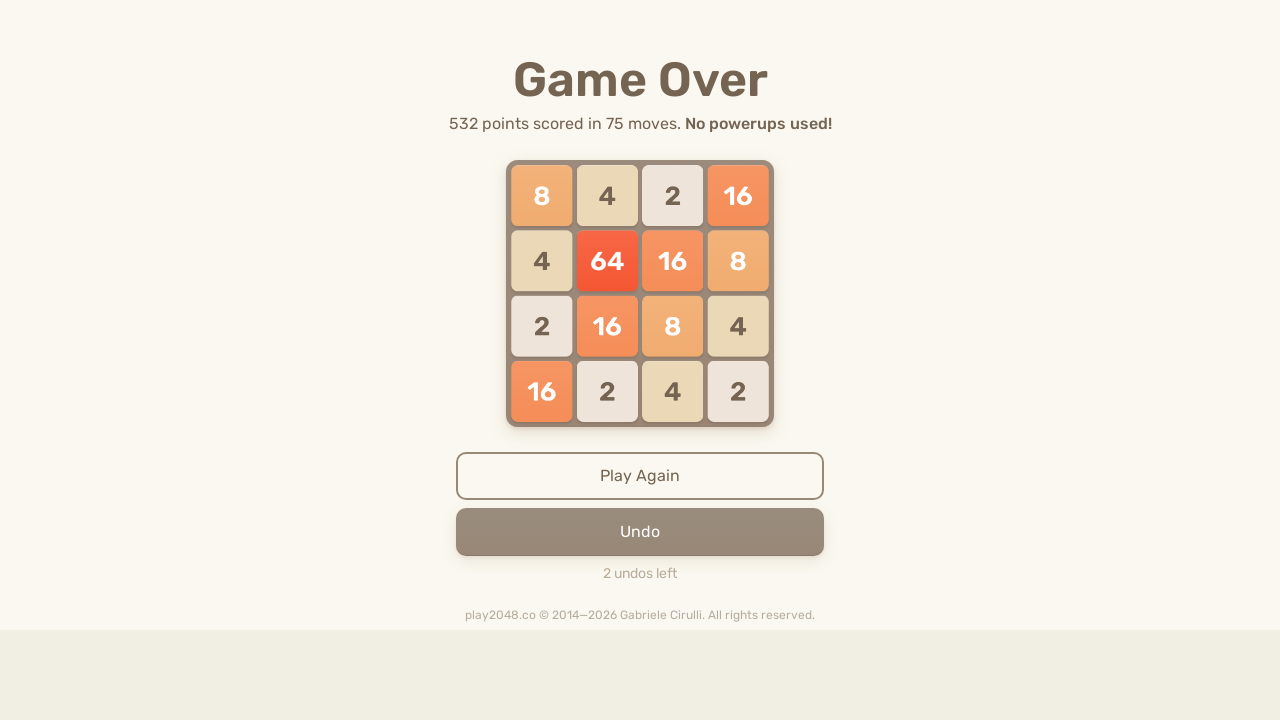

Waited 100ms after arrow key press (iteration 78, move 2)
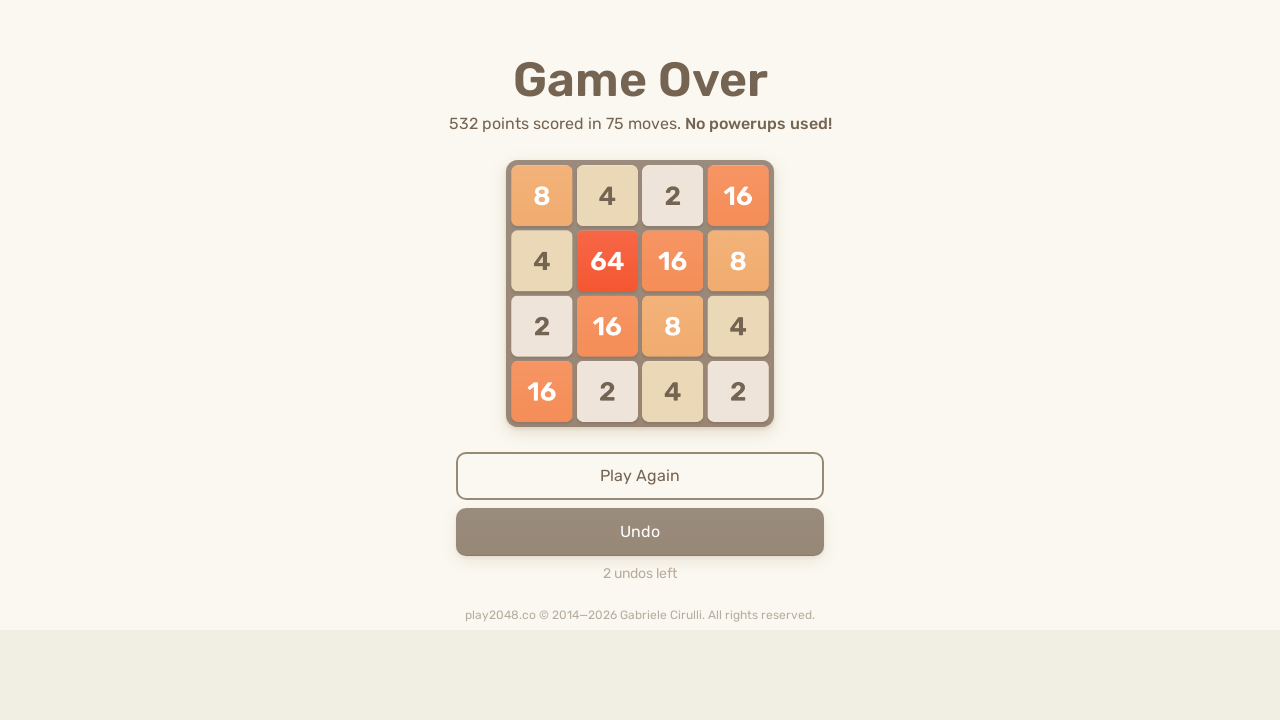

Sent random arrow key press (iteration 78, move 3) on html
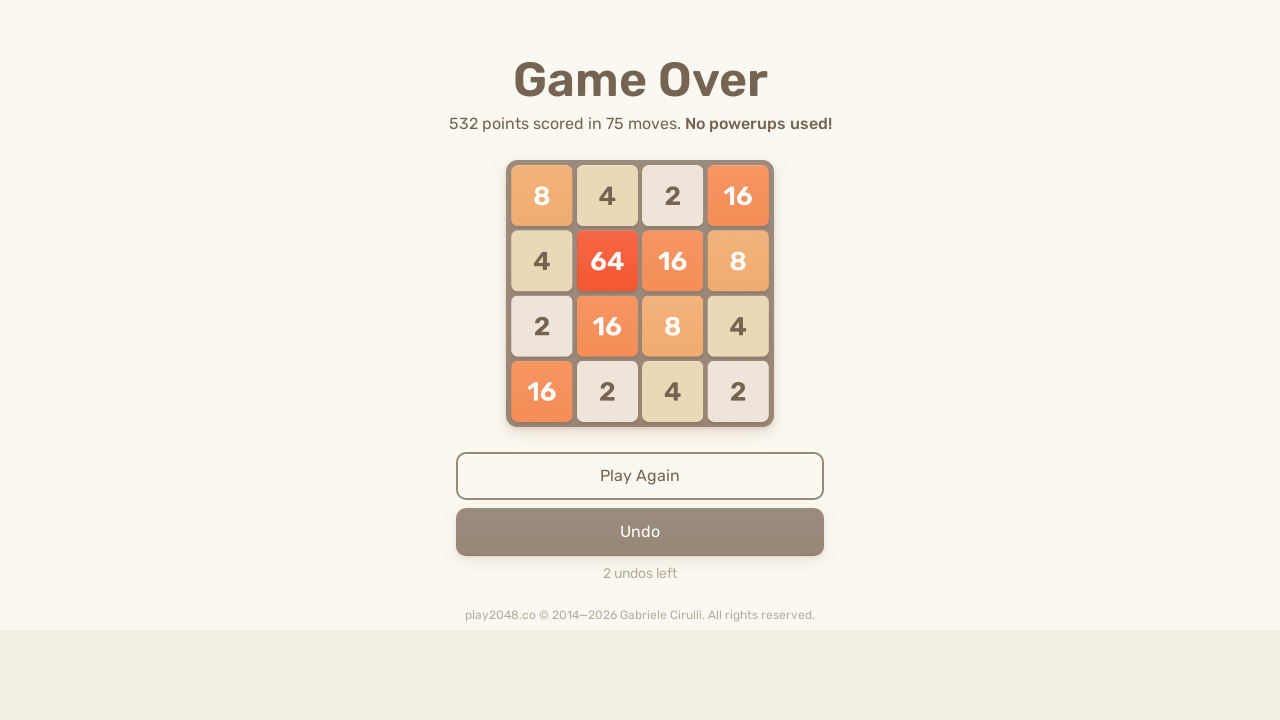

Waited 100ms after arrow key press (iteration 78, move 3)
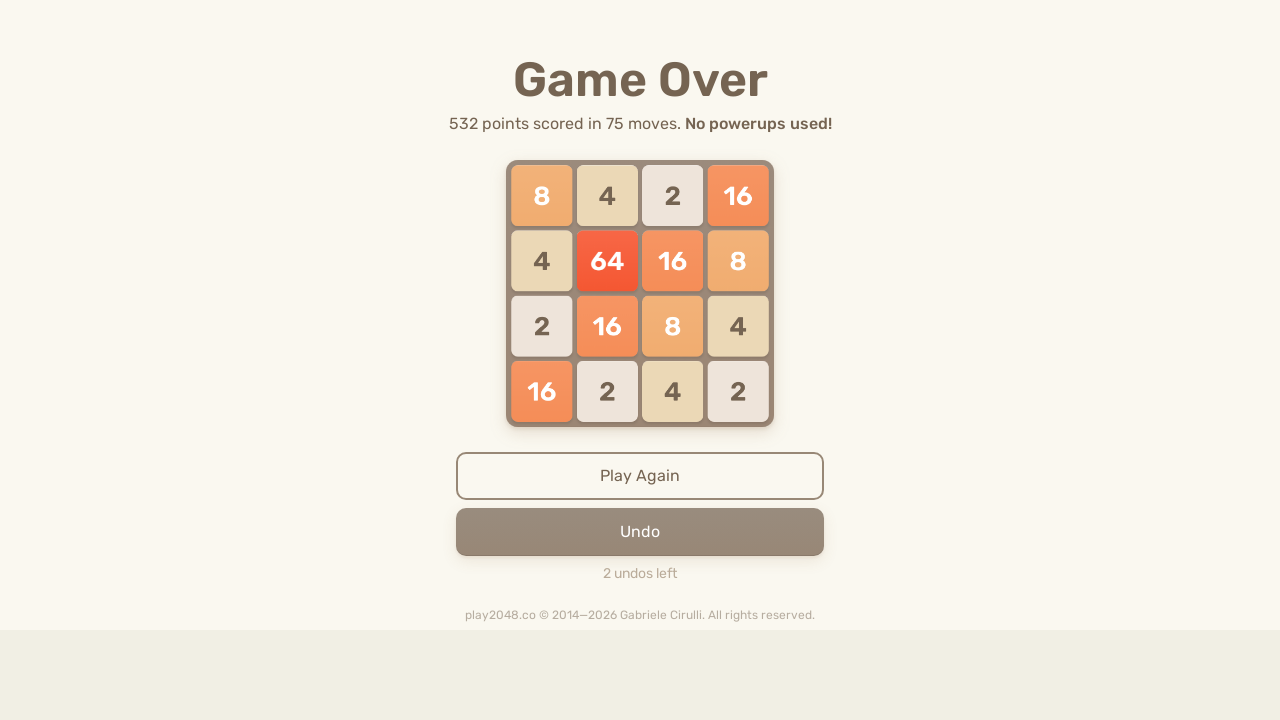

Sent random arrow key press (iteration 78, move 4) on html
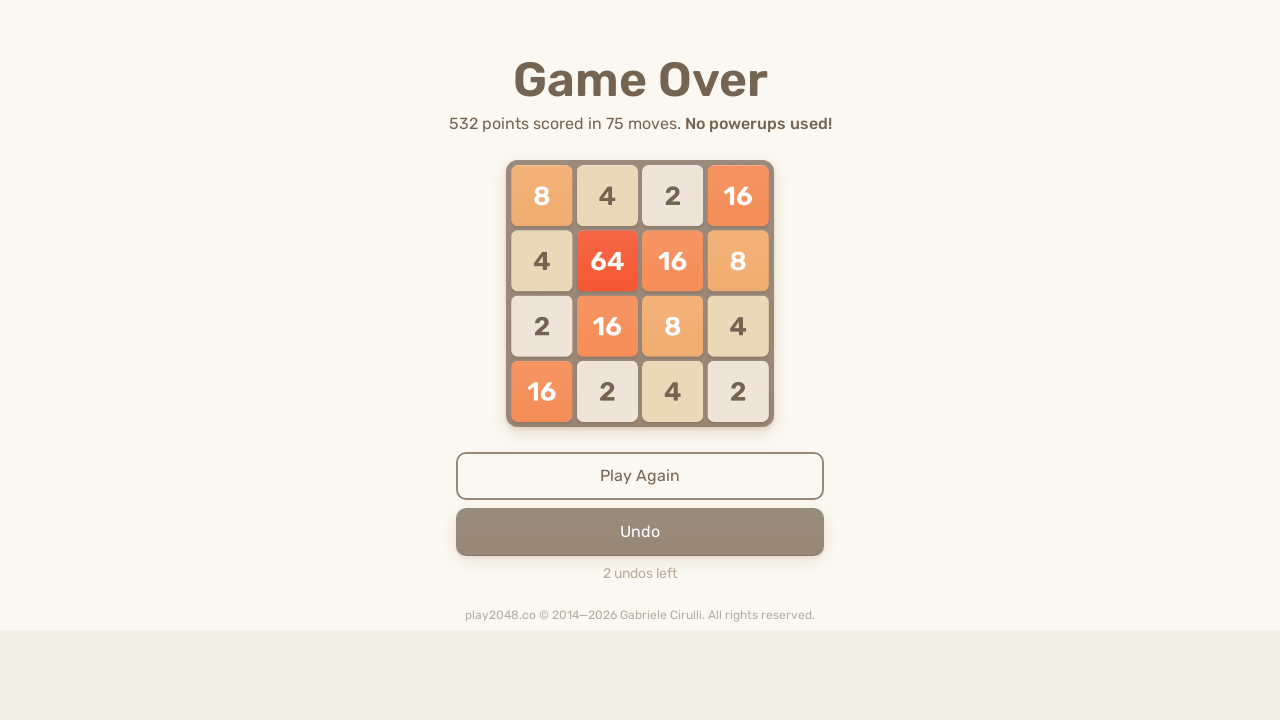

Sent random arrow key press (iteration 79, move 1) on html
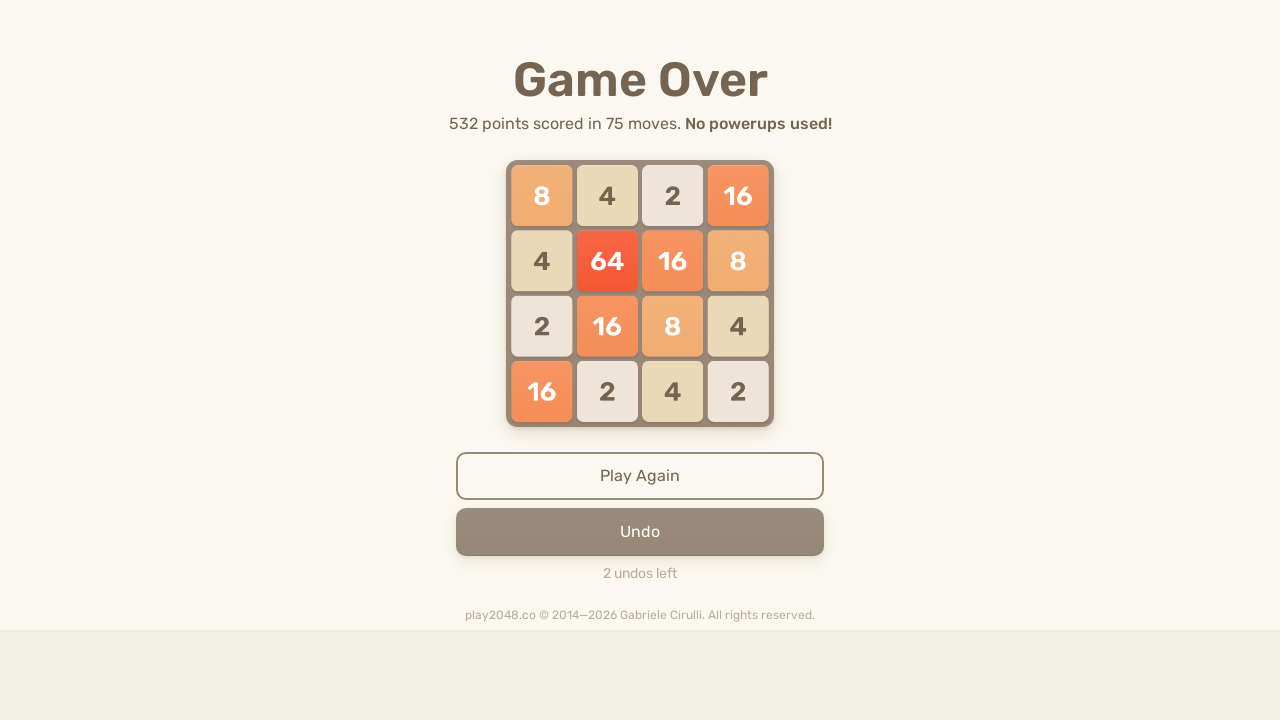

Waited 100ms after arrow key press (iteration 79, move 1)
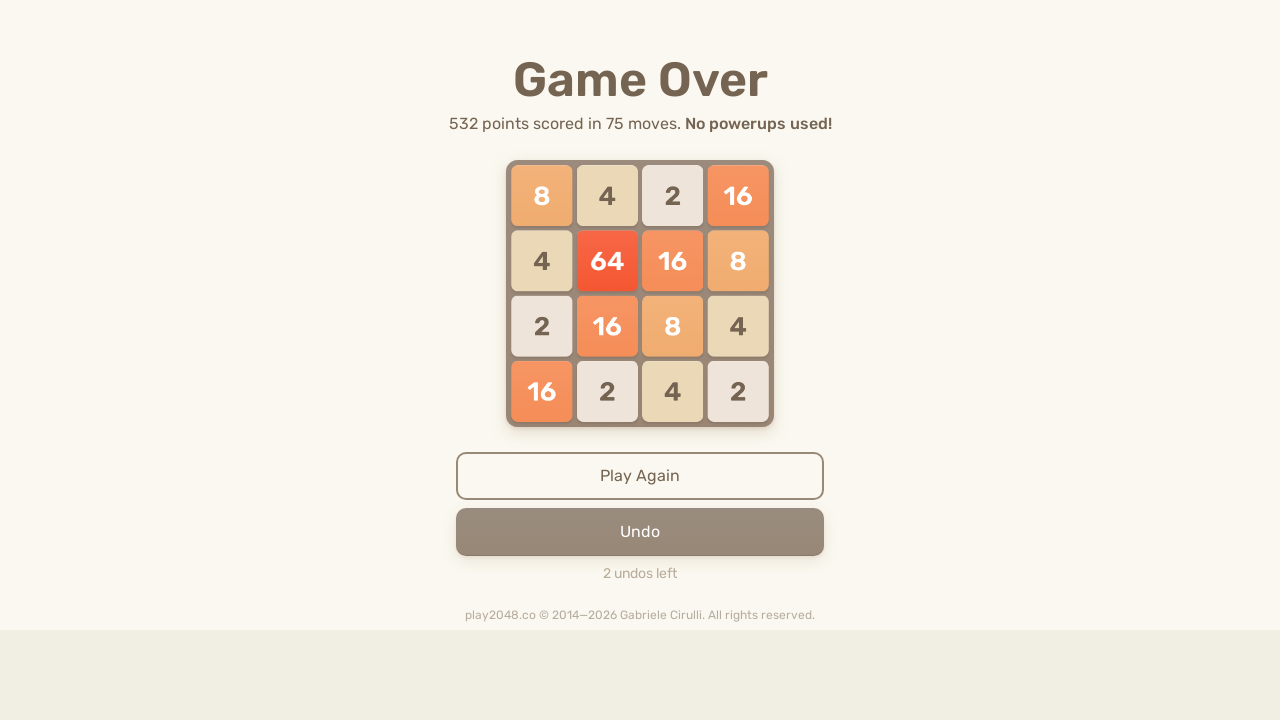

Sent random arrow key press (iteration 79, move 2) on html
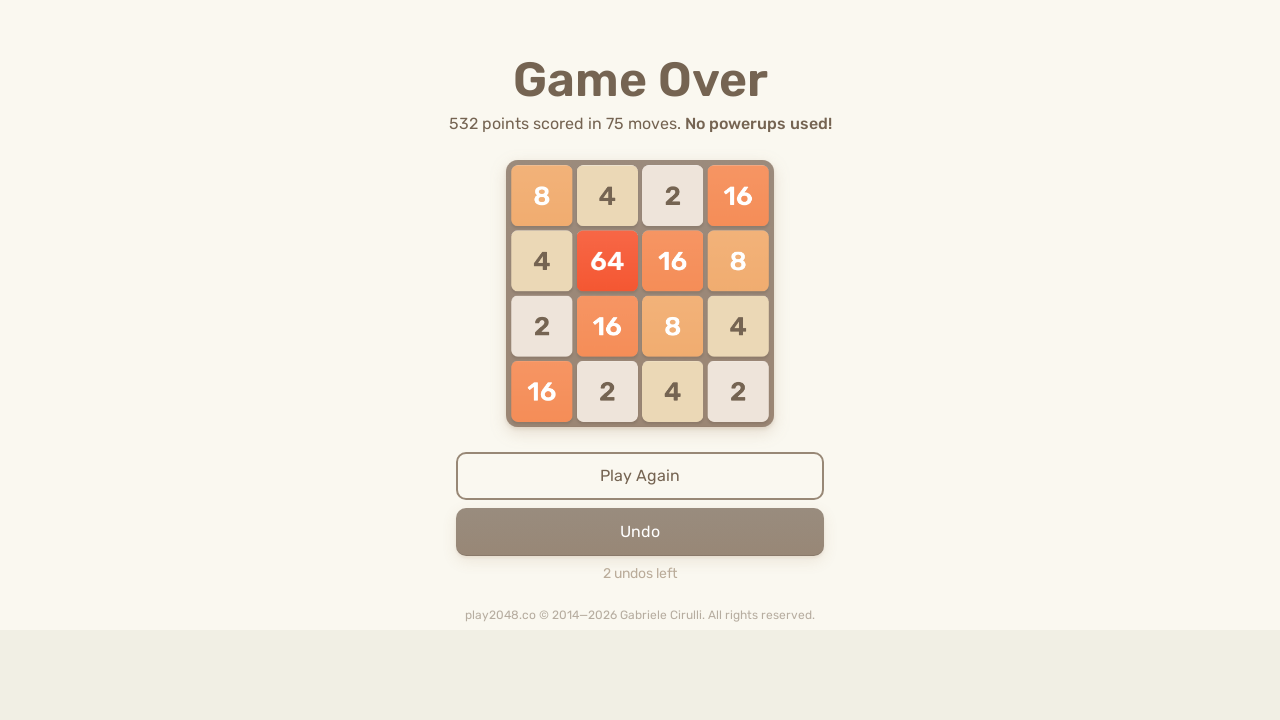

Waited 100ms after arrow key press (iteration 79, move 2)
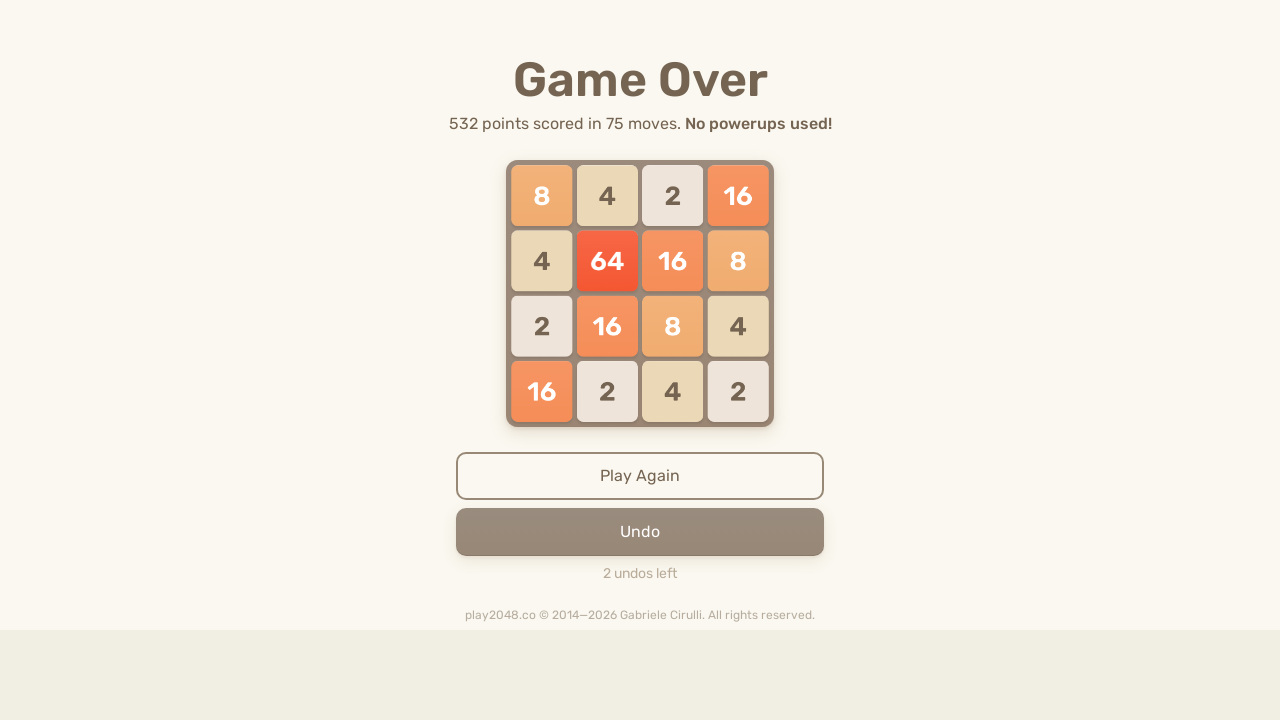

Sent random arrow key press (iteration 79, move 3) on html
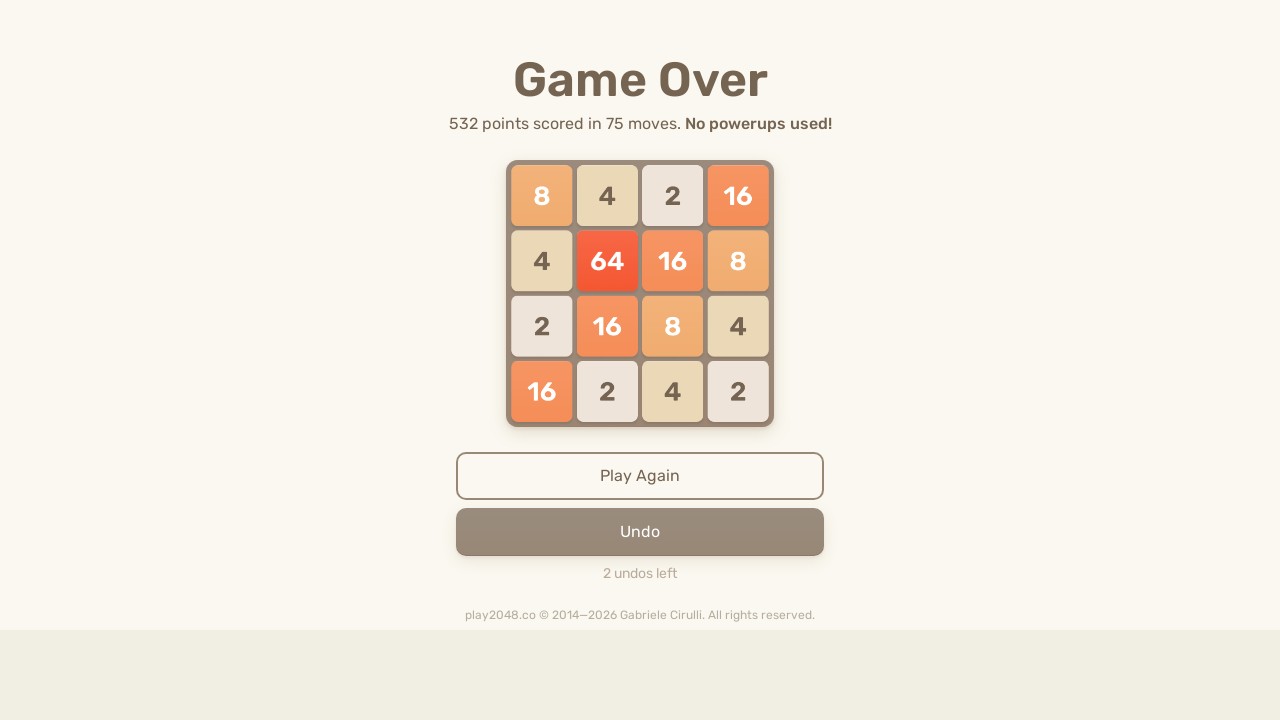

Waited 100ms after arrow key press (iteration 79, move 3)
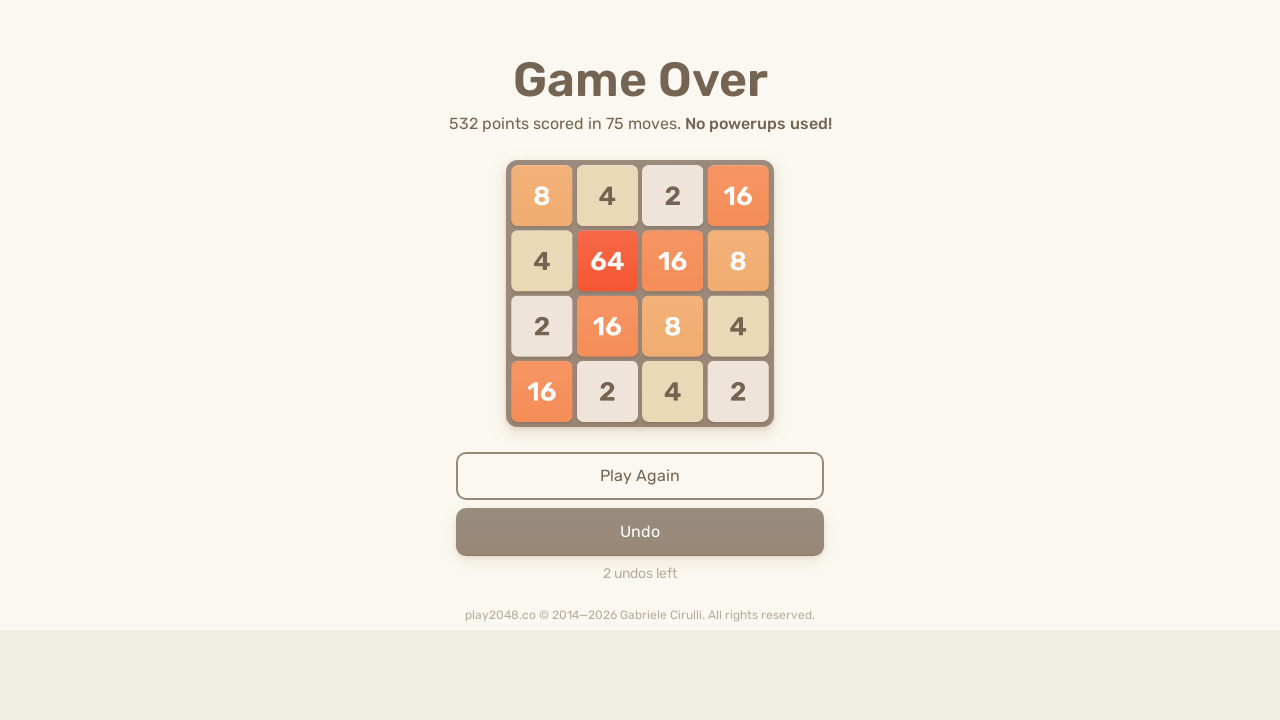

Sent random arrow key press (iteration 79, move 4) on html
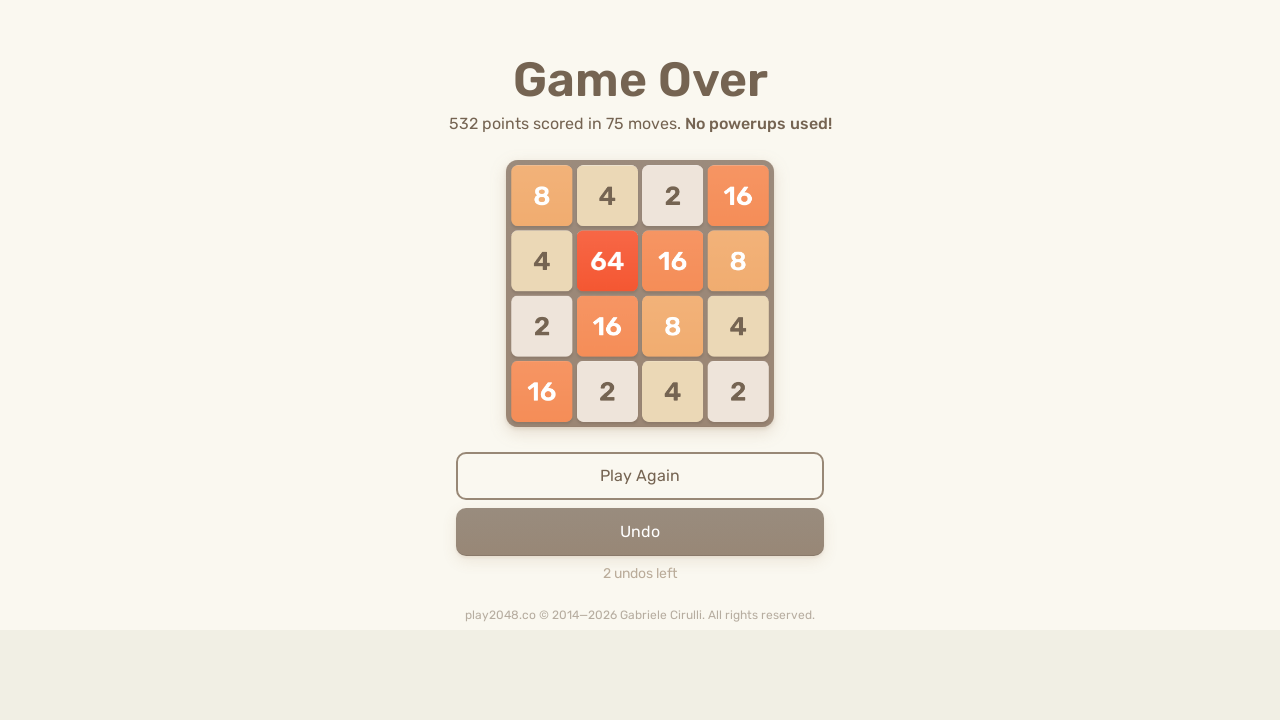

Sent random arrow key press (iteration 80, move 1) on html
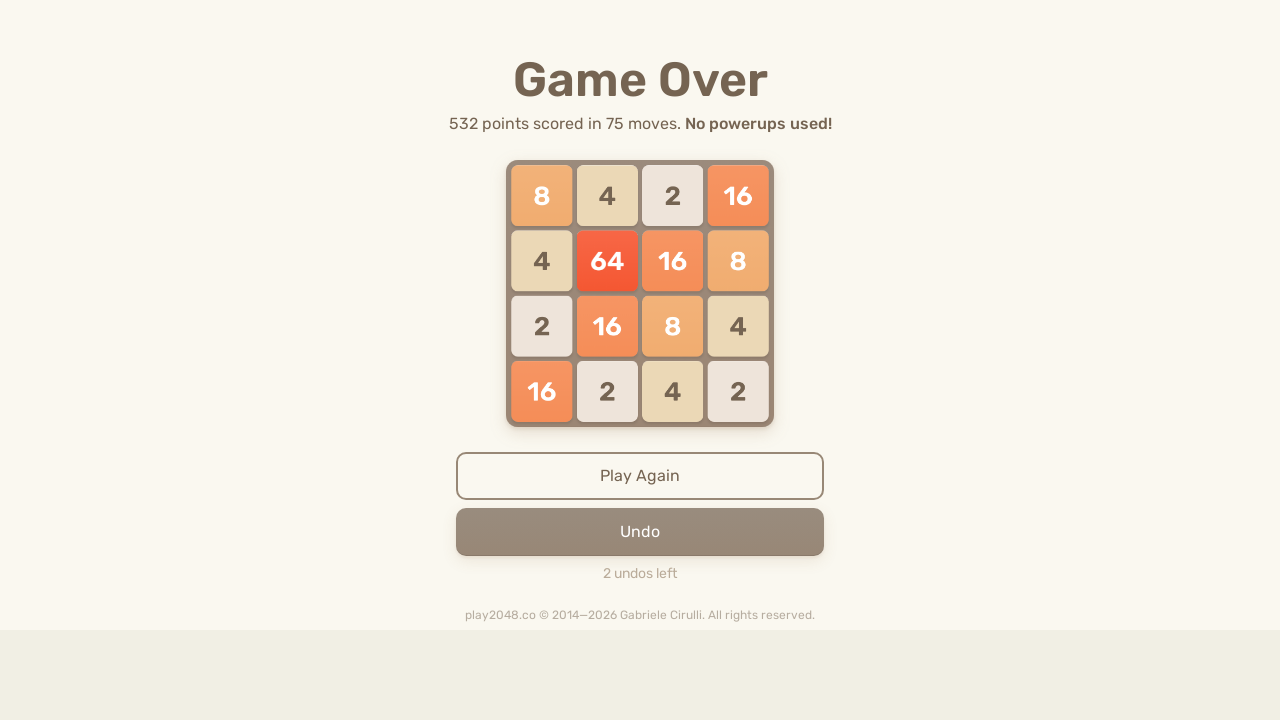

Waited 100ms after arrow key press (iteration 80, move 1)
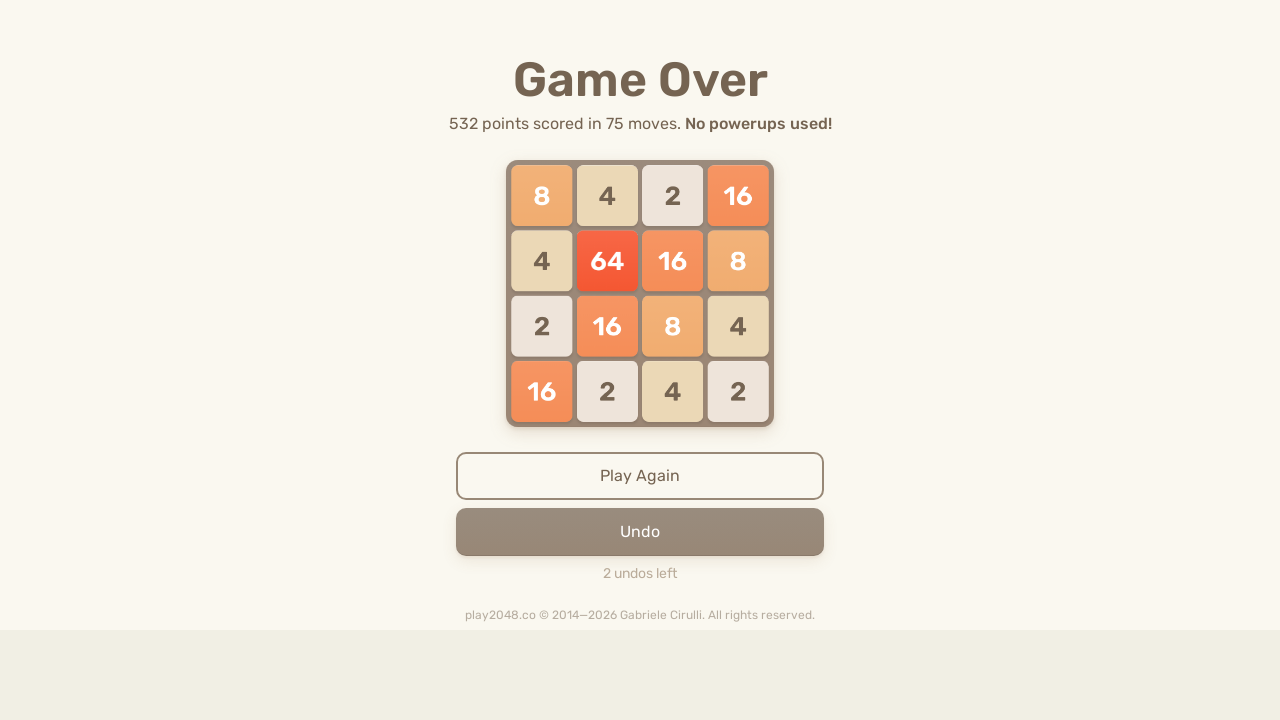

Sent random arrow key press (iteration 80, move 2) on html
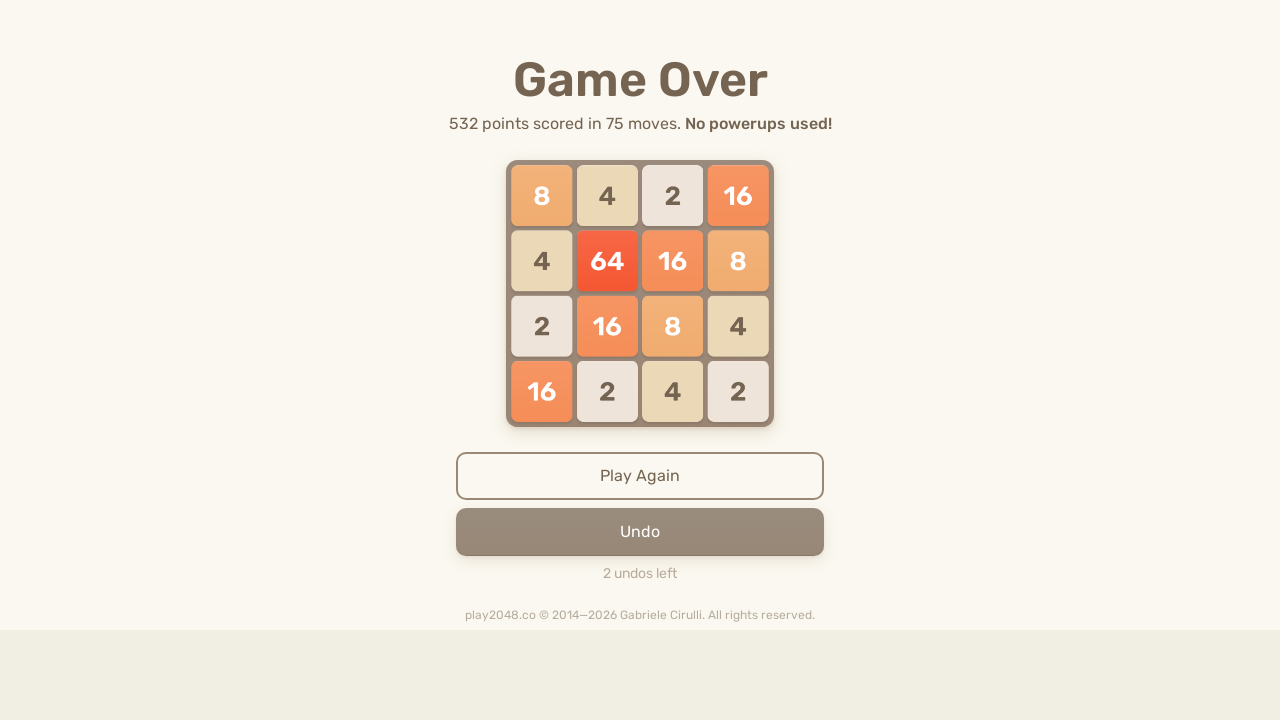

Waited 100ms after arrow key press (iteration 80, move 2)
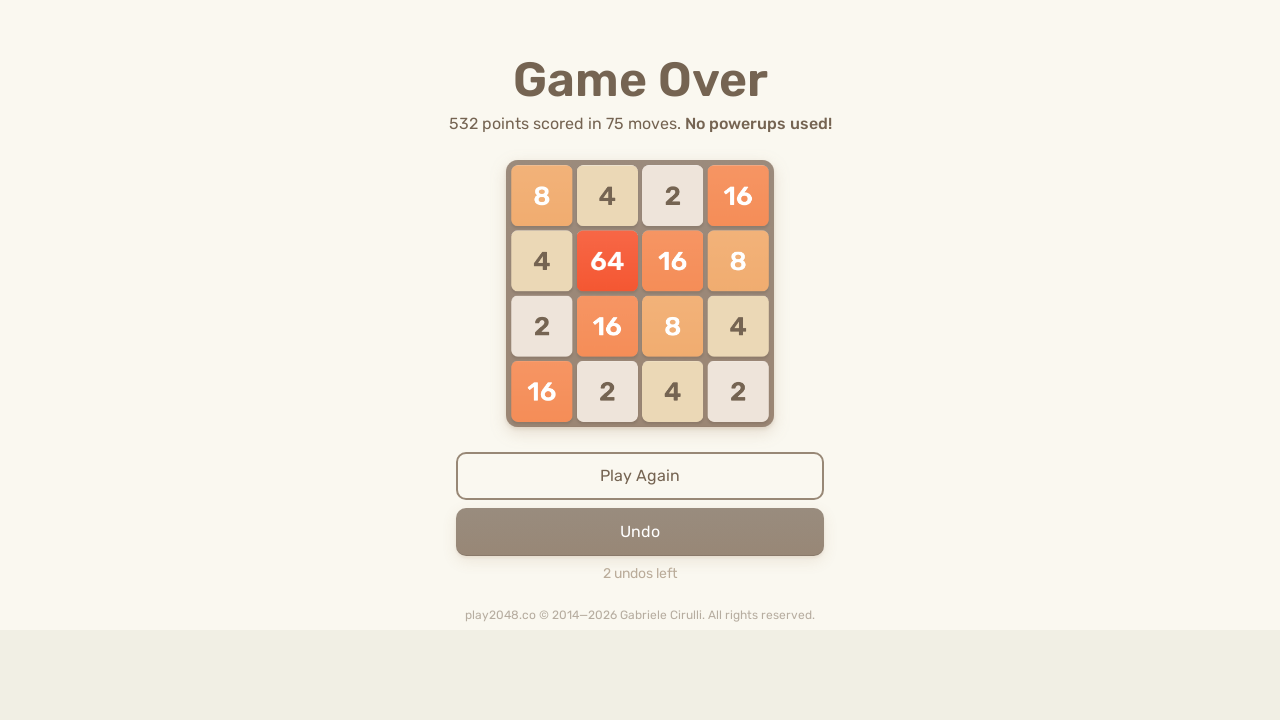

Sent random arrow key press (iteration 80, move 3) on html
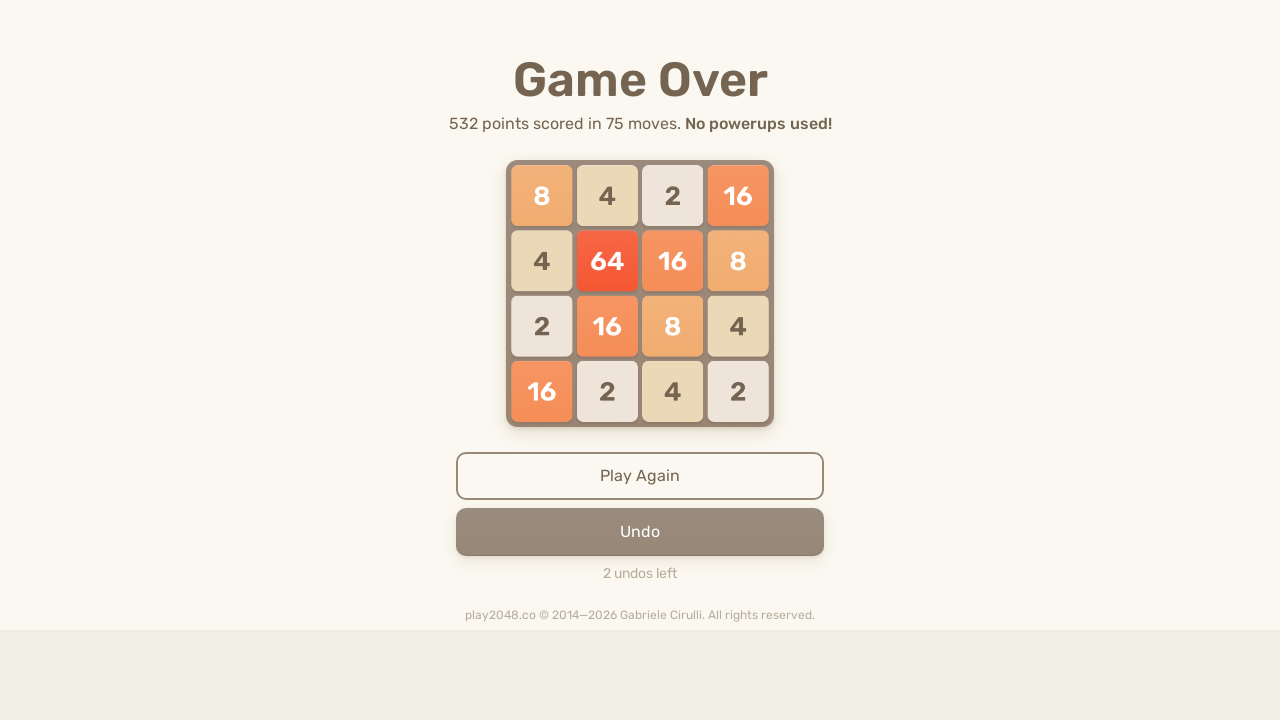

Waited 100ms after arrow key press (iteration 80, move 3)
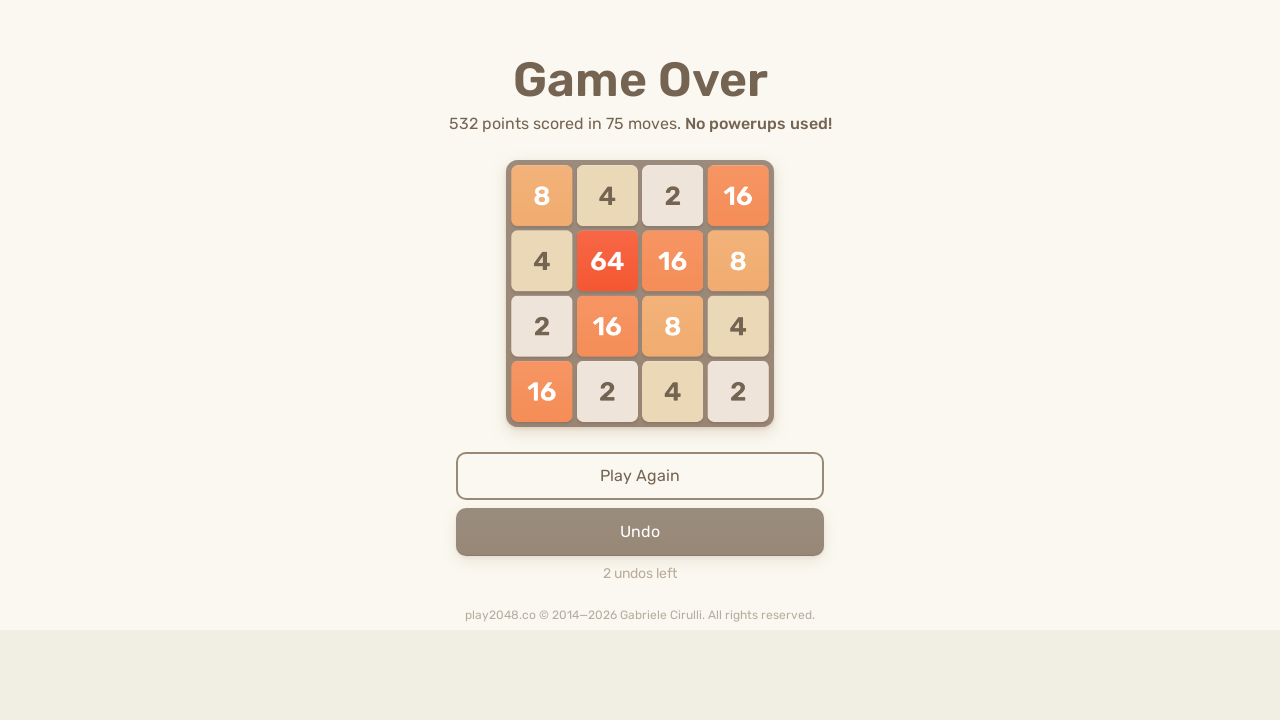

Sent random arrow key press (iteration 80, move 4) on html
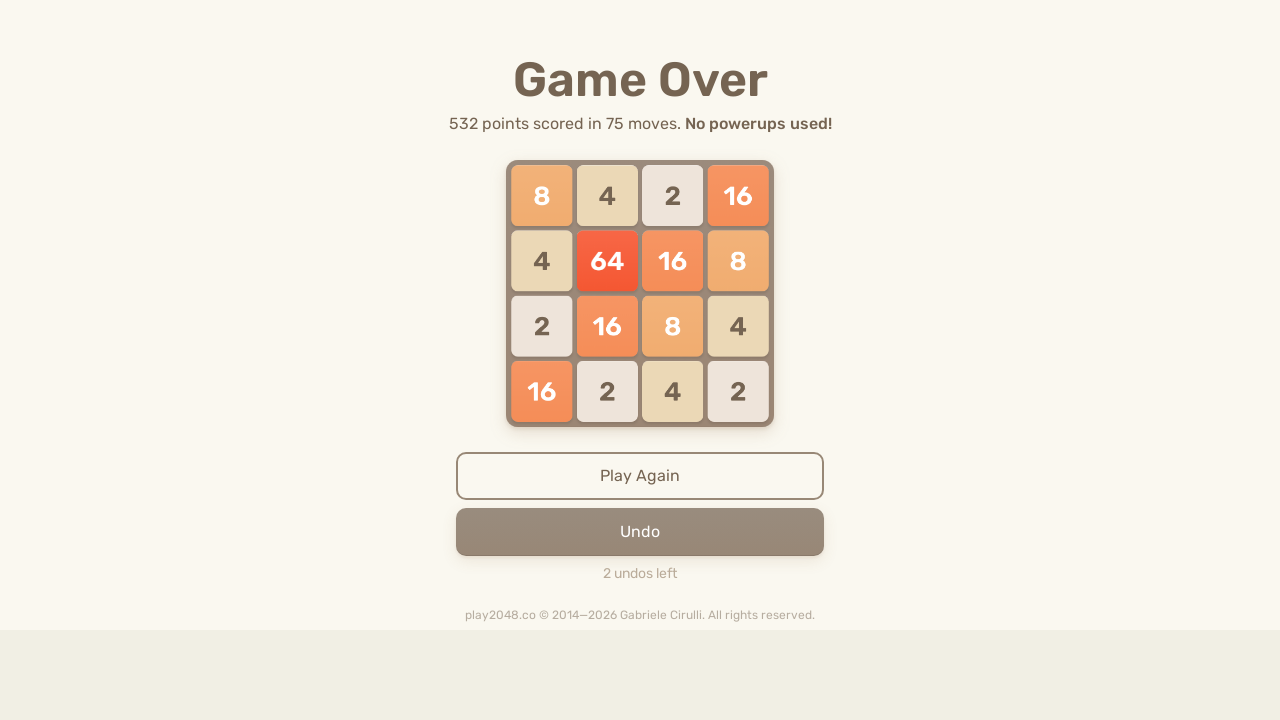

Sent random arrow key press (iteration 81, move 1) on html
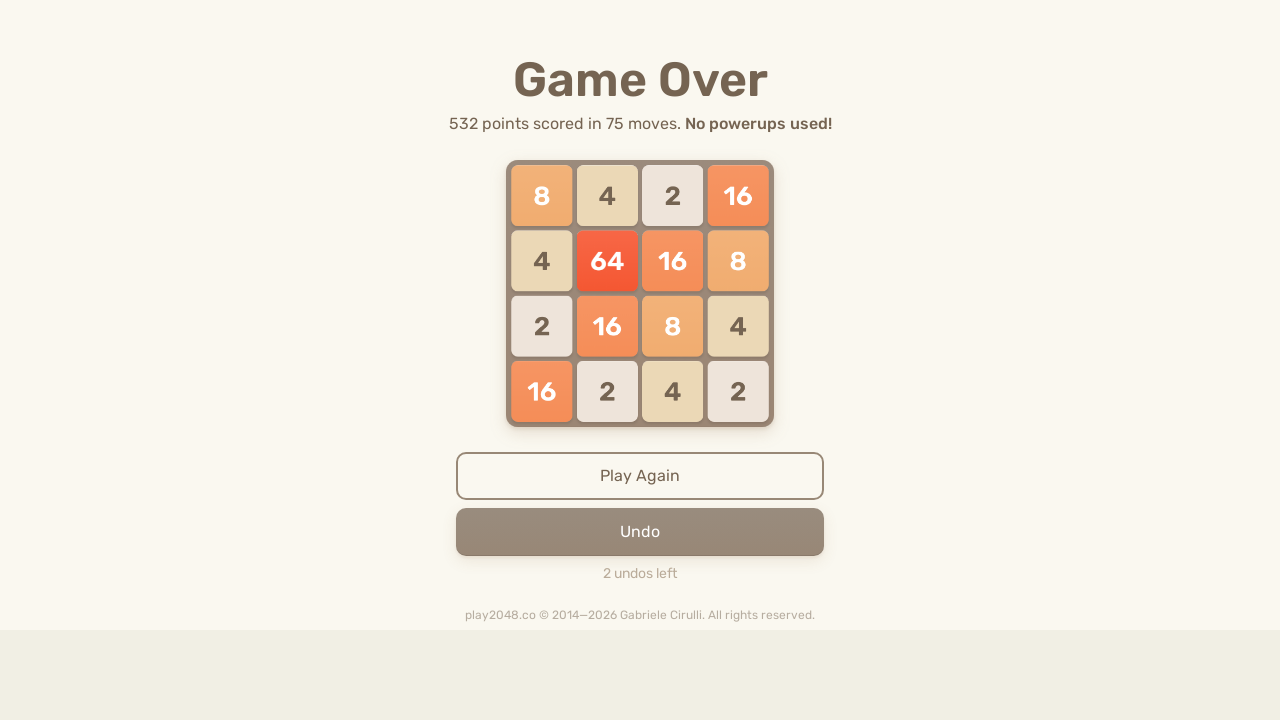

Waited 100ms after arrow key press (iteration 81, move 1)
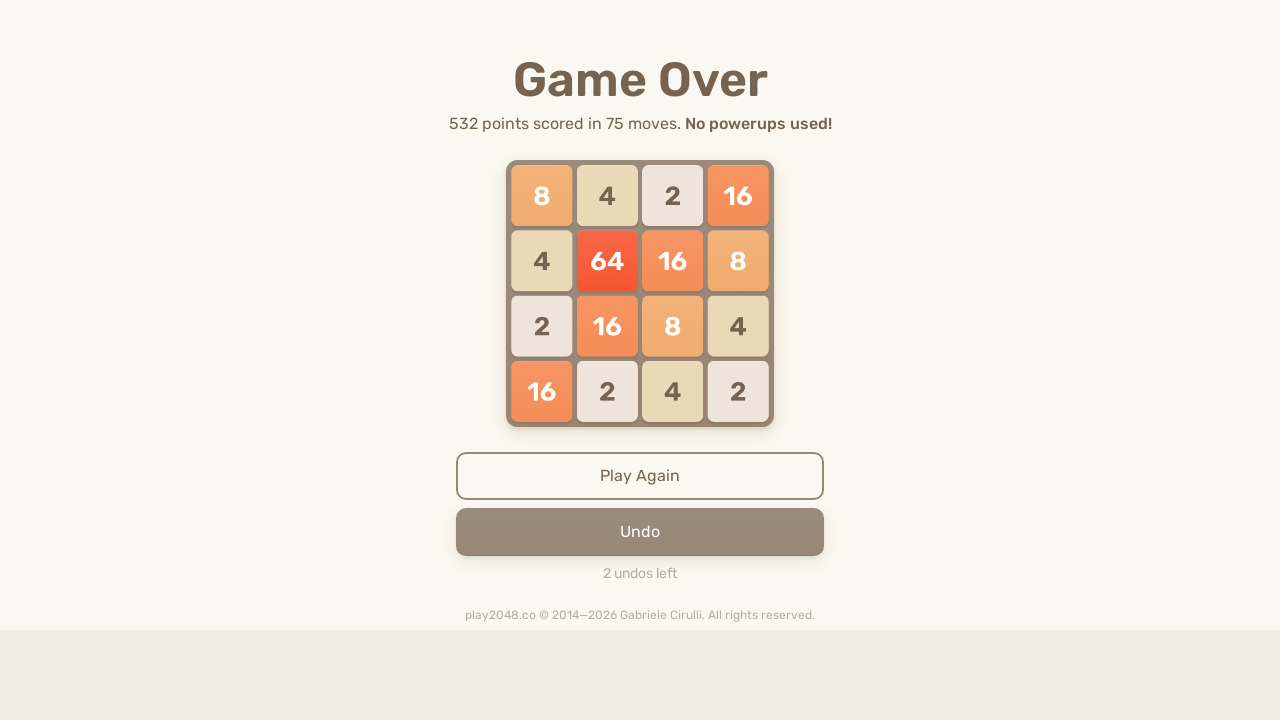

Sent random arrow key press (iteration 81, move 2) on html
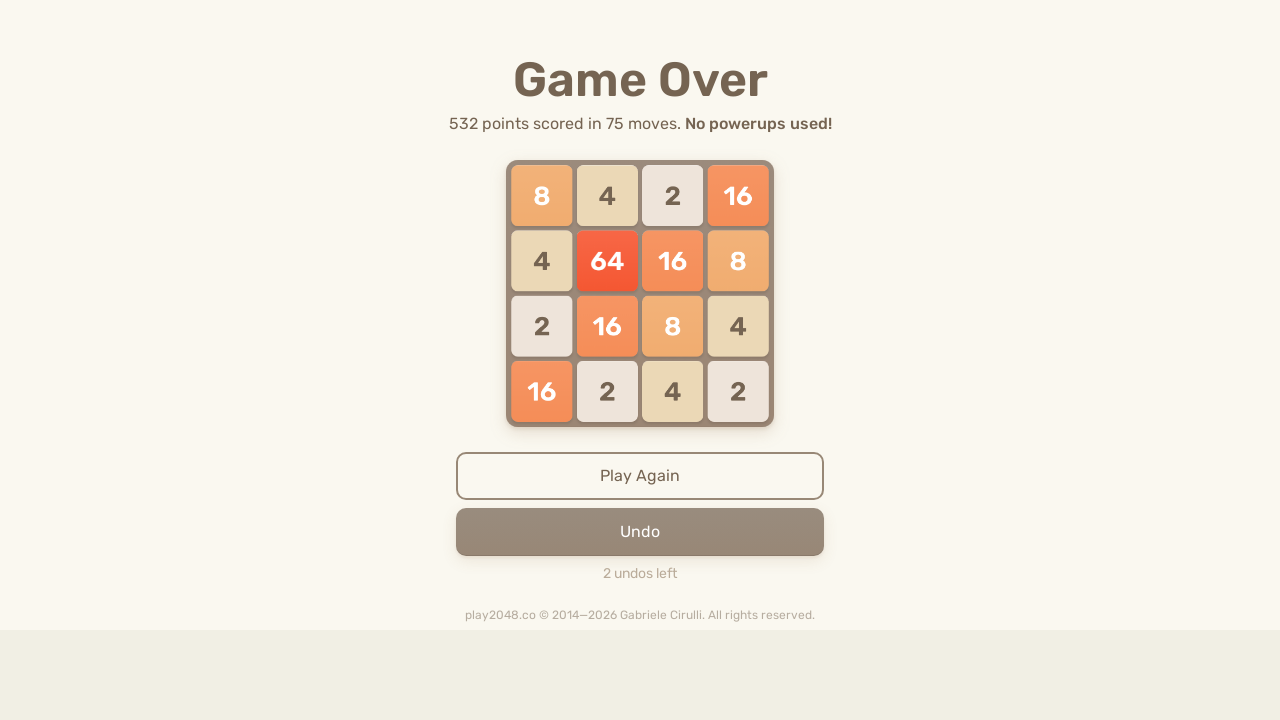

Waited 100ms after arrow key press (iteration 81, move 2)
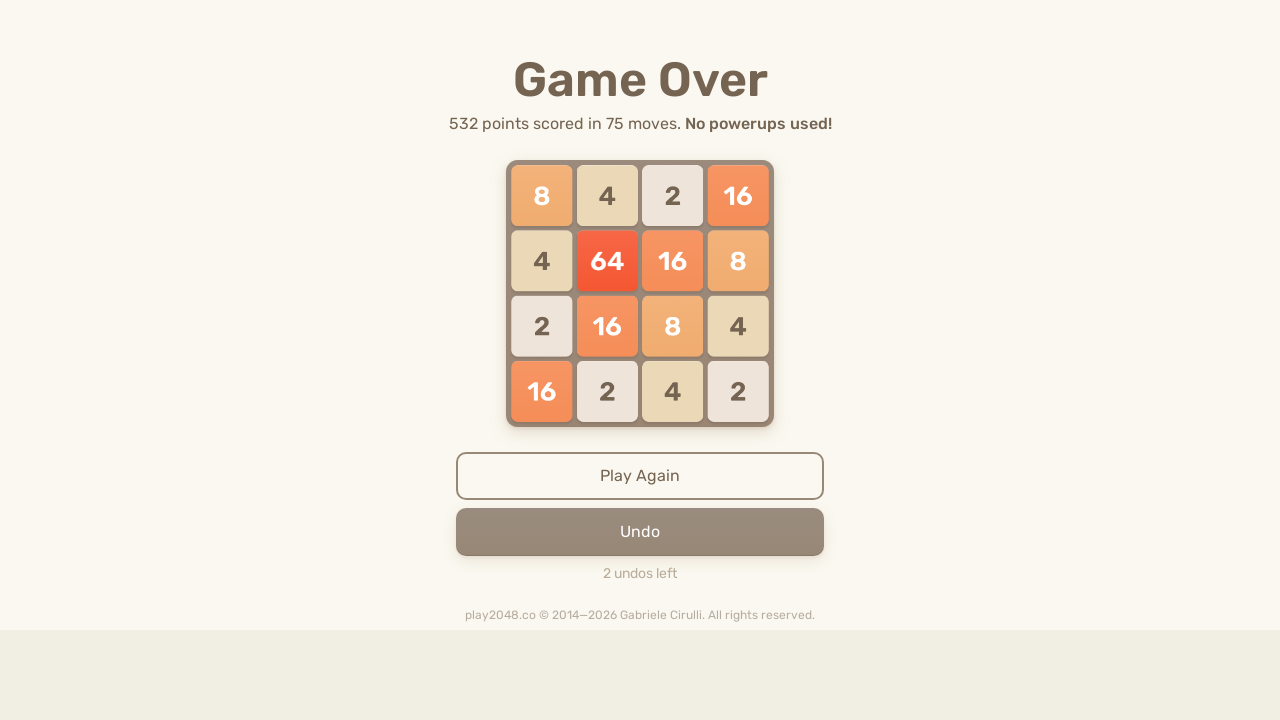

Sent random arrow key press (iteration 81, move 3) on html
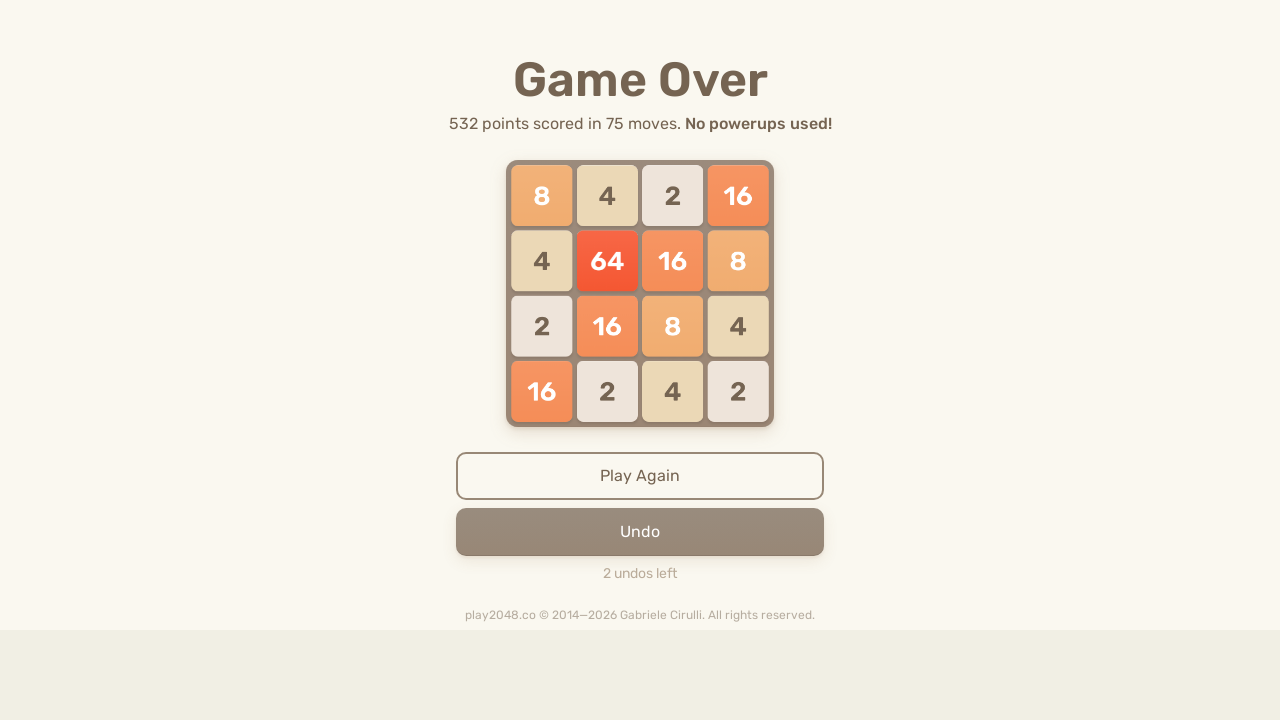

Waited 100ms after arrow key press (iteration 81, move 3)
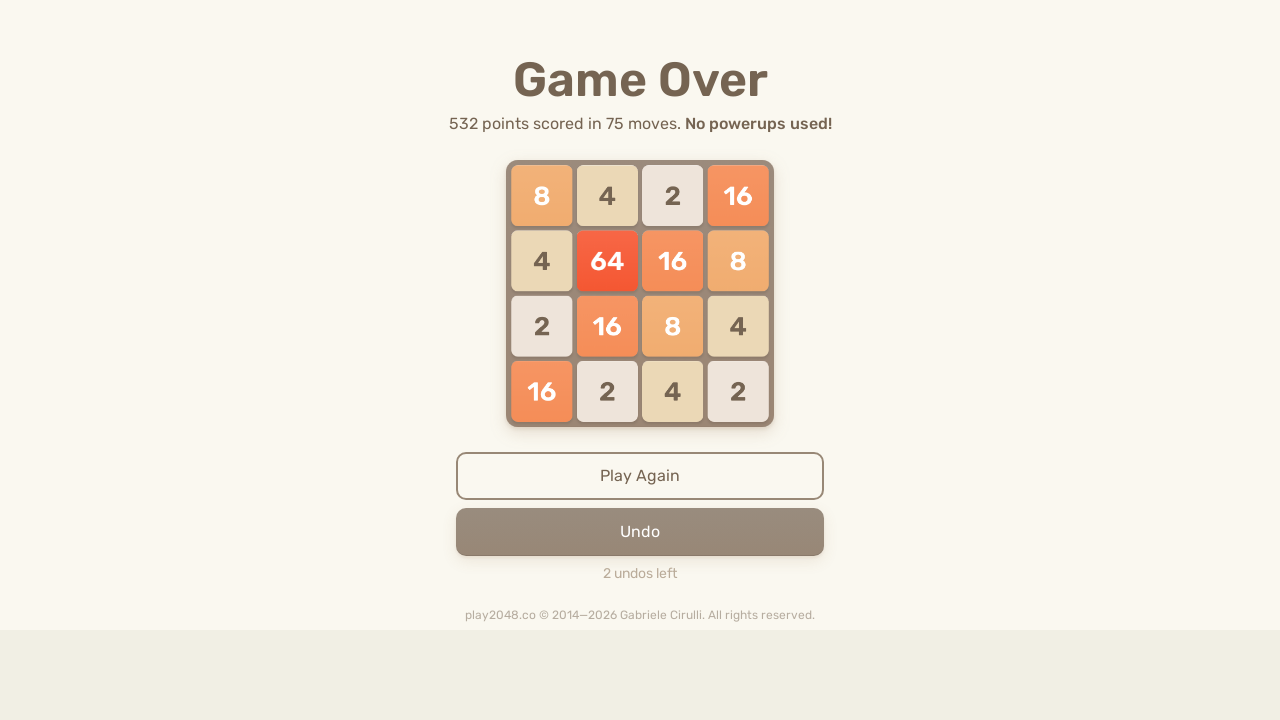

Sent random arrow key press (iteration 81, move 4) on html
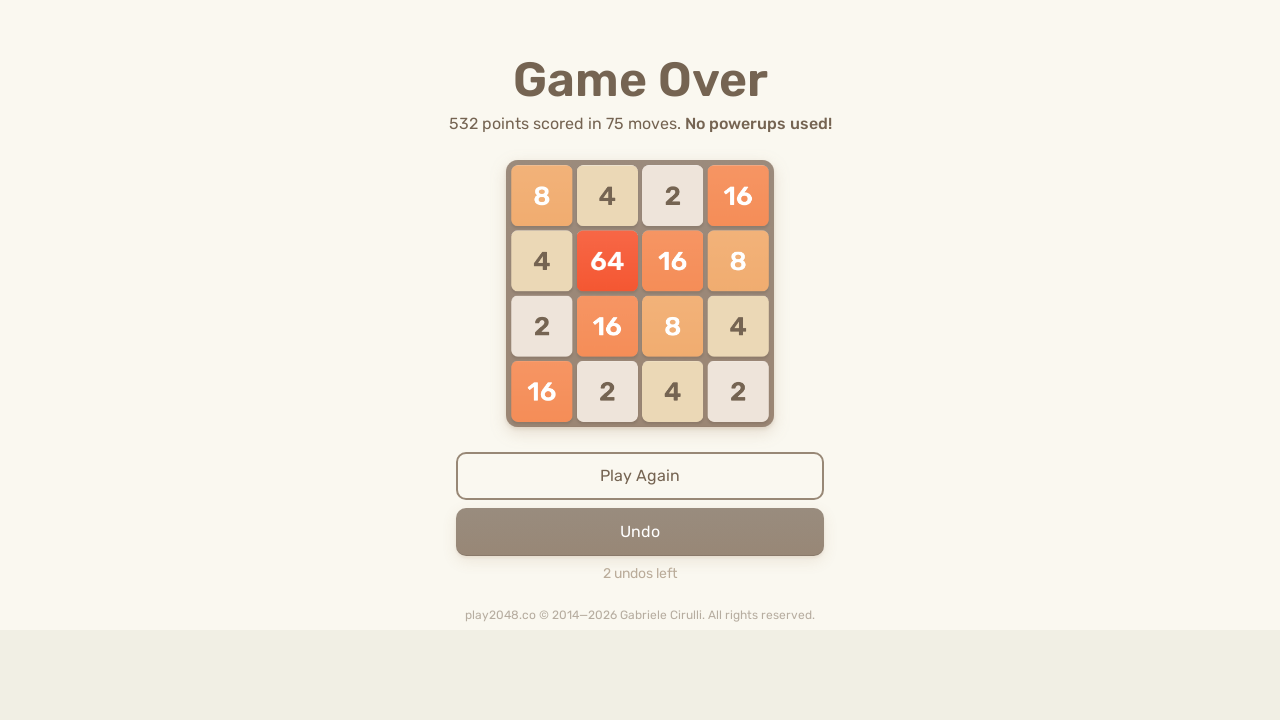

Sent random arrow key press (iteration 82, move 1) on html
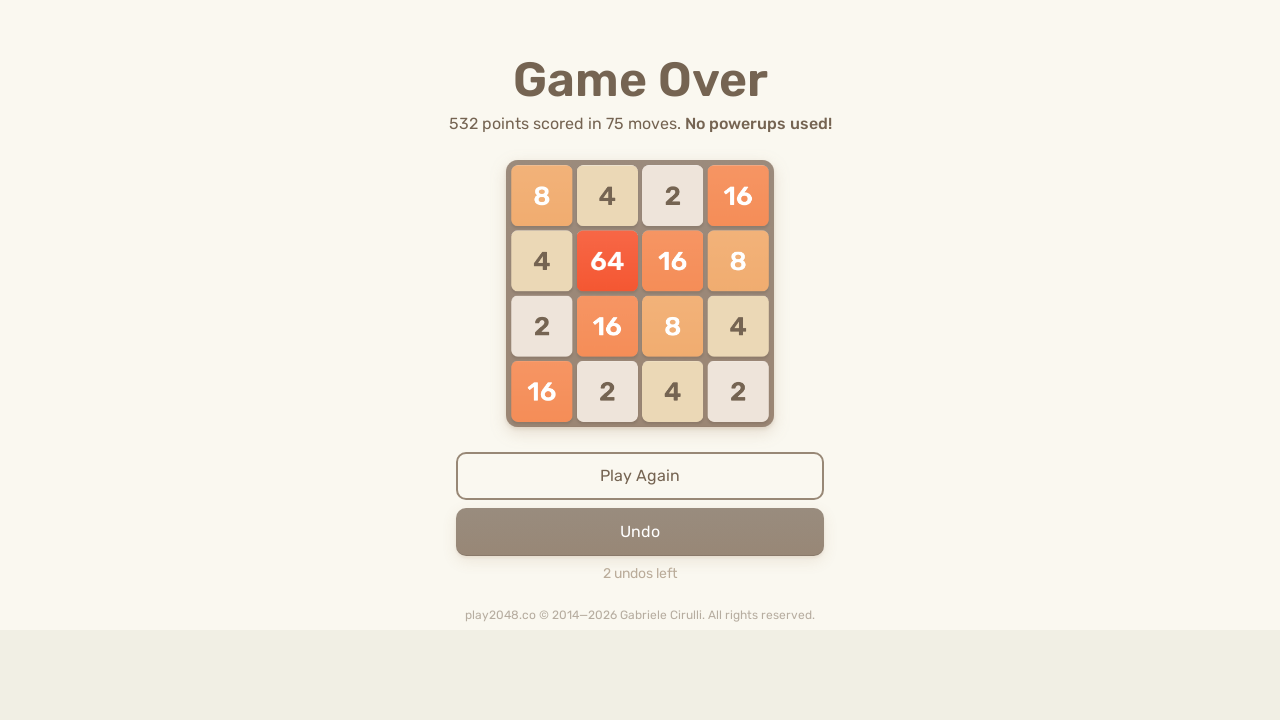

Waited 100ms after arrow key press (iteration 82, move 1)
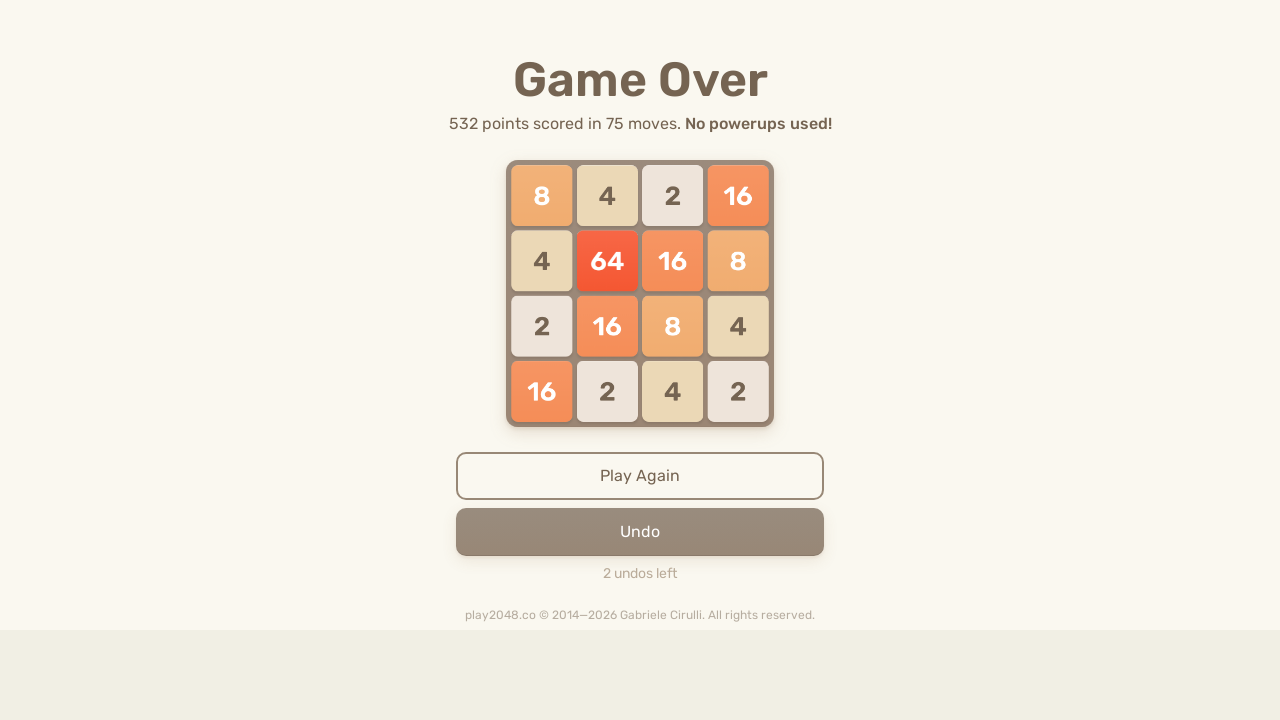

Sent random arrow key press (iteration 82, move 2) on html
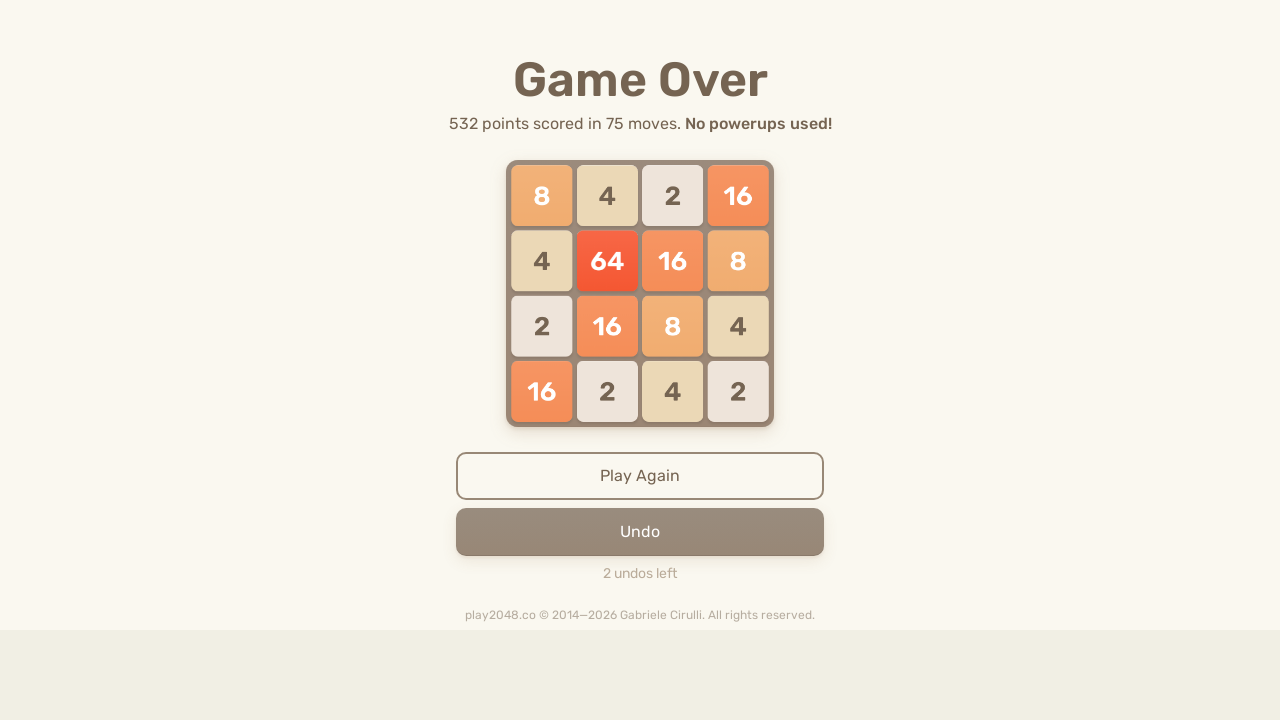

Waited 100ms after arrow key press (iteration 82, move 2)
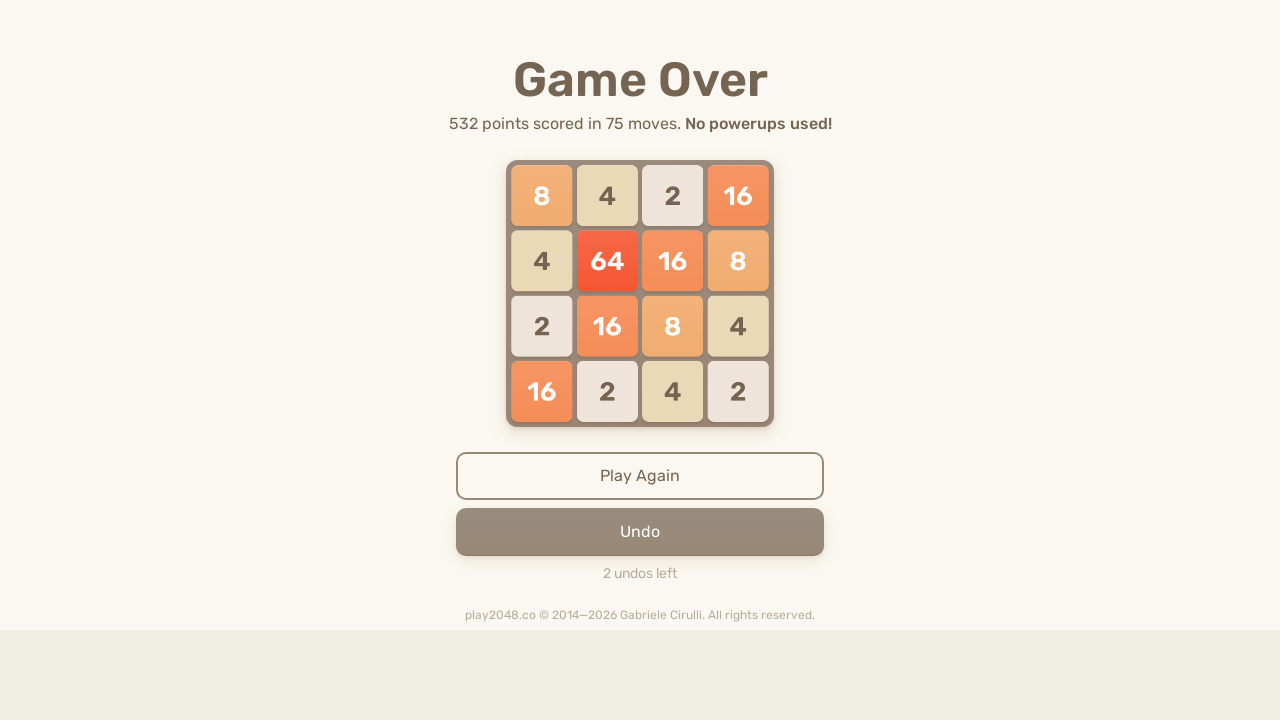

Sent random arrow key press (iteration 82, move 3) on html
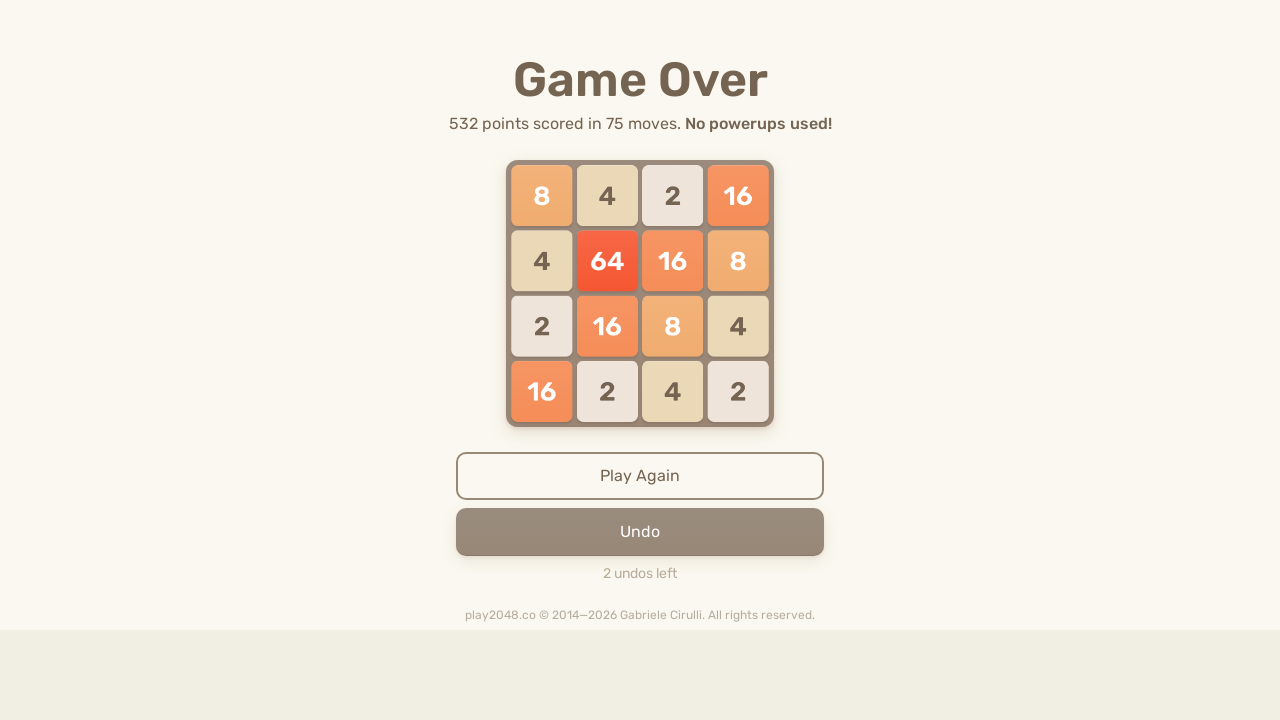

Waited 100ms after arrow key press (iteration 82, move 3)
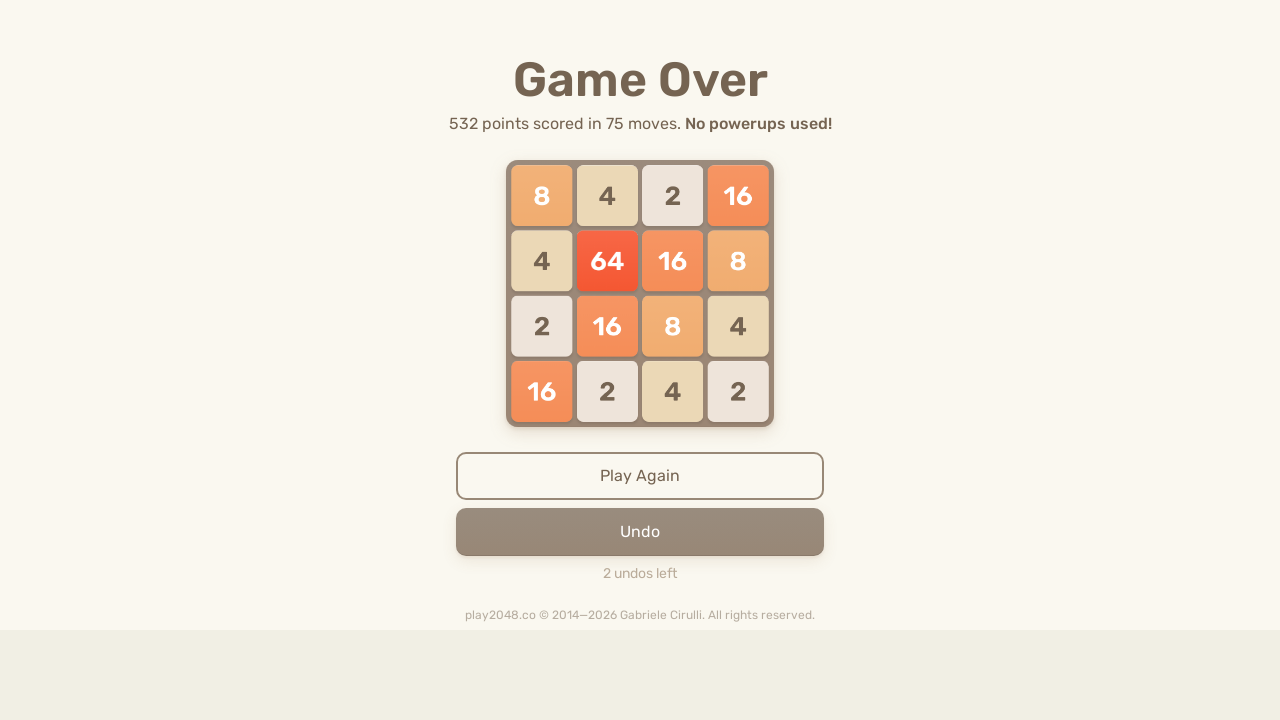

Sent random arrow key press (iteration 82, move 4) on html
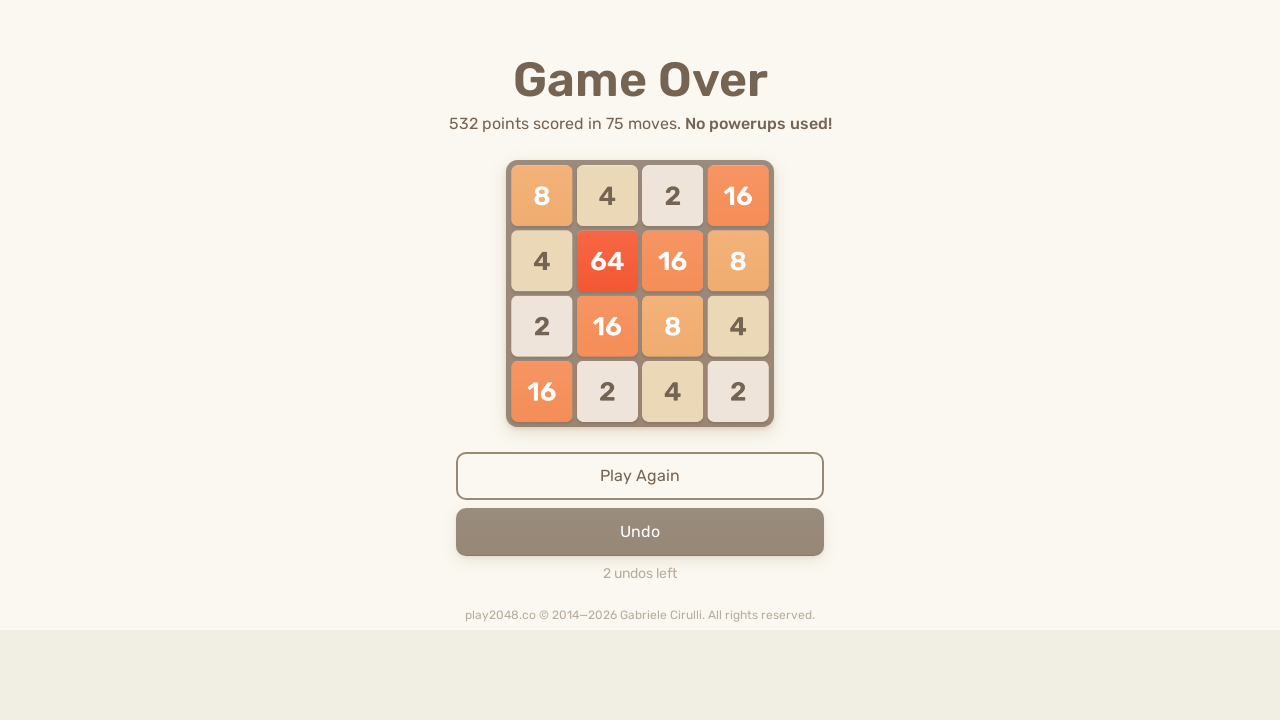

Sent random arrow key press (iteration 83, move 1) on html
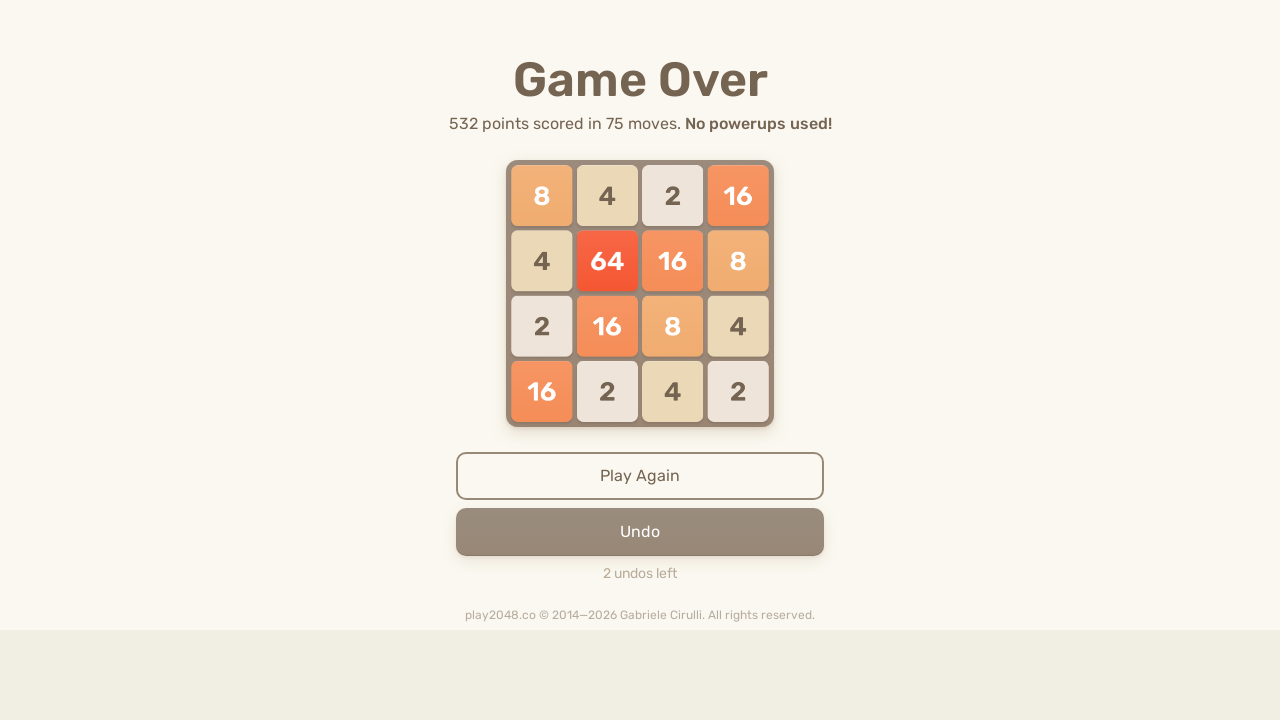

Waited 100ms after arrow key press (iteration 83, move 1)
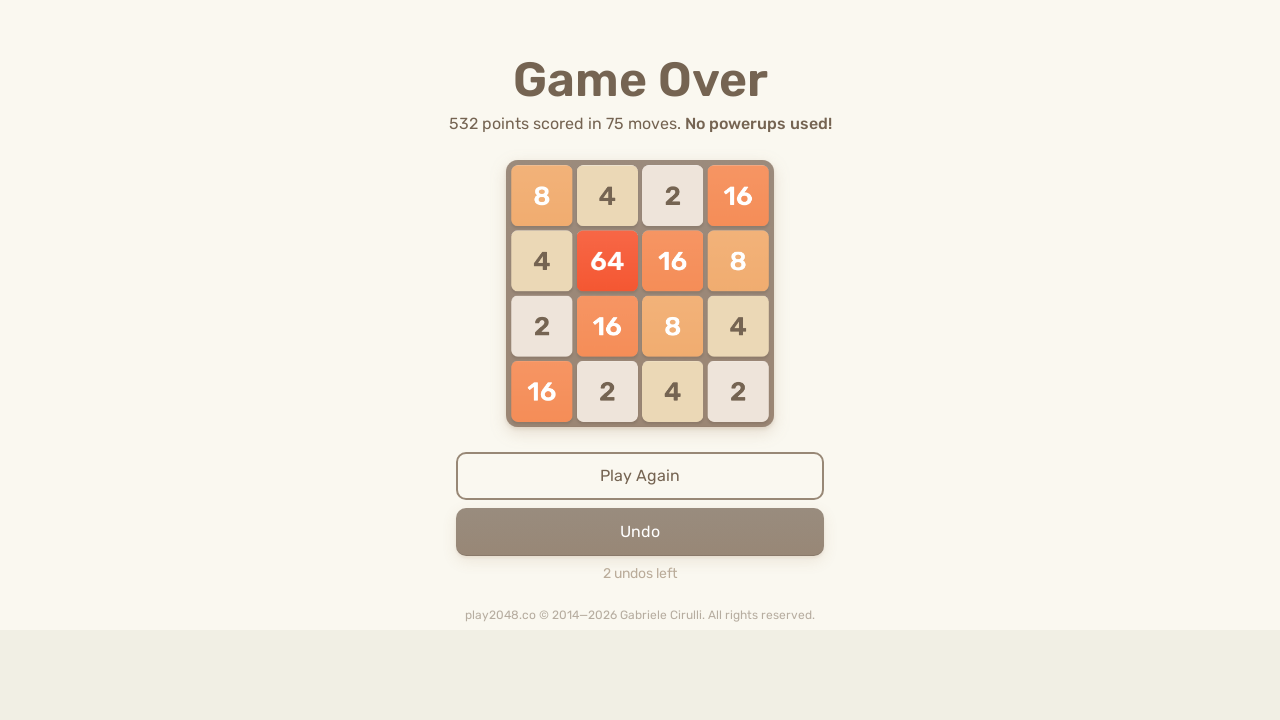

Sent random arrow key press (iteration 83, move 2) on html
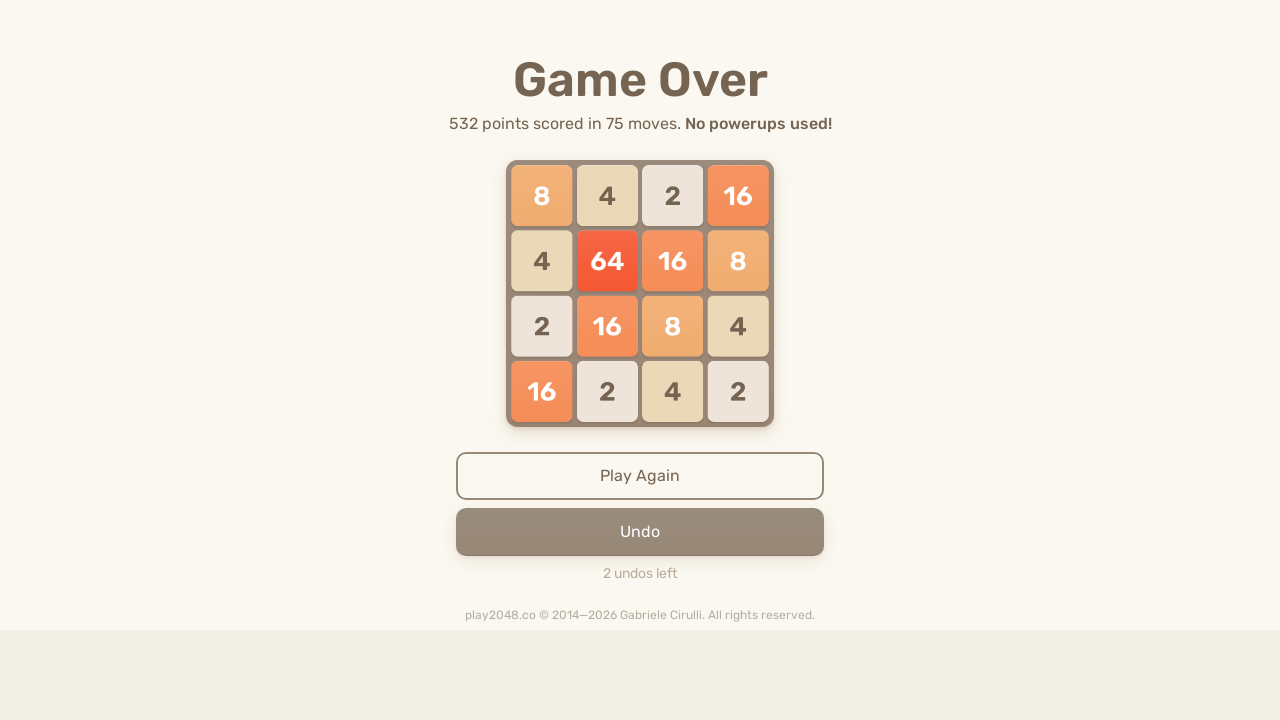

Waited 100ms after arrow key press (iteration 83, move 2)
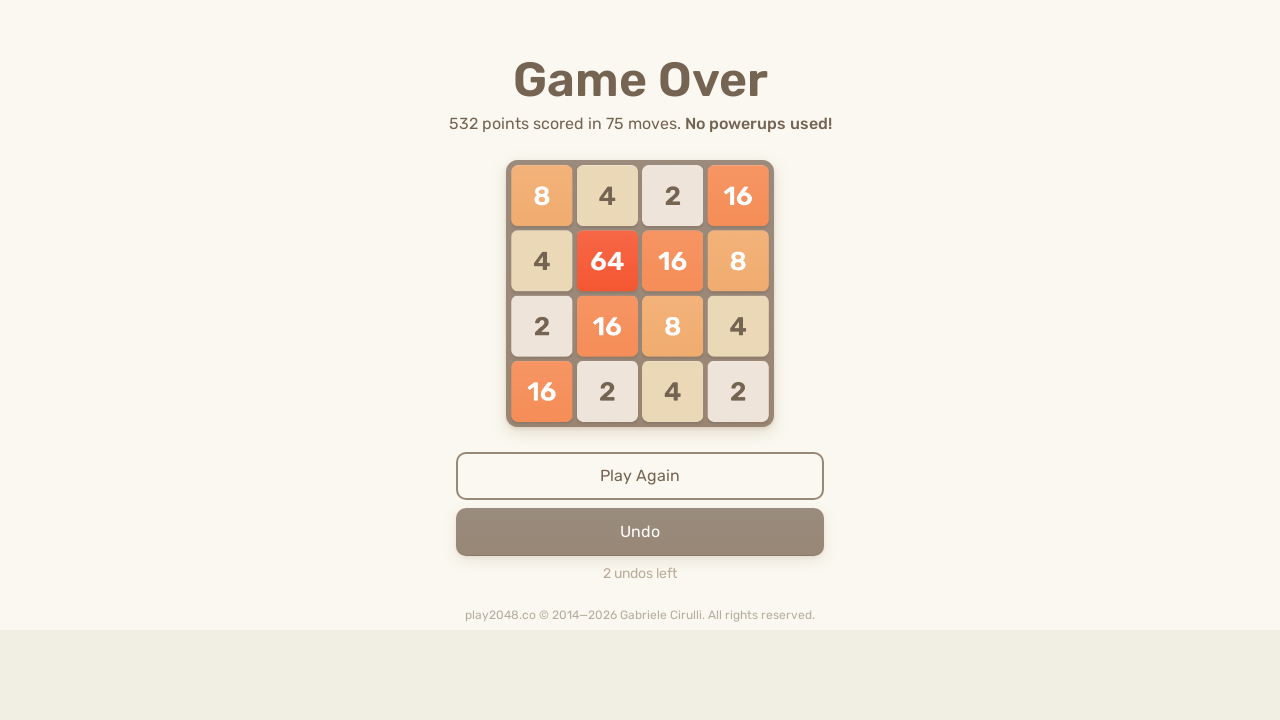

Sent random arrow key press (iteration 83, move 3) on html
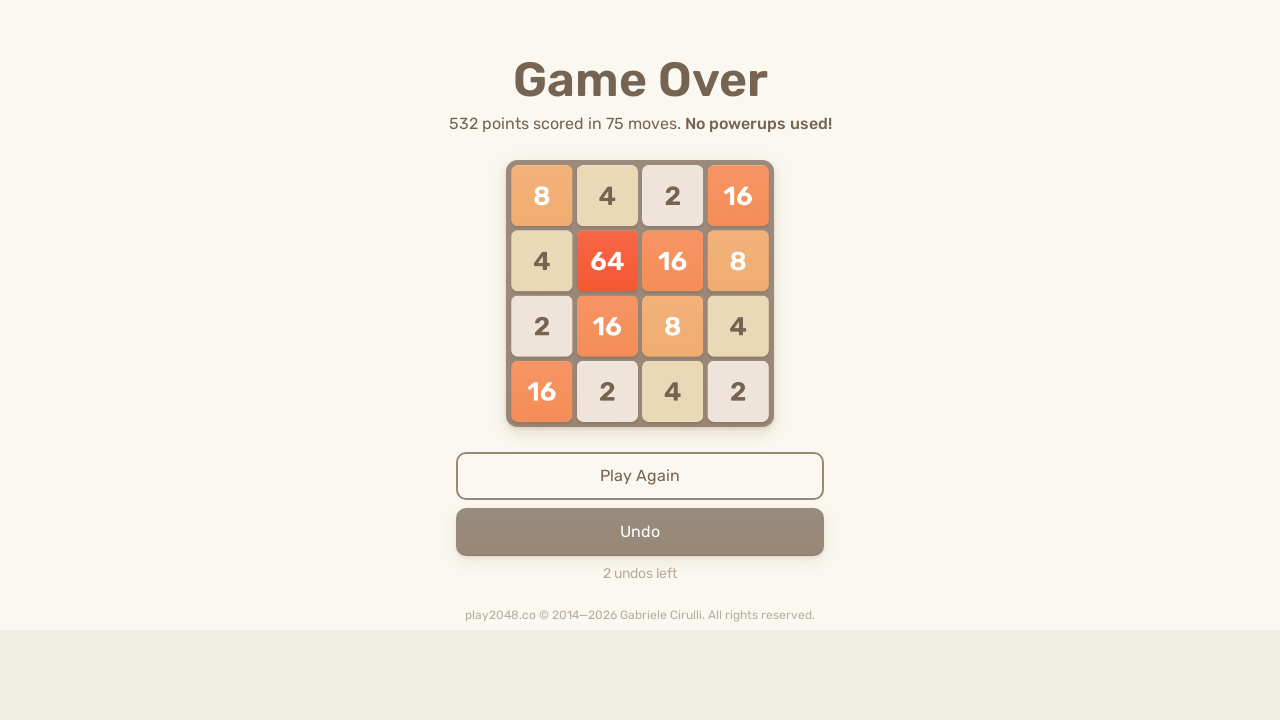

Waited 100ms after arrow key press (iteration 83, move 3)
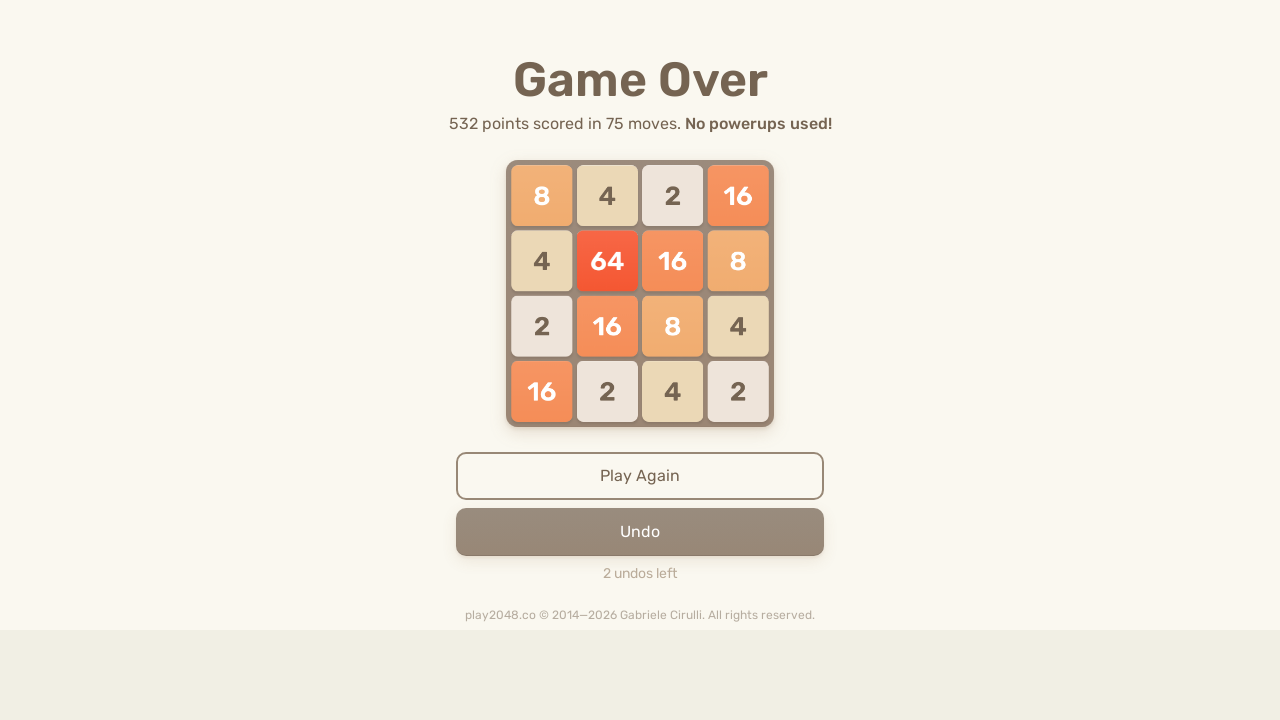

Sent random arrow key press (iteration 83, move 4) on html
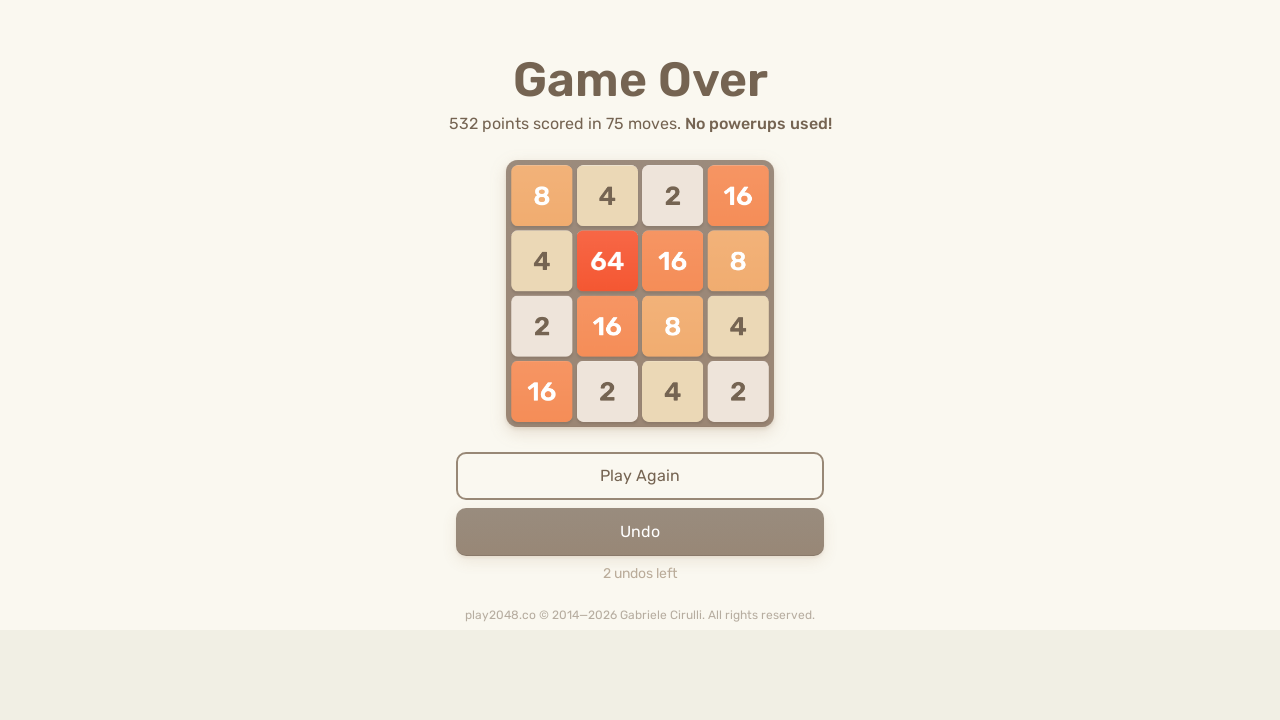

Sent random arrow key press (iteration 84, move 1) on html
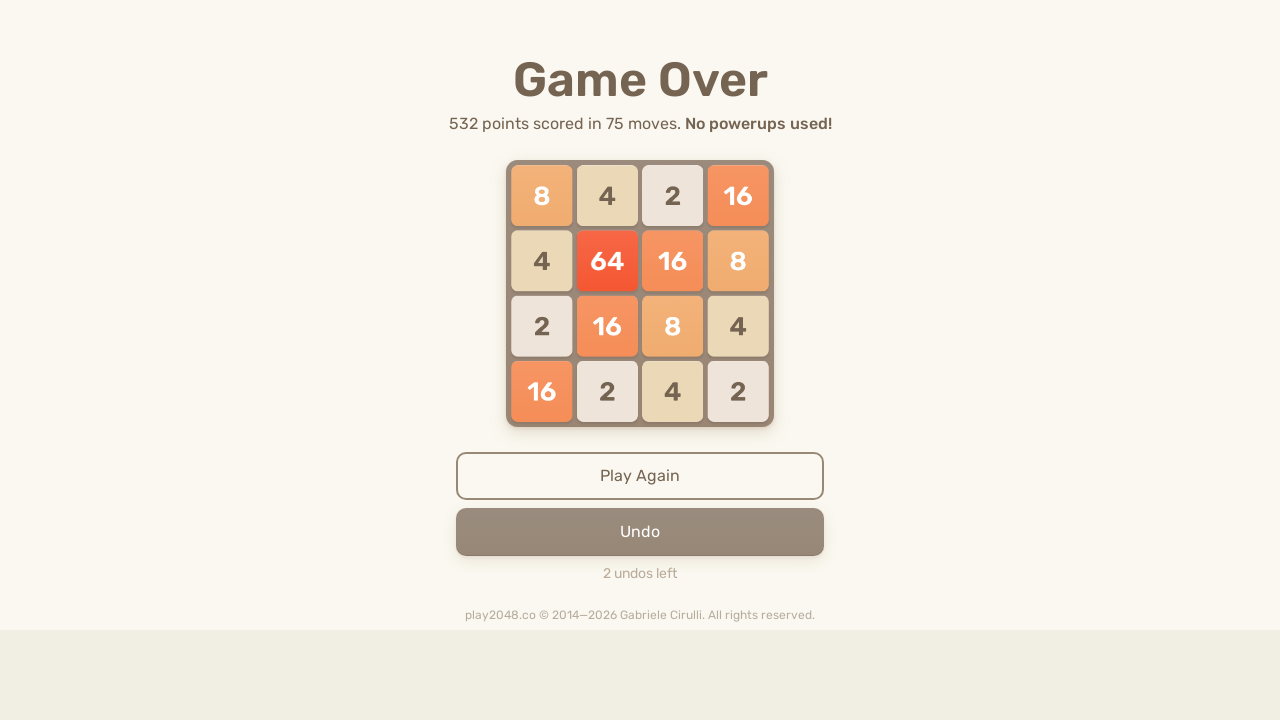

Waited 100ms after arrow key press (iteration 84, move 1)
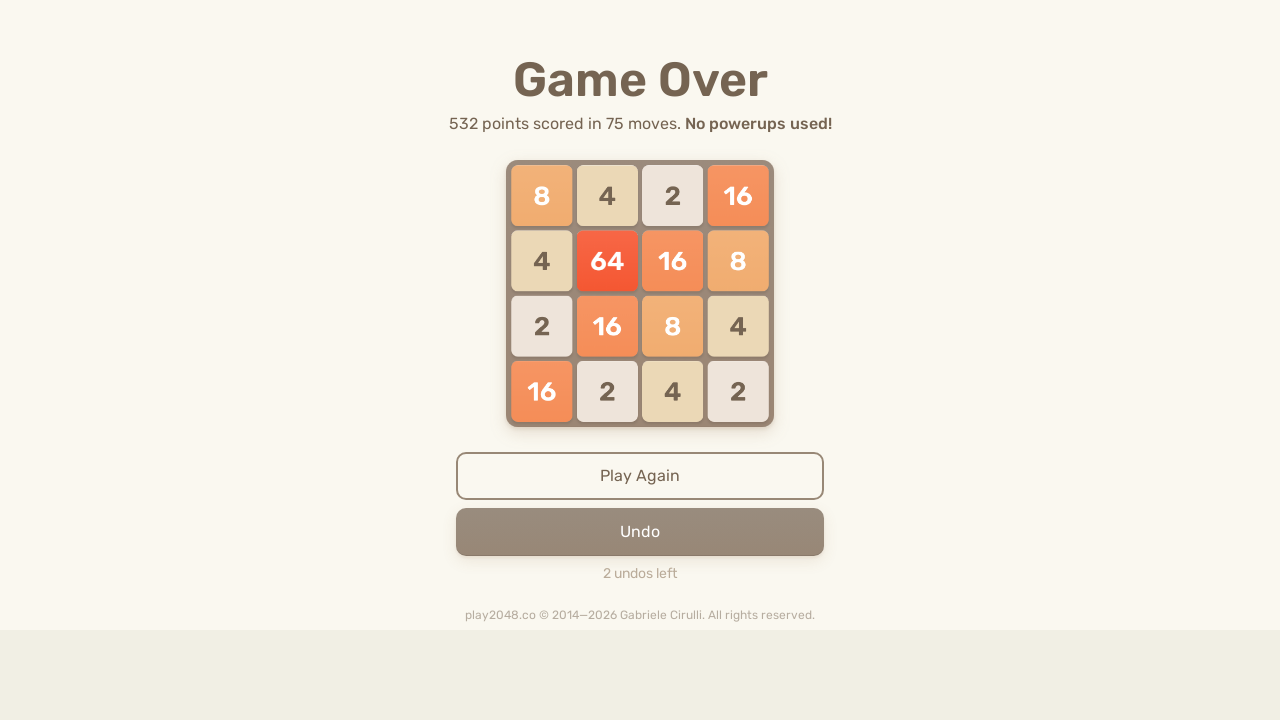

Sent random arrow key press (iteration 84, move 2) on html
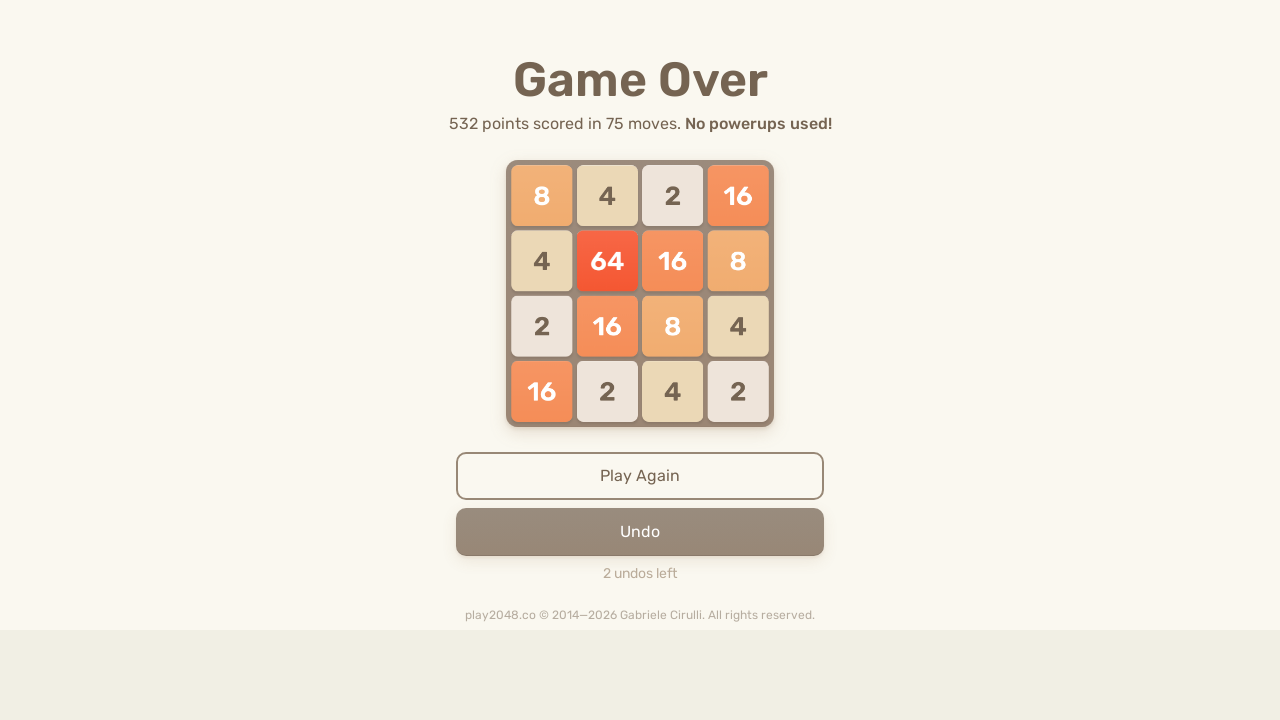

Waited 100ms after arrow key press (iteration 84, move 2)
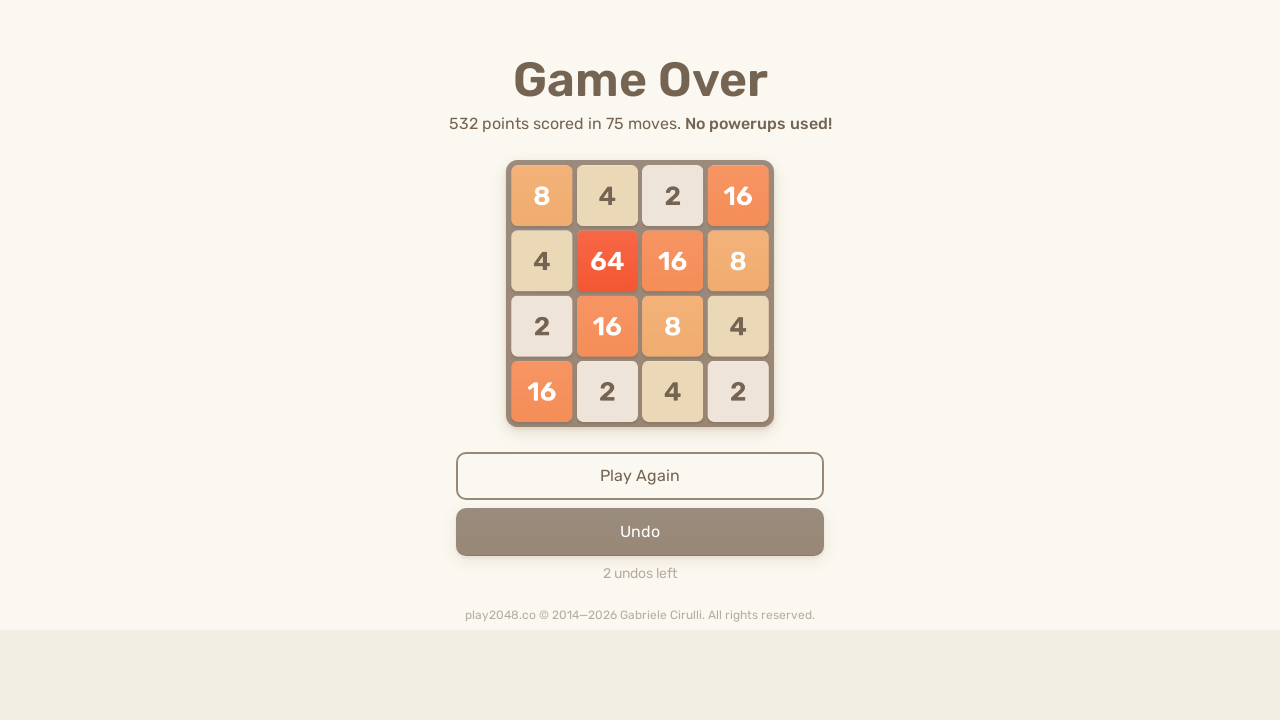

Sent random arrow key press (iteration 84, move 3) on html
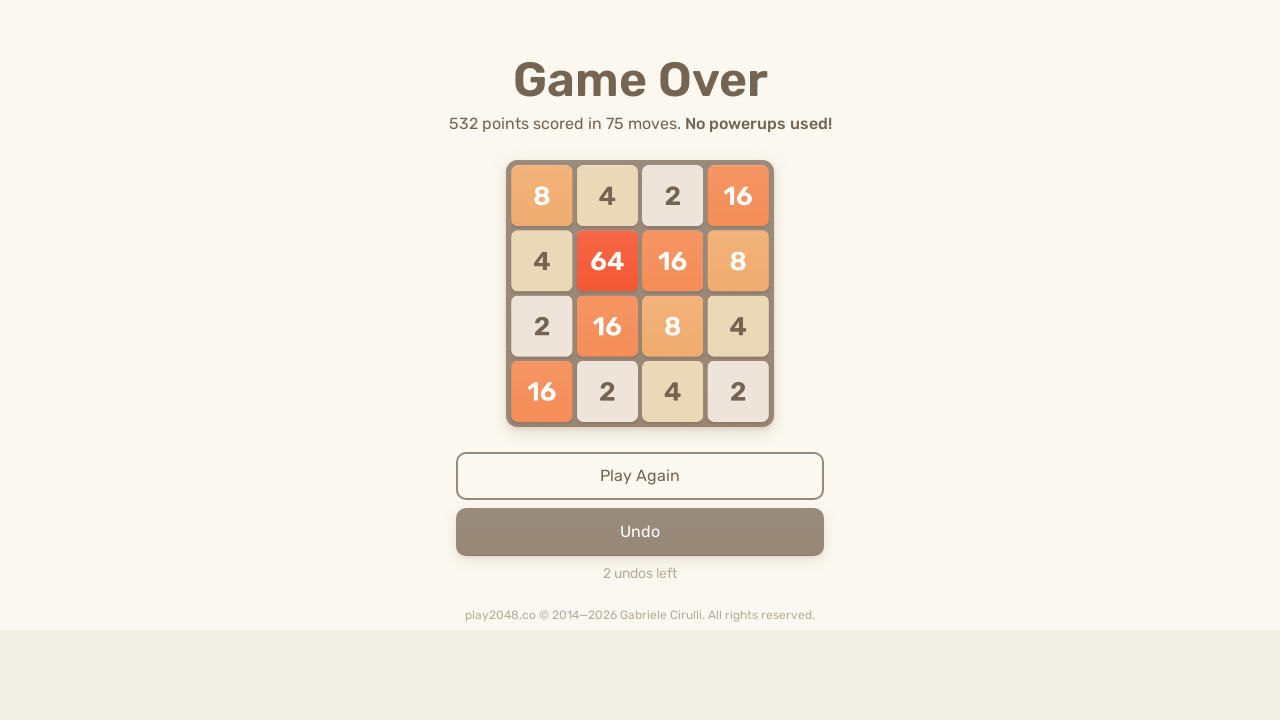

Waited 100ms after arrow key press (iteration 84, move 3)
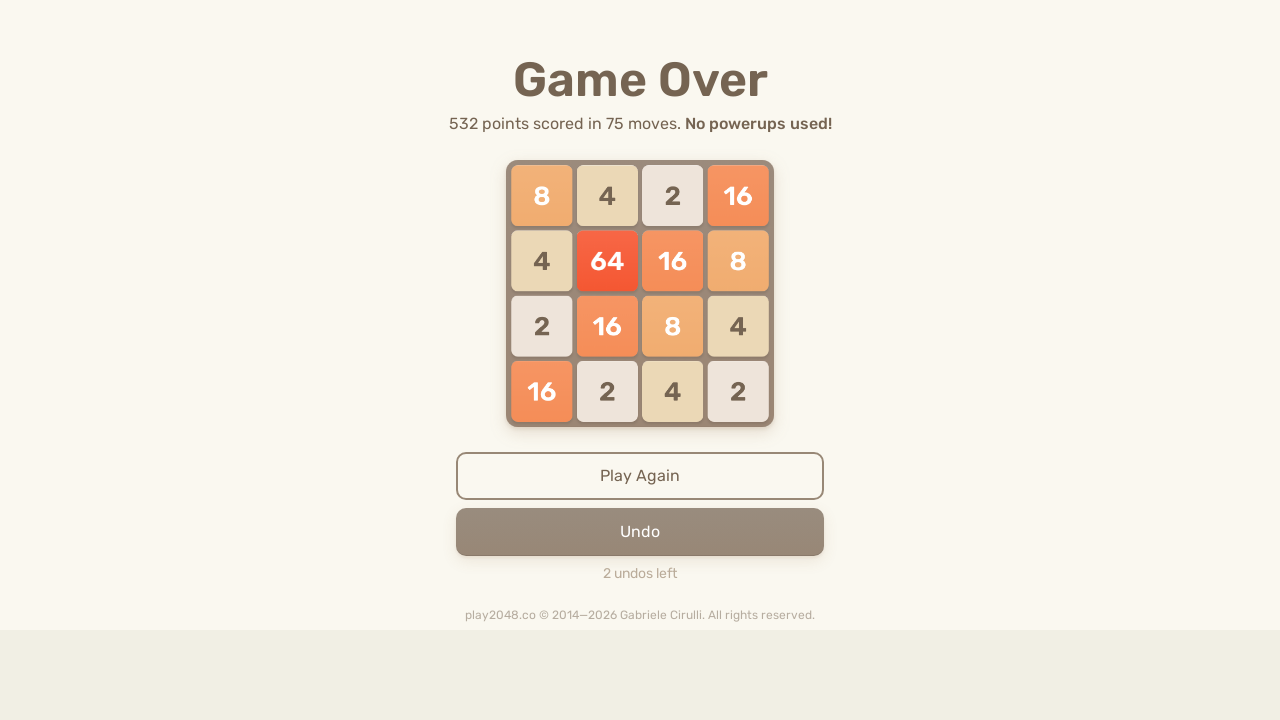

Sent random arrow key press (iteration 84, move 4) on html
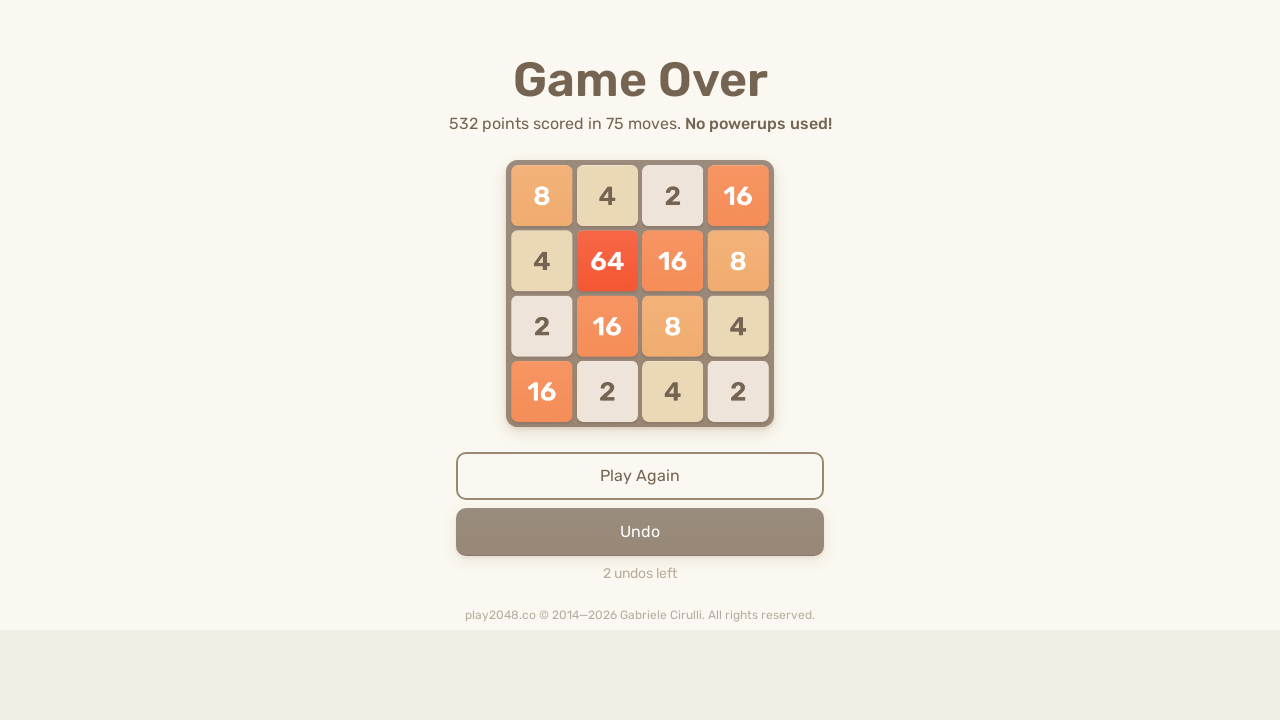

Sent random arrow key press (iteration 85, move 1) on html
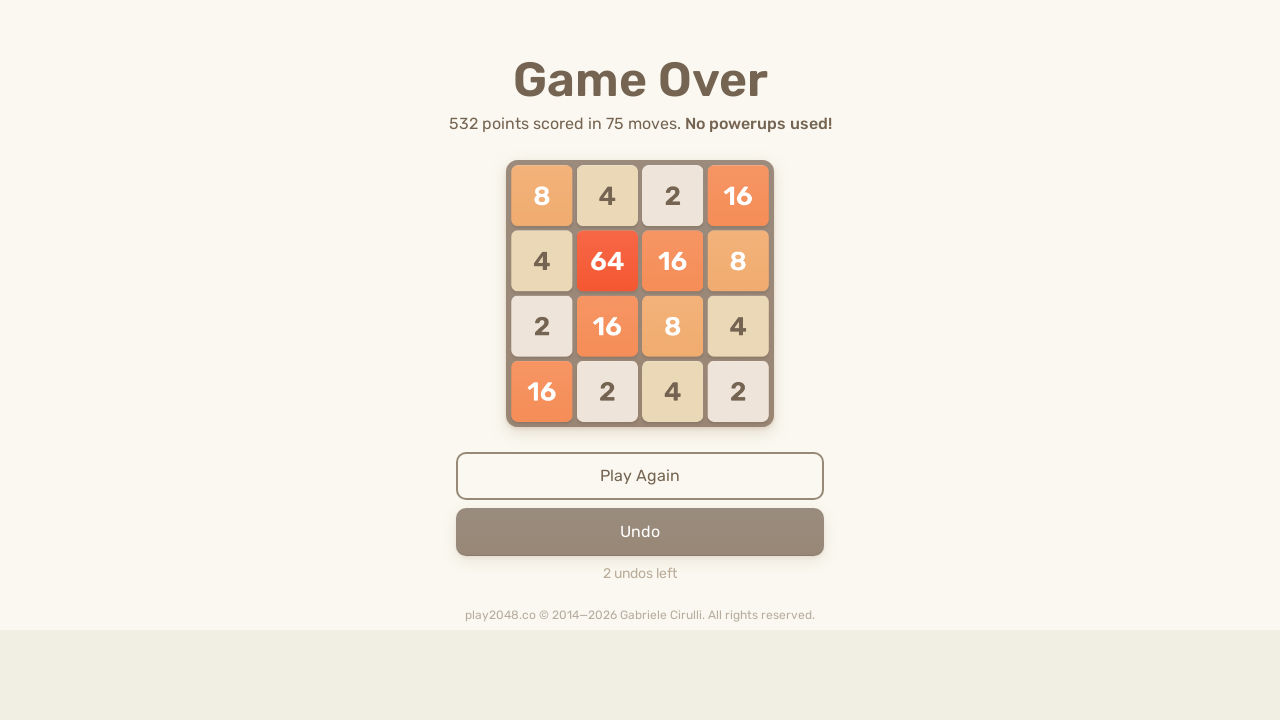

Waited 100ms after arrow key press (iteration 85, move 1)
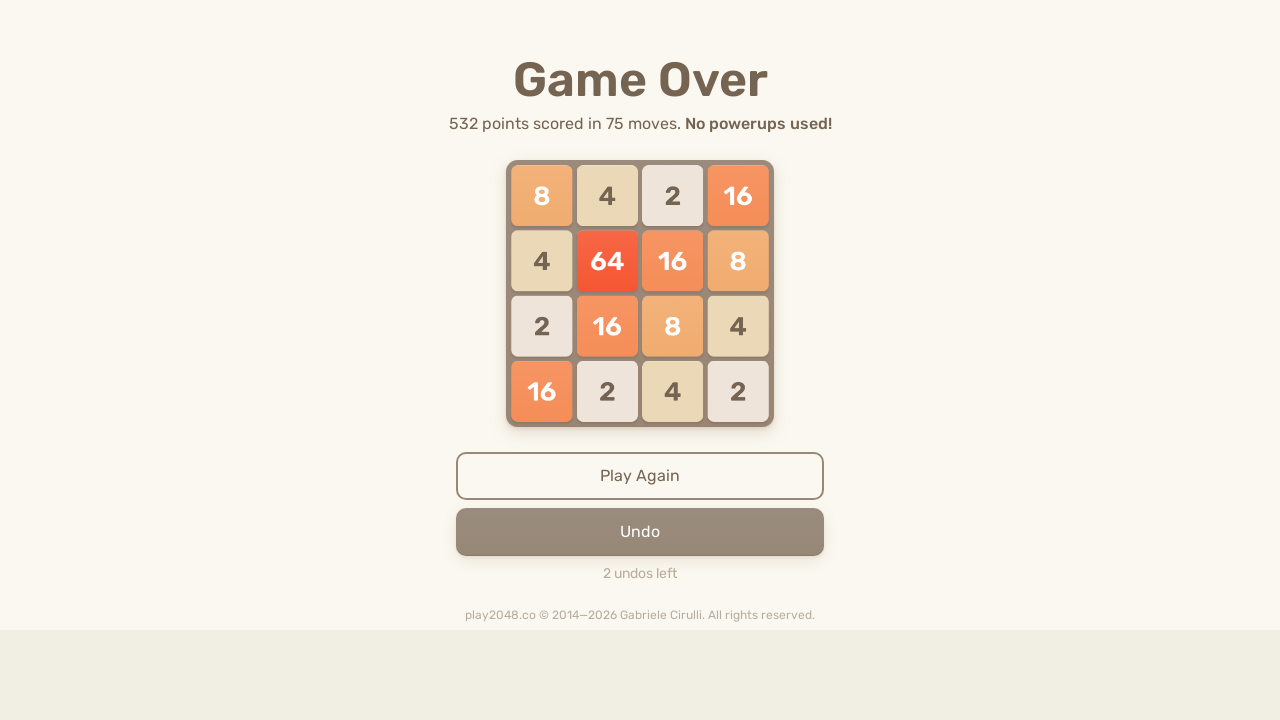

Sent random arrow key press (iteration 85, move 2) on html
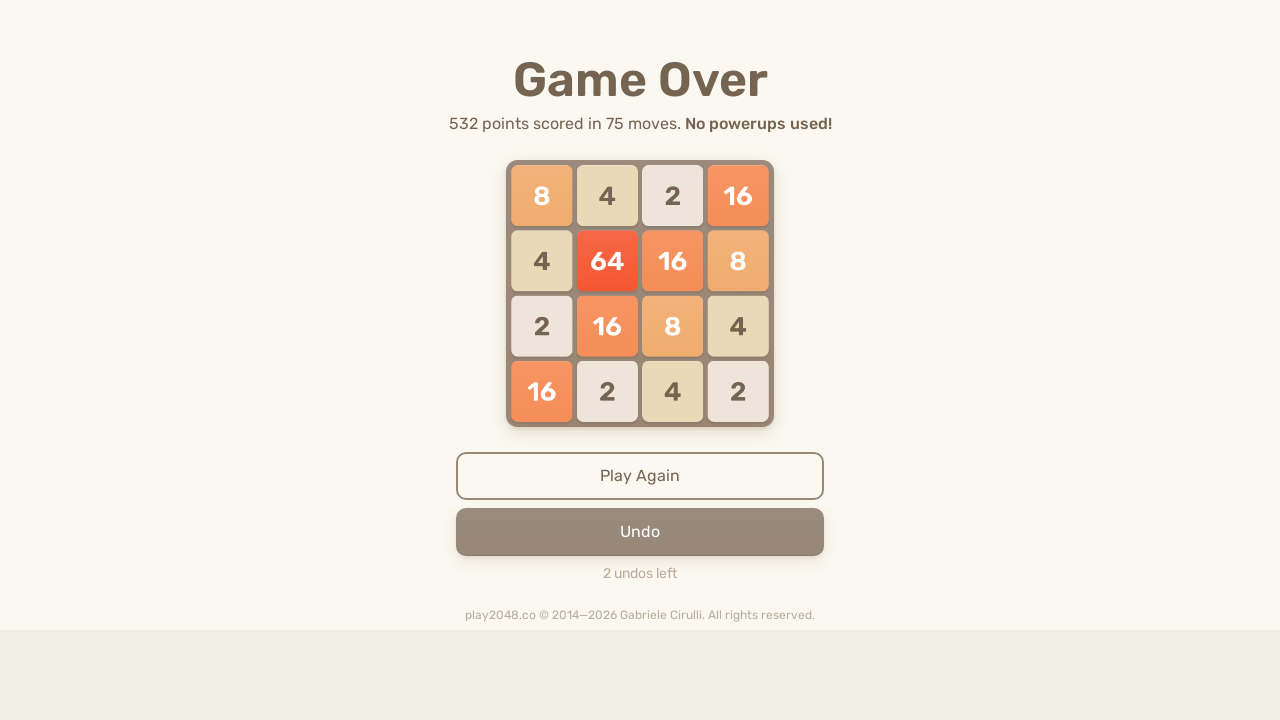

Waited 100ms after arrow key press (iteration 85, move 2)
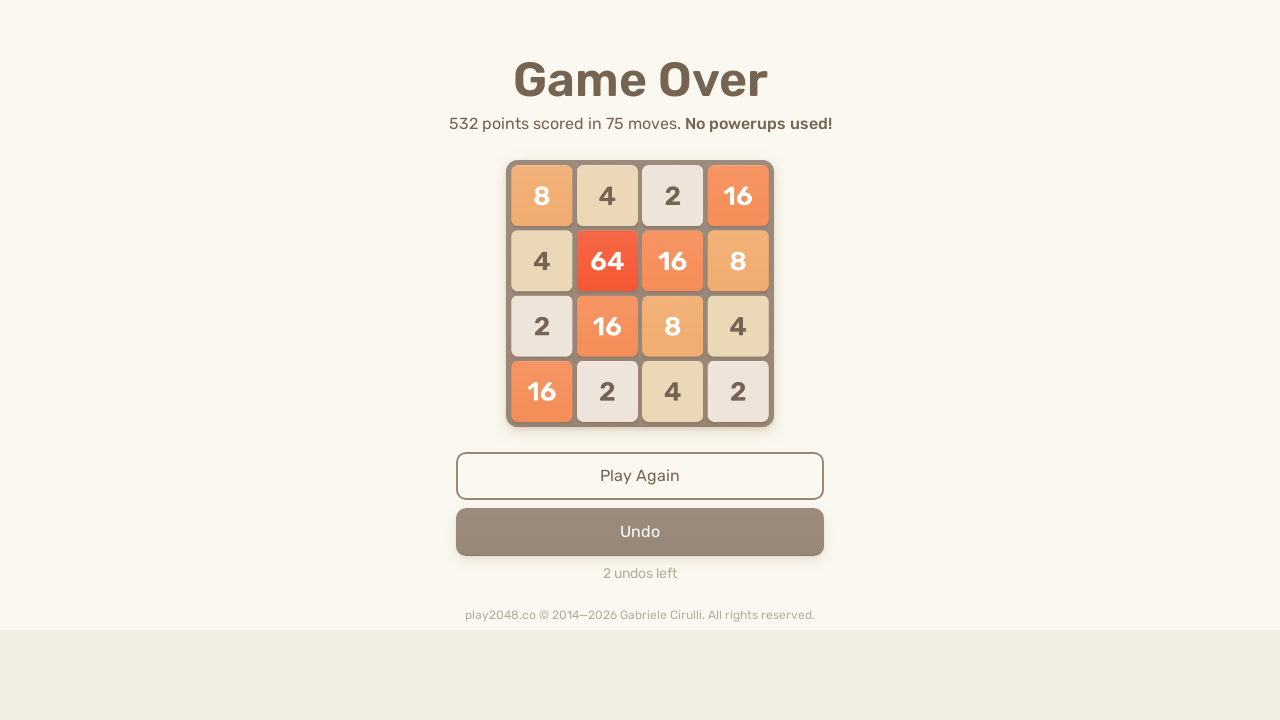

Sent random arrow key press (iteration 85, move 3) on html
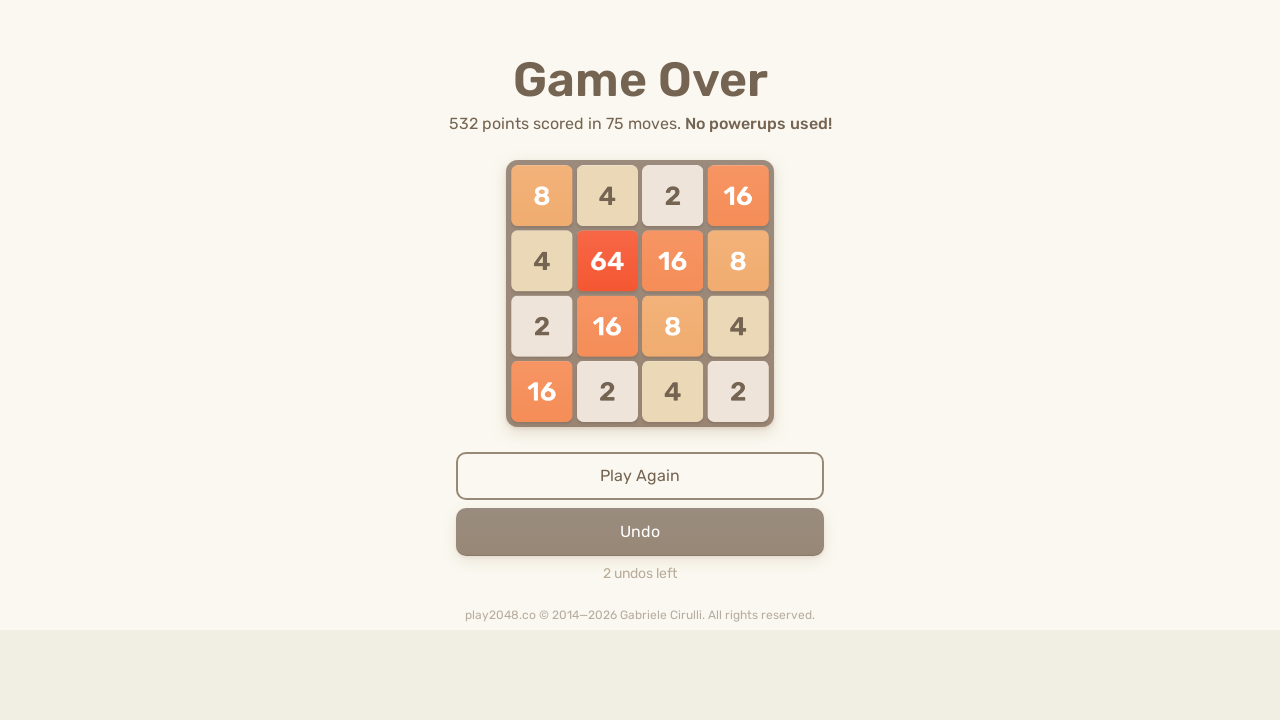

Waited 100ms after arrow key press (iteration 85, move 3)
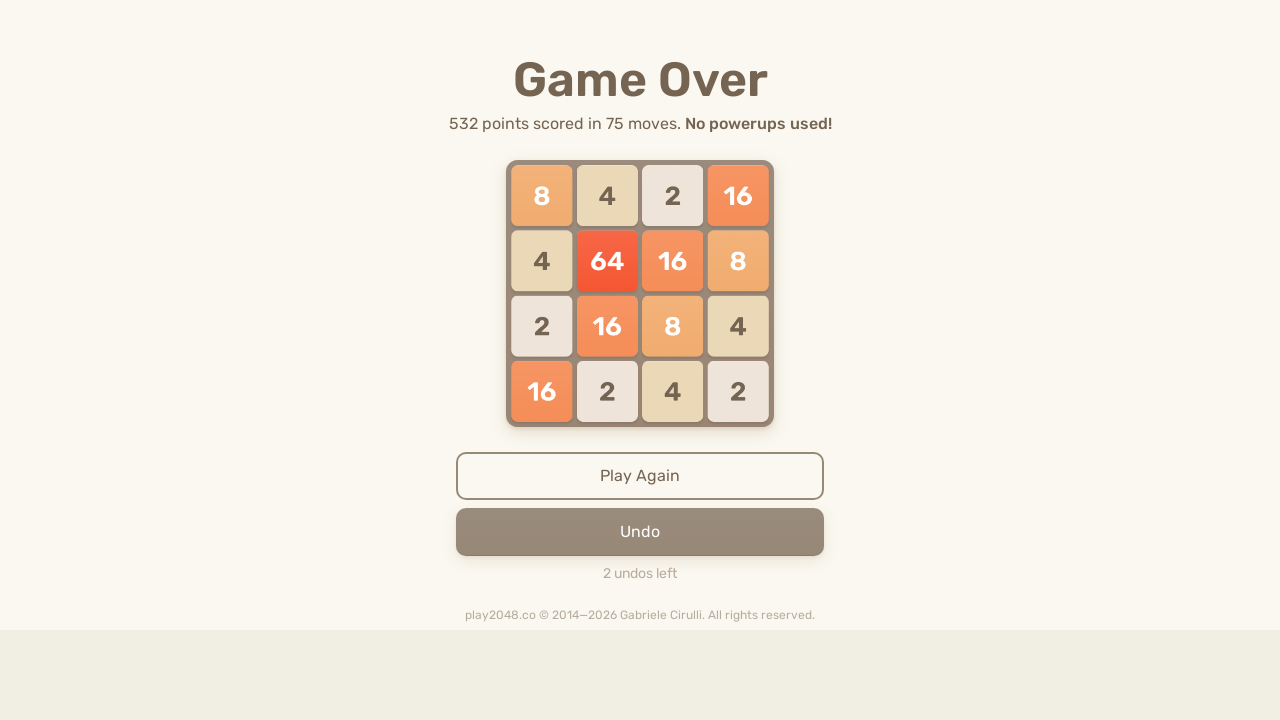

Sent random arrow key press (iteration 85, move 4) on html
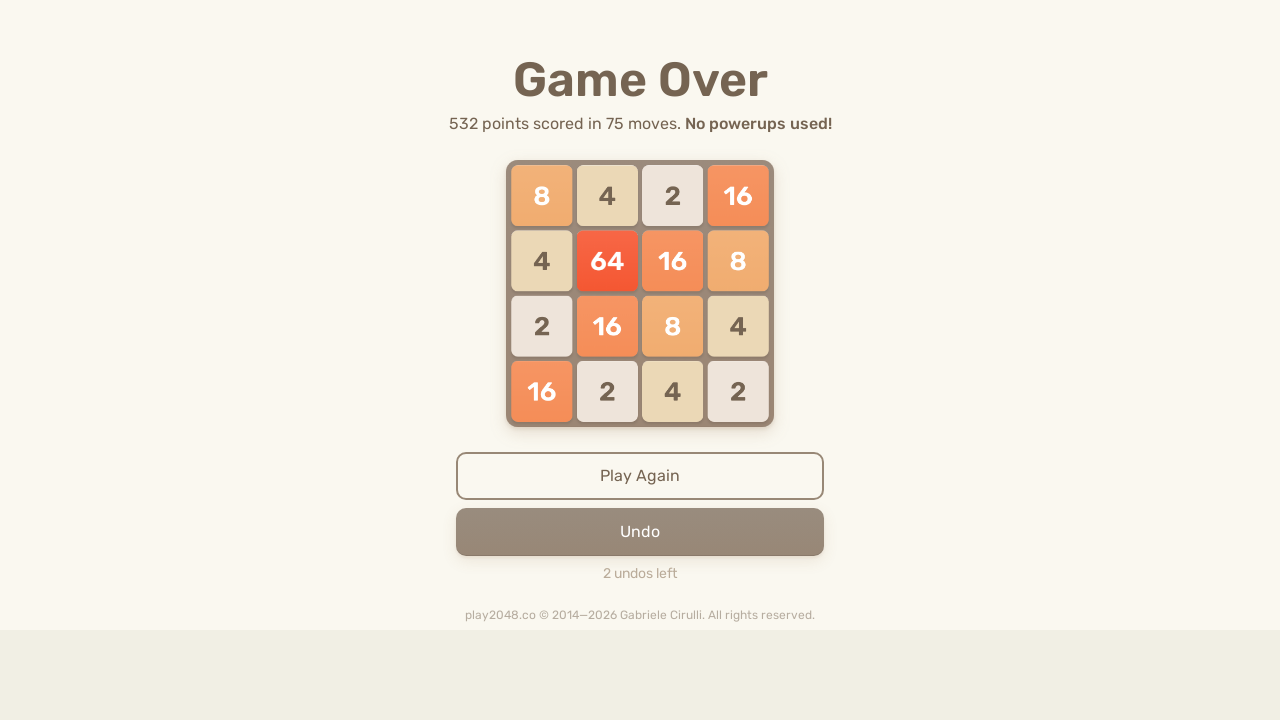

Sent random arrow key press (iteration 86, move 1) on html
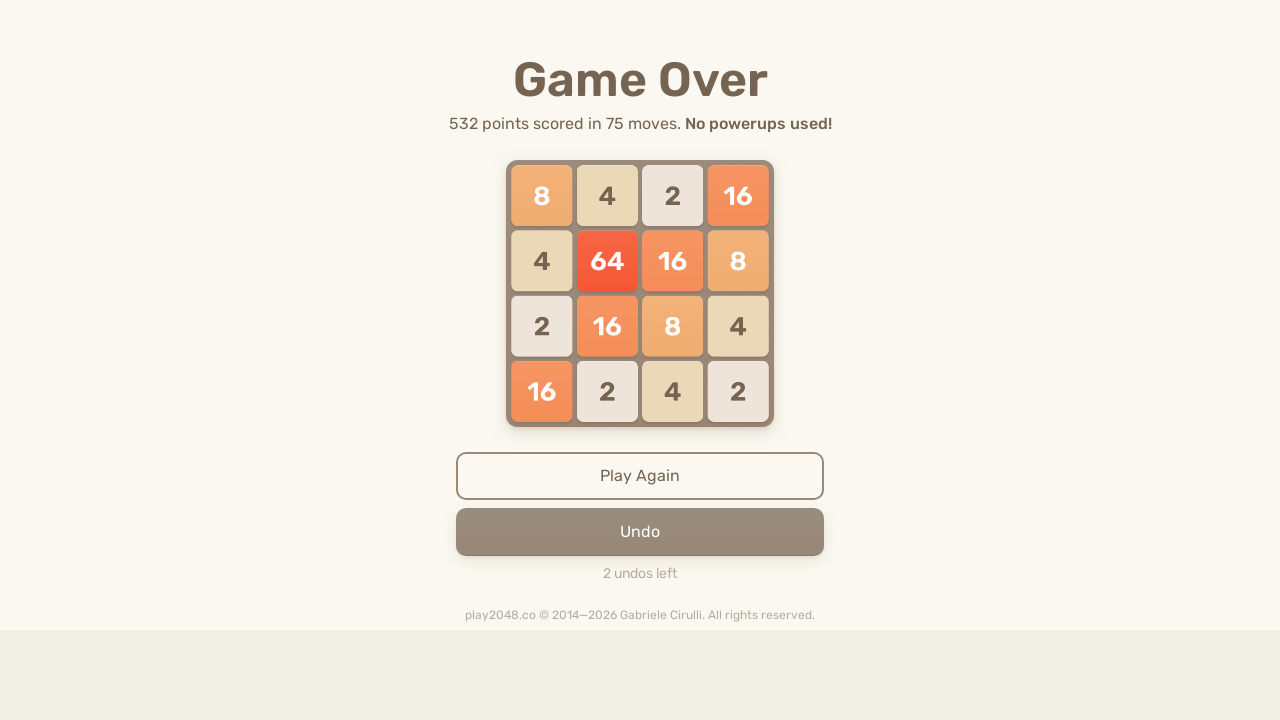

Waited 100ms after arrow key press (iteration 86, move 1)
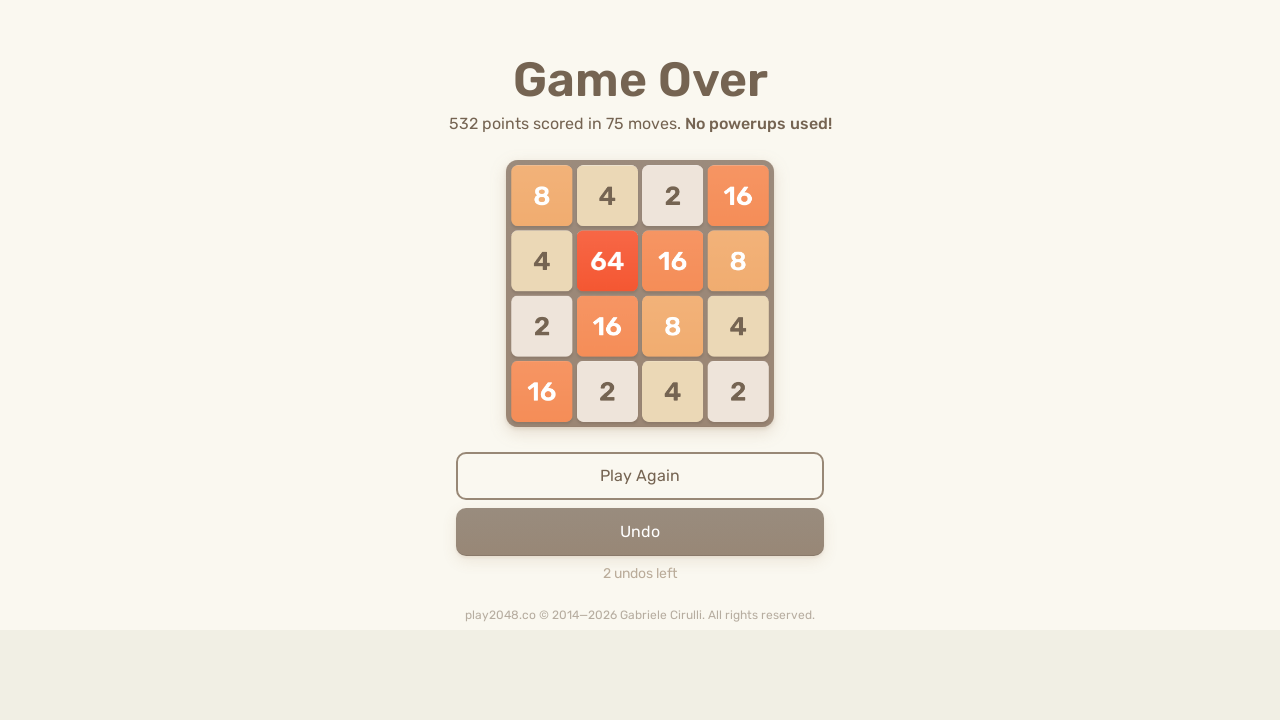

Sent random arrow key press (iteration 86, move 2) on html
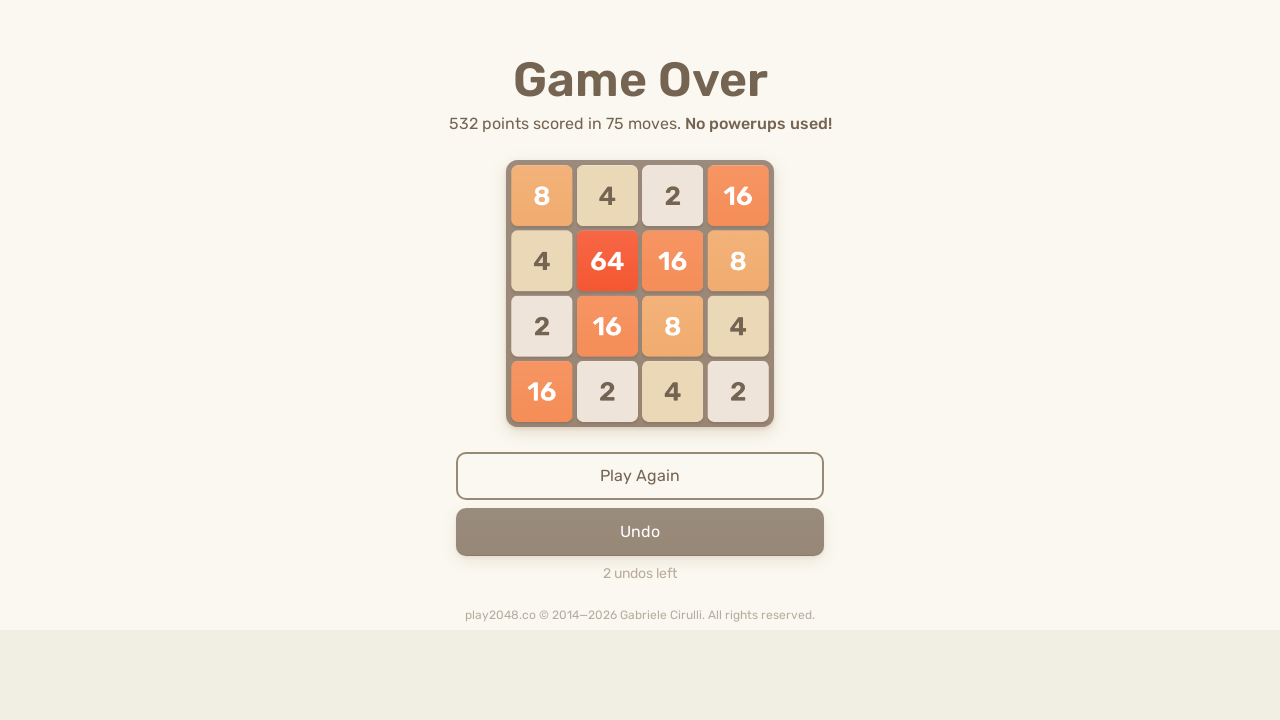

Waited 100ms after arrow key press (iteration 86, move 2)
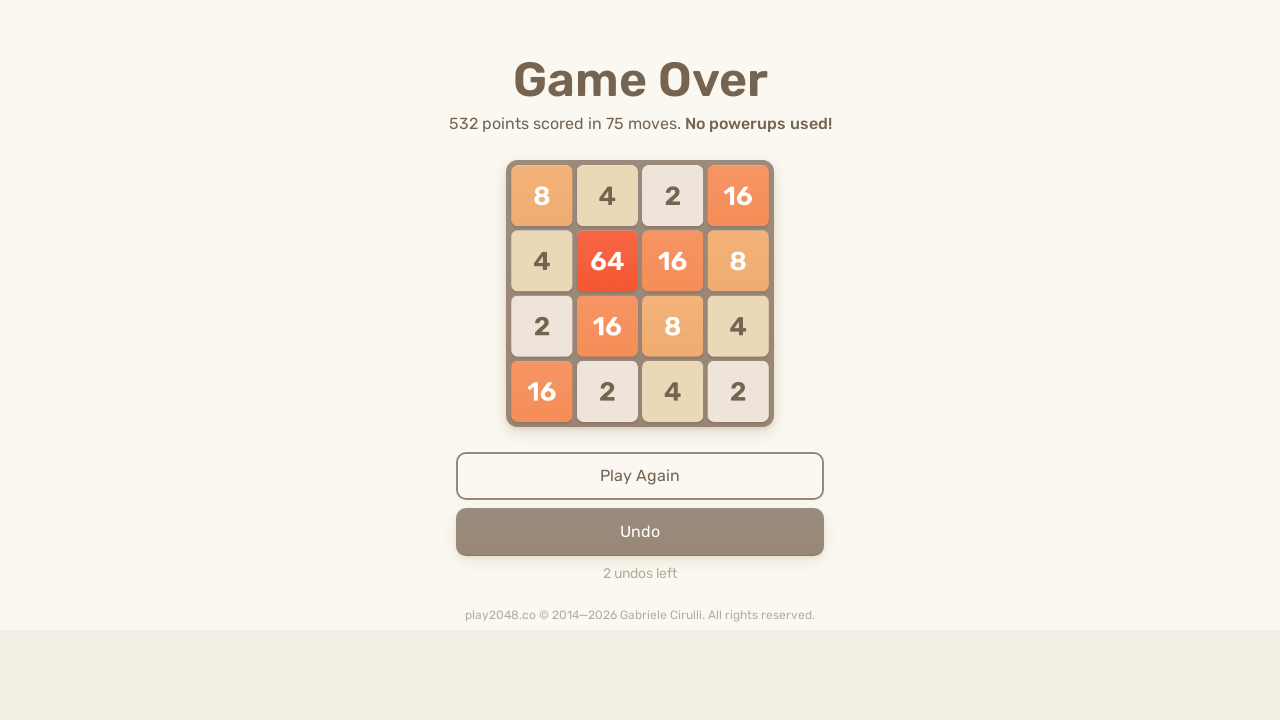

Sent random arrow key press (iteration 86, move 3) on html
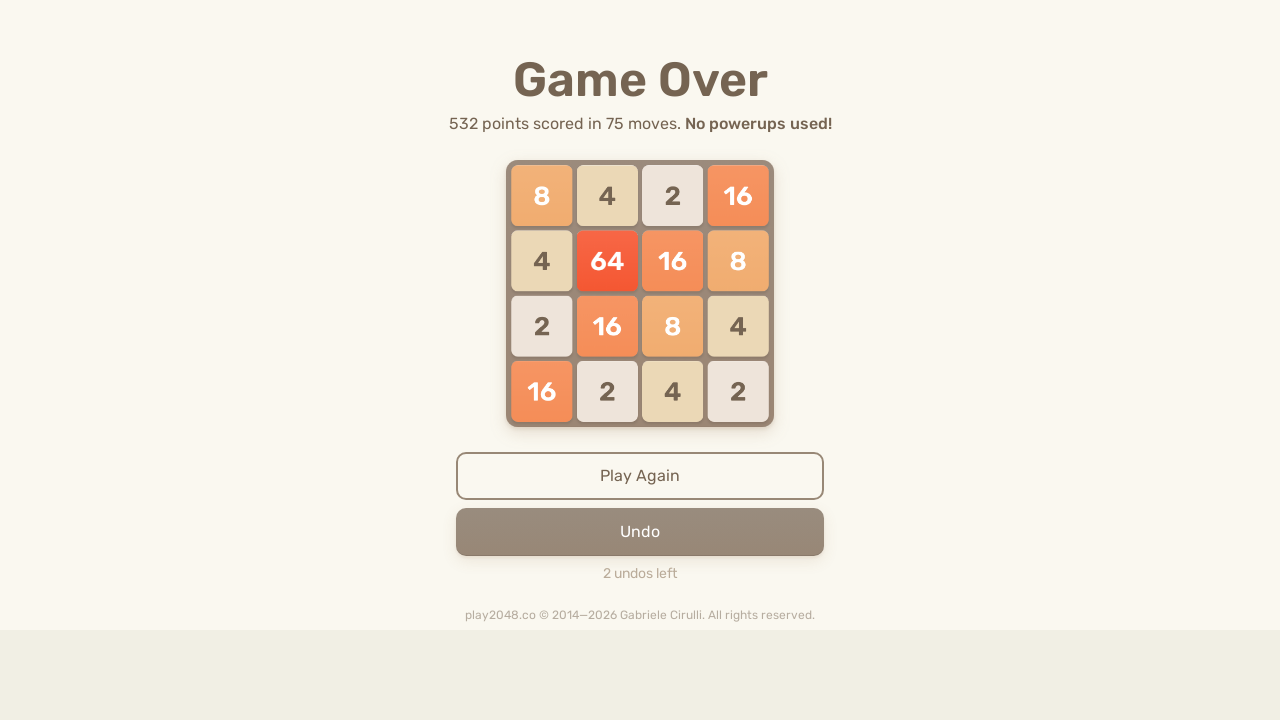

Waited 100ms after arrow key press (iteration 86, move 3)
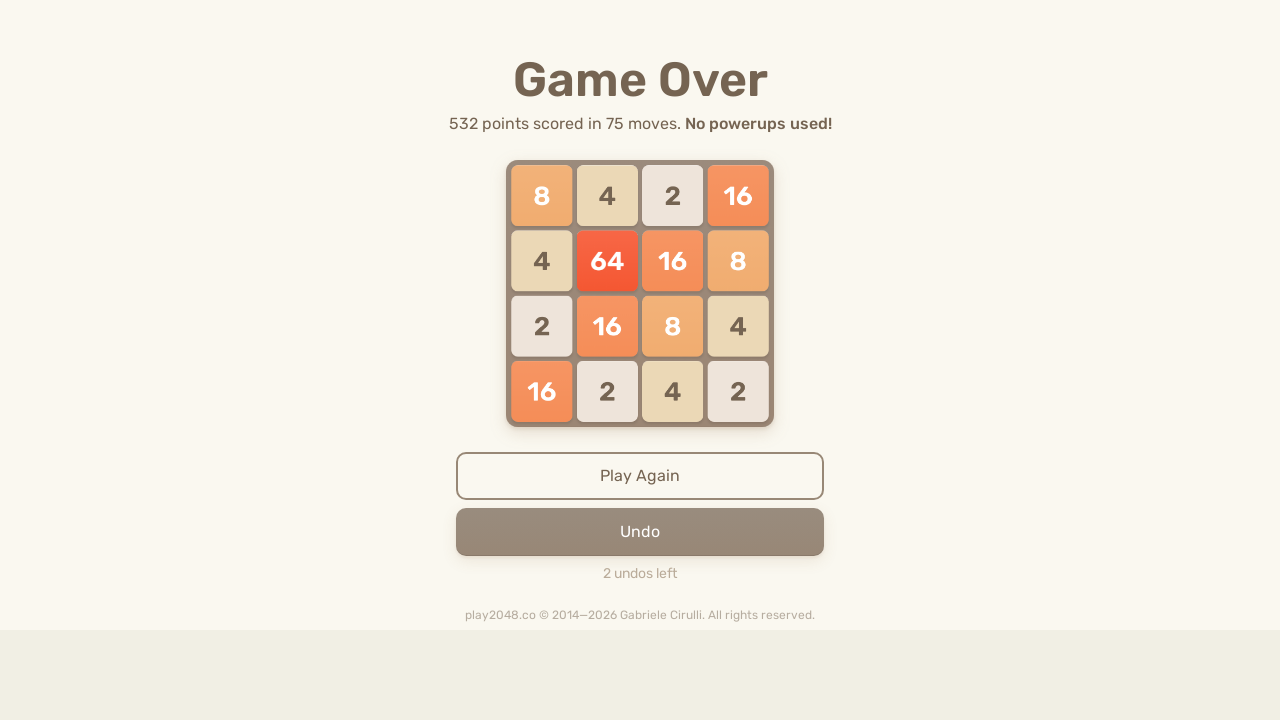

Sent random arrow key press (iteration 86, move 4) on html
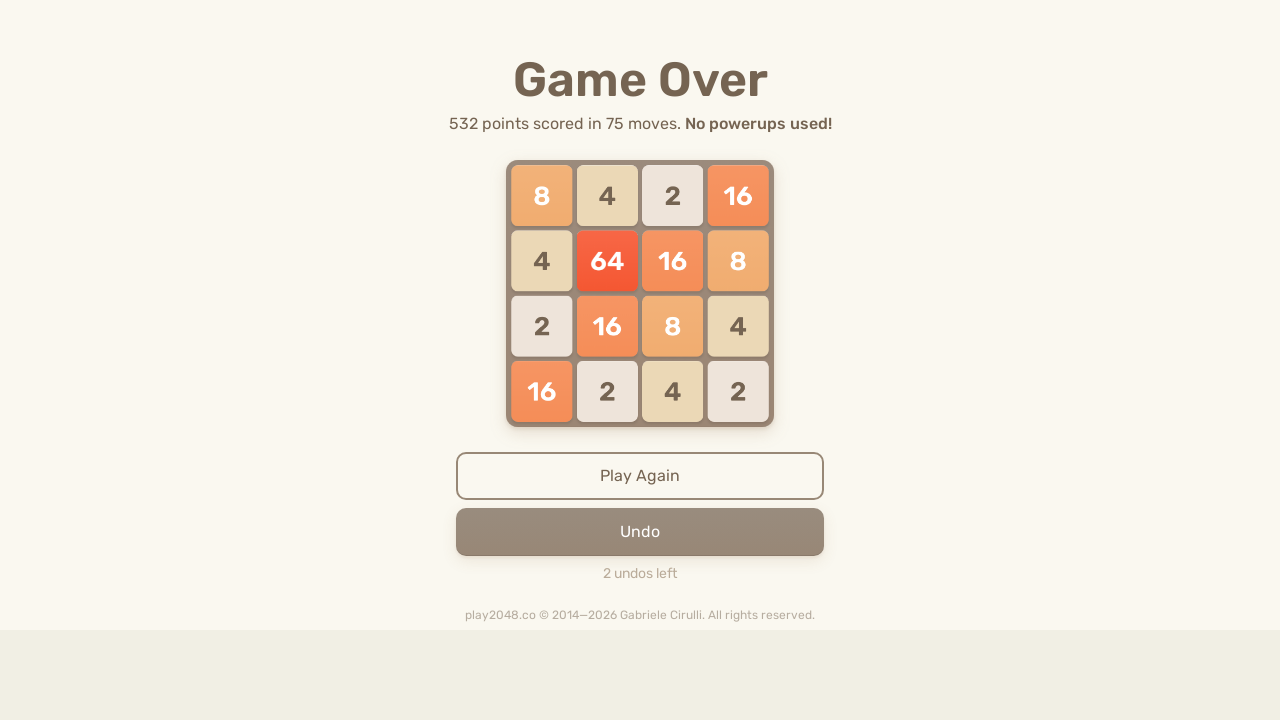

Sent random arrow key press (iteration 87, move 1) on html
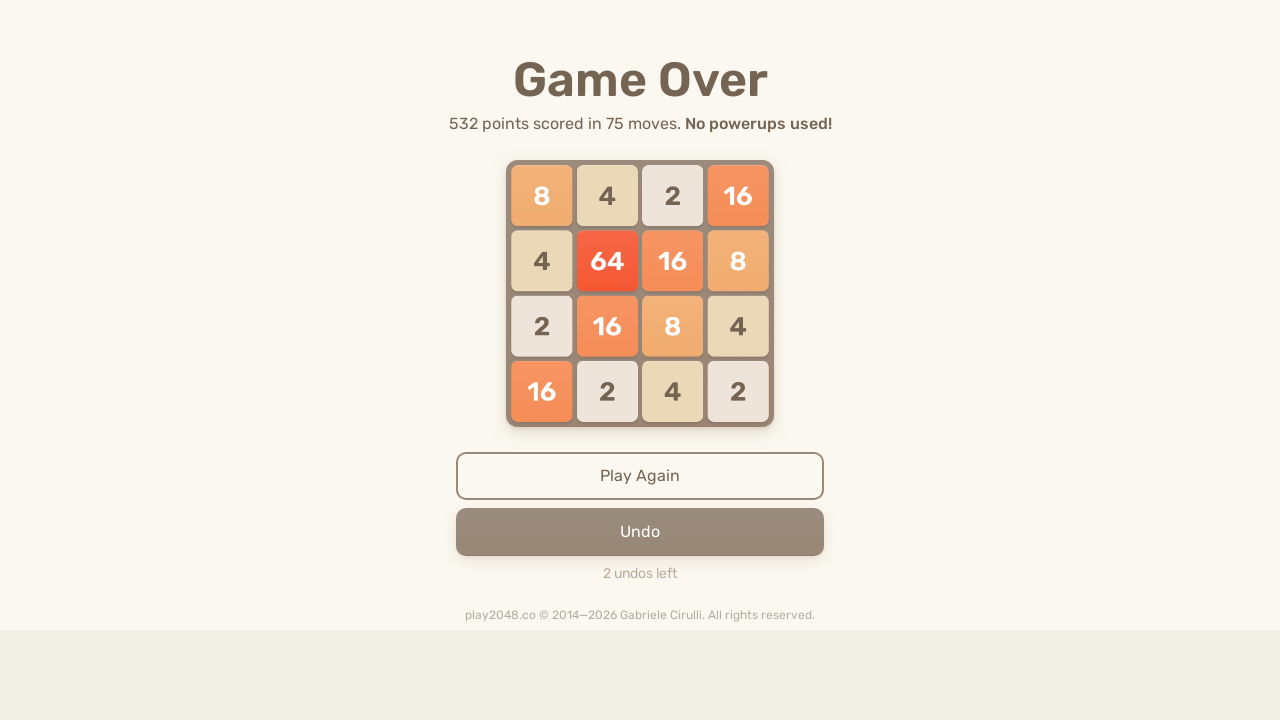

Waited 100ms after arrow key press (iteration 87, move 1)
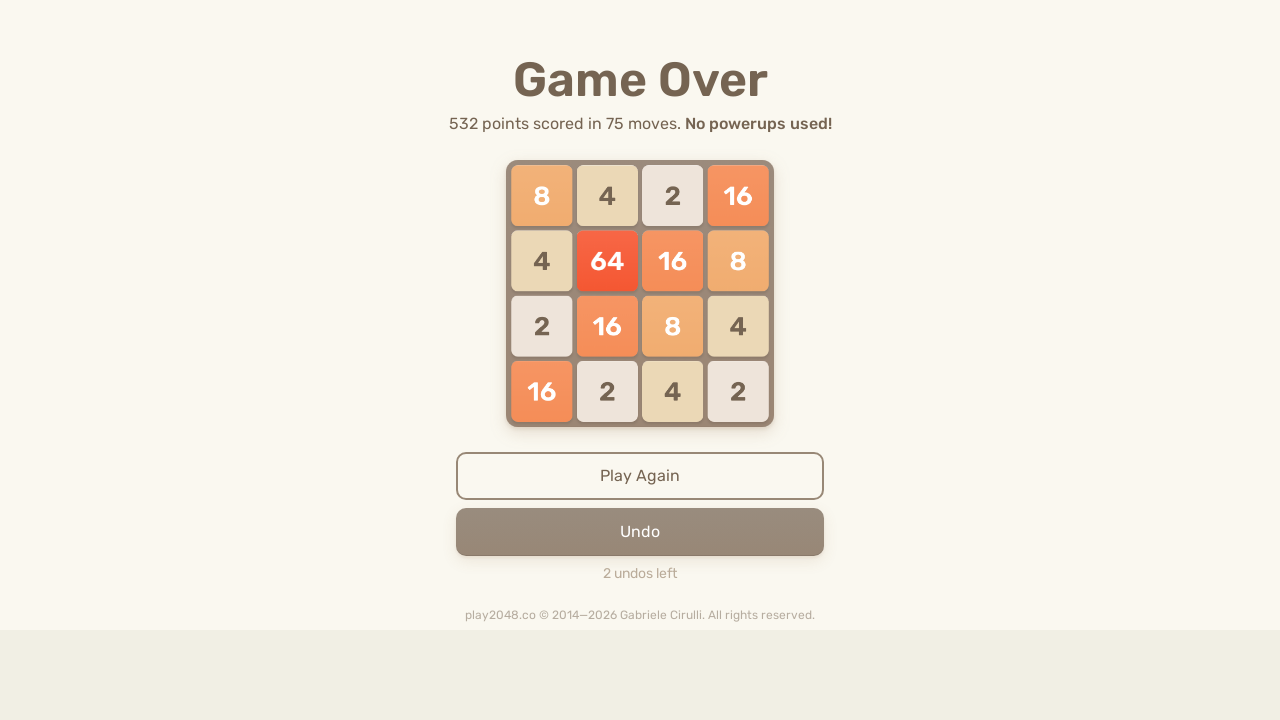

Sent random arrow key press (iteration 87, move 2) on html
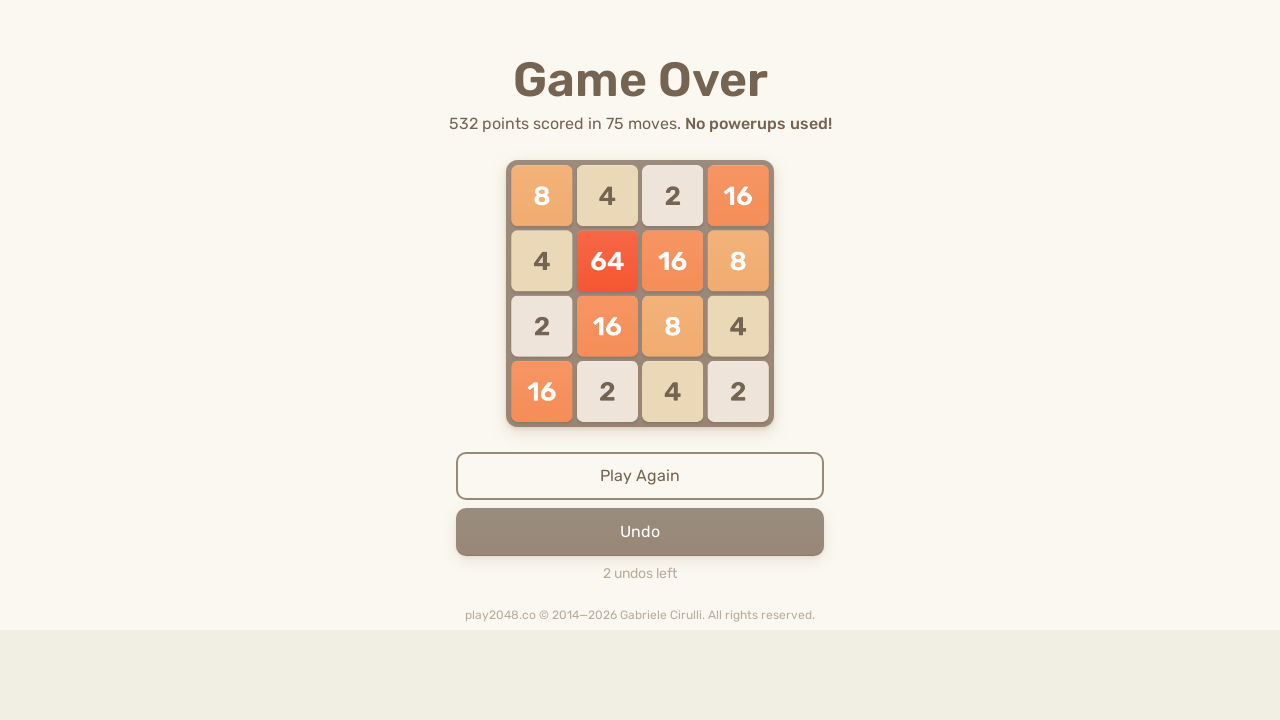

Waited 100ms after arrow key press (iteration 87, move 2)
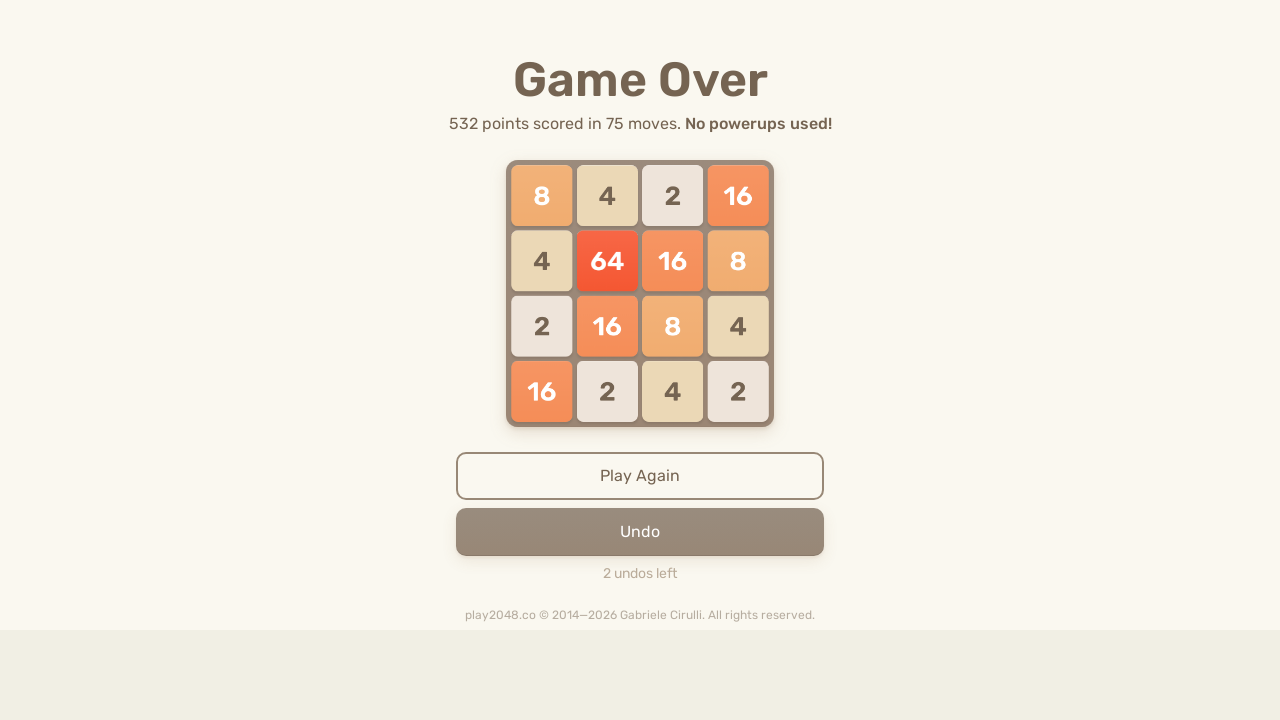

Sent random arrow key press (iteration 87, move 3) on html
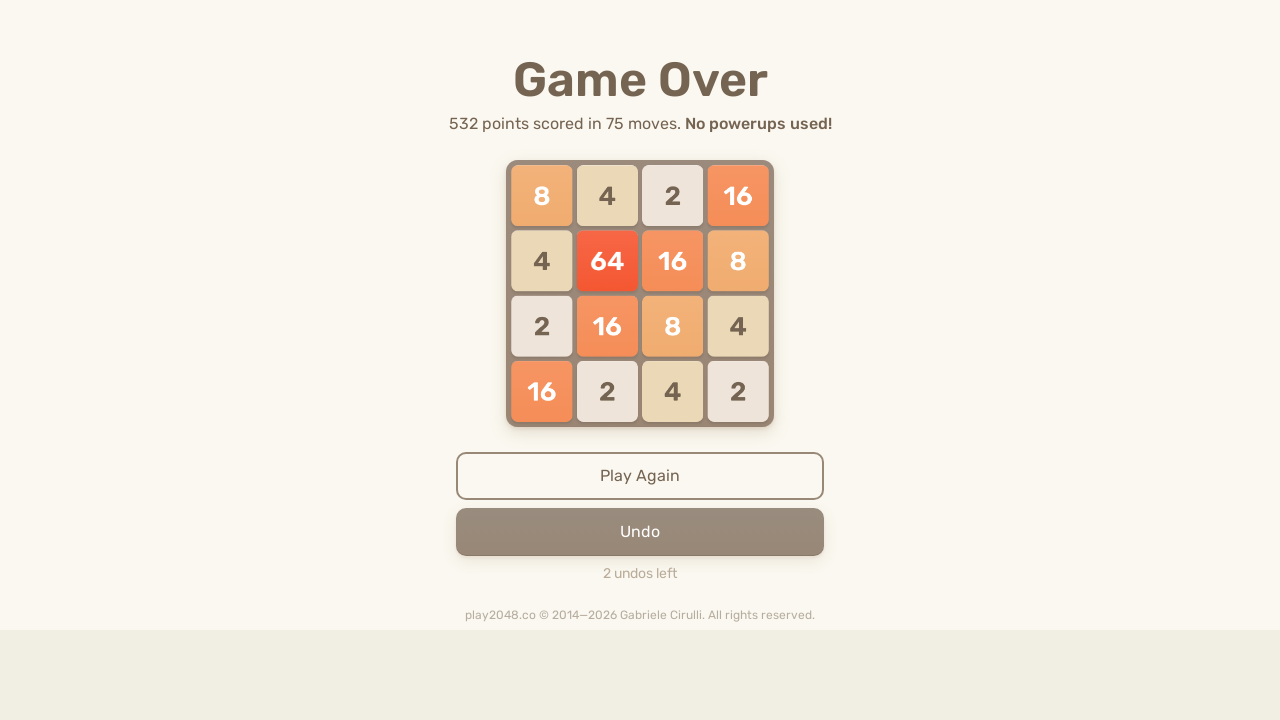

Waited 100ms after arrow key press (iteration 87, move 3)
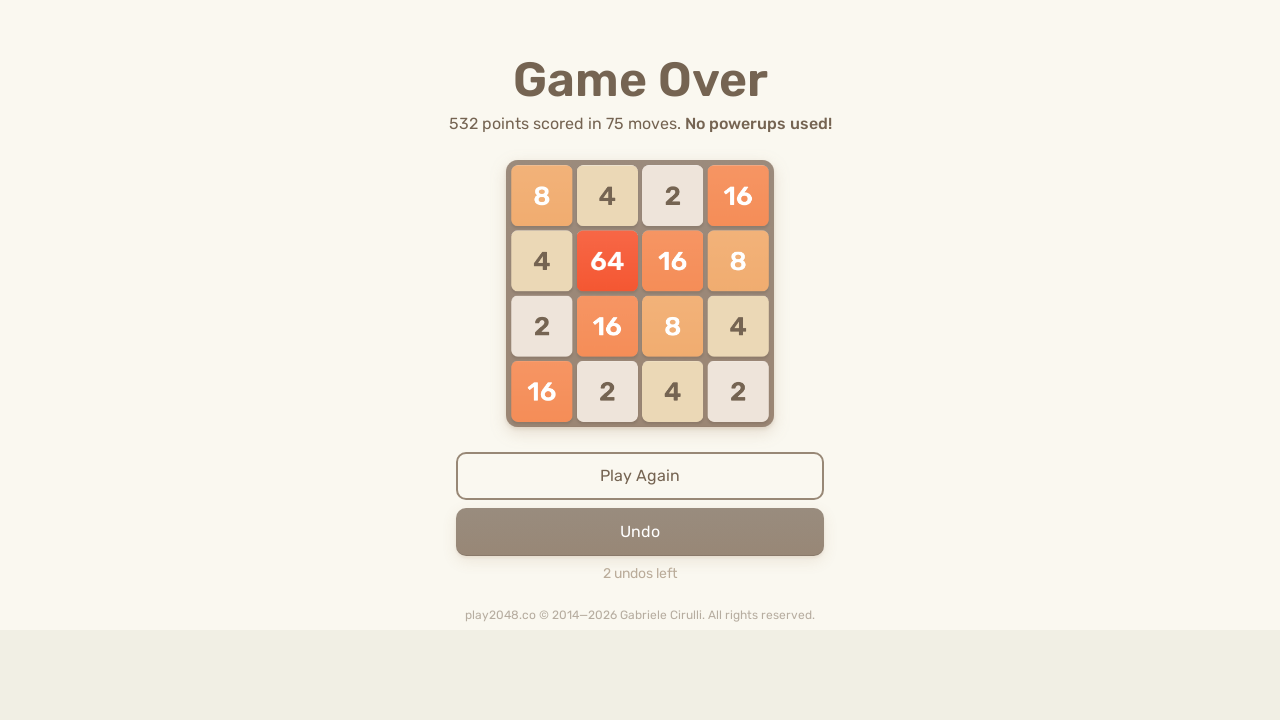

Sent random arrow key press (iteration 87, move 4) on html
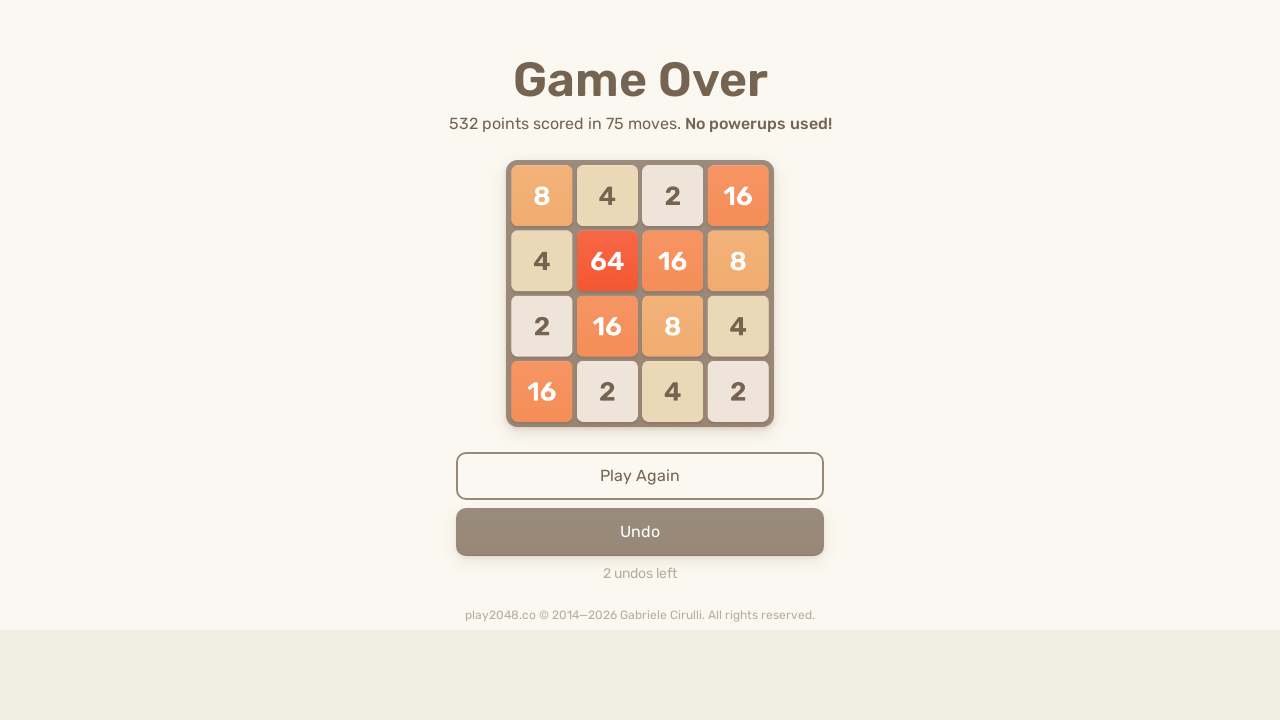

Sent random arrow key press (iteration 88, move 1) on html
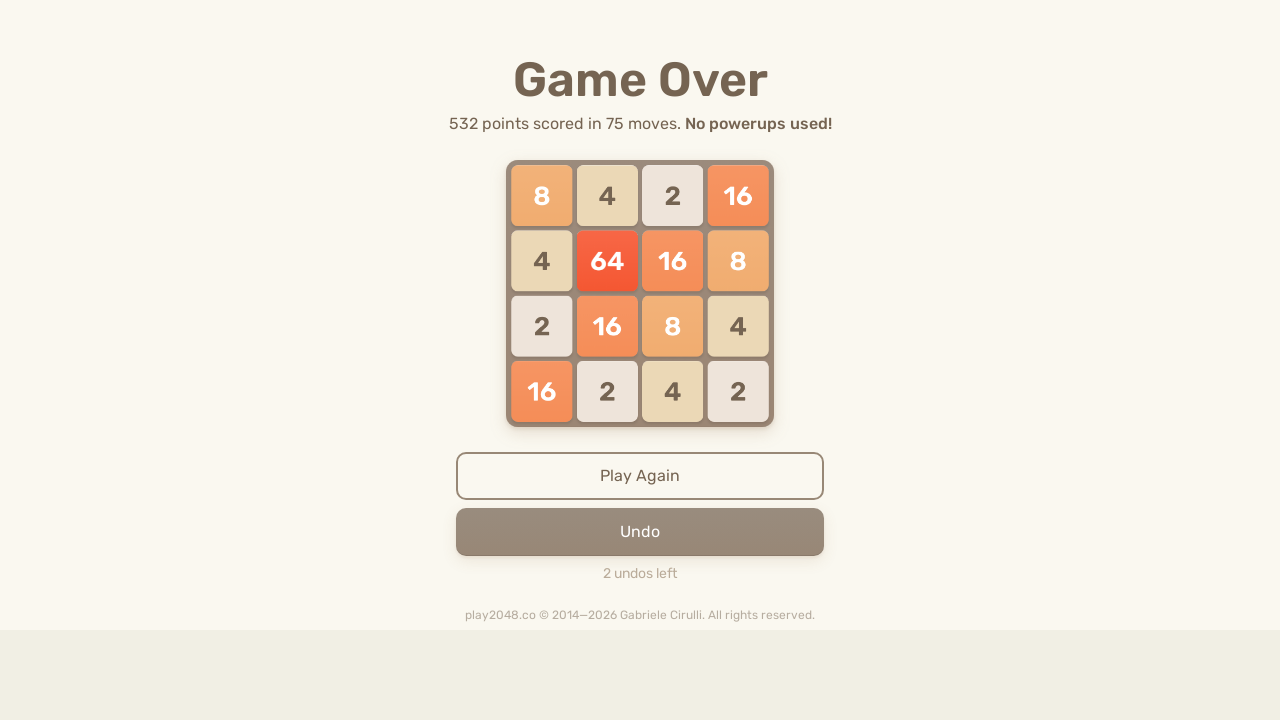

Waited 100ms after arrow key press (iteration 88, move 1)
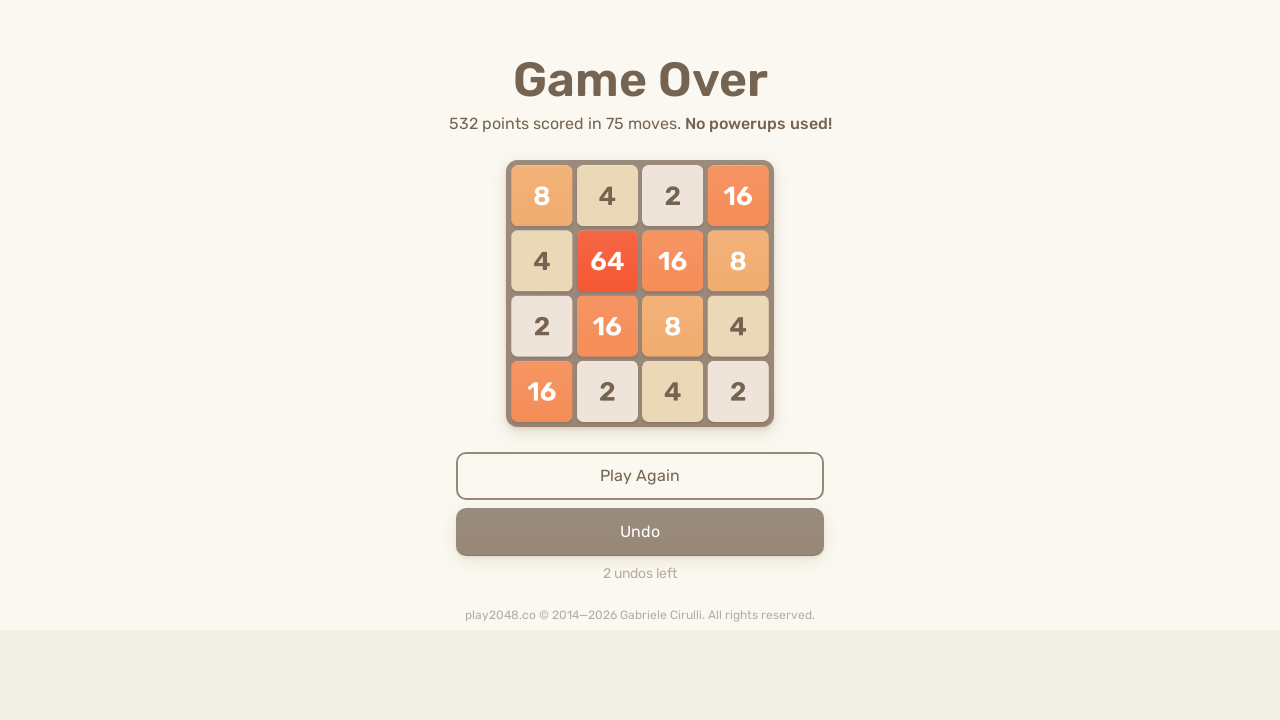

Sent random arrow key press (iteration 88, move 2) on html
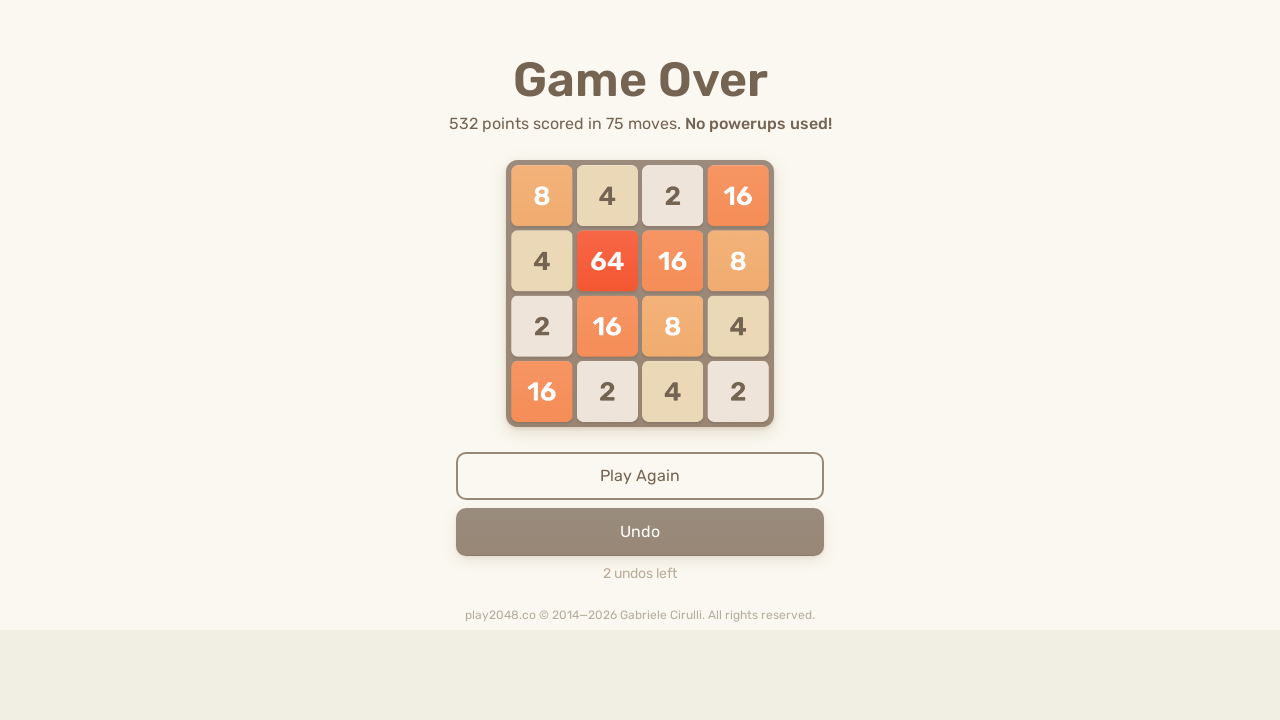

Waited 100ms after arrow key press (iteration 88, move 2)
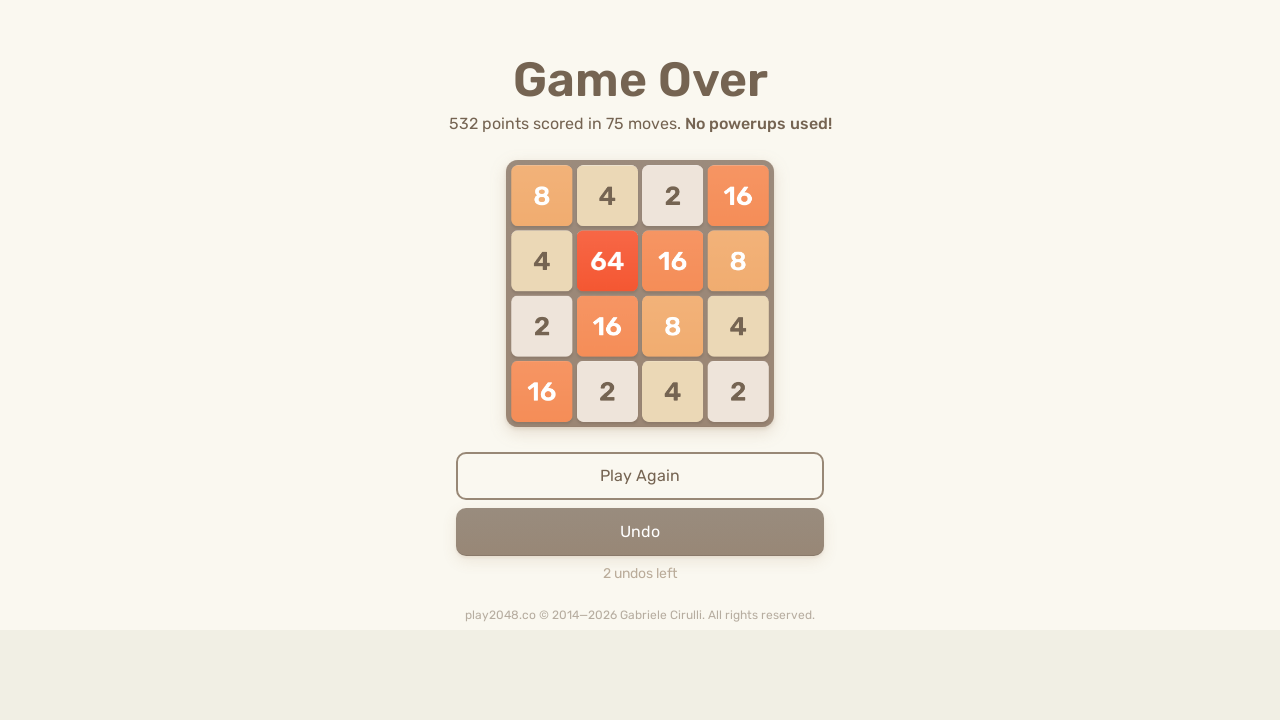

Sent random arrow key press (iteration 88, move 3) on html
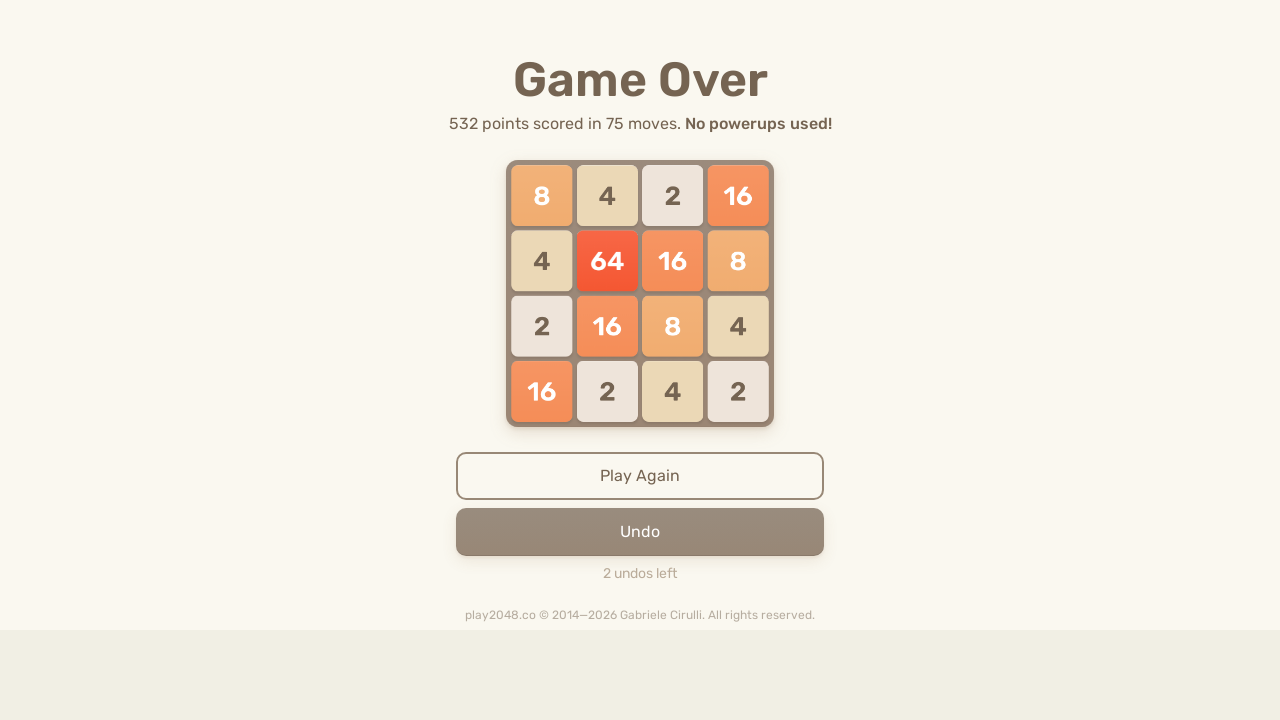

Waited 100ms after arrow key press (iteration 88, move 3)
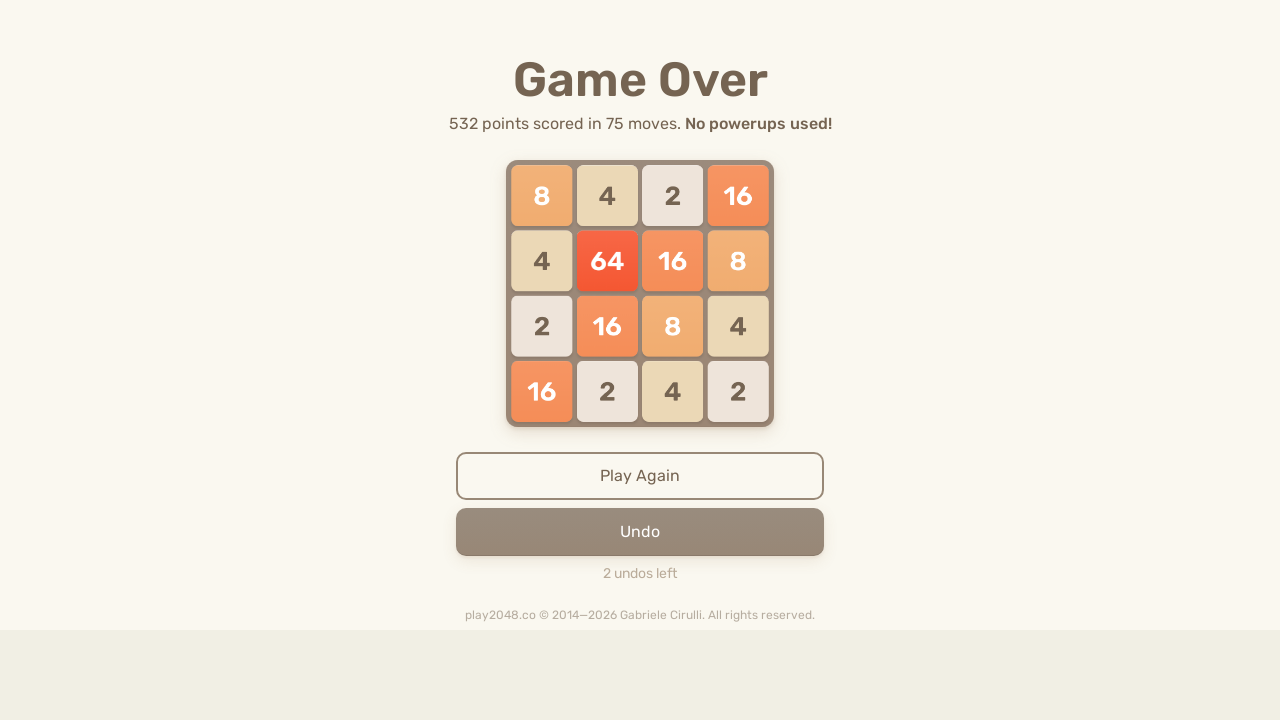

Sent random arrow key press (iteration 88, move 4) on html
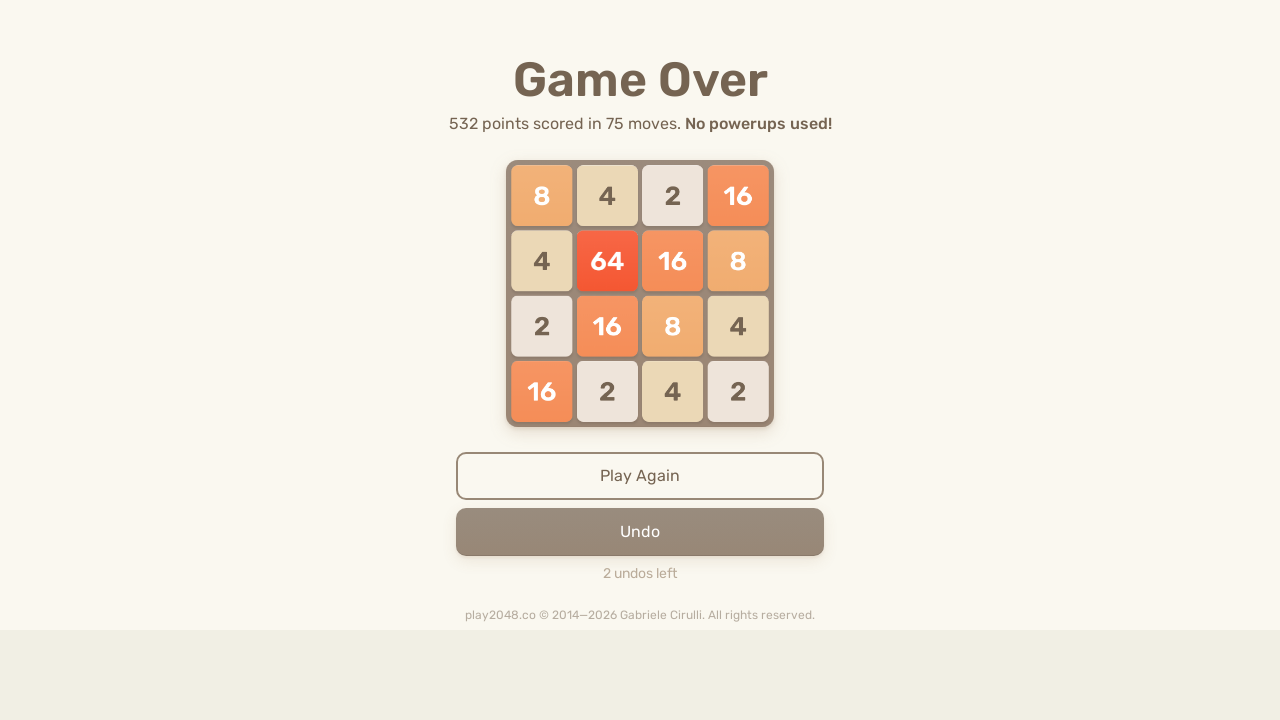

Sent random arrow key press (iteration 89, move 1) on html
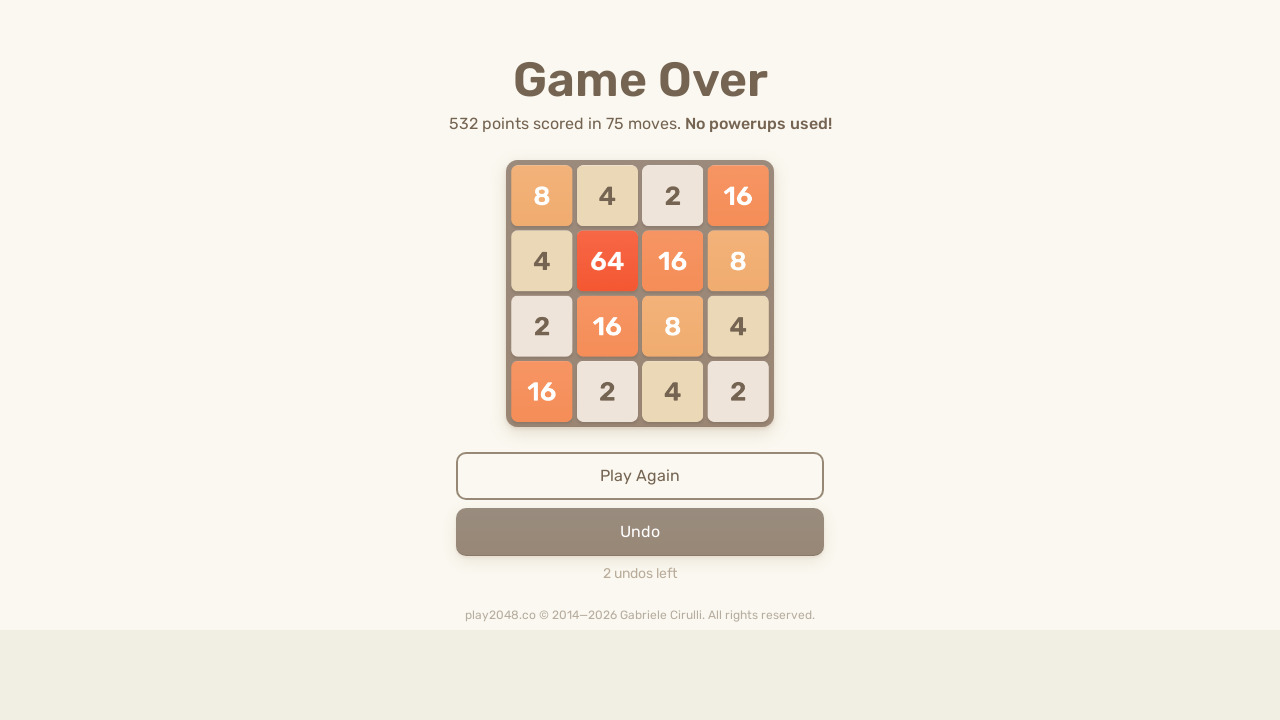

Waited 100ms after arrow key press (iteration 89, move 1)
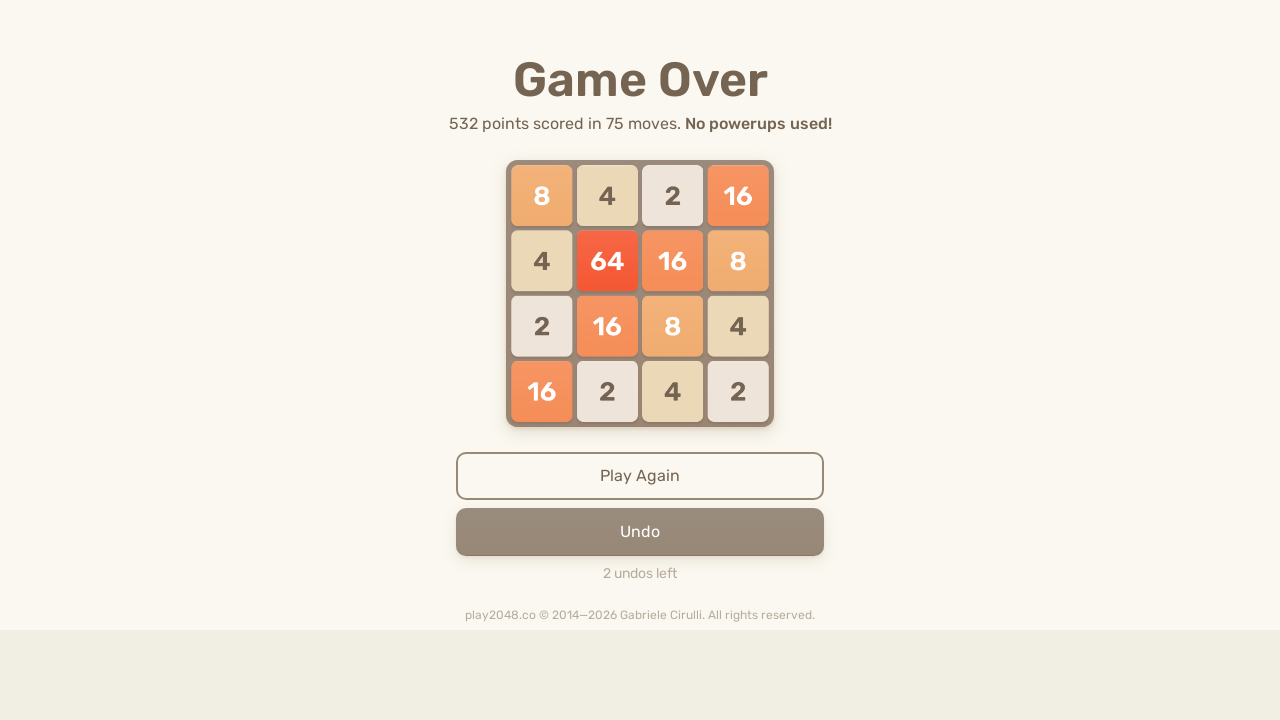

Sent random arrow key press (iteration 89, move 2) on html
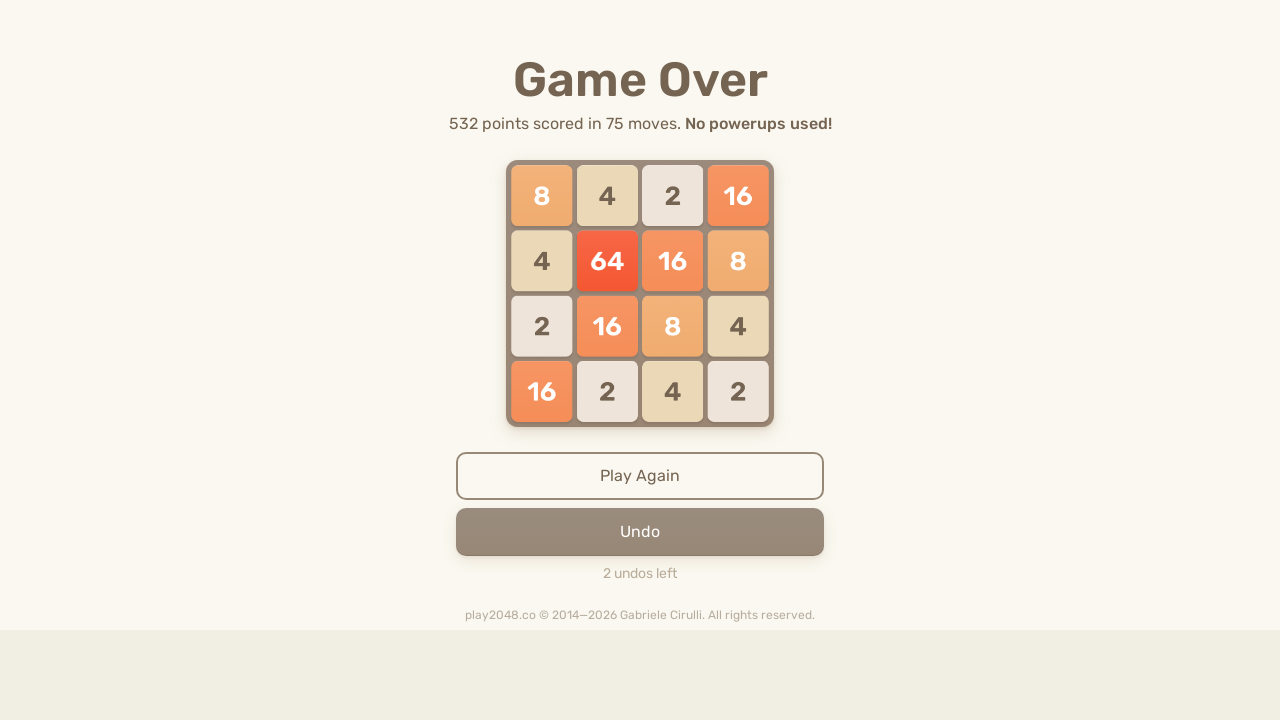

Waited 100ms after arrow key press (iteration 89, move 2)
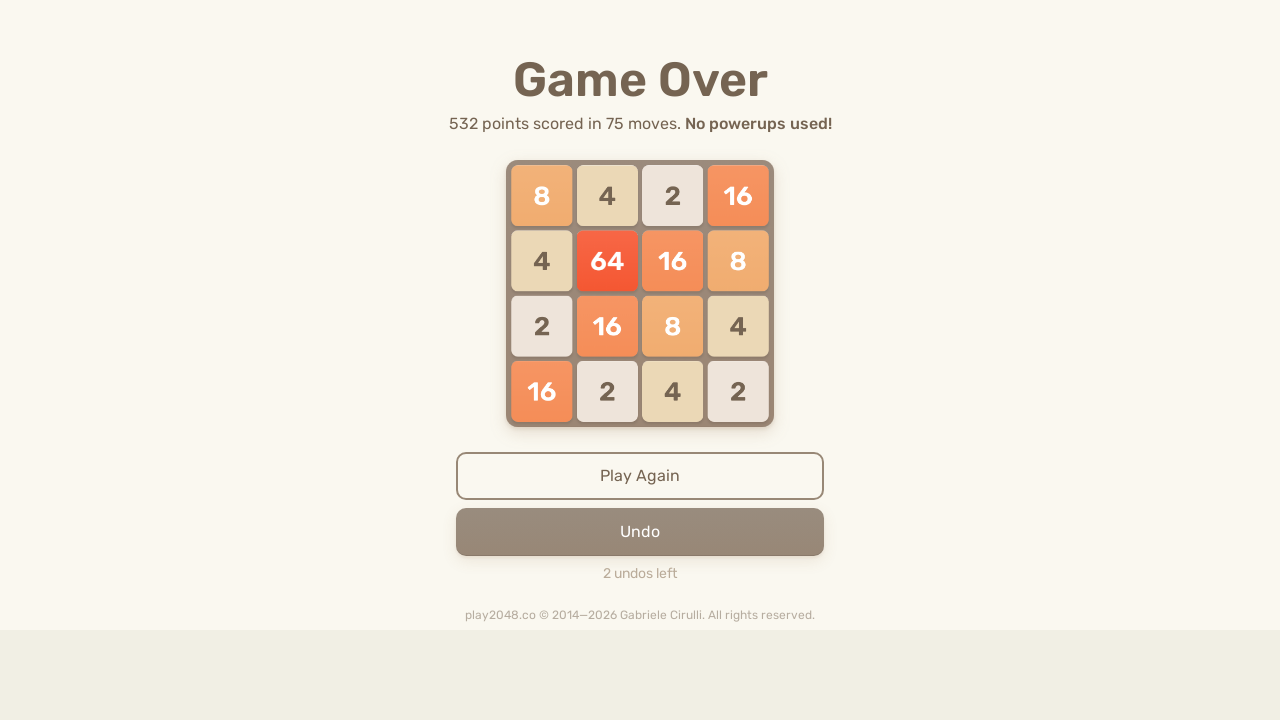

Sent random arrow key press (iteration 89, move 3) on html
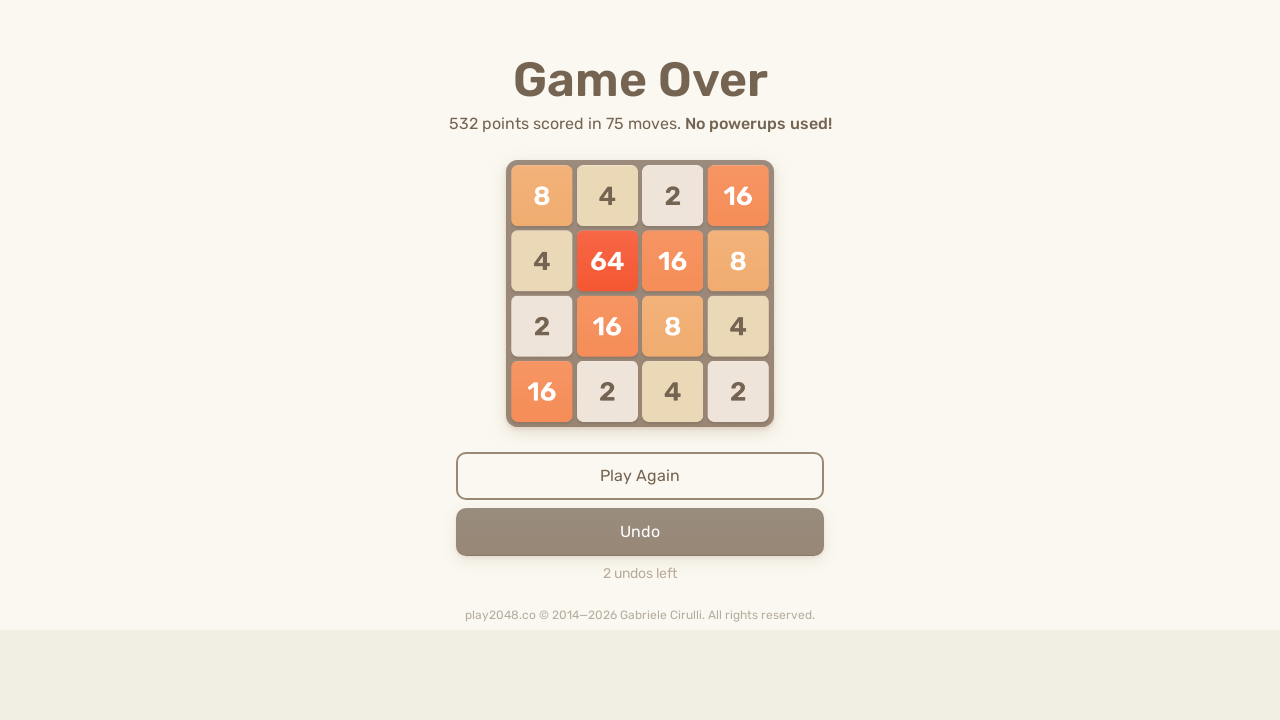

Waited 100ms after arrow key press (iteration 89, move 3)
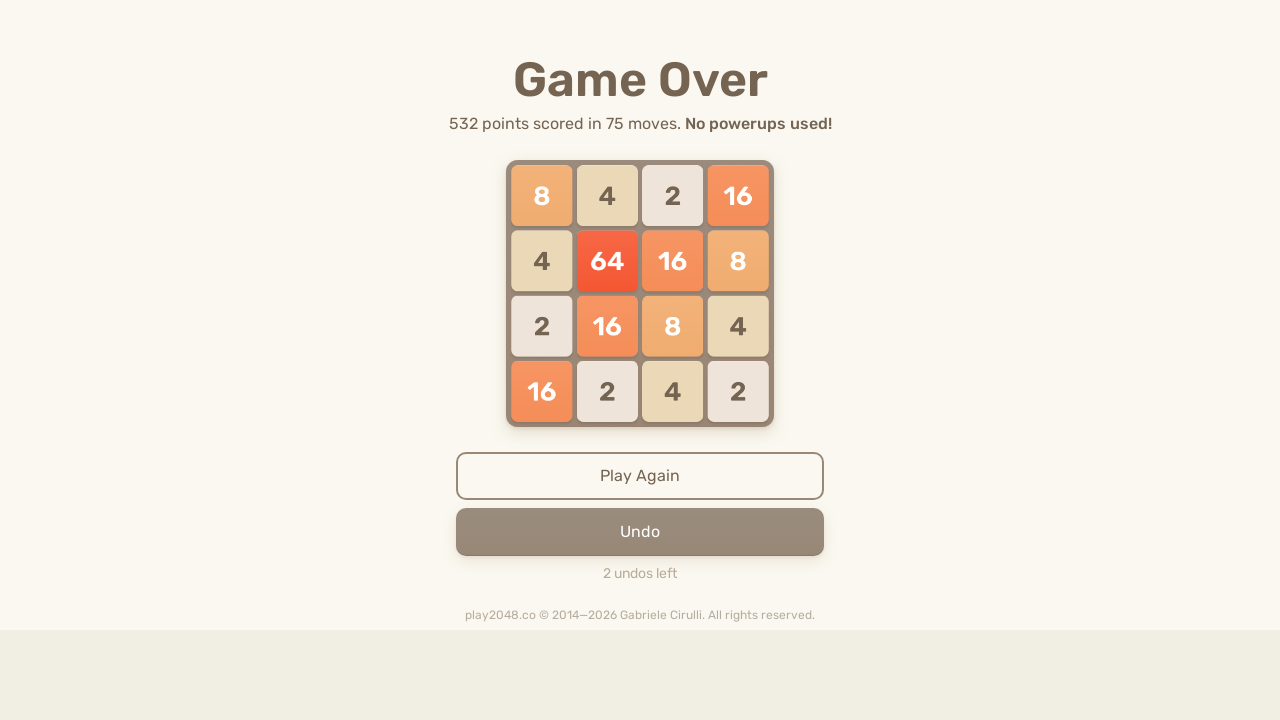

Sent random arrow key press (iteration 89, move 4) on html
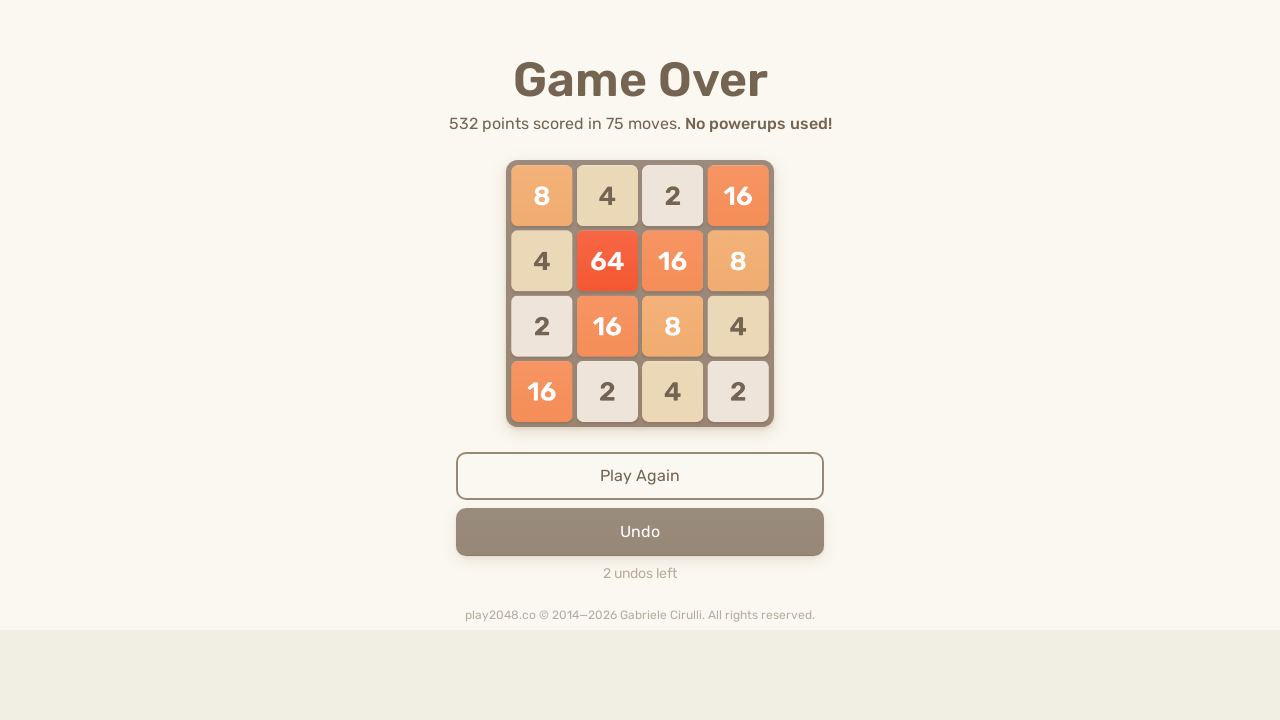

Sent random arrow key press (iteration 90, move 1) on html
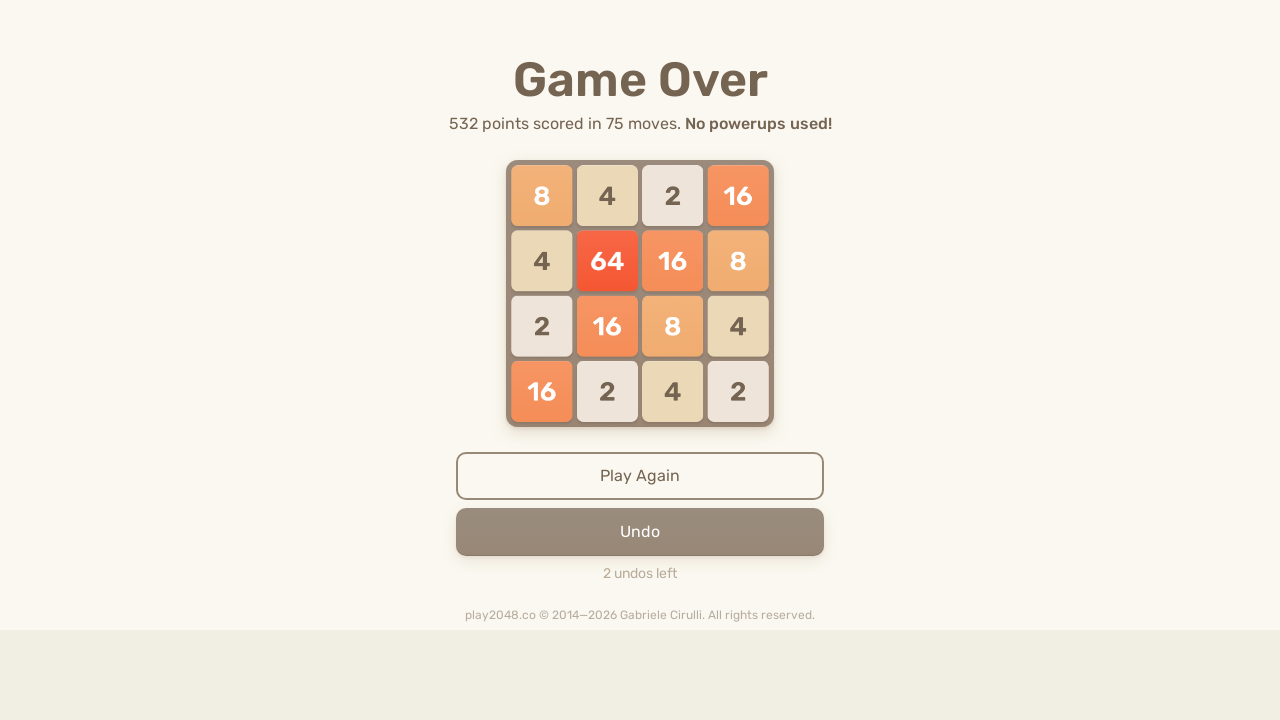

Waited 100ms after arrow key press (iteration 90, move 1)
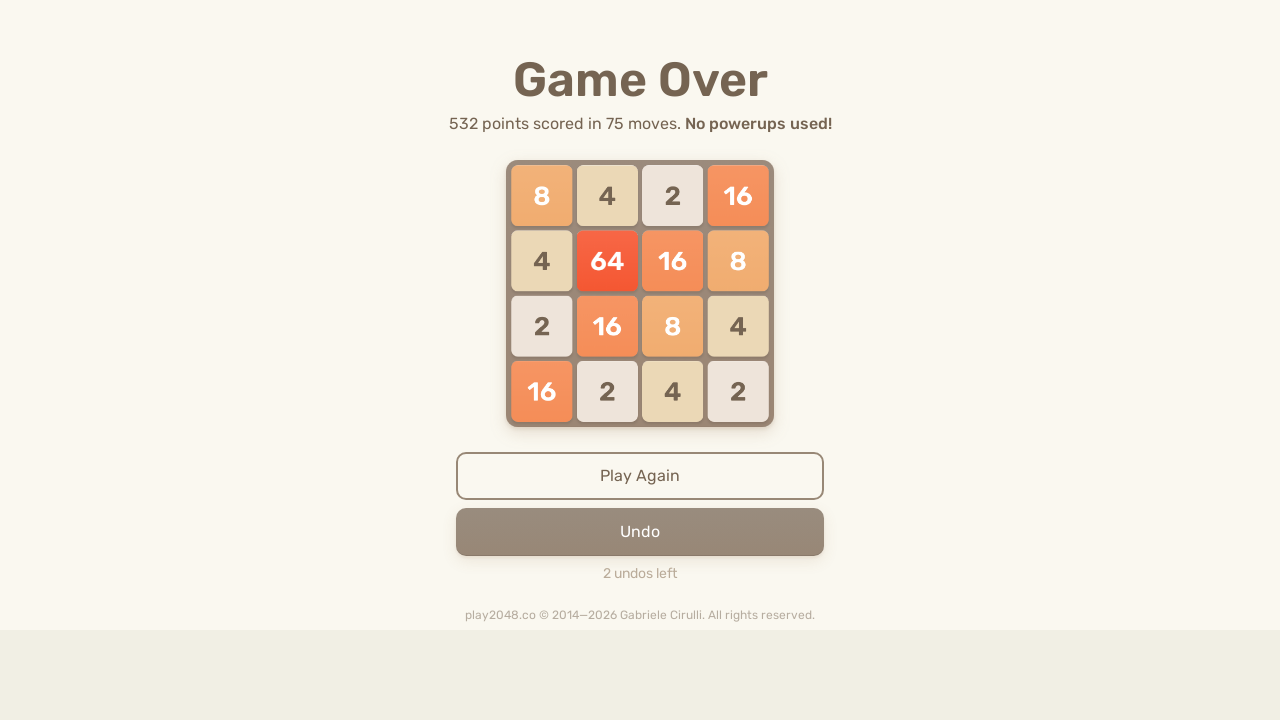

Sent random arrow key press (iteration 90, move 2) on html
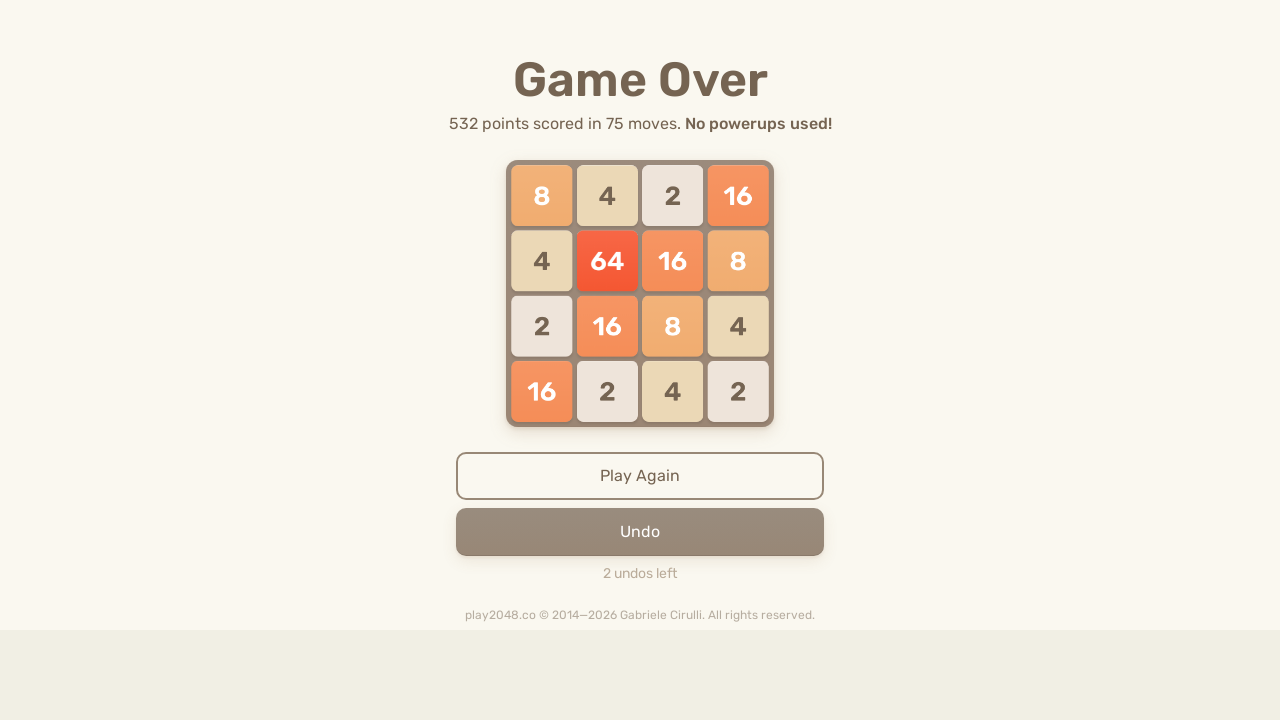

Waited 100ms after arrow key press (iteration 90, move 2)
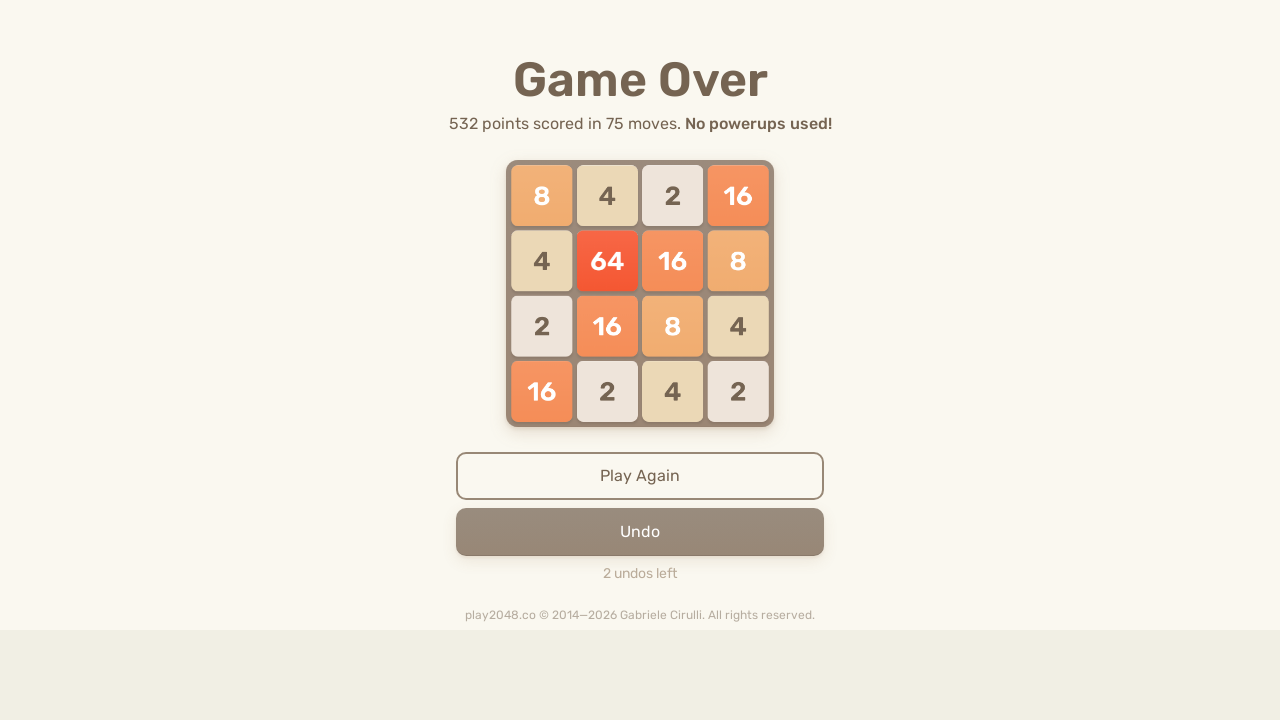

Sent random arrow key press (iteration 90, move 3) on html
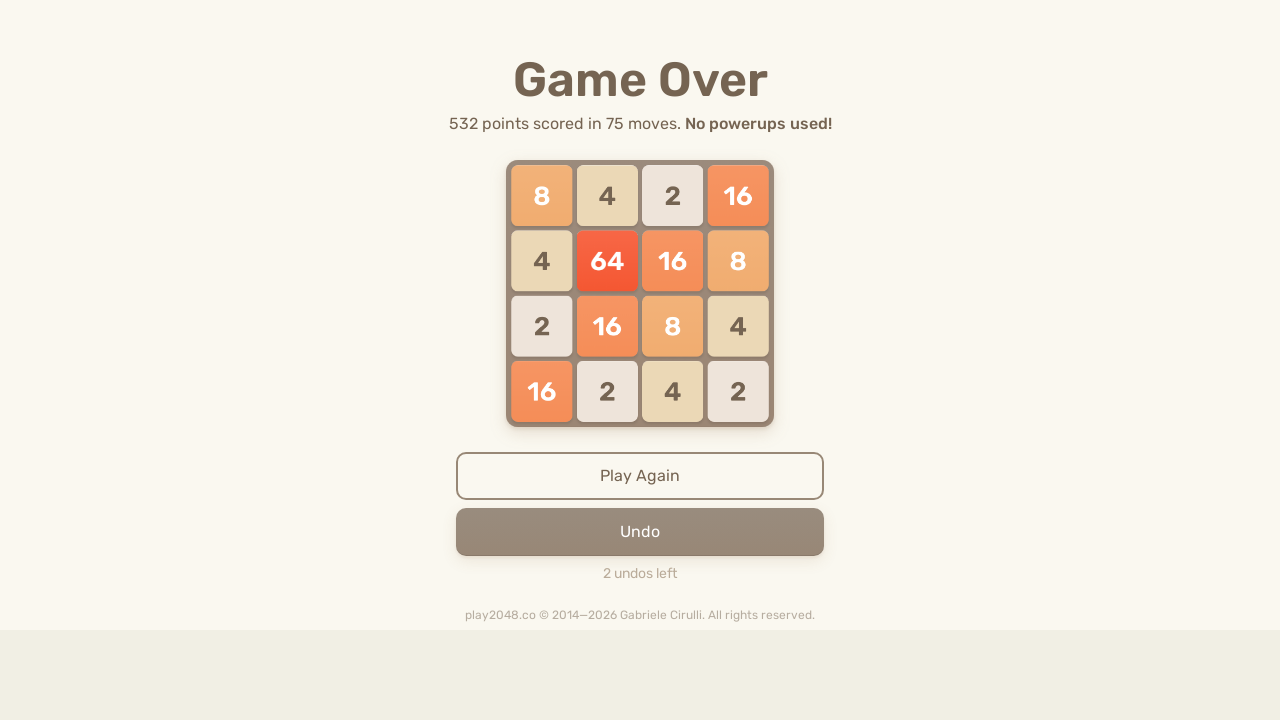

Waited 100ms after arrow key press (iteration 90, move 3)
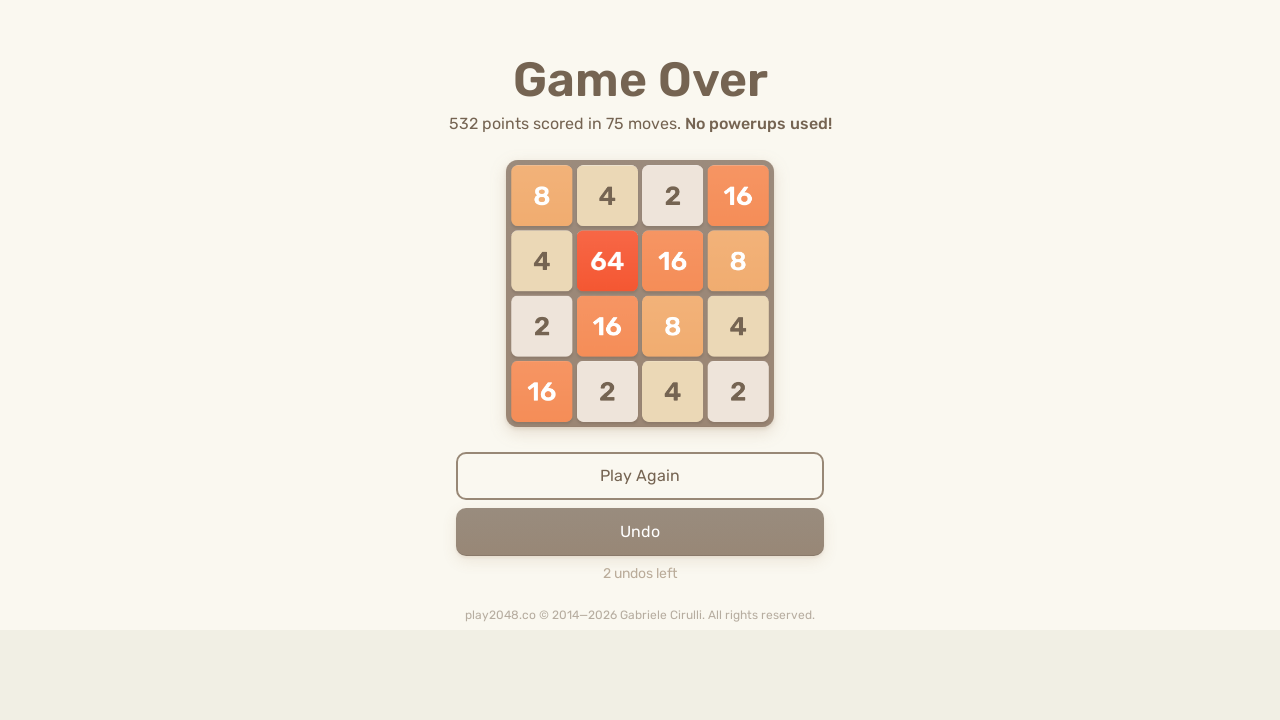

Sent random arrow key press (iteration 90, move 4) on html
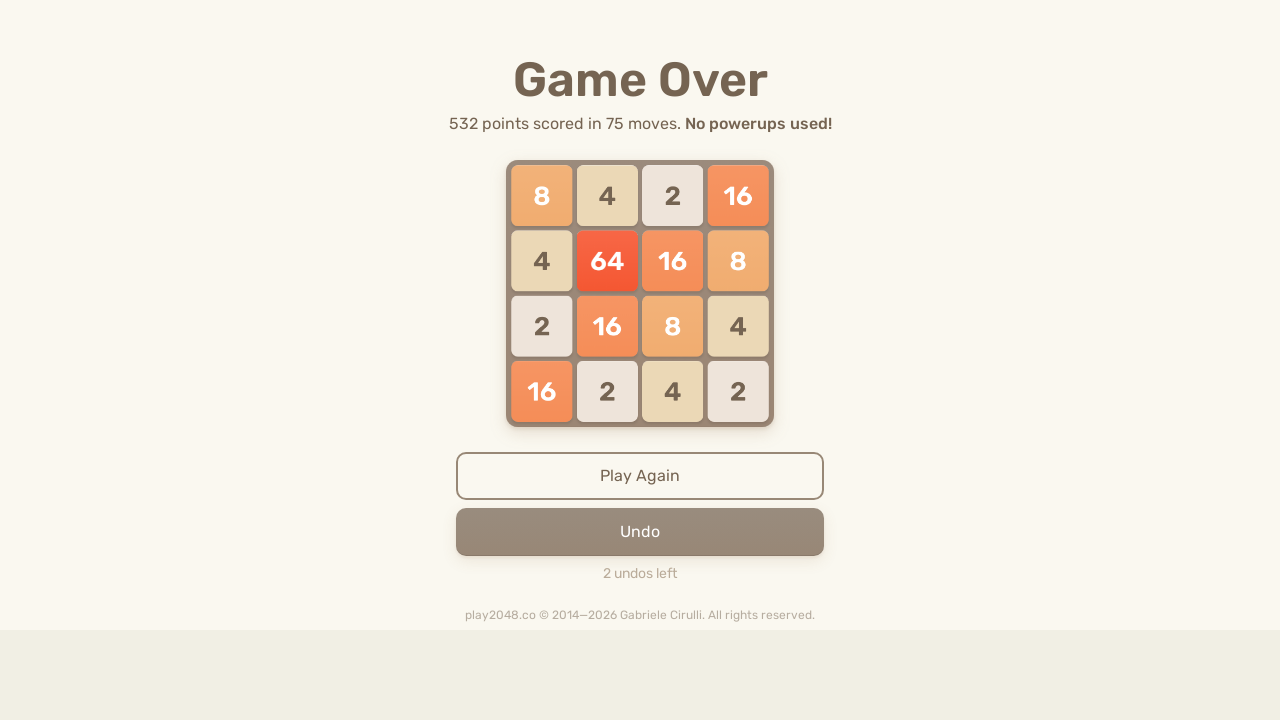

Sent random arrow key press (iteration 91, move 1) on html
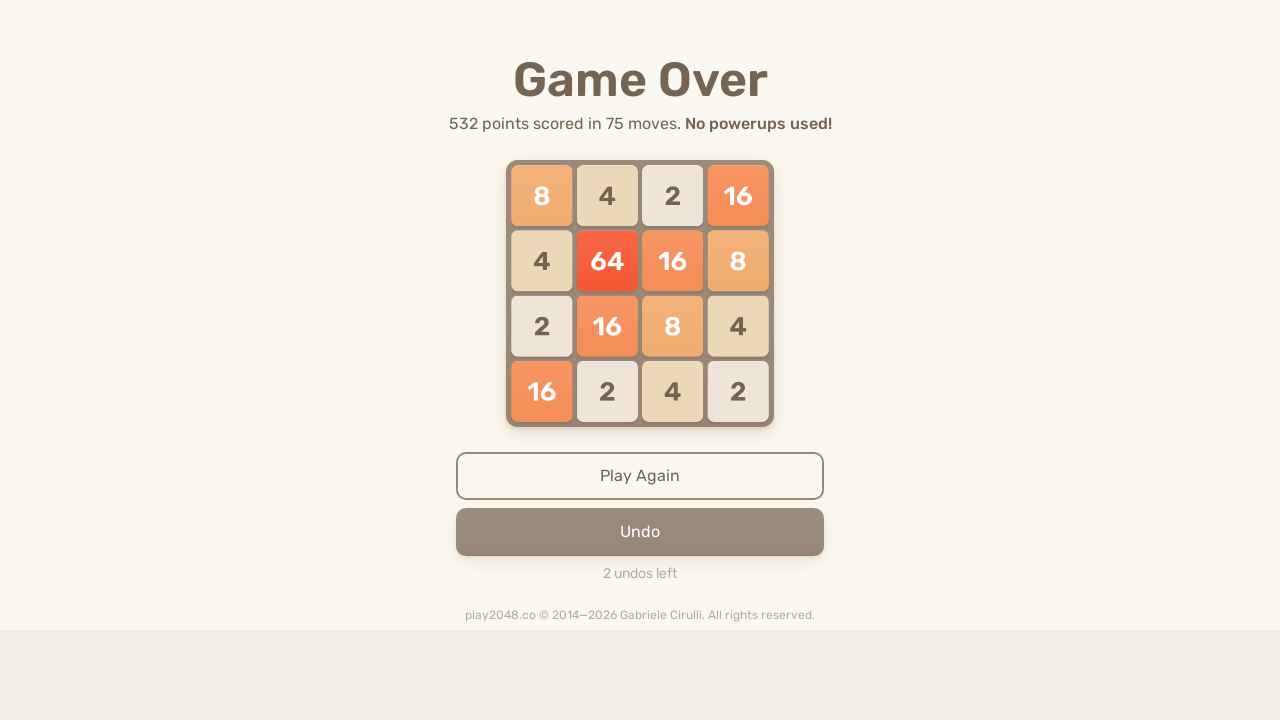

Waited 100ms after arrow key press (iteration 91, move 1)
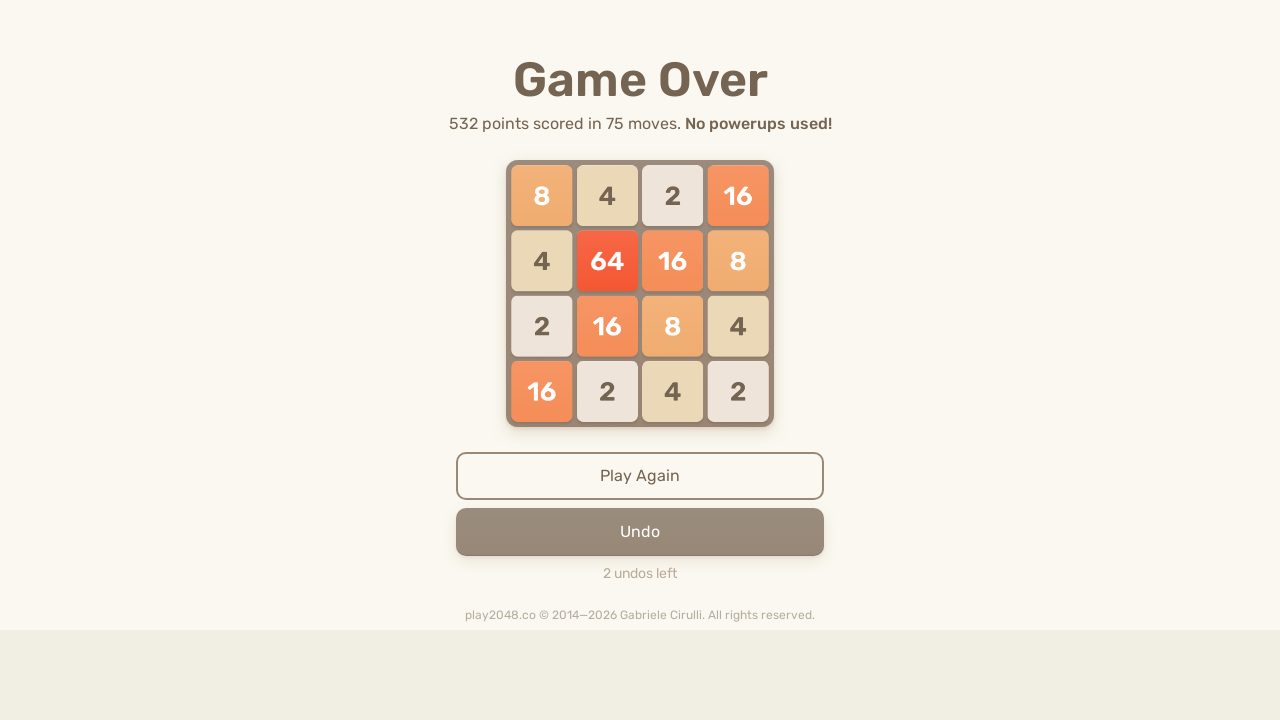

Sent random arrow key press (iteration 91, move 2) on html
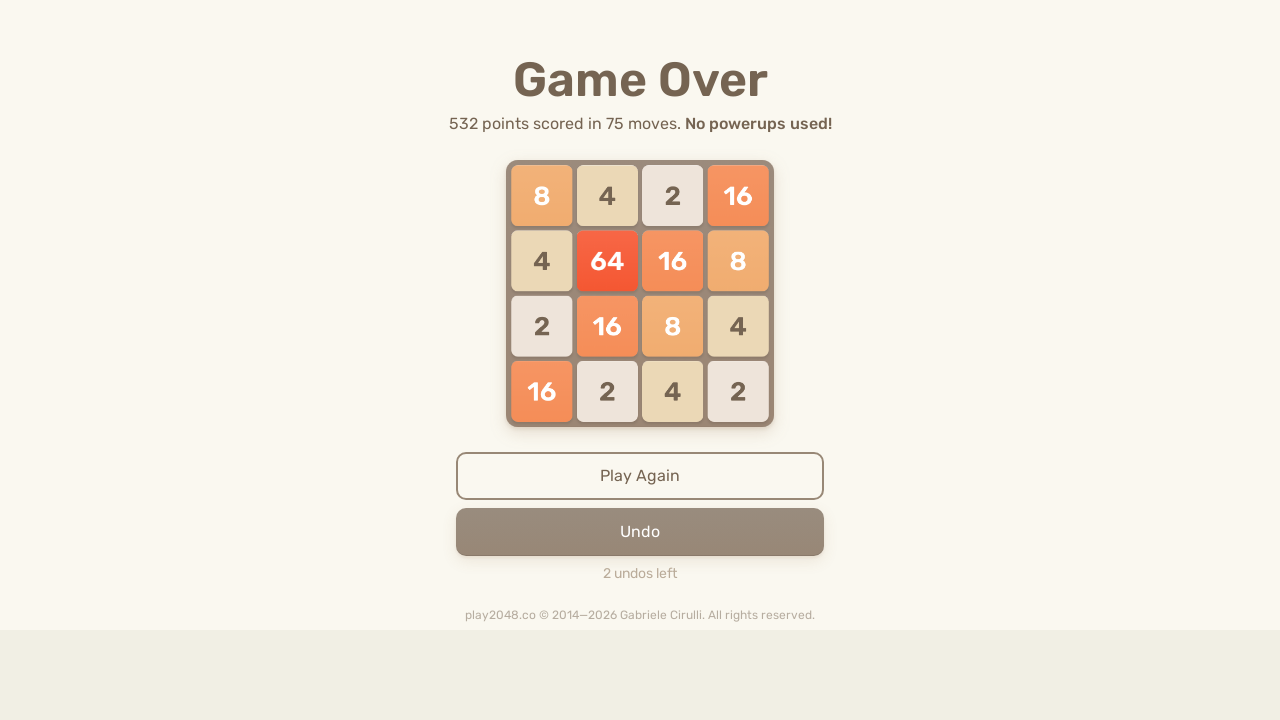

Waited 100ms after arrow key press (iteration 91, move 2)
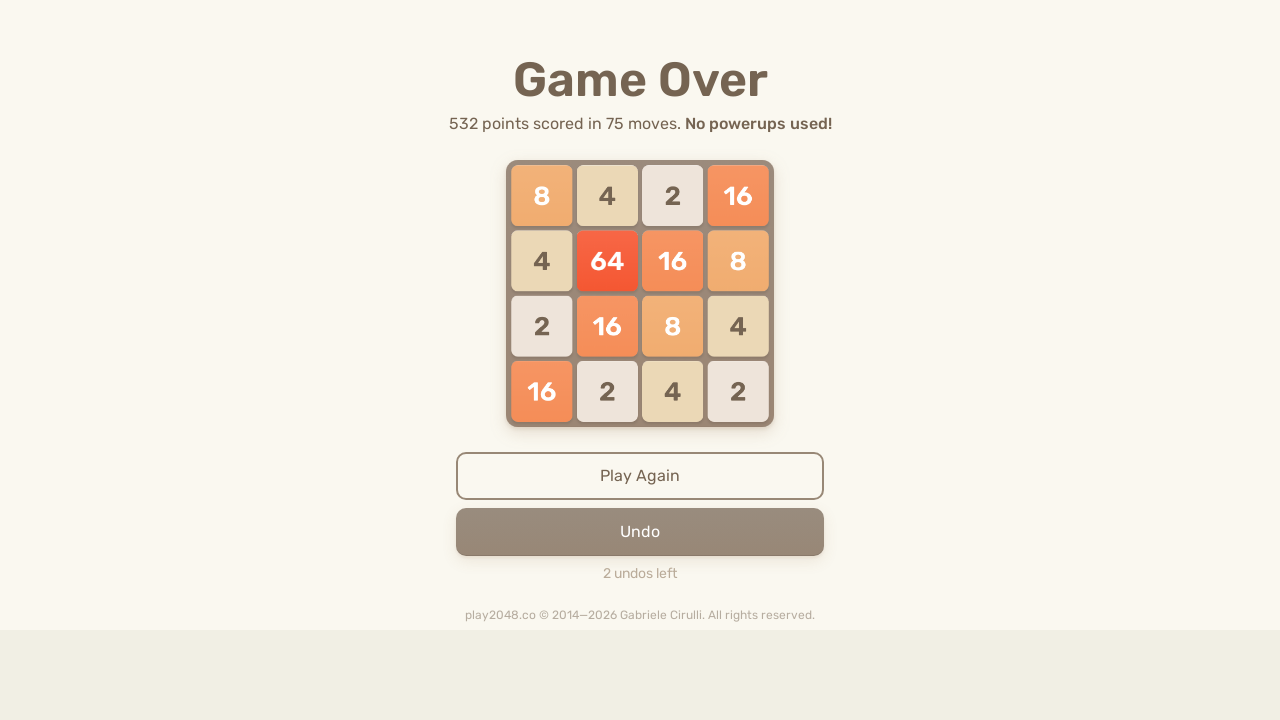

Sent random arrow key press (iteration 91, move 3) on html
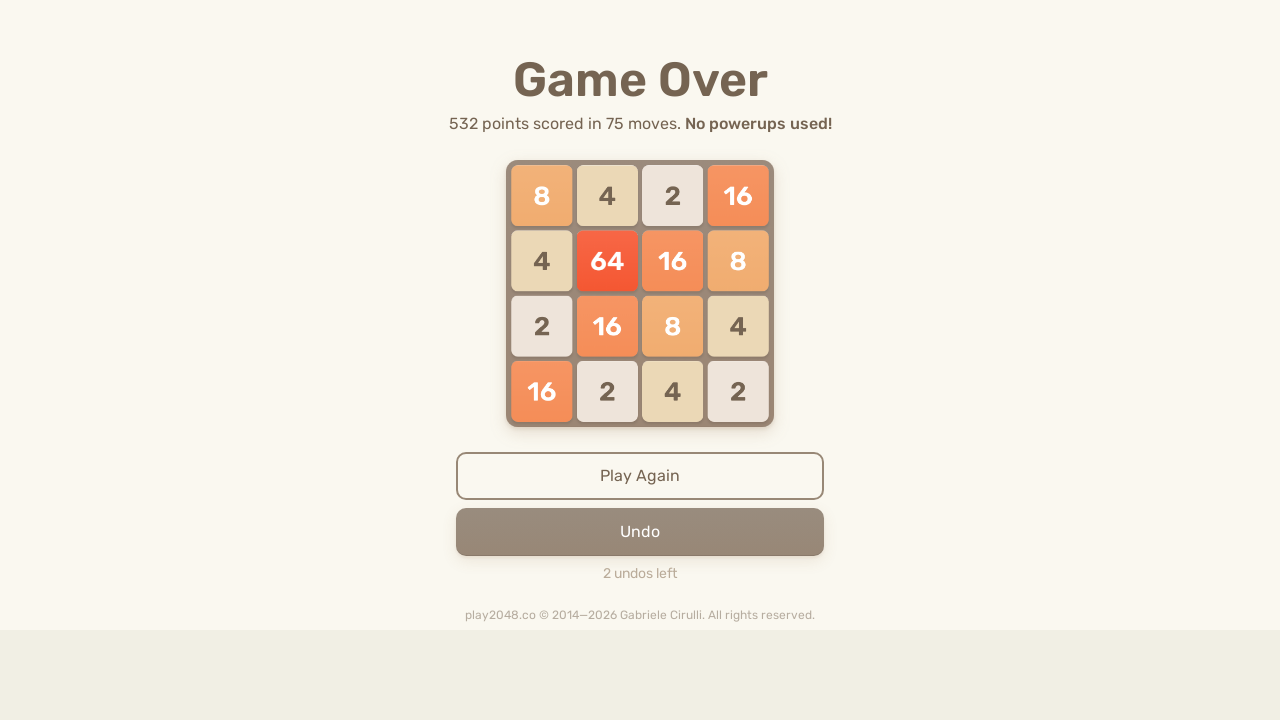

Waited 100ms after arrow key press (iteration 91, move 3)
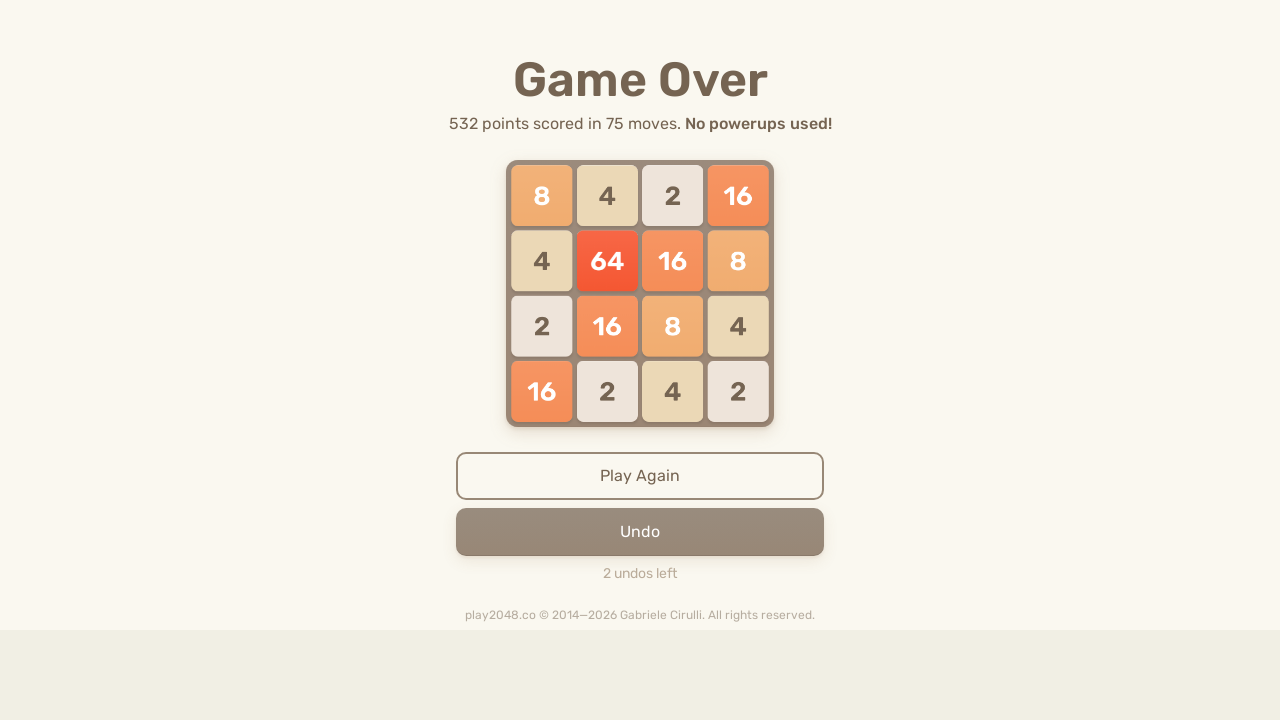

Sent random arrow key press (iteration 91, move 4) on html
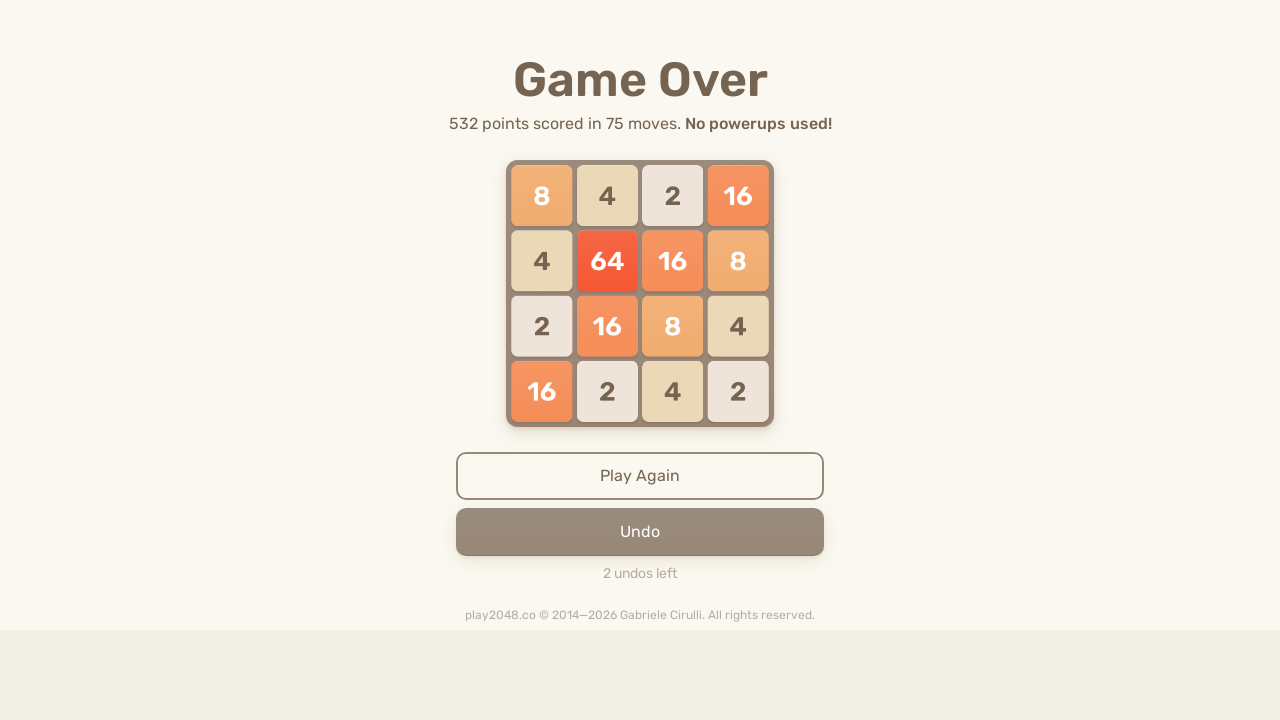

Sent random arrow key press (iteration 92, move 1) on html
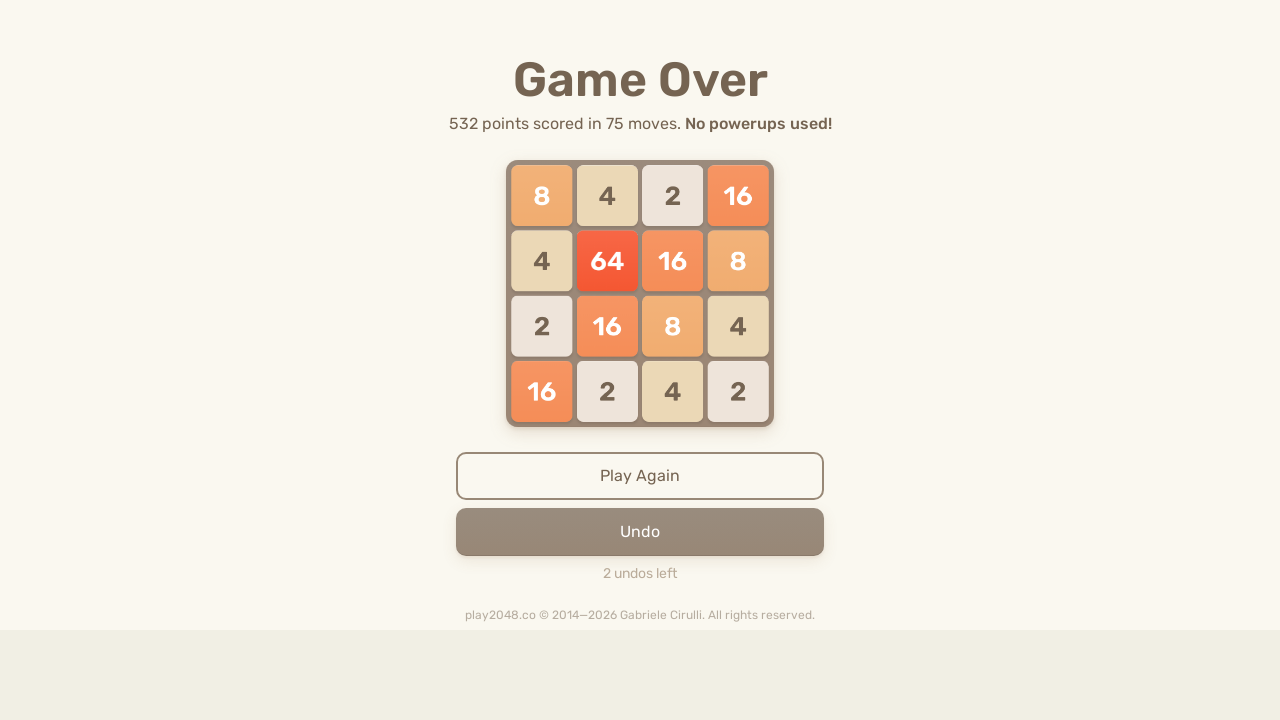

Waited 100ms after arrow key press (iteration 92, move 1)
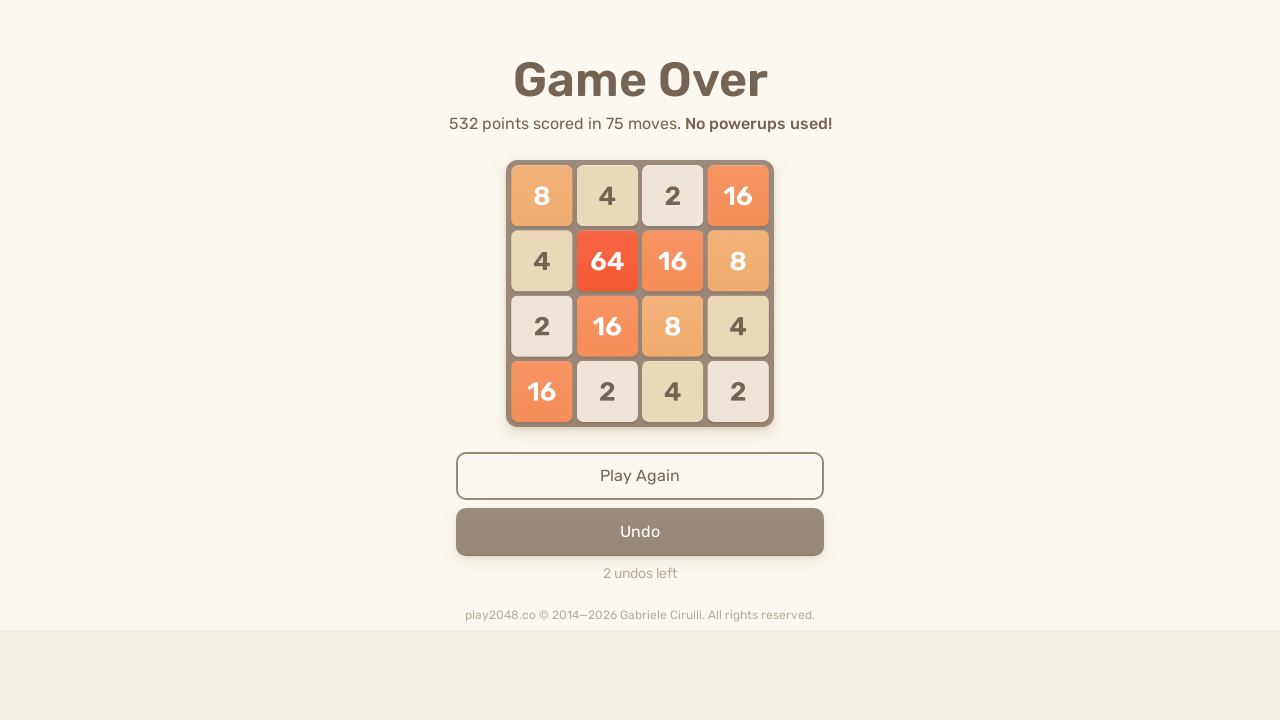

Sent random arrow key press (iteration 92, move 2) on html
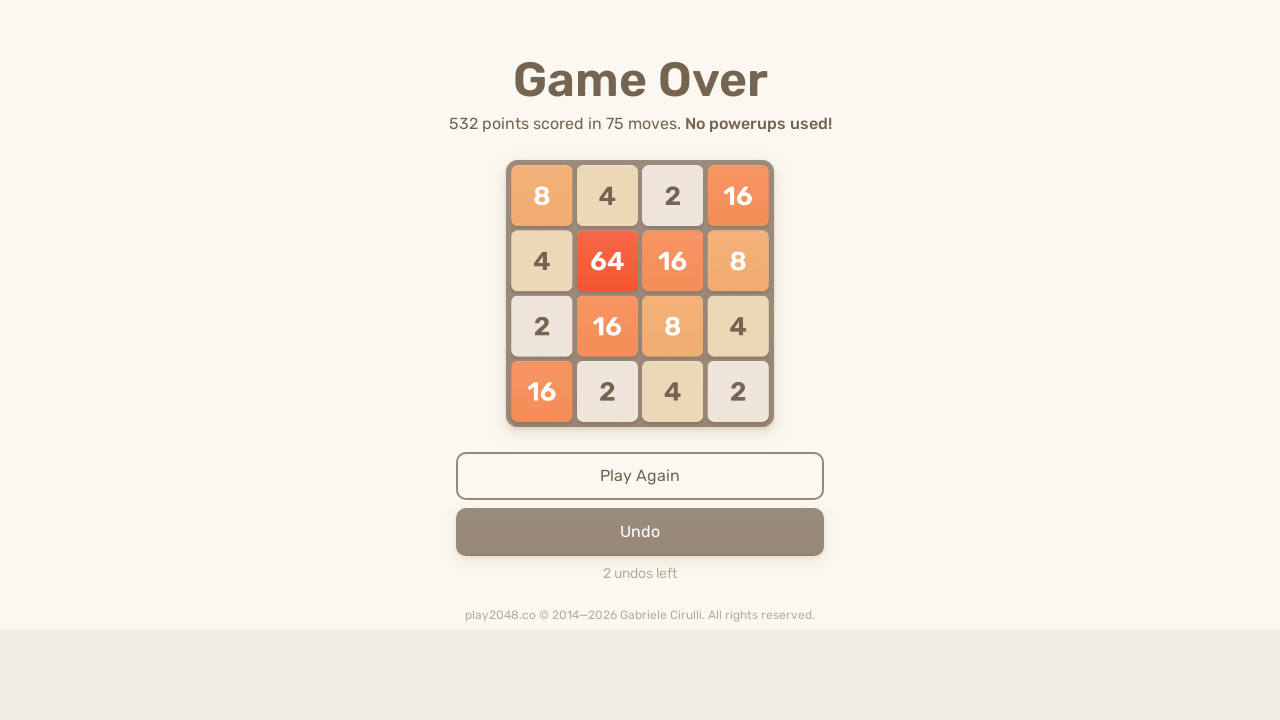

Waited 100ms after arrow key press (iteration 92, move 2)
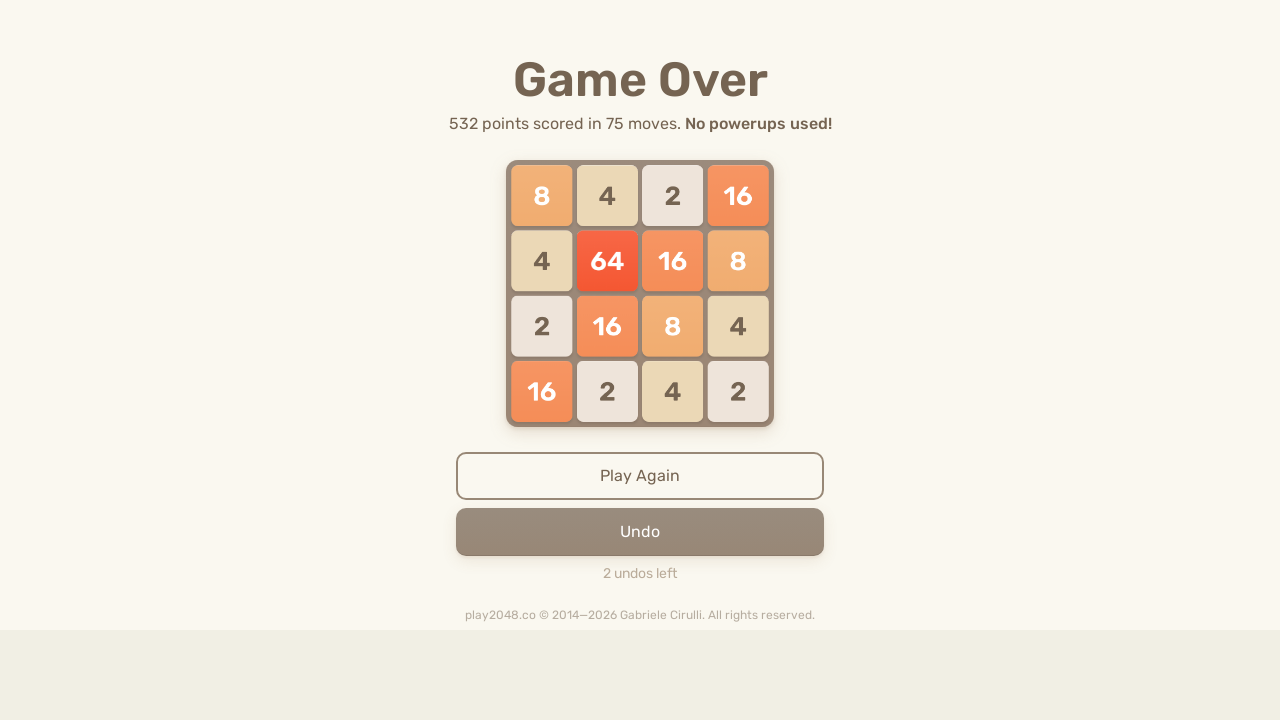

Sent random arrow key press (iteration 92, move 3) on html
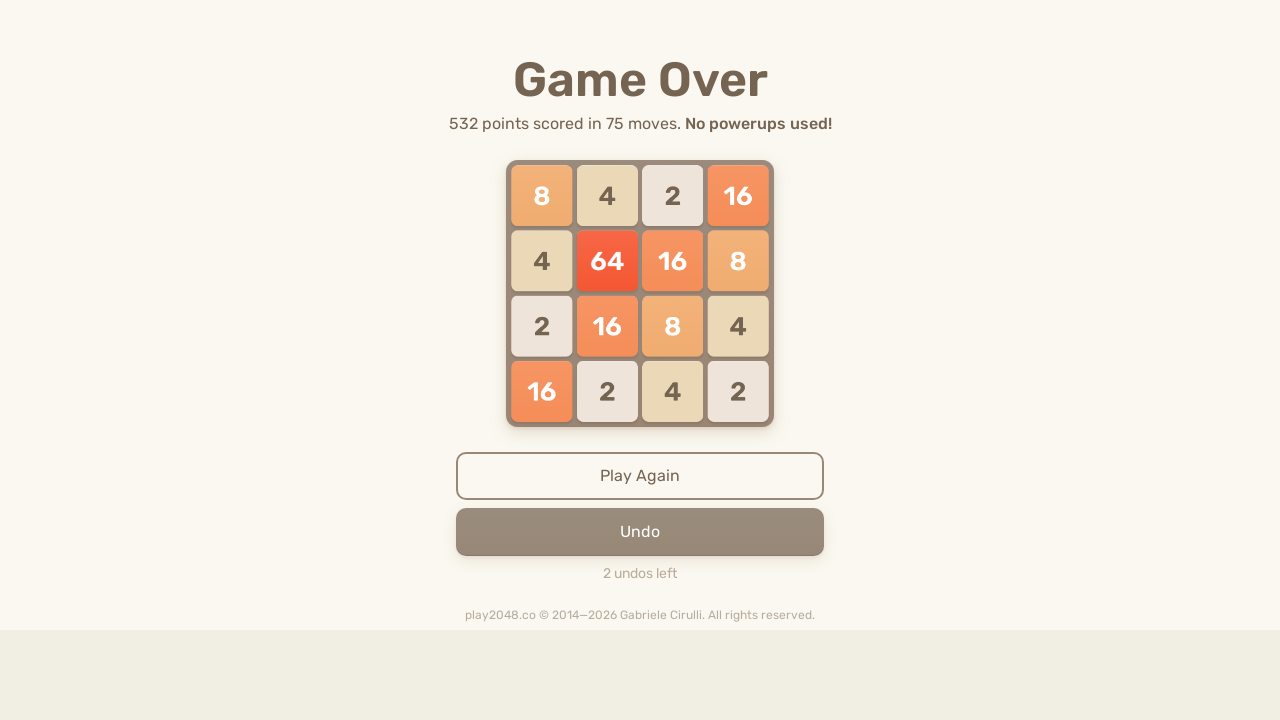

Waited 100ms after arrow key press (iteration 92, move 3)
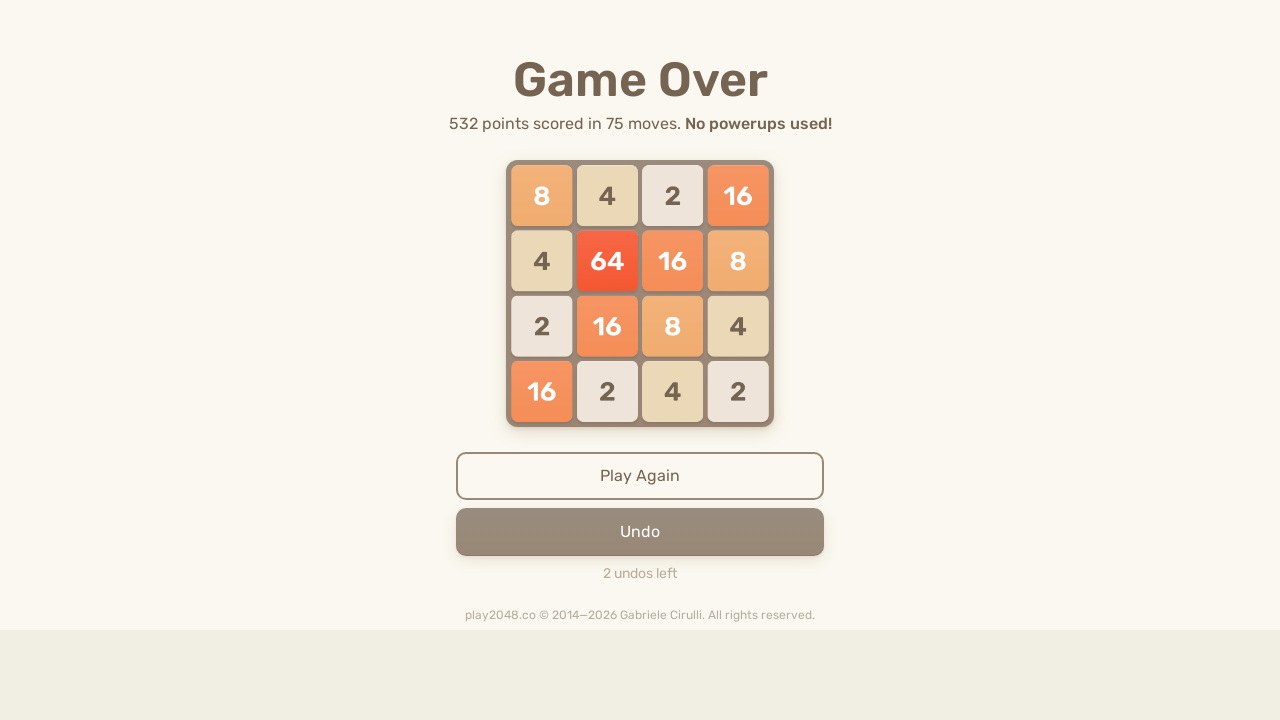

Sent random arrow key press (iteration 92, move 4) on html
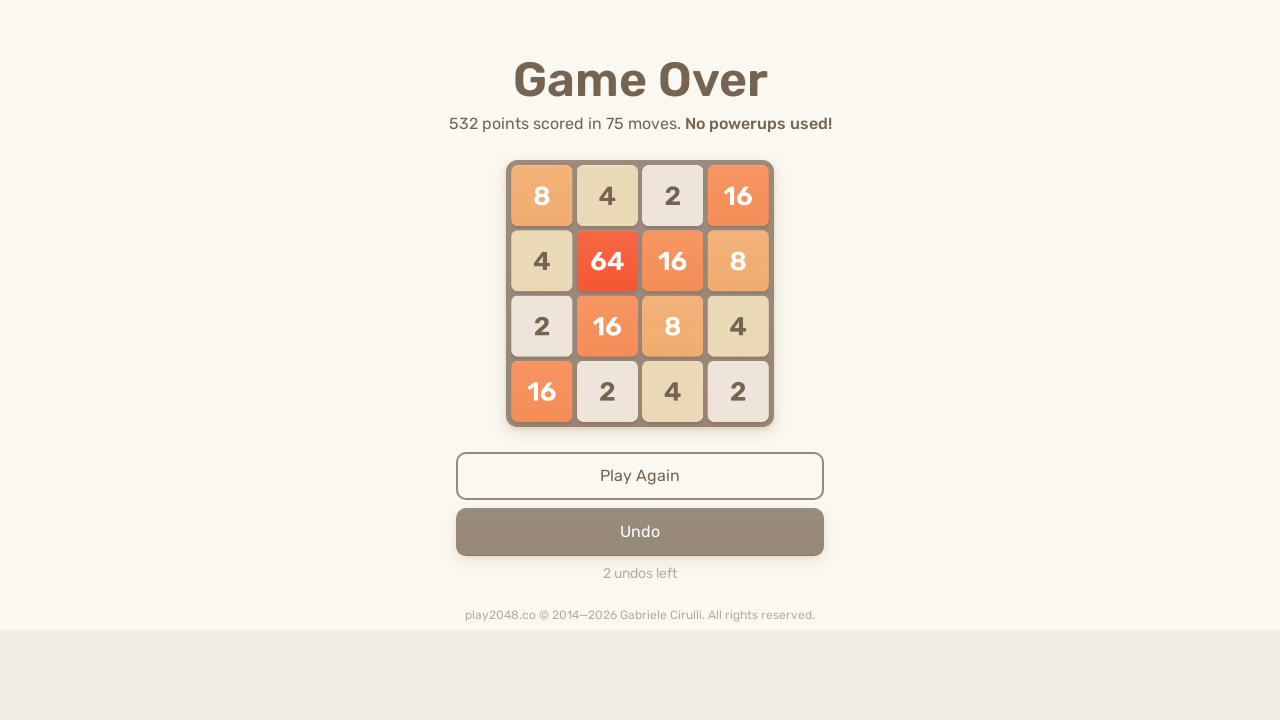

Sent random arrow key press (iteration 93, move 1) on html
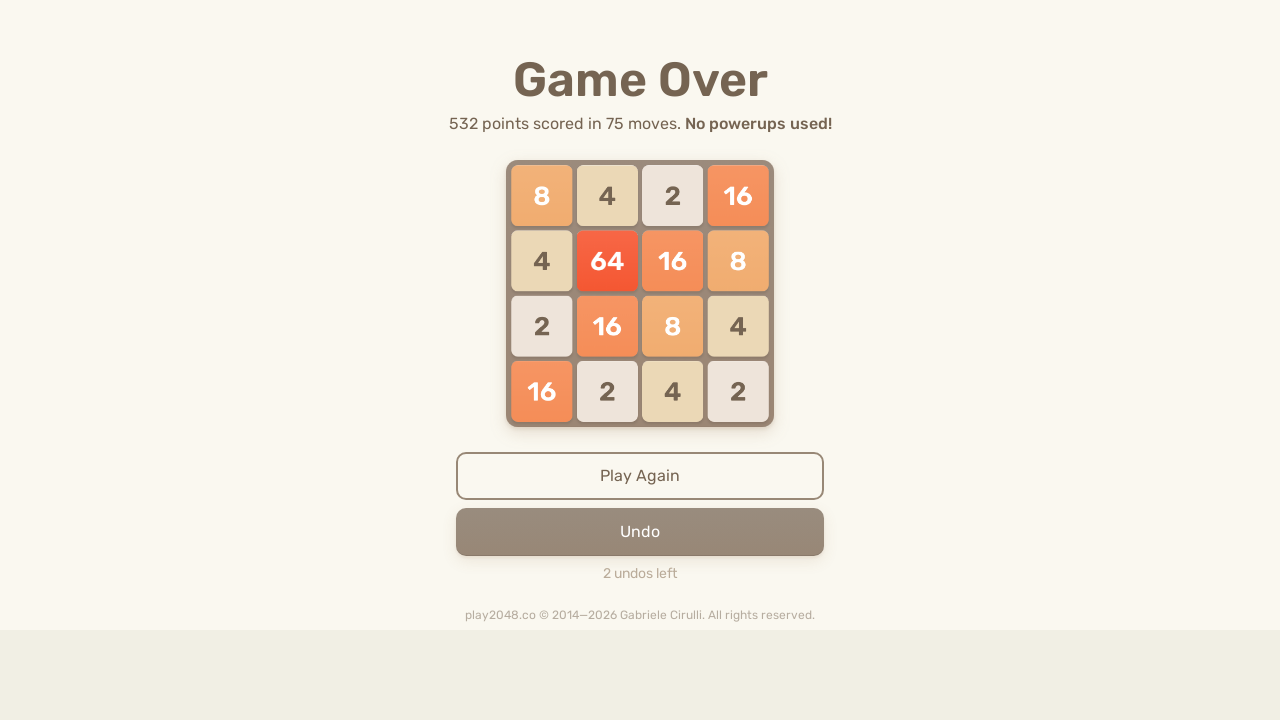

Waited 100ms after arrow key press (iteration 93, move 1)
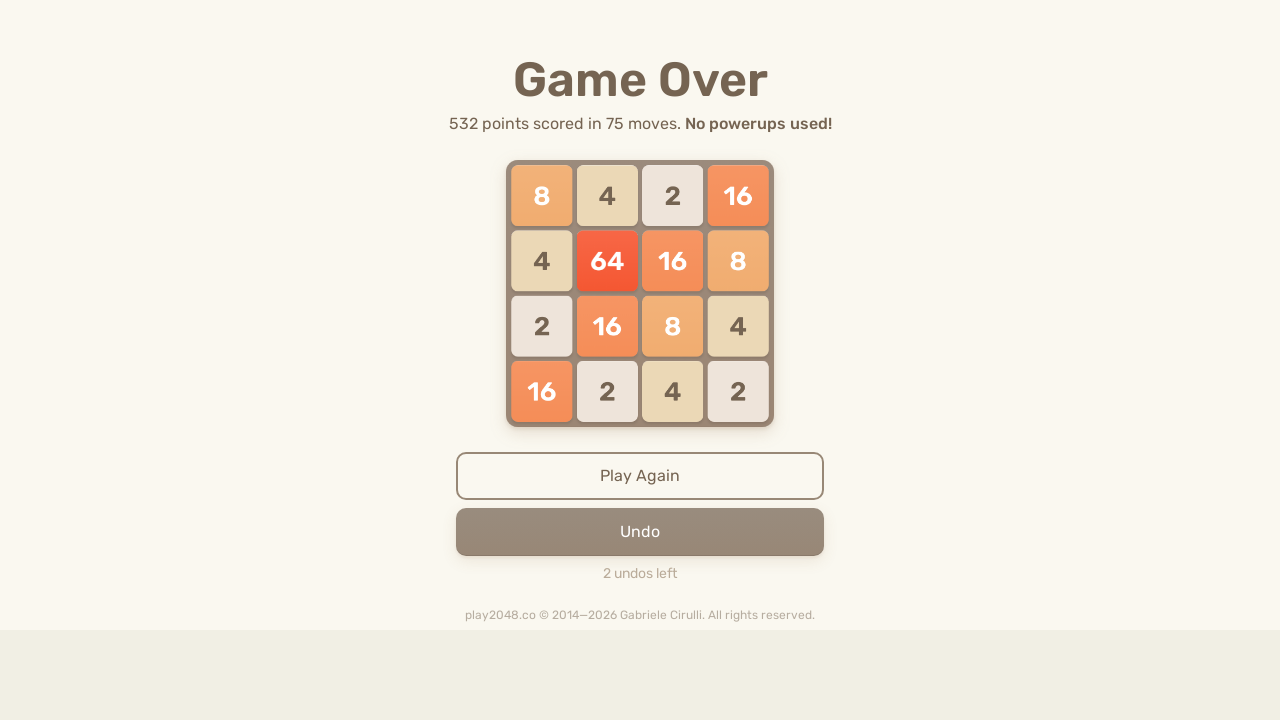

Sent random arrow key press (iteration 93, move 2) on html
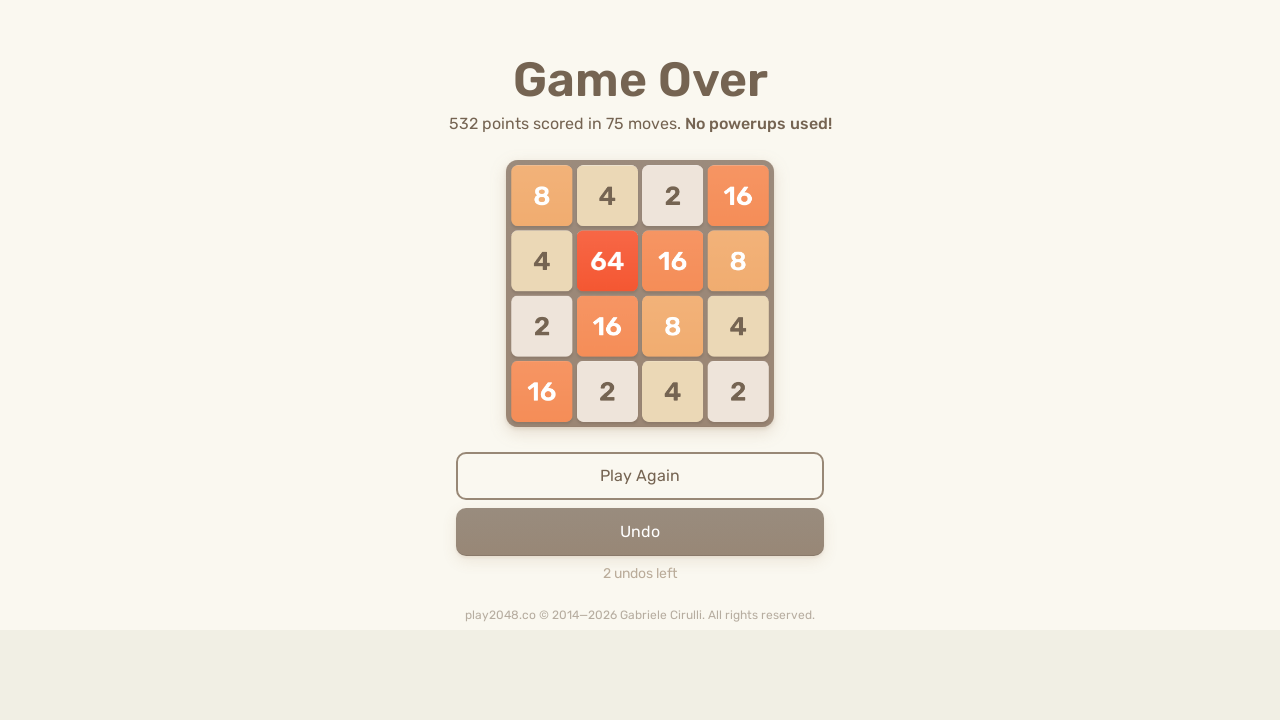

Waited 100ms after arrow key press (iteration 93, move 2)
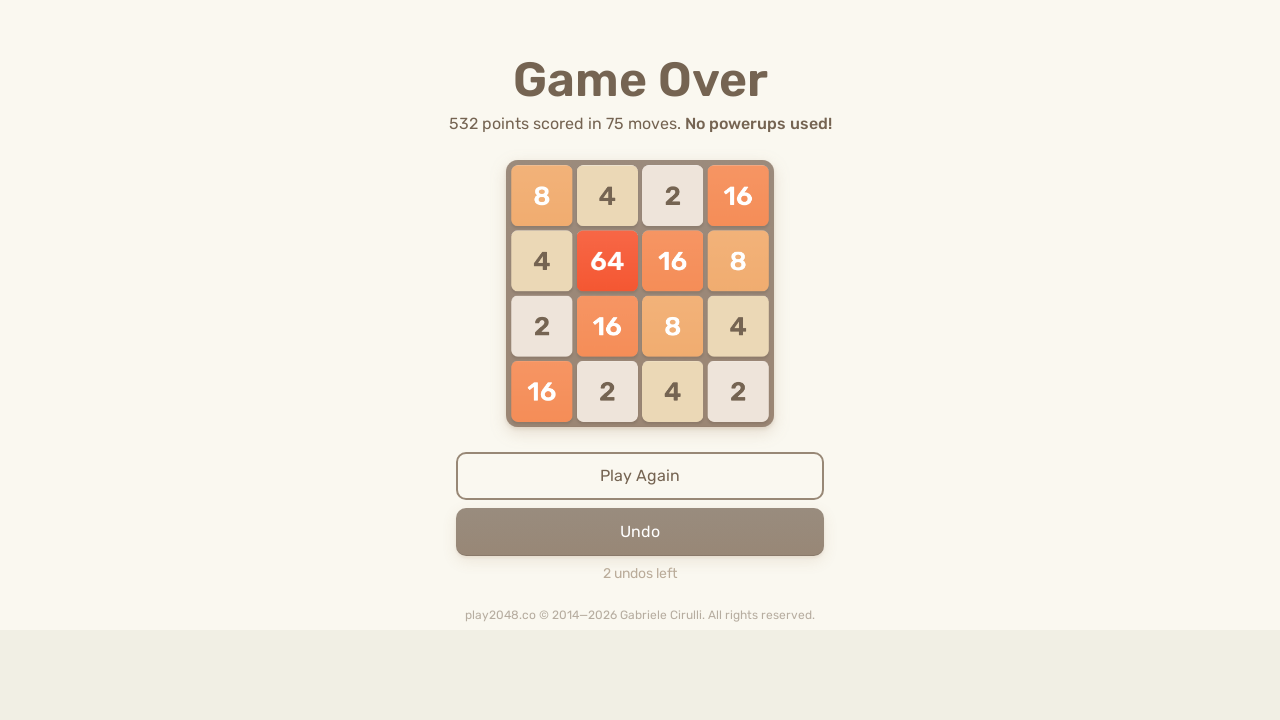

Sent random arrow key press (iteration 93, move 3) on html
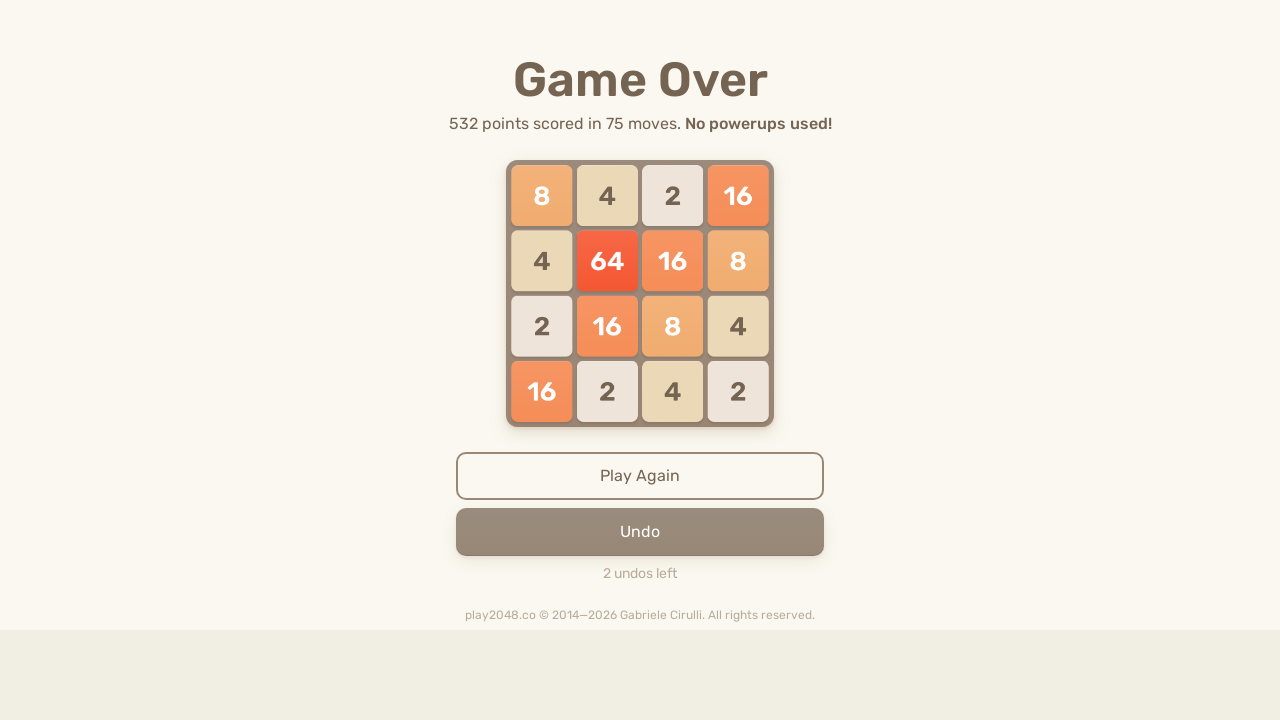

Waited 100ms after arrow key press (iteration 93, move 3)
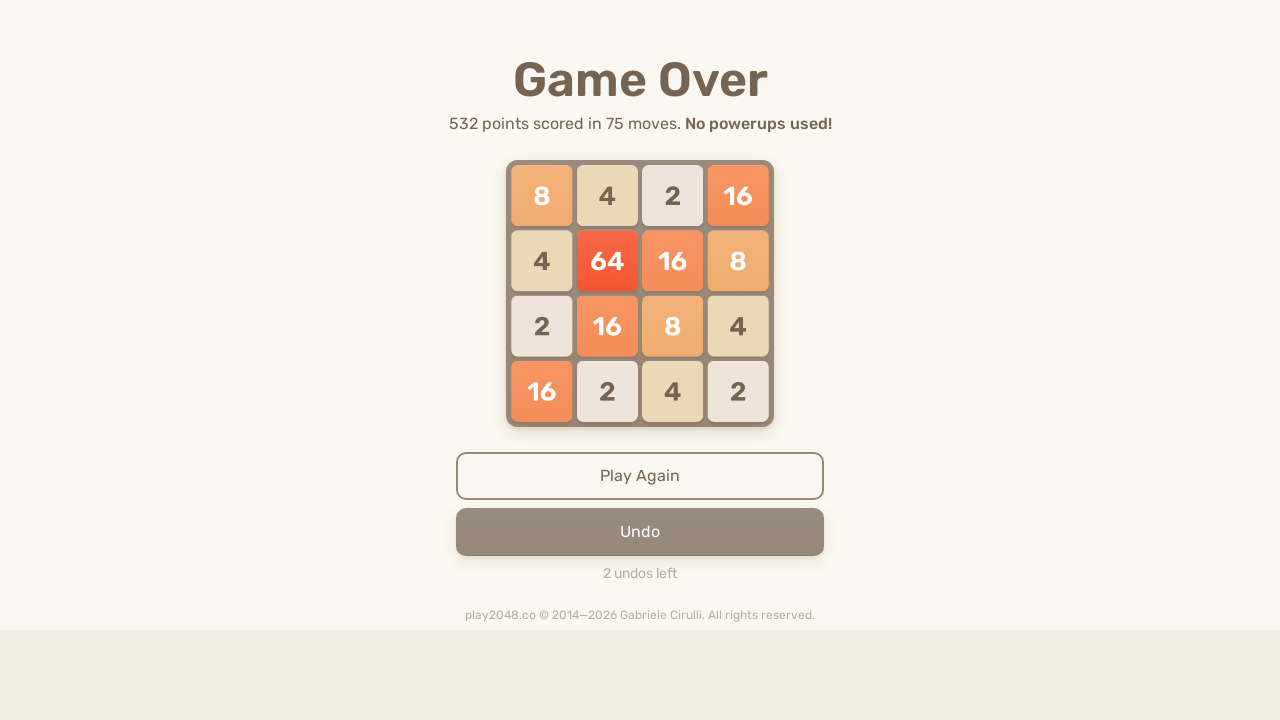

Sent random arrow key press (iteration 93, move 4) on html
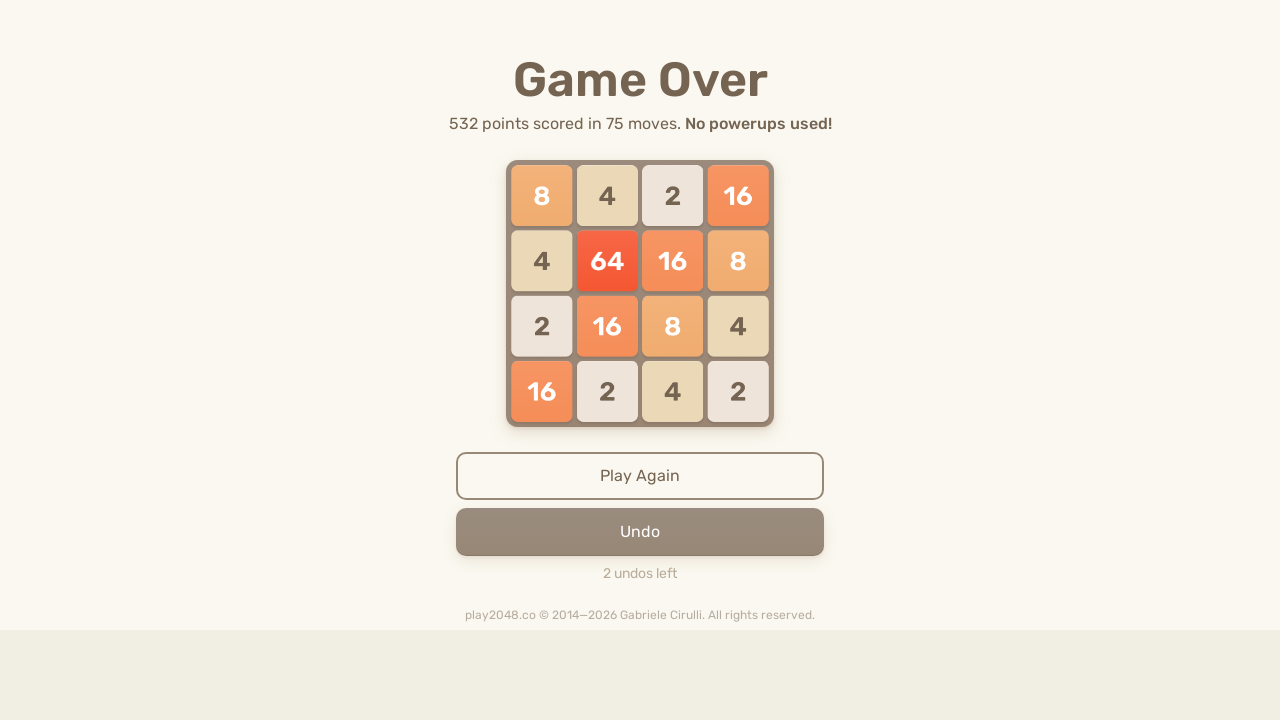

Sent random arrow key press (iteration 94, move 1) on html
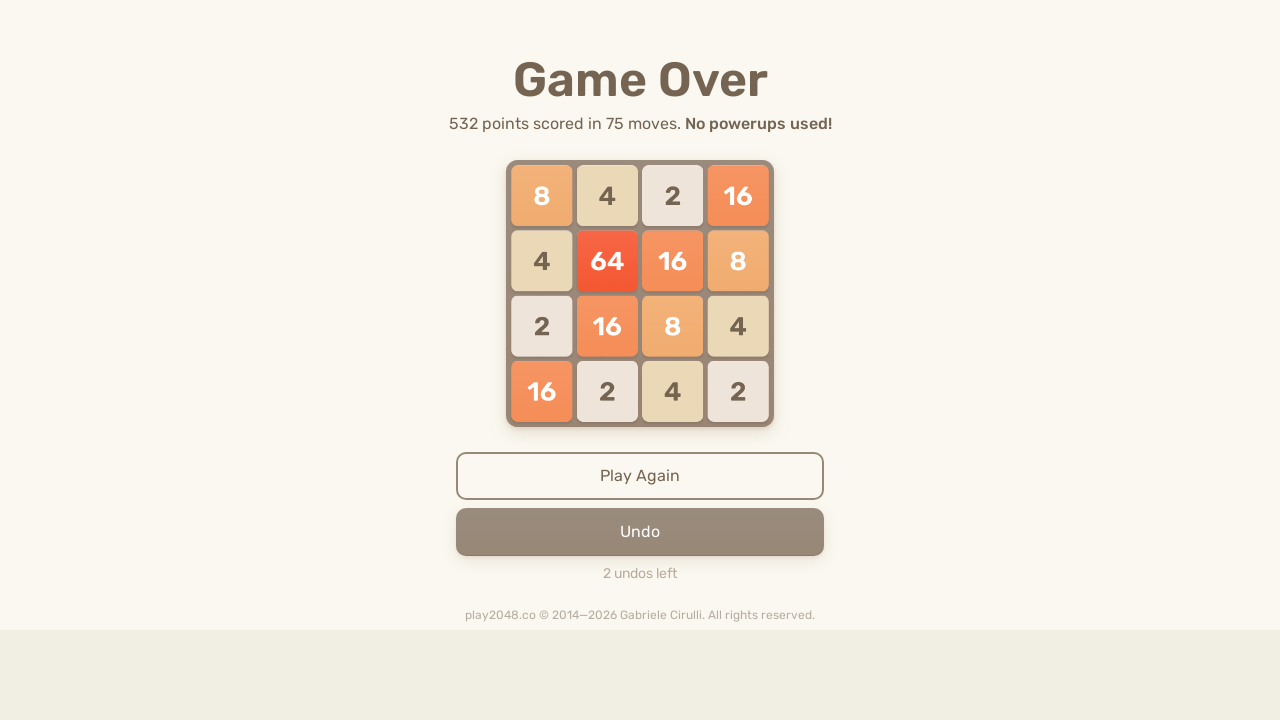

Waited 100ms after arrow key press (iteration 94, move 1)
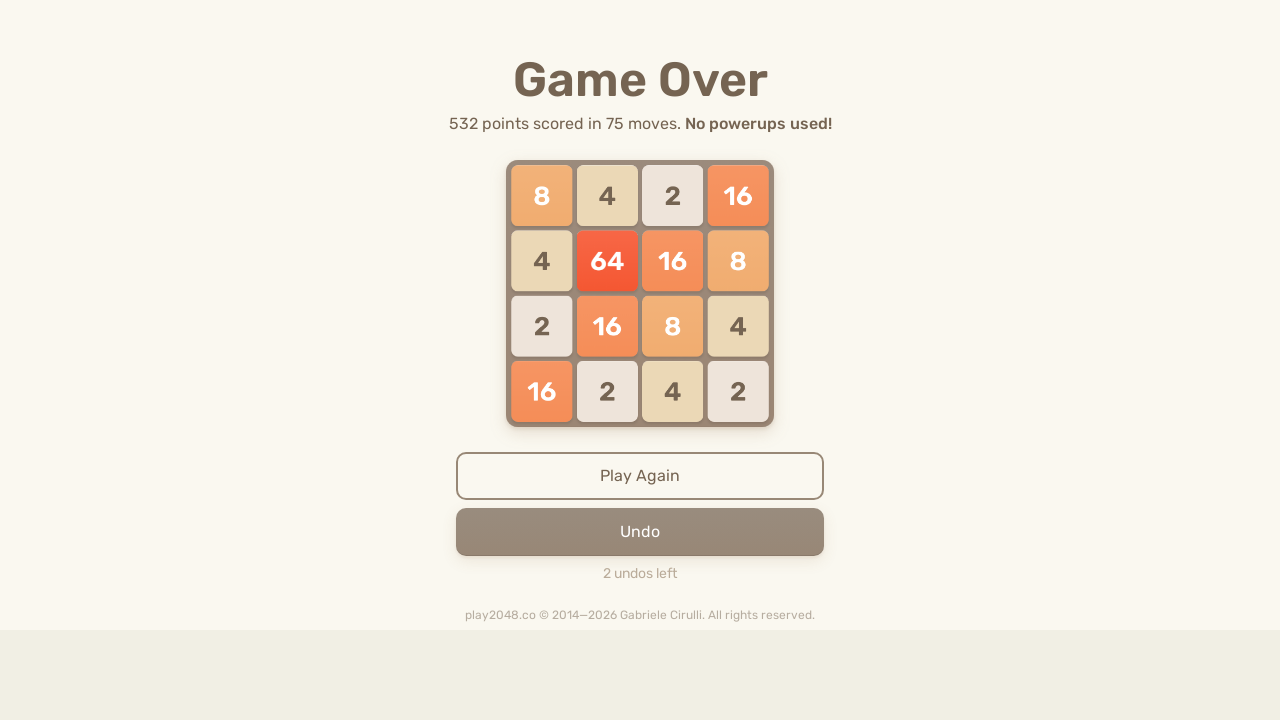

Sent random arrow key press (iteration 94, move 2) on html
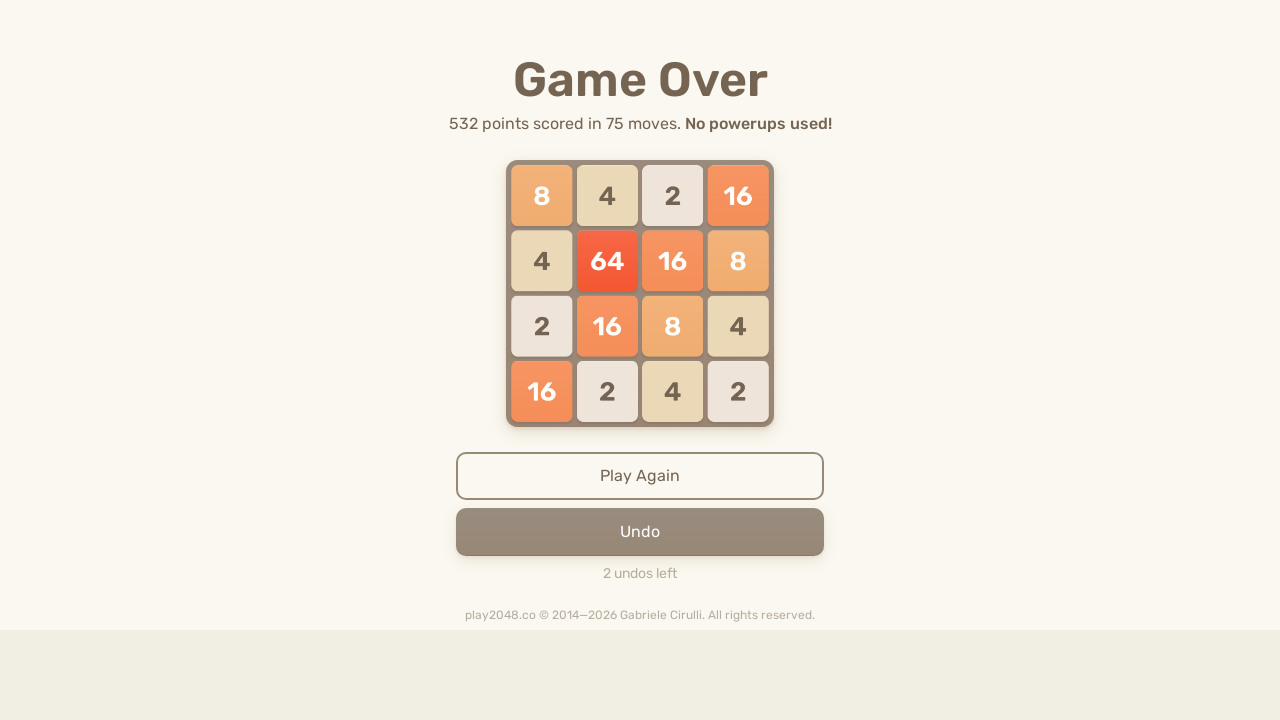

Waited 100ms after arrow key press (iteration 94, move 2)
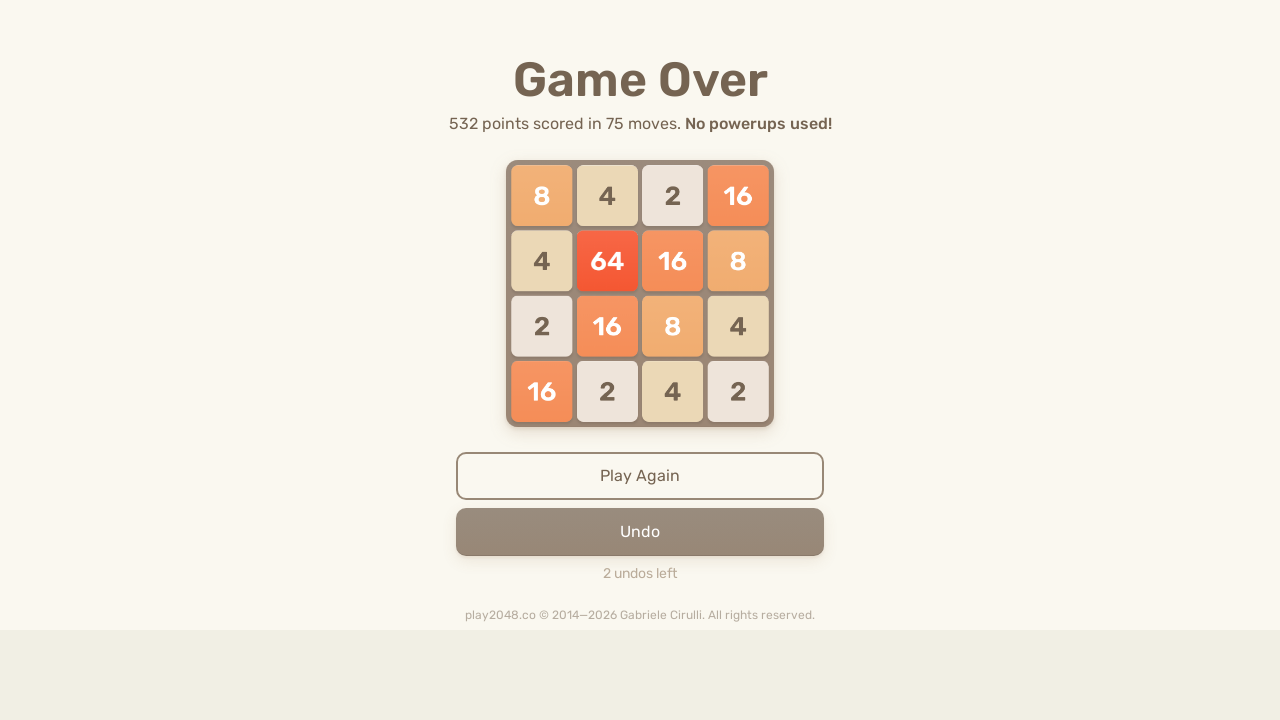

Sent random arrow key press (iteration 94, move 3) on html
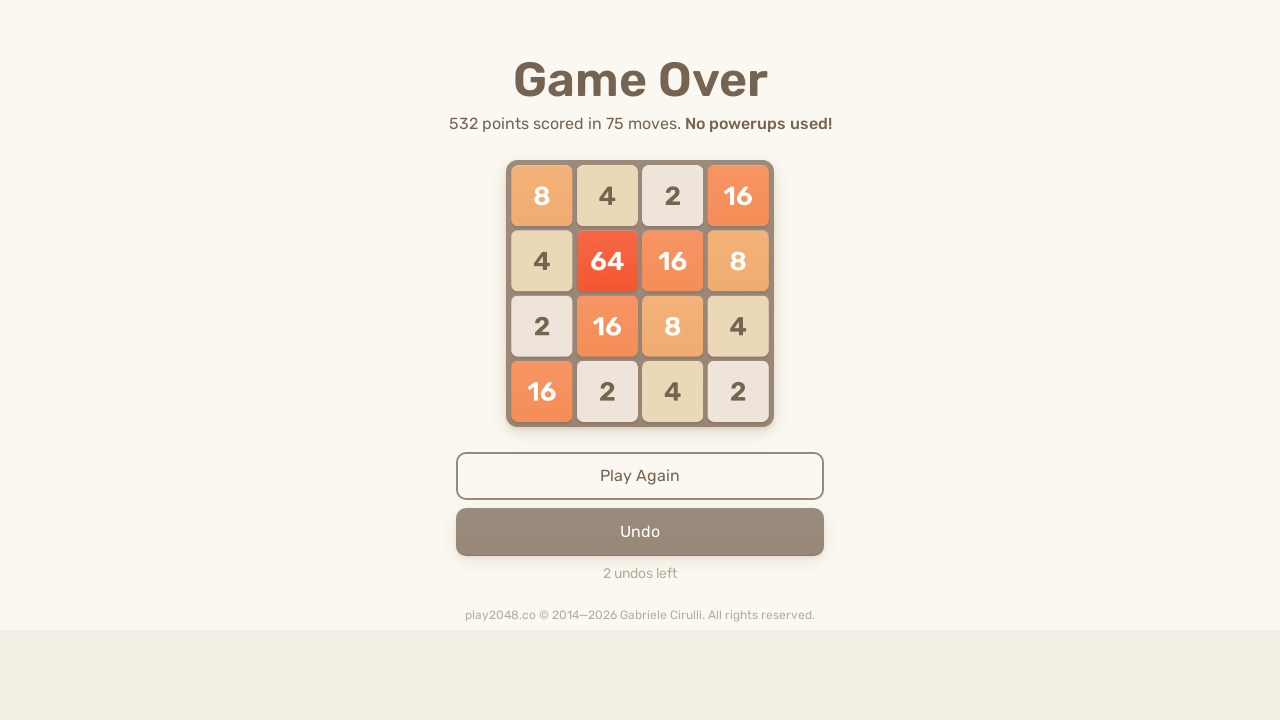

Waited 100ms after arrow key press (iteration 94, move 3)
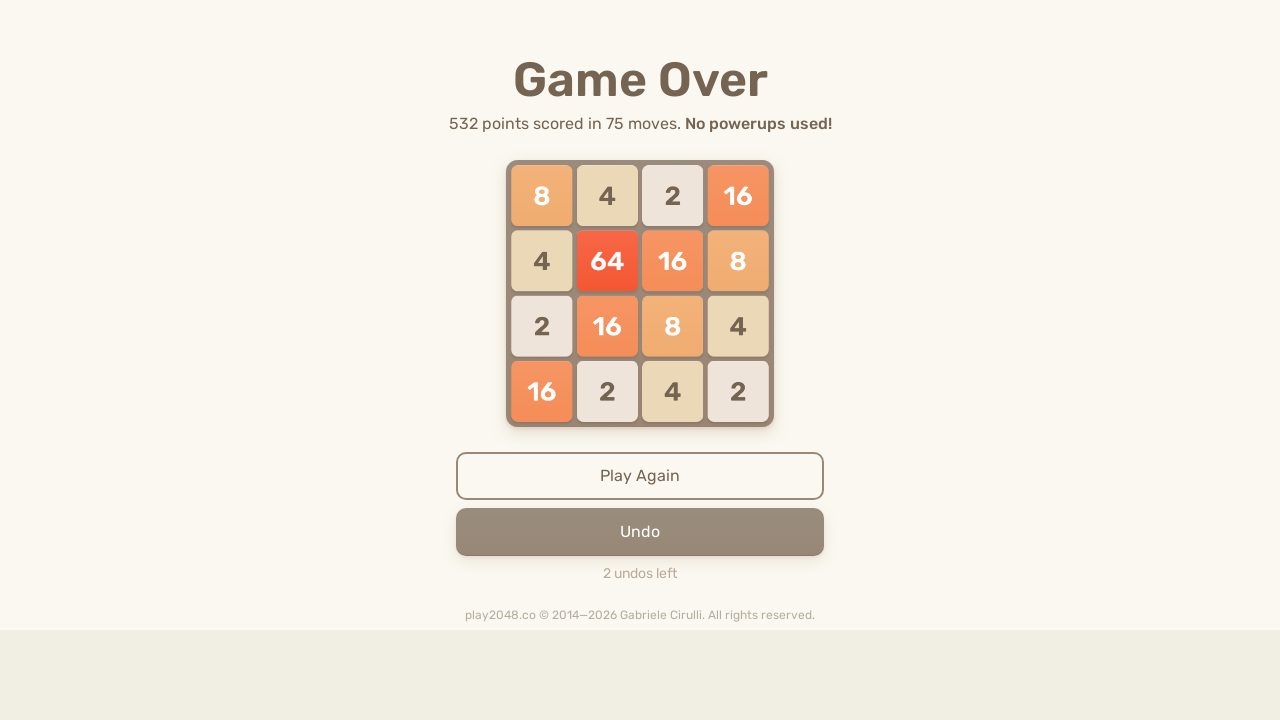

Sent random arrow key press (iteration 94, move 4) on html
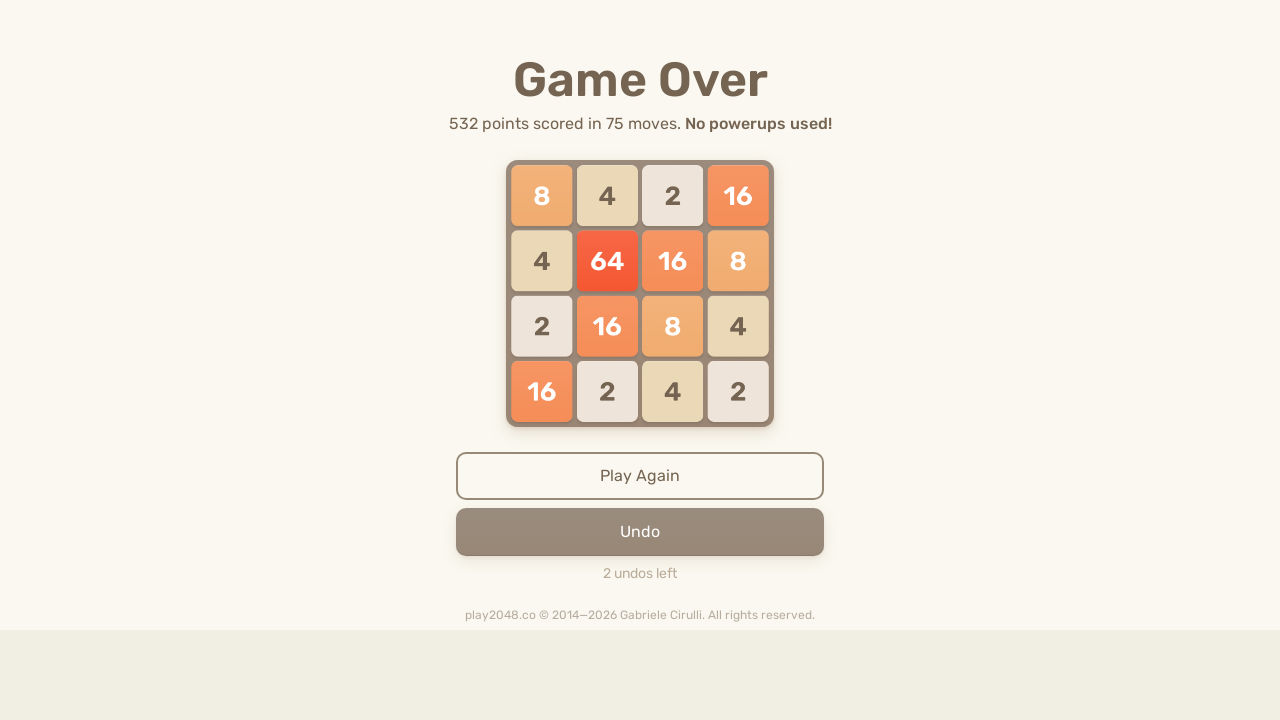

Sent random arrow key press (iteration 95, move 1) on html
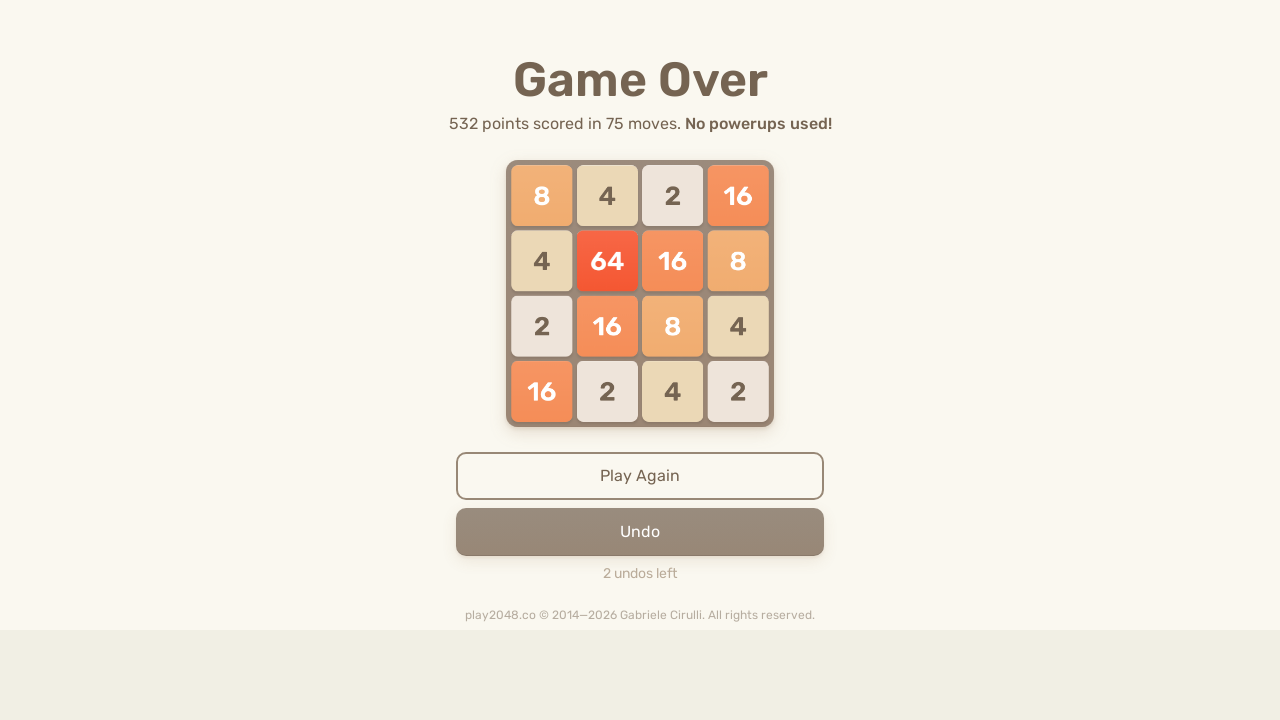

Waited 100ms after arrow key press (iteration 95, move 1)
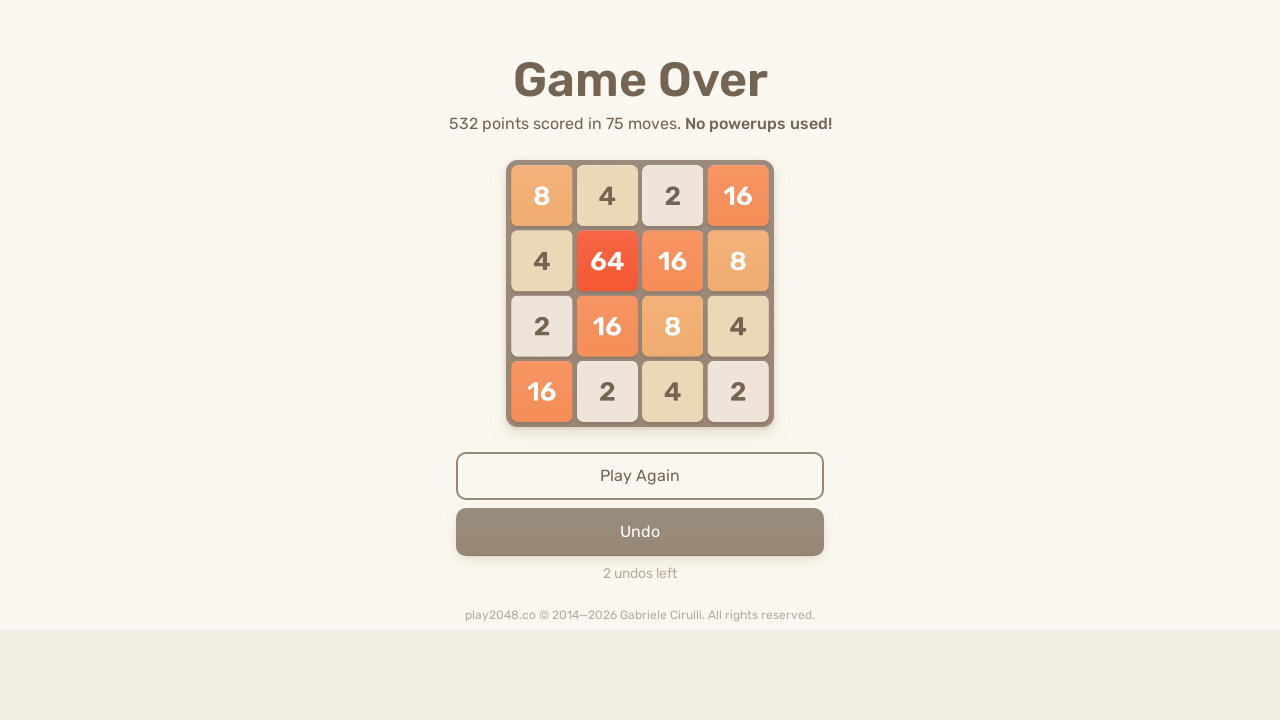

Sent random arrow key press (iteration 95, move 2) on html
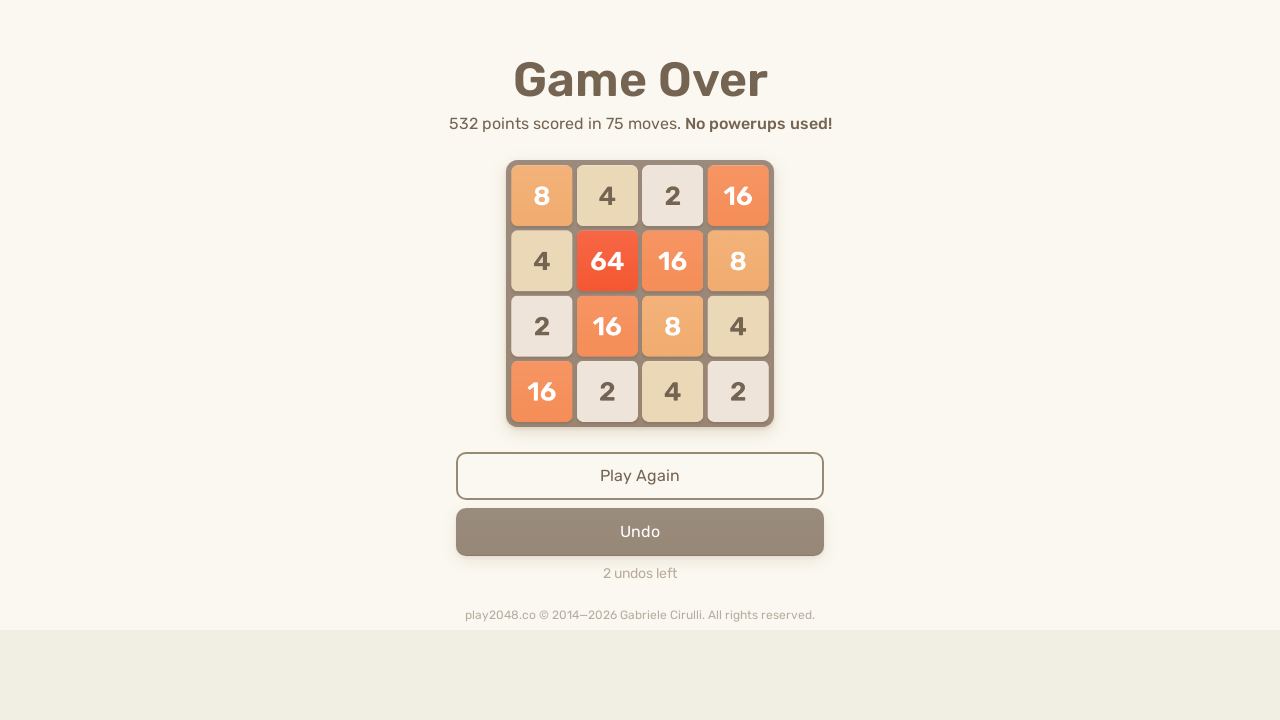

Waited 100ms after arrow key press (iteration 95, move 2)
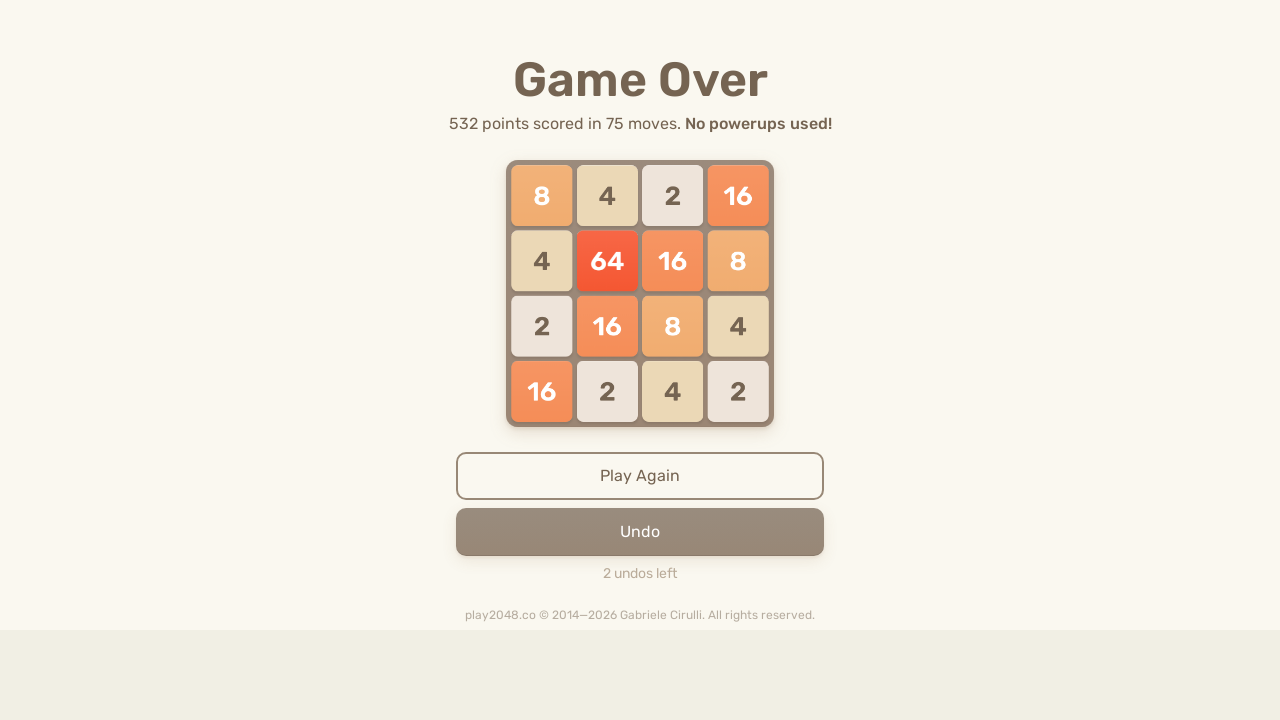

Sent random arrow key press (iteration 95, move 3) on html
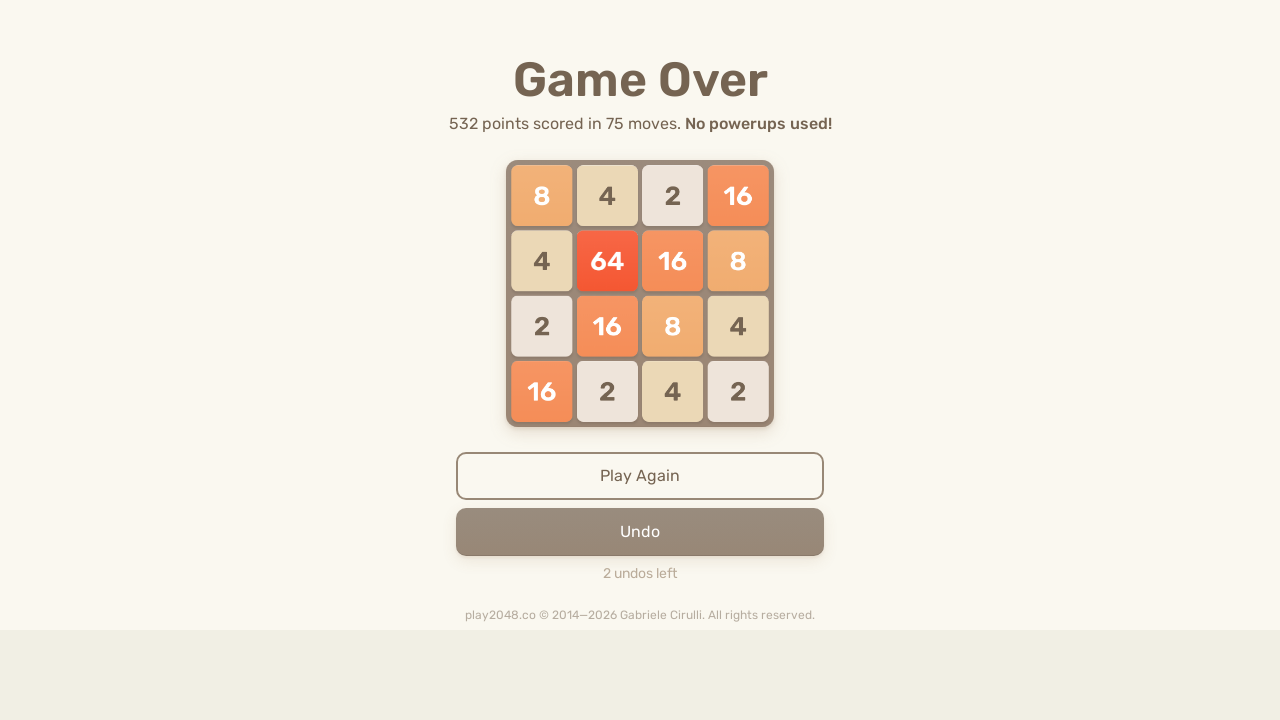

Waited 100ms after arrow key press (iteration 95, move 3)
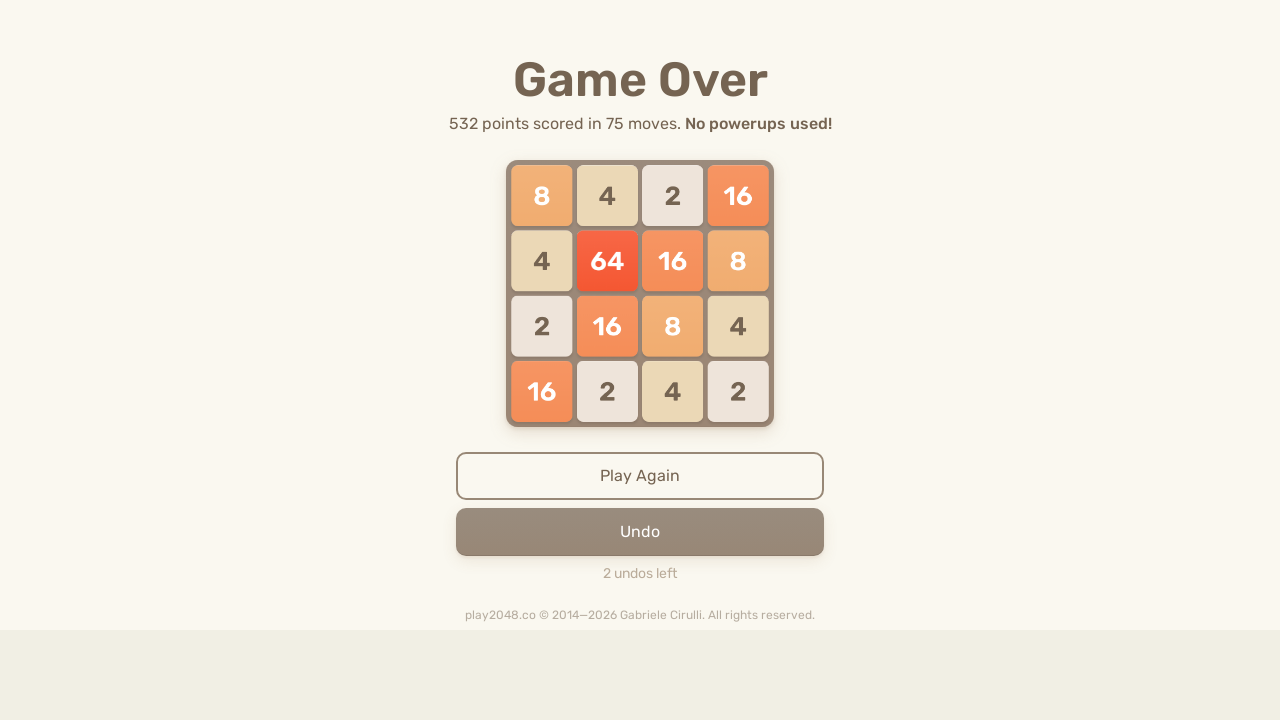

Sent random arrow key press (iteration 95, move 4) on html
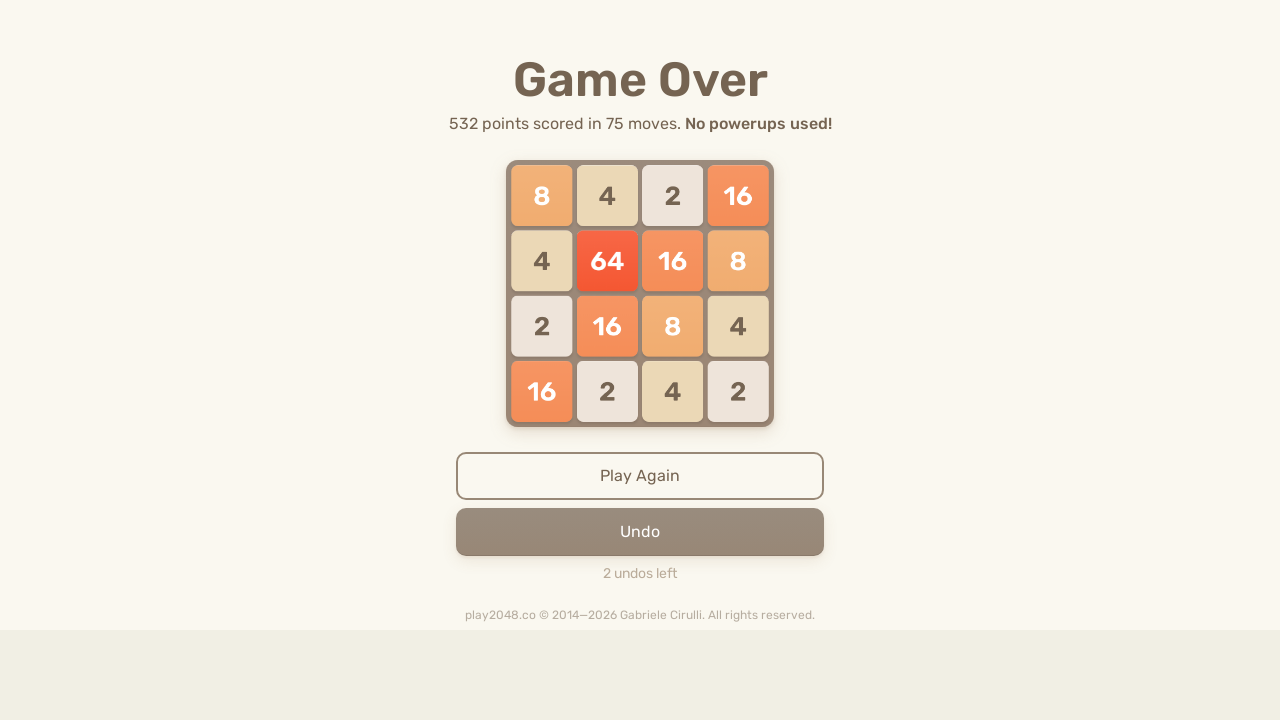

Sent random arrow key press (iteration 96, move 1) on html
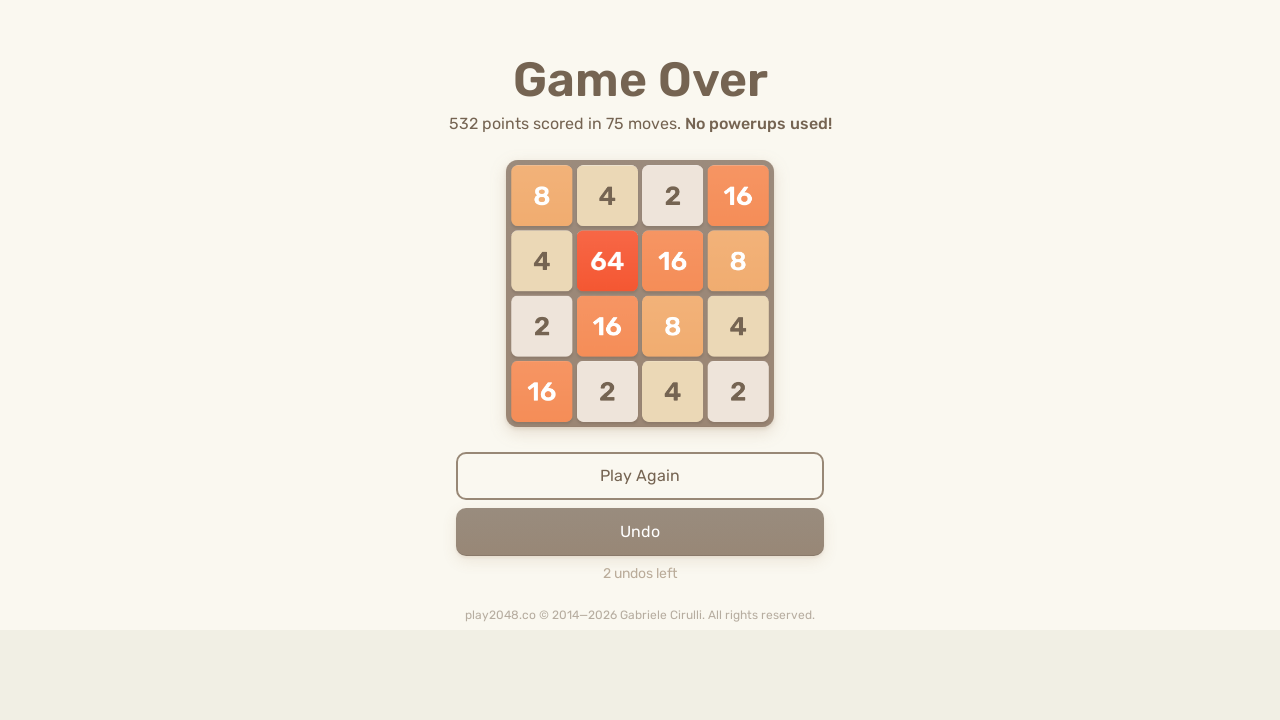

Waited 100ms after arrow key press (iteration 96, move 1)
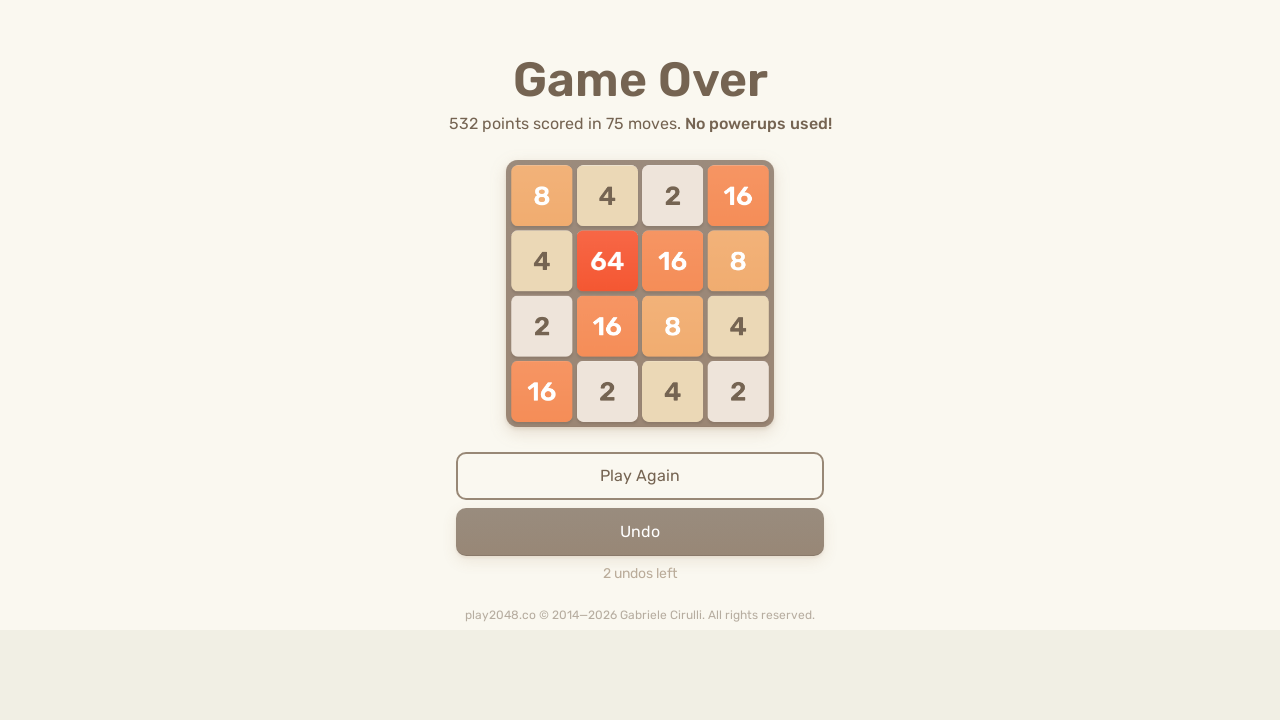

Sent random arrow key press (iteration 96, move 2) on html
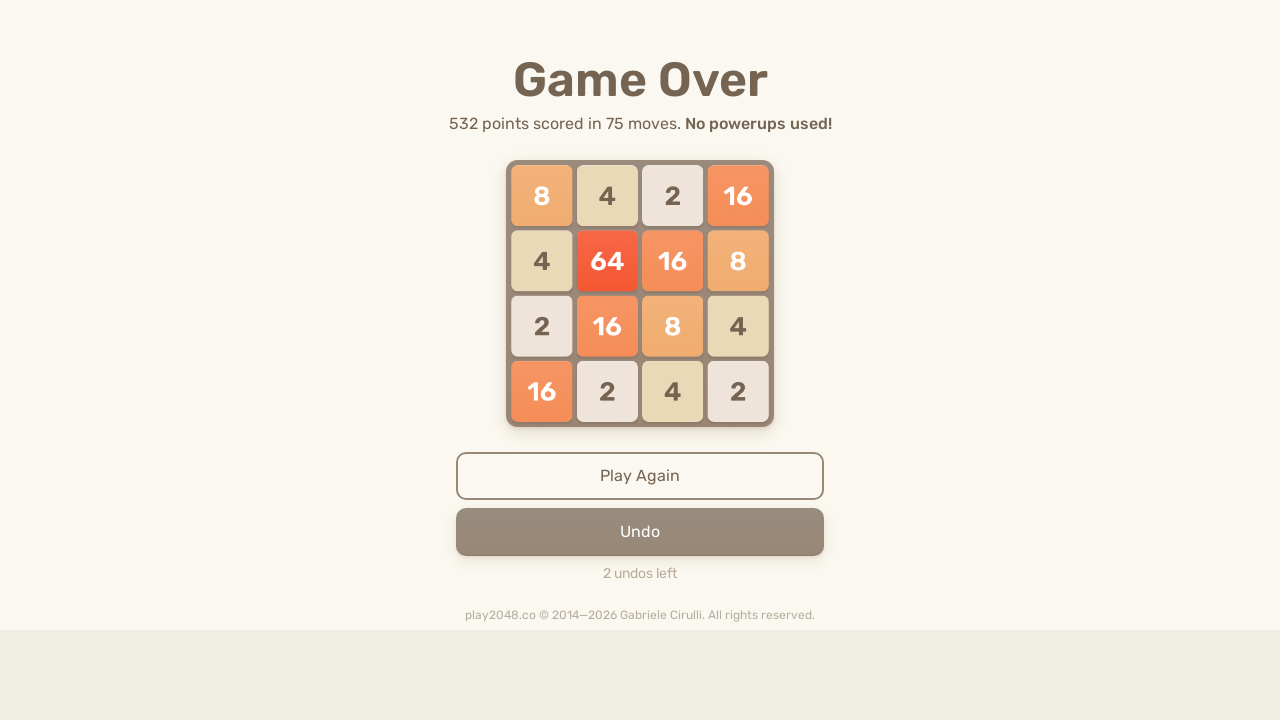

Waited 100ms after arrow key press (iteration 96, move 2)
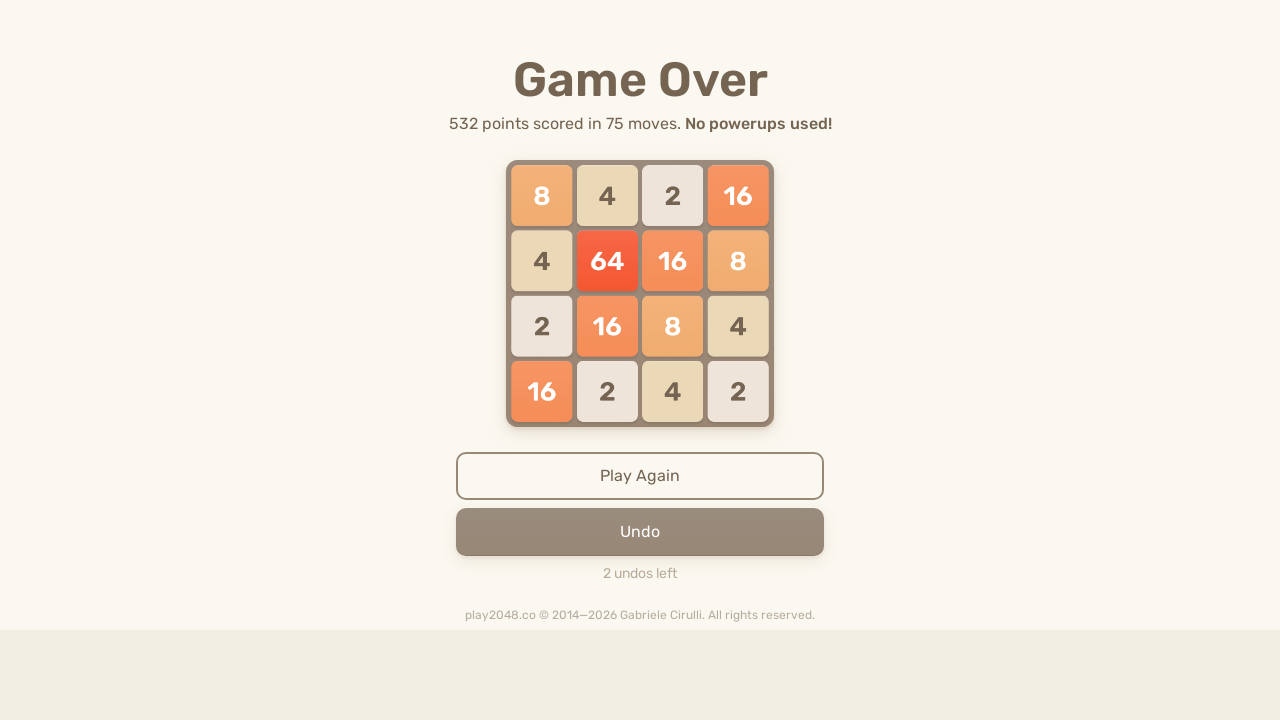

Sent random arrow key press (iteration 96, move 3) on html
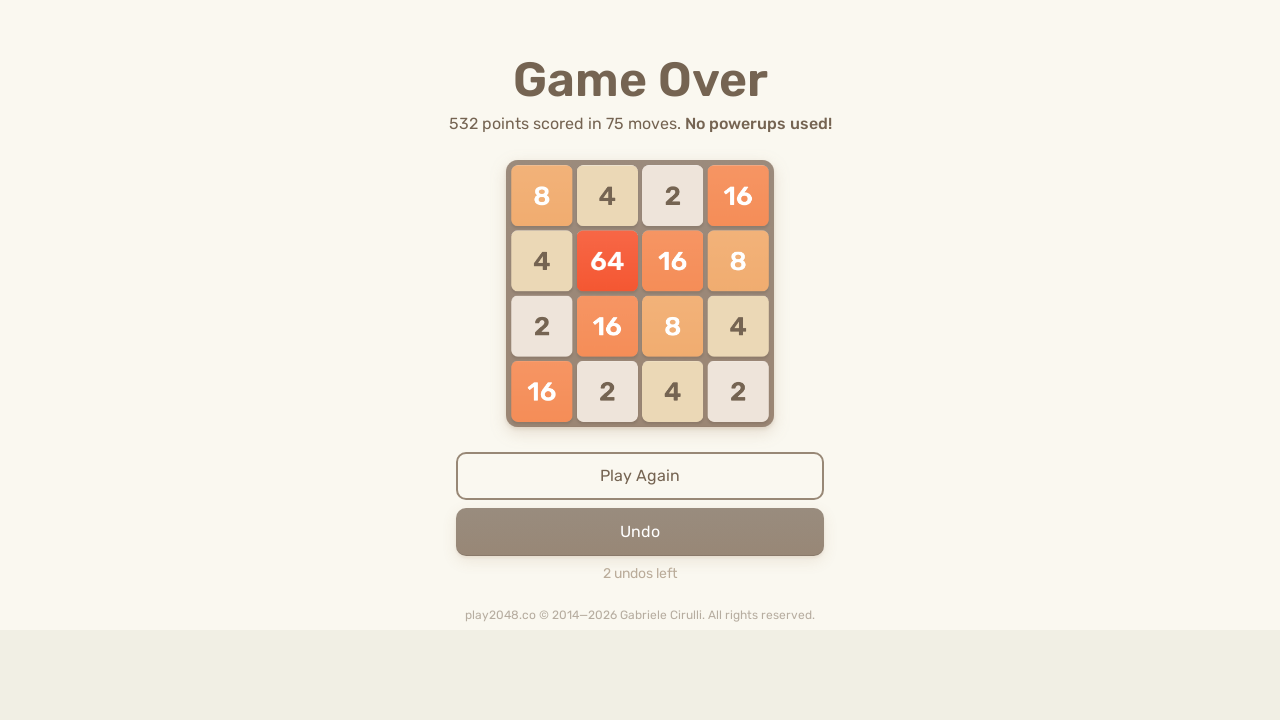

Waited 100ms after arrow key press (iteration 96, move 3)
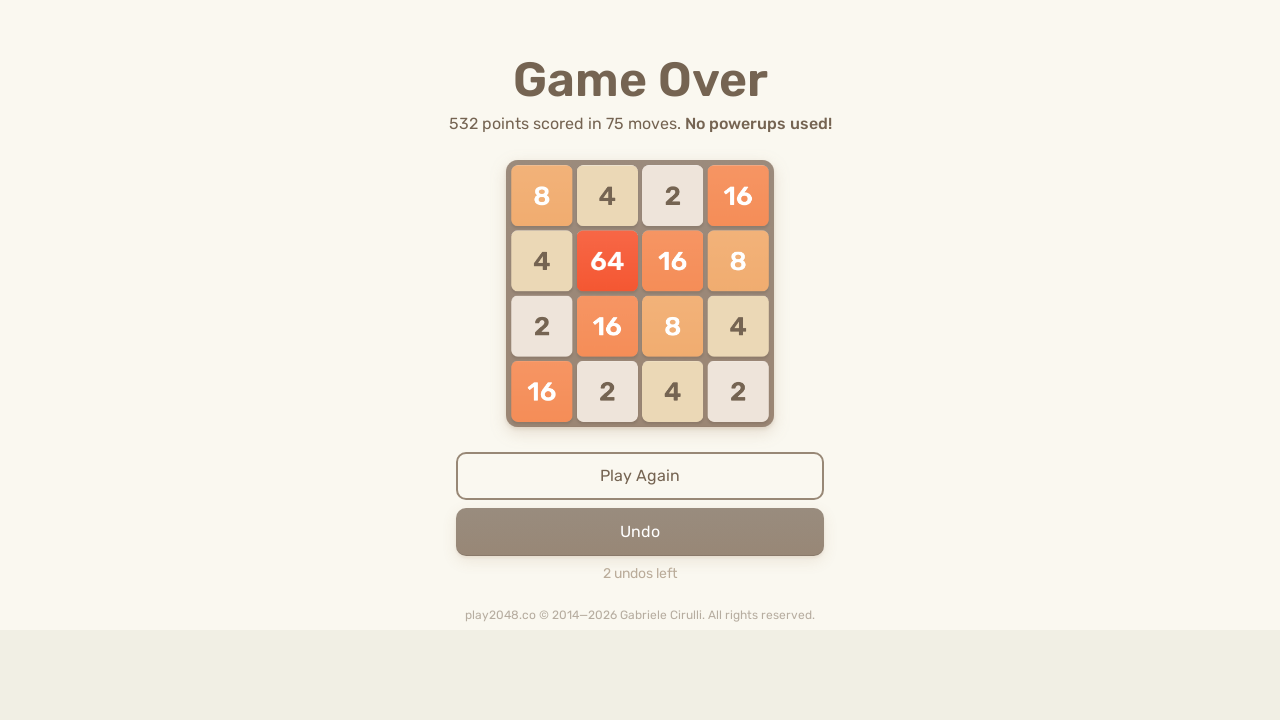

Sent random arrow key press (iteration 96, move 4) on html
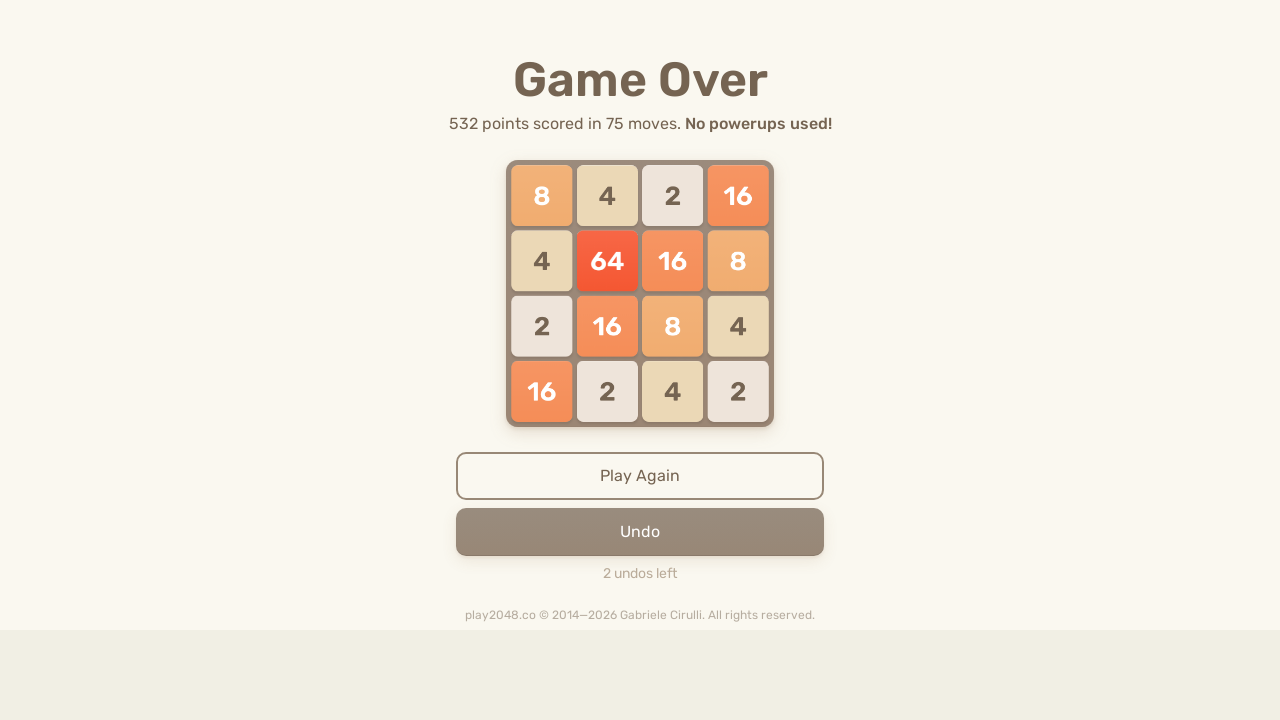

Sent random arrow key press (iteration 97, move 1) on html
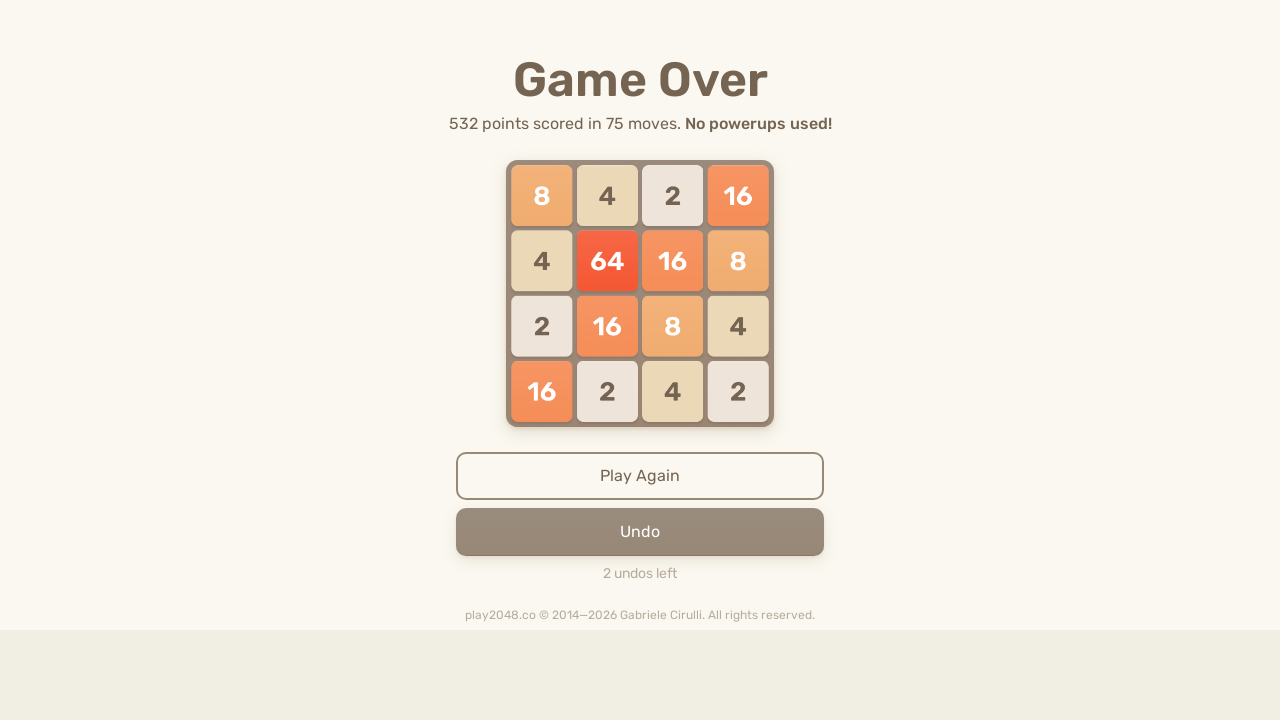

Waited 100ms after arrow key press (iteration 97, move 1)
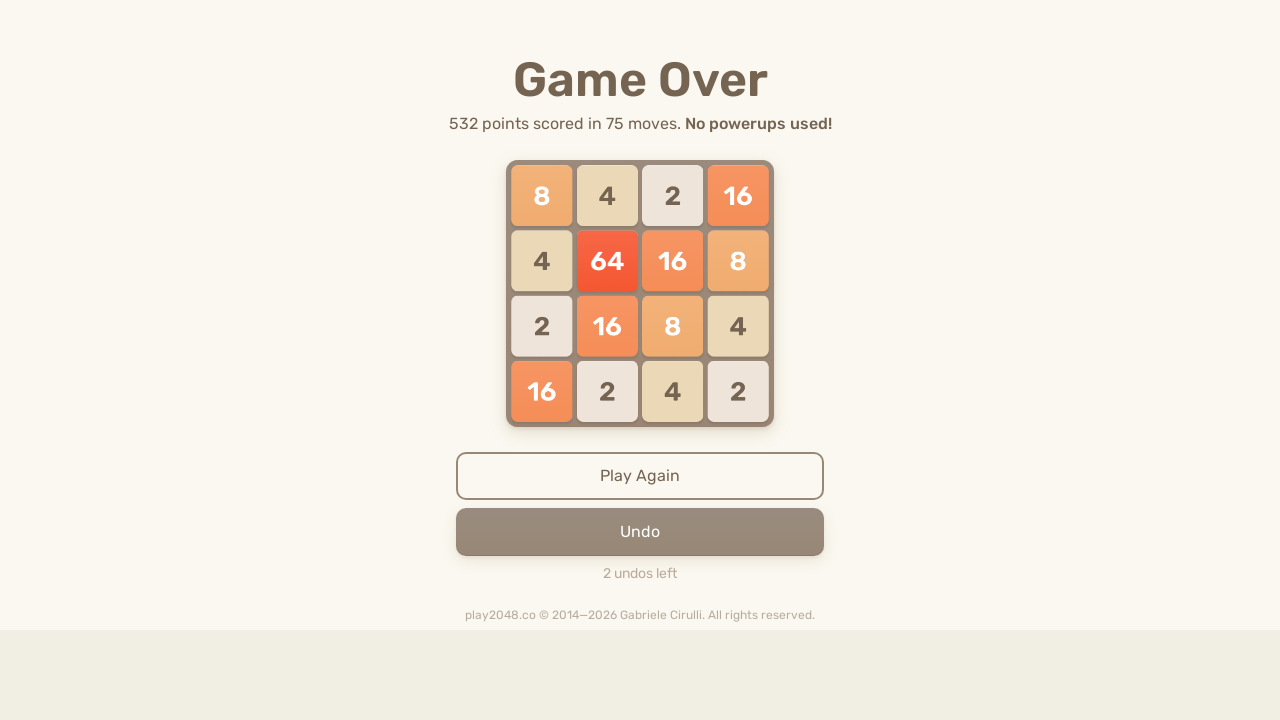

Sent random arrow key press (iteration 97, move 2) on html
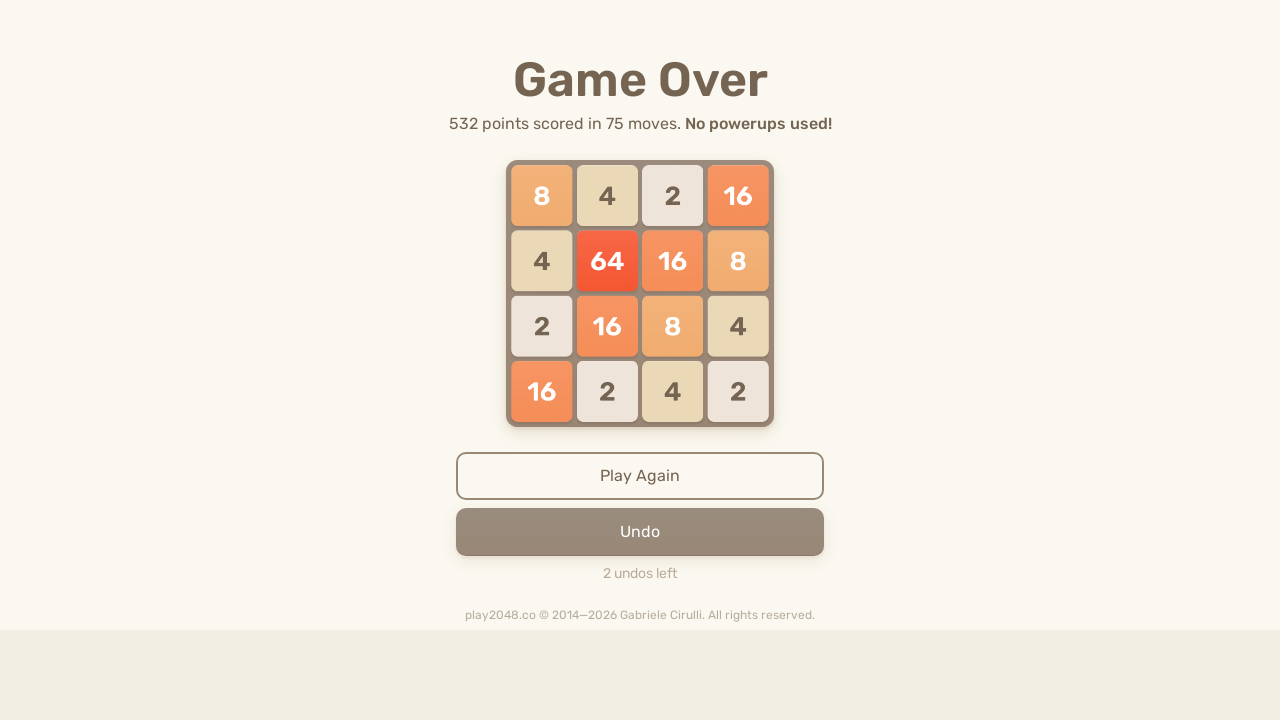

Waited 100ms after arrow key press (iteration 97, move 2)
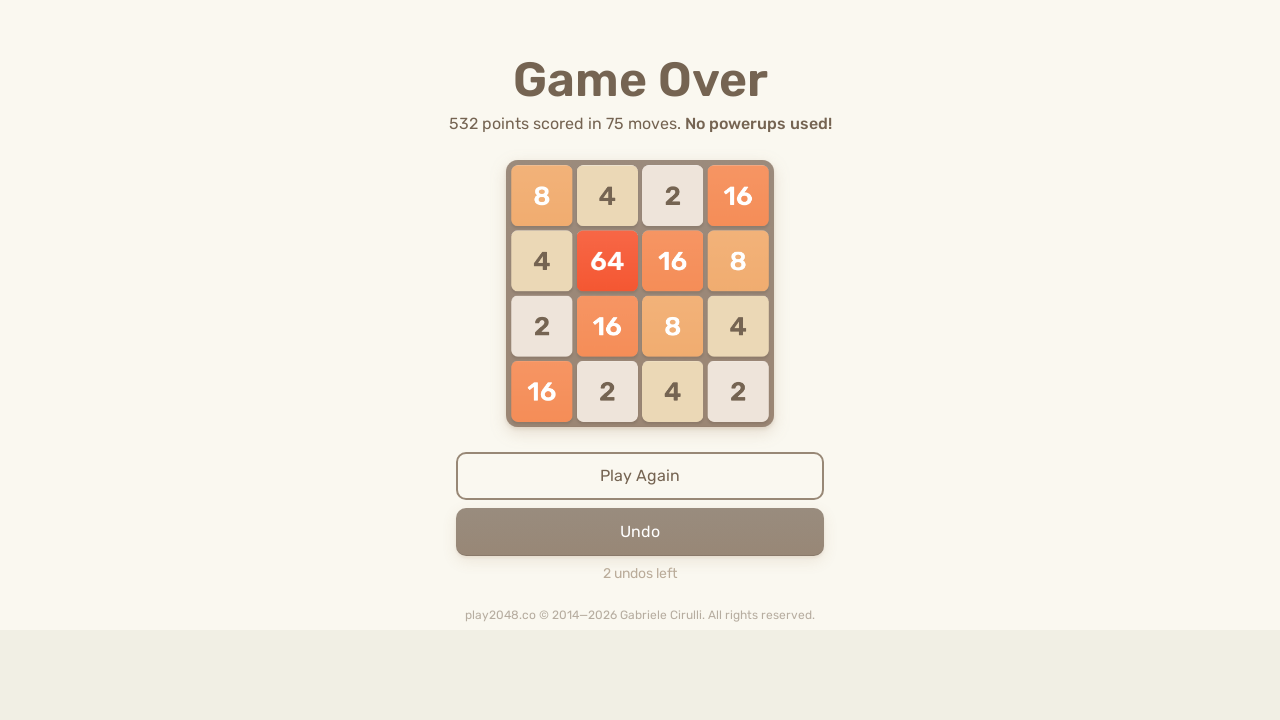

Sent random arrow key press (iteration 97, move 3) on html
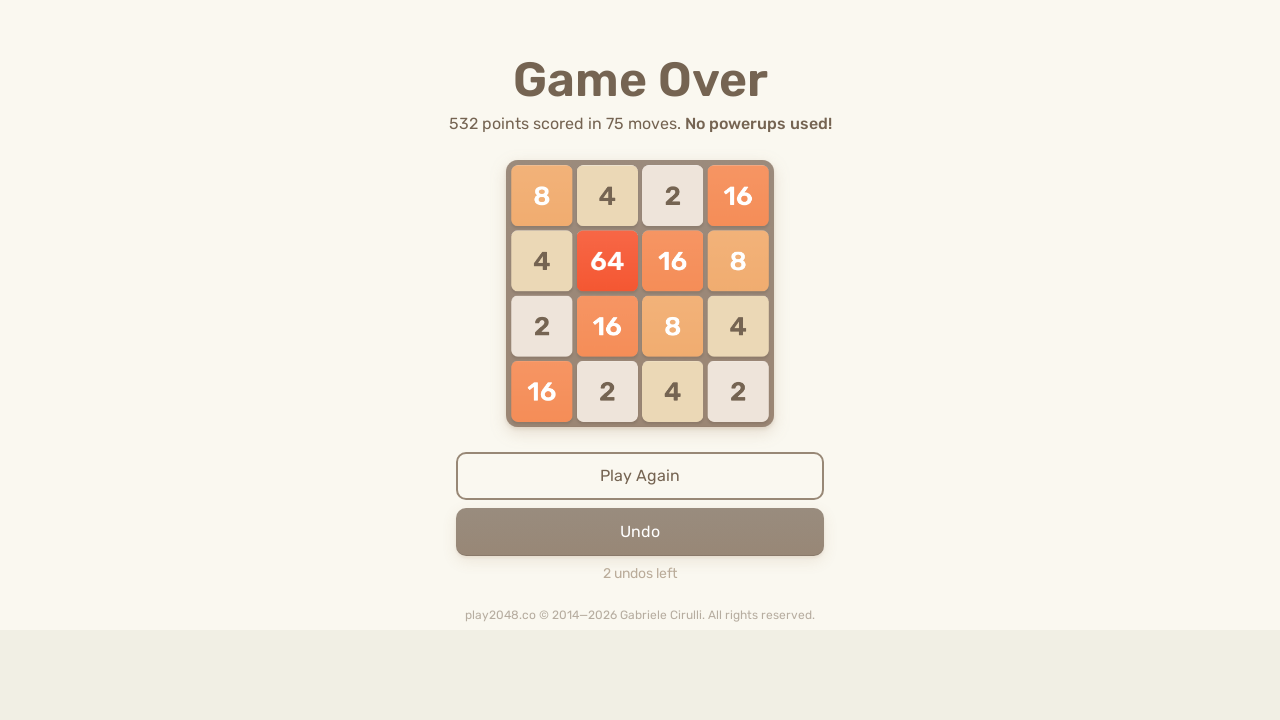

Waited 100ms after arrow key press (iteration 97, move 3)
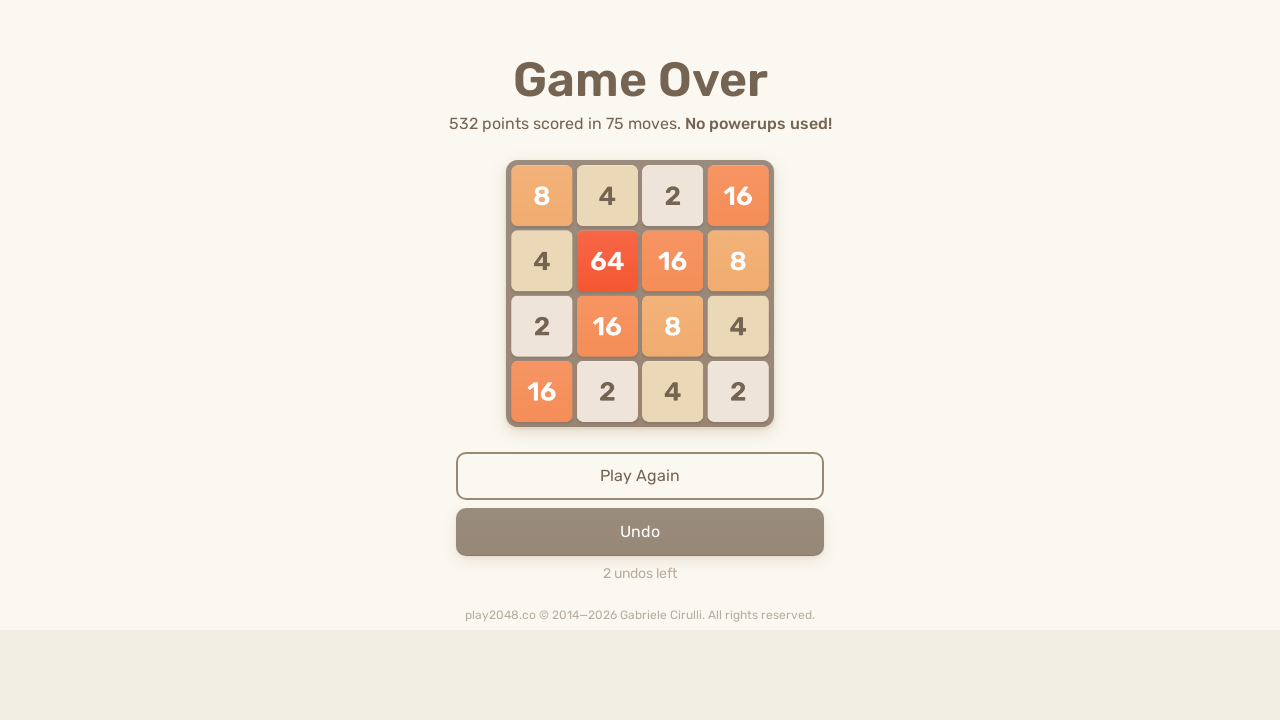

Sent random arrow key press (iteration 97, move 4) on html
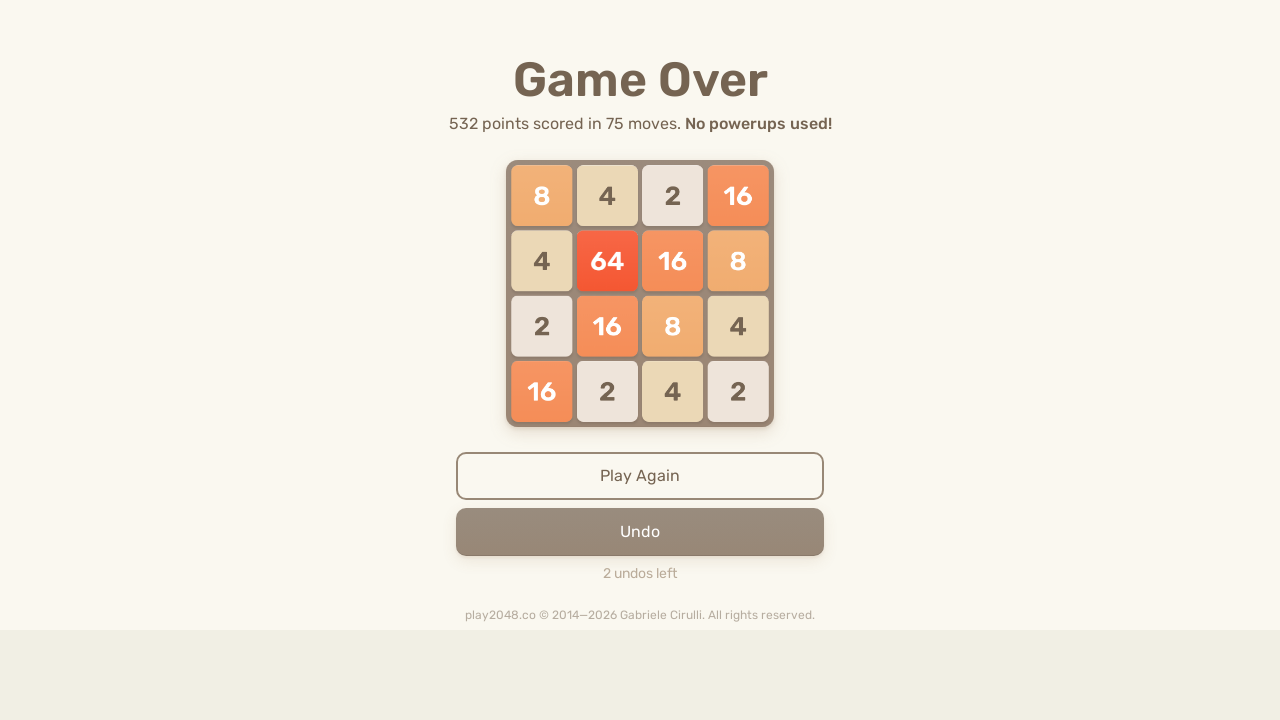

Sent random arrow key press (iteration 98, move 1) on html
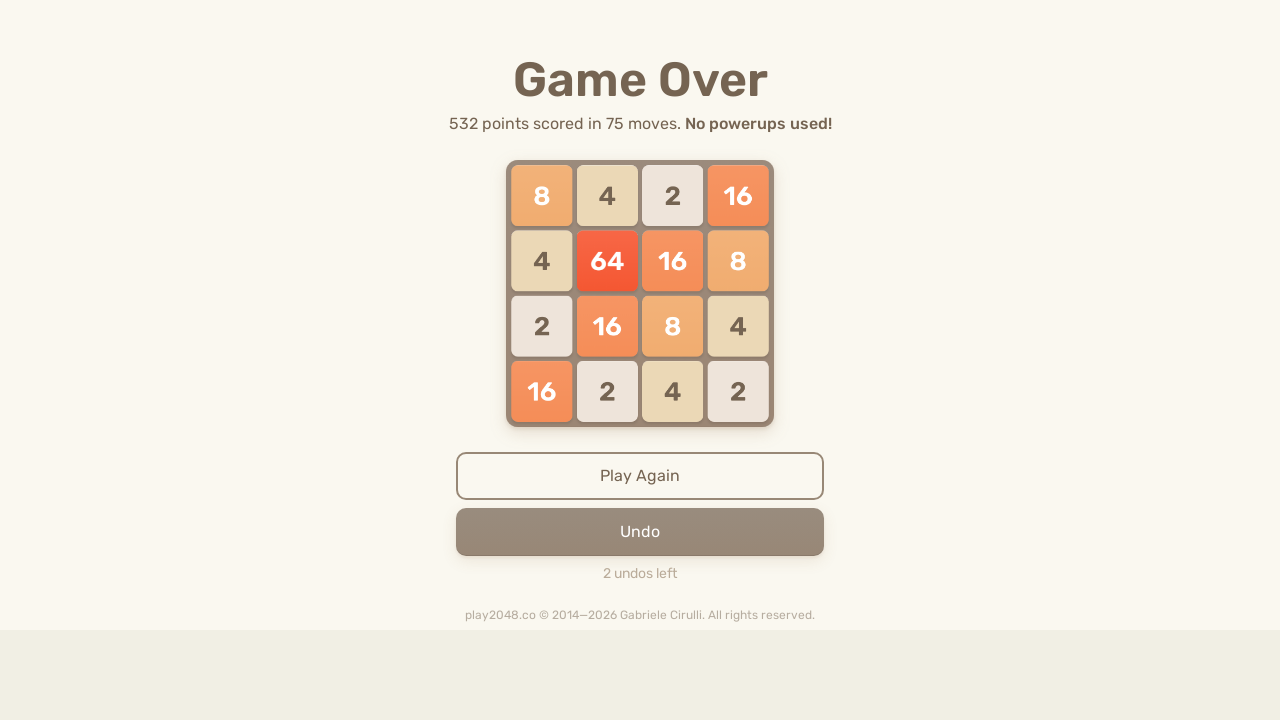

Waited 100ms after arrow key press (iteration 98, move 1)
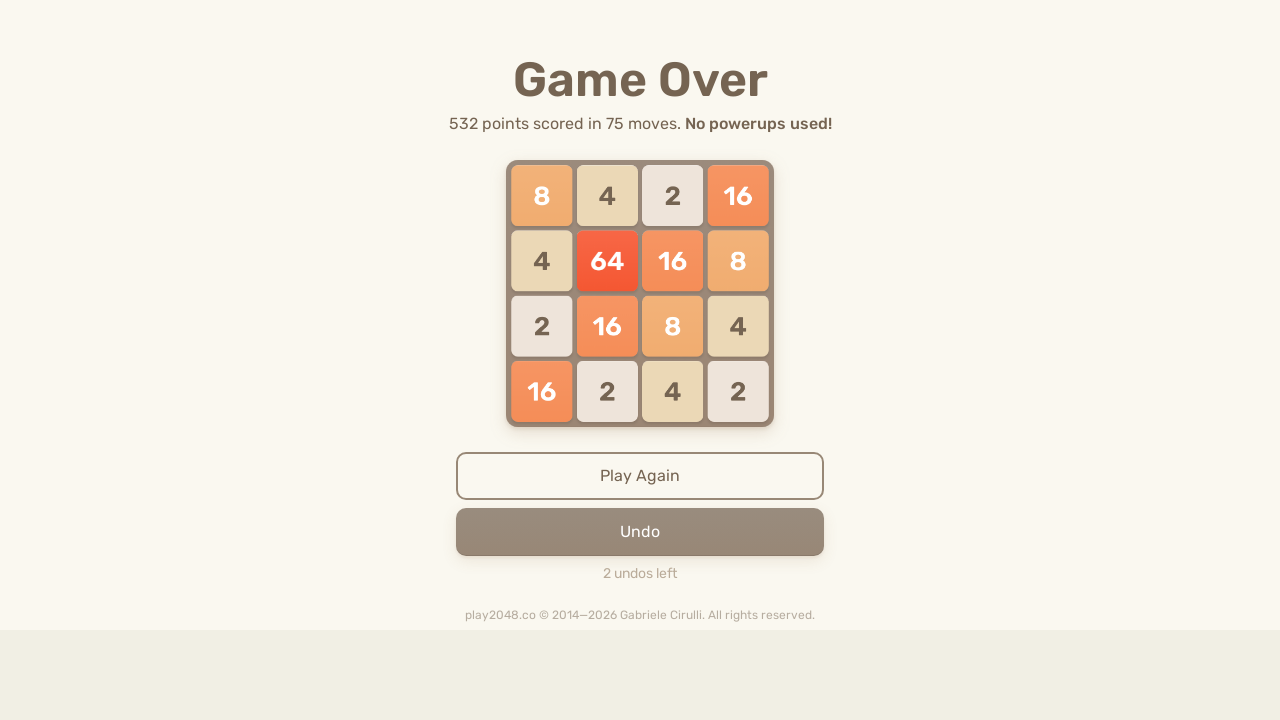

Sent random arrow key press (iteration 98, move 2) on html
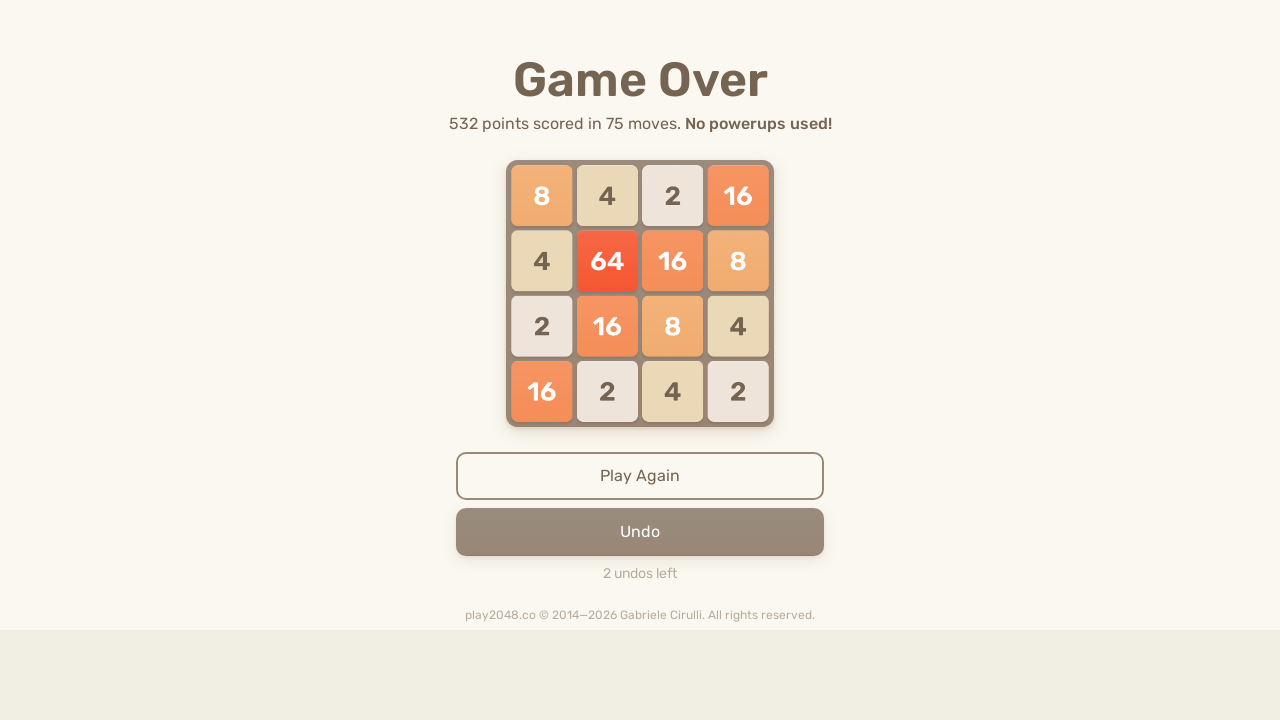

Waited 100ms after arrow key press (iteration 98, move 2)
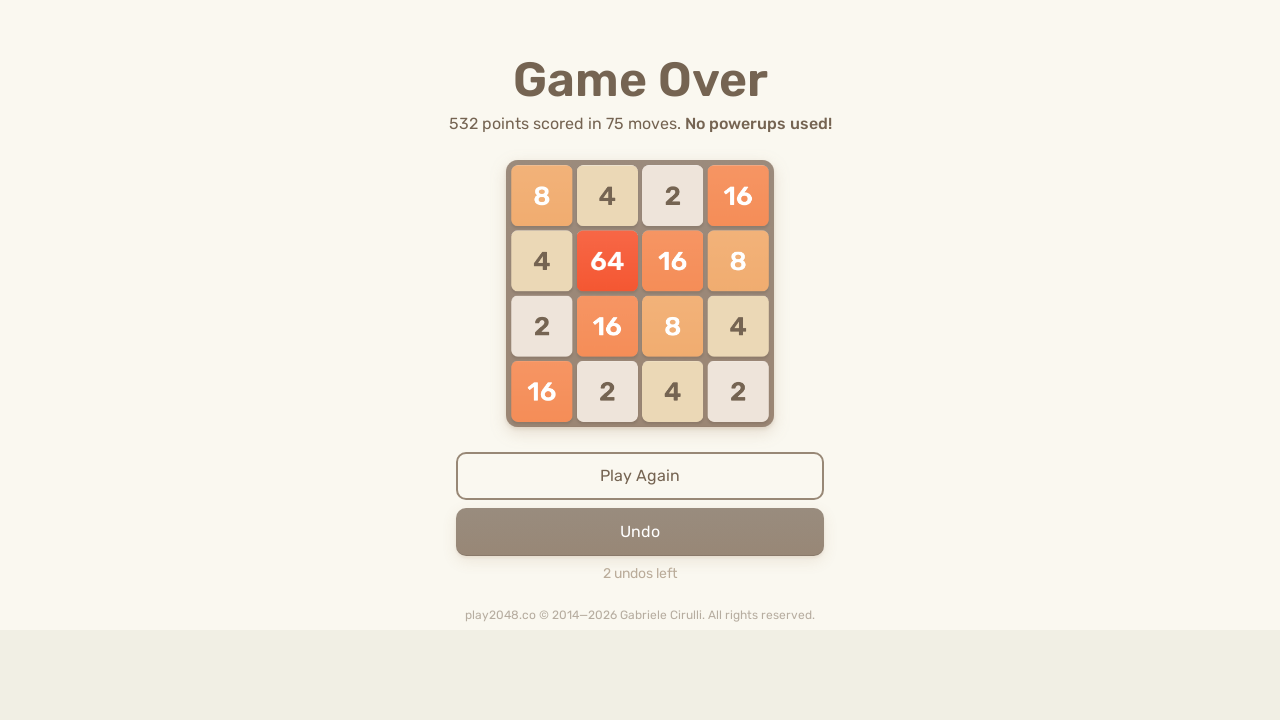

Sent random arrow key press (iteration 98, move 3) on html
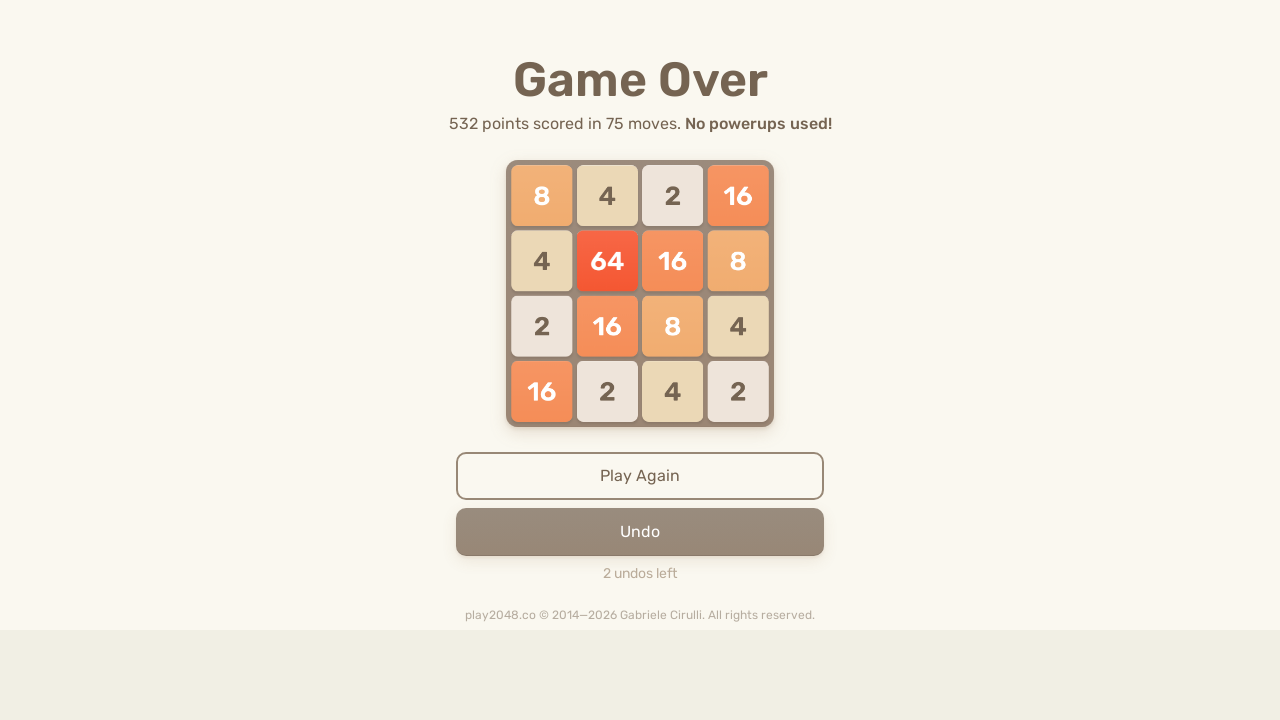

Waited 100ms after arrow key press (iteration 98, move 3)
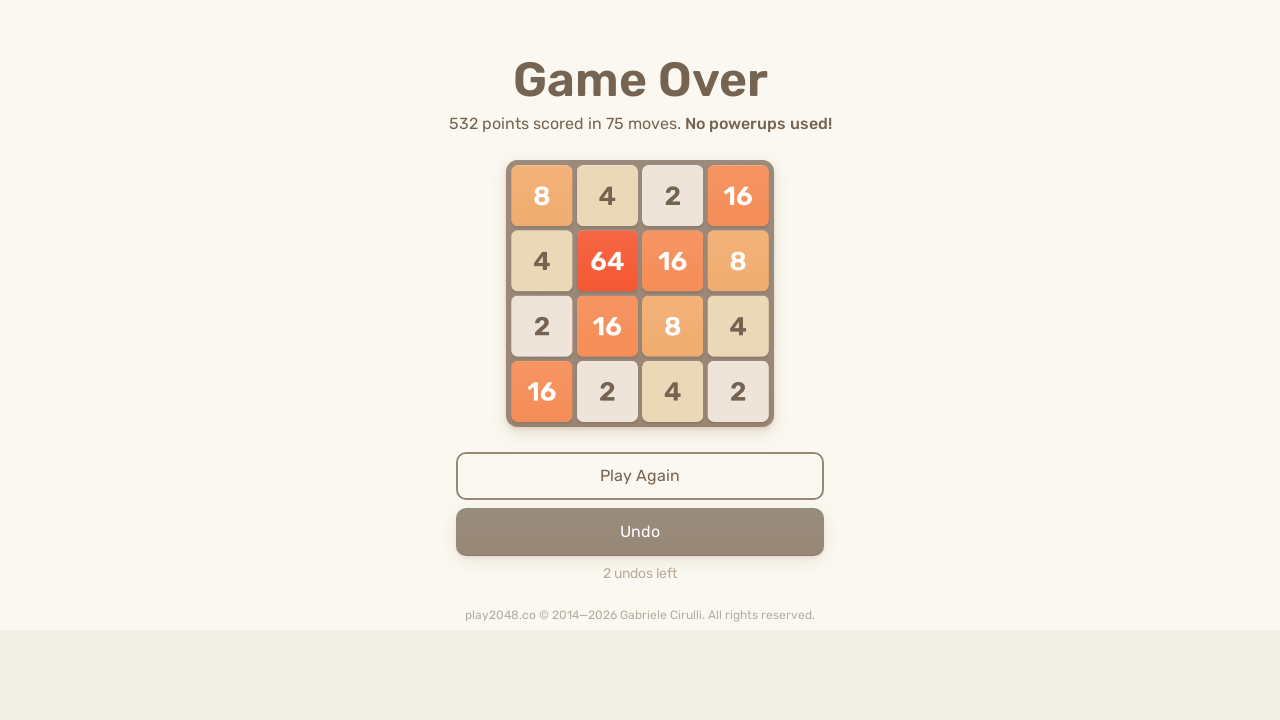

Sent random arrow key press (iteration 98, move 4) on html
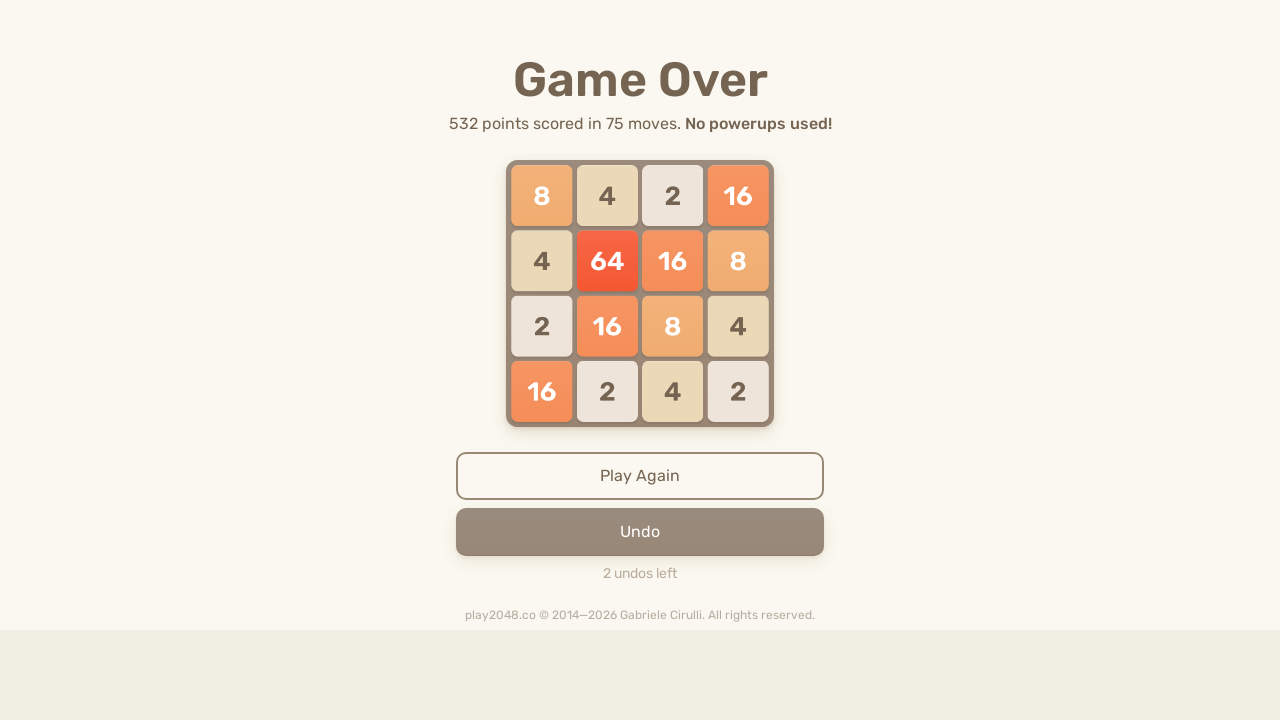

Sent random arrow key press (iteration 99, move 1) on html
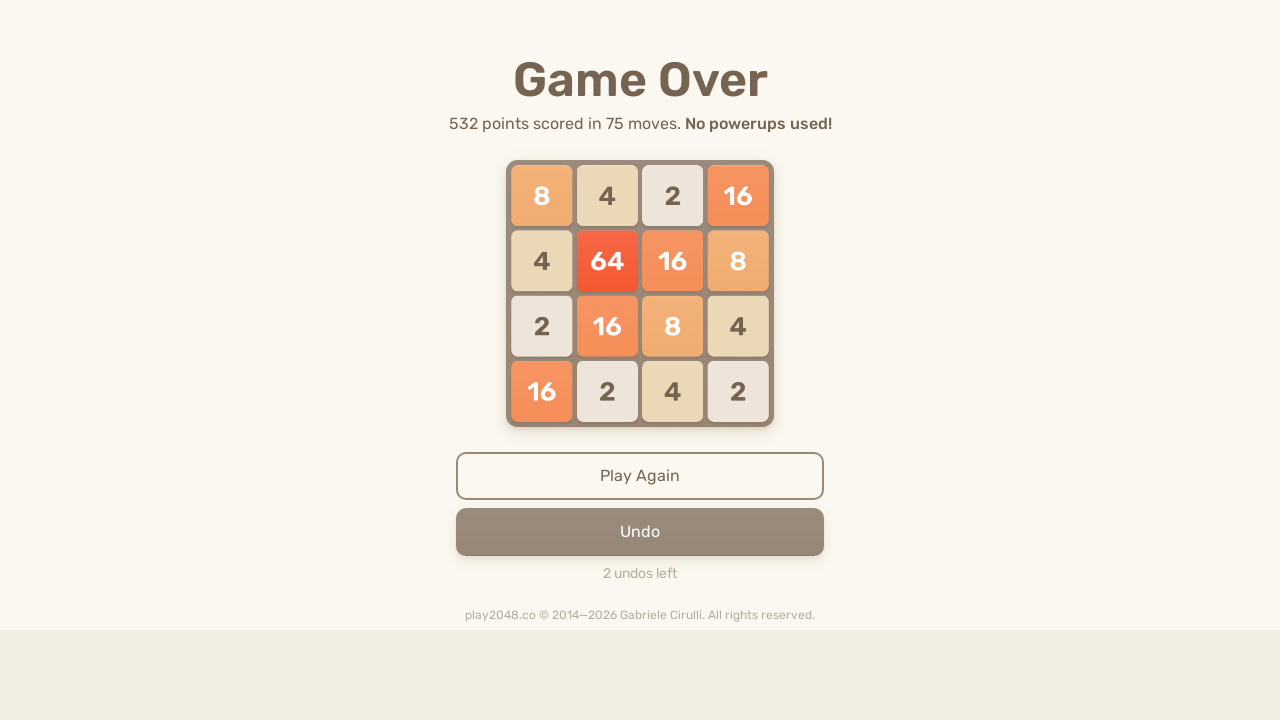

Waited 100ms after arrow key press (iteration 99, move 1)
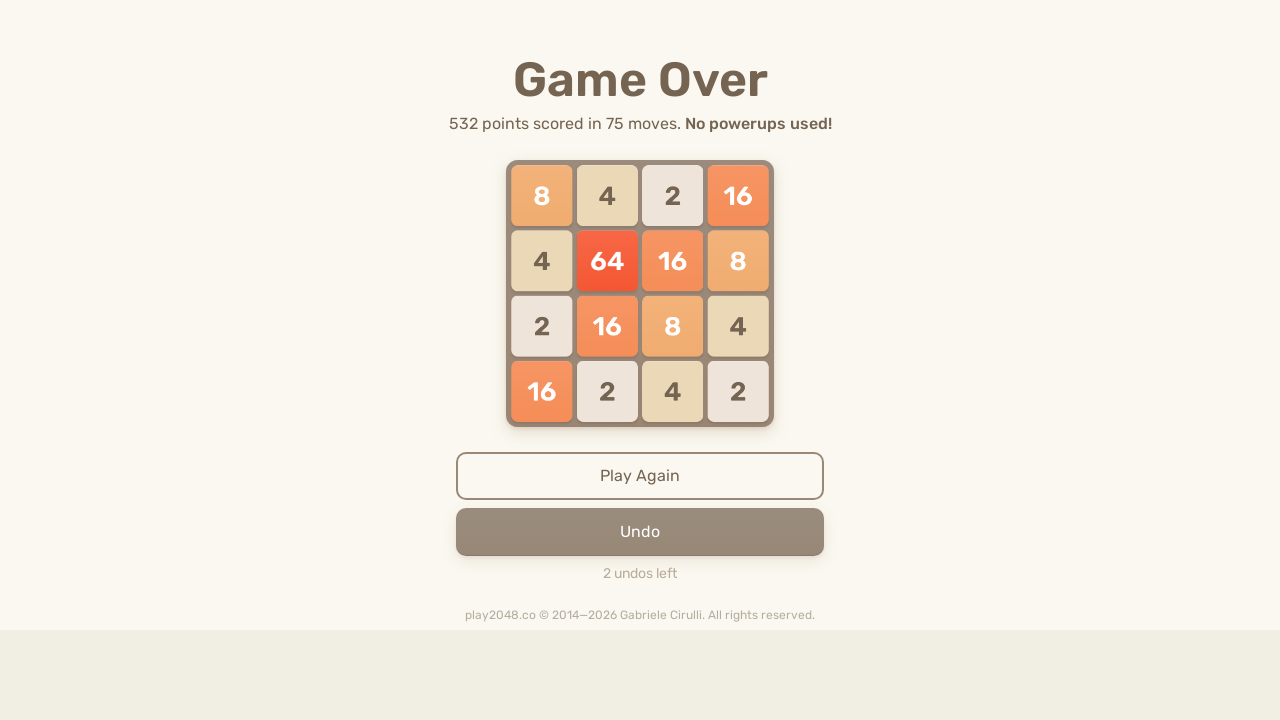

Sent random arrow key press (iteration 99, move 2) on html
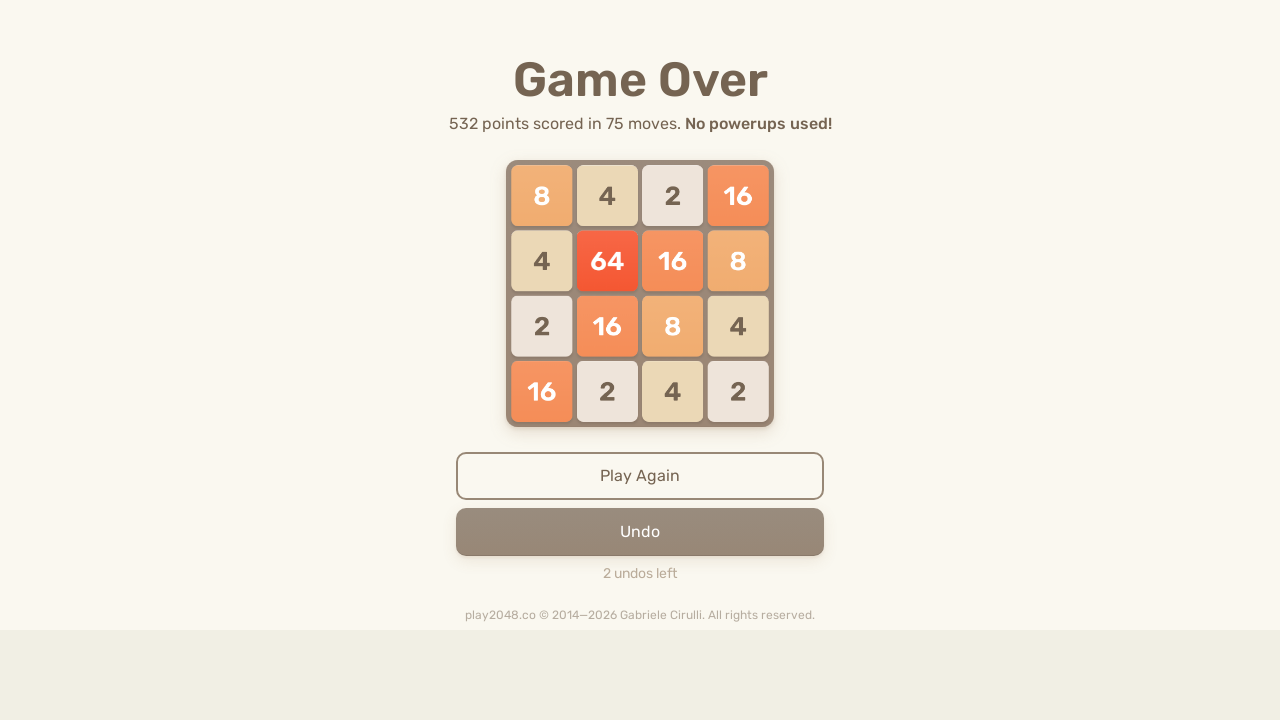

Waited 100ms after arrow key press (iteration 99, move 2)
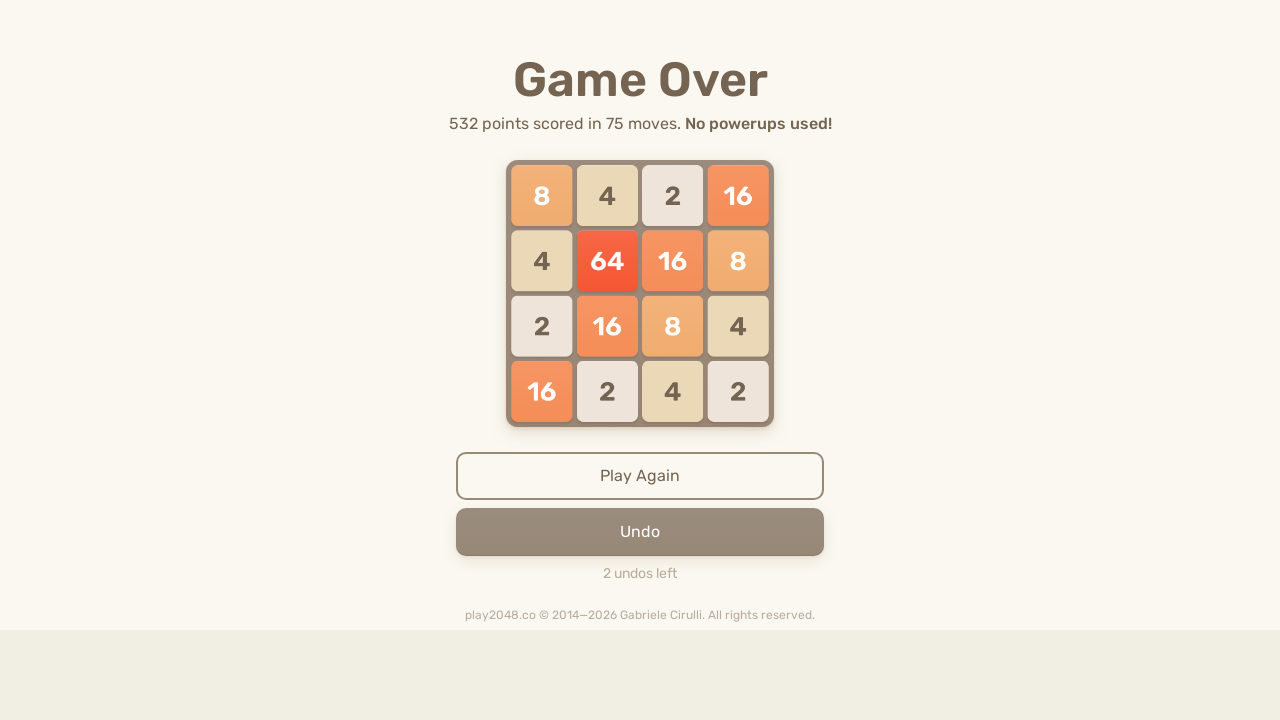

Sent random arrow key press (iteration 99, move 3) on html
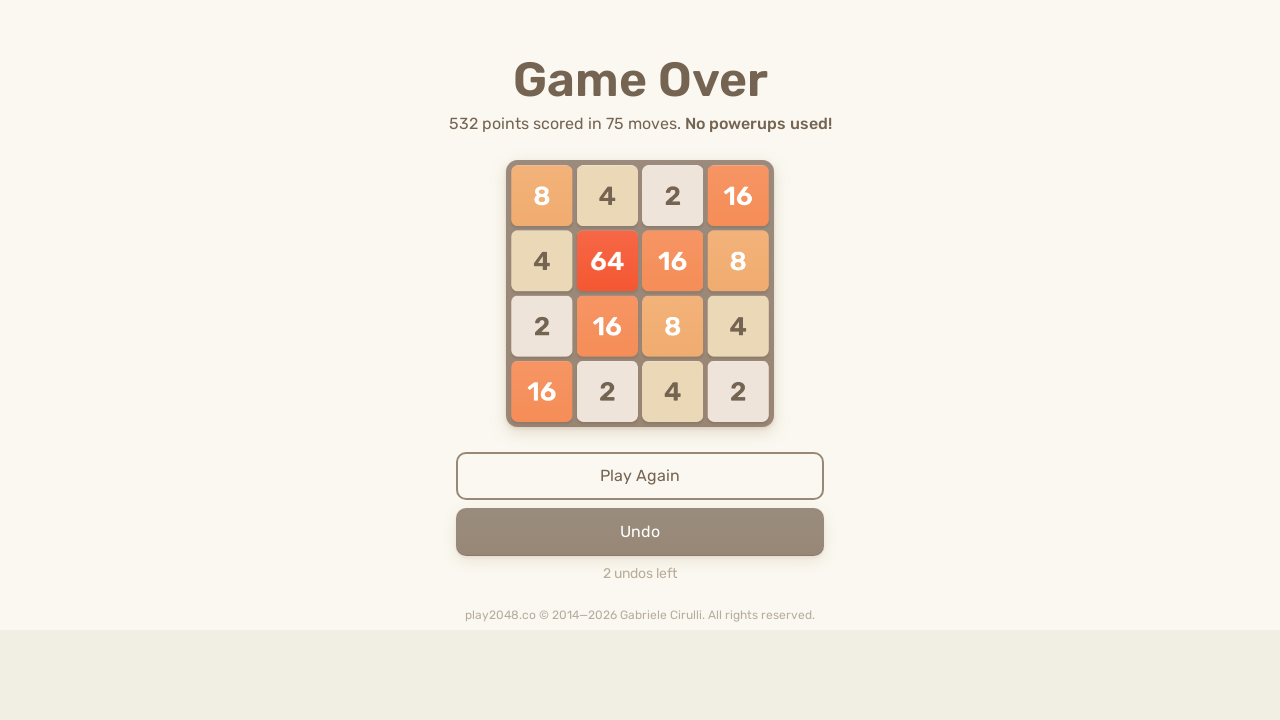

Waited 100ms after arrow key press (iteration 99, move 3)
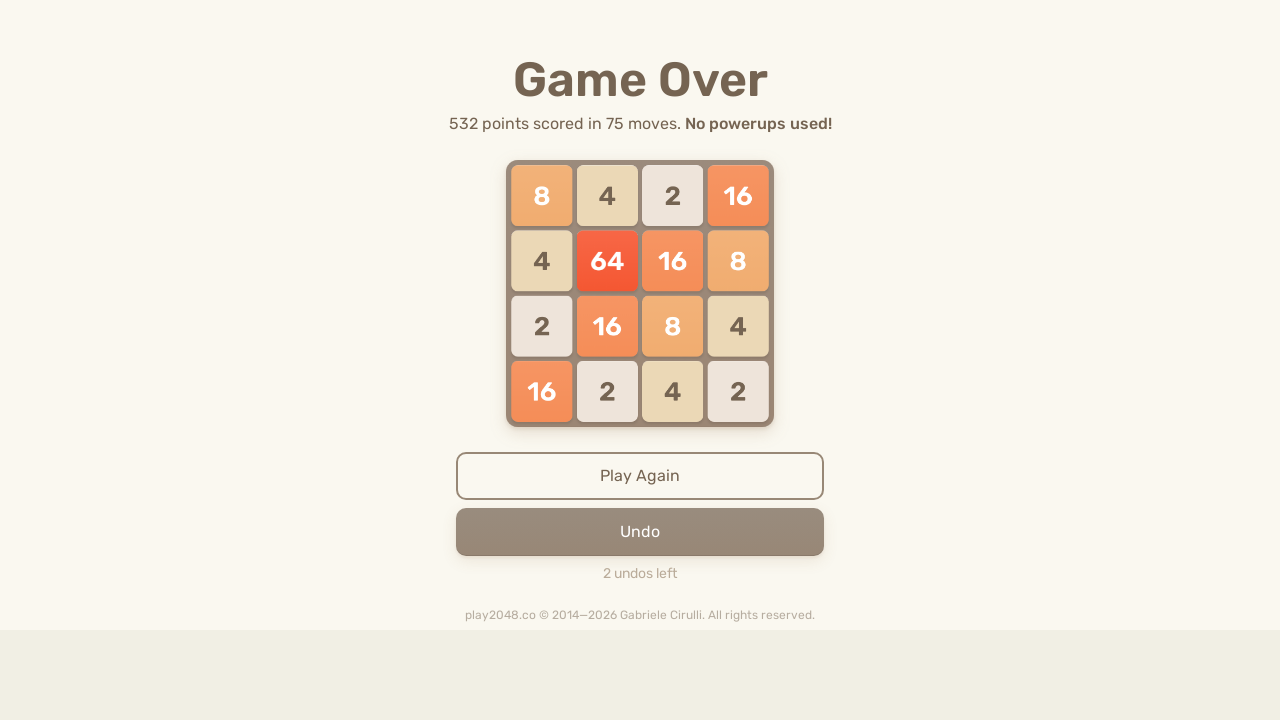

Sent random arrow key press (iteration 99, move 4) on html
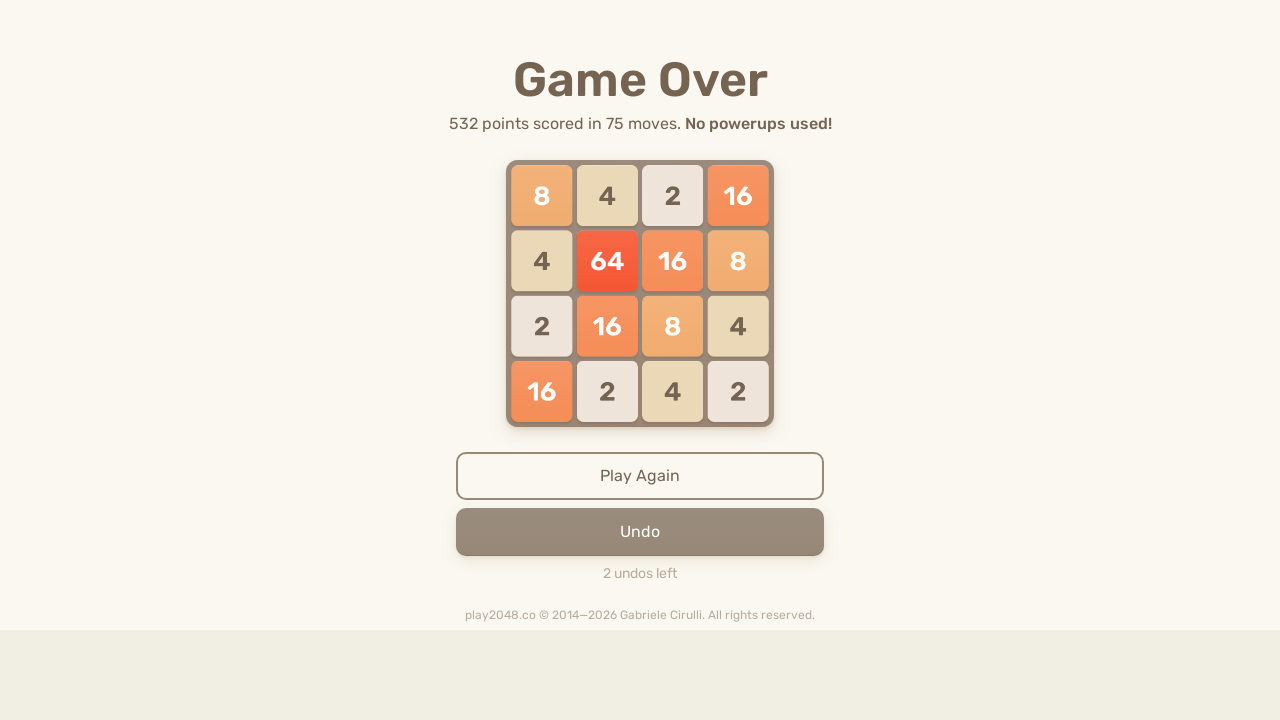

Sent random arrow key press (iteration 100, move 1) on html
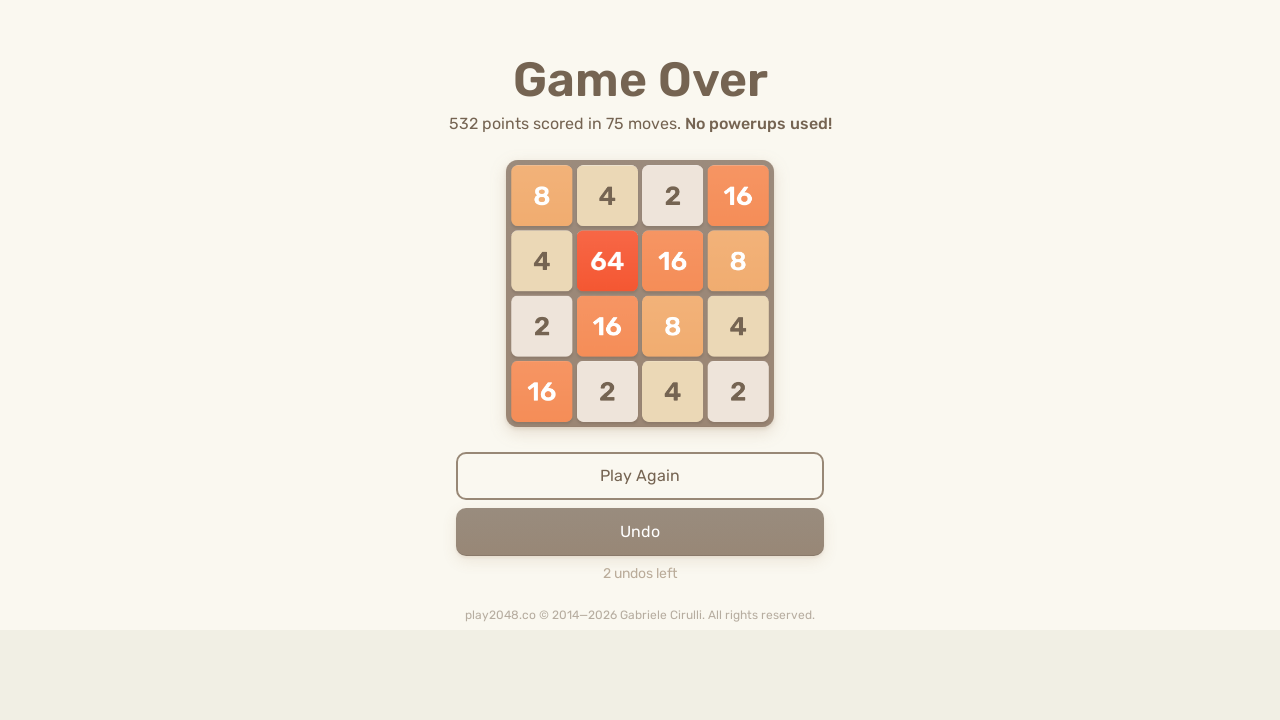

Waited 100ms after arrow key press (iteration 100, move 1)
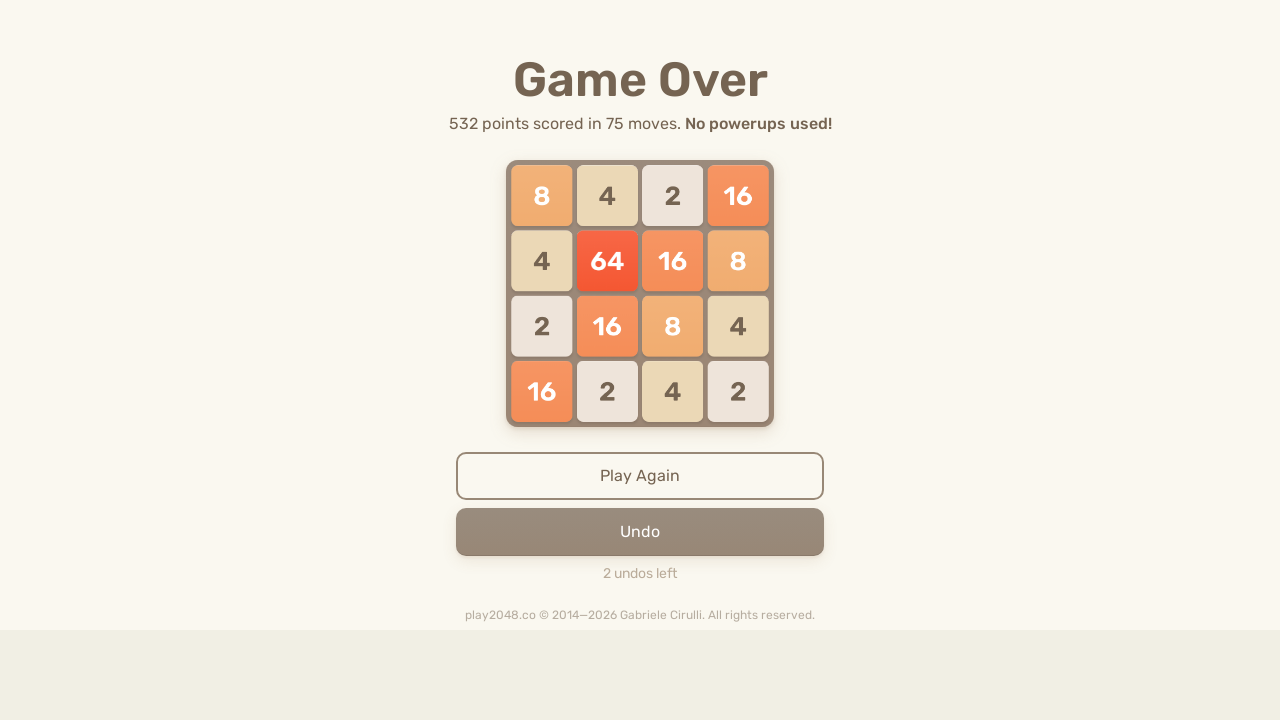

Sent random arrow key press (iteration 100, move 2) on html
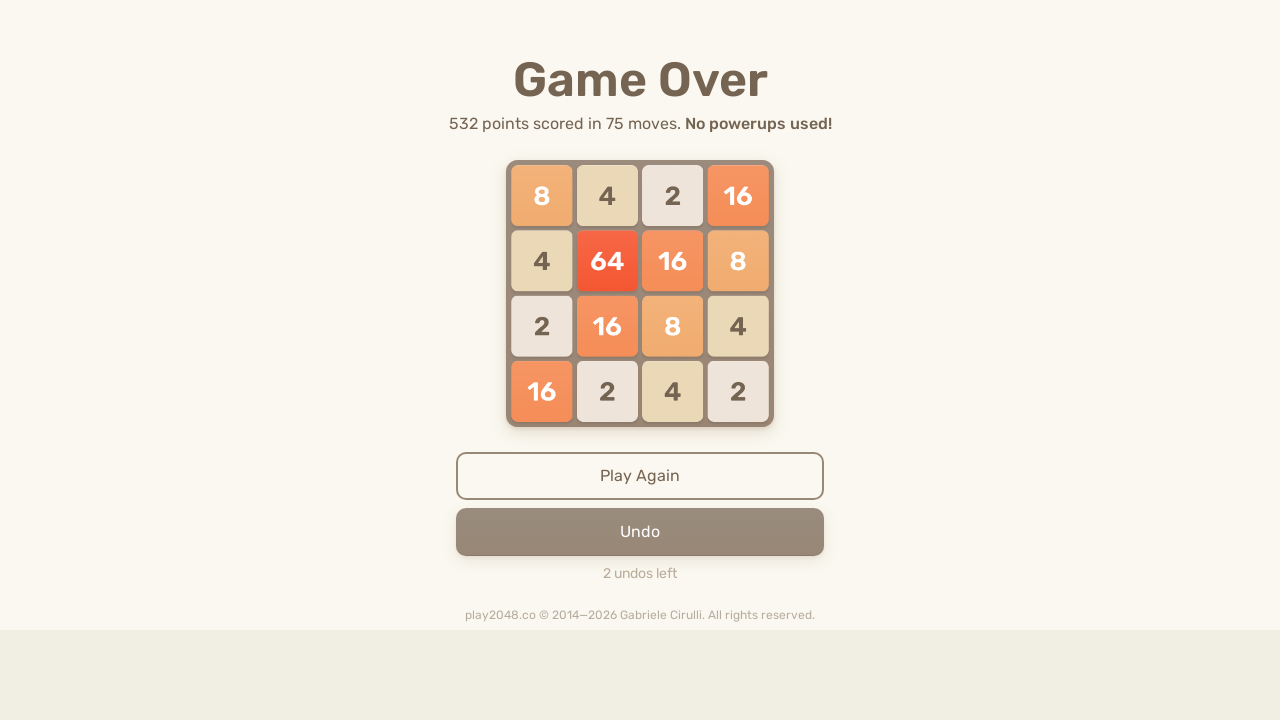

Waited 100ms after arrow key press (iteration 100, move 2)
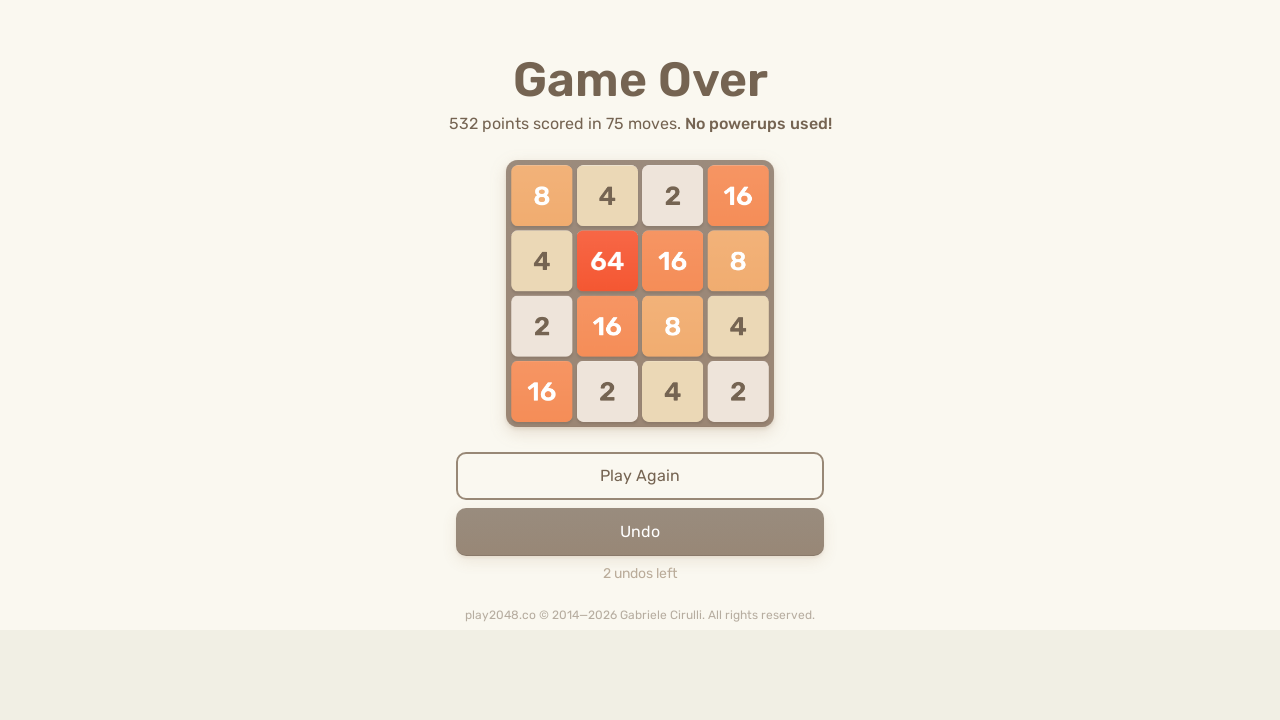

Sent random arrow key press (iteration 100, move 3) on html
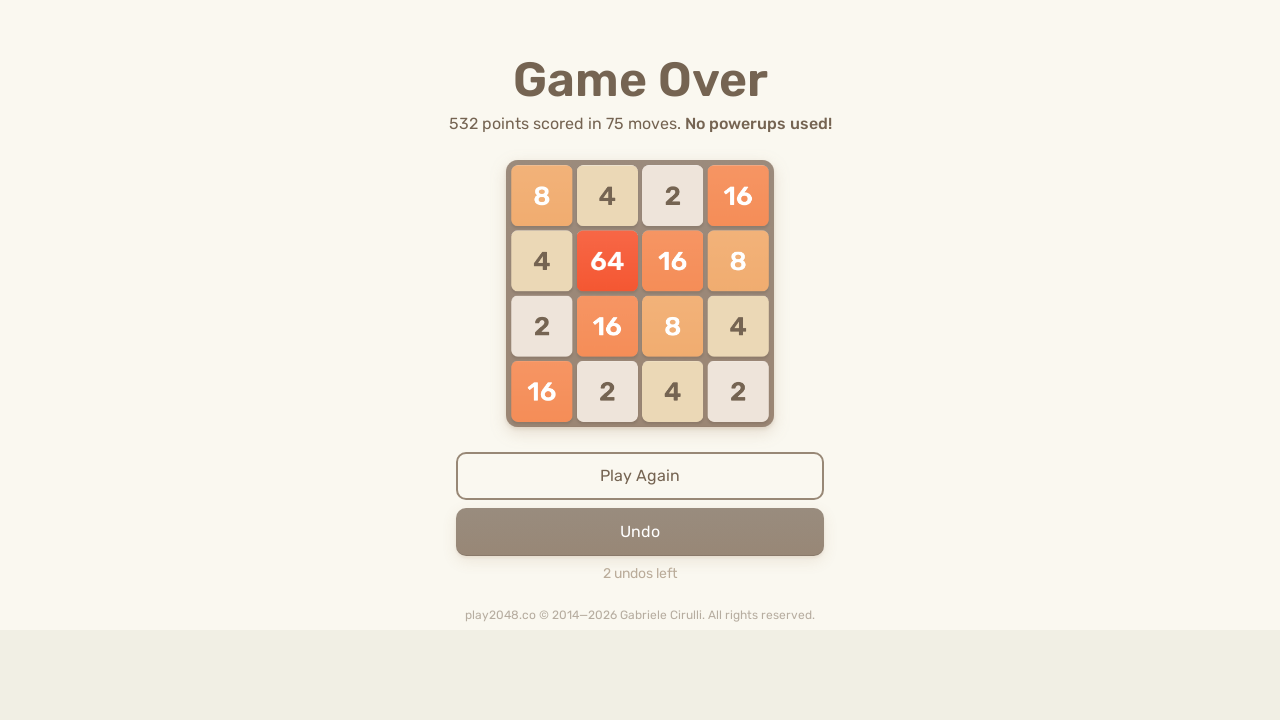

Waited 100ms after arrow key press (iteration 100, move 3)
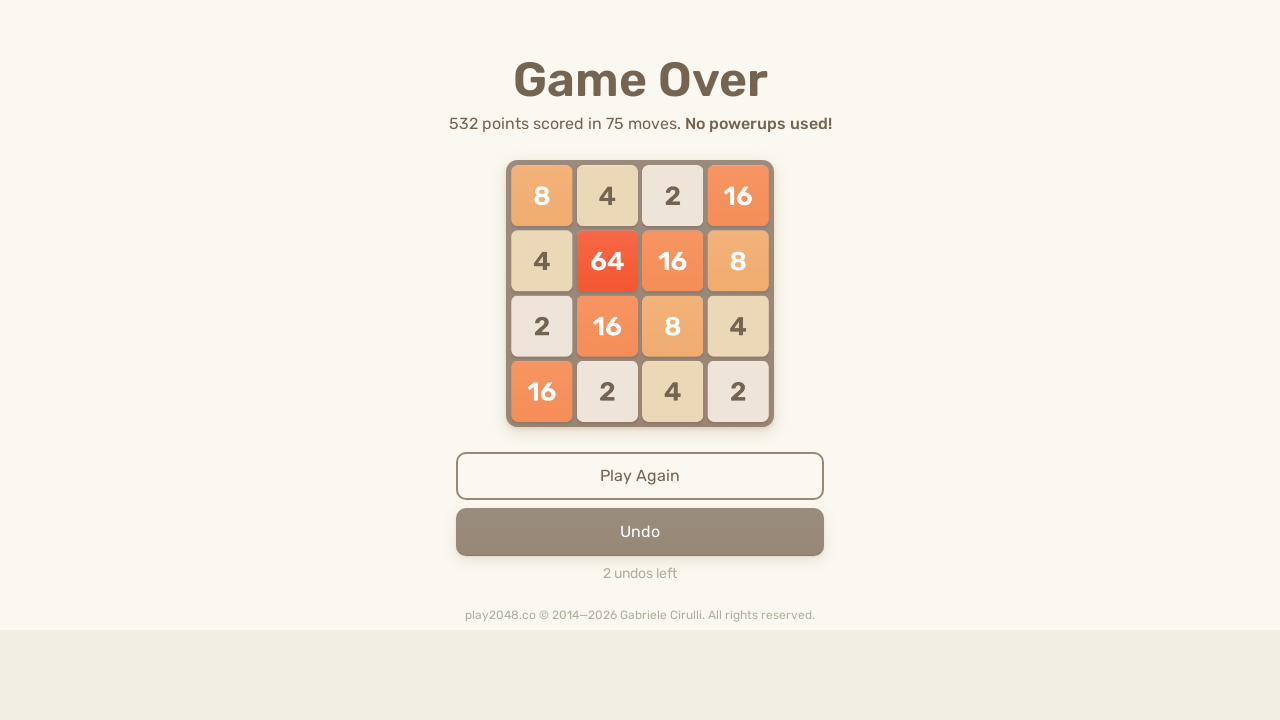

Sent random arrow key press (iteration 100, move 4) on html
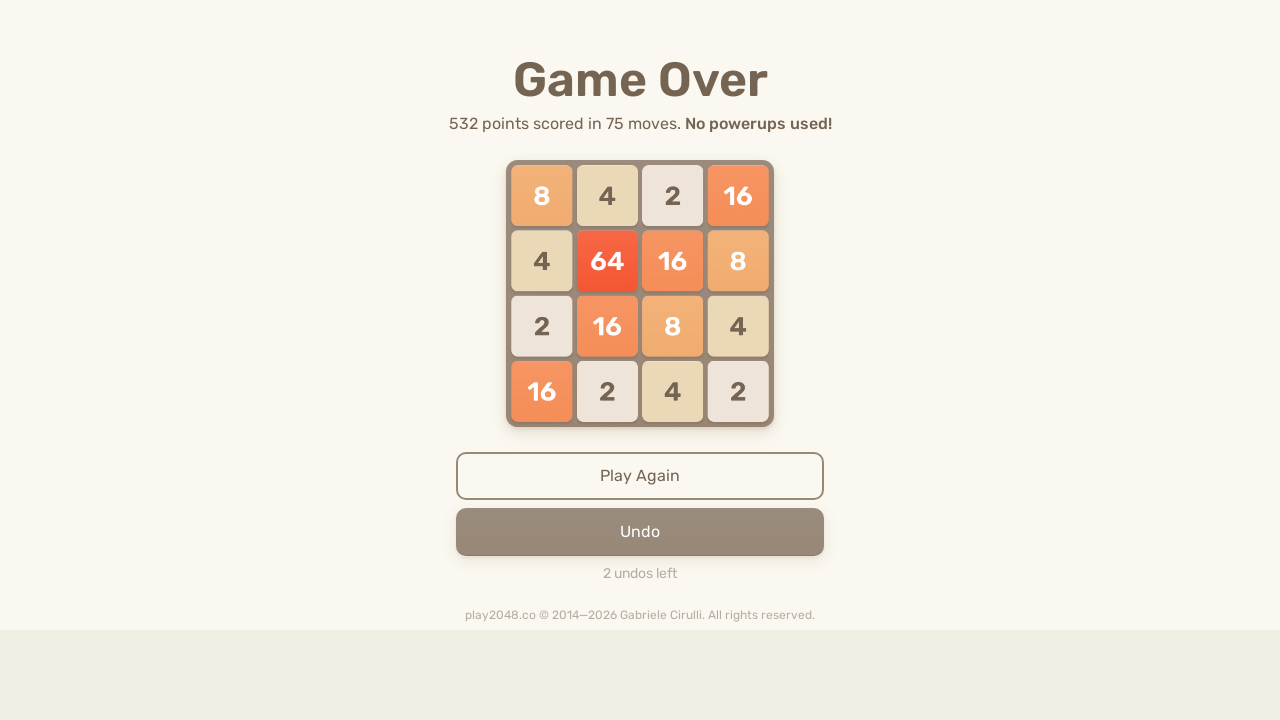

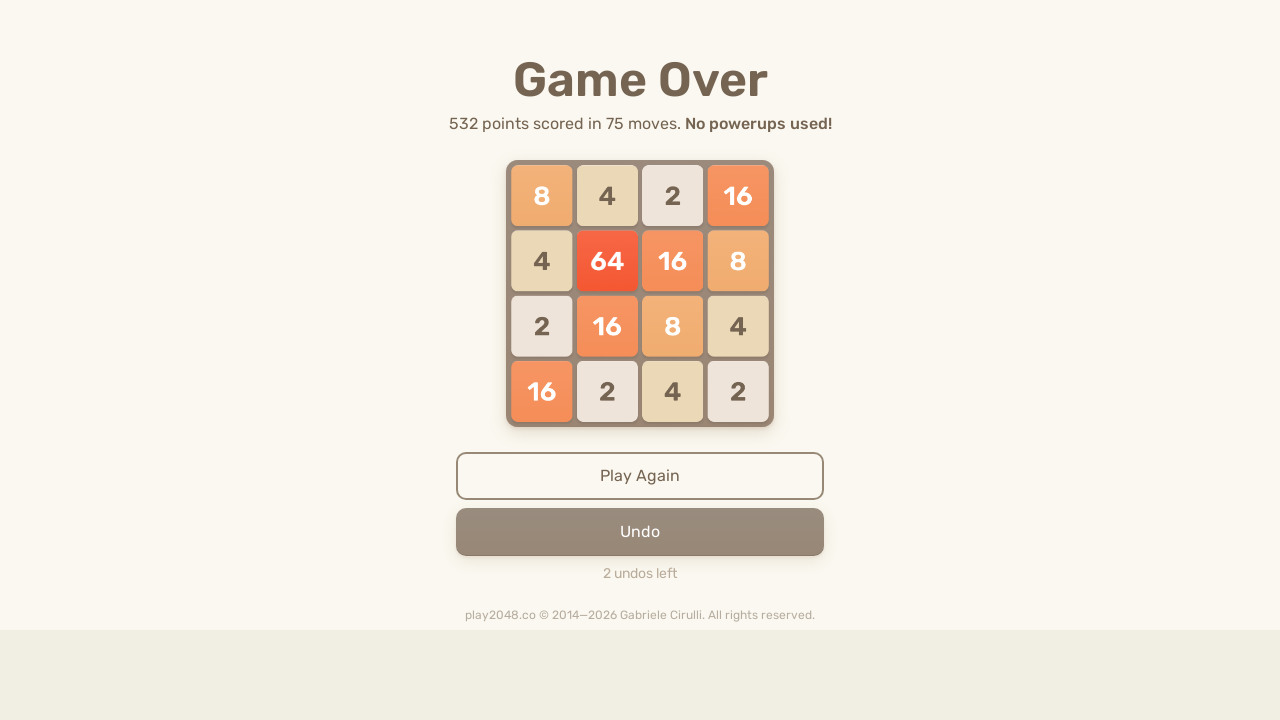